Tests JavaScript execution by creating a flashing effect on the login button, alternating its background color between white and original color

Starting URL: https://naveenautomationlabs.com/opencart/index.php?route=account/login

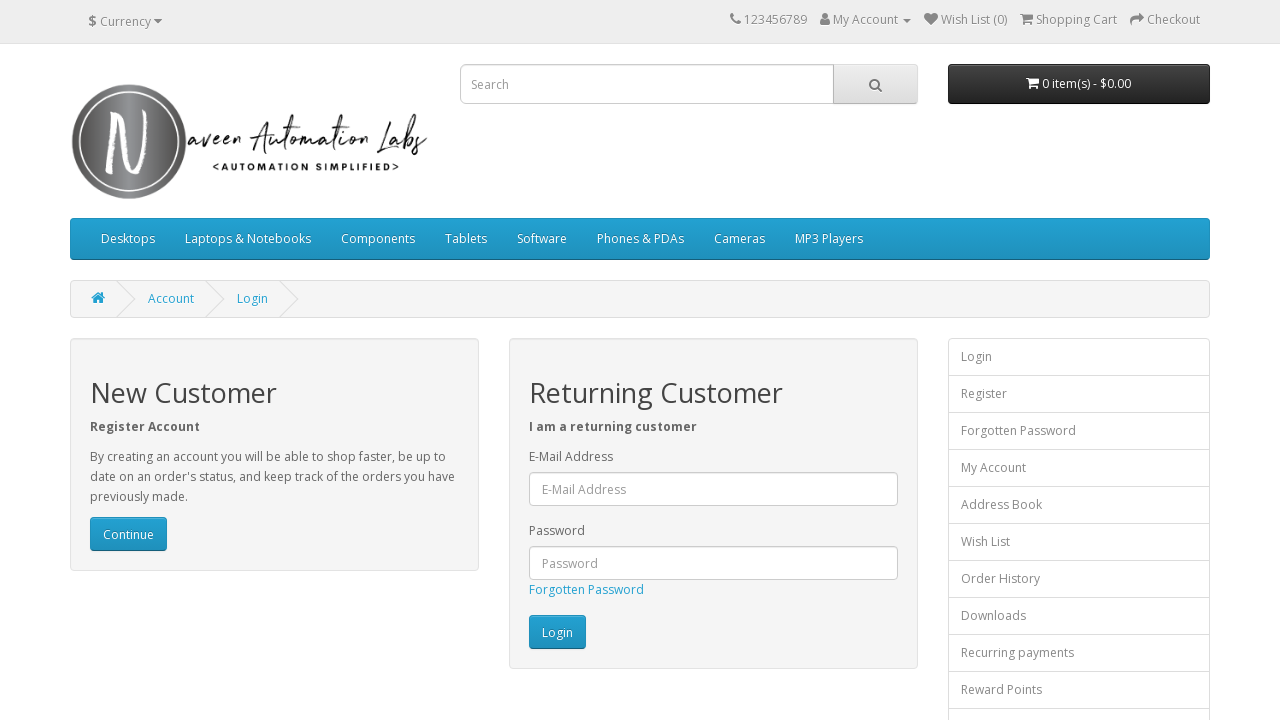

Located the Login button
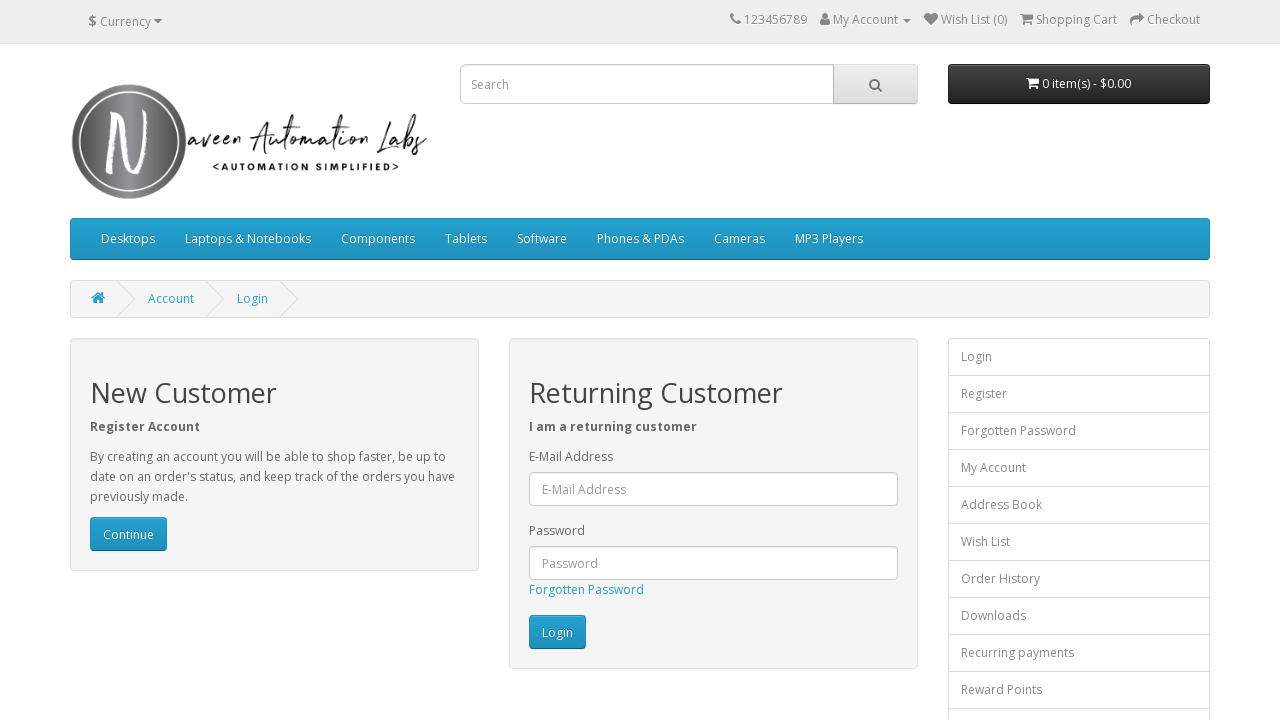

Retrieved original background color of Login button
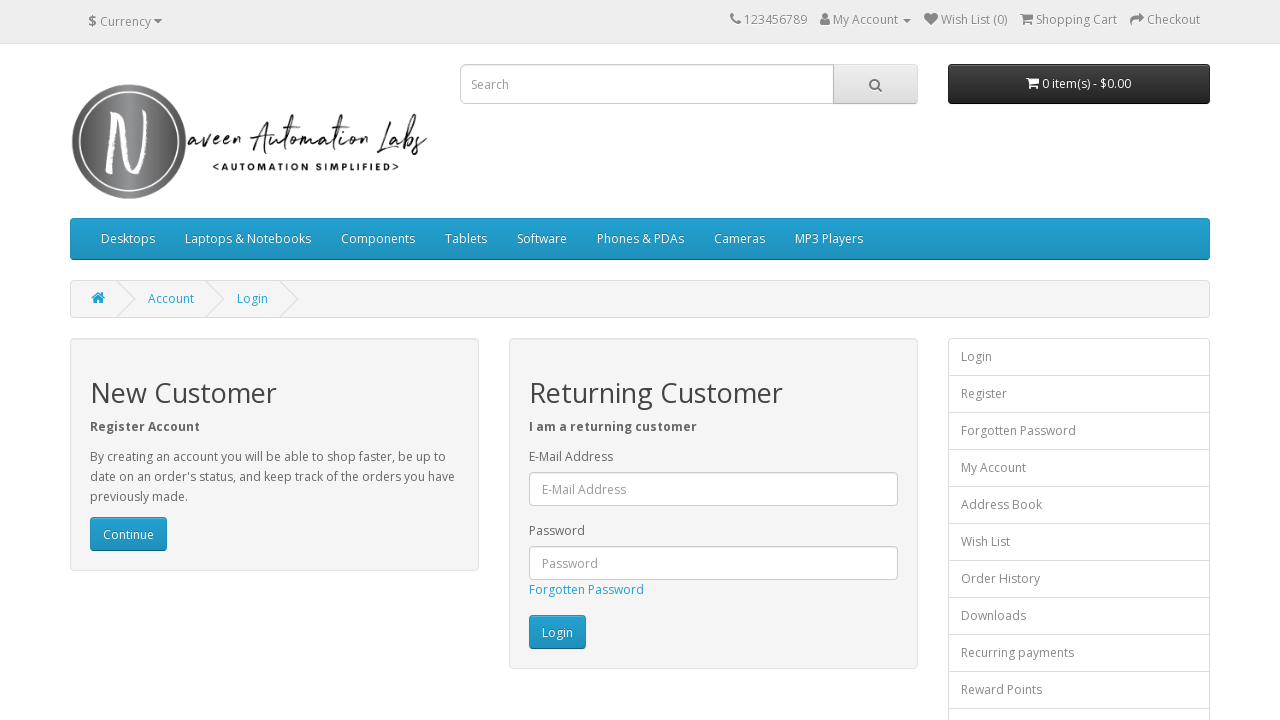

Flashing iteration 1/300: changed Login button to white
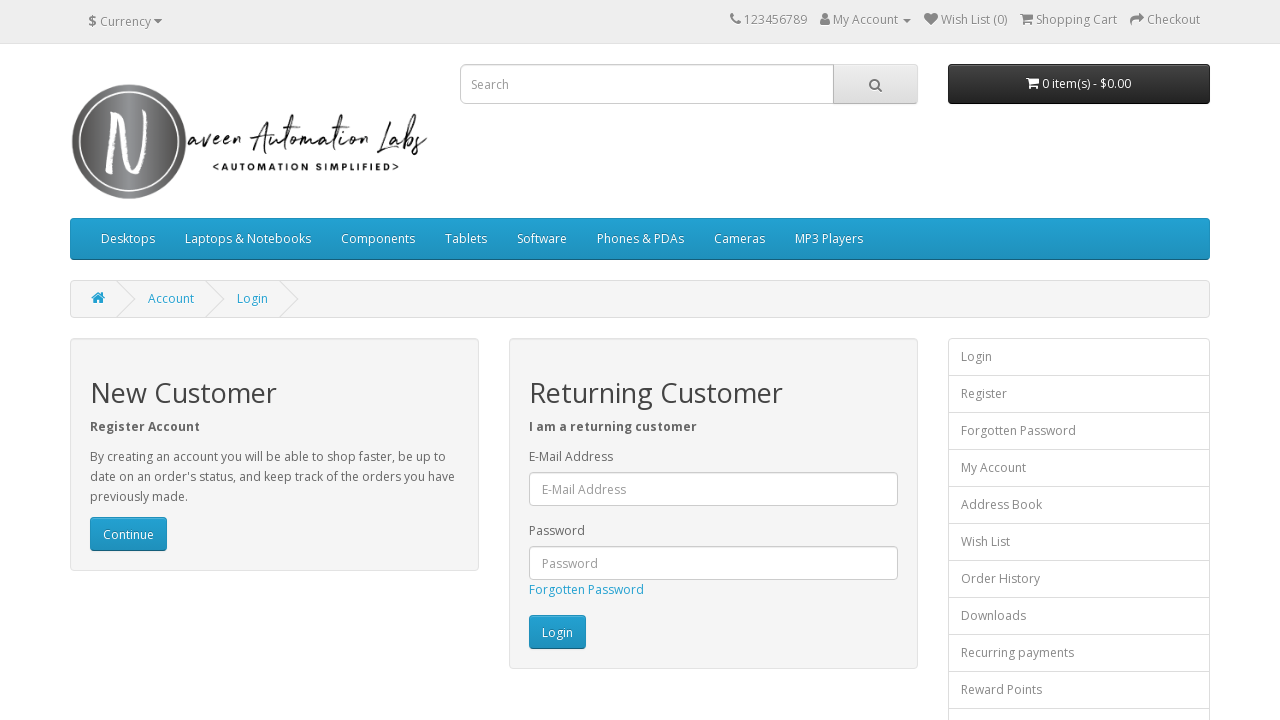

Flashing iteration 1/300: changed Login button back to original color
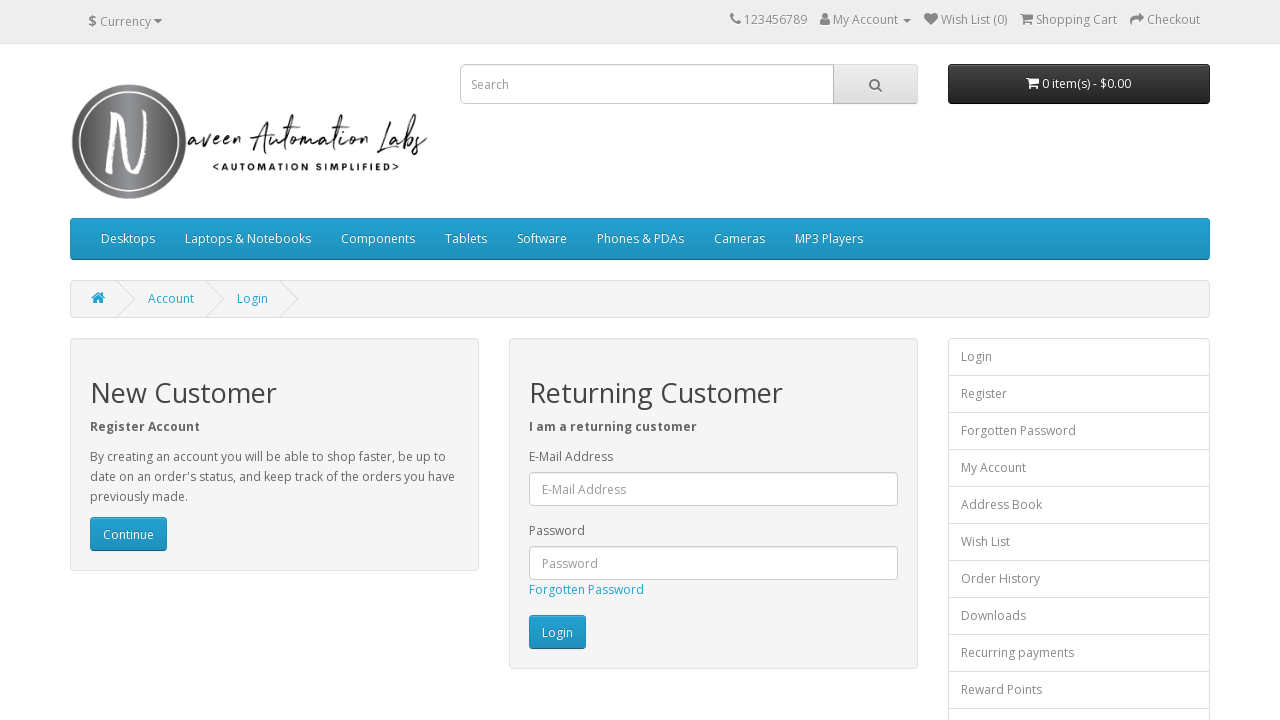

Waited 20ms during flashing iteration 1/300
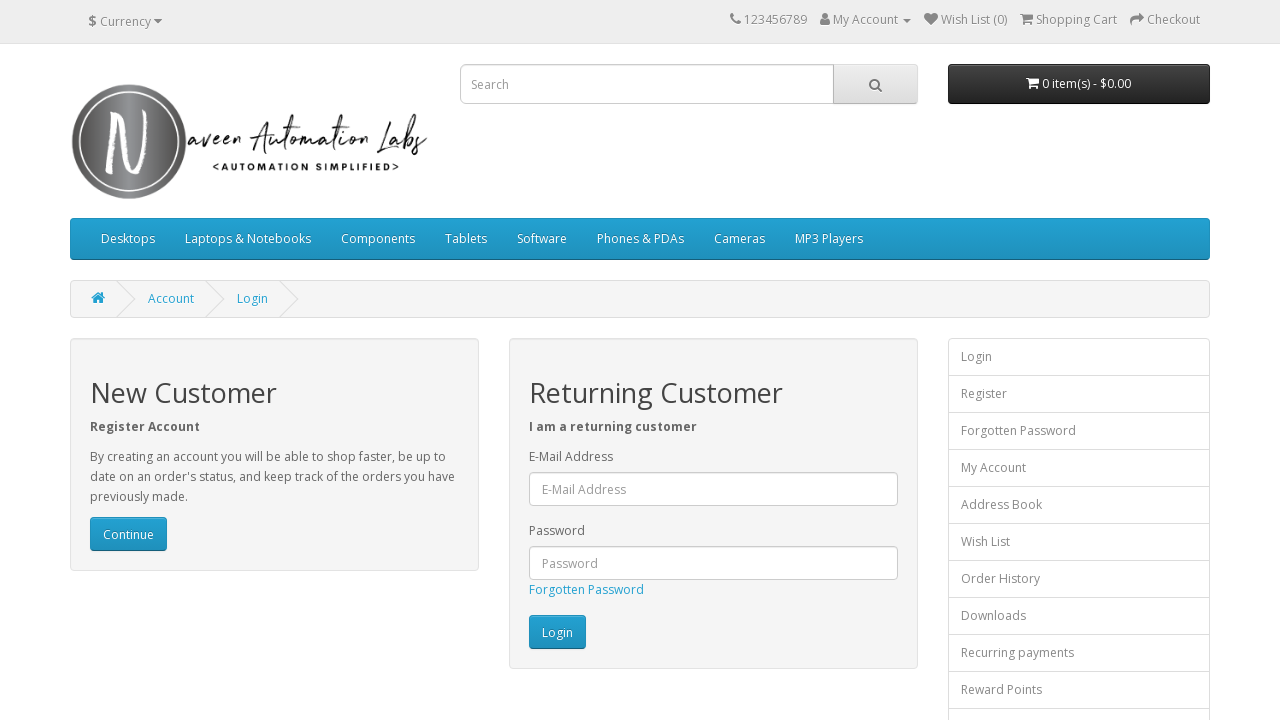

Flashing iteration 2/300: changed Login button to white
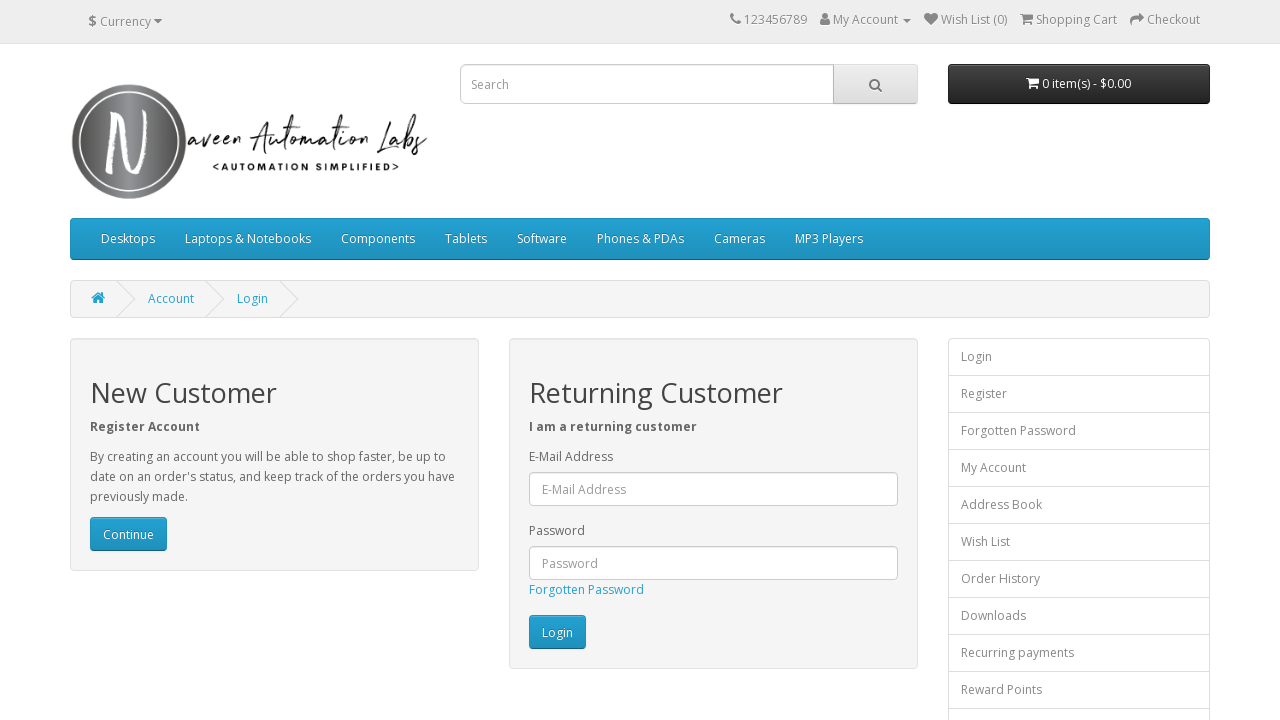

Flashing iteration 2/300: changed Login button back to original color
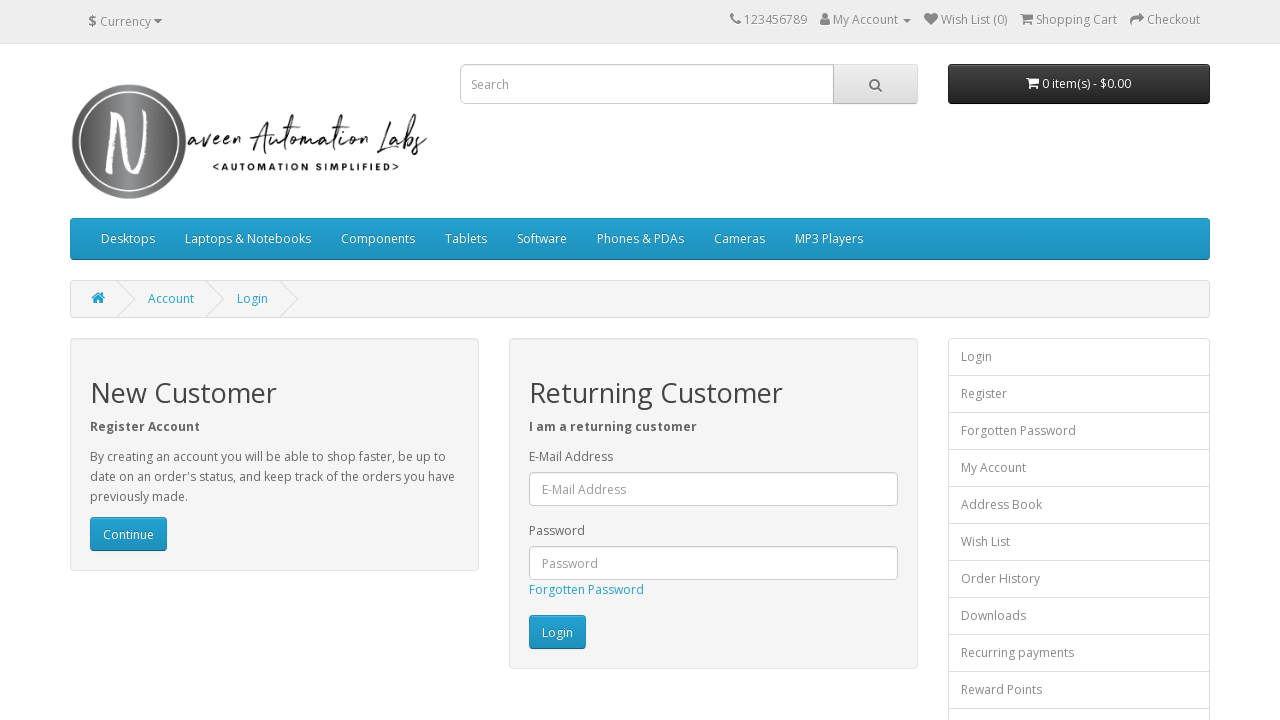

Waited 20ms during flashing iteration 2/300
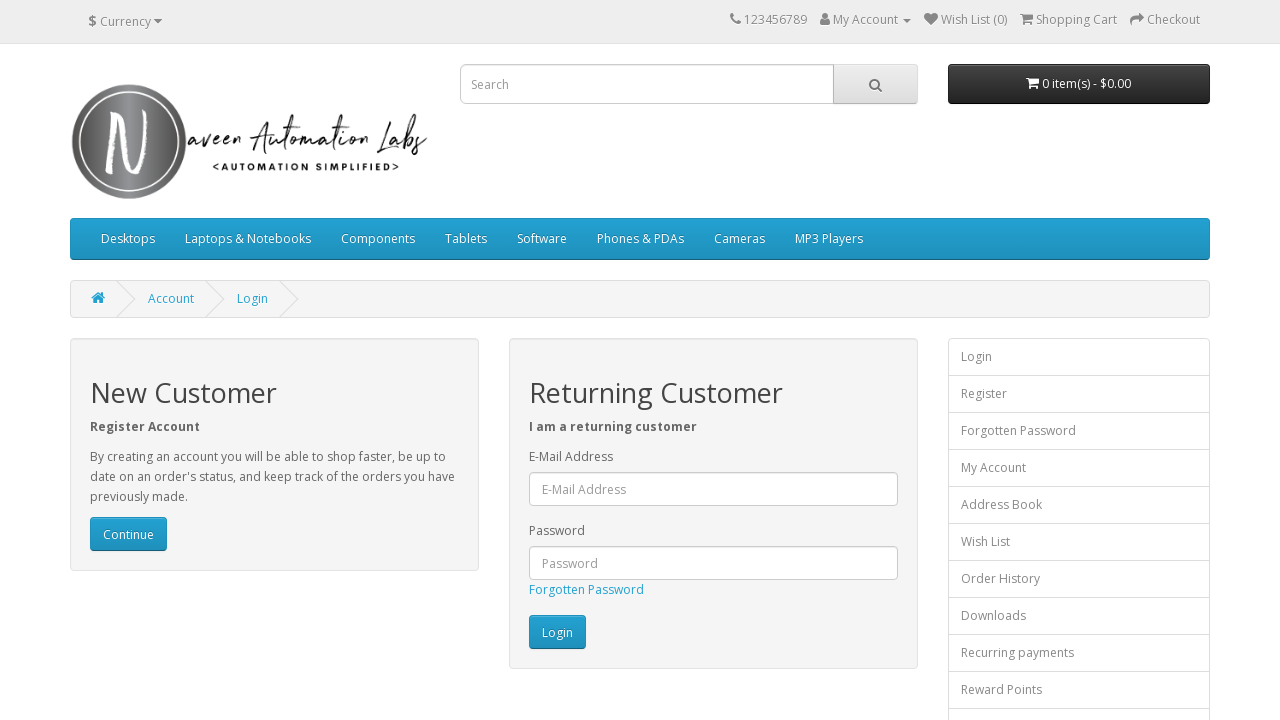

Flashing iteration 3/300: changed Login button to white
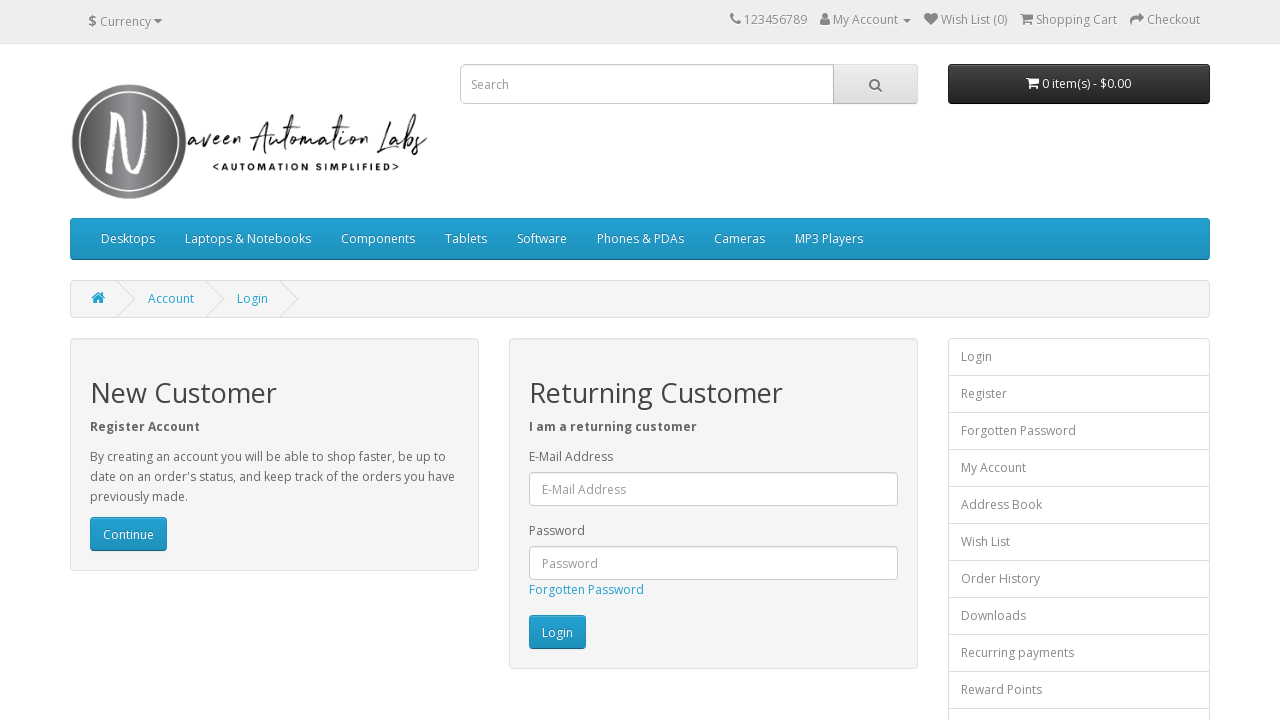

Flashing iteration 3/300: changed Login button back to original color
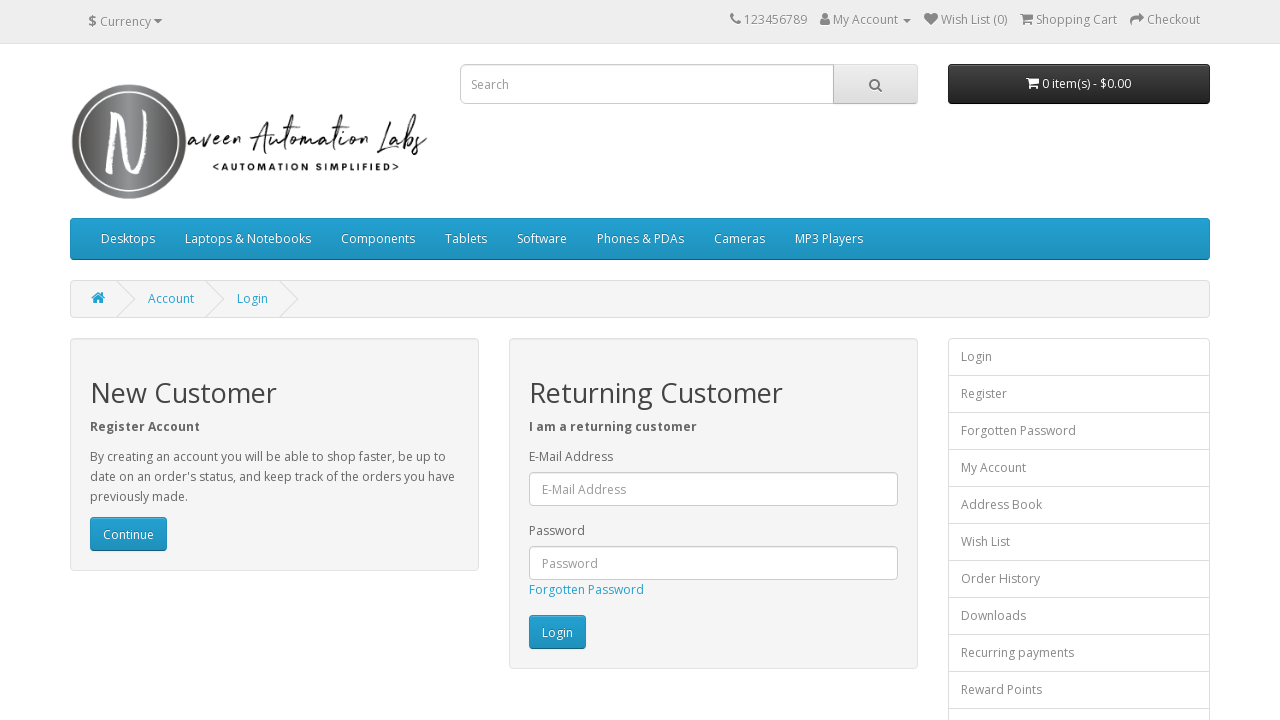

Waited 20ms during flashing iteration 3/300
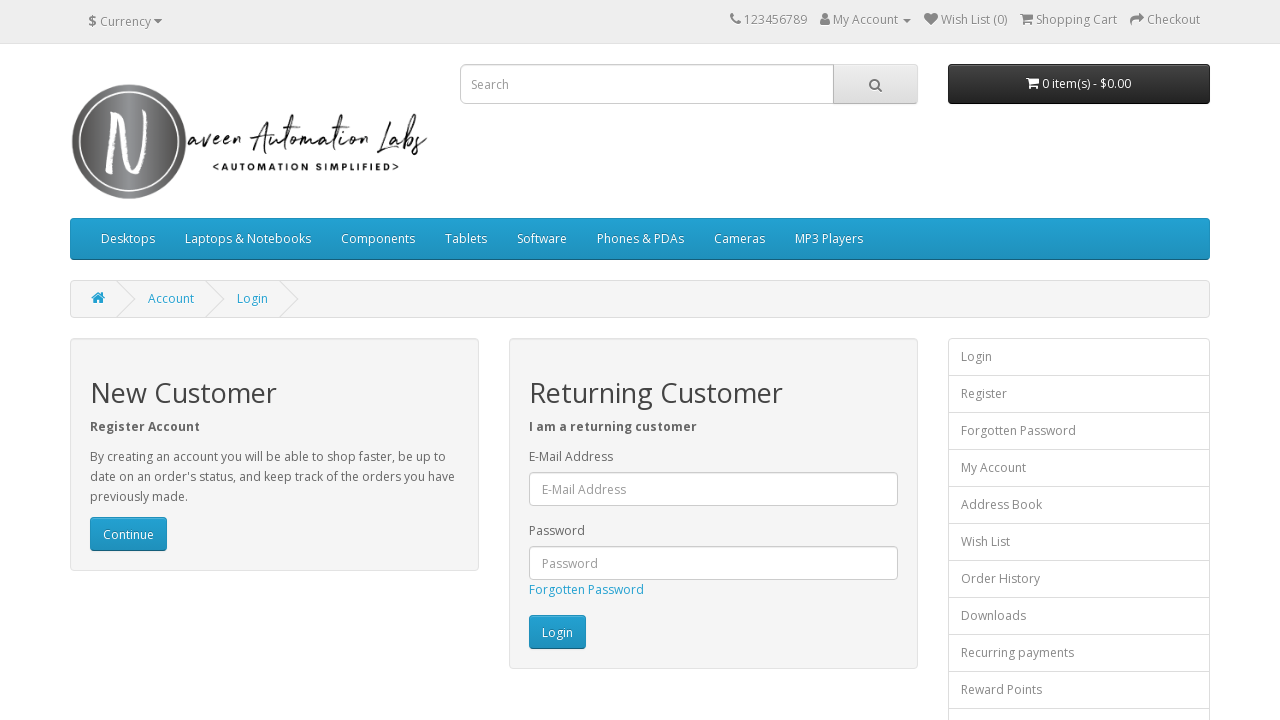

Flashing iteration 4/300: changed Login button to white
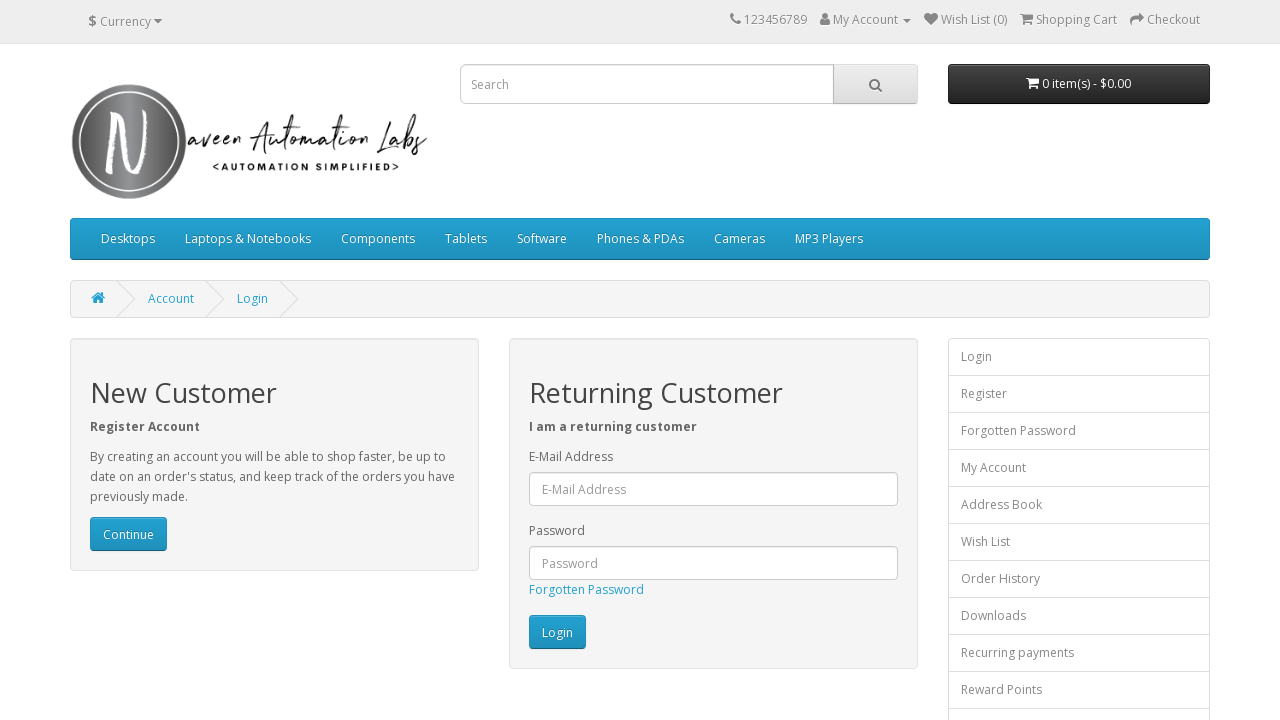

Flashing iteration 4/300: changed Login button back to original color
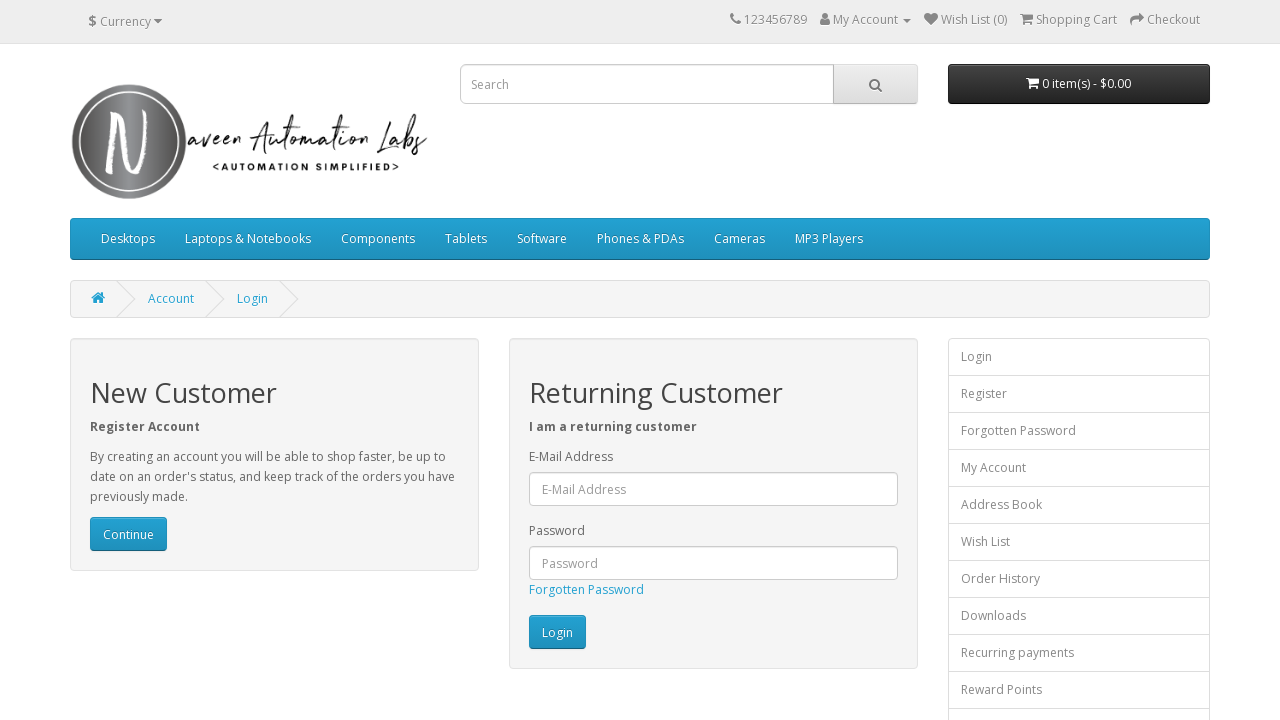

Waited 20ms during flashing iteration 4/300
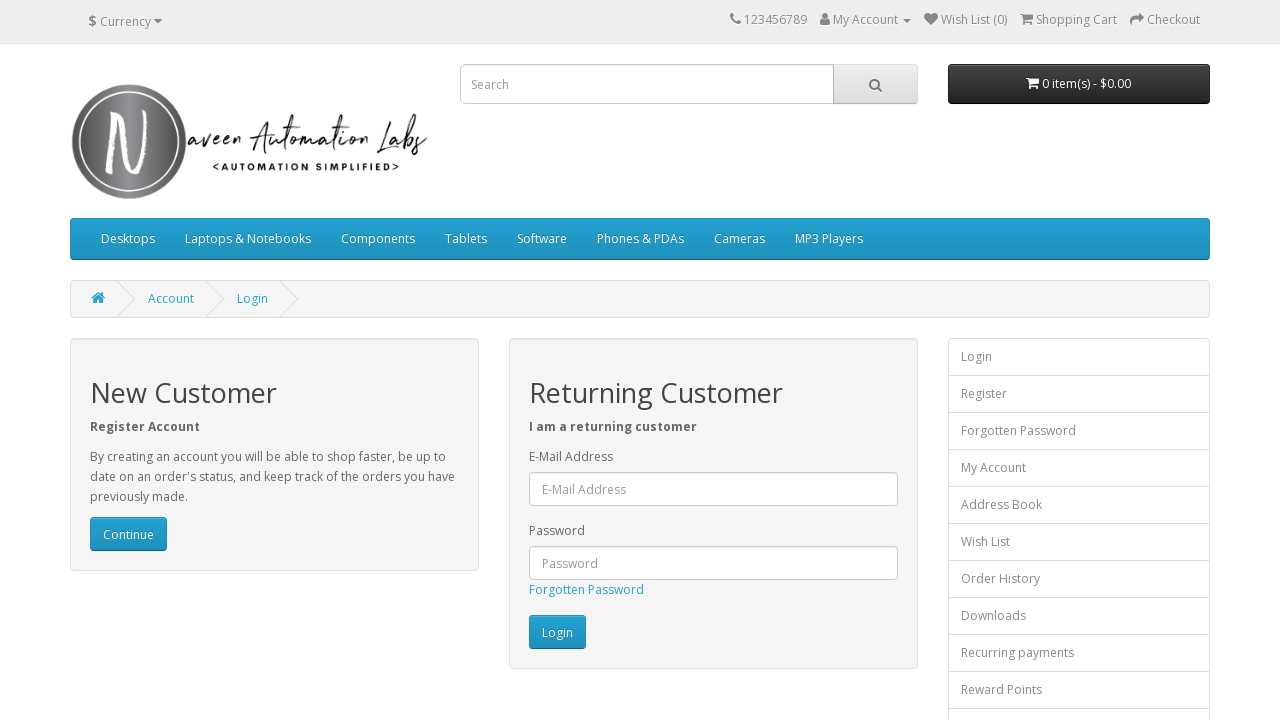

Flashing iteration 5/300: changed Login button to white
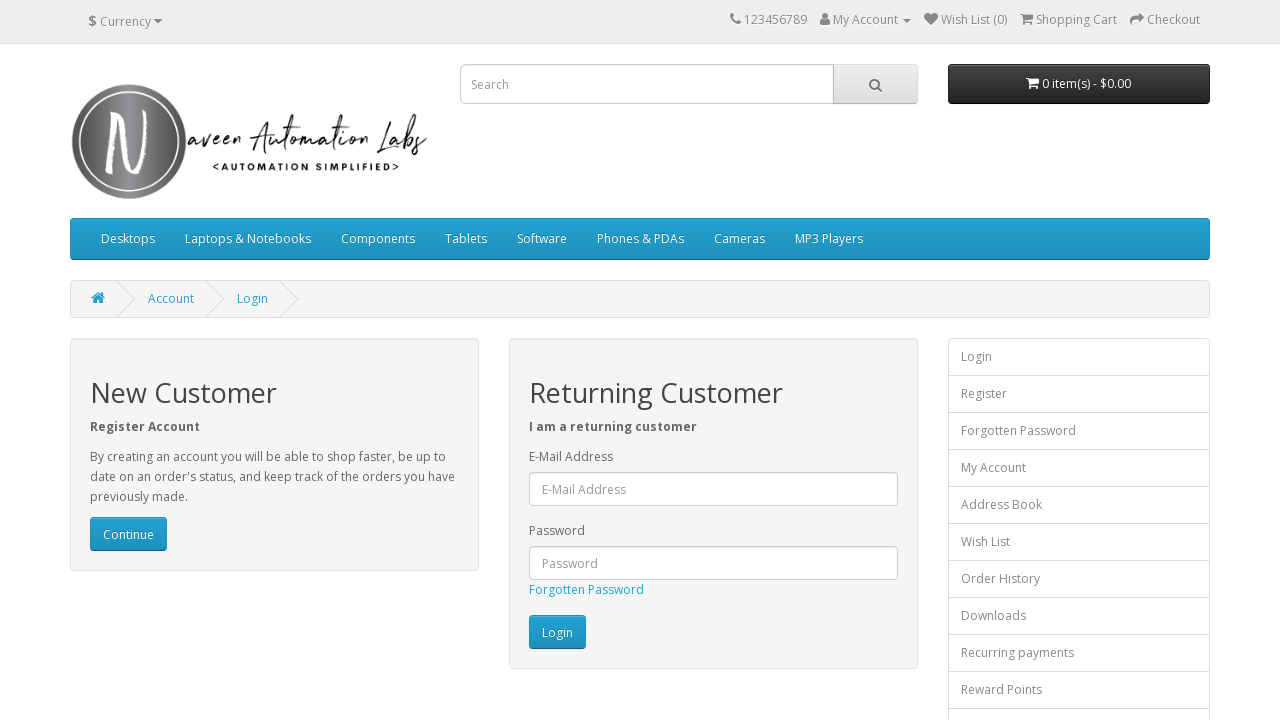

Flashing iteration 5/300: changed Login button back to original color
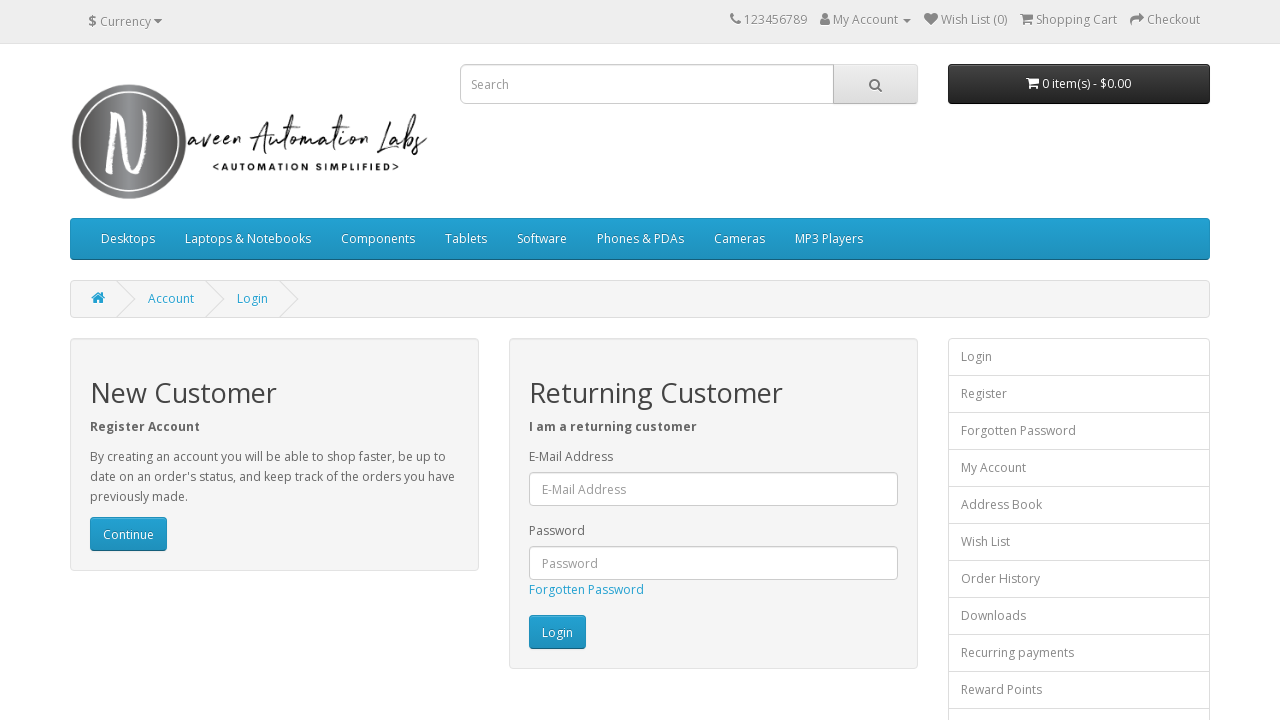

Waited 20ms during flashing iteration 5/300
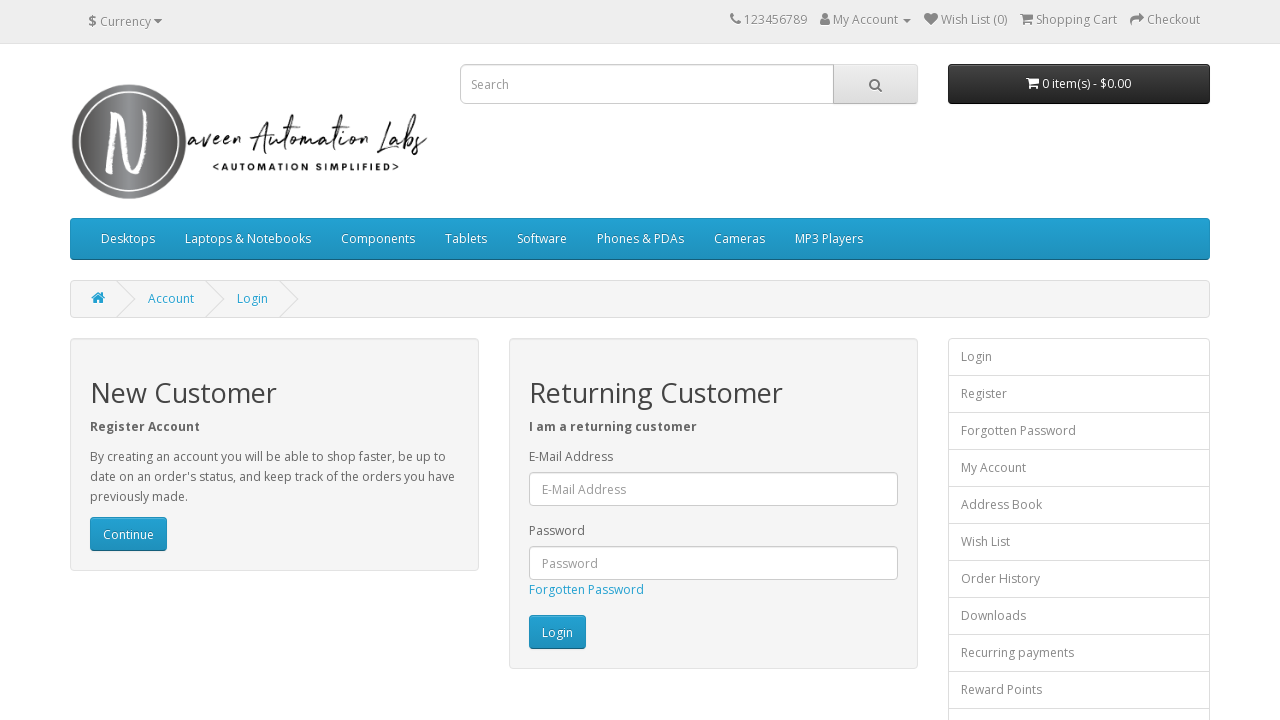

Flashing iteration 6/300: changed Login button to white
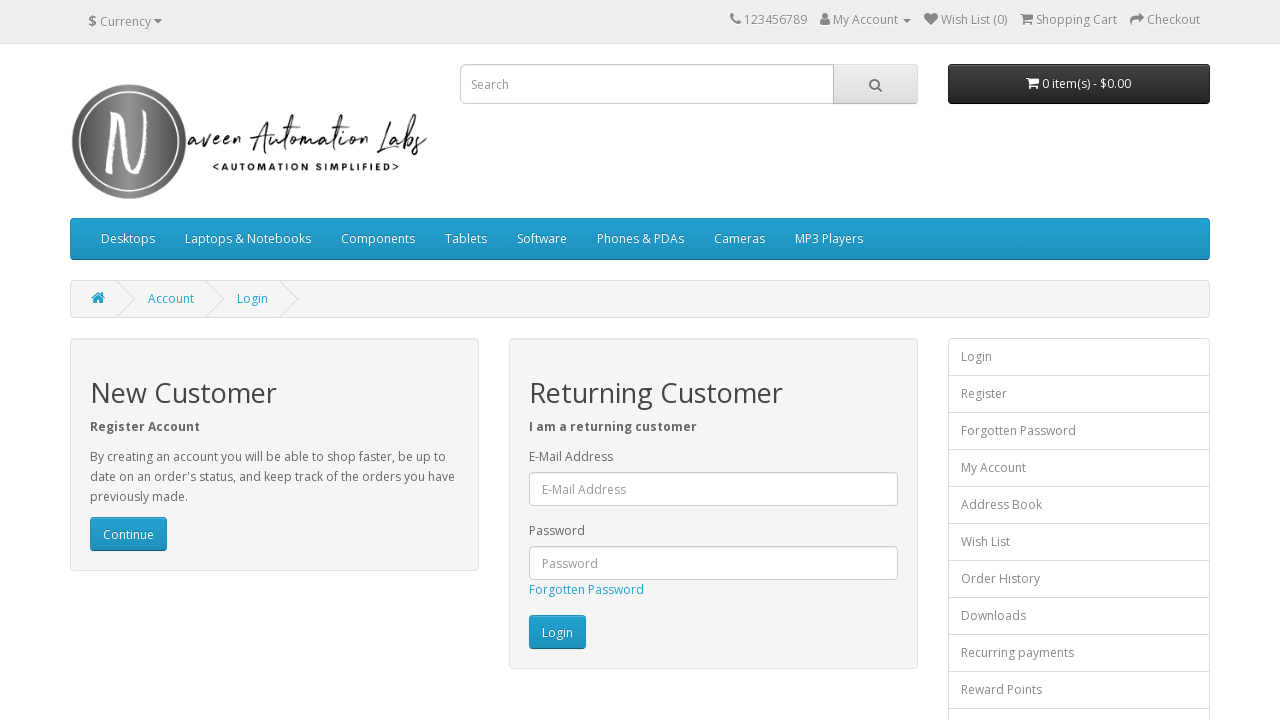

Flashing iteration 6/300: changed Login button back to original color
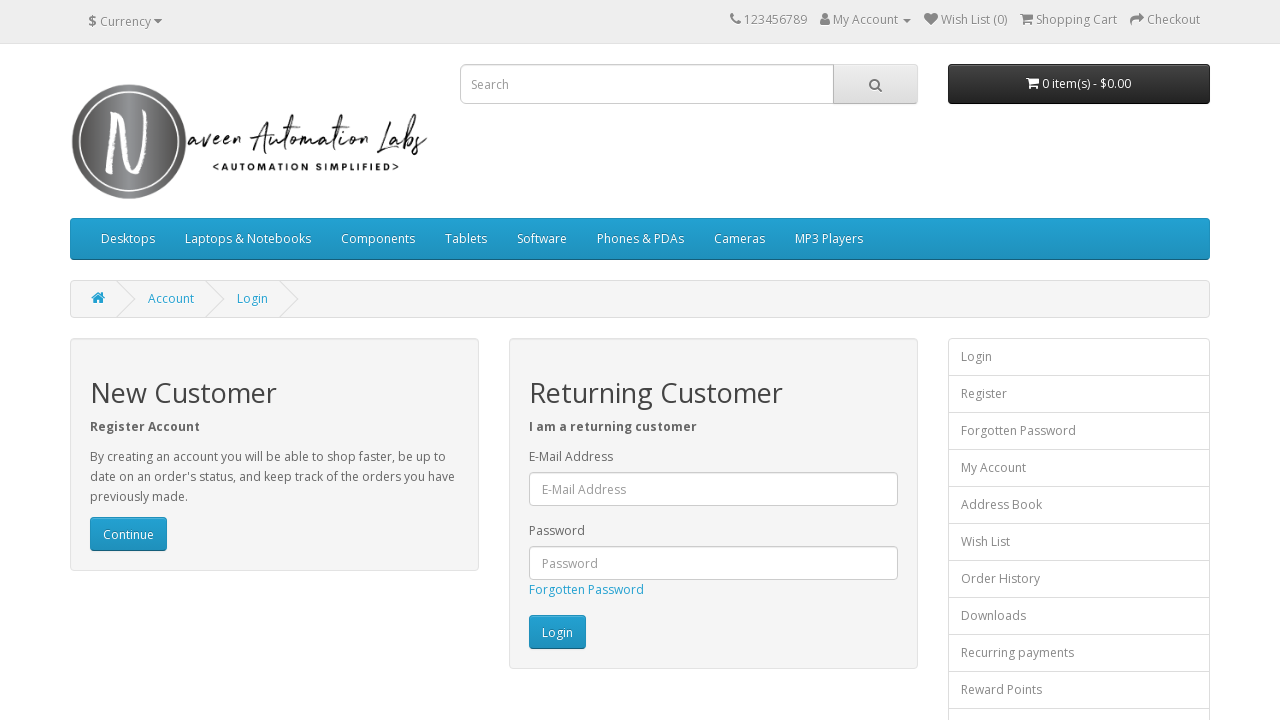

Waited 20ms during flashing iteration 6/300
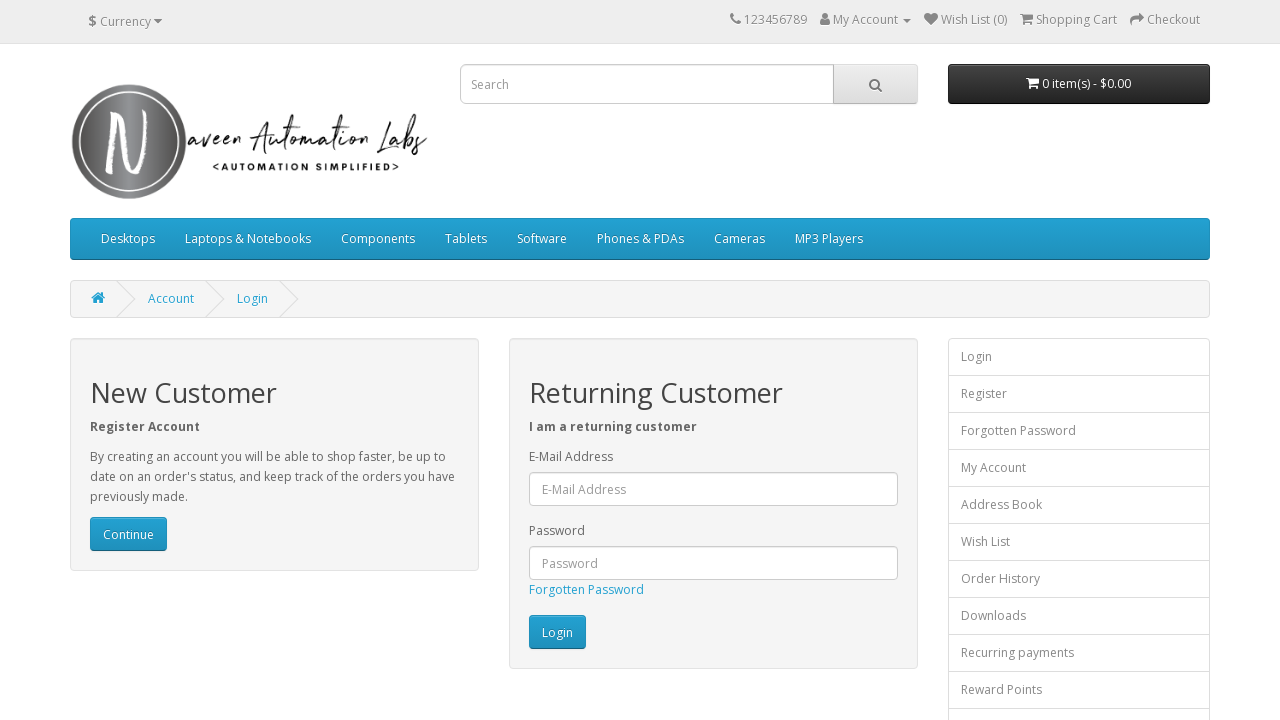

Flashing iteration 7/300: changed Login button to white
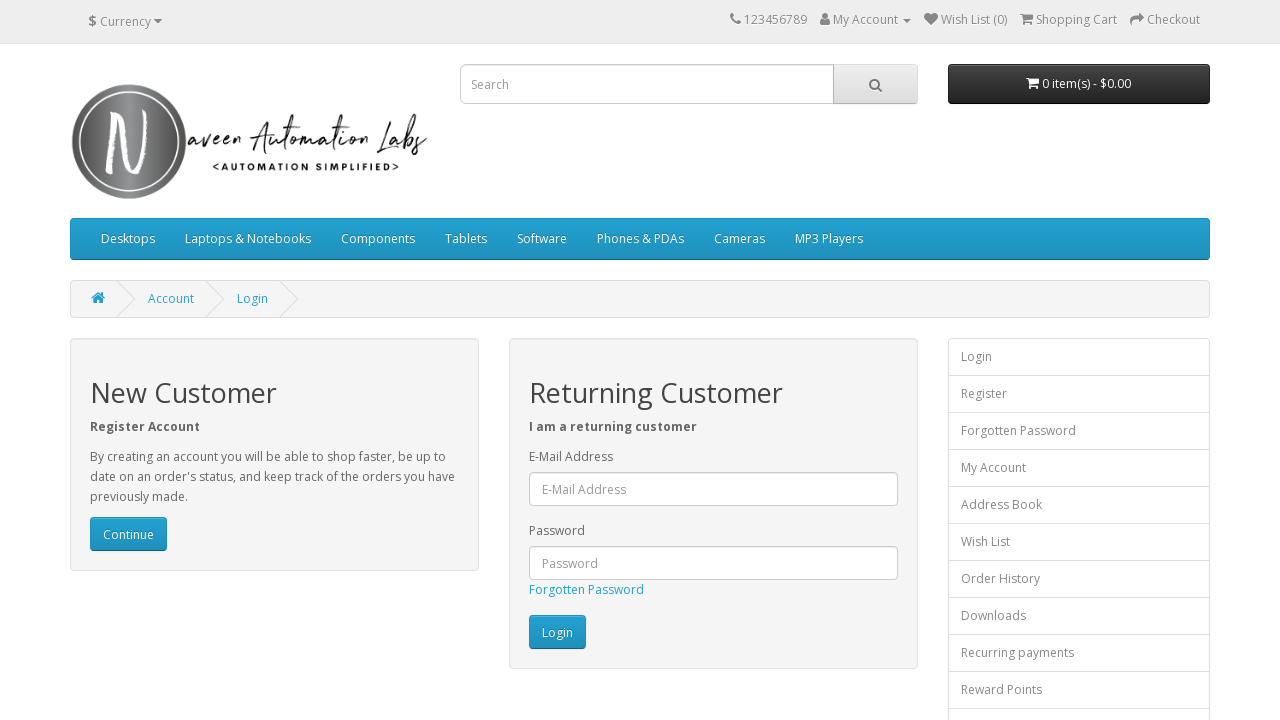

Flashing iteration 7/300: changed Login button back to original color
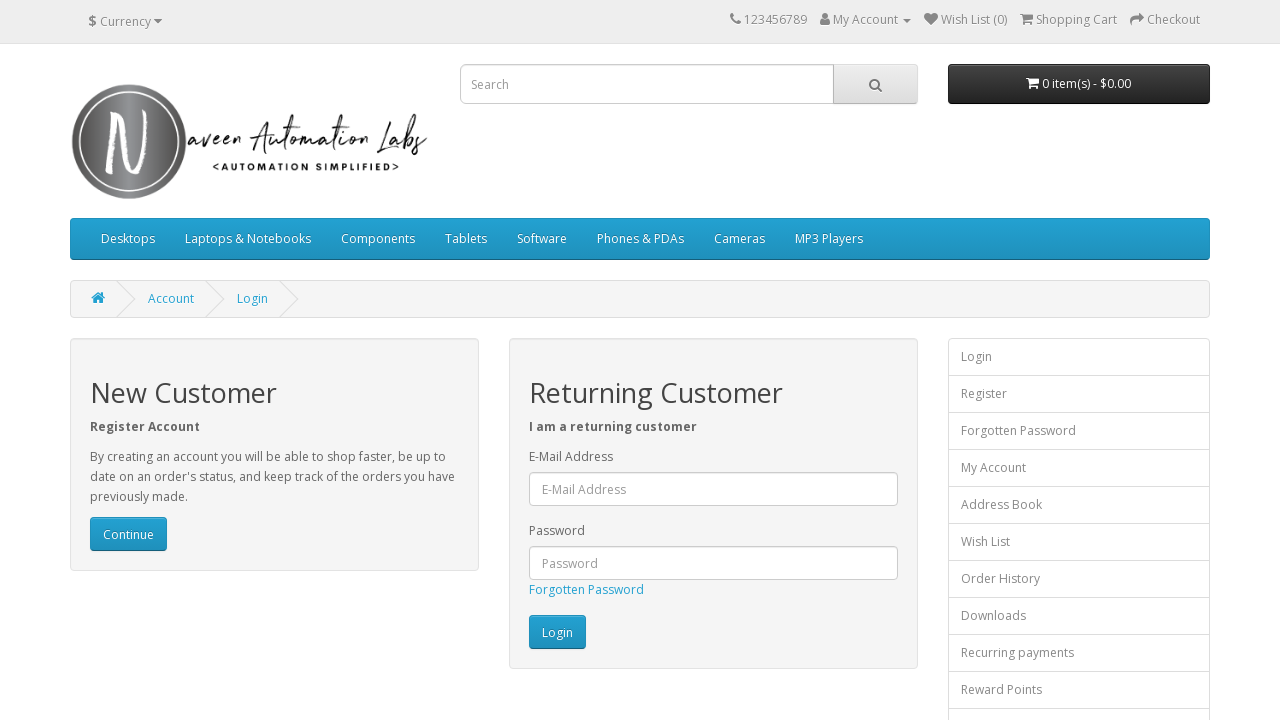

Waited 20ms during flashing iteration 7/300
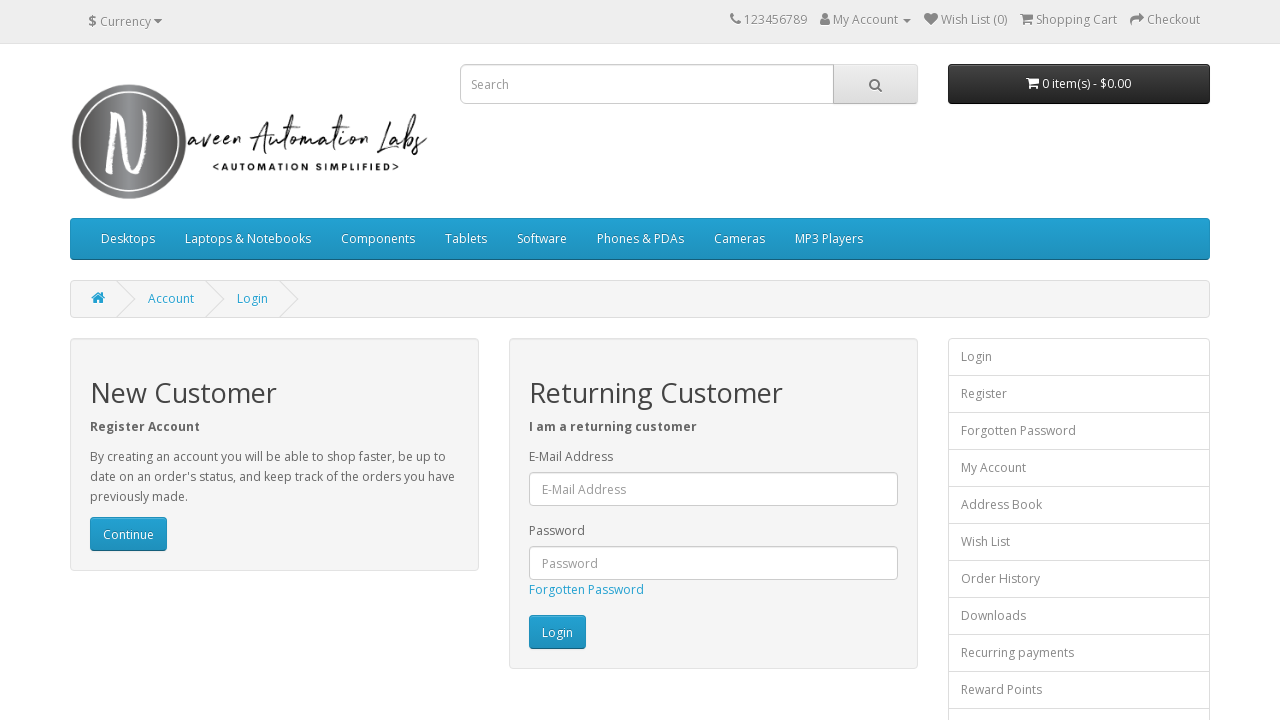

Flashing iteration 8/300: changed Login button to white
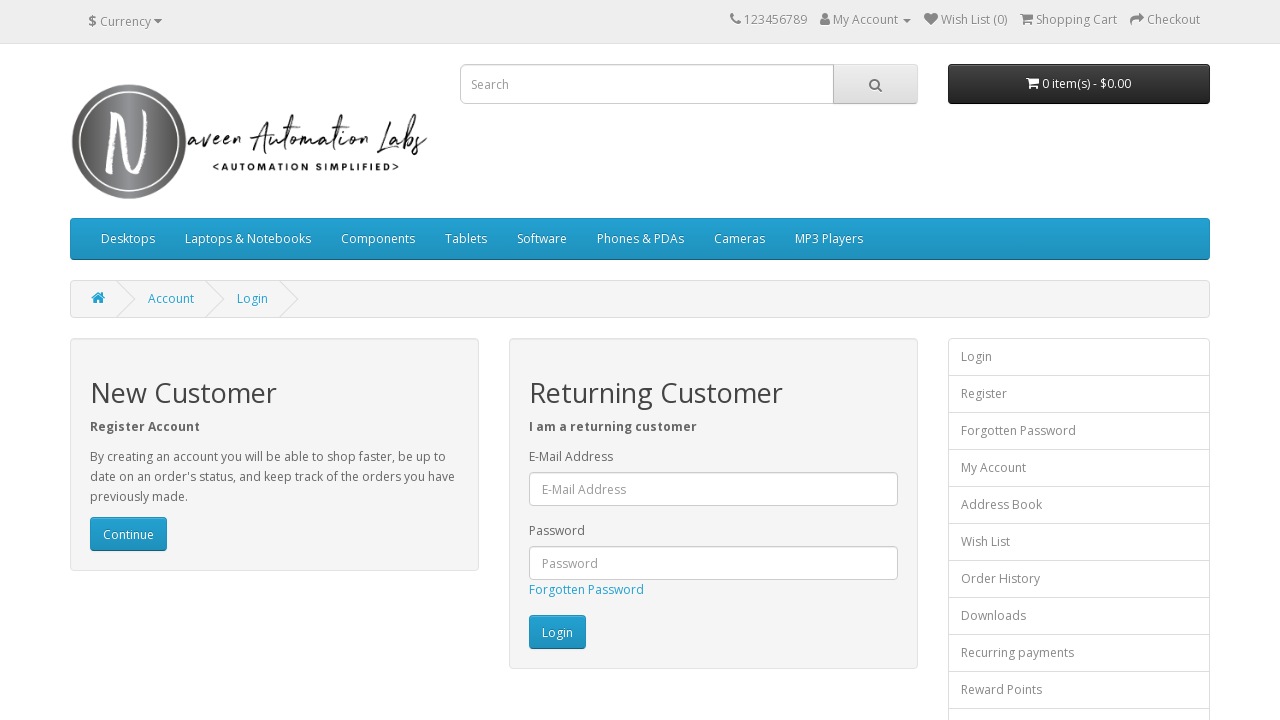

Flashing iteration 8/300: changed Login button back to original color
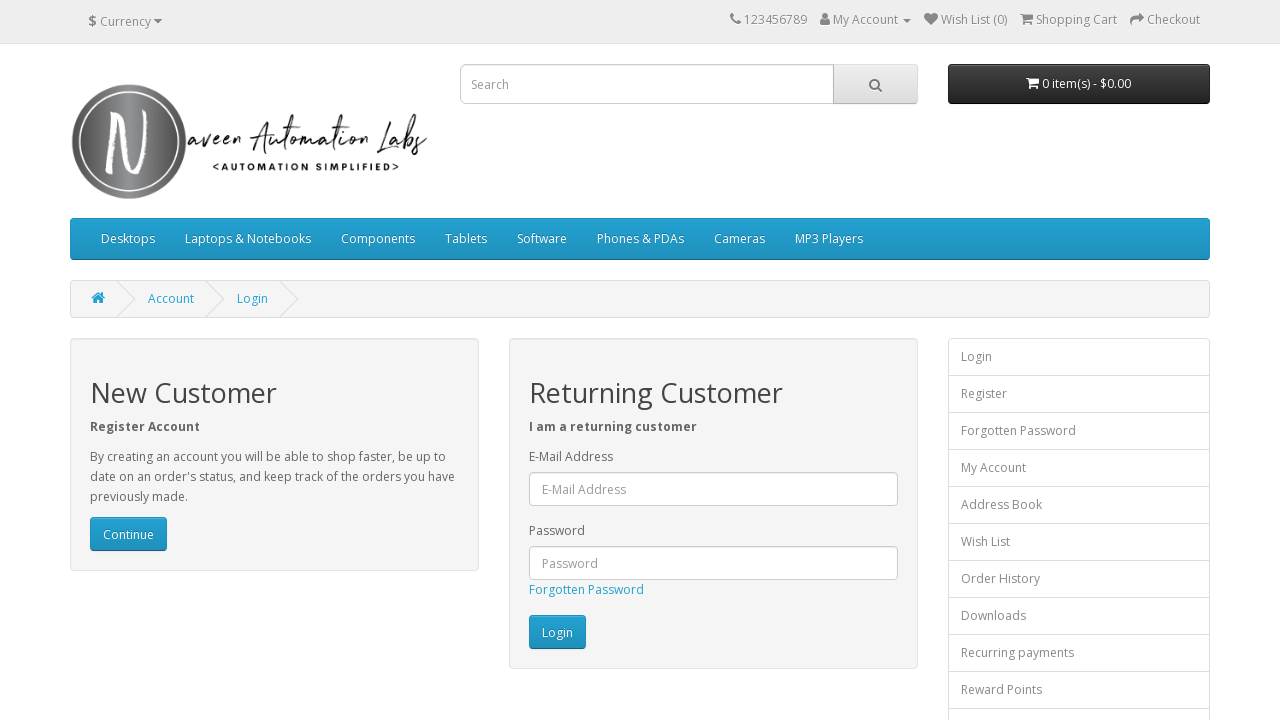

Waited 20ms during flashing iteration 8/300
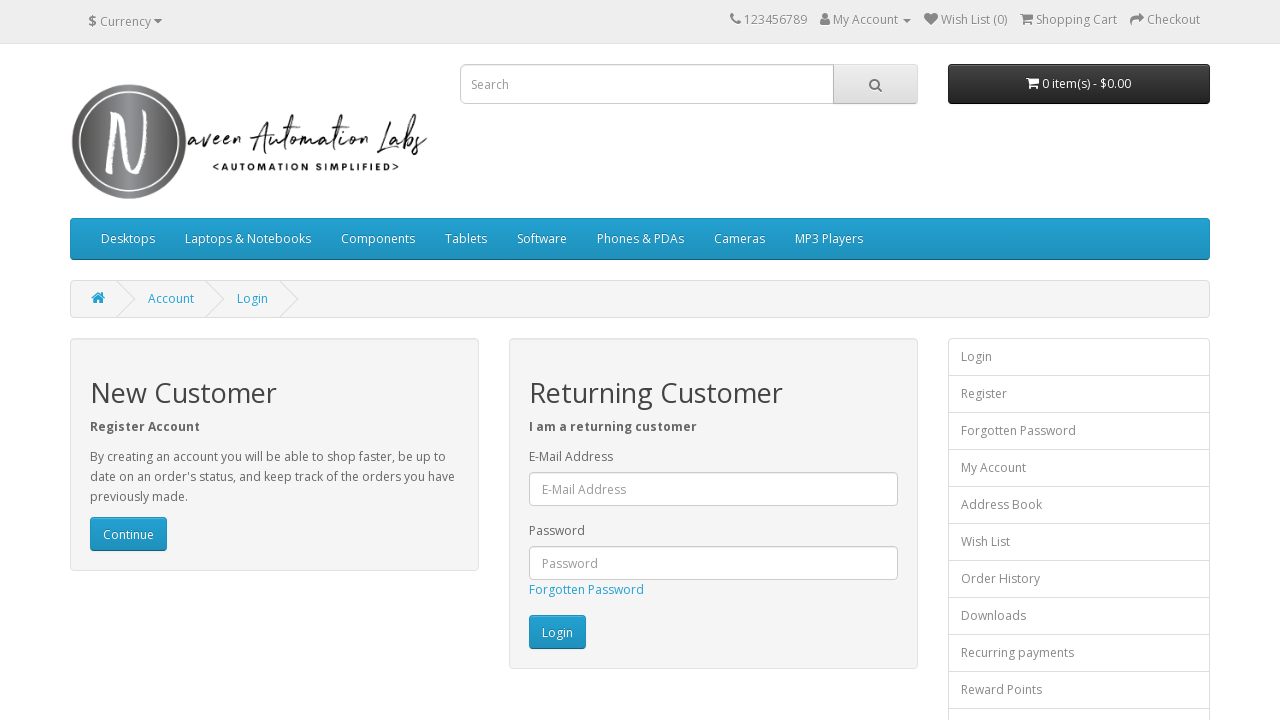

Flashing iteration 9/300: changed Login button to white
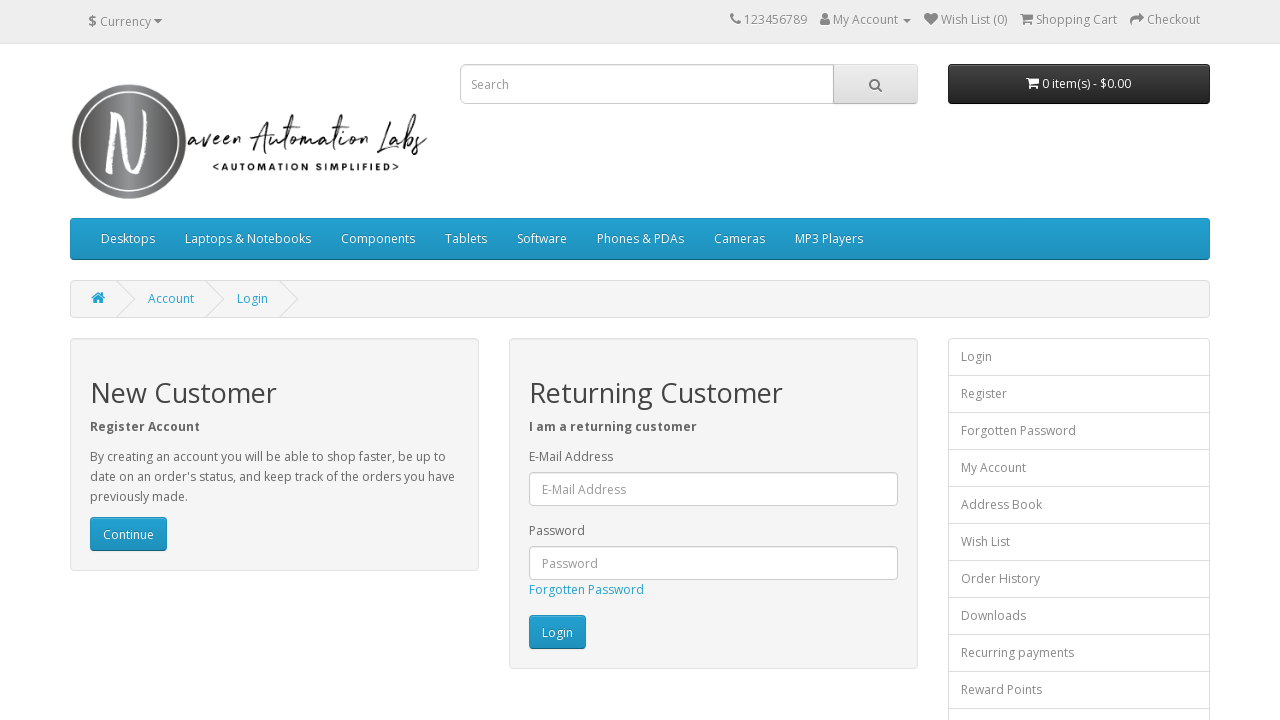

Flashing iteration 9/300: changed Login button back to original color
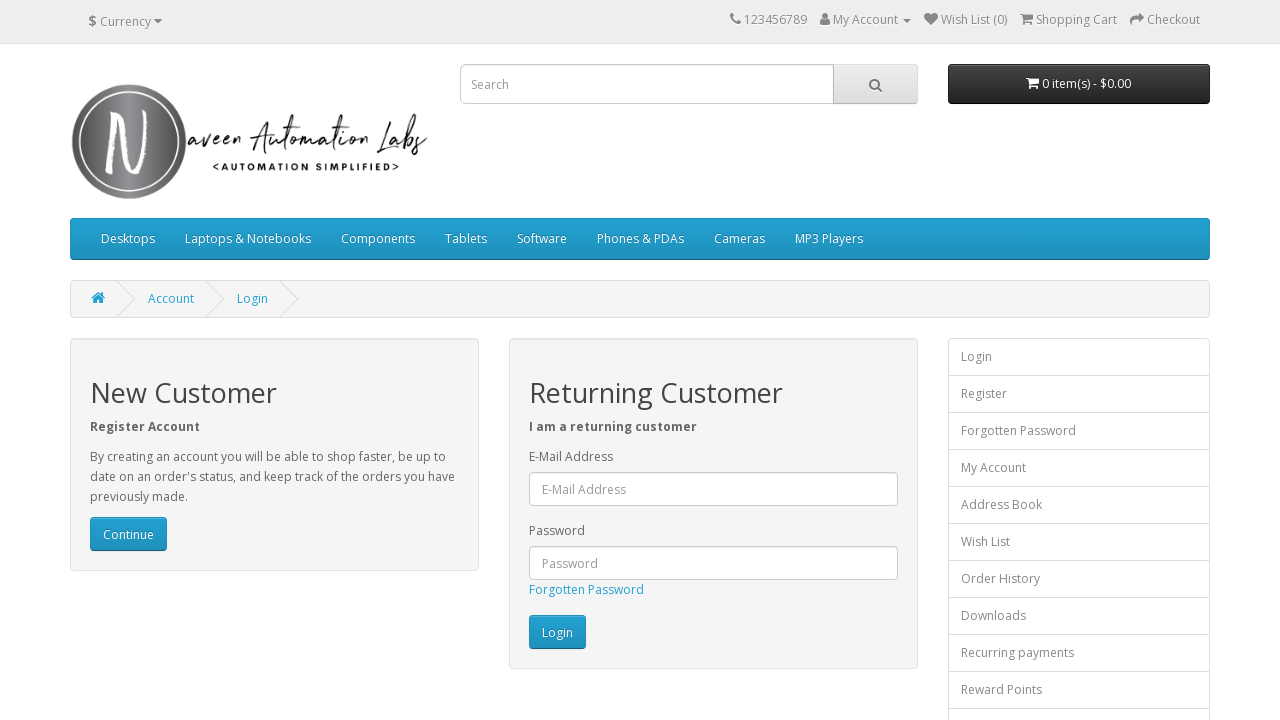

Waited 20ms during flashing iteration 9/300
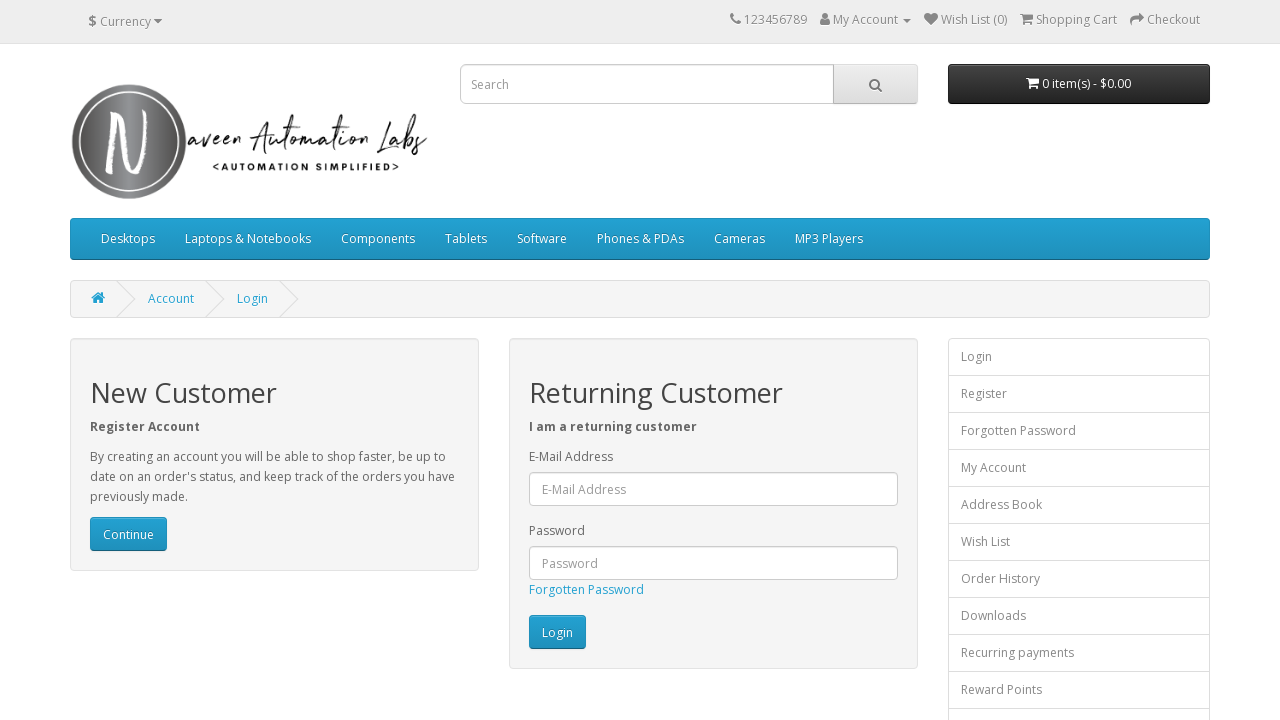

Flashing iteration 10/300: changed Login button to white
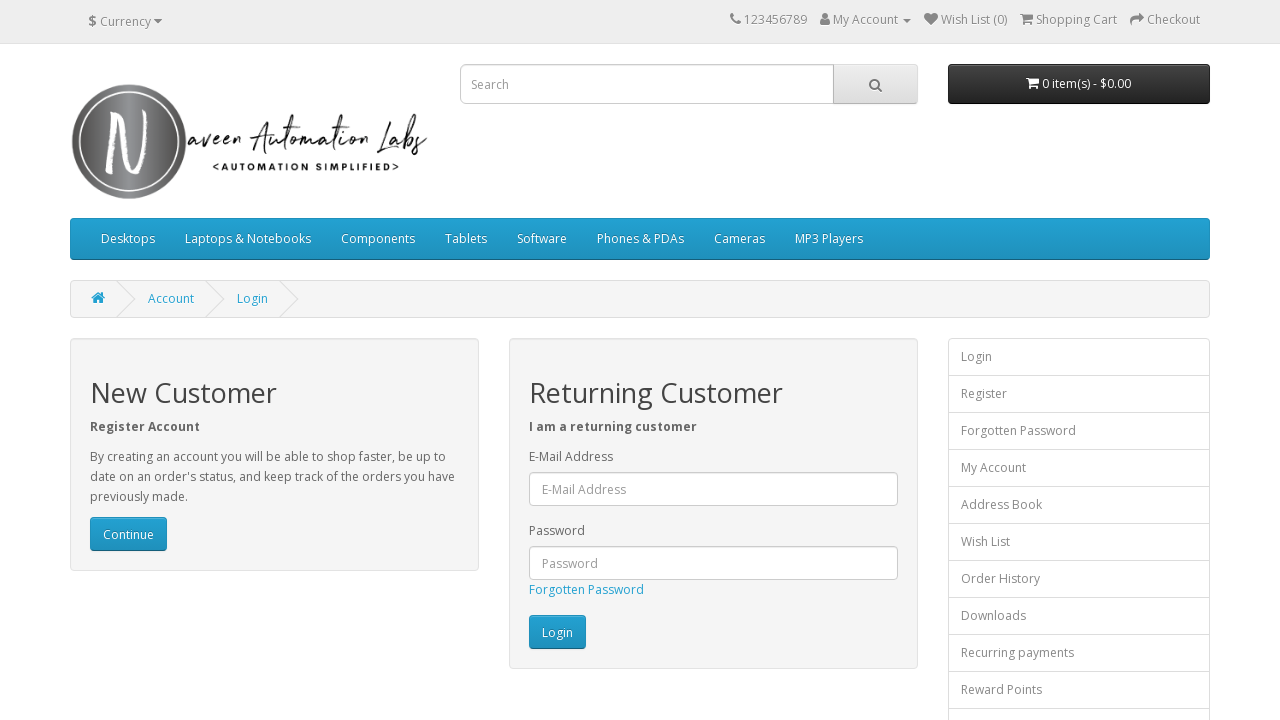

Flashing iteration 10/300: changed Login button back to original color
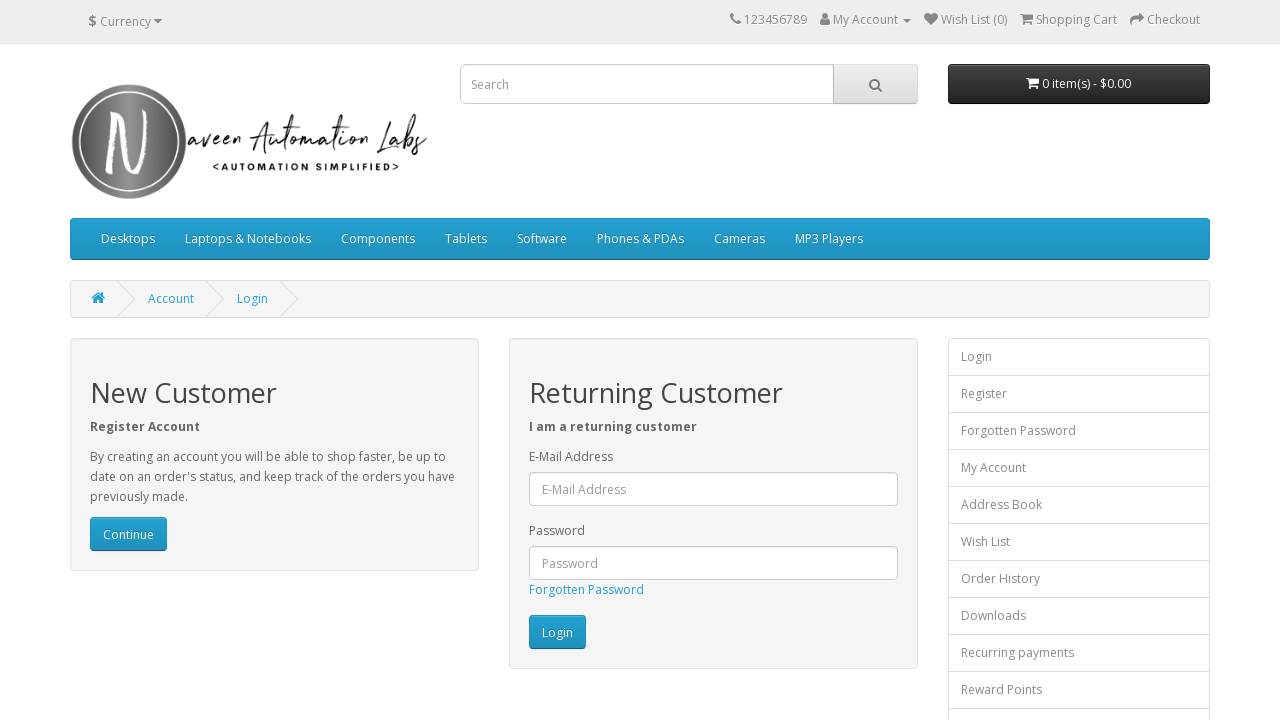

Waited 20ms during flashing iteration 10/300
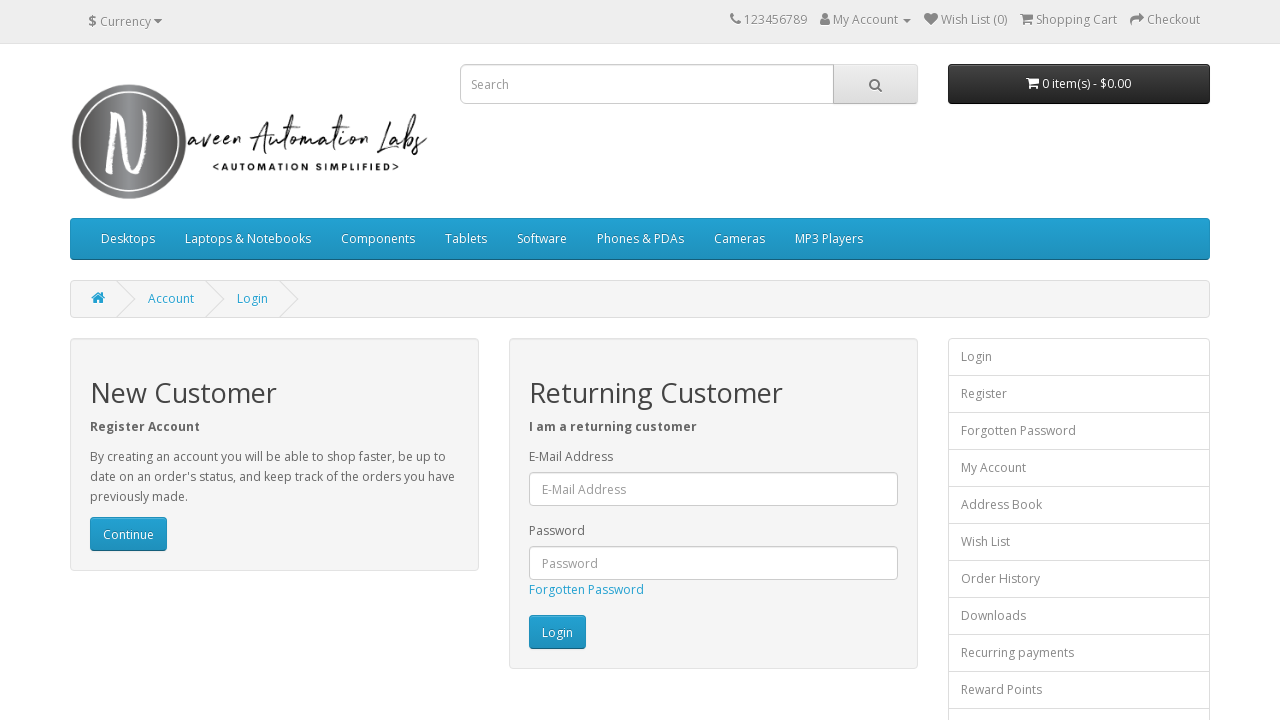

Flashing iteration 11/300: changed Login button to white
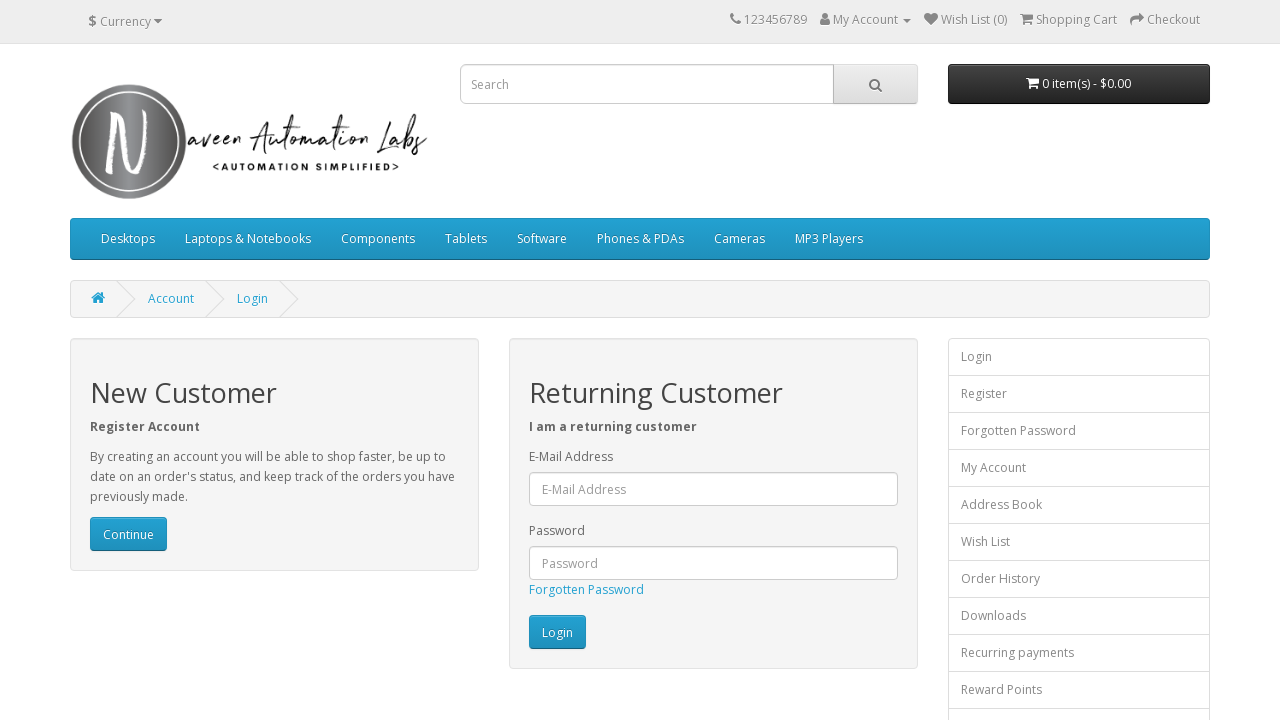

Flashing iteration 11/300: changed Login button back to original color
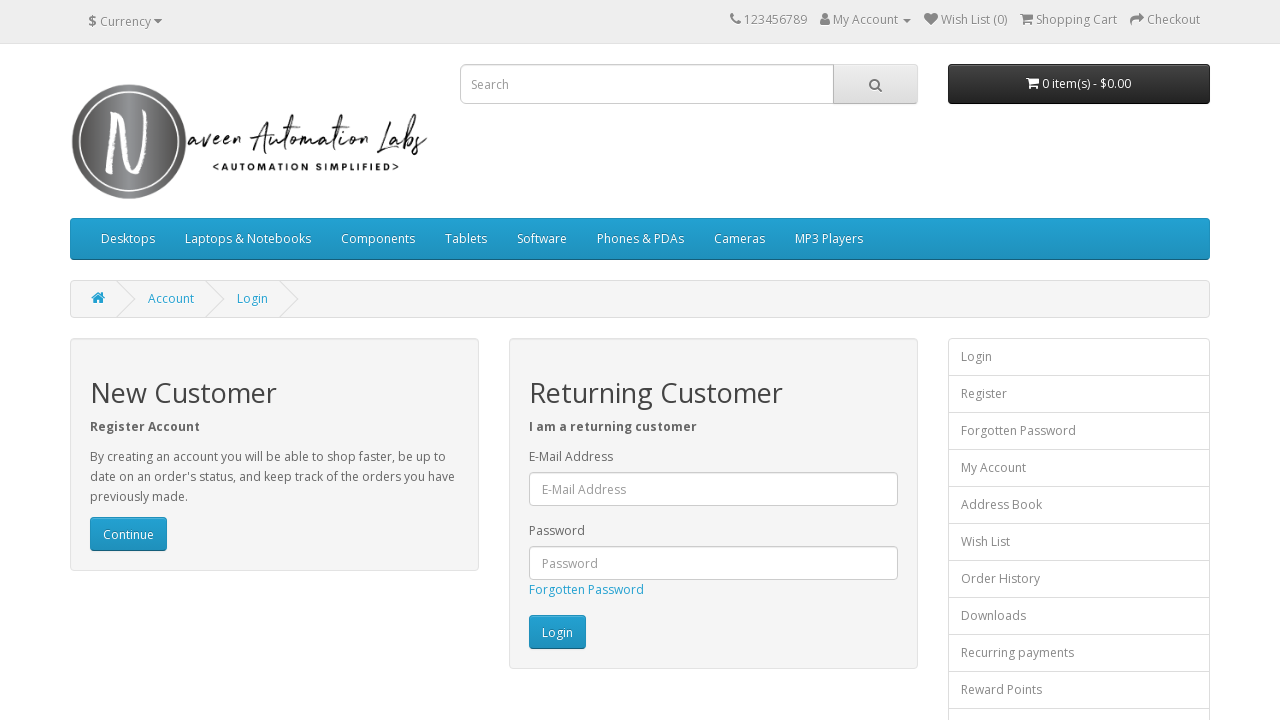

Waited 20ms during flashing iteration 11/300
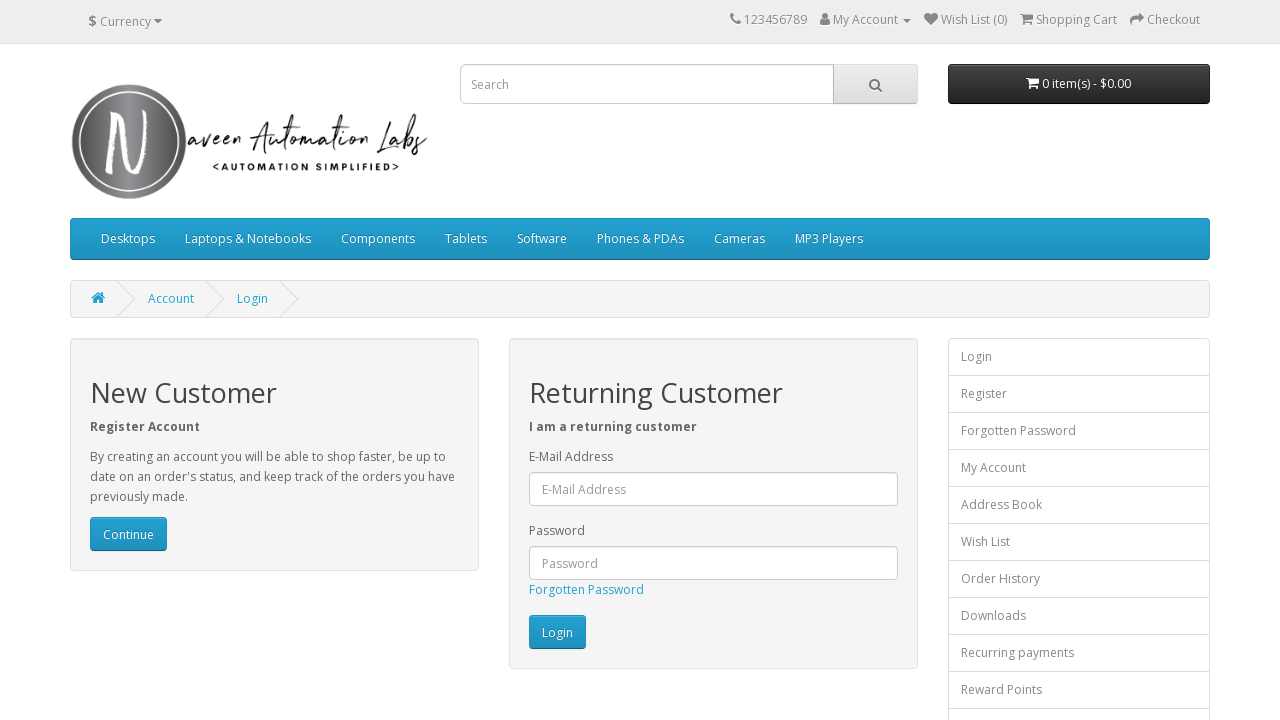

Flashing iteration 12/300: changed Login button to white
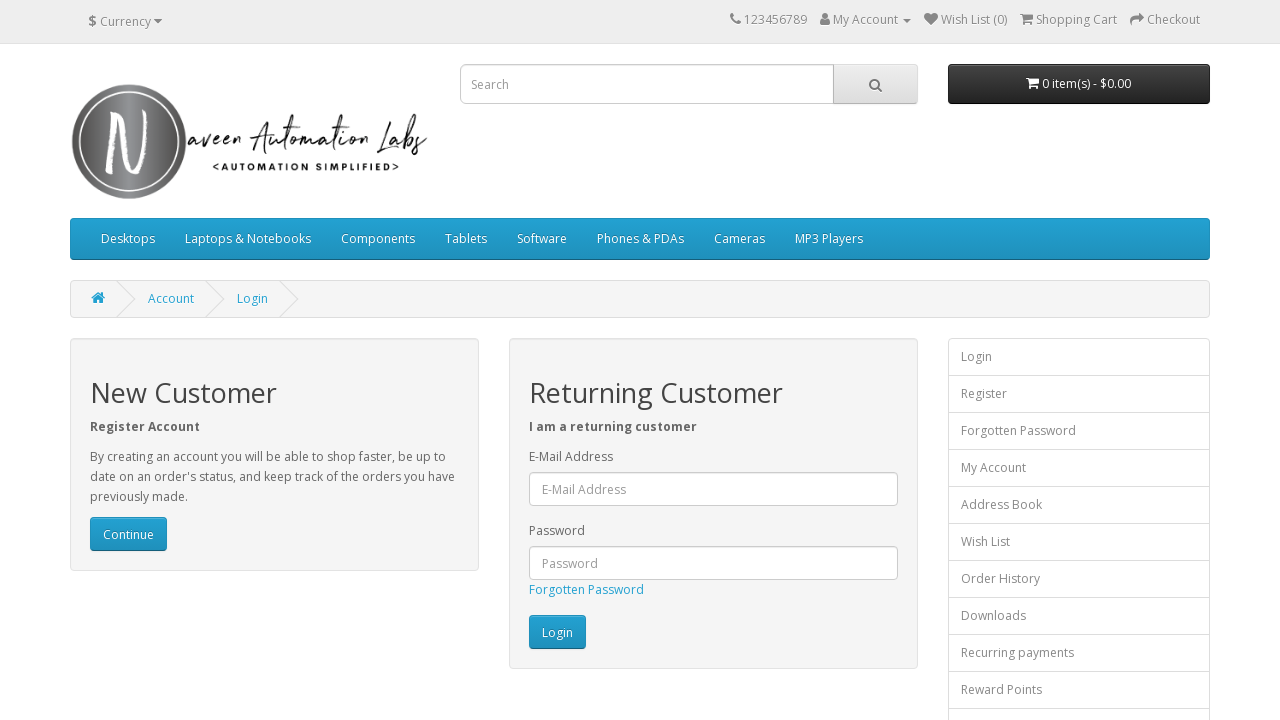

Flashing iteration 12/300: changed Login button back to original color
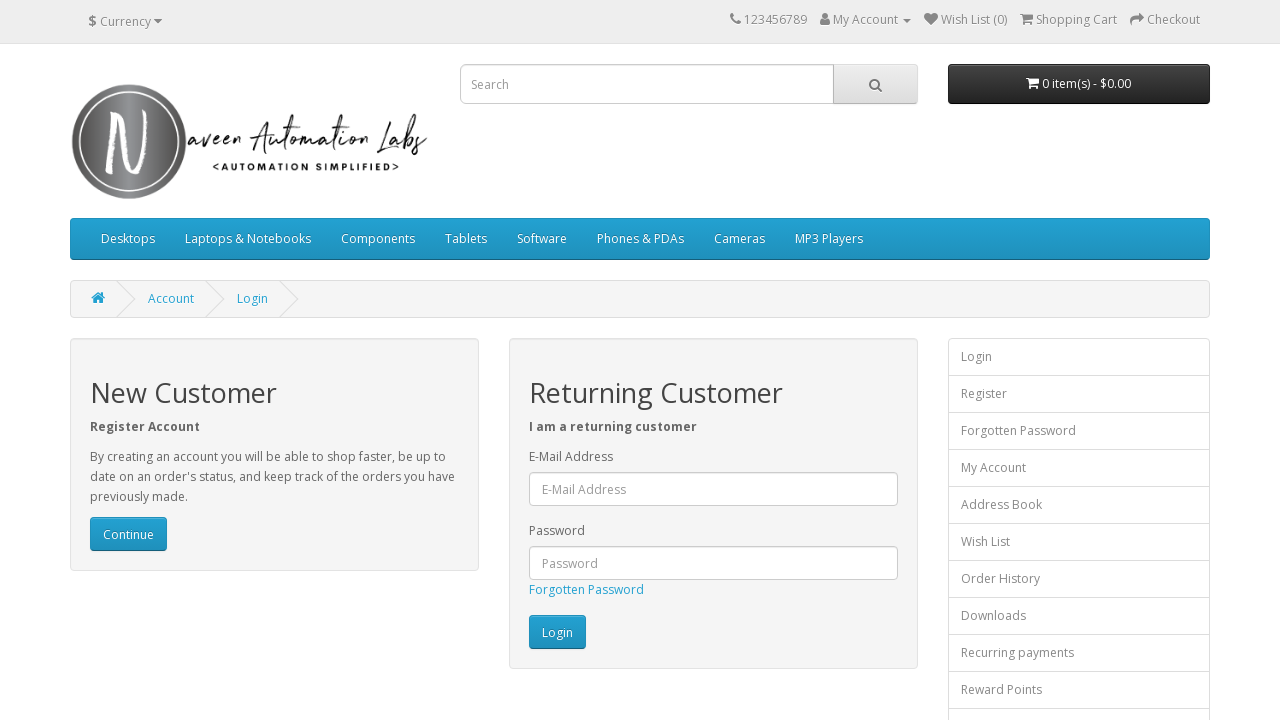

Waited 20ms during flashing iteration 12/300
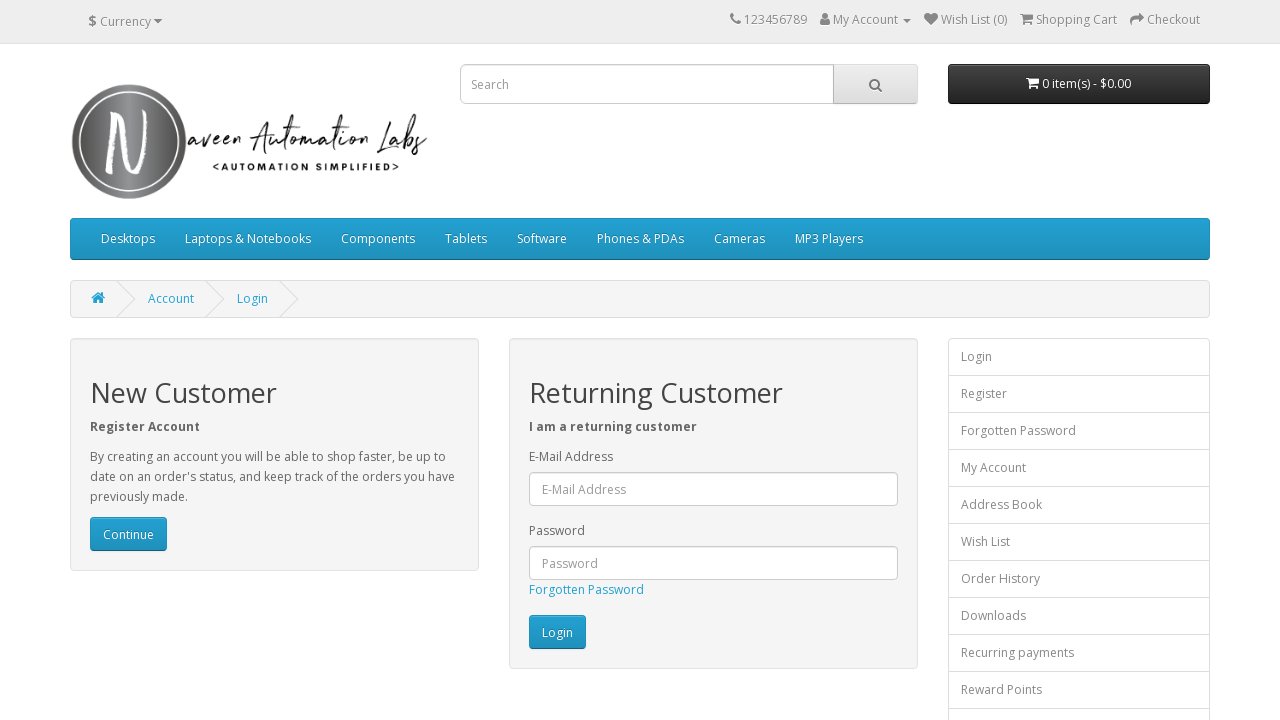

Flashing iteration 13/300: changed Login button to white
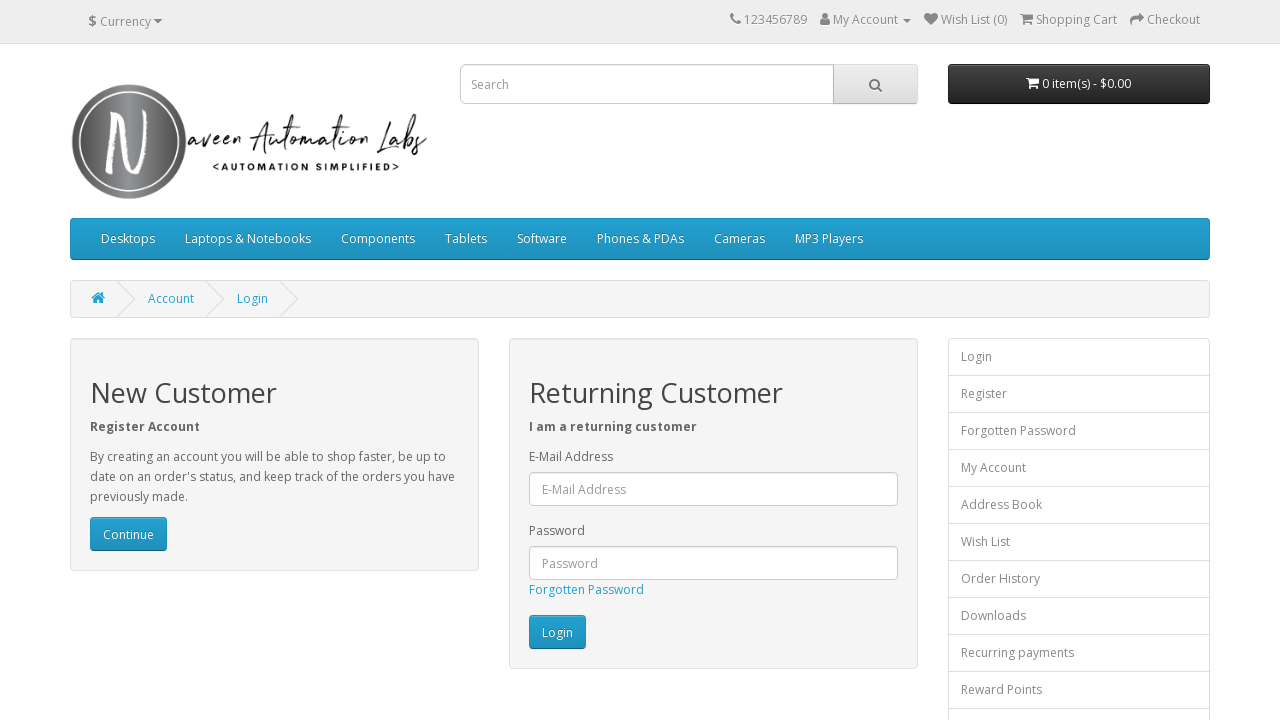

Flashing iteration 13/300: changed Login button back to original color
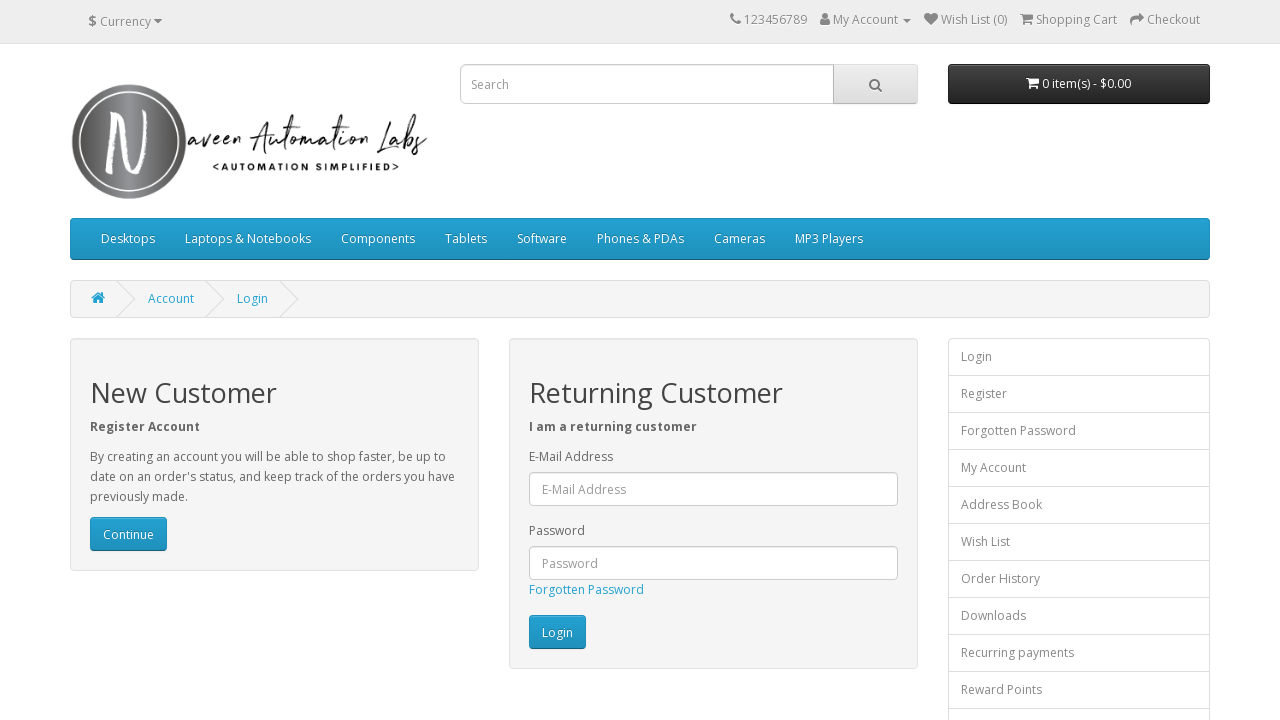

Waited 20ms during flashing iteration 13/300
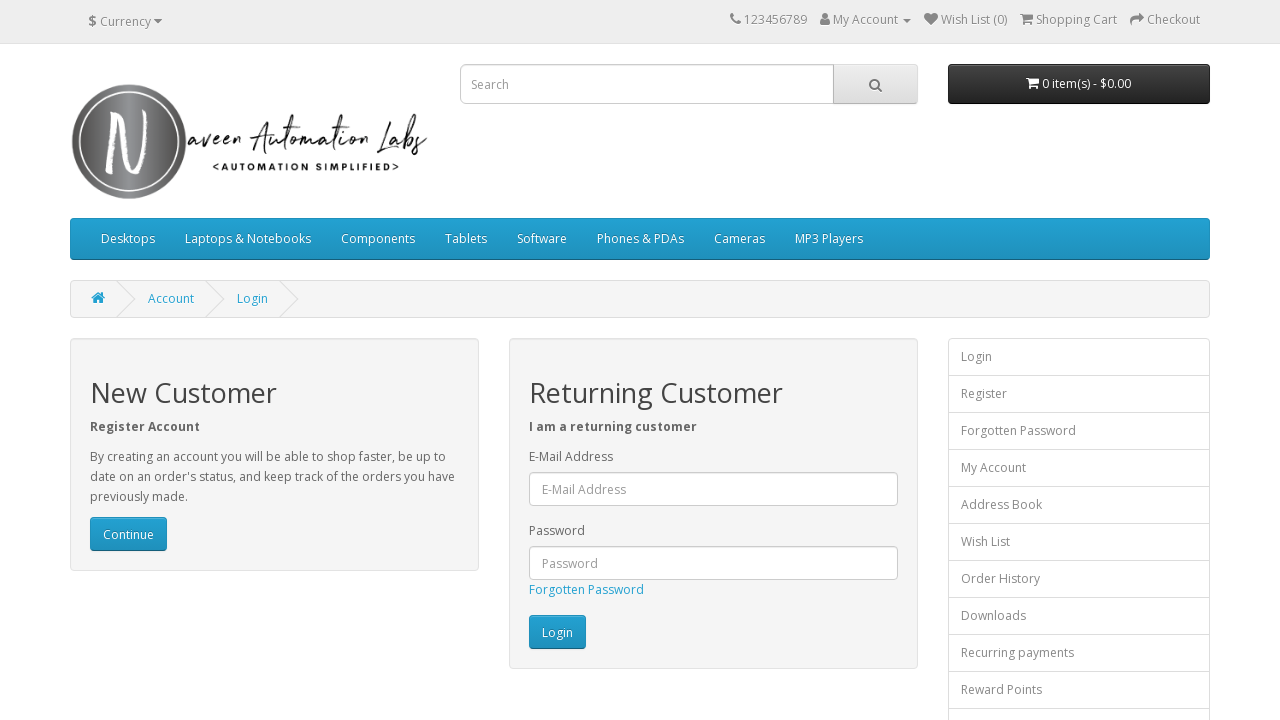

Flashing iteration 14/300: changed Login button to white
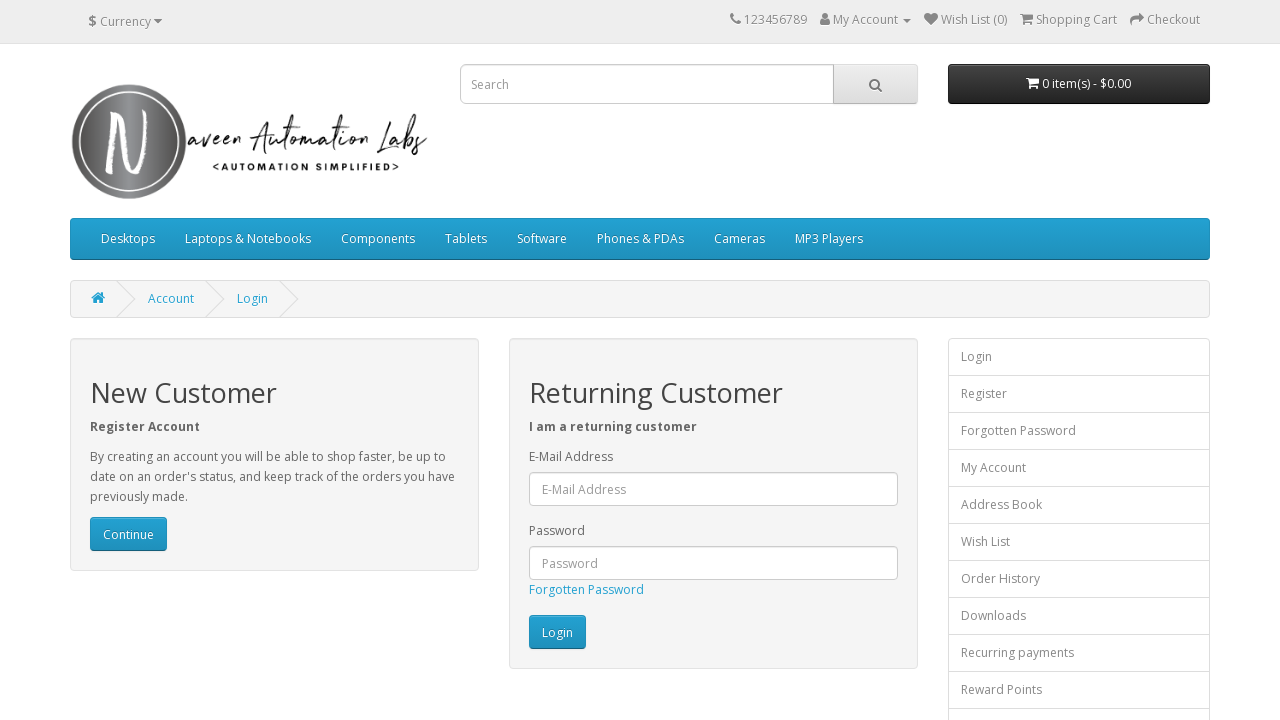

Flashing iteration 14/300: changed Login button back to original color
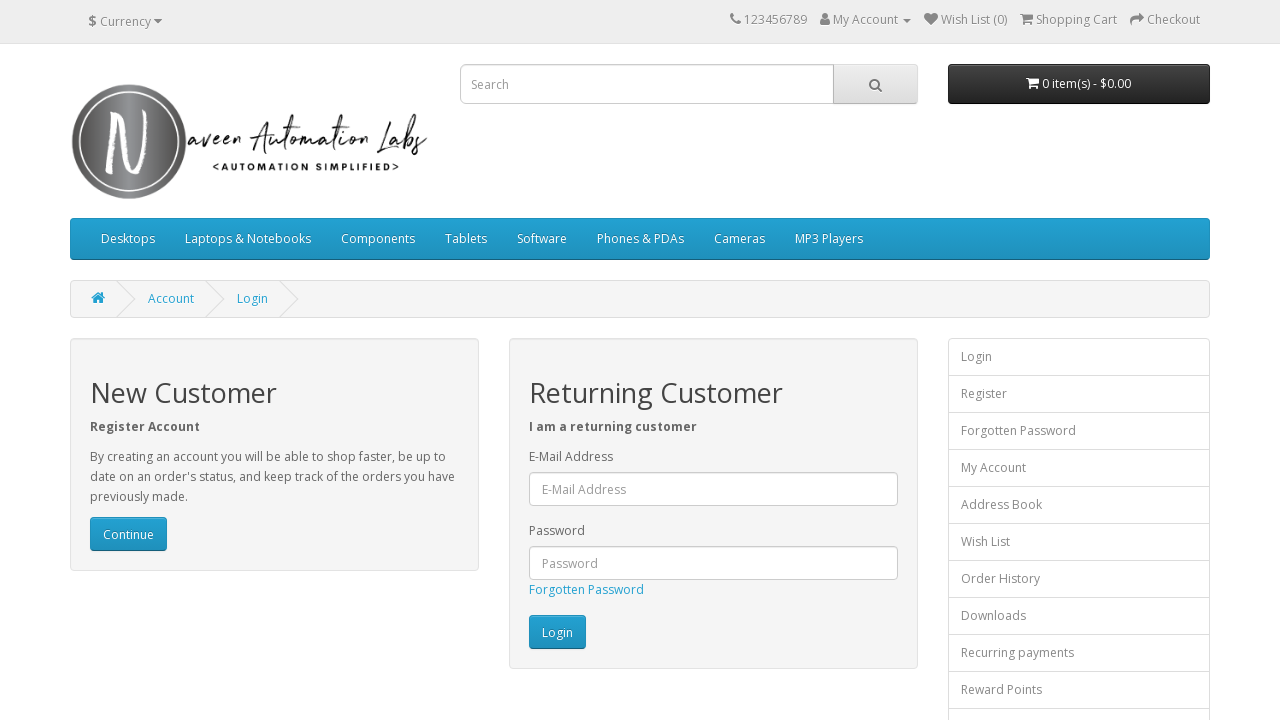

Waited 20ms during flashing iteration 14/300
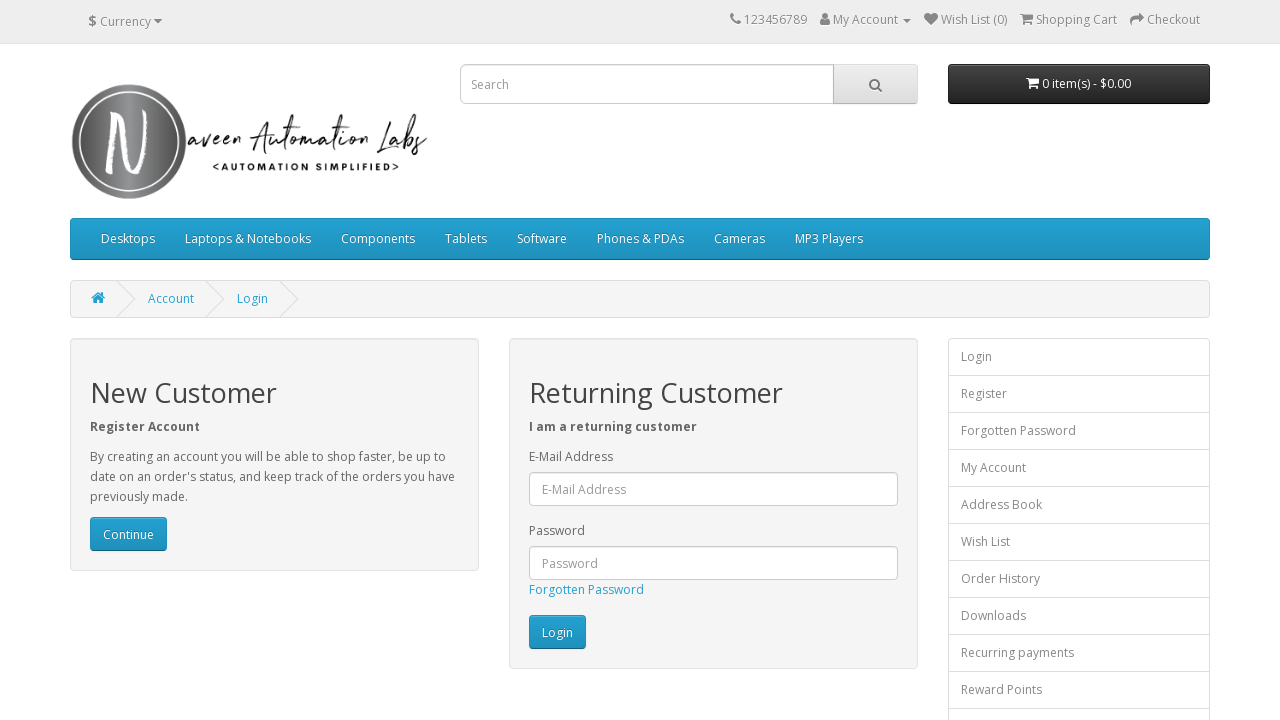

Flashing iteration 15/300: changed Login button to white
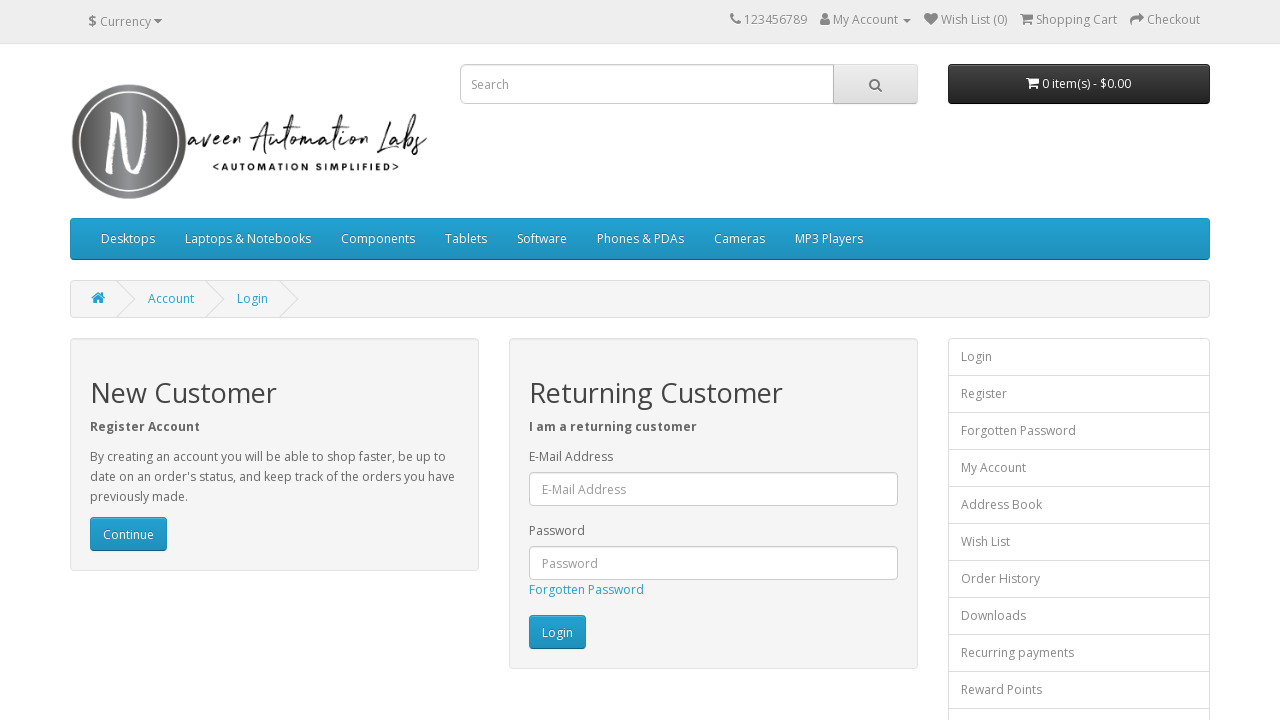

Flashing iteration 15/300: changed Login button back to original color
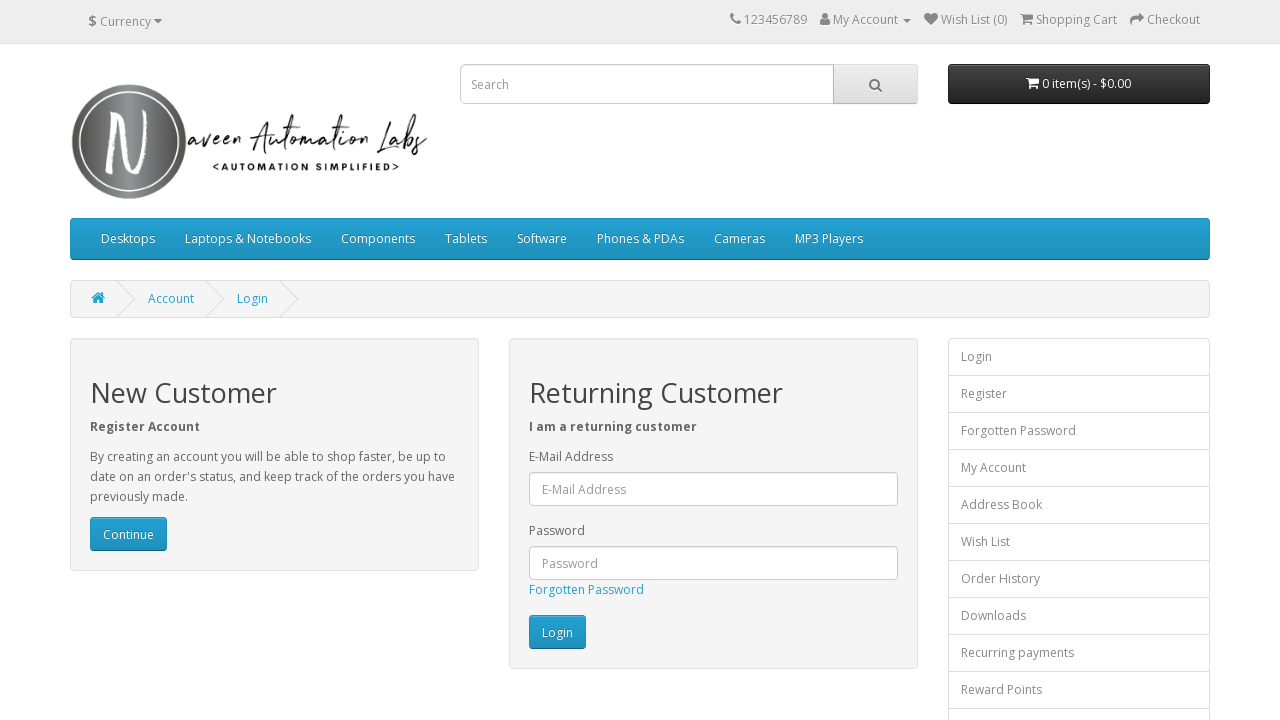

Waited 20ms during flashing iteration 15/300
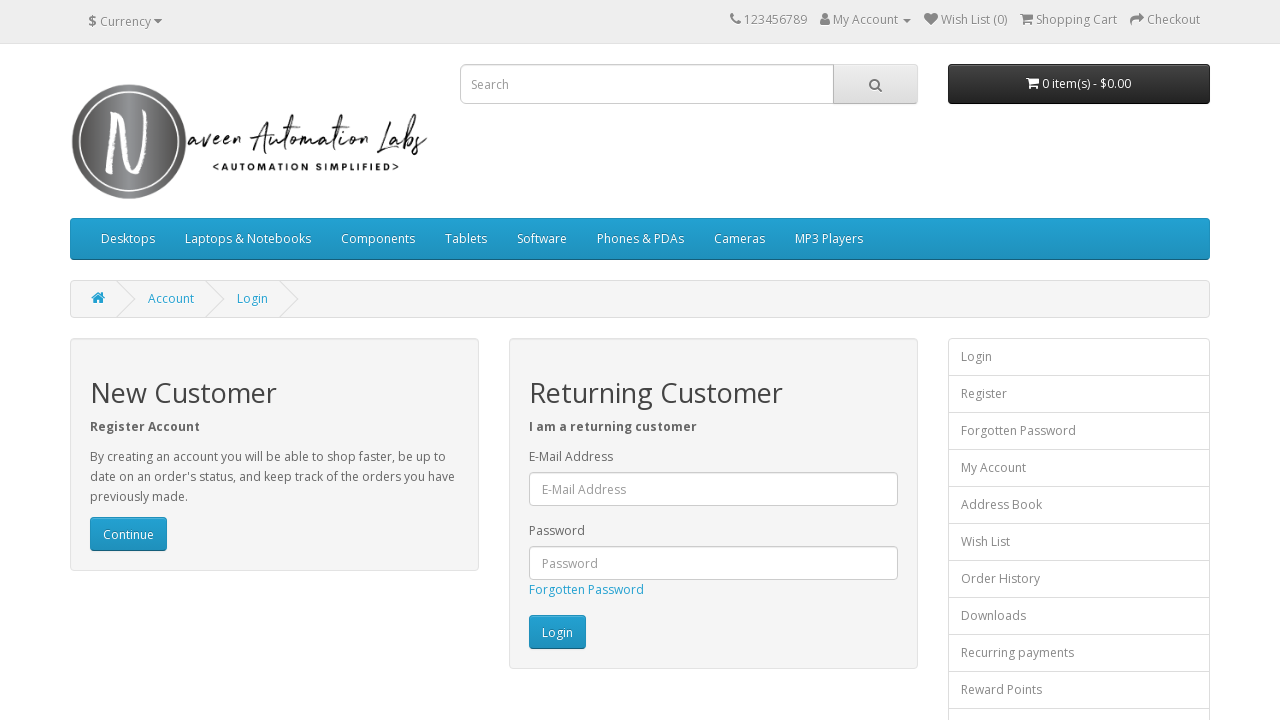

Flashing iteration 16/300: changed Login button to white
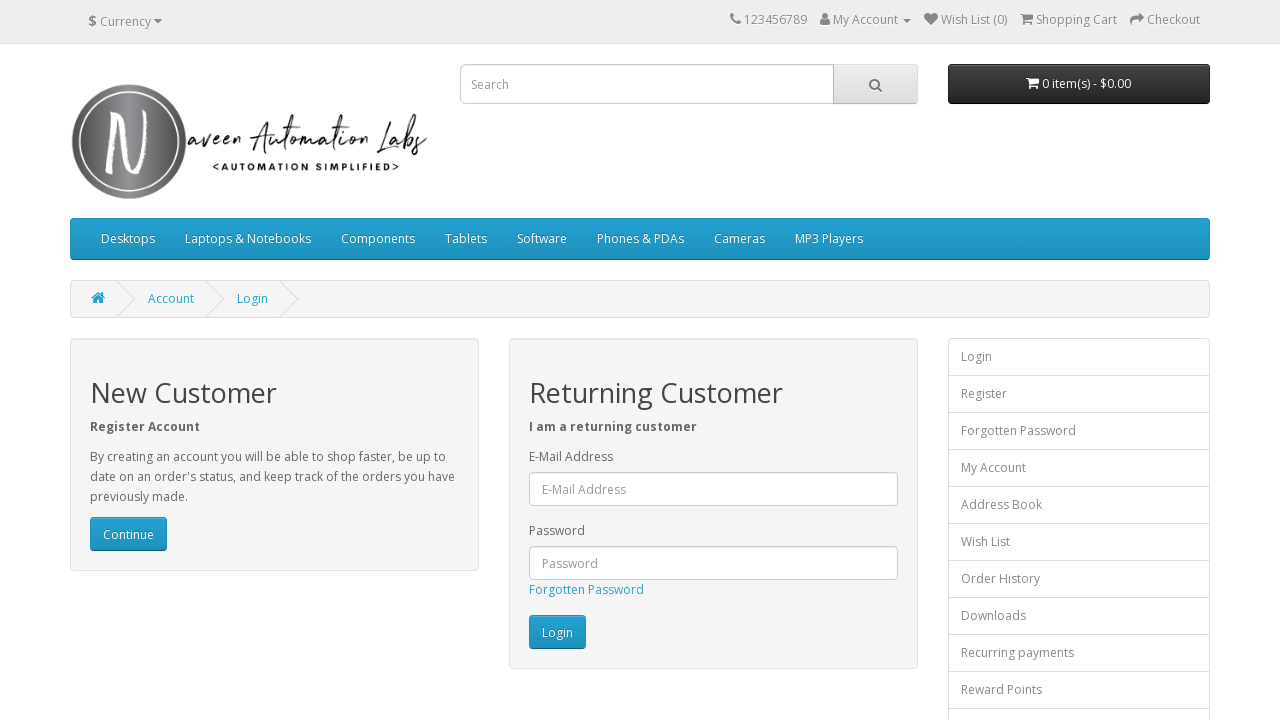

Flashing iteration 16/300: changed Login button back to original color
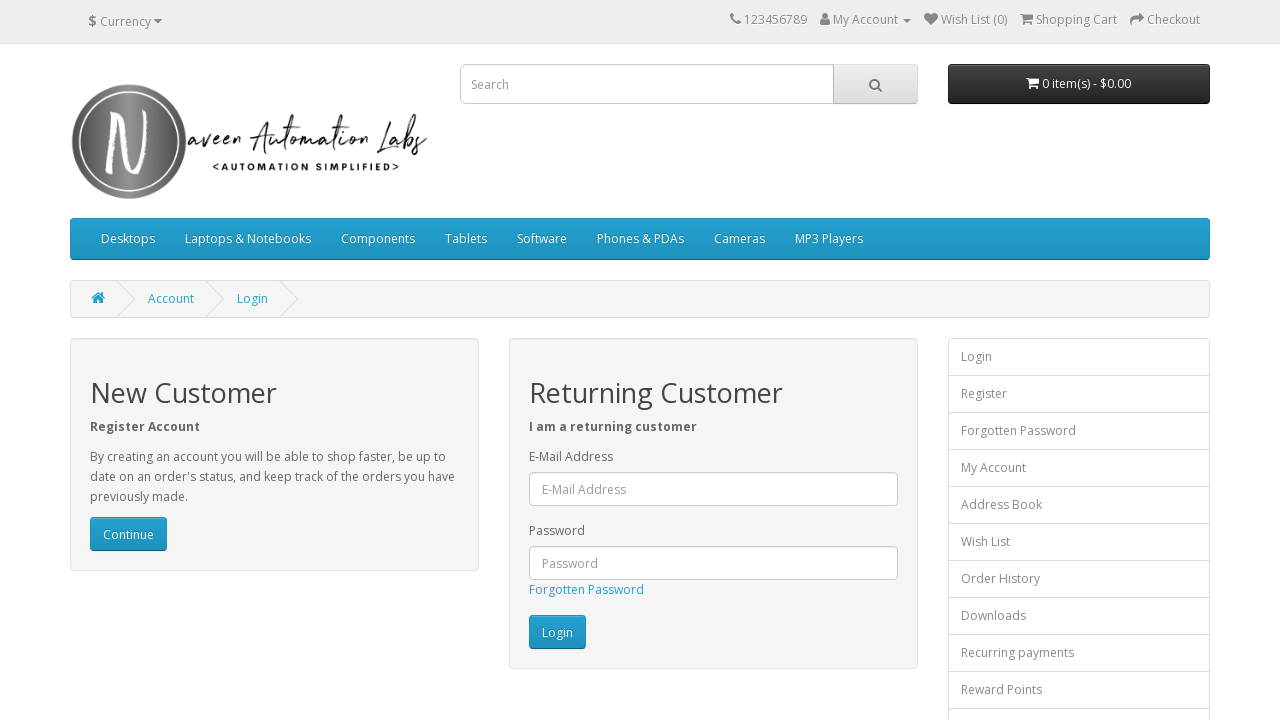

Waited 20ms during flashing iteration 16/300
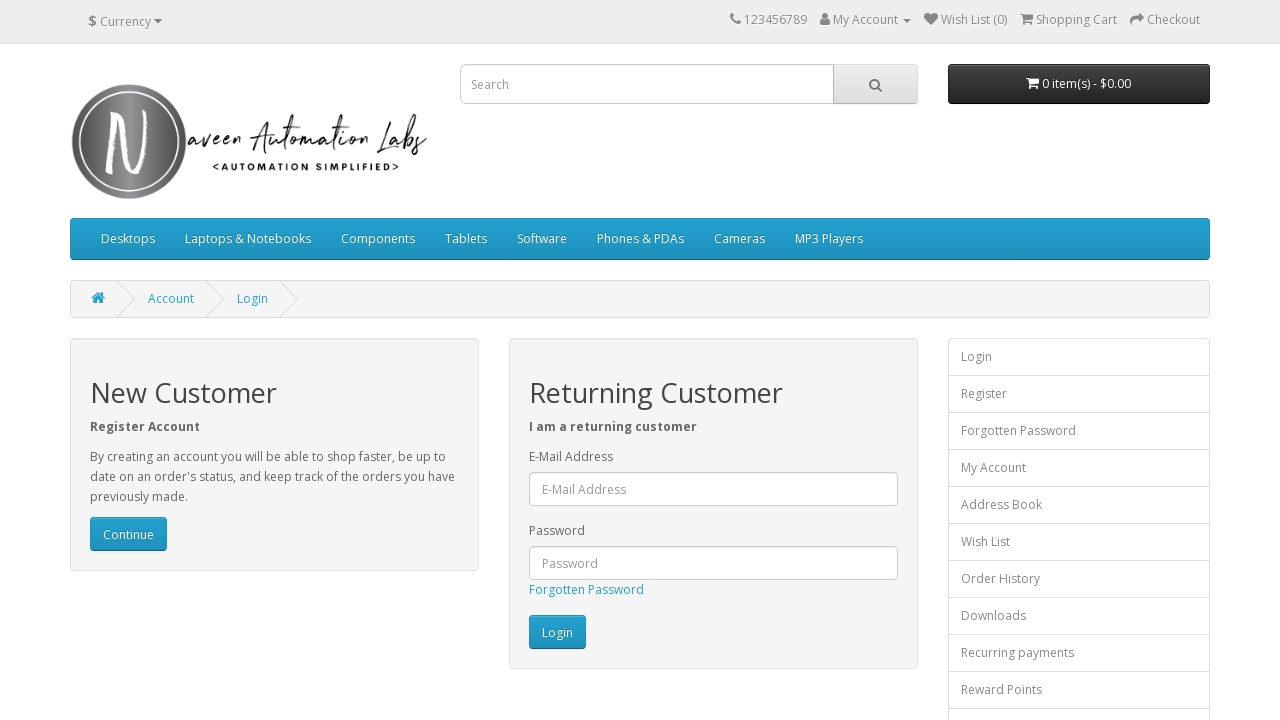

Flashing iteration 17/300: changed Login button to white
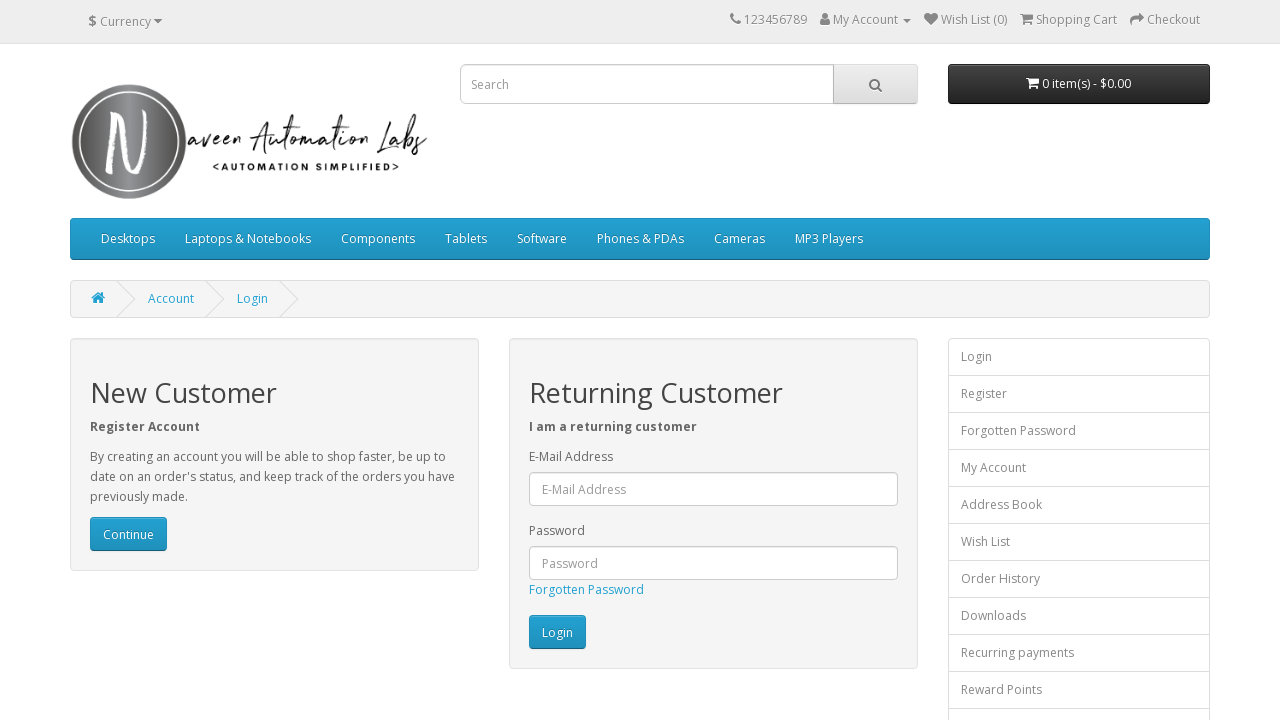

Flashing iteration 17/300: changed Login button back to original color
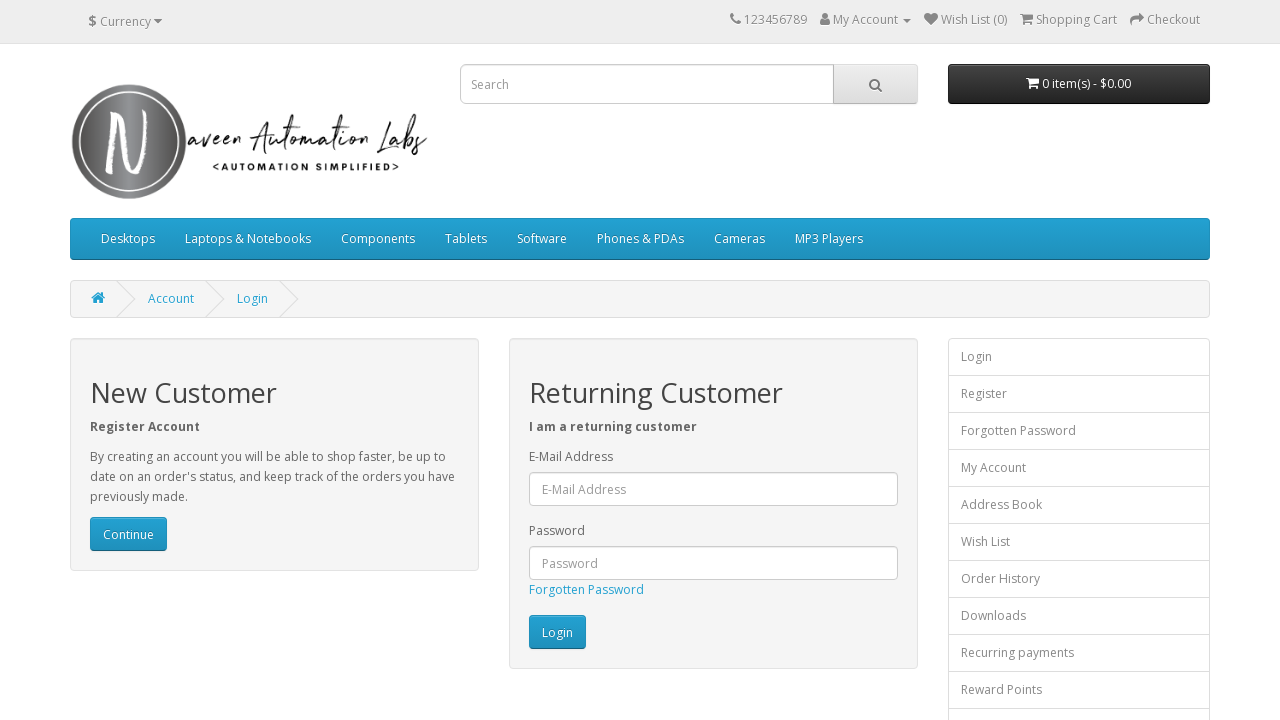

Waited 20ms during flashing iteration 17/300
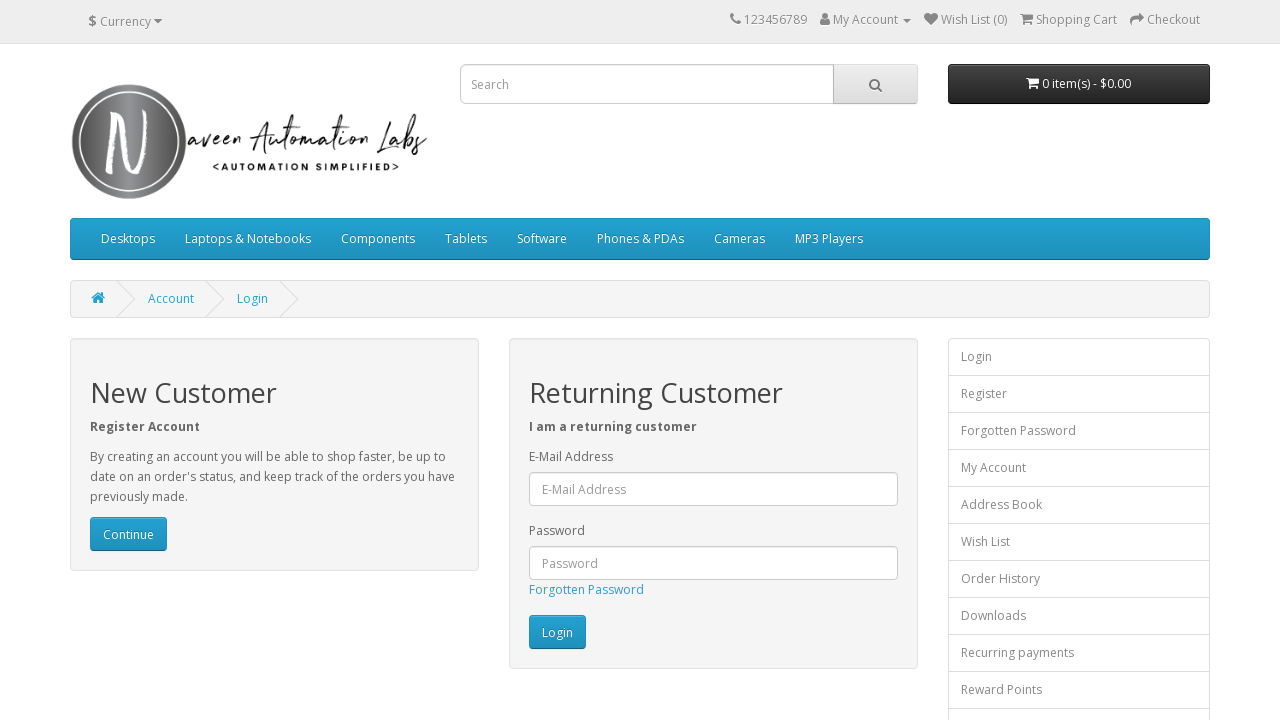

Flashing iteration 18/300: changed Login button to white
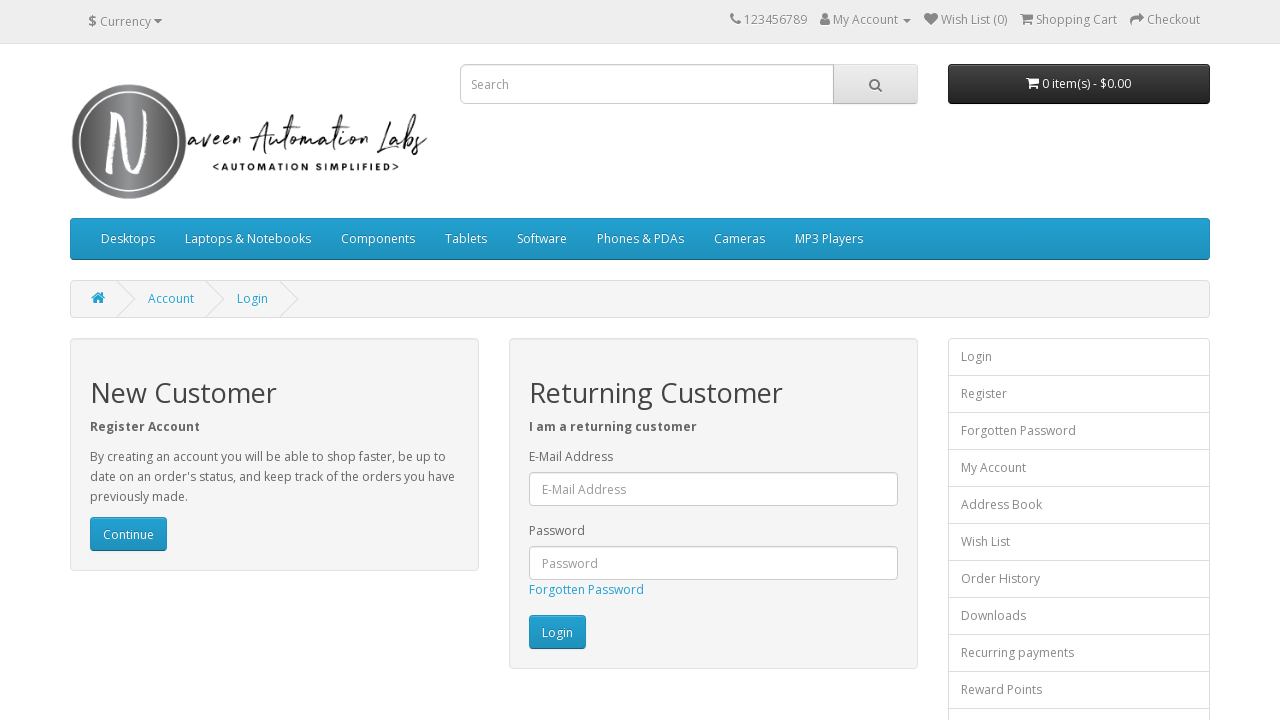

Flashing iteration 18/300: changed Login button back to original color
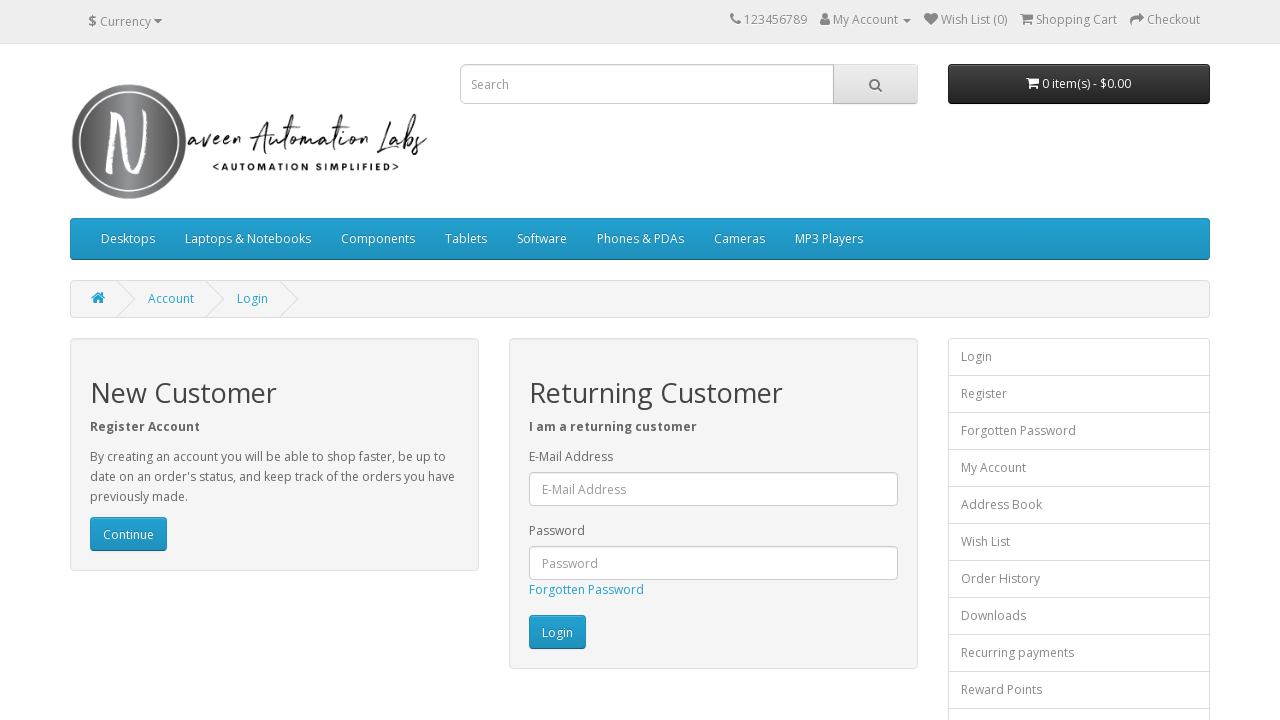

Waited 20ms during flashing iteration 18/300
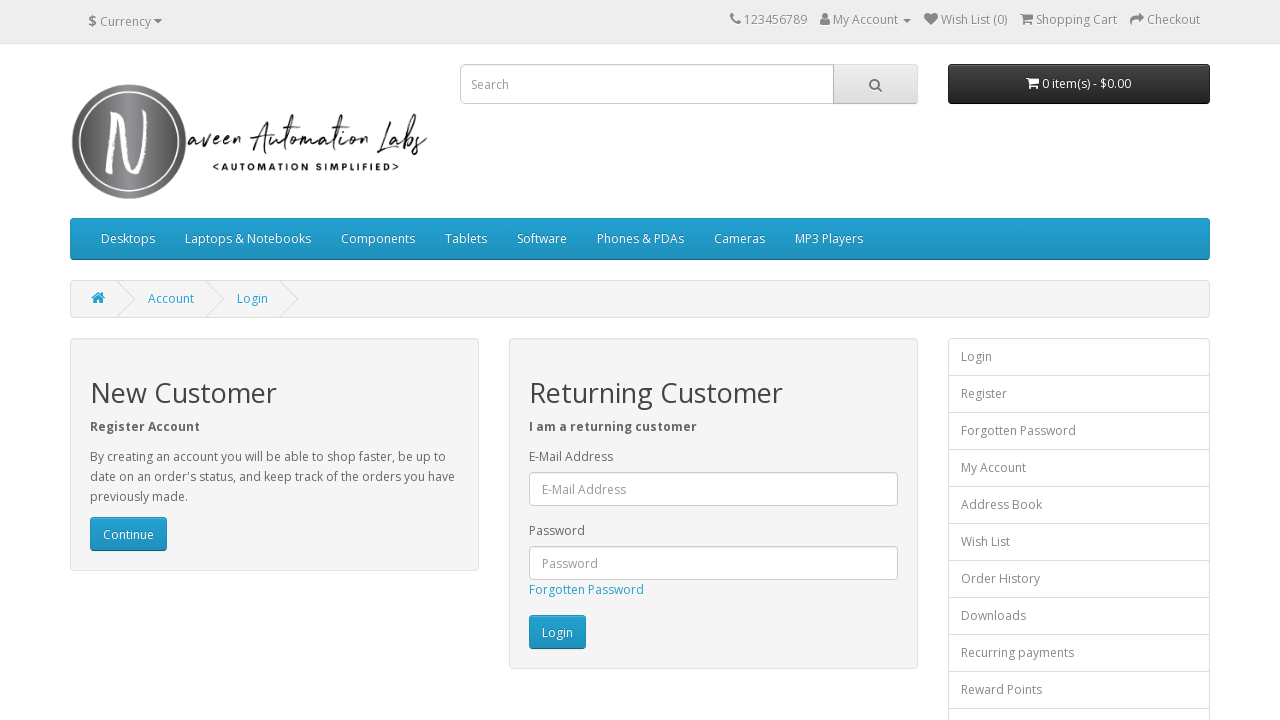

Flashing iteration 19/300: changed Login button to white
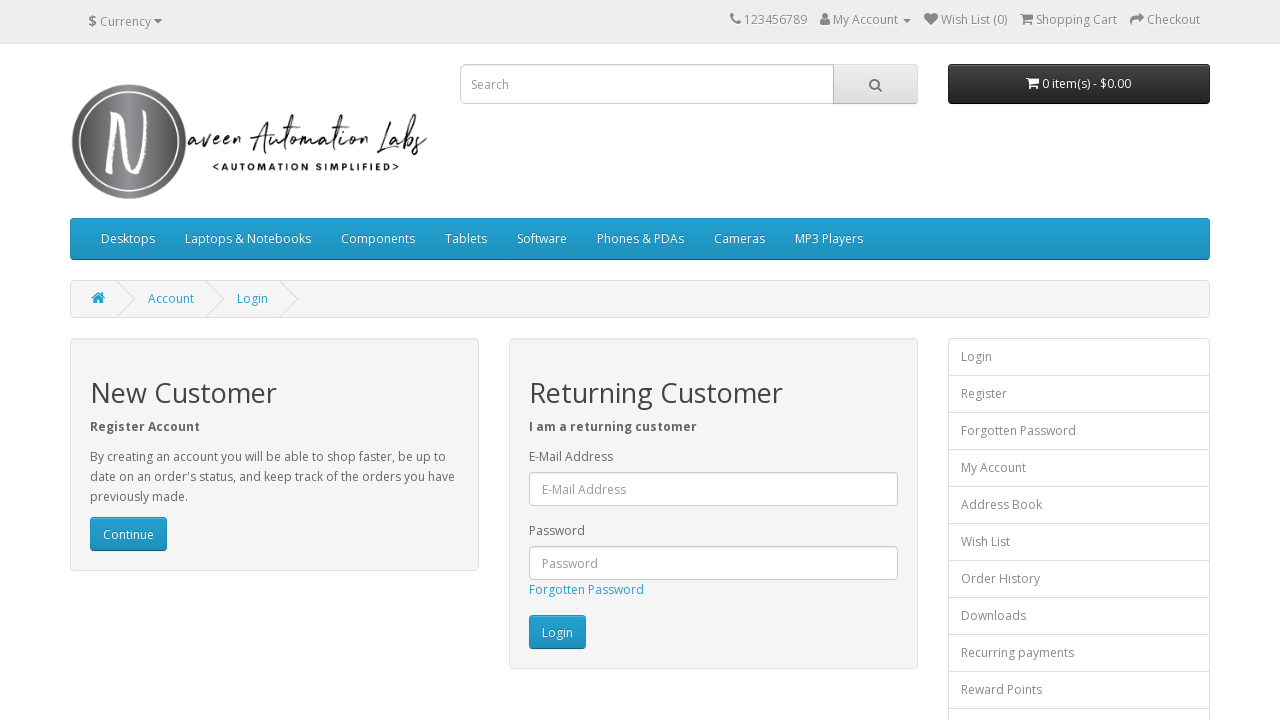

Flashing iteration 19/300: changed Login button back to original color
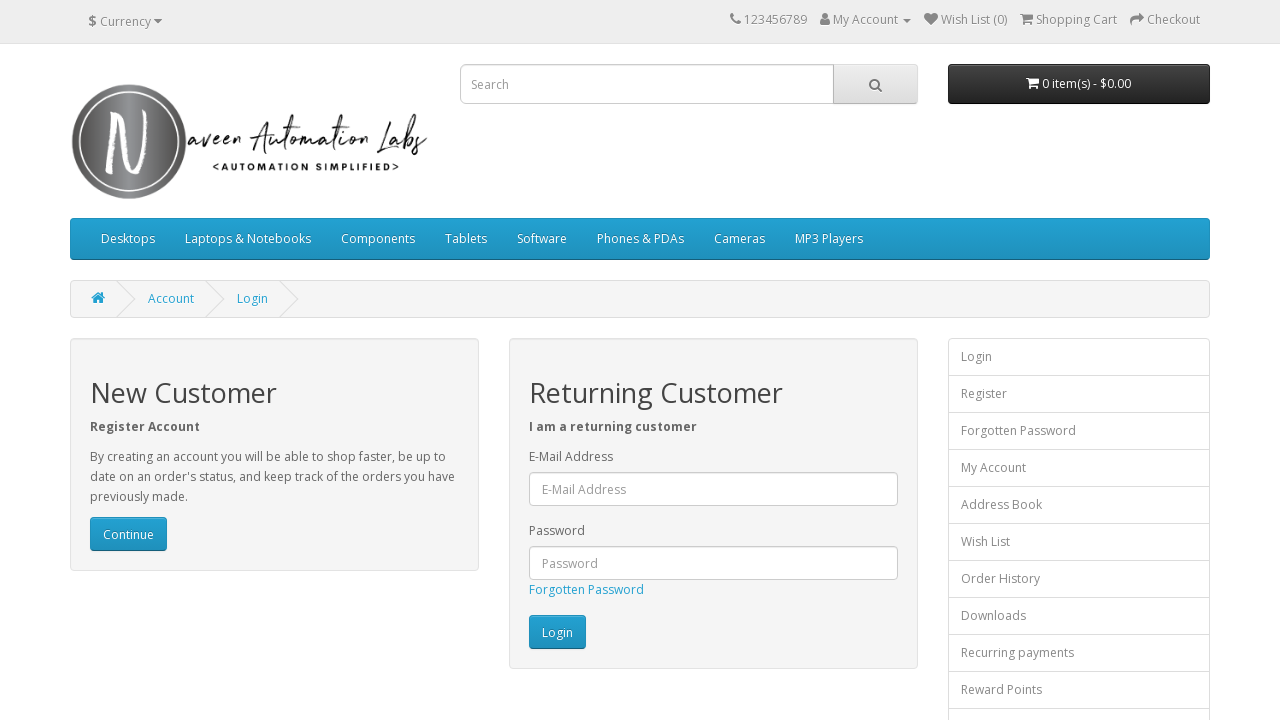

Waited 20ms during flashing iteration 19/300
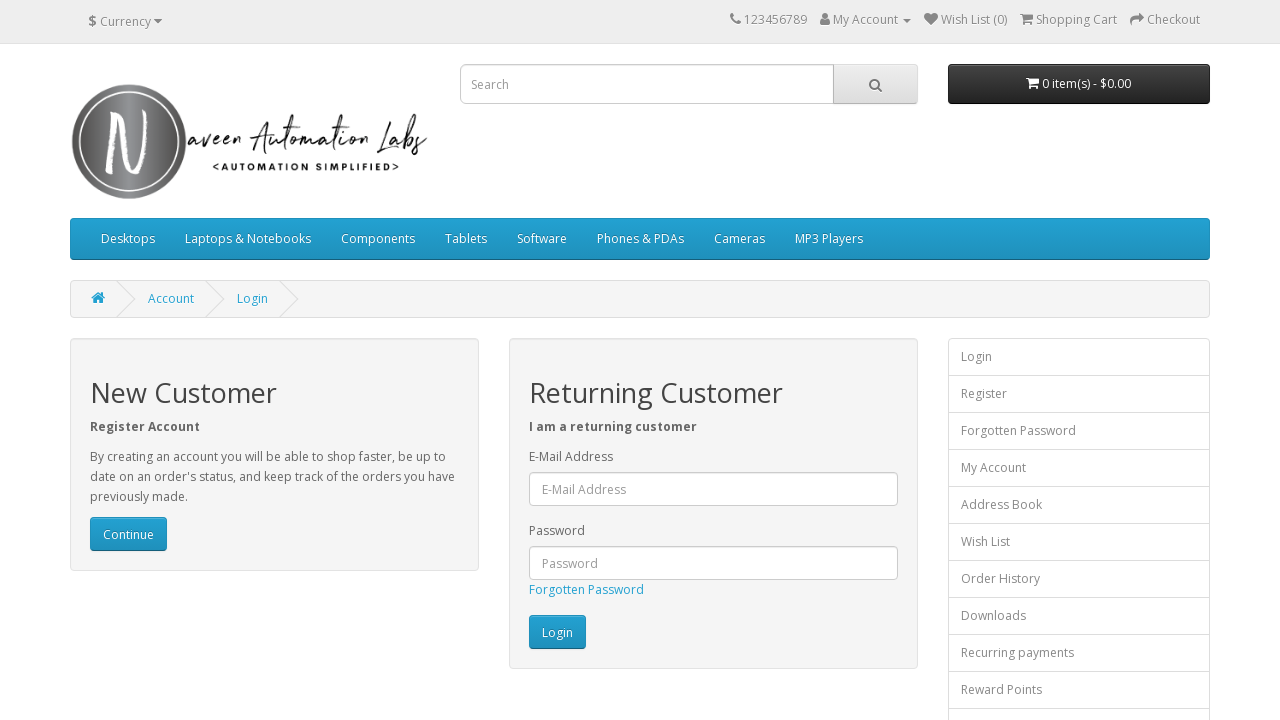

Flashing iteration 20/300: changed Login button to white
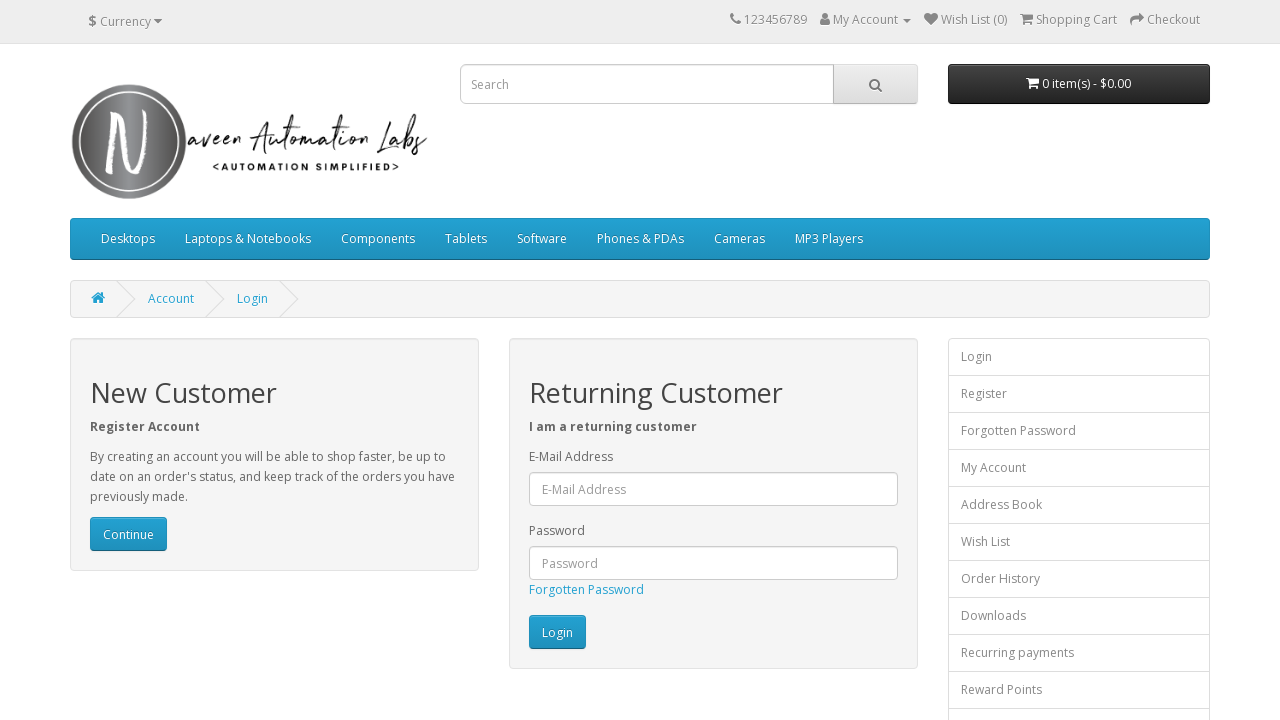

Flashing iteration 20/300: changed Login button back to original color
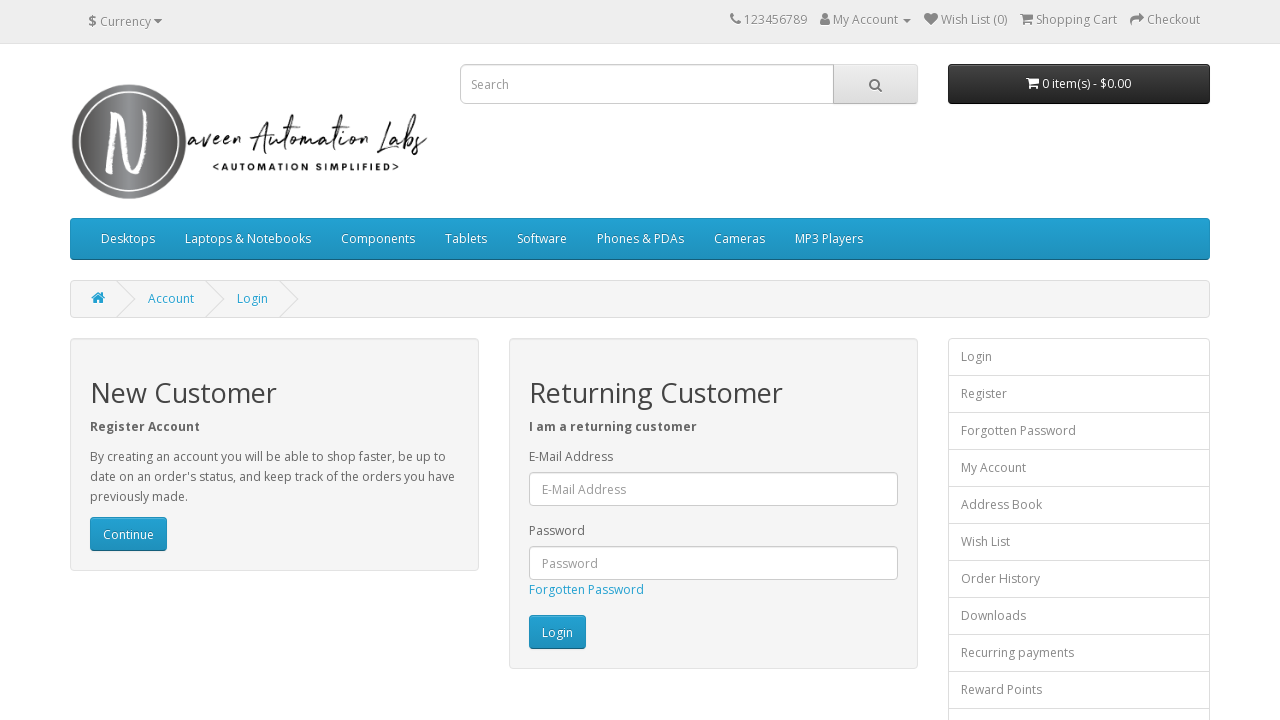

Waited 20ms during flashing iteration 20/300
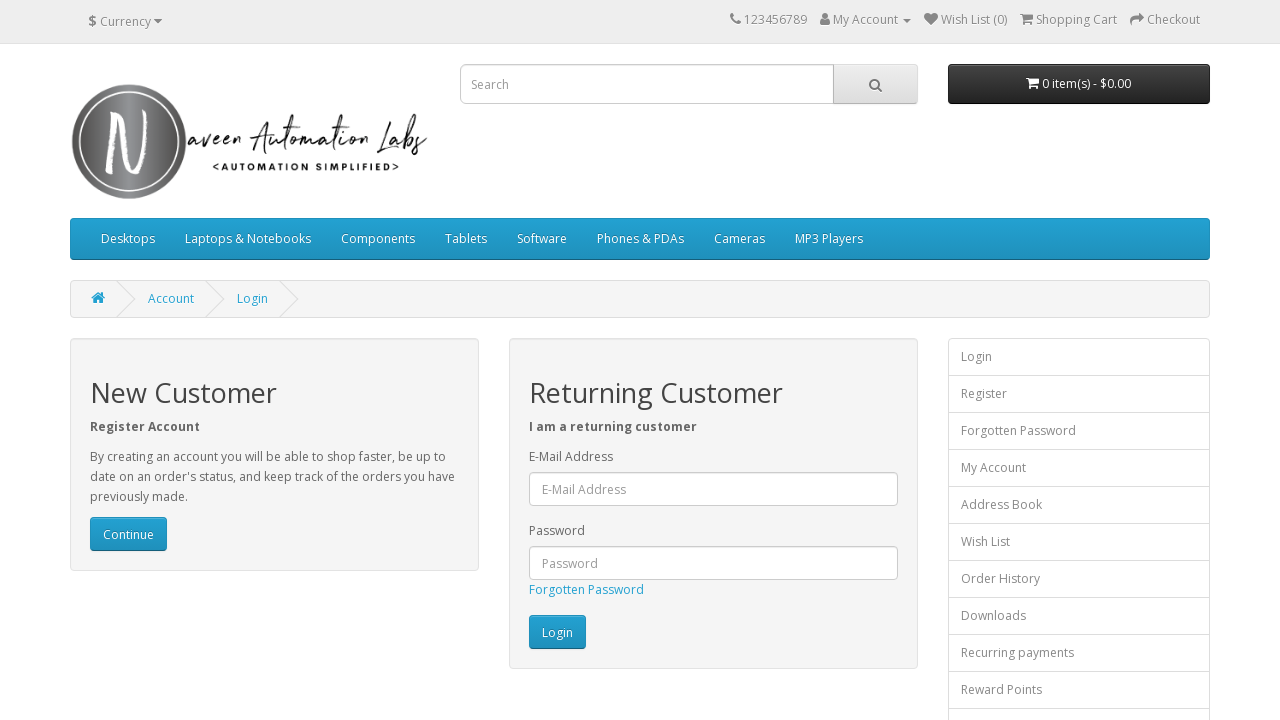

Flashing iteration 21/300: changed Login button to white
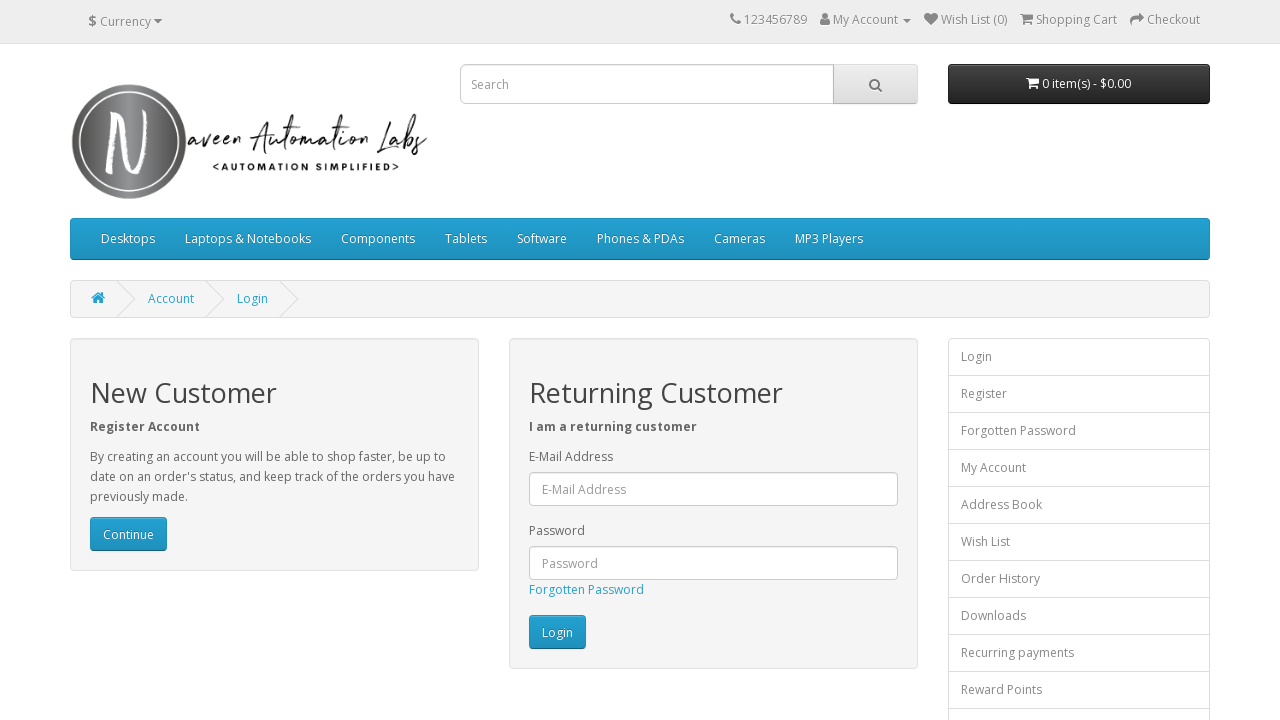

Flashing iteration 21/300: changed Login button back to original color
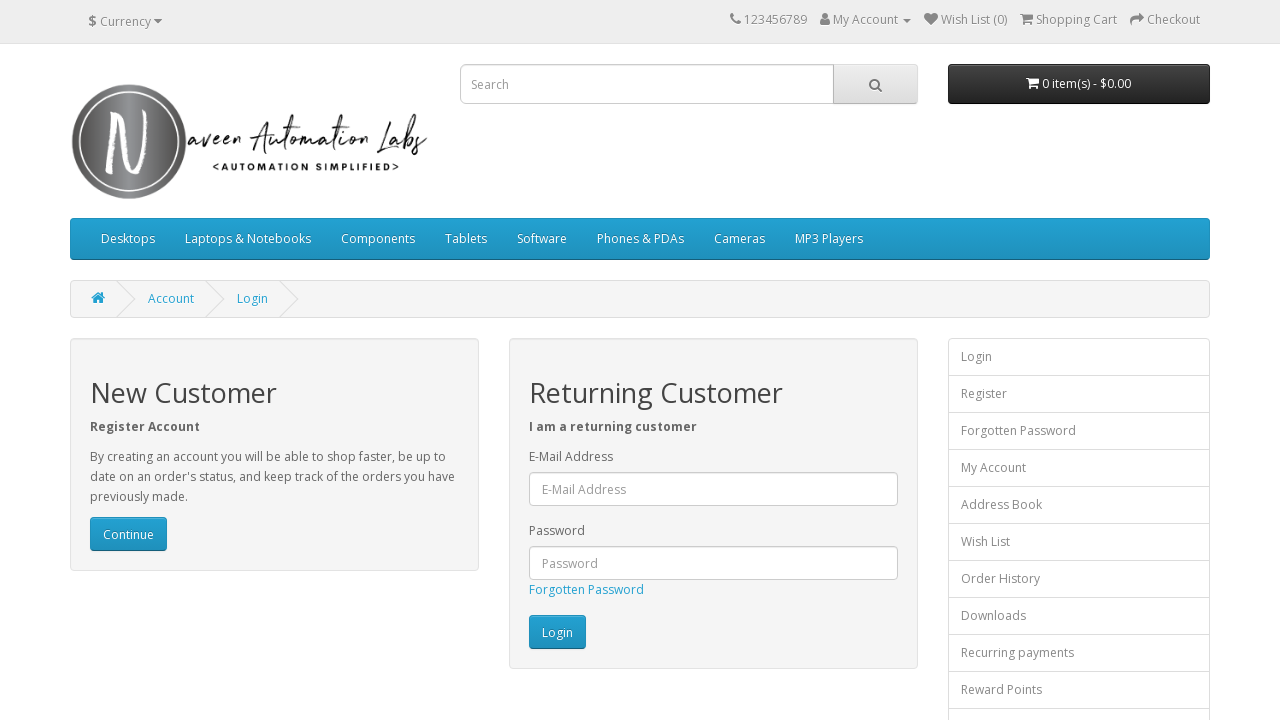

Waited 20ms during flashing iteration 21/300
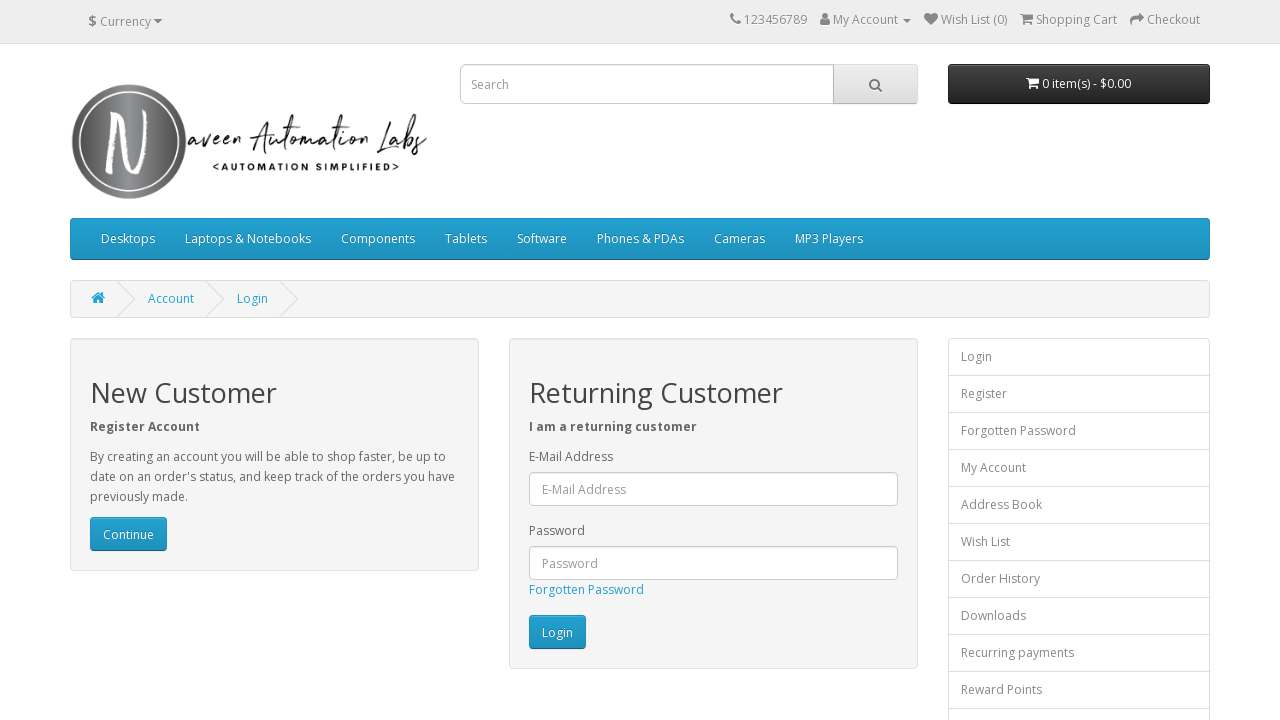

Flashing iteration 22/300: changed Login button to white
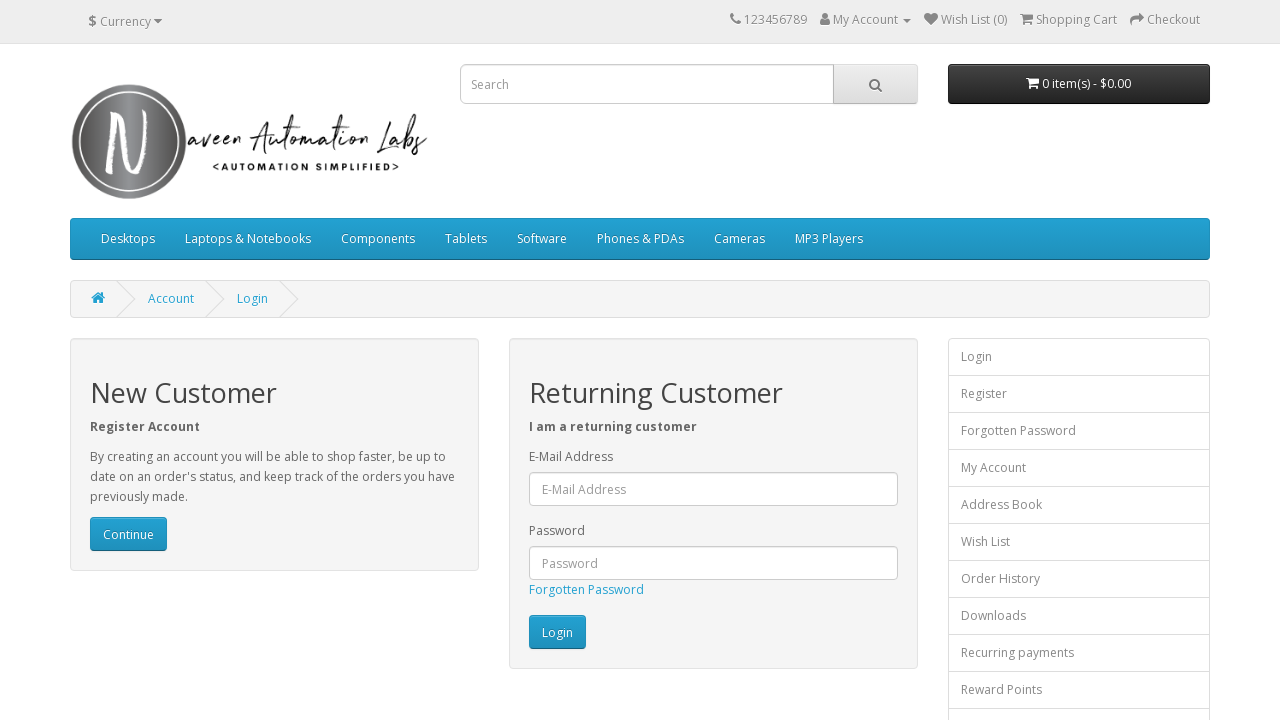

Flashing iteration 22/300: changed Login button back to original color
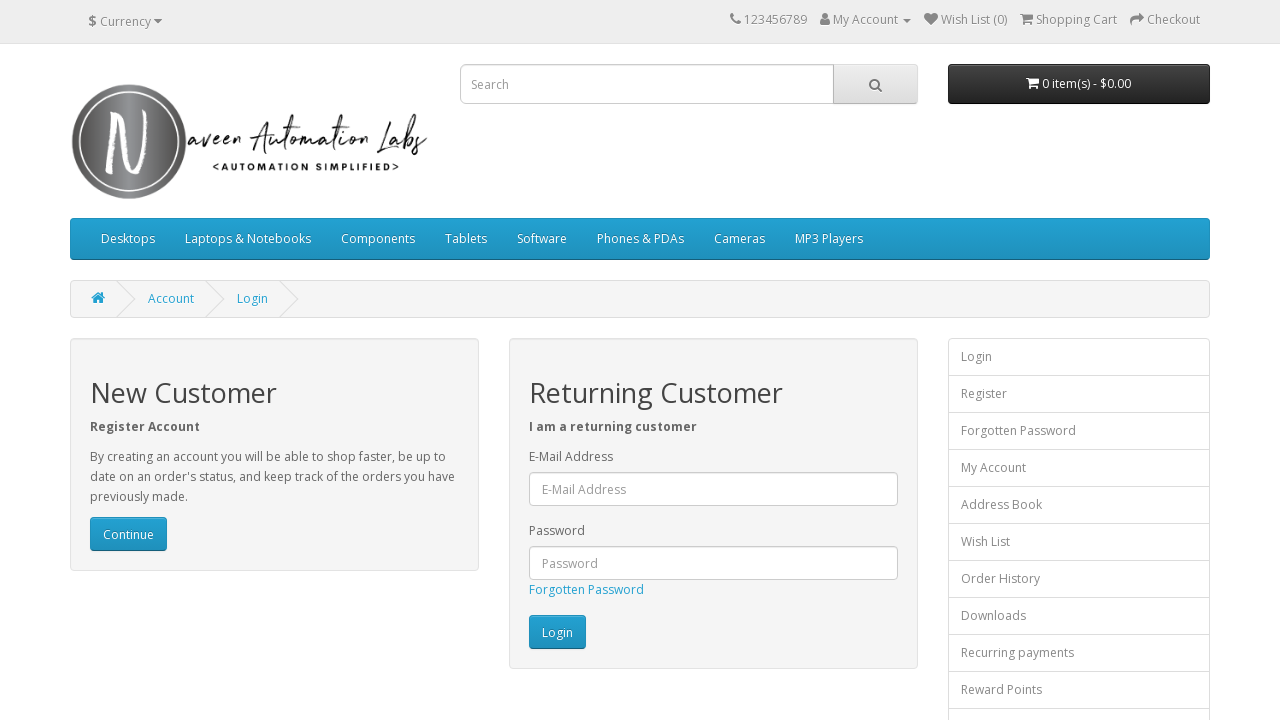

Waited 20ms during flashing iteration 22/300
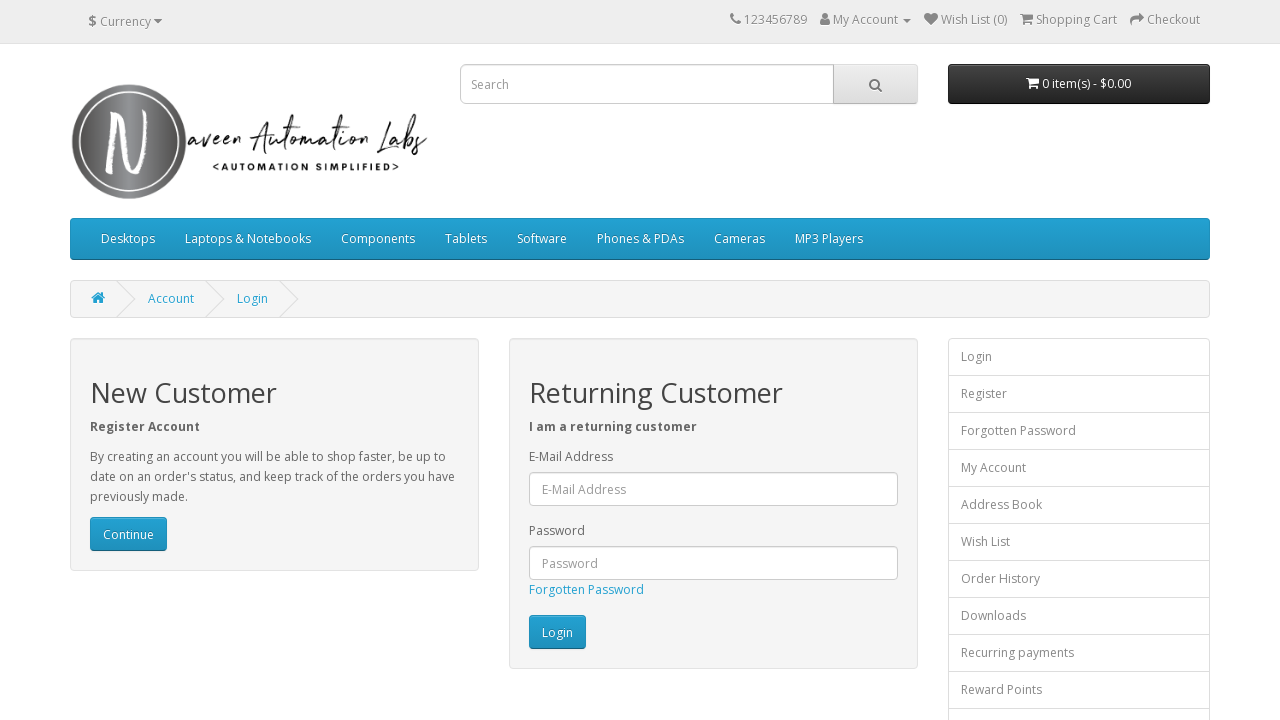

Flashing iteration 23/300: changed Login button to white
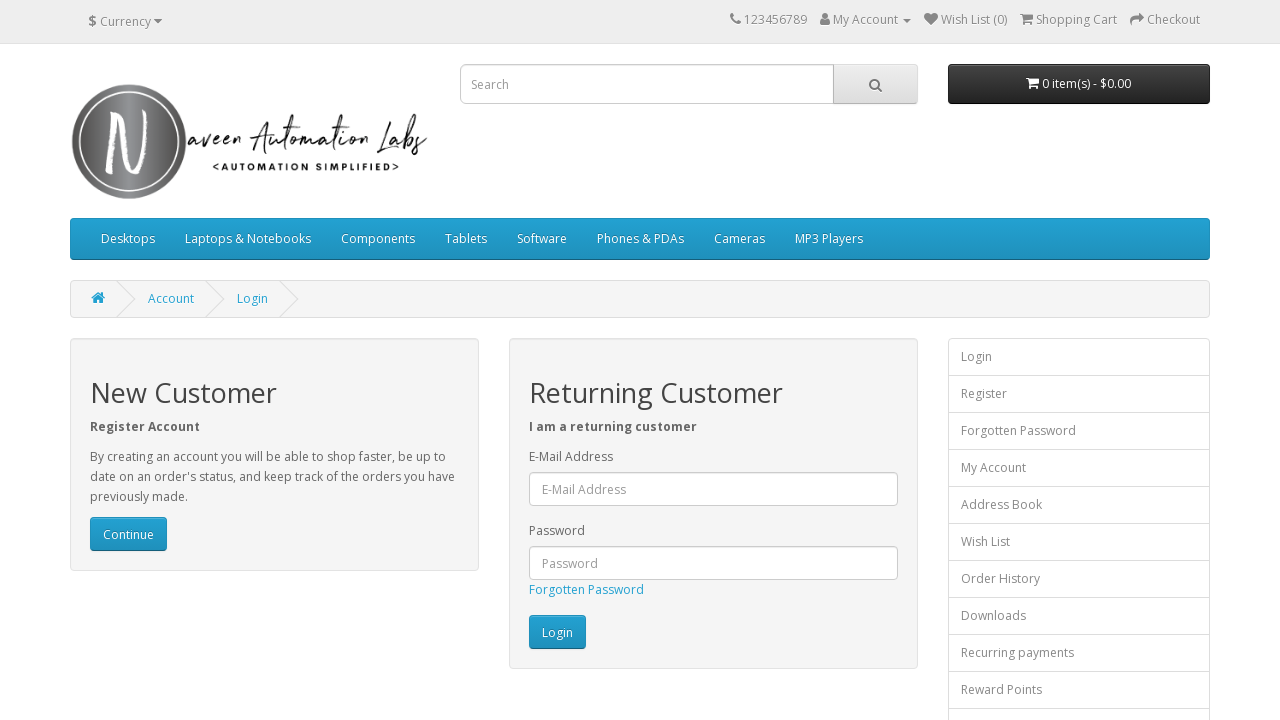

Flashing iteration 23/300: changed Login button back to original color
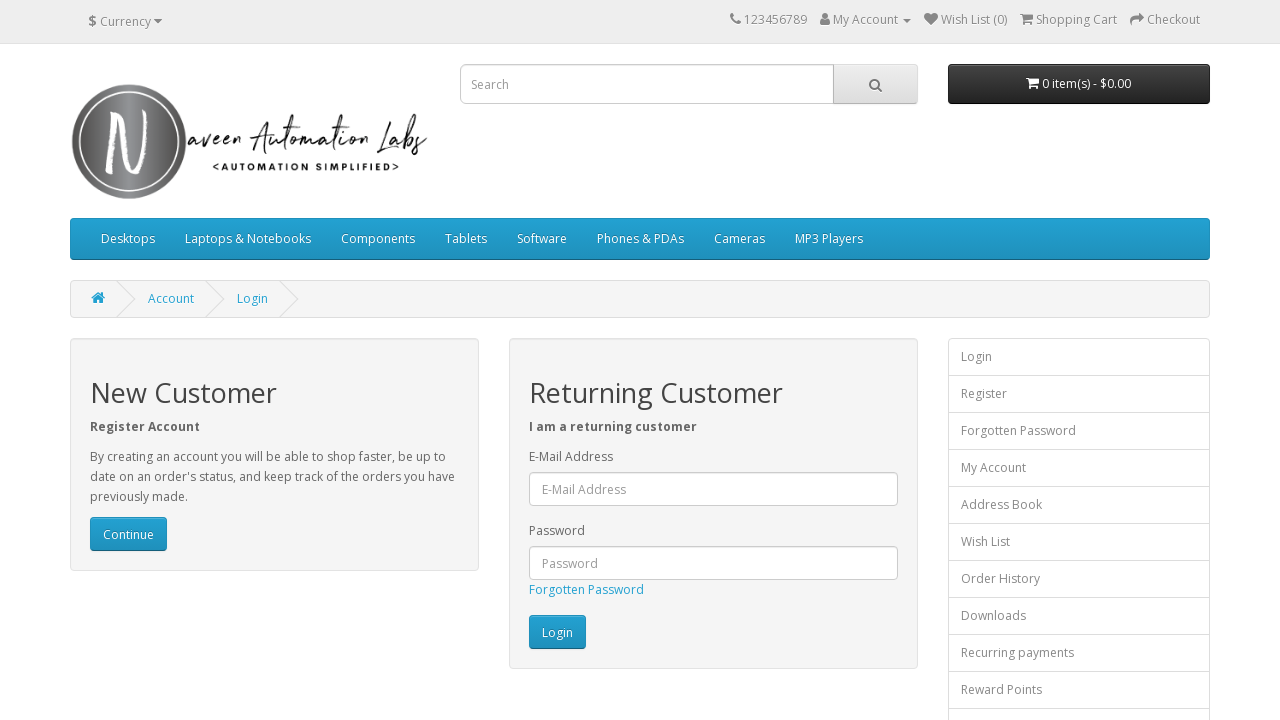

Waited 20ms during flashing iteration 23/300
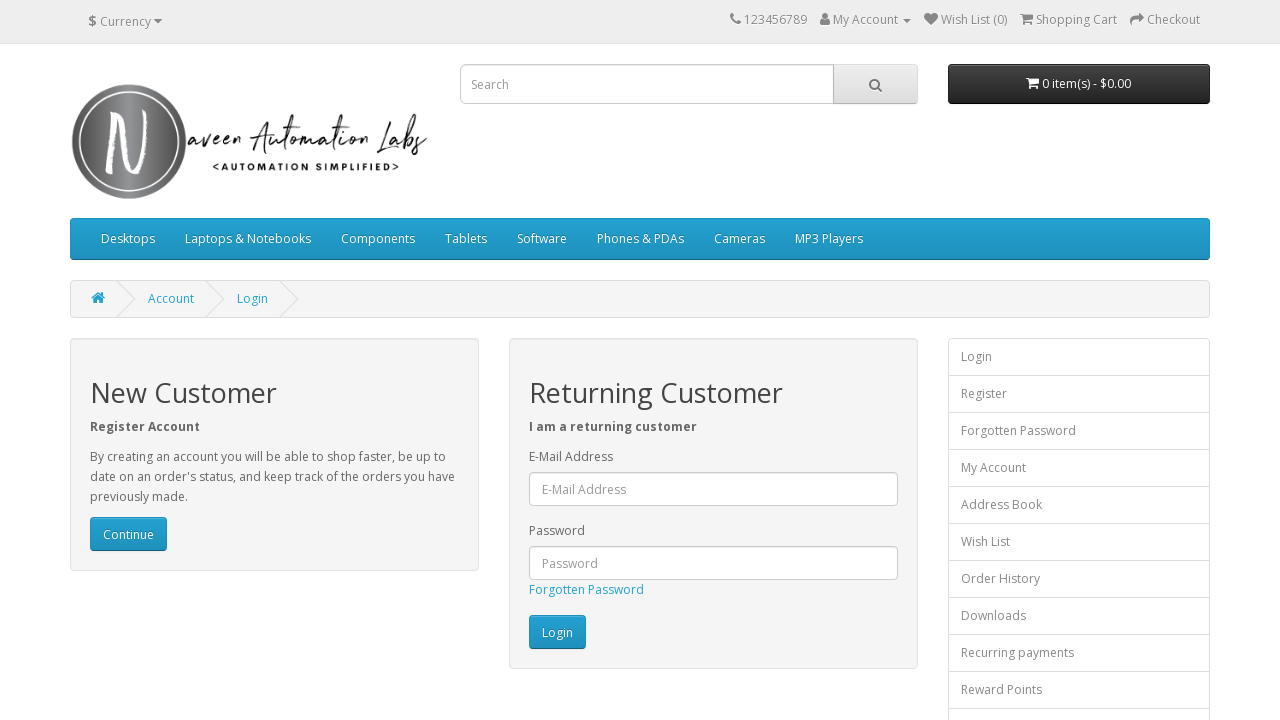

Flashing iteration 24/300: changed Login button to white
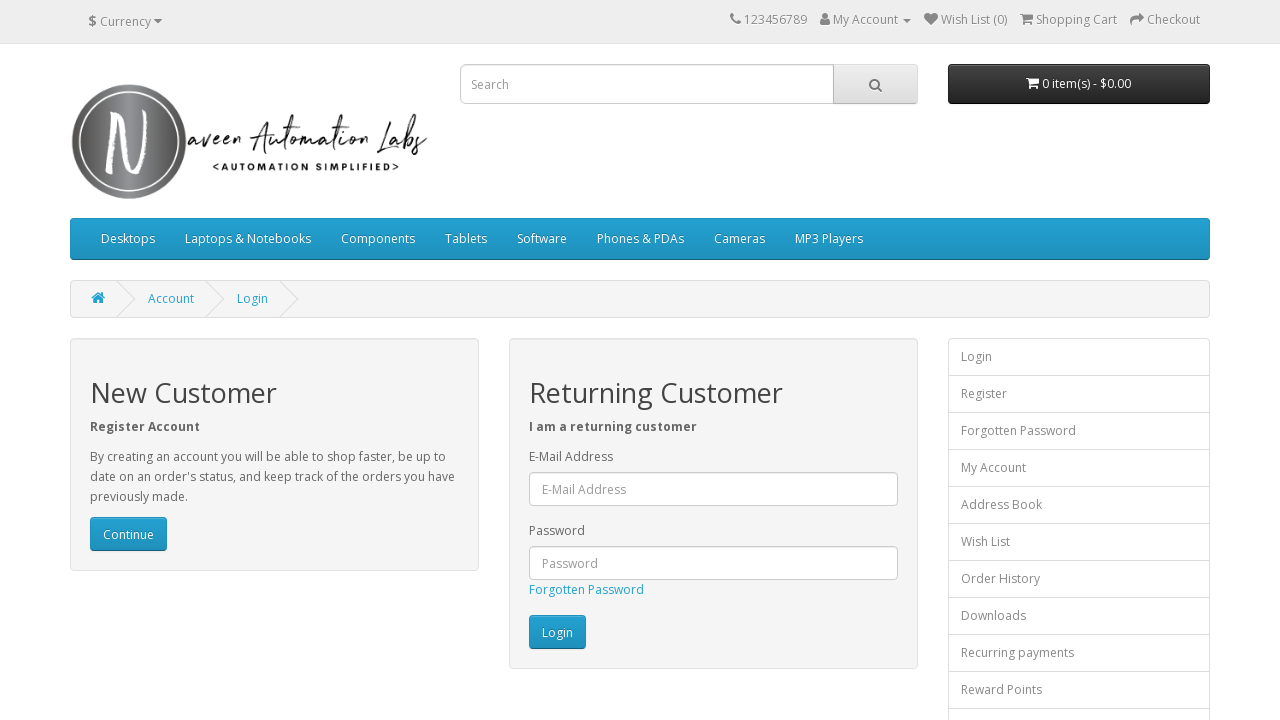

Flashing iteration 24/300: changed Login button back to original color
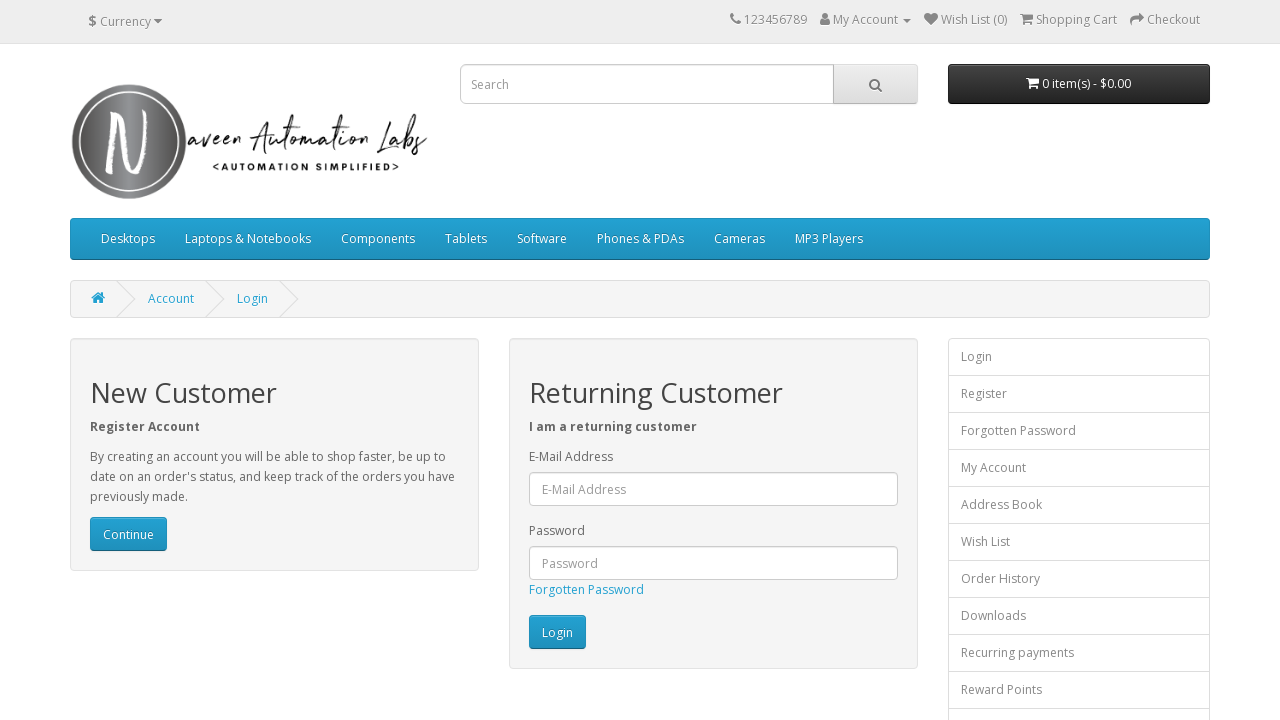

Waited 20ms during flashing iteration 24/300
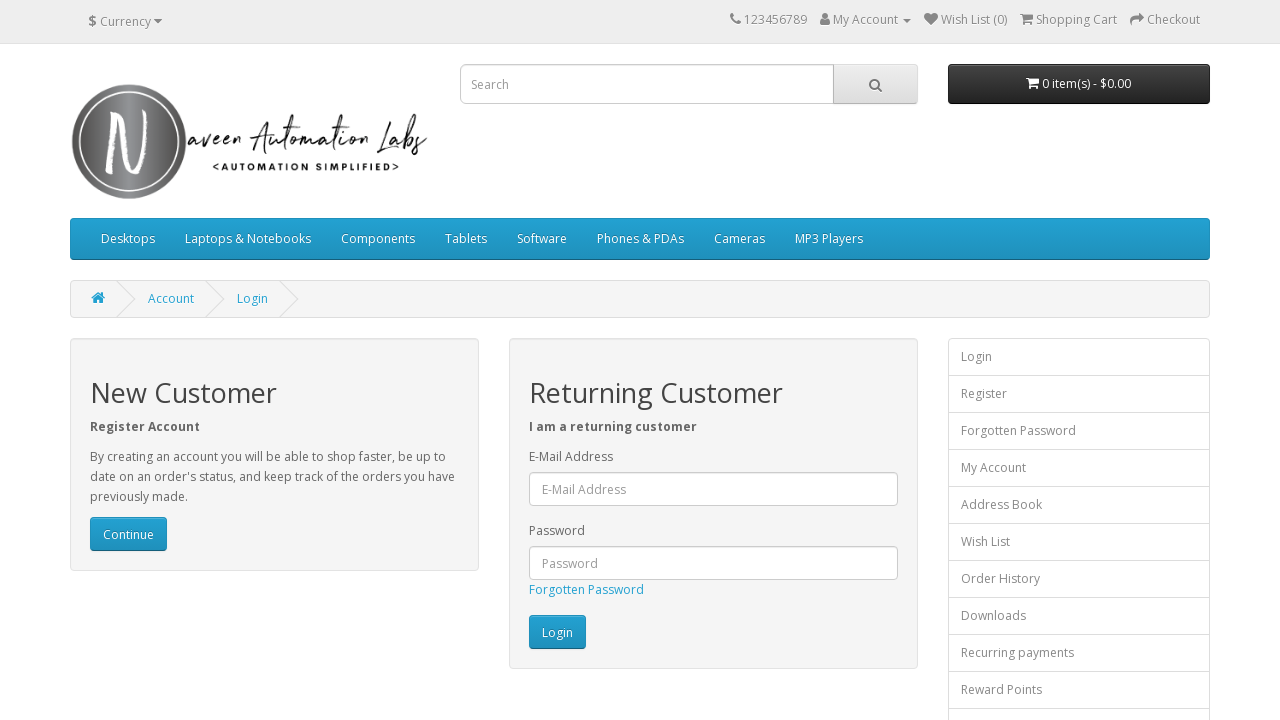

Flashing iteration 25/300: changed Login button to white
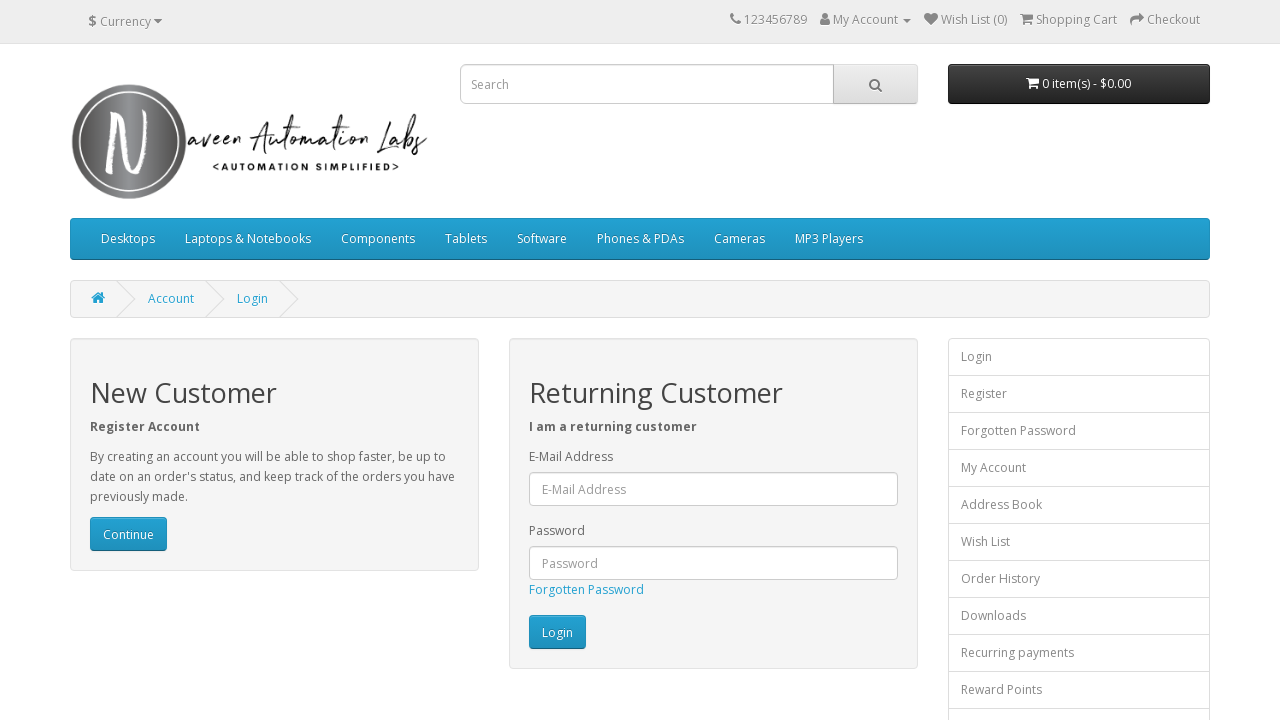

Flashing iteration 25/300: changed Login button back to original color
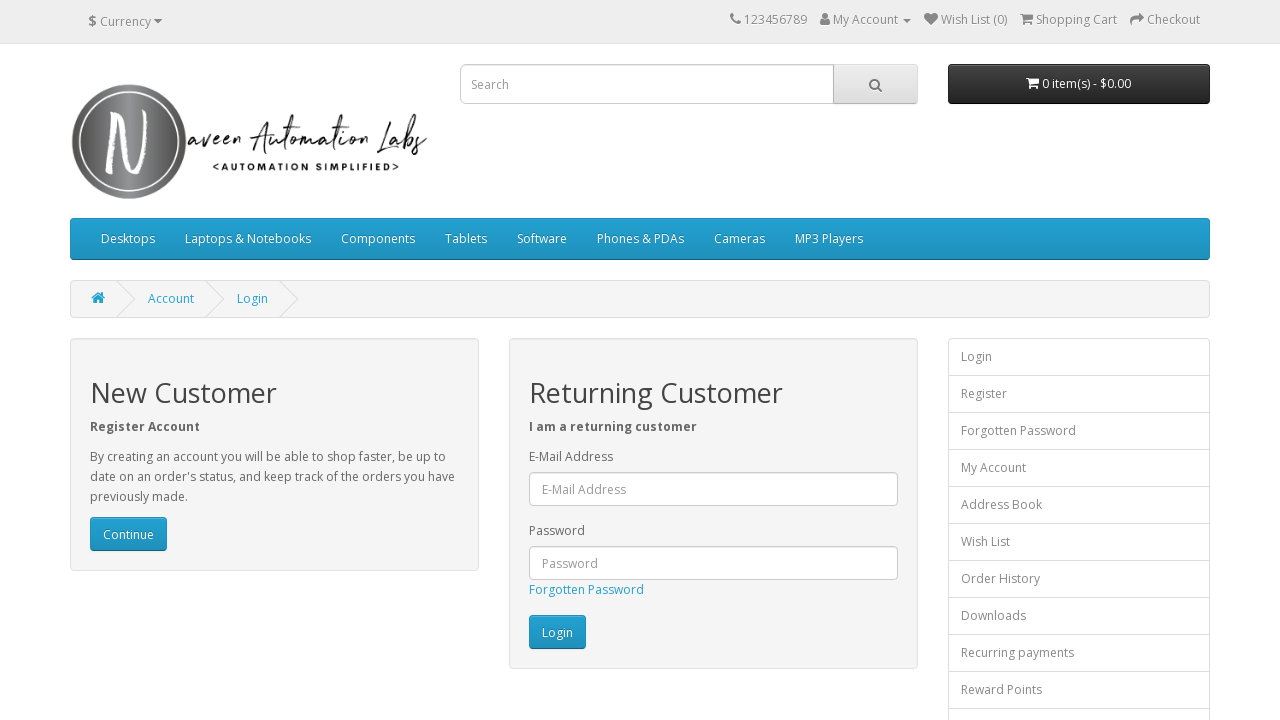

Waited 20ms during flashing iteration 25/300
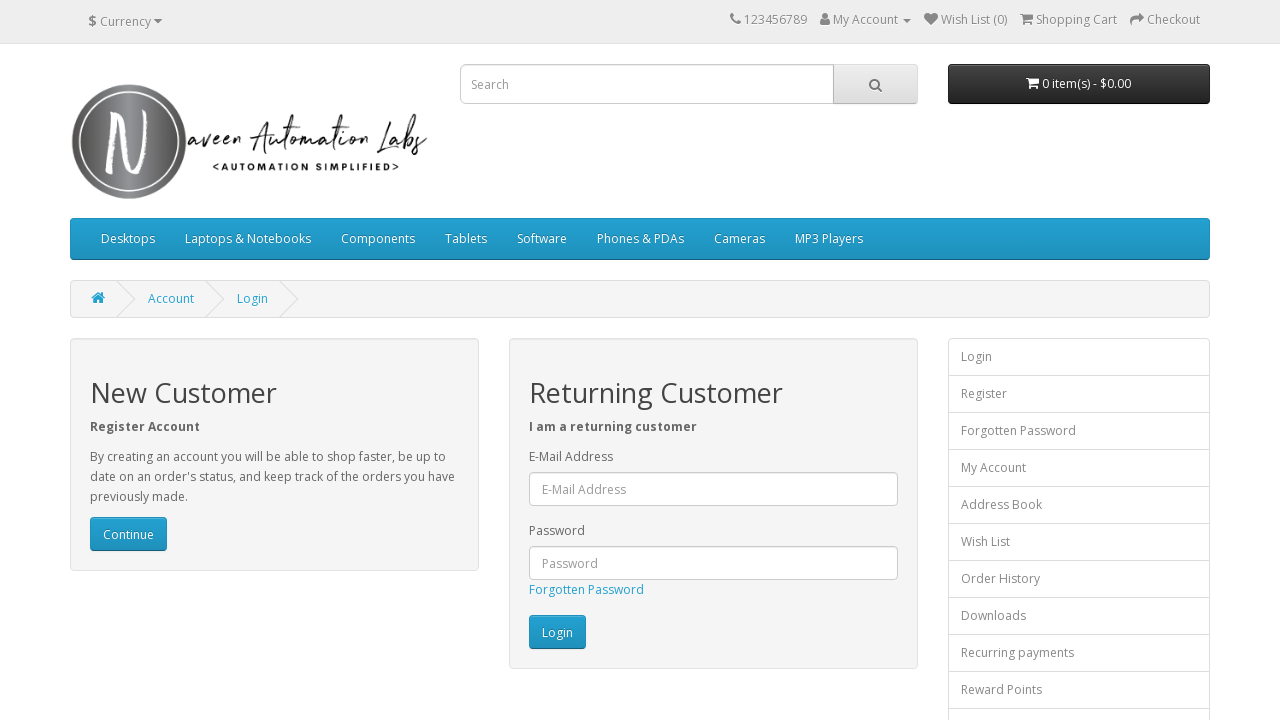

Flashing iteration 26/300: changed Login button to white
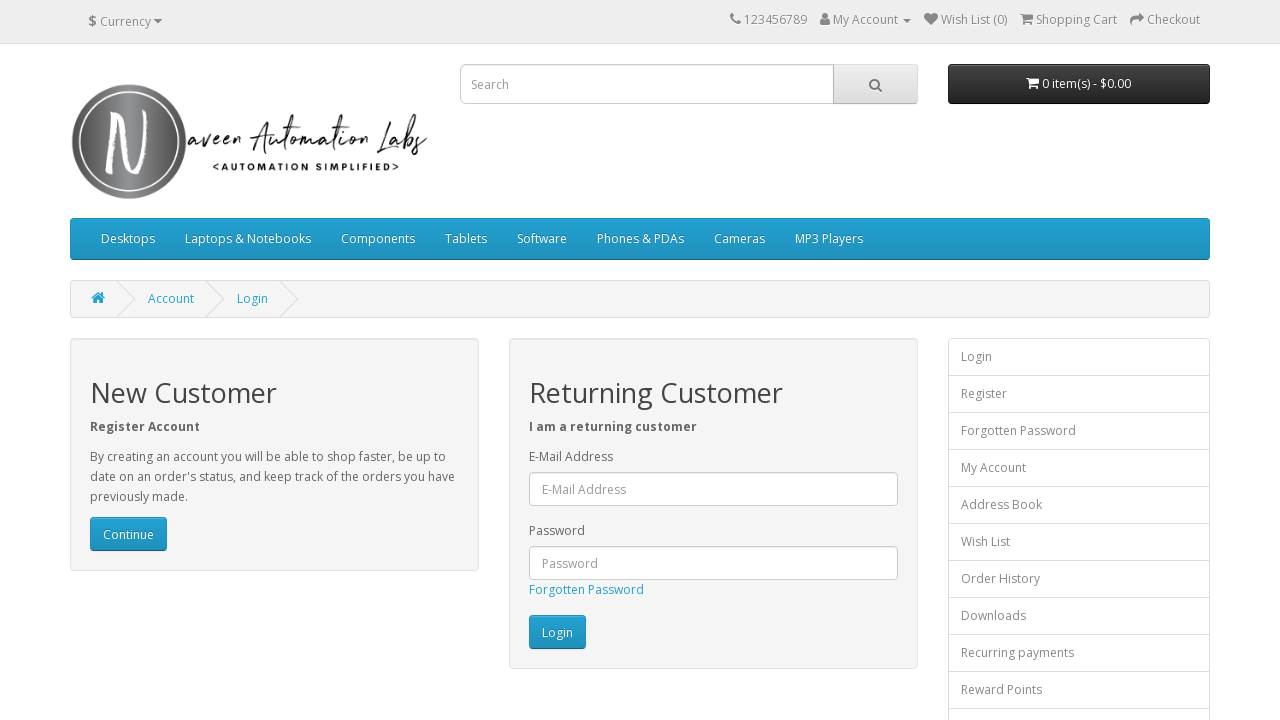

Flashing iteration 26/300: changed Login button back to original color
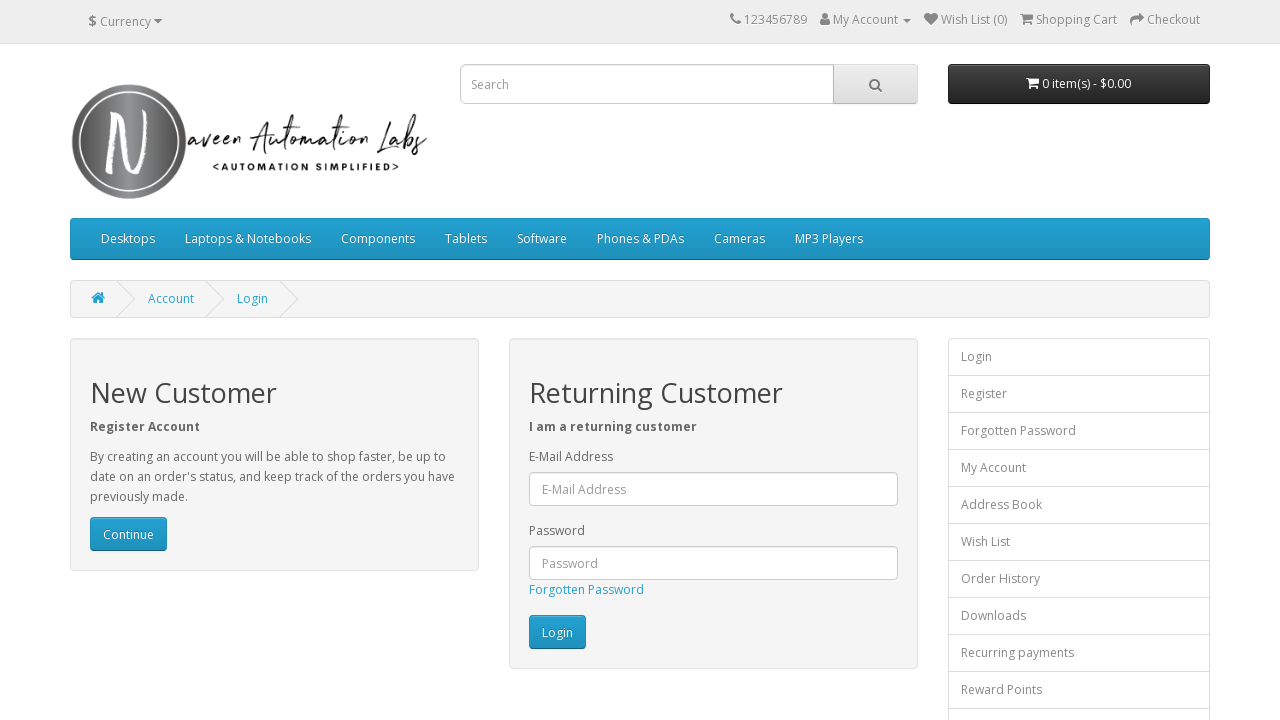

Waited 20ms during flashing iteration 26/300
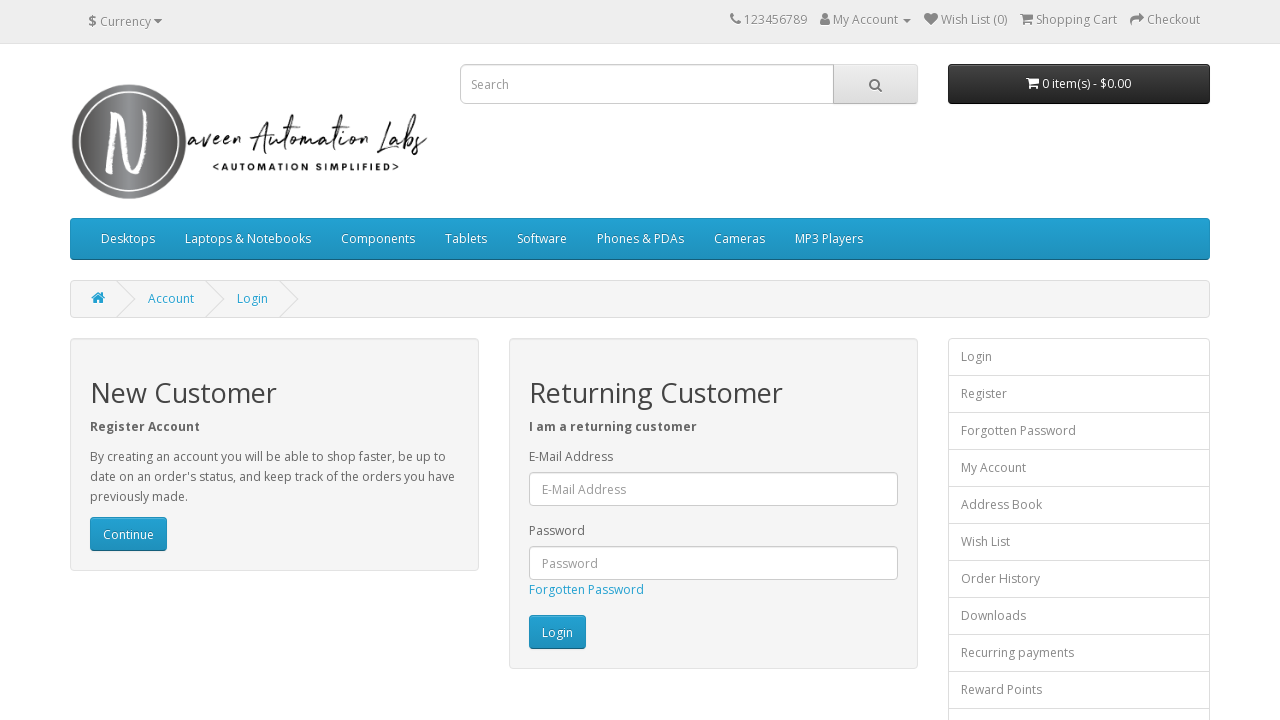

Flashing iteration 27/300: changed Login button to white
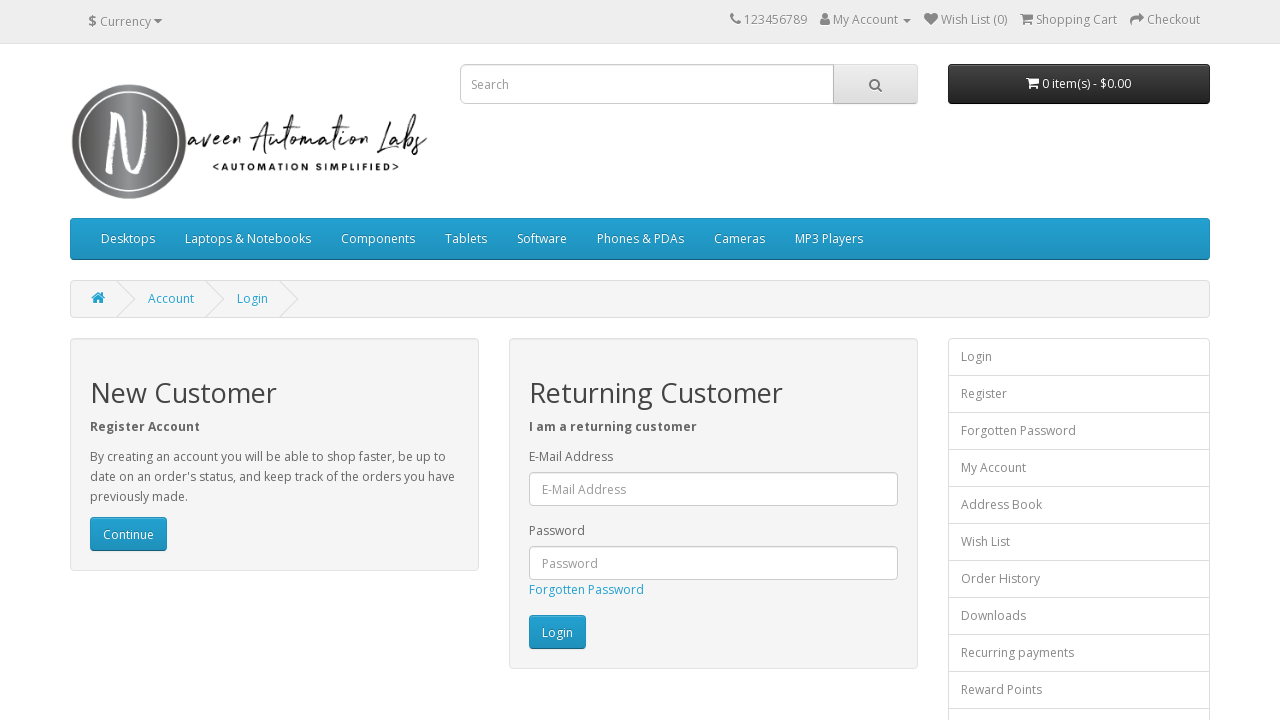

Flashing iteration 27/300: changed Login button back to original color
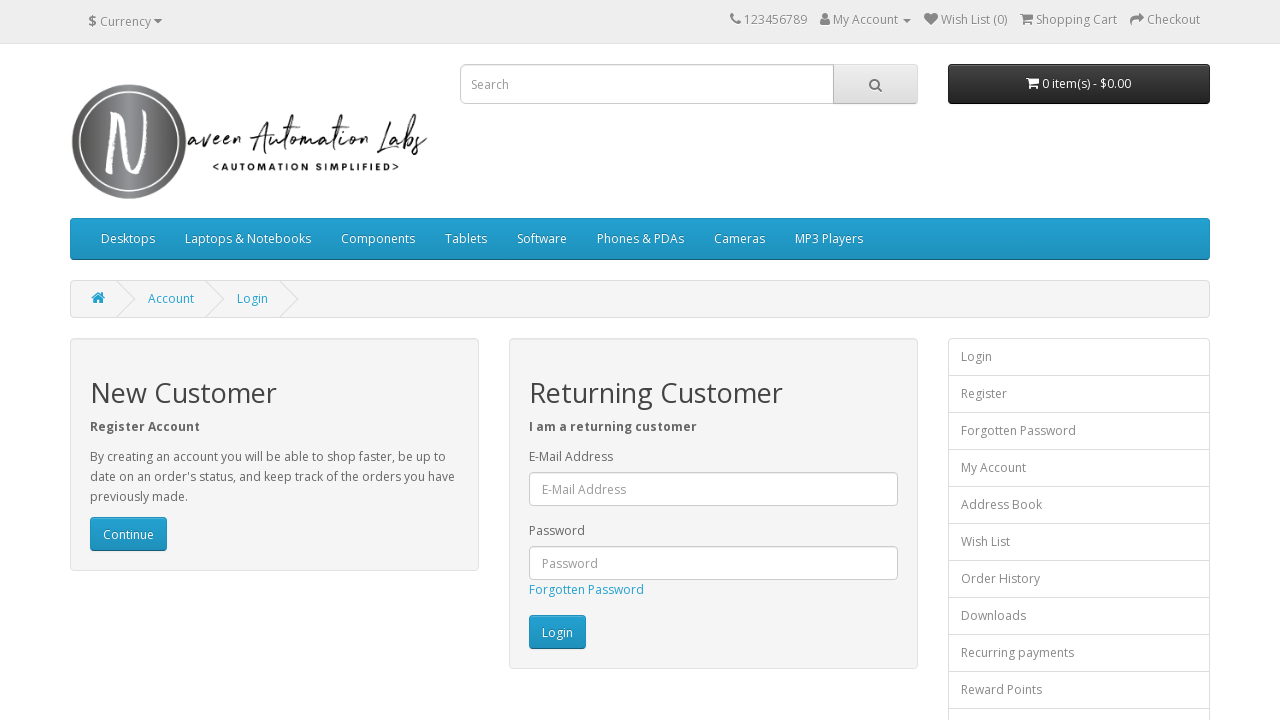

Waited 20ms during flashing iteration 27/300
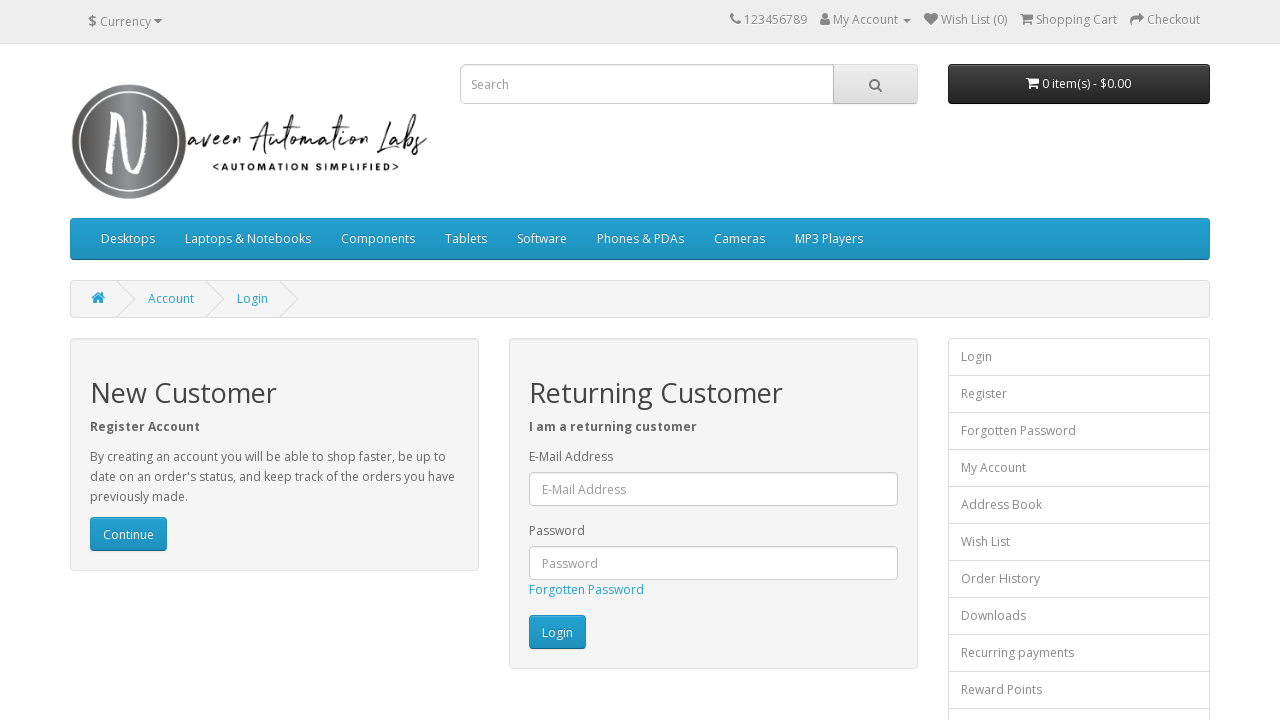

Flashing iteration 28/300: changed Login button to white
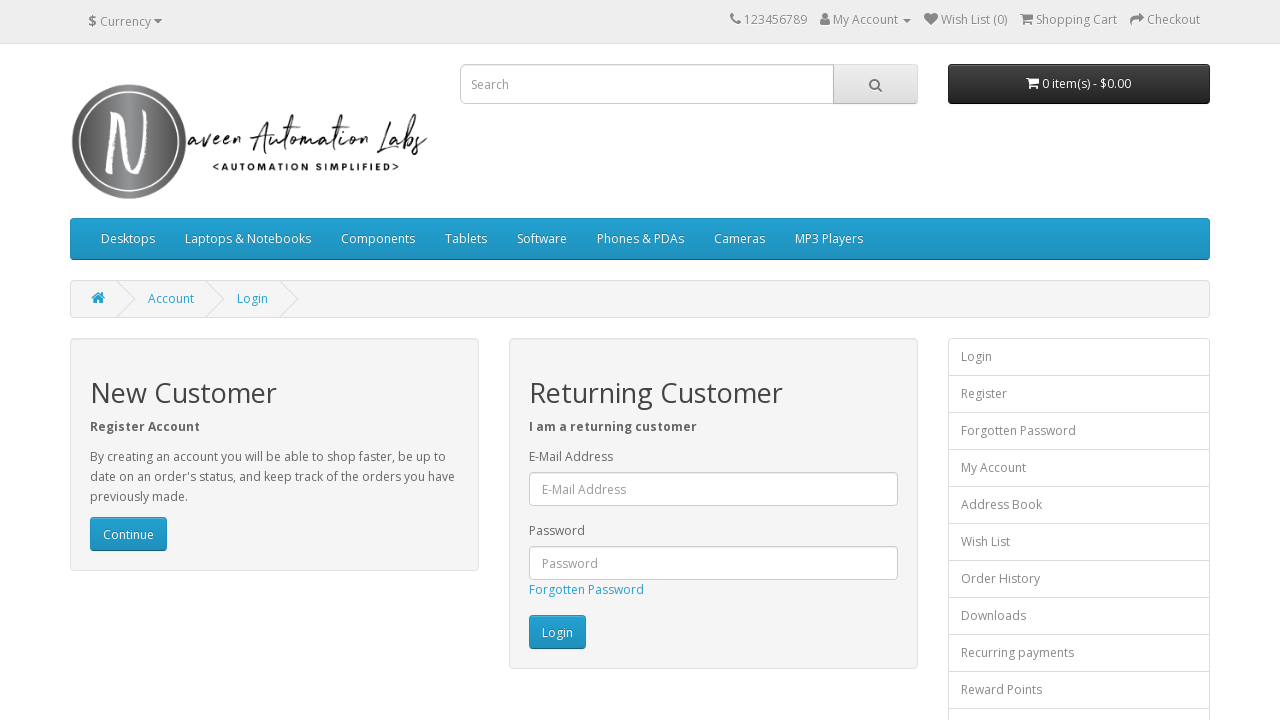

Flashing iteration 28/300: changed Login button back to original color
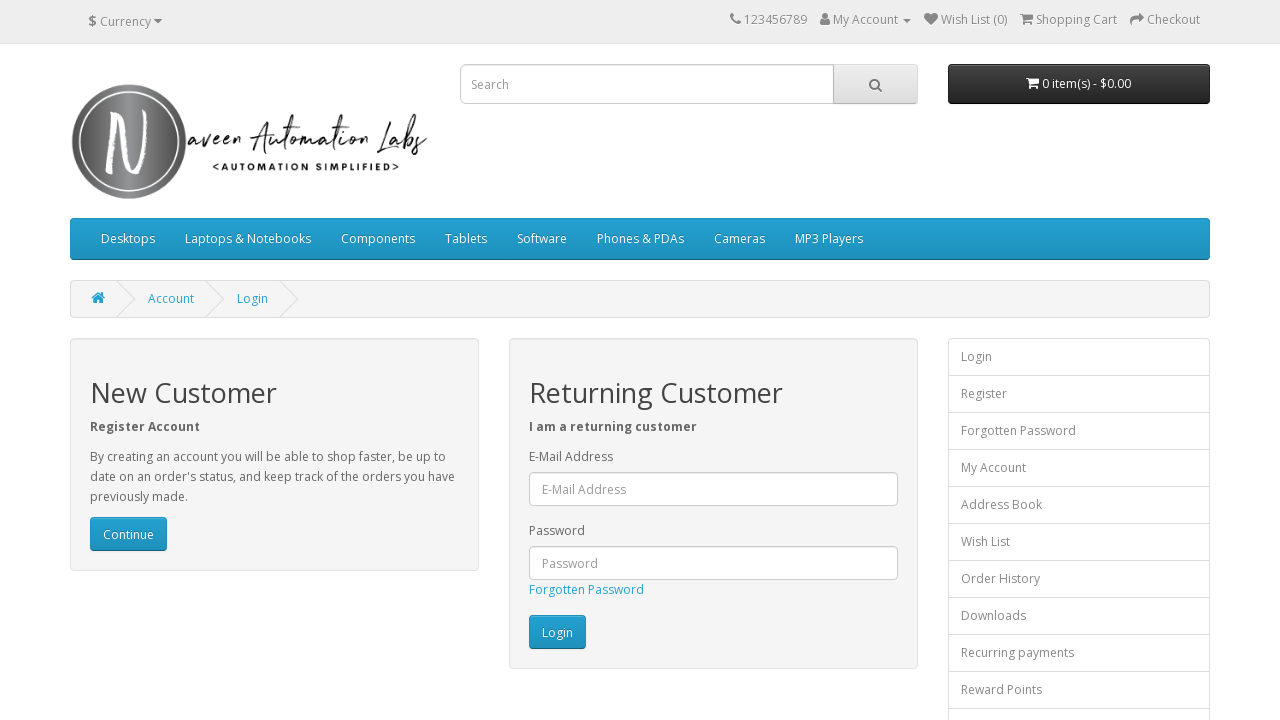

Waited 20ms during flashing iteration 28/300
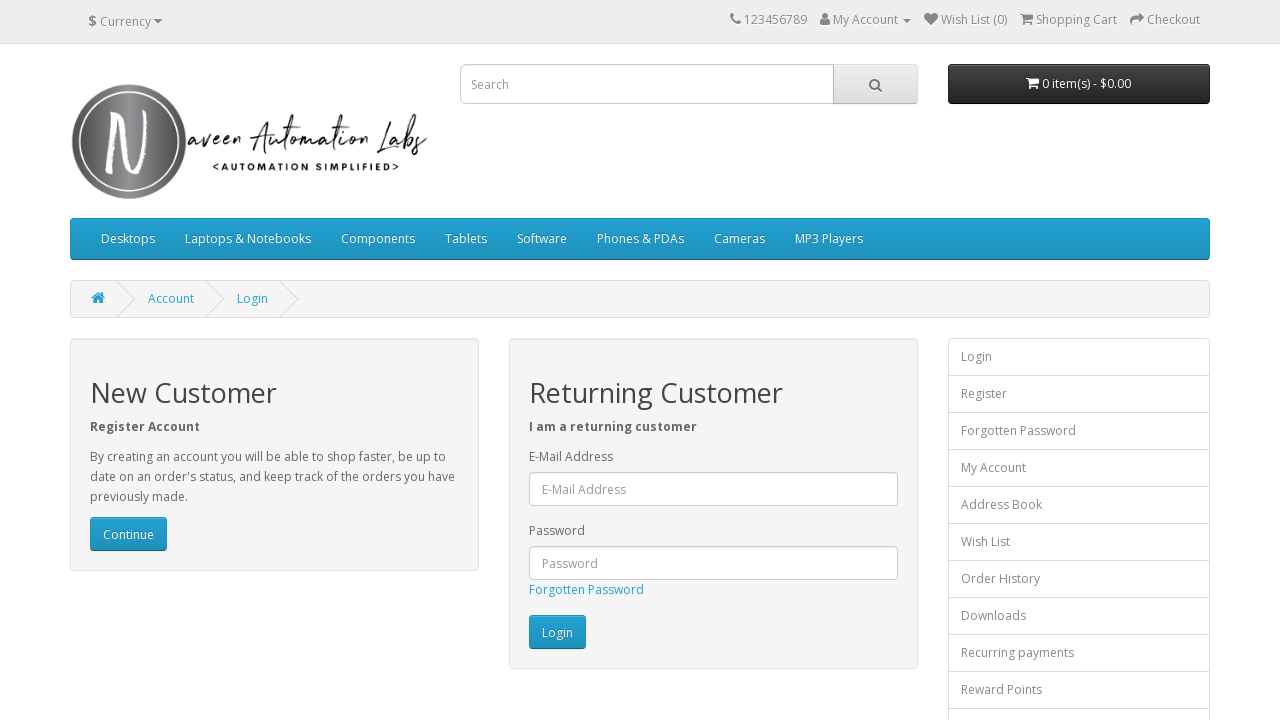

Flashing iteration 29/300: changed Login button to white
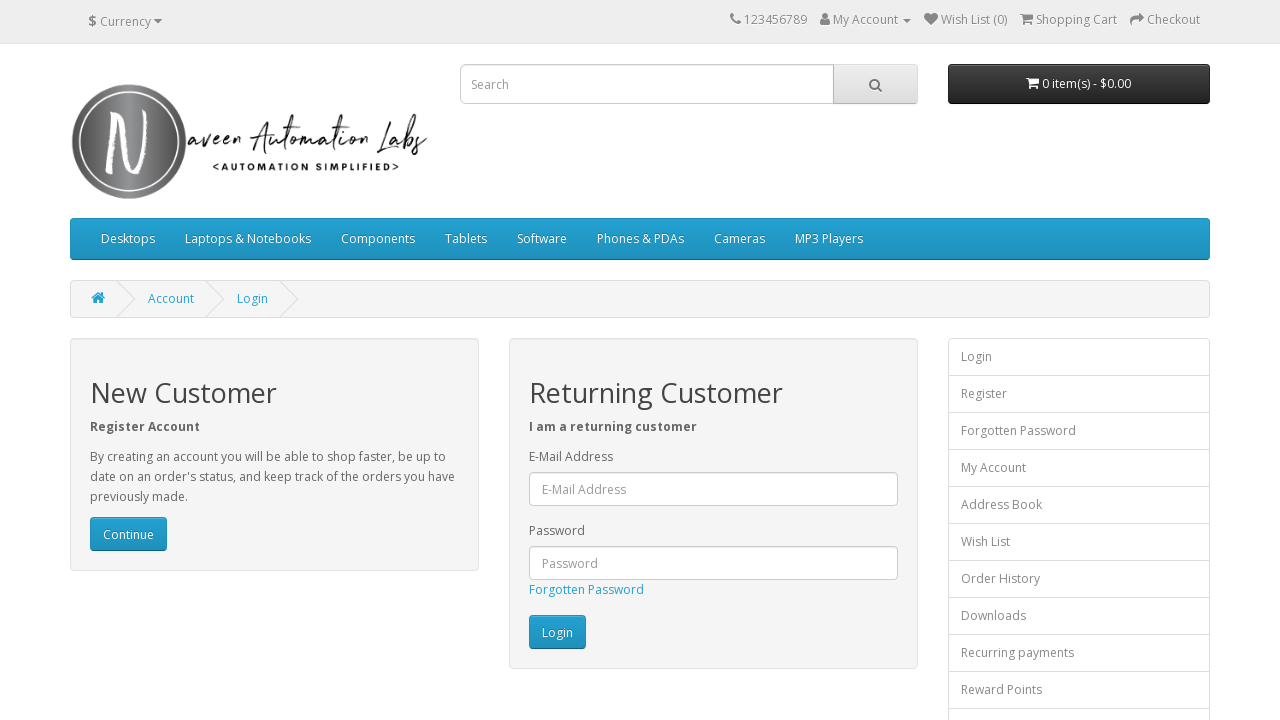

Flashing iteration 29/300: changed Login button back to original color
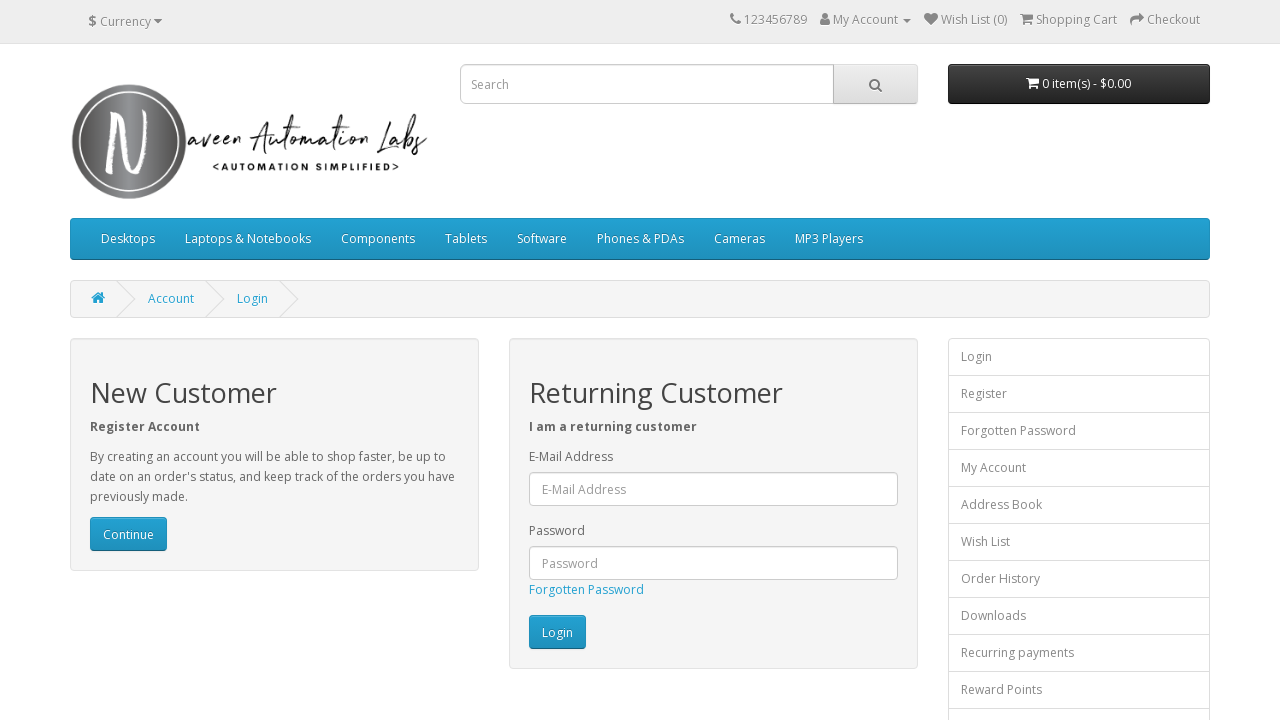

Waited 20ms during flashing iteration 29/300
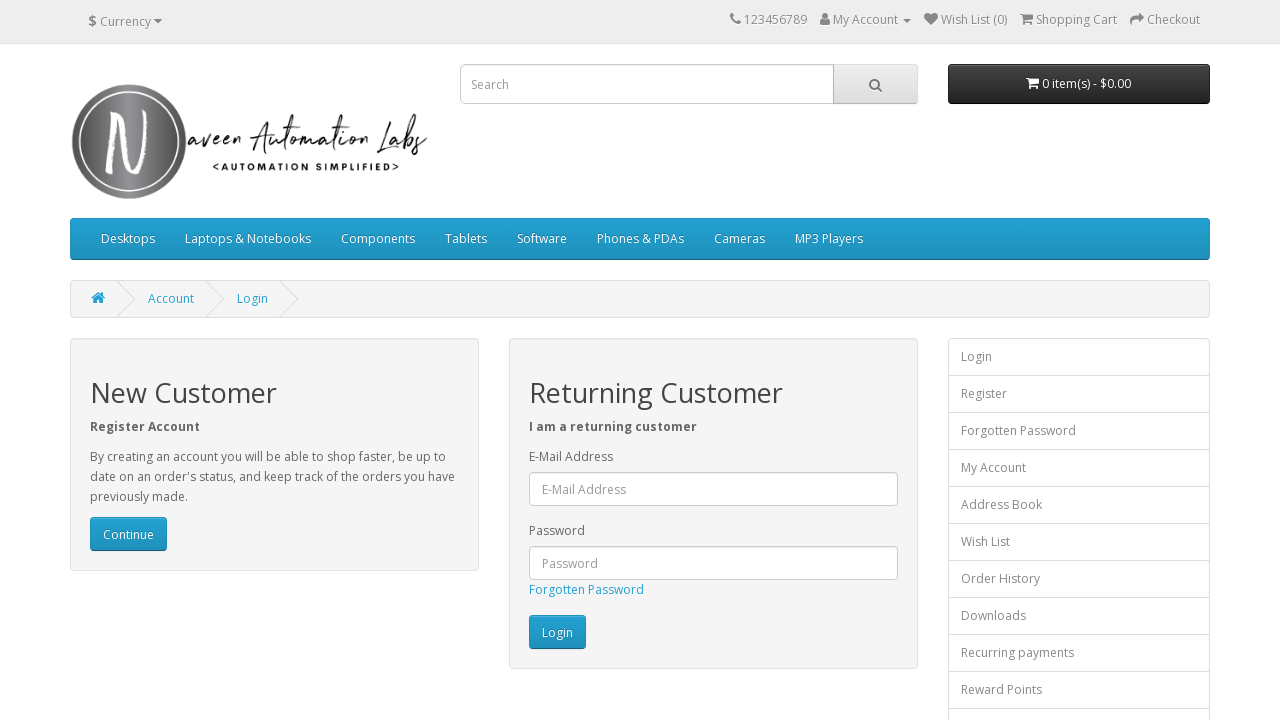

Flashing iteration 30/300: changed Login button to white
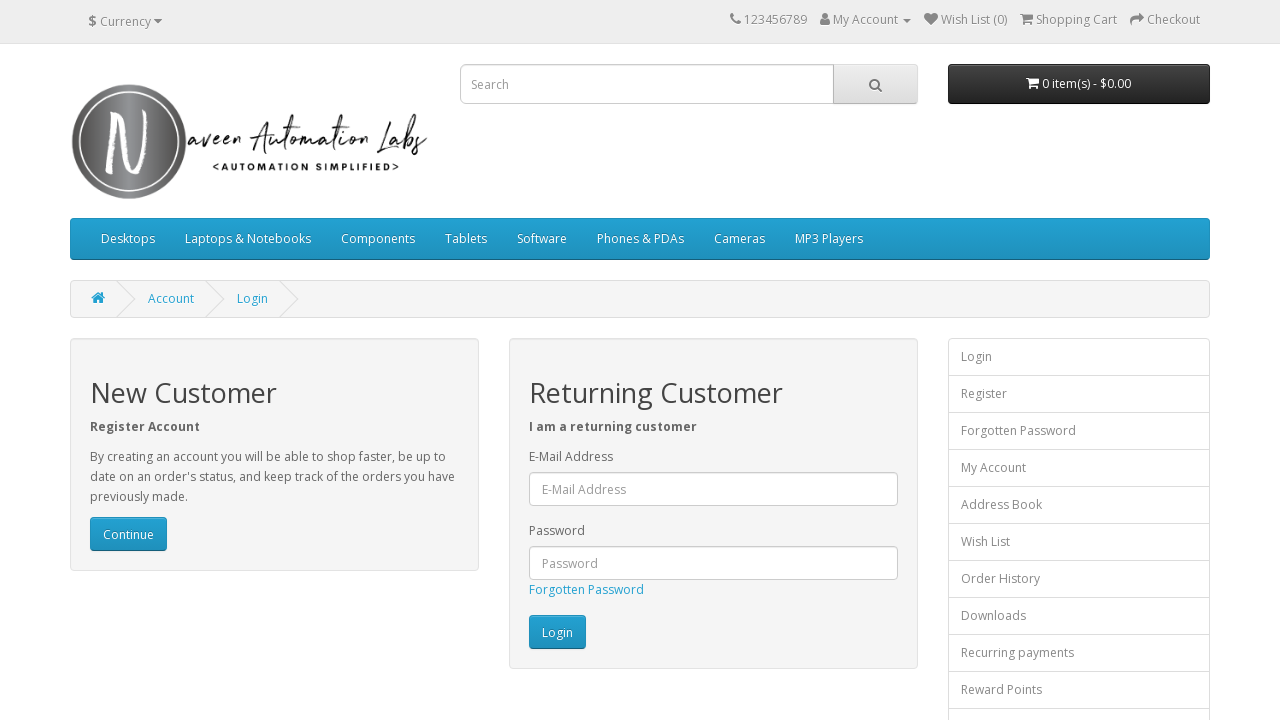

Flashing iteration 30/300: changed Login button back to original color
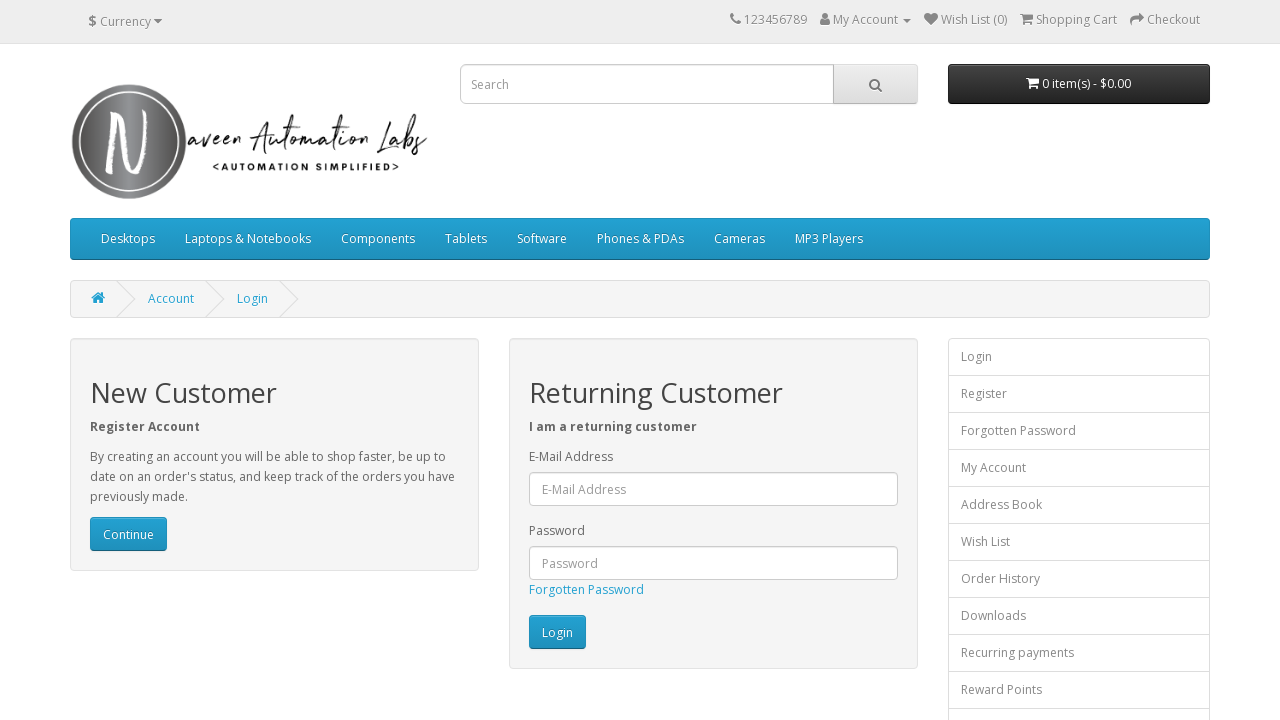

Waited 20ms during flashing iteration 30/300
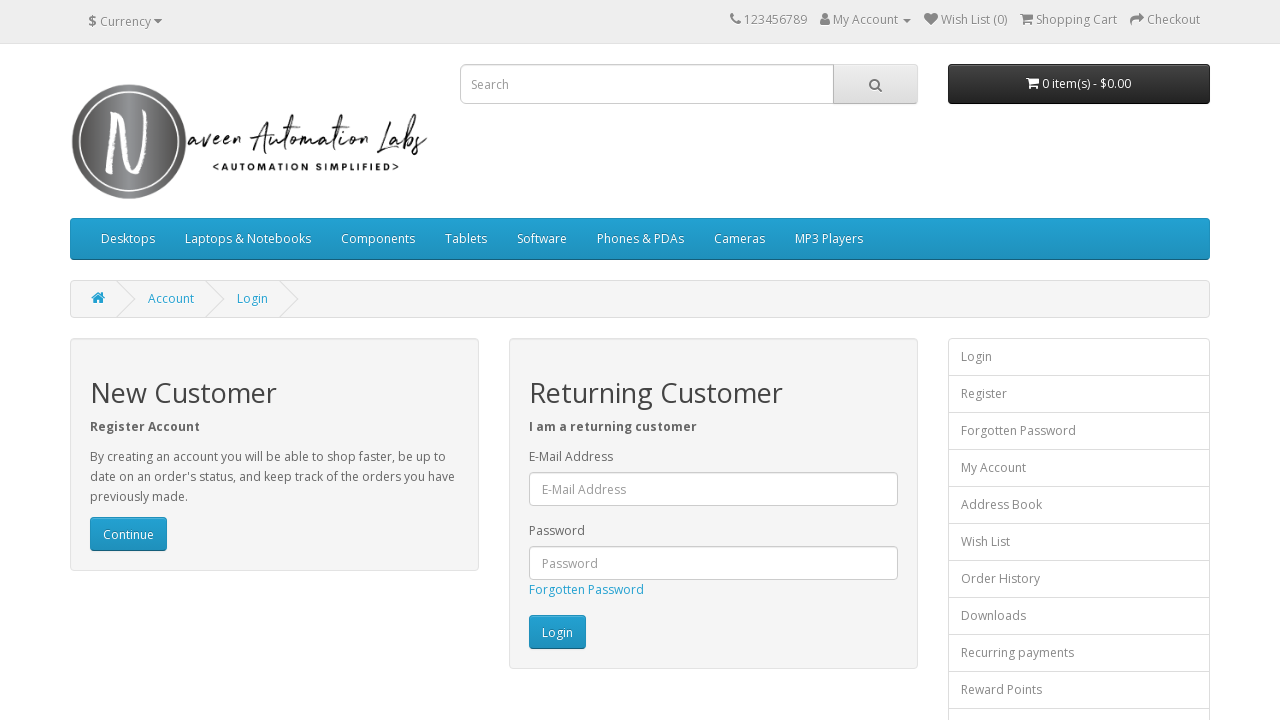

Flashing iteration 31/300: changed Login button to white
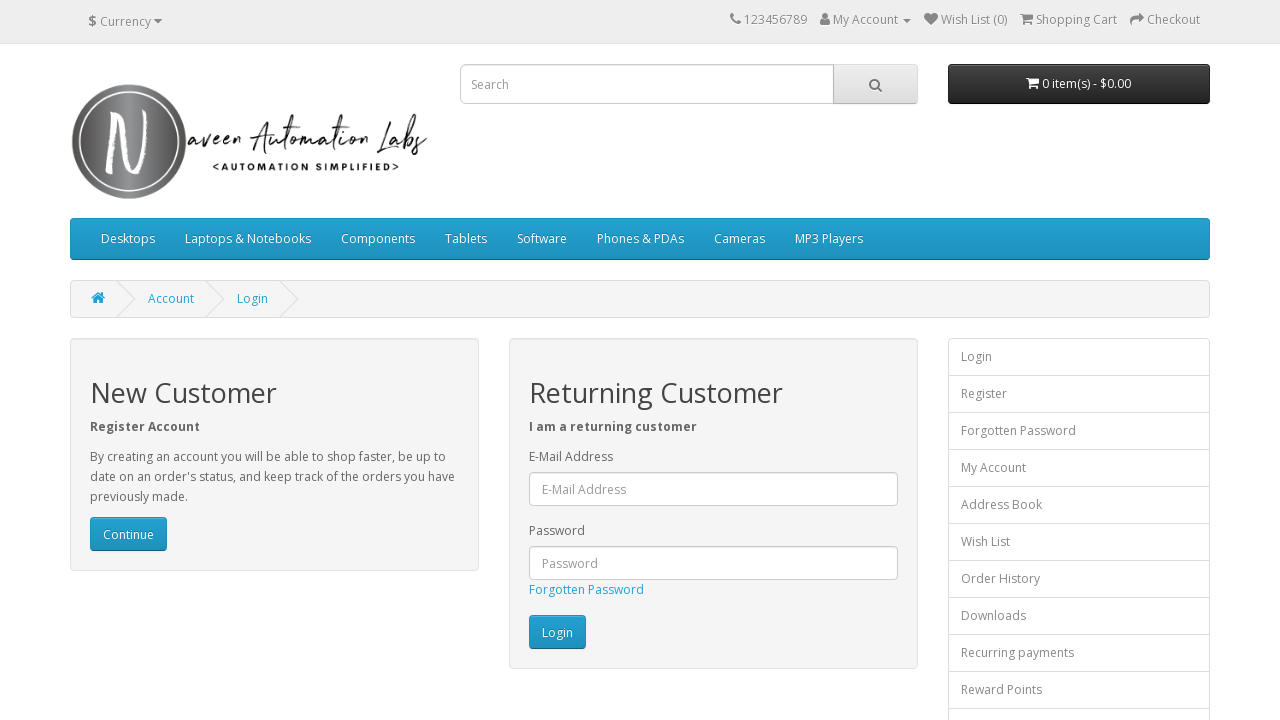

Flashing iteration 31/300: changed Login button back to original color
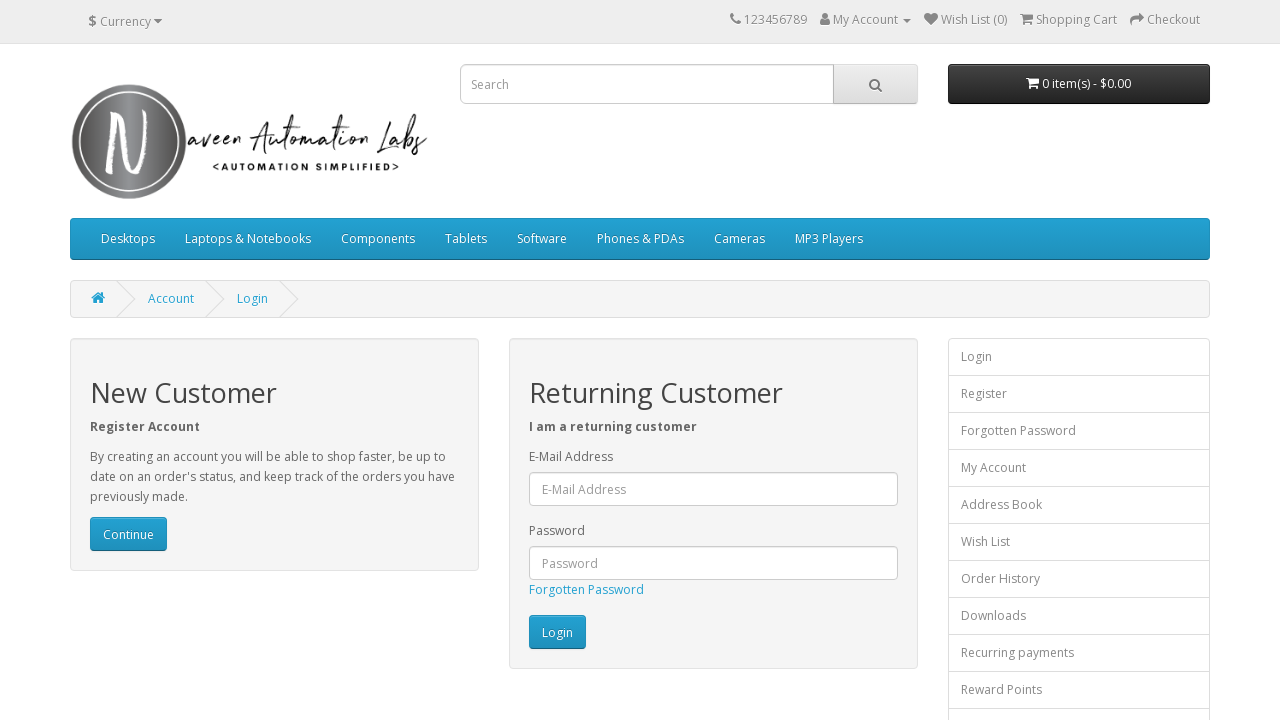

Waited 20ms during flashing iteration 31/300
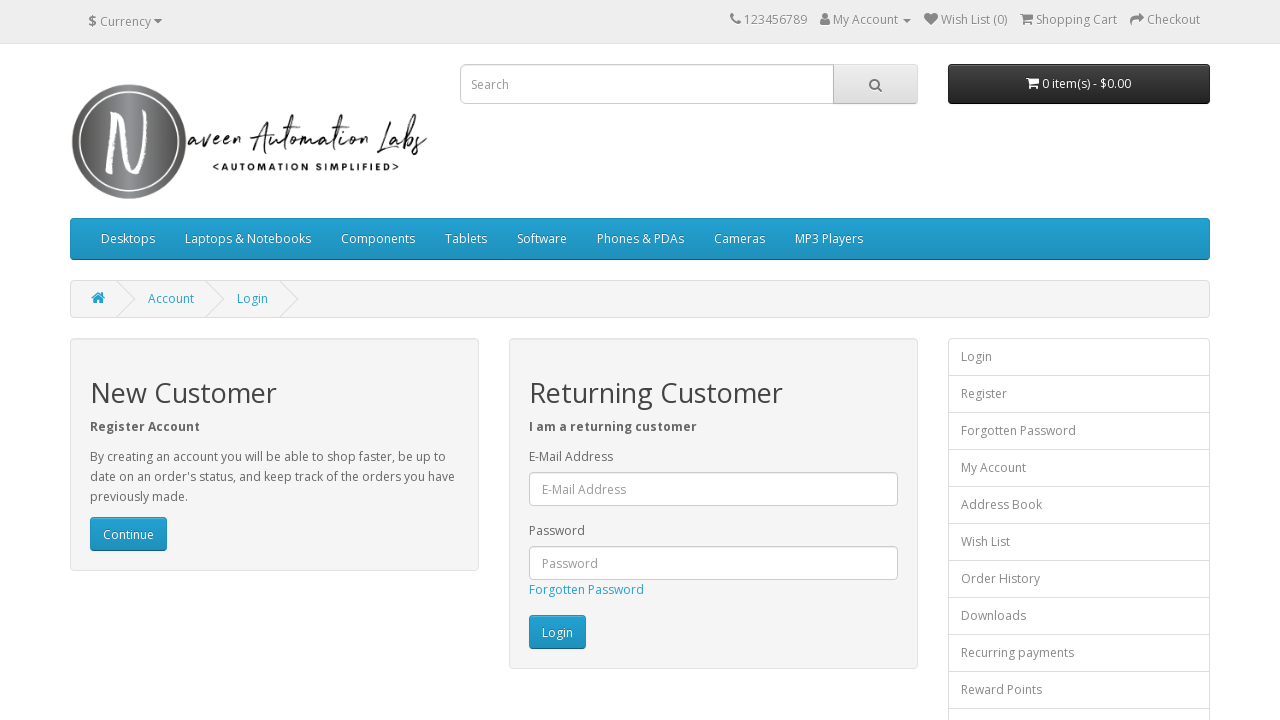

Flashing iteration 32/300: changed Login button to white
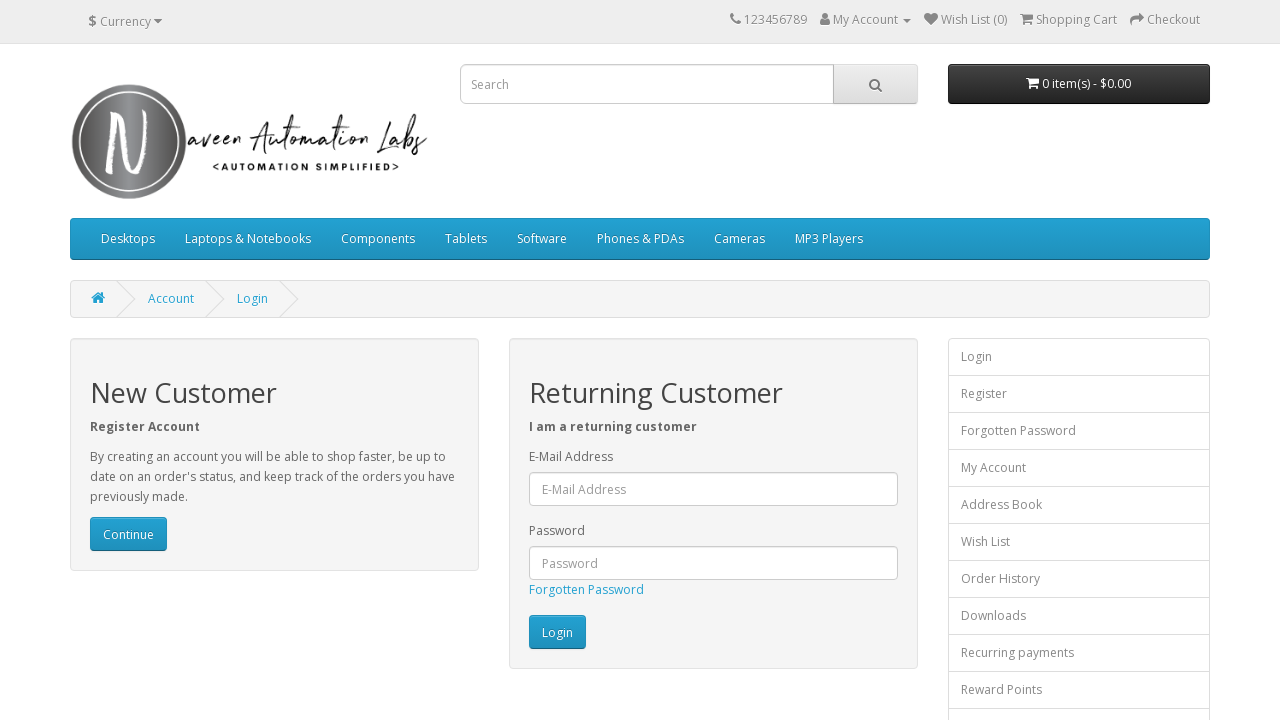

Flashing iteration 32/300: changed Login button back to original color
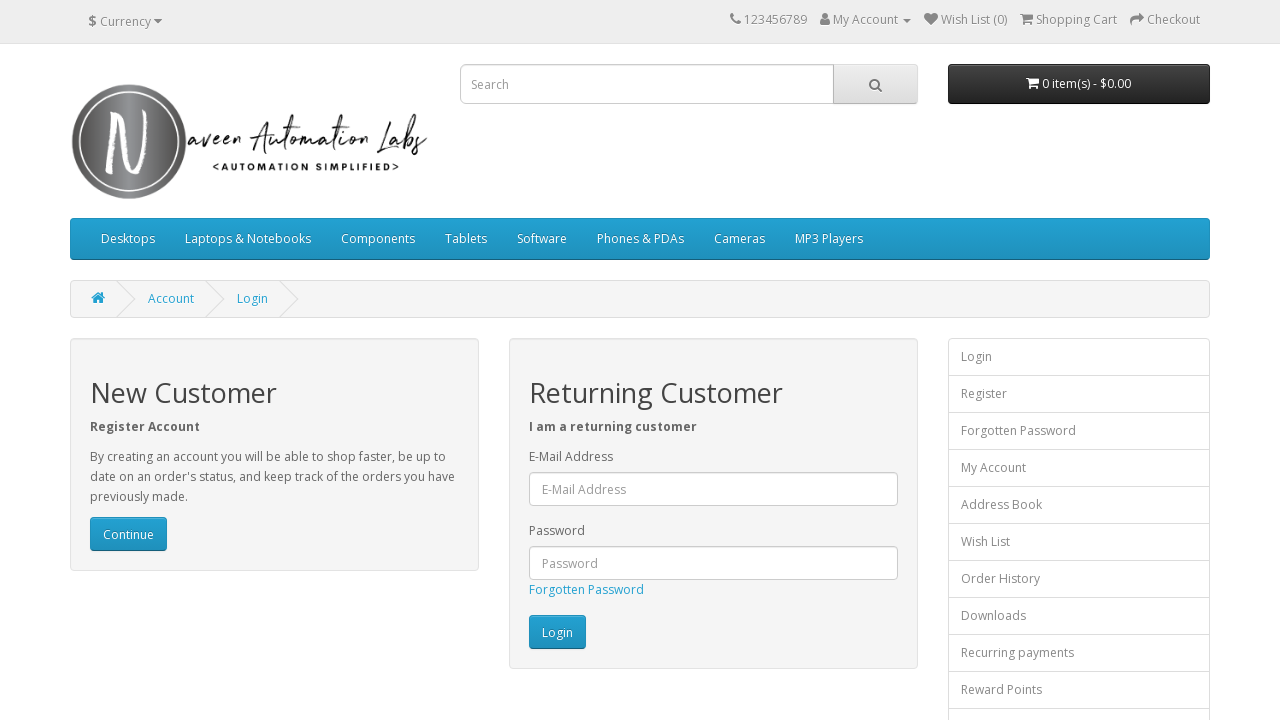

Waited 20ms during flashing iteration 32/300
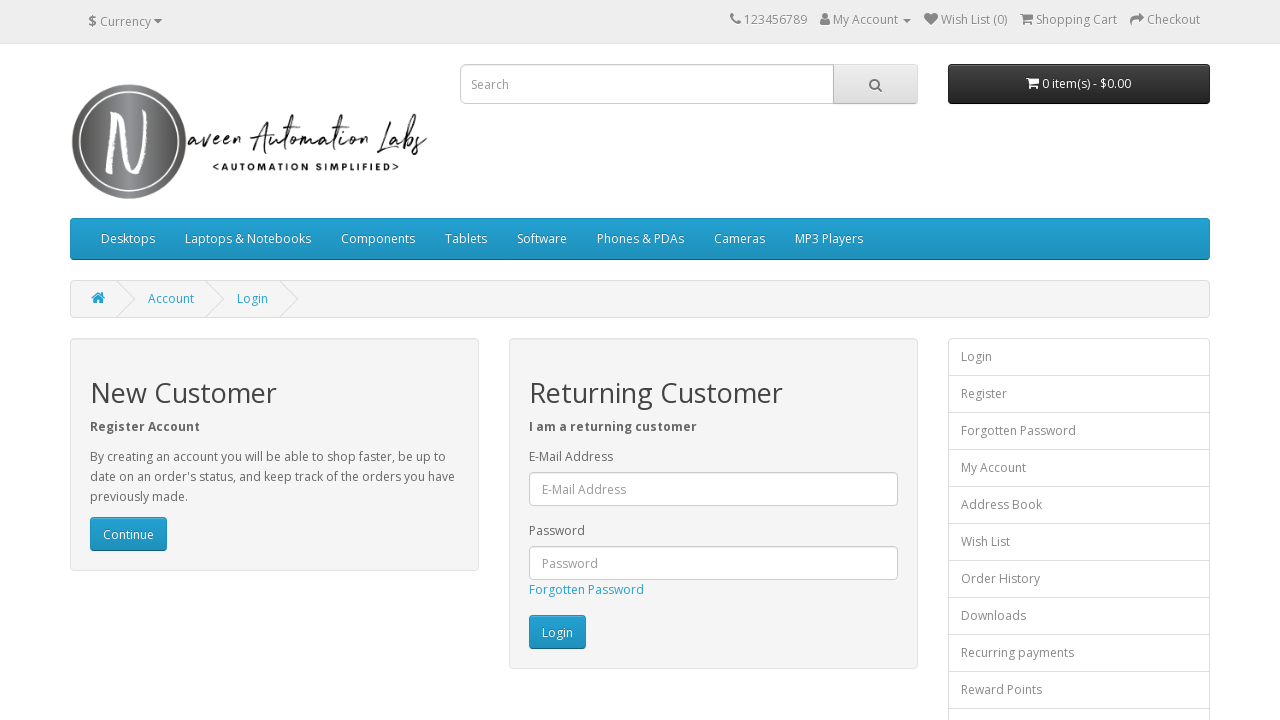

Flashing iteration 33/300: changed Login button to white
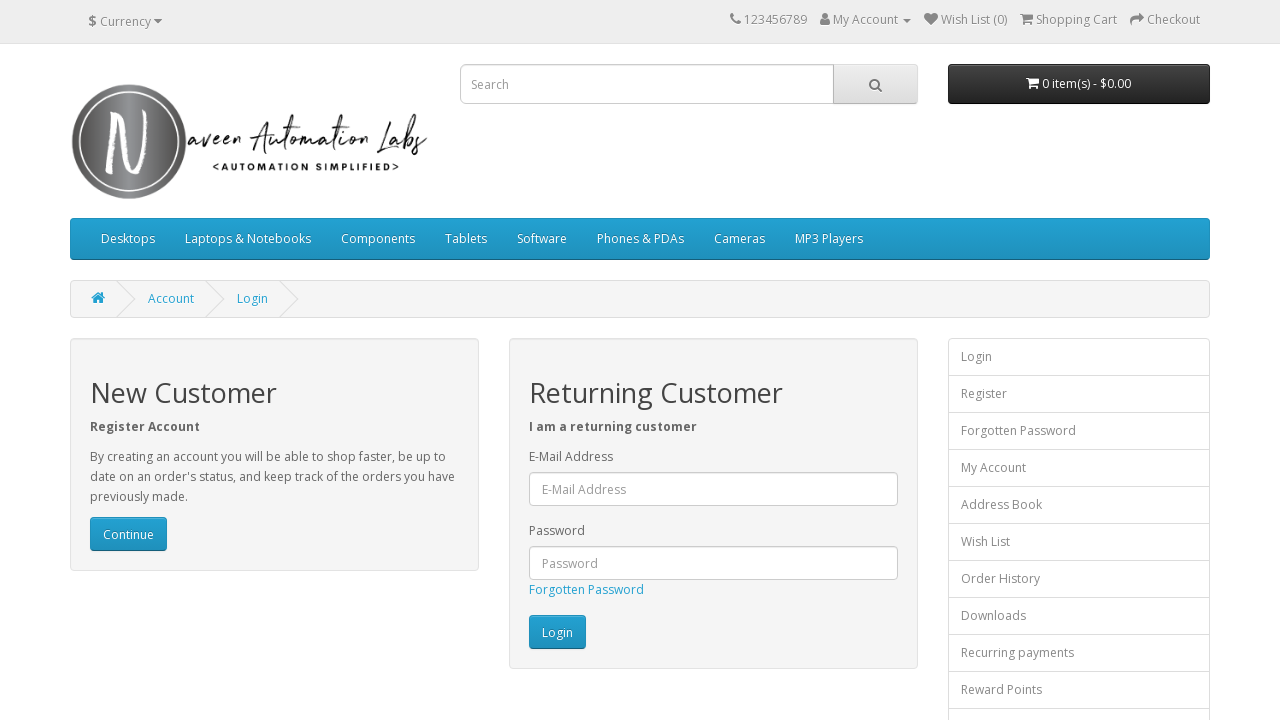

Flashing iteration 33/300: changed Login button back to original color
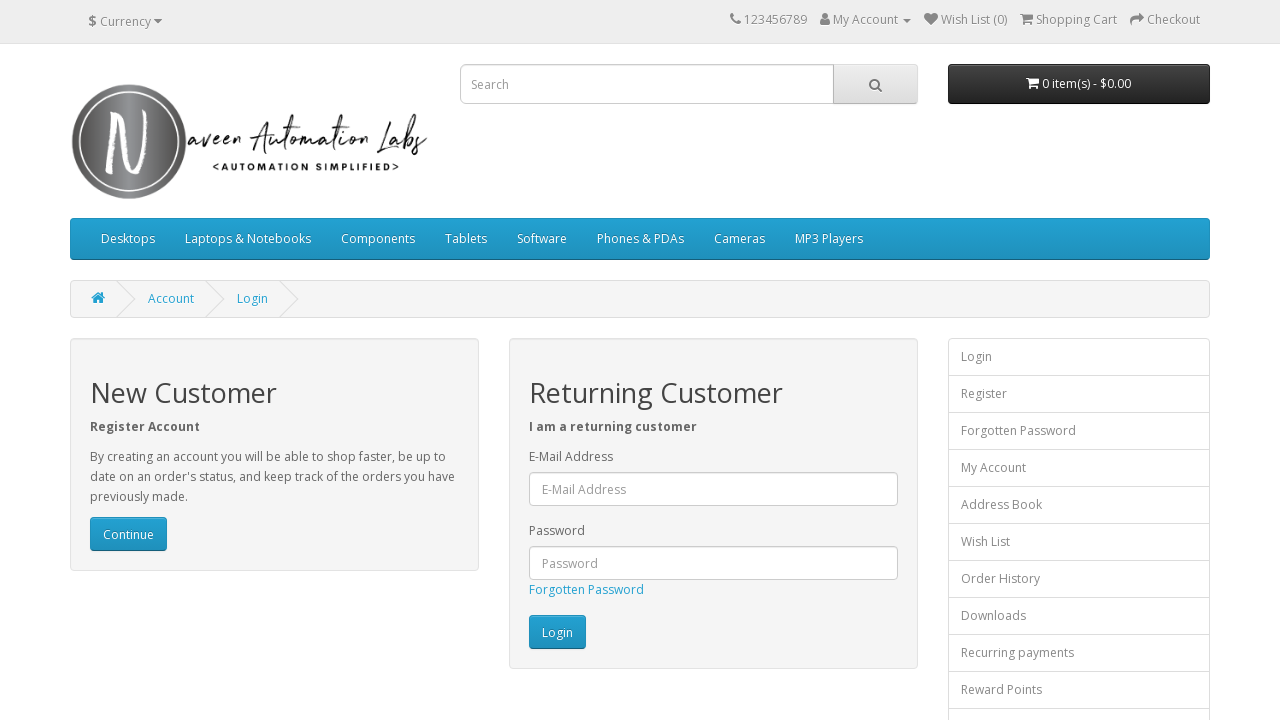

Waited 20ms during flashing iteration 33/300
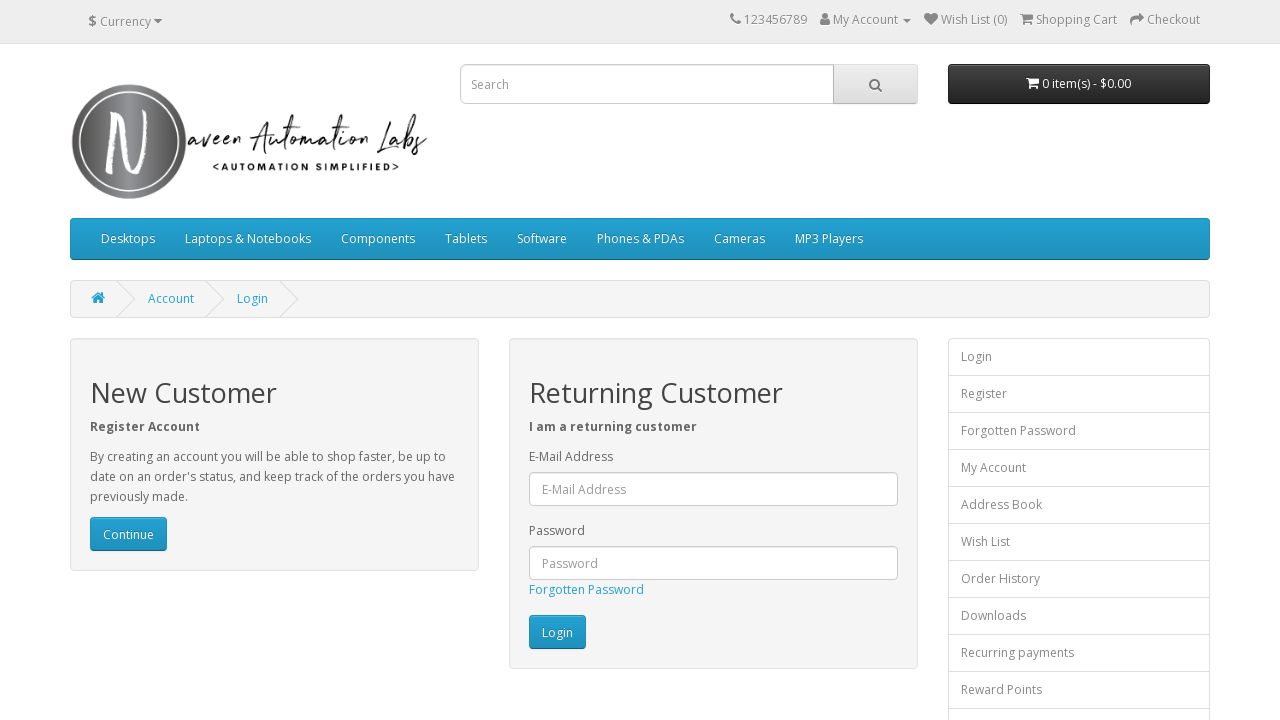

Flashing iteration 34/300: changed Login button to white
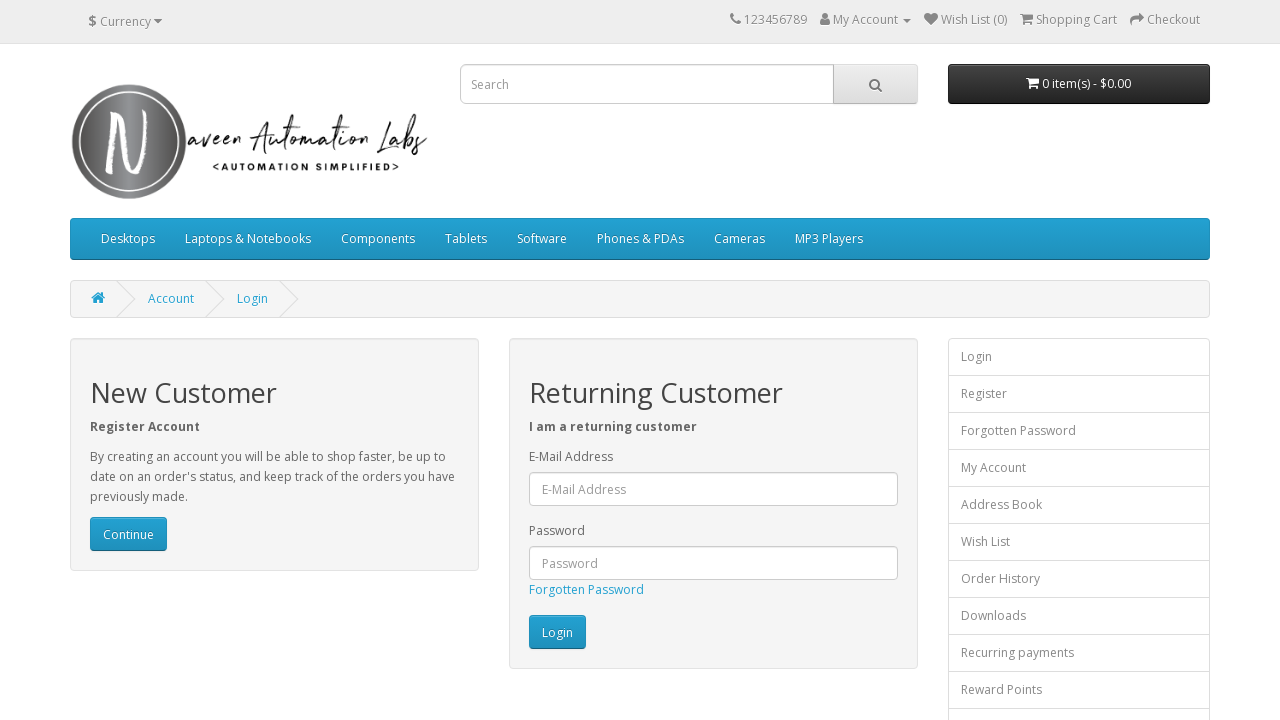

Flashing iteration 34/300: changed Login button back to original color
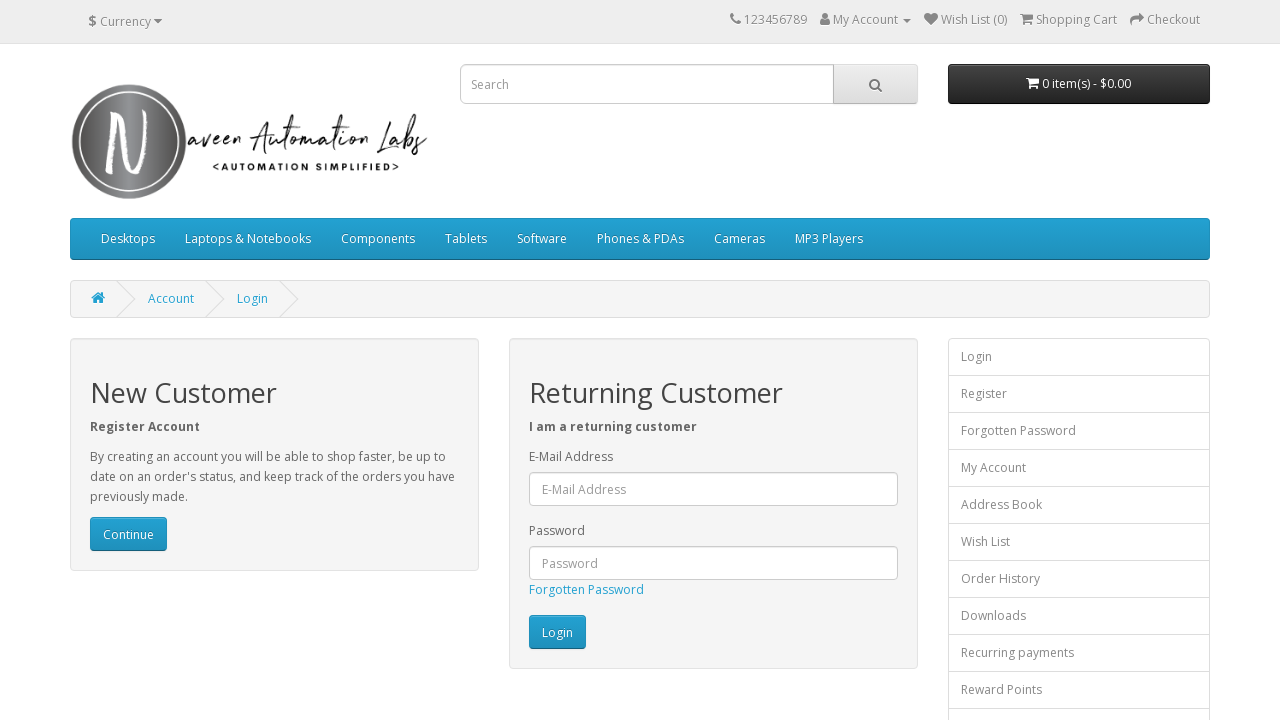

Waited 20ms during flashing iteration 34/300
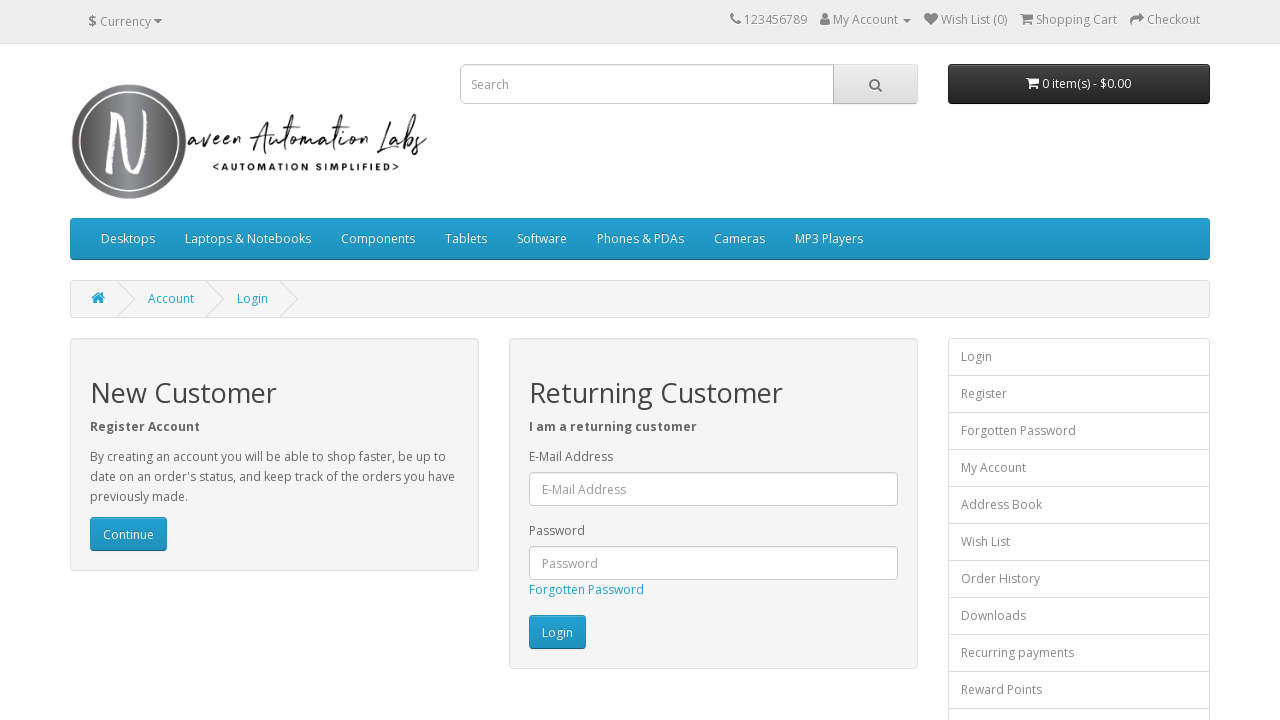

Flashing iteration 35/300: changed Login button to white
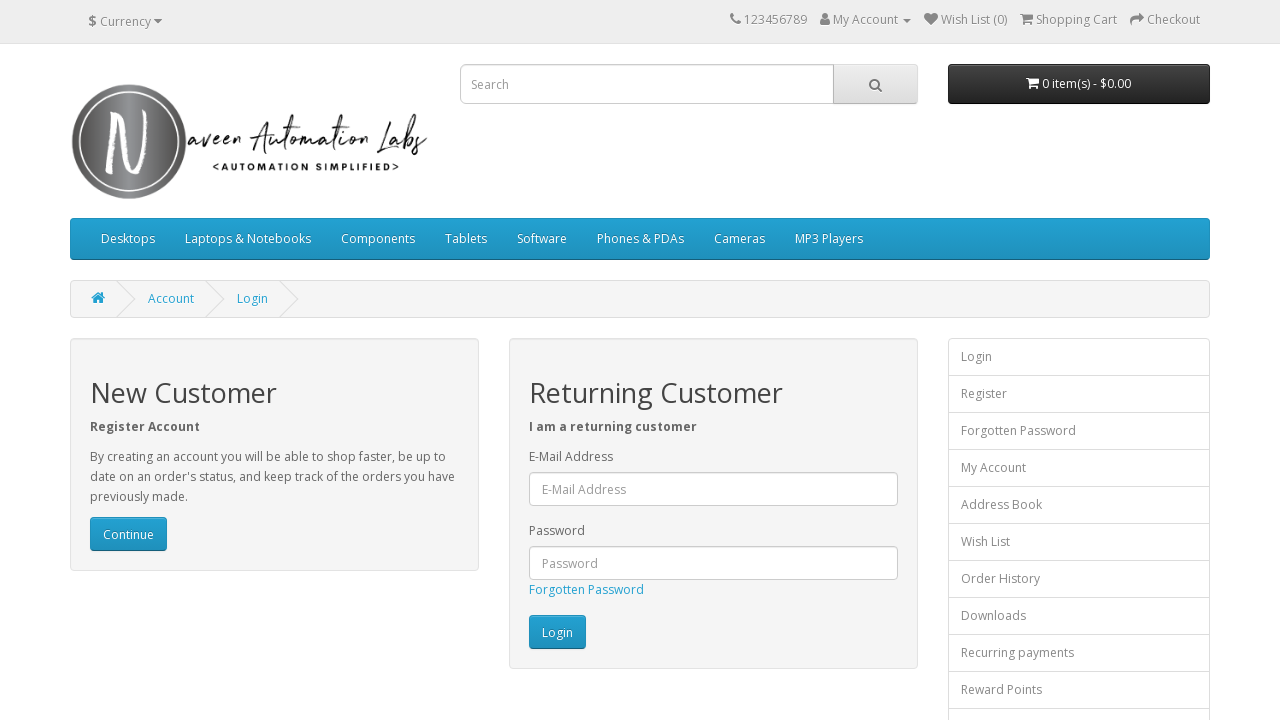

Flashing iteration 35/300: changed Login button back to original color
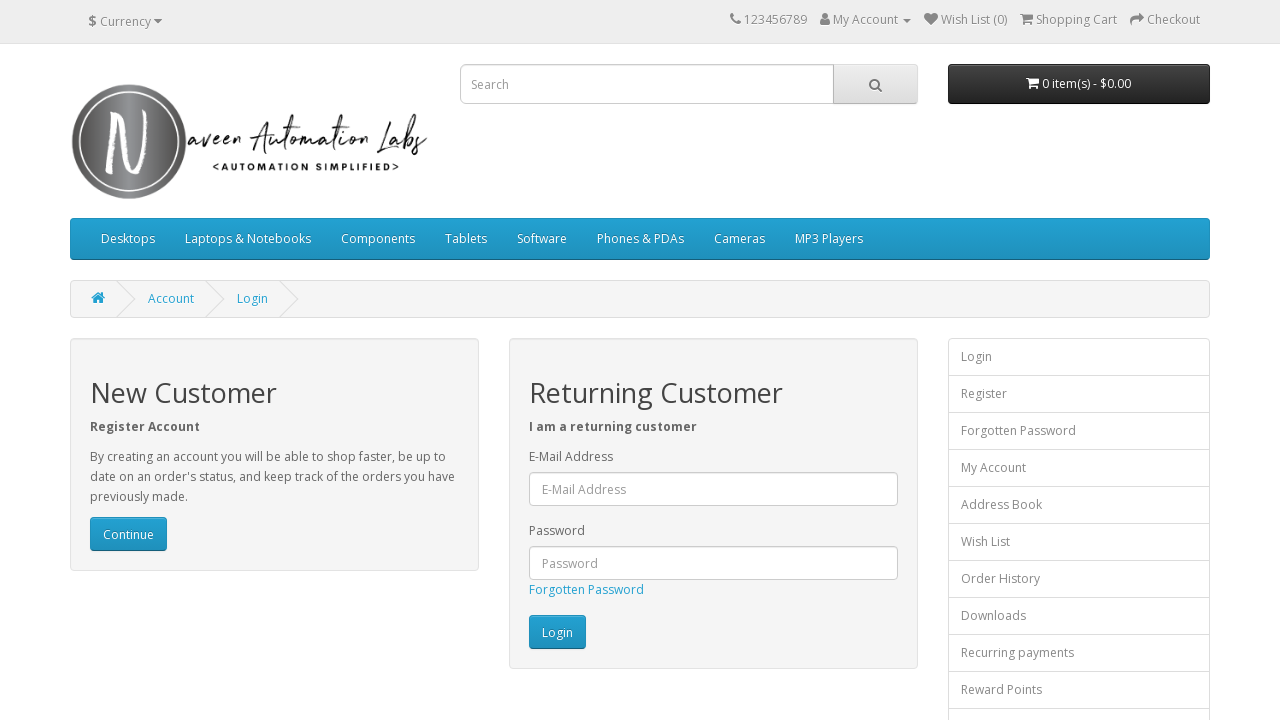

Waited 20ms during flashing iteration 35/300
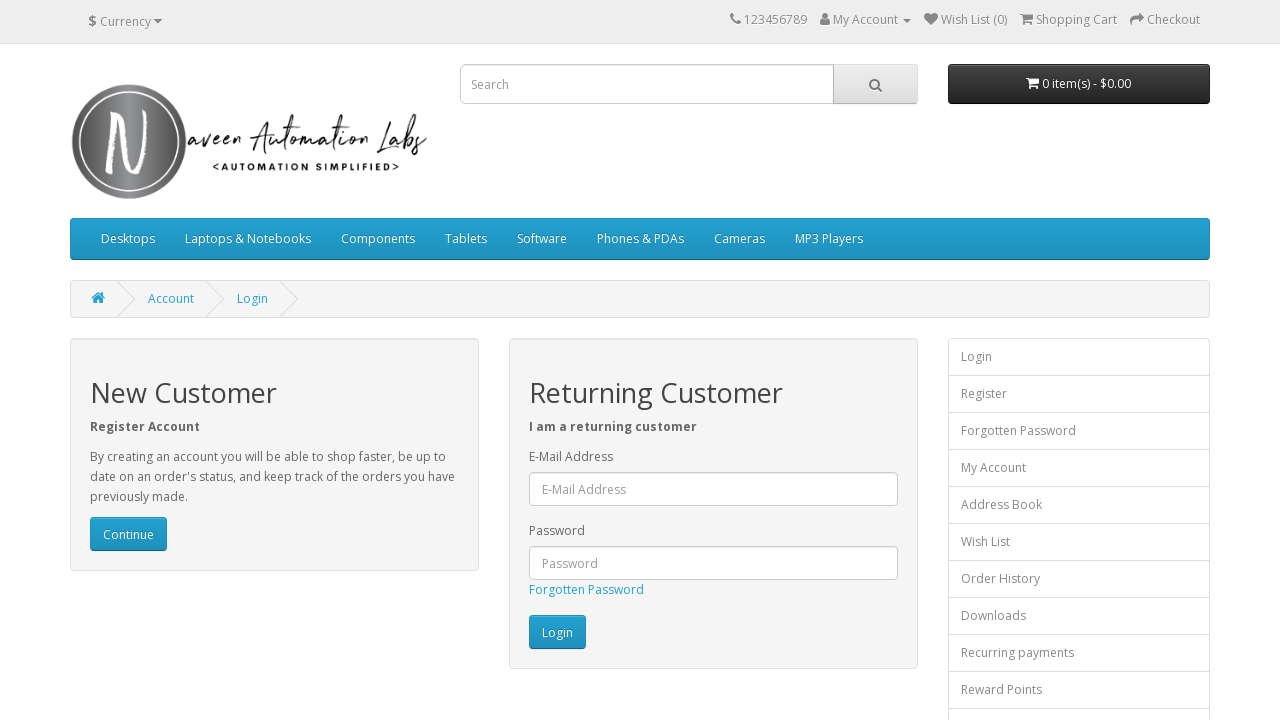

Flashing iteration 36/300: changed Login button to white
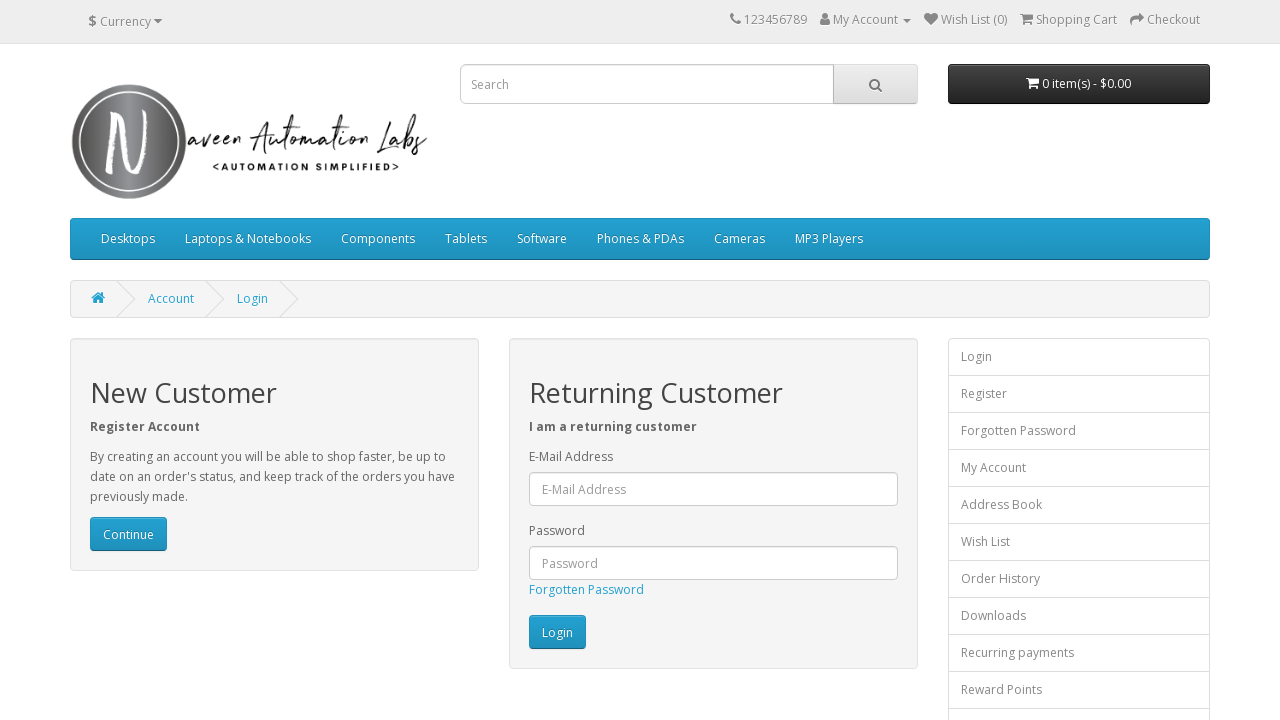

Flashing iteration 36/300: changed Login button back to original color
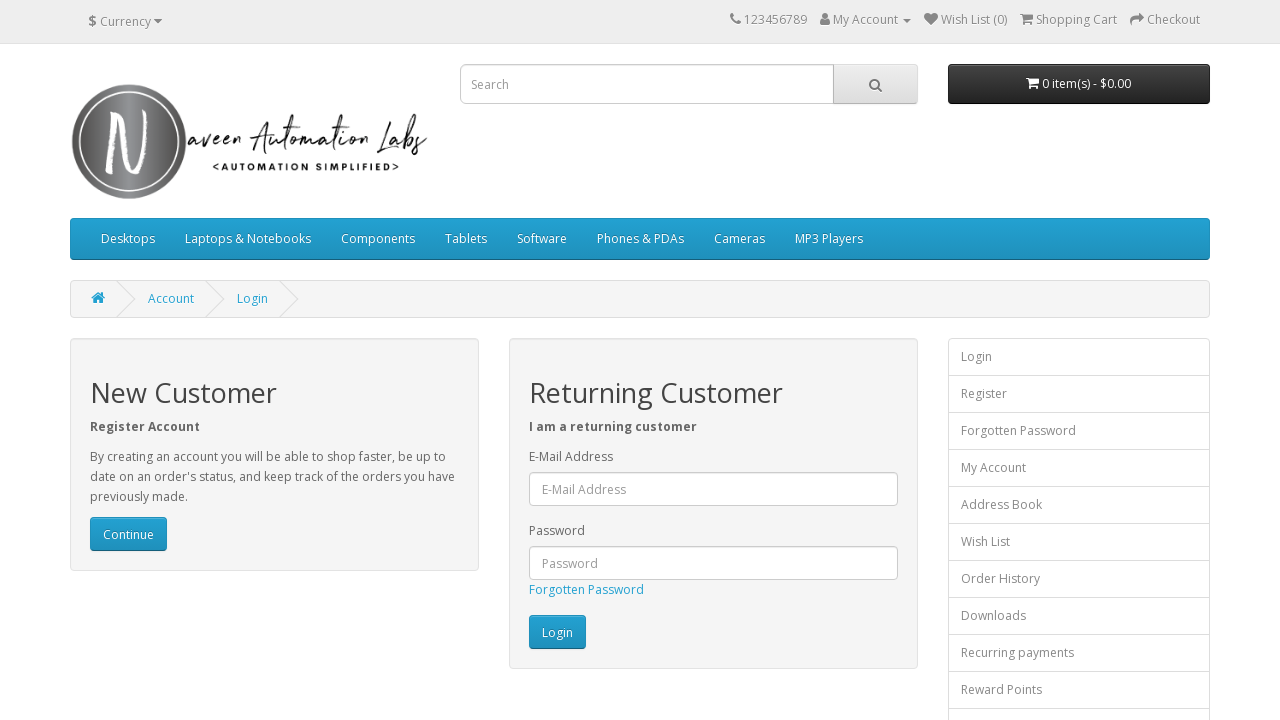

Waited 20ms during flashing iteration 36/300
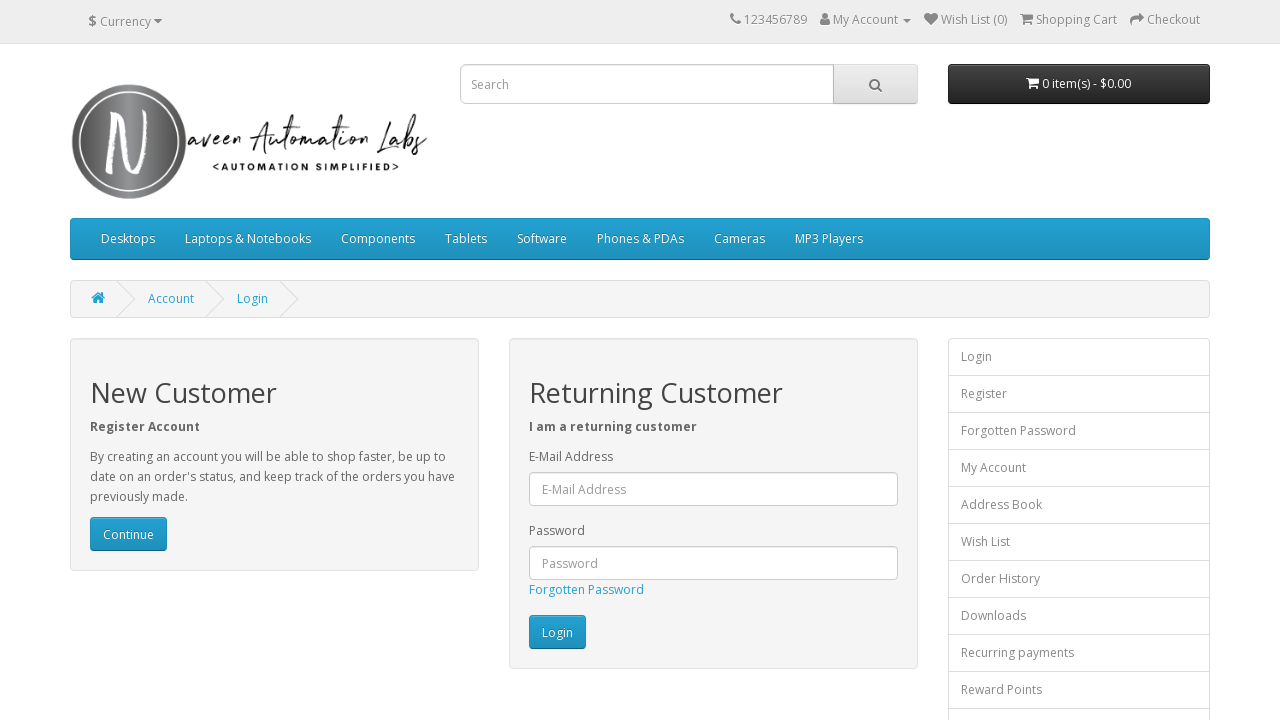

Flashing iteration 37/300: changed Login button to white
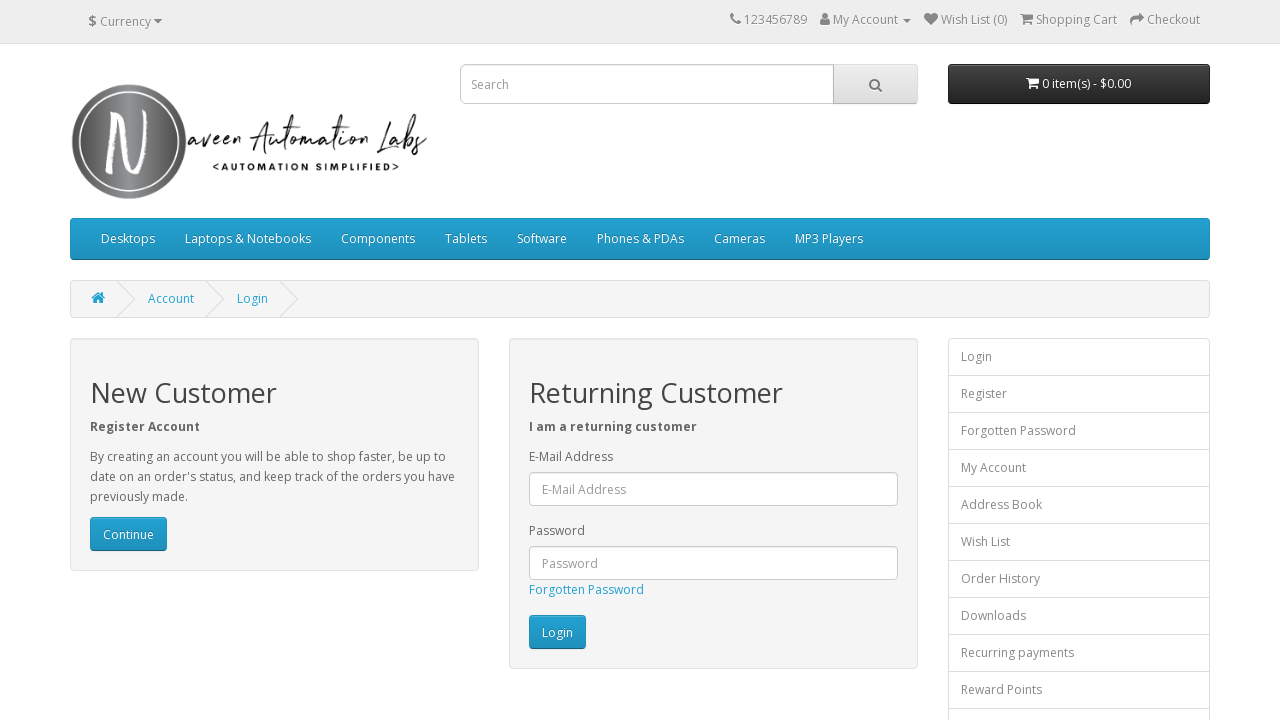

Flashing iteration 37/300: changed Login button back to original color
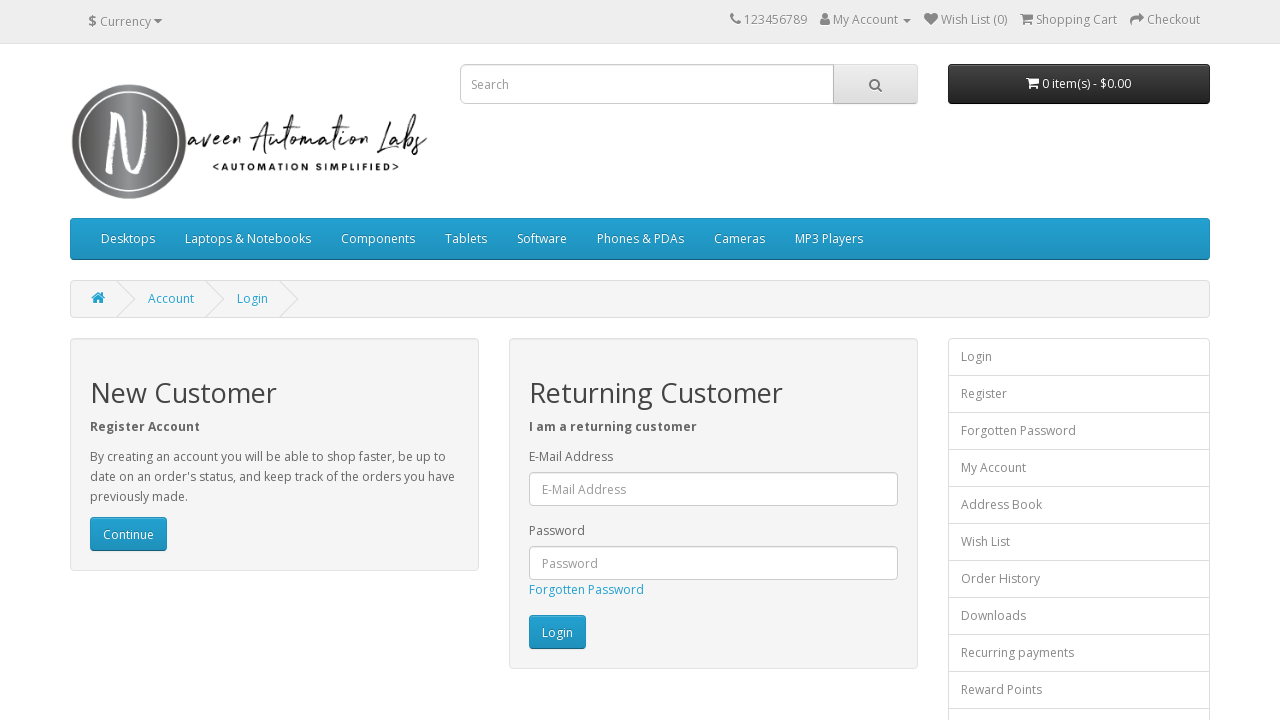

Waited 20ms during flashing iteration 37/300
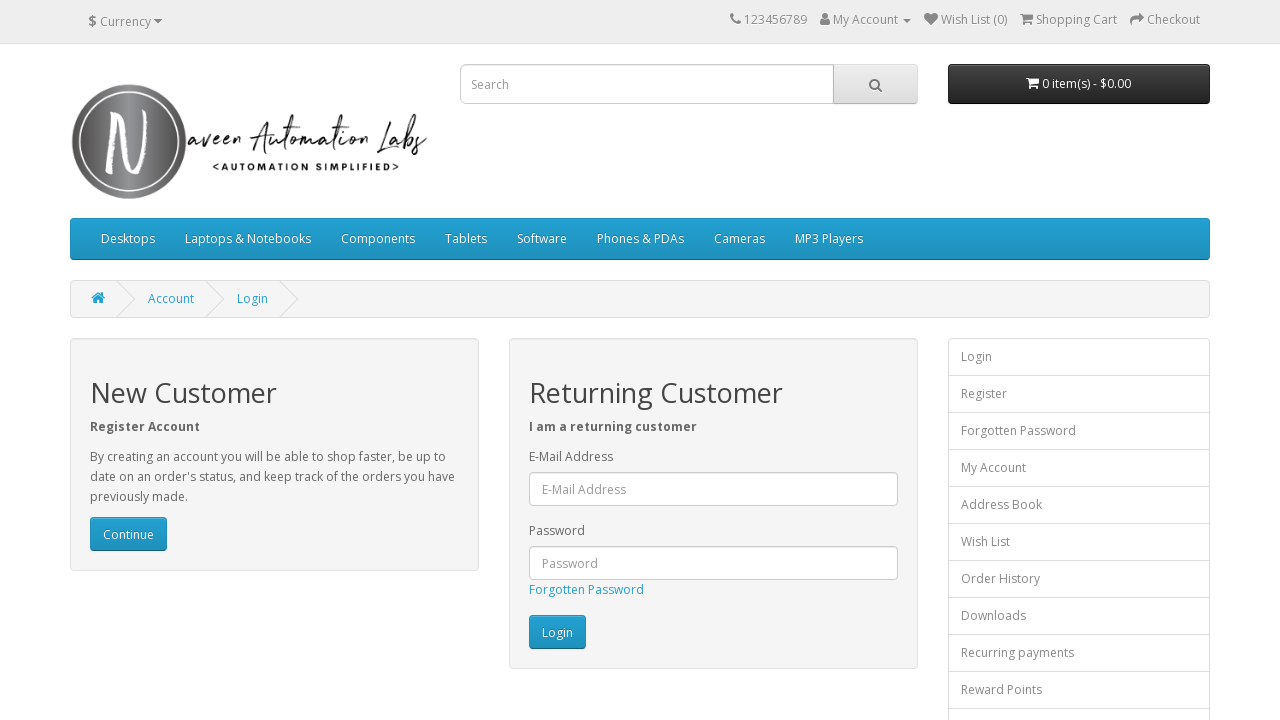

Flashing iteration 38/300: changed Login button to white
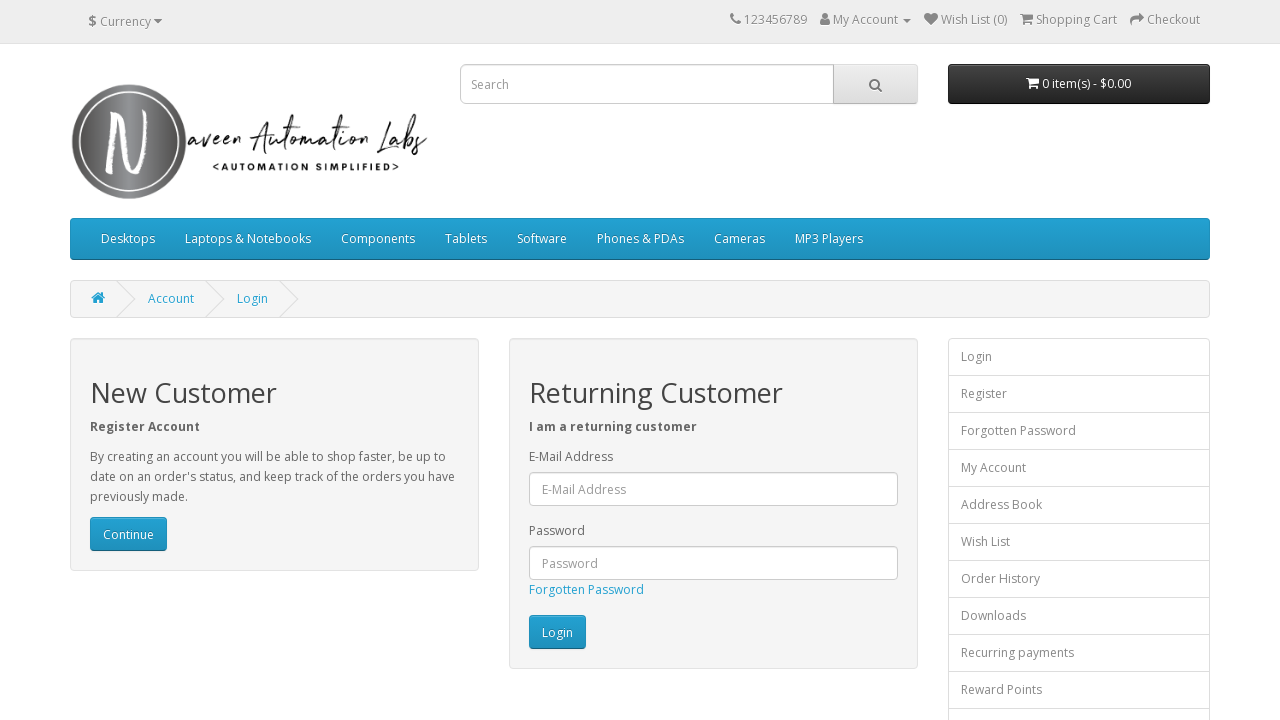

Flashing iteration 38/300: changed Login button back to original color
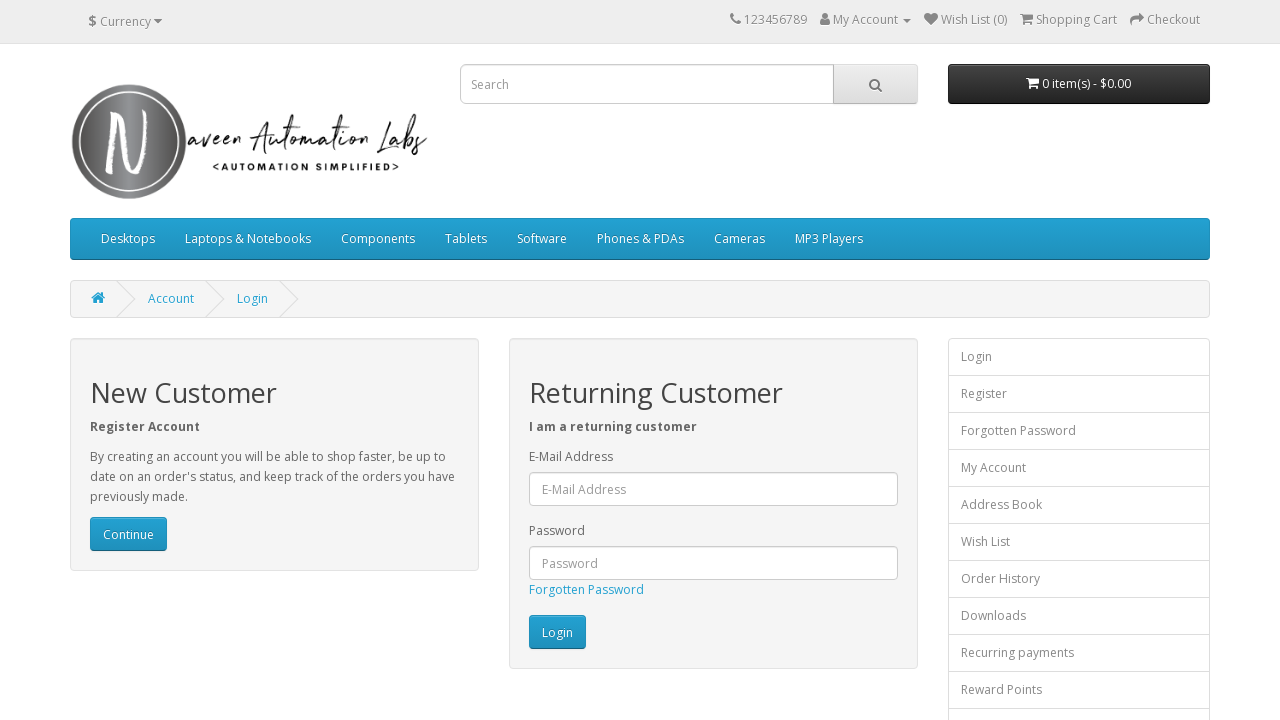

Waited 20ms during flashing iteration 38/300
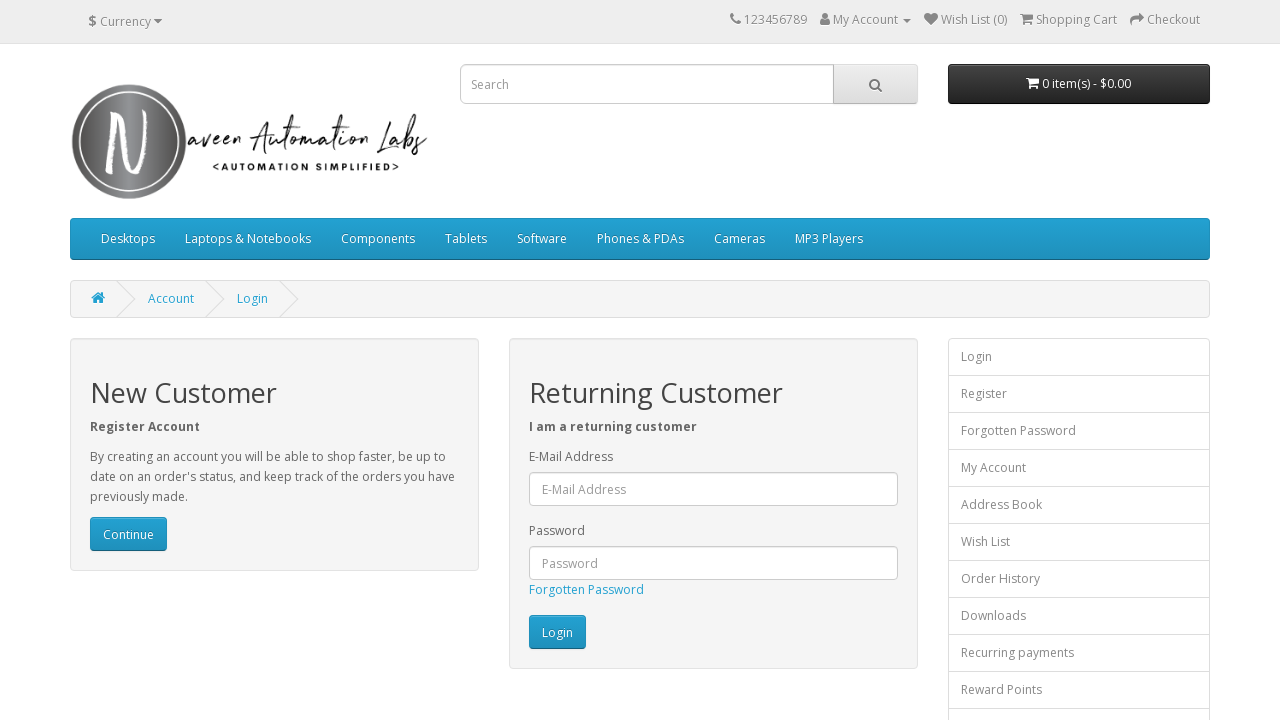

Flashing iteration 39/300: changed Login button to white
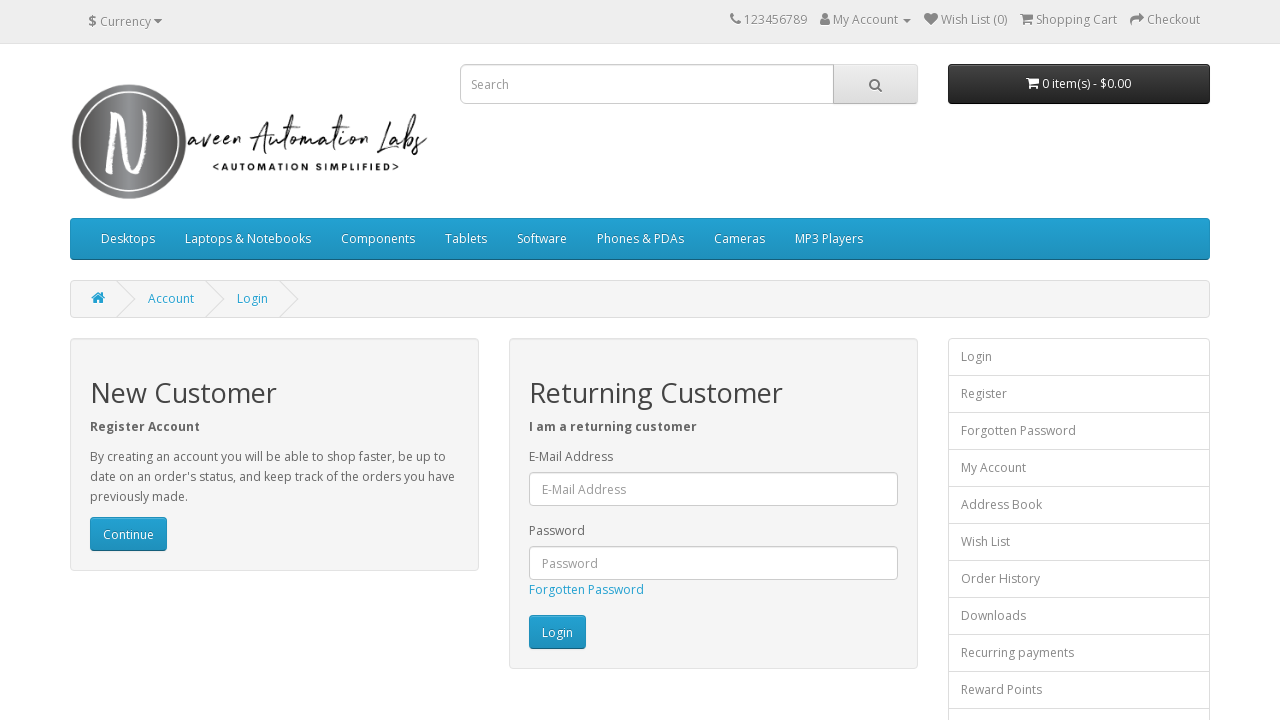

Flashing iteration 39/300: changed Login button back to original color
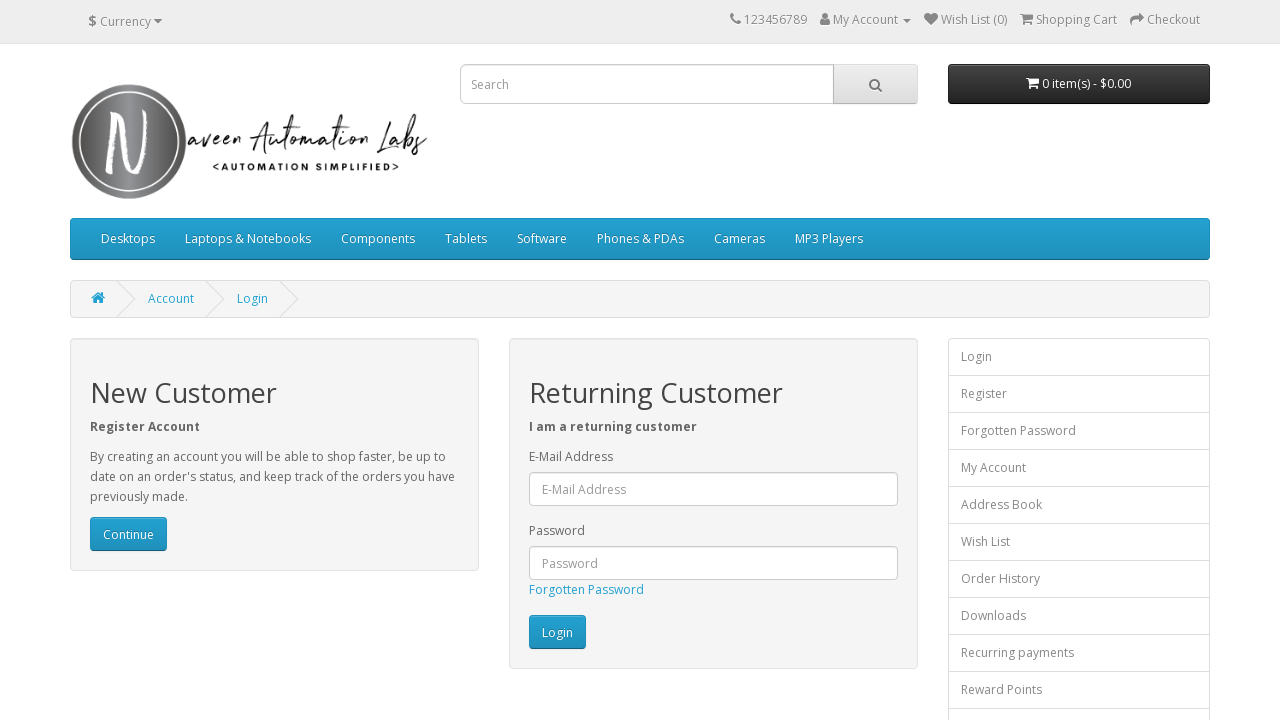

Waited 20ms during flashing iteration 39/300
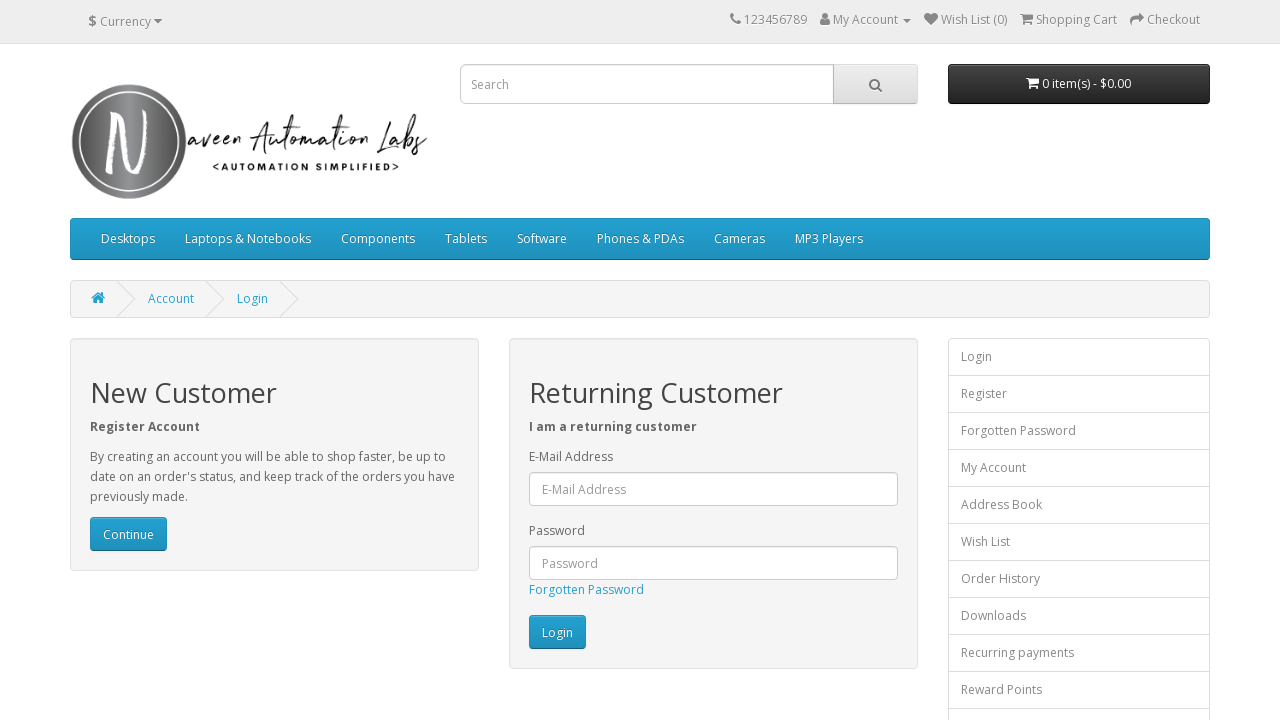

Flashing iteration 40/300: changed Login button to white
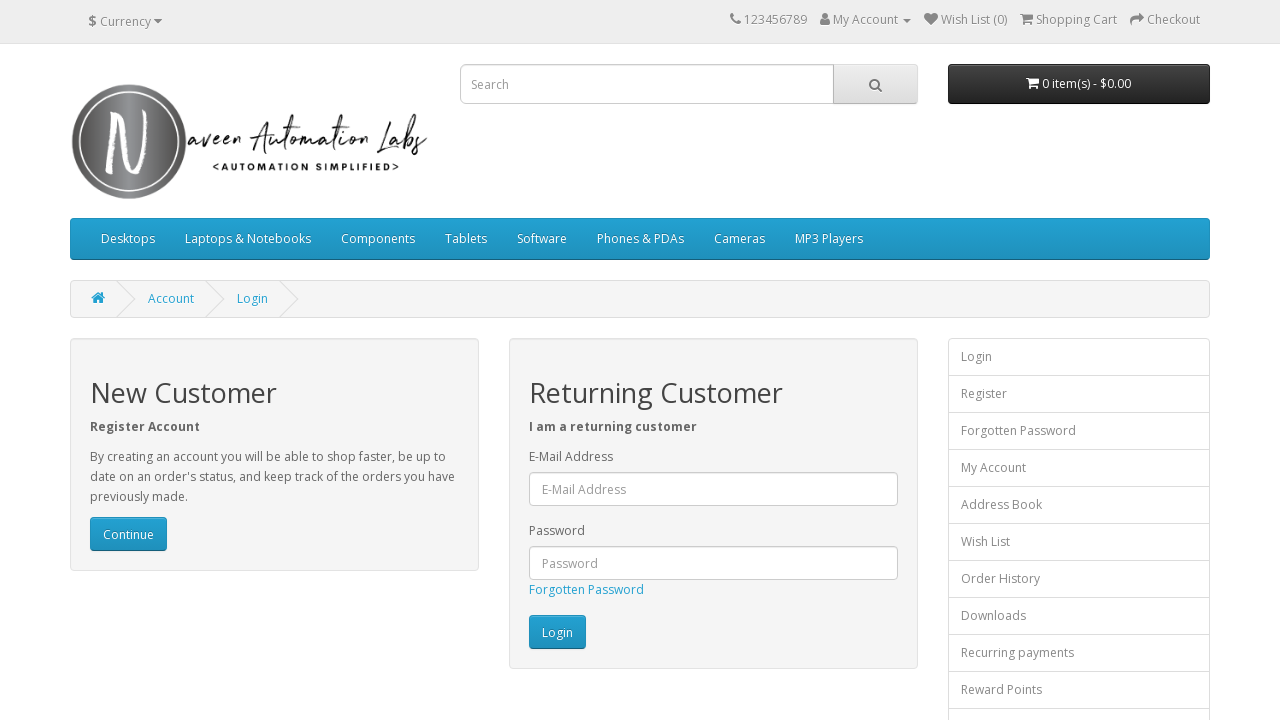

Flashing iteration 40/300: changed Login button back to original color
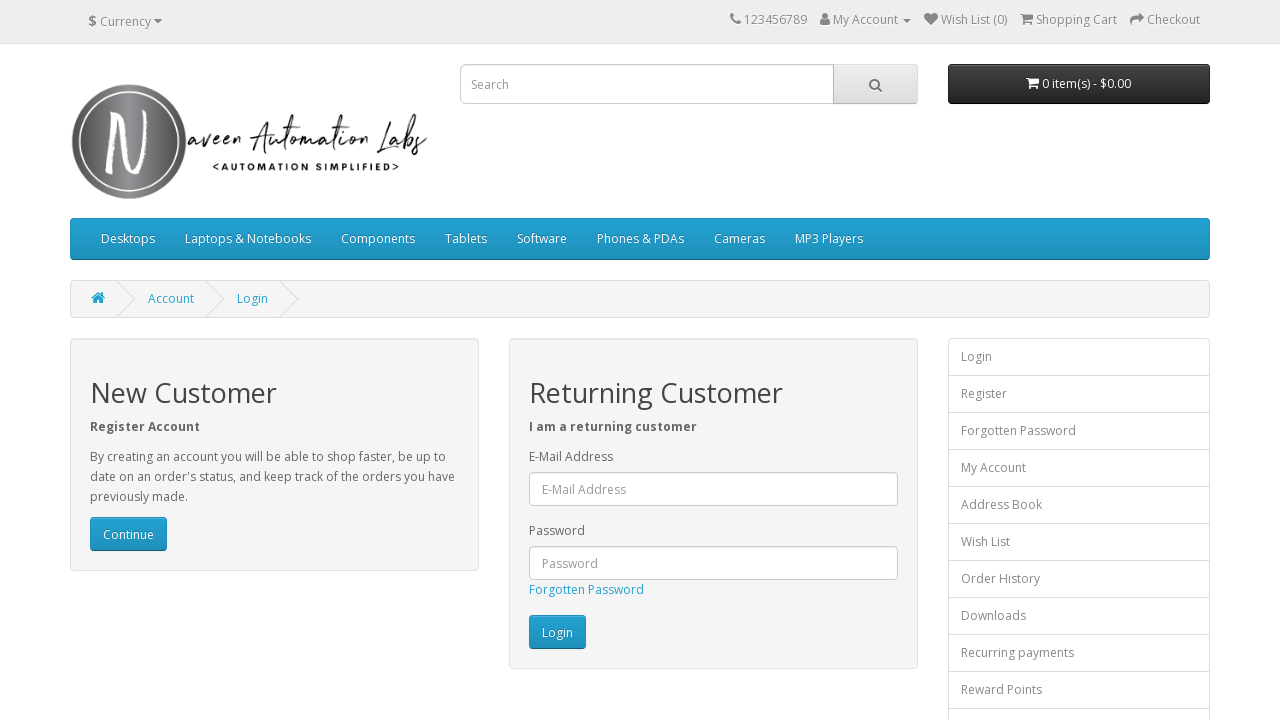

Waited 20ms during flashing iteration 40/300
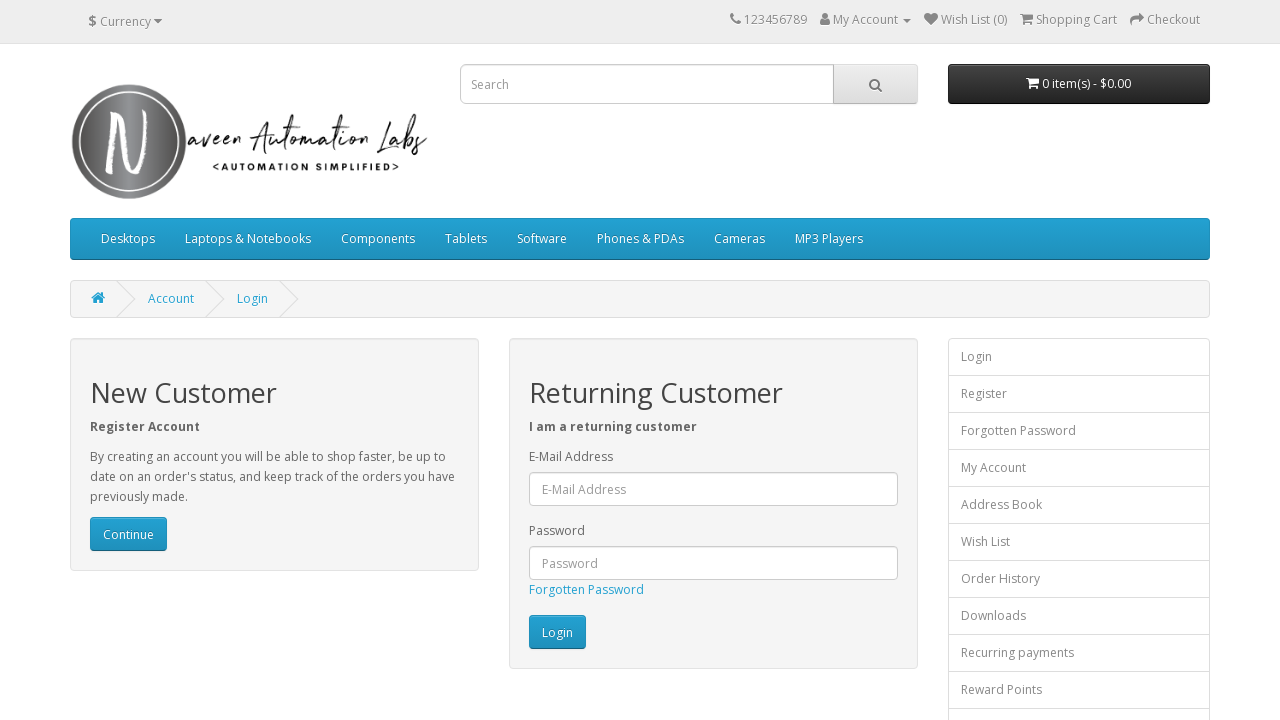

Flashing iteration 41/300: changed Login button to white
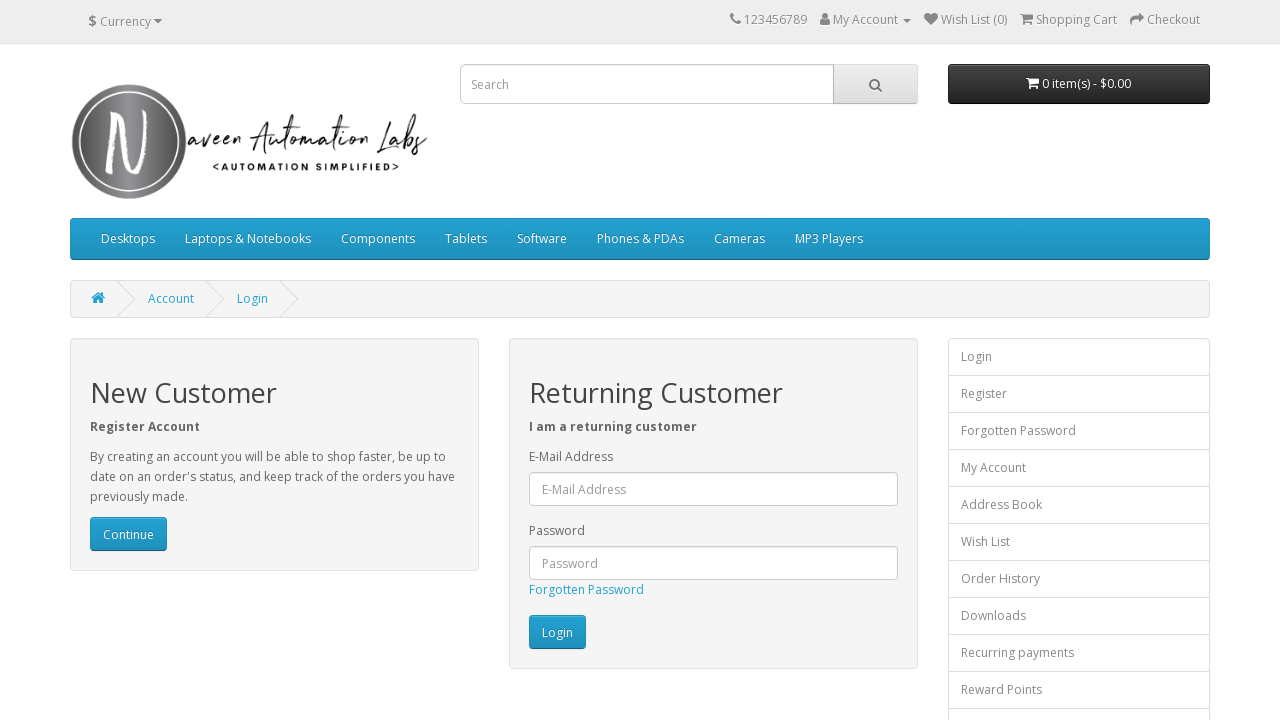

Flashing iteration 41/300: changed Login button back to original color
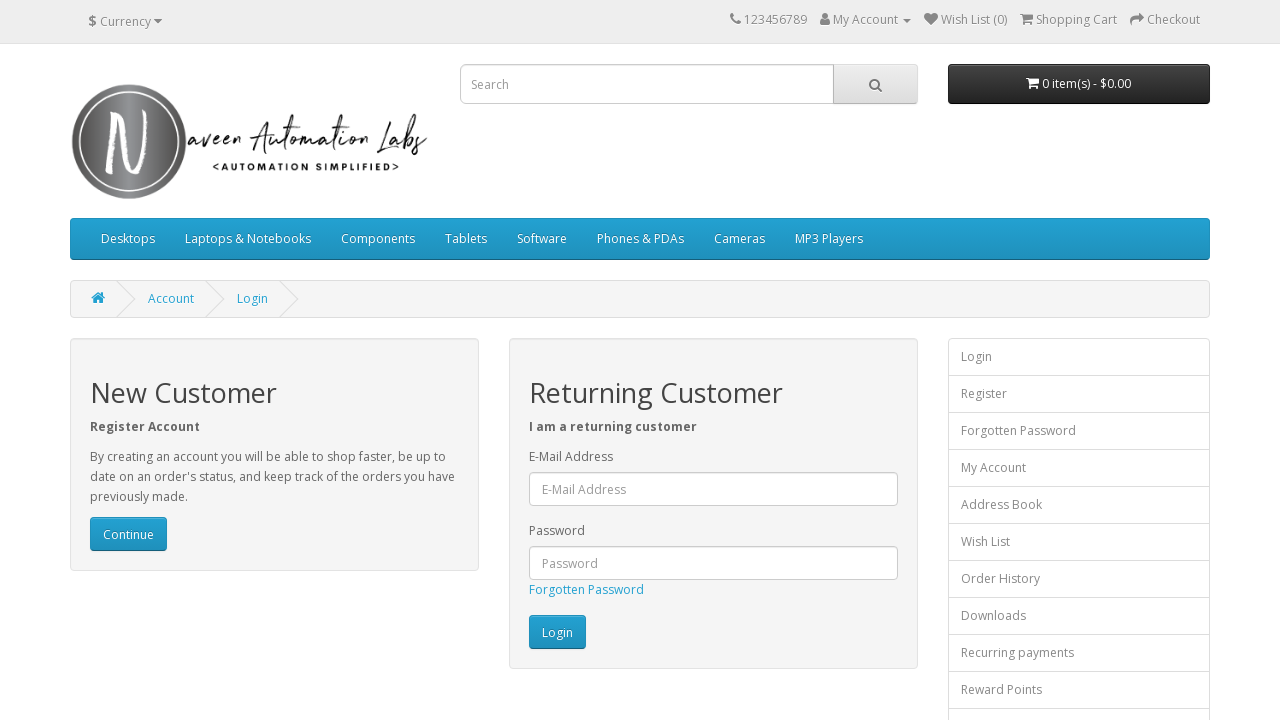

Waited 20ms during flashing iteration 41/300
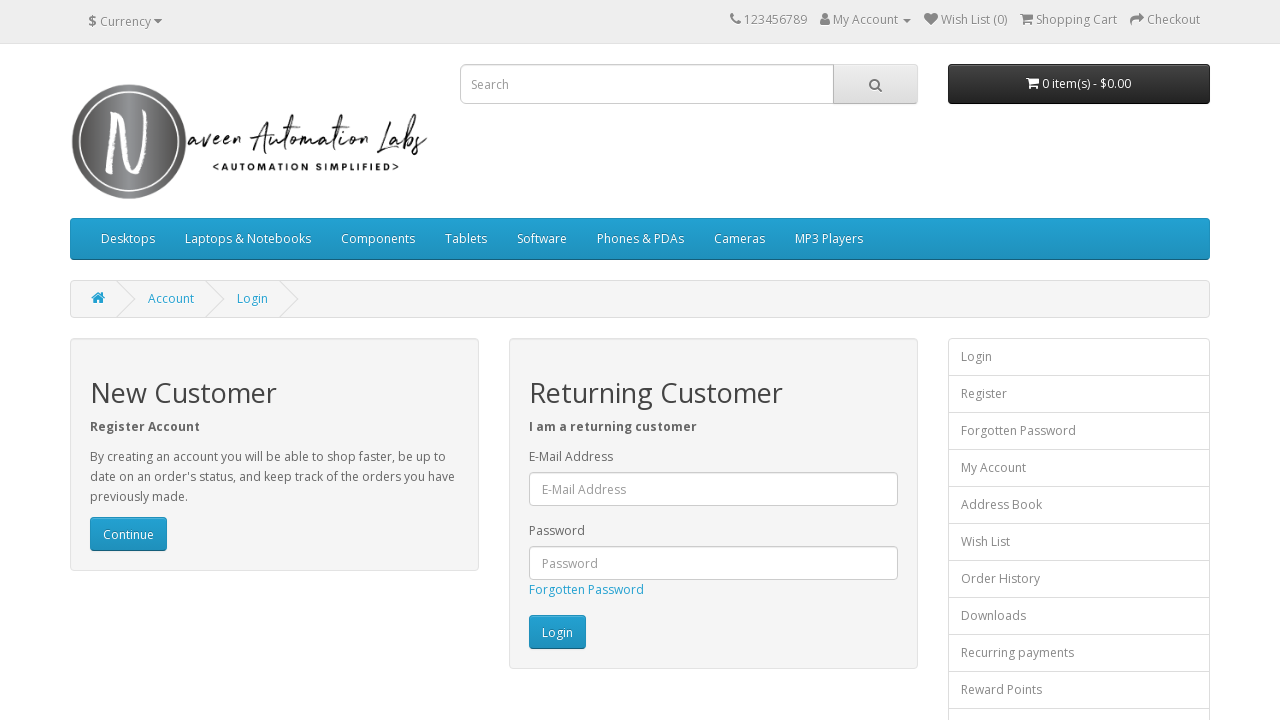

Flashing iteration 42/300: changed Login button to white
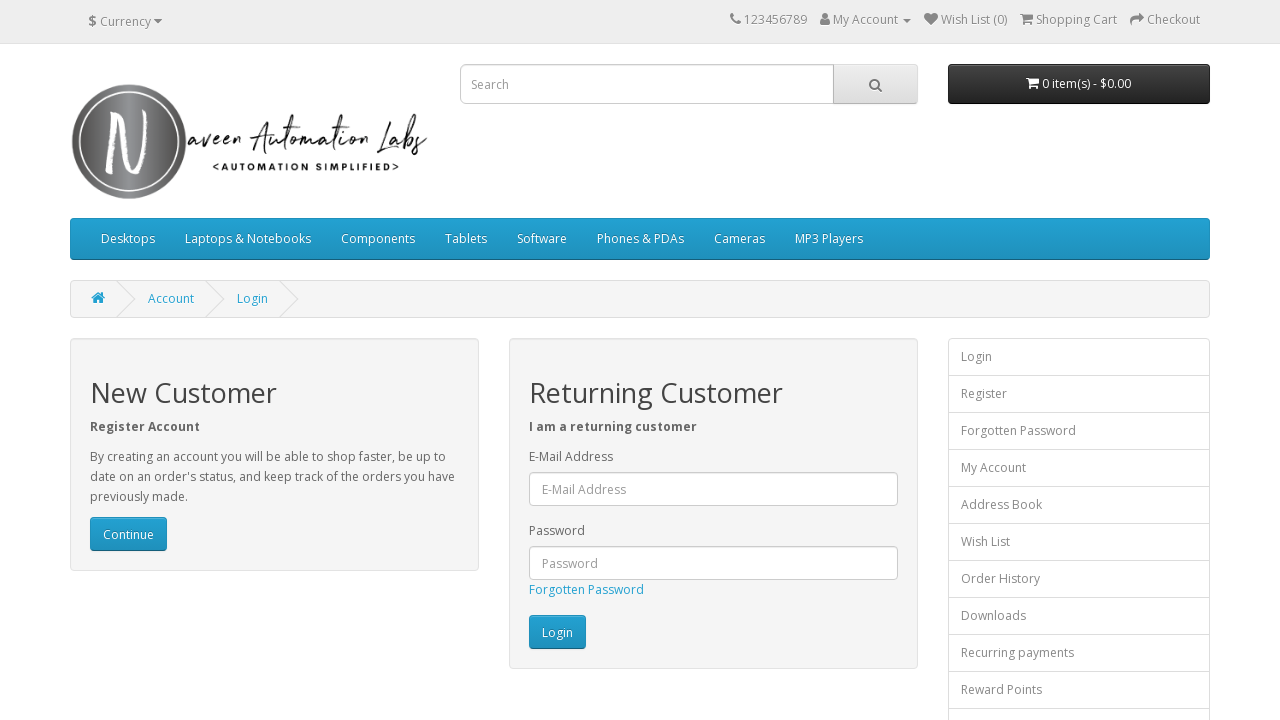

Flashing iteration 42/300: changed Login button back to original color
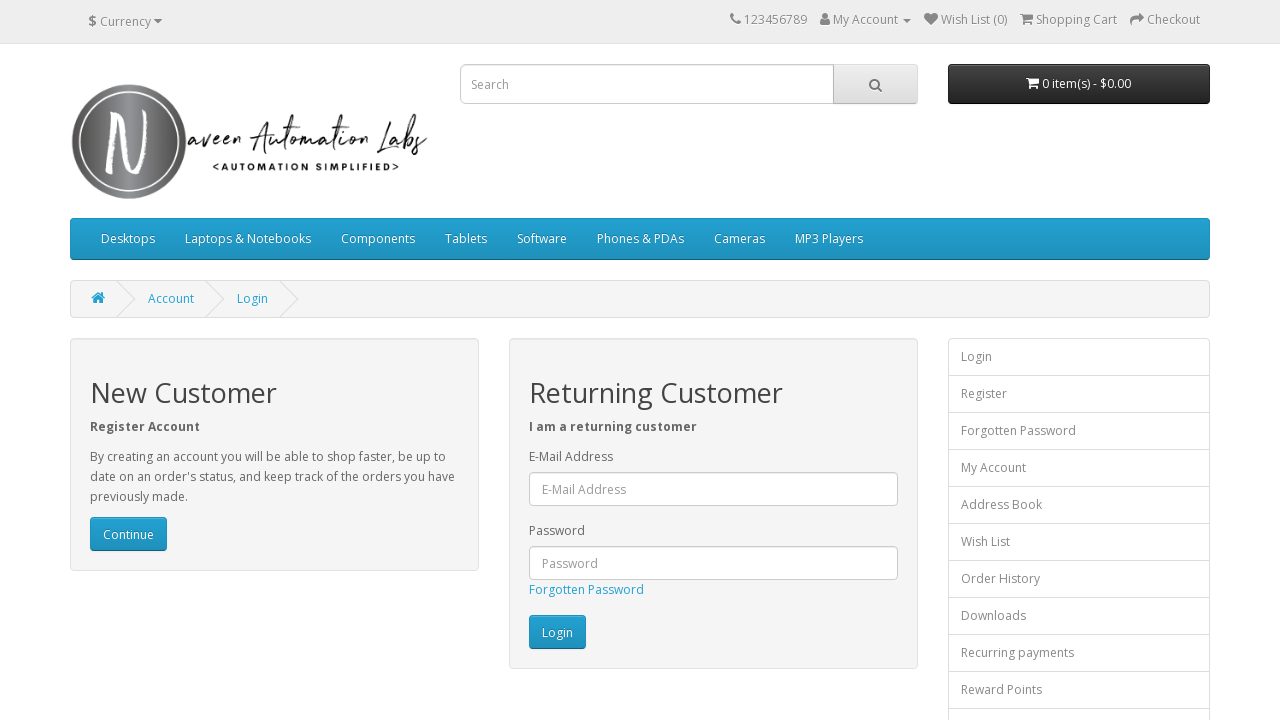

Waited 20ms during flashing iteration 42/300
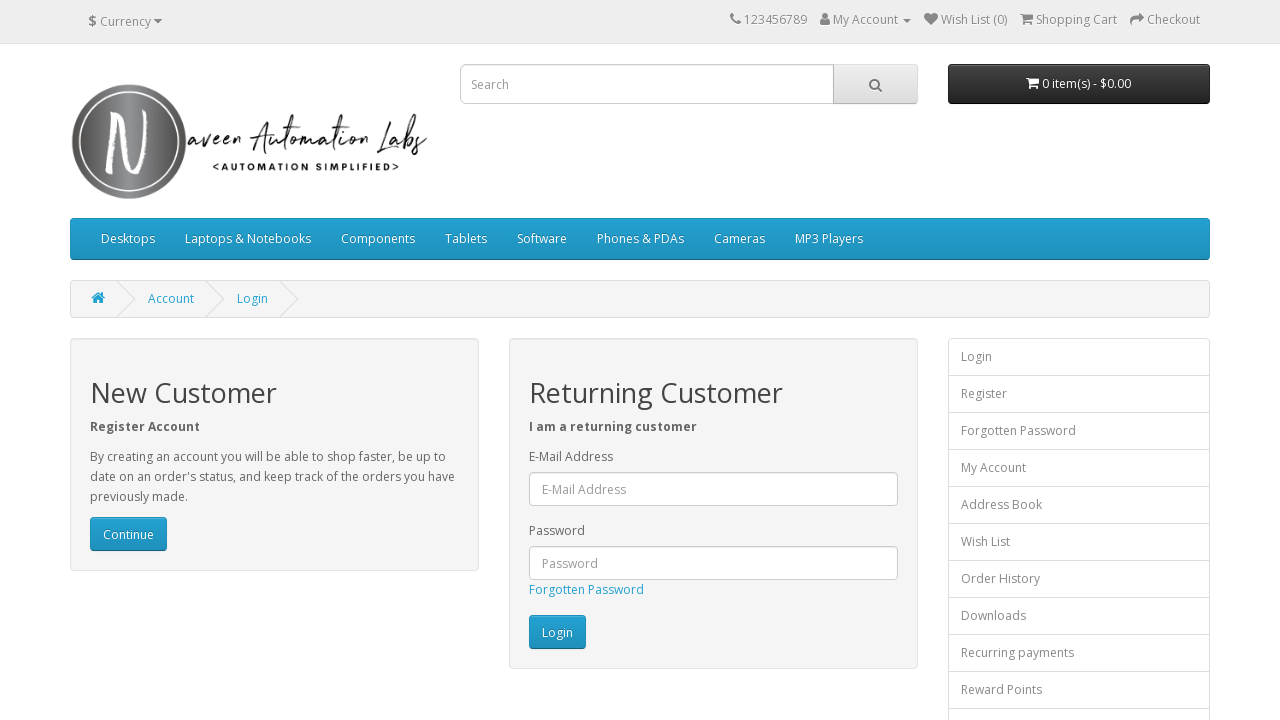

Flashing iteration 43/300: changed Login button to white
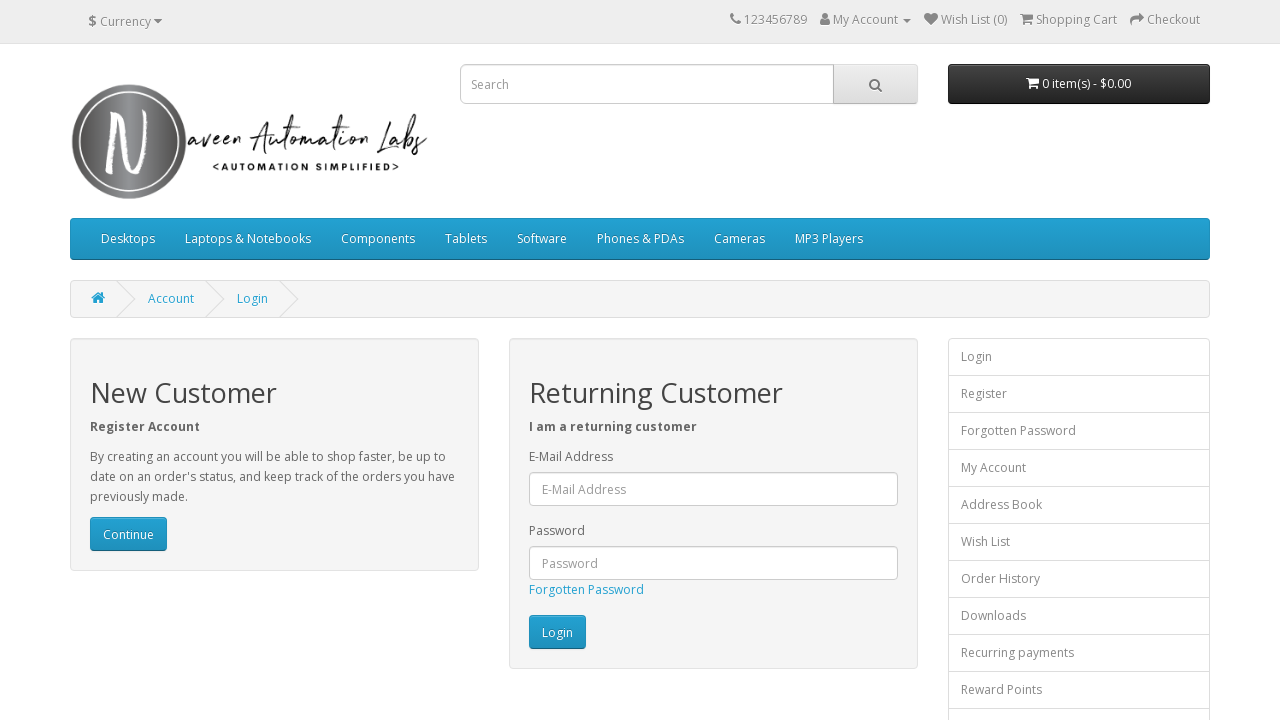

Flashing iteration 43/300: changed Login button back to original color
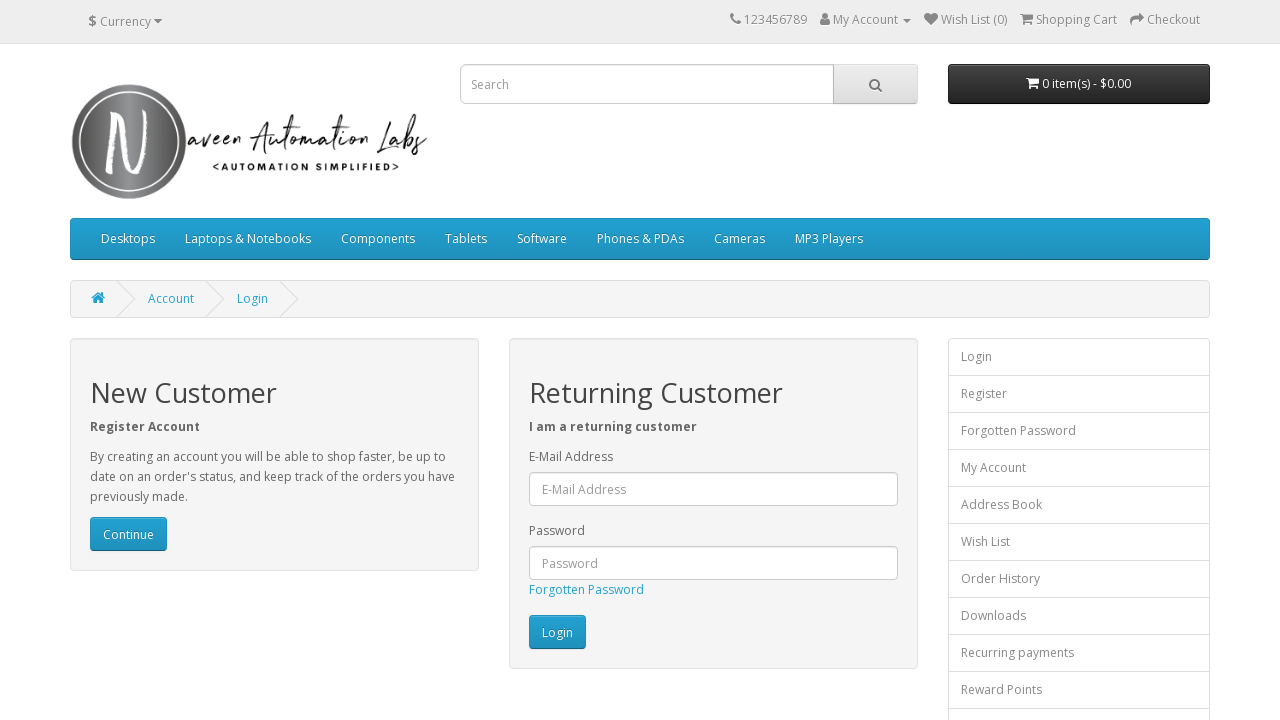

Waited 20ms during flashing iteration 43/300
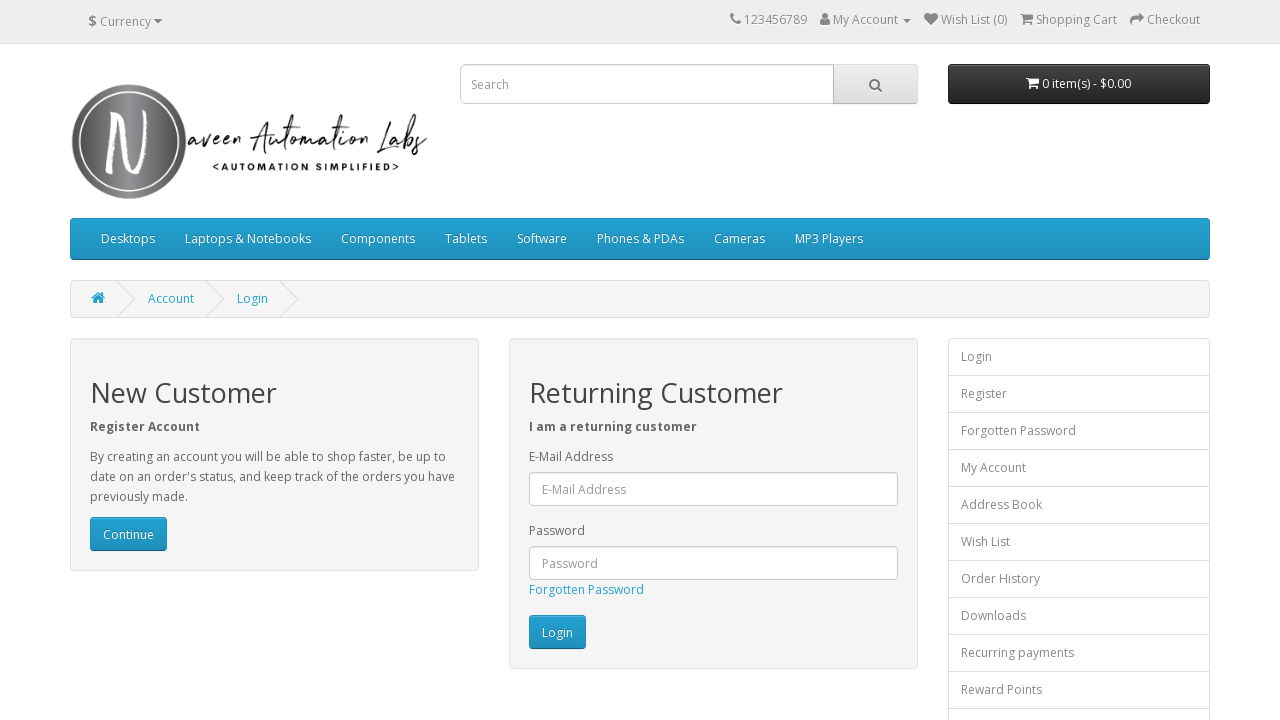

Flashing iteration 44/300: changed Login button to white
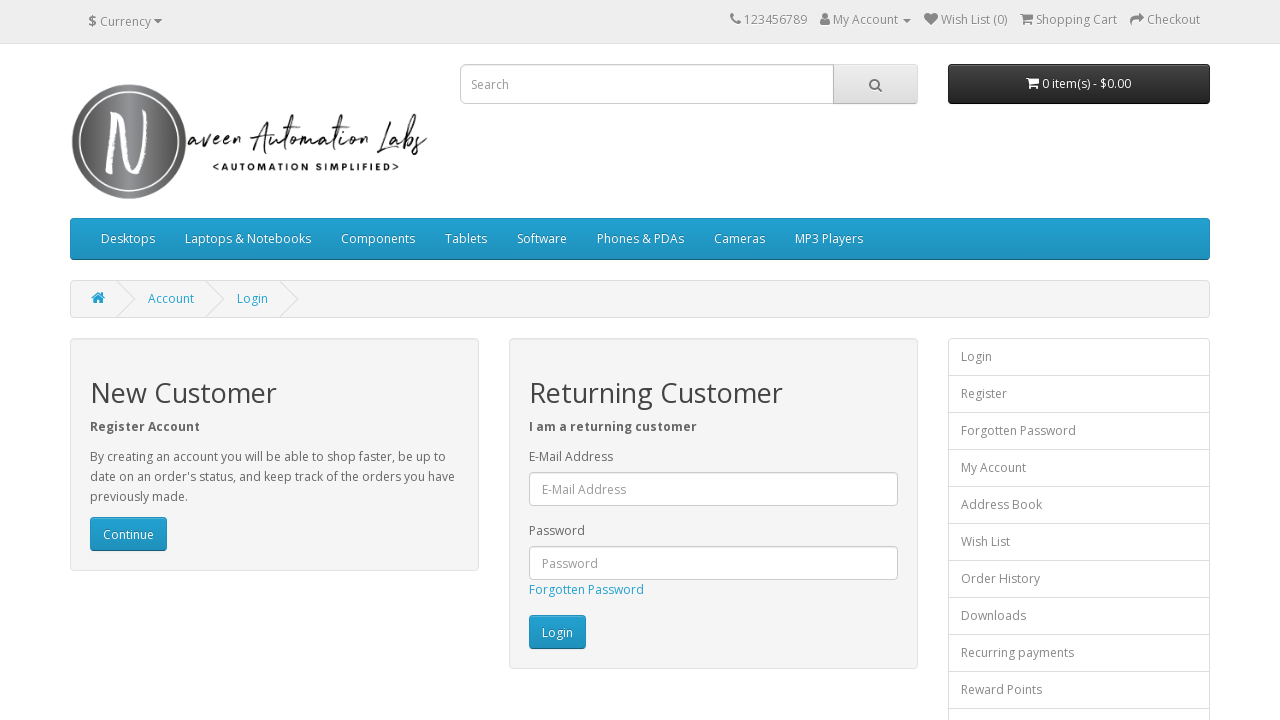

Flashing iteration 44/300: changed Login button back to original color
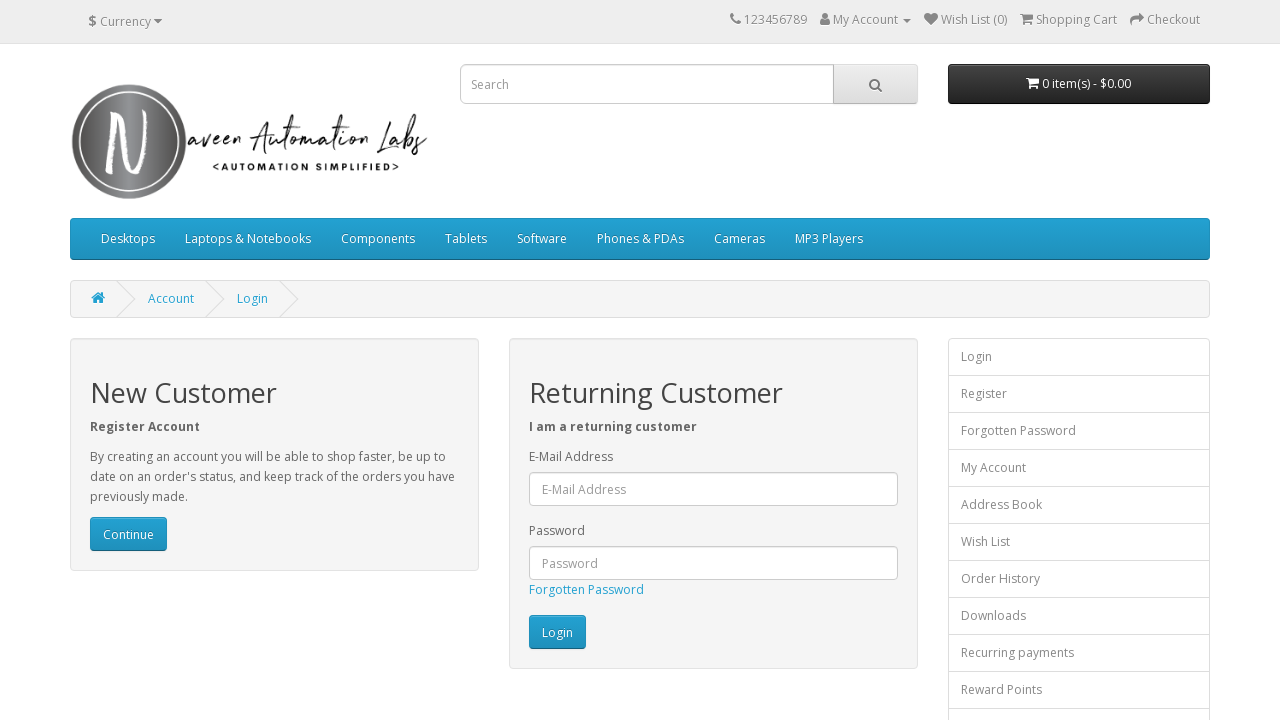

Waited 20ms during flashing iteration 44/300
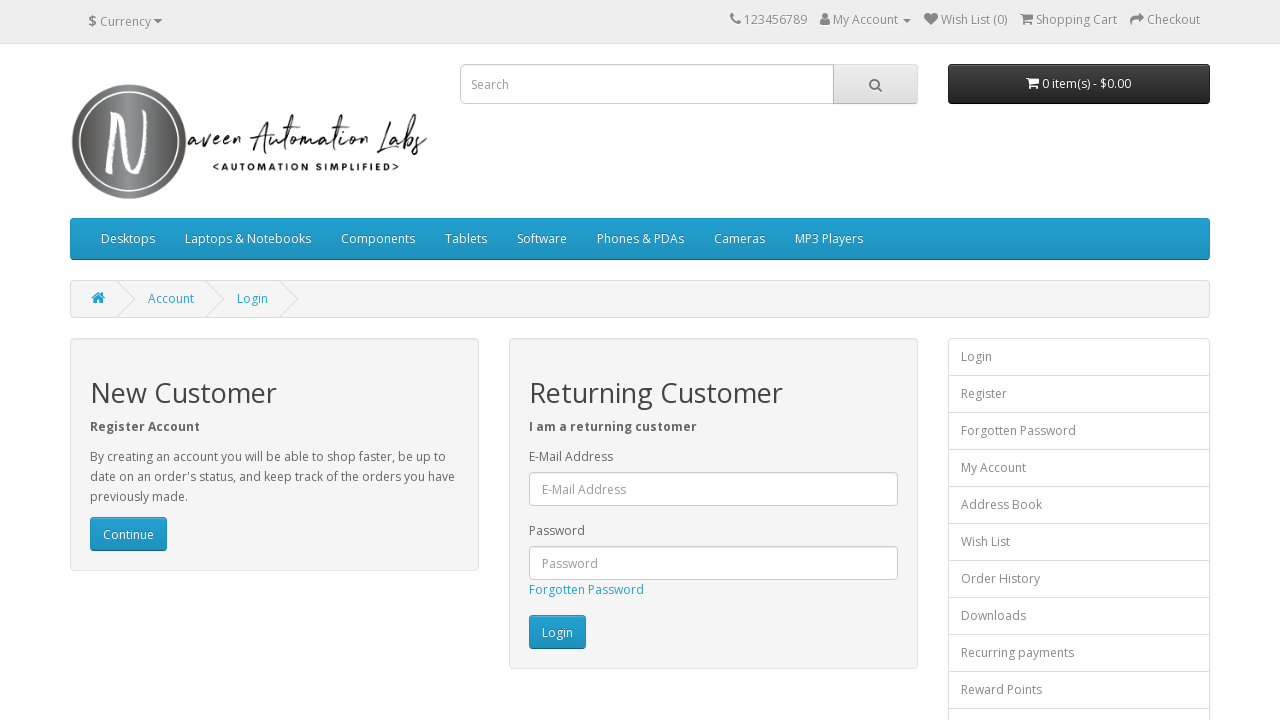

Flashing iteration 45/300: changed Login button to white
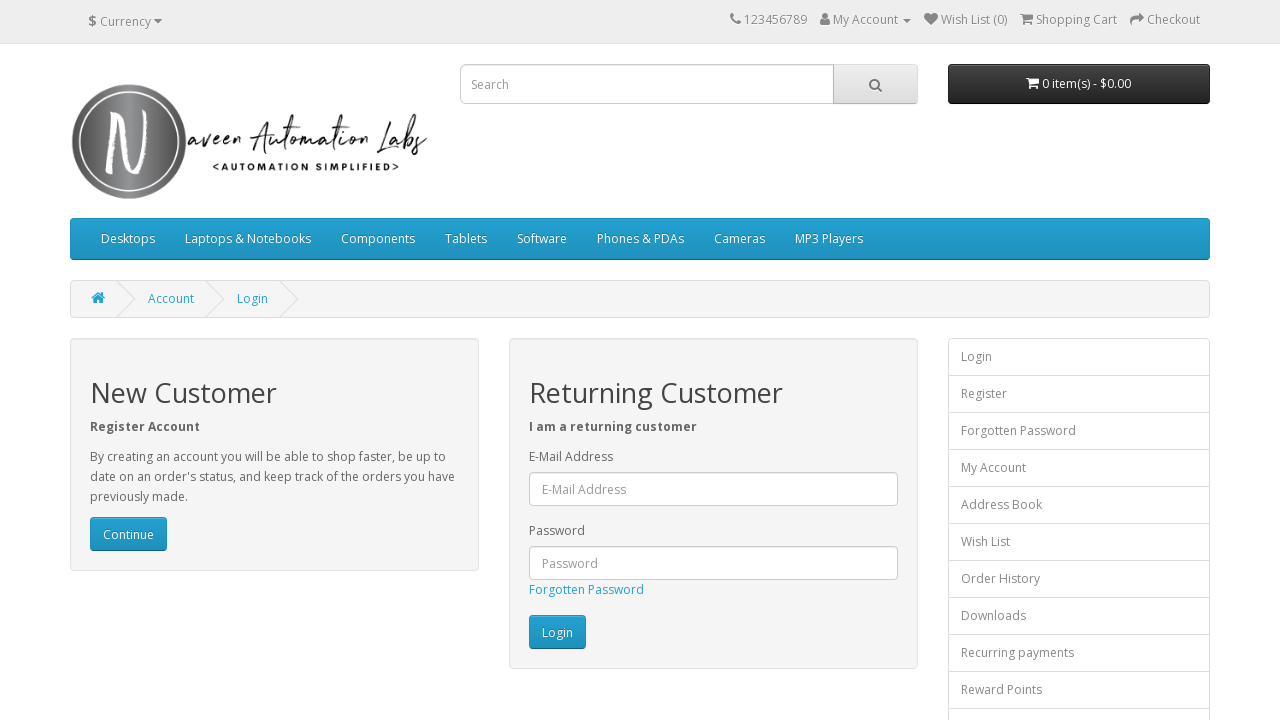

Flashing iteration 45/300: changed Login button back to original color
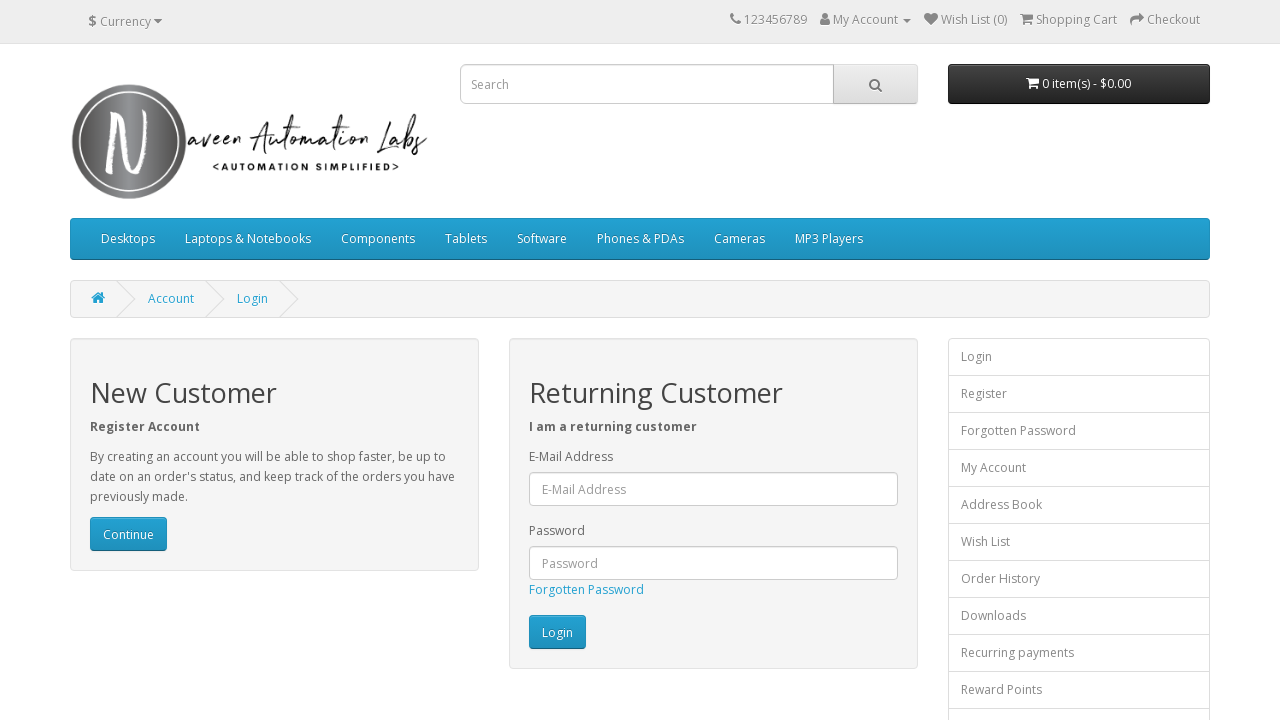

Waited 20ms during flashing iteration 45/300
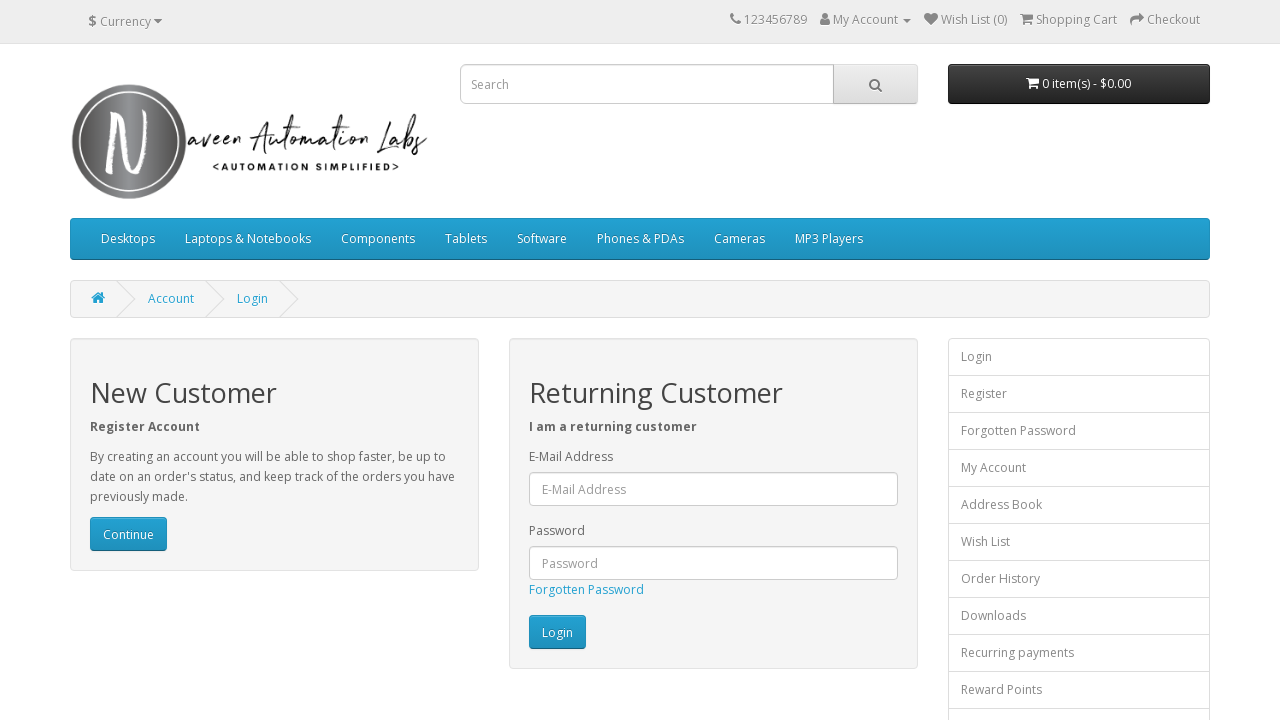

Flashing iteration 46/300: changed Login button to white
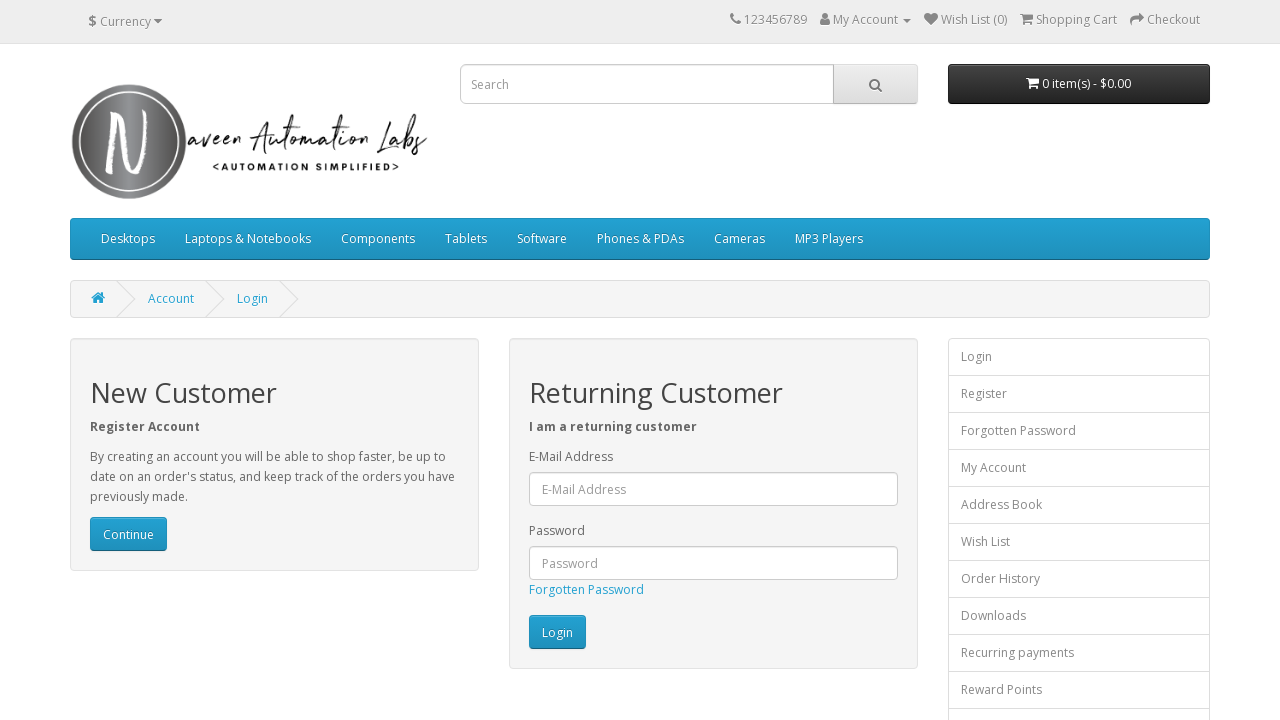

Flashing iteration 46/300: changed Login button back to original color
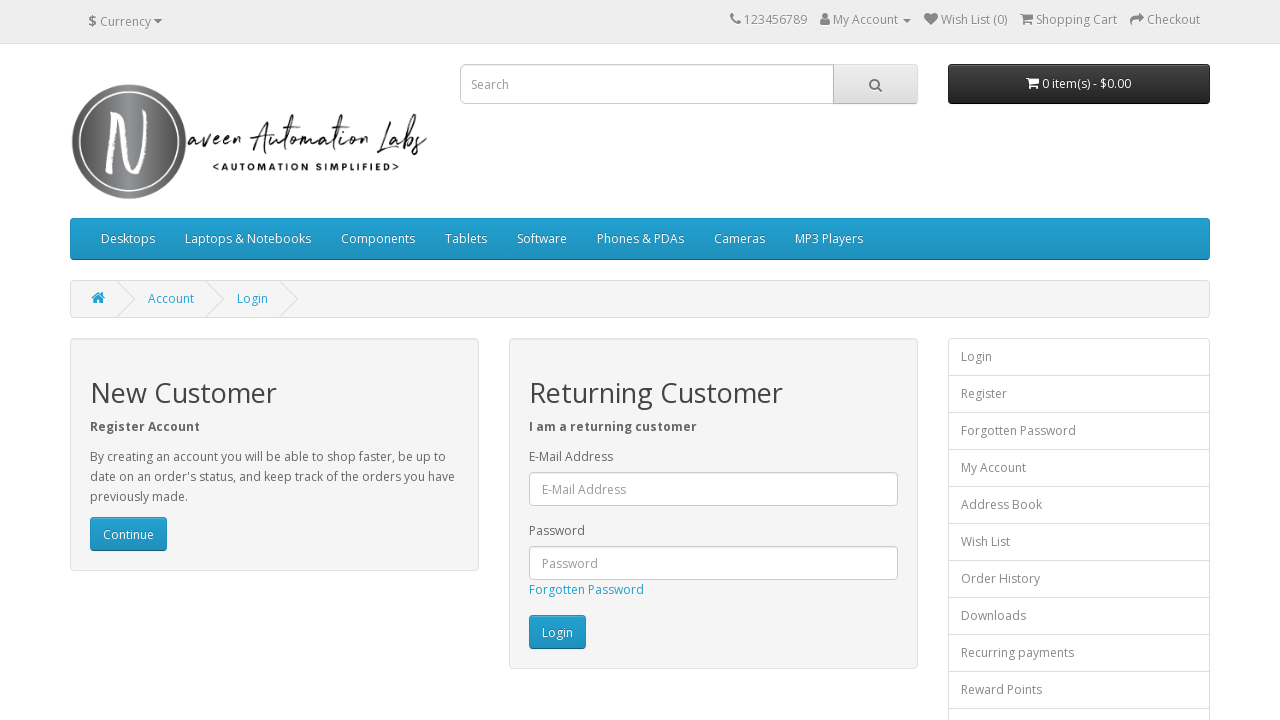

Waited 20ms during flashing iteration 46/300
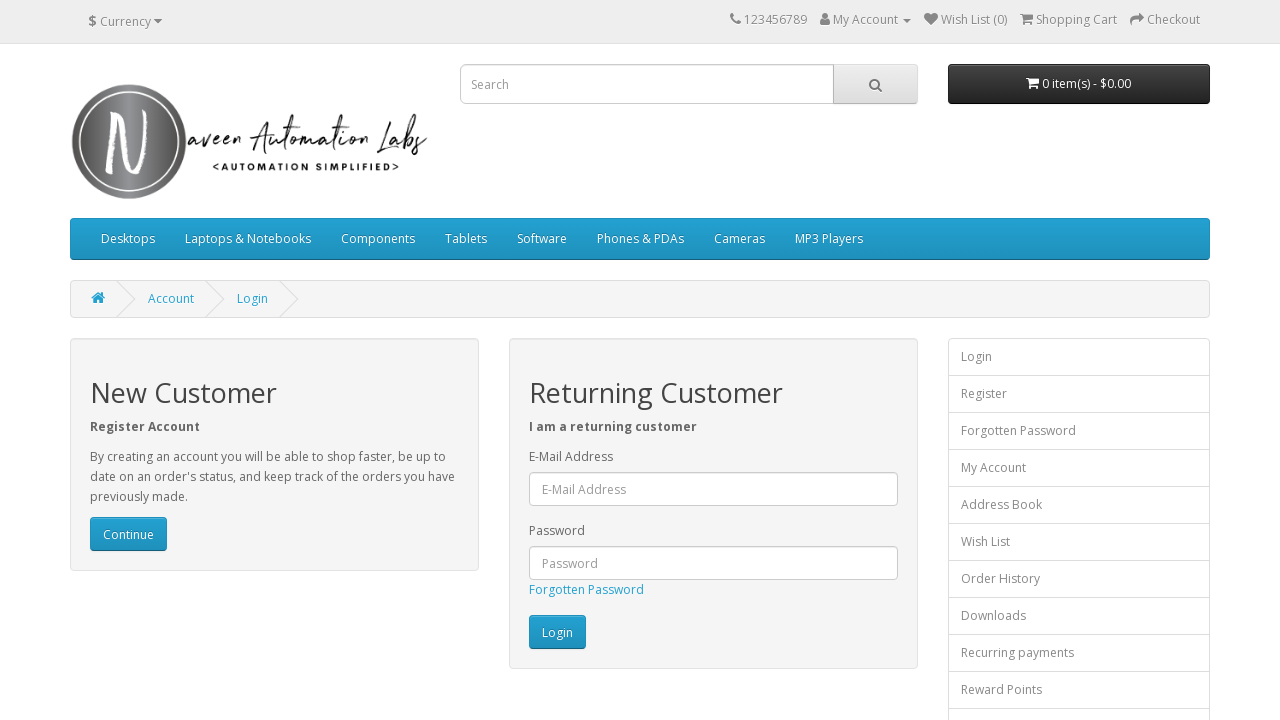

Flashing iteration 47/300: changed Login button to white
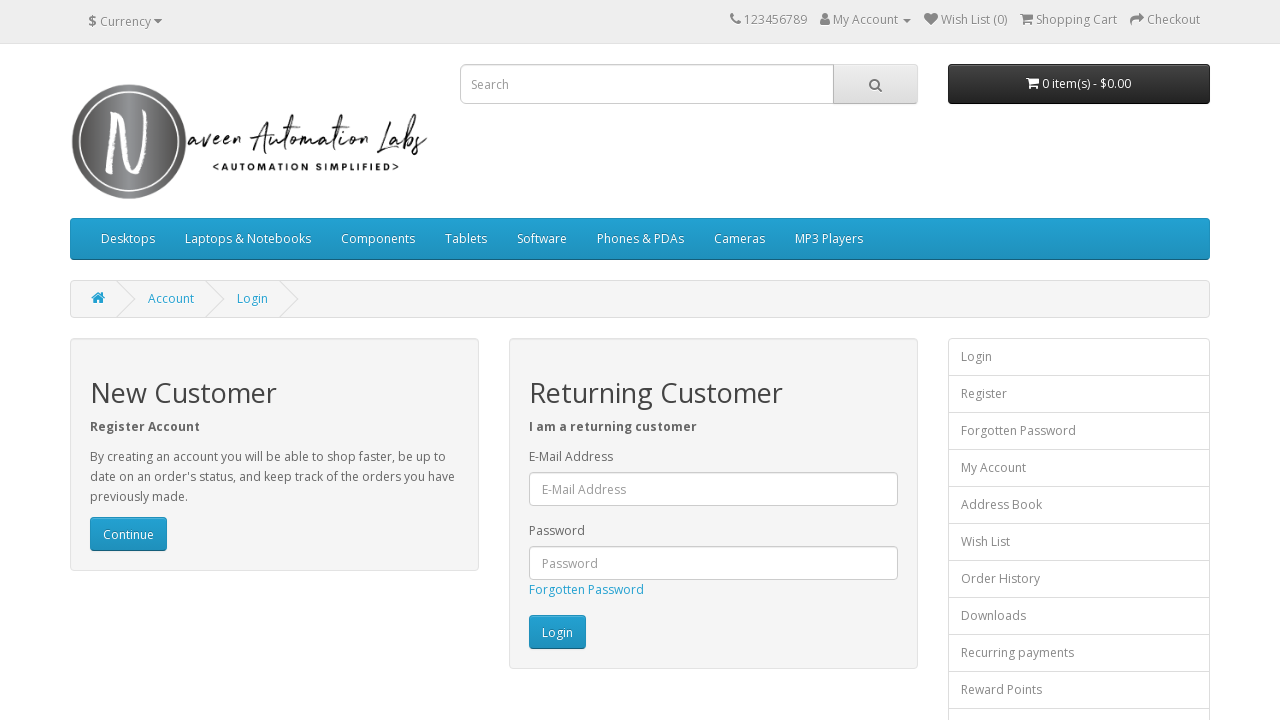

Flashing iteration 47/300: changed Login button back to original color
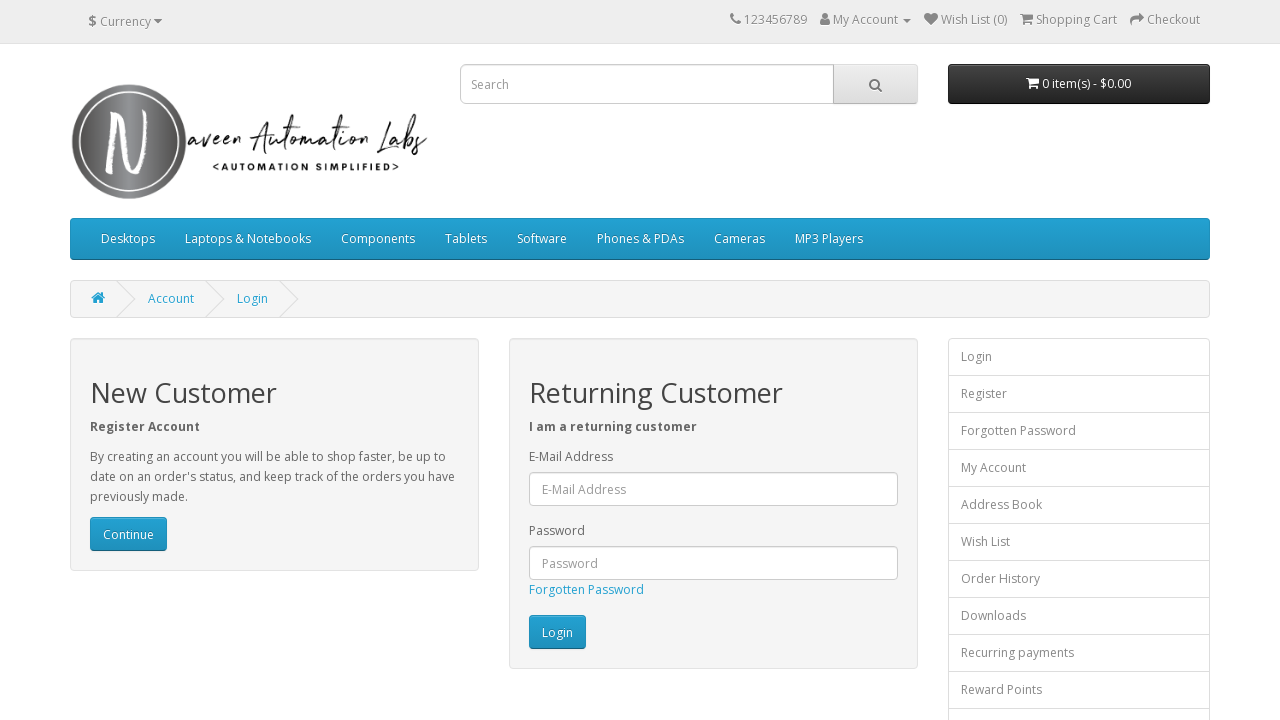

Waited 20ms during flashing iteration 47/300
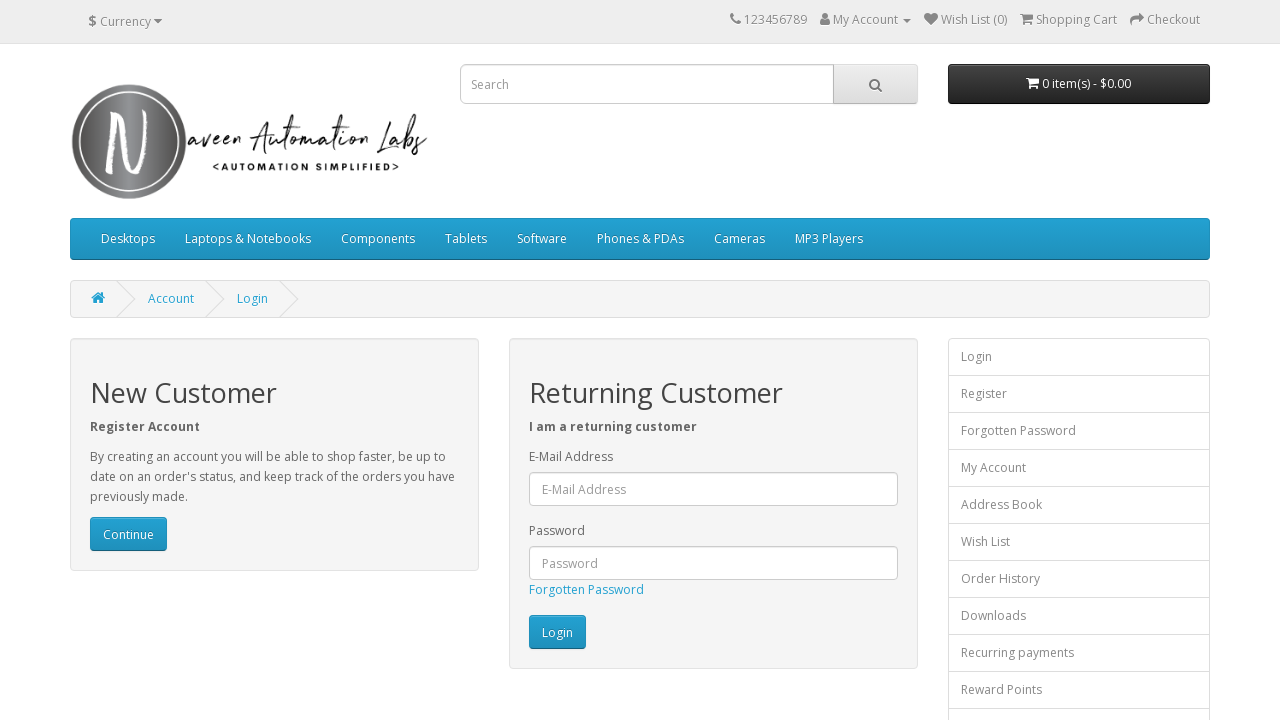

Flashing iteration 48/300: changed Login button to white
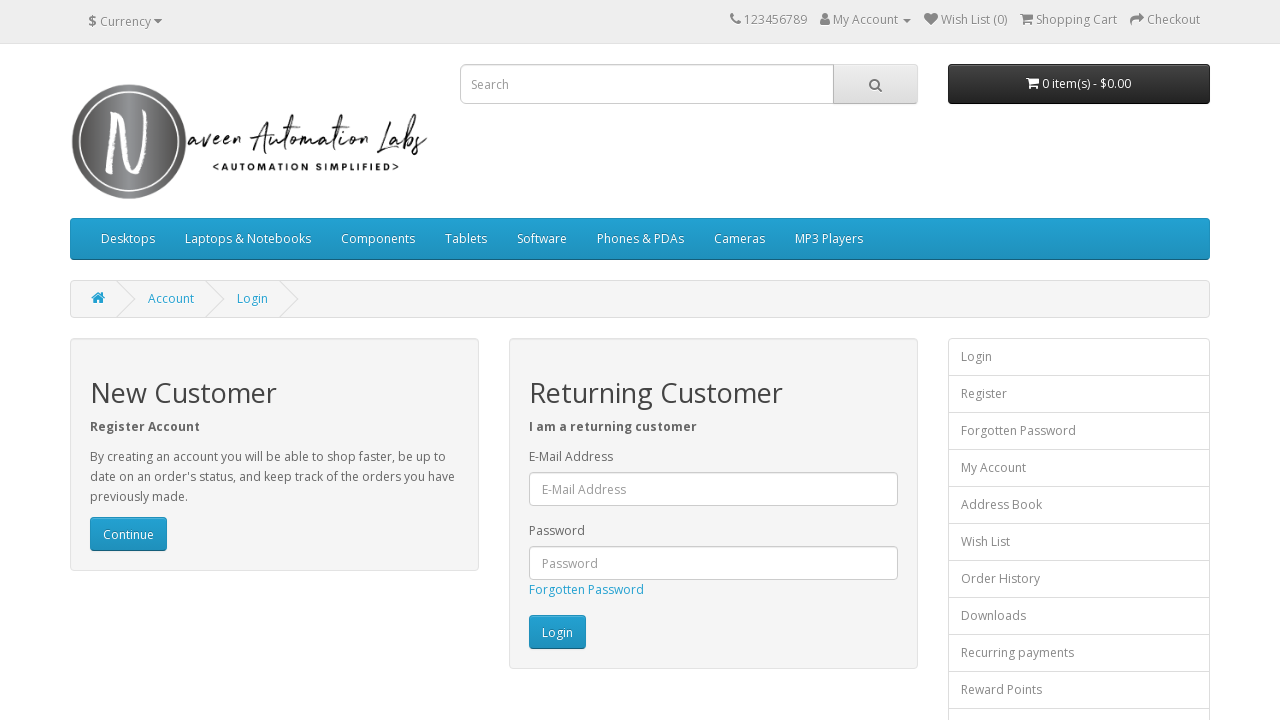

Flashing iteration 48/300: changed Login button back to original color
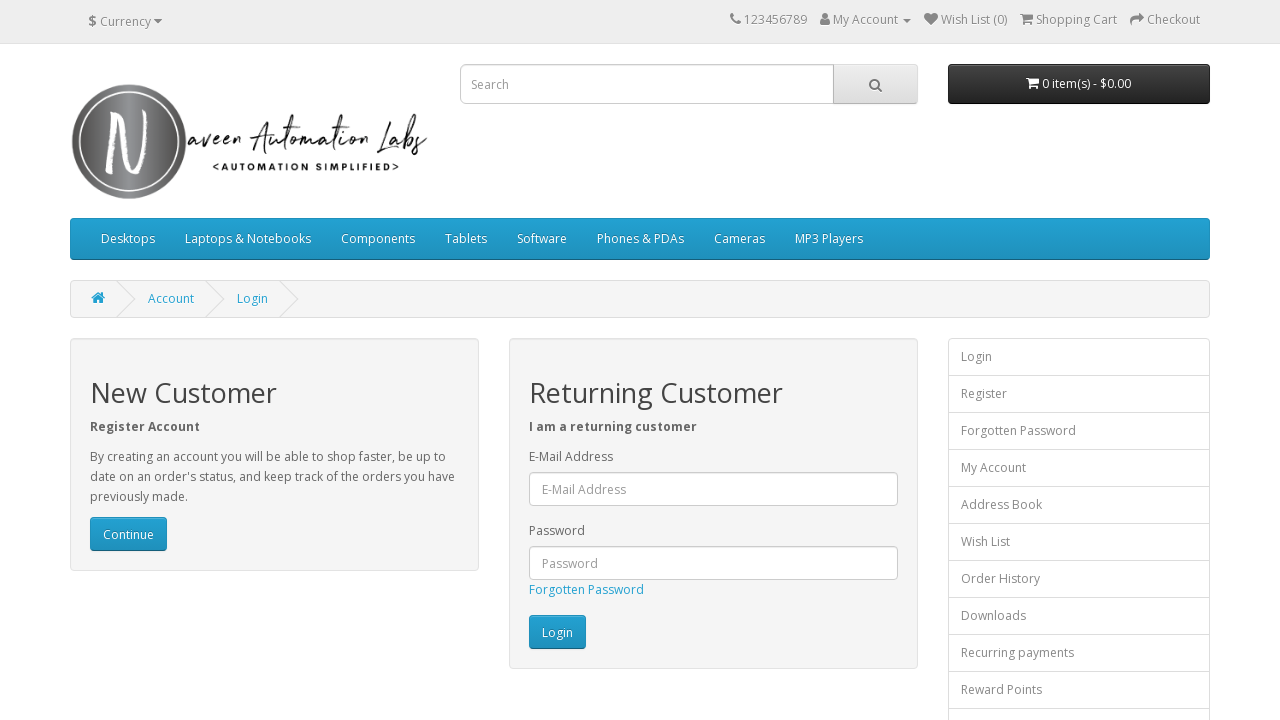

Waited 20ms during flashing iteration 48/300
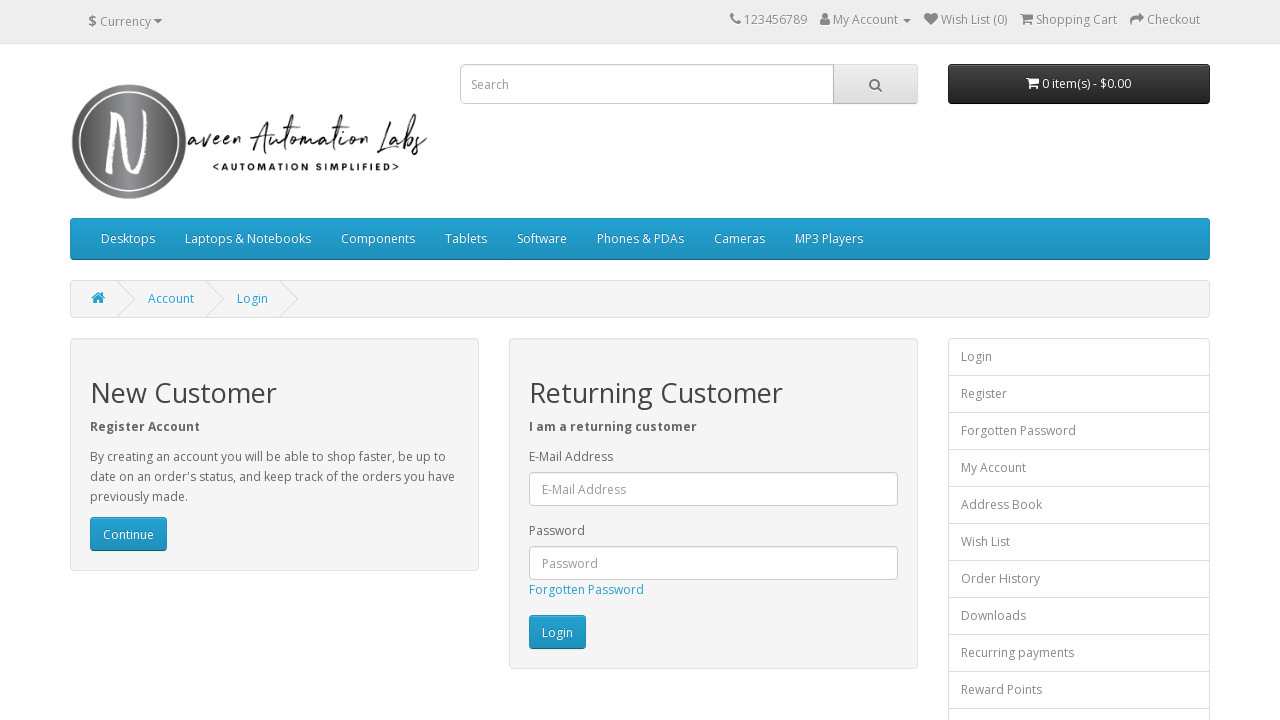

Flashing iteration 49/300: changed Login button to white
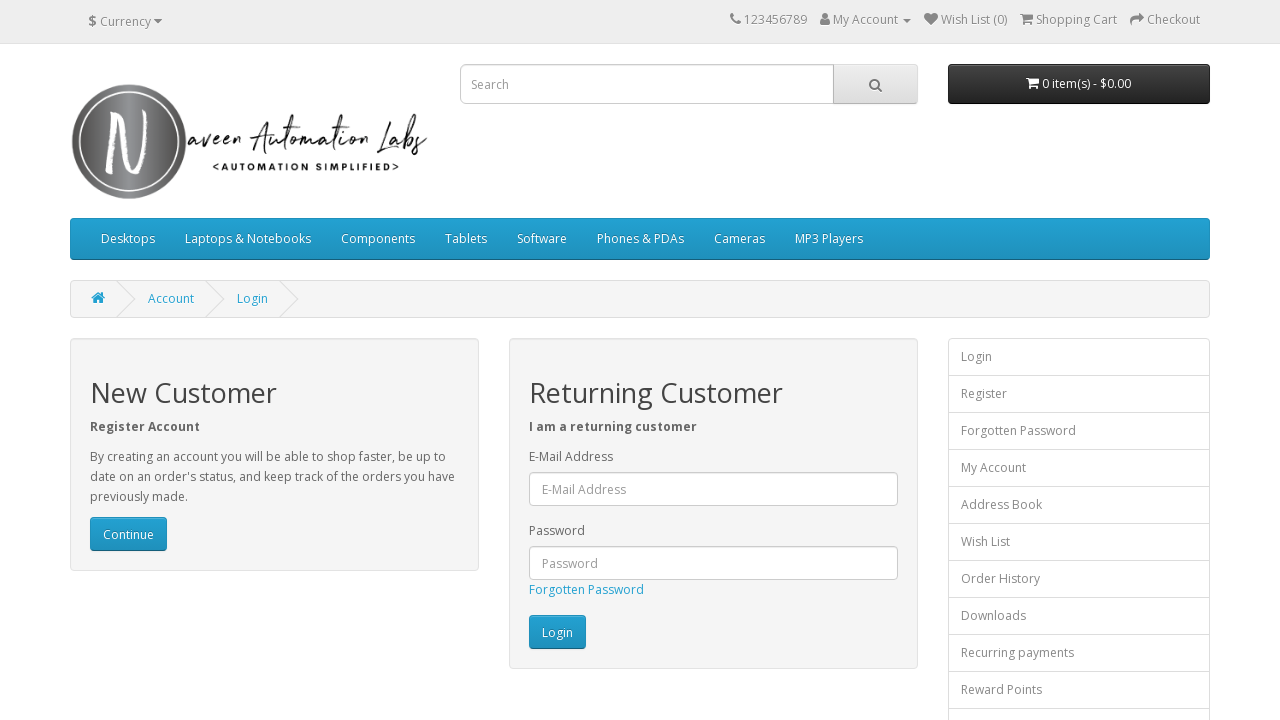

Flashing iteration 49/300: changed Login button back to original color
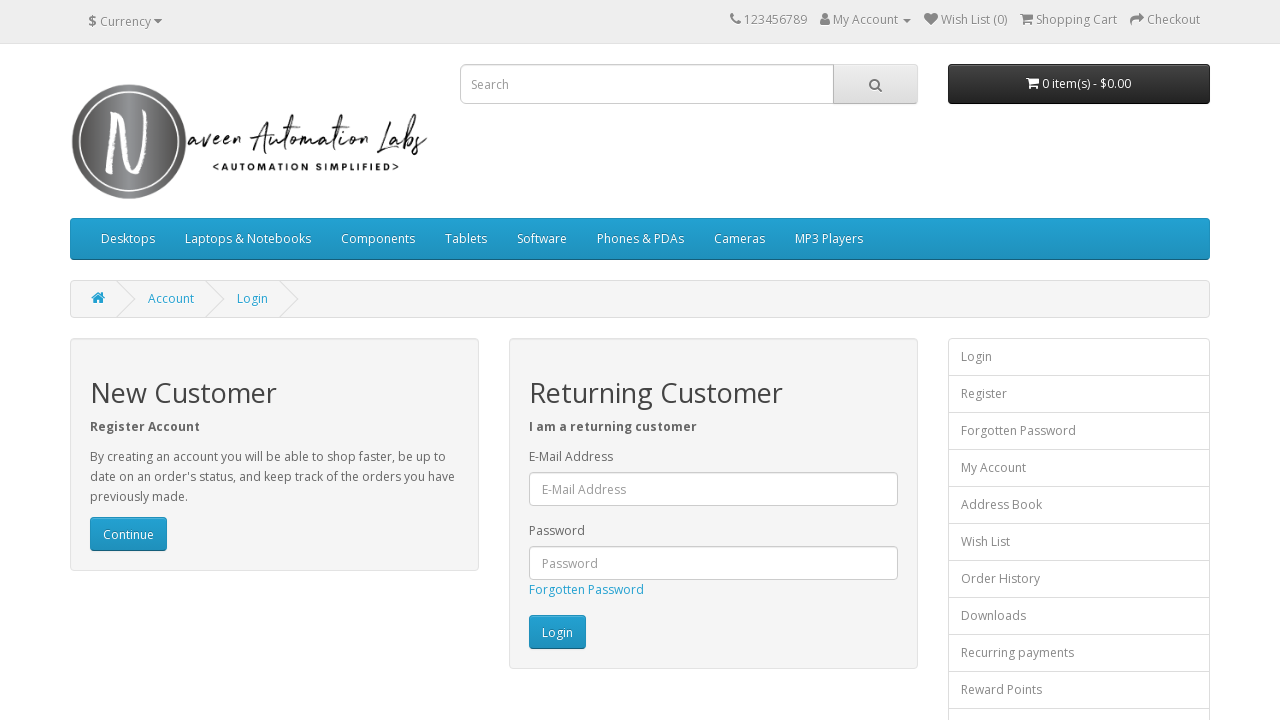

Waited 20ms during flashing iteration 49/300
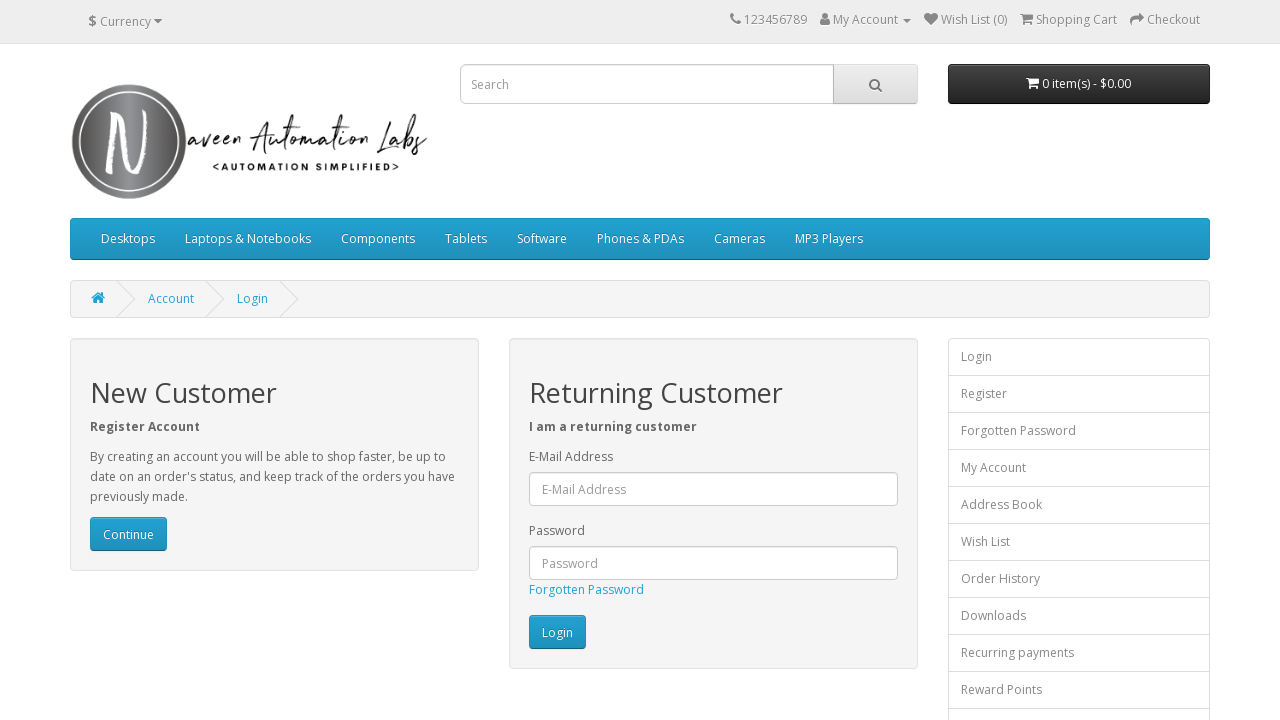

Flashing iteration 50/300: changed Login button to white
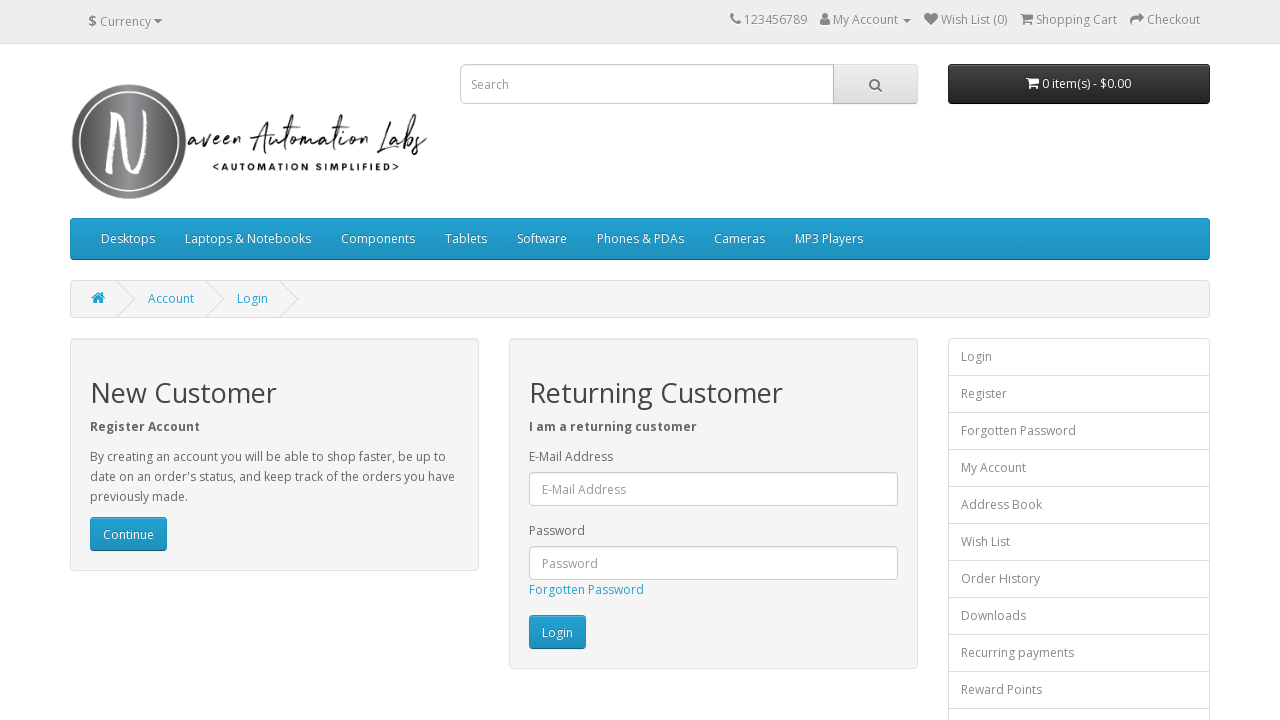

Flashing iteration 50/300: changed Login button back to original color
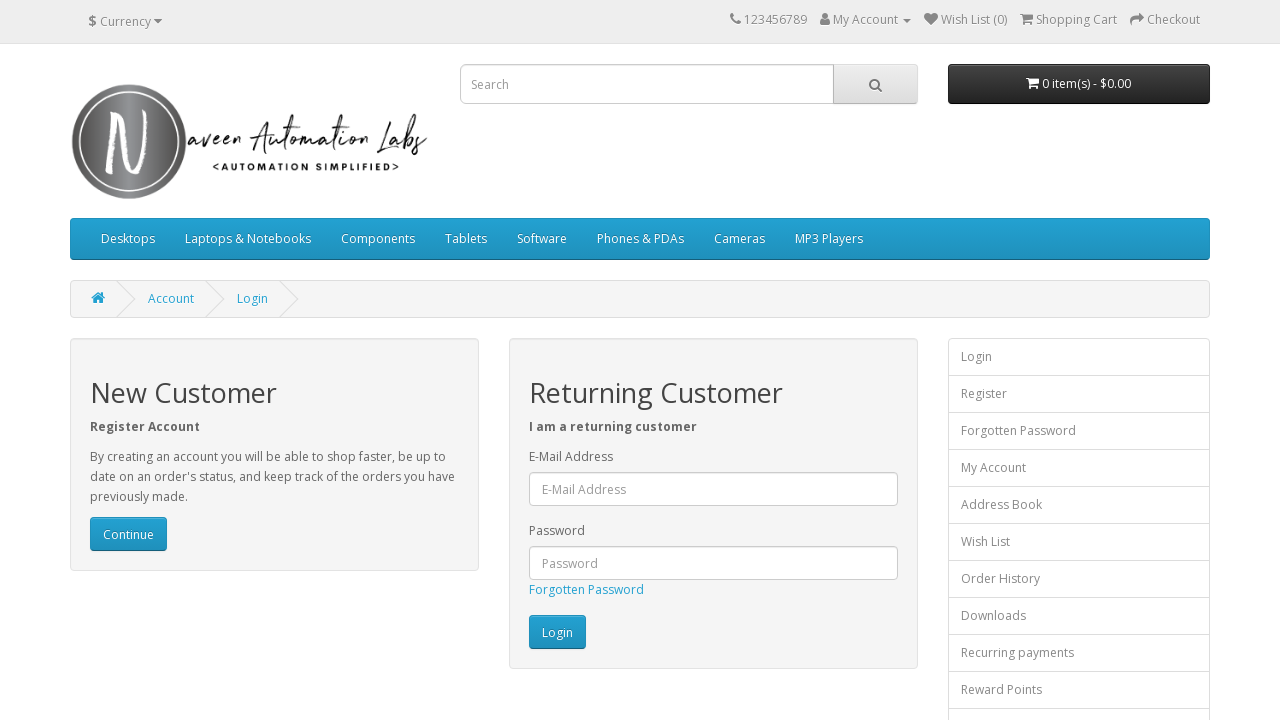

Waited 20ms during flashing iteration 50/300
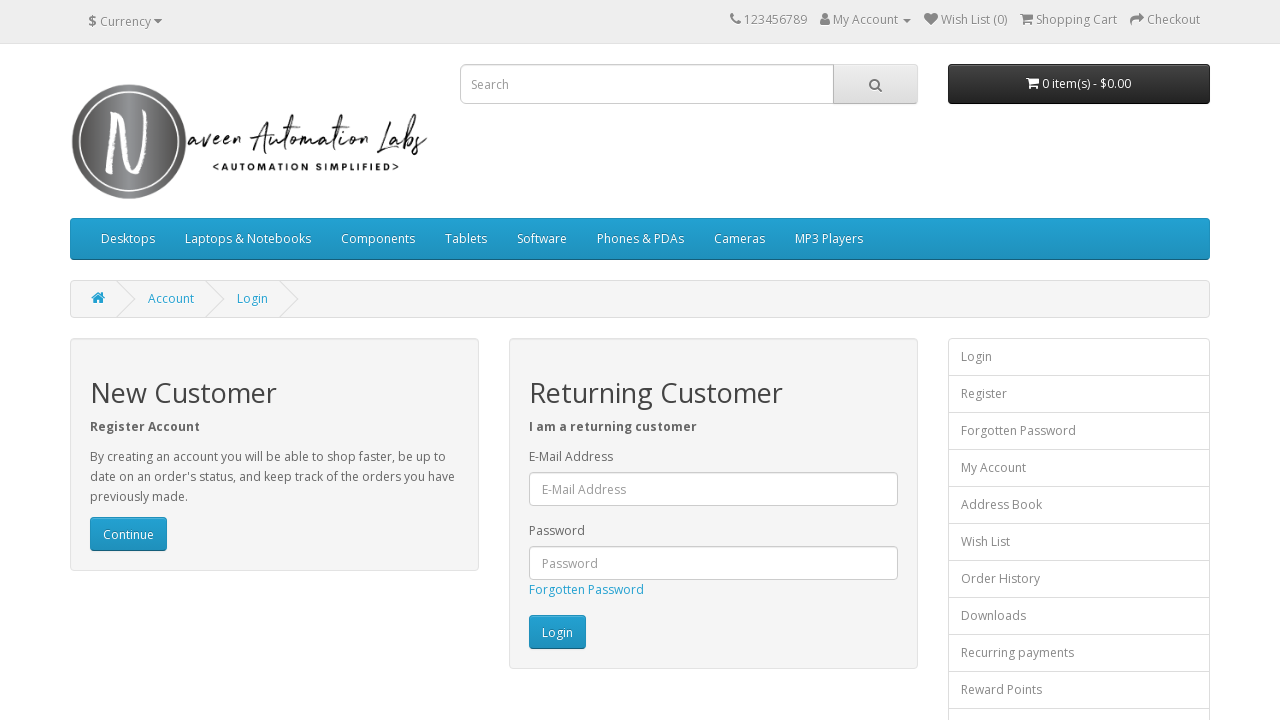

Flashing iteration 51/300: changed Login button to white
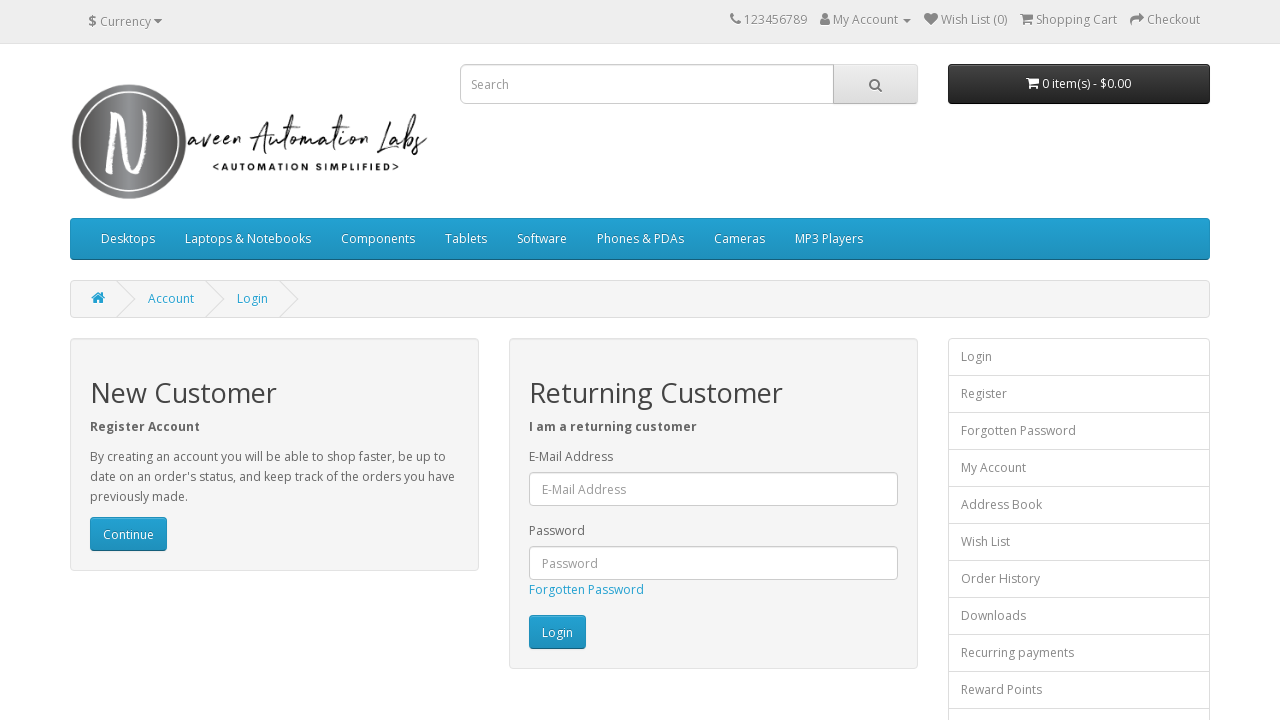

Flashing iteration 51/300: changed Login button back to original color
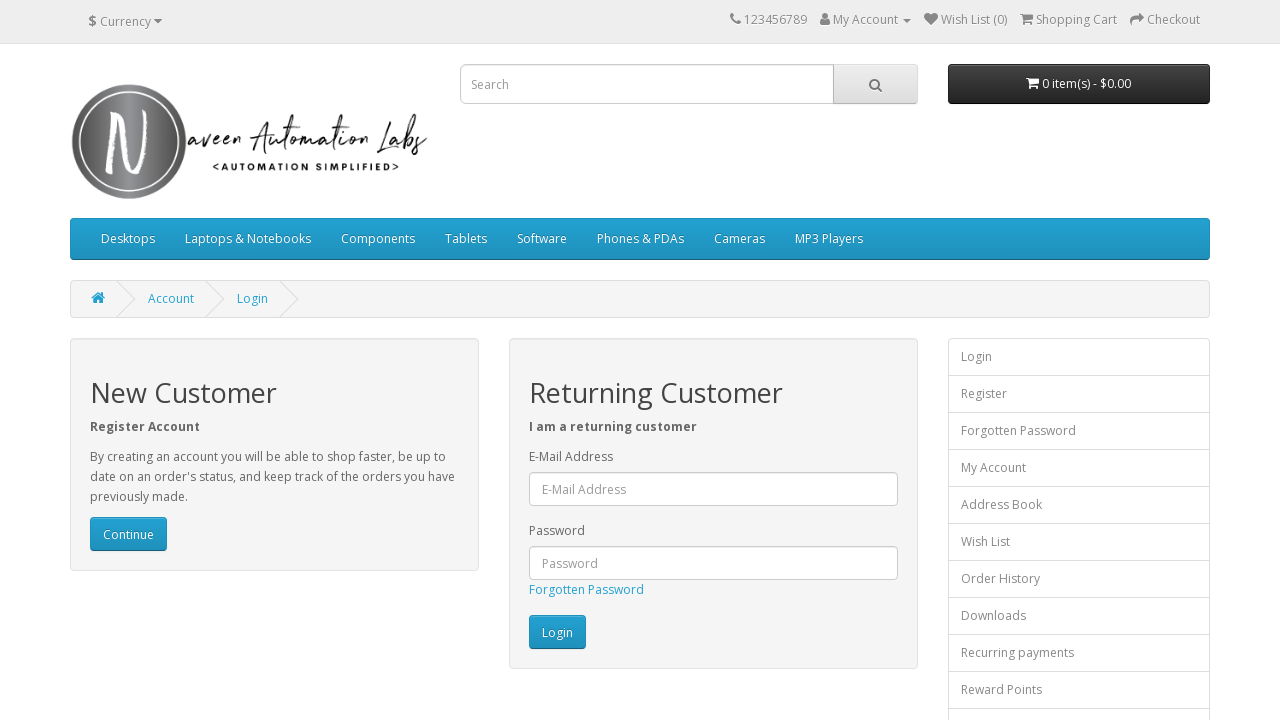

Waited 20ms during flashing iteration 51/300
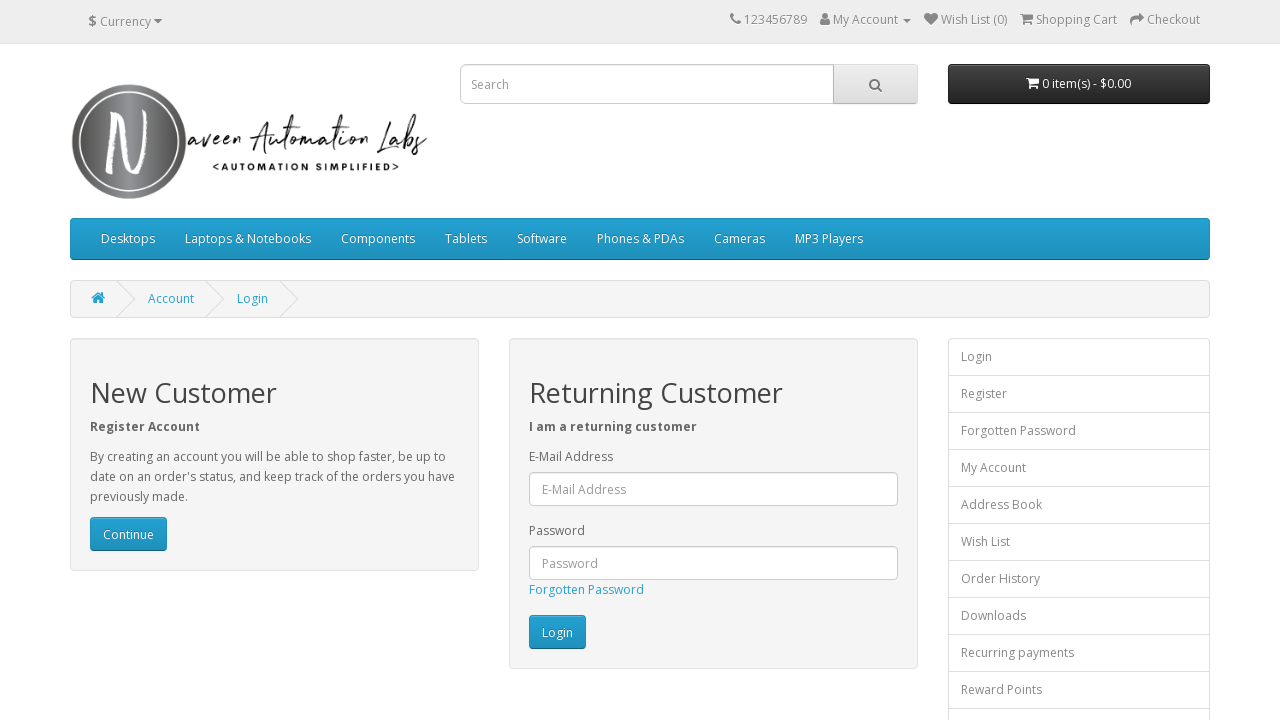

Flashing iteration 52/300: changed Login button to white
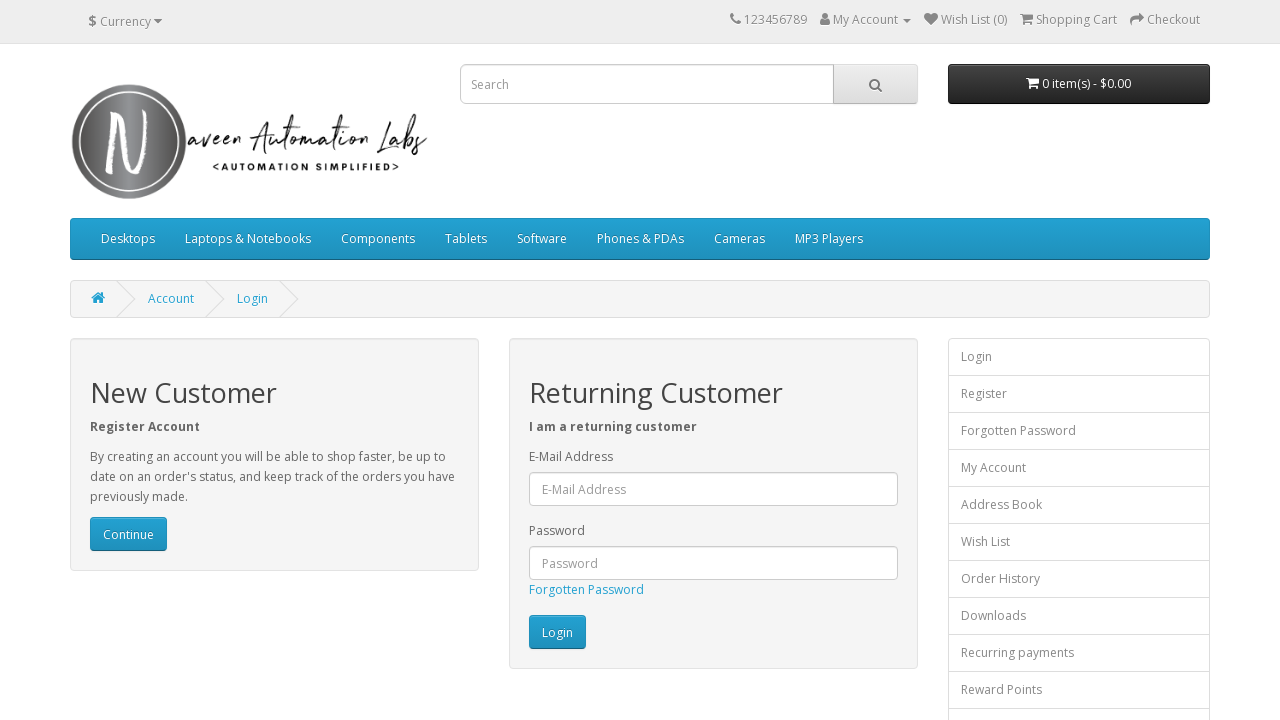

Flashing iteration 52/300: changed Login button back to original color
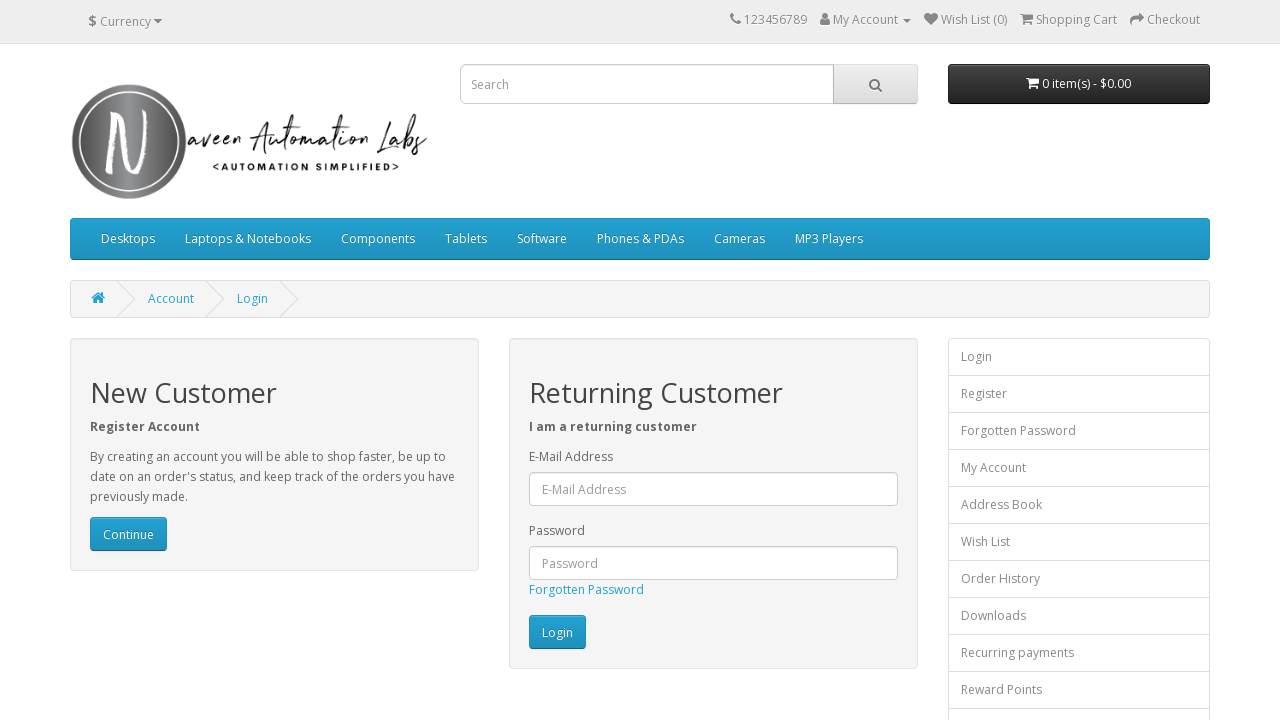

Waited 20ms during flashing iteration 52/300
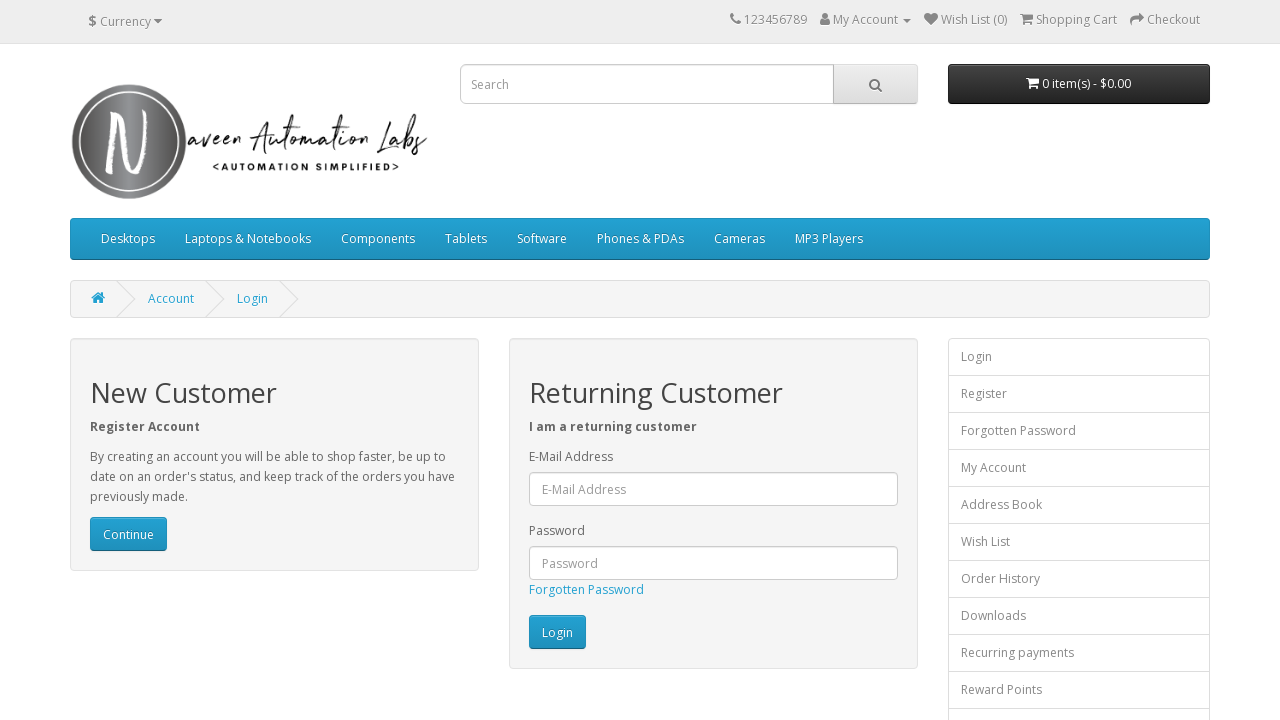

Flashing iteration 53/300: changed Login button to white
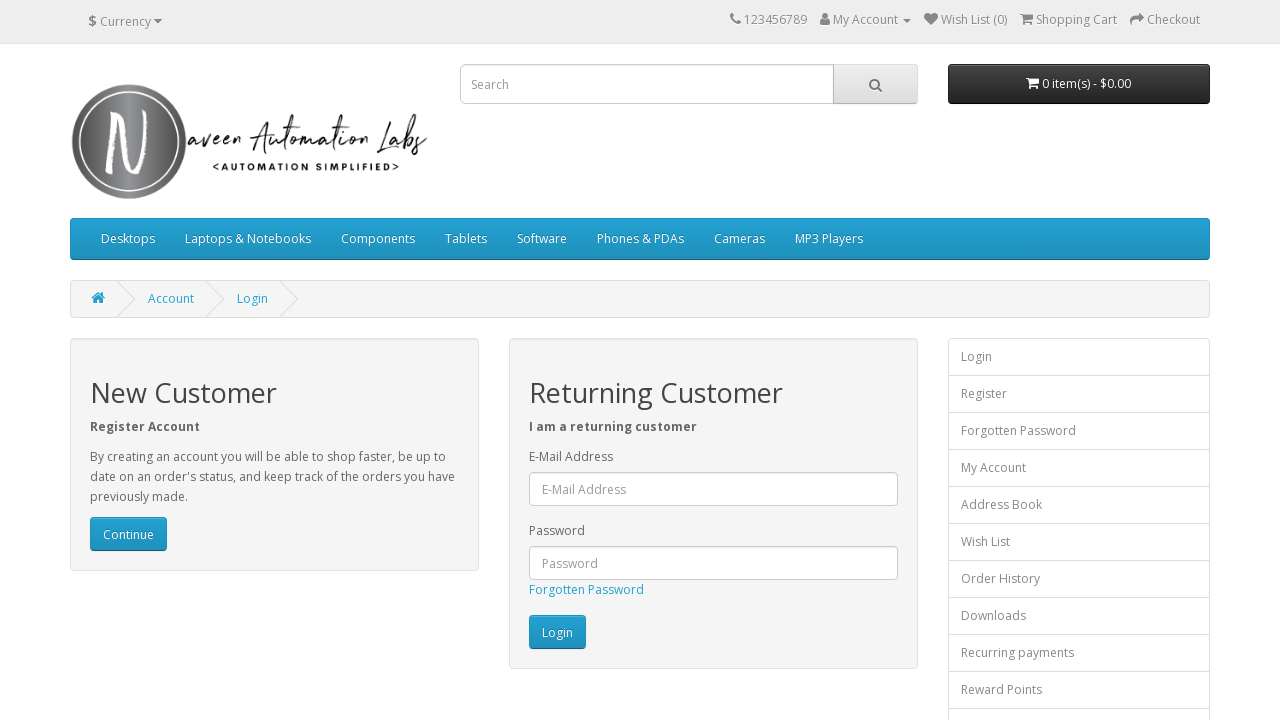

Flashing iteration 53/300: changed Login button back to original color
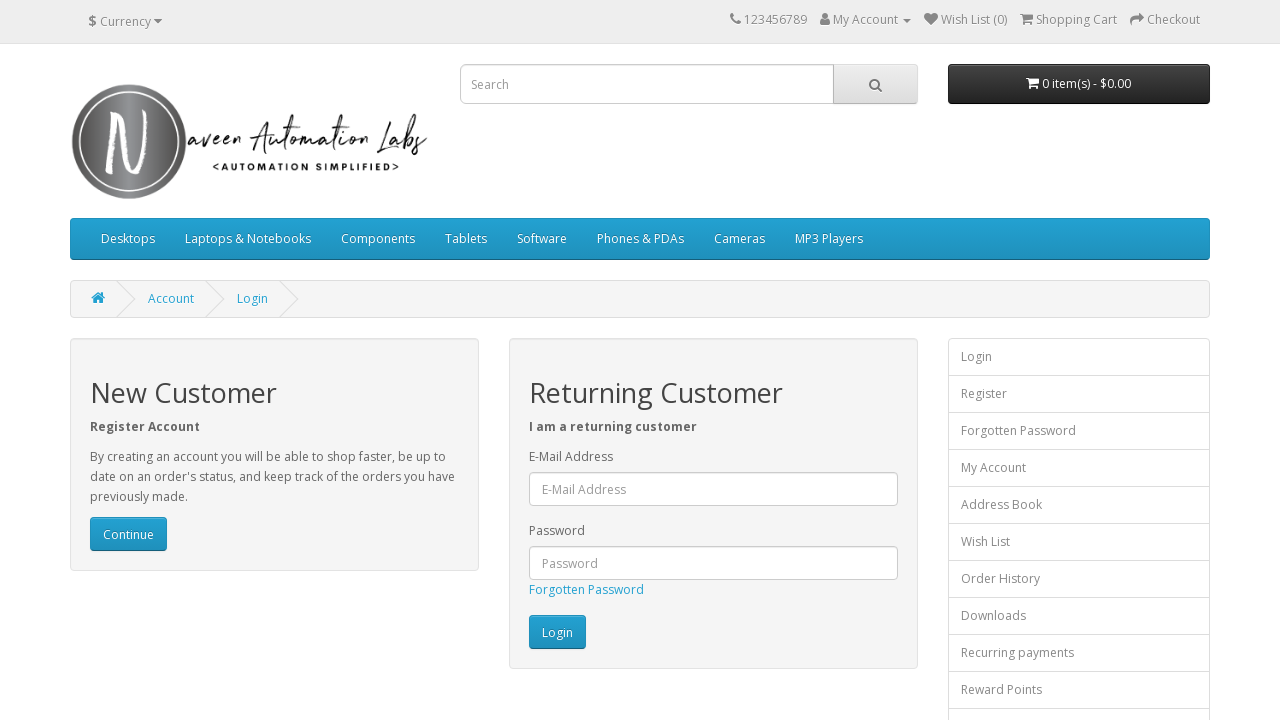

Waited 20ms during flashing iteration 53/300
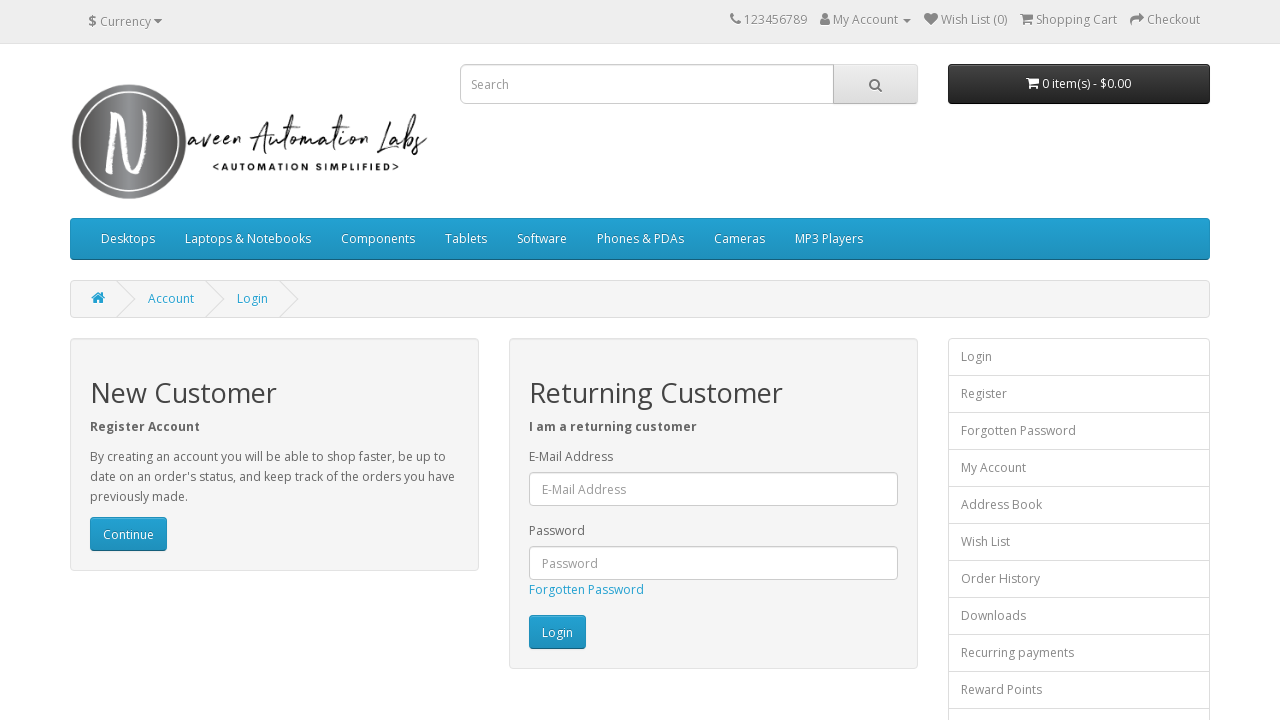

Flashing iteration 54/300: changed Login button to white
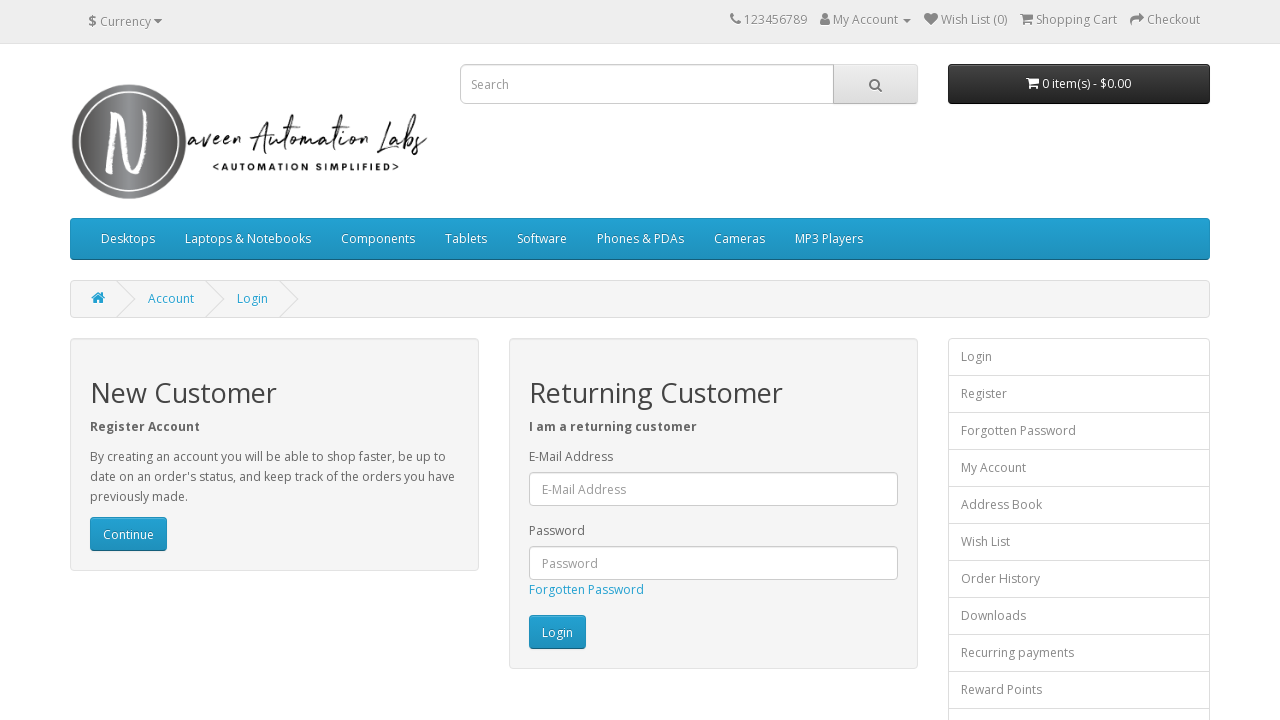

Flashing iteration 54/300: changed Login button back to original color
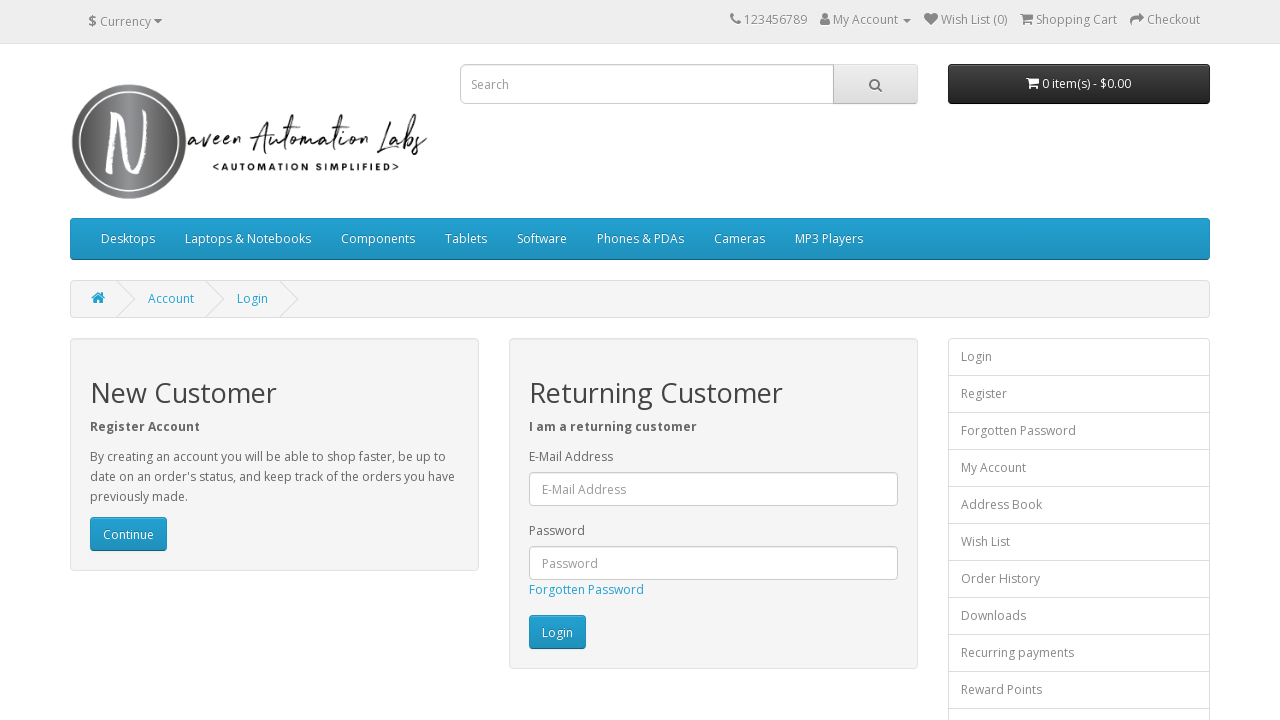

Waited 20ms during flashing iteration 54/300
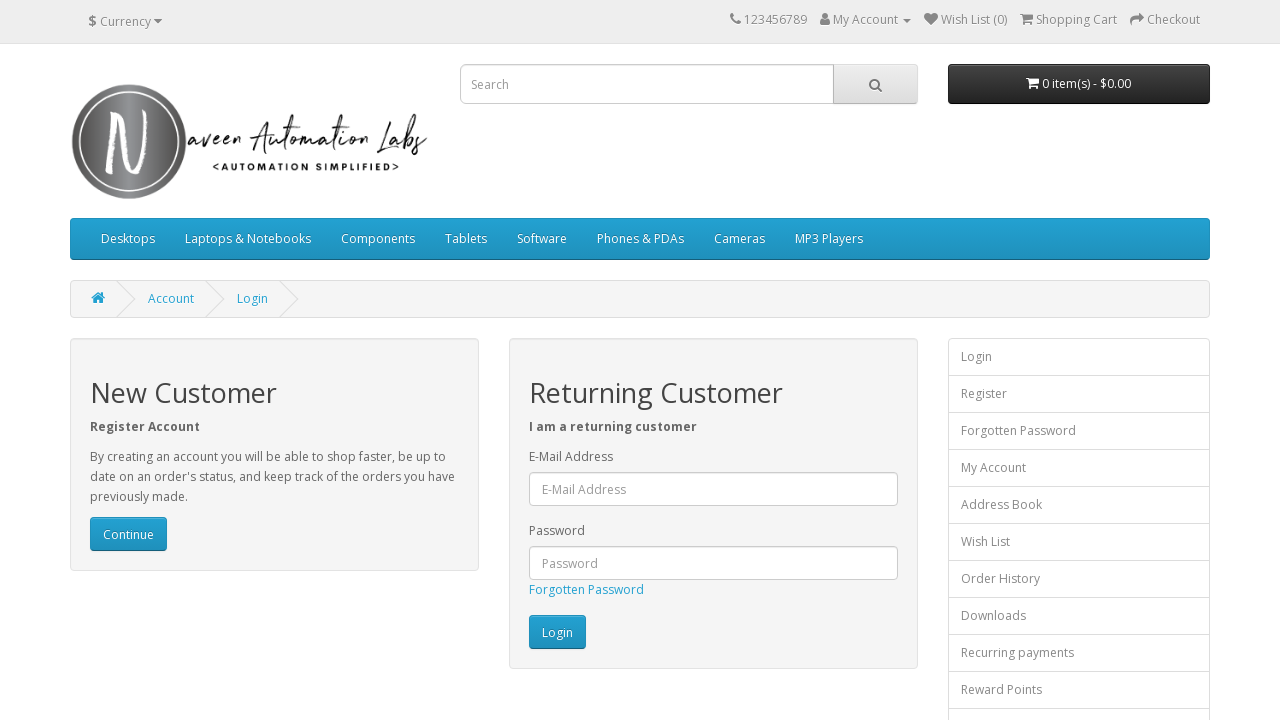

Flashing iteration 55/300: changed Login button to white
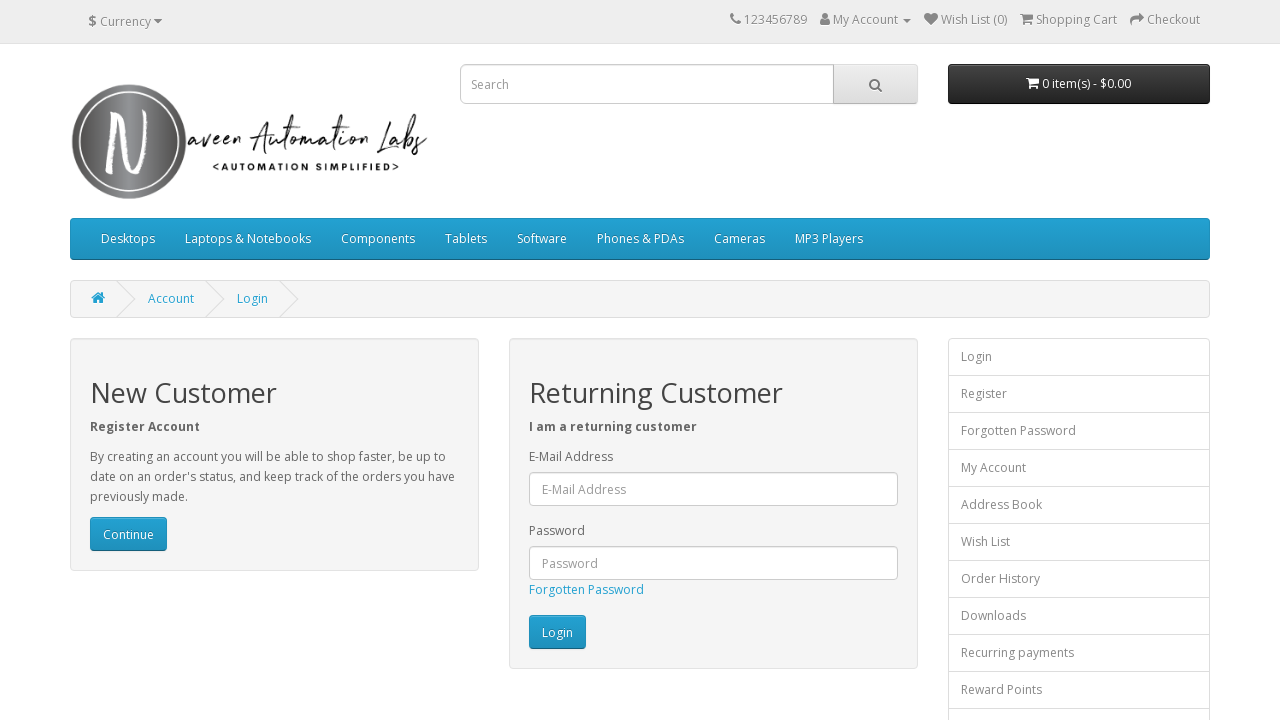

Flashing iteration 55/300: changed Login button back to original color
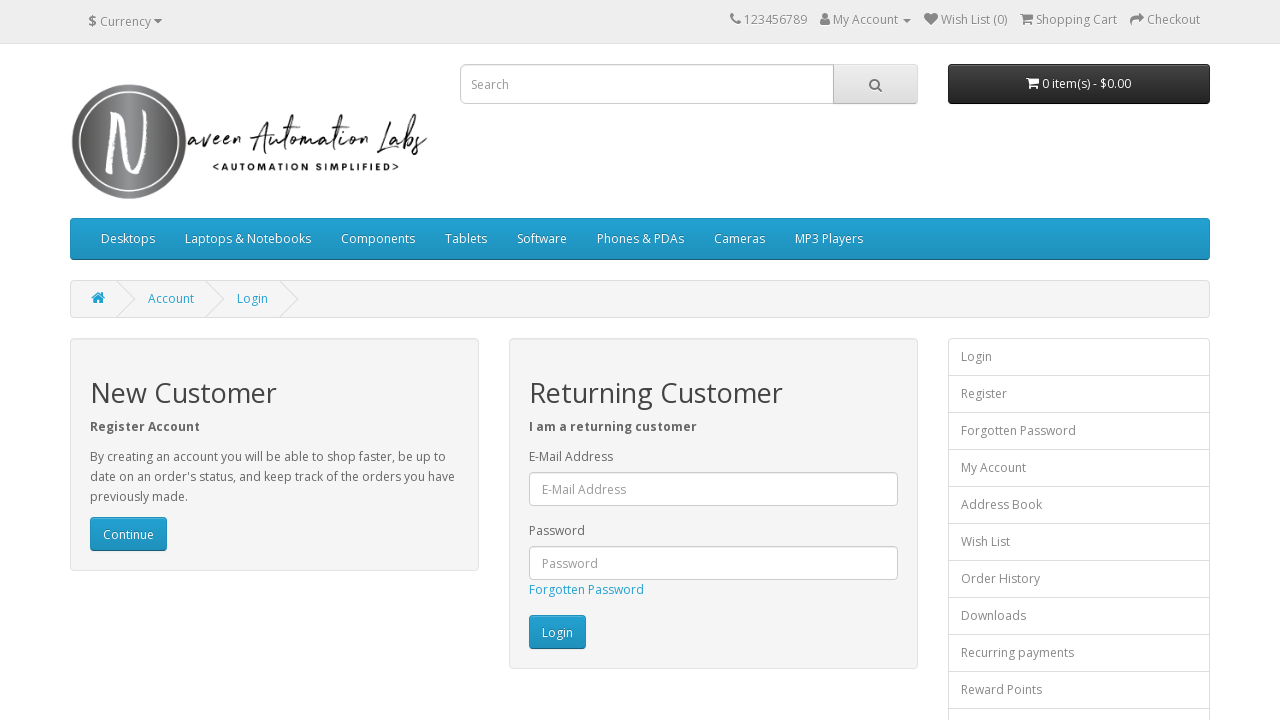

Waited 20ms during flashing iteration 55/300
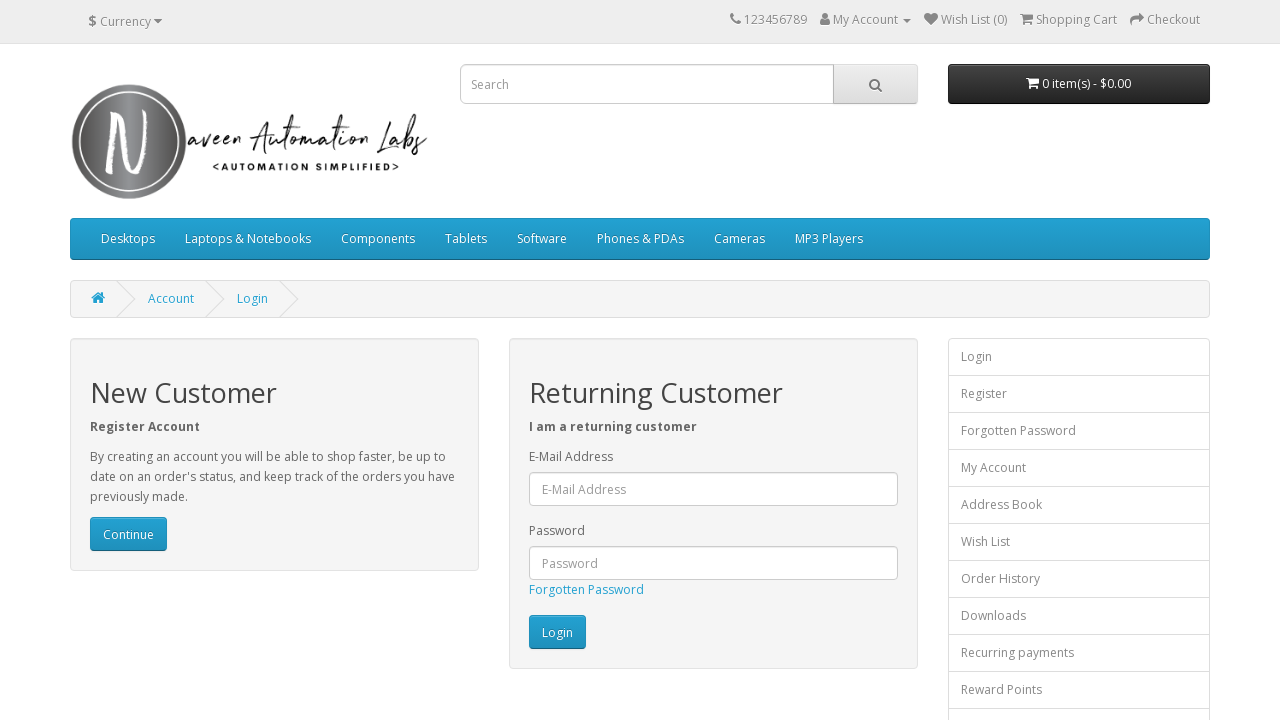

Flashing iteration 56/300: changed Login button to white
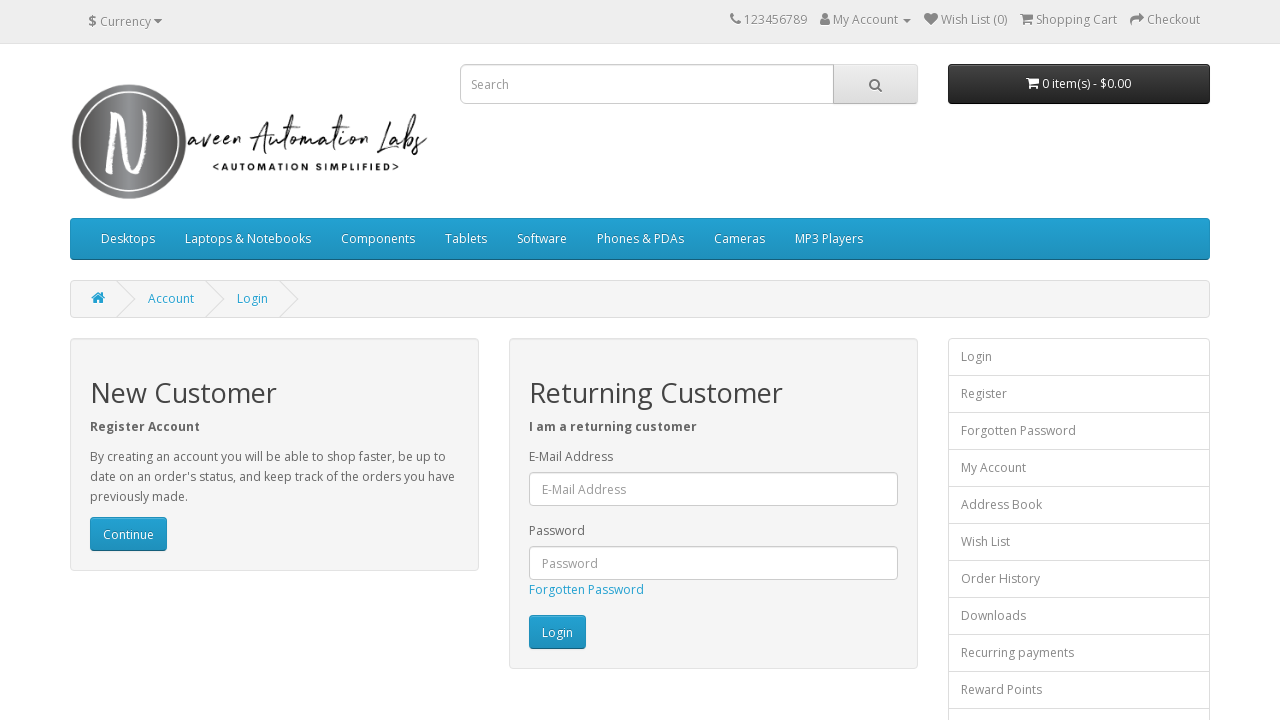

Flashing iteration 56/300: changed Login button back to original color
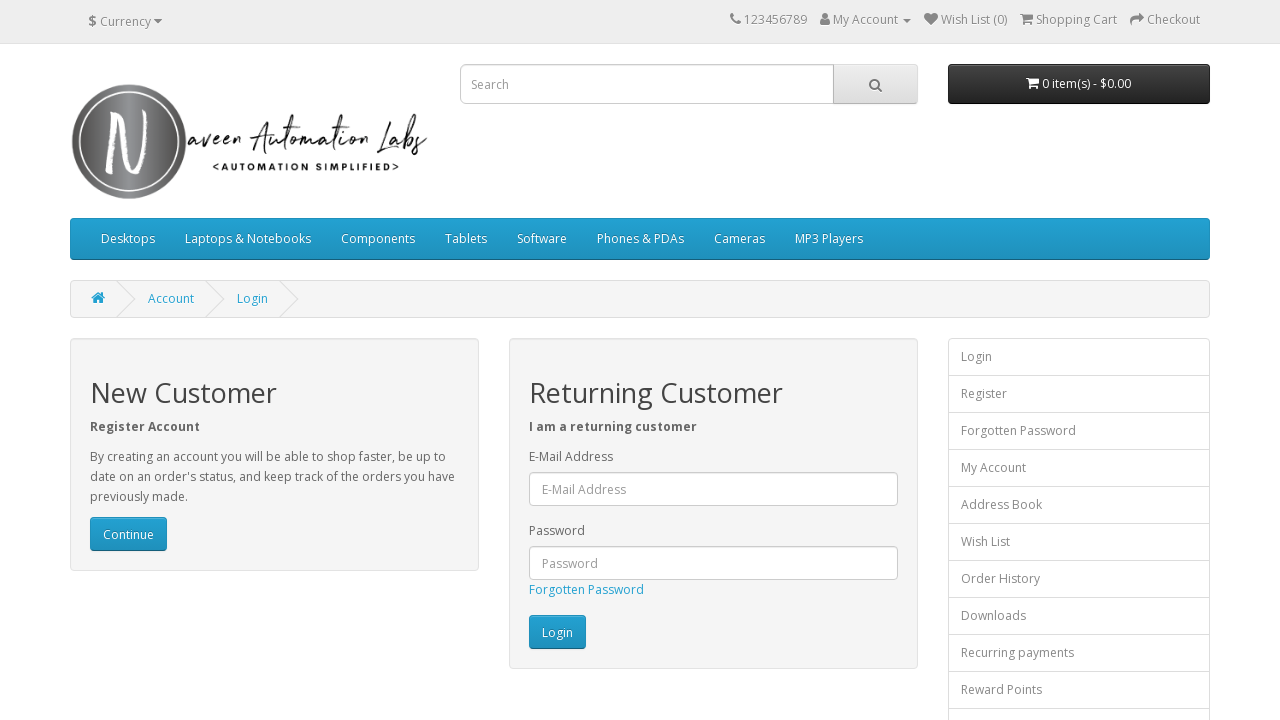

Waited 20ms during flashing iteration 56/300
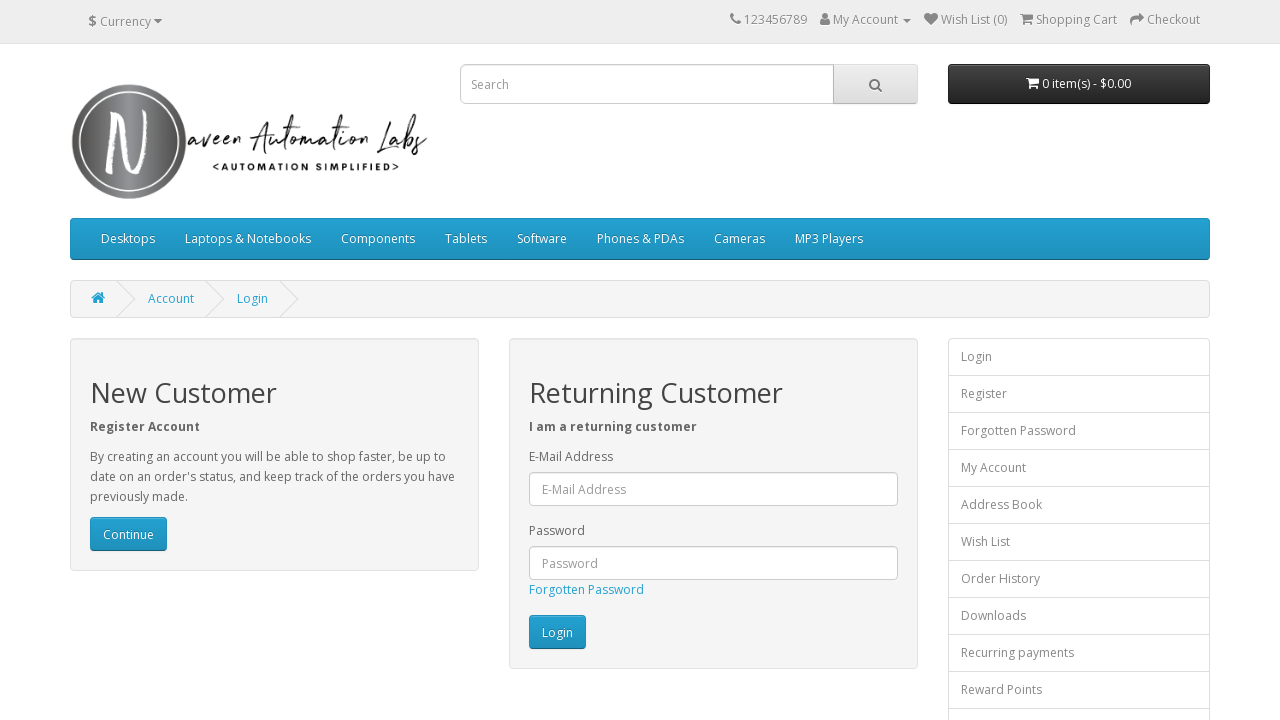

Flashing iteration 57/300: changed Login button to white
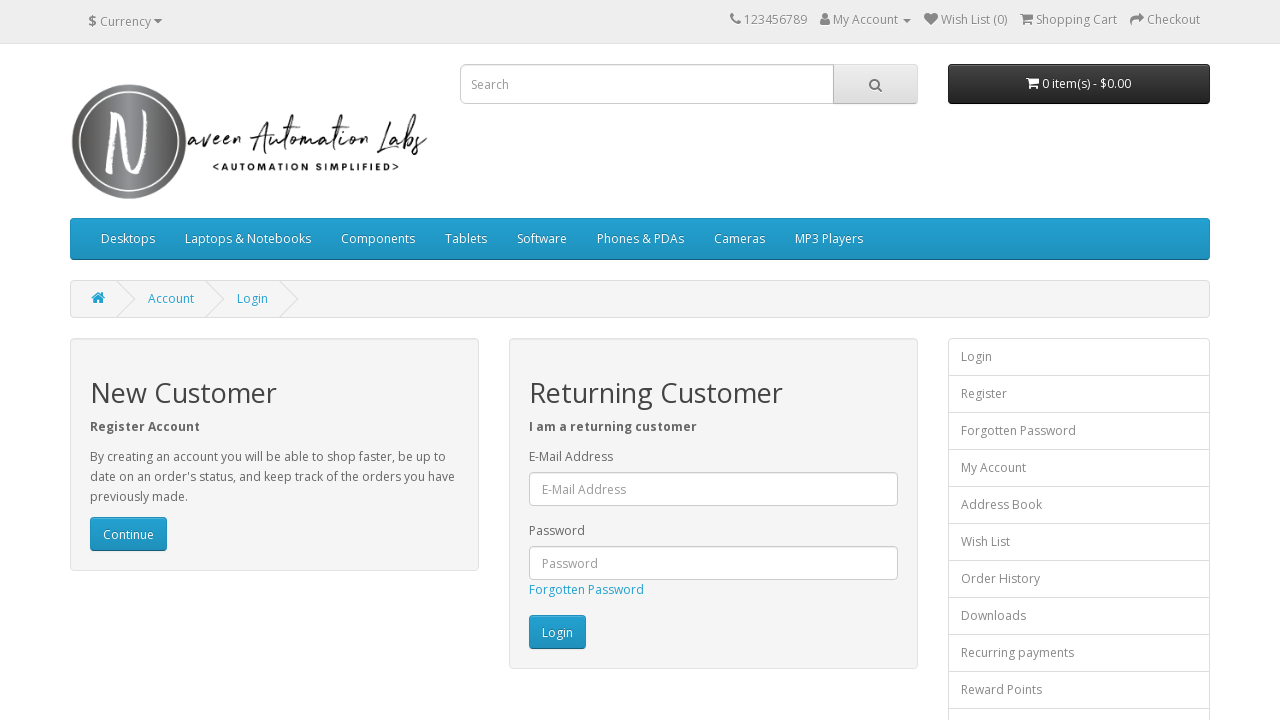

Flashing iteration 57/300: changed Login button back to original color
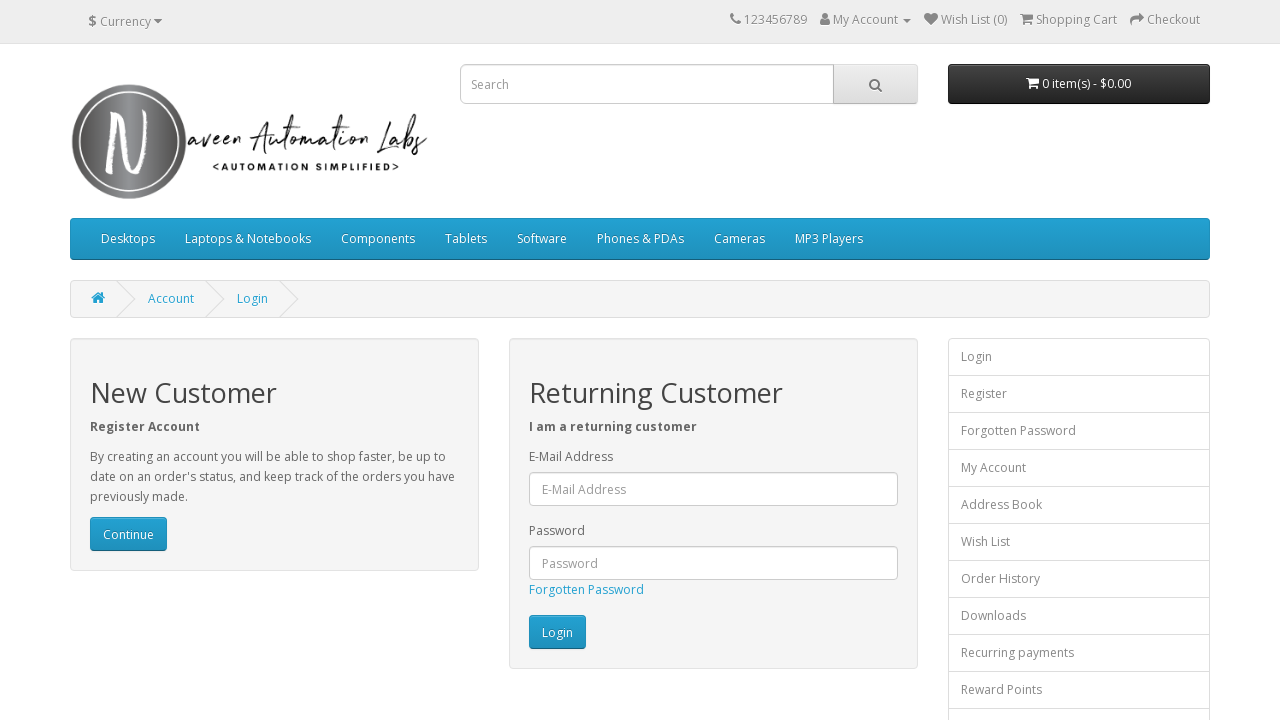

Waited 20ms during flashing iteration 57/300
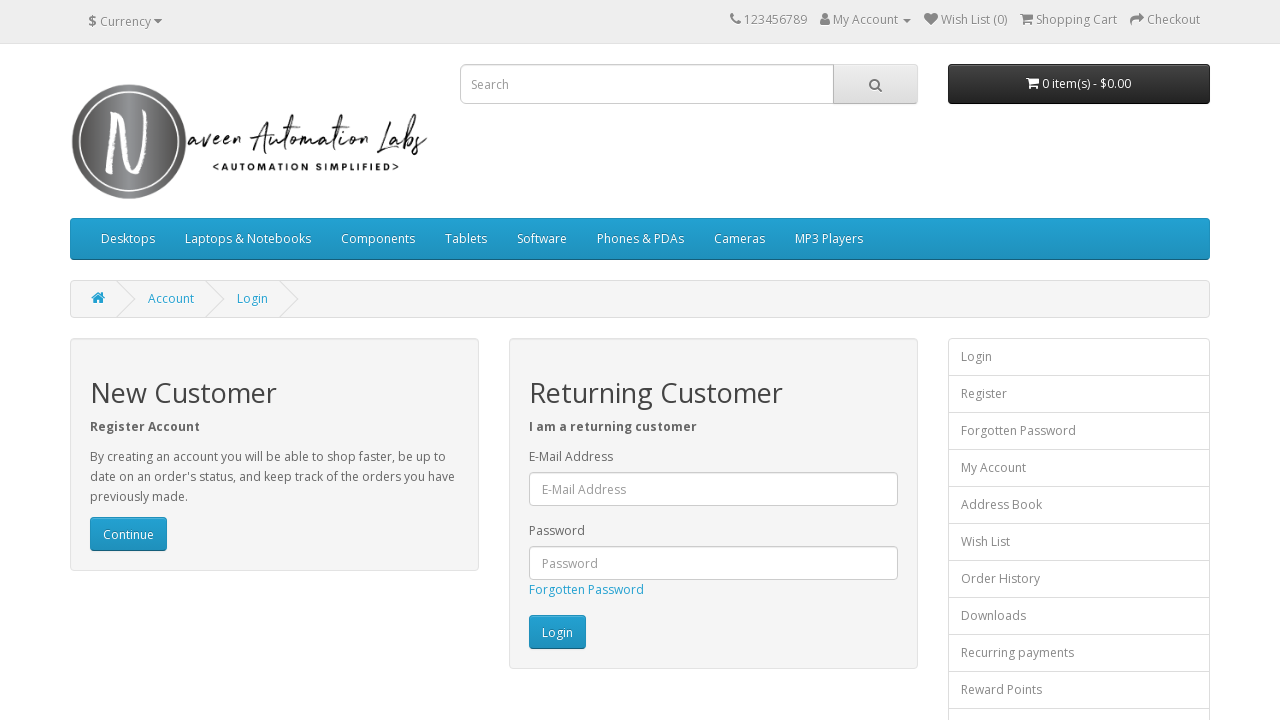

Flashing iteration 58/300: changed Login button to white
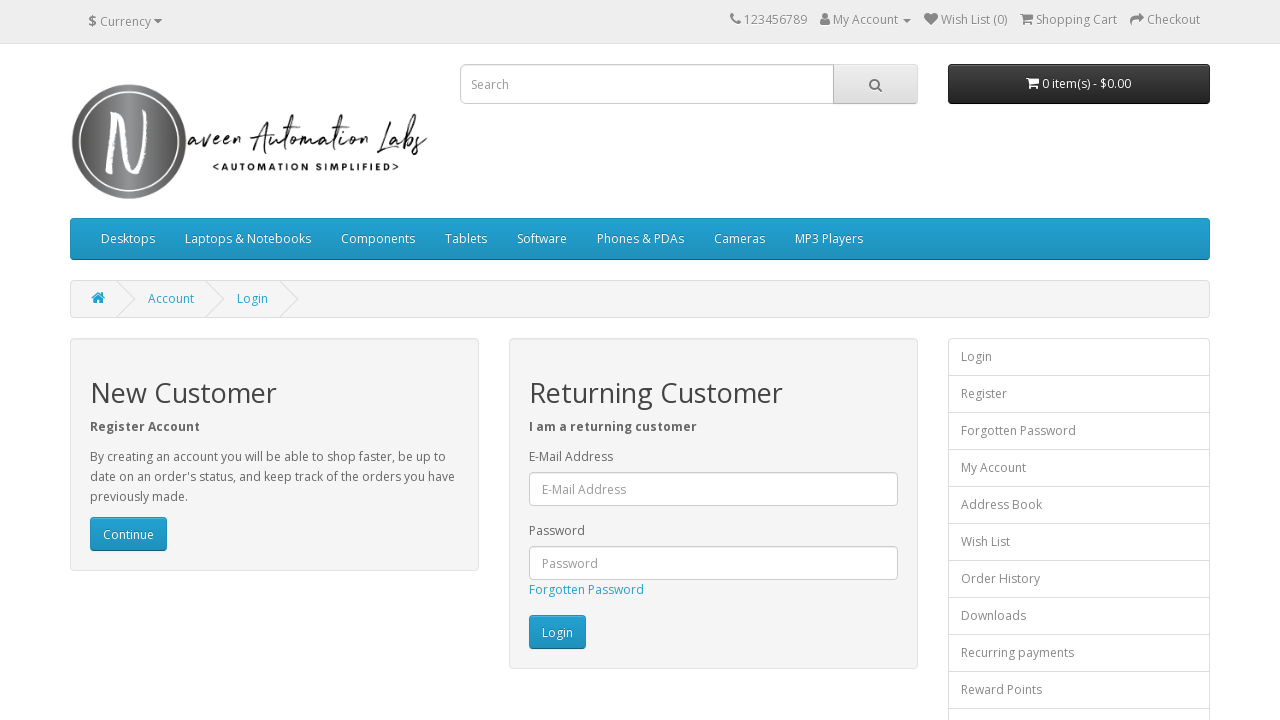

Flashing iteration 58/300: changed Login button back to original color
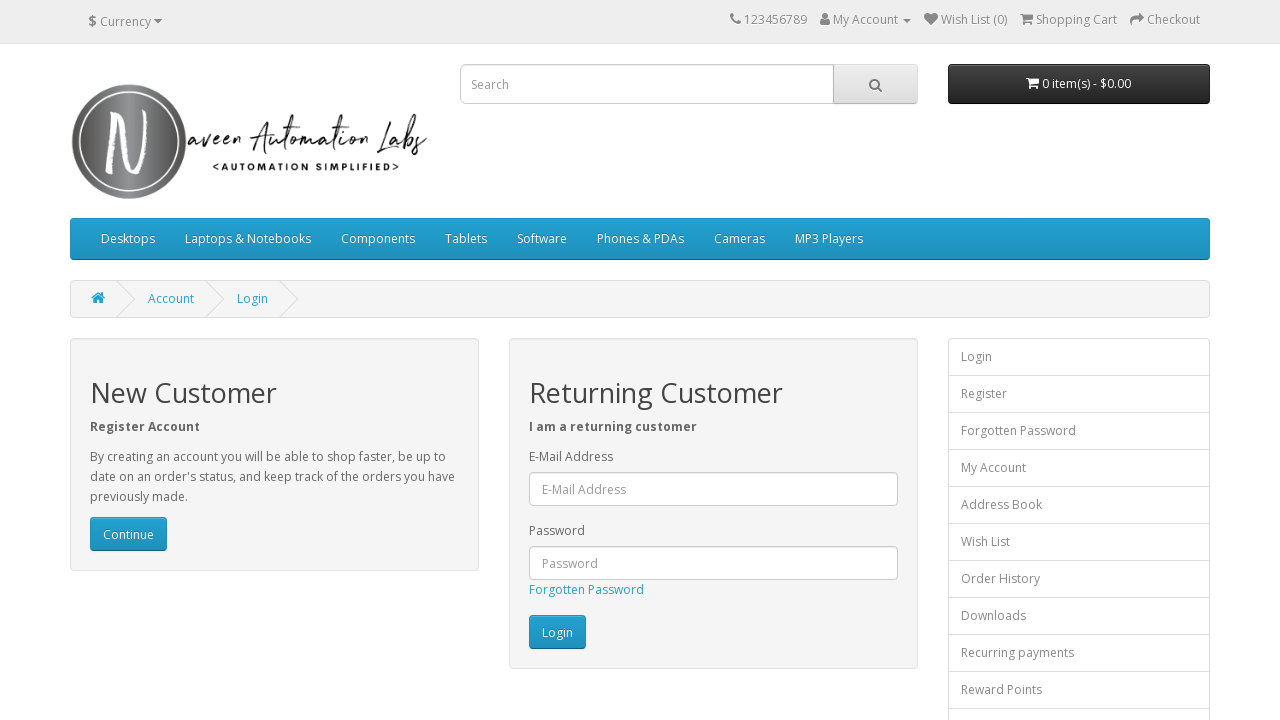

Waited 20ms during flashing iteration 58/300
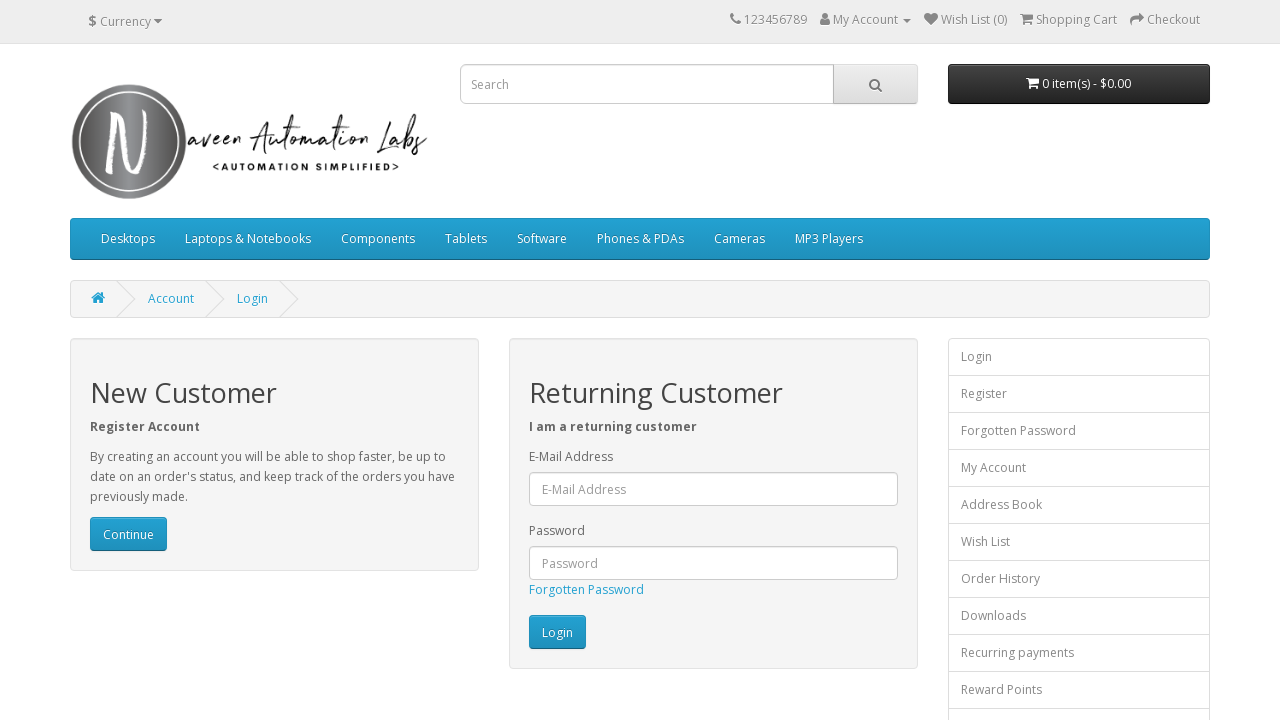

Flashing iteration 59/300: changed Login button to white
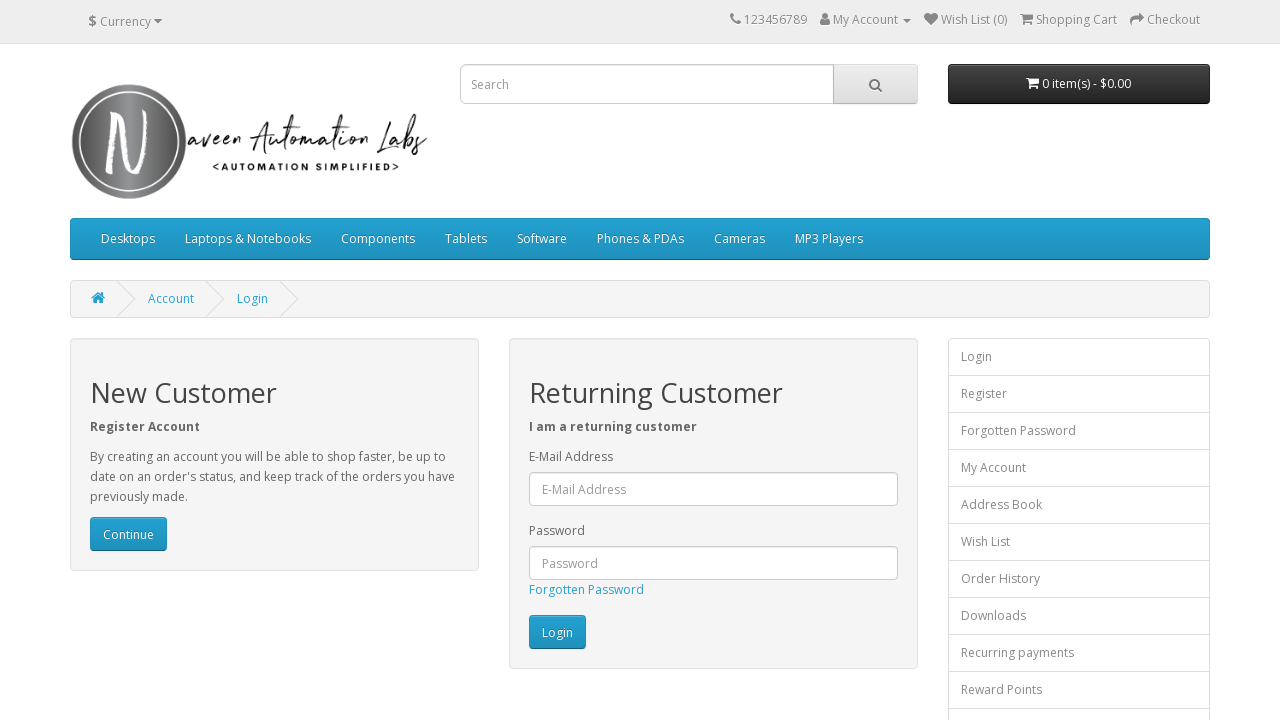

Flashing iteration 59/300: changed Login button back to original color
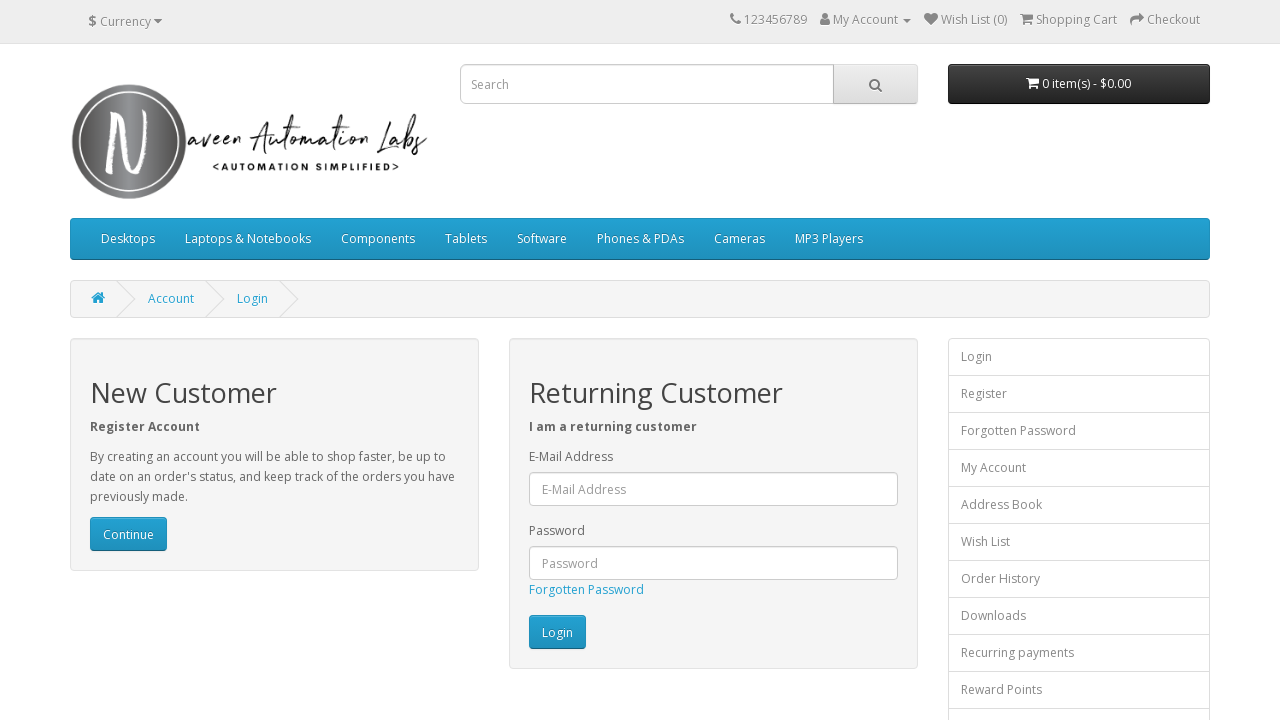

Waited 20ms during flashing iteration 59/300
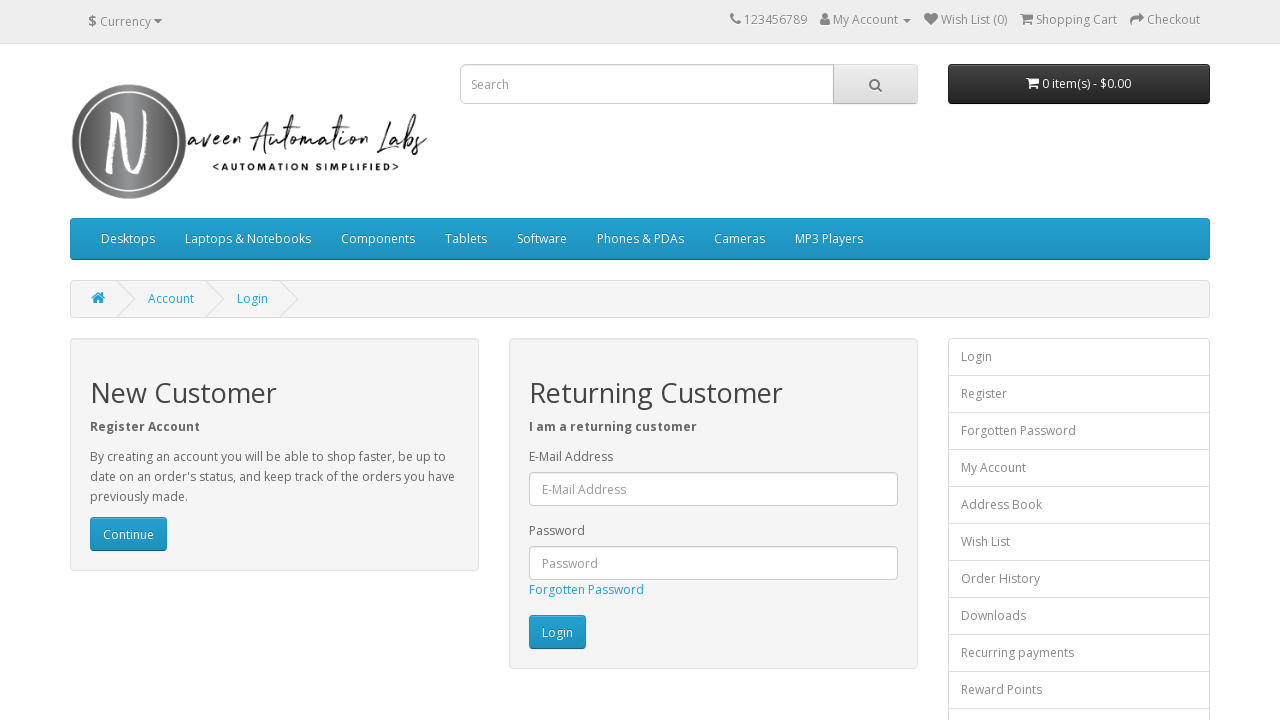

Flashing iteration 60/300: changed Login button to white
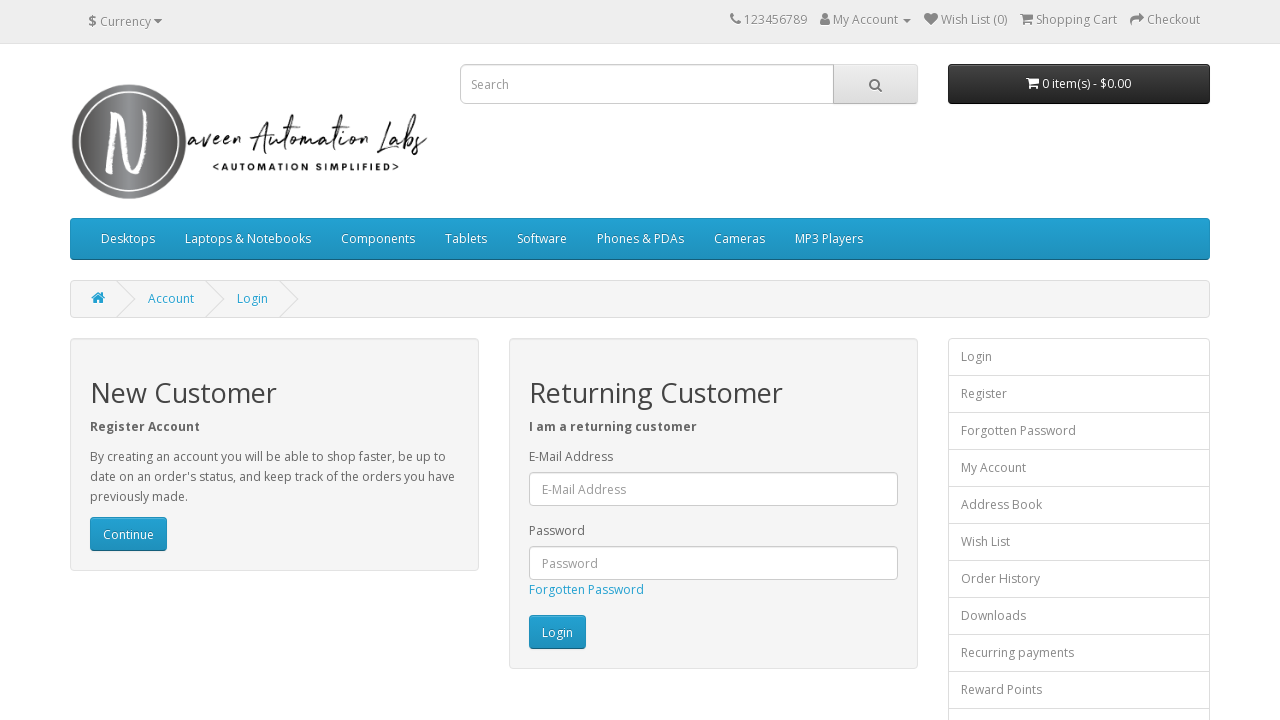

Flashing iteration 60/300: changed Login button back to original color
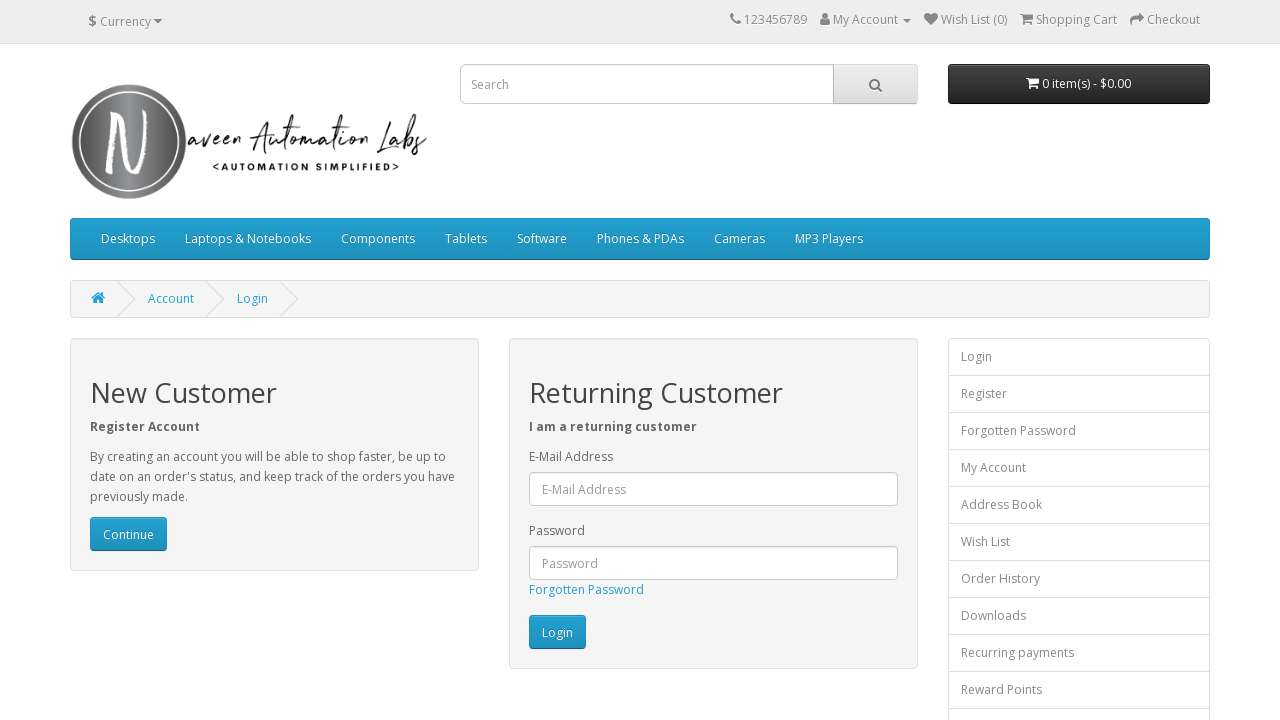

Waited 20ms during flashing iteration 60/300
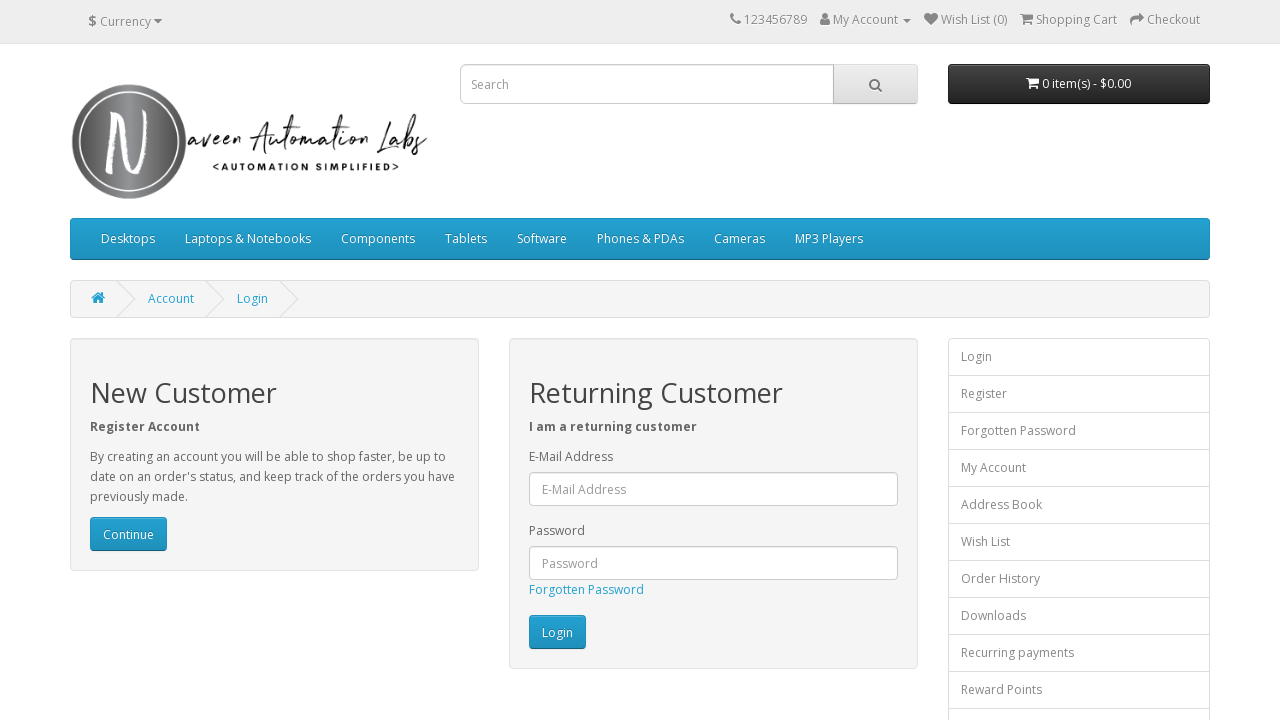

Flashing iteration 61/300: changed Login button to white
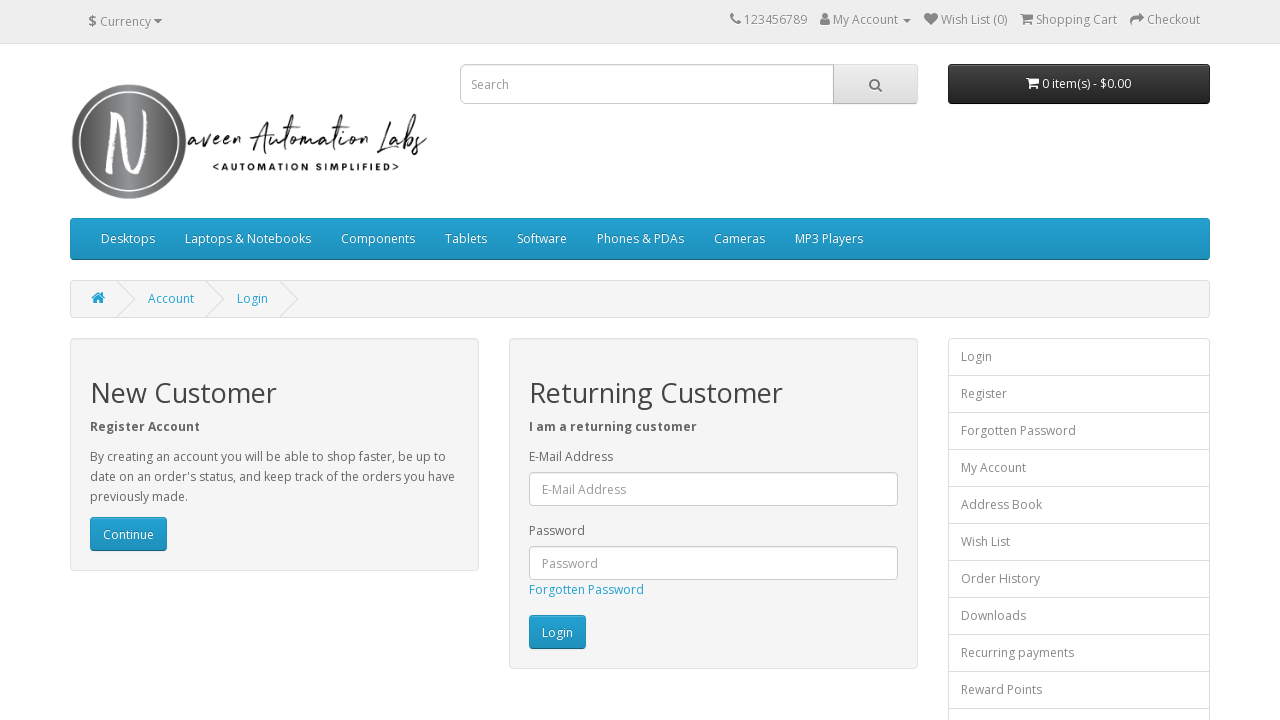

Flashing iteration 61/300: changed Login button back to original color
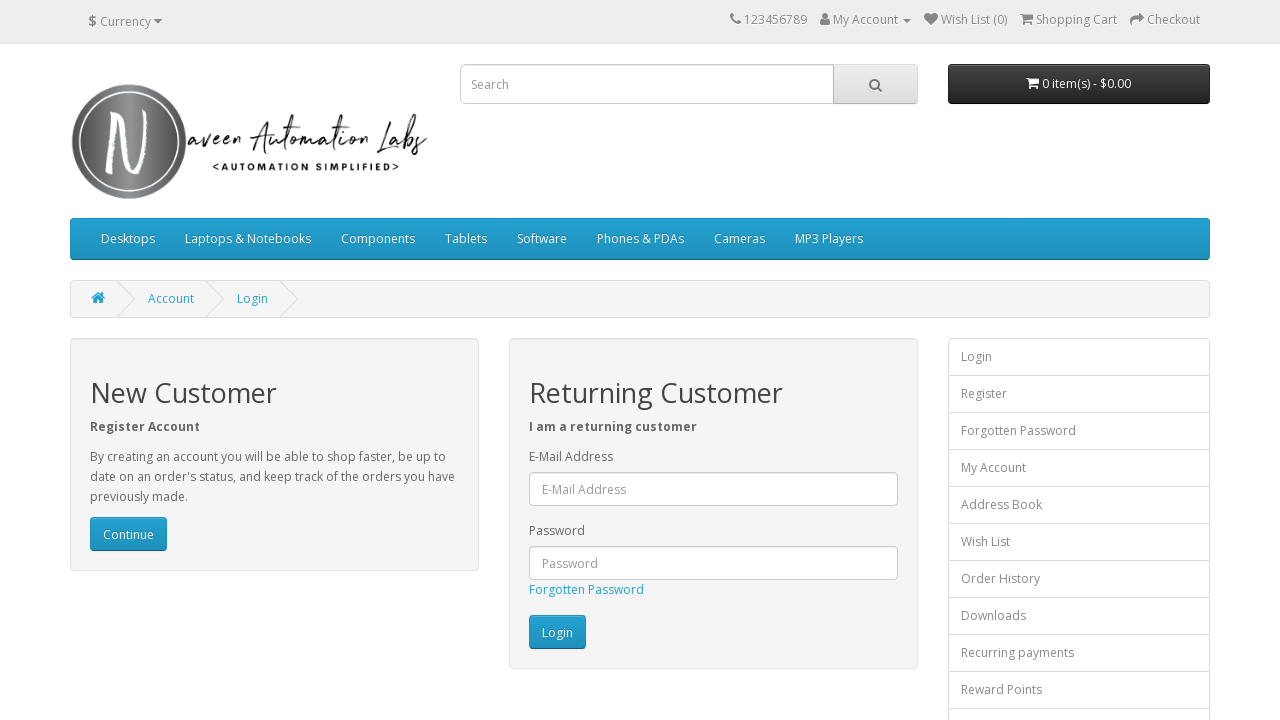

Waited 20ms during flashing iteration 61/300
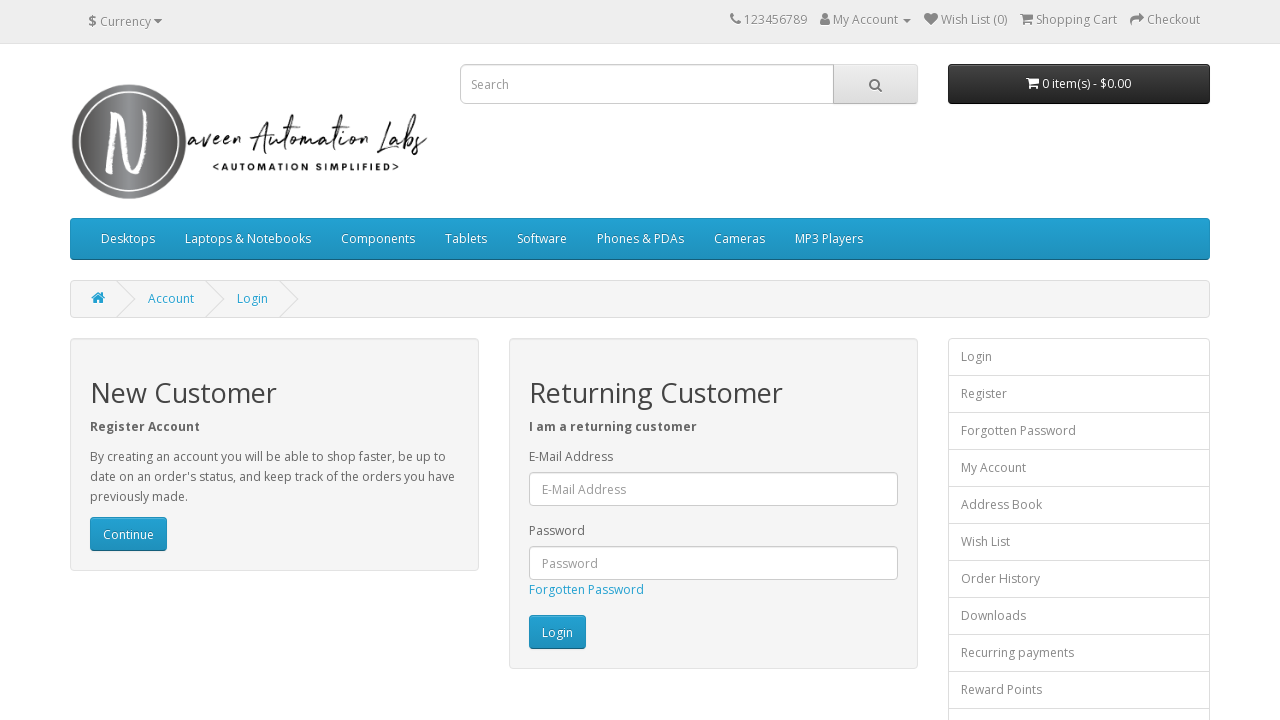

Flashing iteration 62/300: changed Login button to white
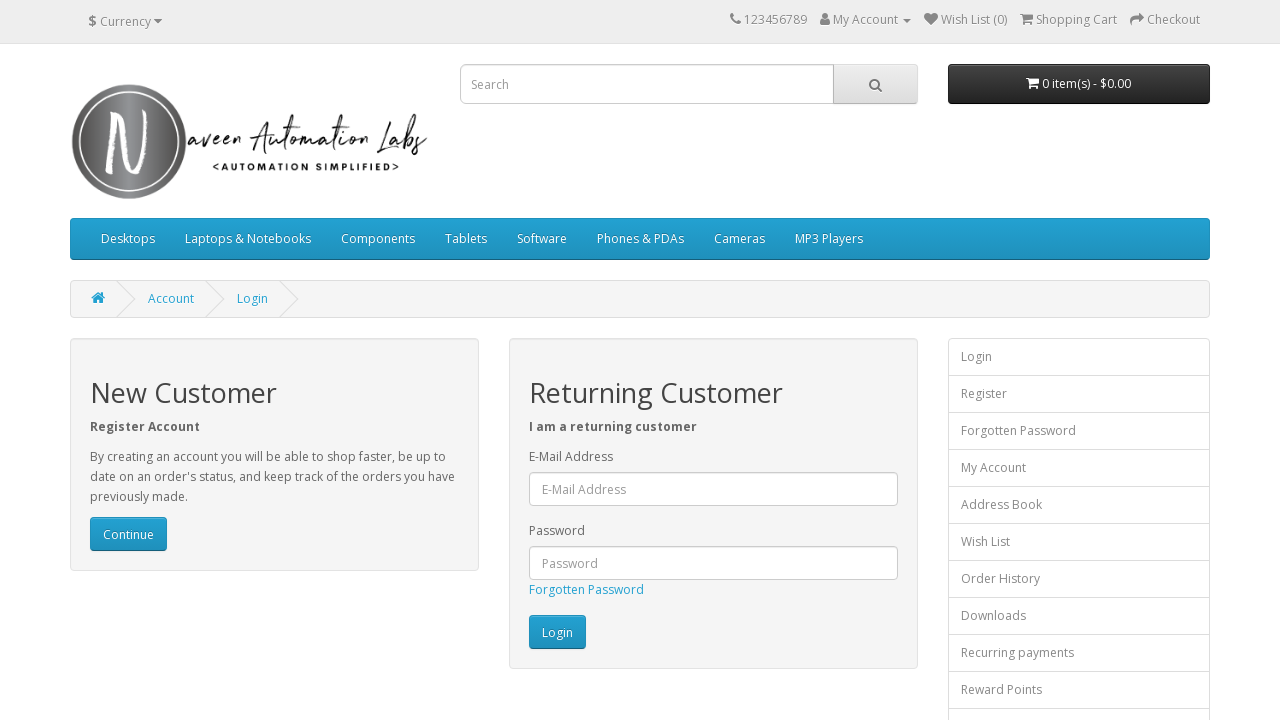

Flashing iteration 62/300: changed Login button back to original color
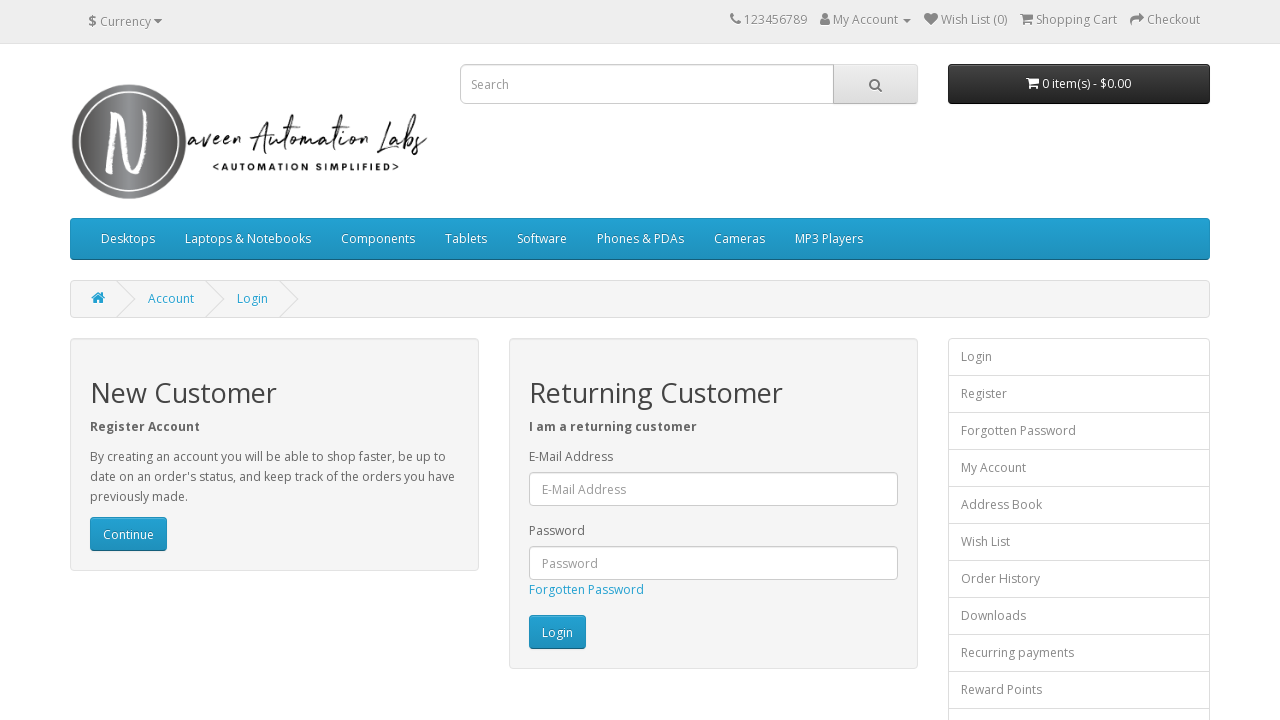

Waited 20ms during flashing iteration 62/300
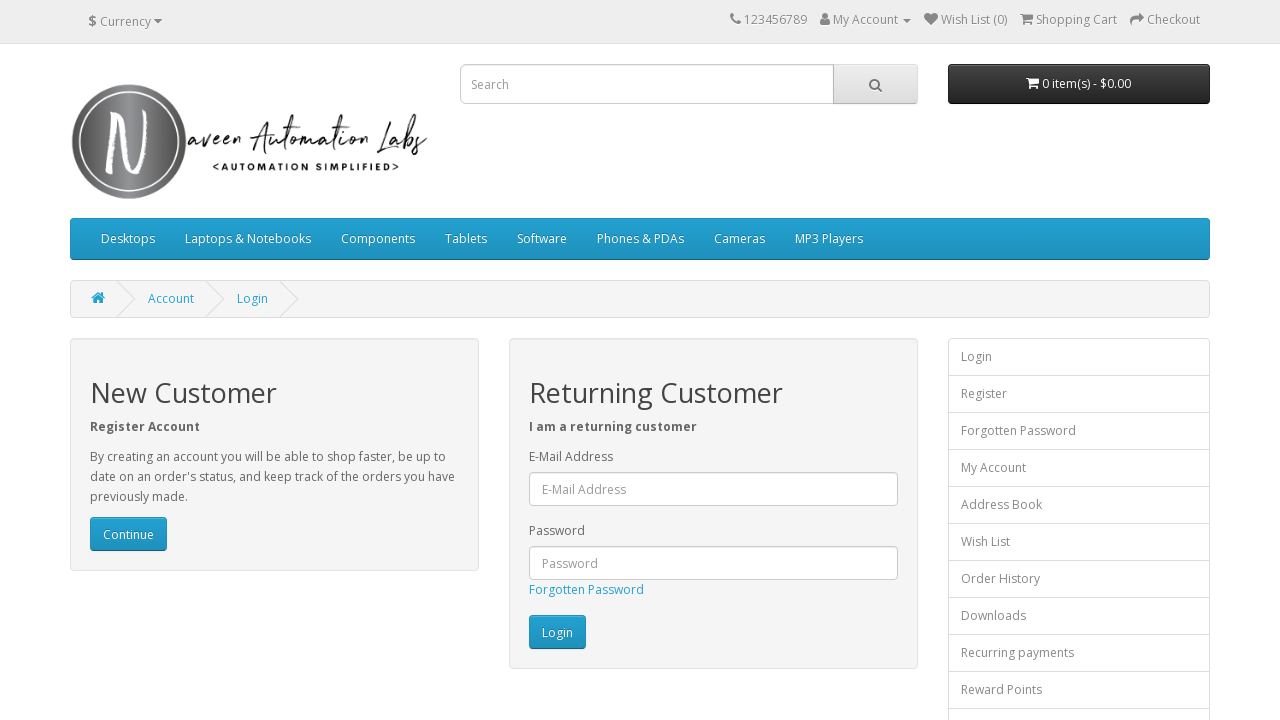

Flashing iteration 63/300: changed Login button to white
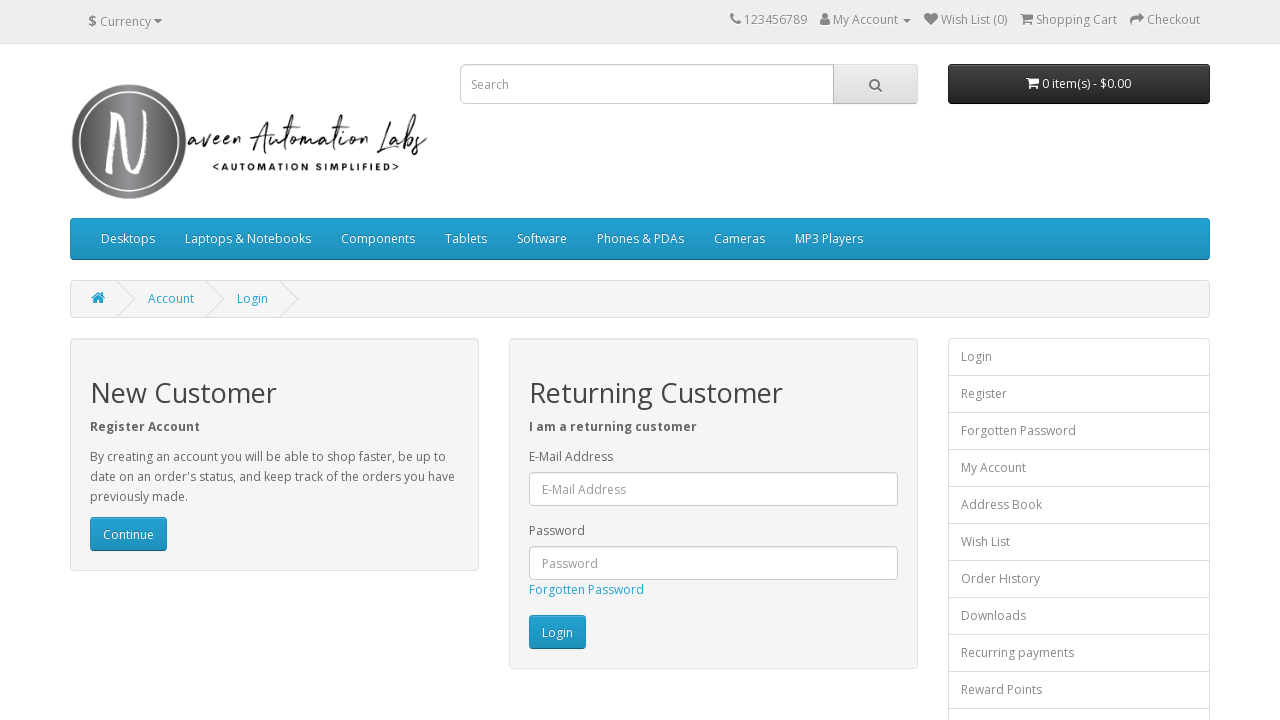

Flashing iteration 63/300: changed Login button back to original color
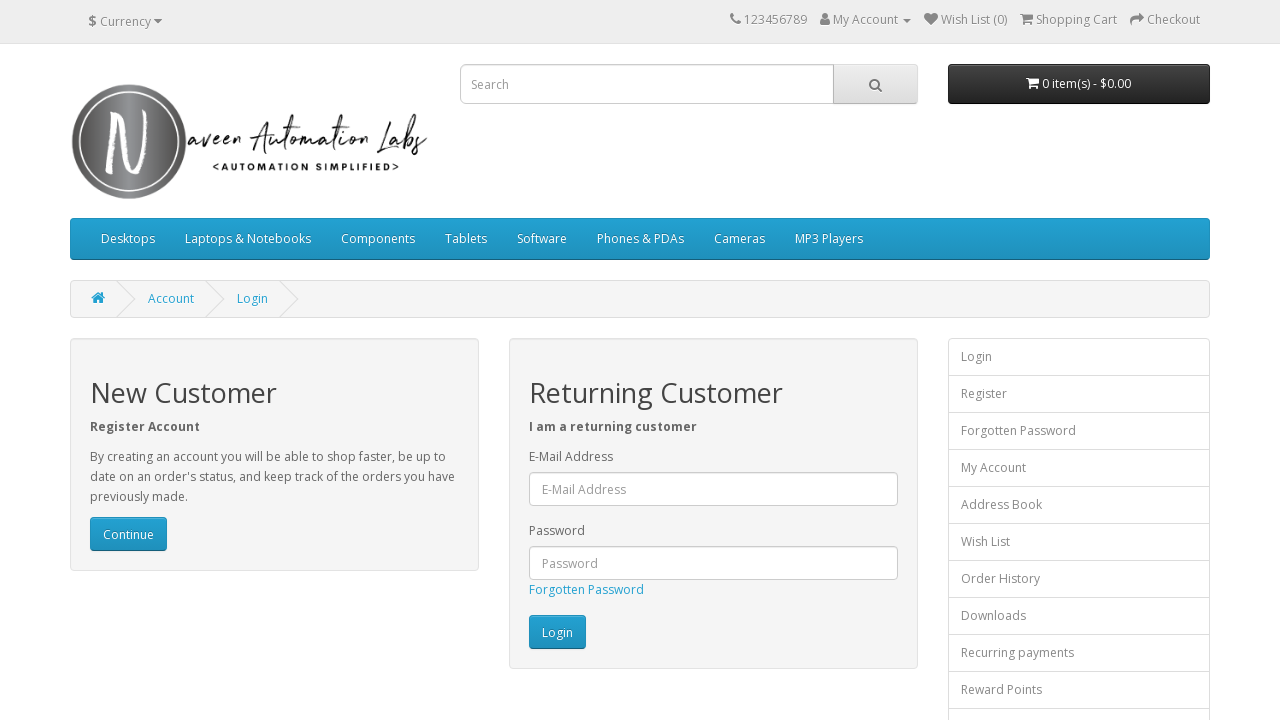

Waited 20ms during flashing iteration 63/300
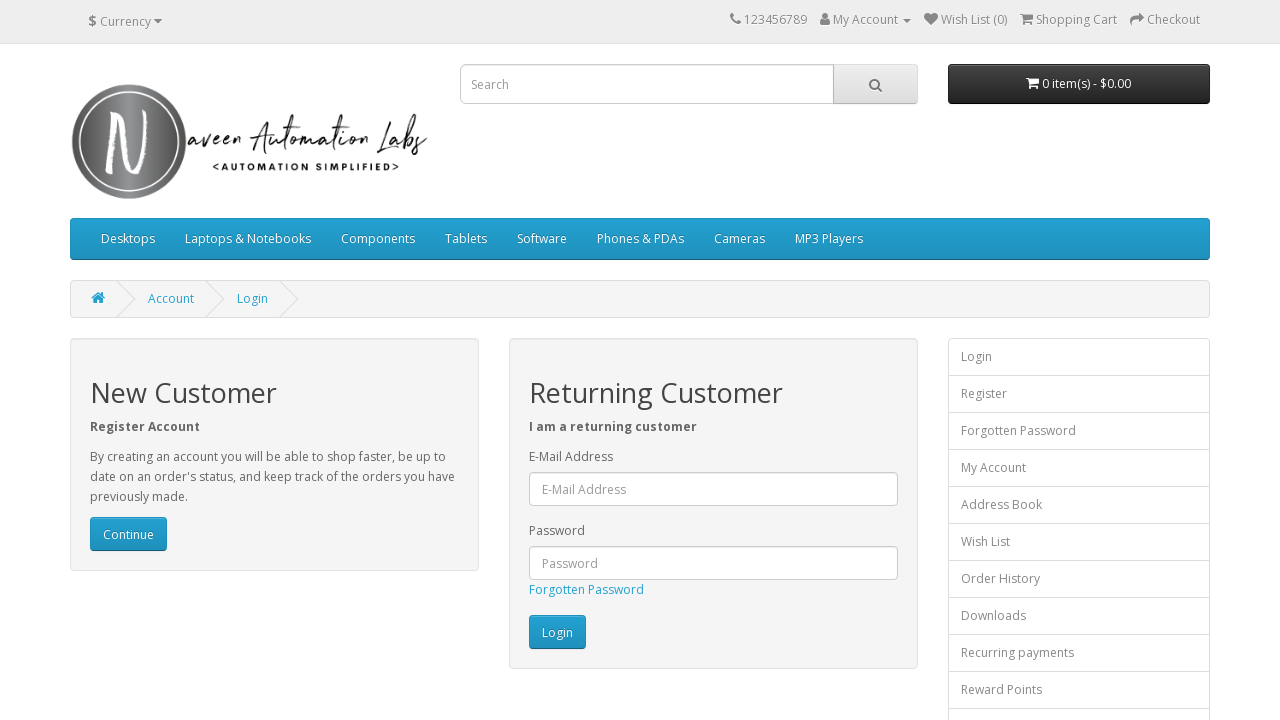

Flashing iteration 64/300: changed Login button to white
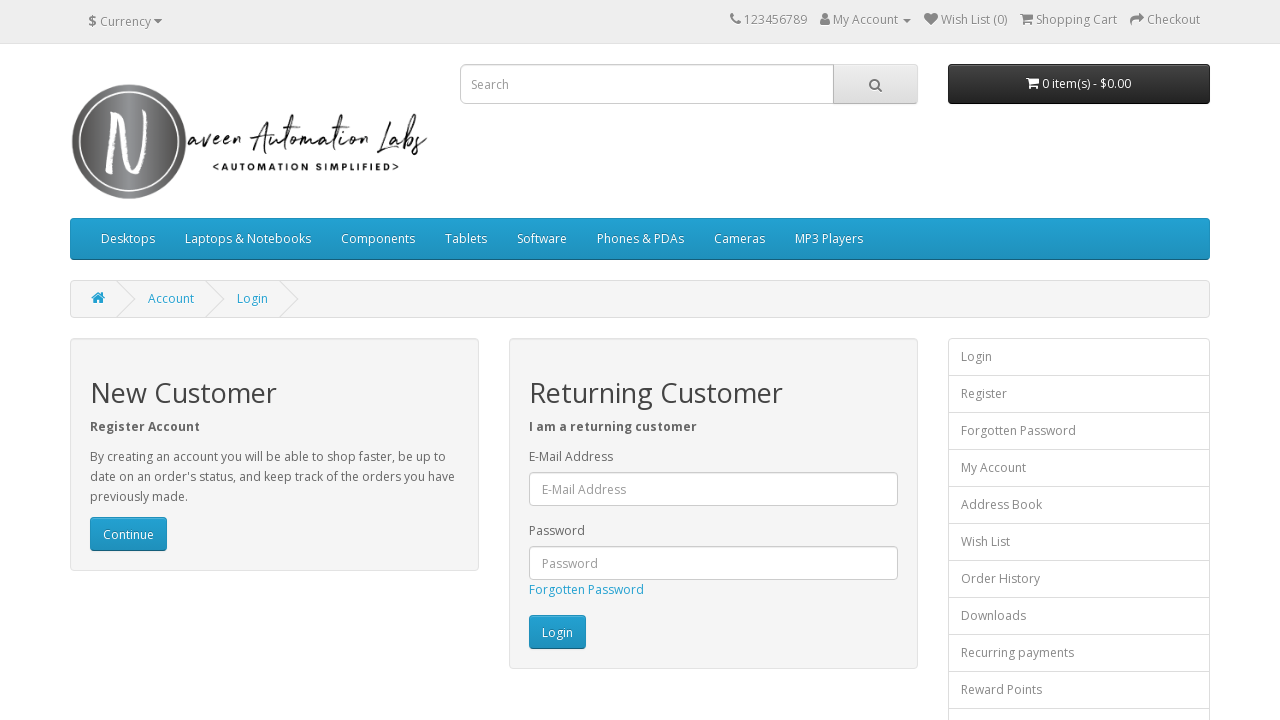

Flashing iteration 64/300: changed Login button back to original color
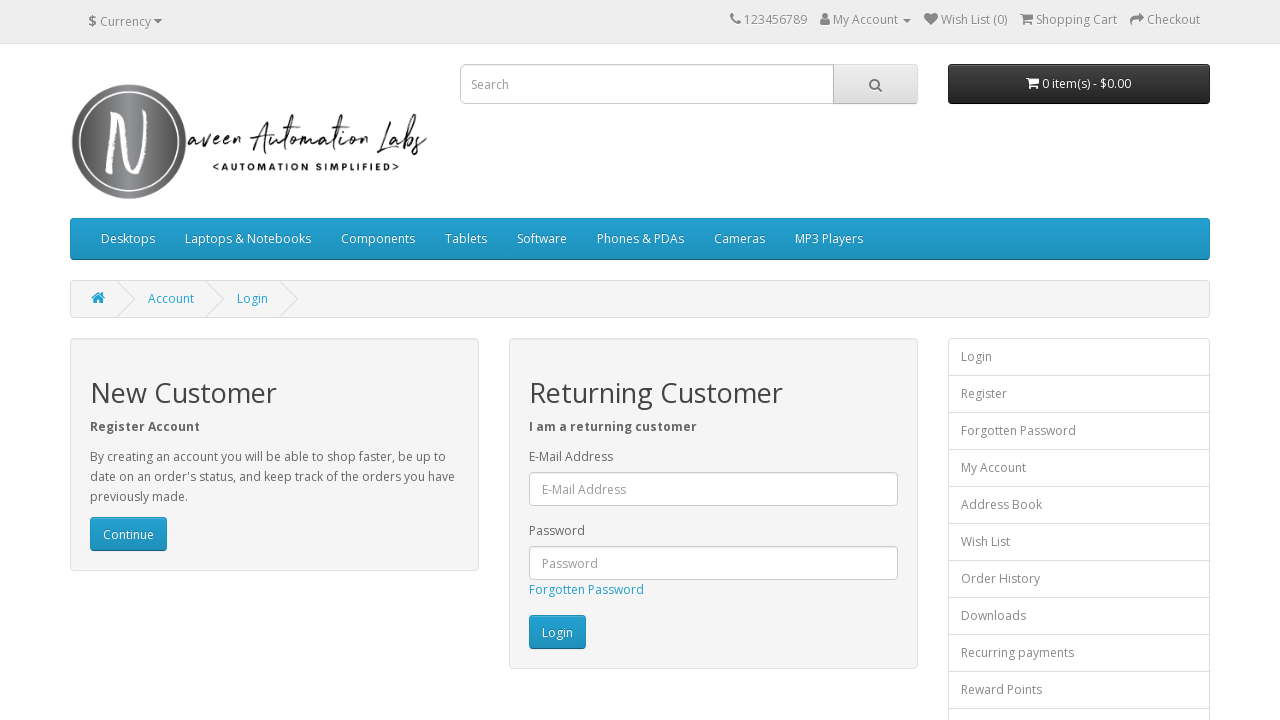

Waited 20ms during flashing iteration 64/300
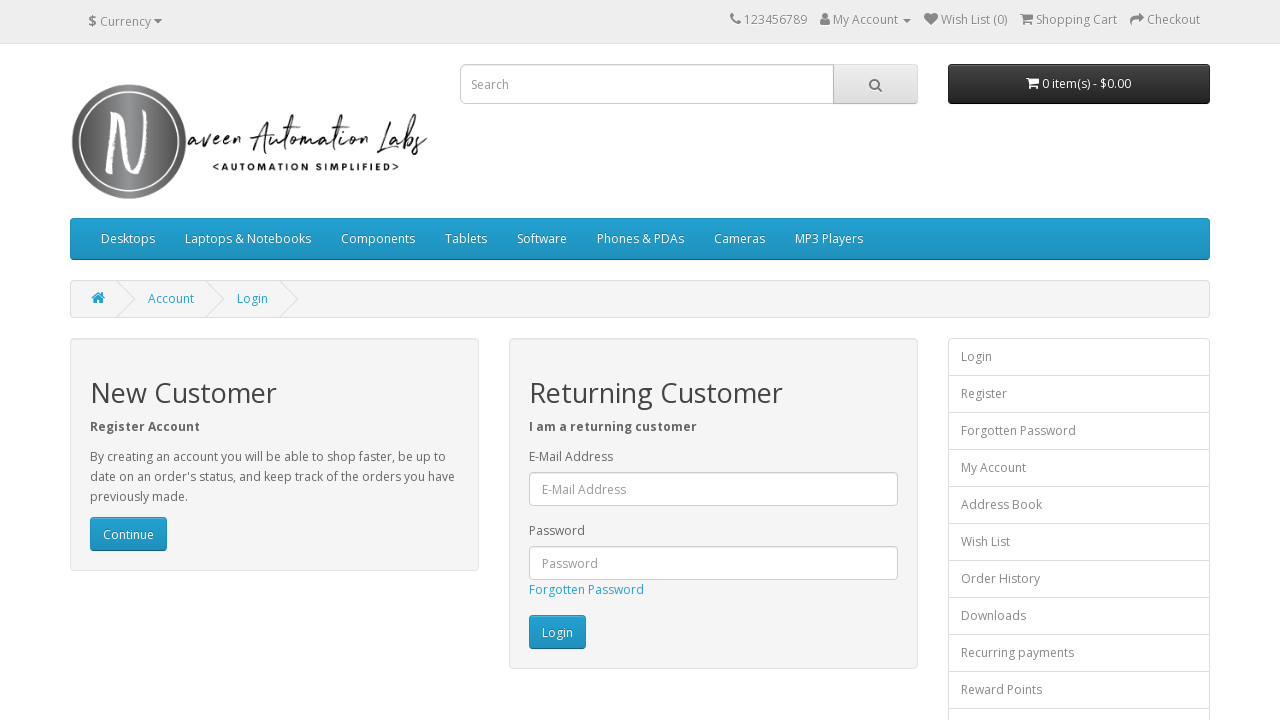

Flashing iteration 65/300: changed Login button to white
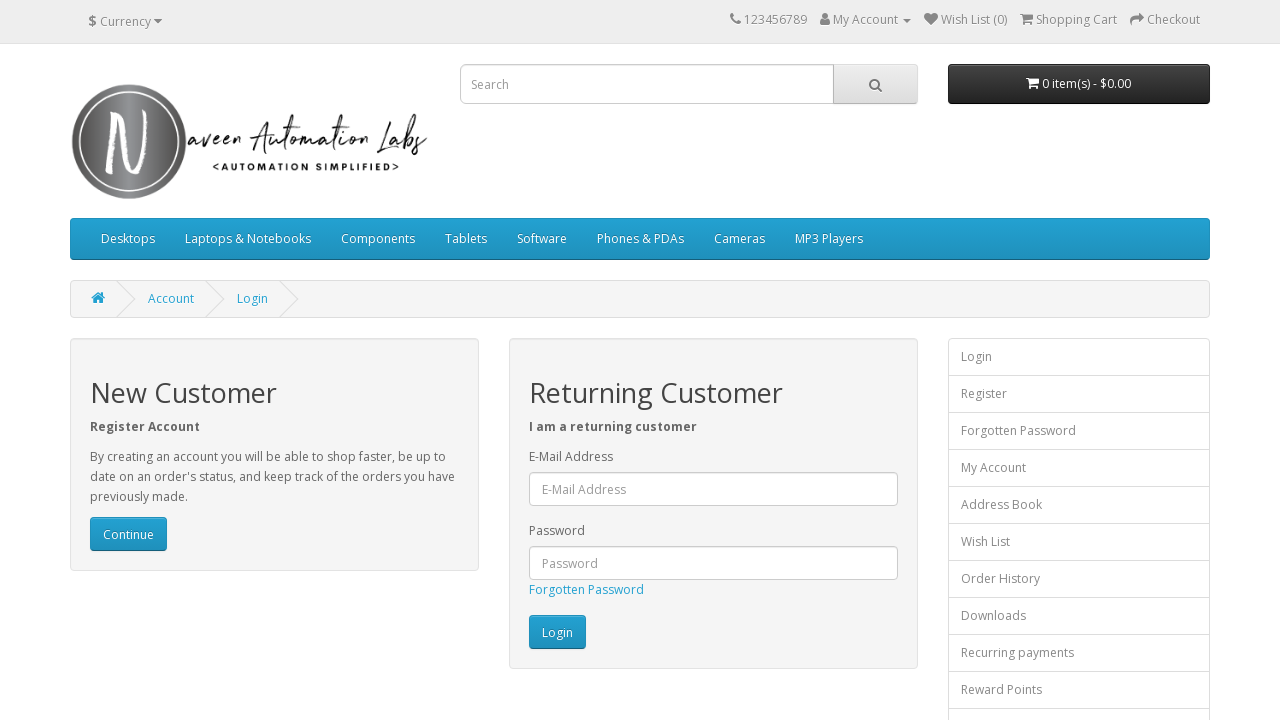

Flashing iteration 65/300: changed Login button back to original color
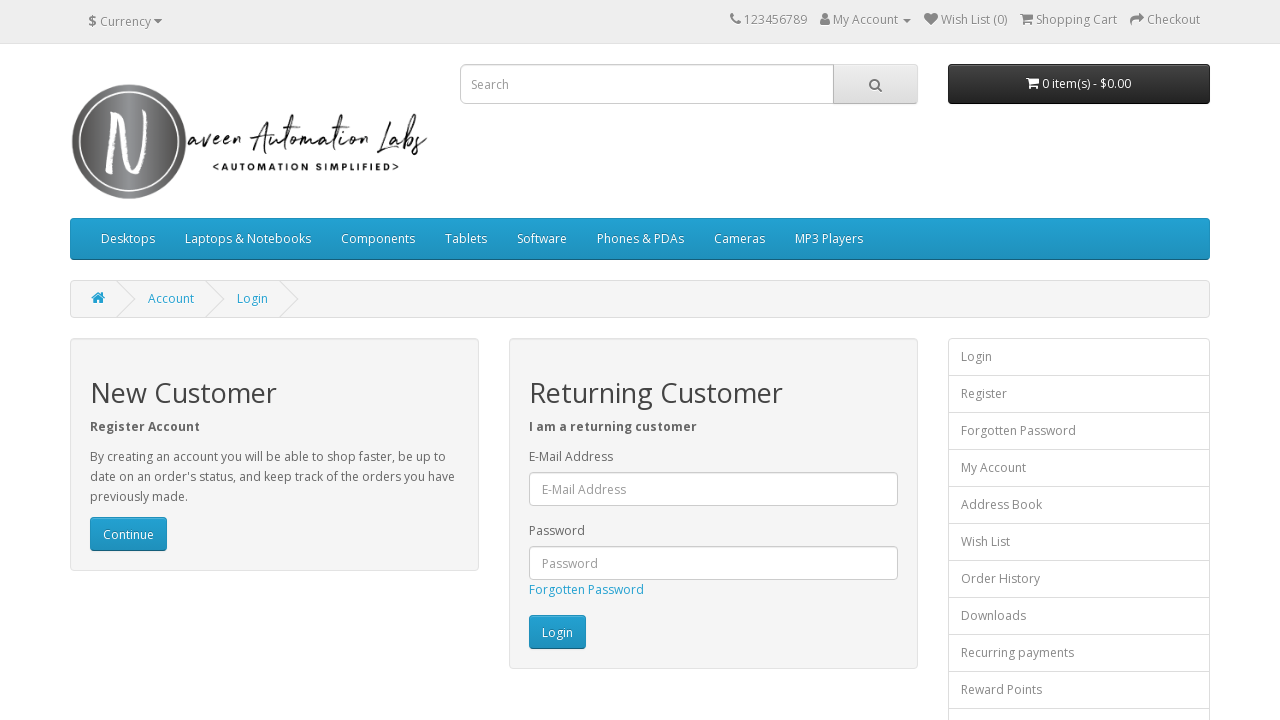

Waited 20ms during flashing iteration 65/300
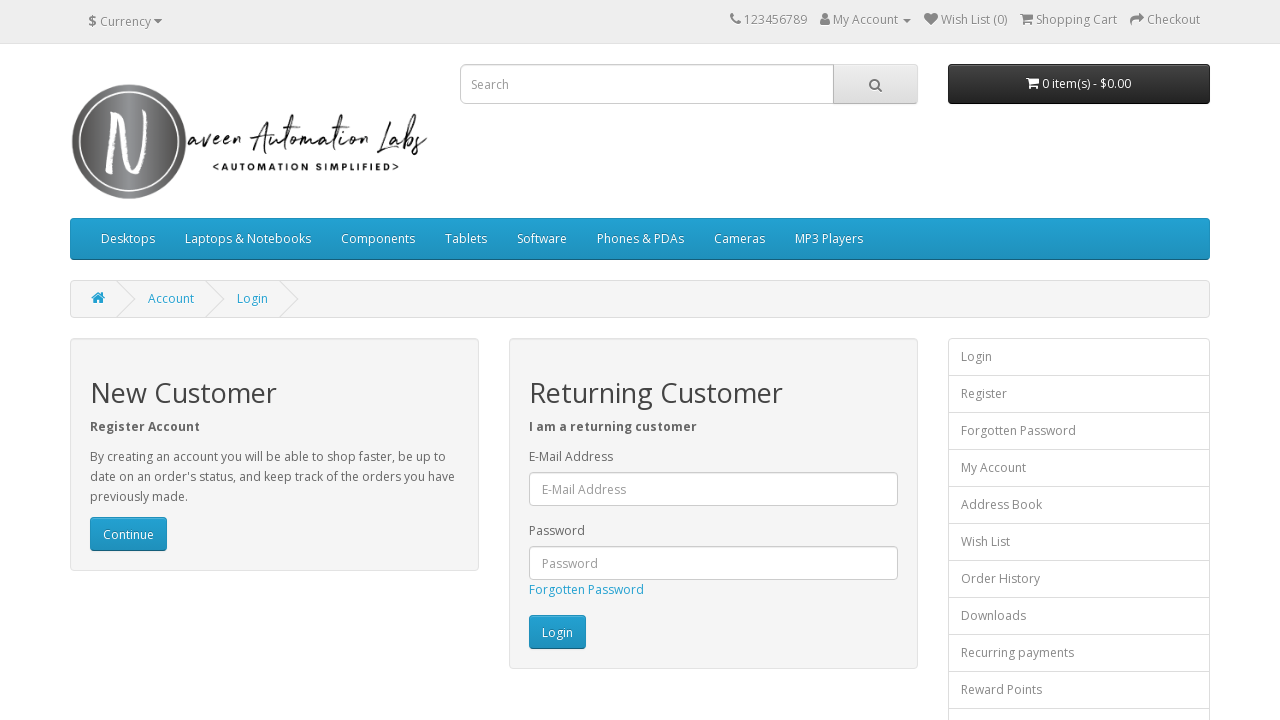

Flashing iteration 66/300: changed Login button to white
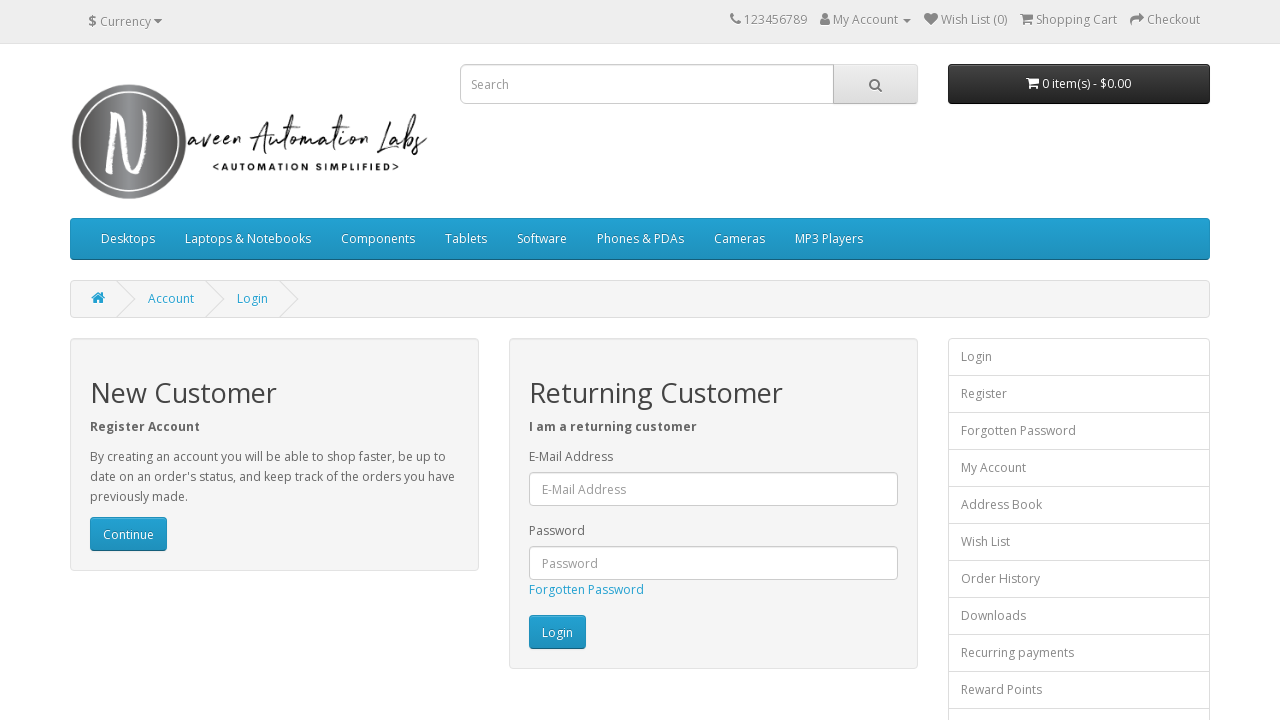

Flashing iteration 66/300: changed Login button back to original color
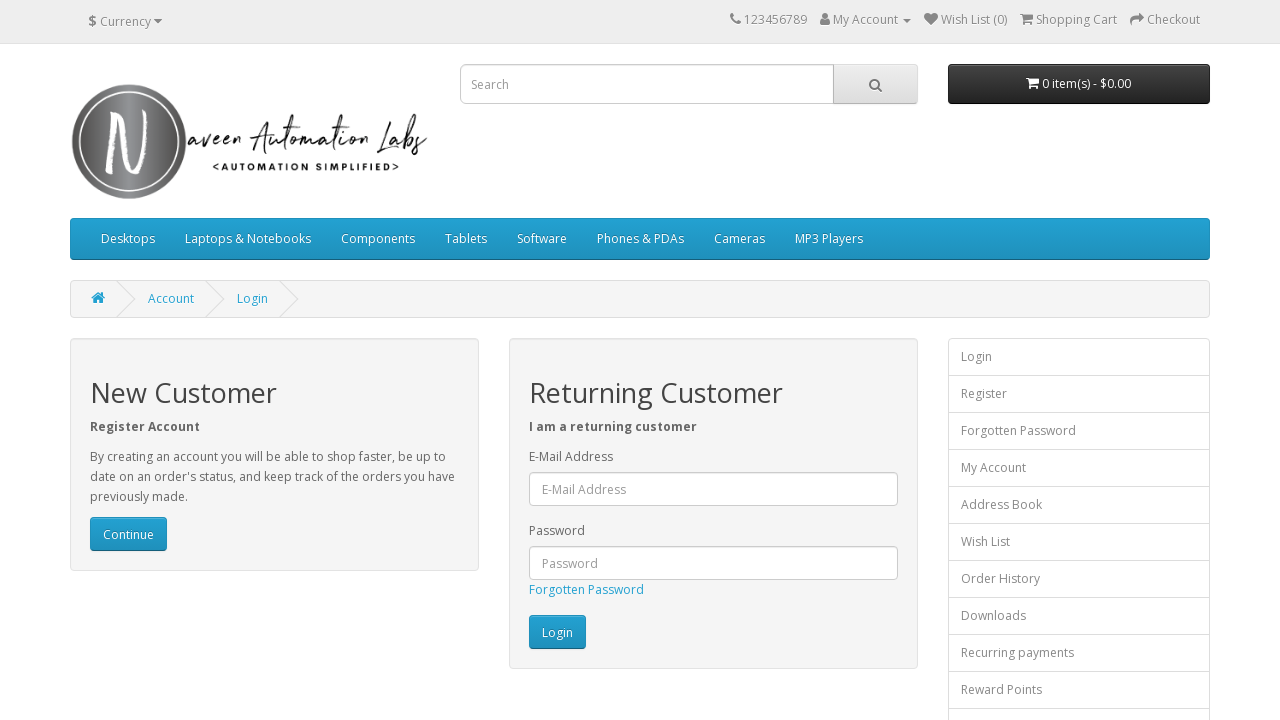

Waited 20ms during flashing iteration 66/300
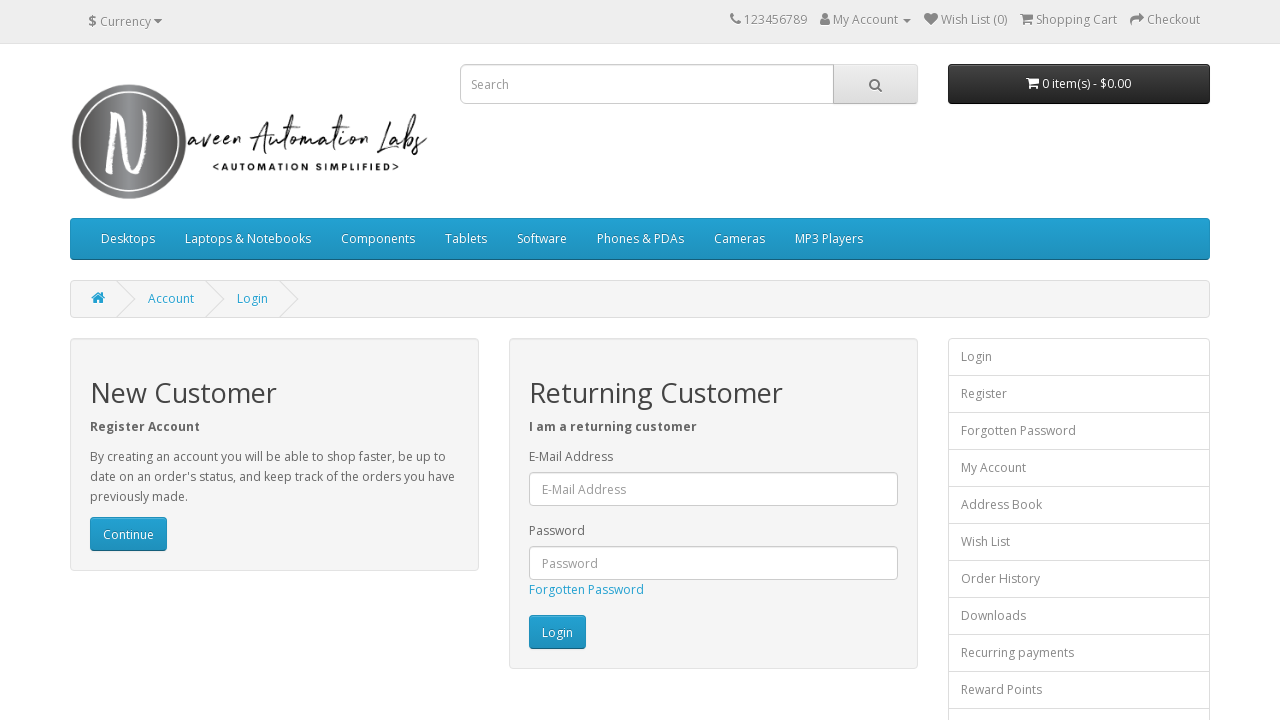

Flashing iteration 67/300: changed Login button to white
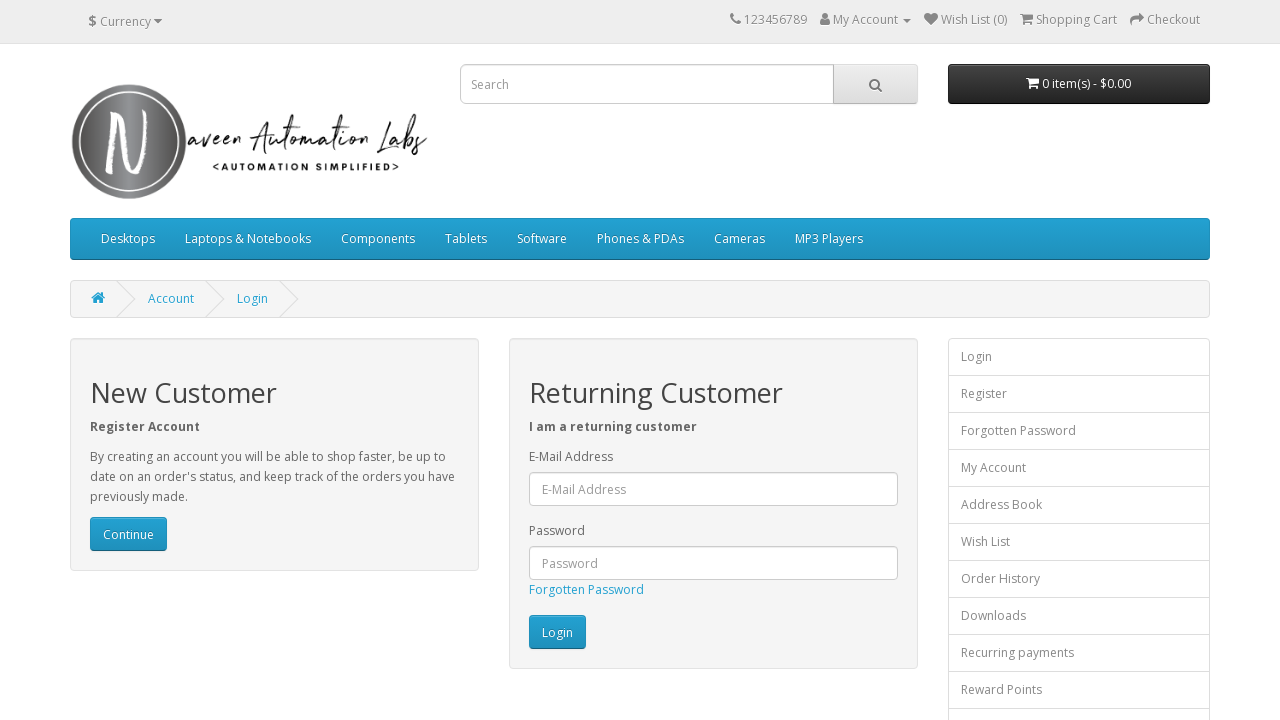

Flashing iteration 67/300: changed Login button back to original color
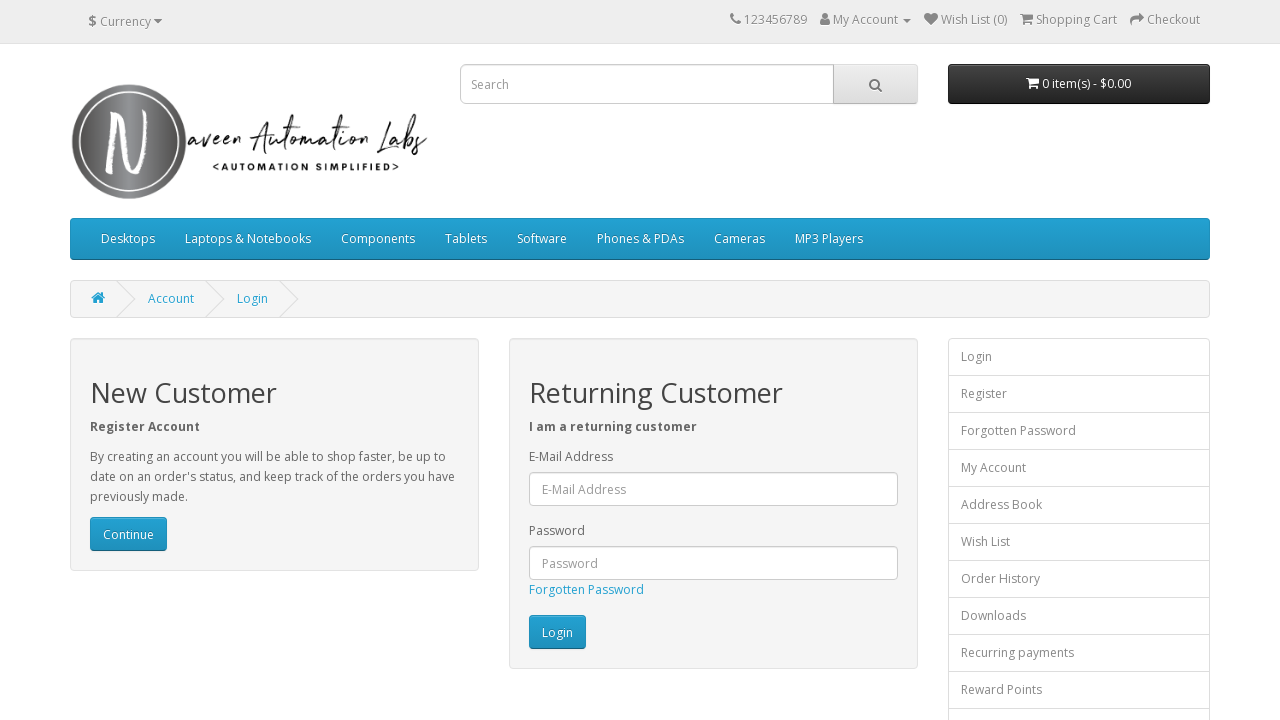

Waited 20ms during flashing iteration 67/300
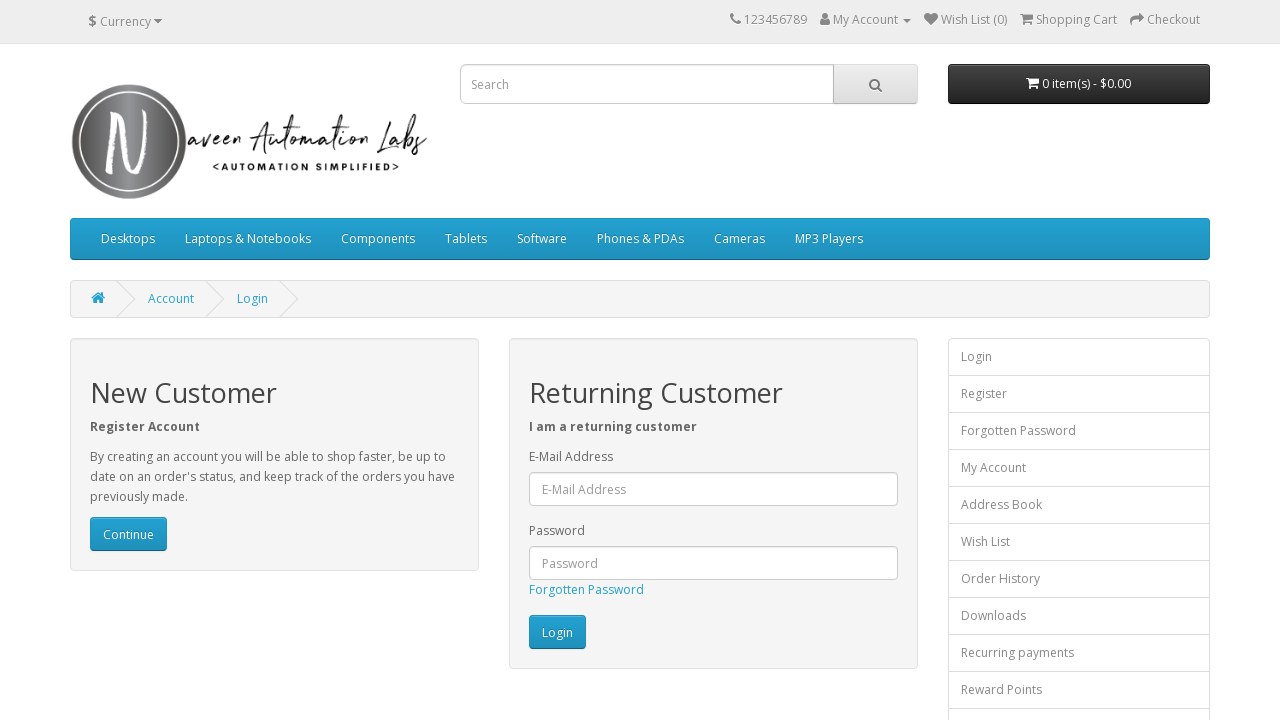

Flashing iteration 68/300: changed Login button to white
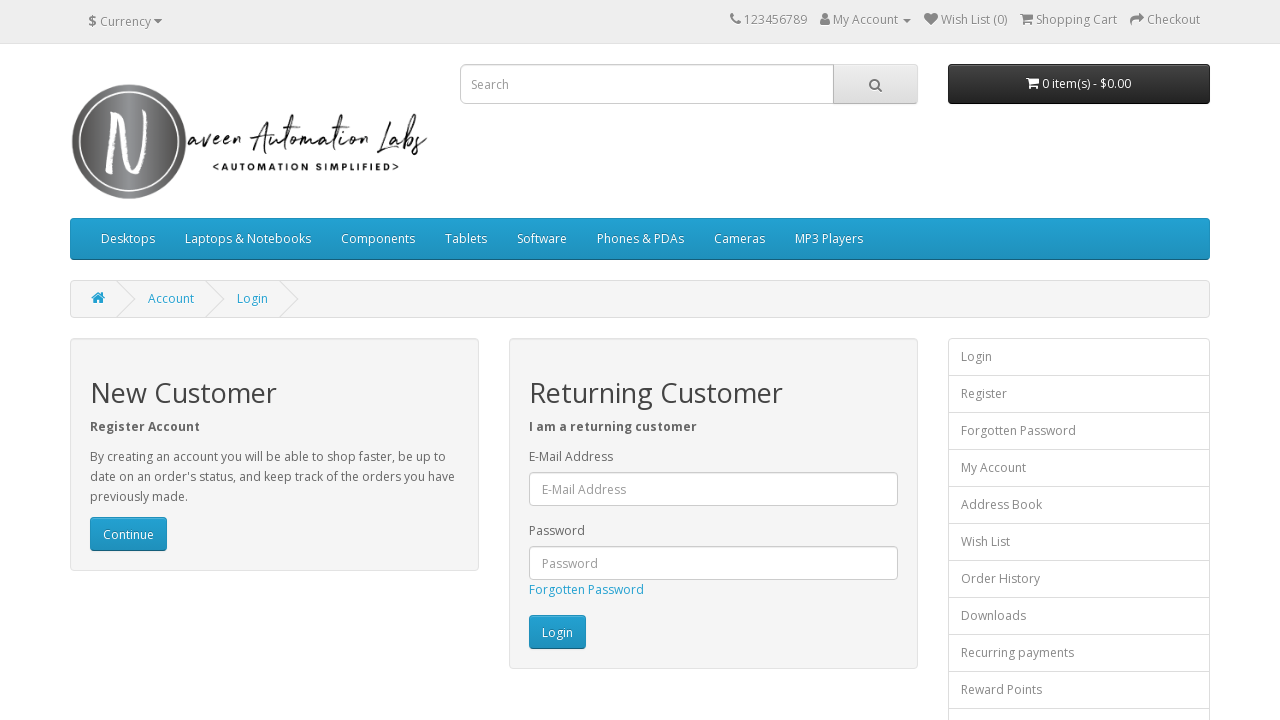

Flashing iteration 68/300: changed Login button back to original color
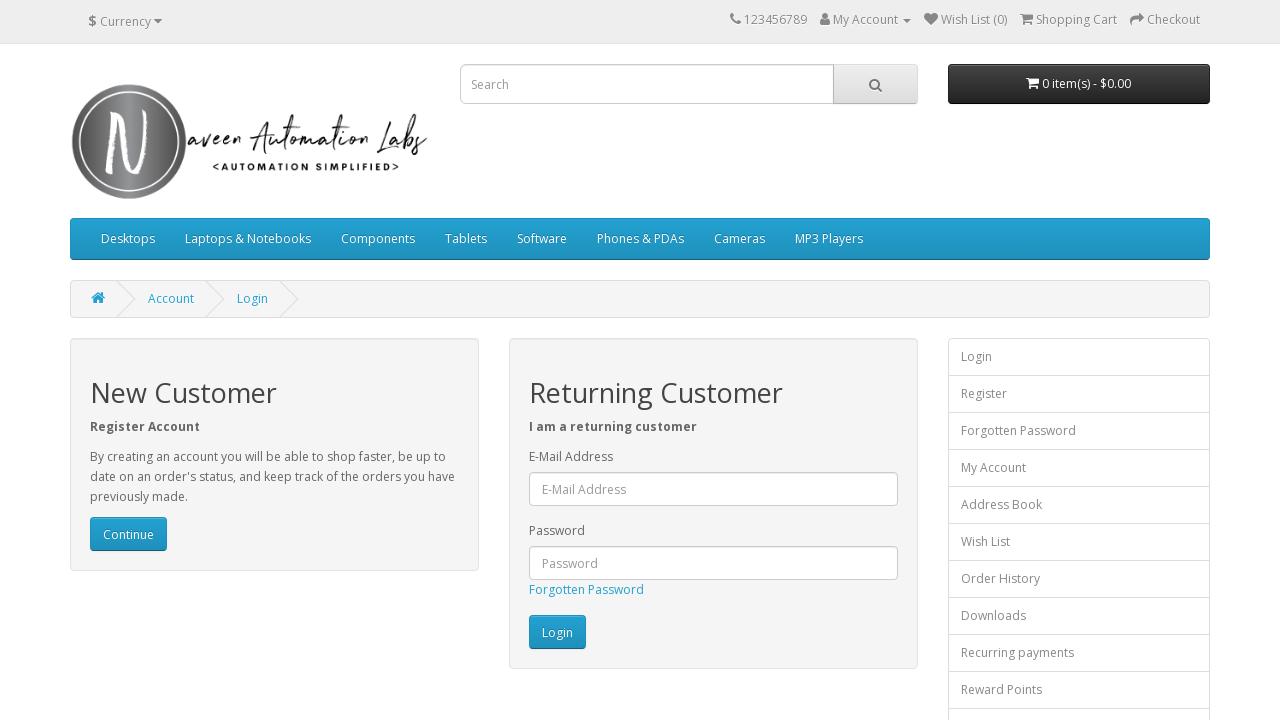

Waited 20ms during flashing iteration 68/300
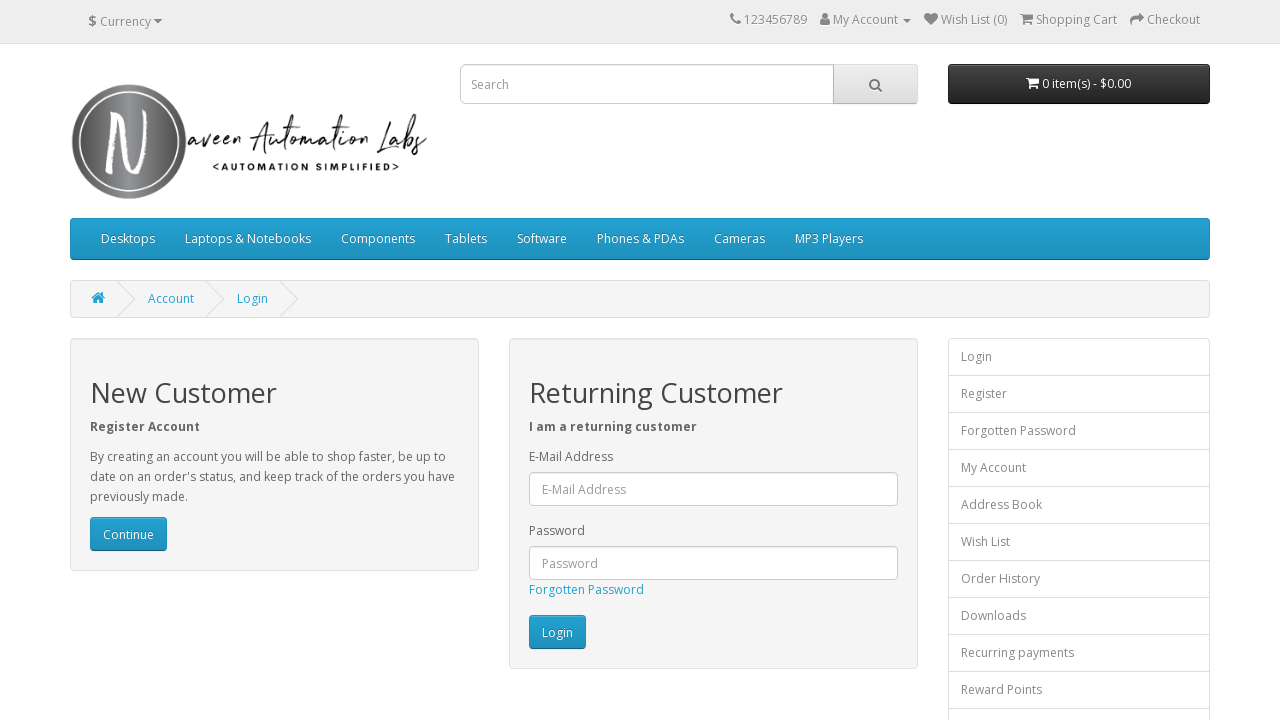

Flashing iteration 69/300: changed Login button to white
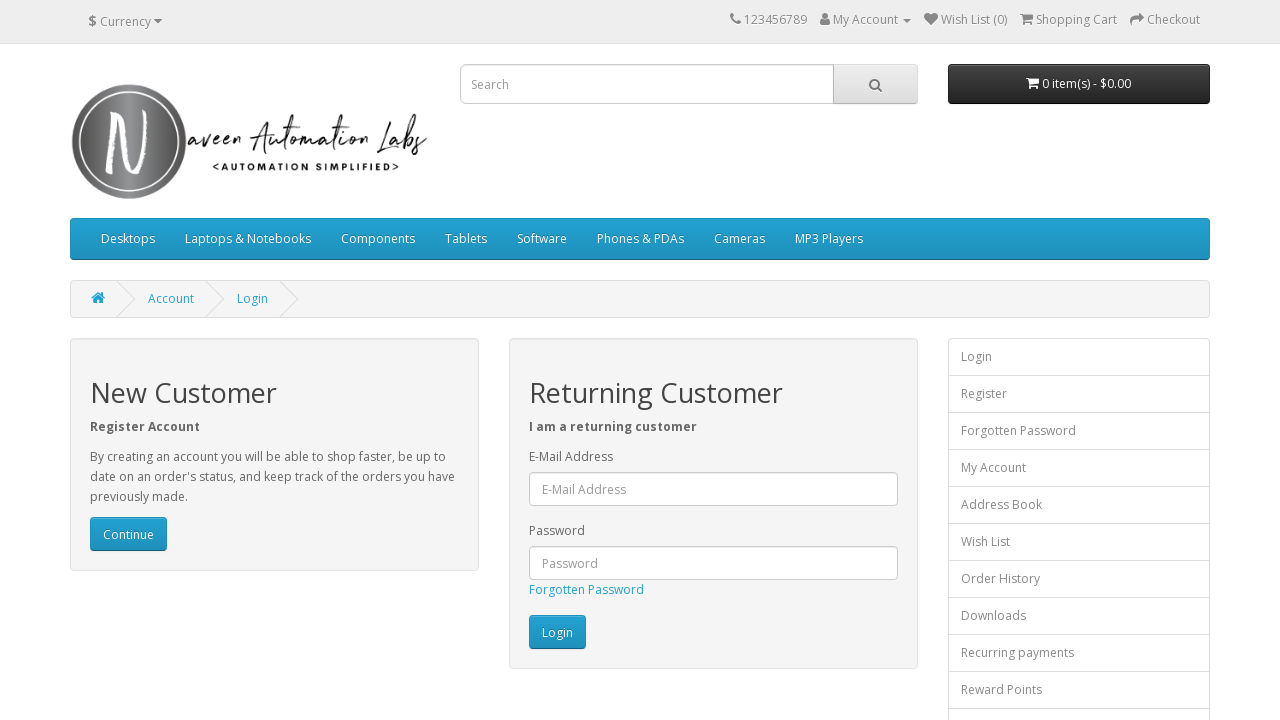

Flashing iteration 69/300: changed Login button back to original color
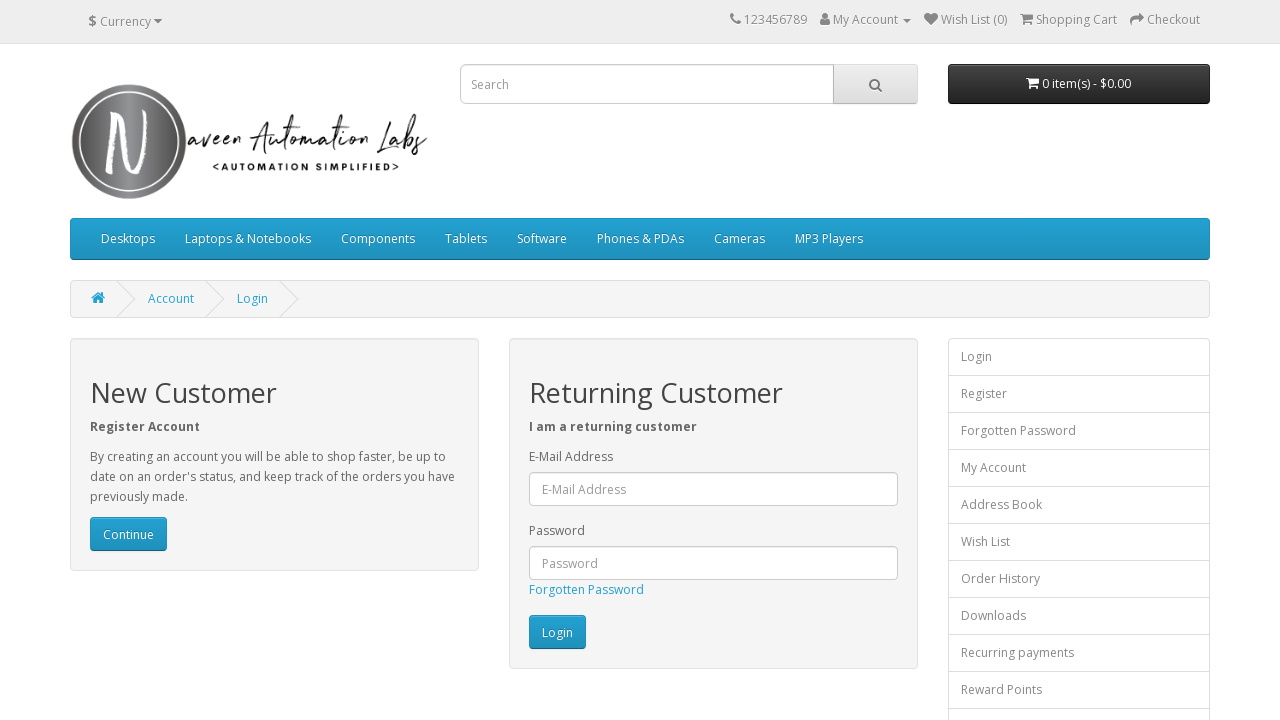

Waited 20ms during flashing iteration 69/300
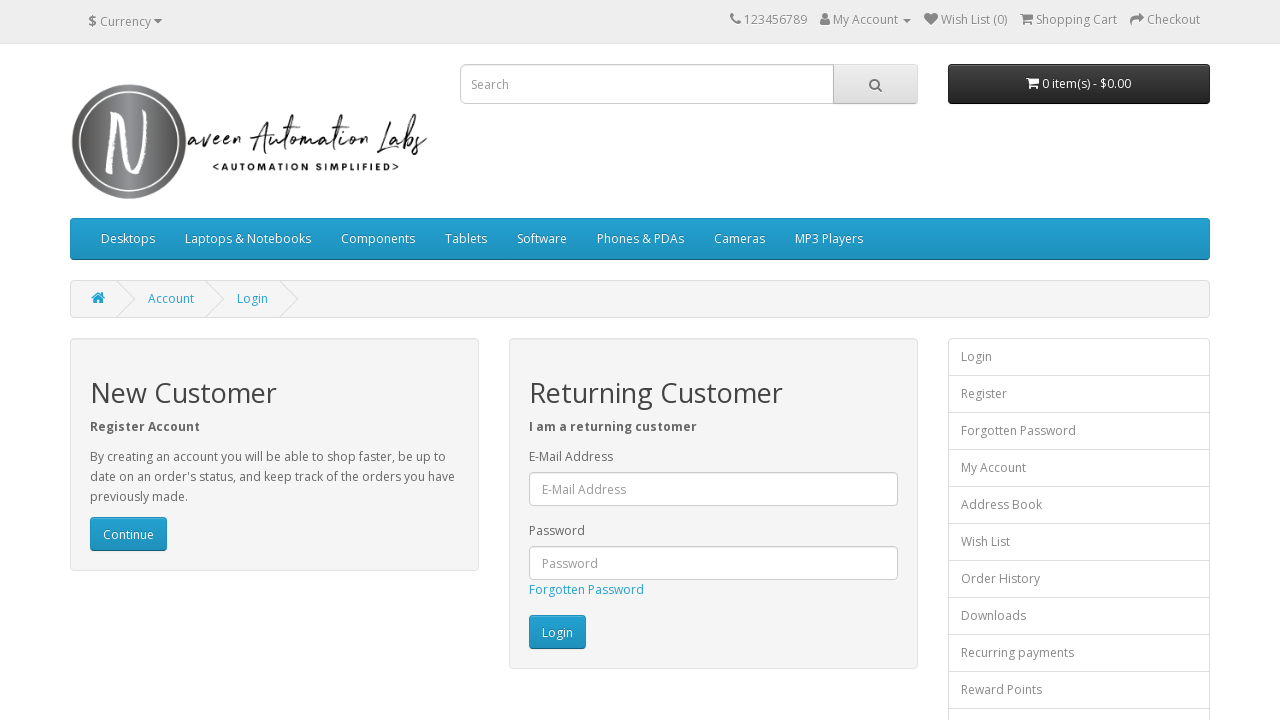

Flashing iteration 70/300: changed Login button to white
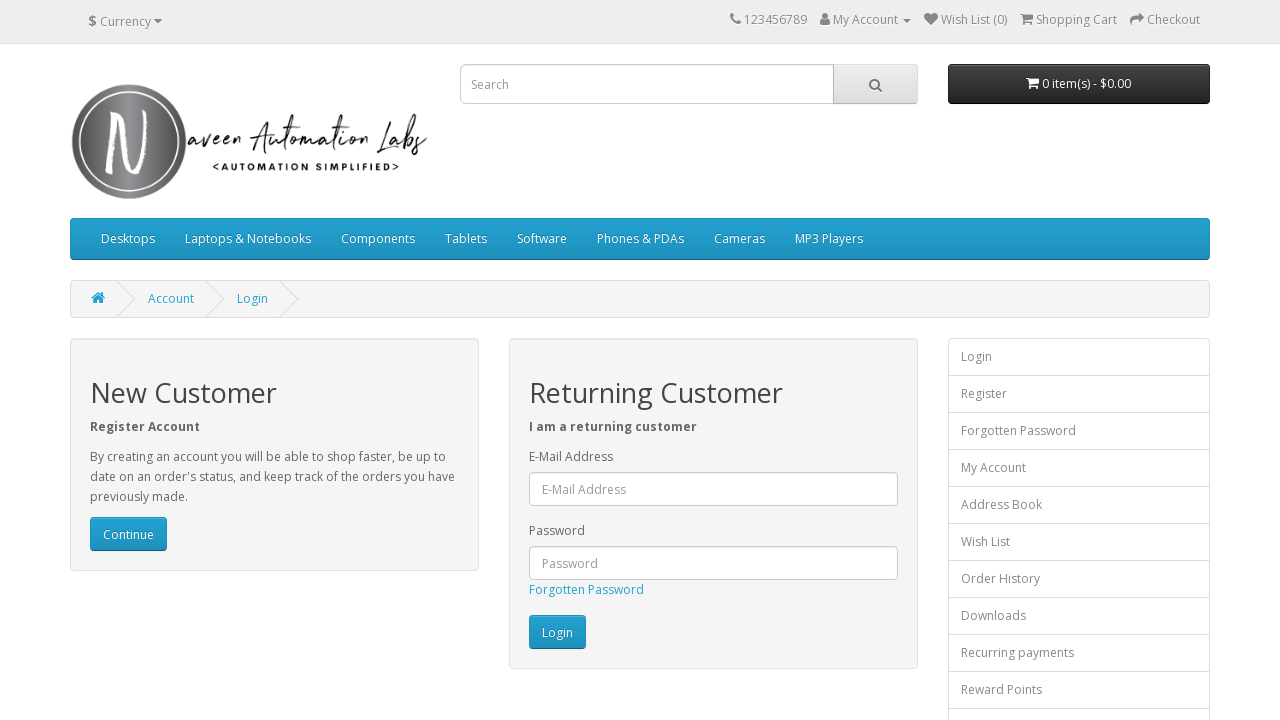

Flashing iteration 70/300: changed Login button back to original color
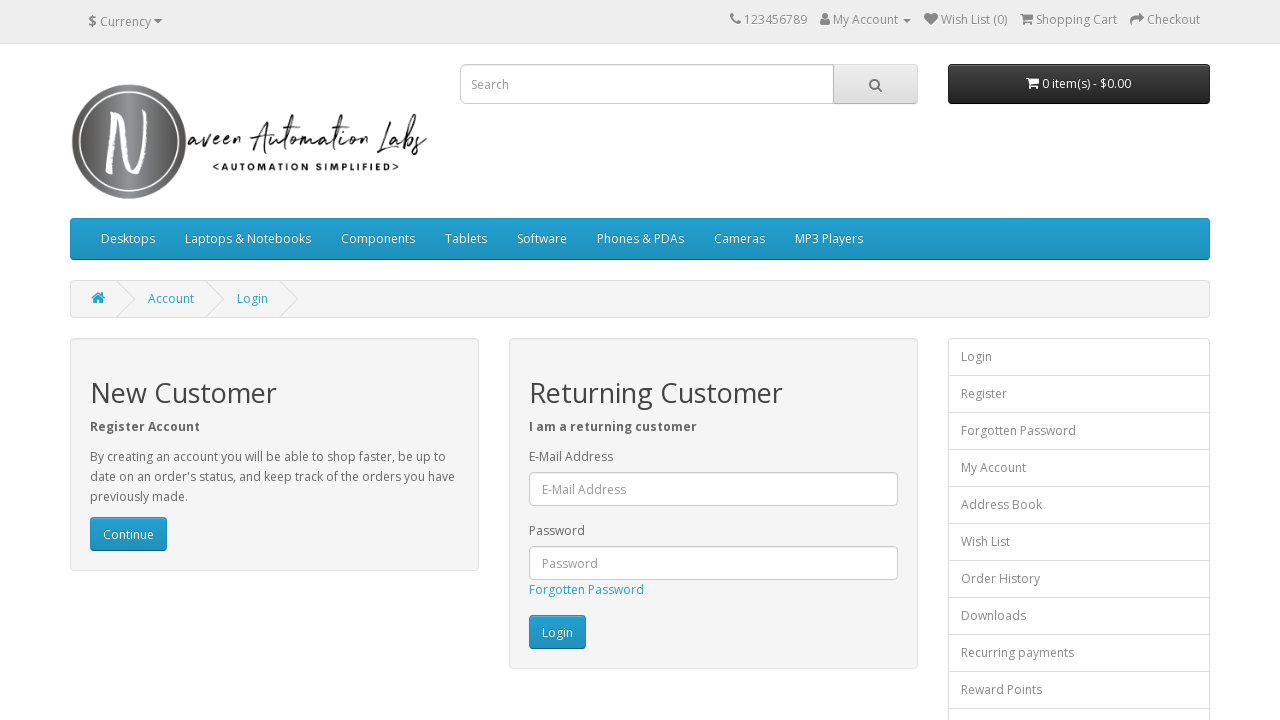

Waited 20ms during flashing iteration 70/300
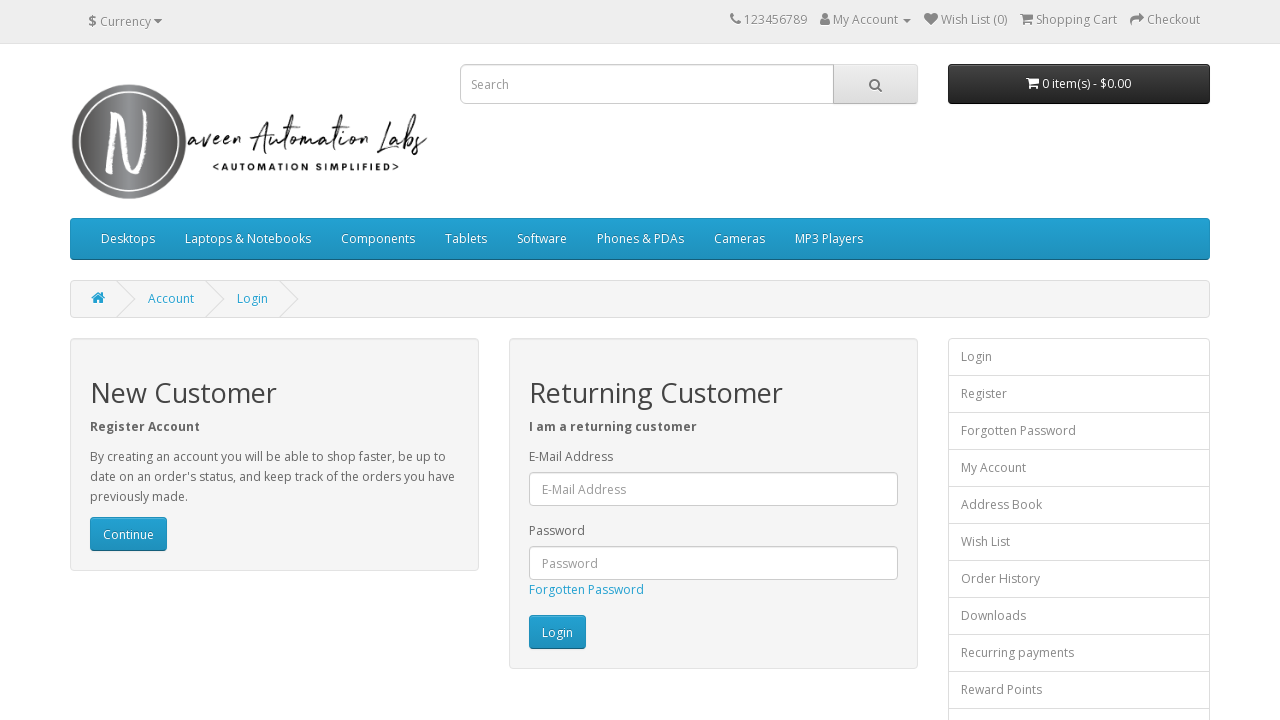

Flashing iteration 71/300: changed Login button to white
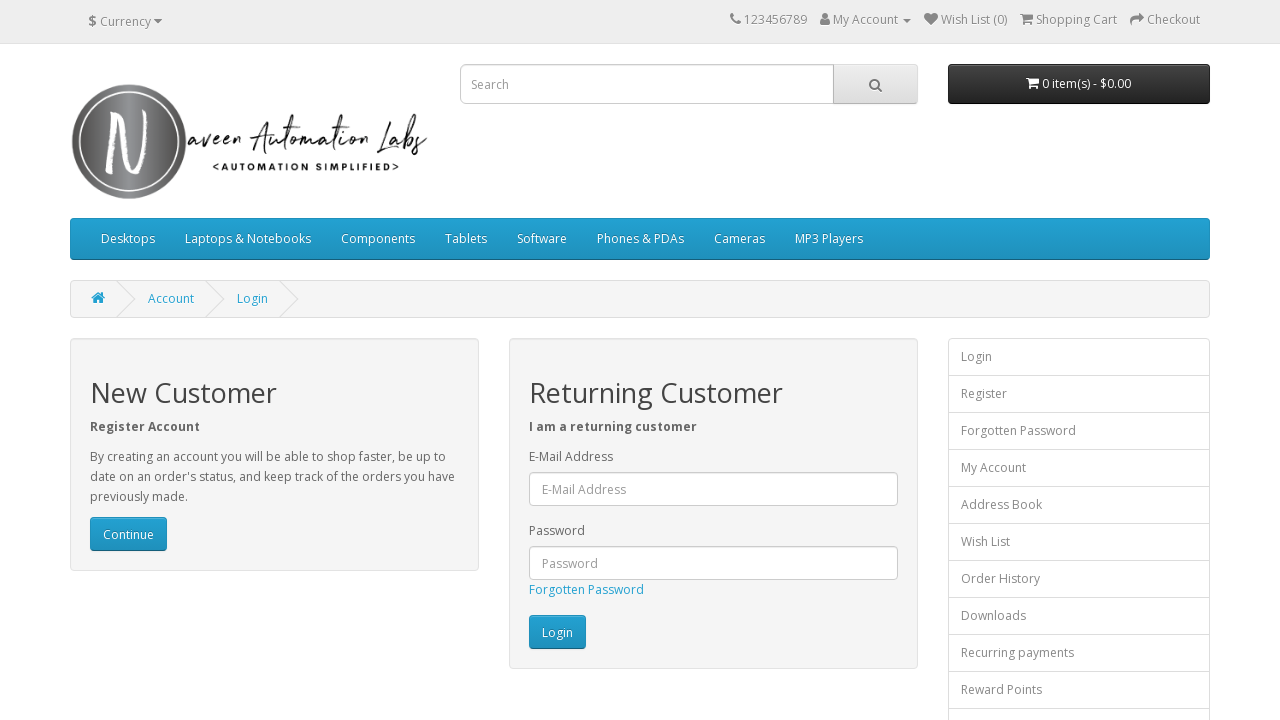

Flashing iteration 71/300: changed Login button back to original color
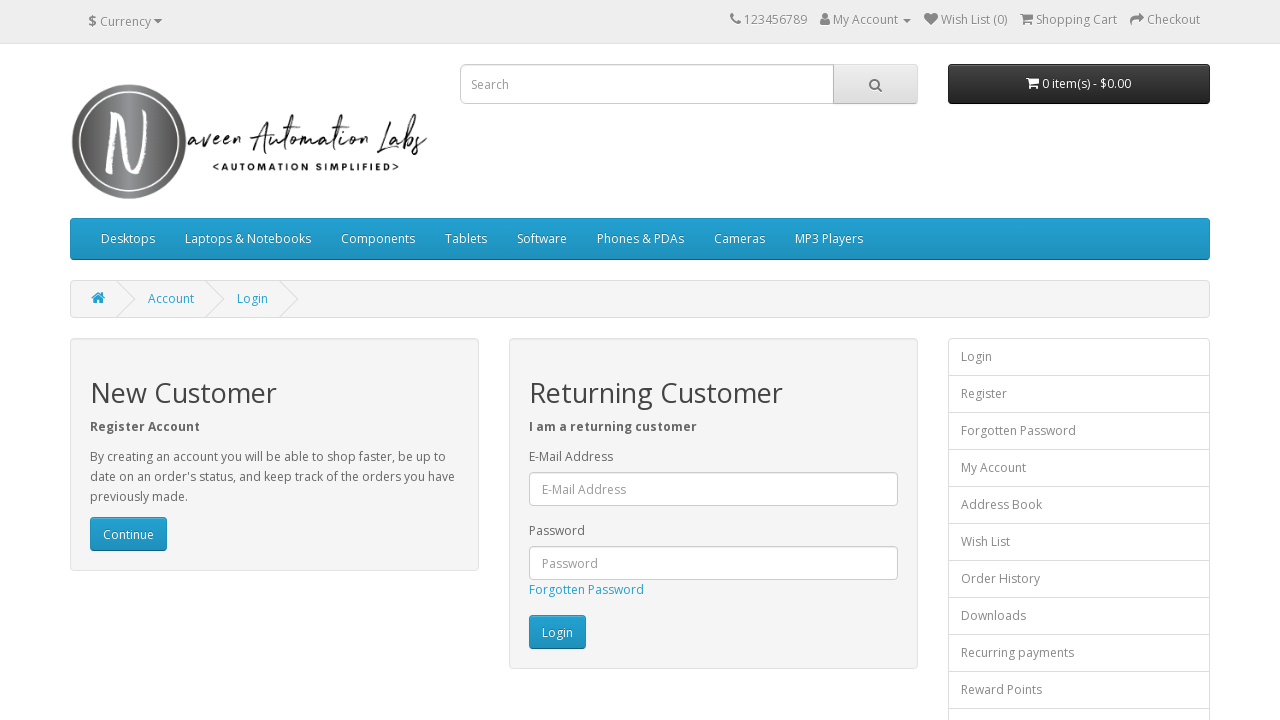

Waited 20ms during flashing iteration 71/300
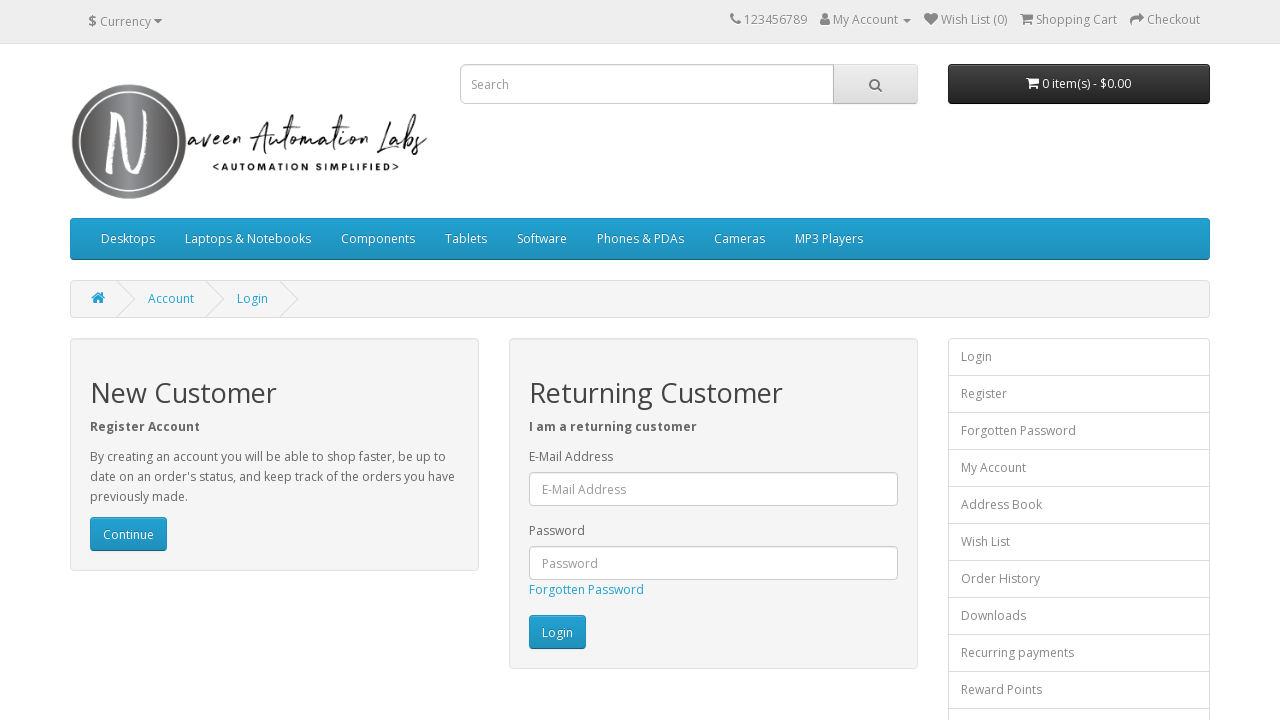

Flashing iteration 72/300: changed Login button to white
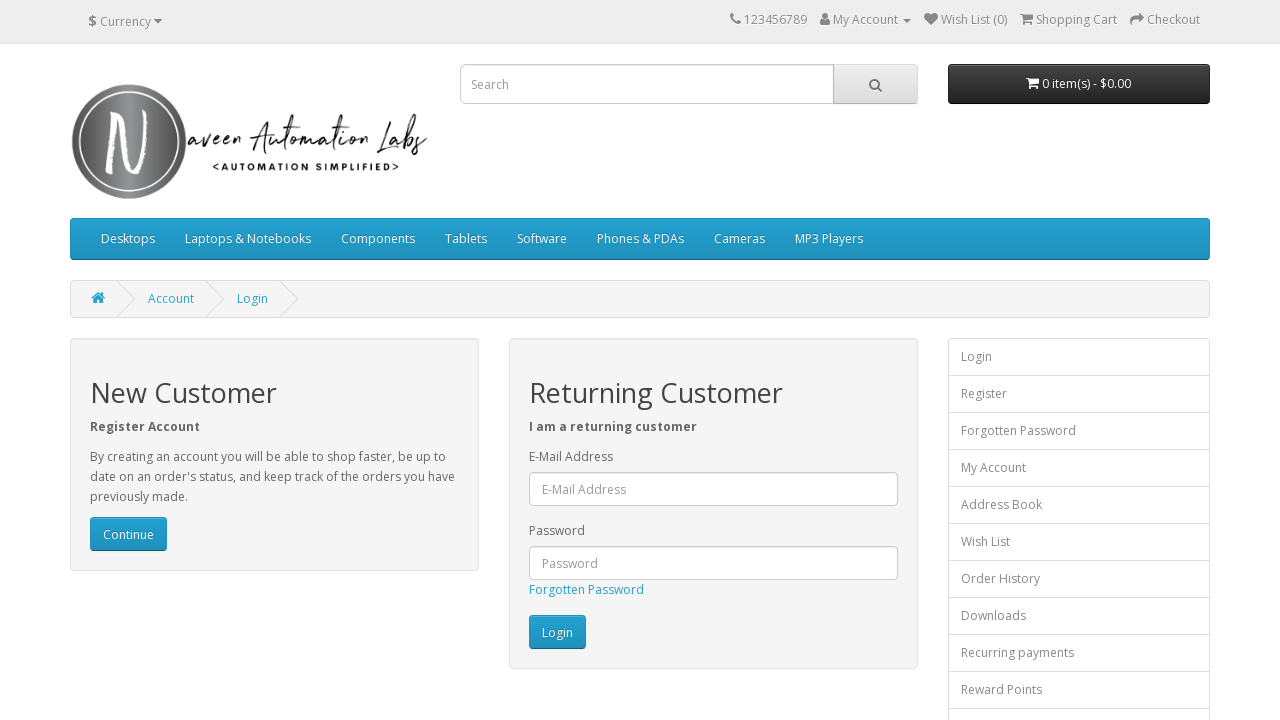

Flashing iteration 72/300: changed Login button back to original color
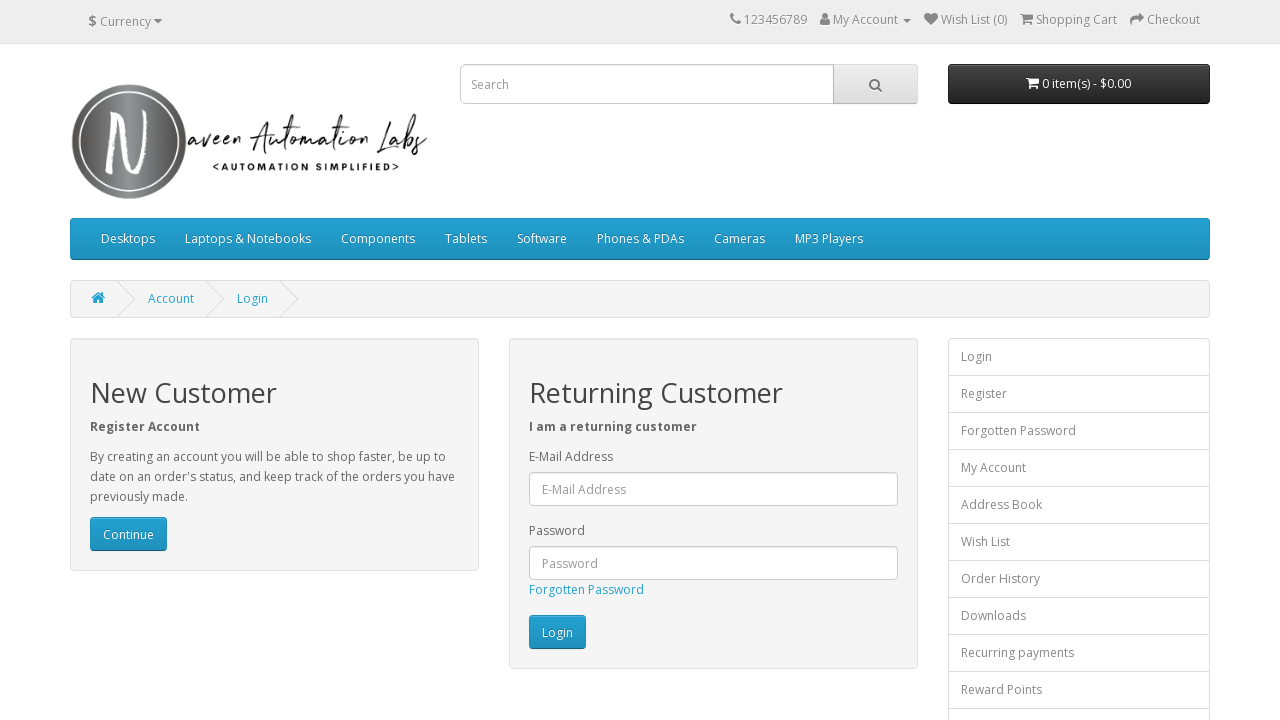

Waited 20ms during flashing iteration 72/300
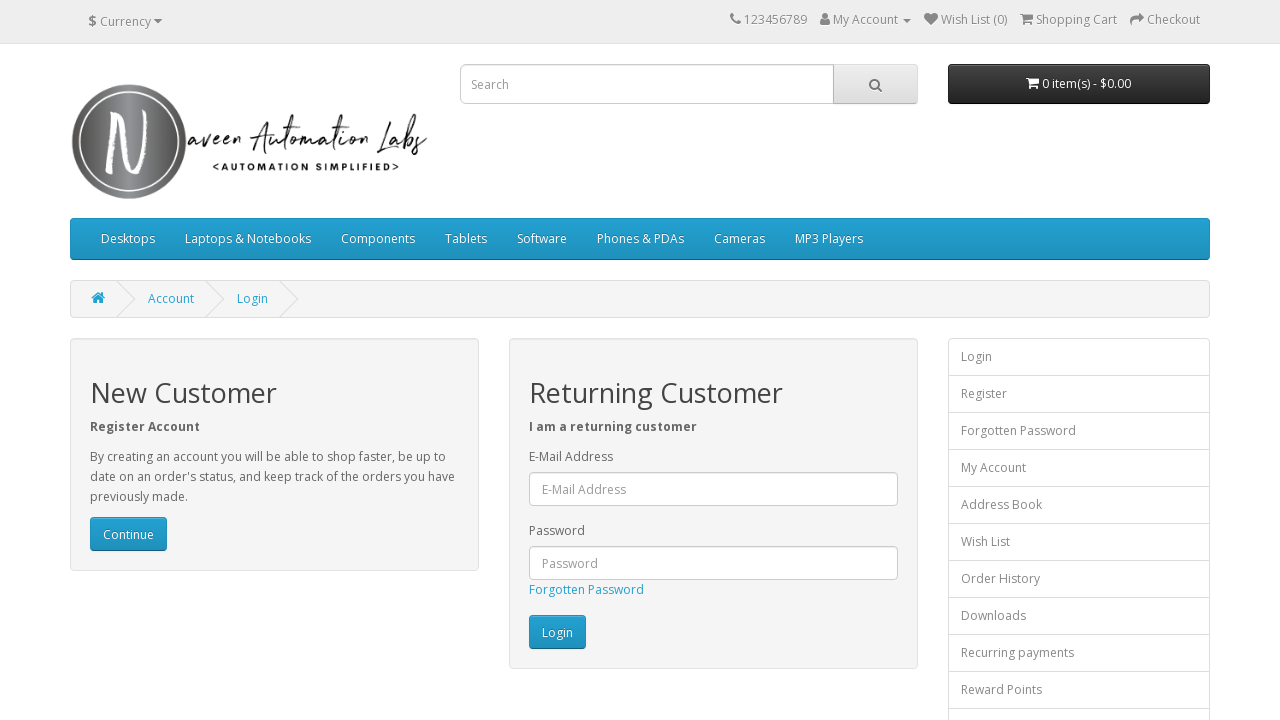

Flashing iteration 73/300: changed Login button to white
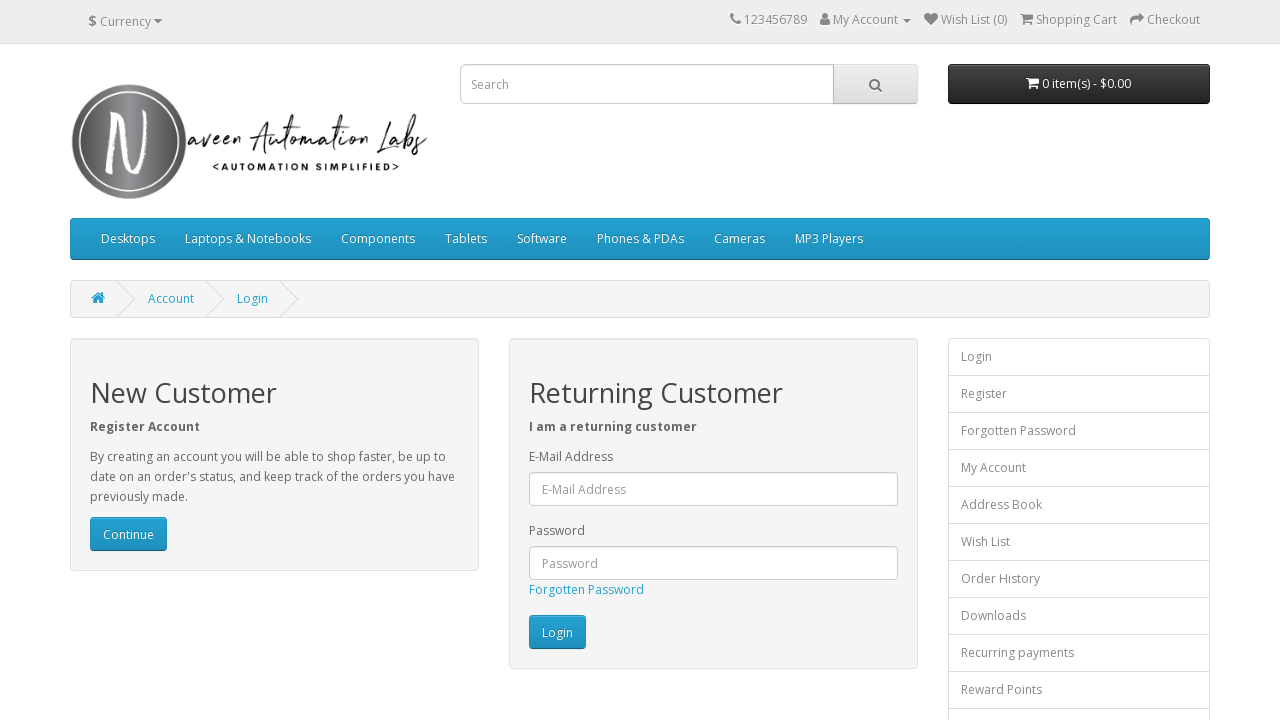

Flashing iteration 73/300: changed Login button back to original color
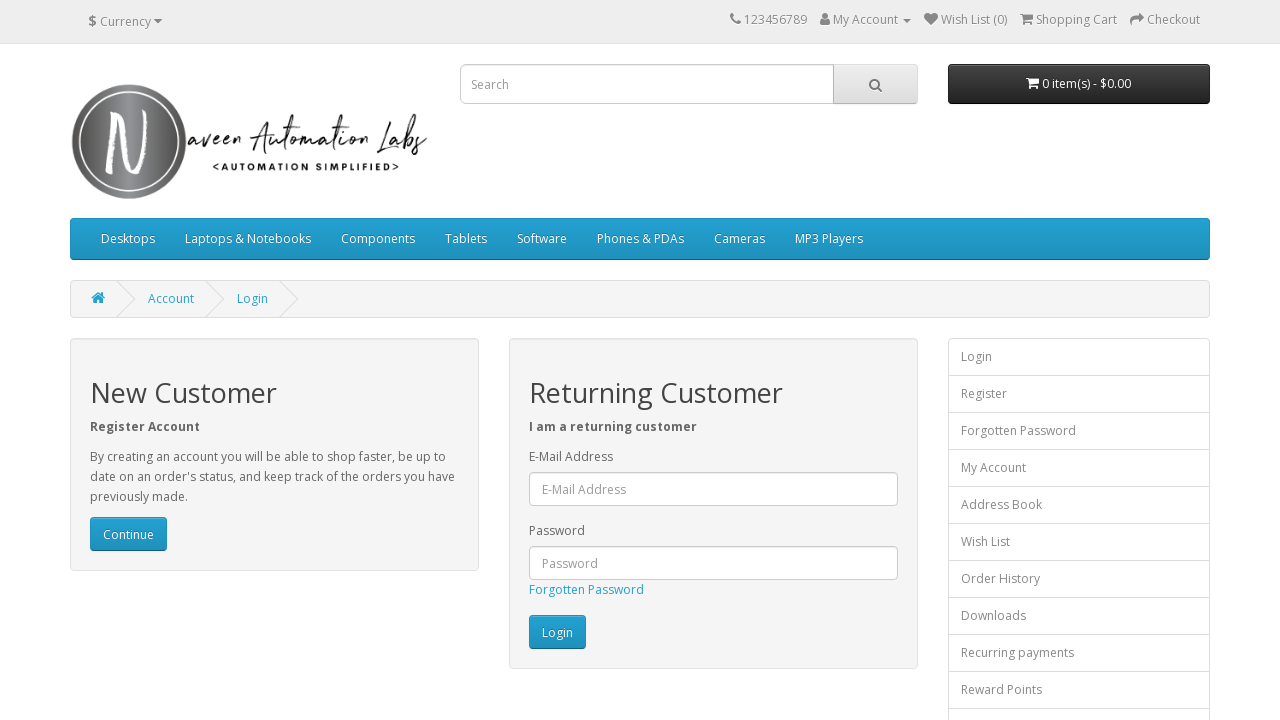

Waited 20ms during flashing iteration 73/300
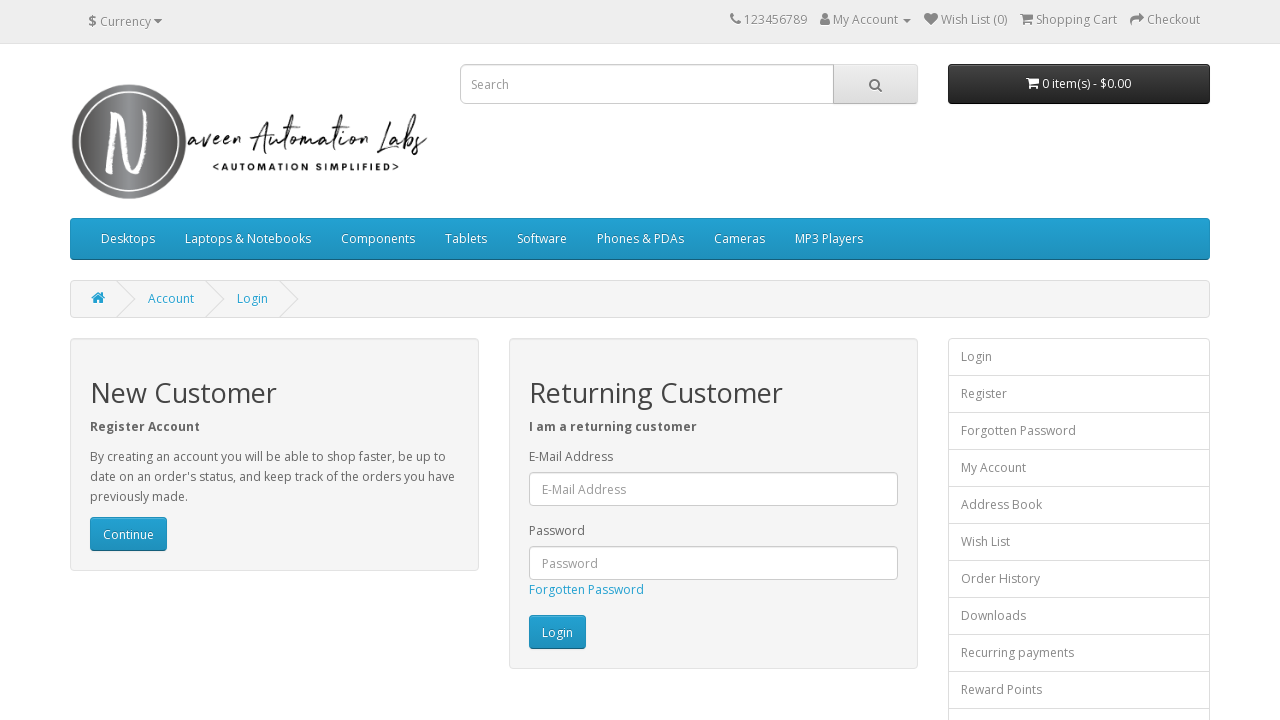

Flashing iteration 74/300: changed Login button to white
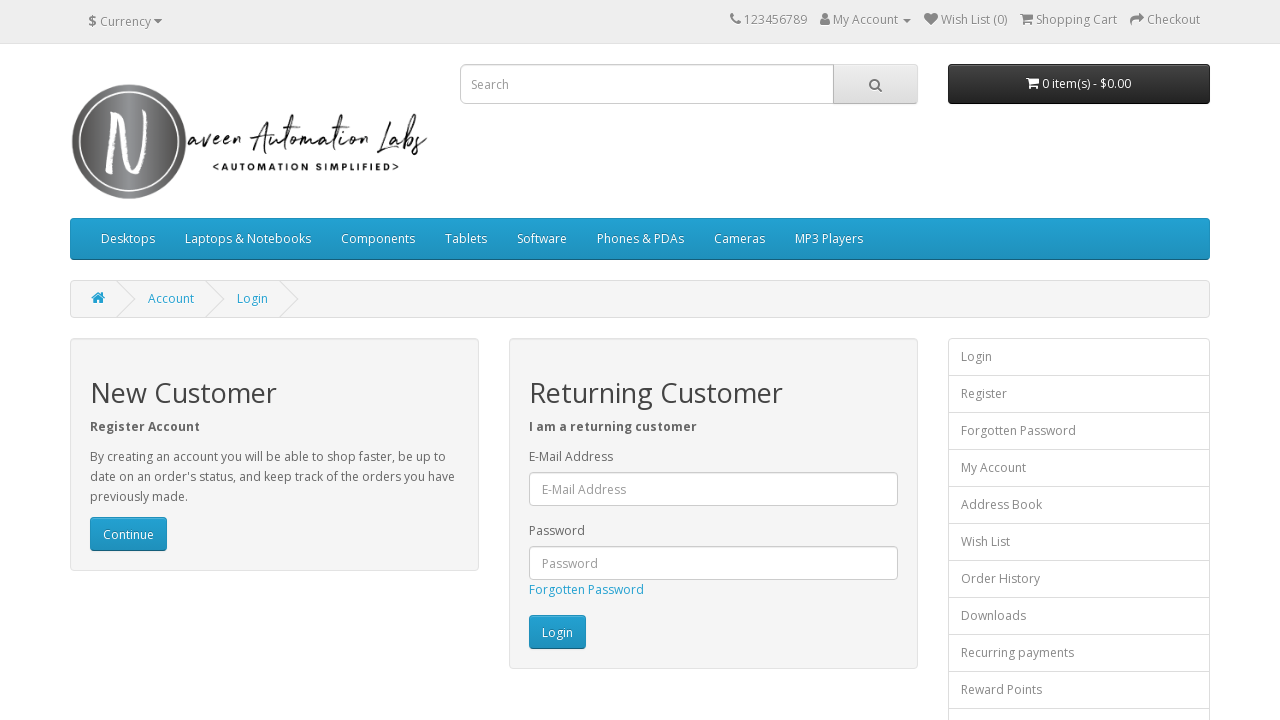

Flashing iteration 74/300: changed Login button back to original color
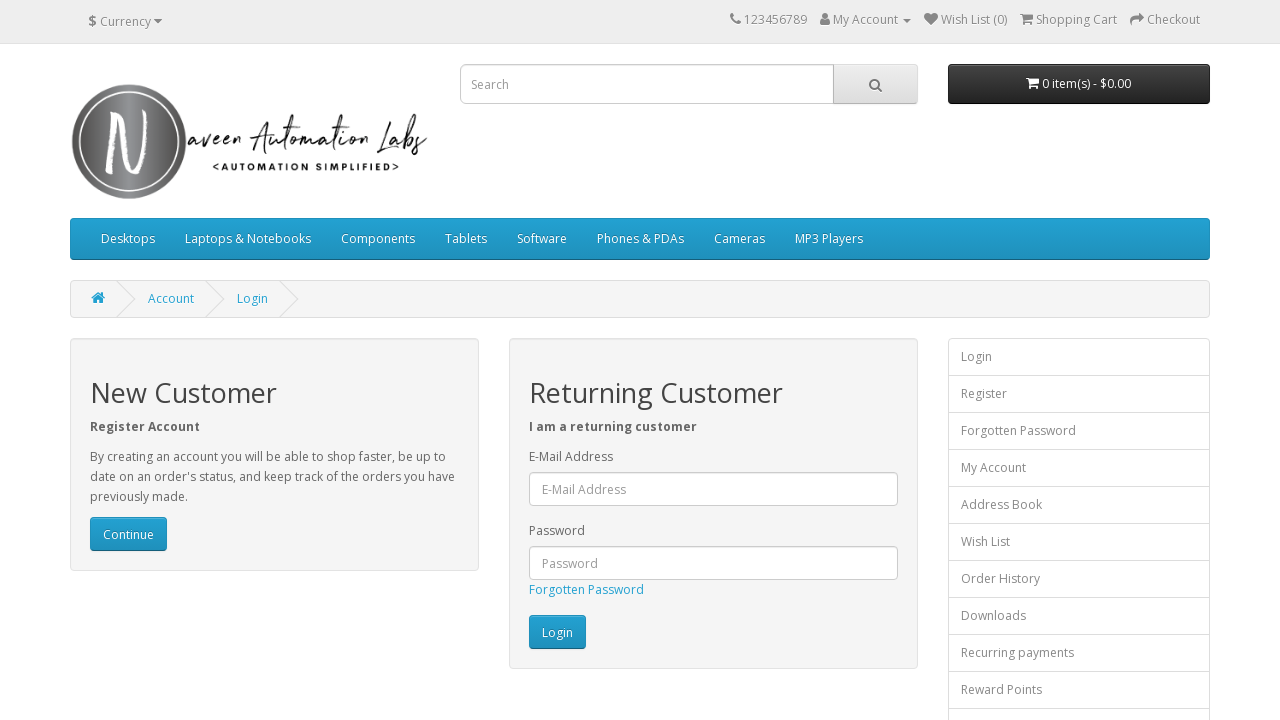

Waited 20ms during flashing iteration 74/300
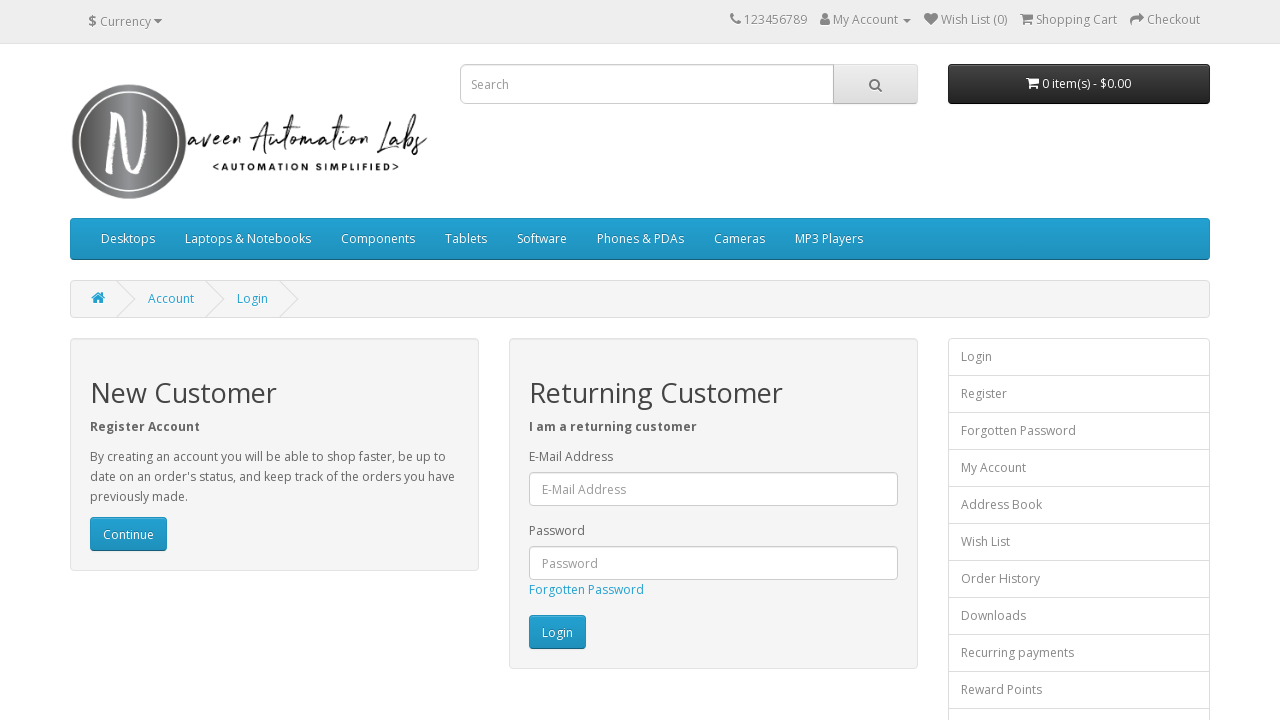

Flashing iteration 75/300: changed Login button to white
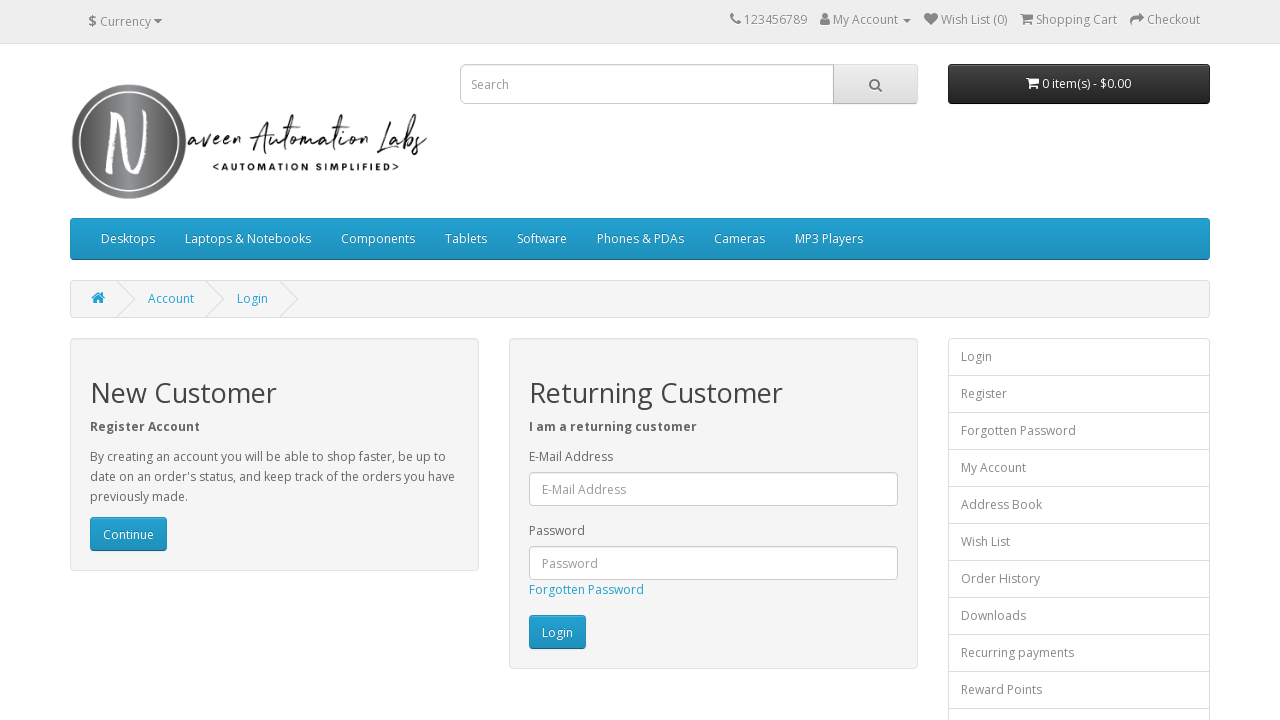

Flashing iteration 75/300: changed Login button back to original color
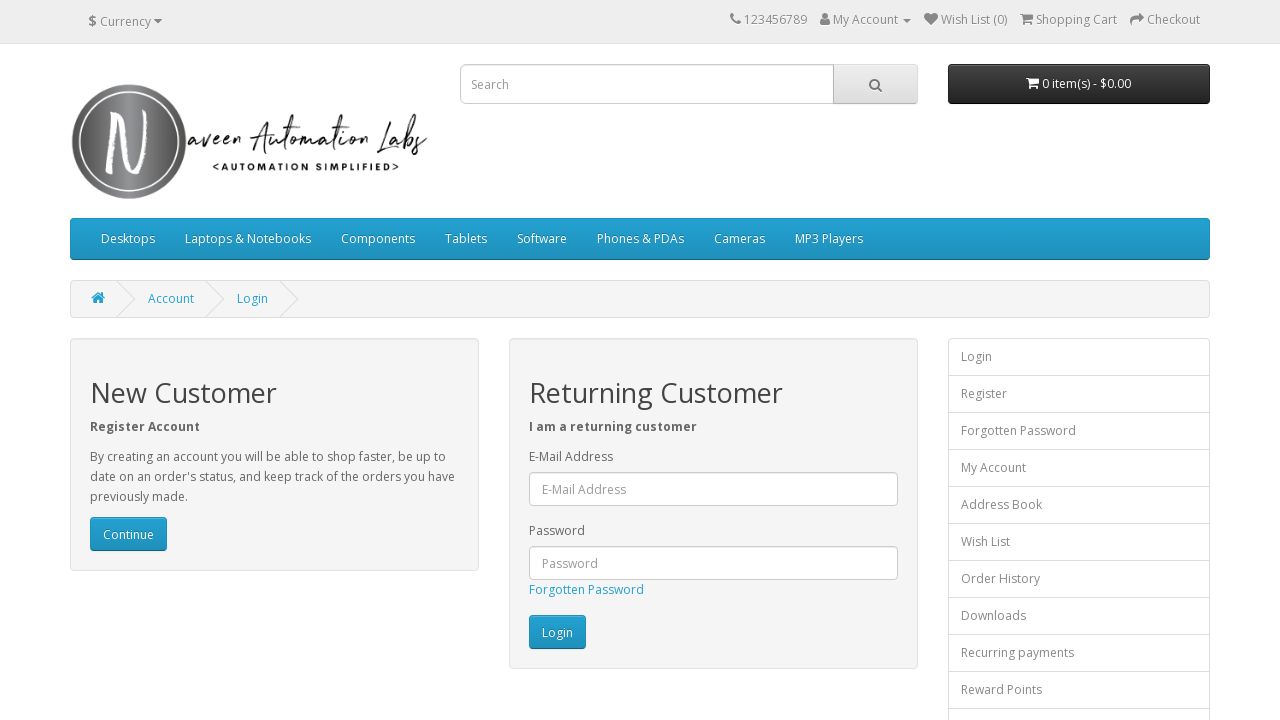

Waited 20ms during flashing iteration 75/300
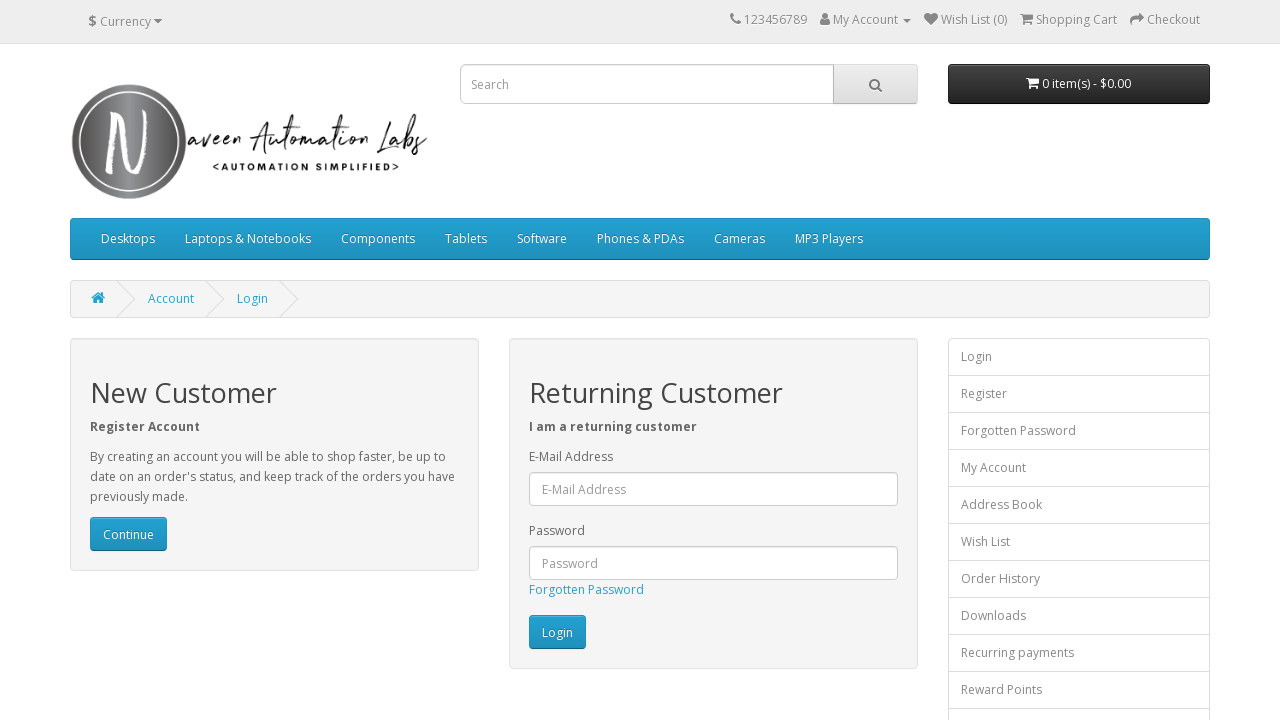

Flashing iteration 76/300: changed Login button to white
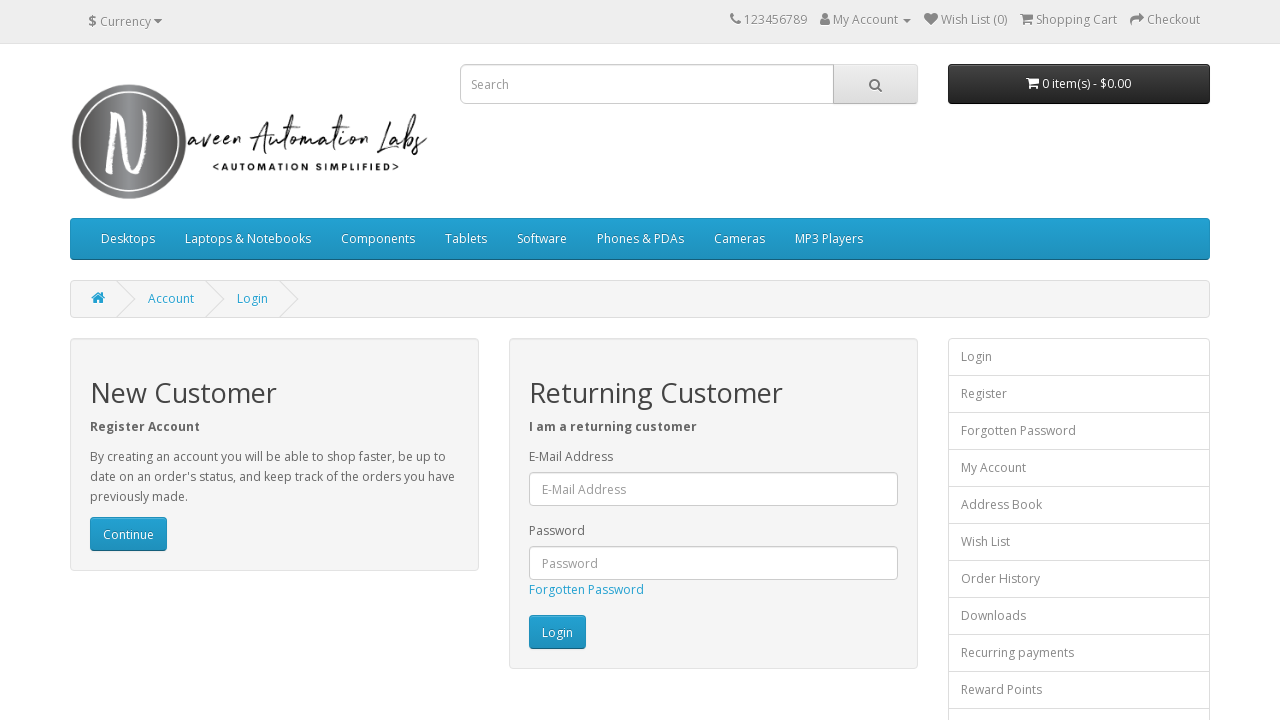

Flashing iteration 76/300: changed Login button back to original color
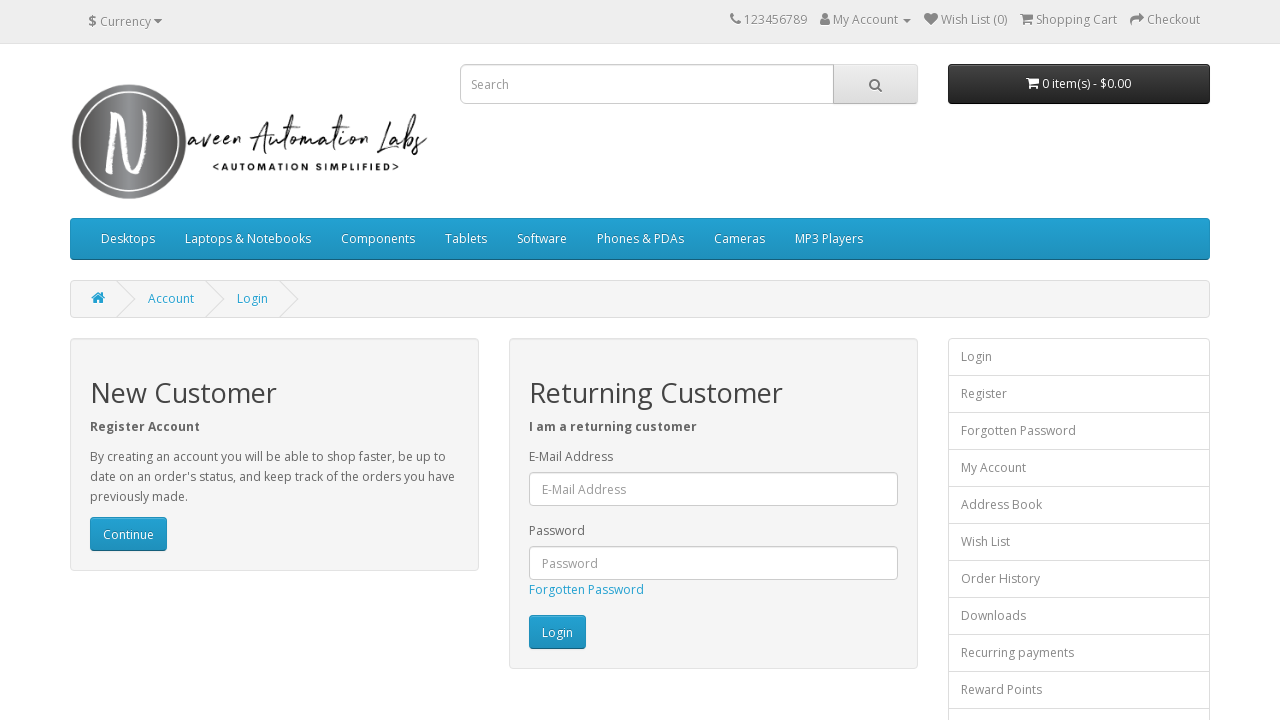

Waited 20ms during flashing iteration 76/300
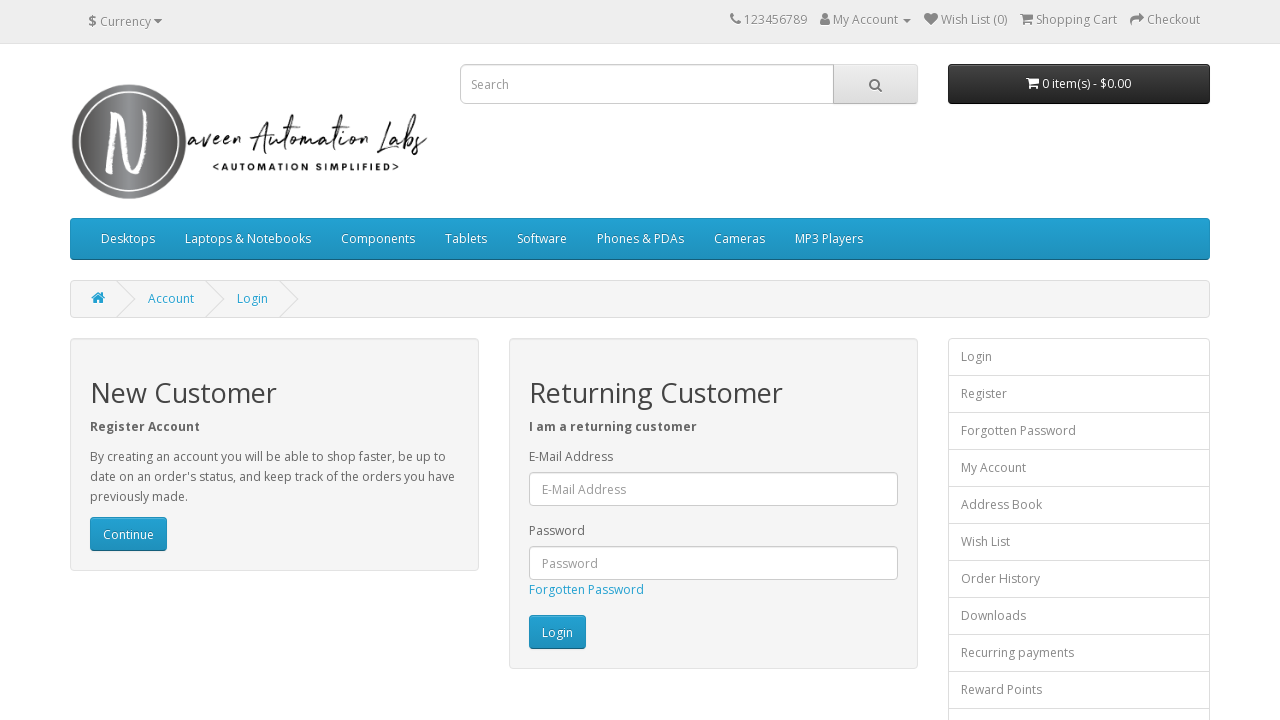

Flashing iteration 77/300: changed Login button to white
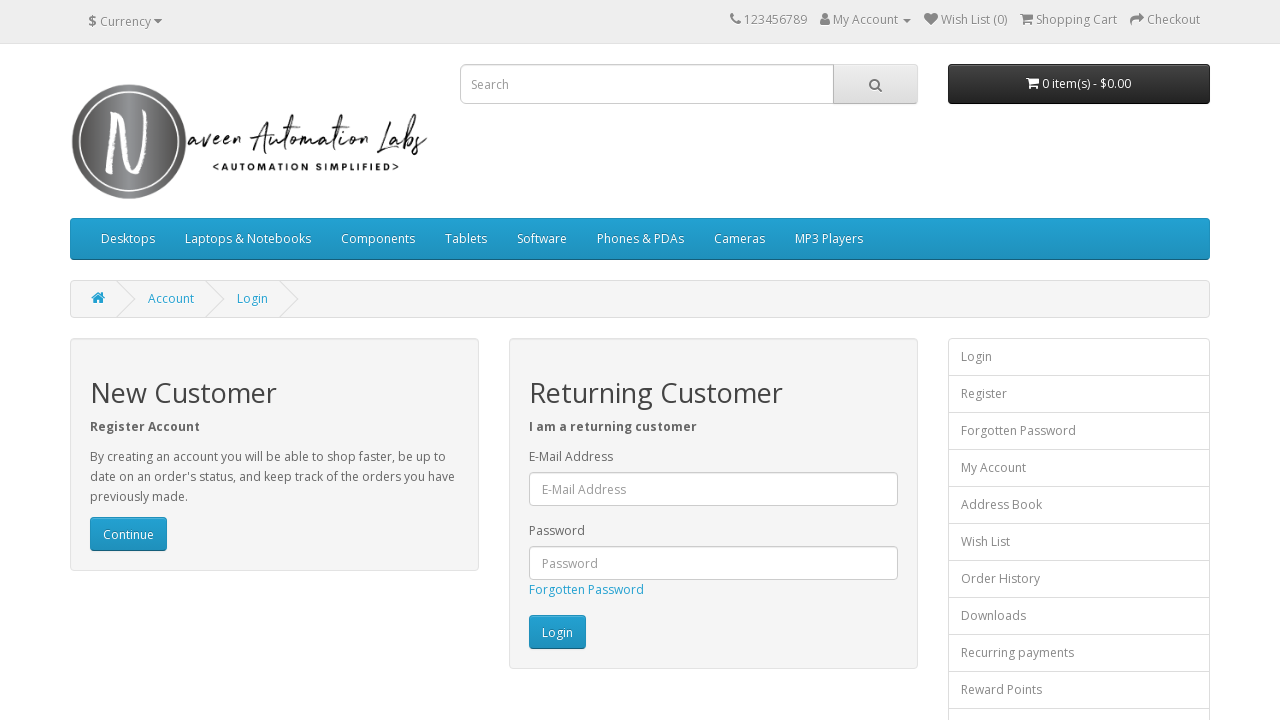

Flashing iteration 77/300: changed Login button back to original color
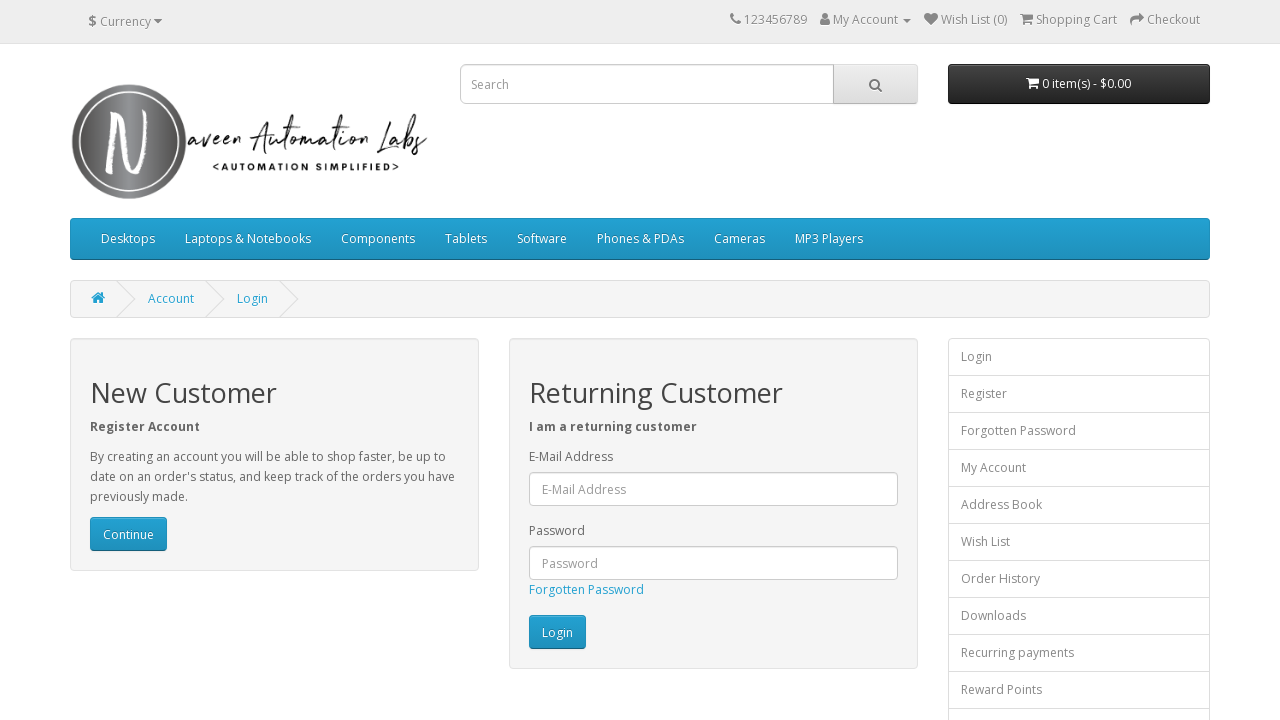

Waited 20ms during flashing iteration 77/300
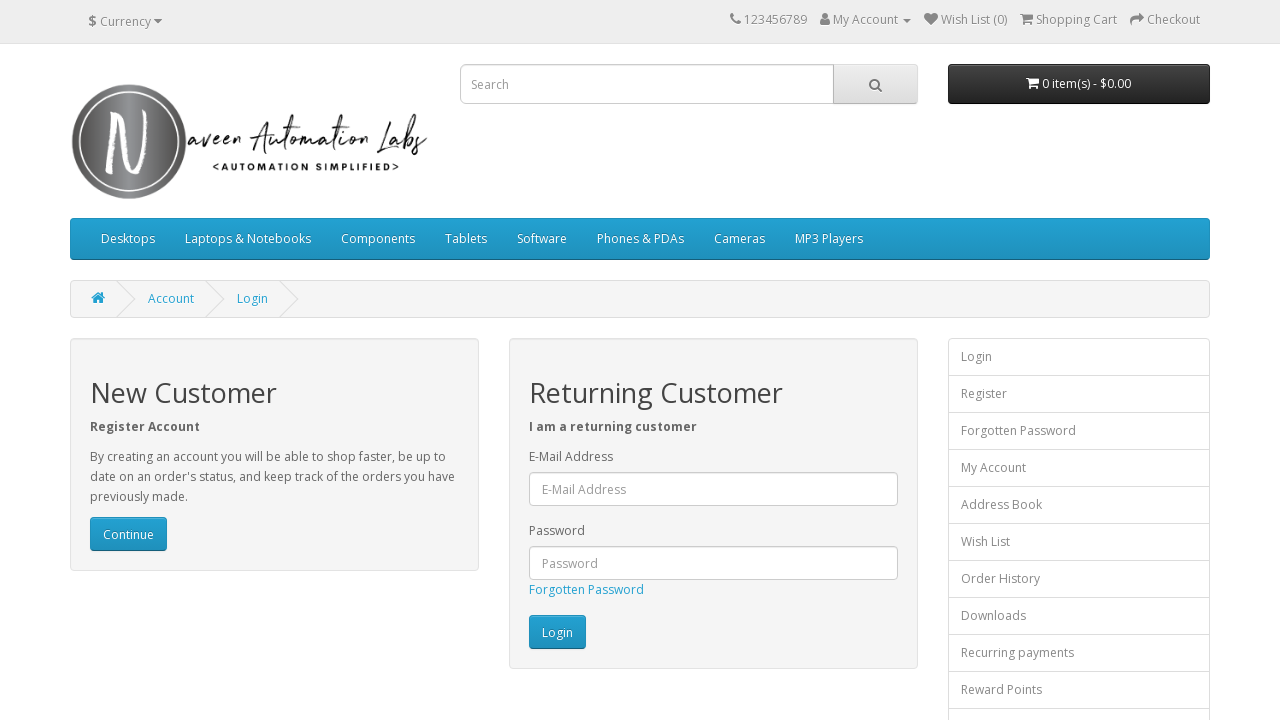

Flashing iteration 78/300: changed Login button to white
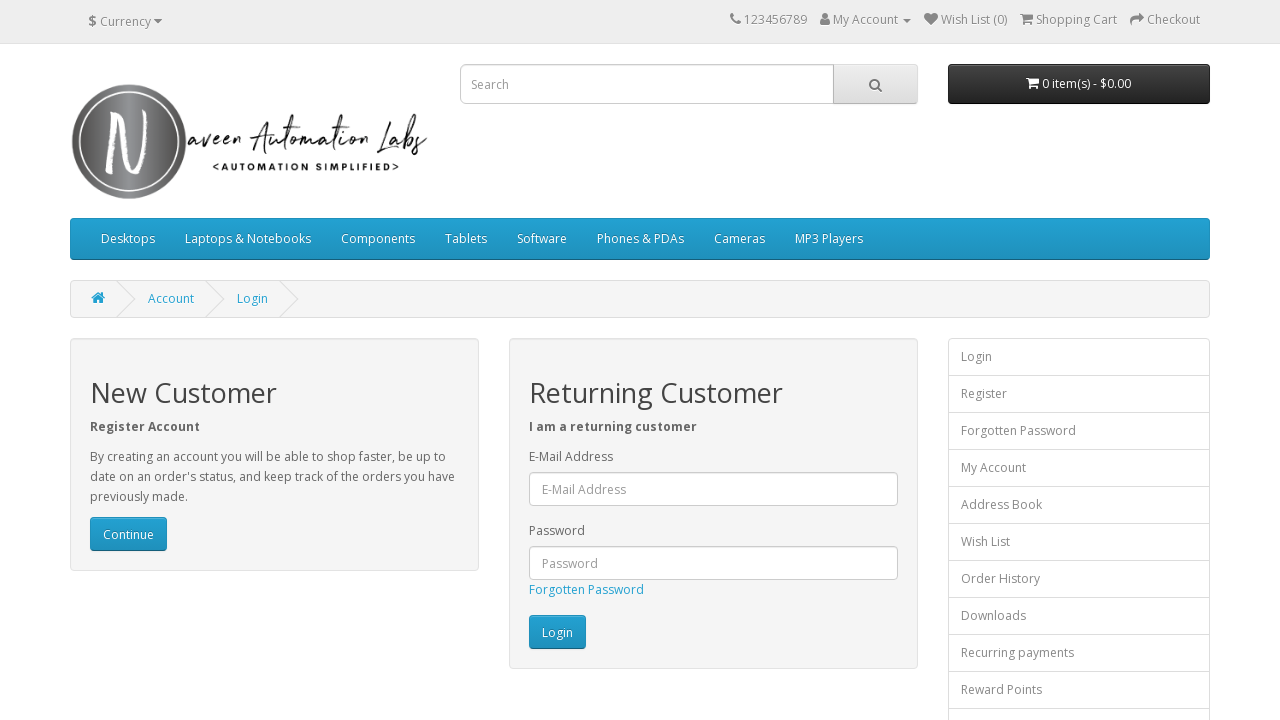

Flashing iteration 78/300: changed Login button back to original color
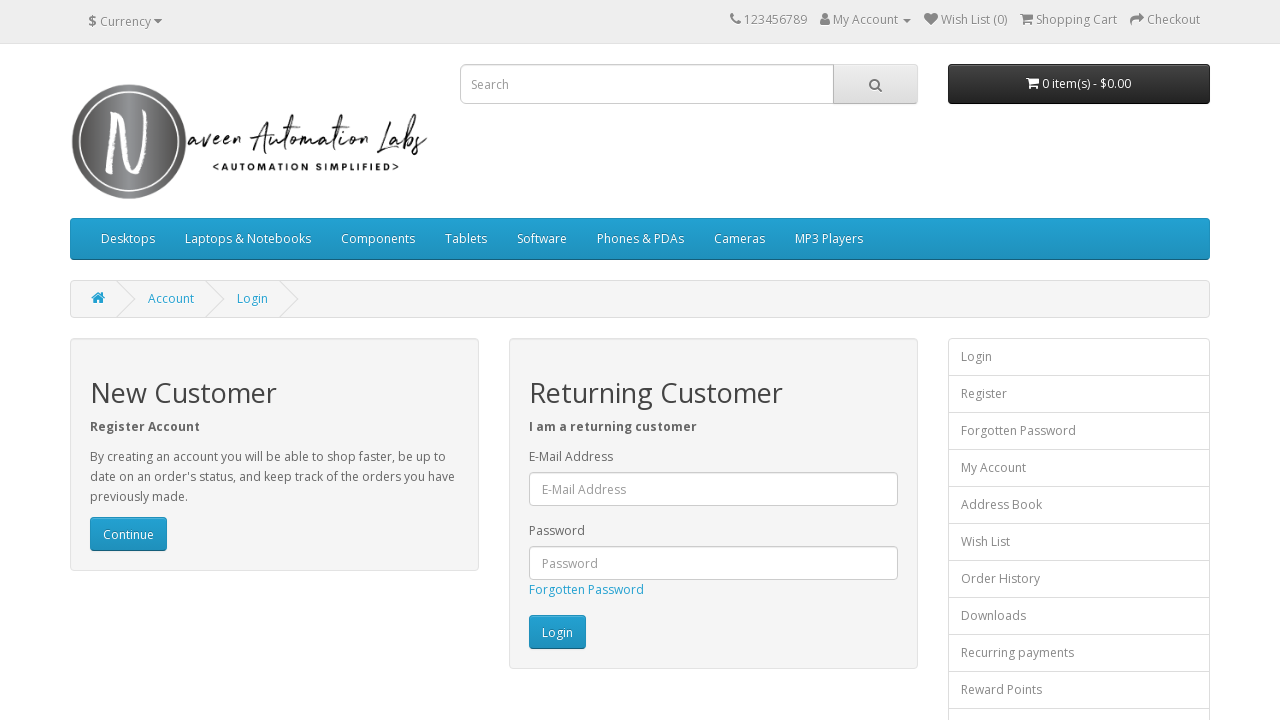

Waited 20ms during flashing iteration 78/300
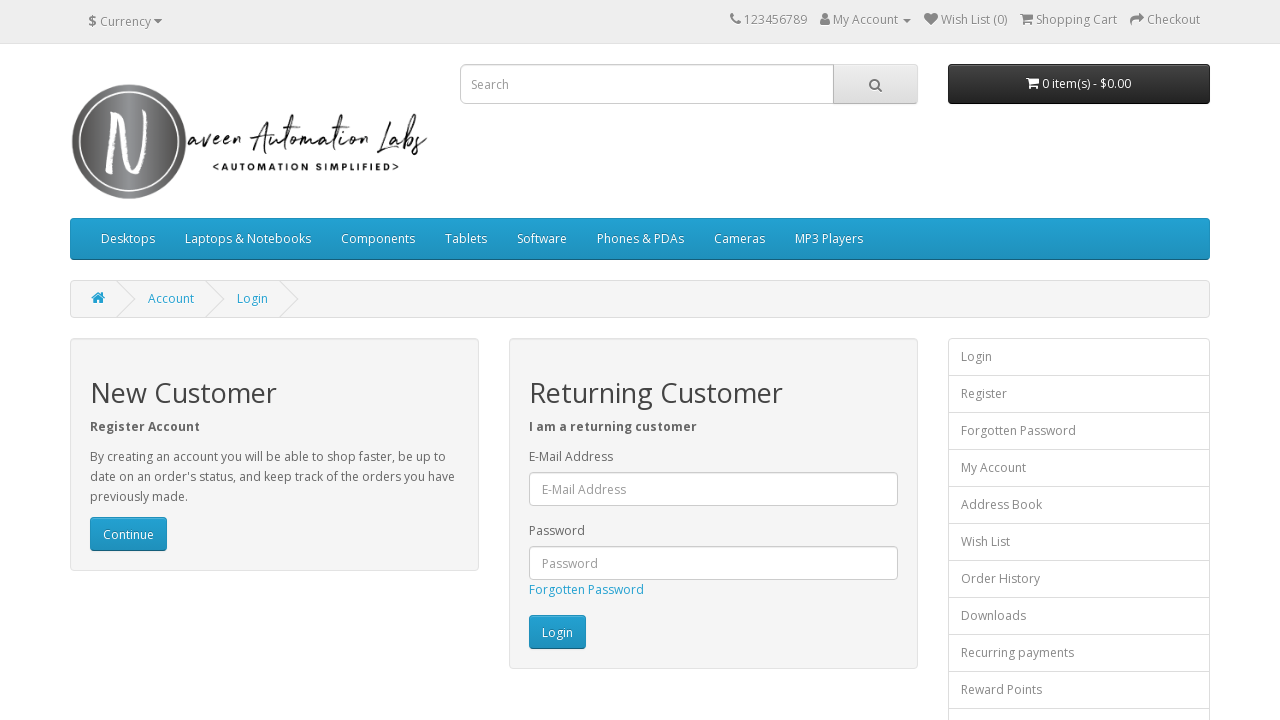

Flashing iteration 79/300: changed Login button to white
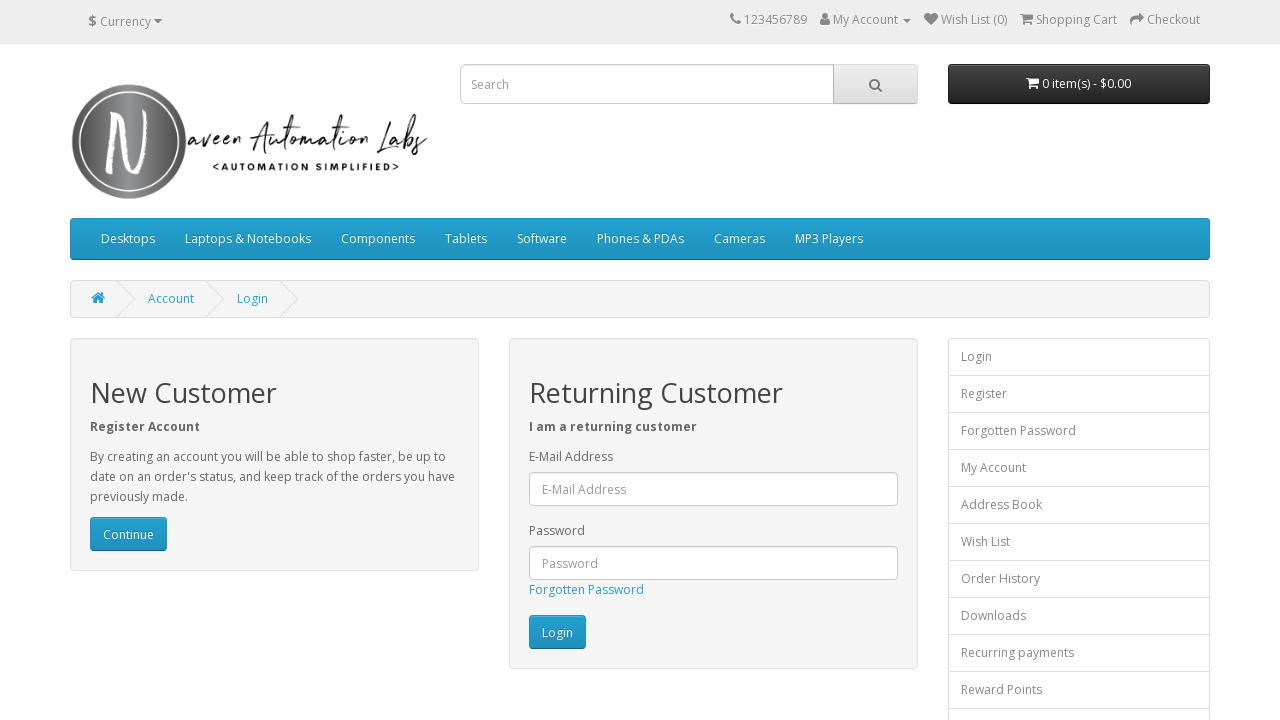

Flashing iteration 79/300: changed Login button back to original color
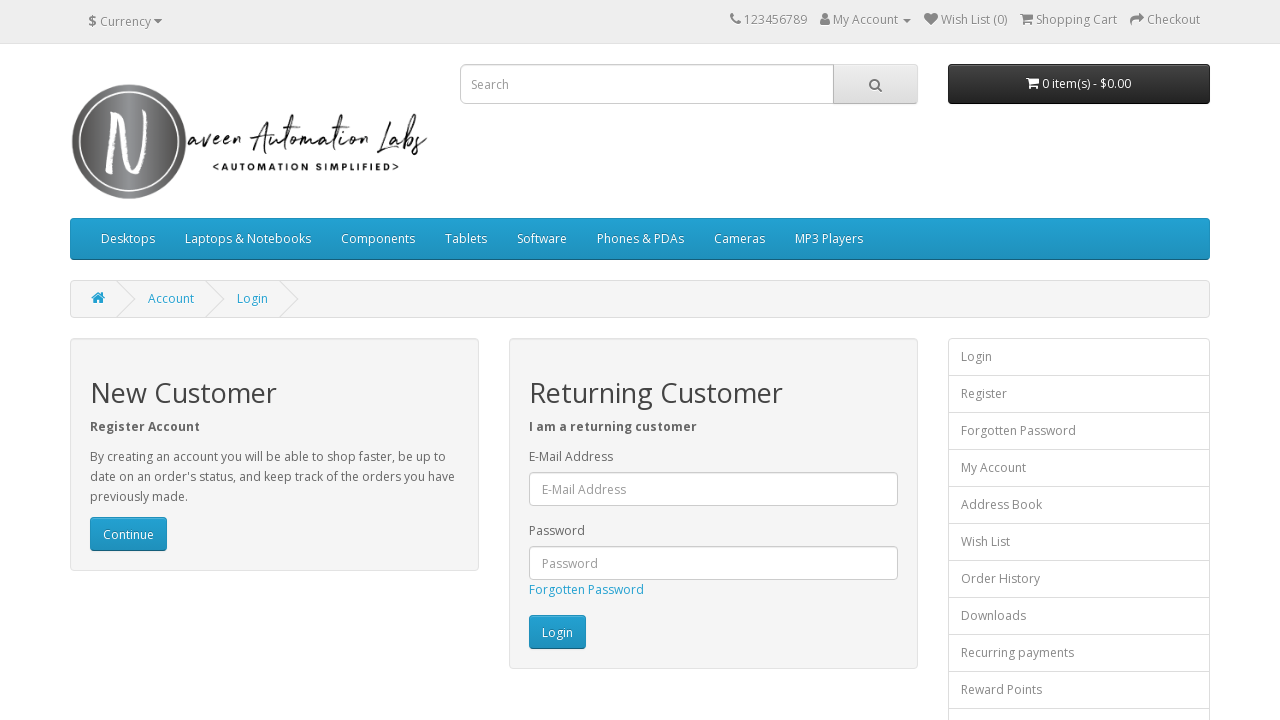

Waited 20ms during flashing iteration 79/300
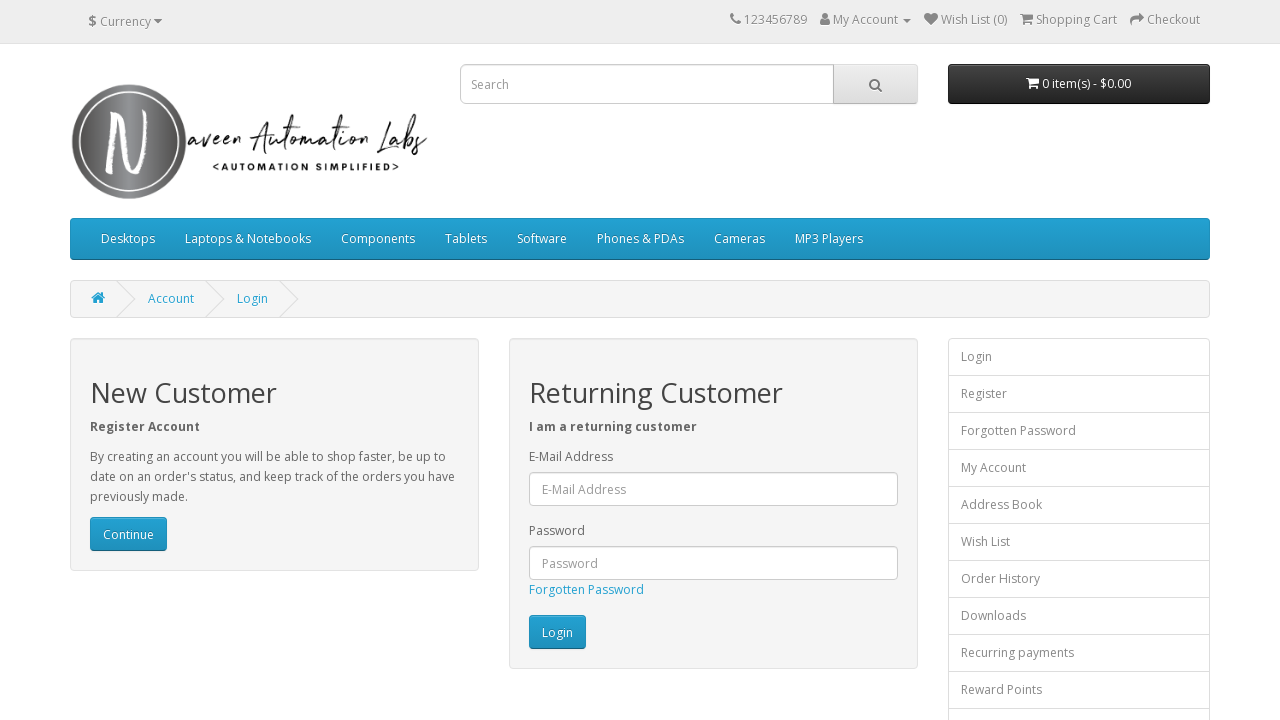

Flashing iteration 80/300: changed Login button to white
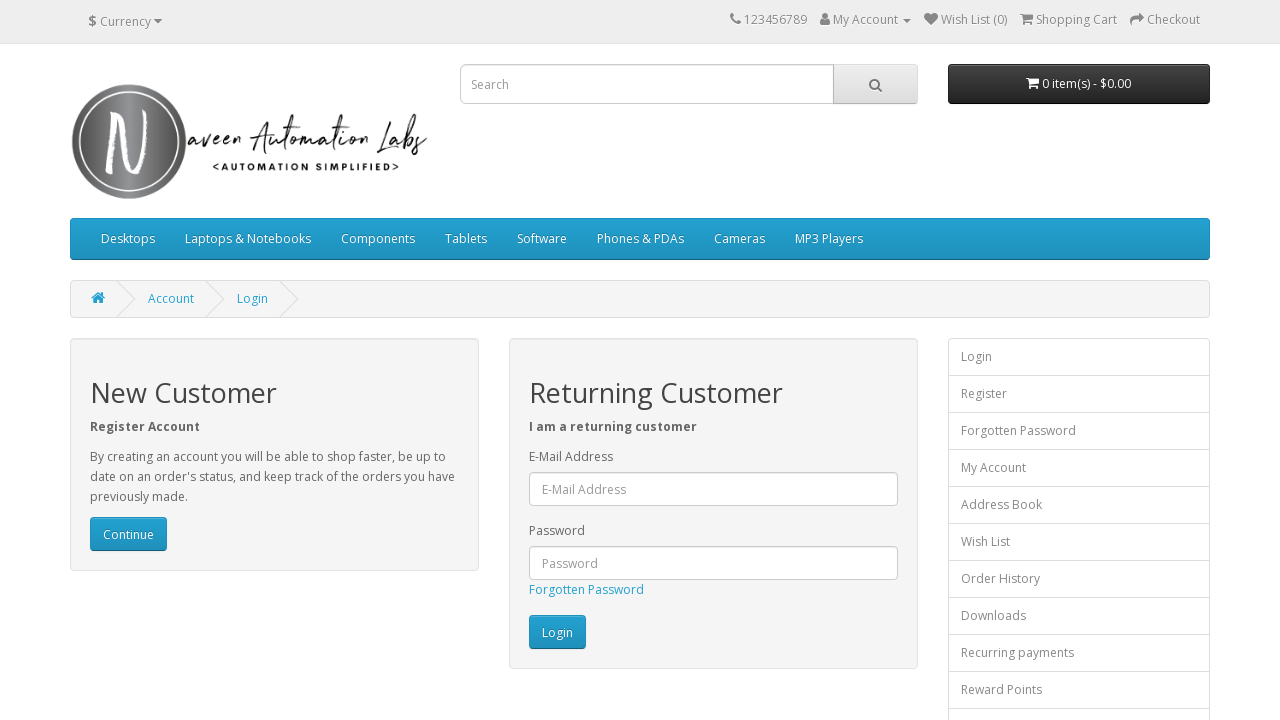

Flashing iteration 80/300: changed Login button back to original color
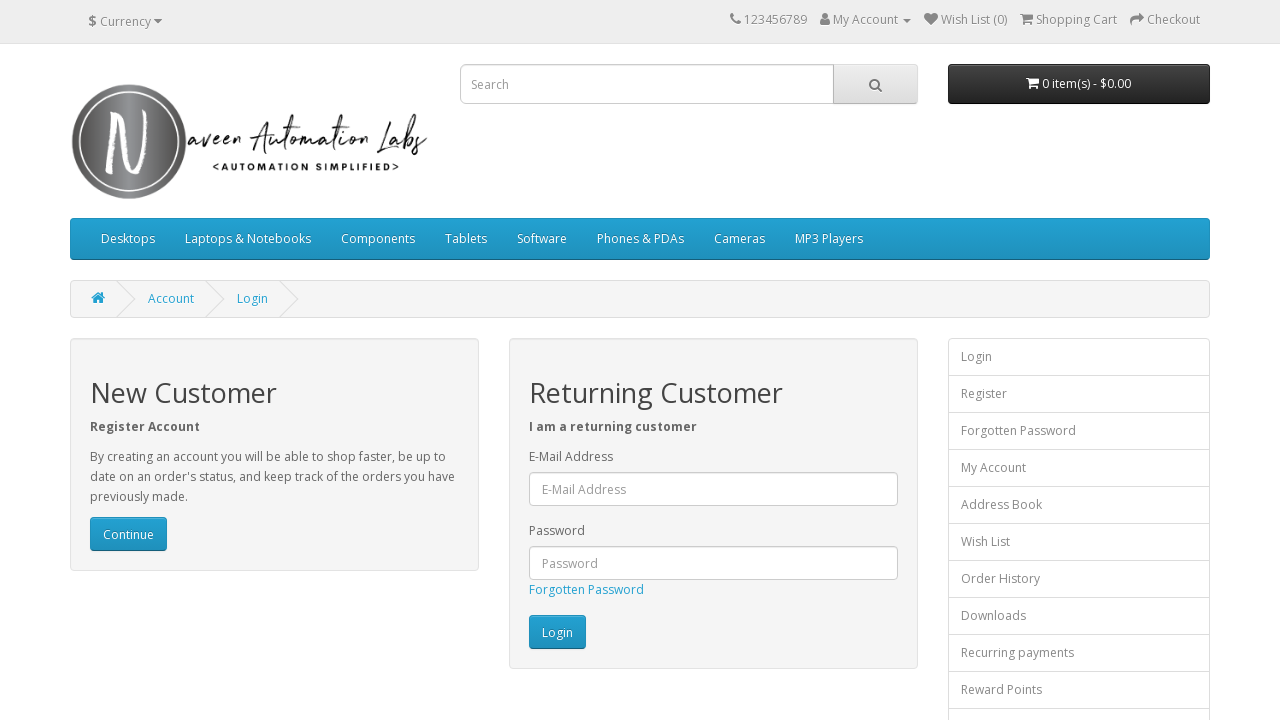

Waited 20ms during flashing iteration 80/300
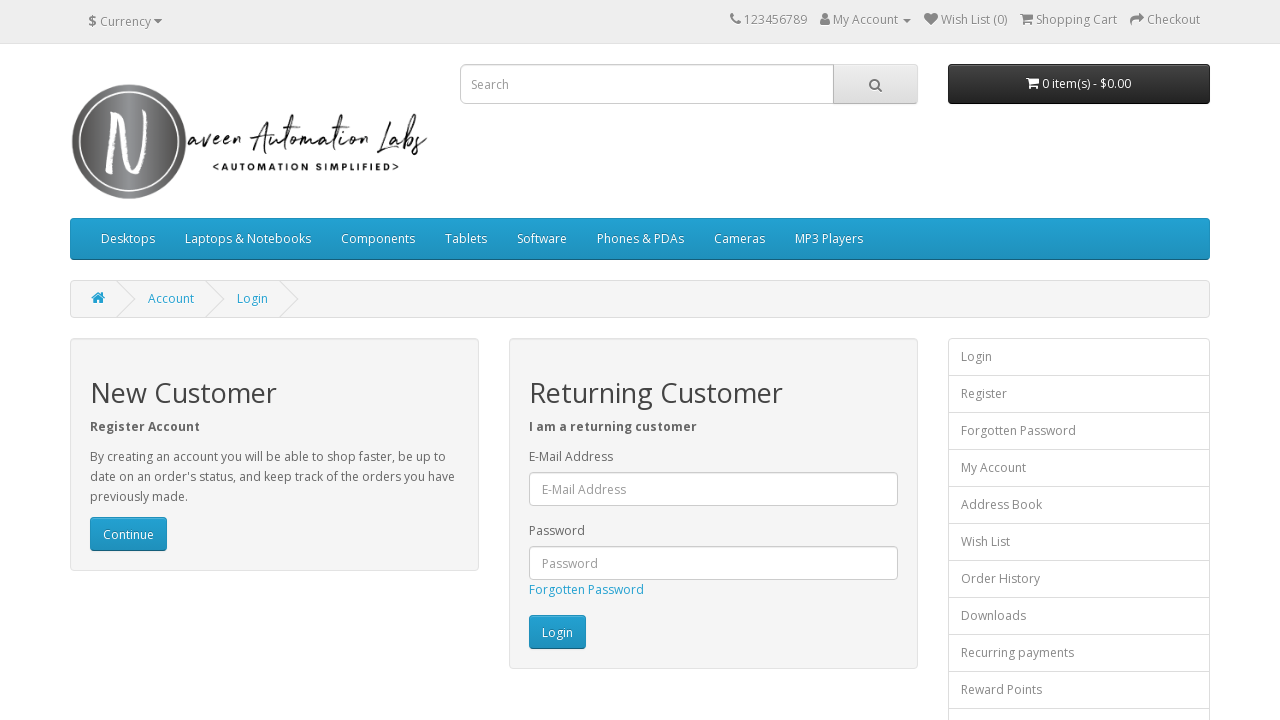

Flashing iteration 81/300: changed Login button to white
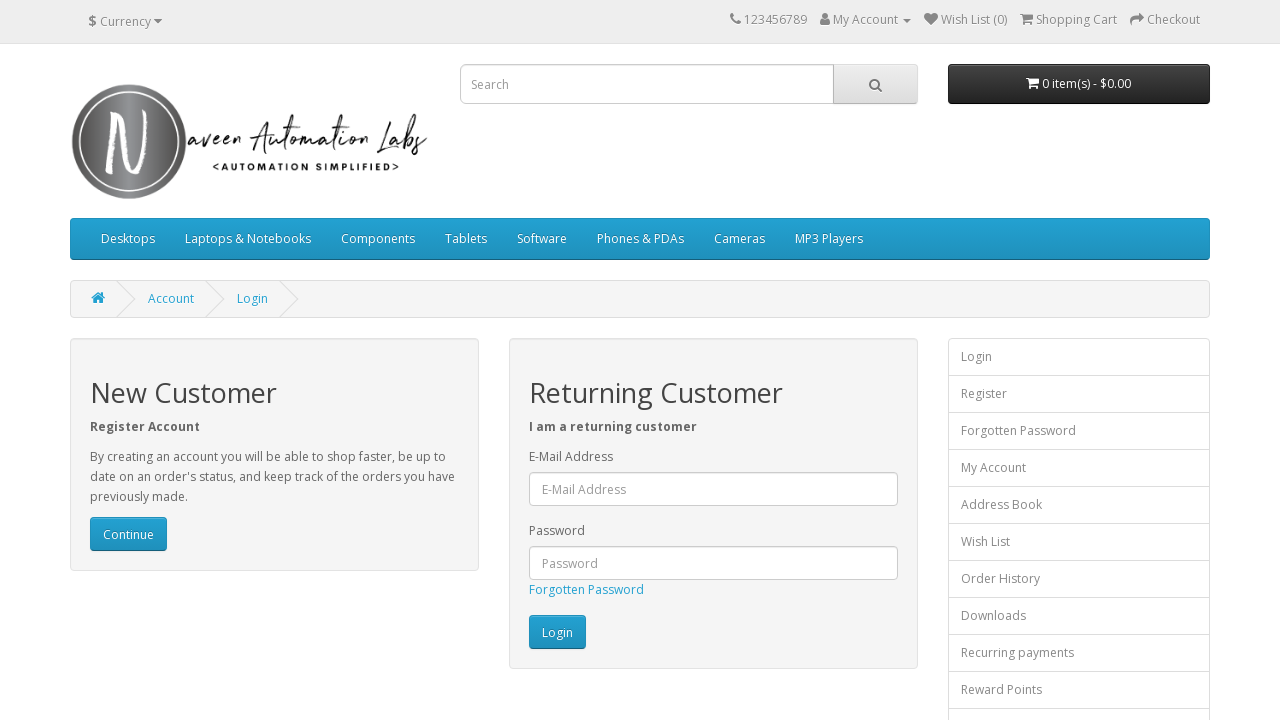

Flashing iteration 81/300: changed Login button back to original color
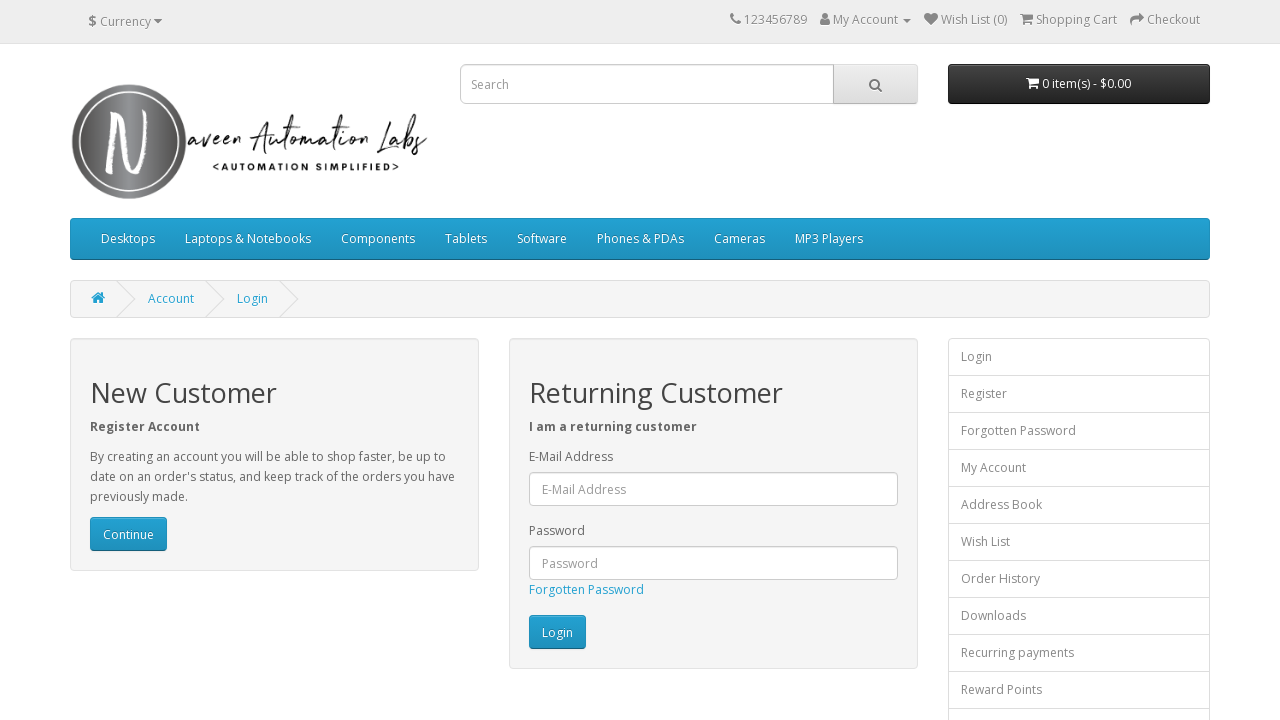

Waited 20ms during flashing iteration 81/300
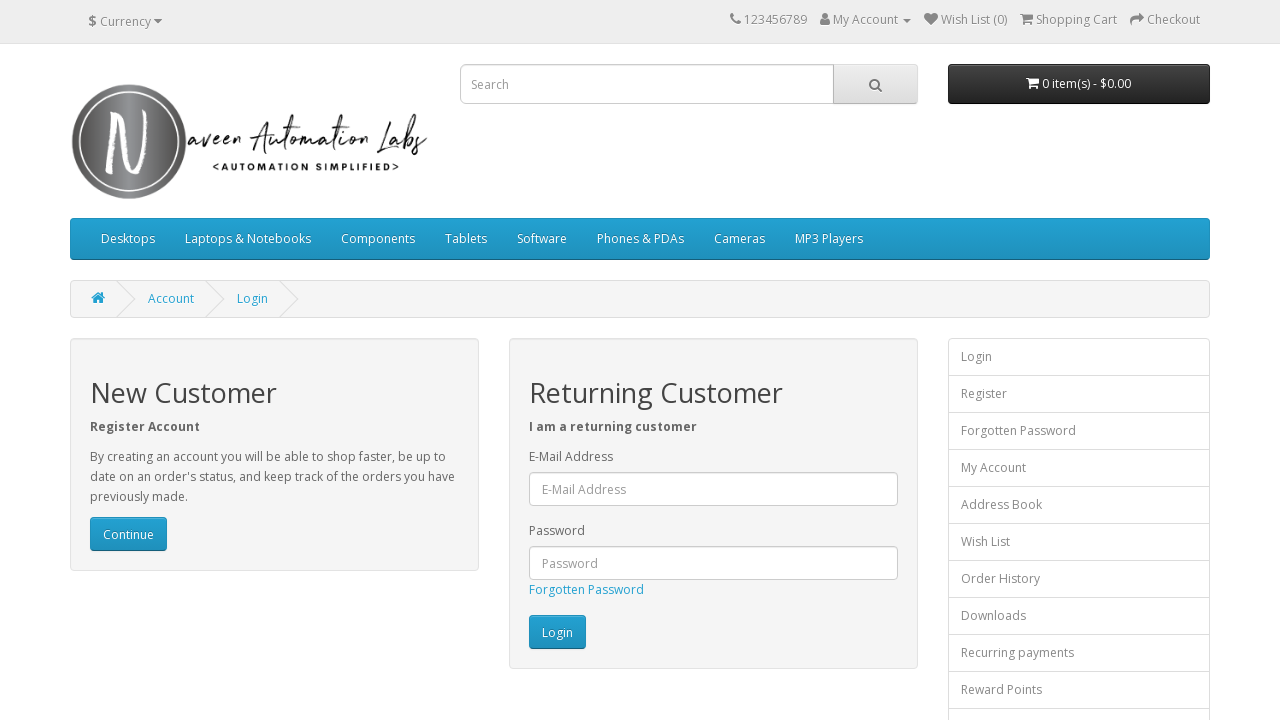

Flashing iteration 82/300: changed Login button to white
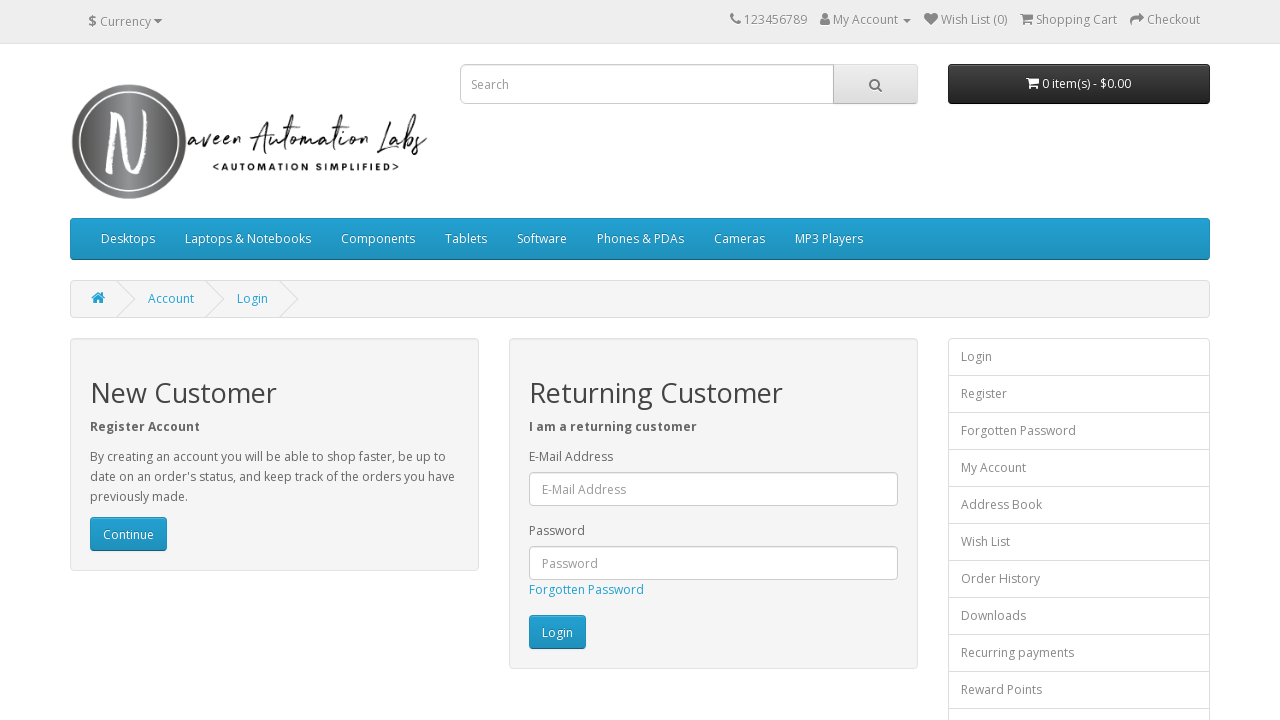

Flashing iteration 82/300: changed Login button back to original color
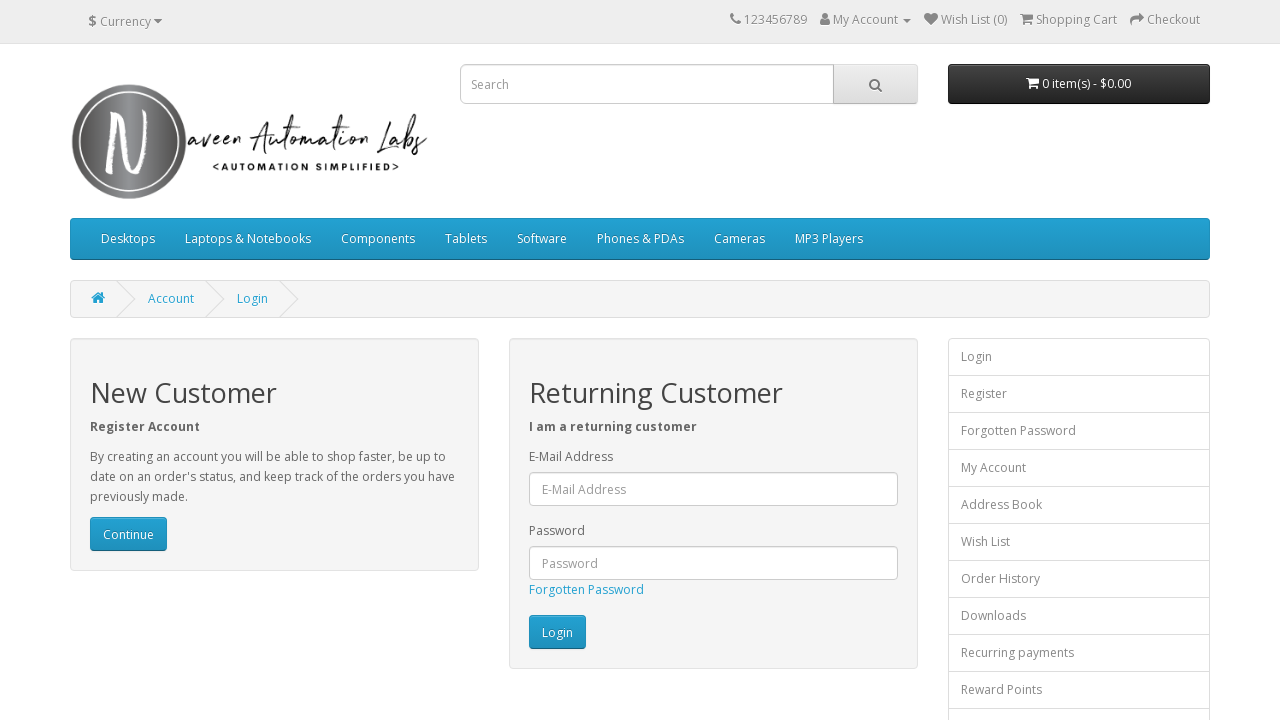

Waited 20ms during flashing iteration 82/300
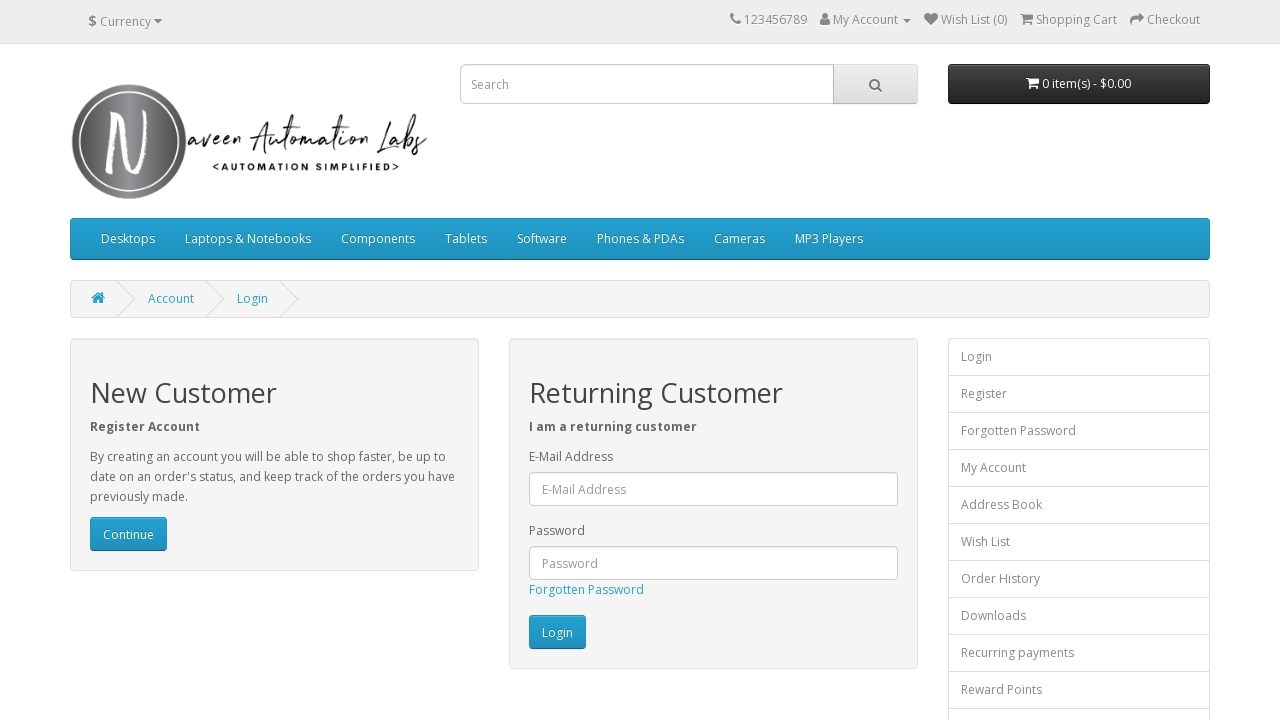

Flashing iteration 83/300: changed Login button to white
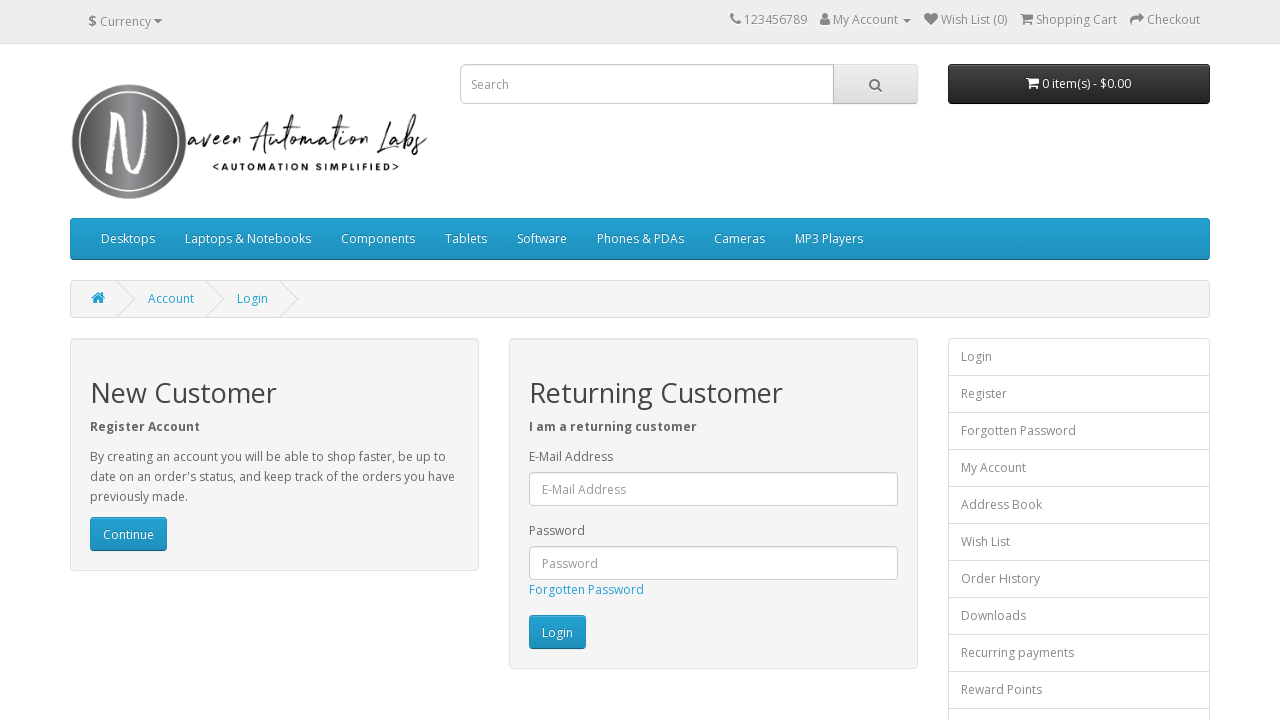

Flashing iteration 83/300: changed Login button back to original color
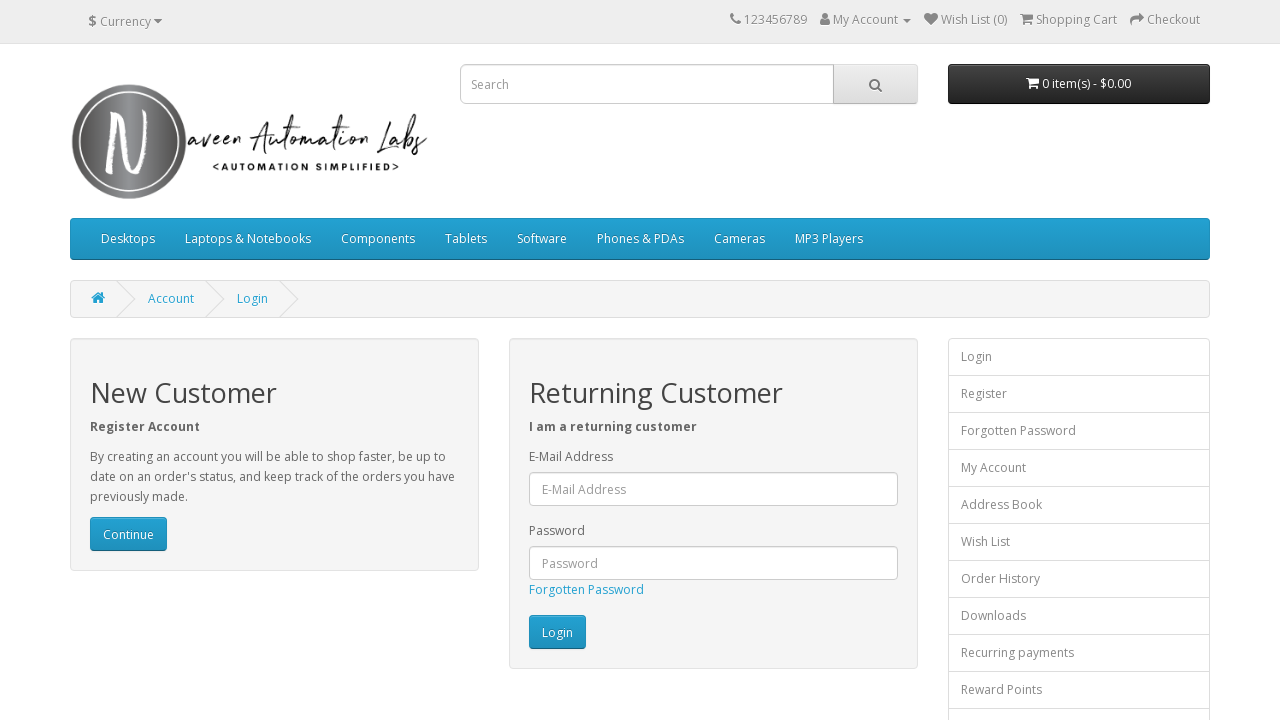

Waited 20ms during flashing iteration 83/300
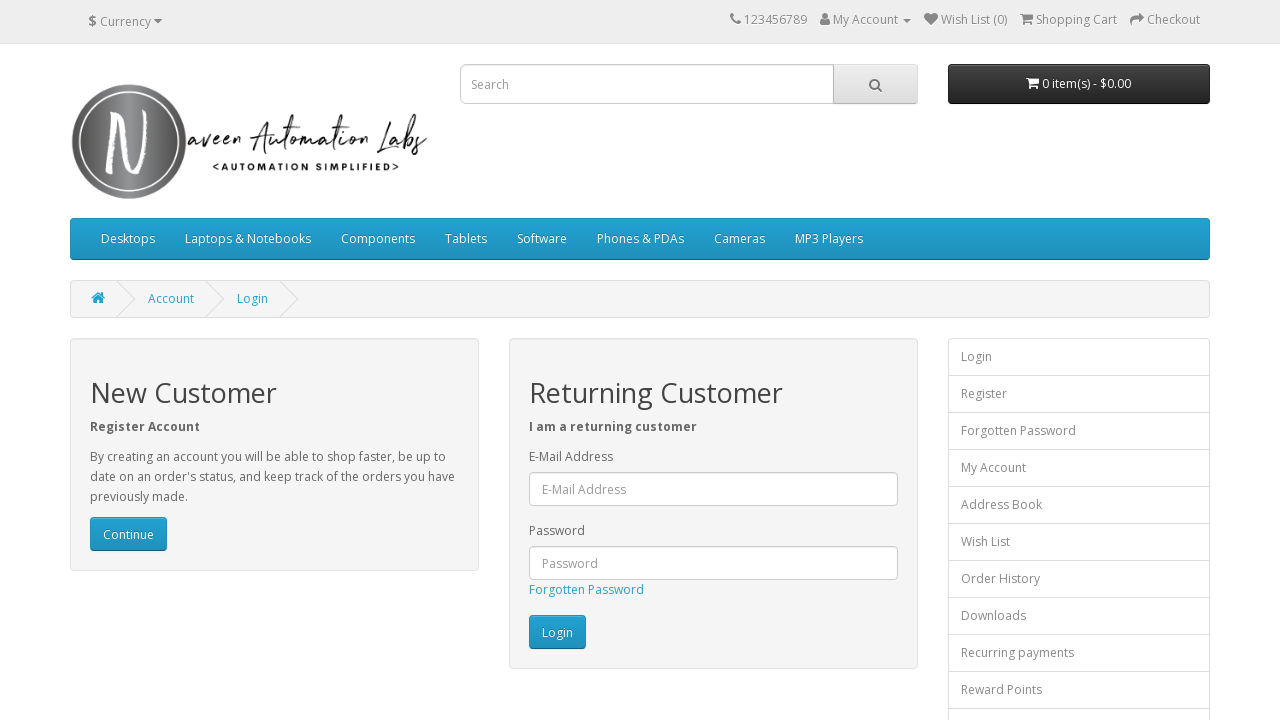

Flashing iteration 84/300: changed Login button to white
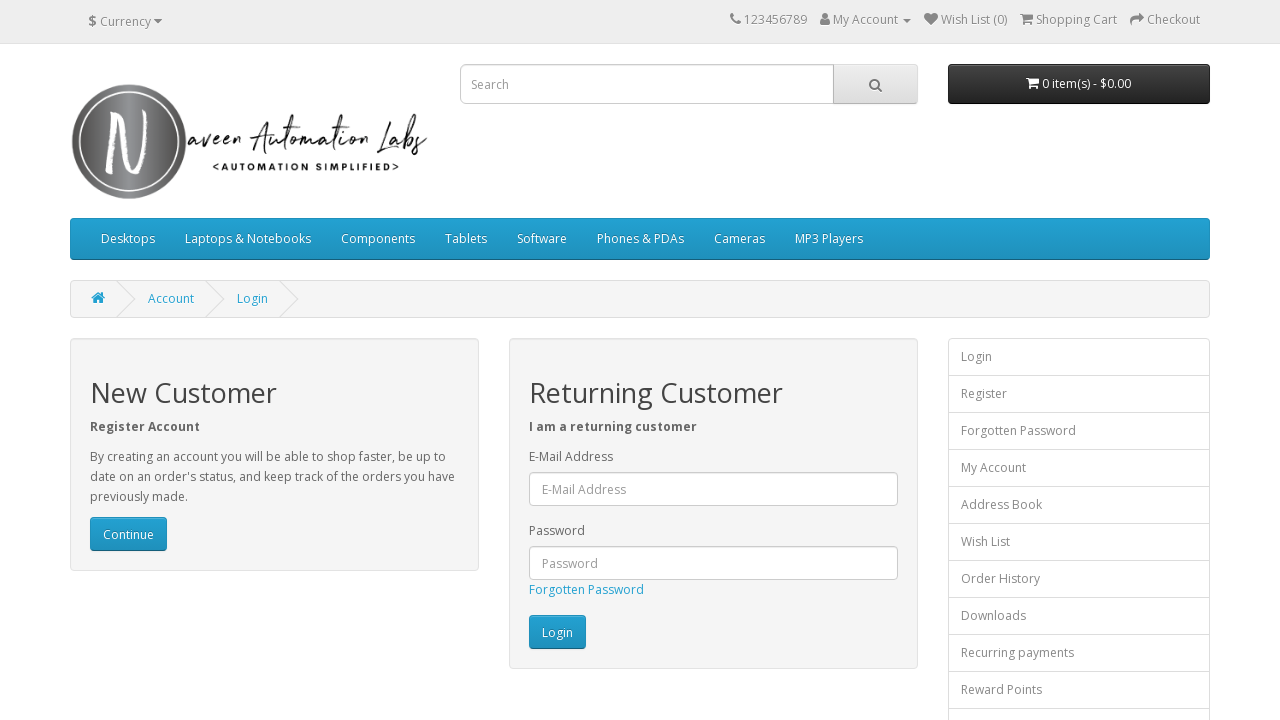

Flashing iteration 84/300: changed Login button back to original color
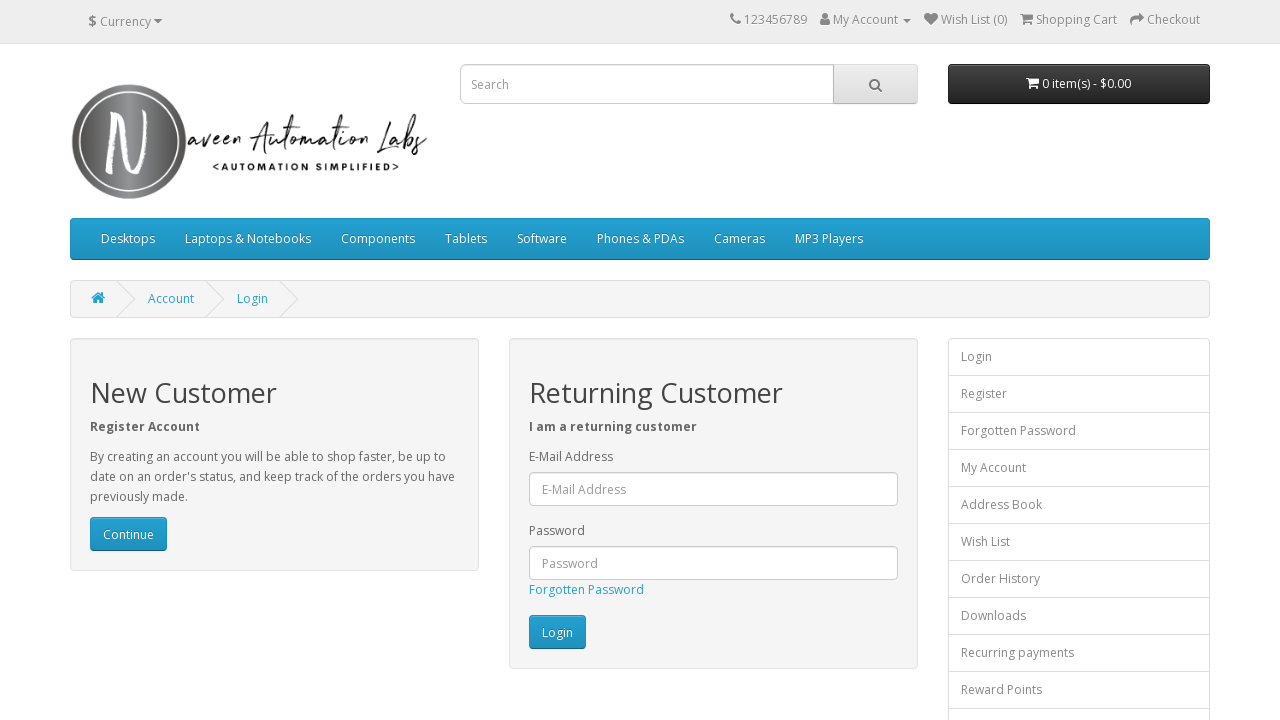

Waited 20ms during flashing iteration 84/300
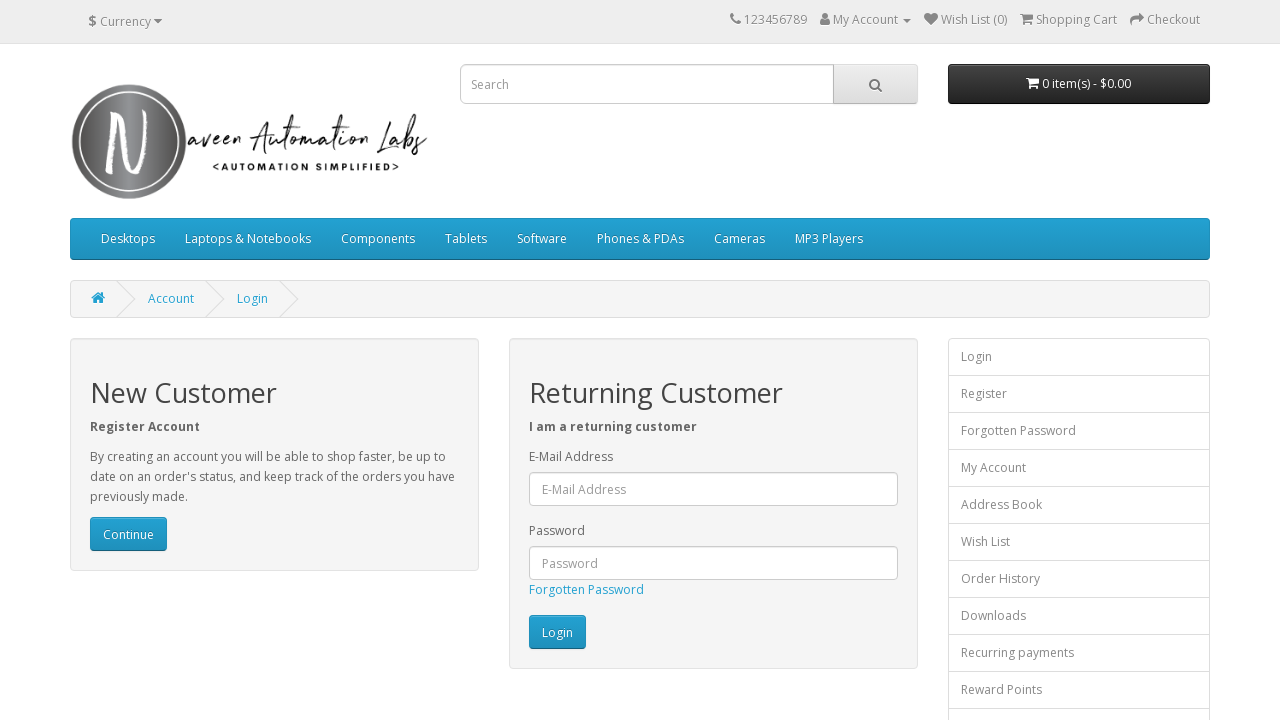

Flashing iteration 85/300: changed Login button to white
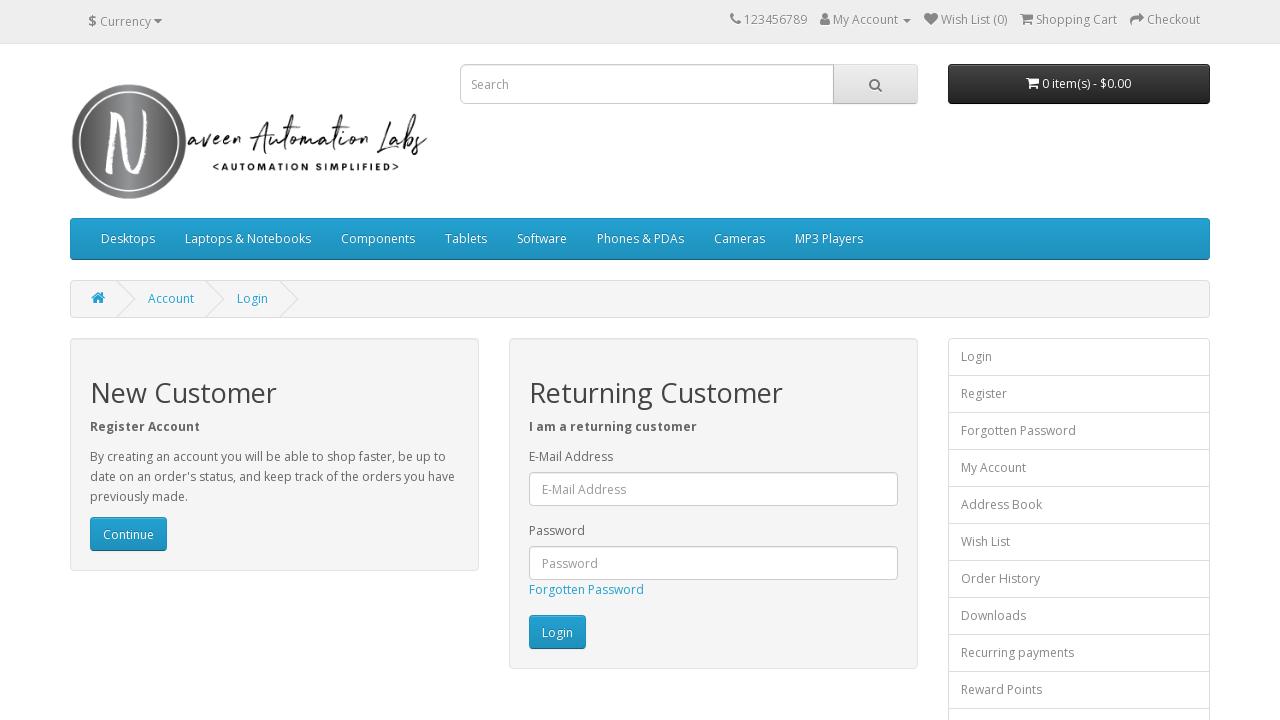

Flashing iteration 85/300: changed Login button back to original color
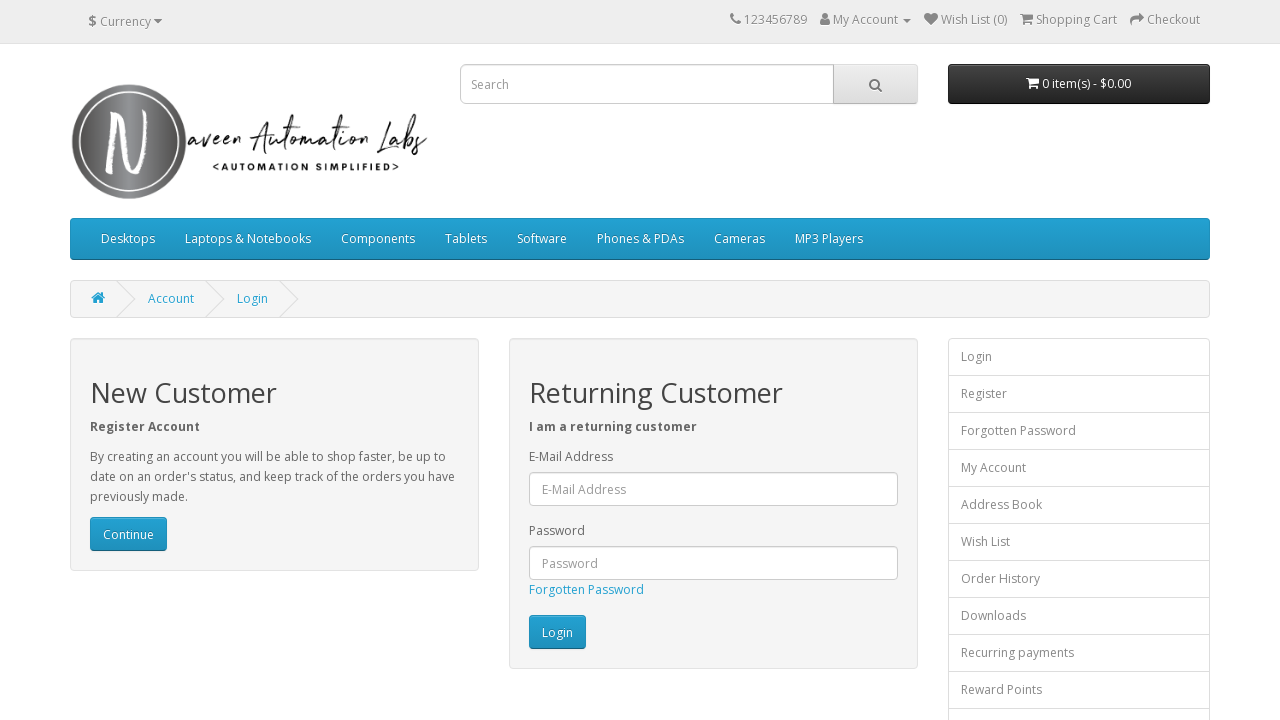

Waited 20ms during flashing iteration 85/300
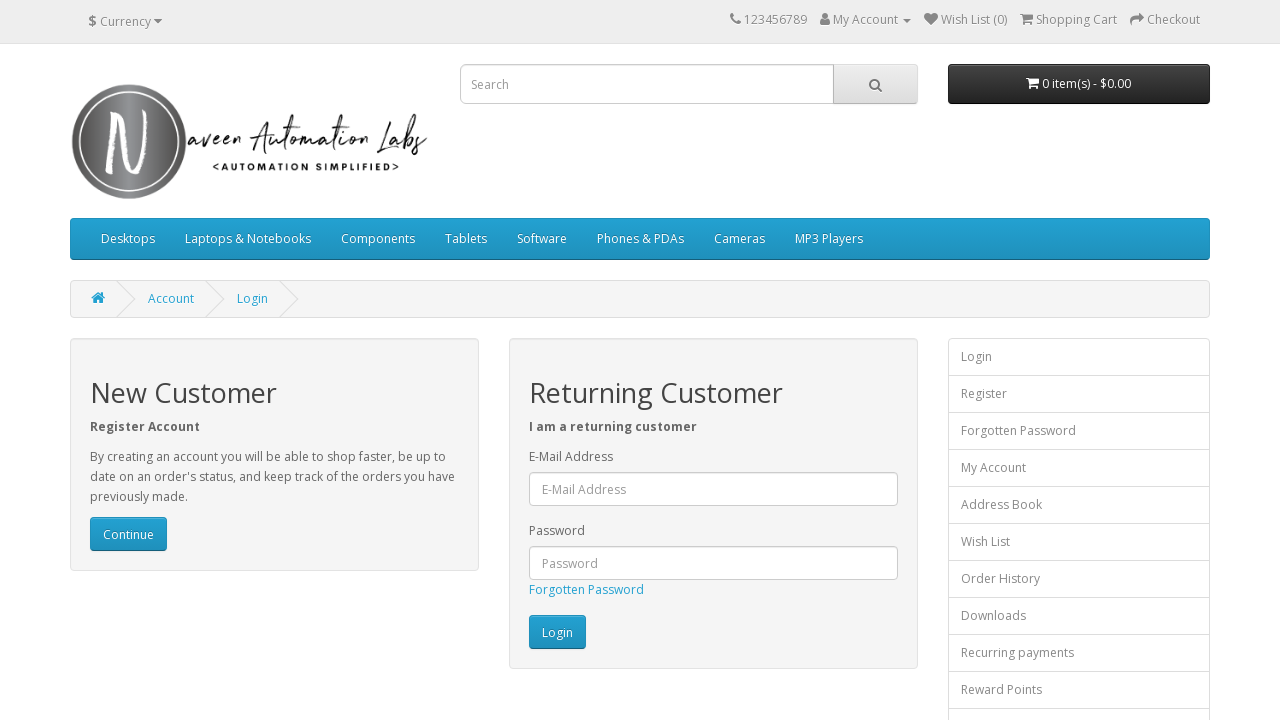

Flashing iteration 86/300: changed Login button to white
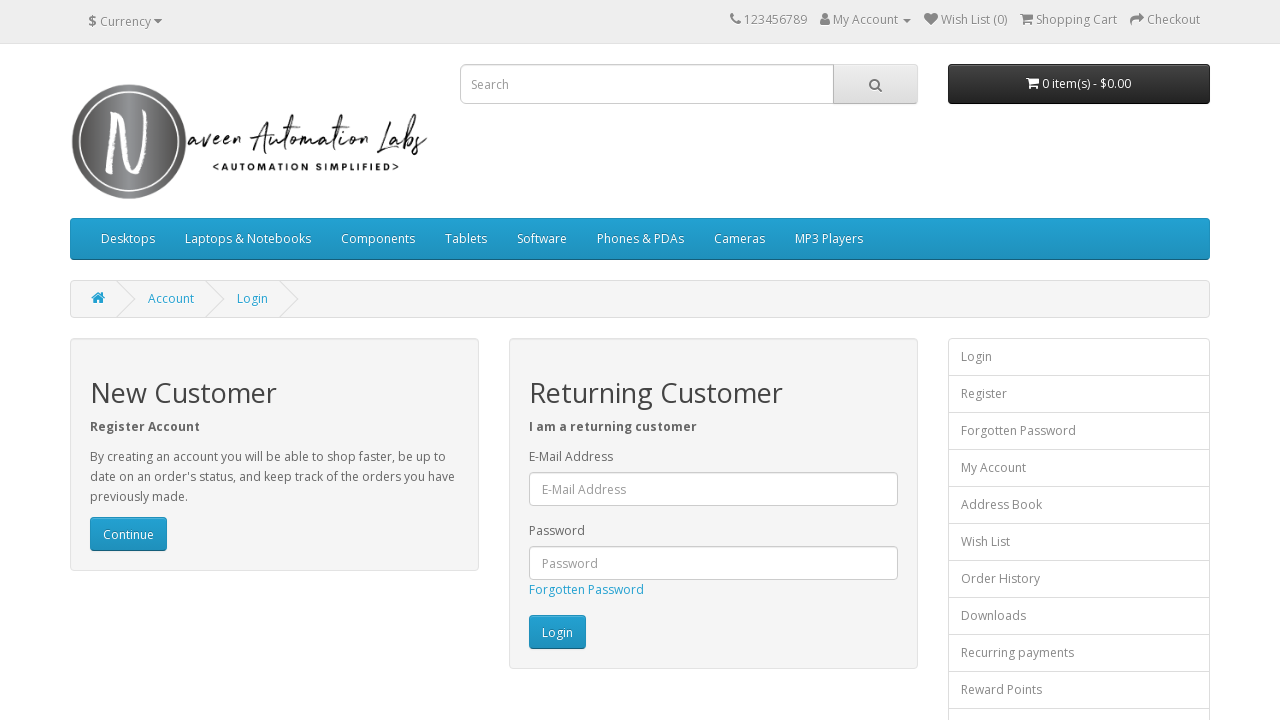

Flashing iteration 86/300: changed Login button back to original color
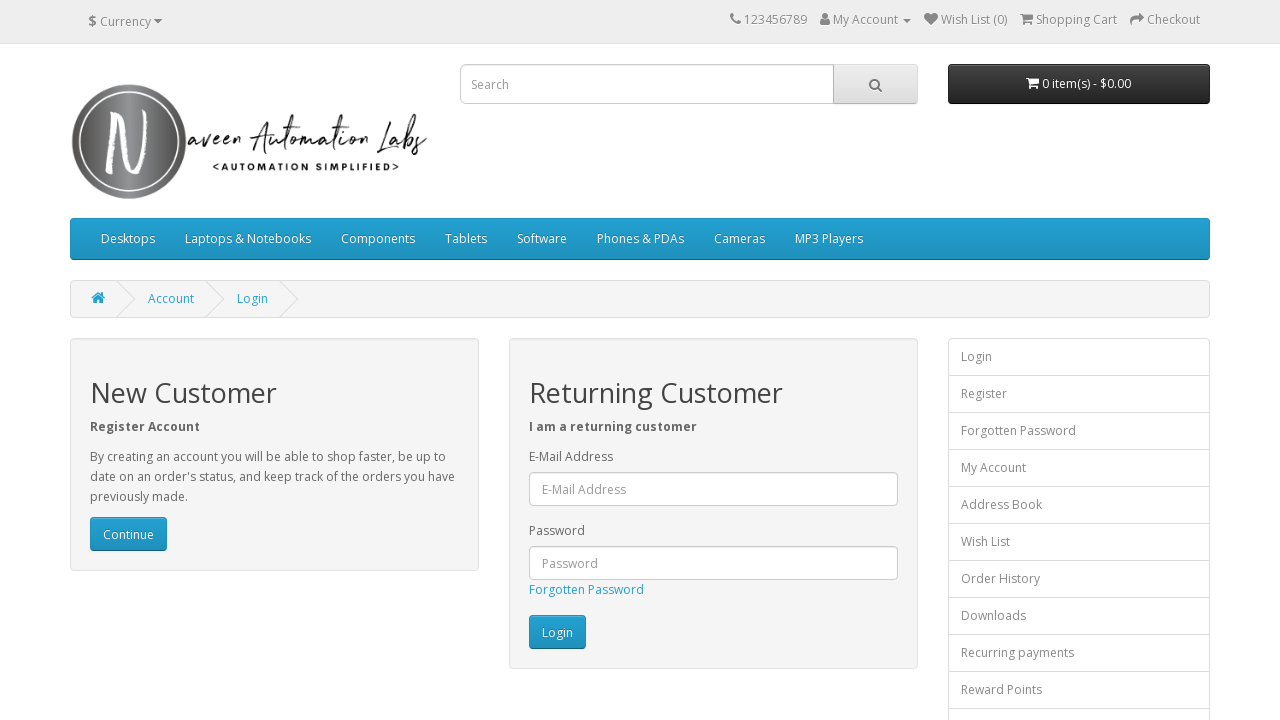

Waited 20ms during flashing iteration 86/300
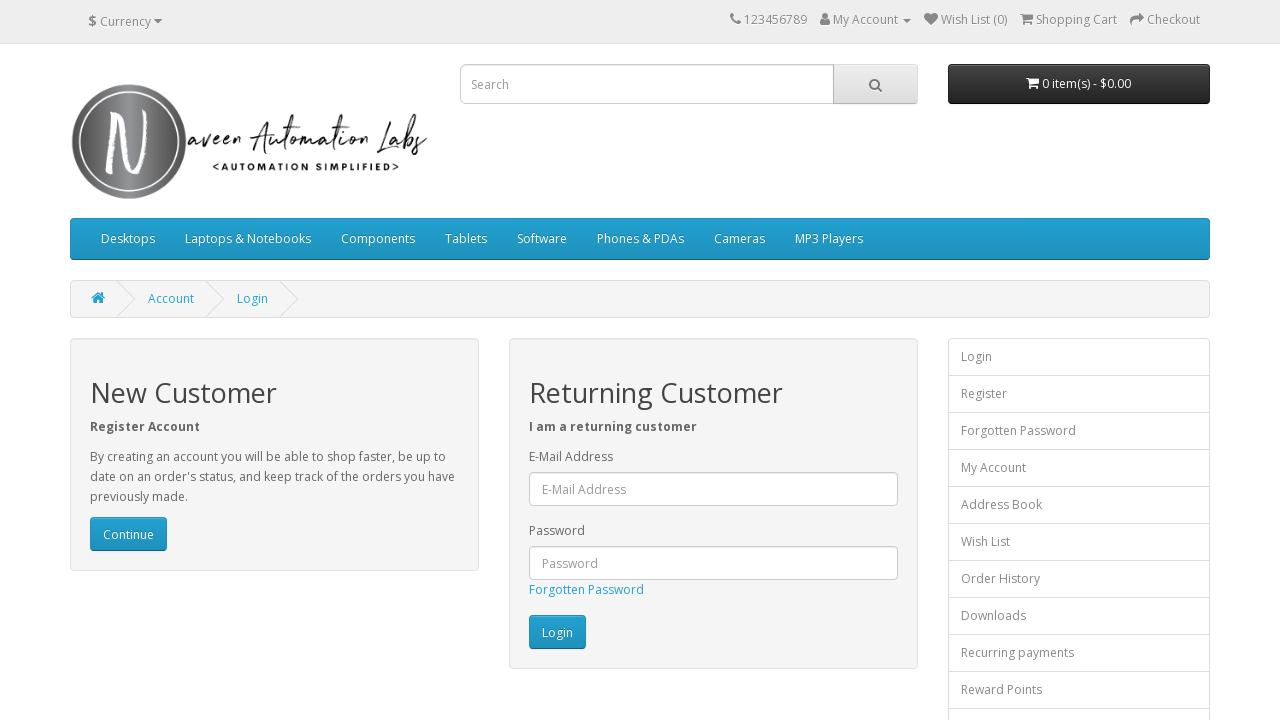

Flashing iteration 87/300: changed Login button to white
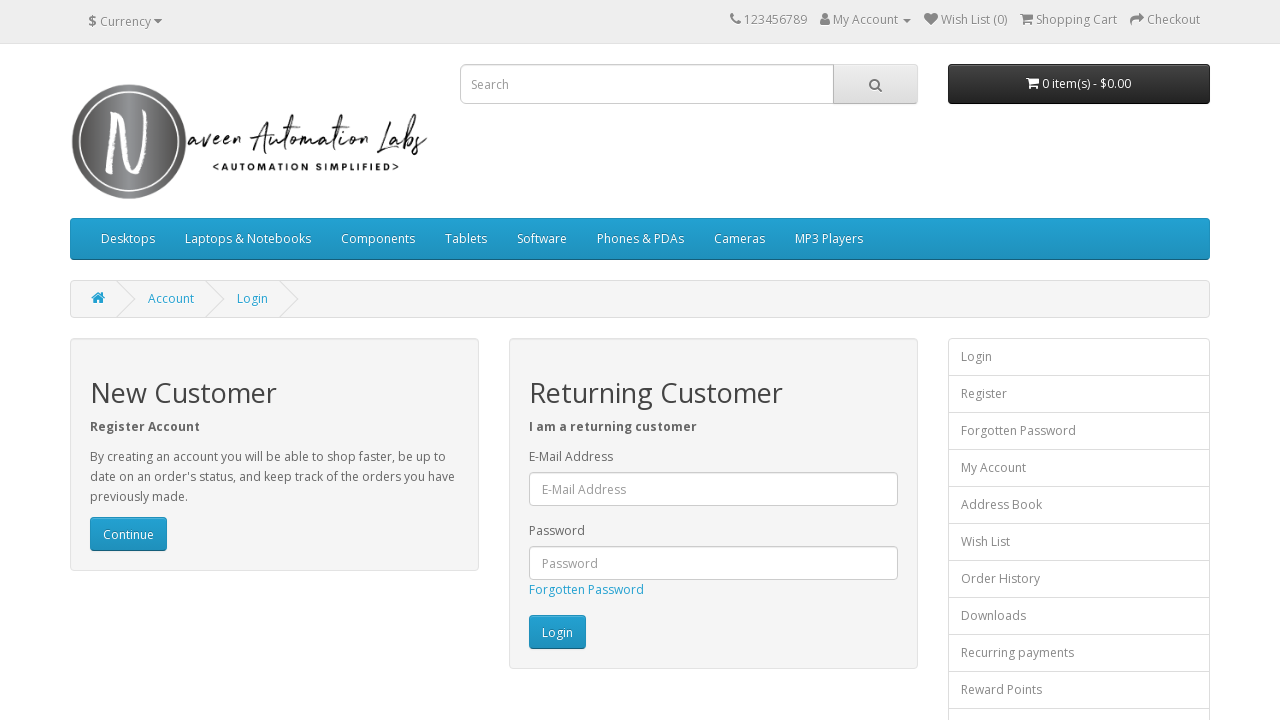

Flashing iteration 87/300: changed Login button back to original color
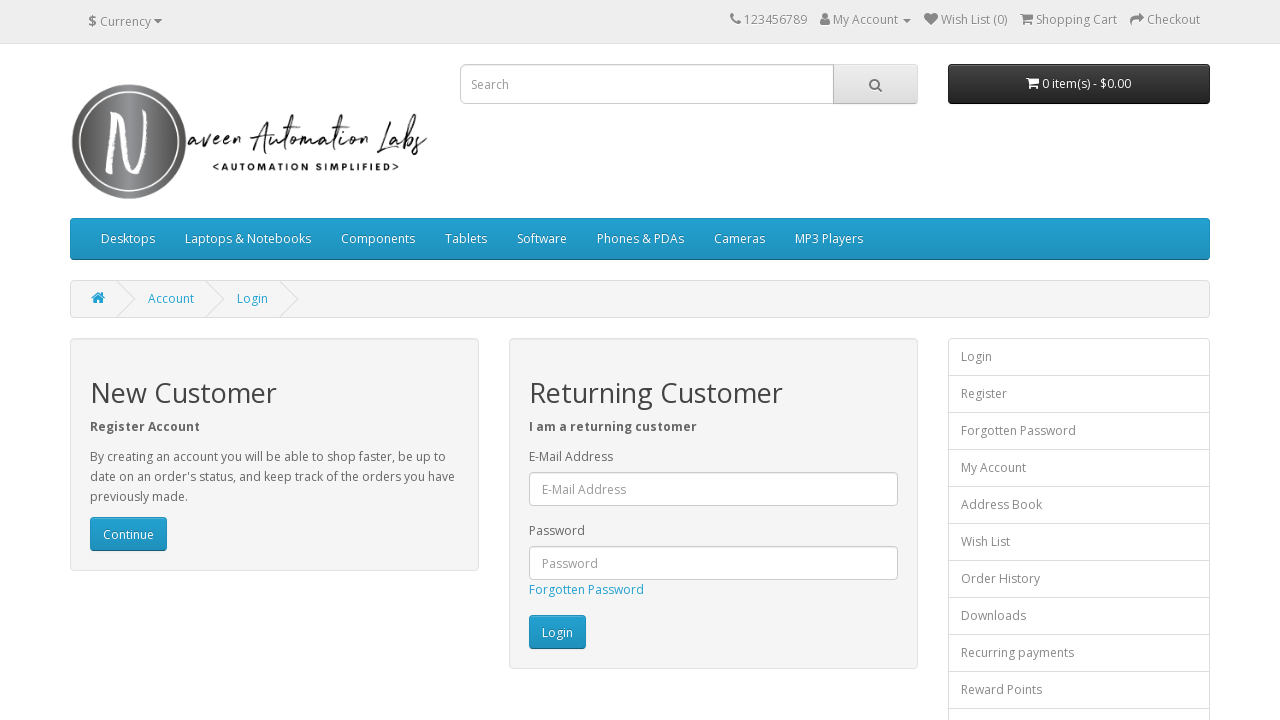

Waited 20ms during flashing iteration 87/300
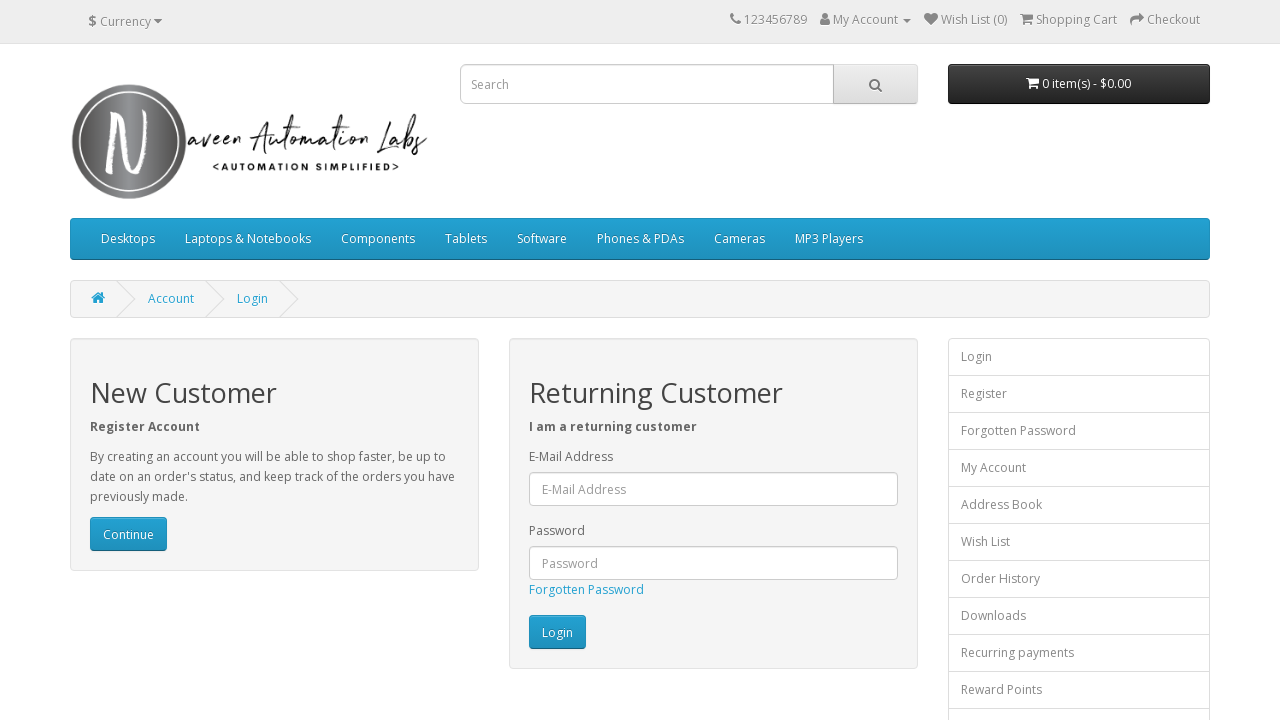

Flashing iteration 88/300: changed Login button to white
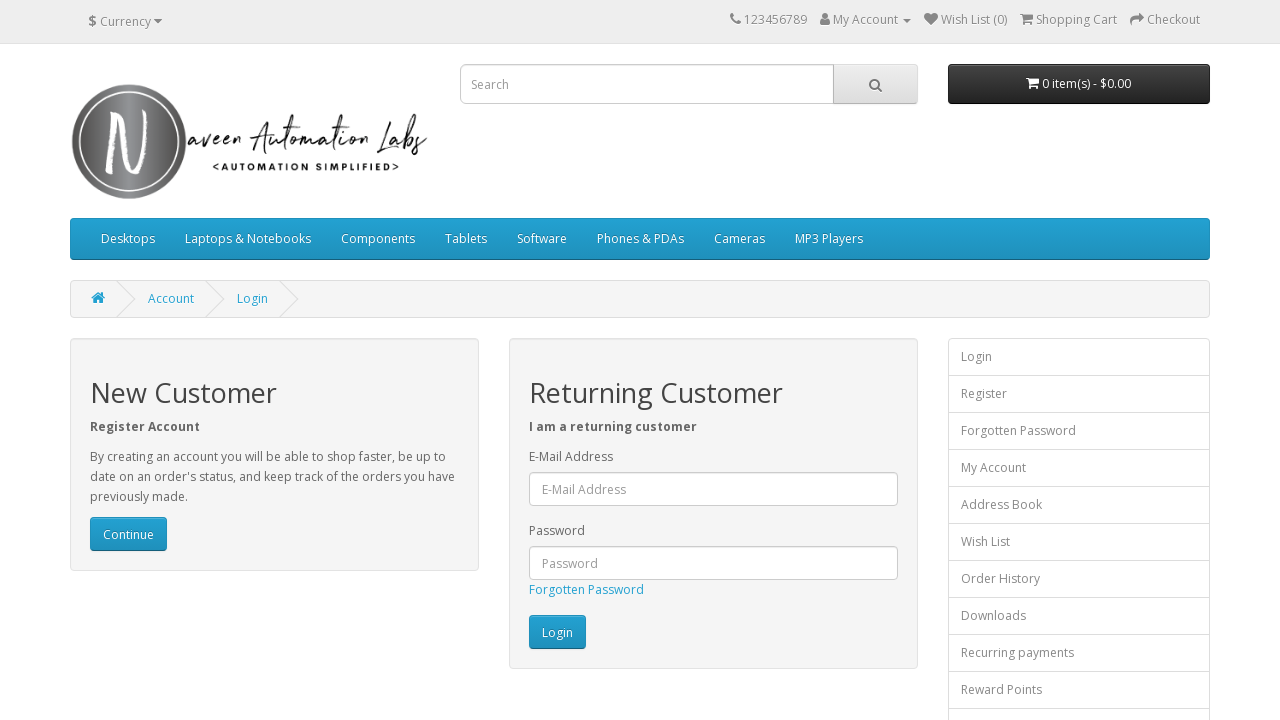

Flashing iteration 88/300: changed Login button back to original color
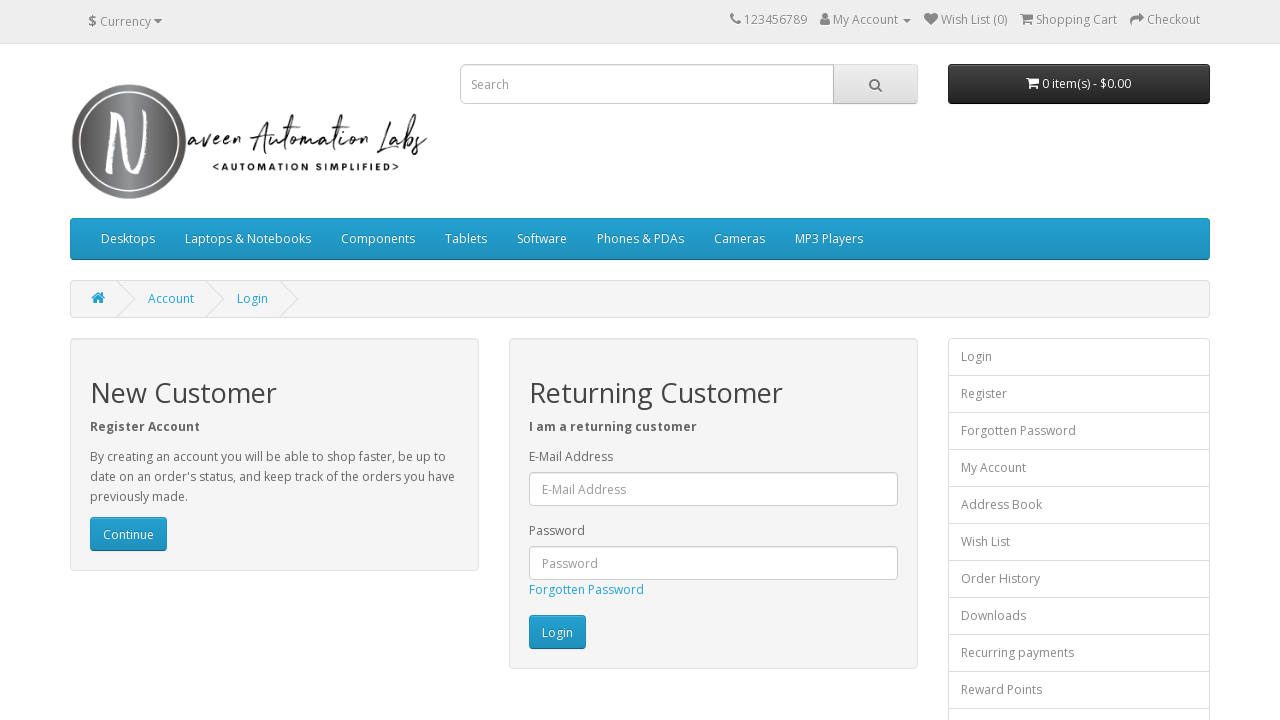

Waited 20ms during flashing iteration 88/300
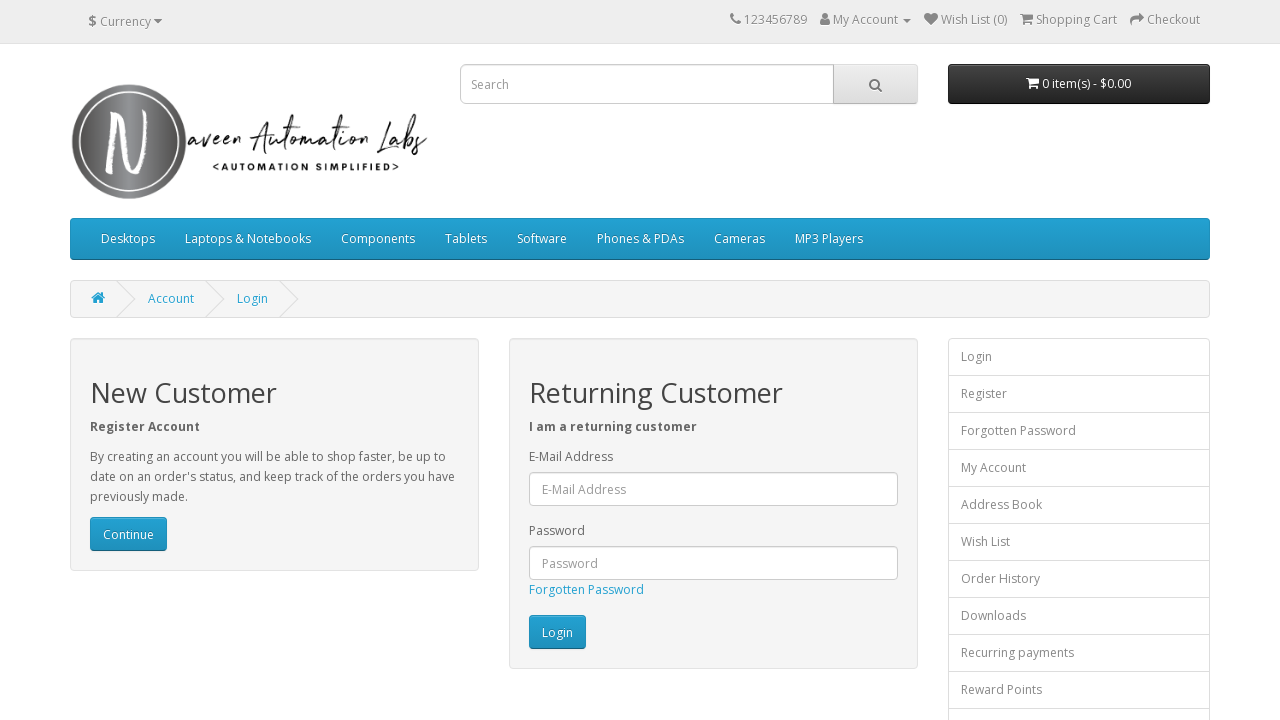

Flashing iteration 89/300: changed Login button to white
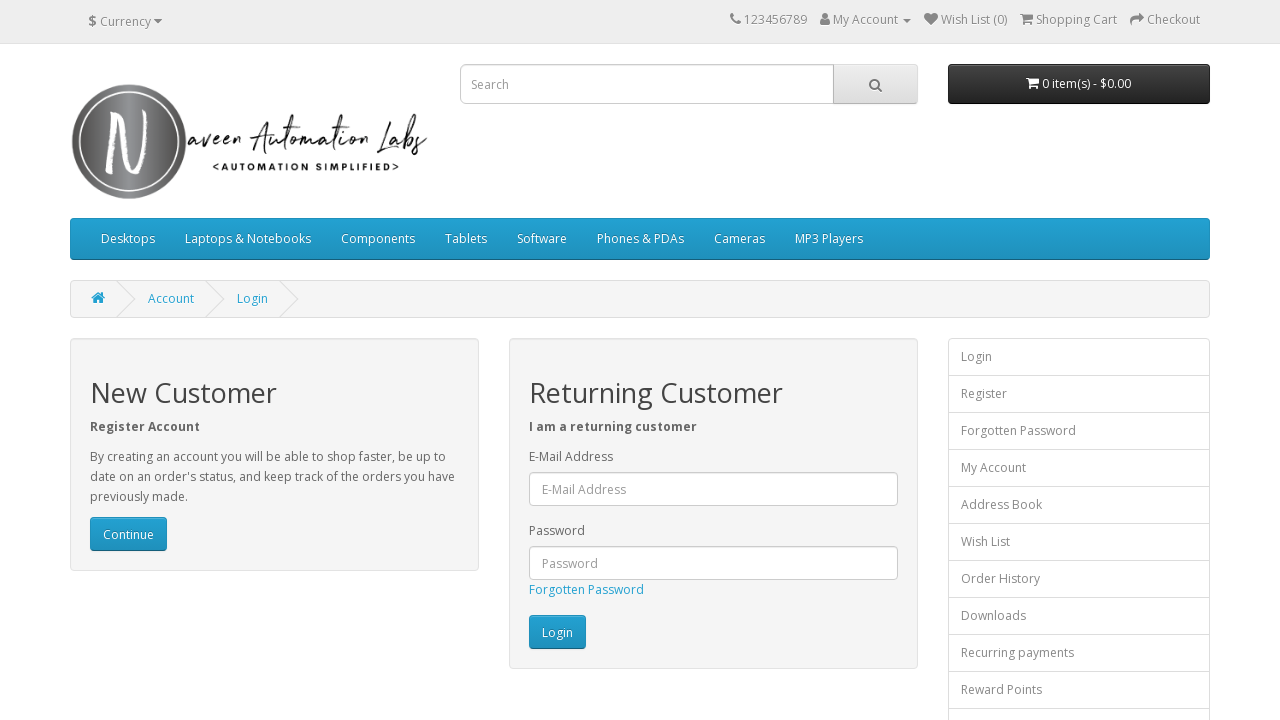

Flashing iteration 89/300: changed Login button back to original color
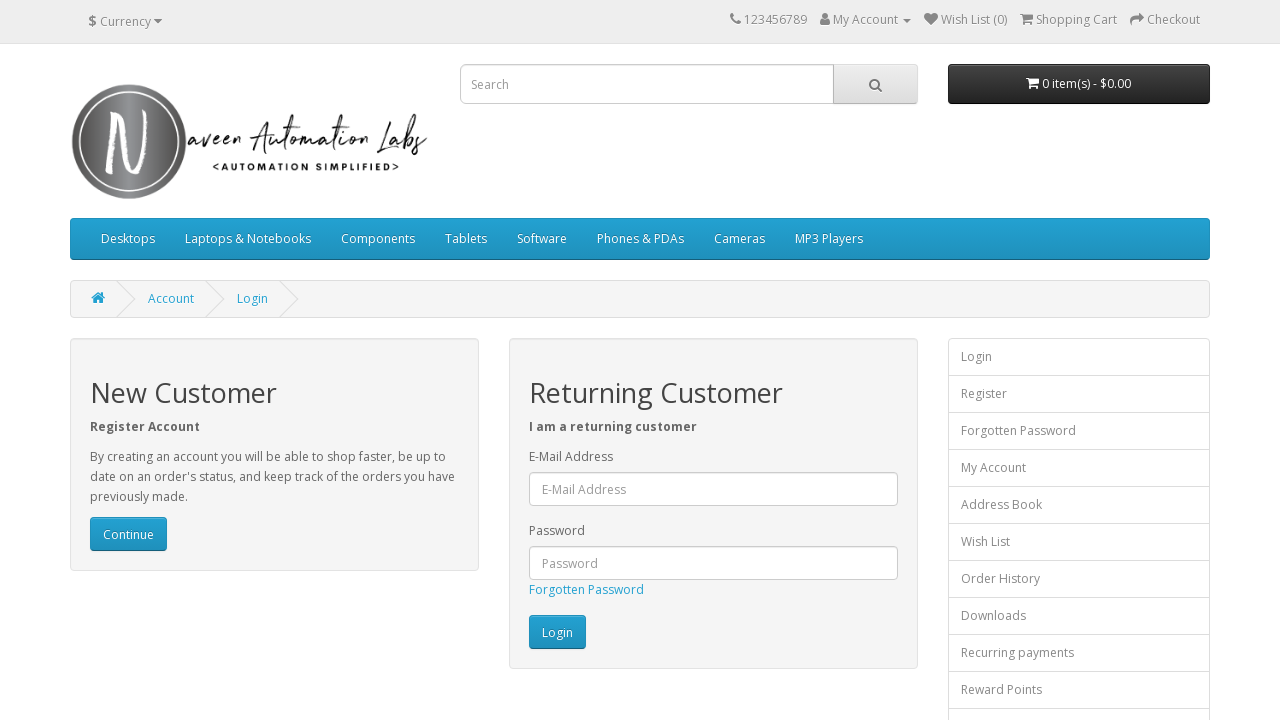

Waited 20ms during flashing iteration 89/300
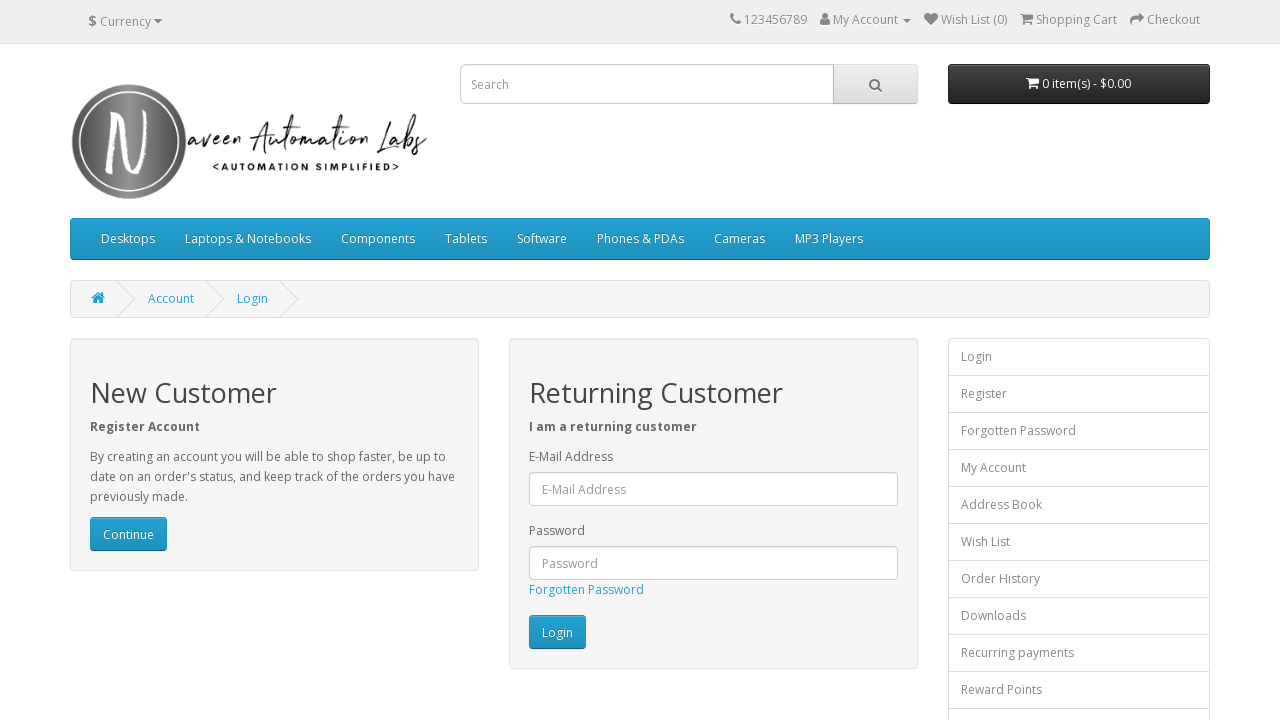

Flashing iteration 90/300: changed Login button to white
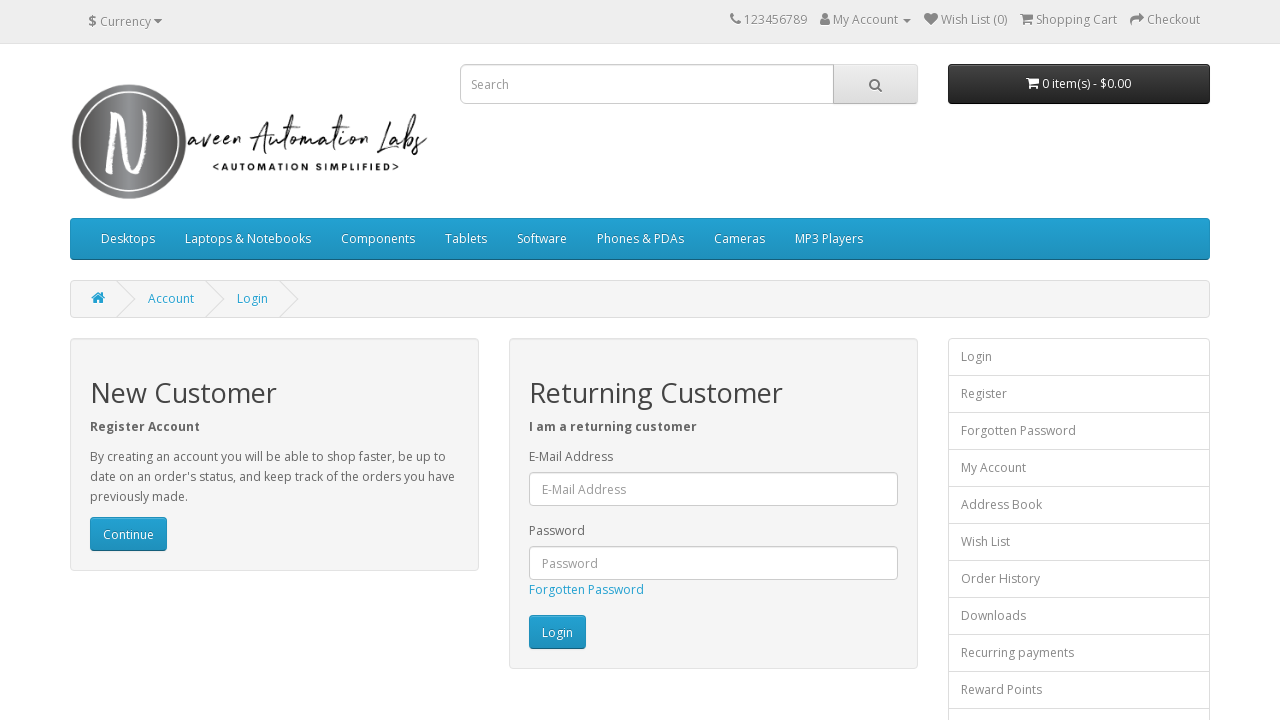

Flashing iteration 90/300: changed Login button back to original color
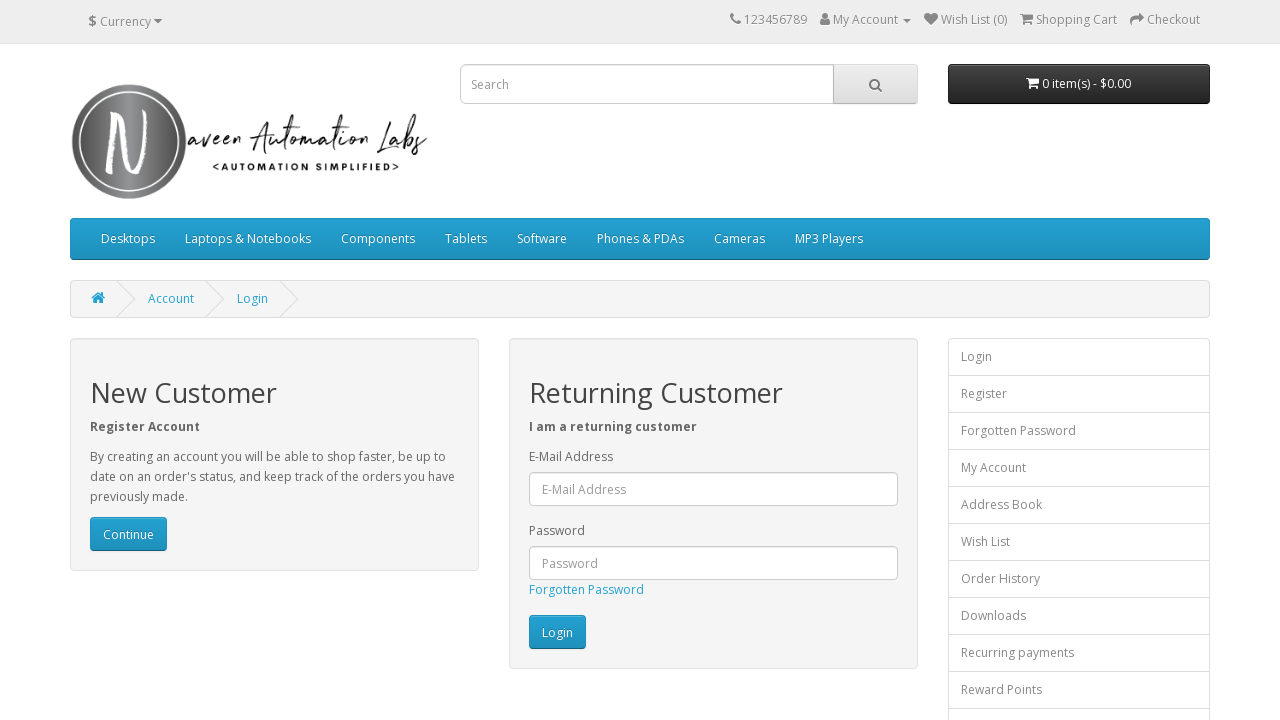

Waited 20ms during flashing iteration 90/300
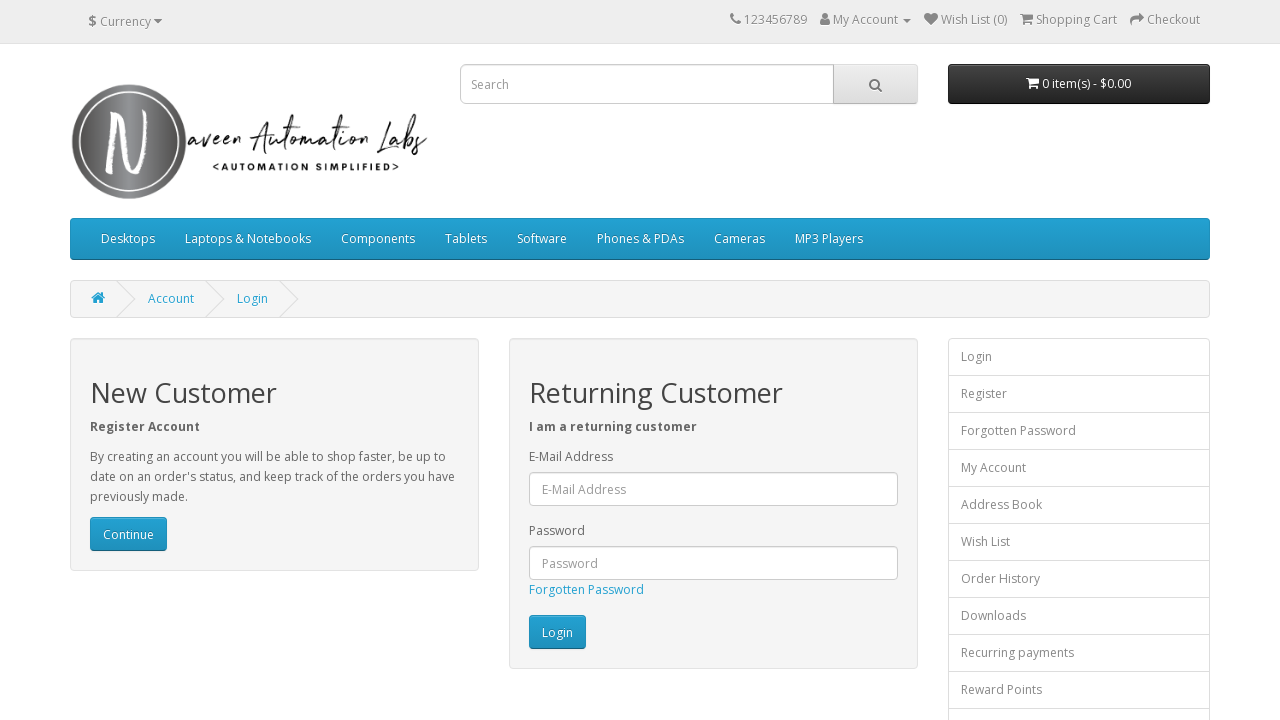

Flashing iteration 91/300: changed Login button to white
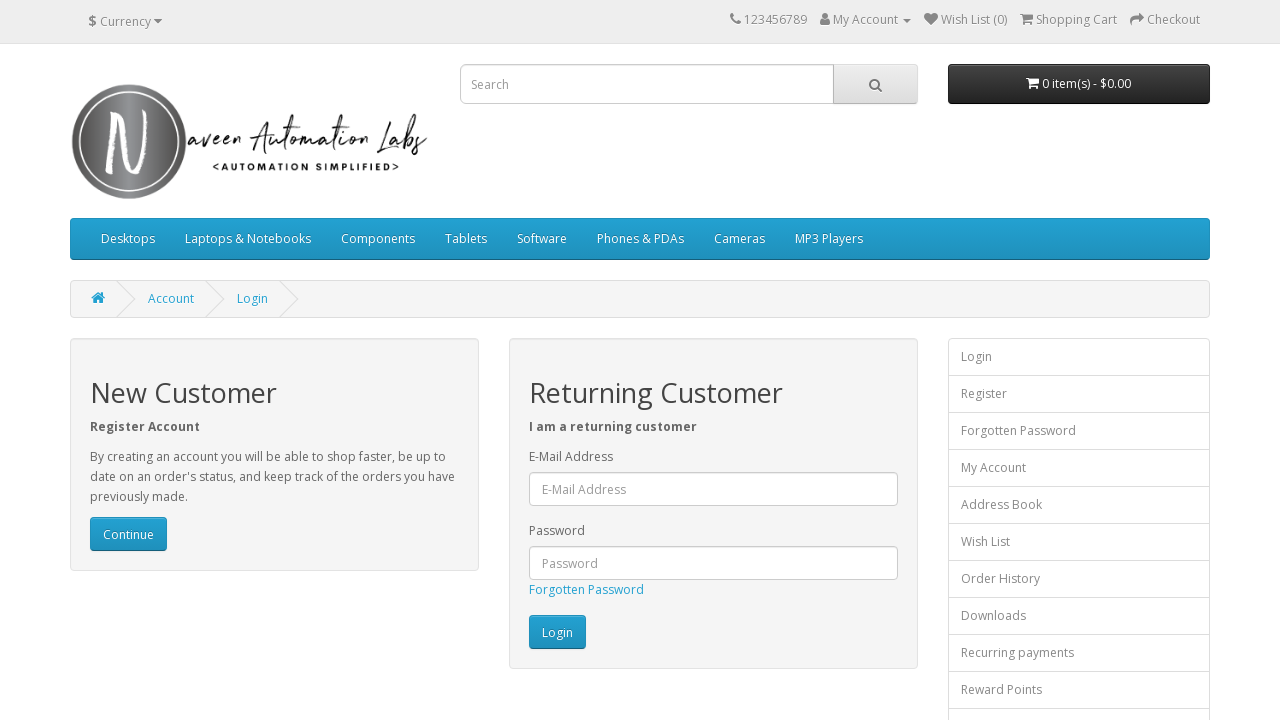

Flashing iteration 91/300: changed Login button back to original color
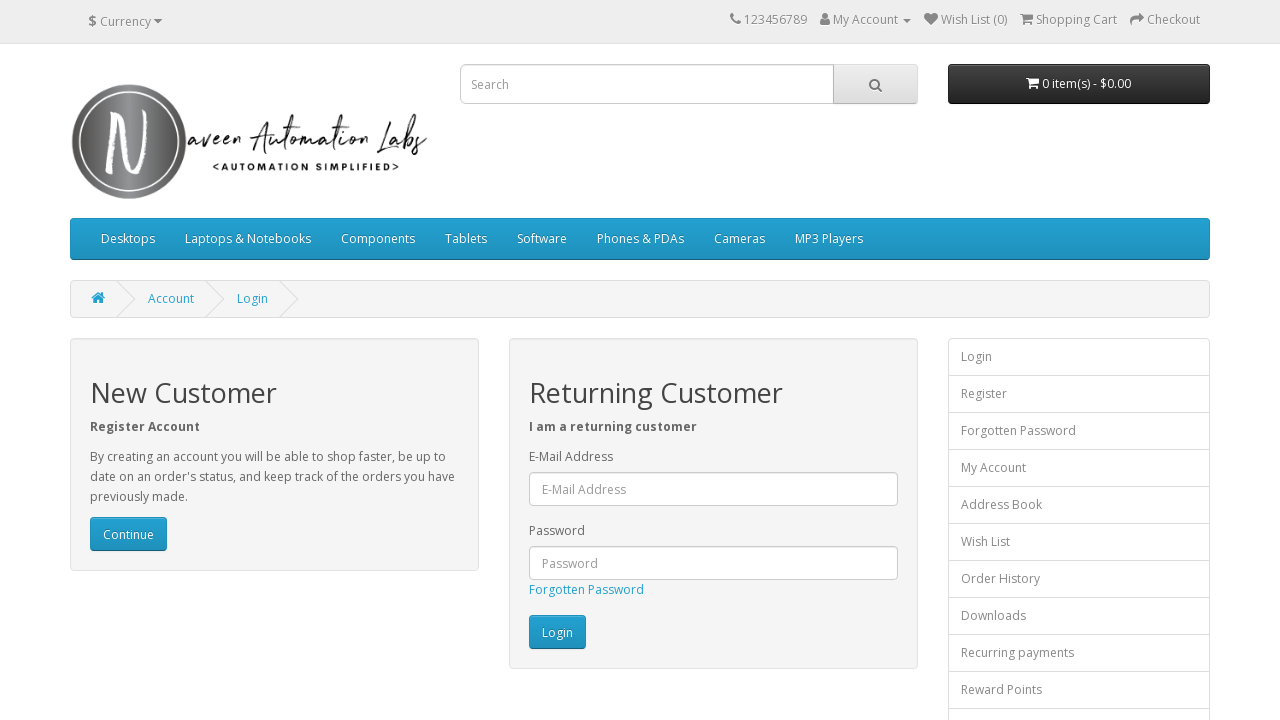

Waited 20ms during flashing iteration 91/300
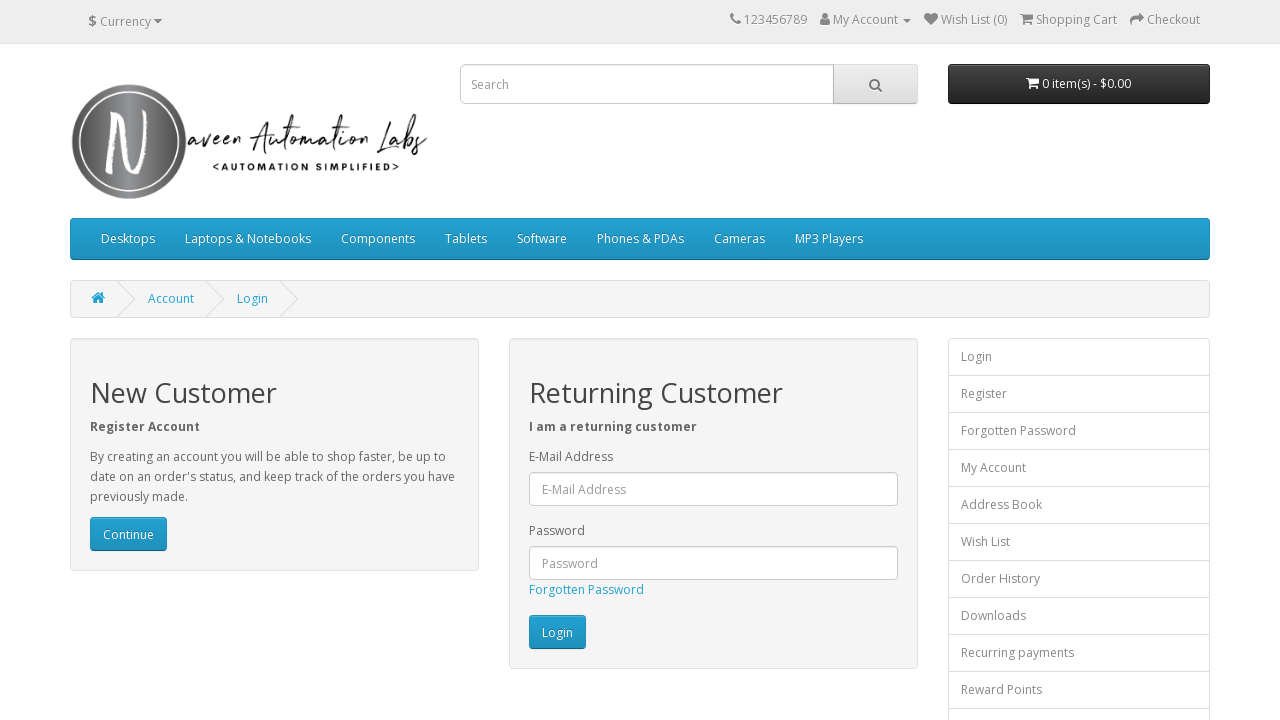

Flashing iteration 92/300: changed Login button to white
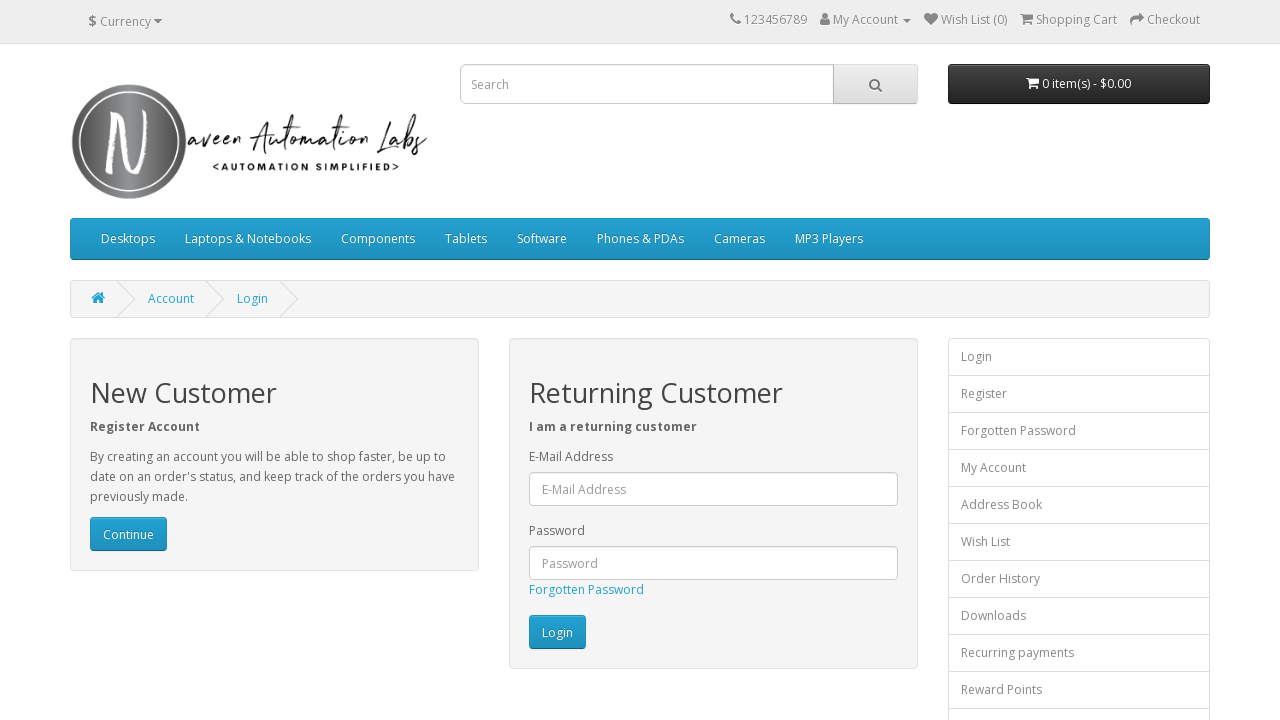

Flashing iteration 92/300: changed Login button back to original color
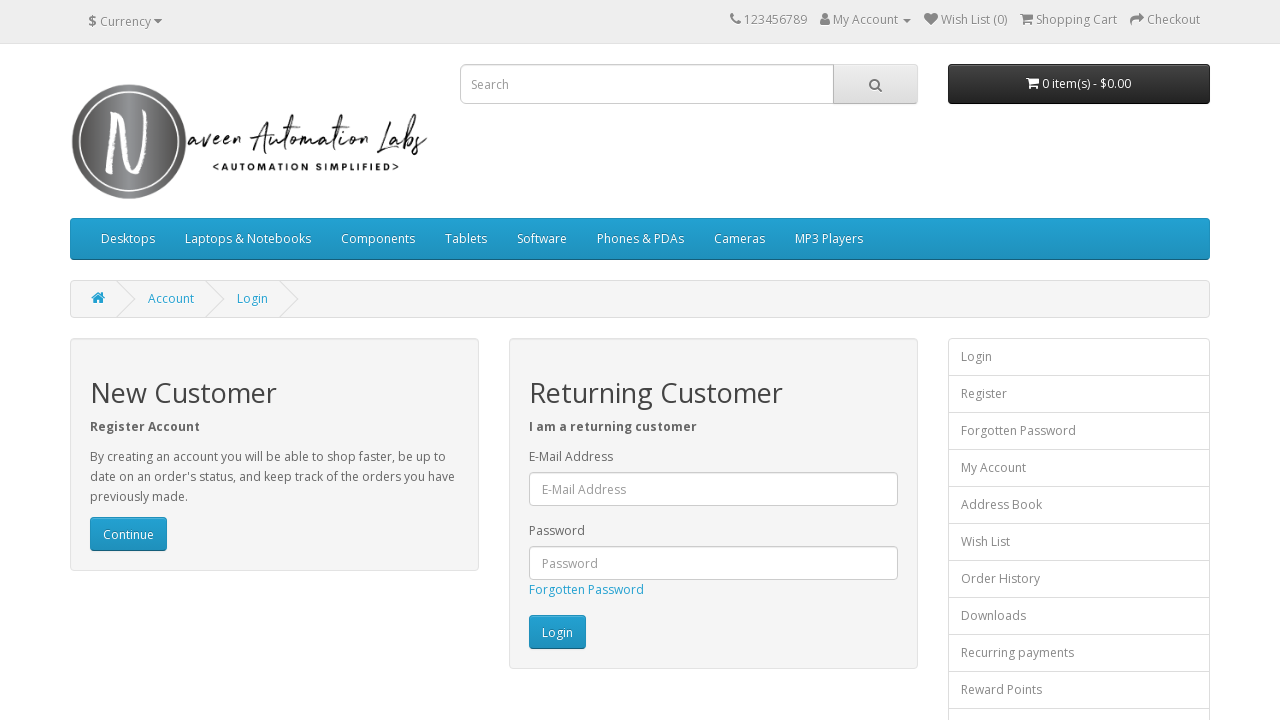

Waited 20ms during flashing iteration 92/300
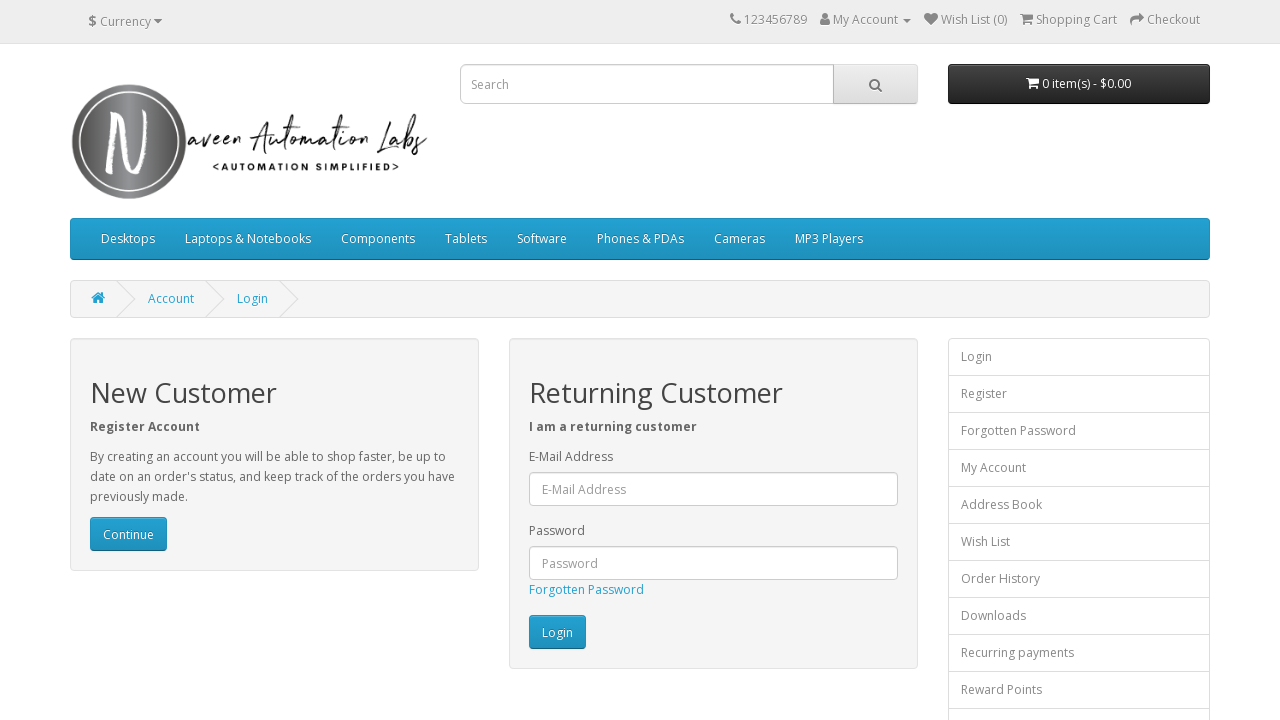

Flashing iteration 93/300: changed Login button to white
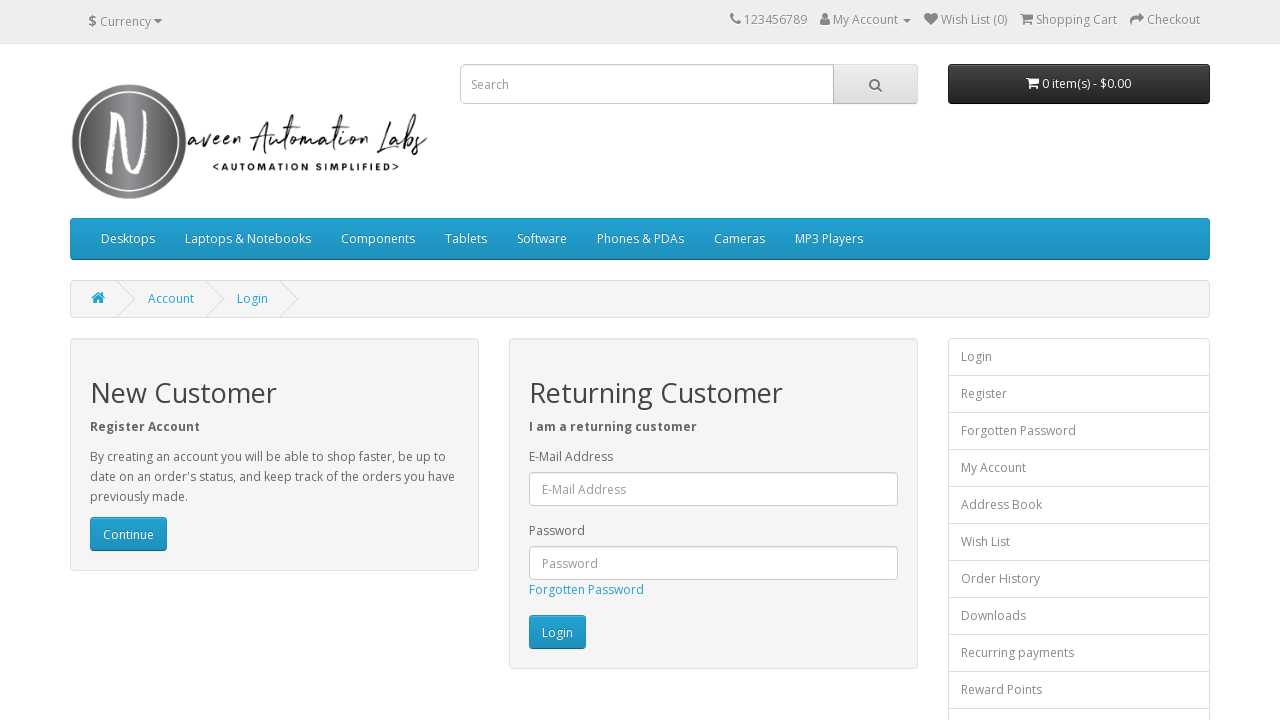

Flashing iteration 93/300: changed Login button back to original color
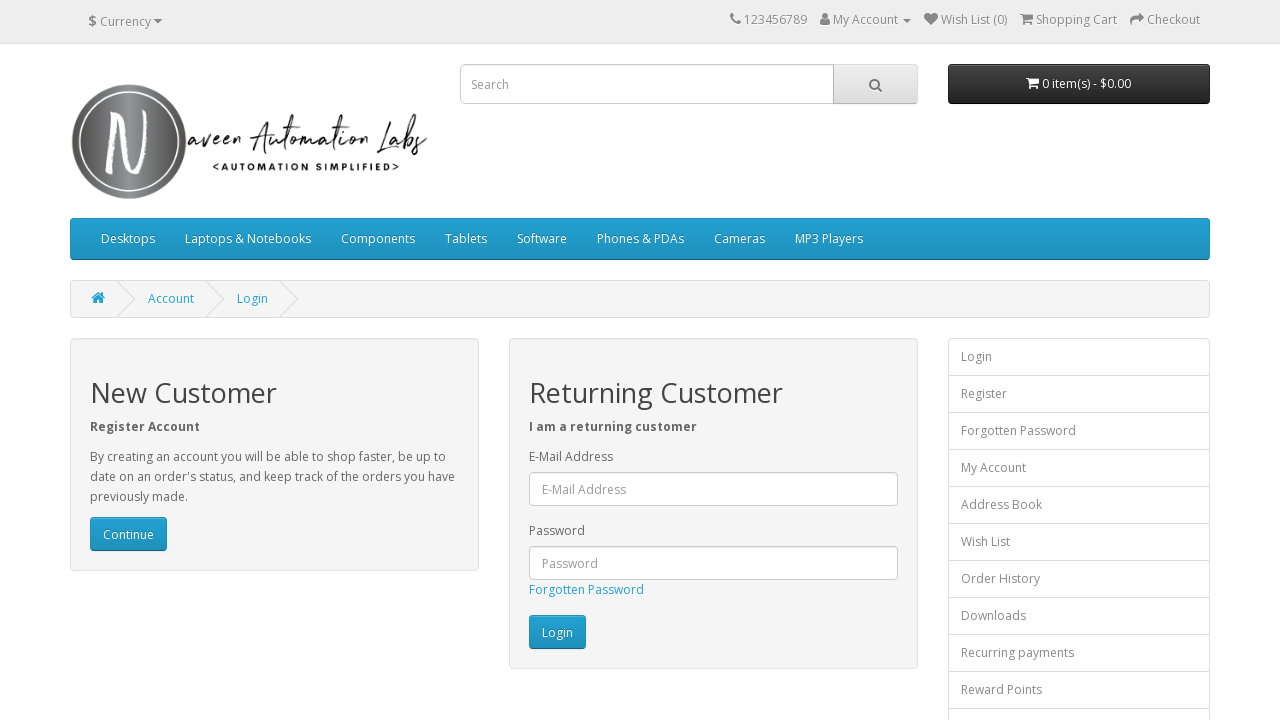

Waited 20ms during flashing iteration 93/300
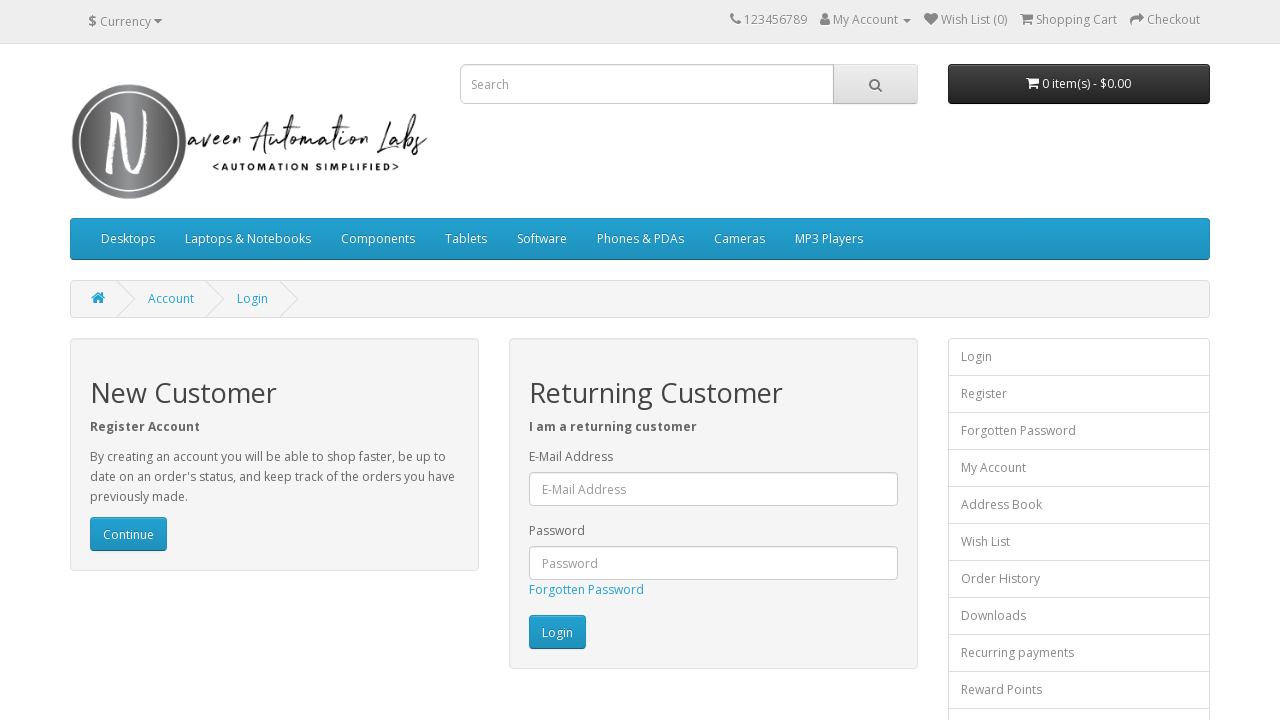

Flashing iteration 94/300: changed Login button to white
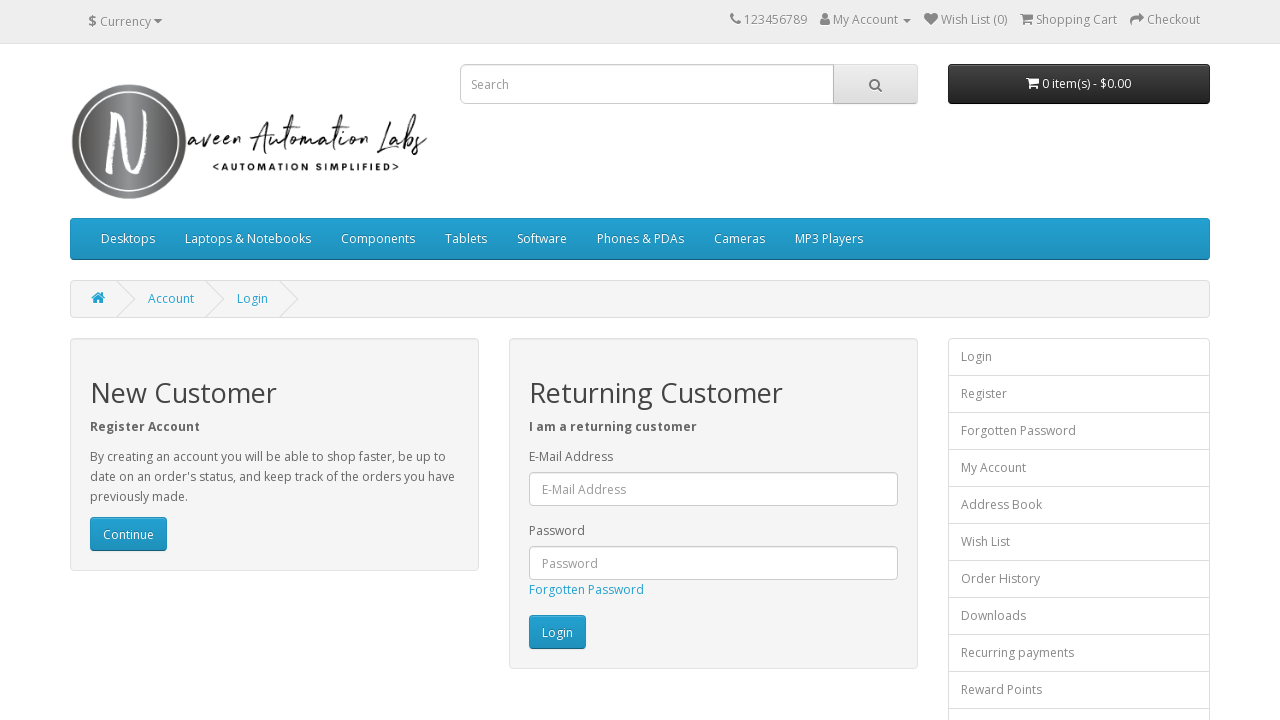

Flashing iteration 94/300: changed Login button back to original color
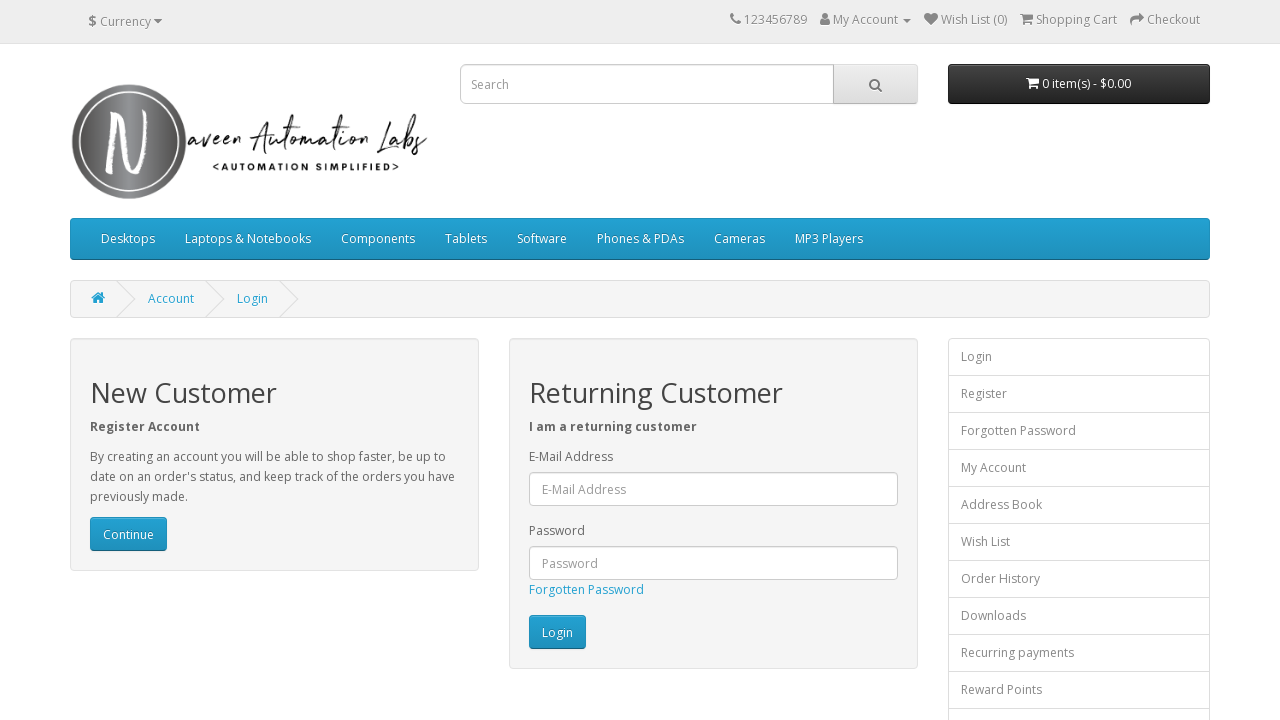

Waited 20ms during flashing iteration 94/300
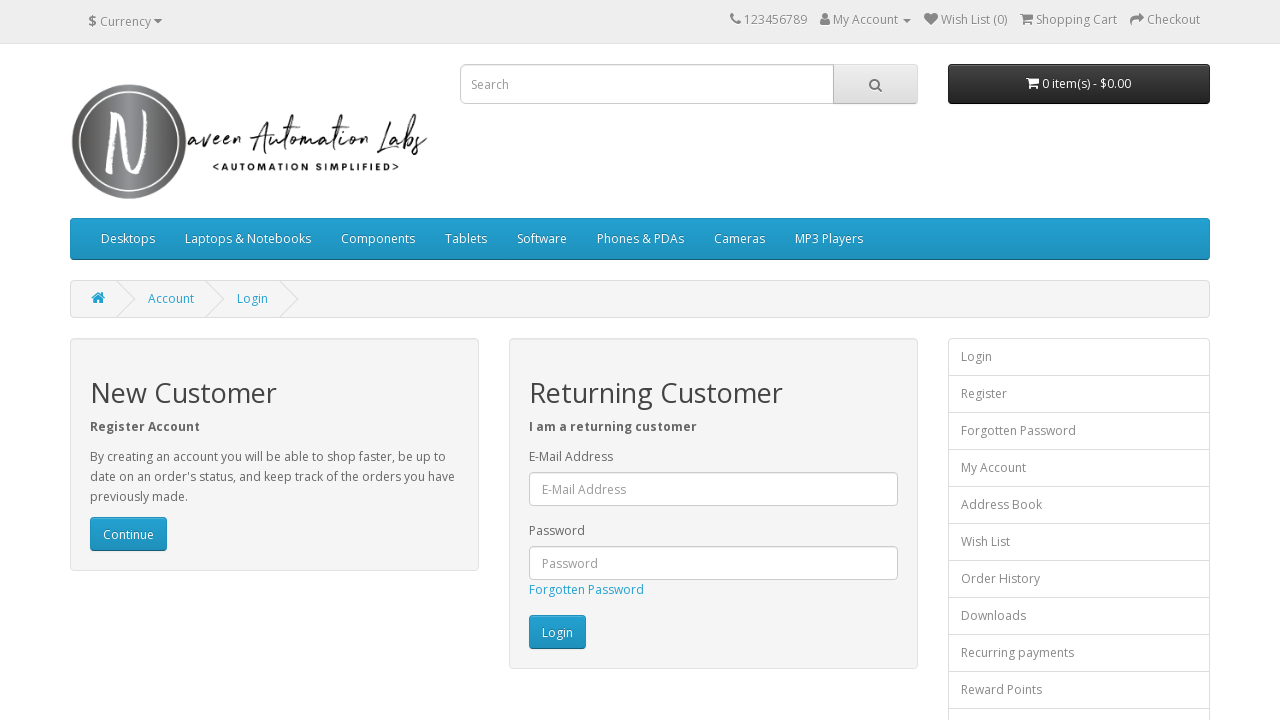

Flashing iteration 95/300: changed Login button to white
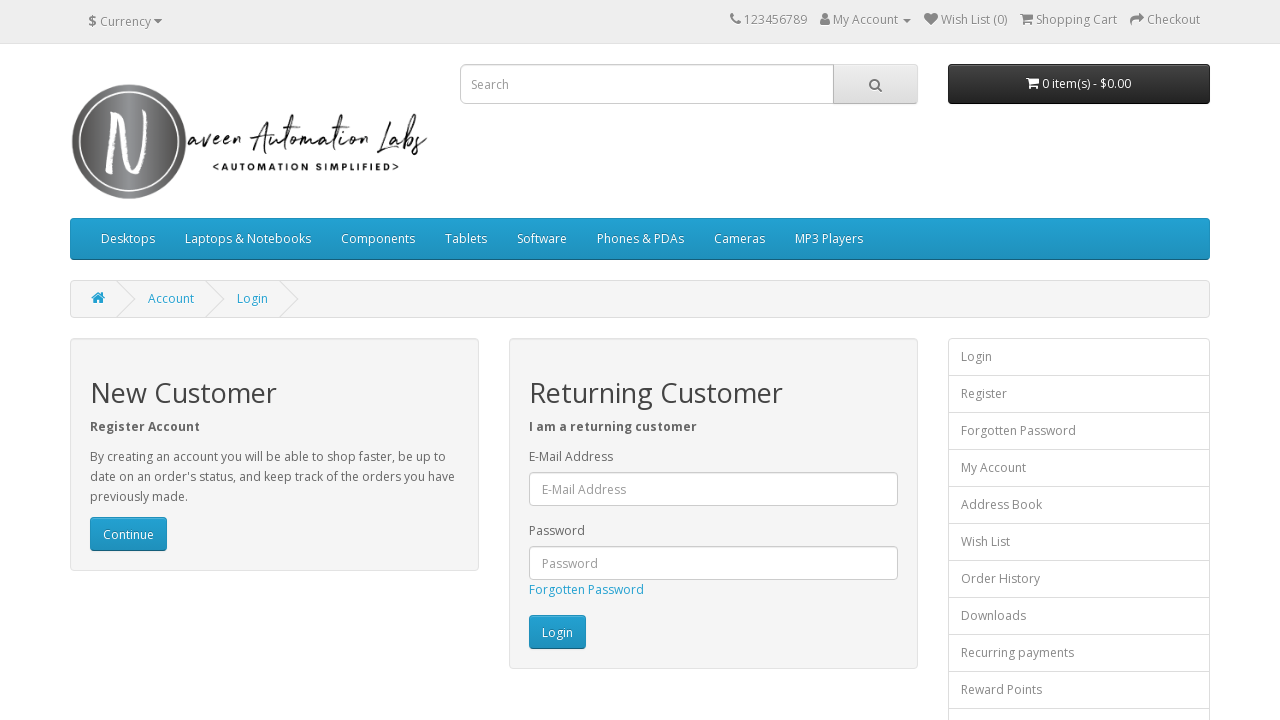

Flashing iteration 95/300: changed Login button back to original color
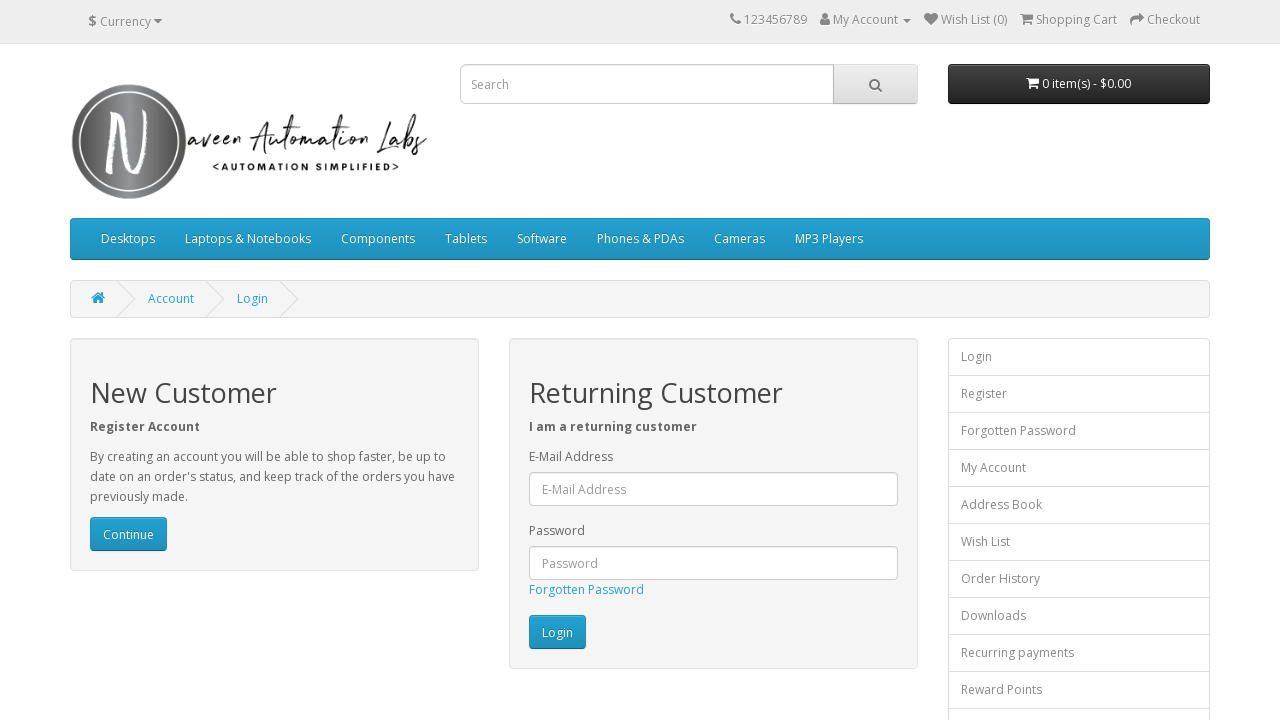

Waited 20ms during flashing iteration 95/300
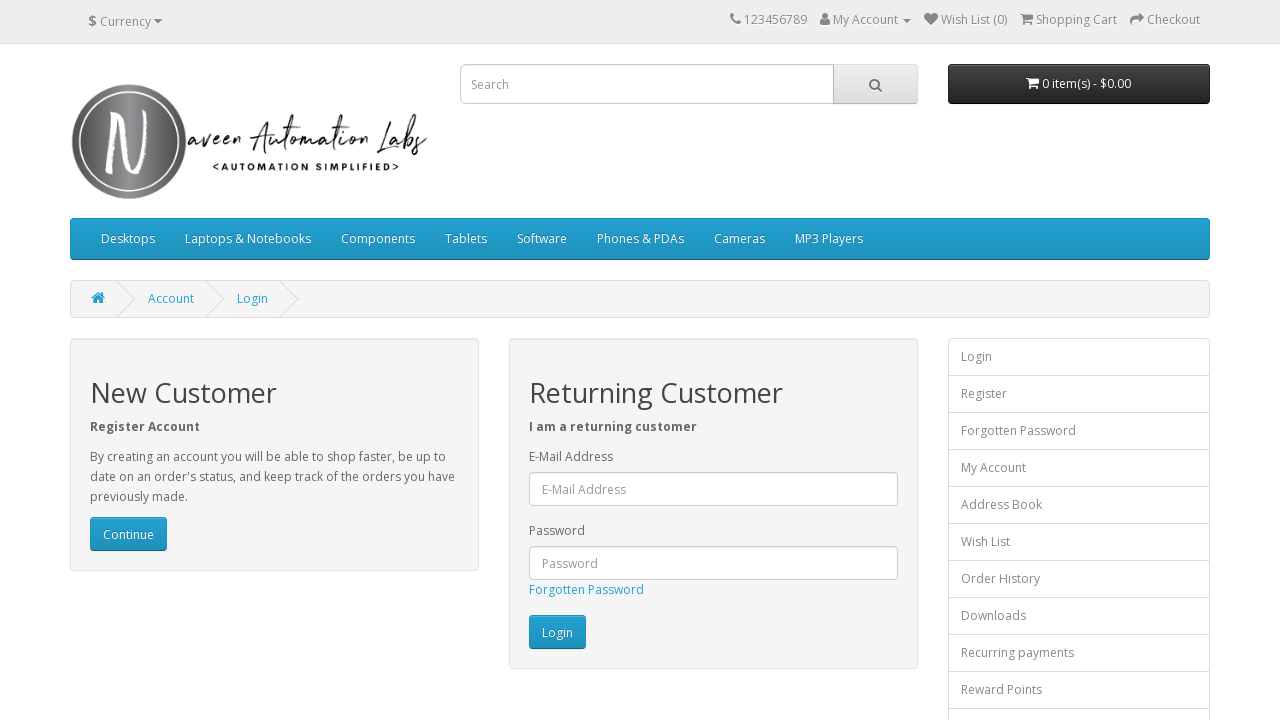

Flashing iteration 96/300: changed Login button to white
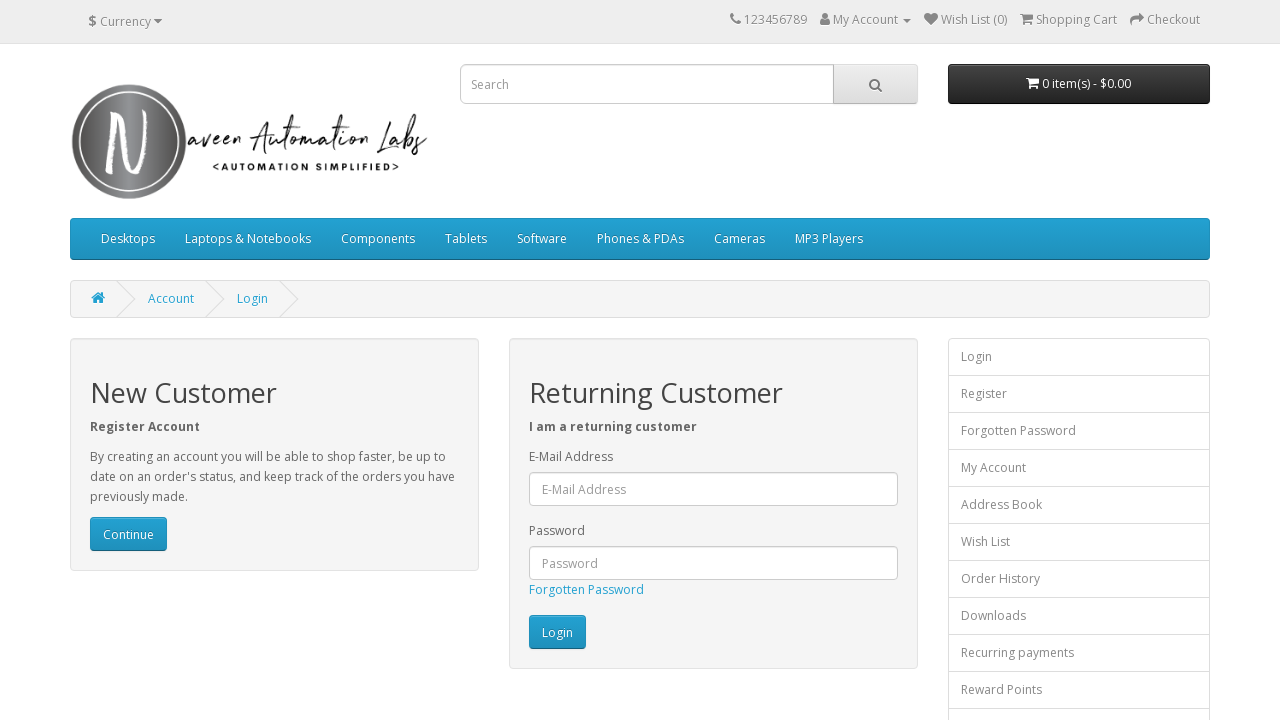

Flashing iteration 96/300: changed Login button back to original color
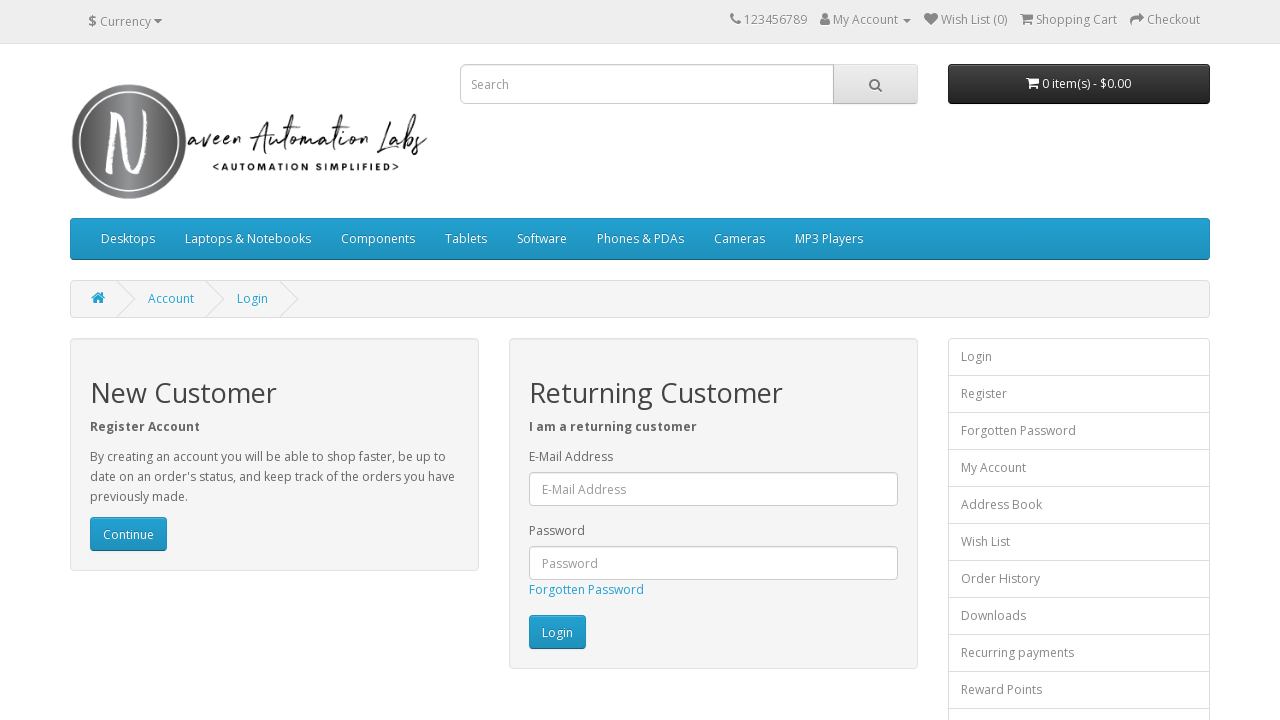

Waited 20ms during flashing iteration 96/300
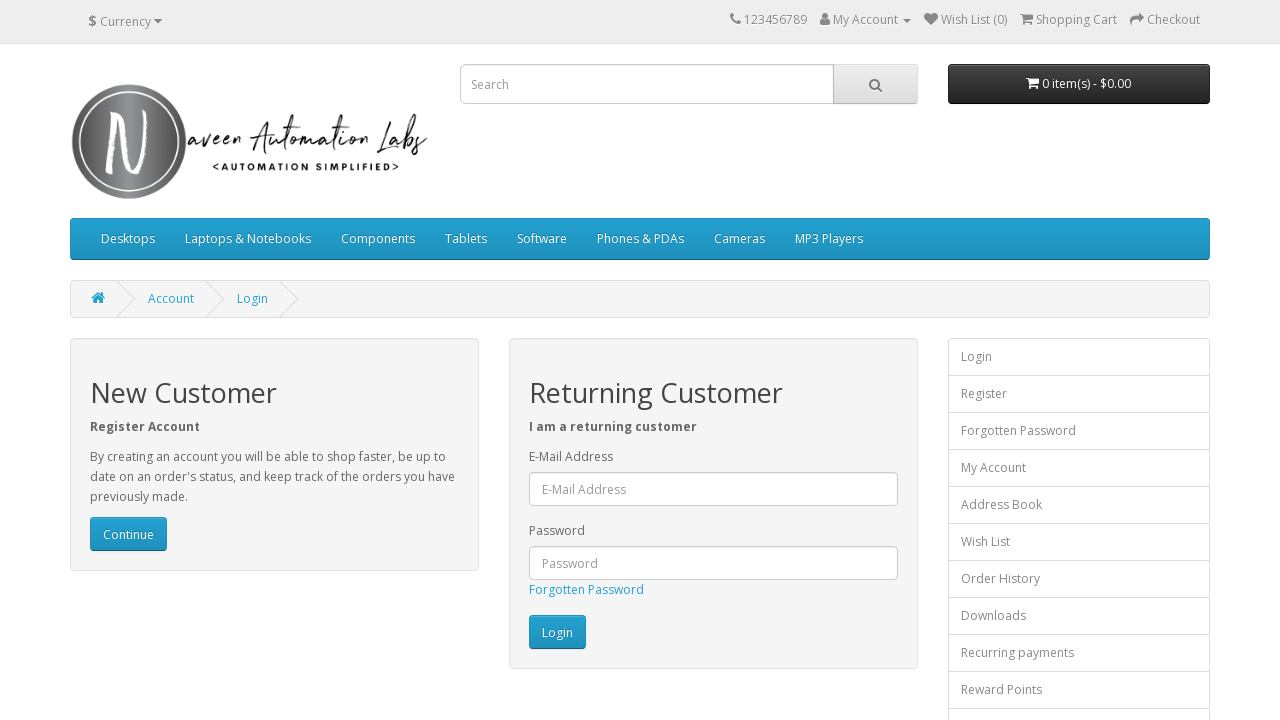

Flashing iteration 97/300: changed Login button to white
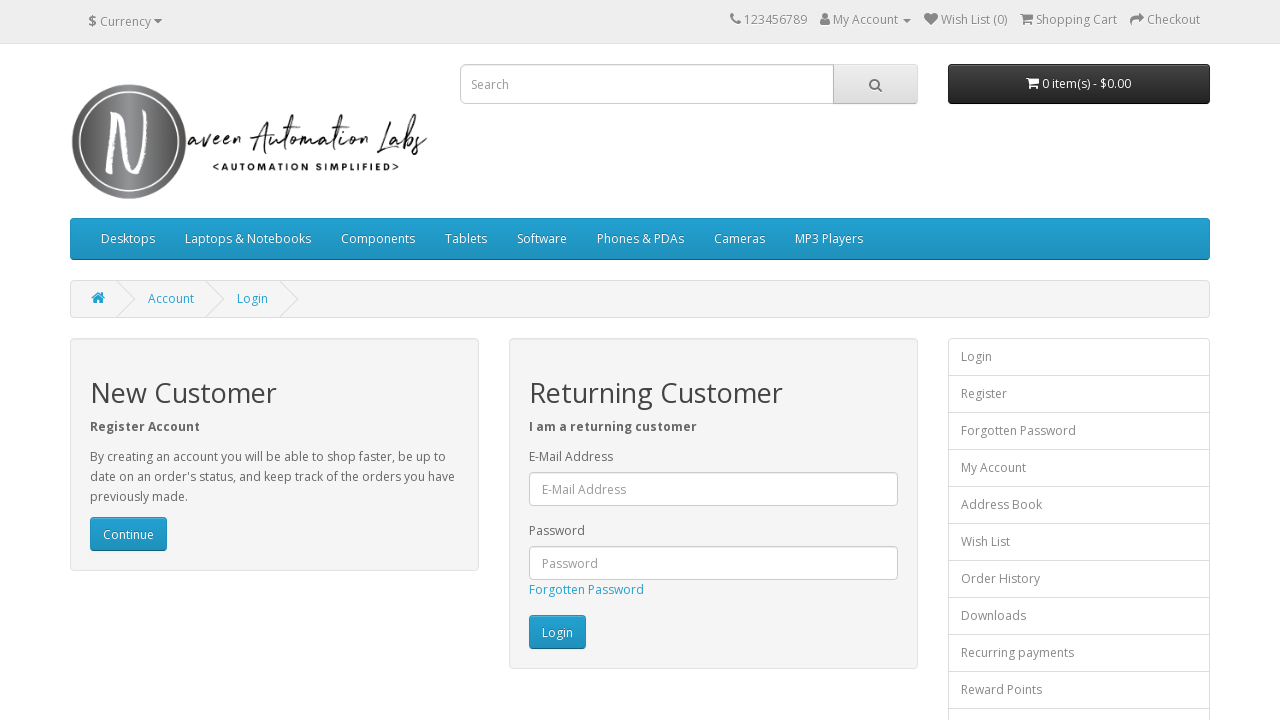

Flashing iteration 97/300: changed Login button back to original color
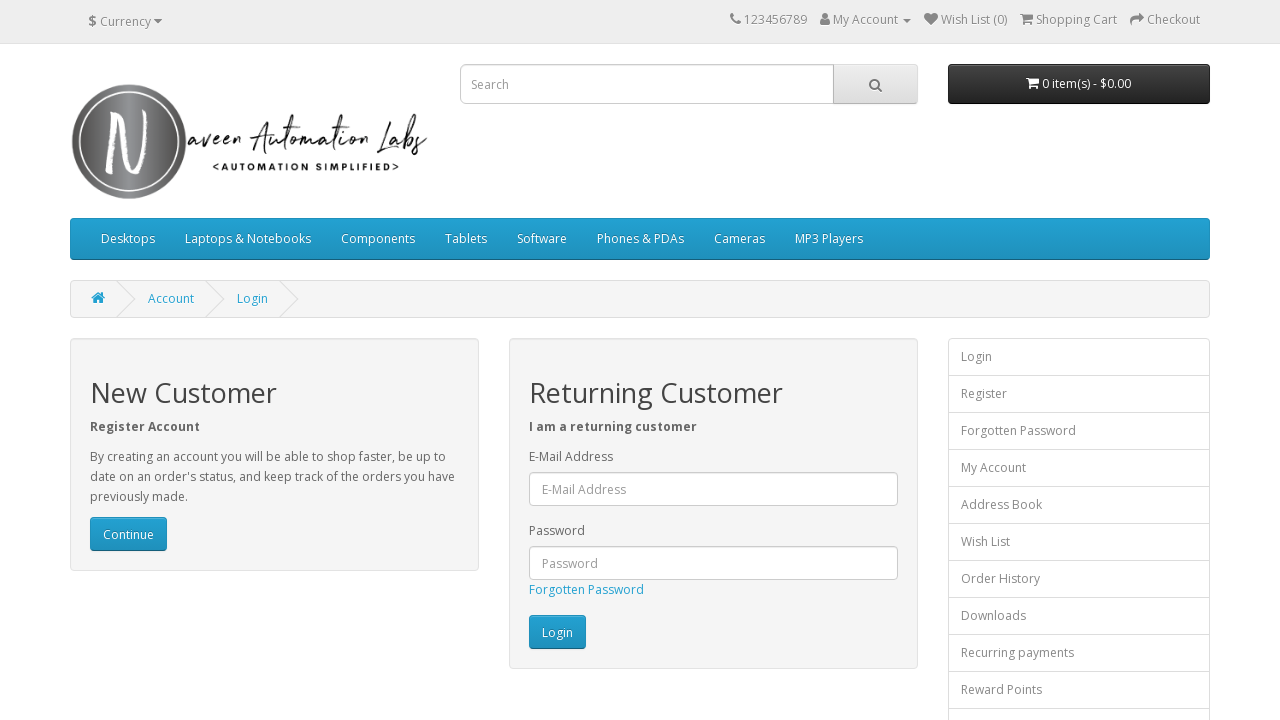

Waited 20ms during flashing iteration 97/300
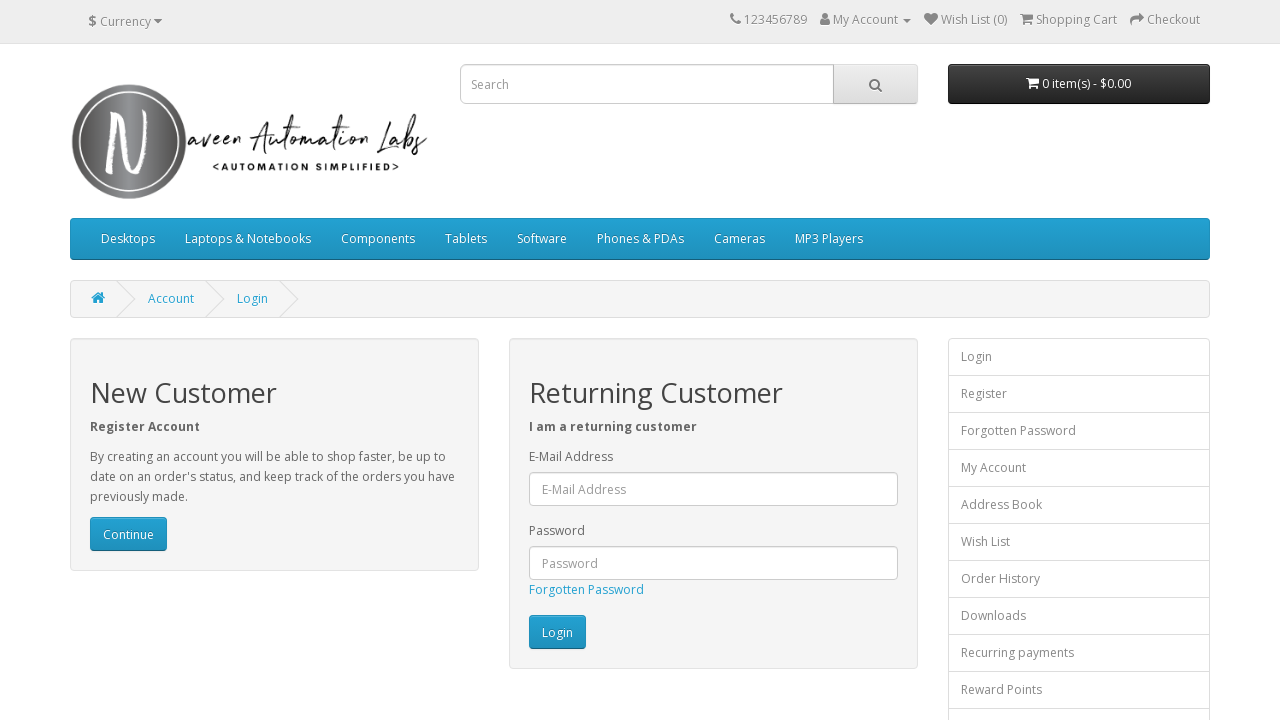

Flashing iteration 98/300: changed Login button to white
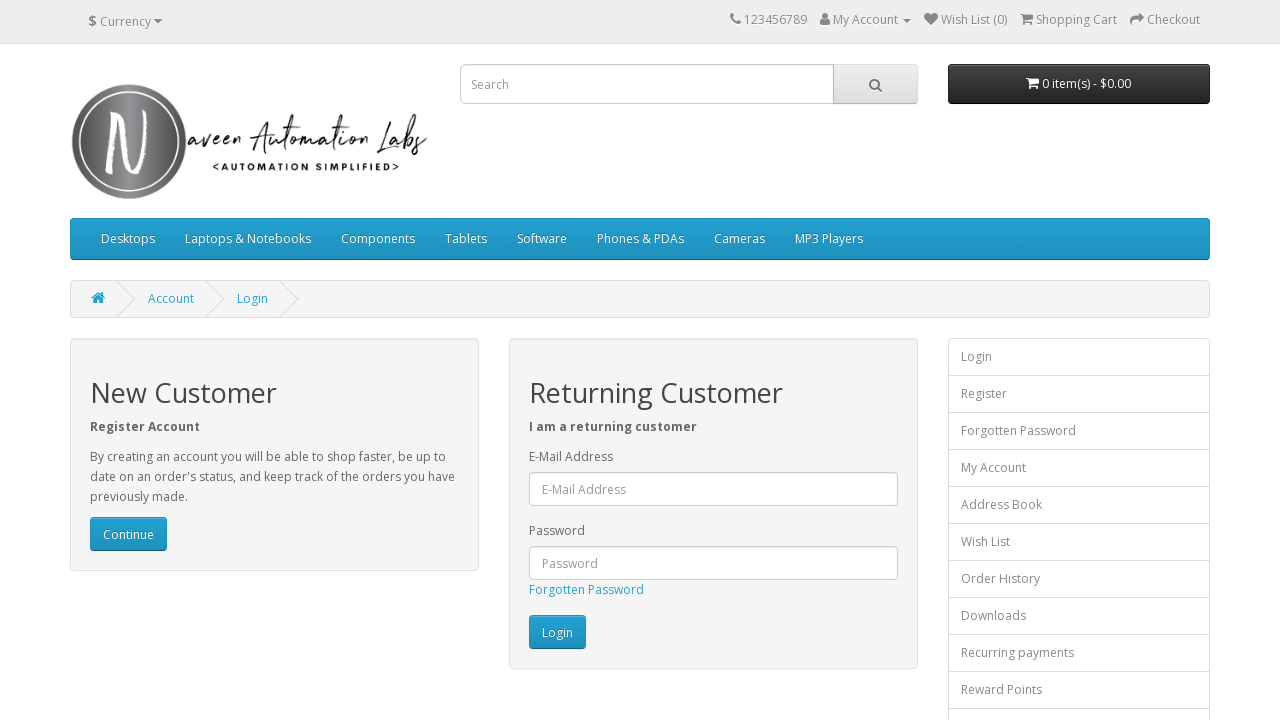

Flashing iteration 98/300: changed Login button back to original color
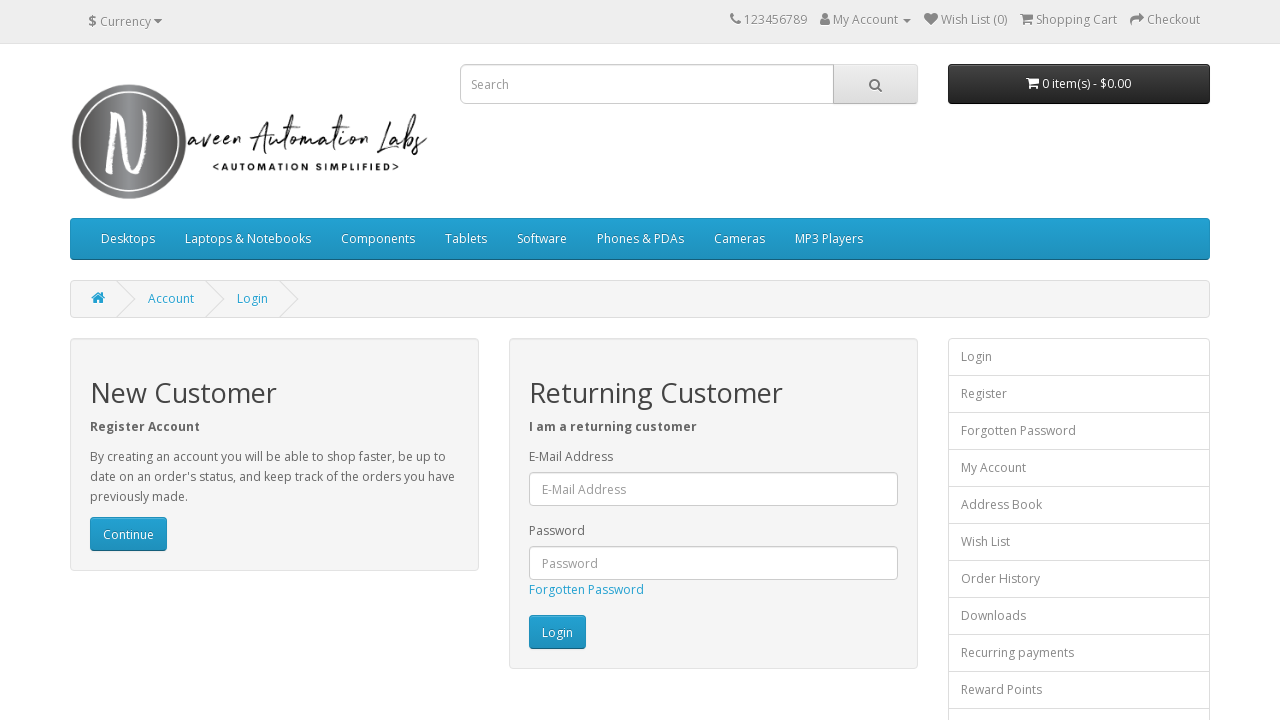

Waited 20ms during flashing iteration 98/300
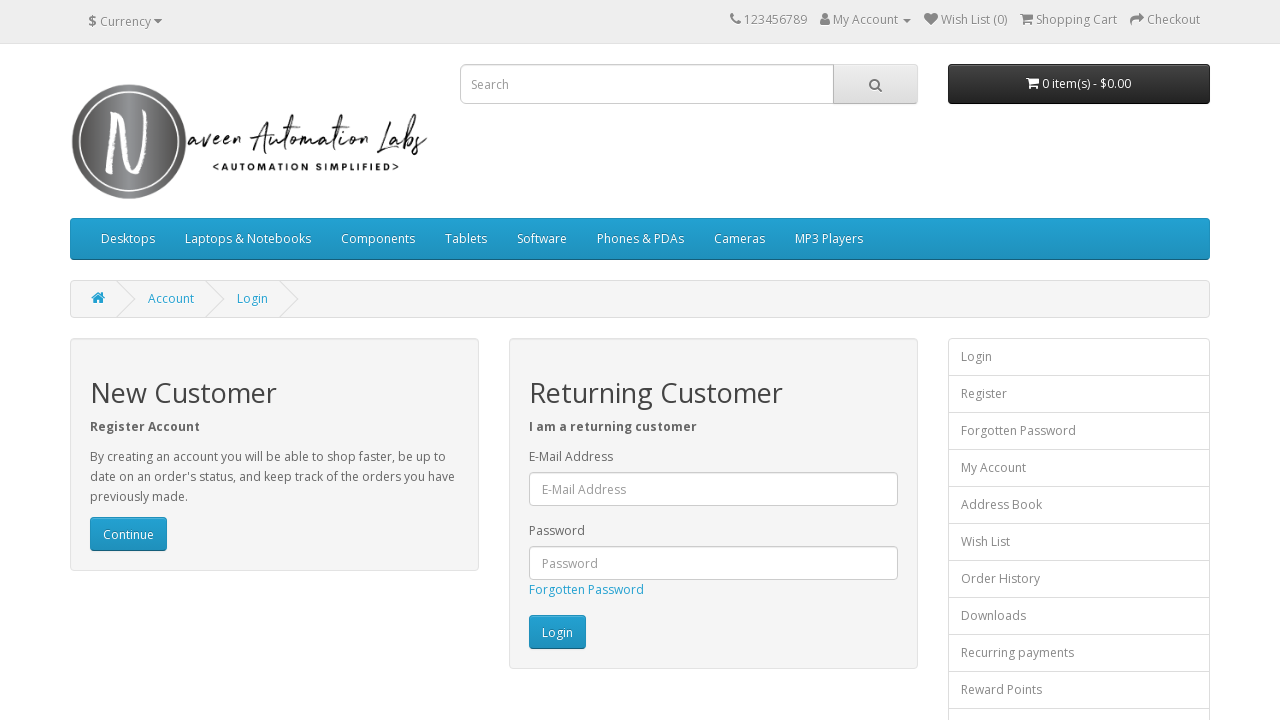

Flashing iteration 99/300: changed Login button to white
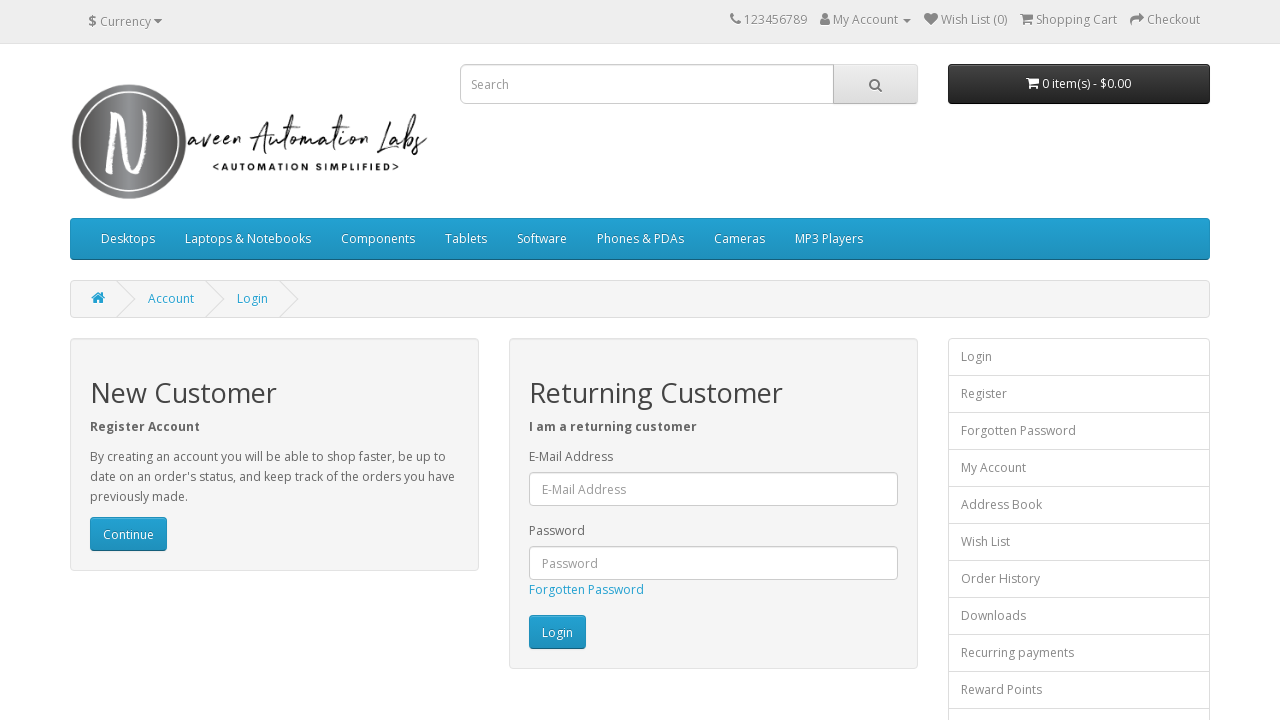

Flashing iteration 99/300: changed Login button back to original color
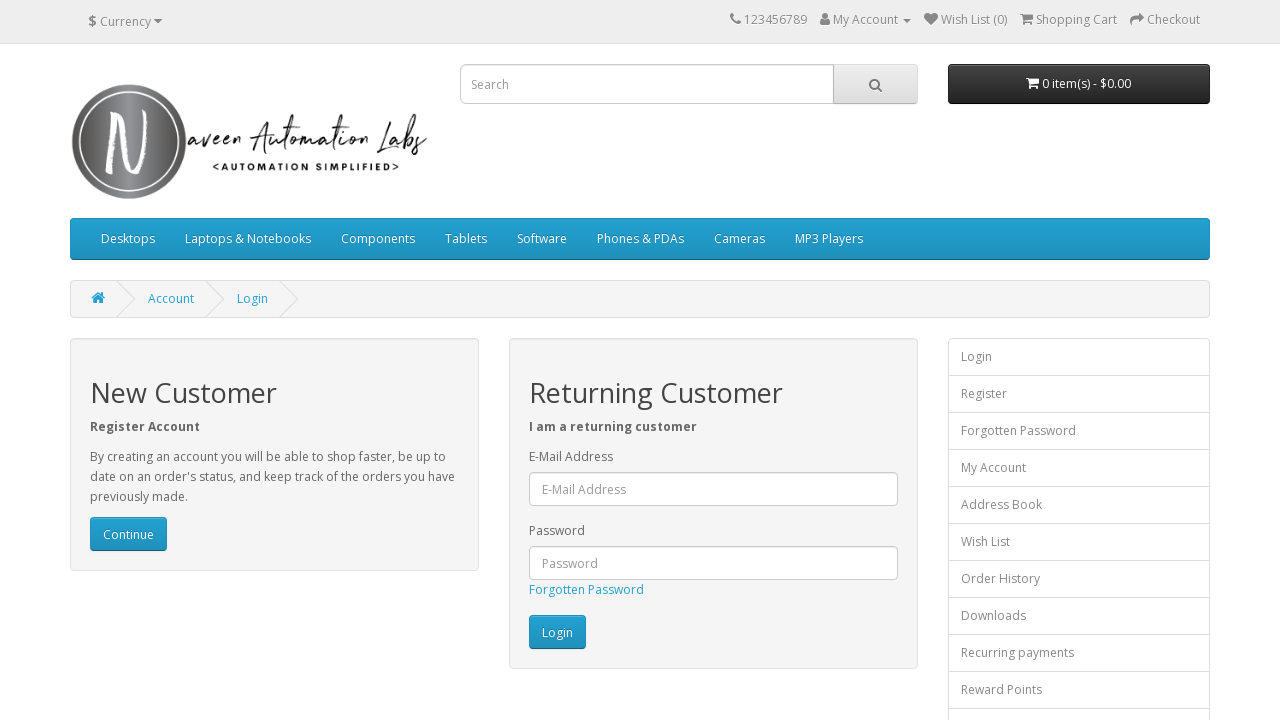

Waited 20ms during flashing iteration 99/300
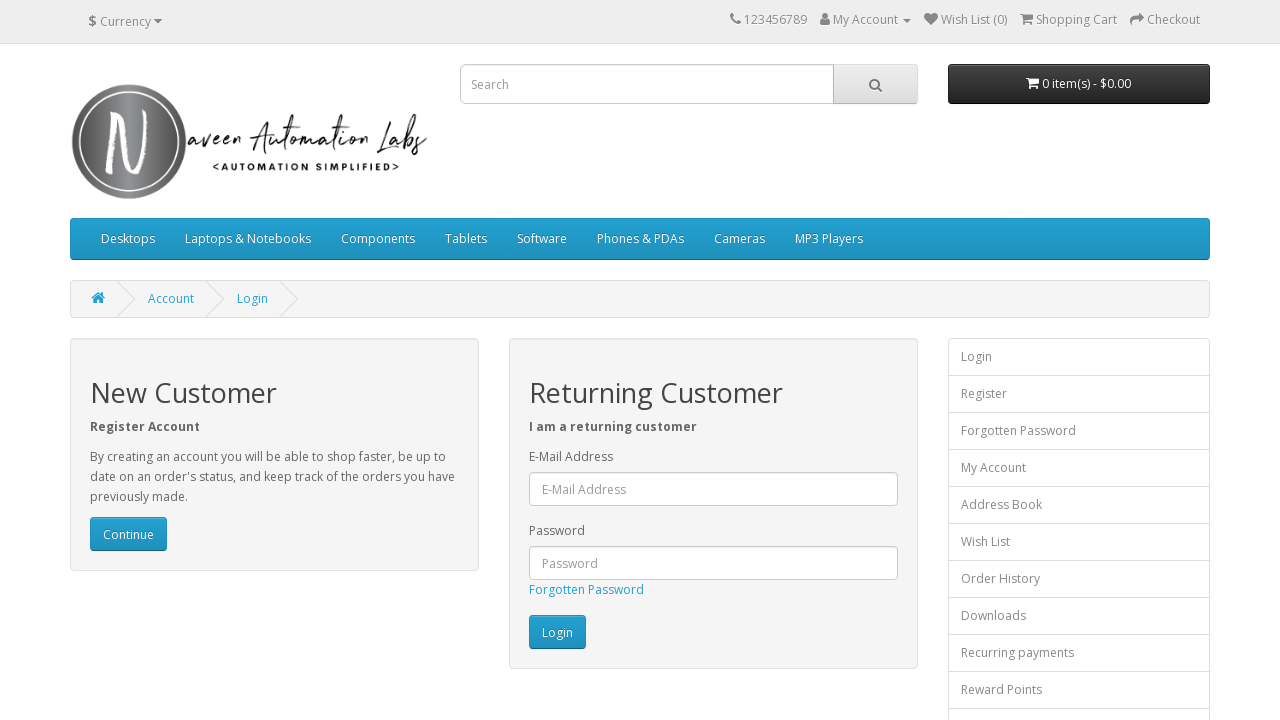

Flashing iteration 100/300: changed Login button to white
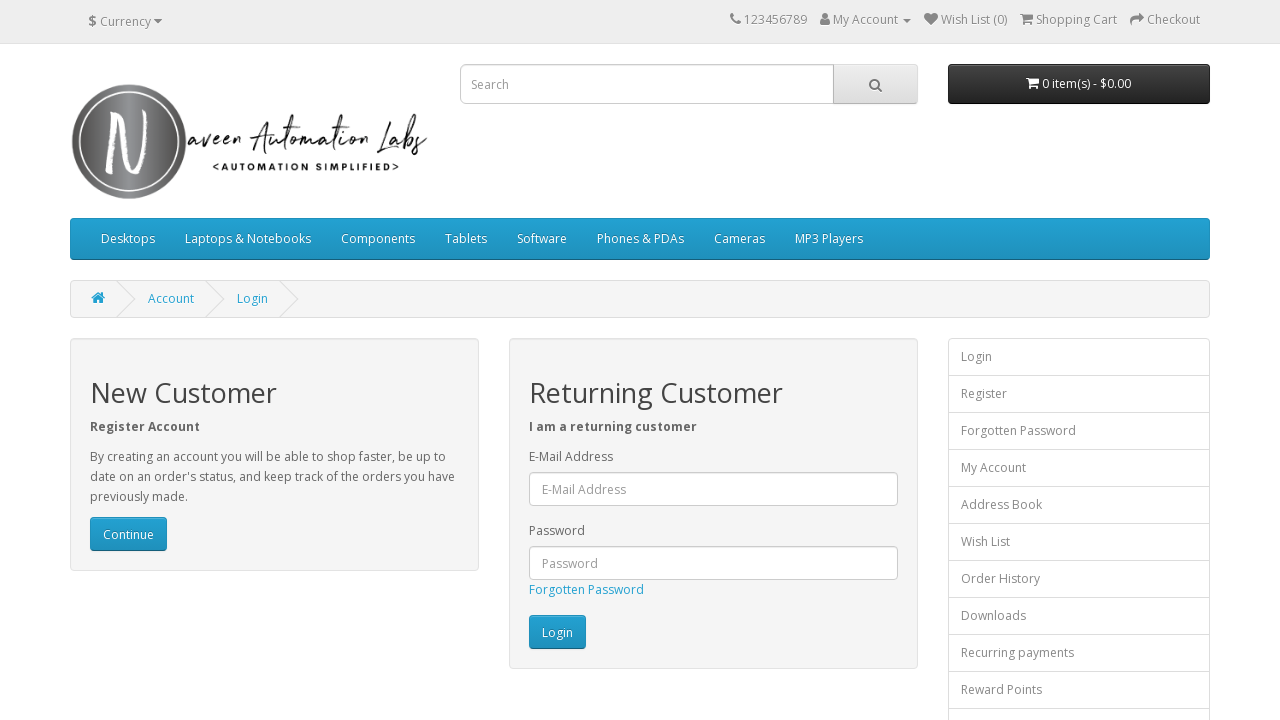

Flashing iteration 100/300: changed Login button back to original color
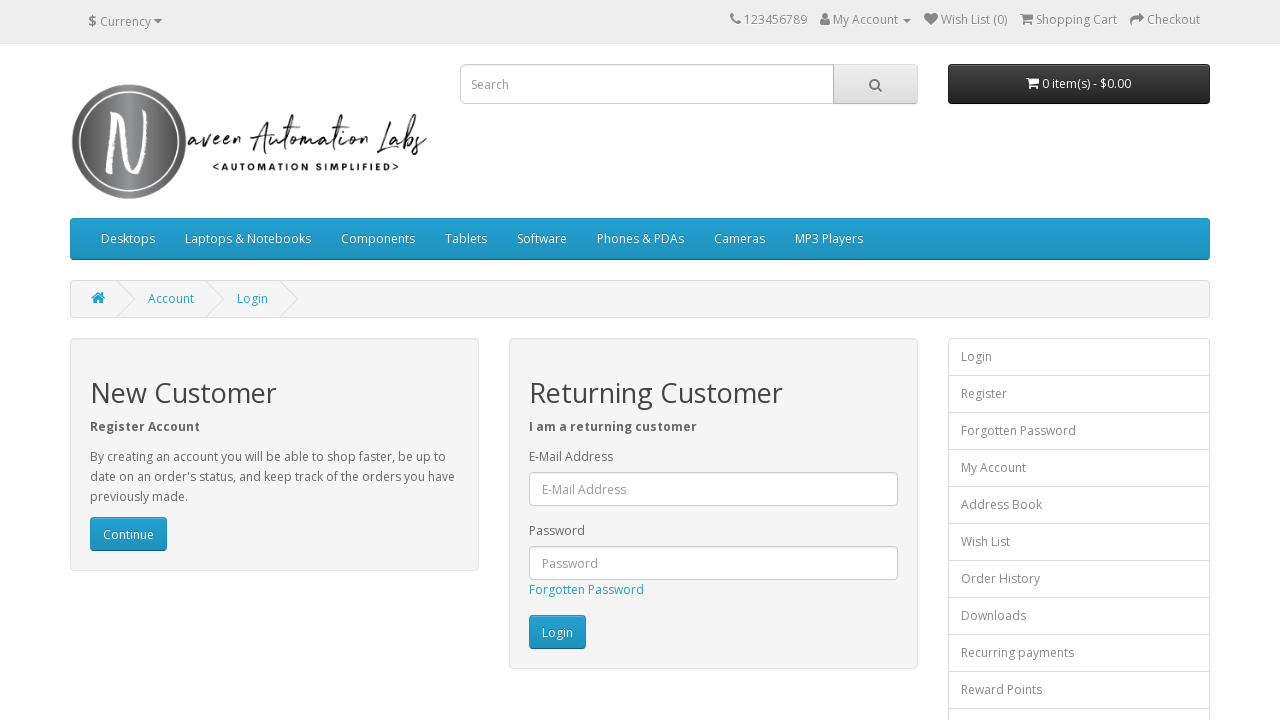

Waited 20ms during flashing iteration 100/300
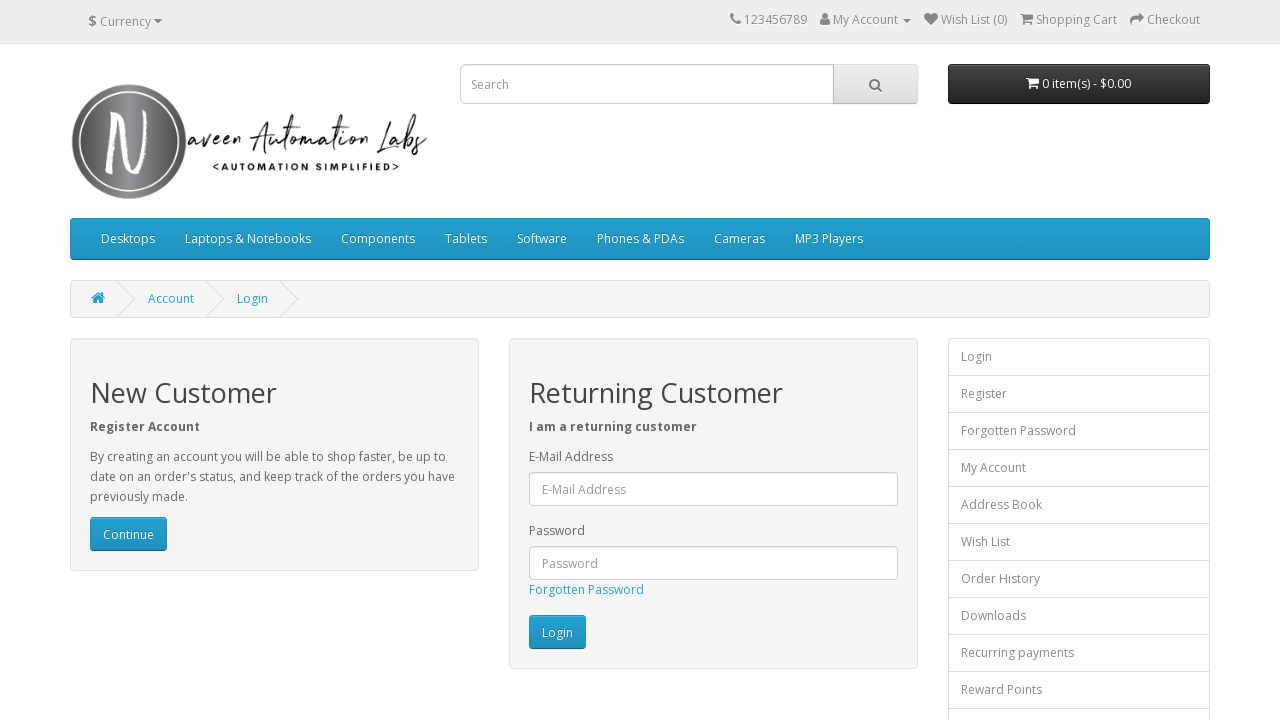

Flashing iteration 101/300: changed Login button to white
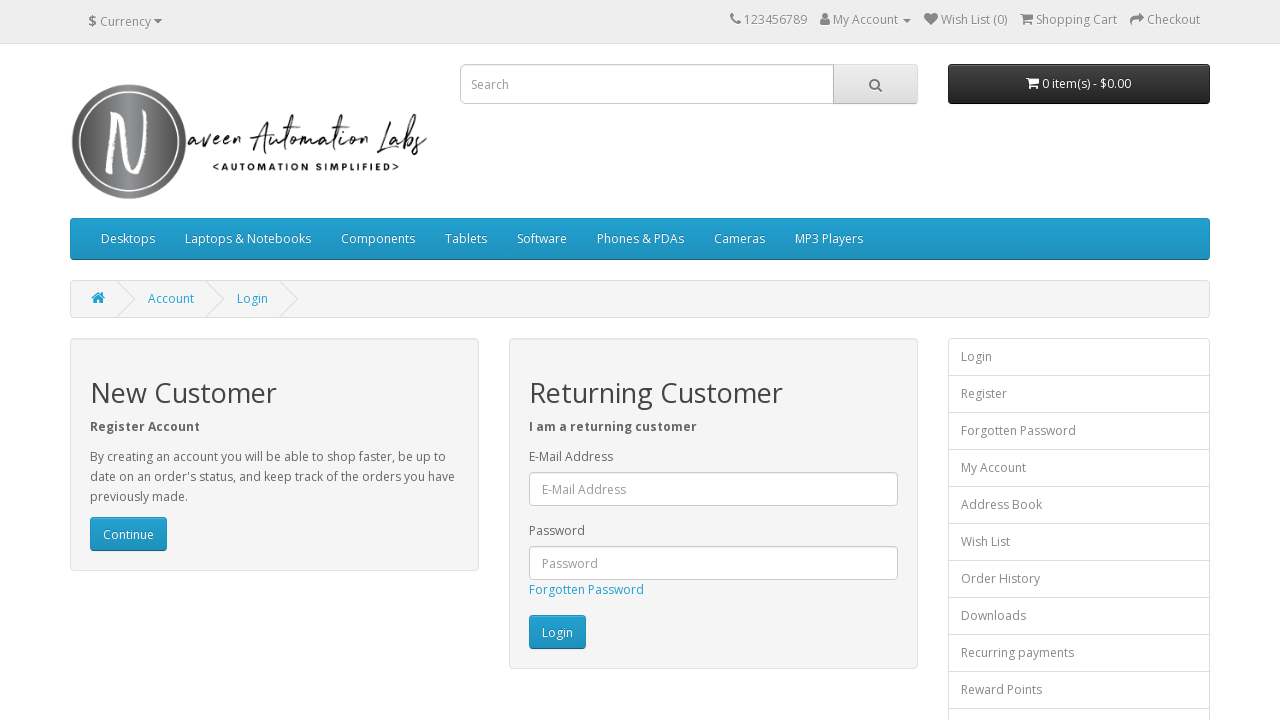

Flashing iteration 101/300: changed Login button back to original color
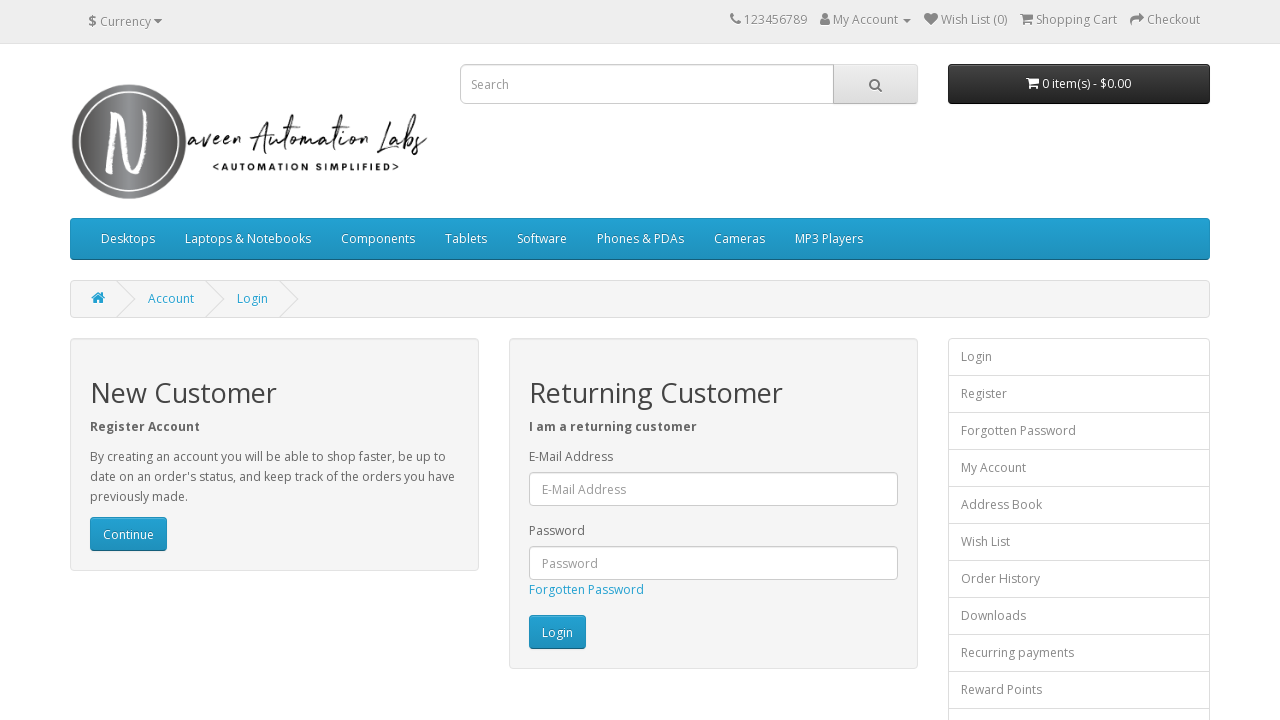

Waited 20ms during flashing iteration 101/300
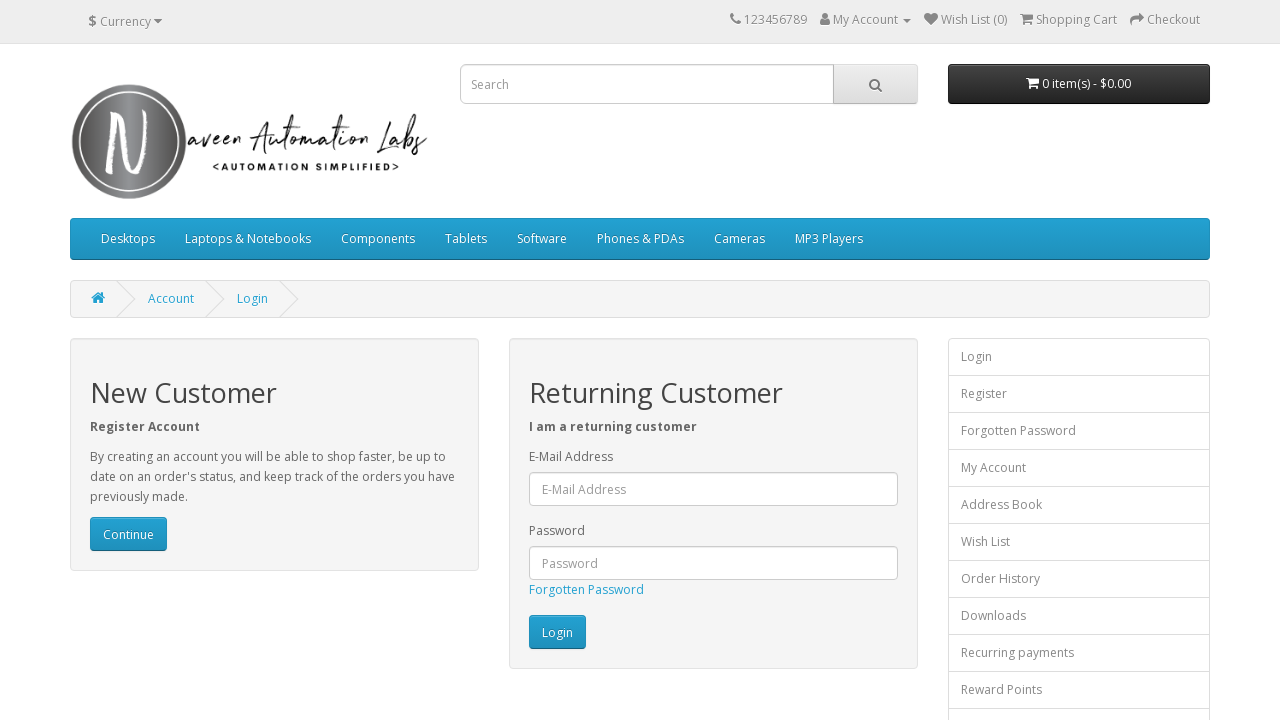

Flashing iteration 102/300: changed Login button to white
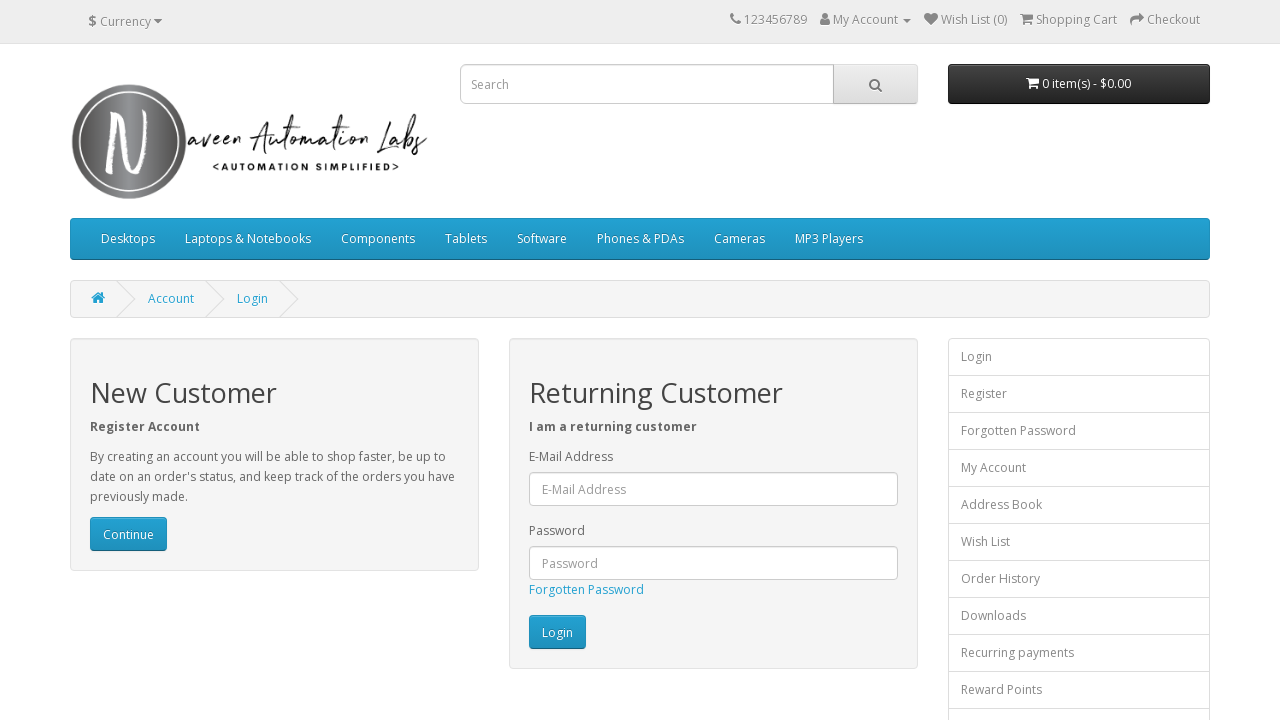

Flashing iteration 102/300: changed Login button back to original color
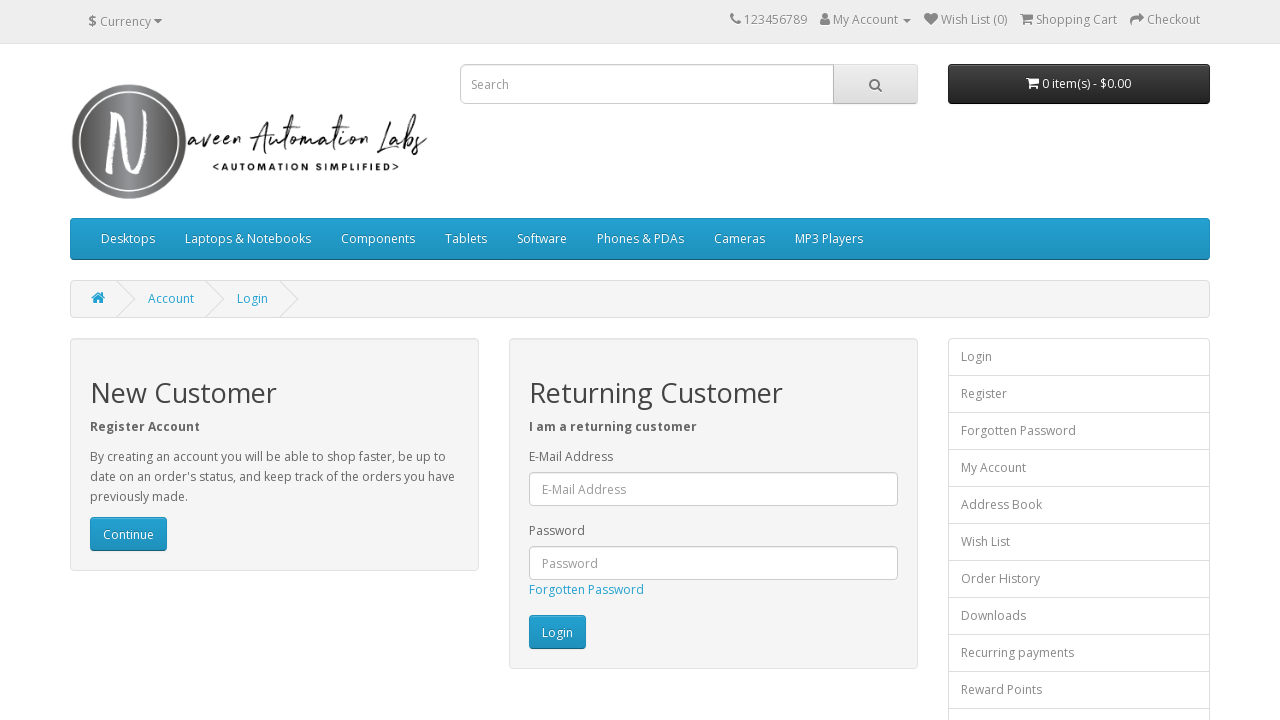

Waited 20ms during flashing iteration 102/300
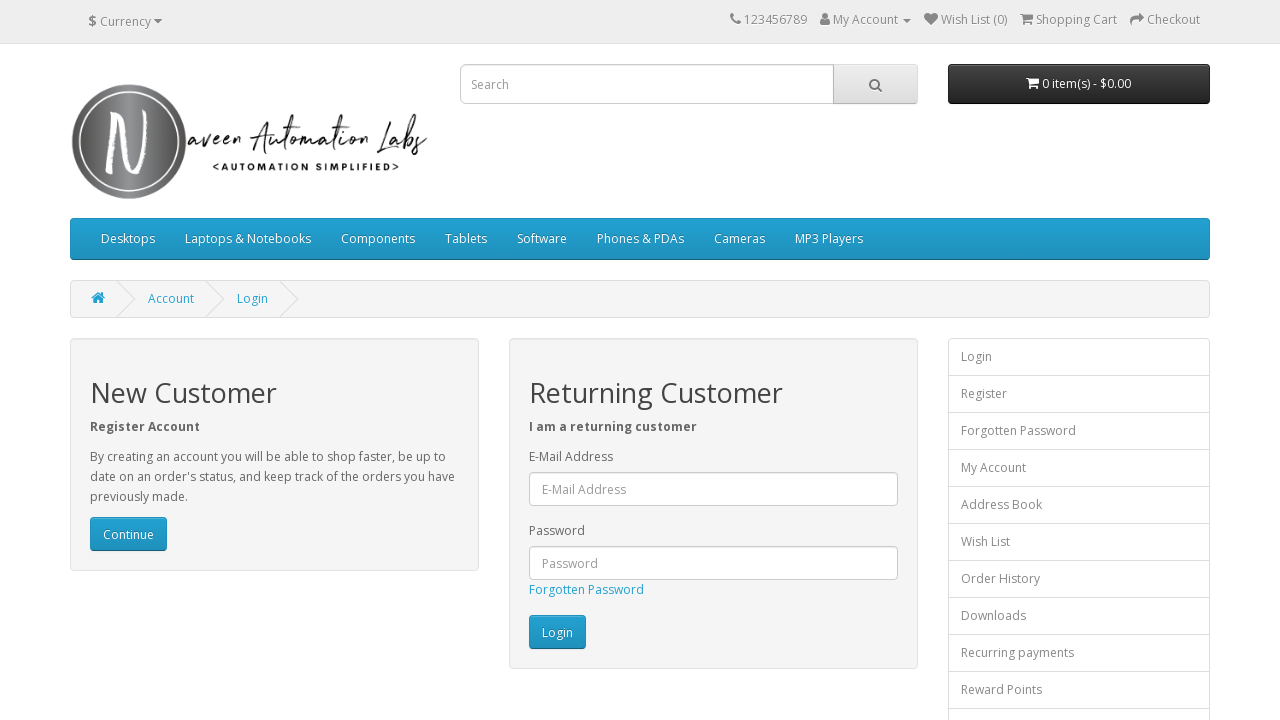

Flashing iteration 103/300: changed Login button to white
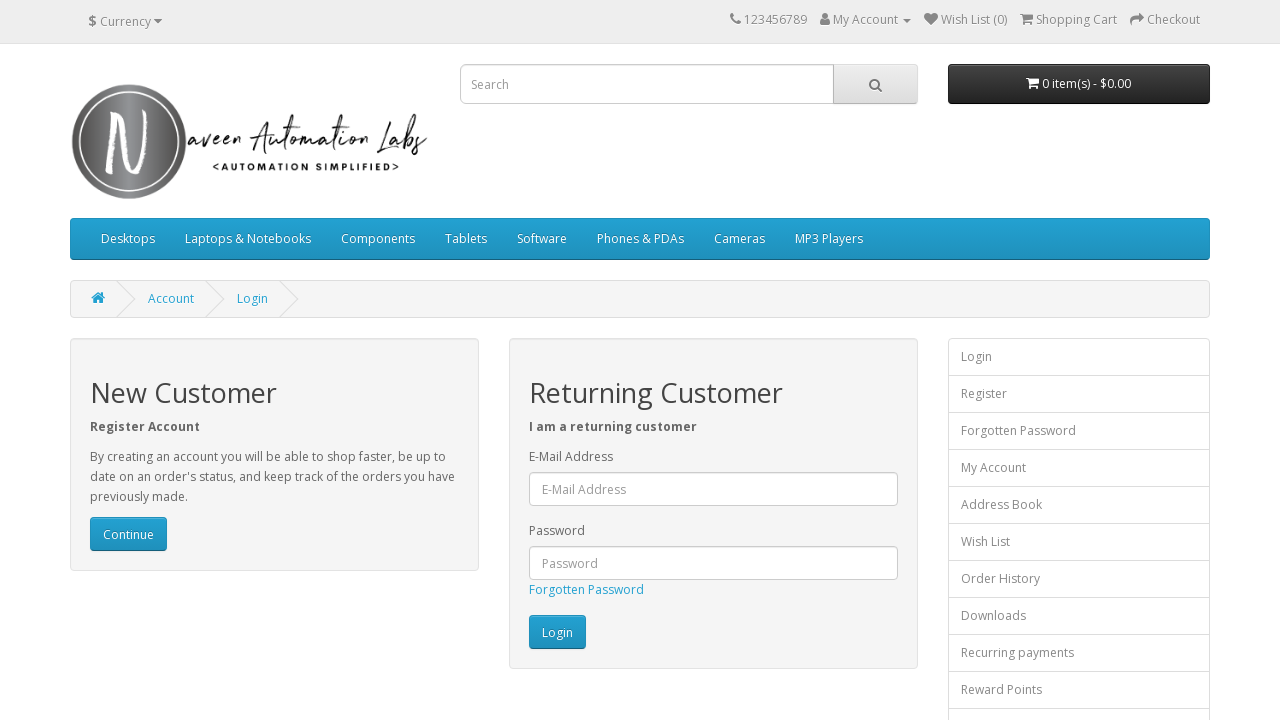

Flashing iteration 103/300: changed Login button back to original color
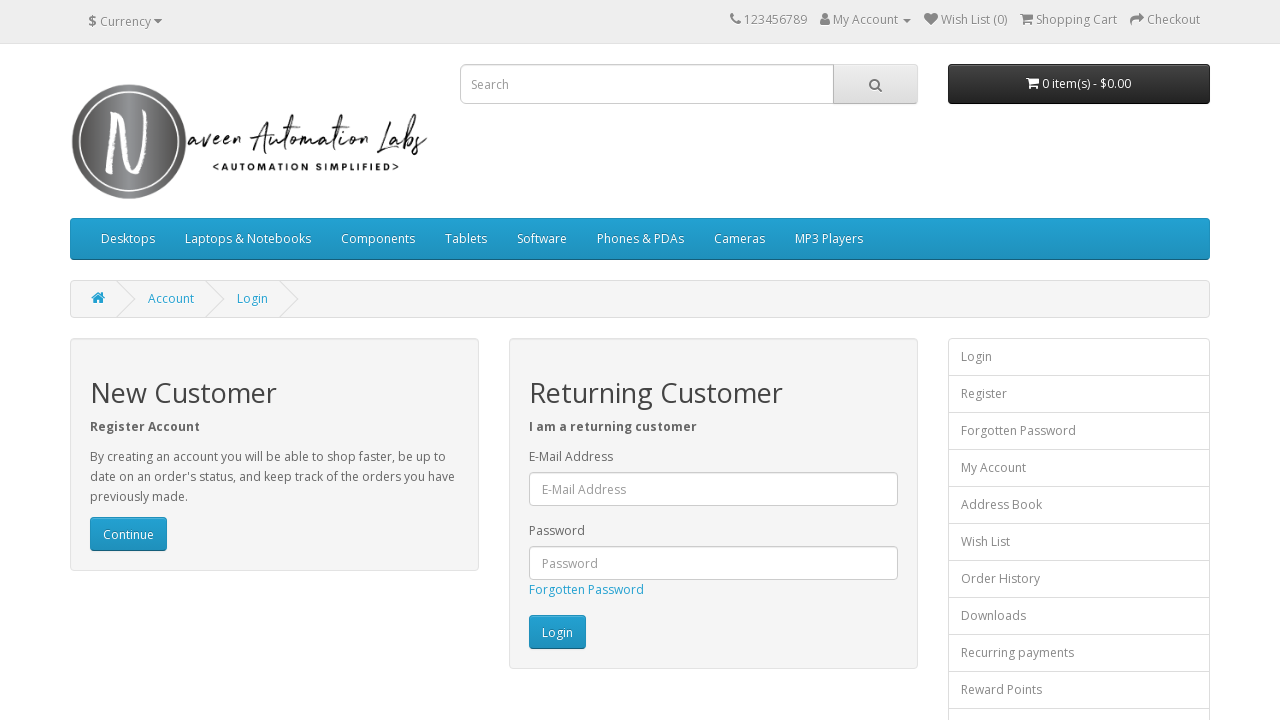

Waited 20ms during flashing iteration 103/300
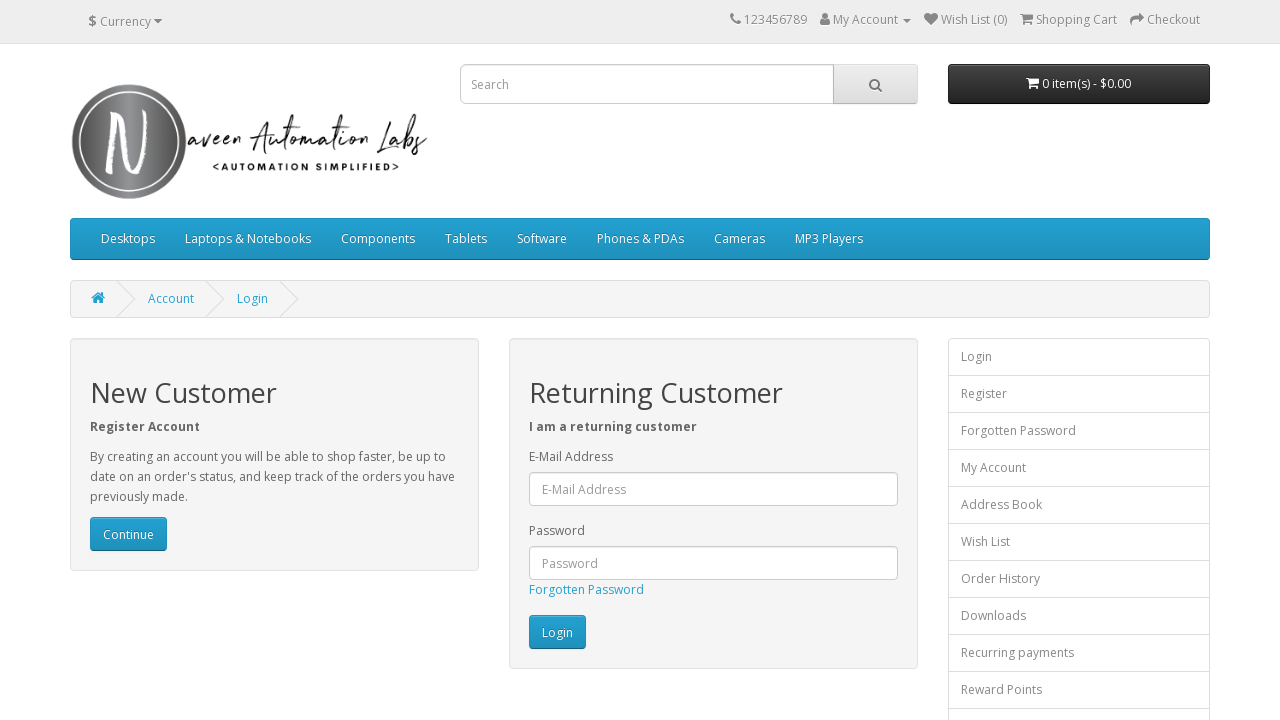

Flashing iteration 104/300: changed Login button to white
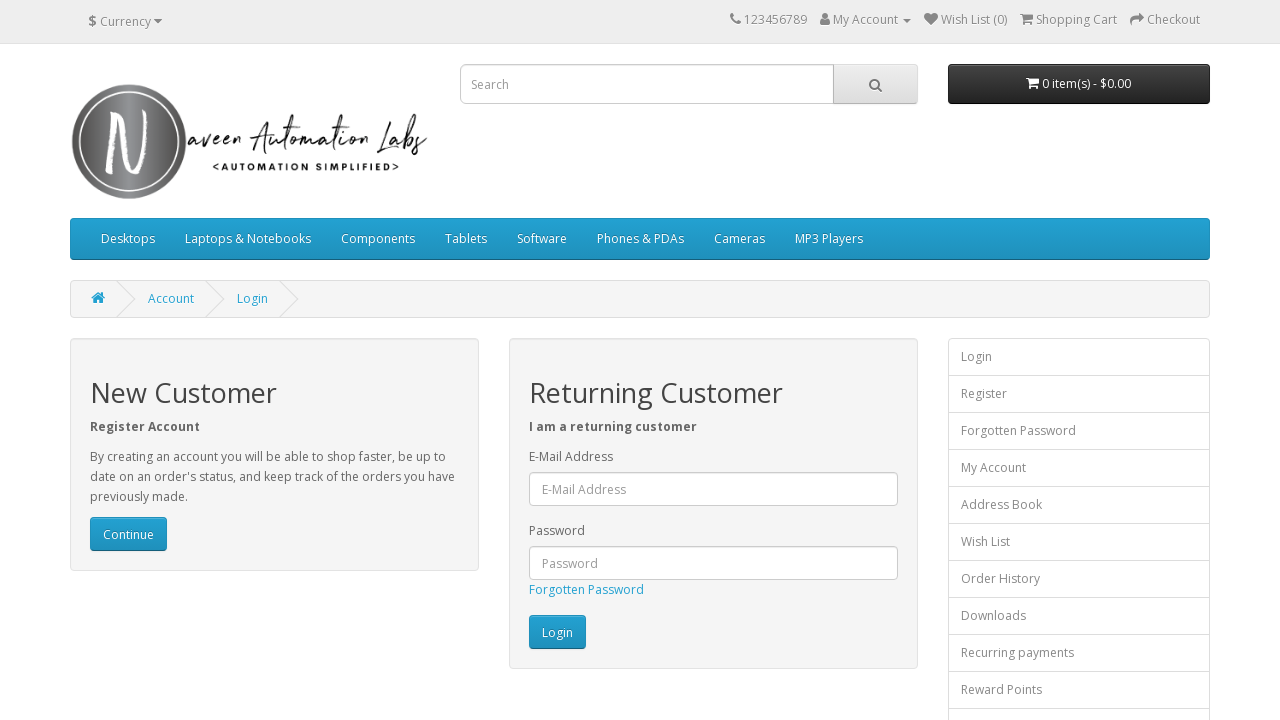

Flashing iteration 104/300: changed Login button back to original color
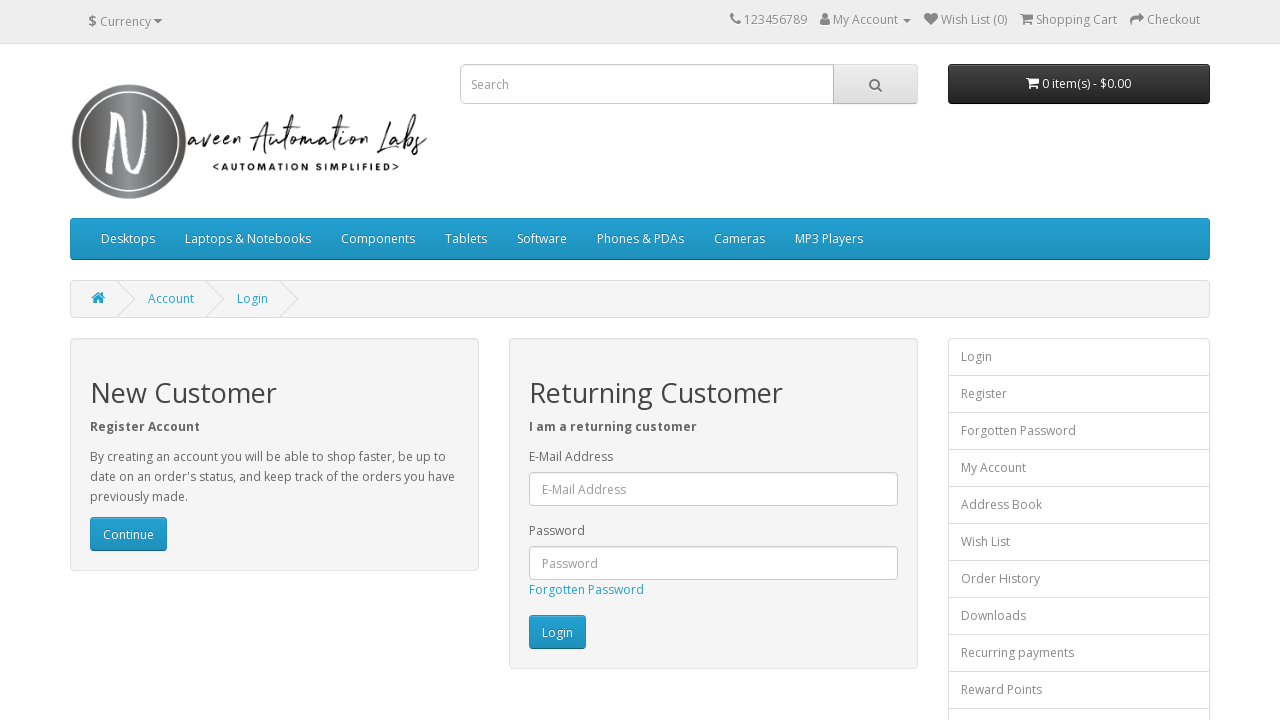

Waited 20ms during flashing iteration 104/300
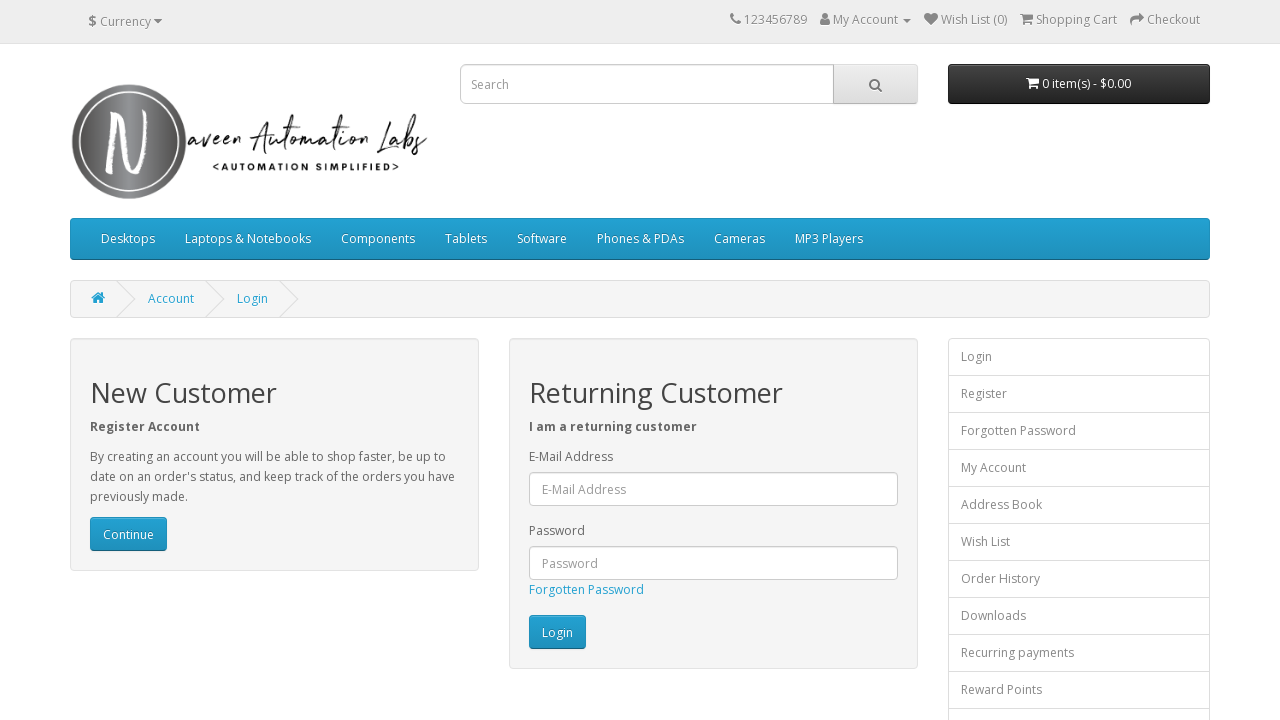

Flashing iteration 105/300: changed Login button to white
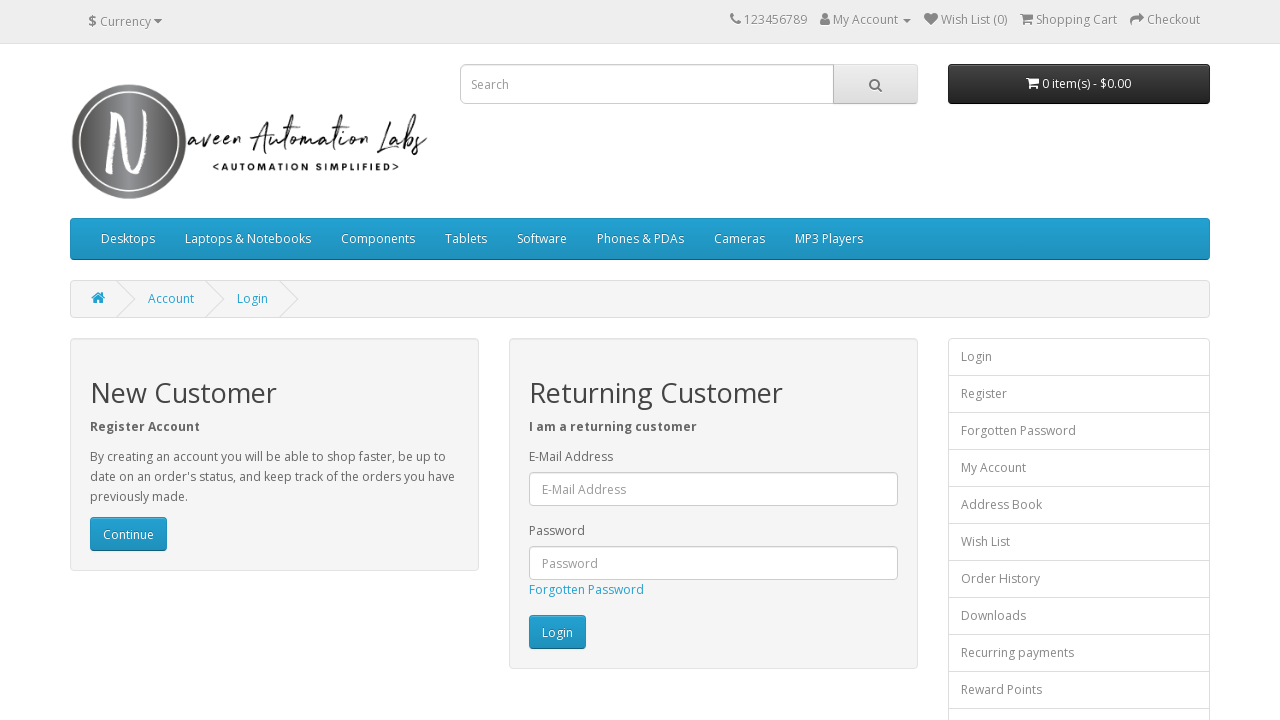

Flashing iteration 105/300: changed Login button back to original color
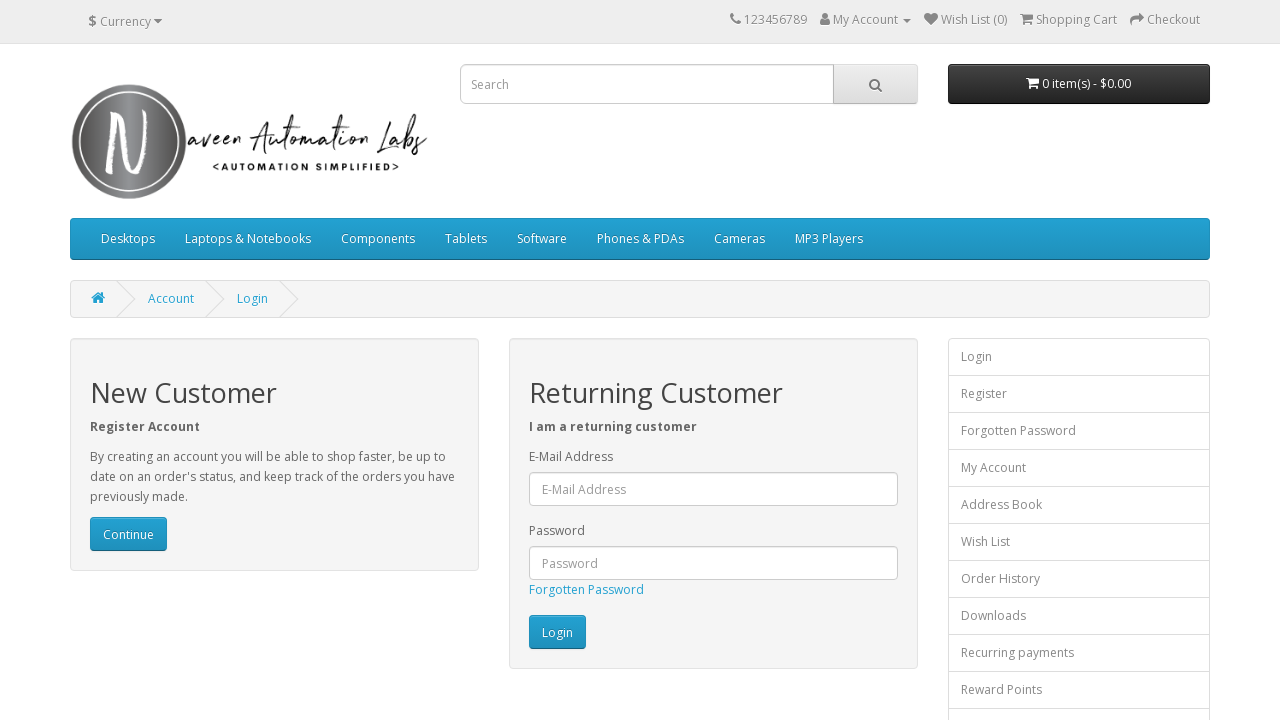

Waited 20ms during flashing iteration 105/300
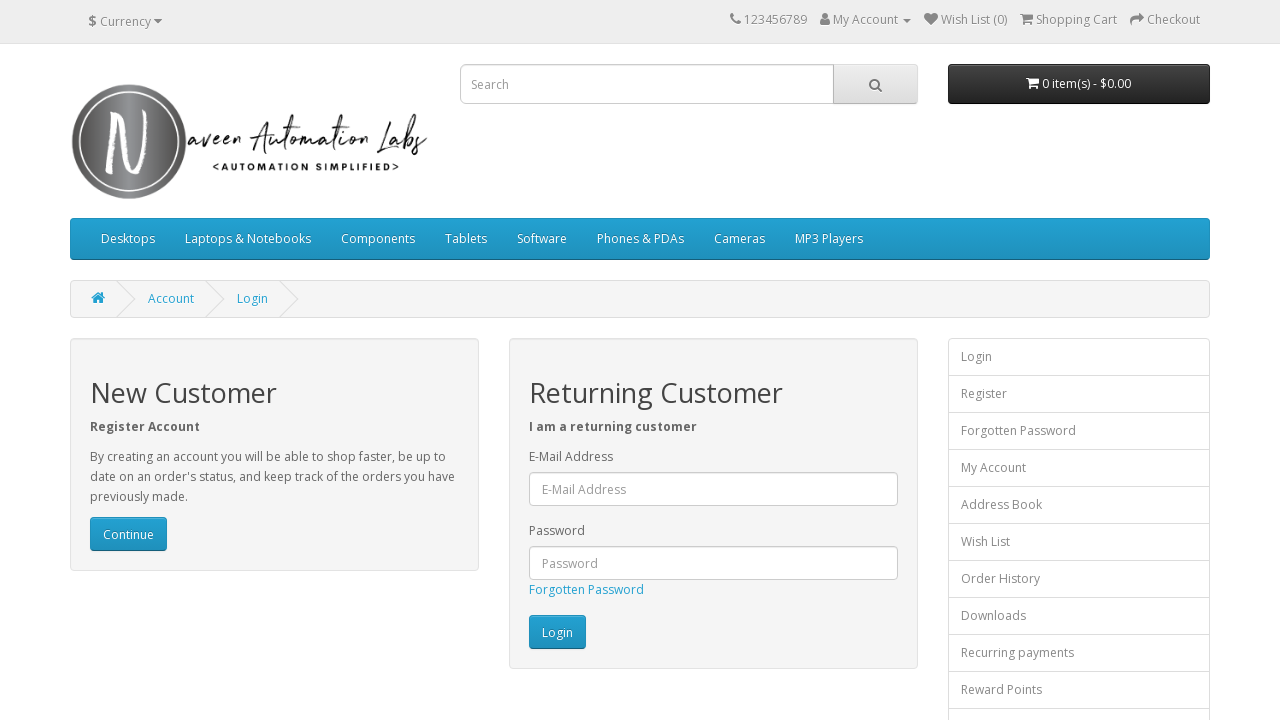

Flashing iteration 106/300: changed Login button to white
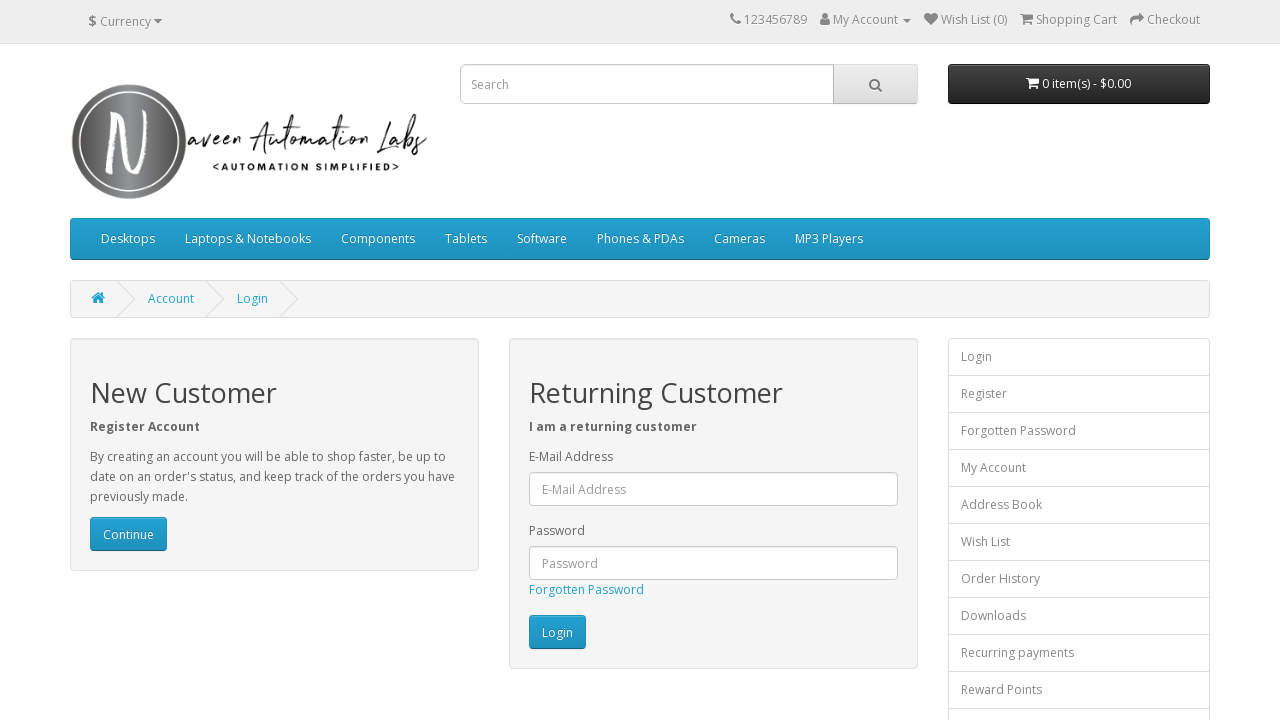

Flashing iteration 106/300: changed Login button back to original color
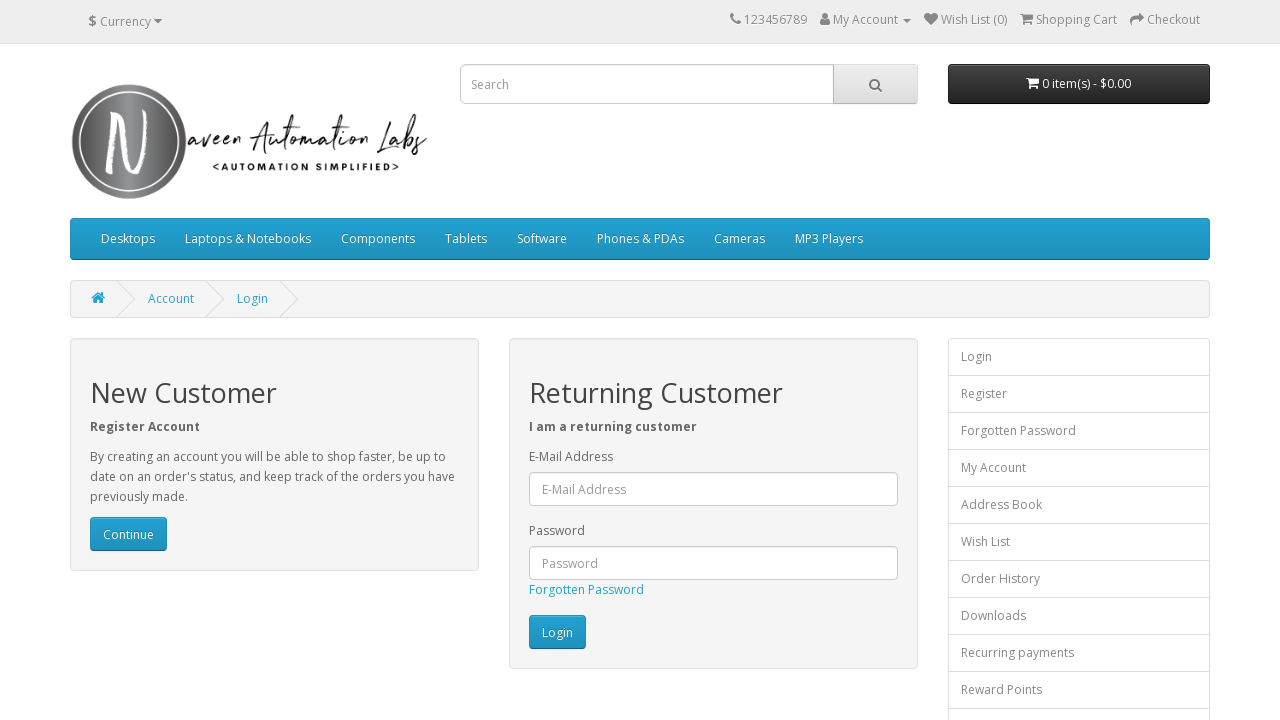

Waited 20ms during flashing iteration 106/300
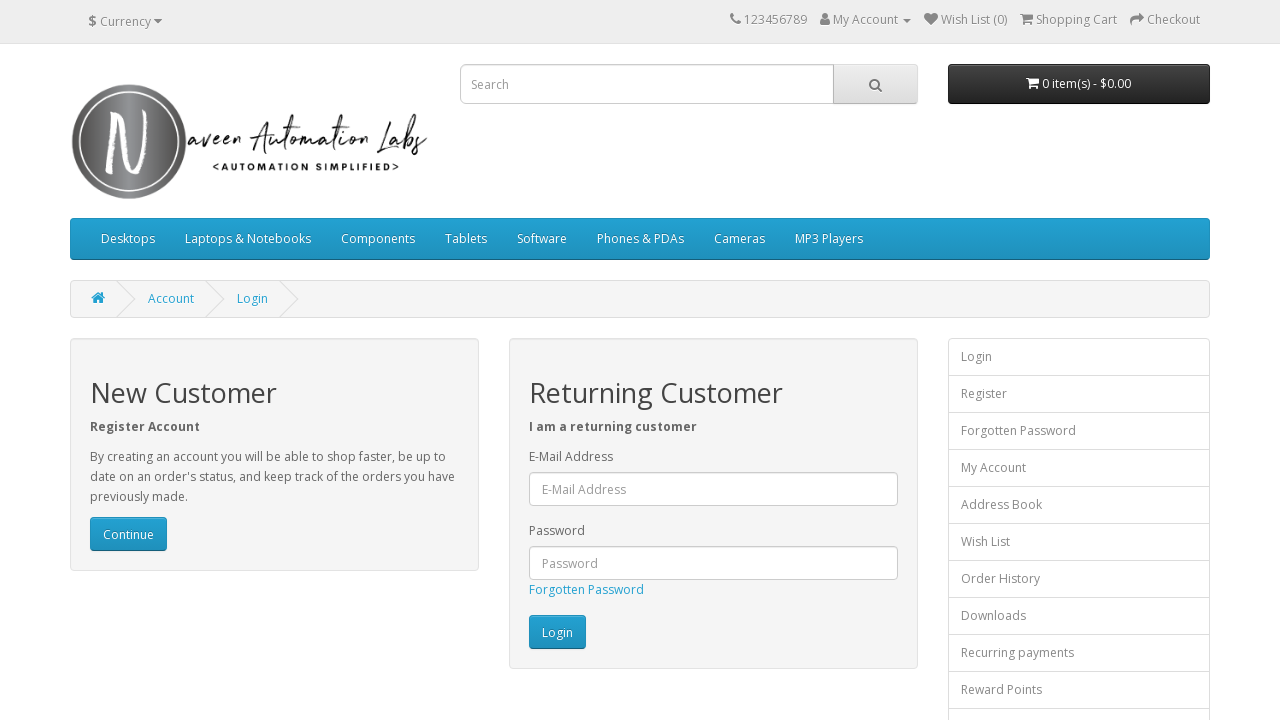

Flashing iteration 107/300: changed Login button to white
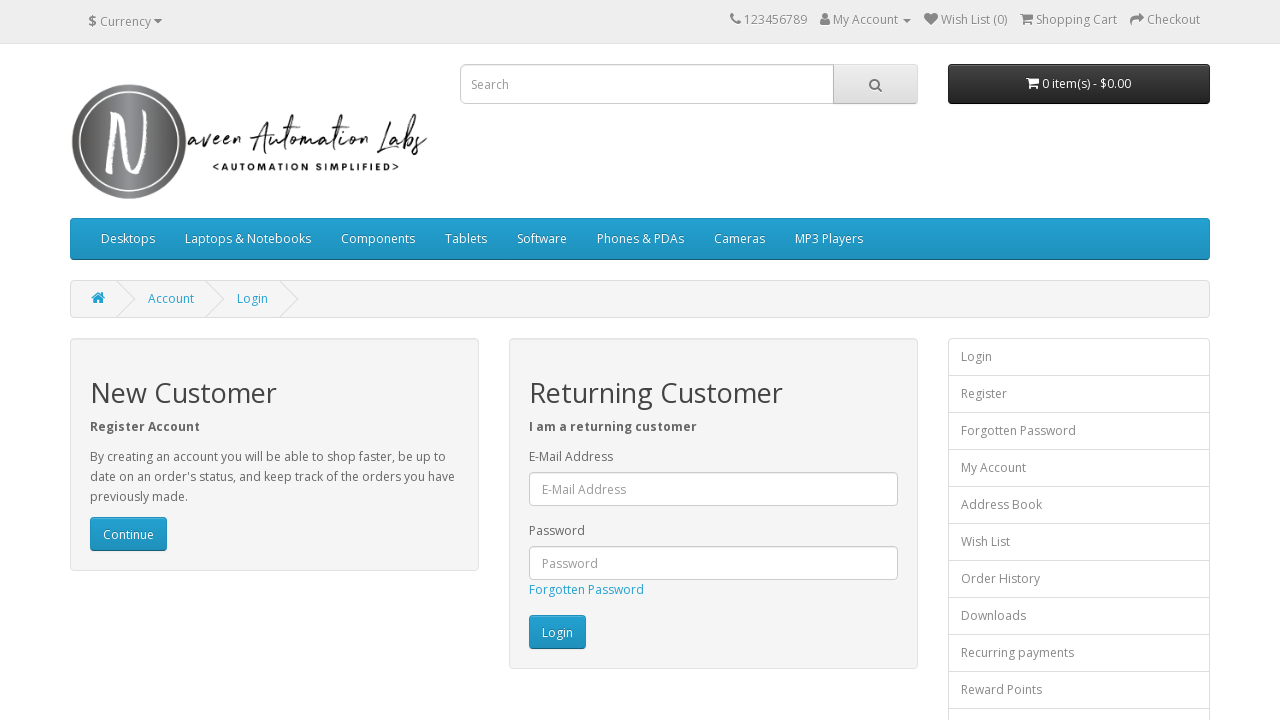

Flashing iteration 107/300: changed Login button back to original color
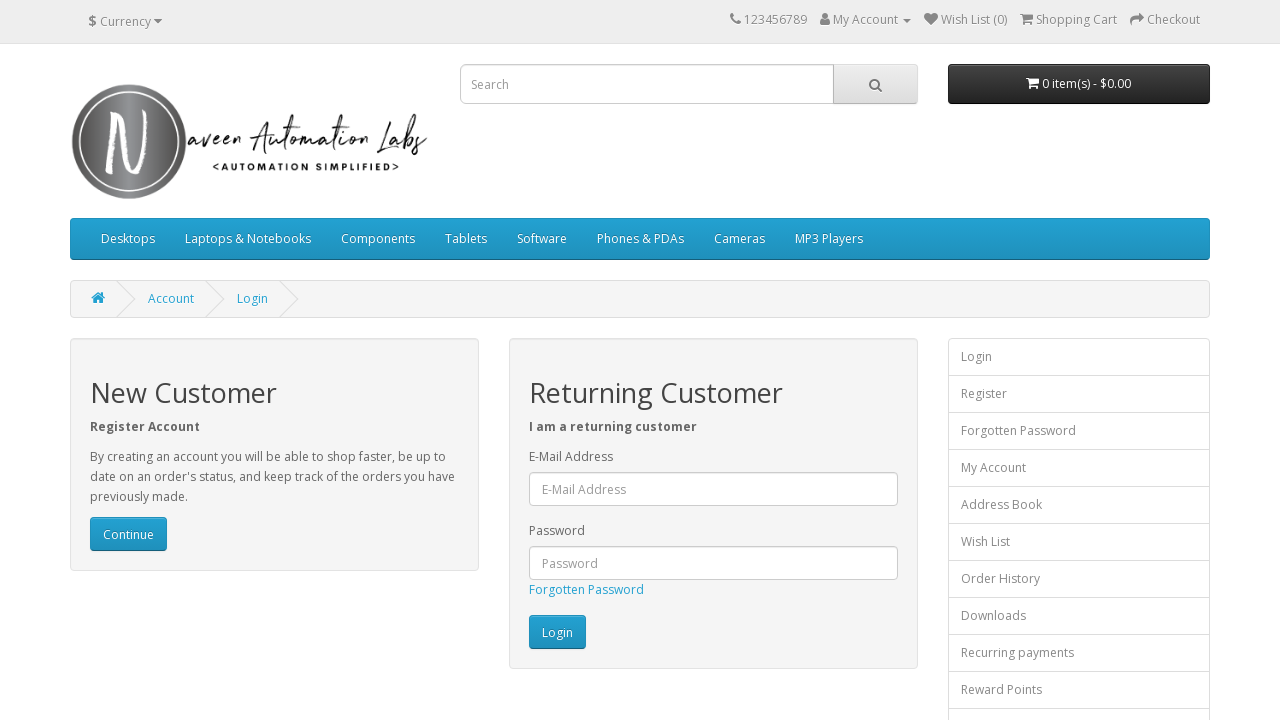

Waited 20ms during flashing iteration 107/300
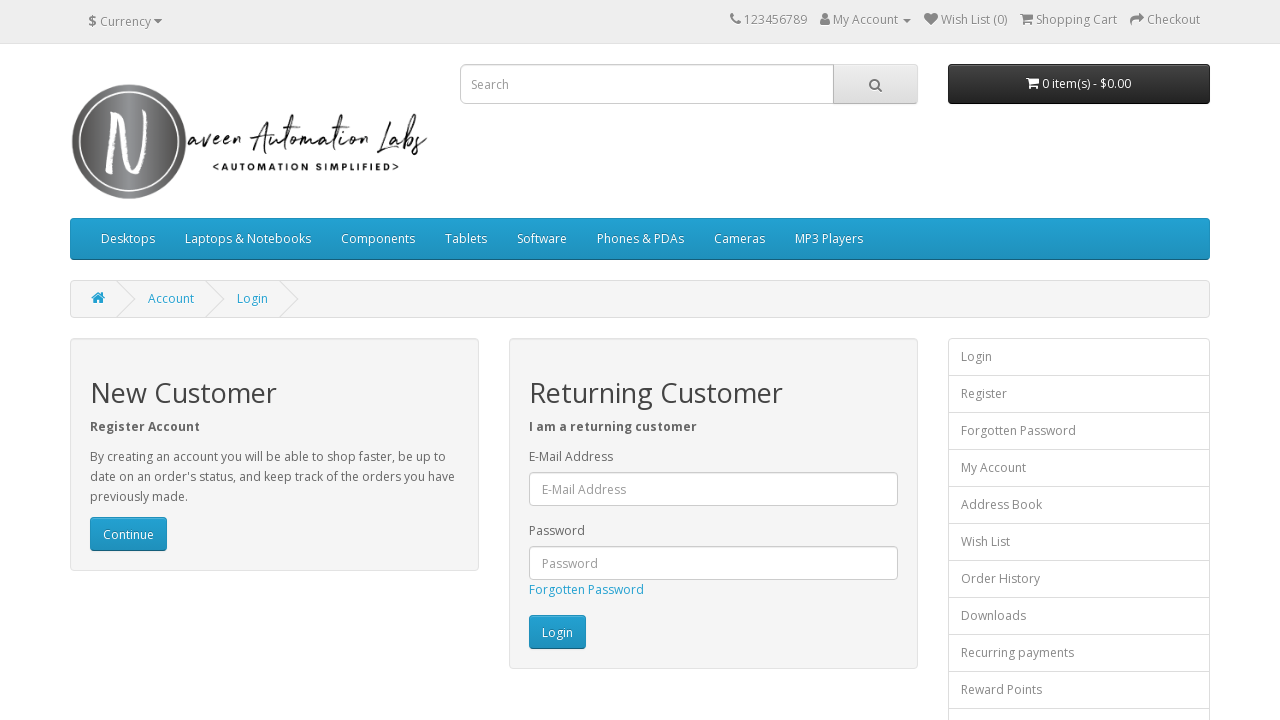

Flashing iteration 108/300: changed Login button to white
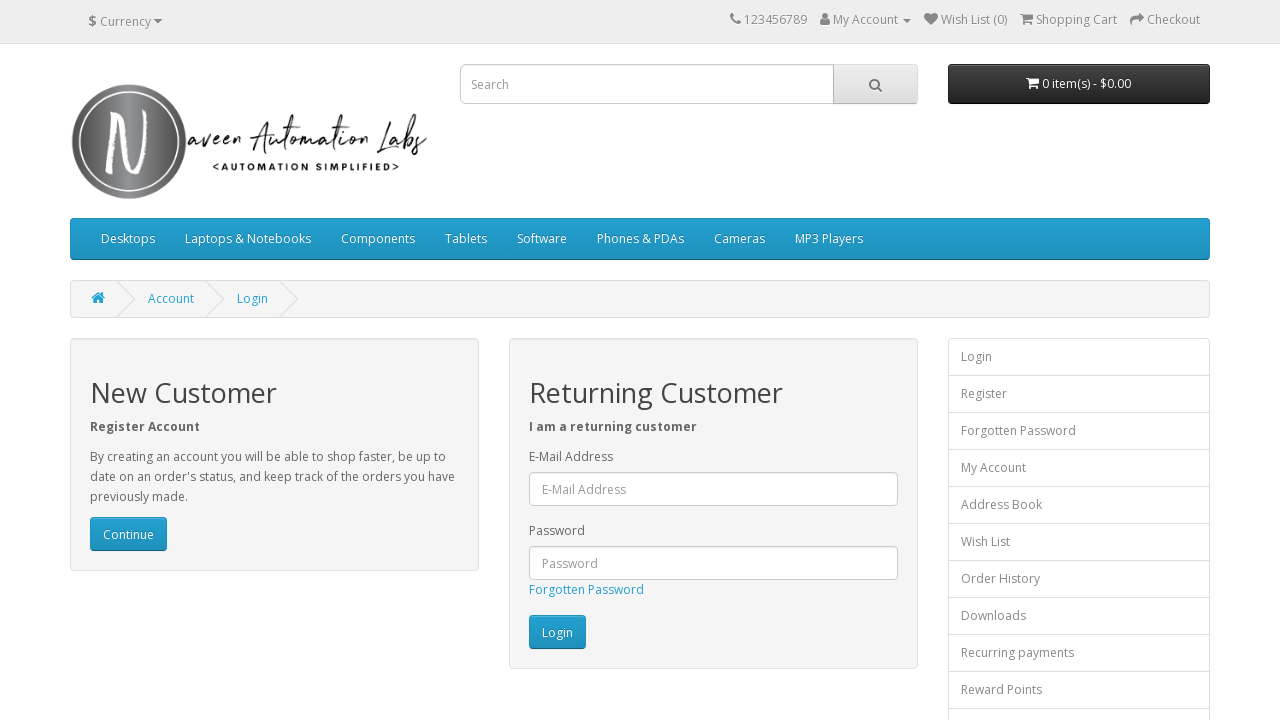

Flashing iteration 108/300: changed Login button back to original color
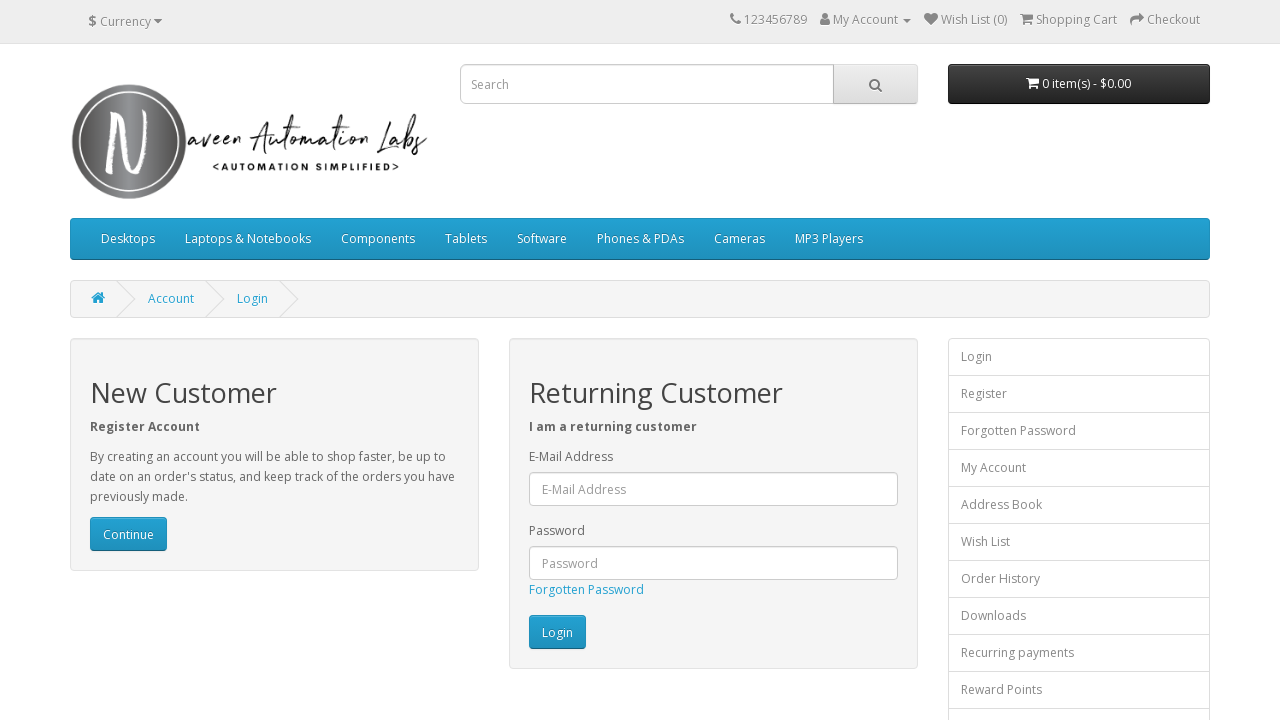

Waited 20ms during flashing iteration 108/300
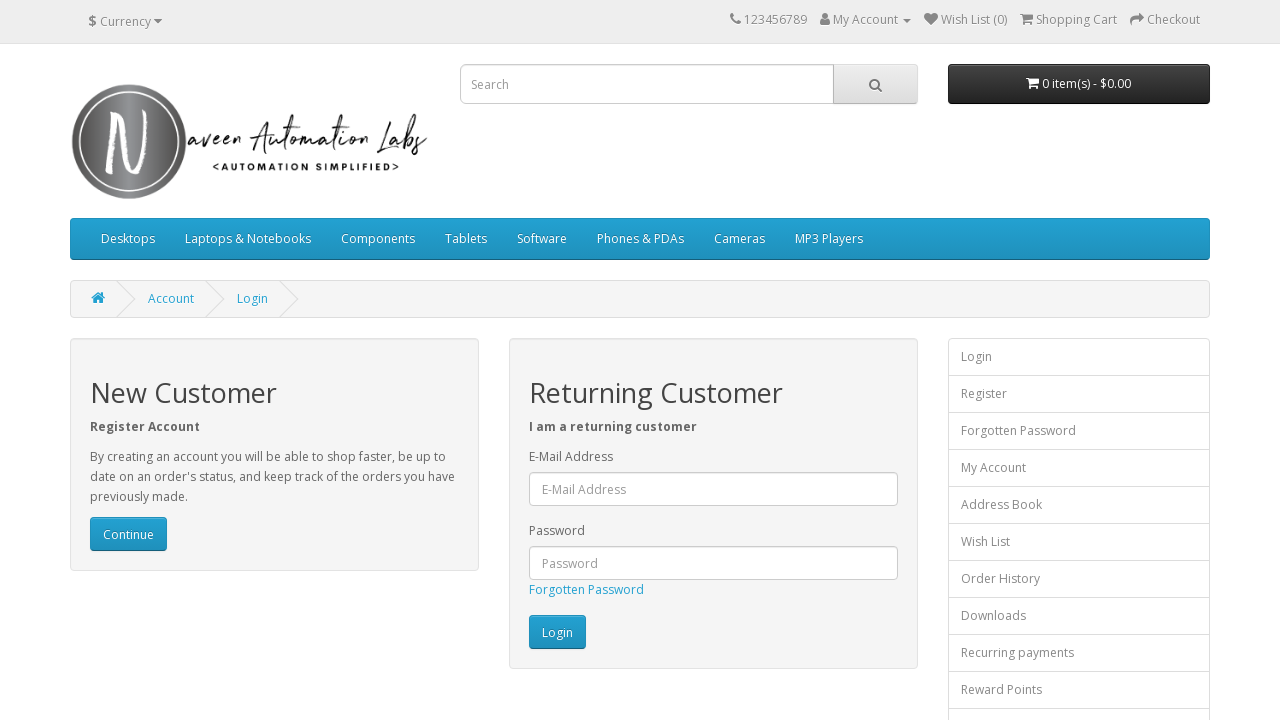

Flashing iteration 109/300: changed Login button to white
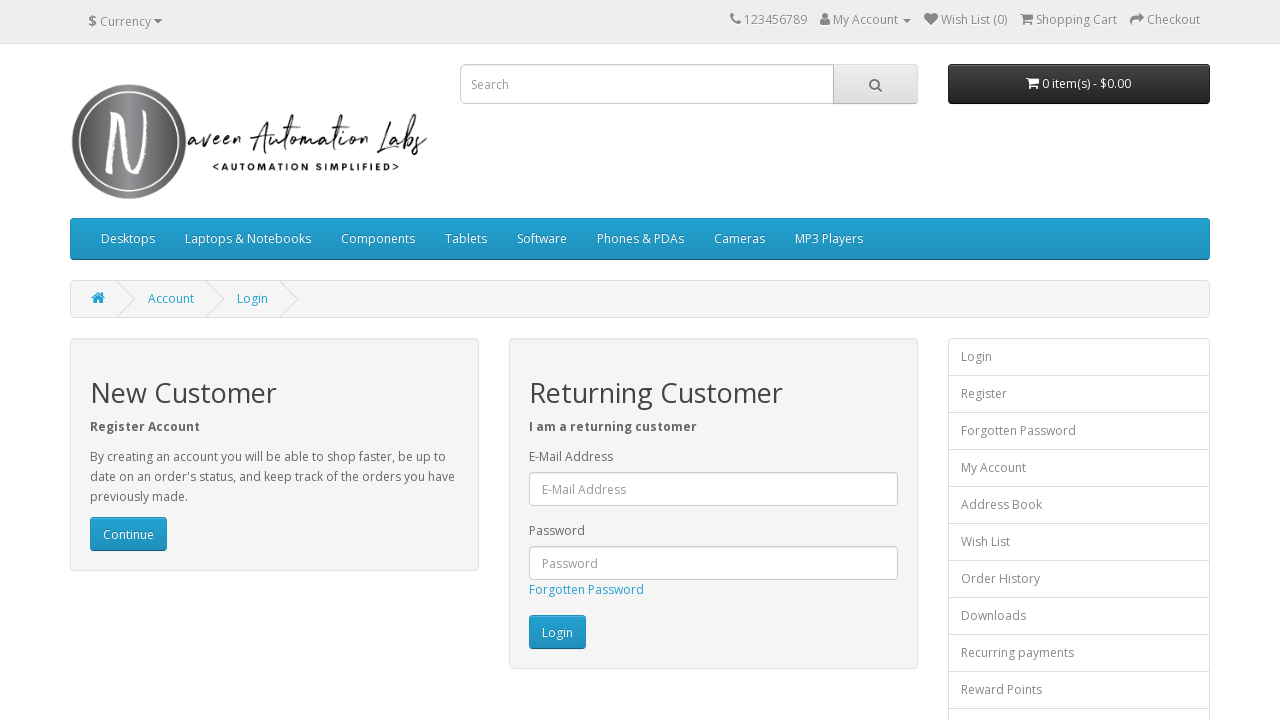

Flashing iteration 109/300: changed Login button back to original color
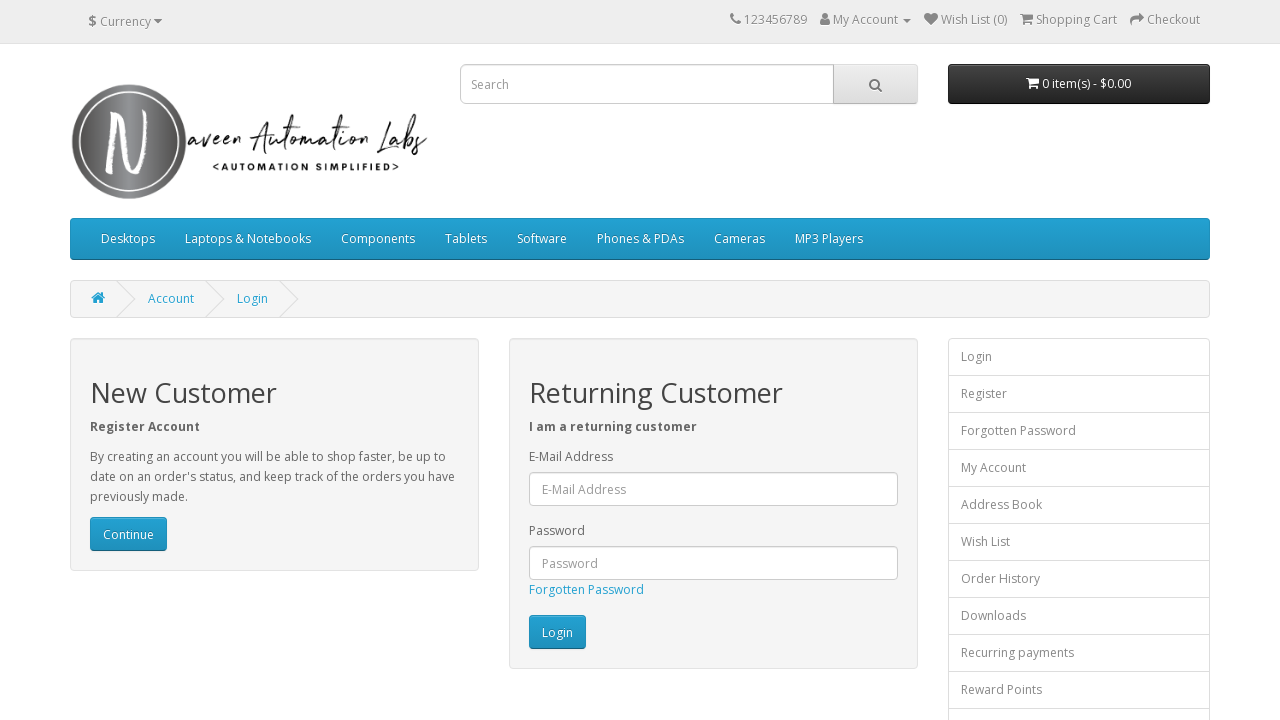

Waited 20ms during flashing iteration 109/300
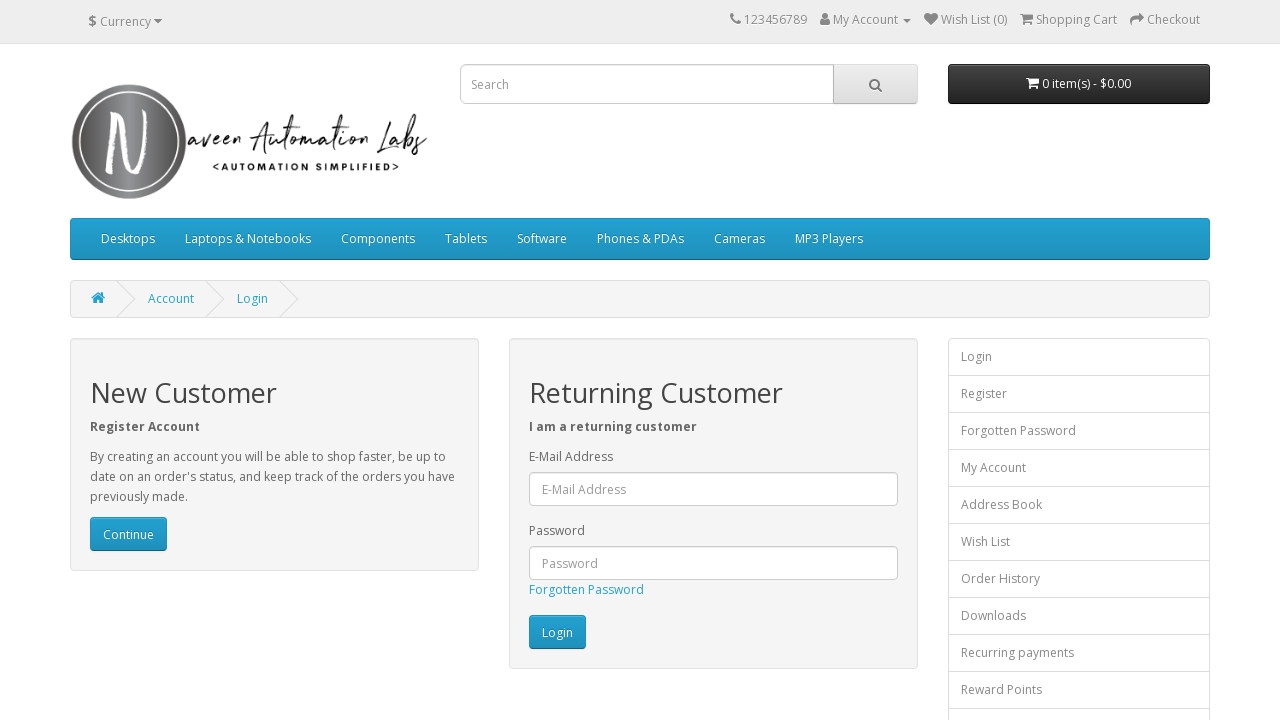

Flashing iteration 110/300: changed Login button to white
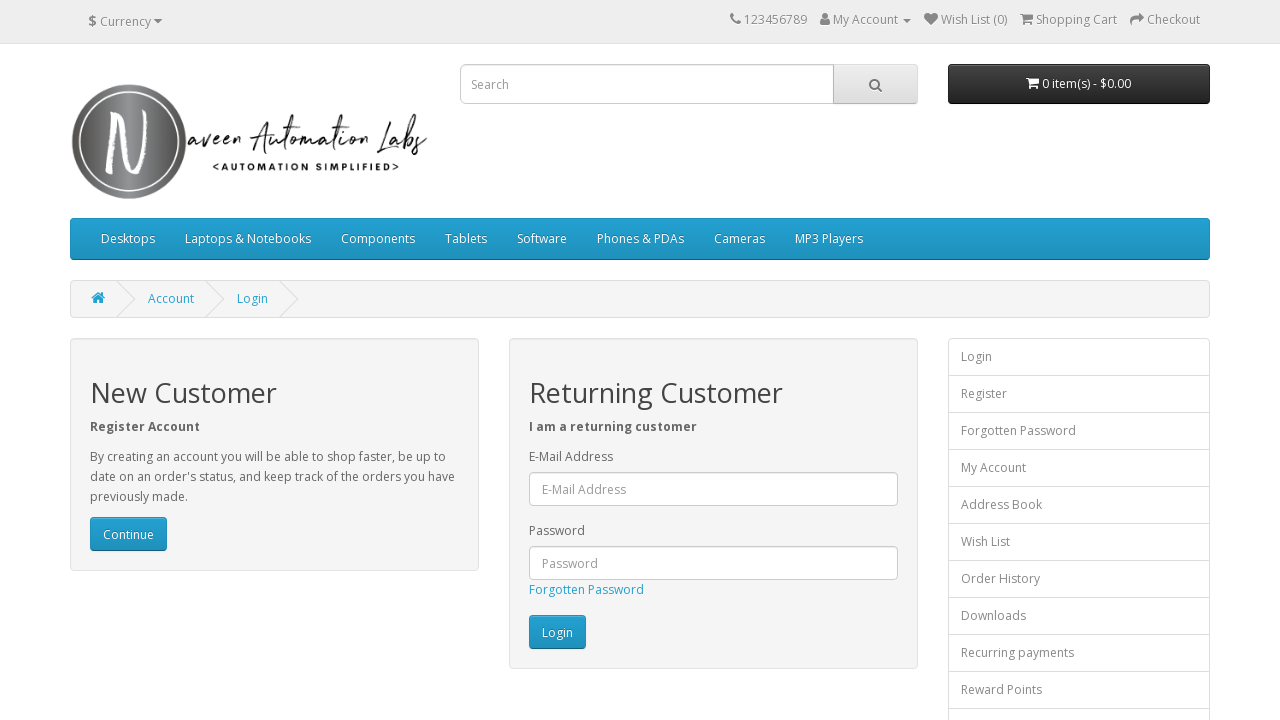

Flashing iteration 110/300: changed Login button back to original color
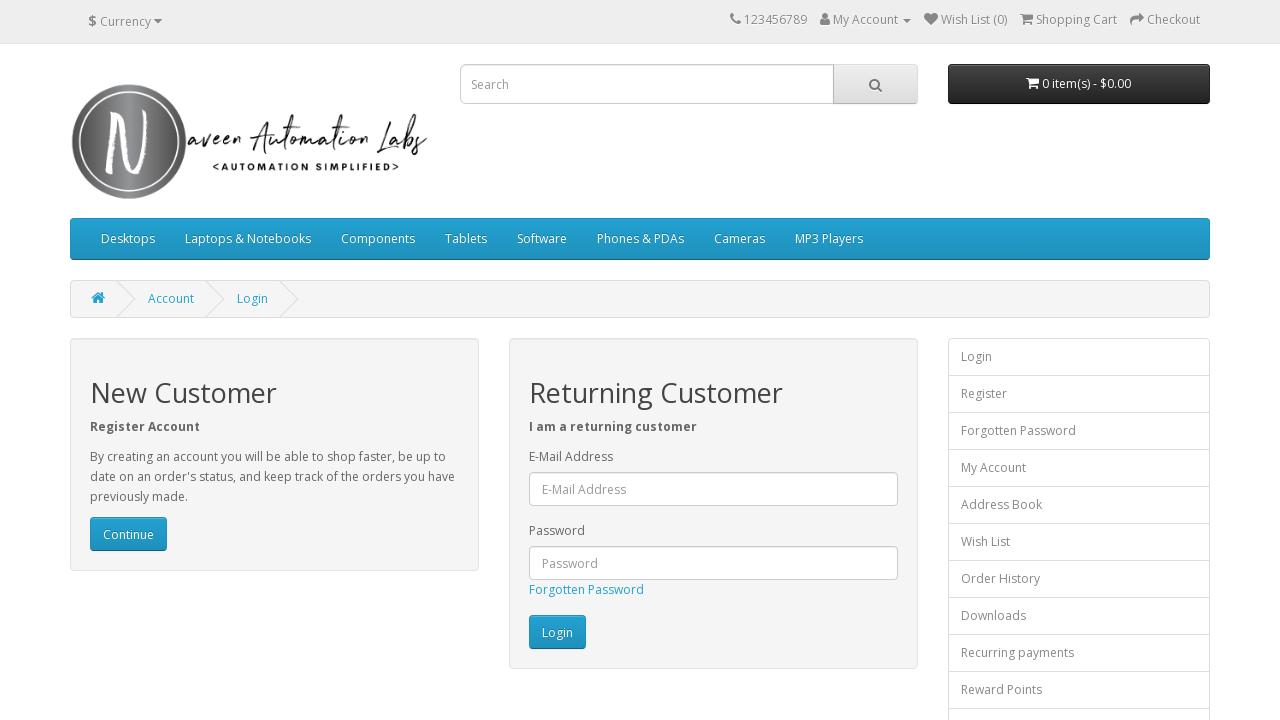

Waited 20ms during flashing iteration 110/300
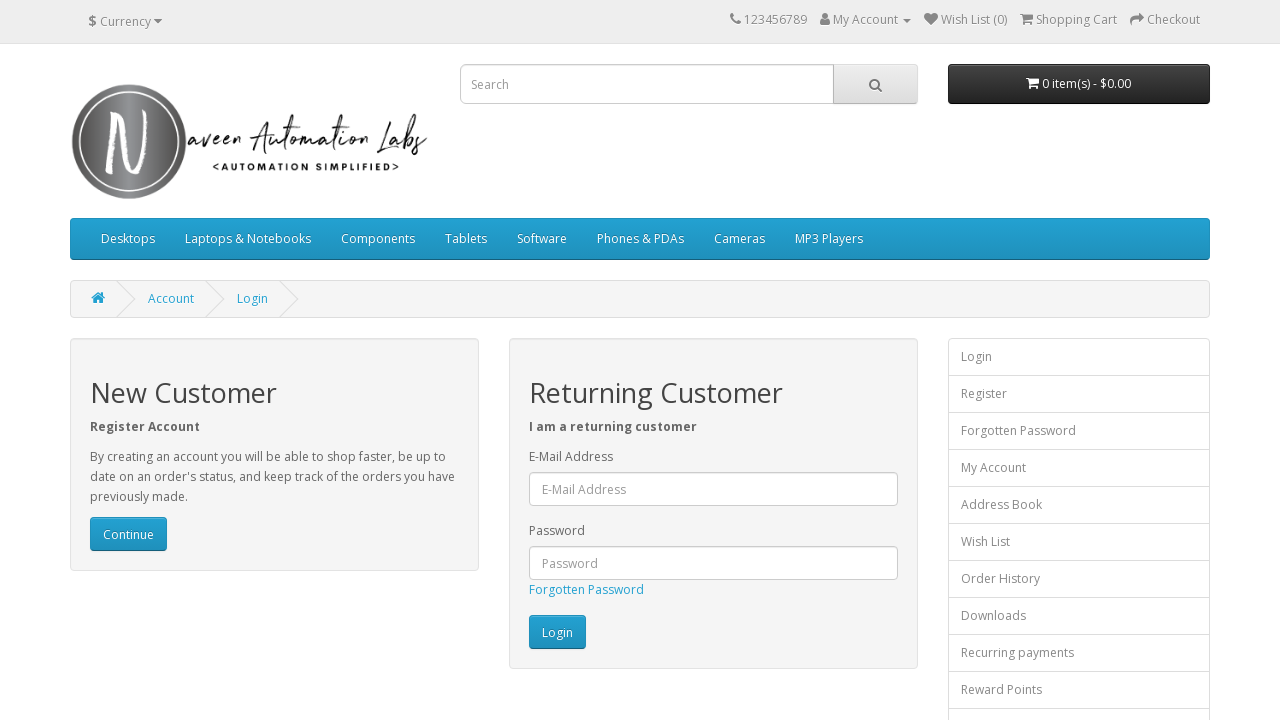

Flashing iteration 111/300: changed Login button to white
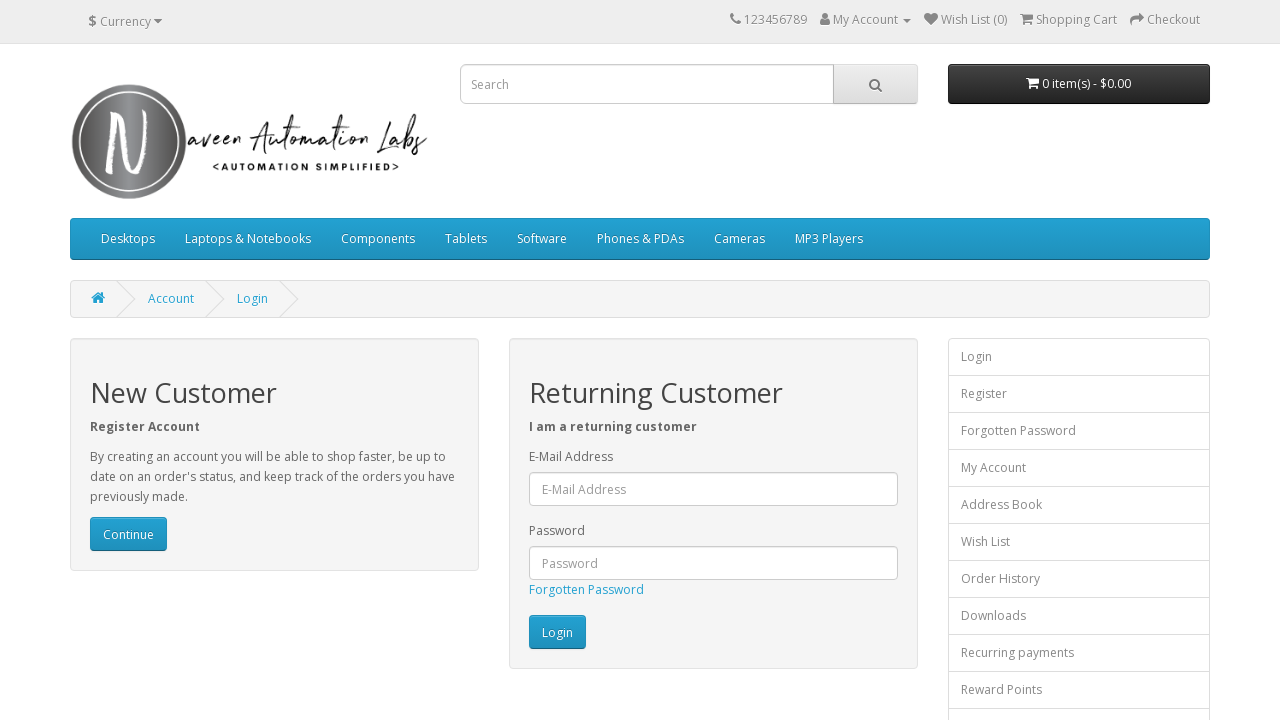

Flashing iteration 111/300: changed Login button back to original color
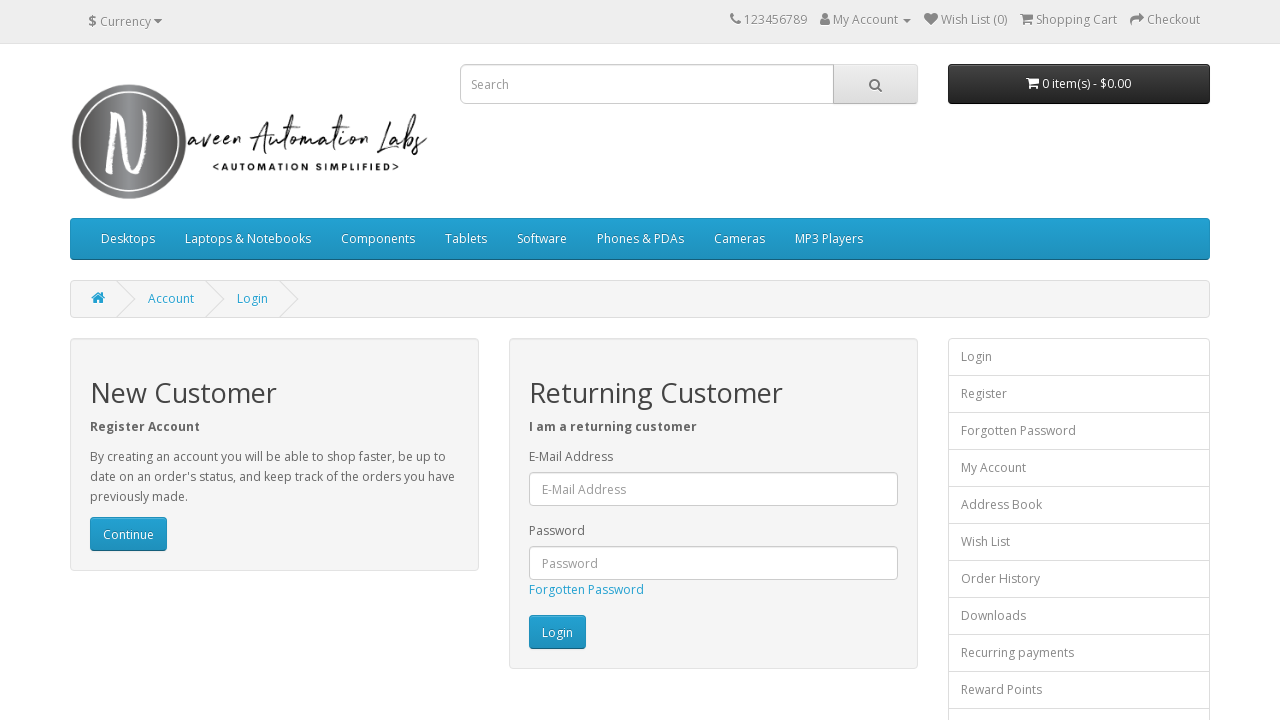

Waited 20ms during flashing iteration 111/300
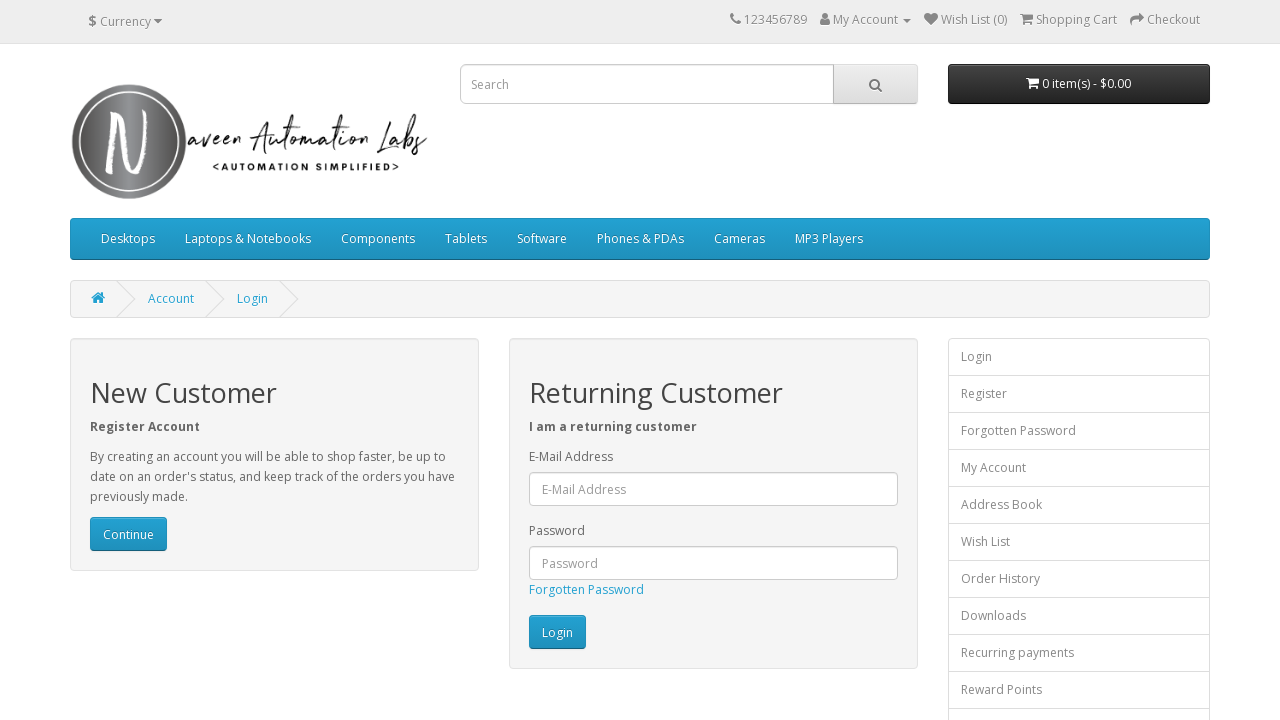

Flashing iteration 112/300: changed Login button to white
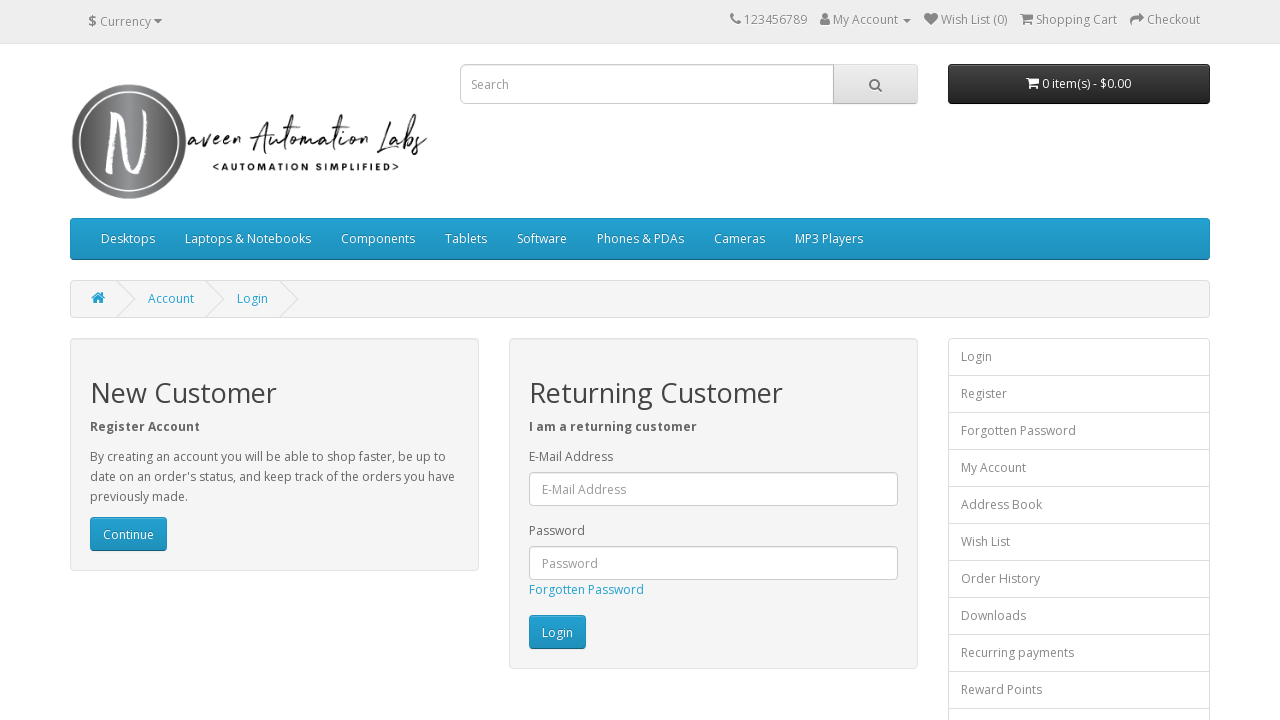

Flashing iteration 112/300: changed Login button back to original color
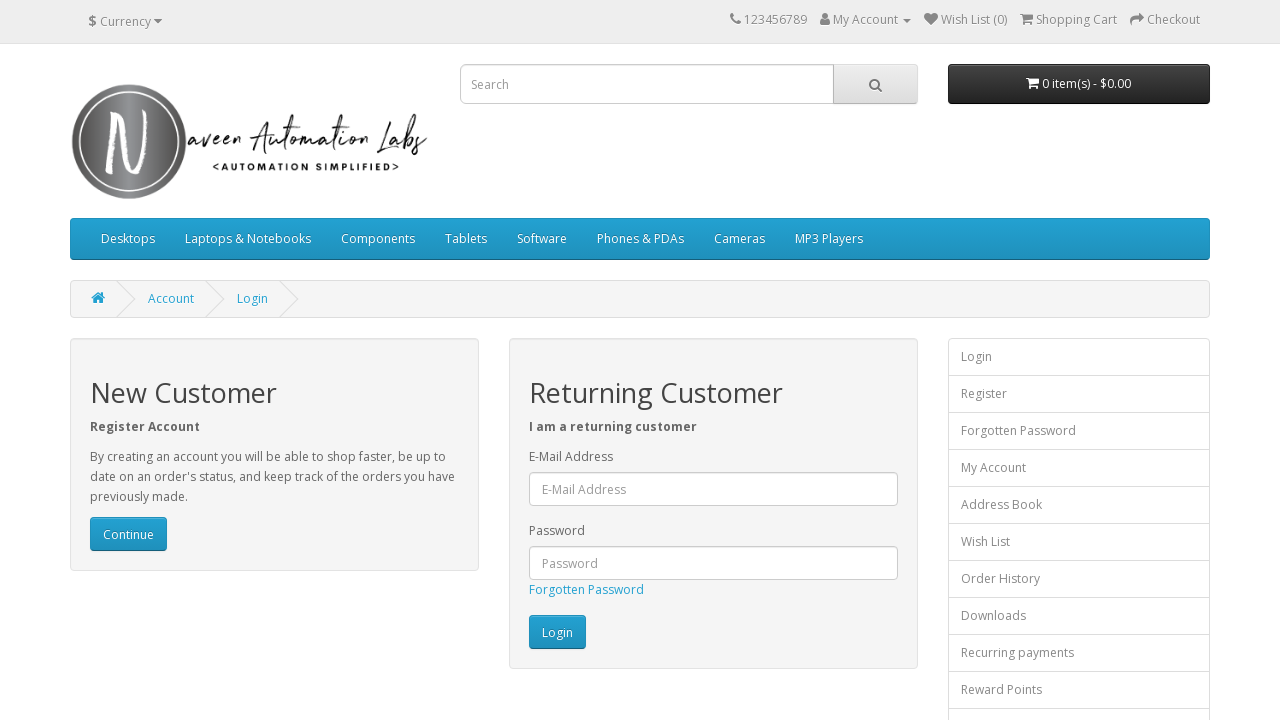

Waited 20ms during flashing iteration 112/300
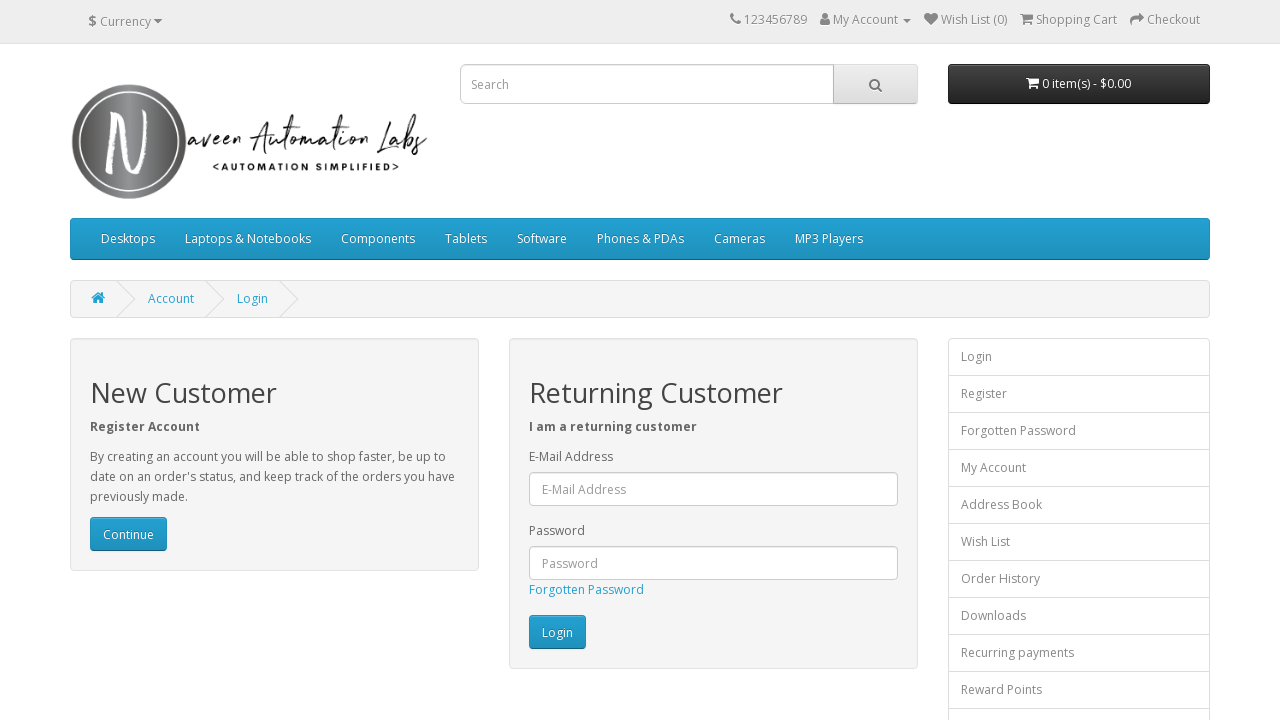

Flashing iteration 113/300: changed Login button to white
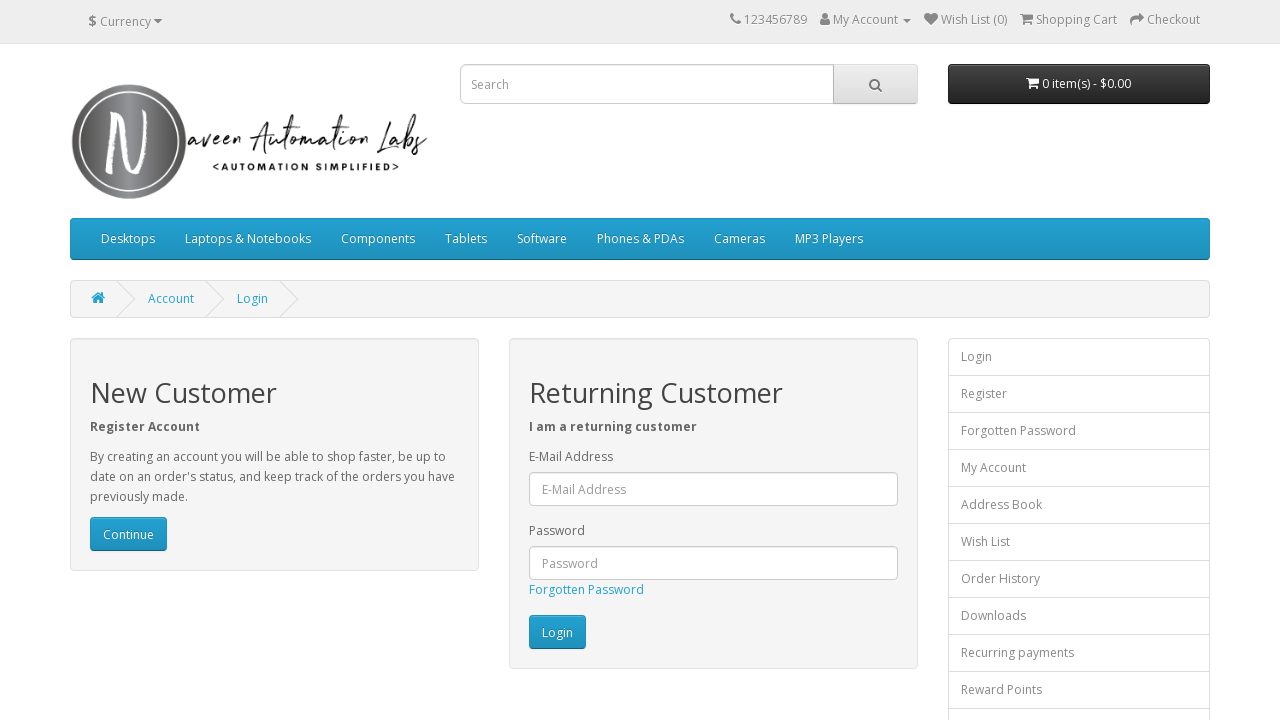

Flashing iteration 113/300: changed Login button back to original color
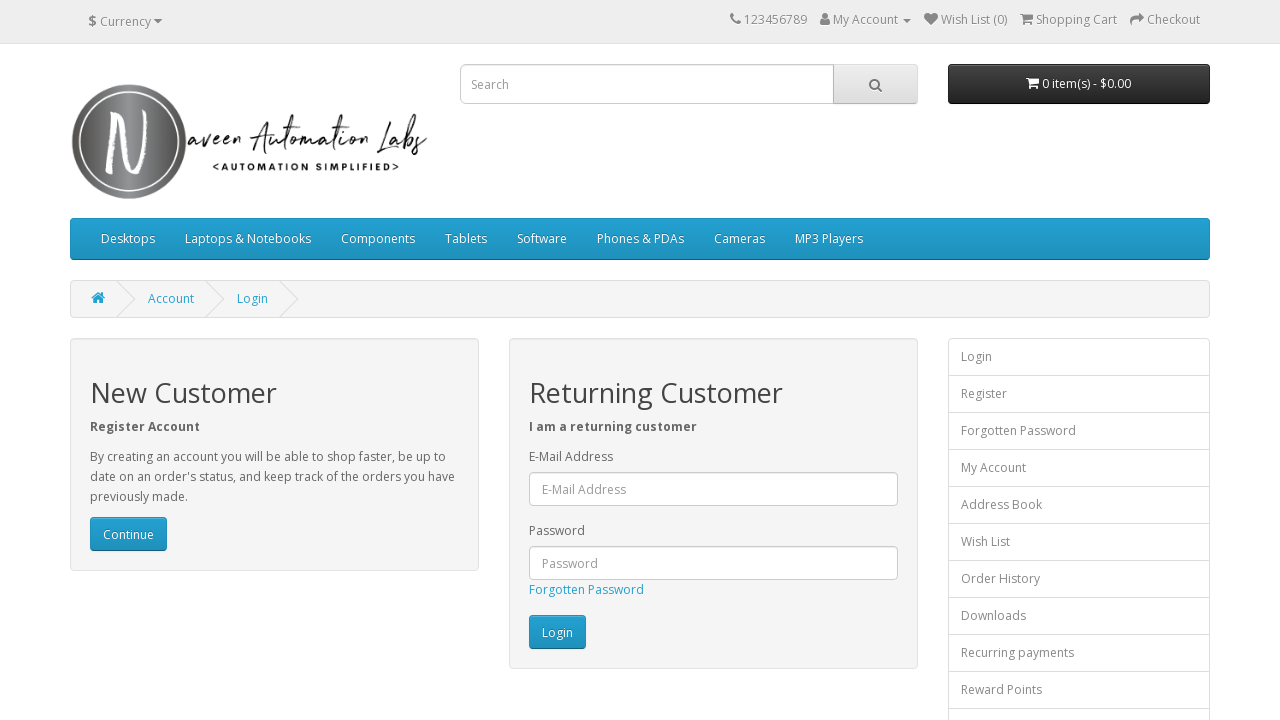

Waited 20ms during flashing iteration 113/300
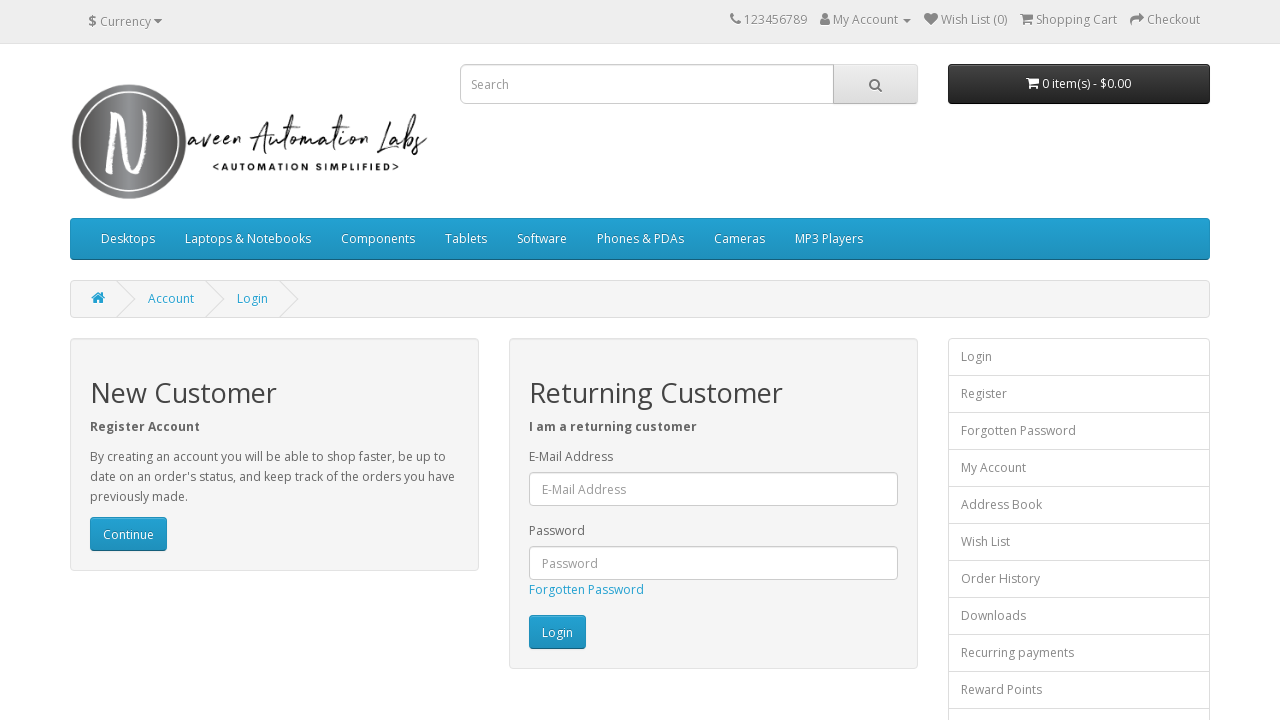

Flashing iteration 114/300: changed Login button to white
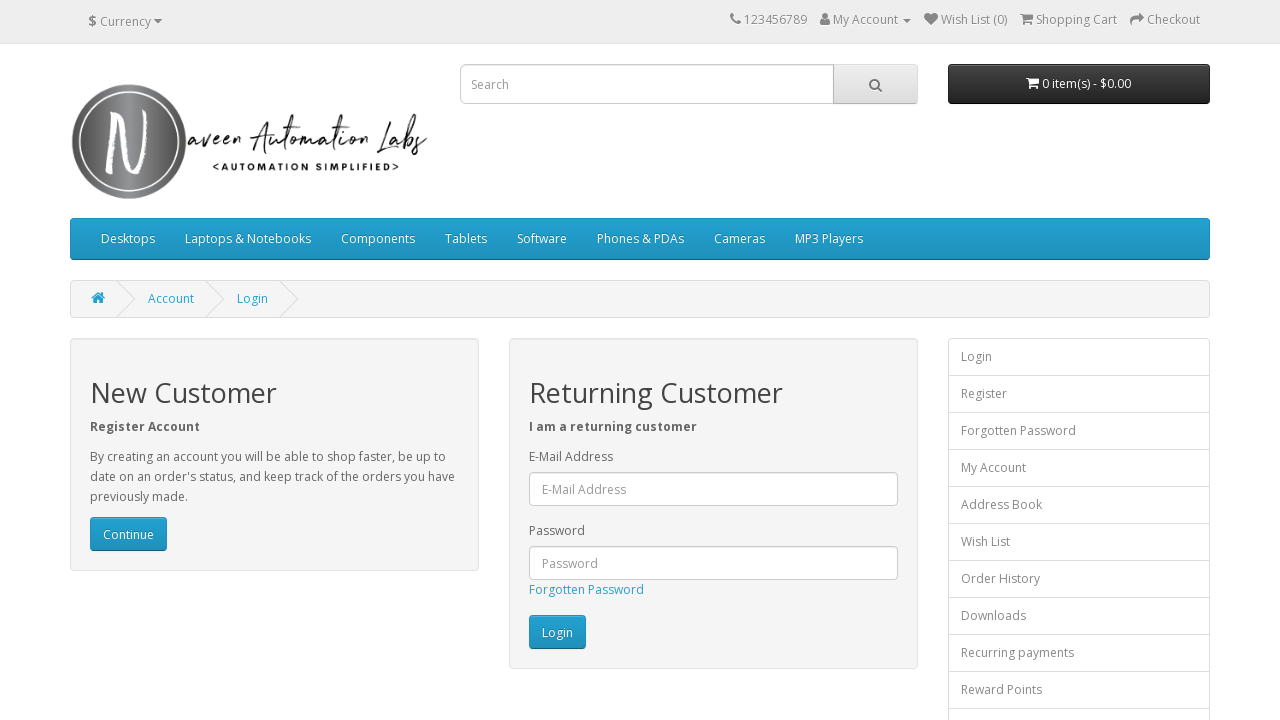

Flashing iteration 114/300: changed Login button back to original color
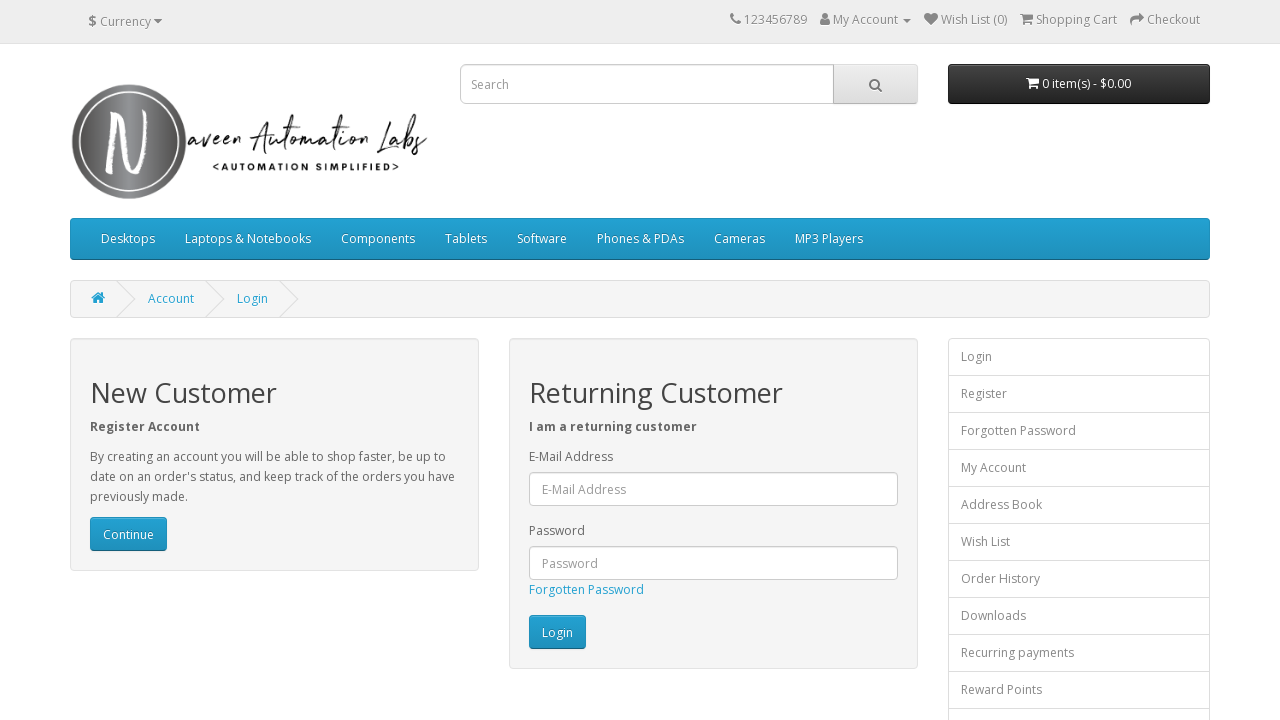

Waited 20ms during flashing iteration 114/300
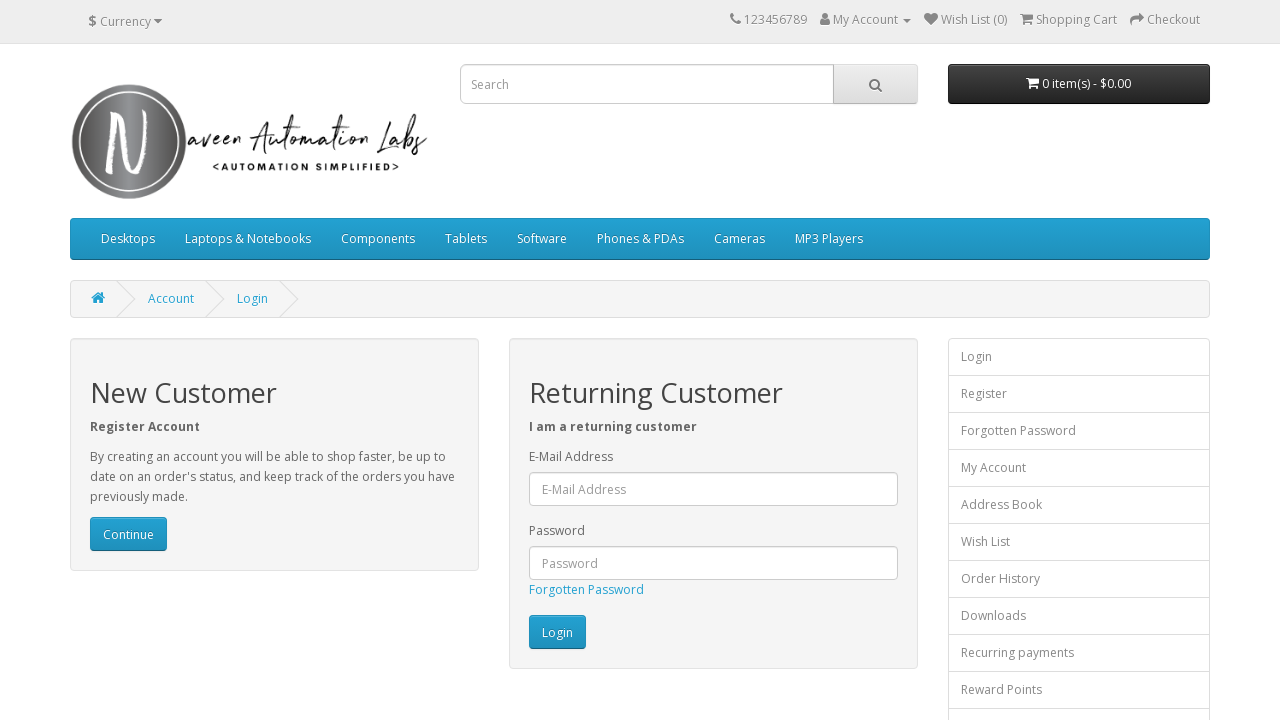

Flashing iteration 115/300: changed Login button to white
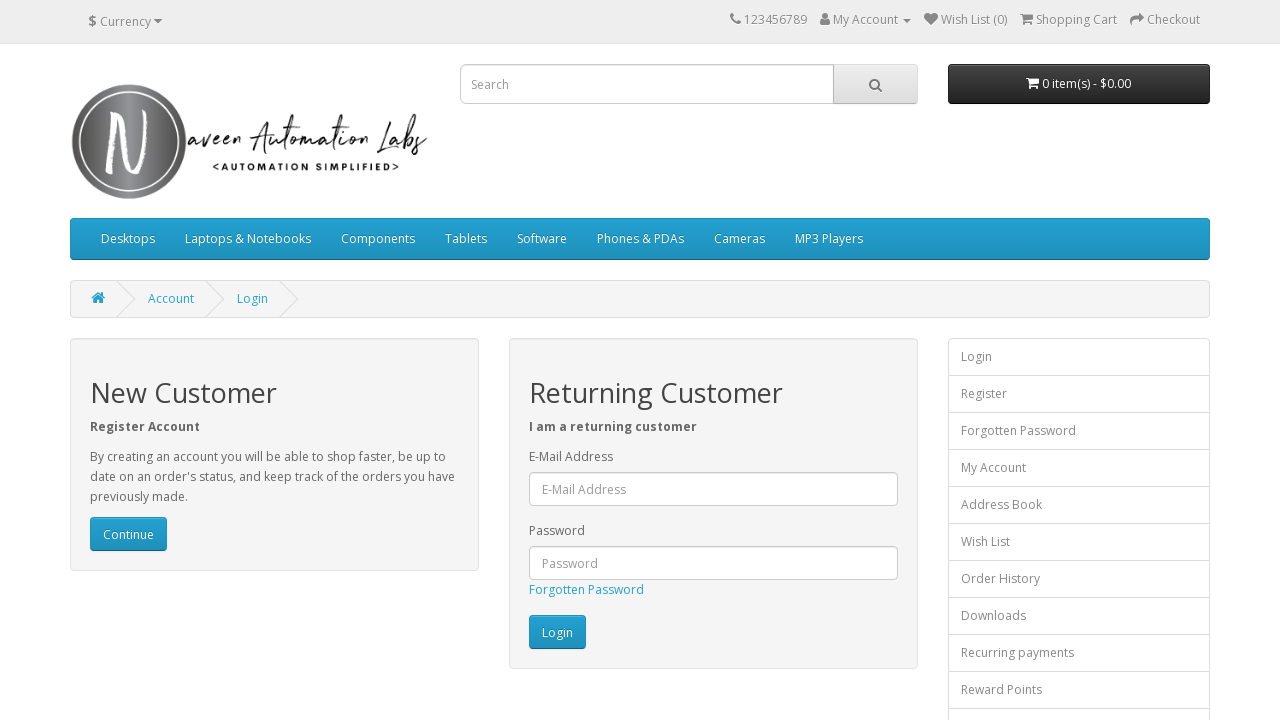

Flashing iteration 115/300: changed Login button back to original color
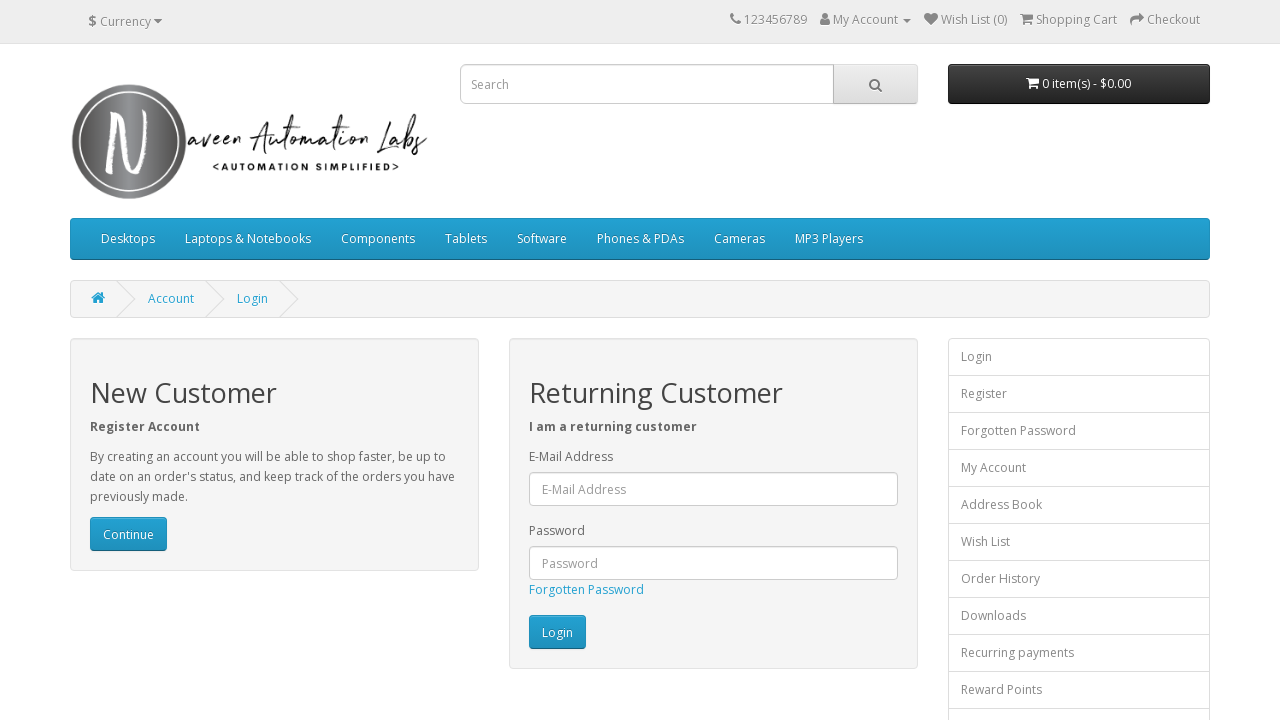

Waited 20ms during flashing iteration 115/300
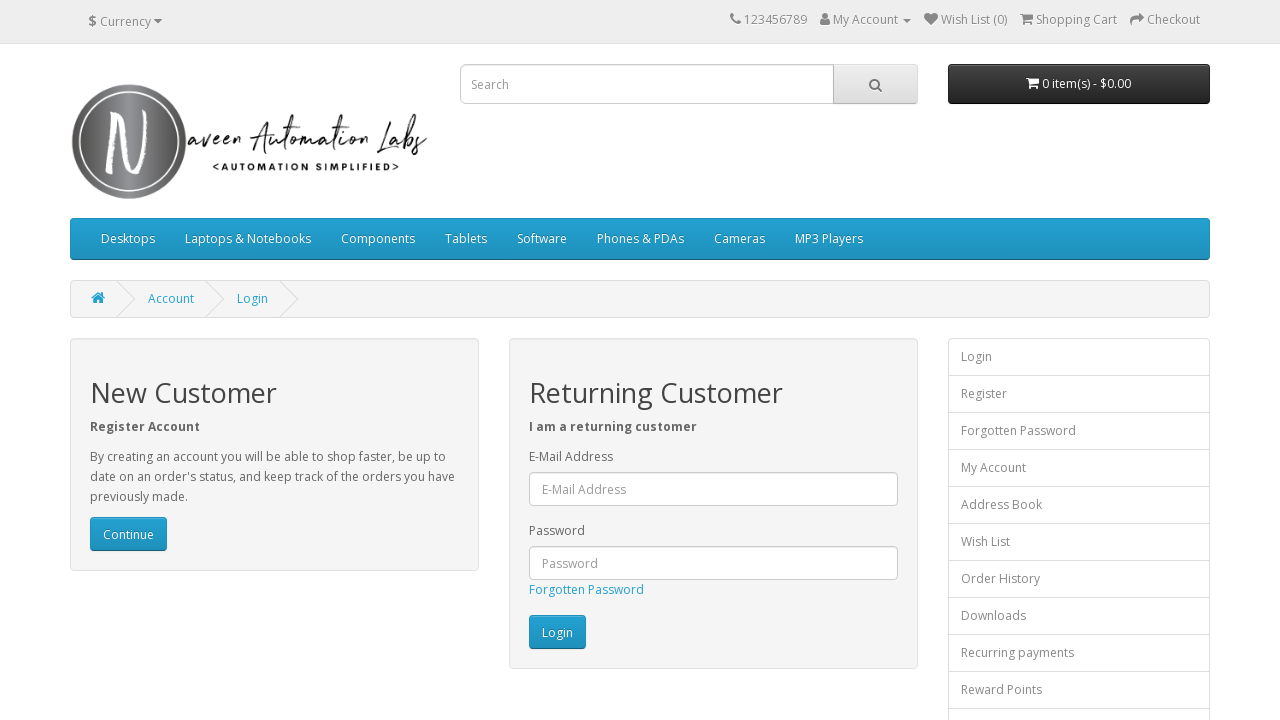

Flashing iteration 116/300: changed Login button to white
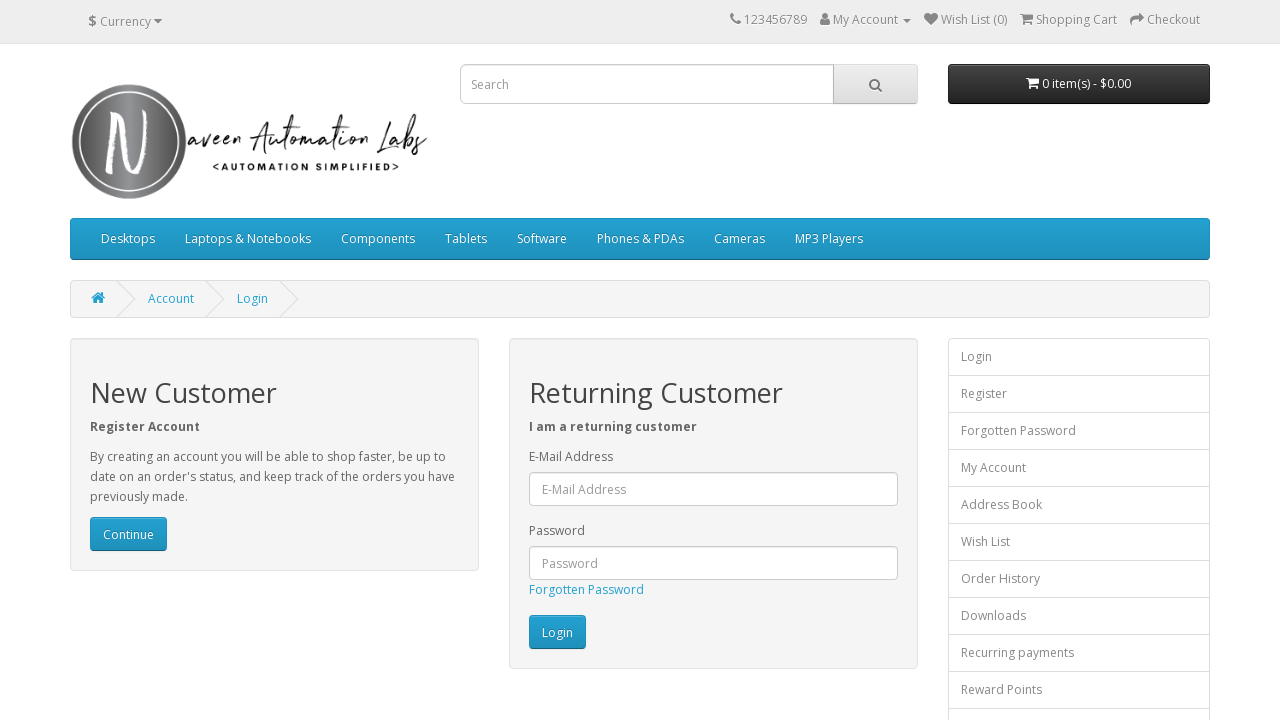

Flashing iteration 116/300: changed Login button back to original color
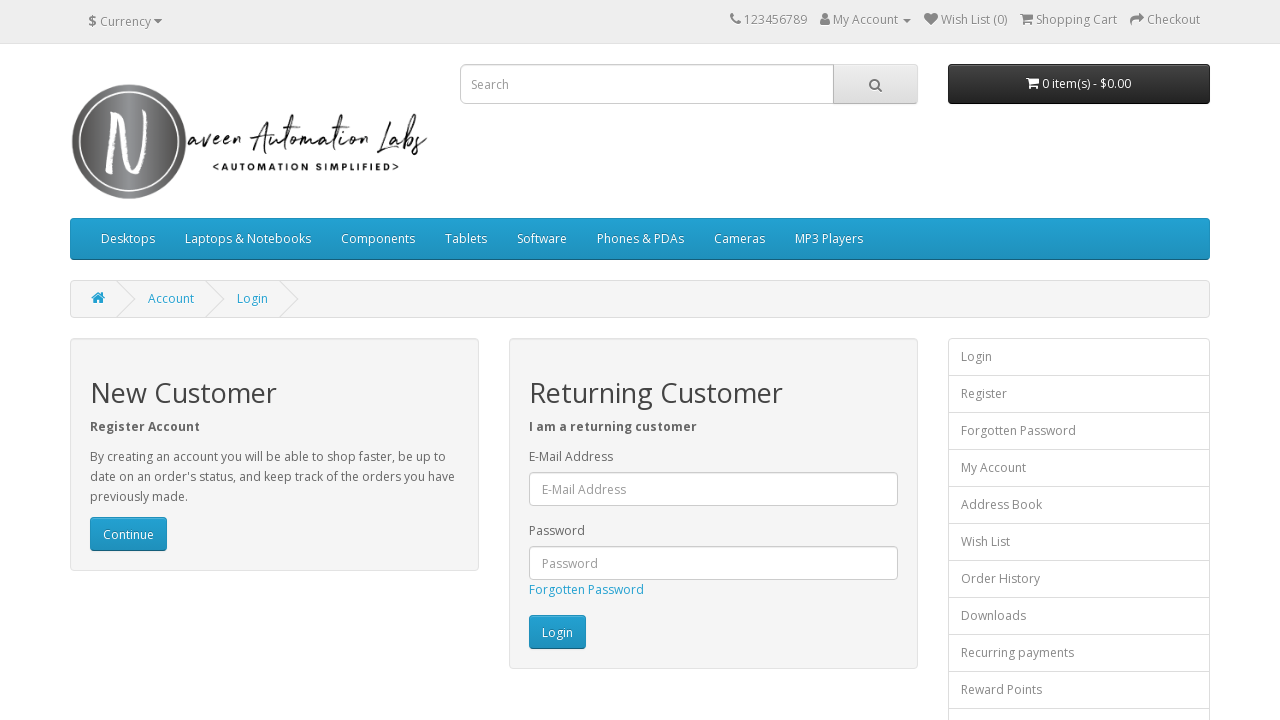

Waited 20ms during flashing iteration 116/300
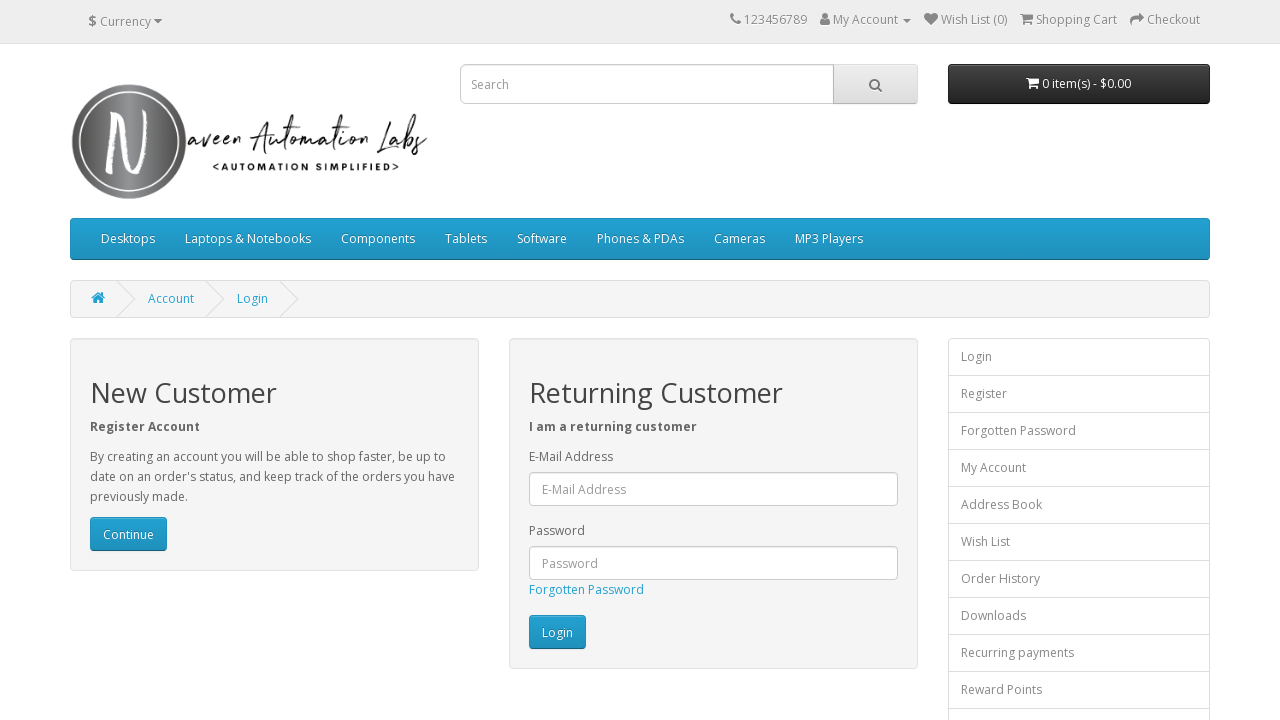

Flashing iteration 117/300: changed Login button to white
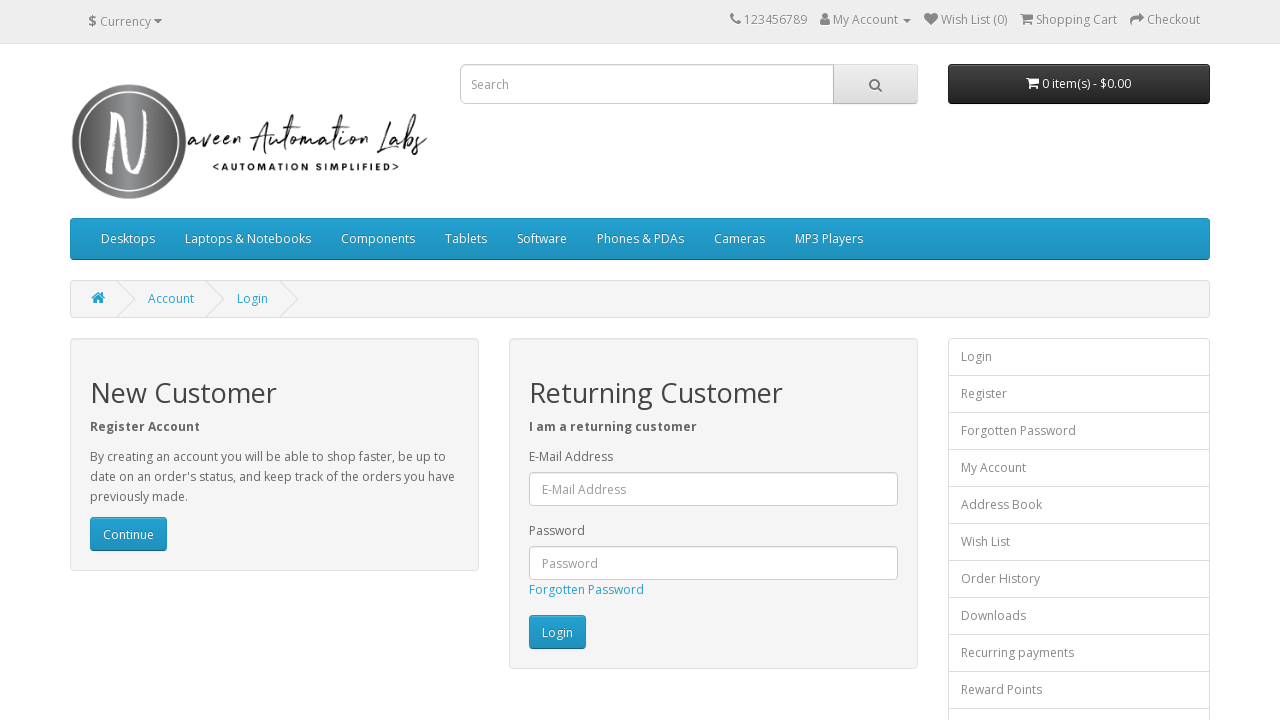

Flashing iteration 117/300: changed Login button back to original color
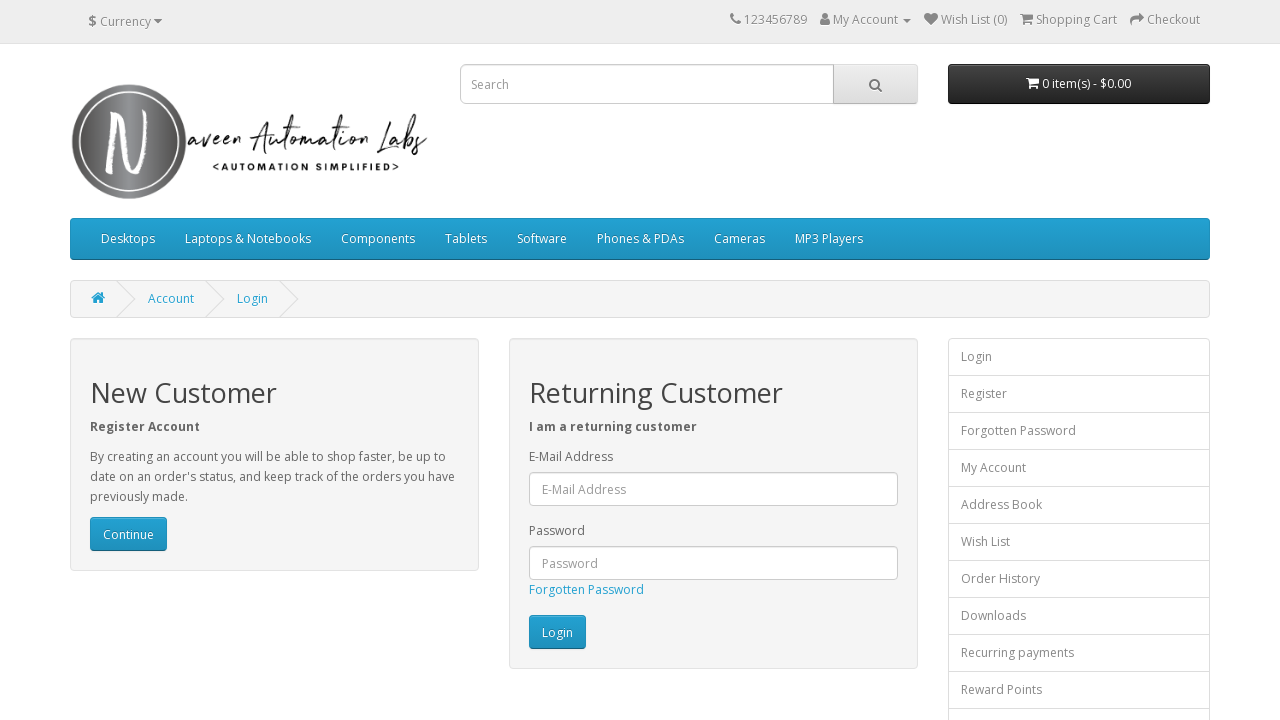

Waited 20ms during flashing iteration 117/300
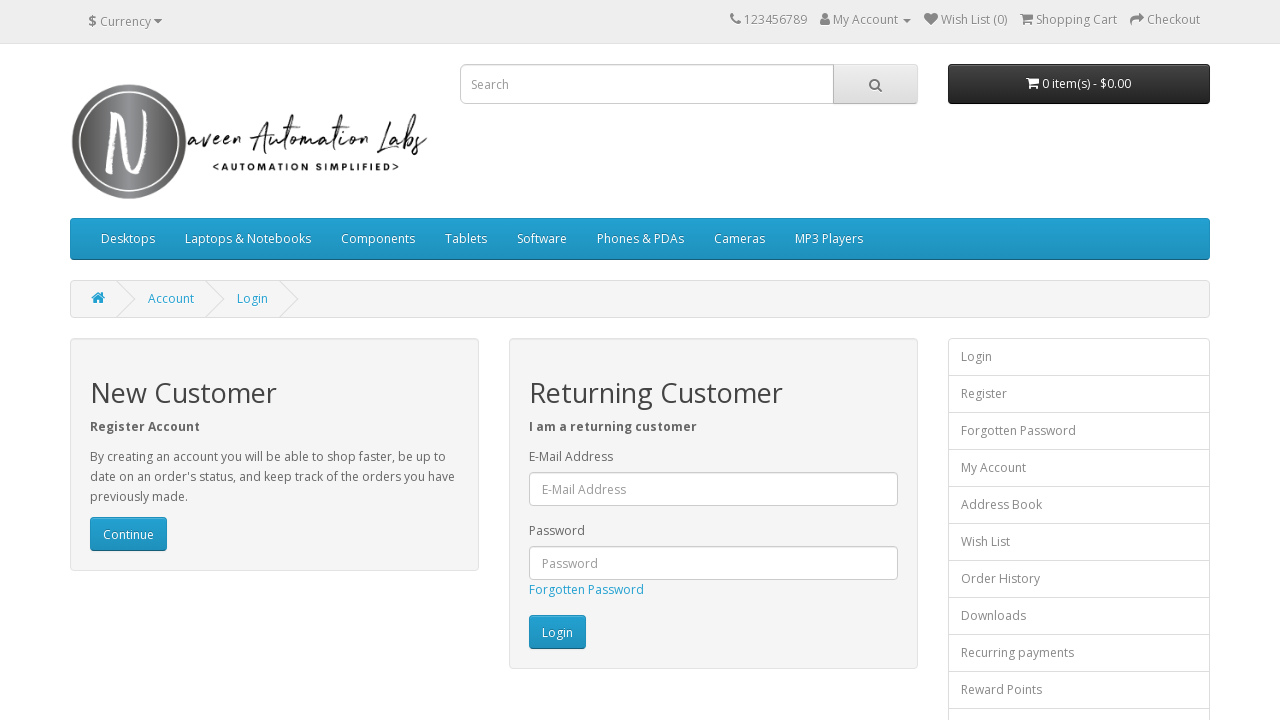

Flashing iteration 118/300: changed Login button to white
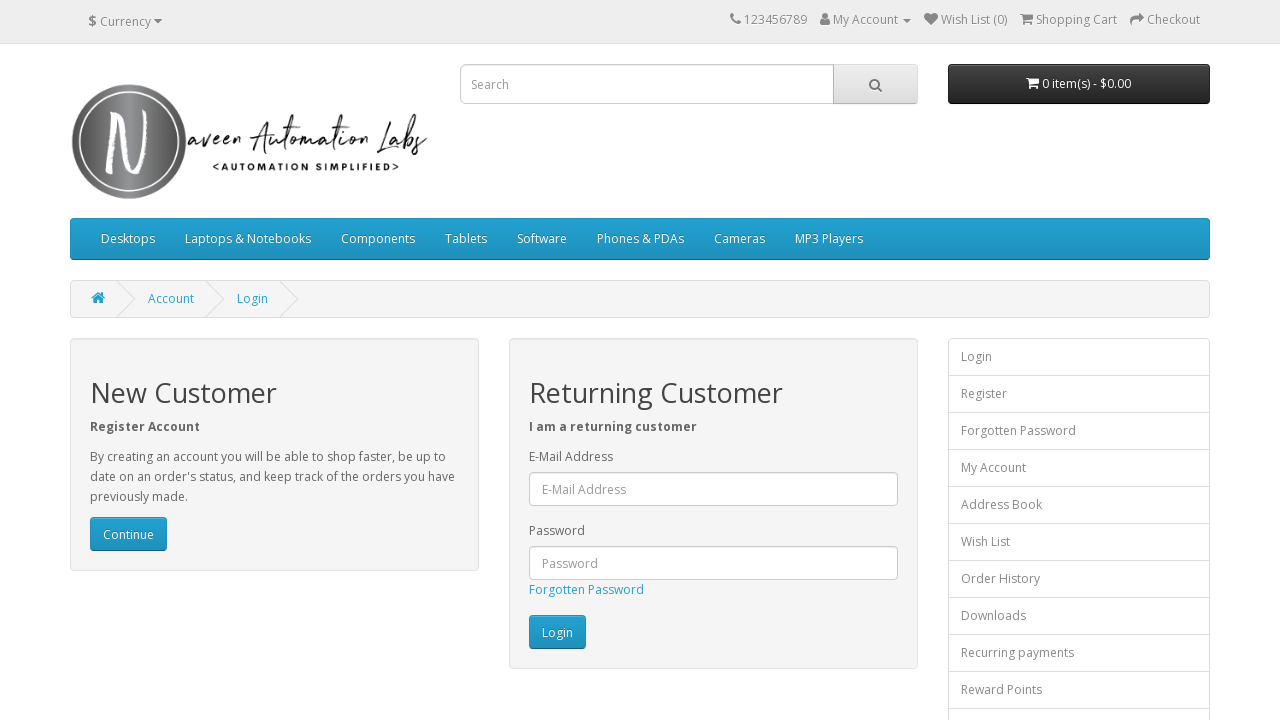

Flashing iteration 118/300: changed Login button back to original color
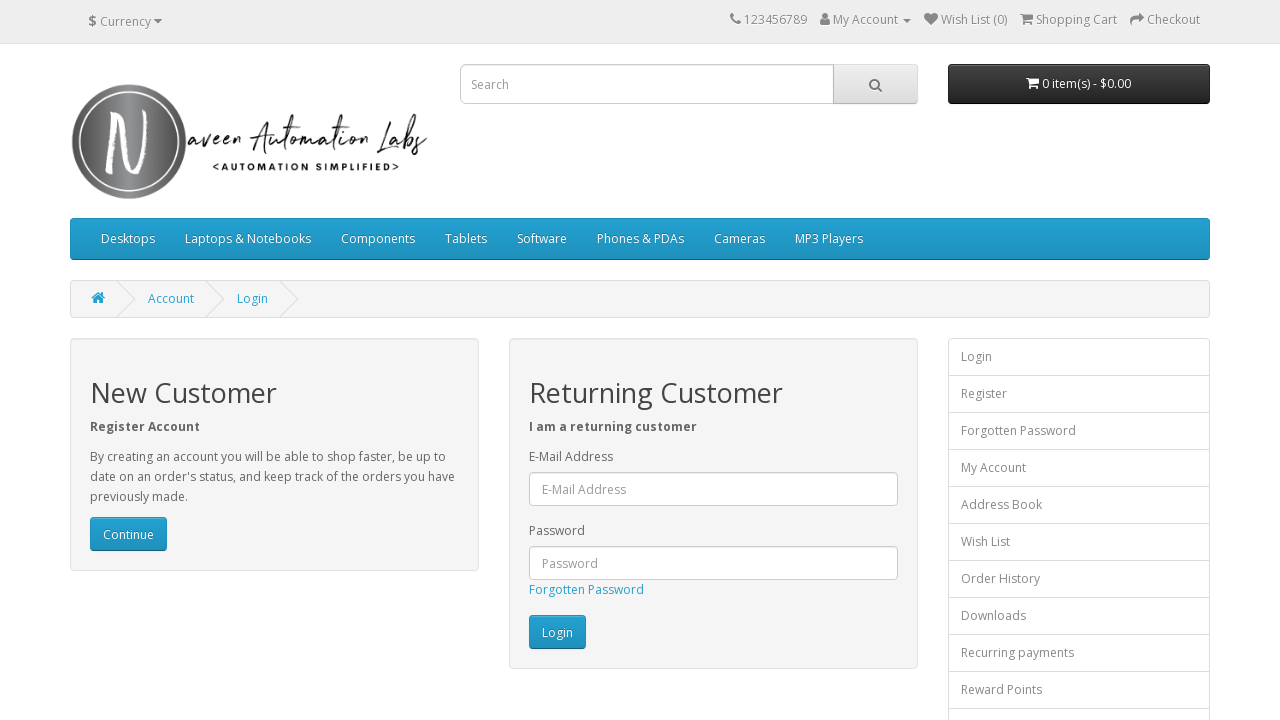

Waited 20ms during flashing iteration 118/300
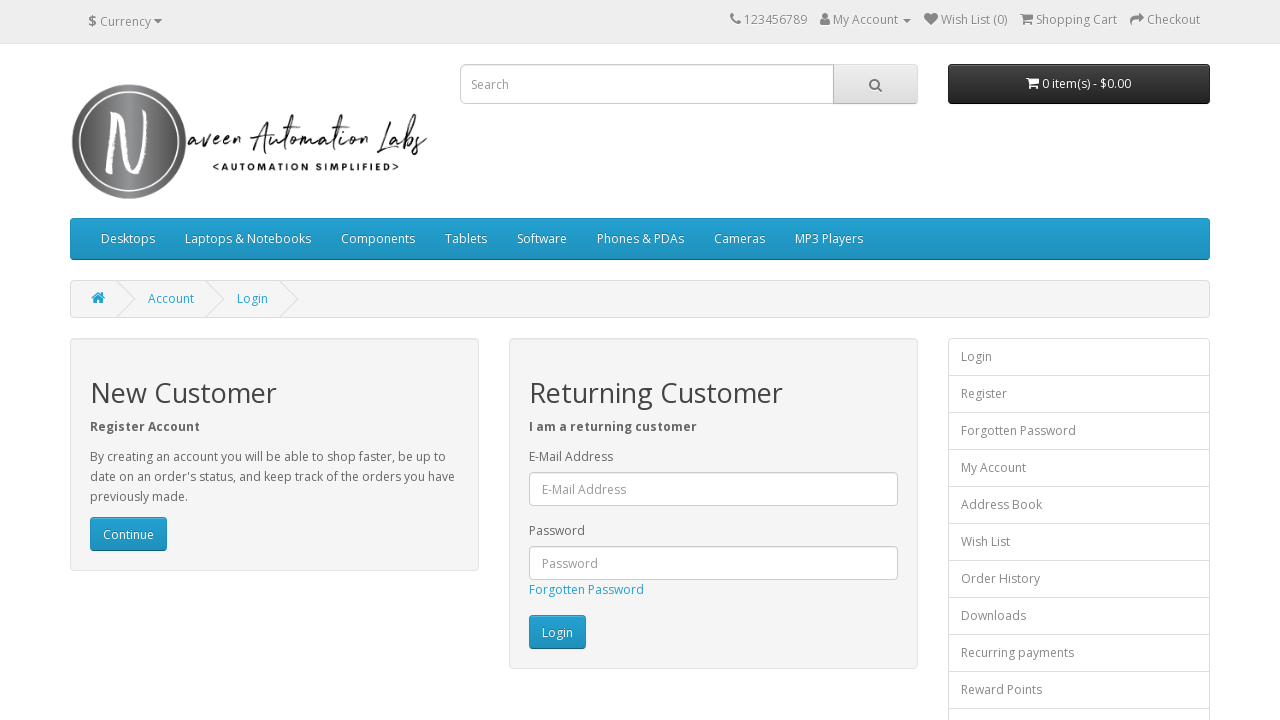

Flashing iteration 119/300: changed Login button to white
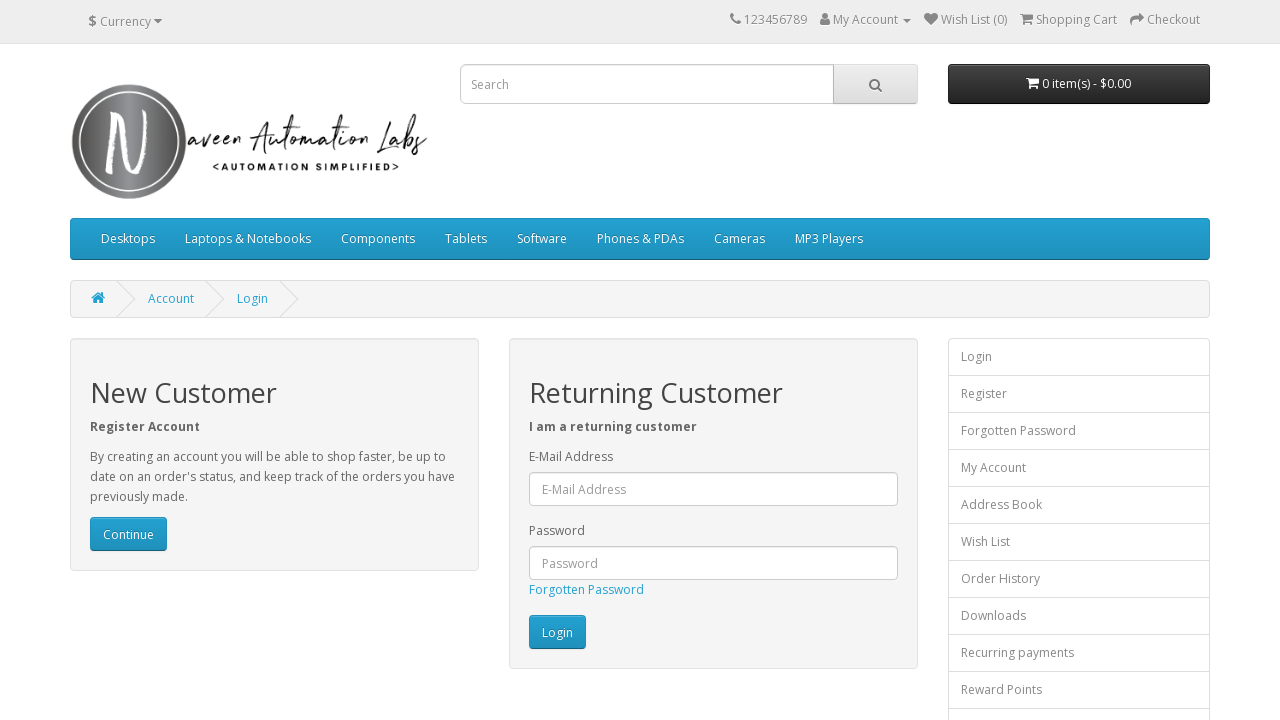

Flashing iteration 119/300: changed Login button back to original color
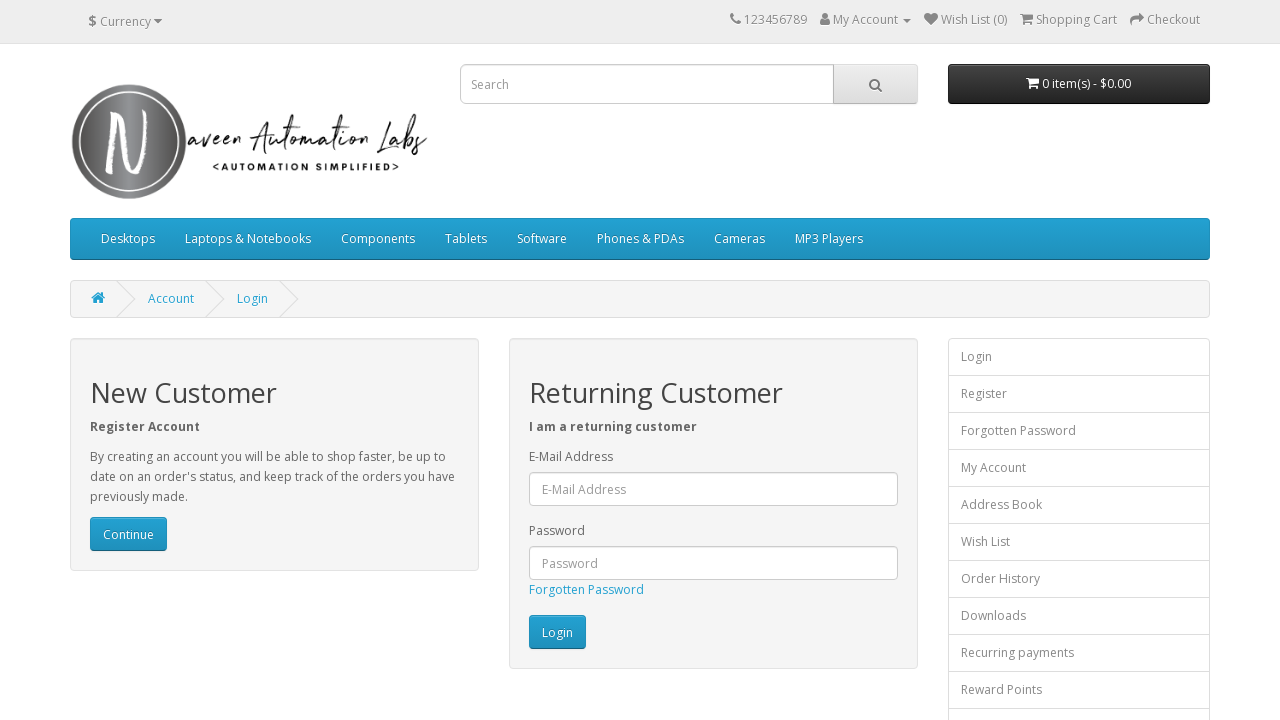

Waited 20ms during flashing iteration 119/300
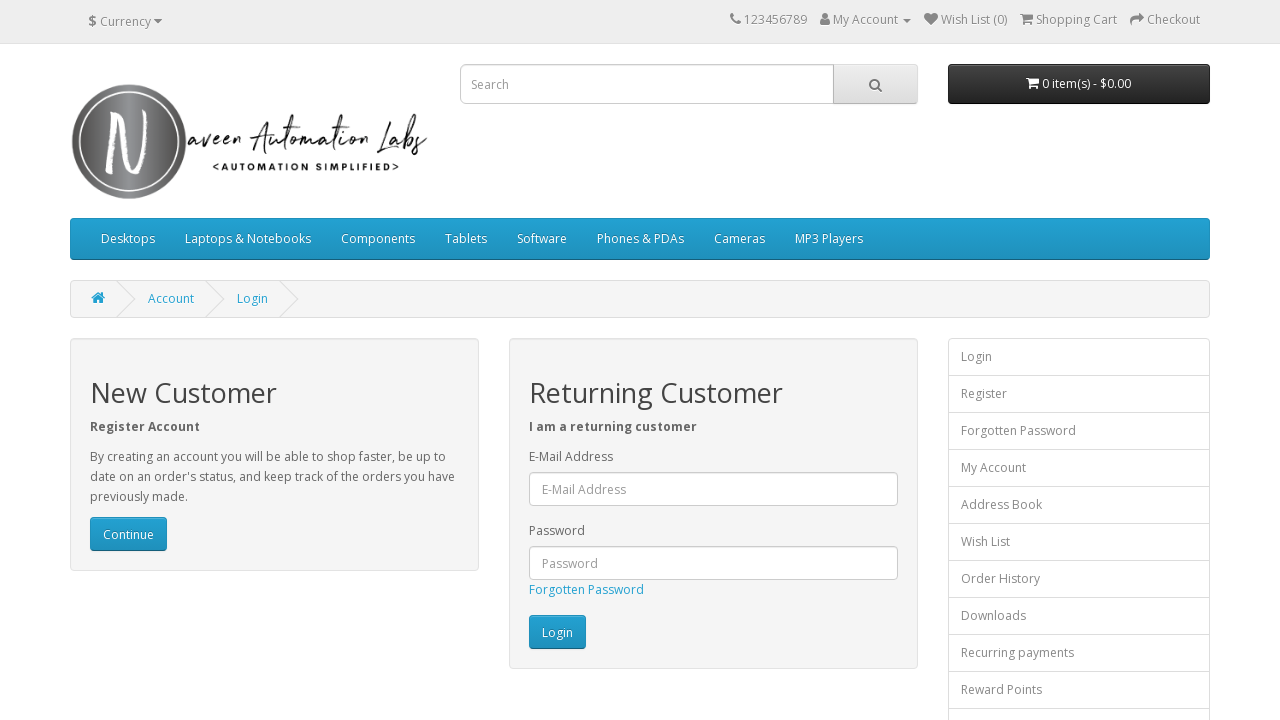

Flashing iteration 120/300: changed Login button to white
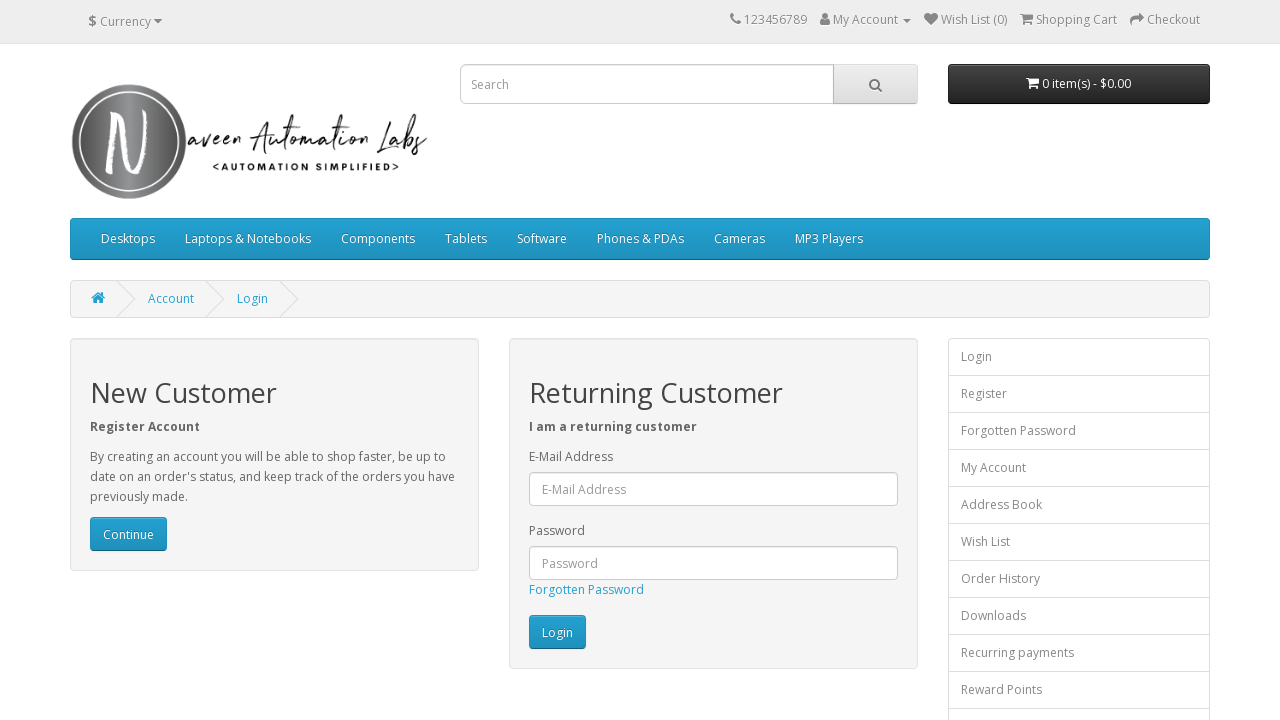

Flashing iteration 120/300: changed Login button back to original color
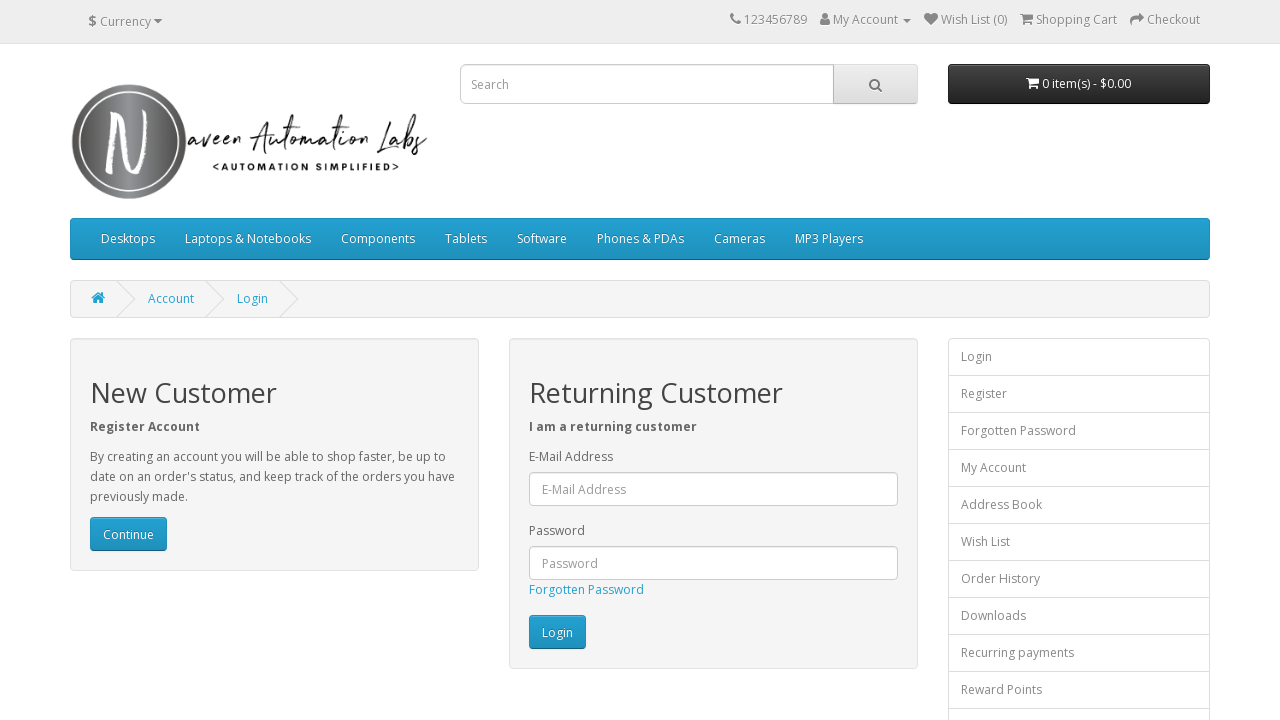

Waited 20ms during flashing iteration 120/300
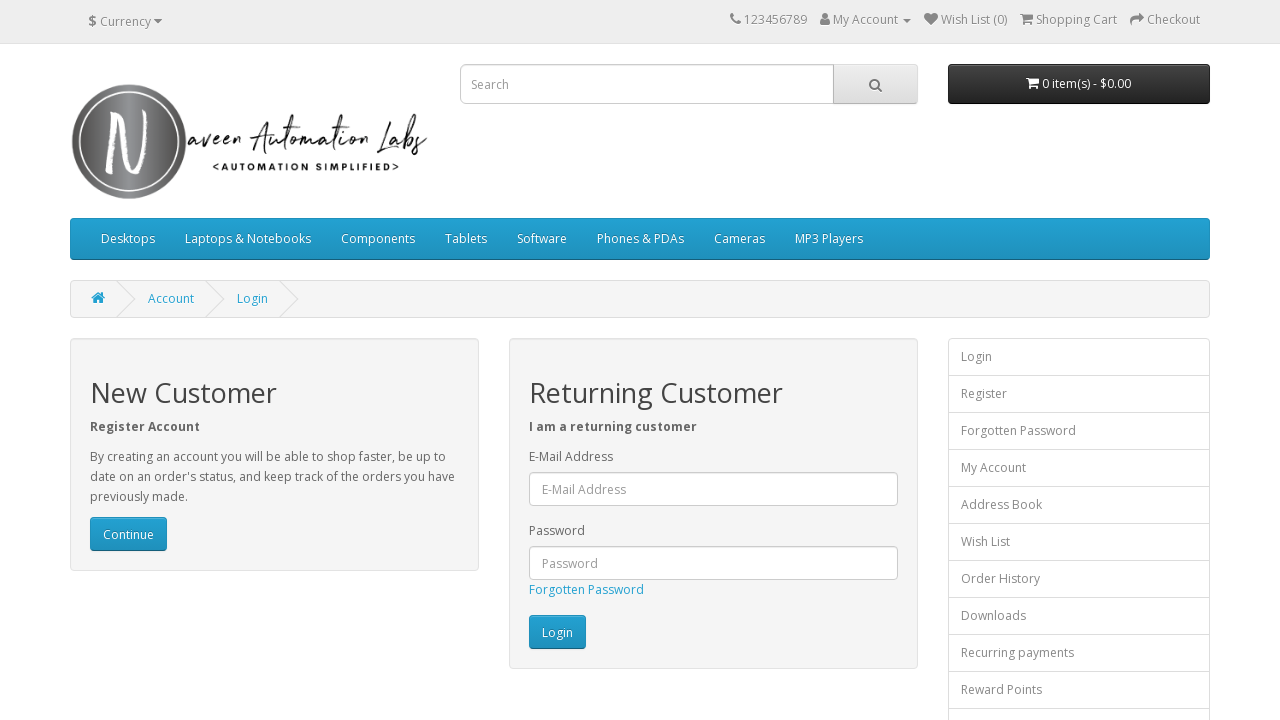

Flashing iteration 121/300: changed Login button to white
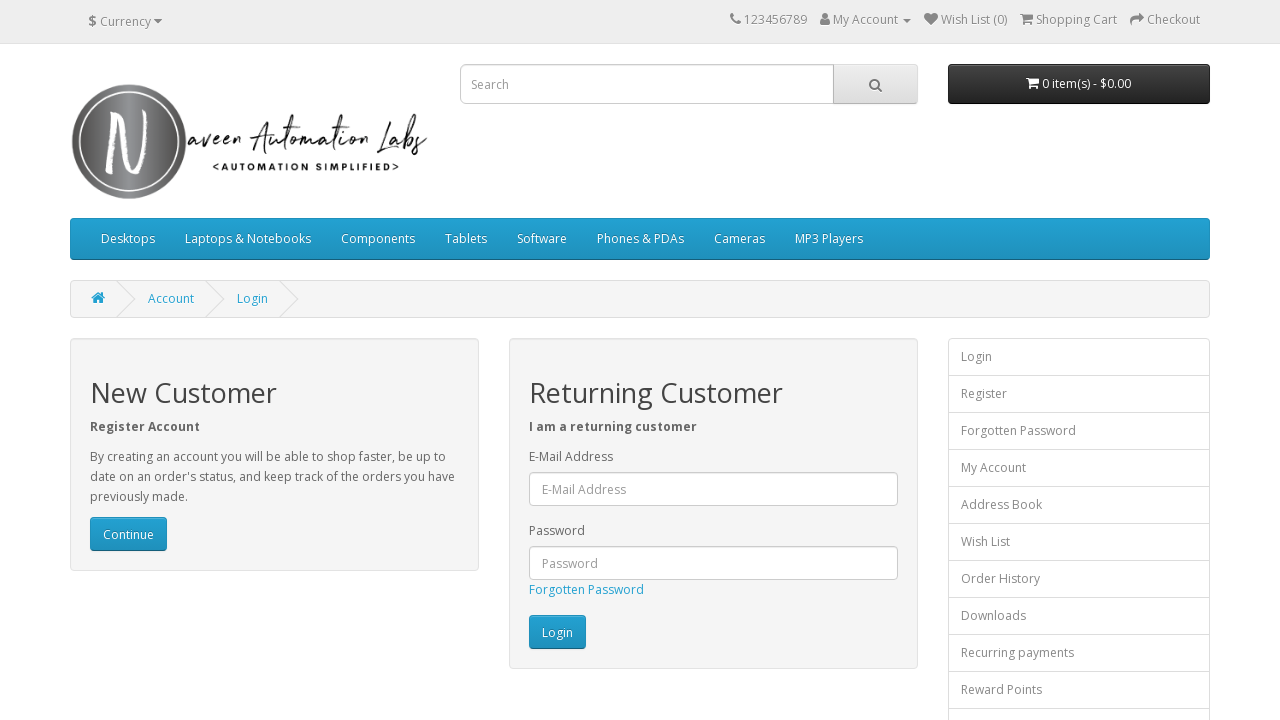

Flashing iteration 121/300: changed Login button back to original color
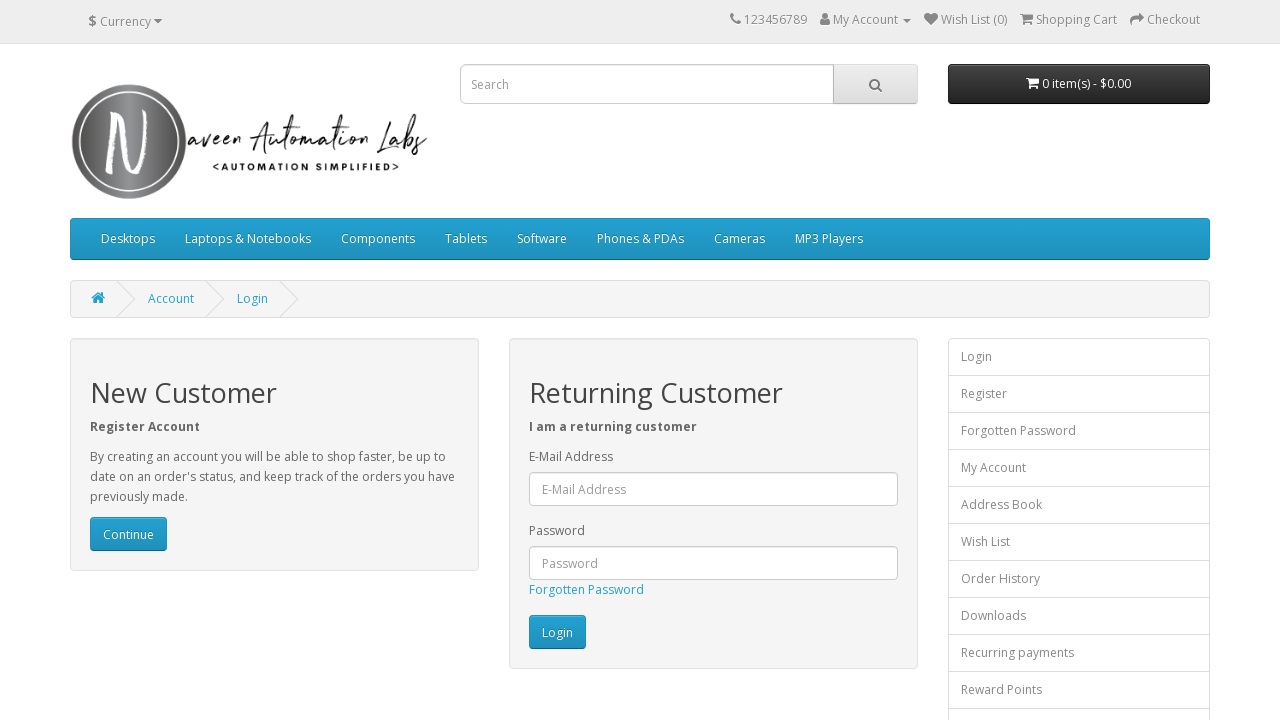

Waited 20ms during flashing iteration 121/300
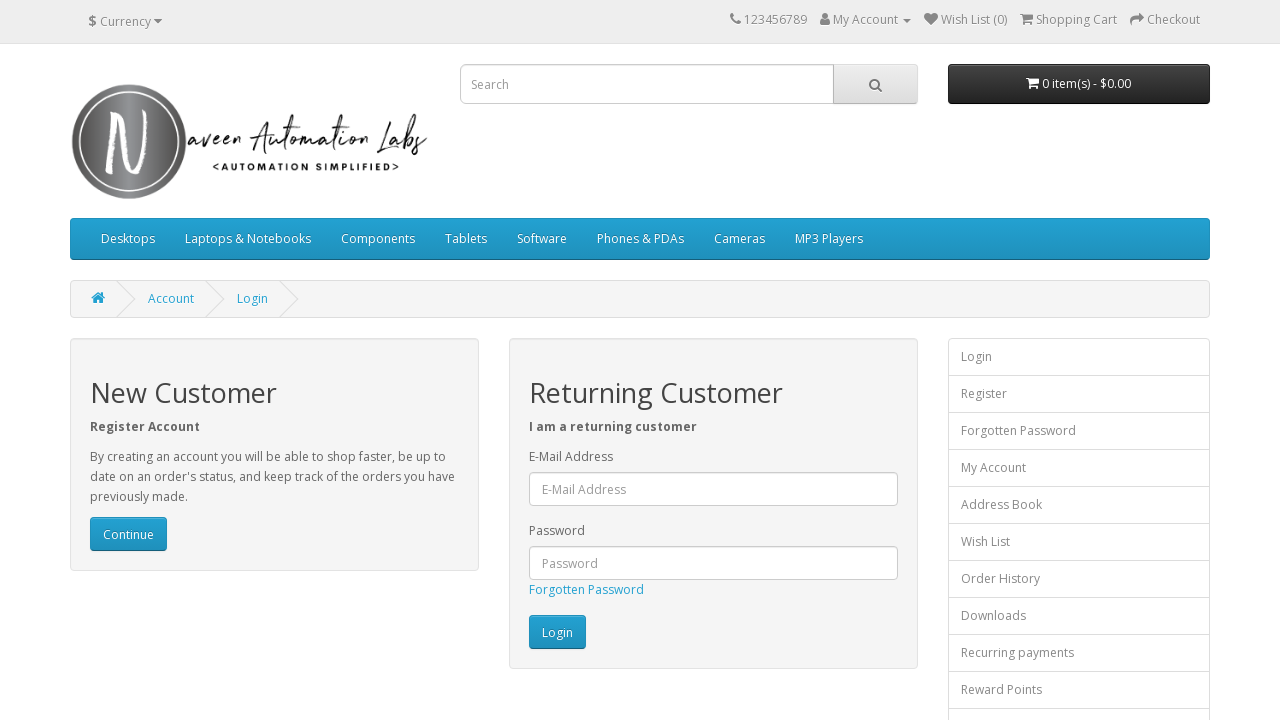

Flashing iteration 122/300: changed Login button to white
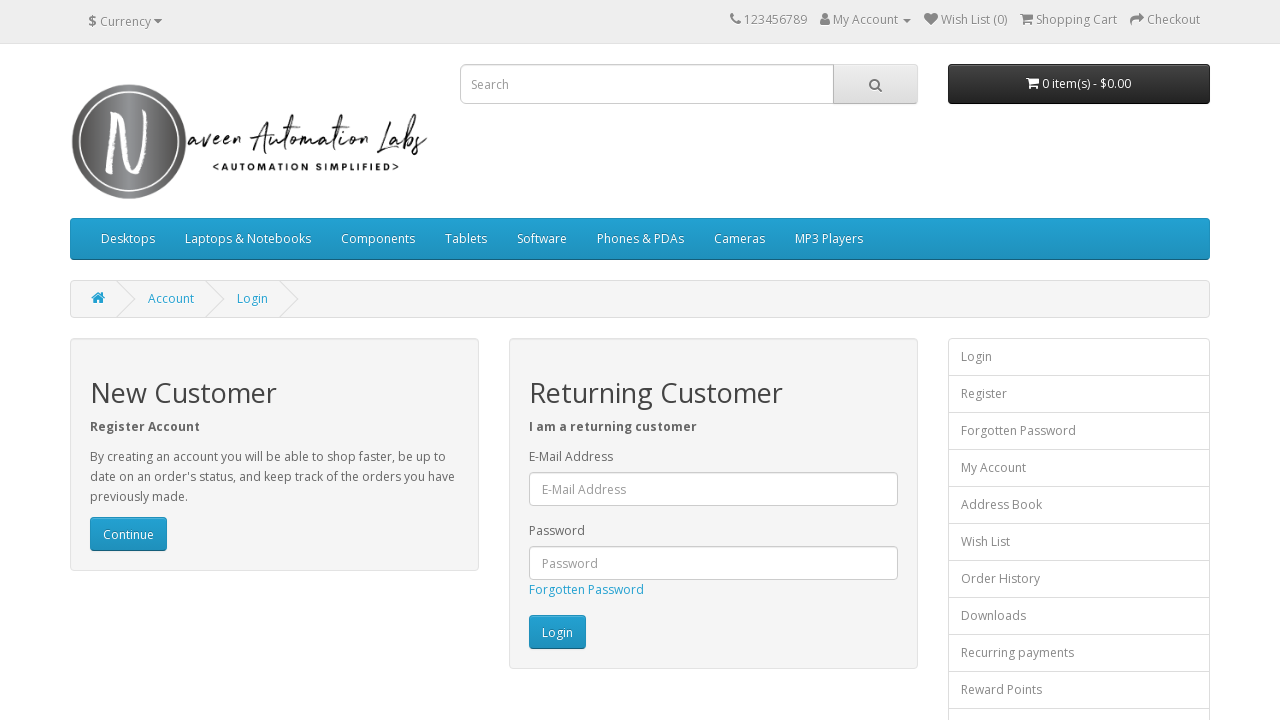

Flashing iteration 122/300: changed Login button back to original color
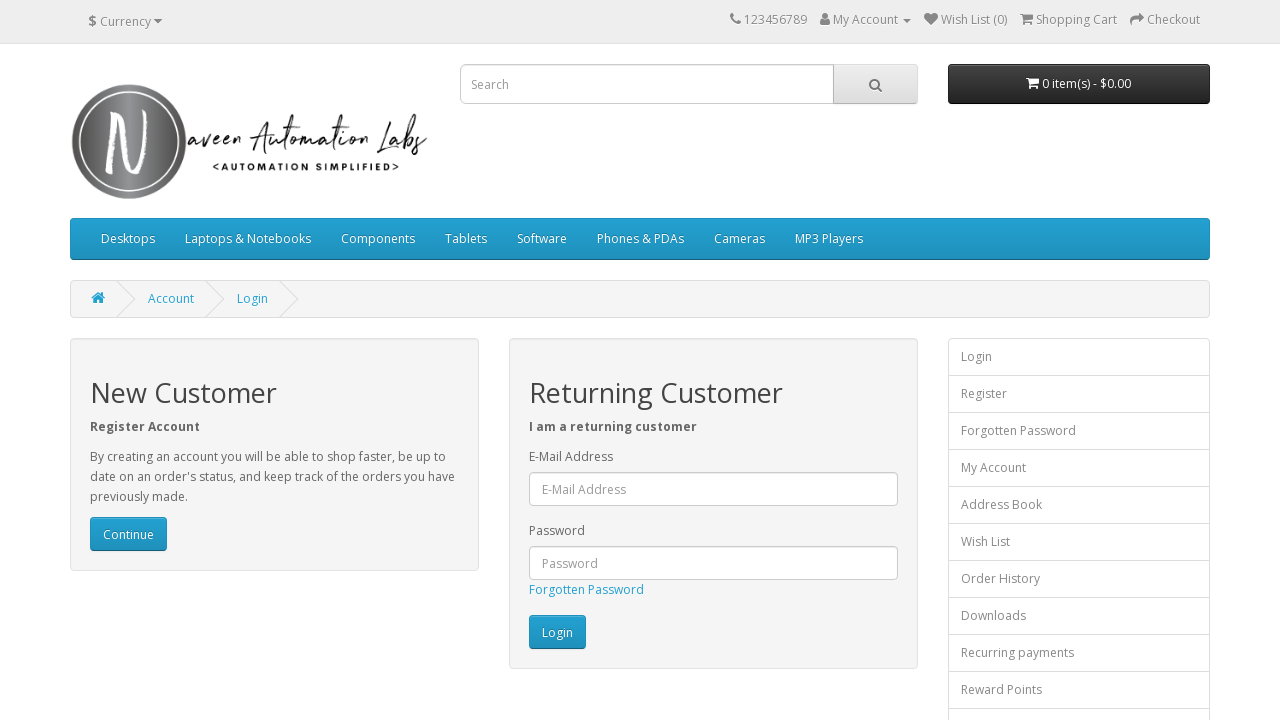

Waited 20ms during flashing iteration 122/300
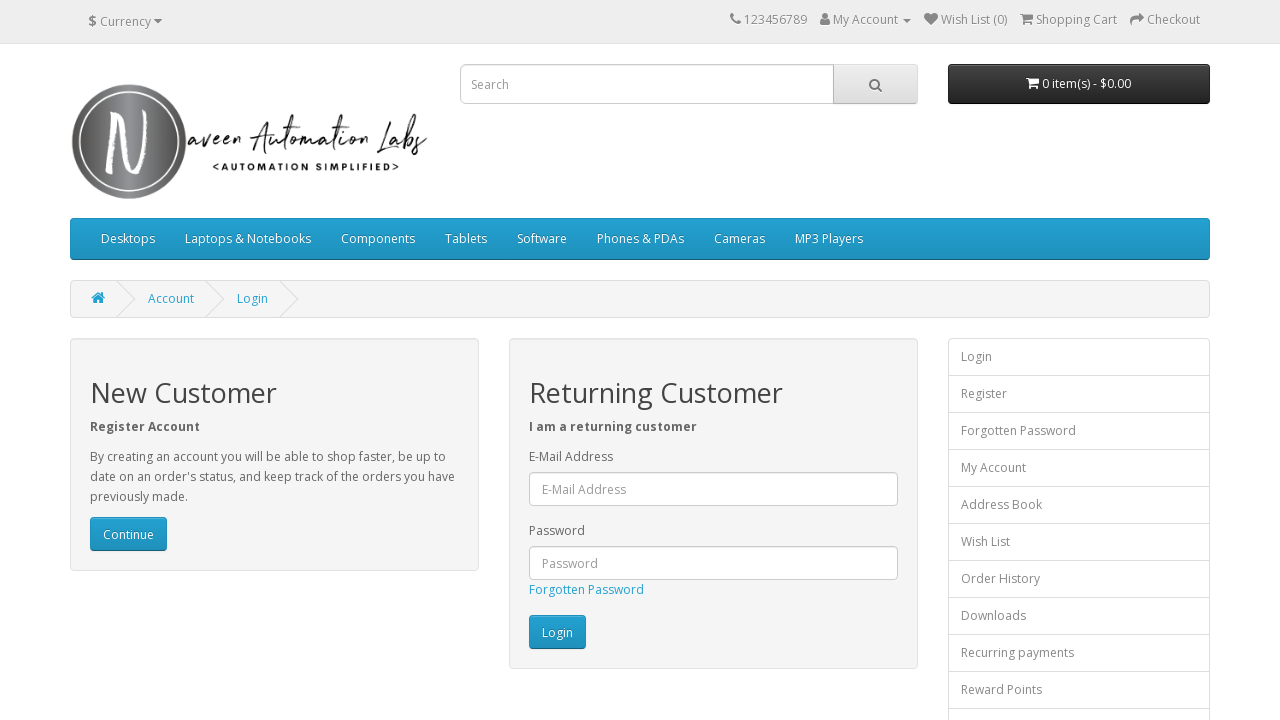

Flashing iteration 123/300: changed Login button to white
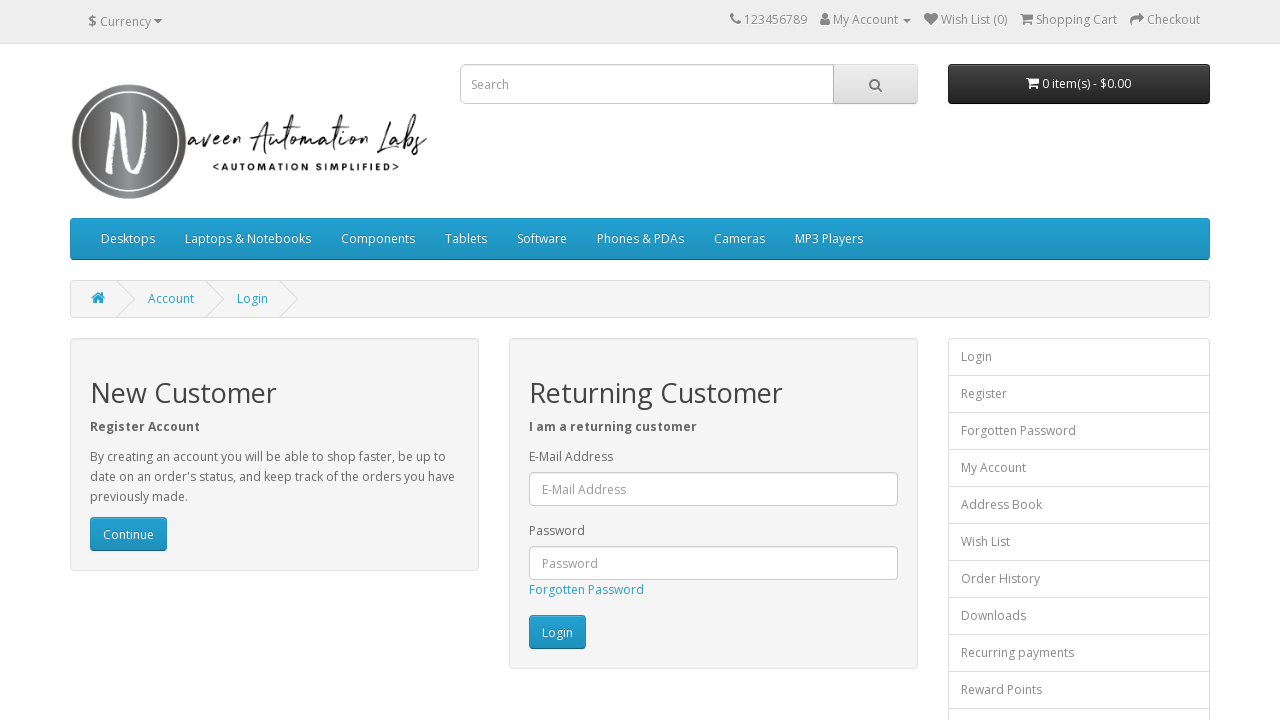

Flashing iteration 123/300: changed Login button back to original color
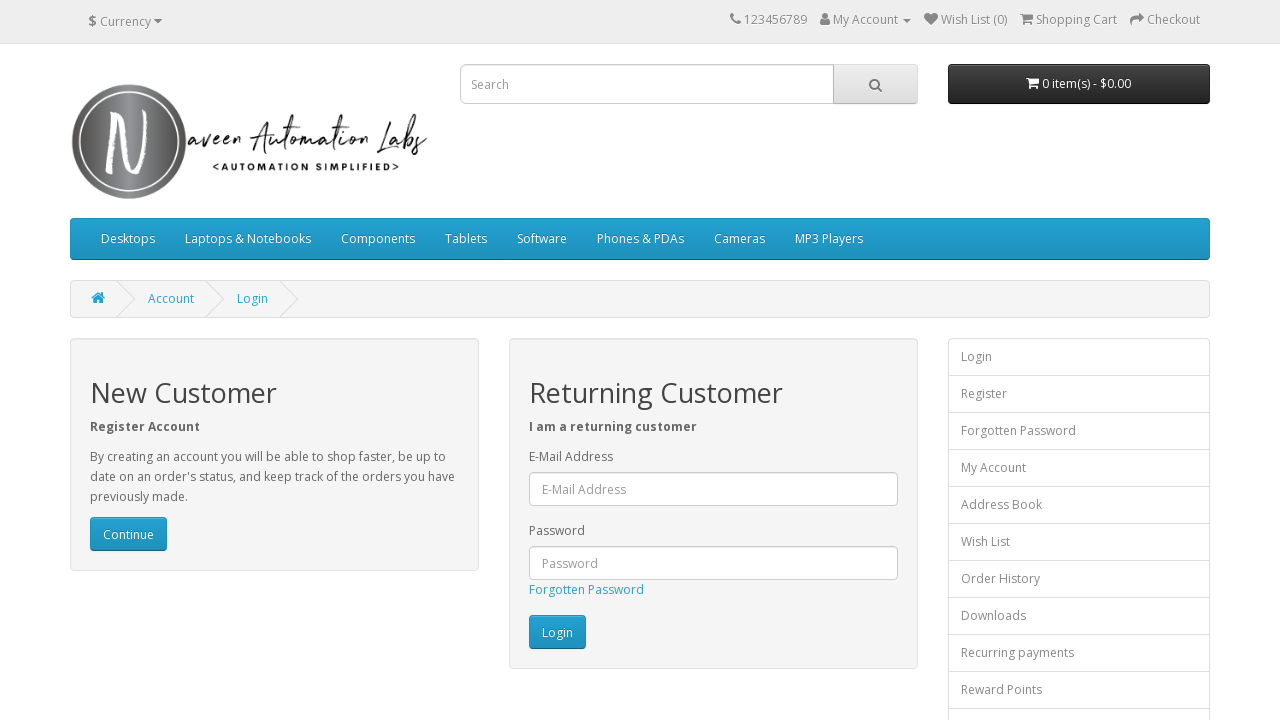

Waited 20ms during flashing iteration 123/300
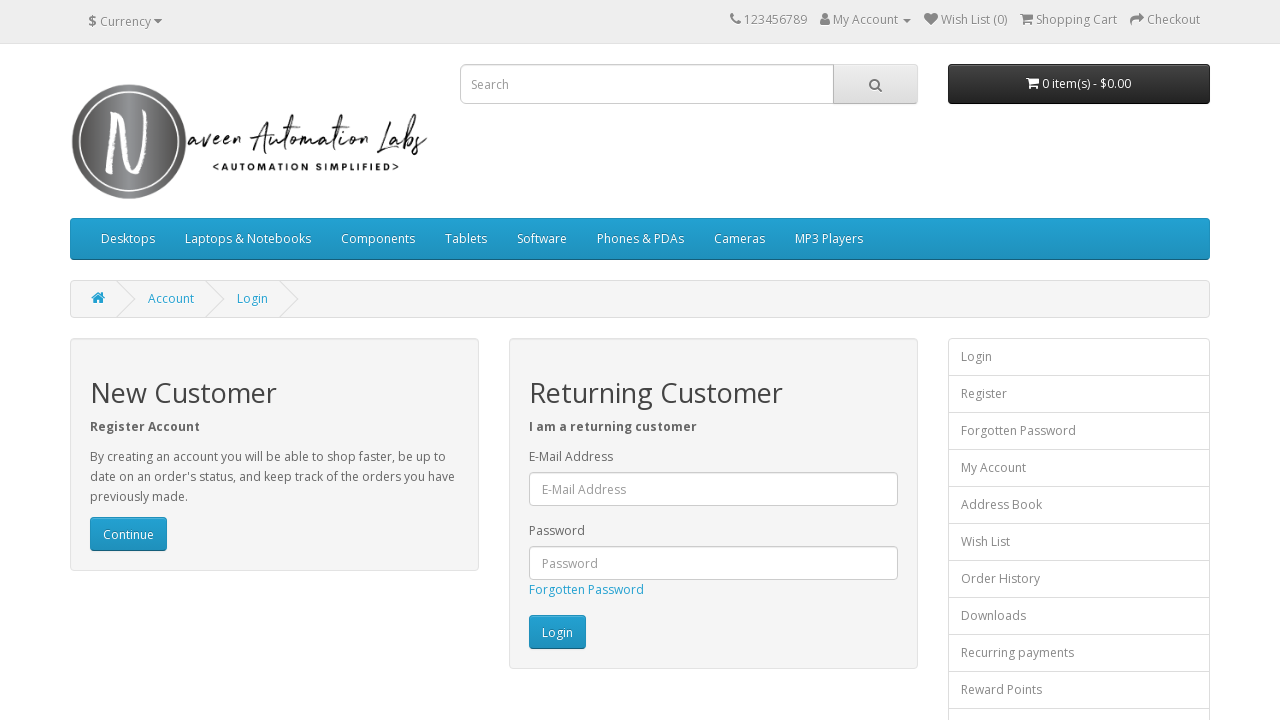

Flashing iteration 124/300: changed Login button to white
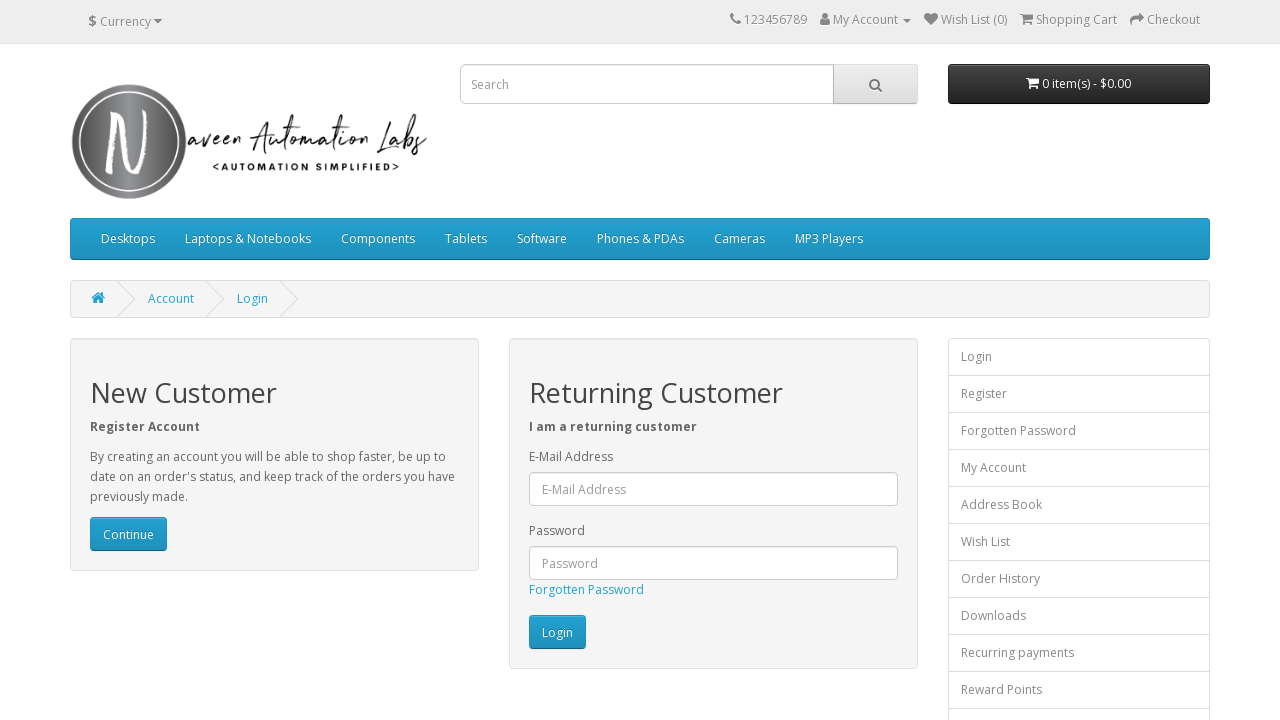

Flashing iteration 124/300: changed Login button back to original color
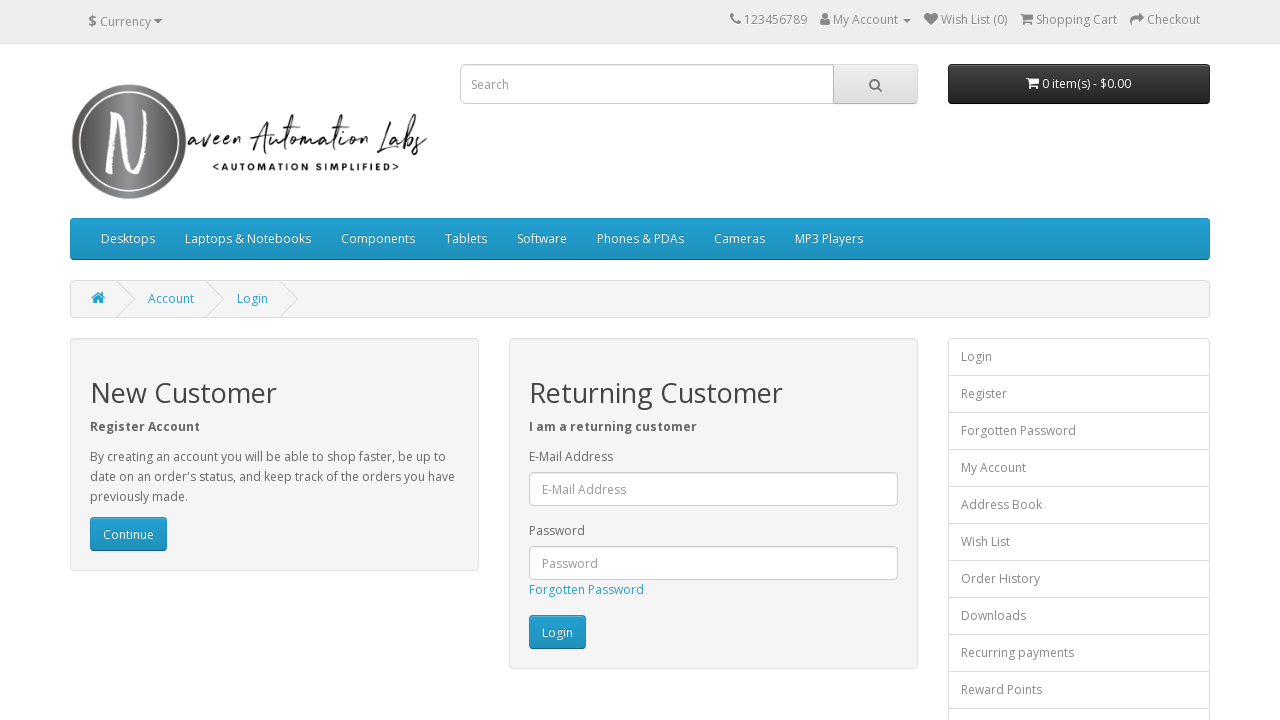

Waited 20ms during flashing iteration 124/300
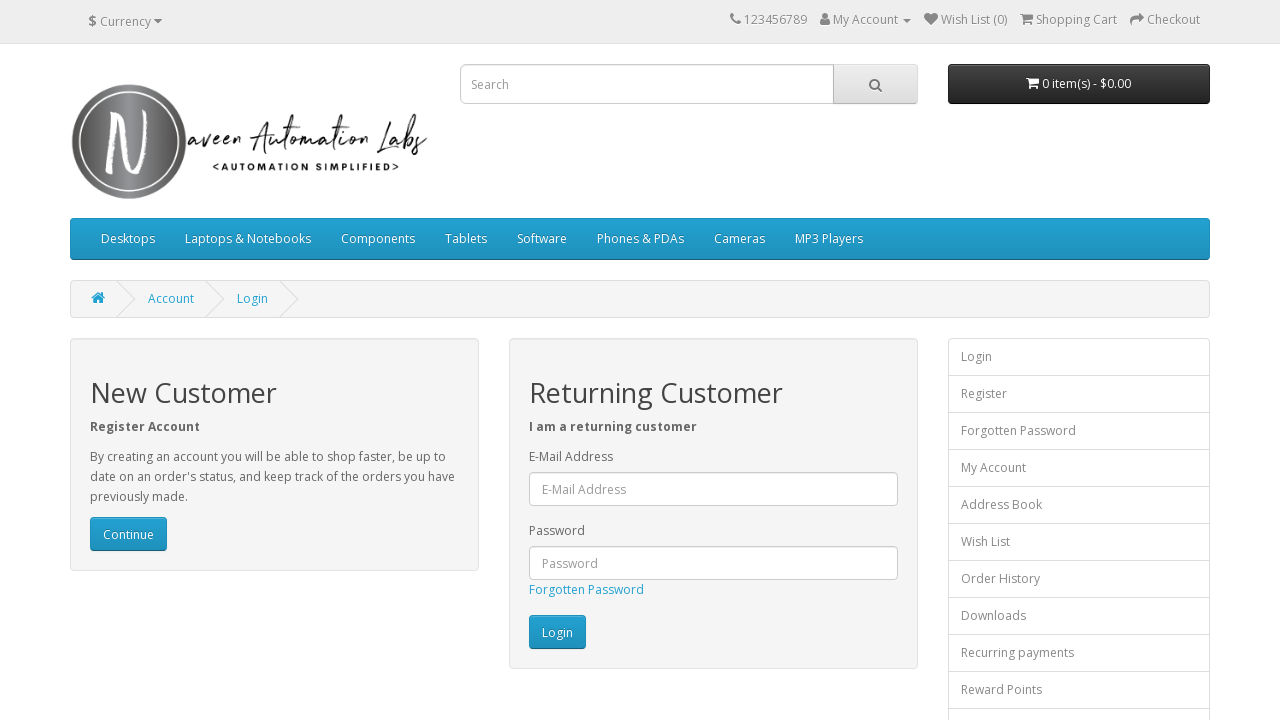

Flashing iteration 125/300: changed Login button to white
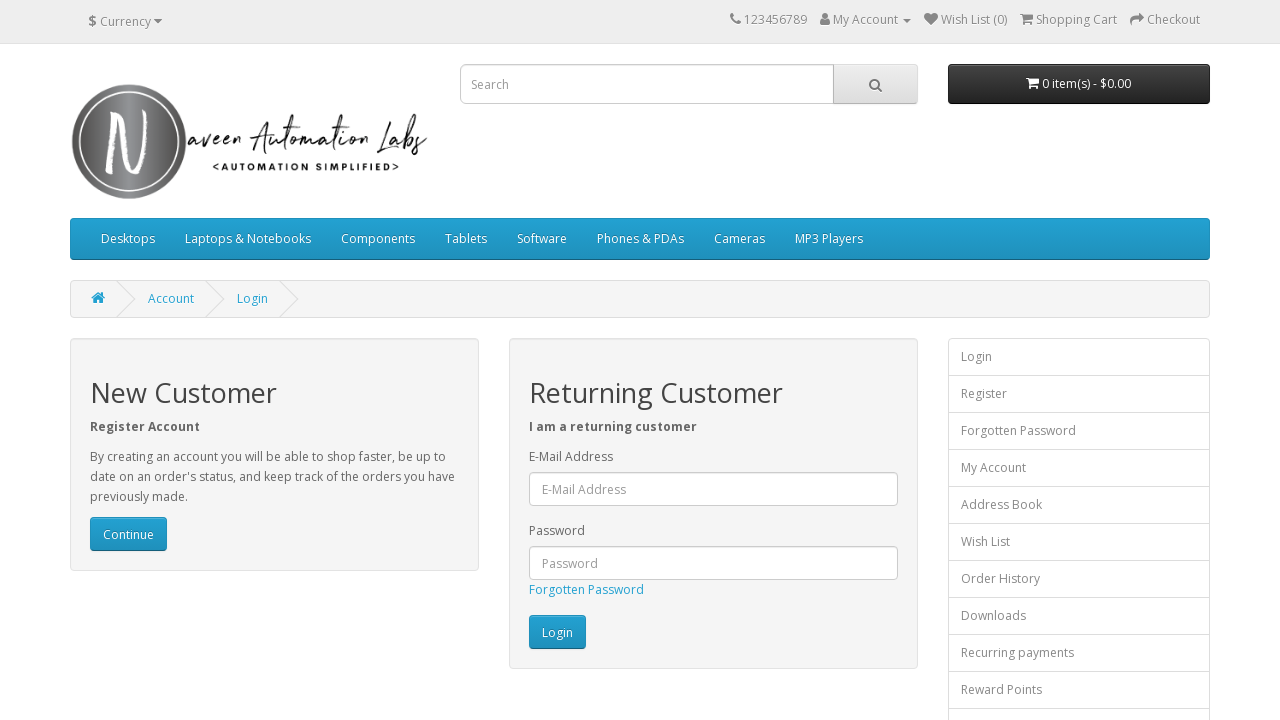

Flashing iteration 125/300: changed Login button back to original color
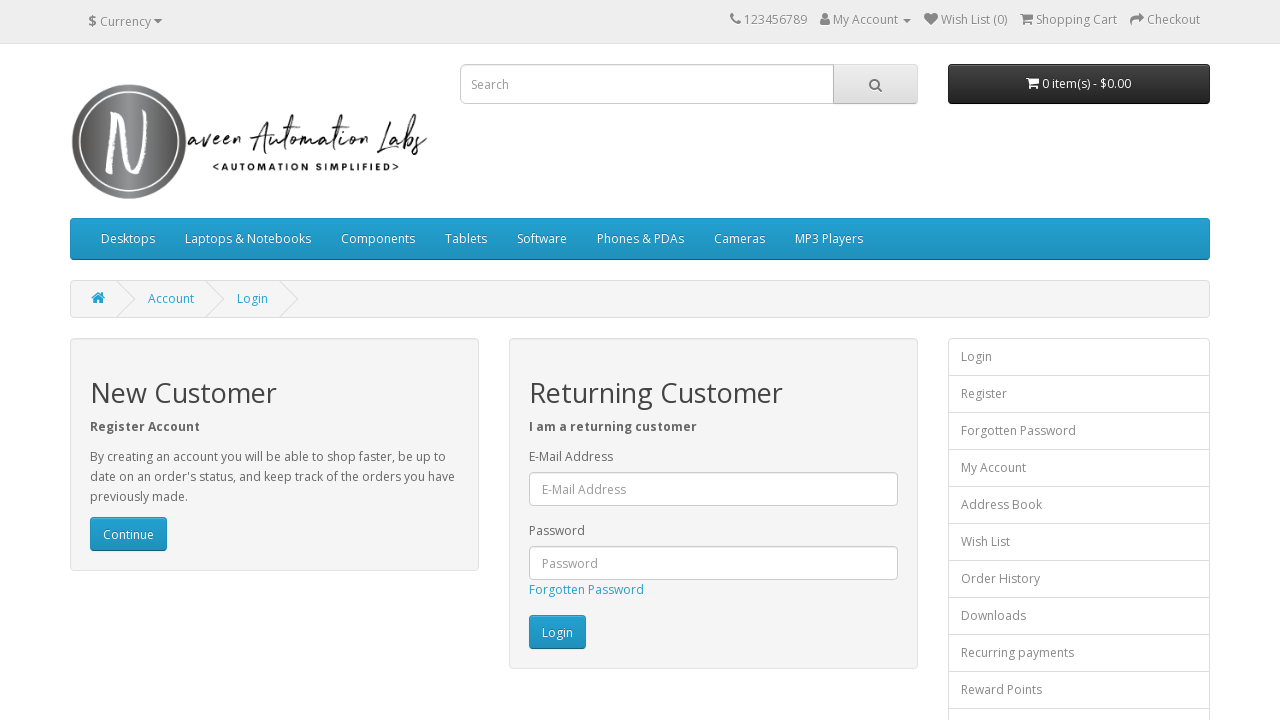

Waited 20ms during flashing iteration 125/300
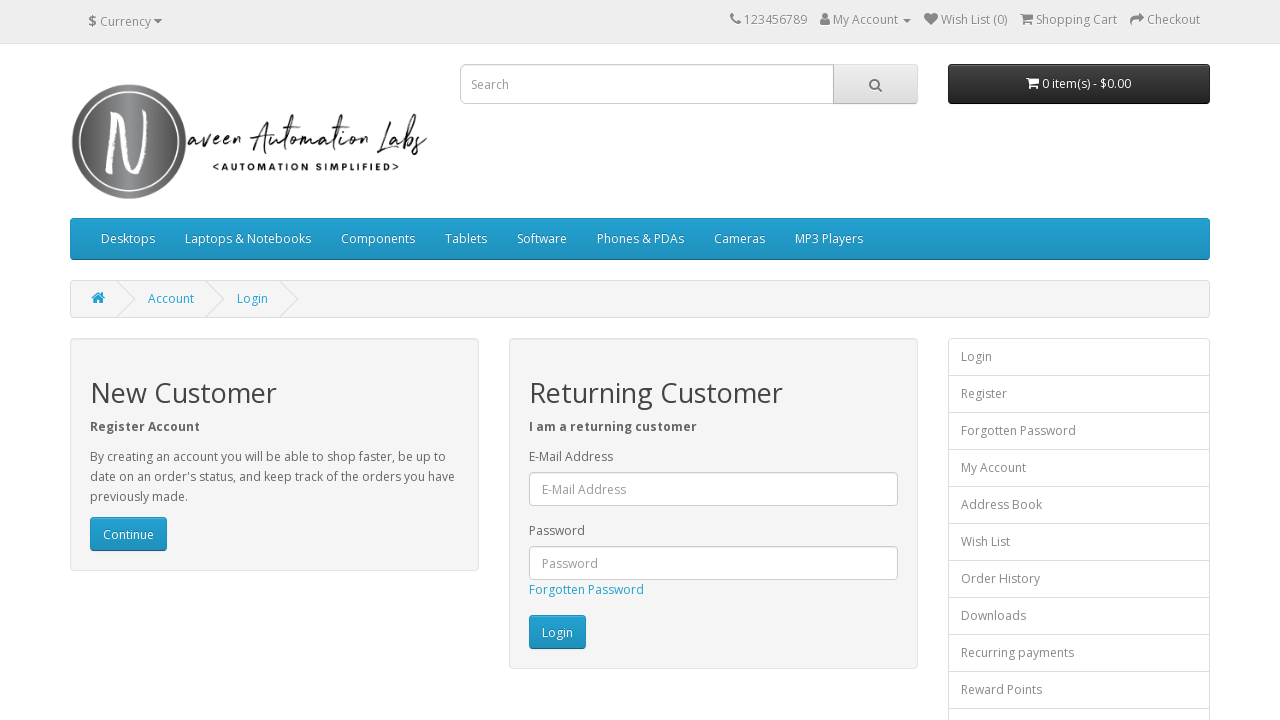

Flashing iteration 126/300: changed Login button to white
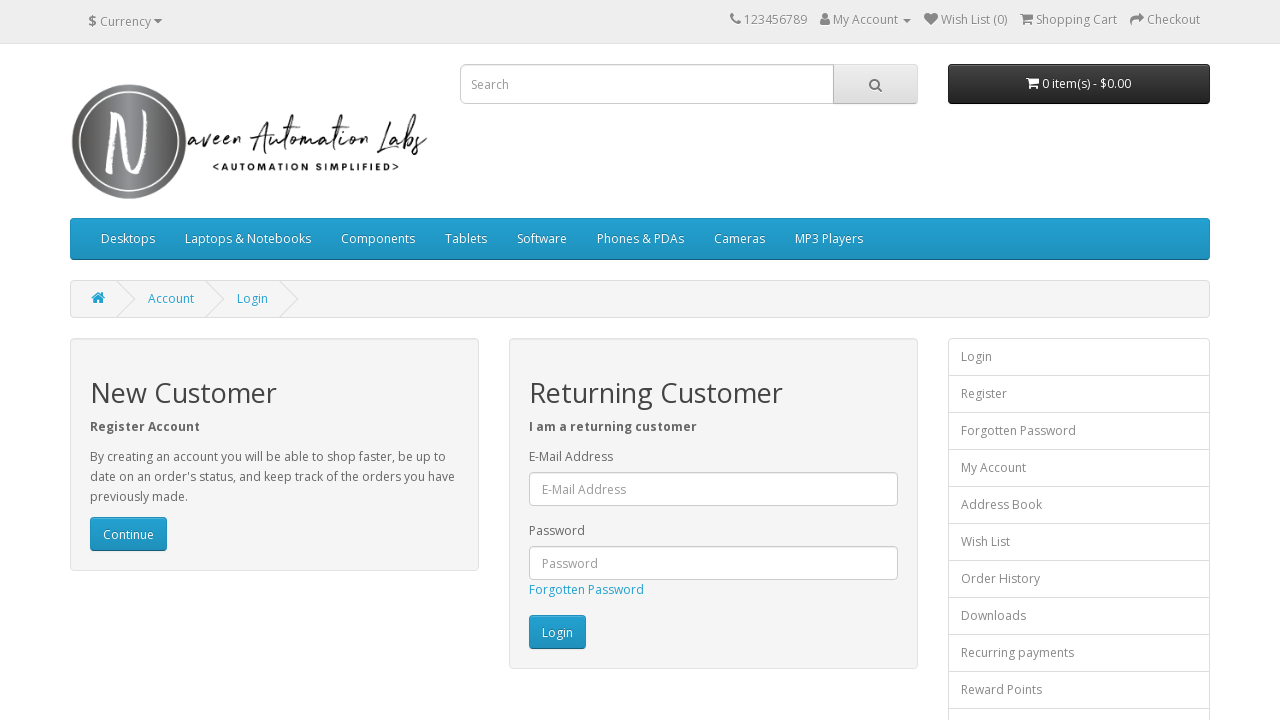

Flashing iteration 126/300: changed Login button back to original color
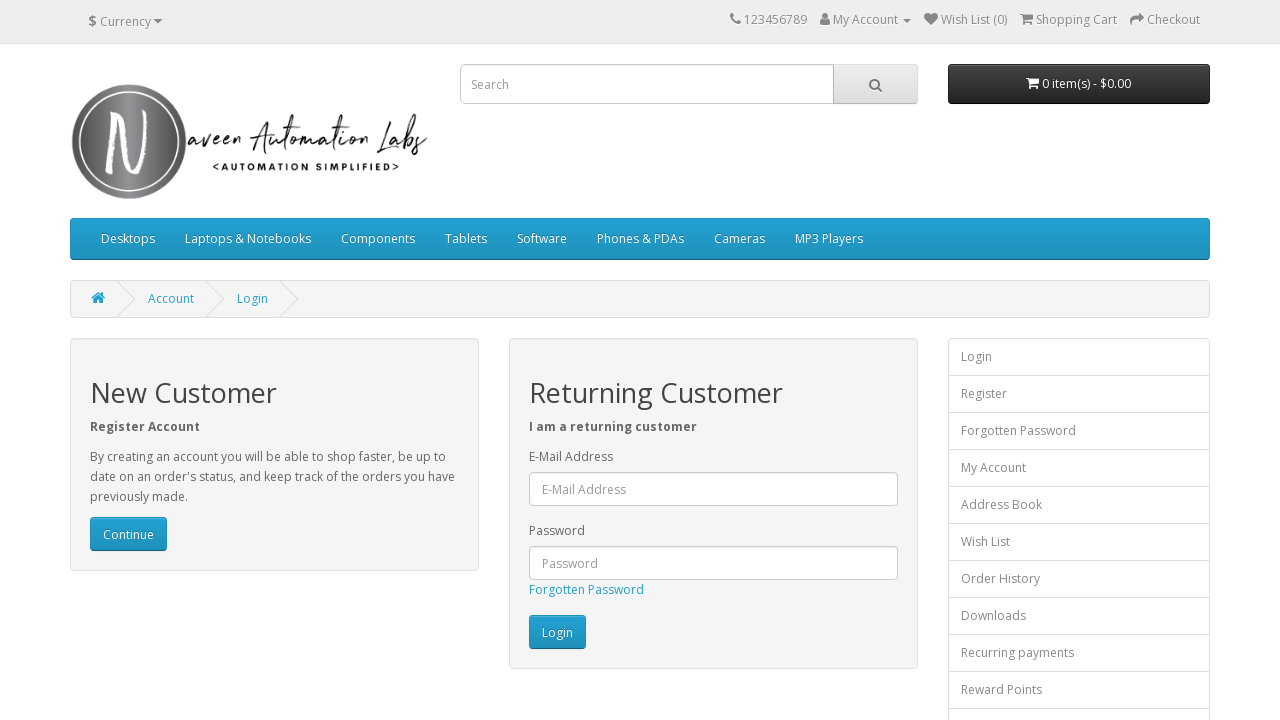

Waited 20ms during flashing iteration 126/300
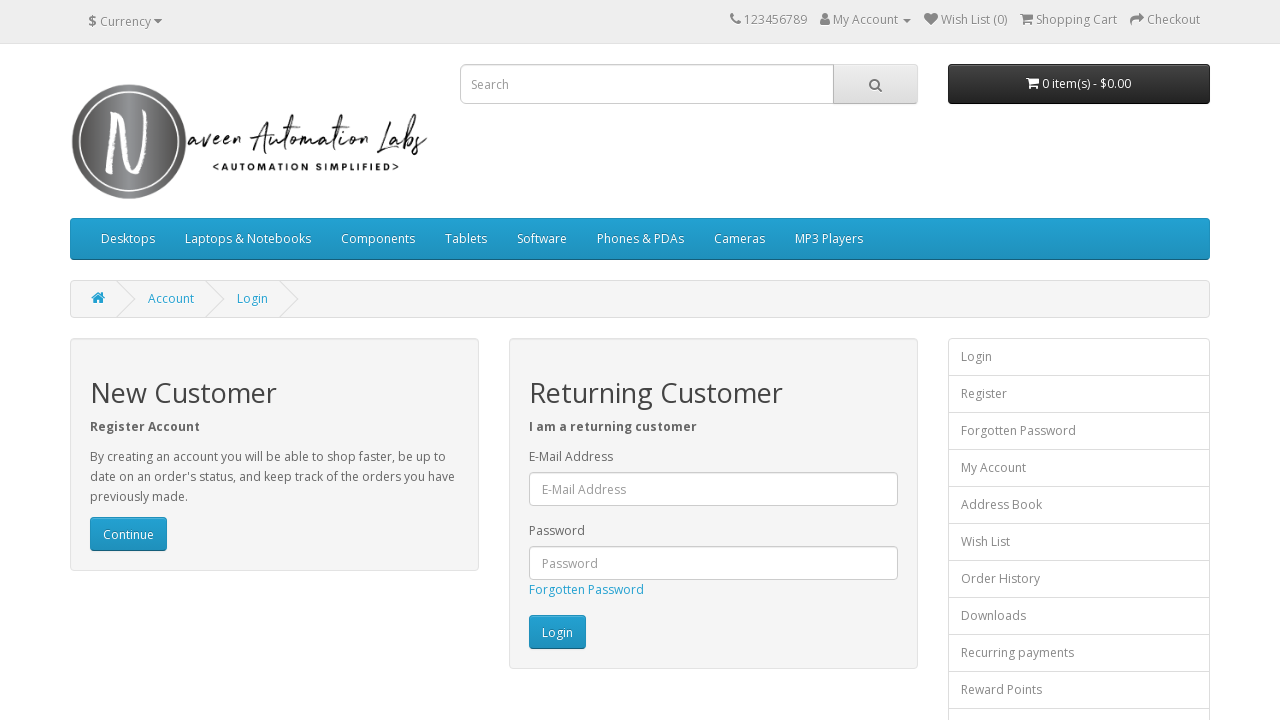

Flashing iteration 127/300: changed Login button to white
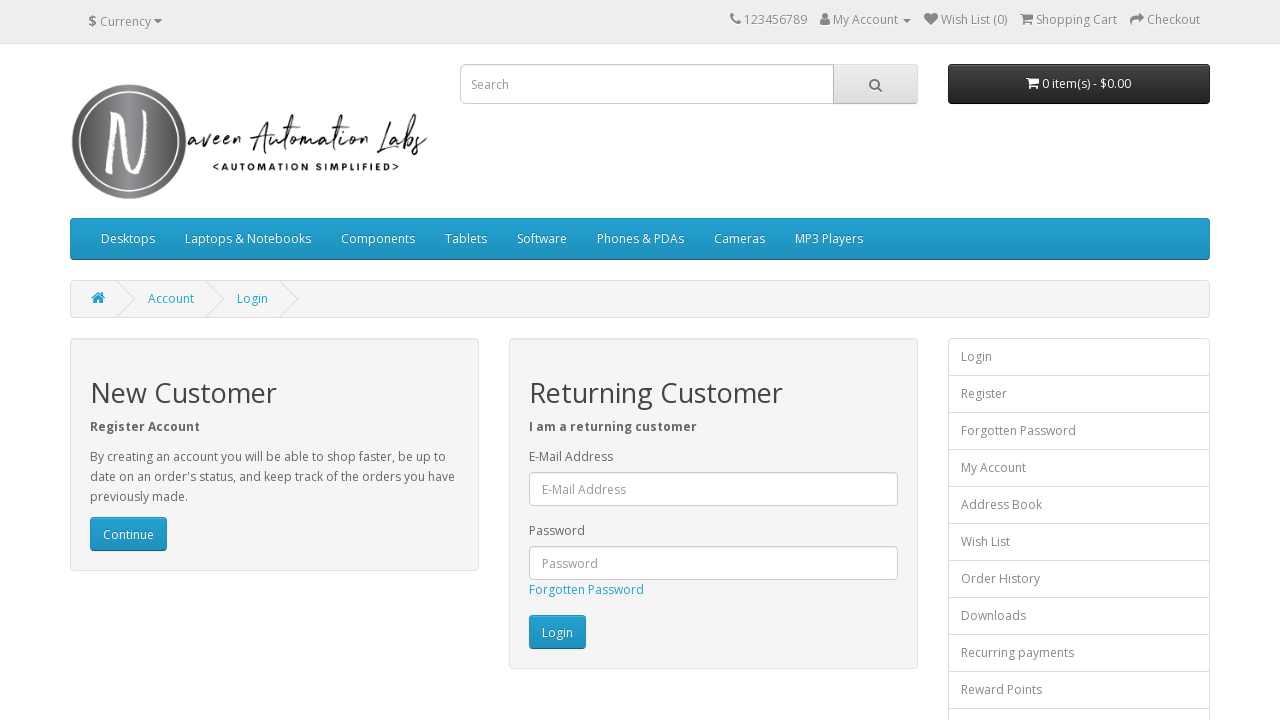

Flashing iteration 127/300: changed Login button back to original color
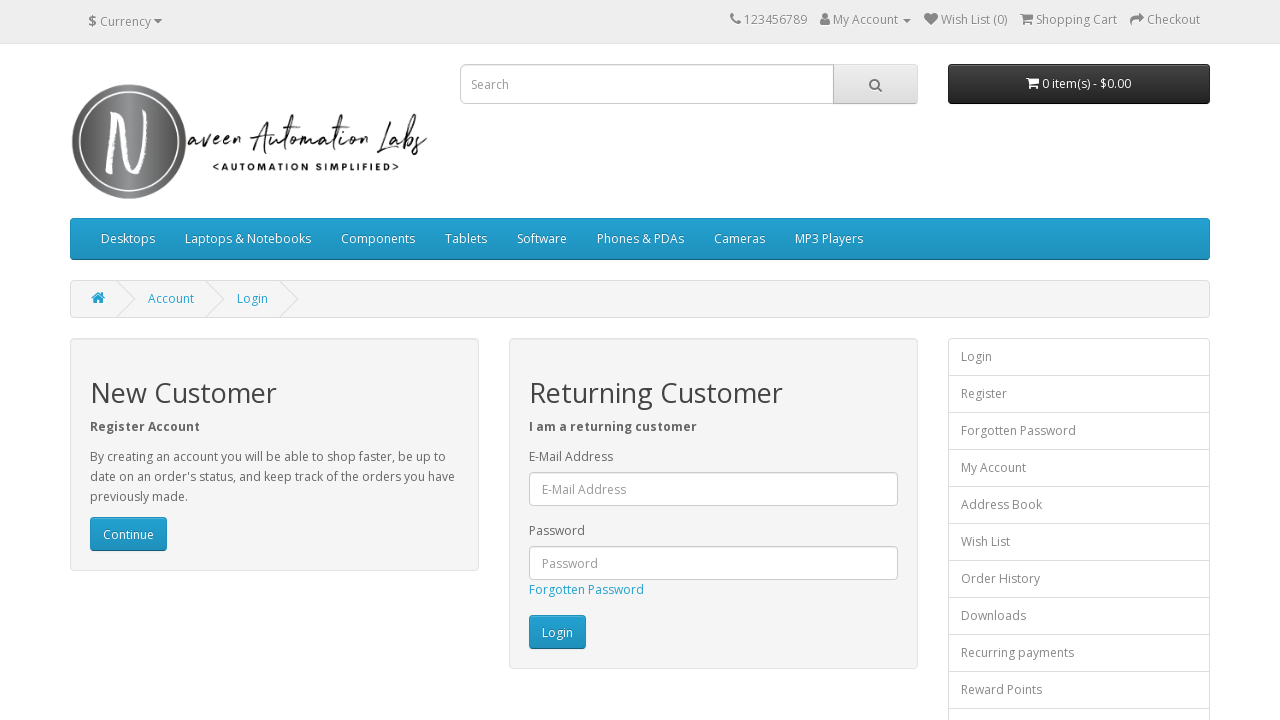

Waited 20ms during flashing iteration 127/300
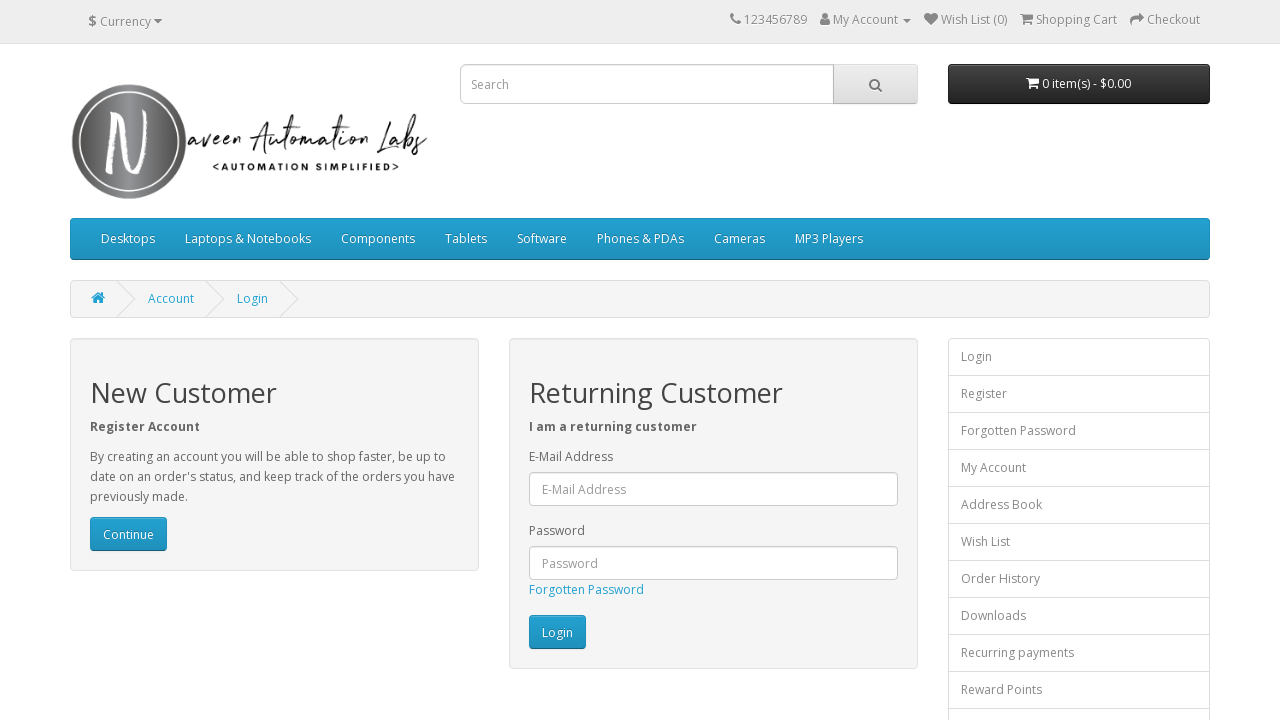

Flashing iteration 128/300: changed Login button to white
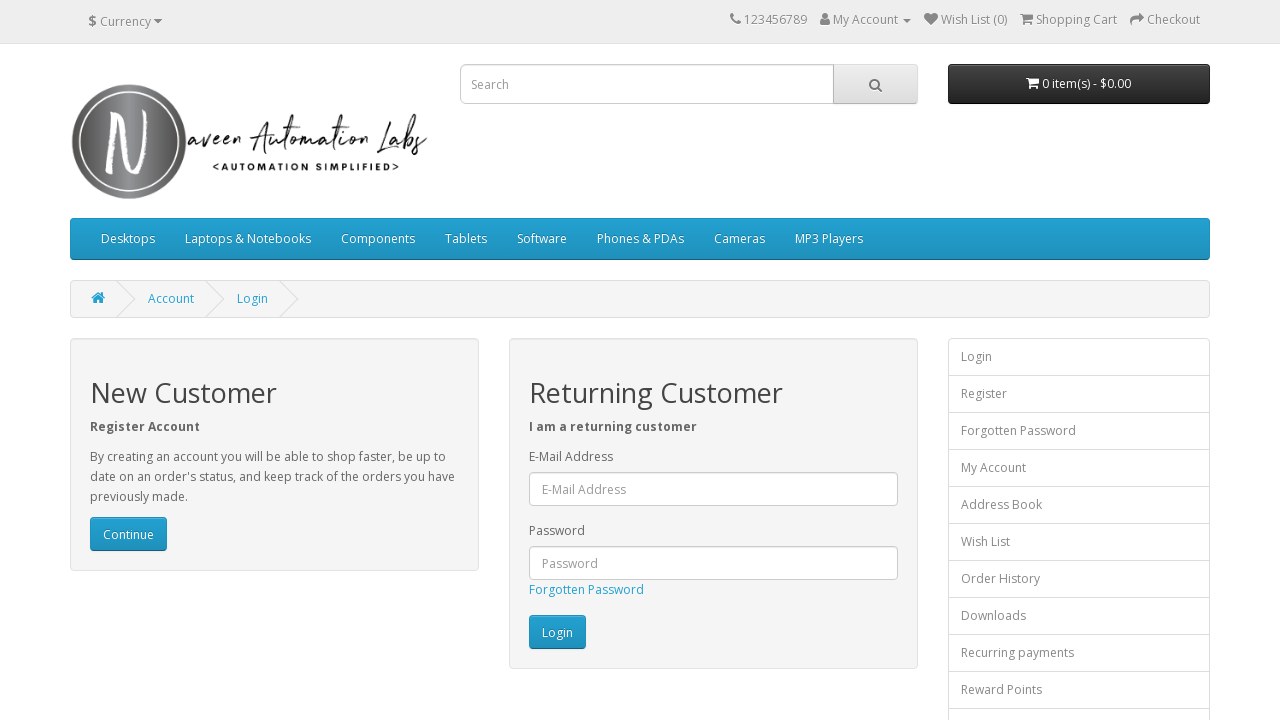

Flashing iteration 128/300: changed Login button back to original color
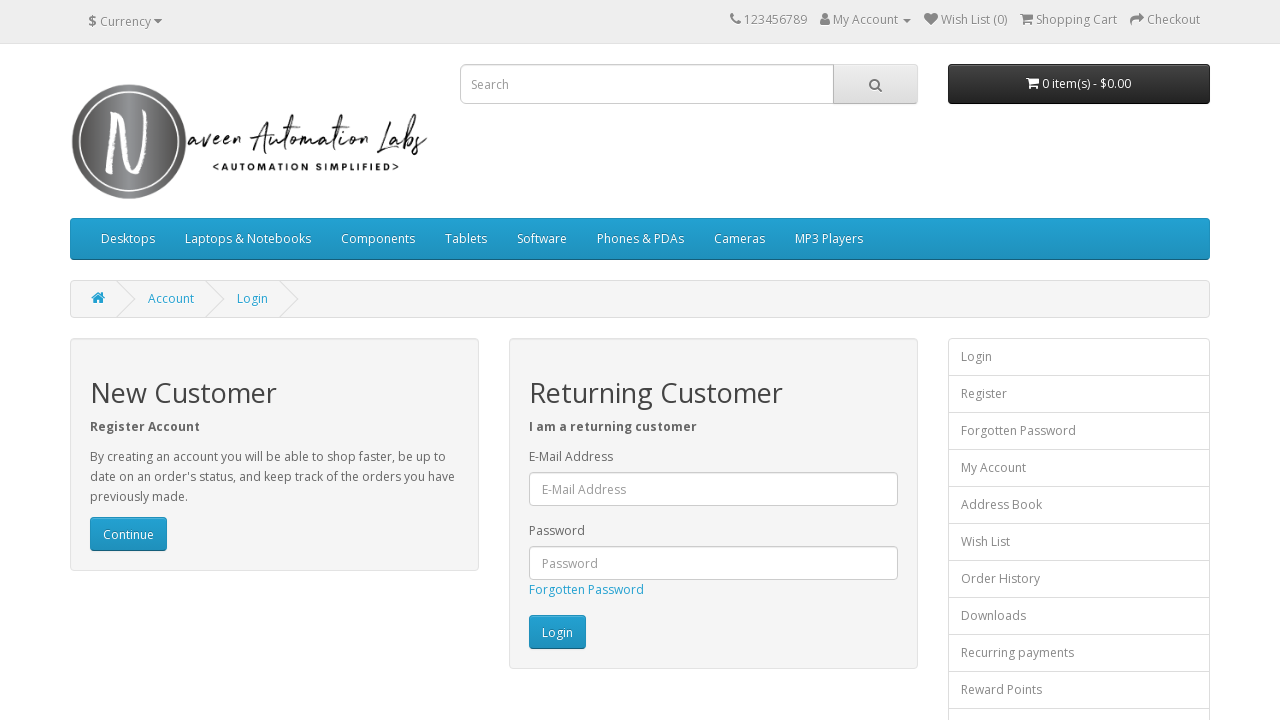

Waited 20ms during flashing iteration 128/300
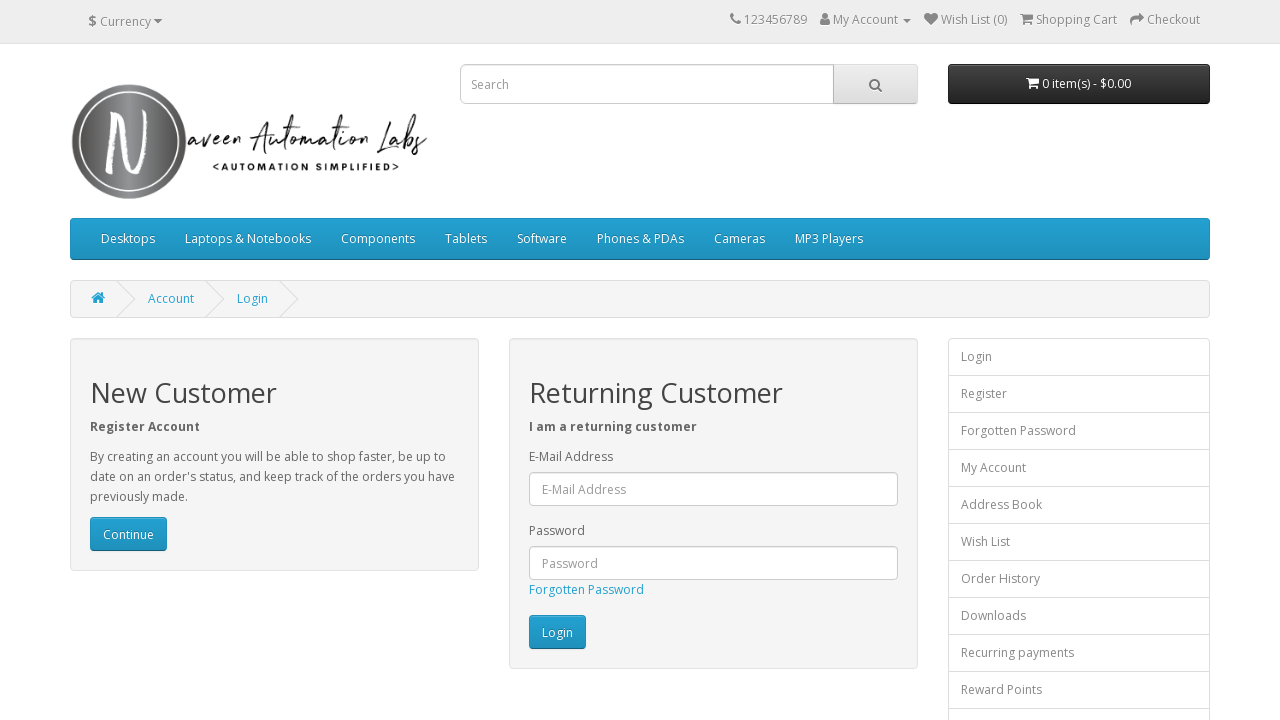

Flashing iteration 129/300: changed Login button to white
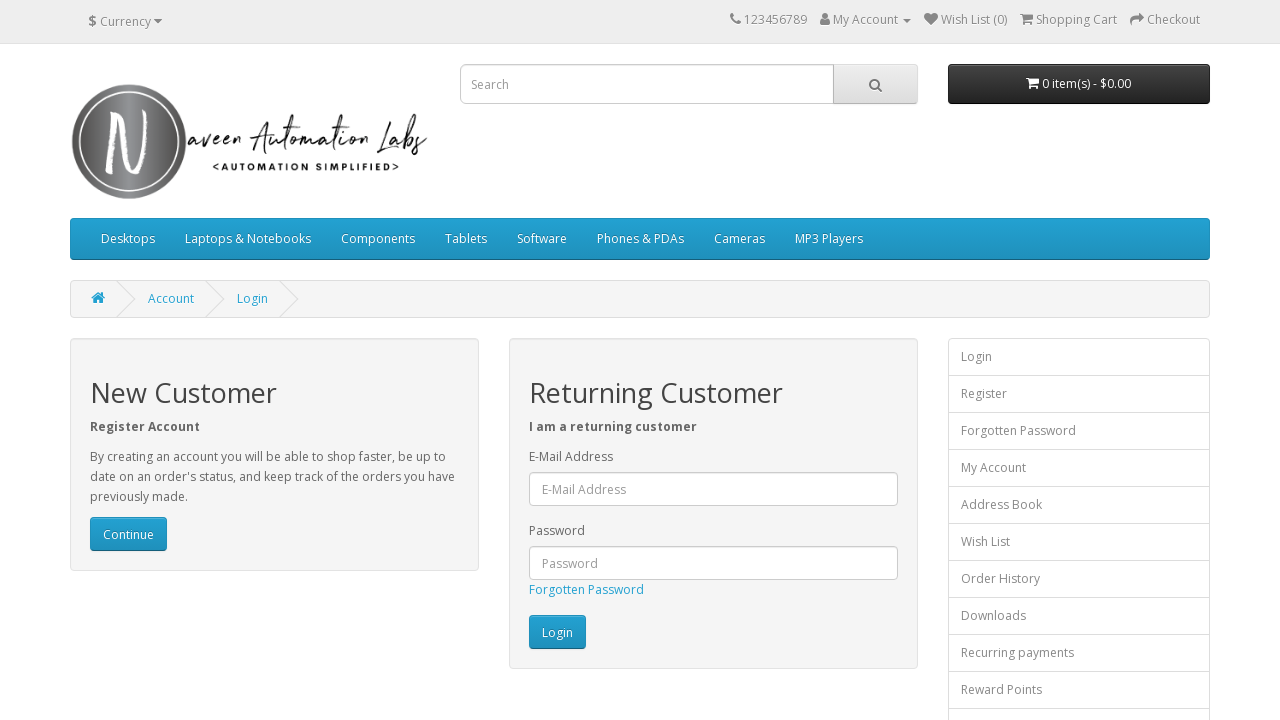

Flashing iteration 129/300: changed Login button back to original color
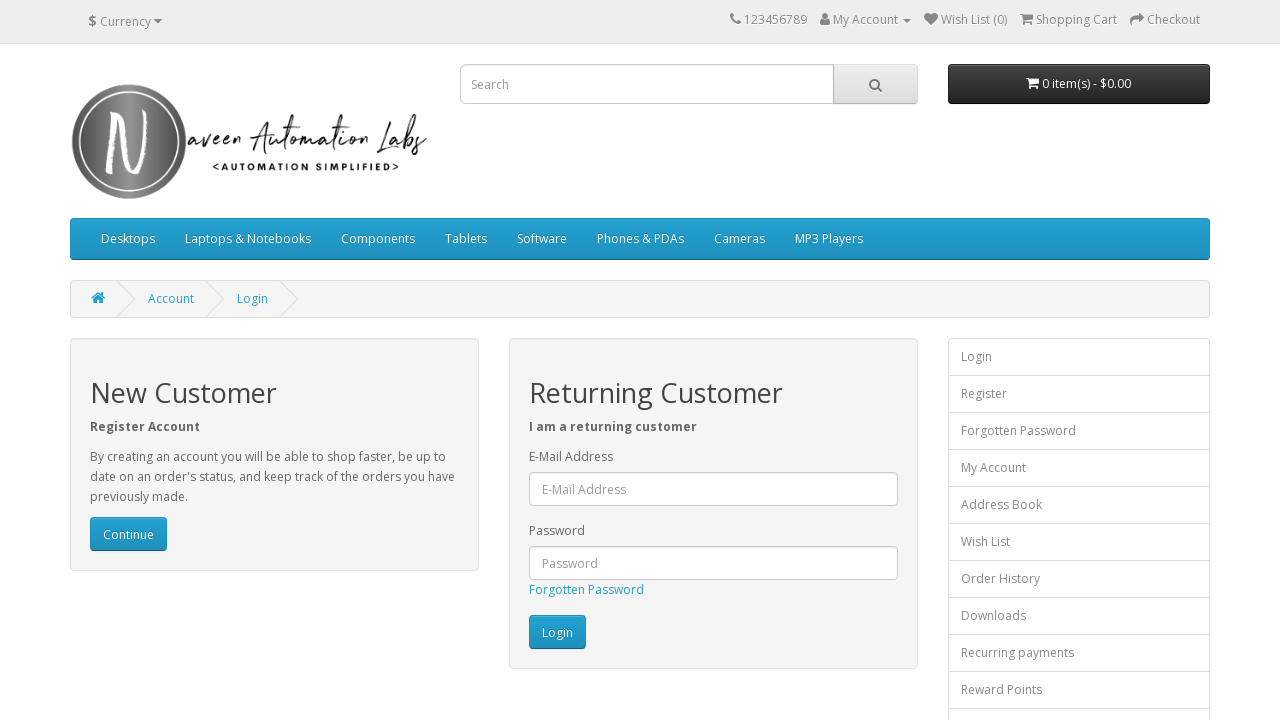

Waited 20ms during flashing iteration 129/300
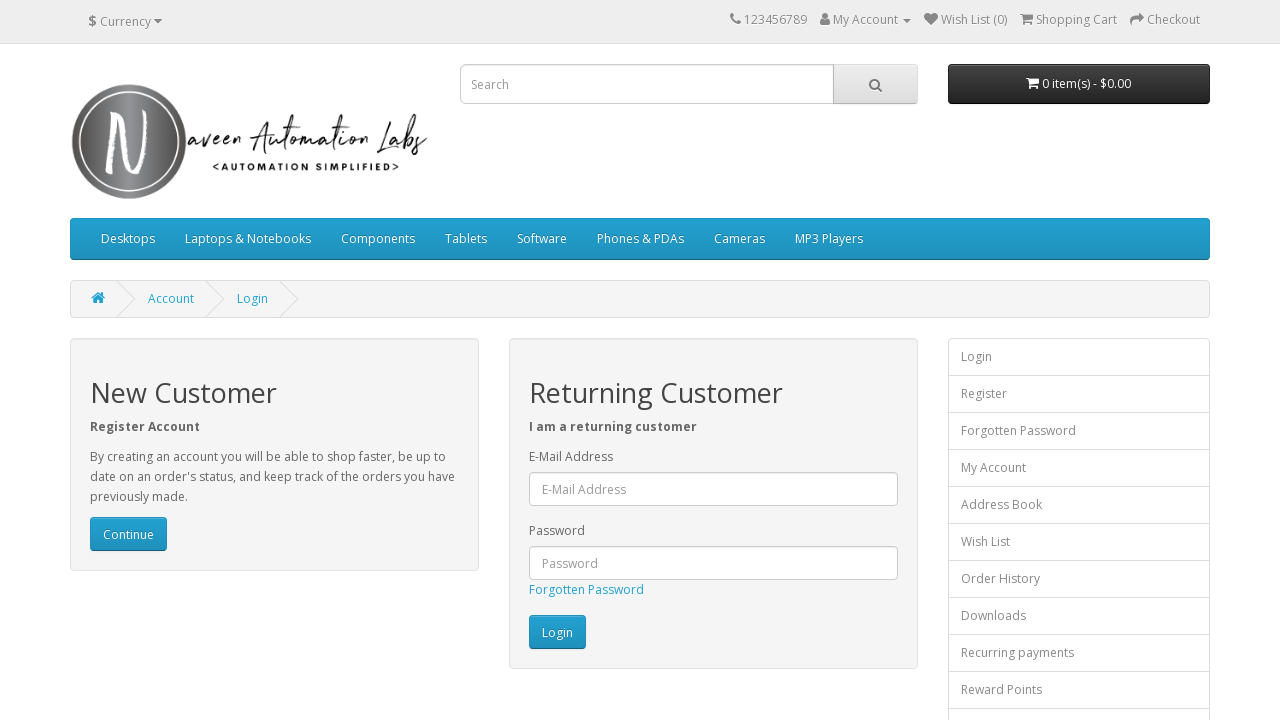

Flashing iteration 130/300: changed Login button to white
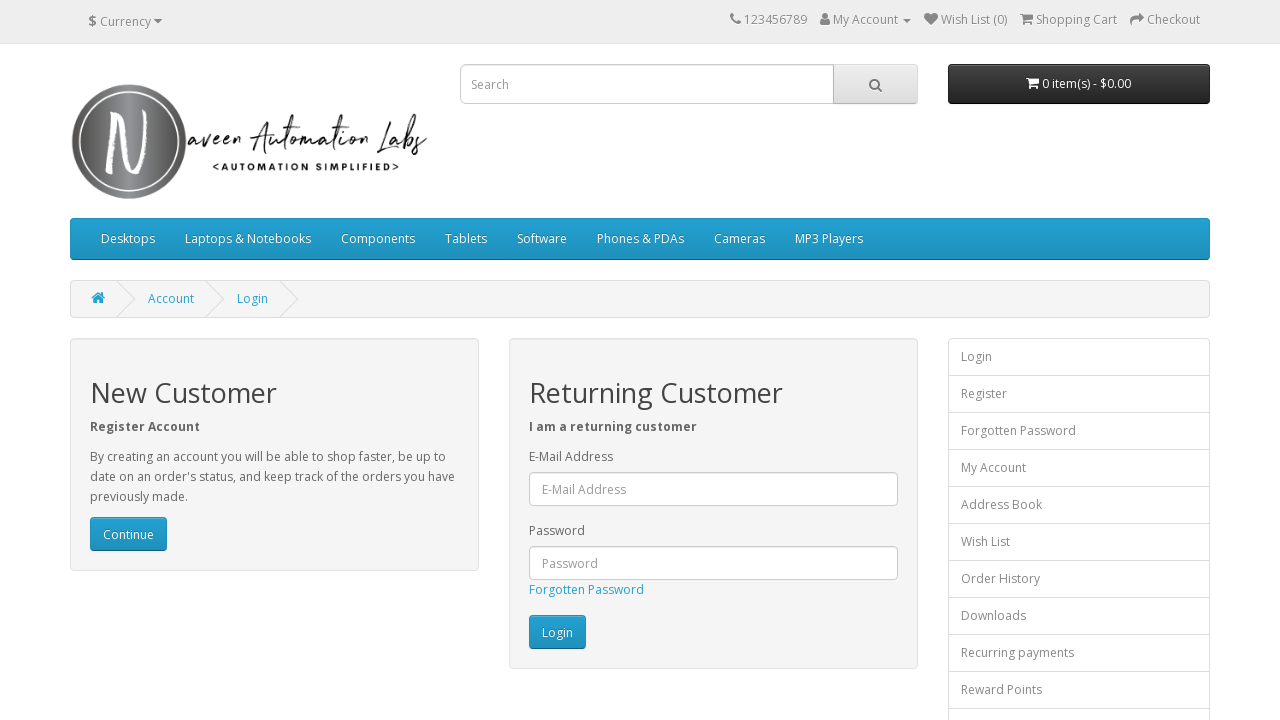

Flashing iteration 130/300: changed Login button back to original color
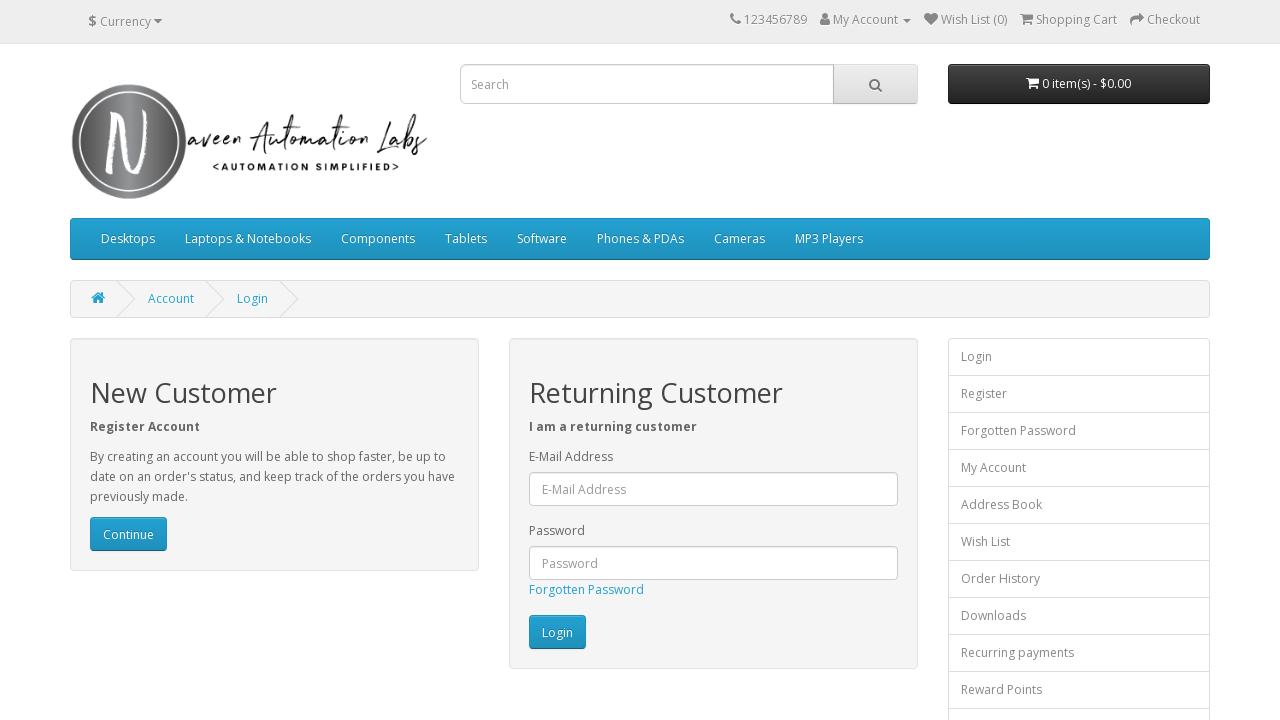

Waited 20ms during flashing iteration 130/300
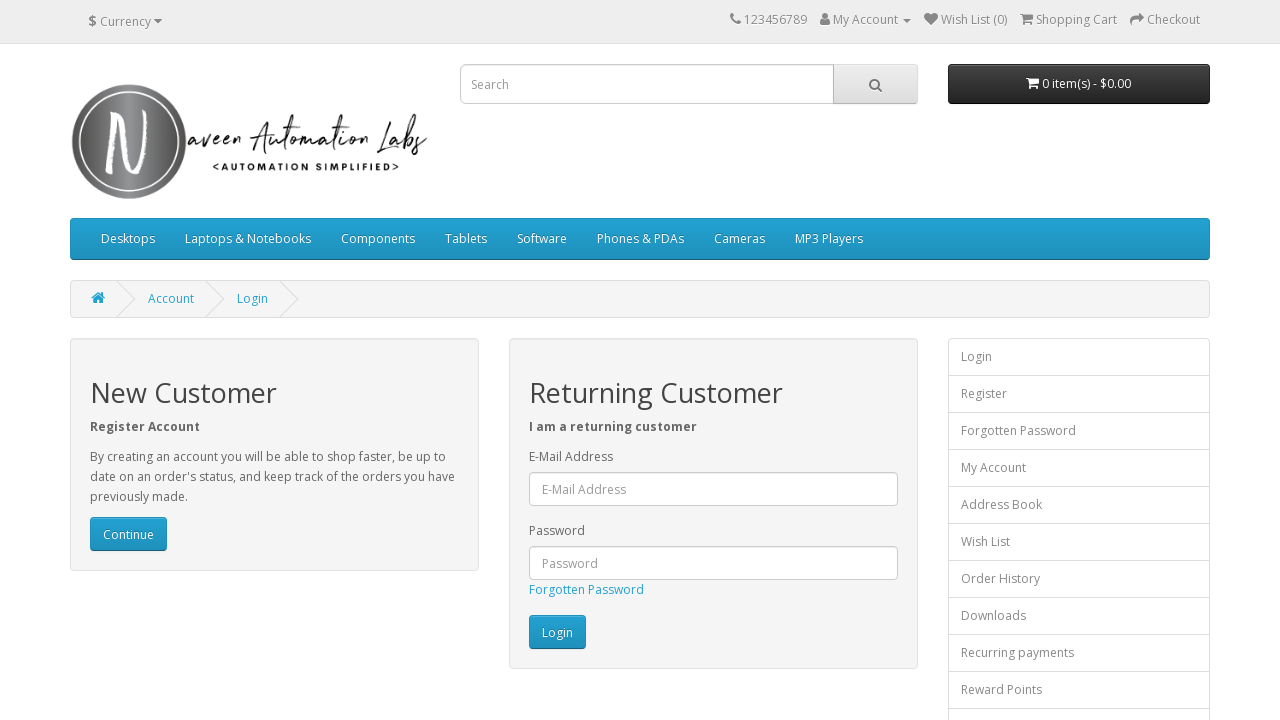

Flashing iteration 131/300: changed Login button to white
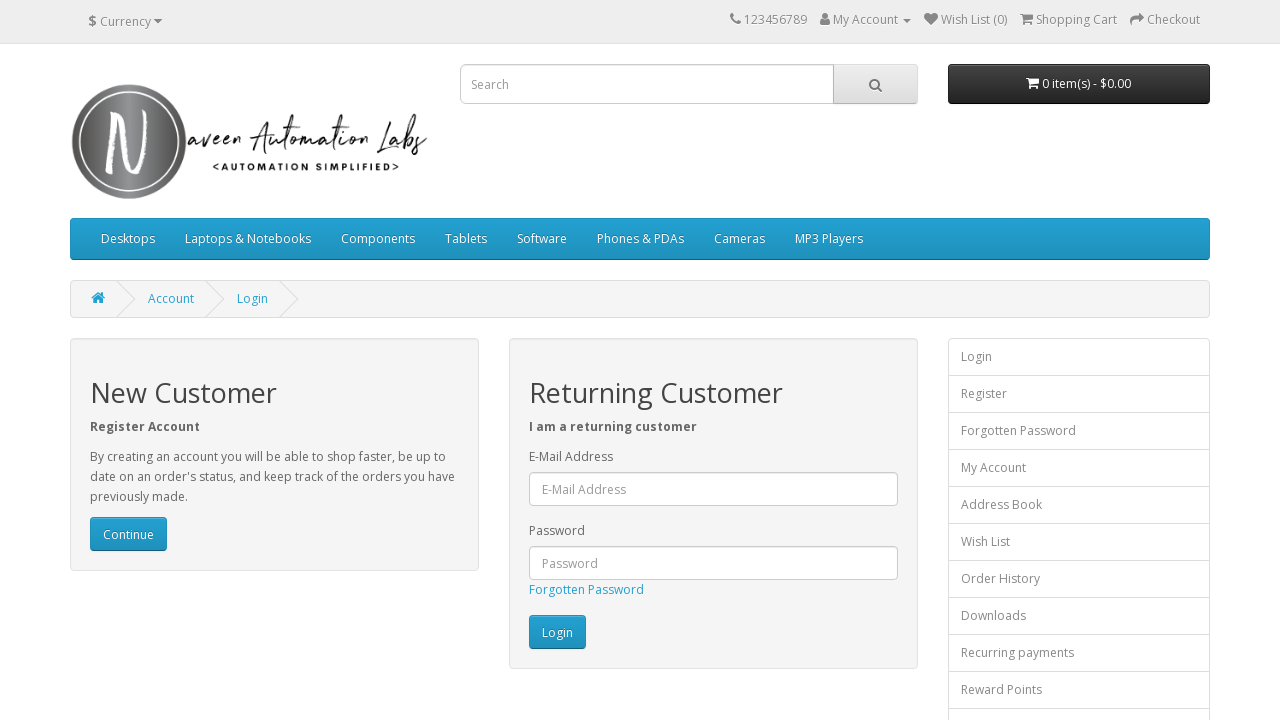

Flashing iteration 131/300: changed Login button back to original color
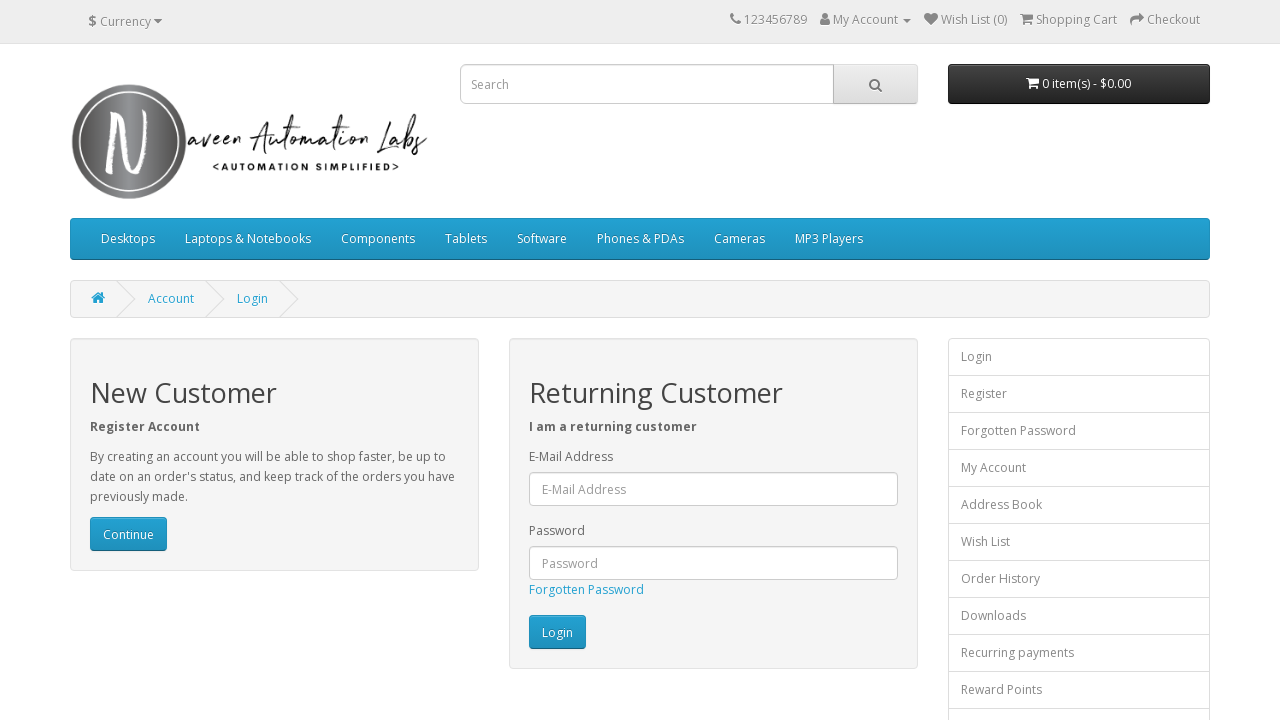

Waited 20ms during flashing iteration 131/300
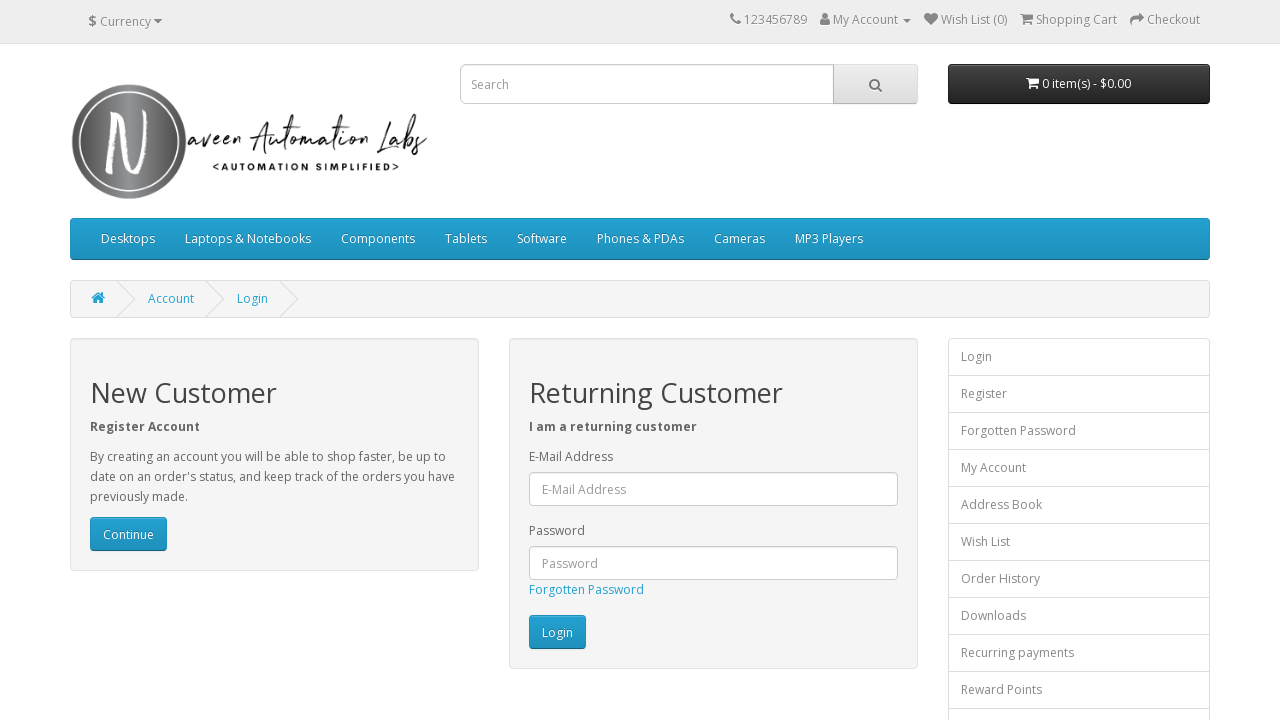

Flashing iteration 132/300: changed Login button to white
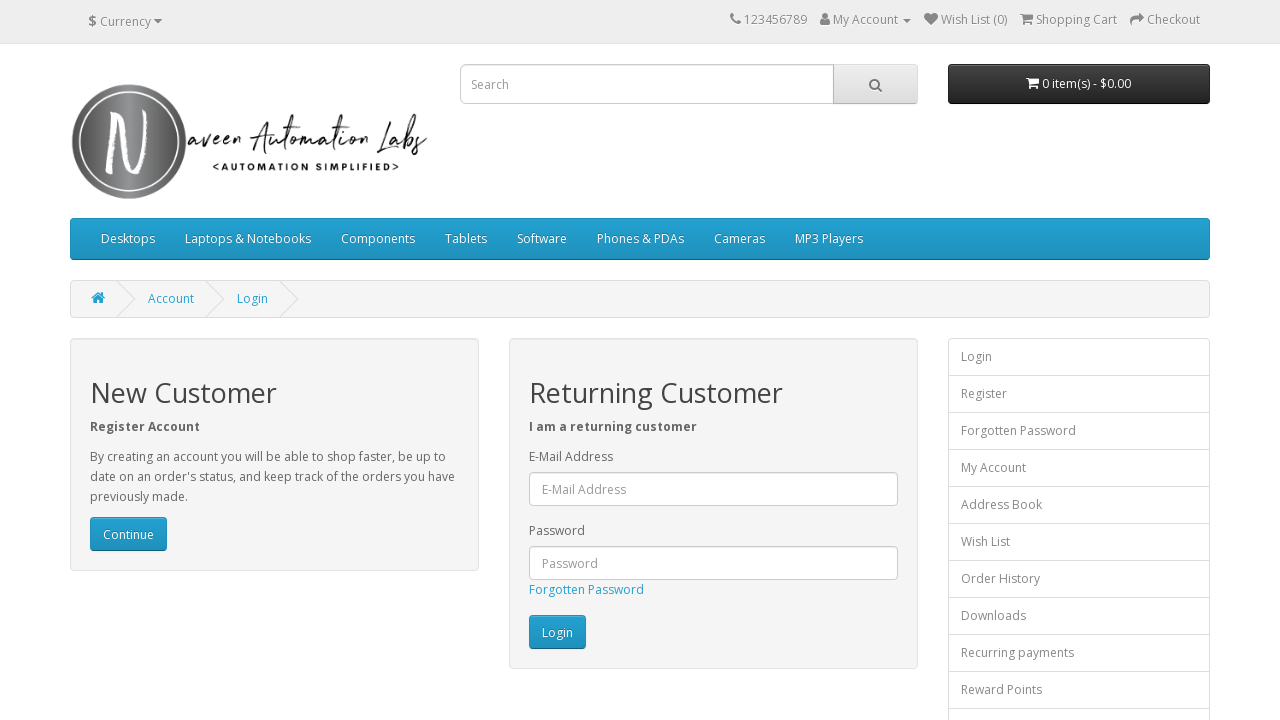

Flashing iteration 132/300: changed Login button back to original color
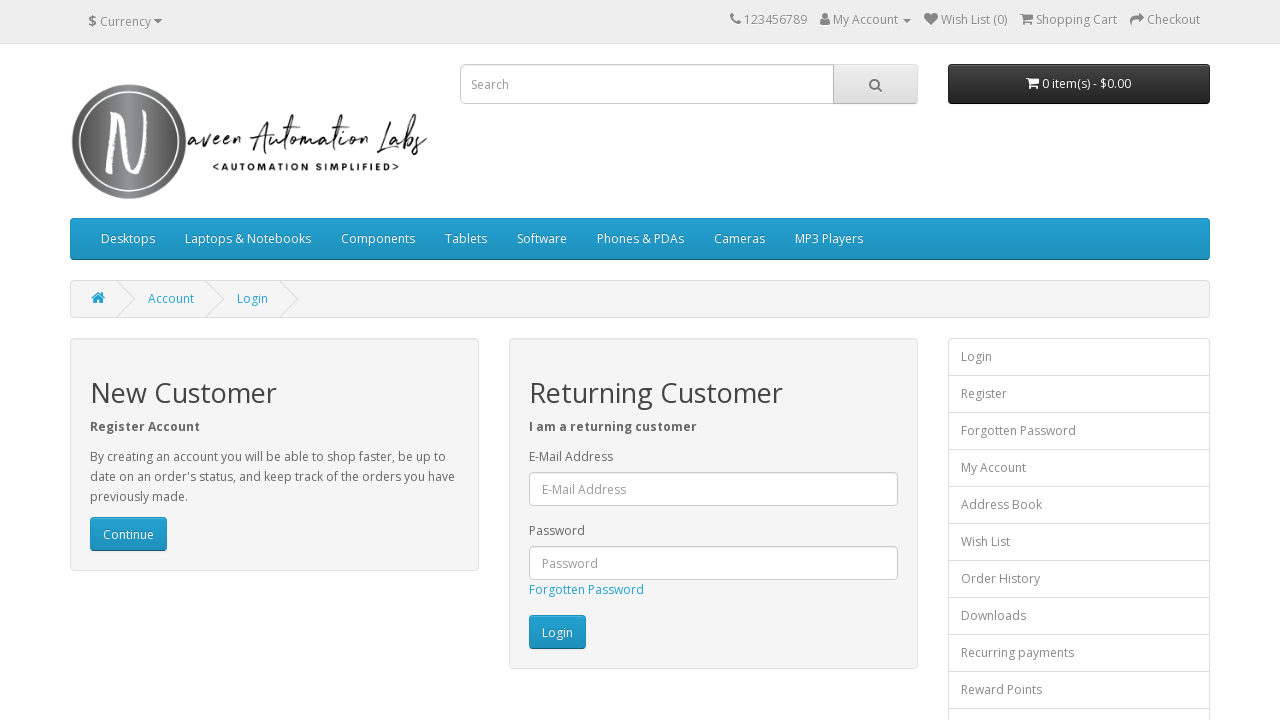

Waited 20ms during flashing iteration 132/300
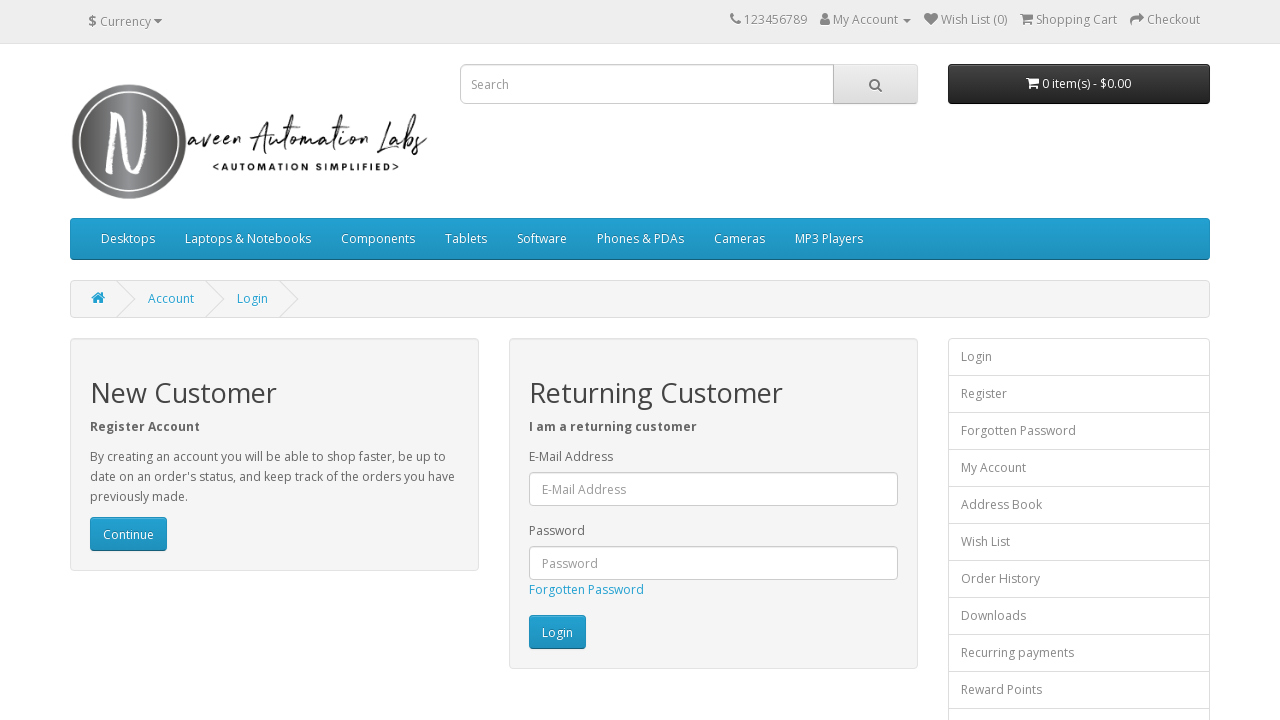

Flashing iteration 133/300: changed Login button to white
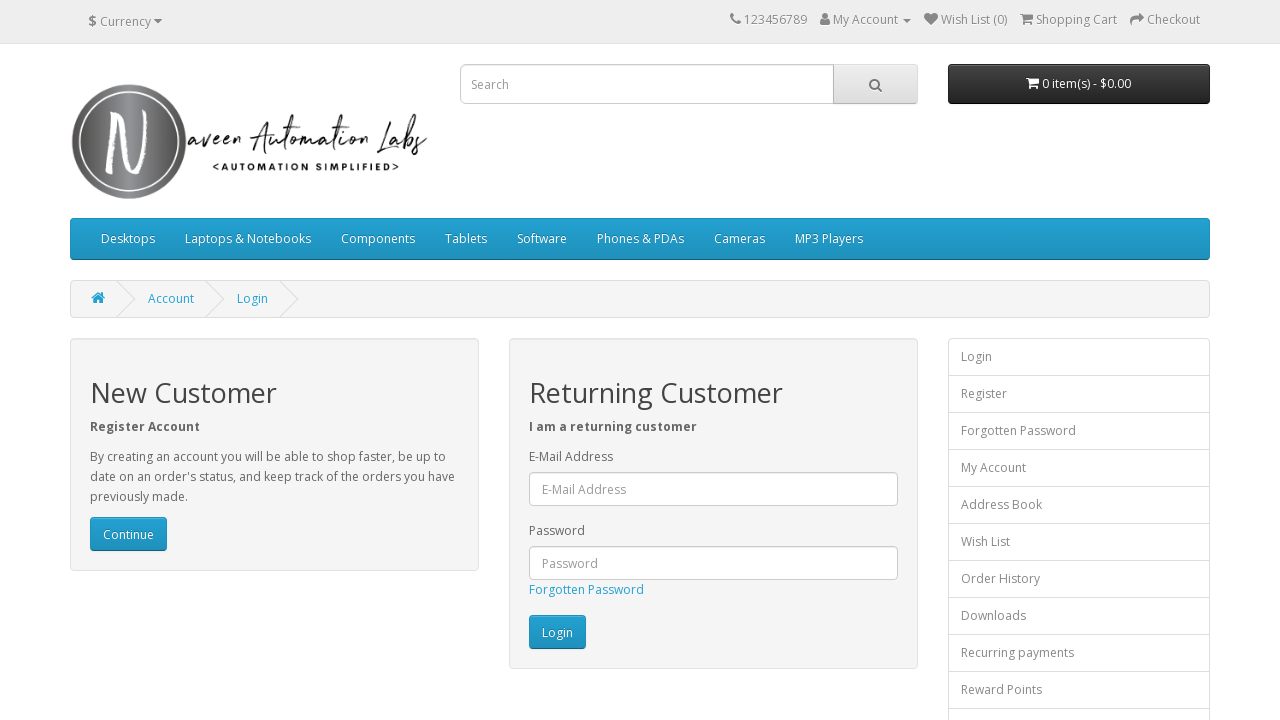

Flashing iteration 133/300: changed Login button back to original color
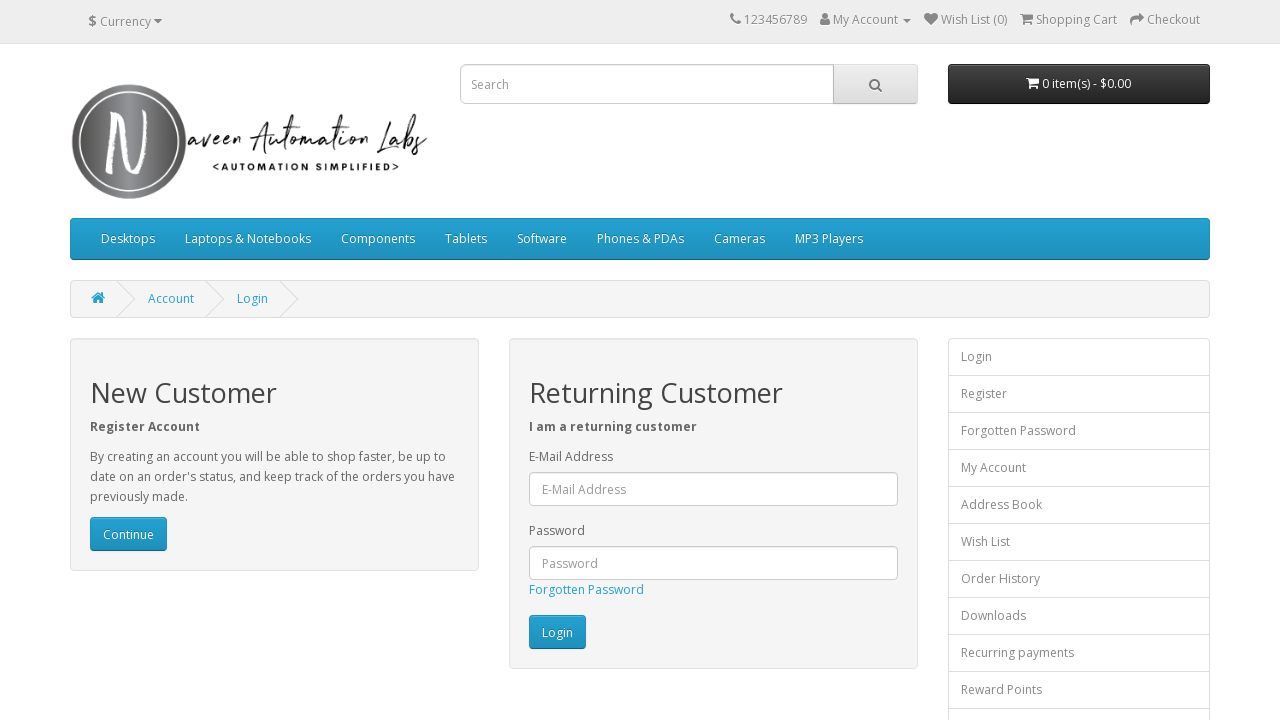

Waited 20ms during flashing iteration 133/300
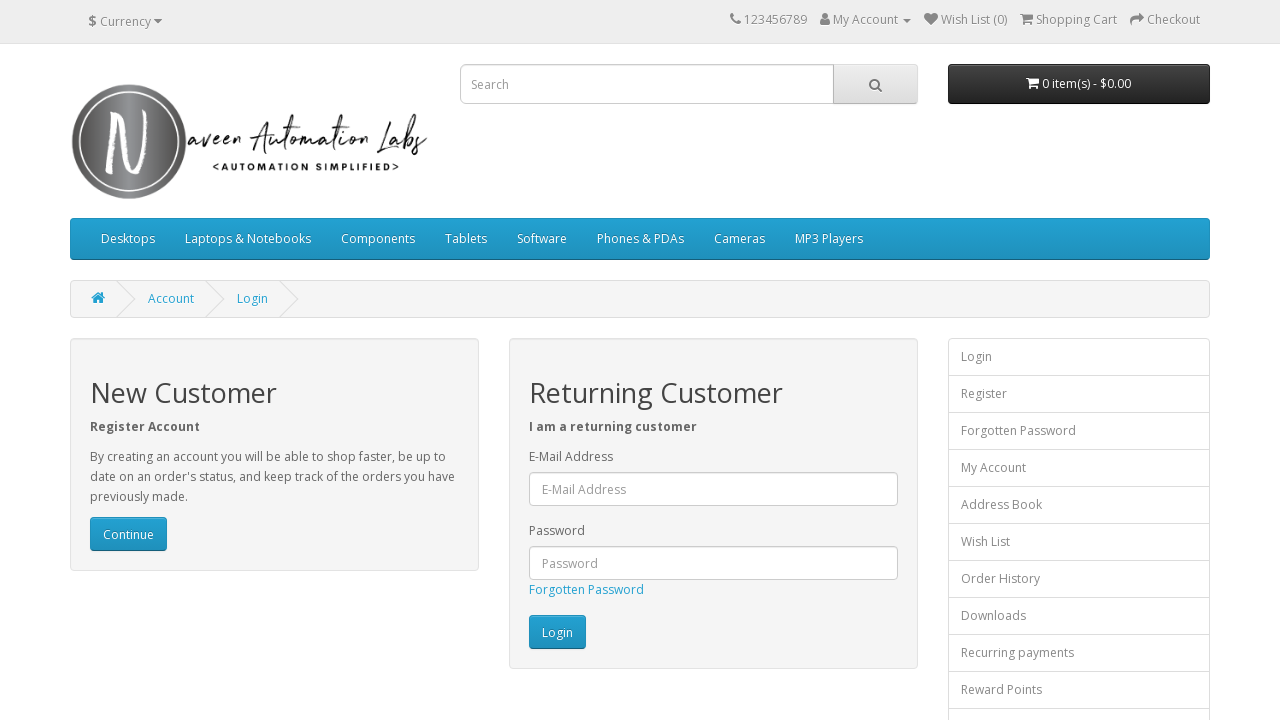

Flashing iteration 134/300: changed Login button to white
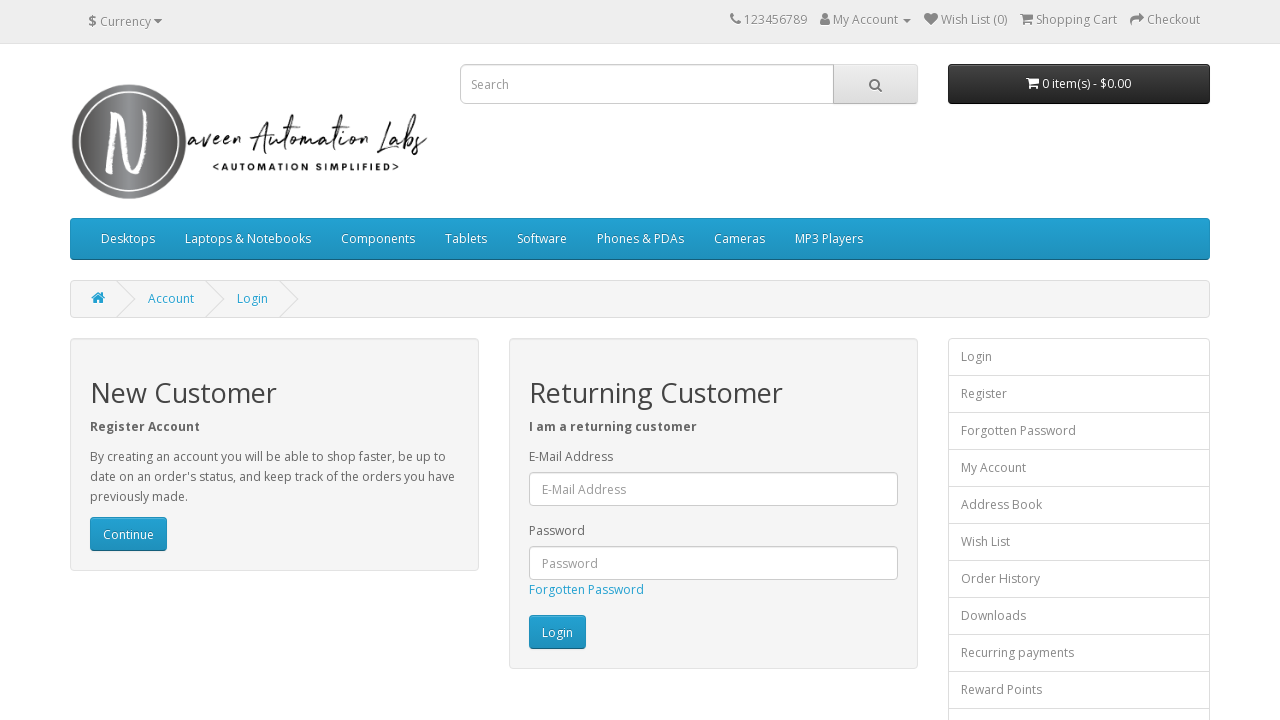

Flashing iteration 134/300: changed Login button back to original color
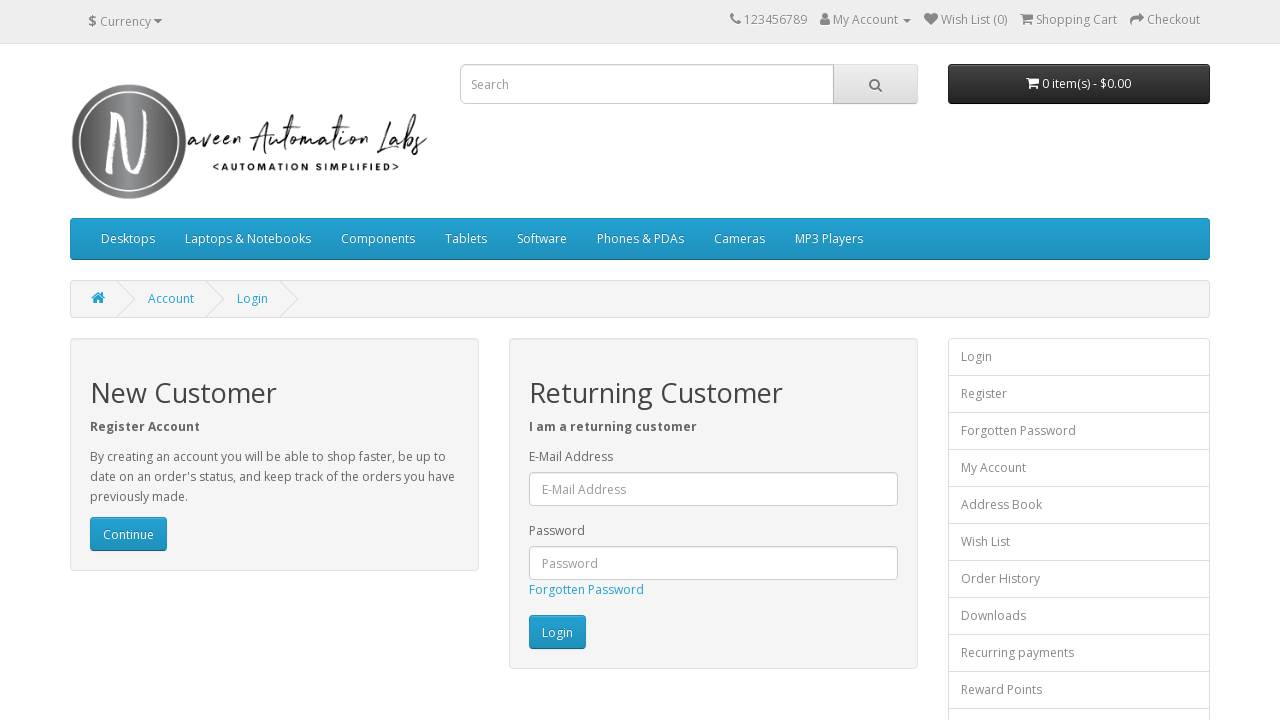

Waited 20ms during flashing iteration 134/300
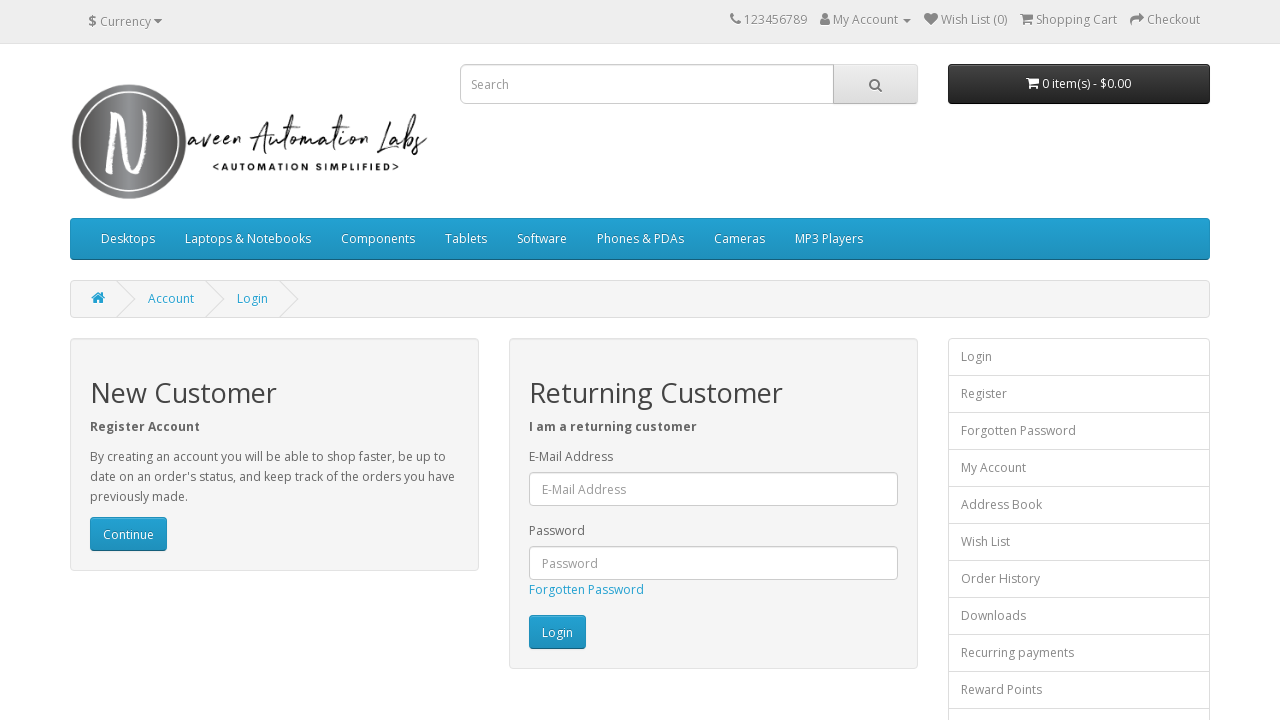

Flashing iteration 135/300: changed Login button to white
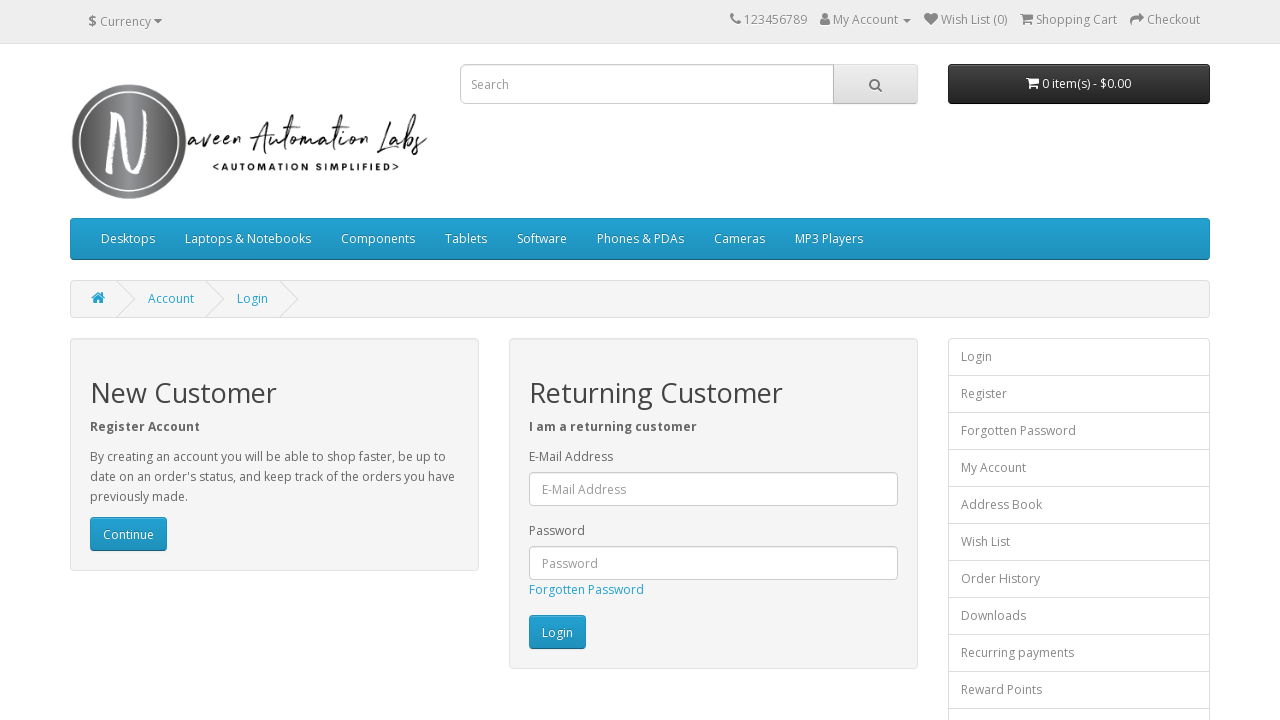

Flashing iteration 135/300: changed Login button back to original color
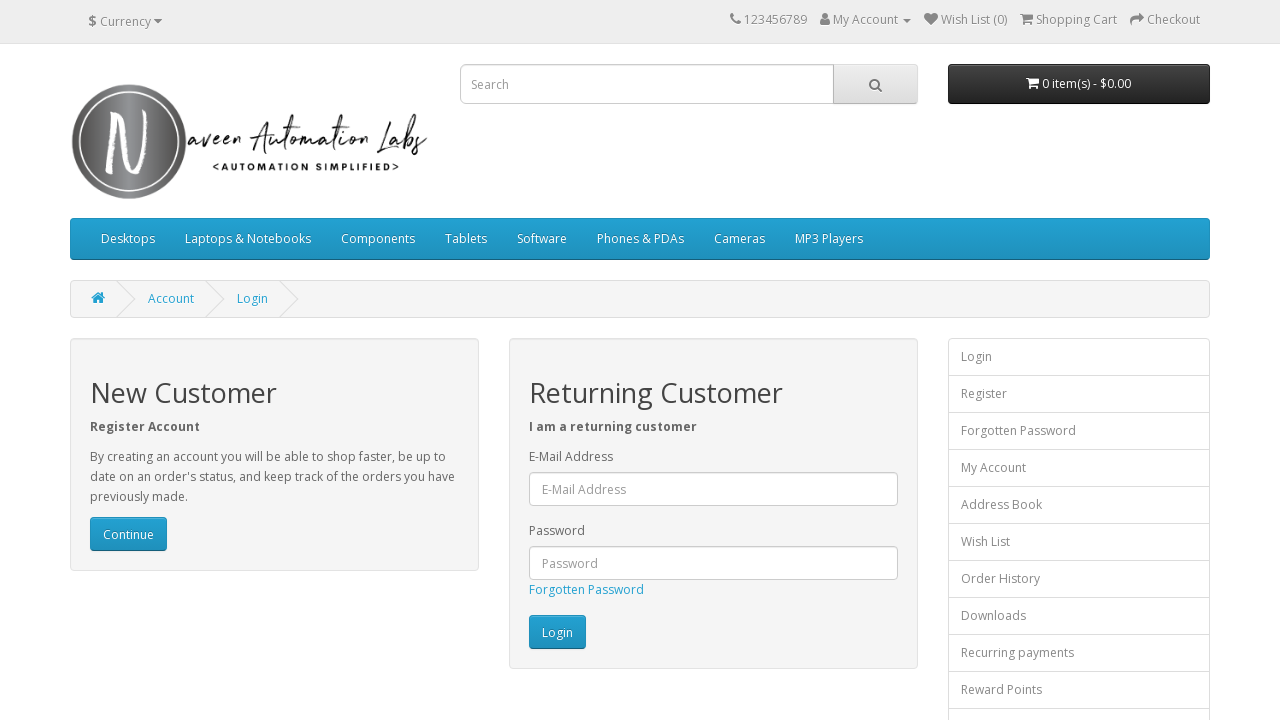

Waited 20ms during flashing iteration 135/300
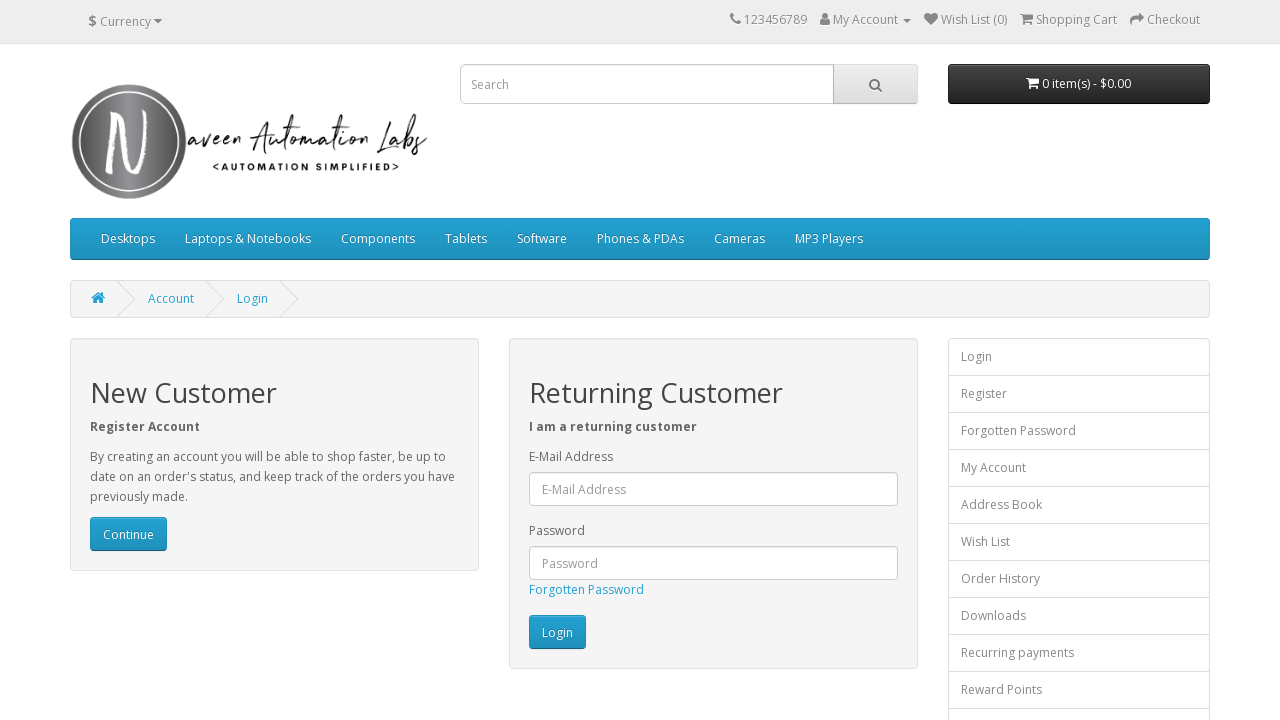

Flashing iteration 136/300: changed Login button to white
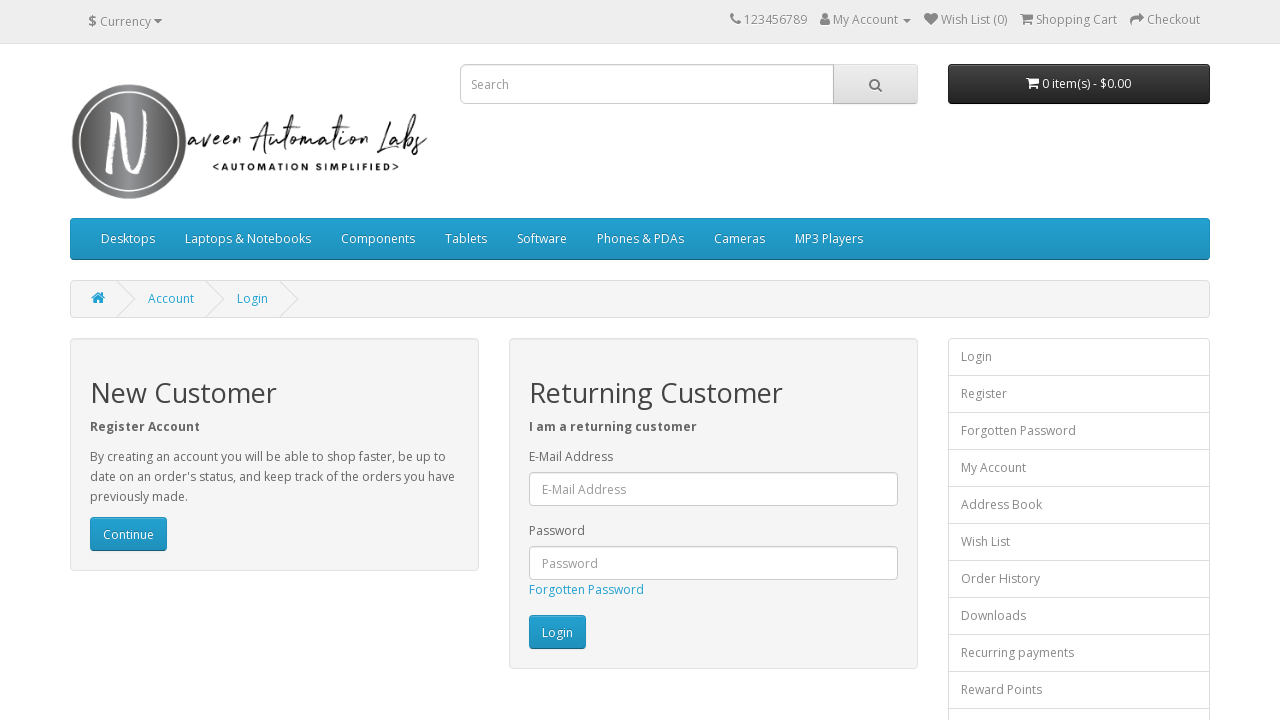

Flashing iteration 136/300: changed Login button back to original color
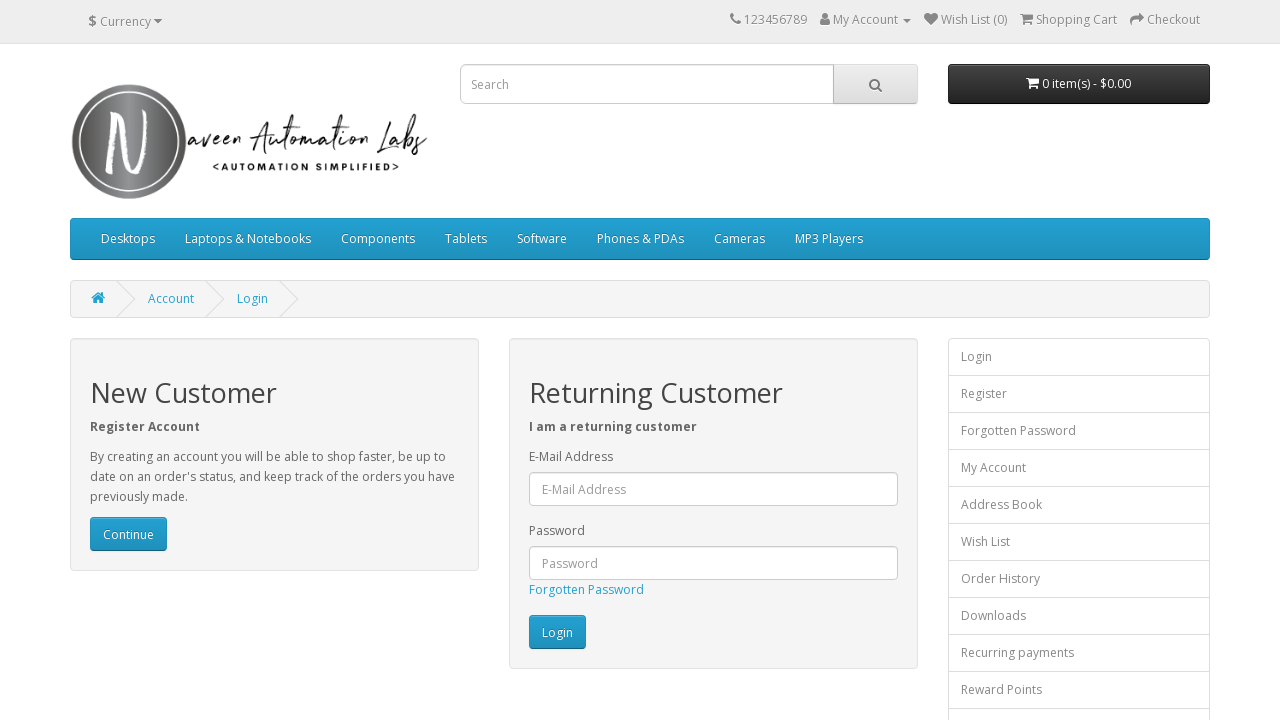

Waited 20ms during flashing iteration 136/300
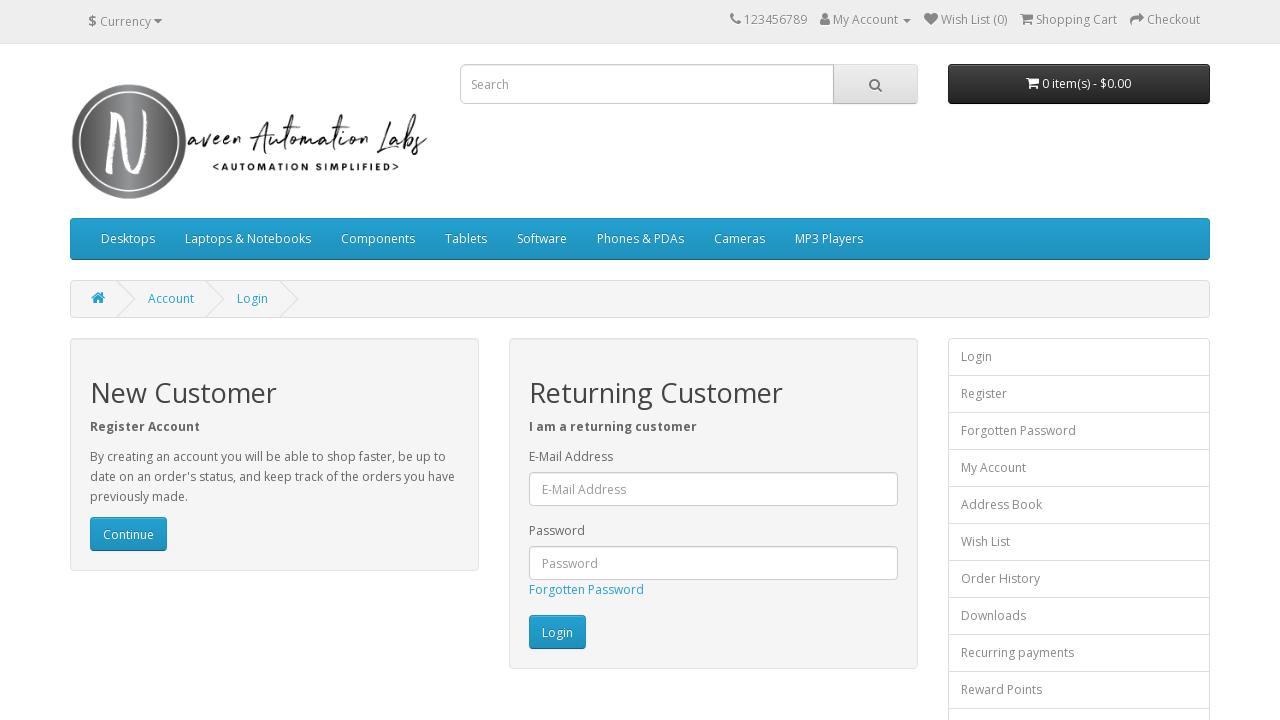

Flashing iteration 137/300: changed Login button to white
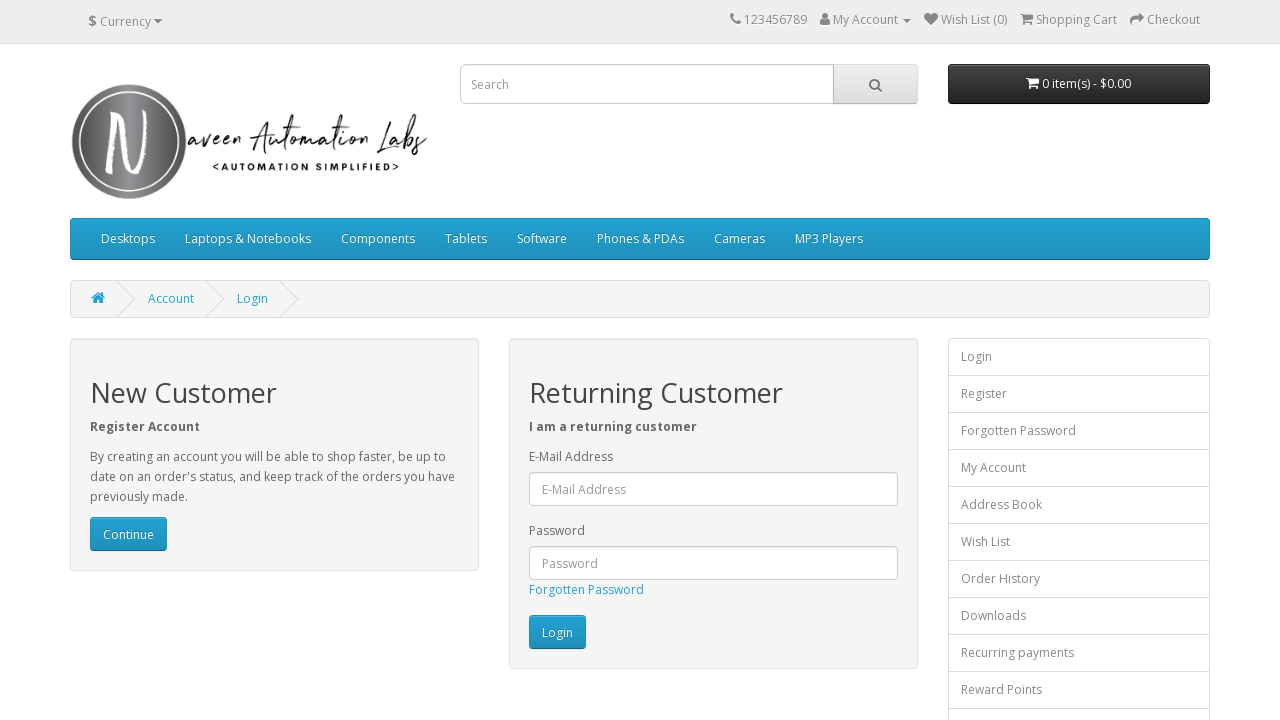

Flashing iteration 137/300: changed Login button back to original color
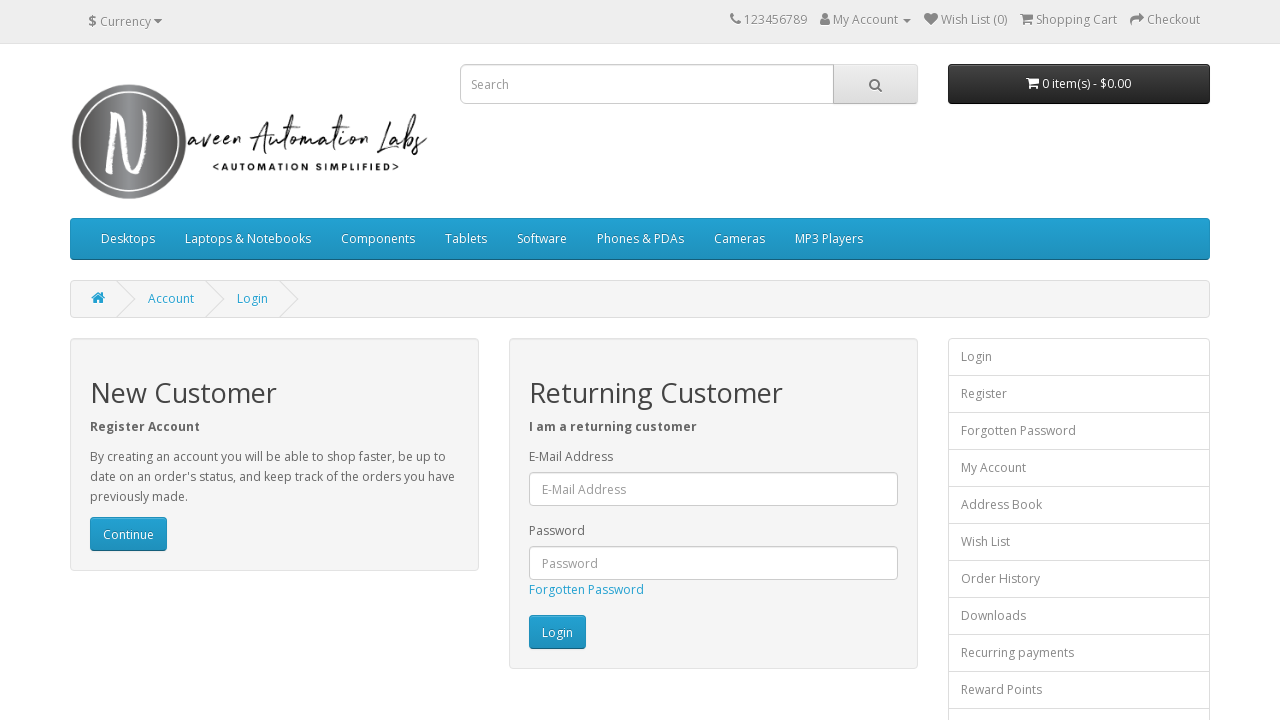

Waited 20ms during flashing iteration 137/300
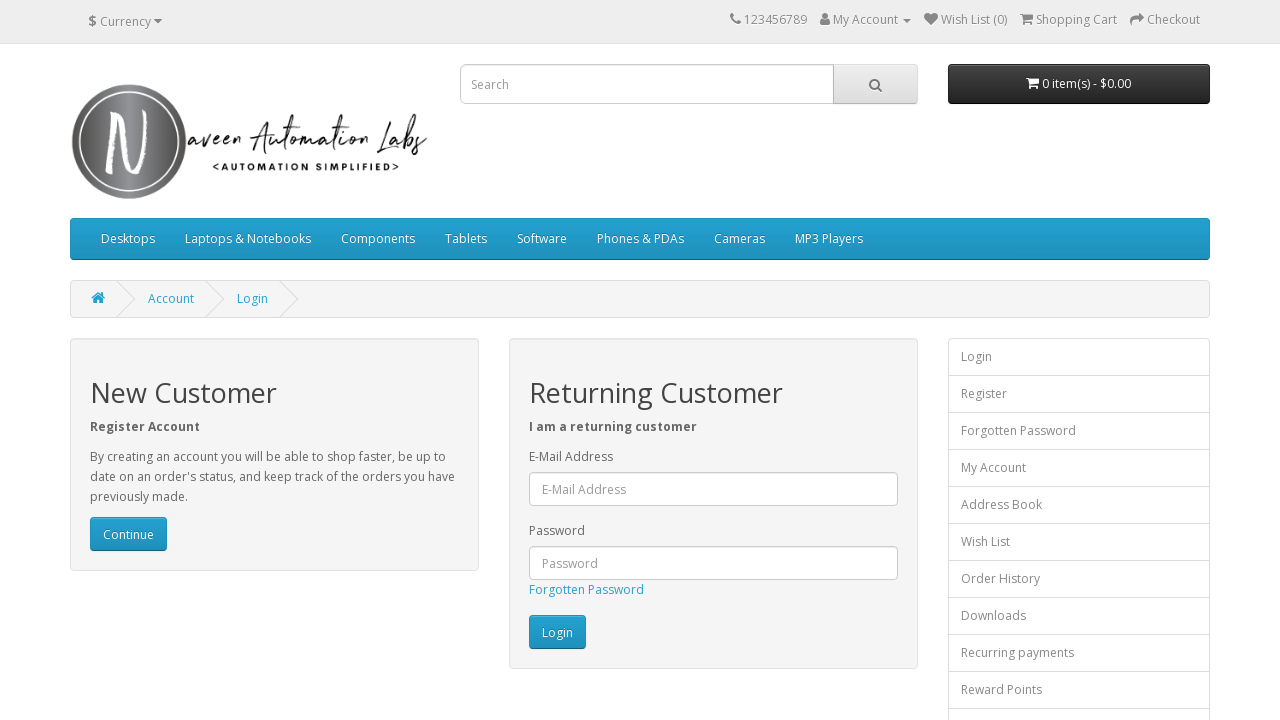

Flashing iteration 138/300: changed Login button to white
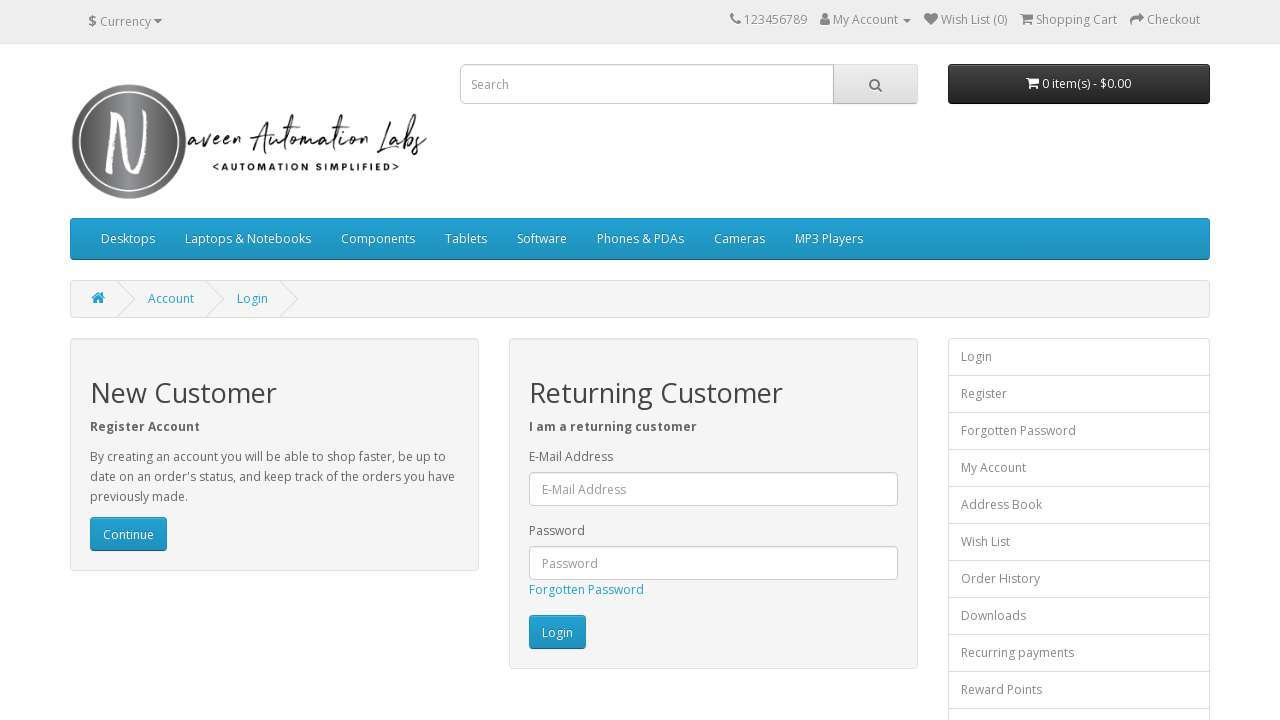

Flashing iteration 138/300: changed Login button back to original color
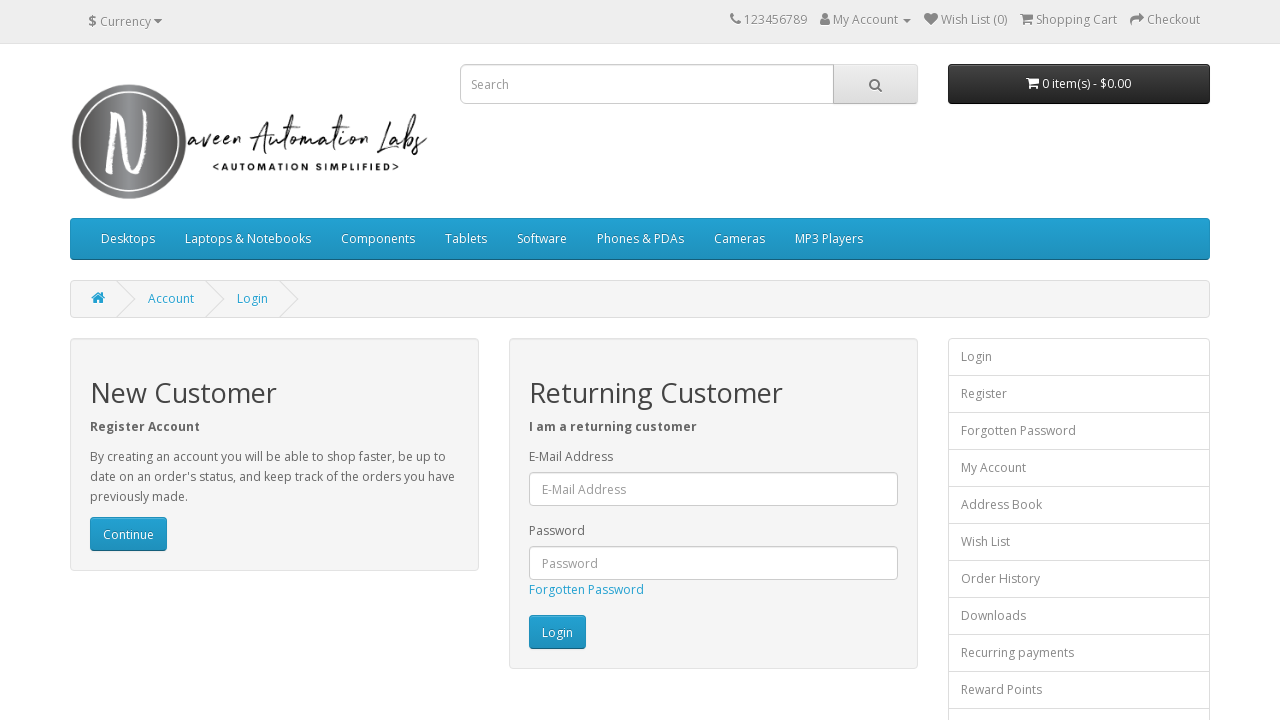

Waited 20ms during flashing iteration 138/300
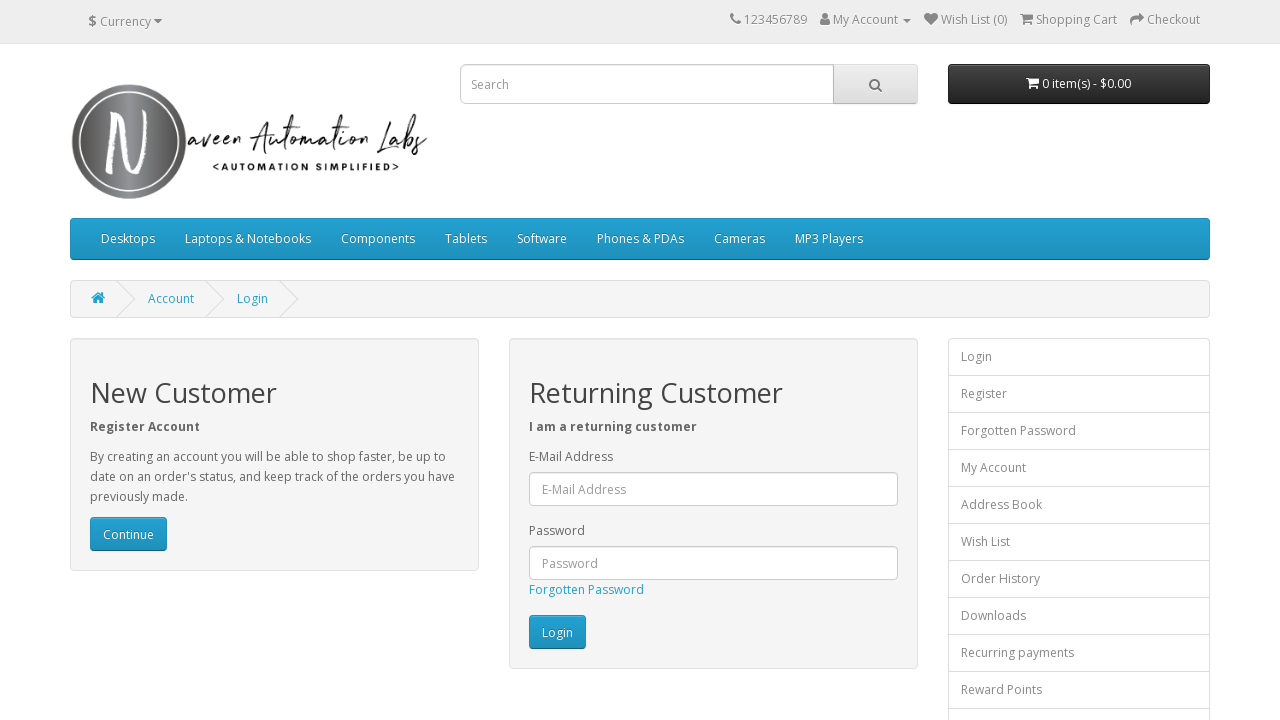

Flashing iteration 139/300: changed Login button to white
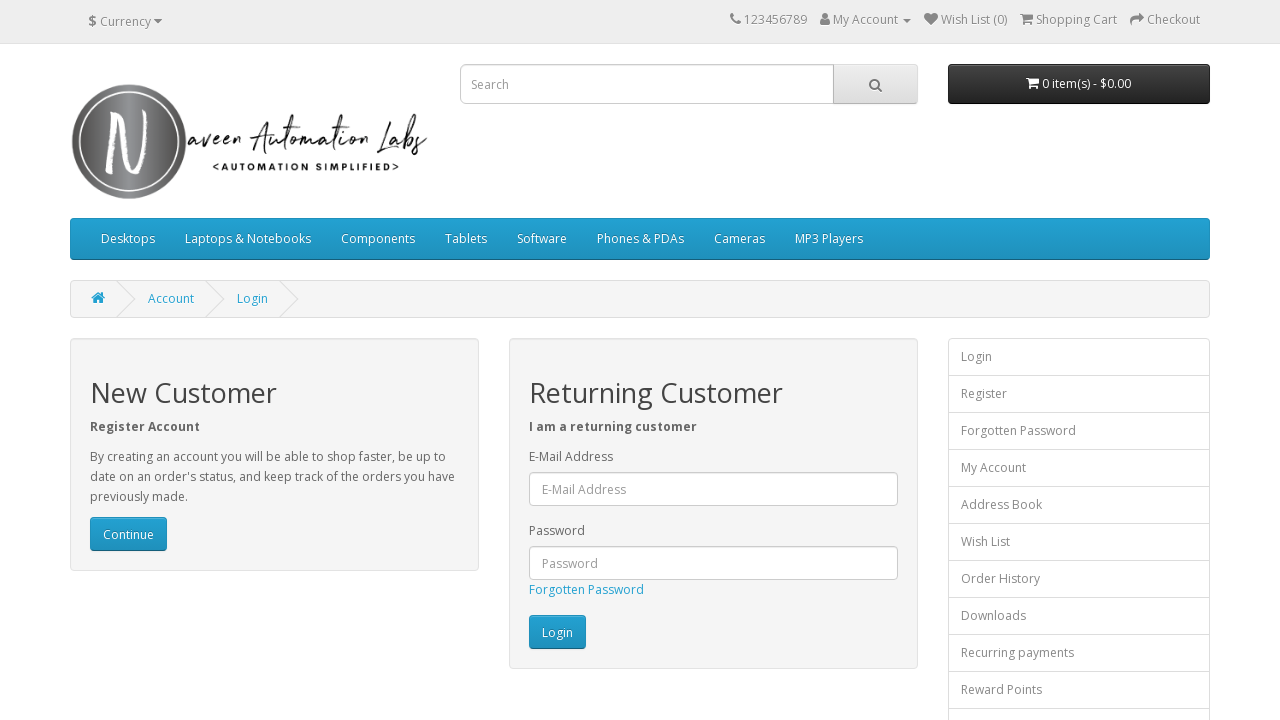

Flashing iteration 139/300: changed Login button back to original color
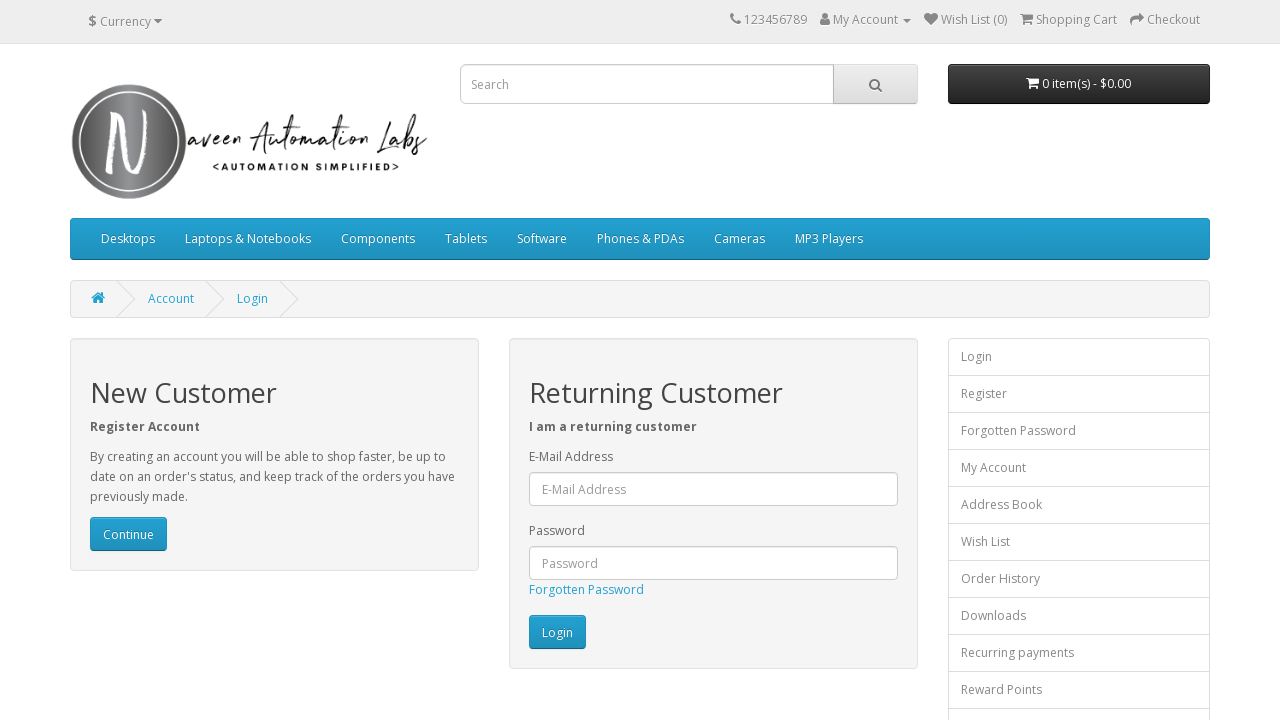

Waited 20ms during flashing iteration 139/300
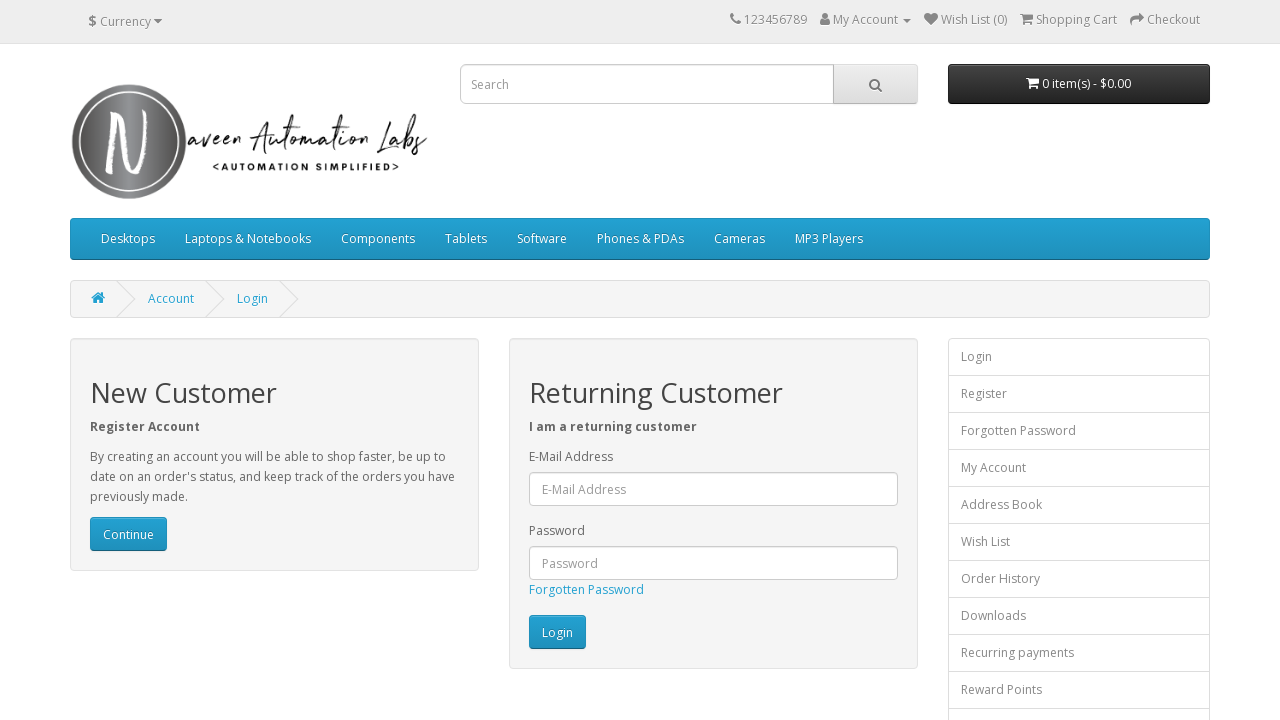

Flashing iteration 140/300: changed Login button to white
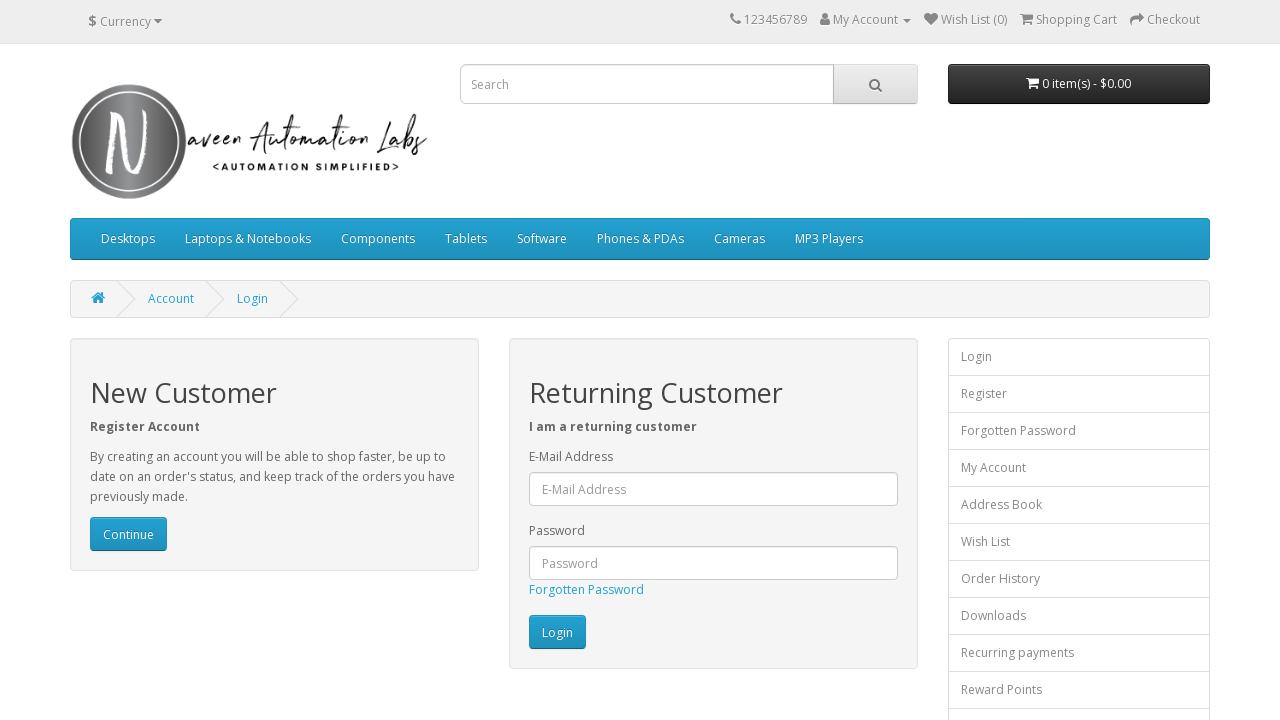

Flashing iteration 140/300: changed Login button back to original color
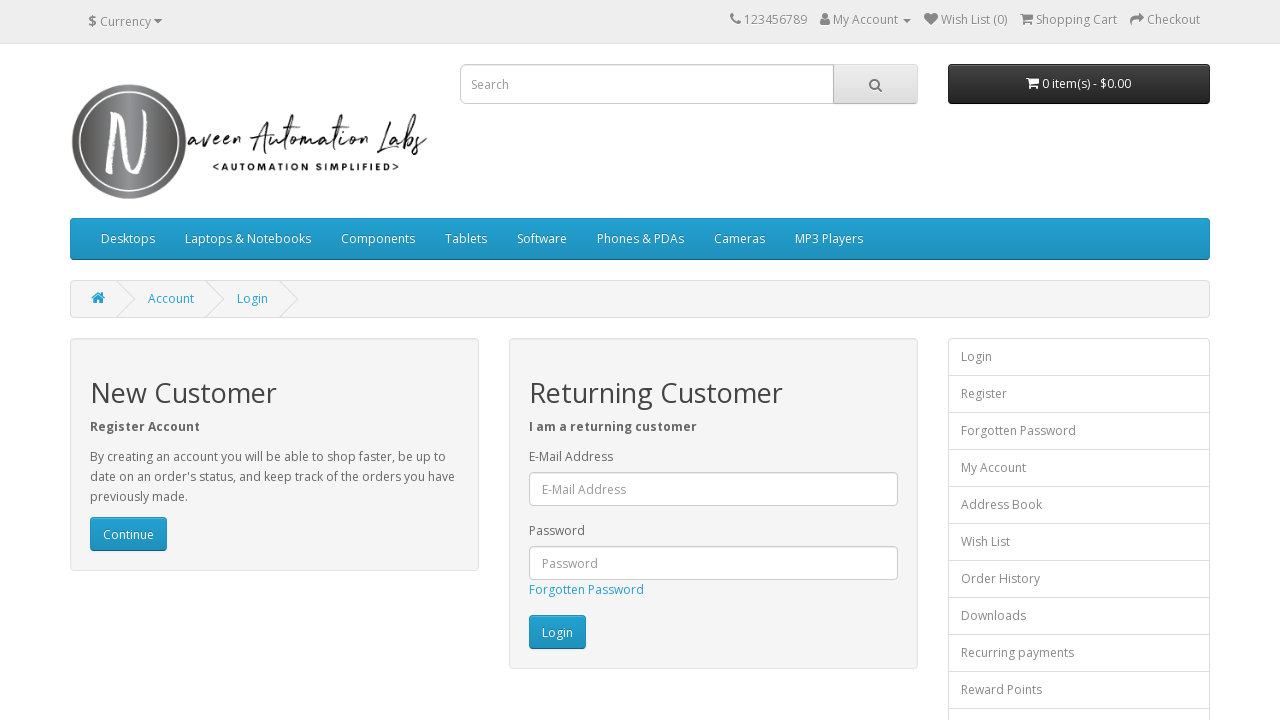

Waited 20ms during flashing iteration 140/300
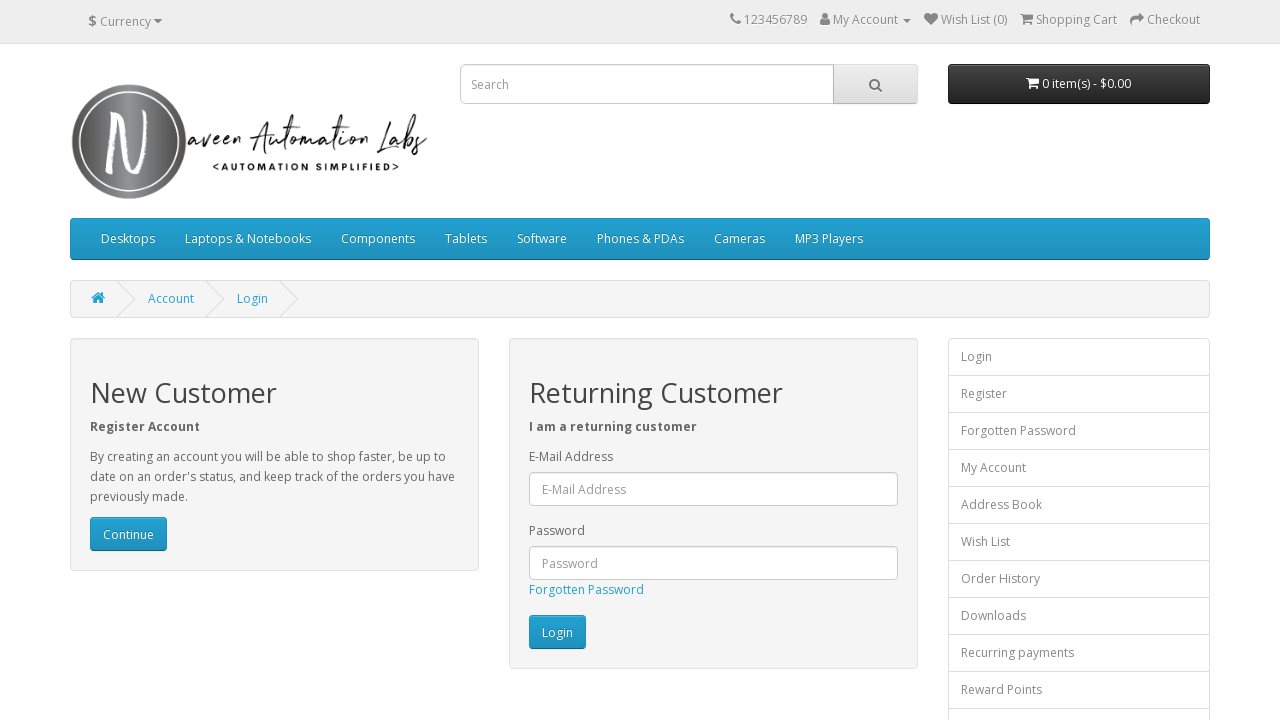

Flashing iteration 141/300: changed Login button to white
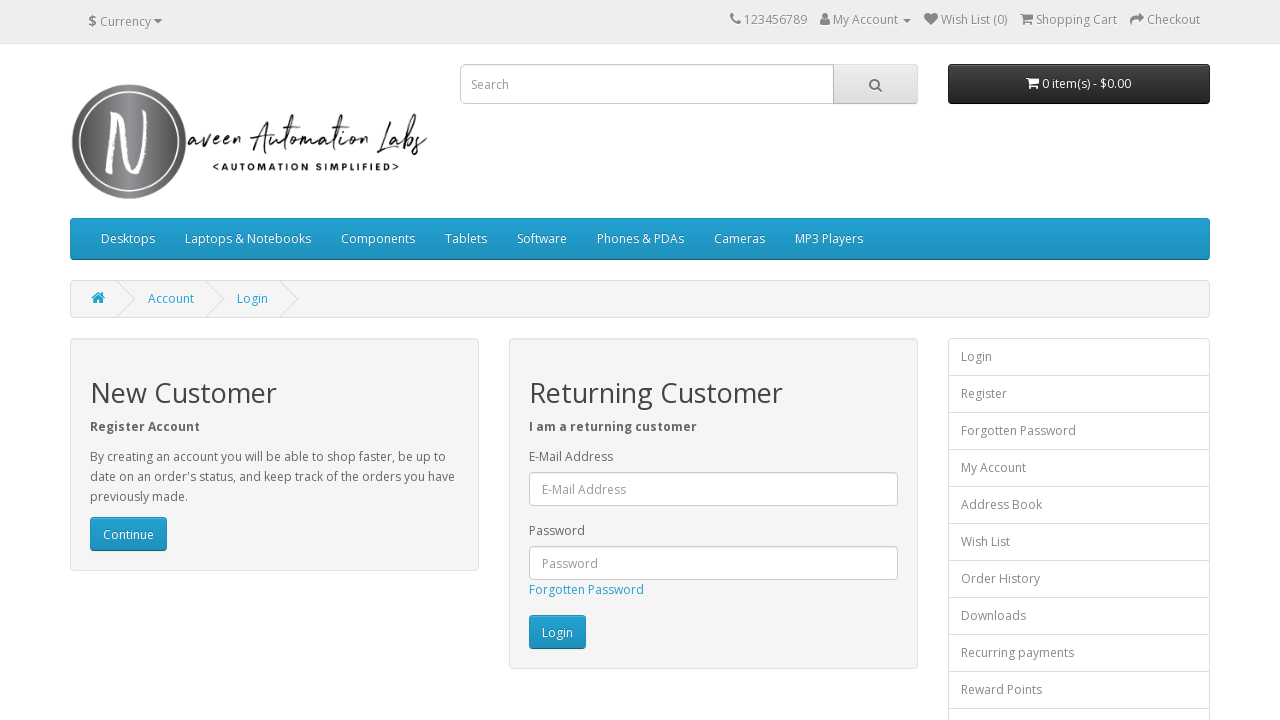

Flashing iteration 141/300: changed Login button back to original color
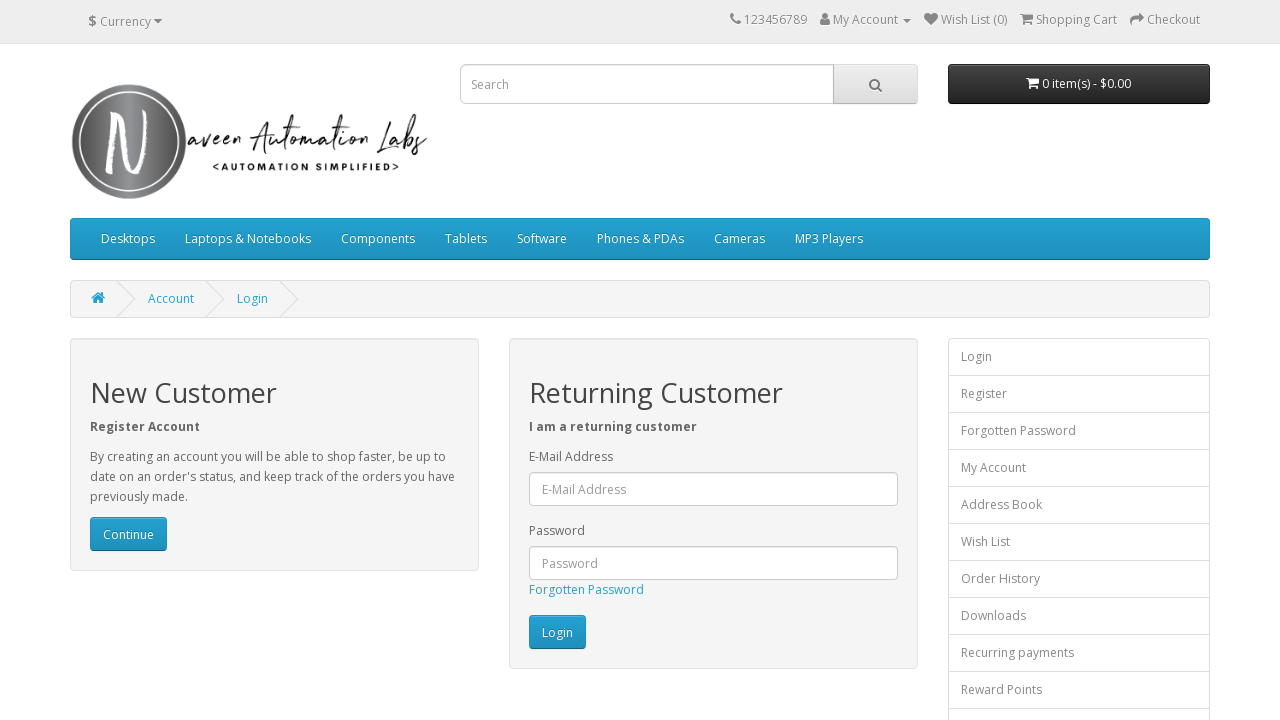

Waited 20ms during flashing iteration 141/300
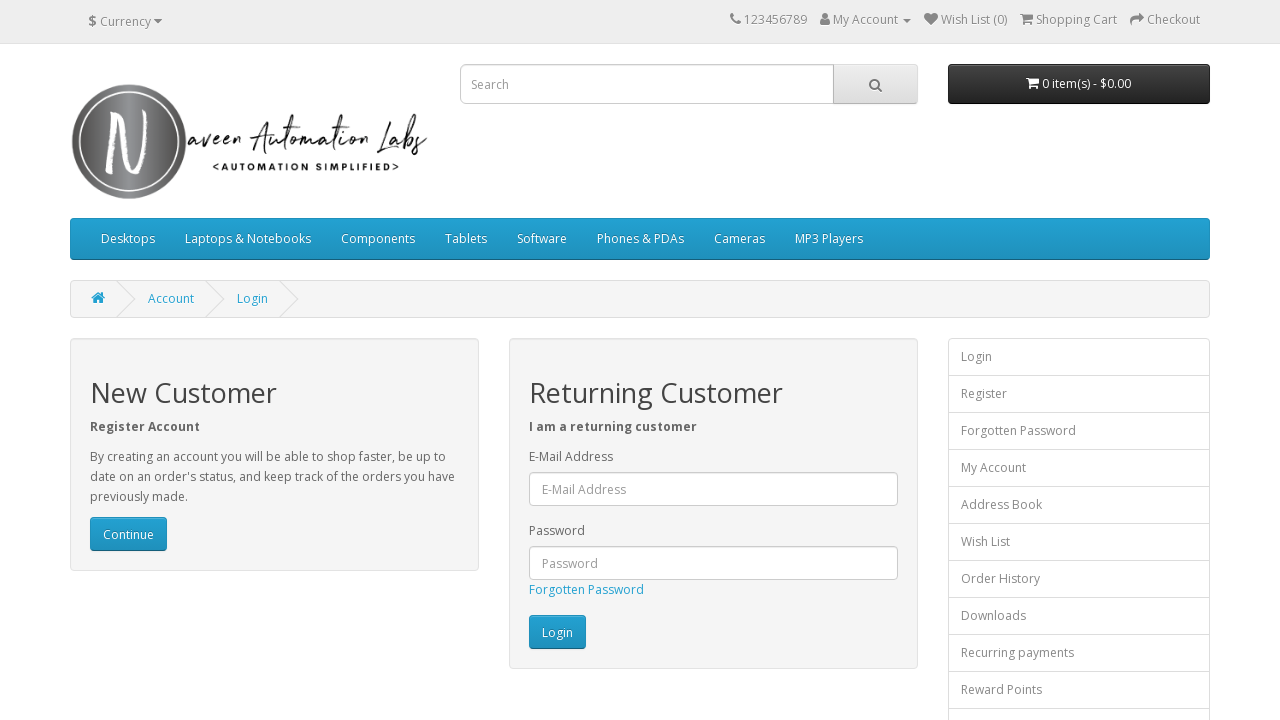

Flashing iteration 142/300: changed Login button to white
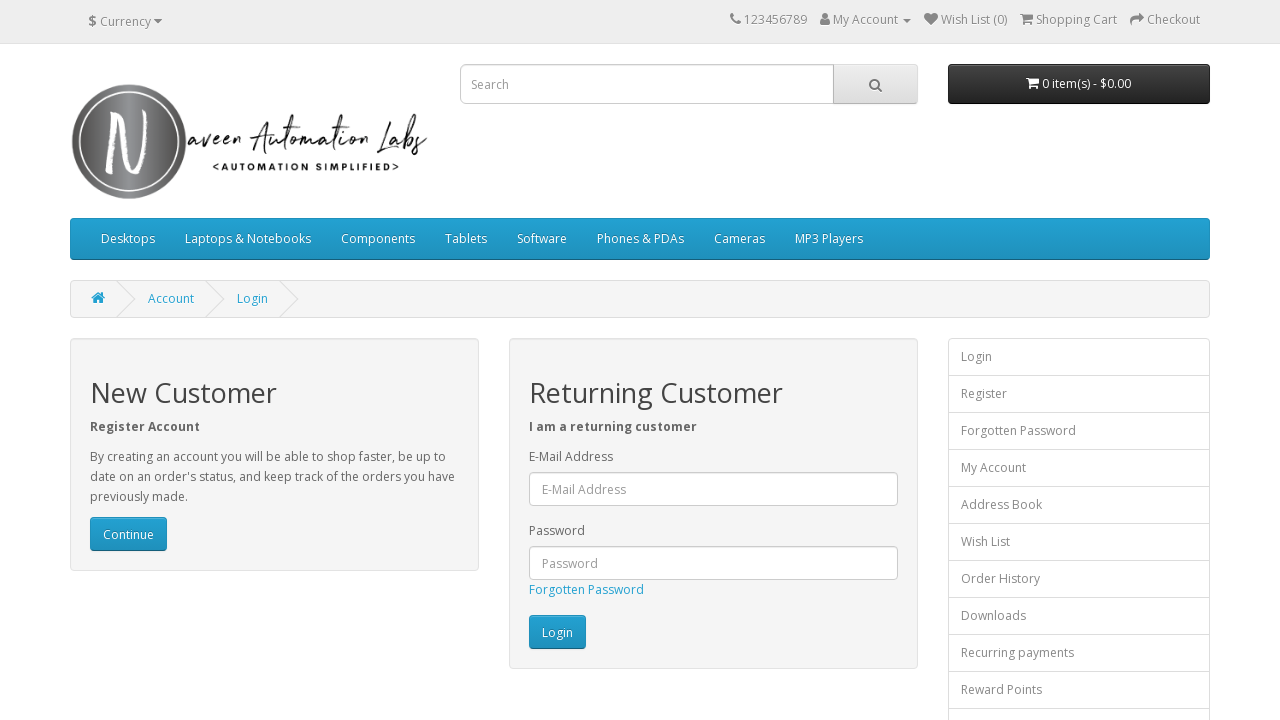

Flashing iteration 142/300: changed Login button back to original color
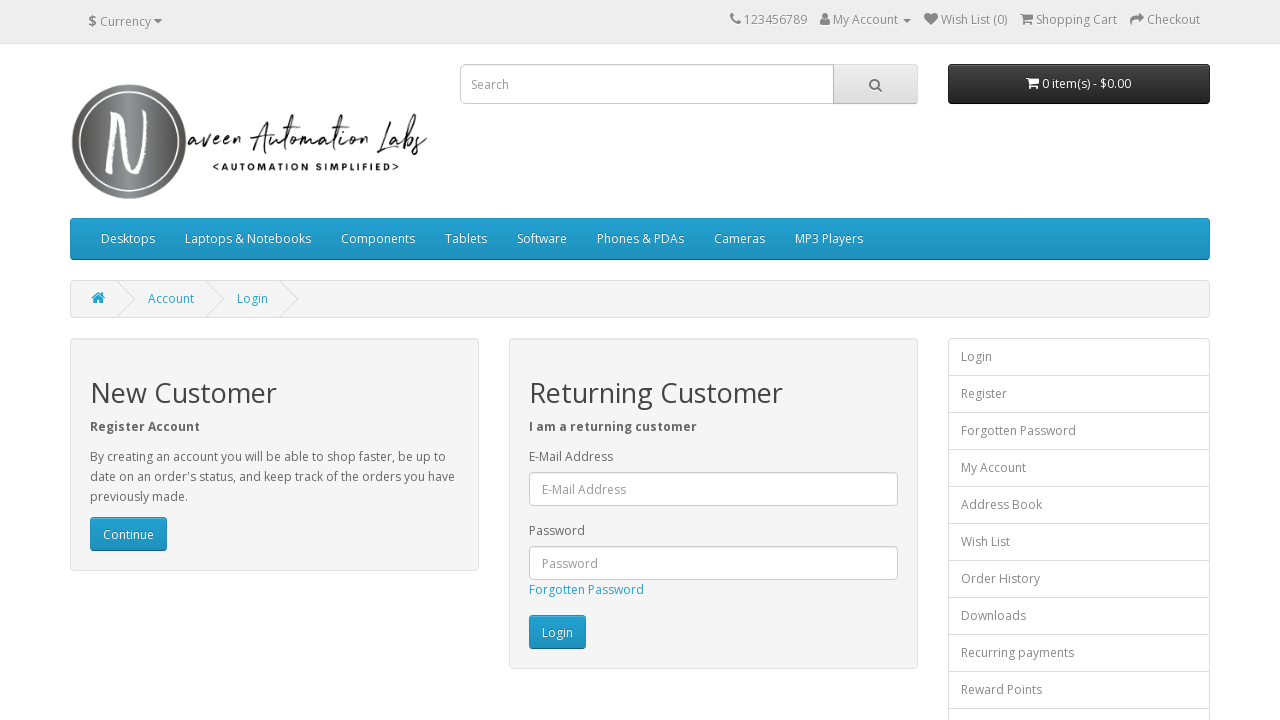

Waited 20ms during flashing iteration 142/300
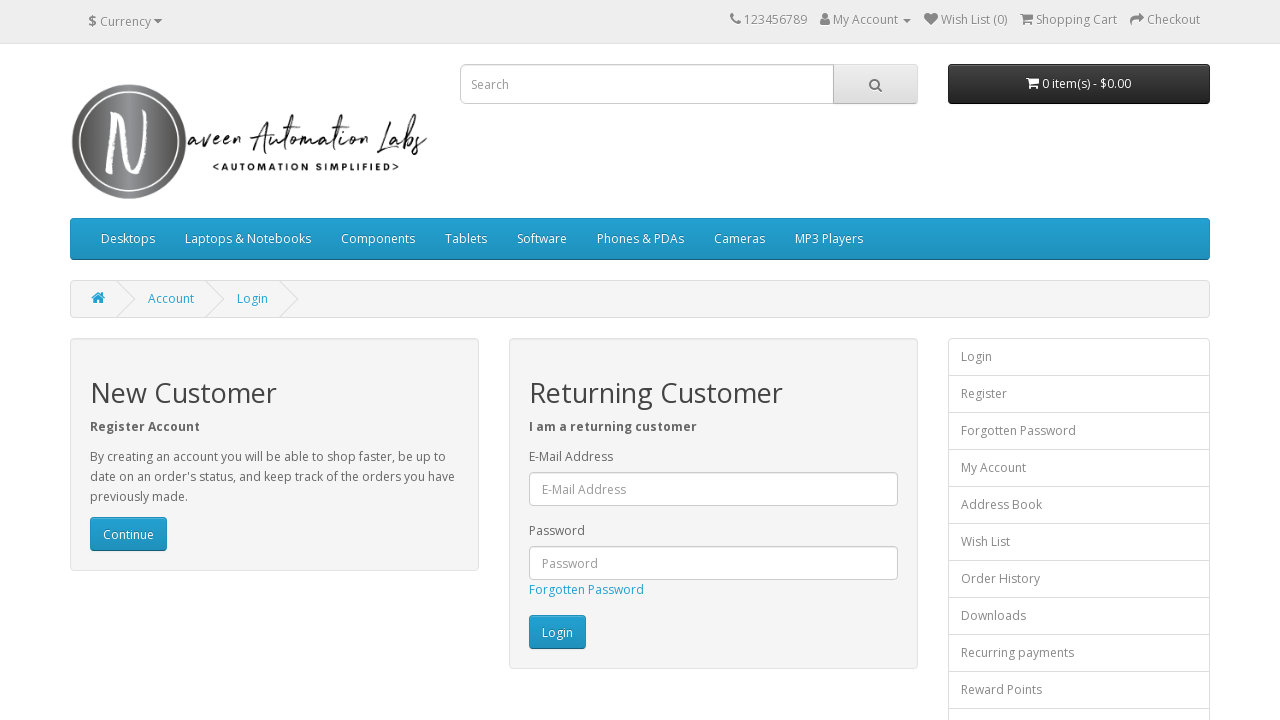

Flashing iteration 143/300: changed Login button to white
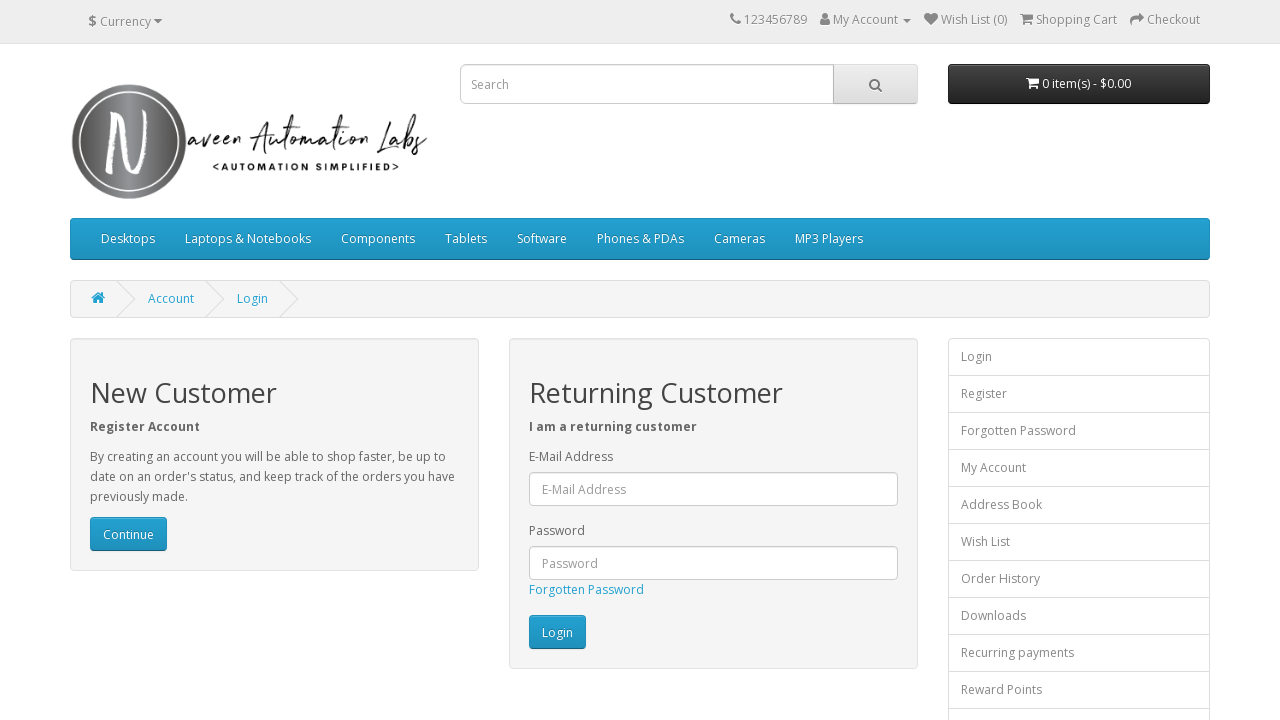

Flashing iteration 143/300: changed Login button back to original color
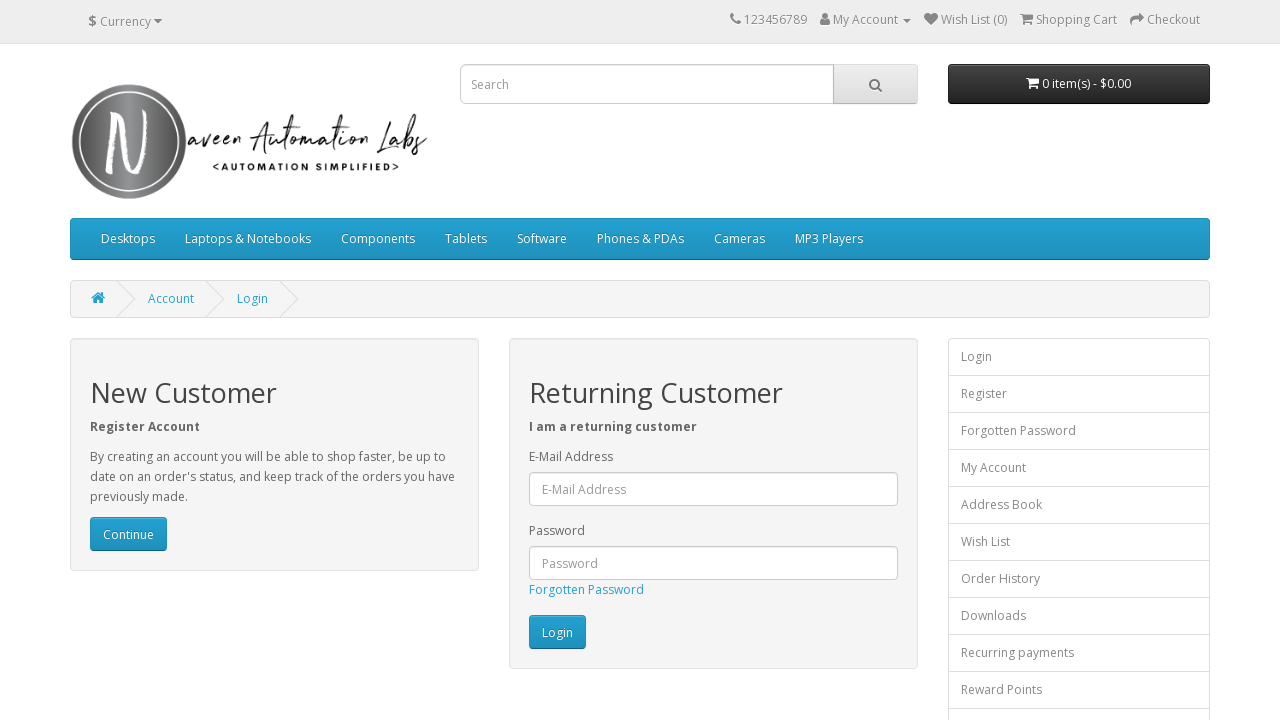

Waited 20ms during flashing iteration 143/300
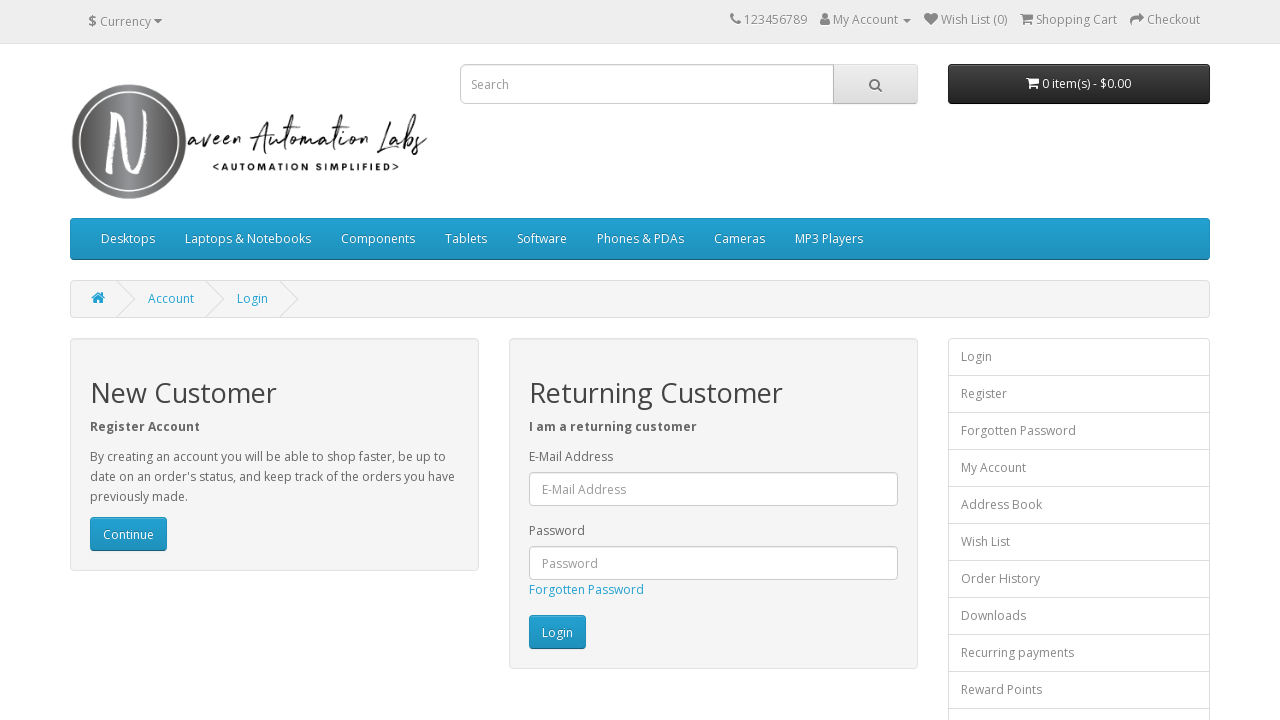

Flashing iteration 144/300: changed Login button to white
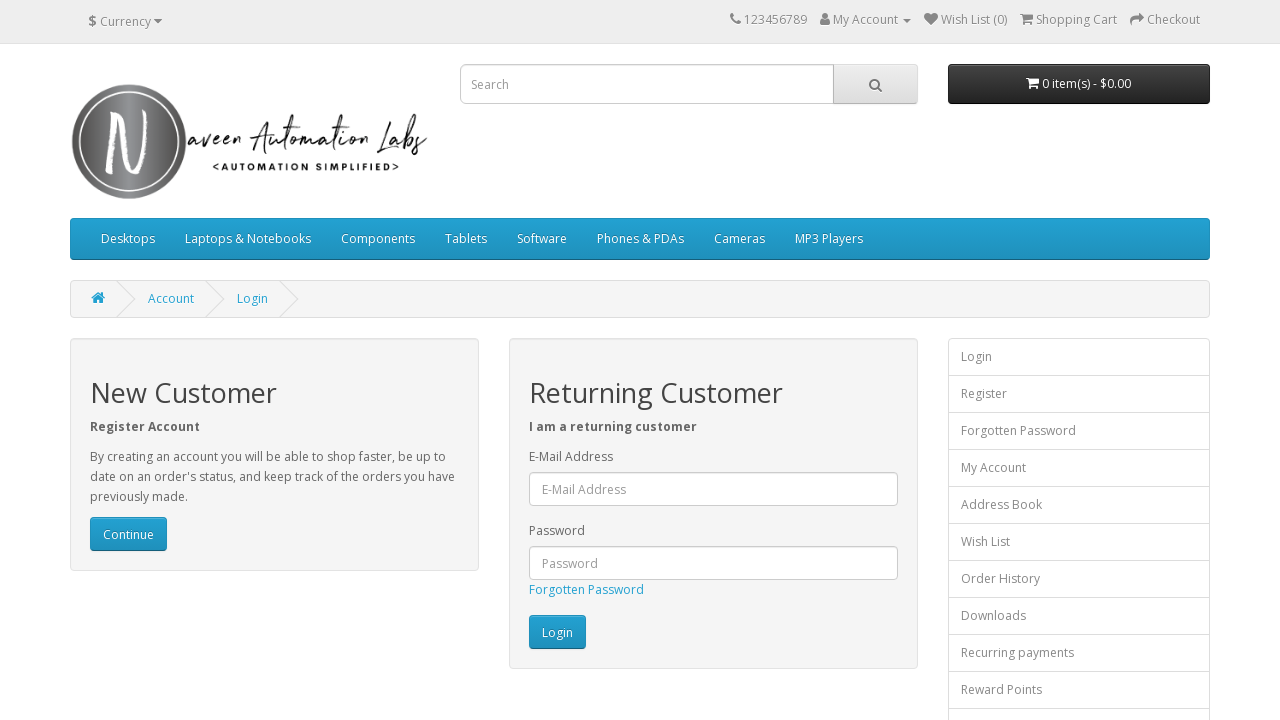

Flashing iteration 144/300: changed Login button back to original color
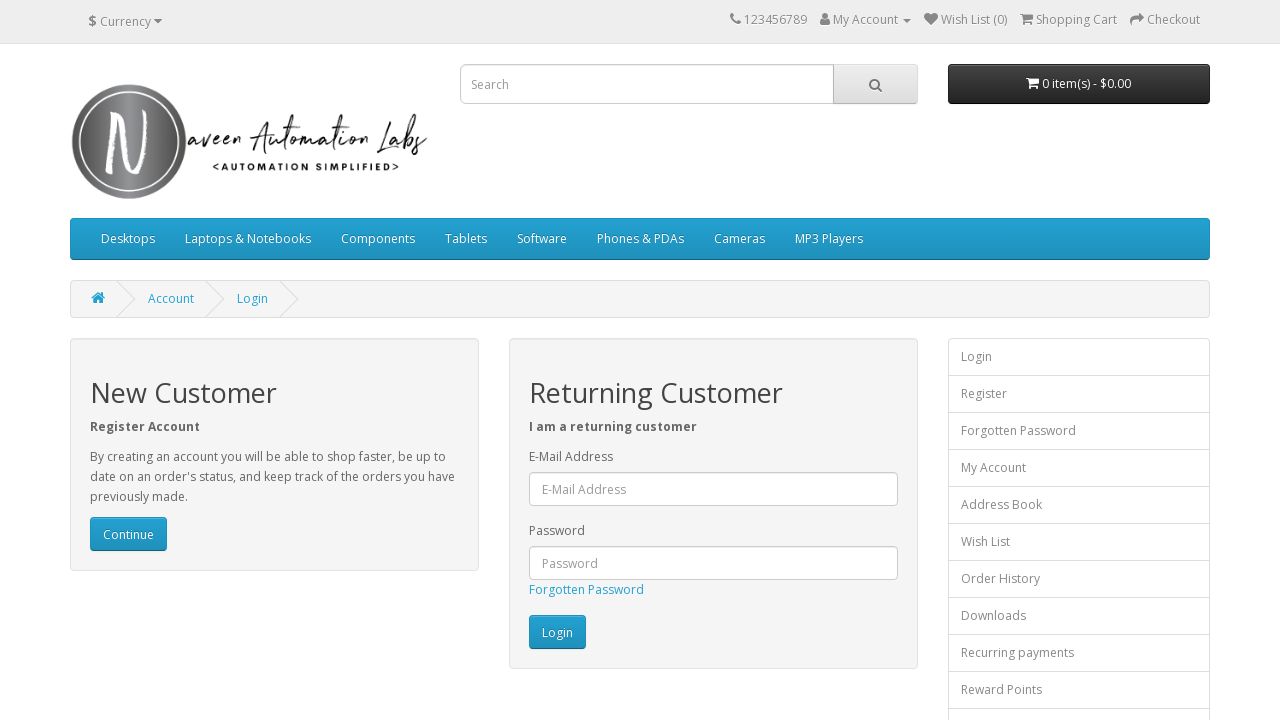

Waited 20ms during flashing iteration 144/300
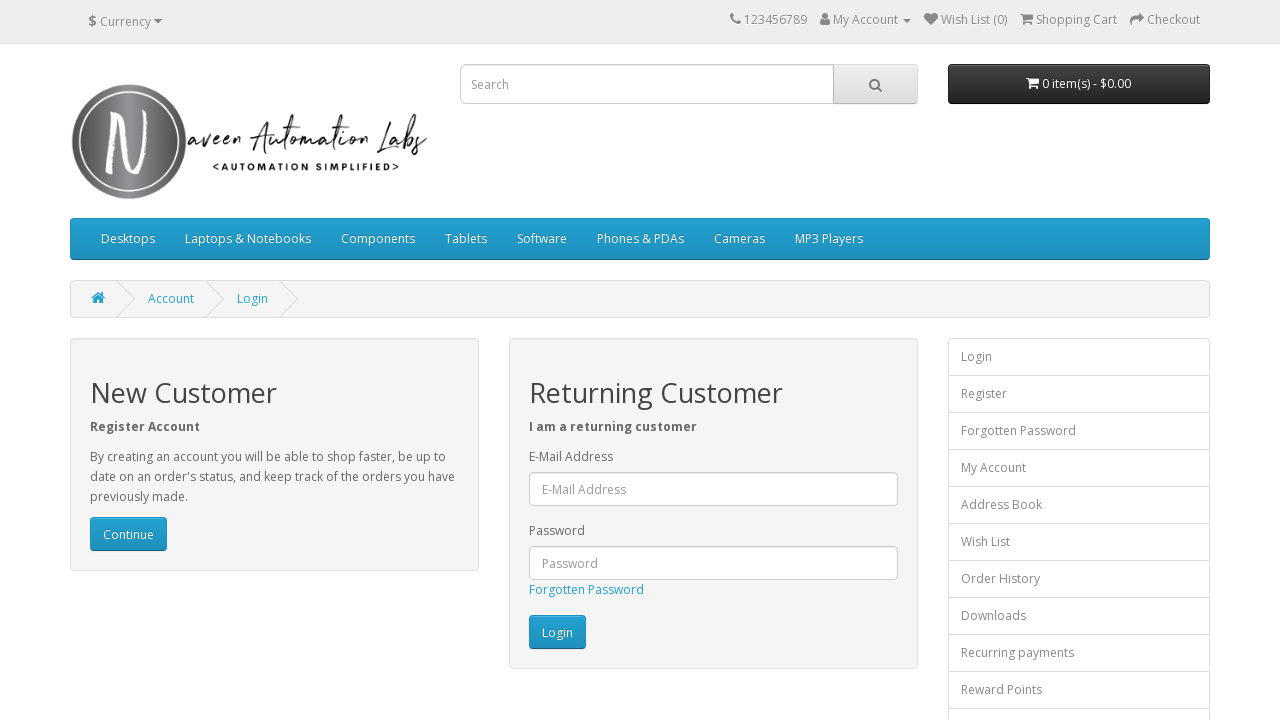

Flashing iteration 145/300: changed Login button to white
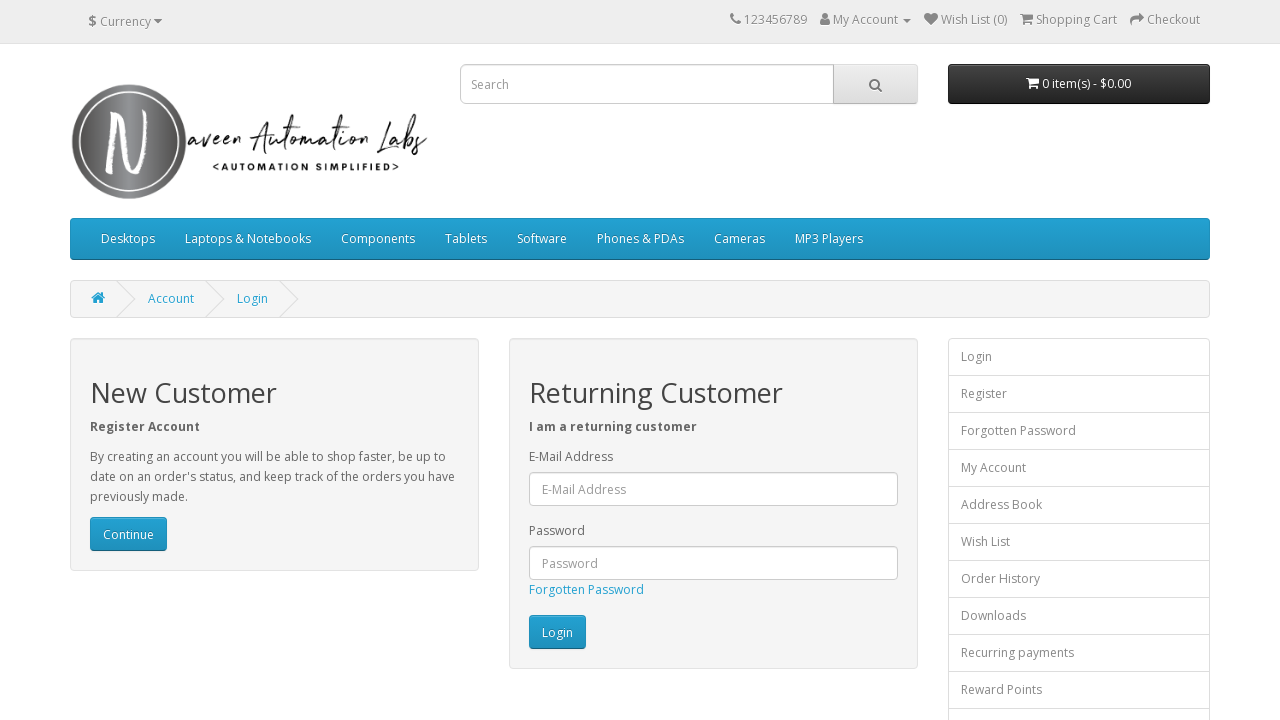

Flashing iteration 145/300: changed Login button back to original color
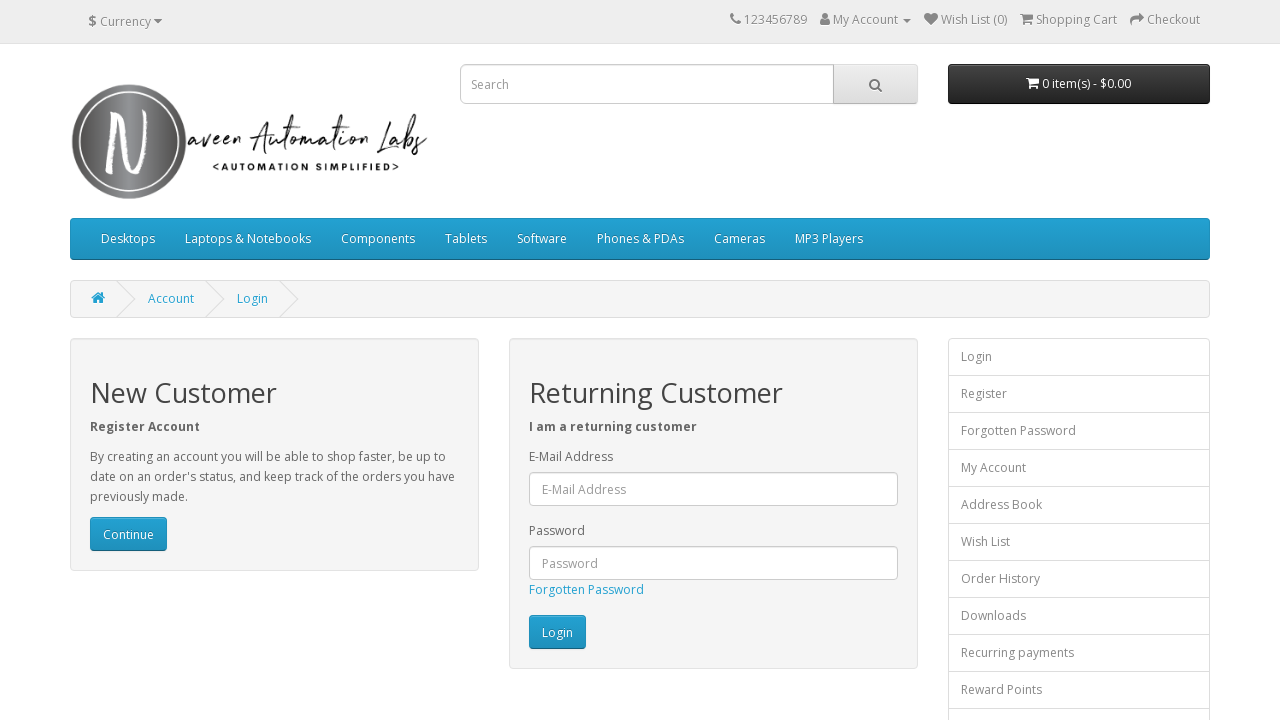

Waited 20ms during flashing iteration 145/300
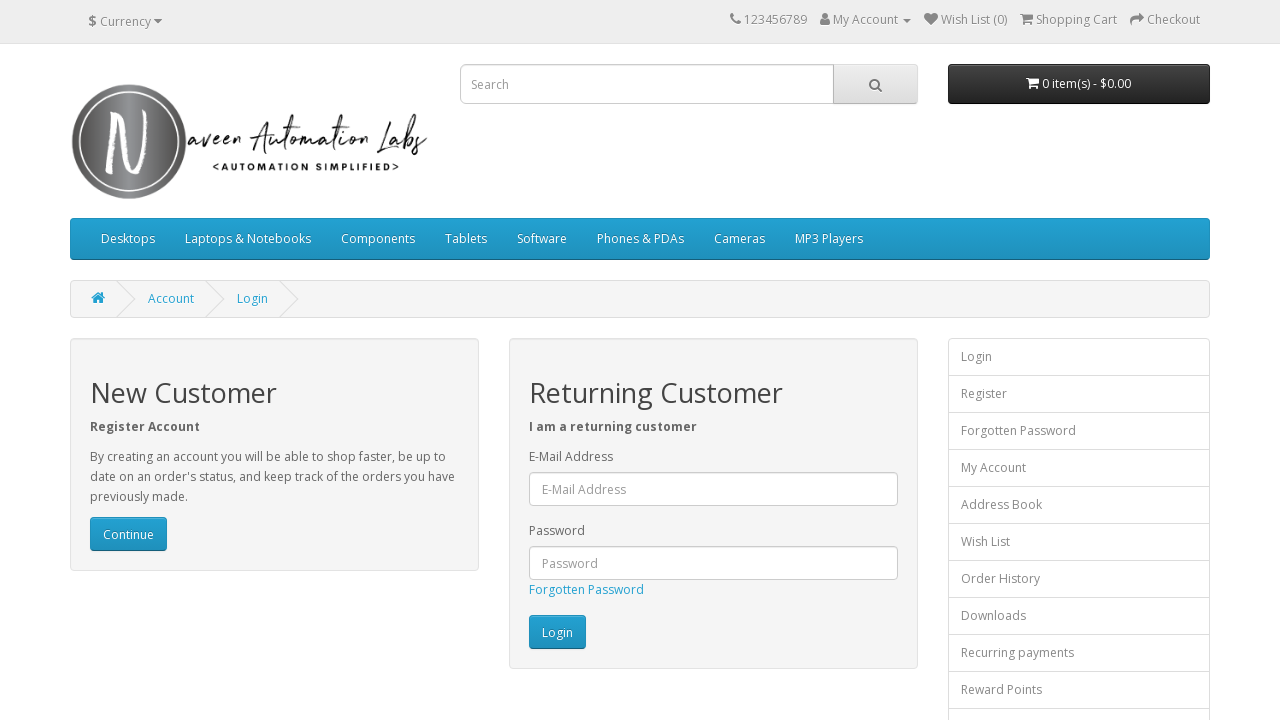

Flashing iteration 146/300: changed Login button to white
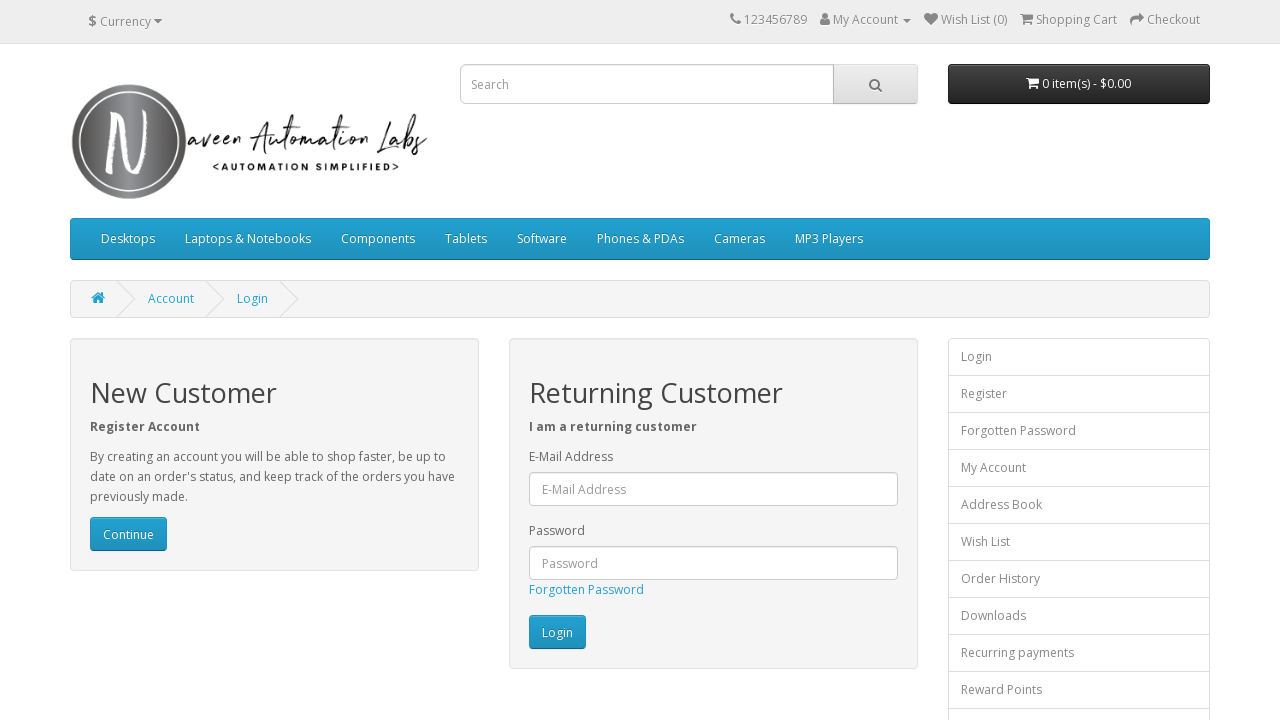

Flashing iteration 146/300: changed Login button back to original color
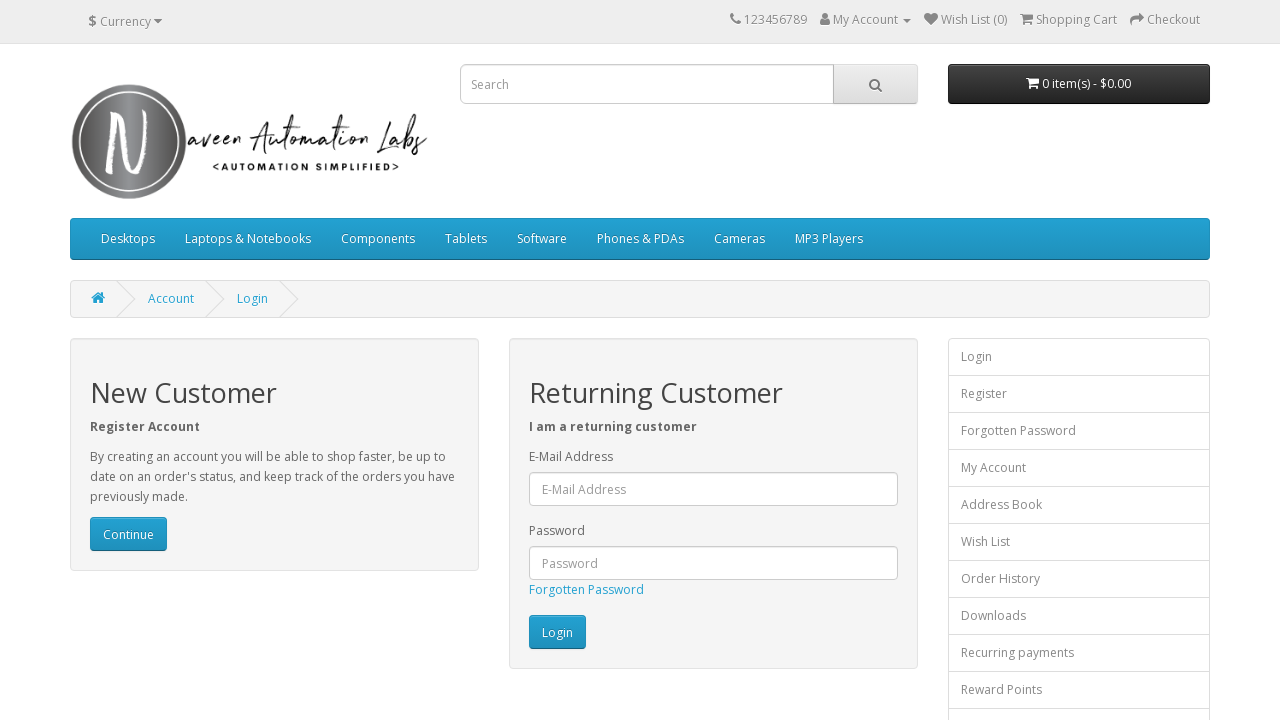

Waited 20ms during flashing iteration 146/300
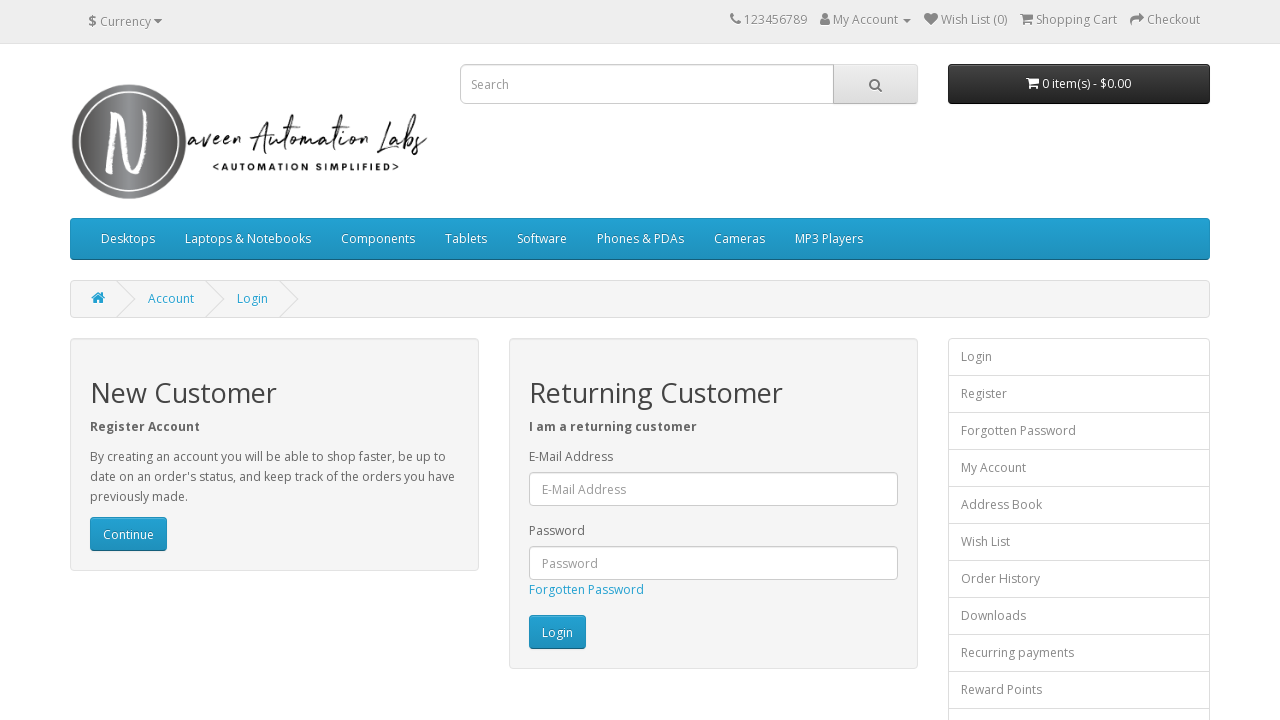

Flashing iteration 147/300: changed Login button to white
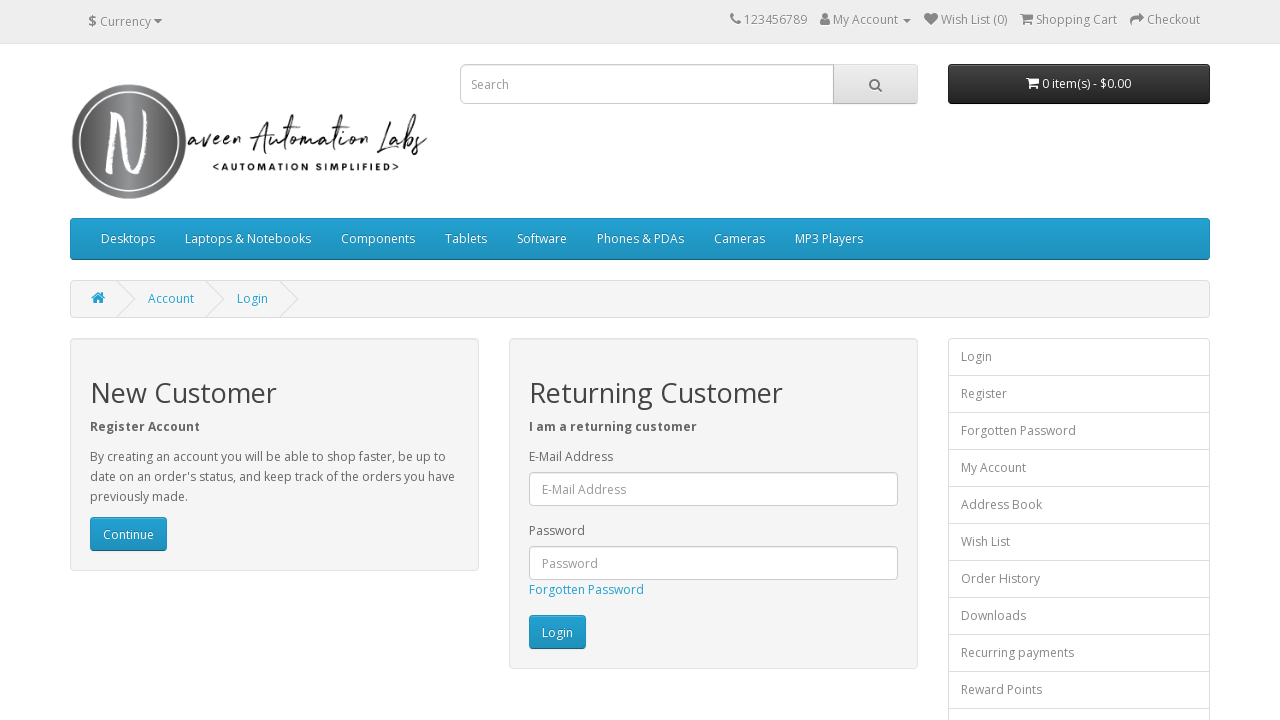

Flashing iteration 147/300: changed Login button back to original color
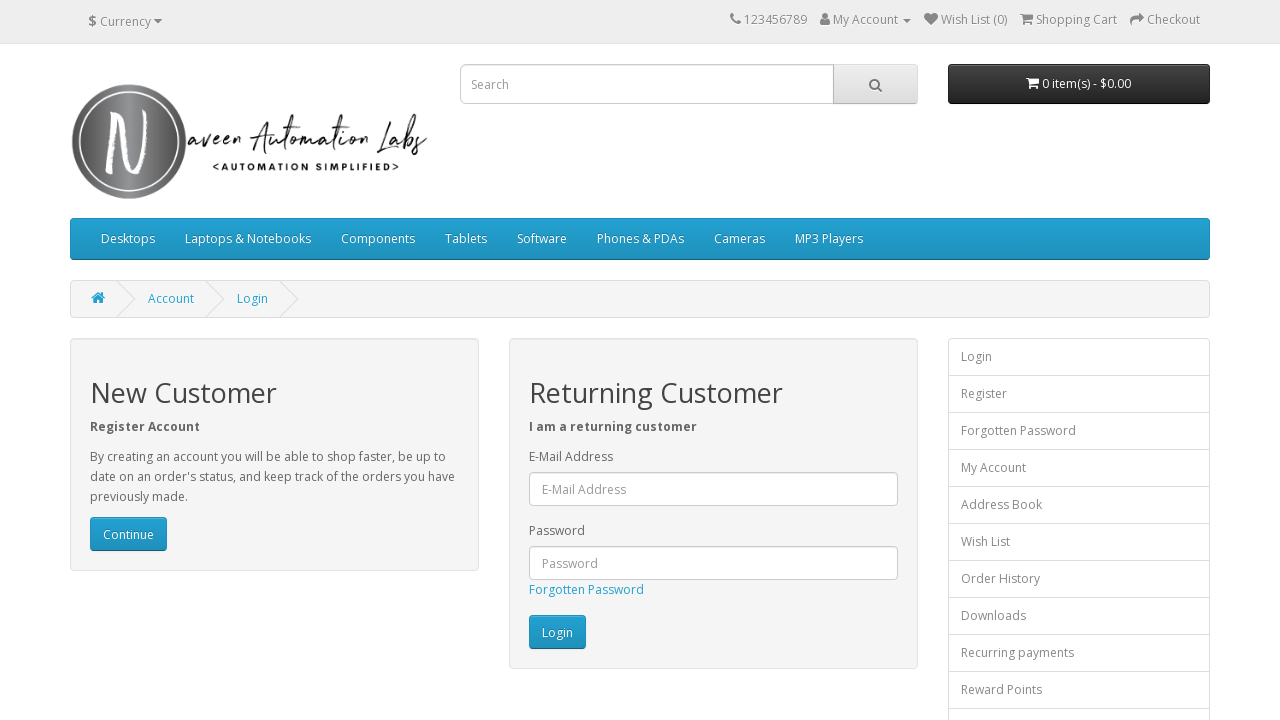

Waited 20ms during flashing iteration 147/300
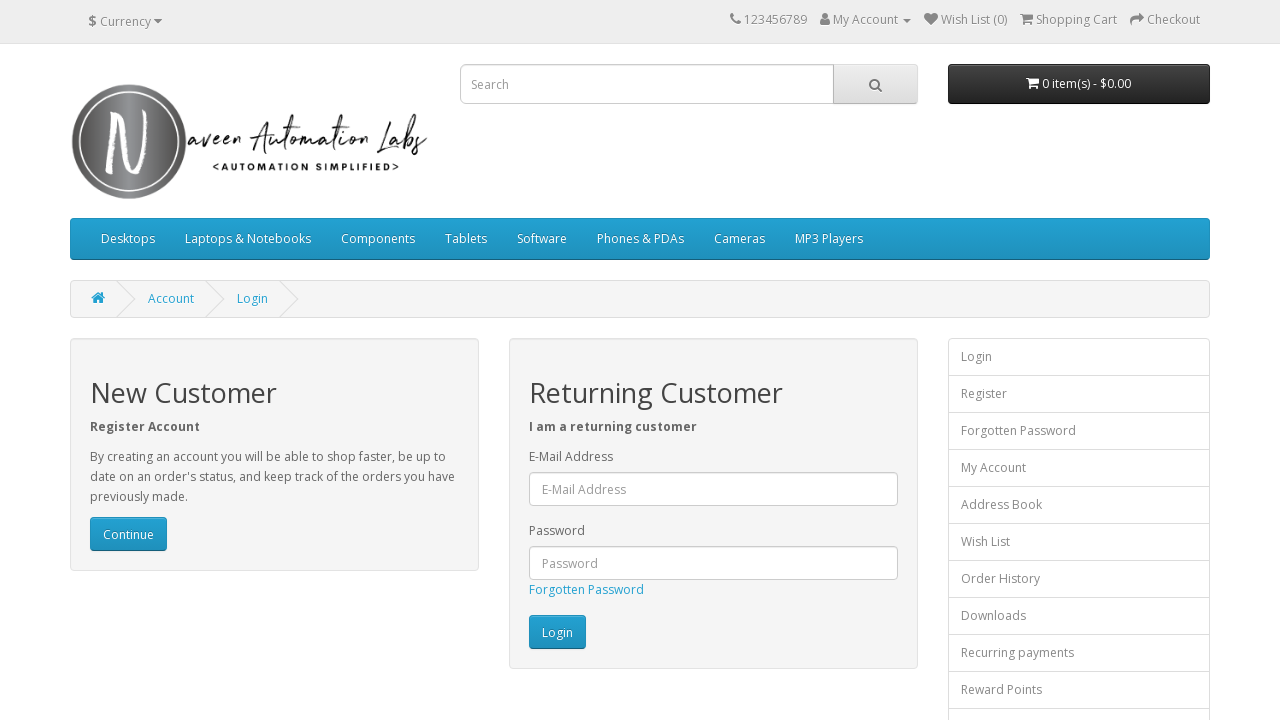

Flashing iteration 148/300: changed Login button to white
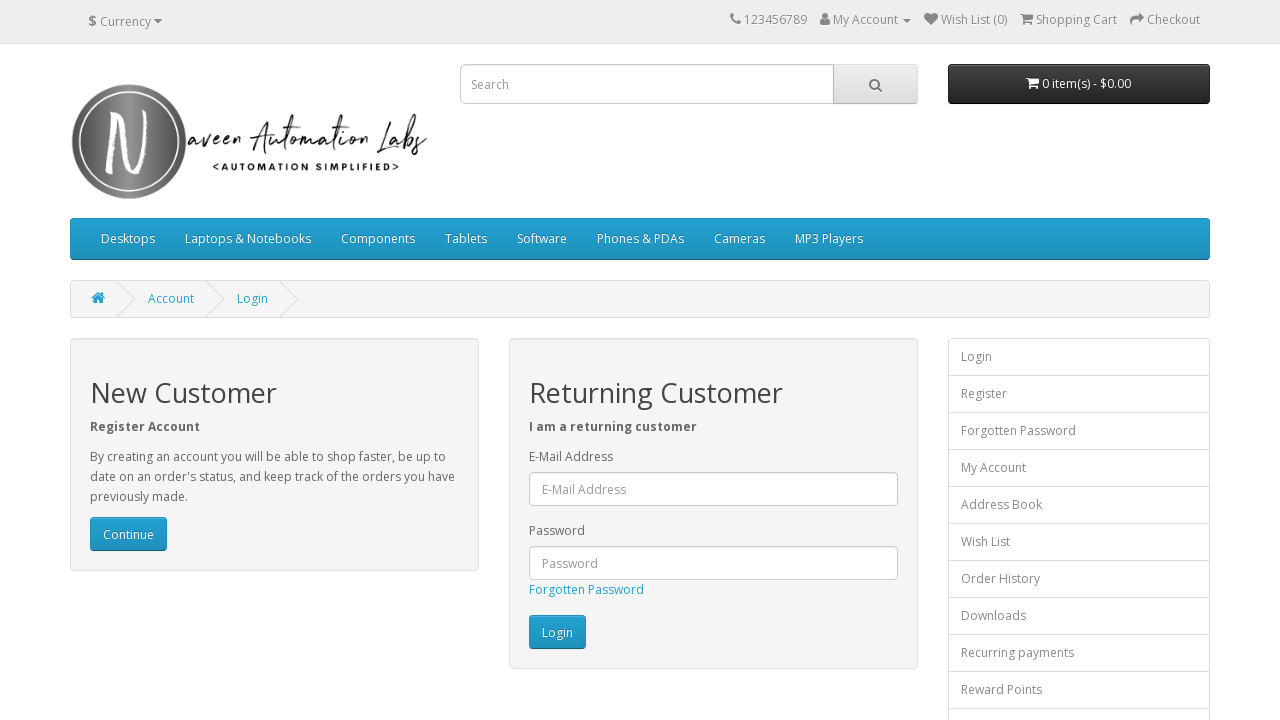

Flashing iteration 148/300: changed Login button back to original color
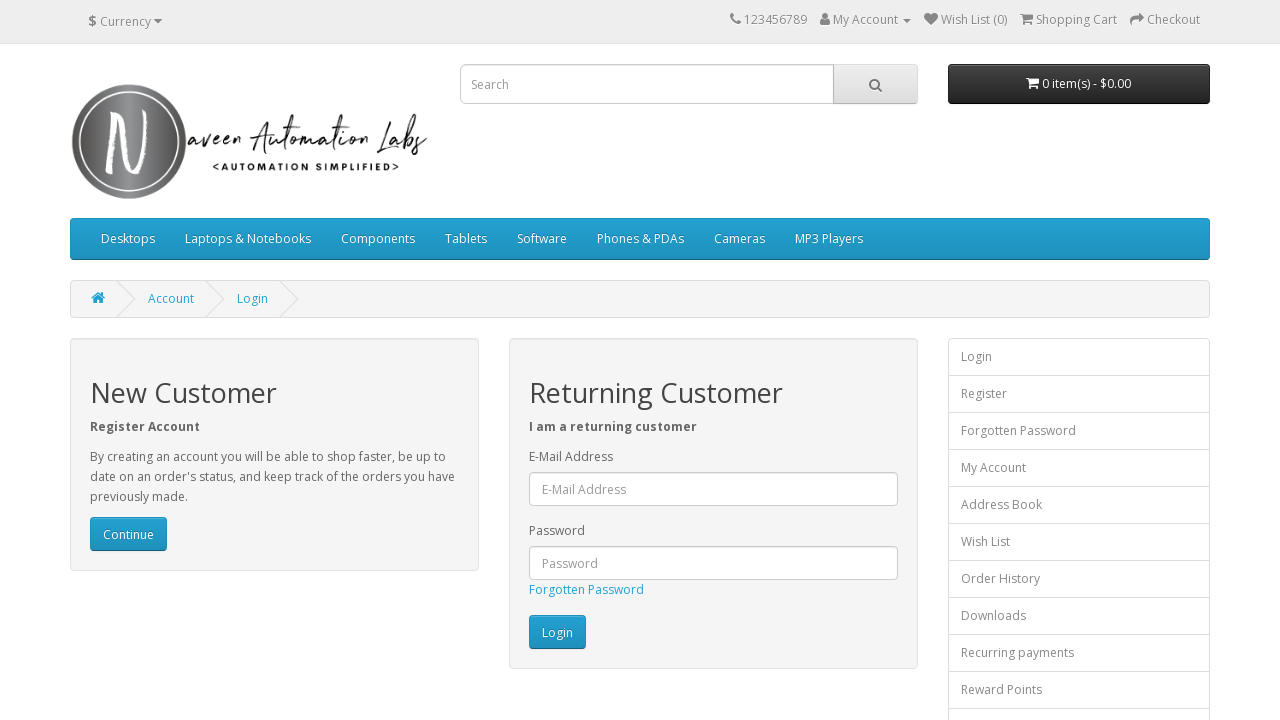

Waited 20ms during flashing iteration 148/300
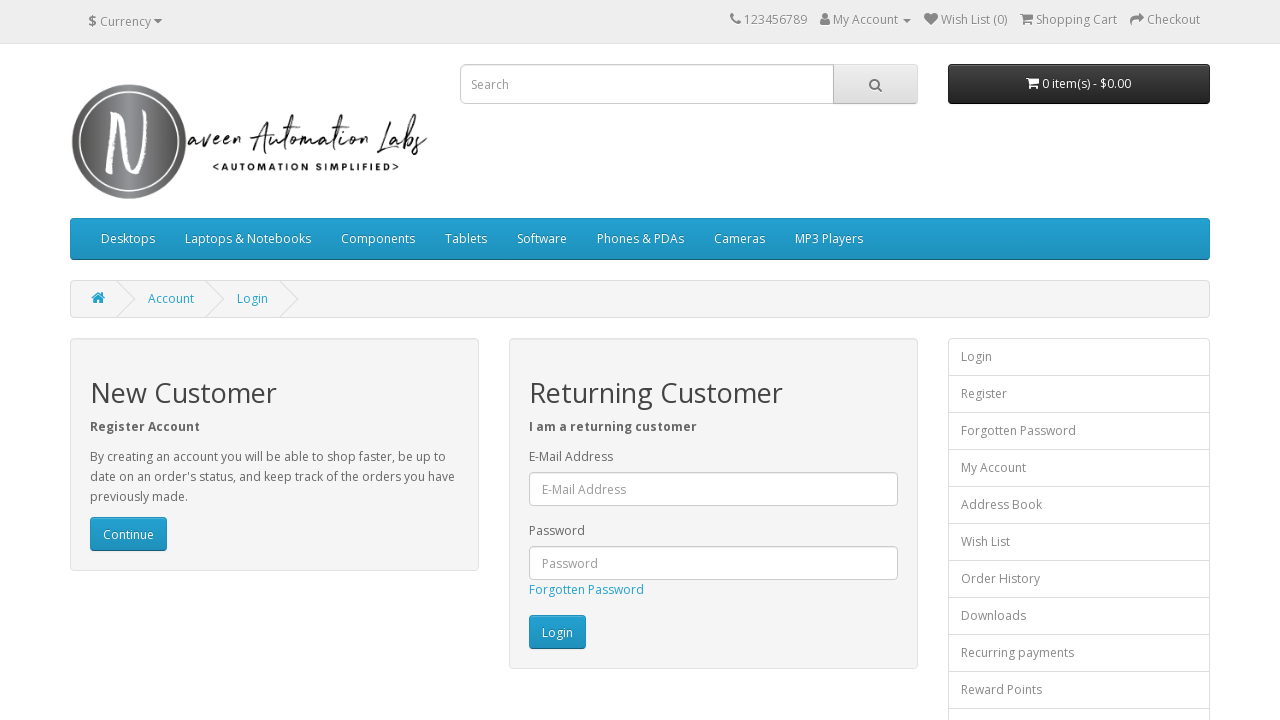

Flashing iteration 149/300: changed Login button to white
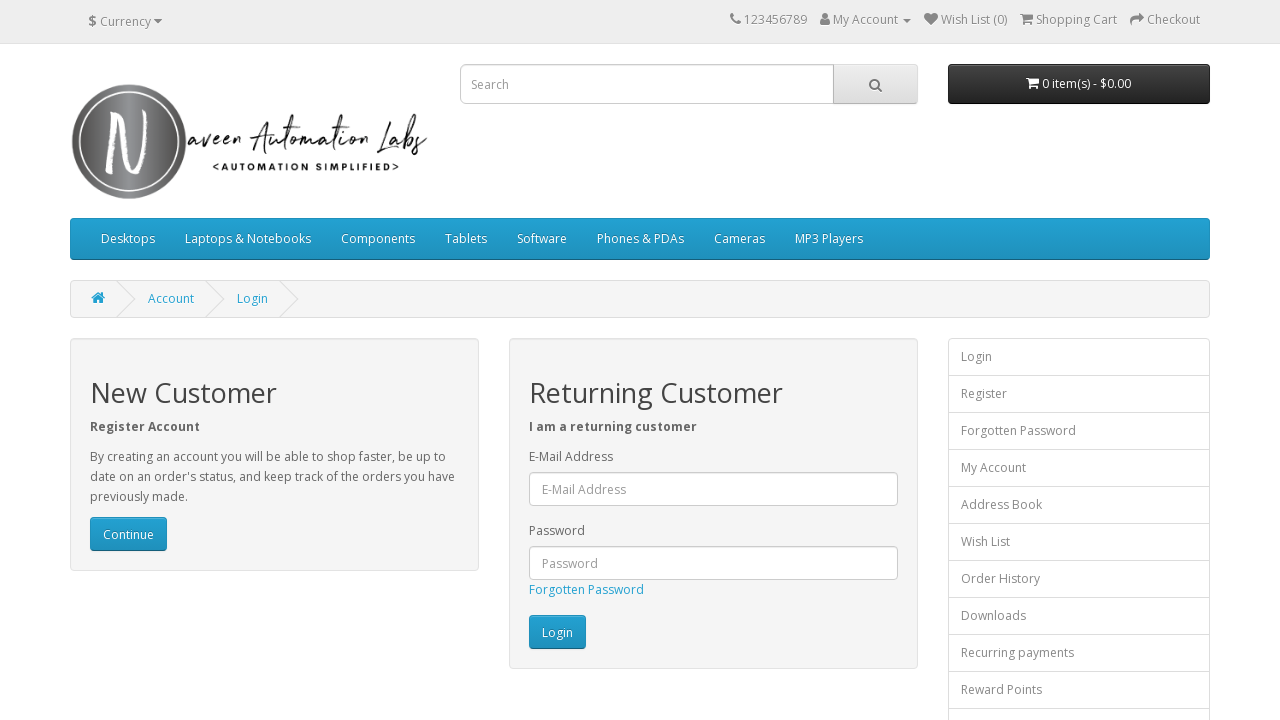

Flashing iteration 149/300: changed Login button back to original color
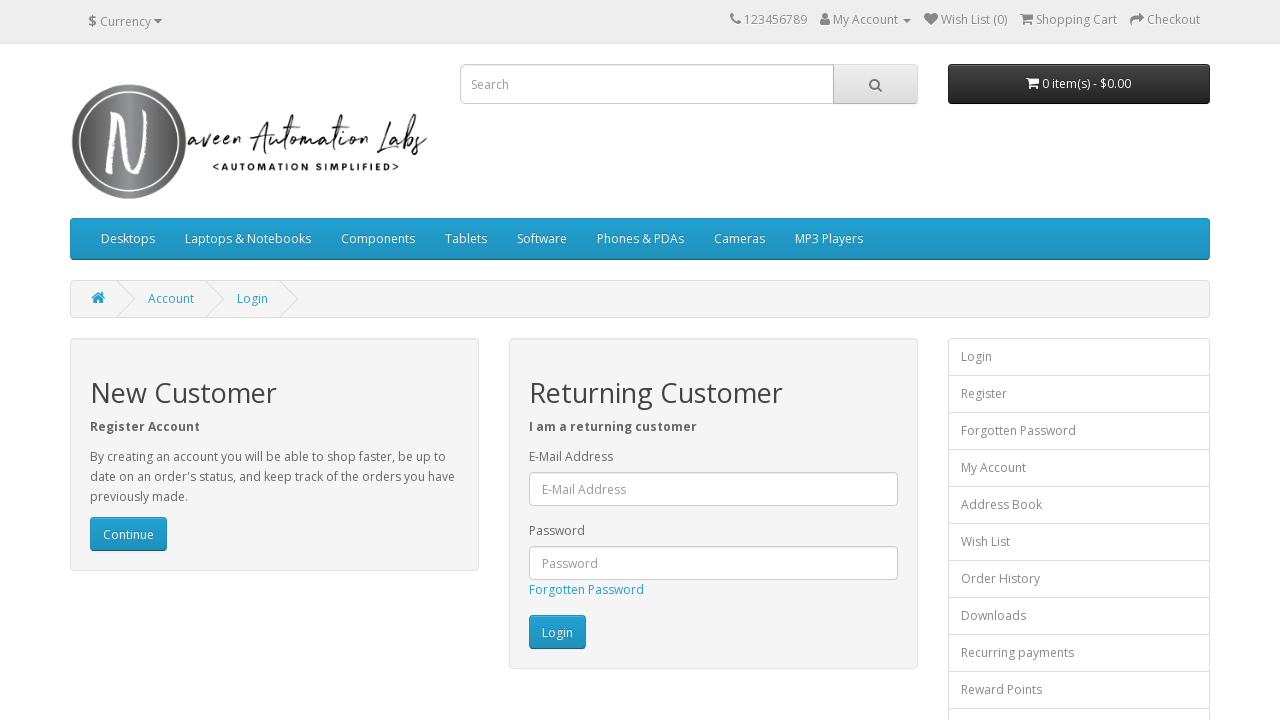

Waited 20ms during flashing iteration 149/300
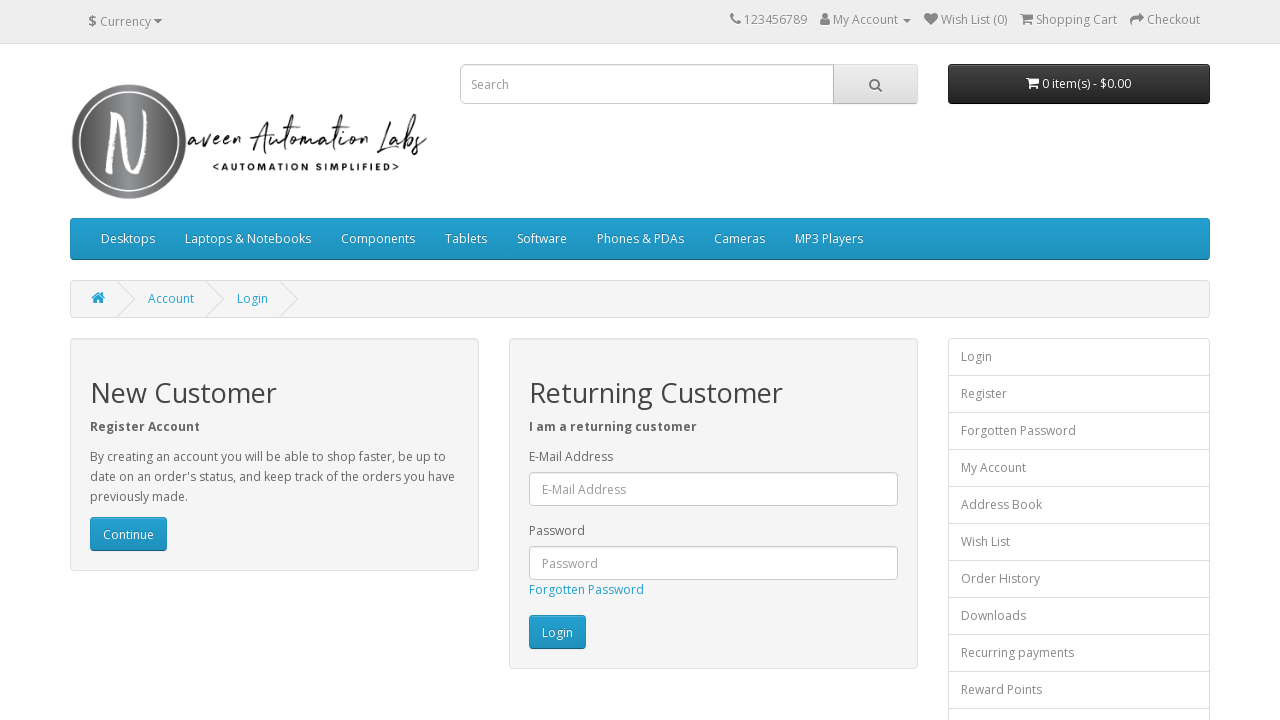

Flashing iteration 150/300: changed Login button to white
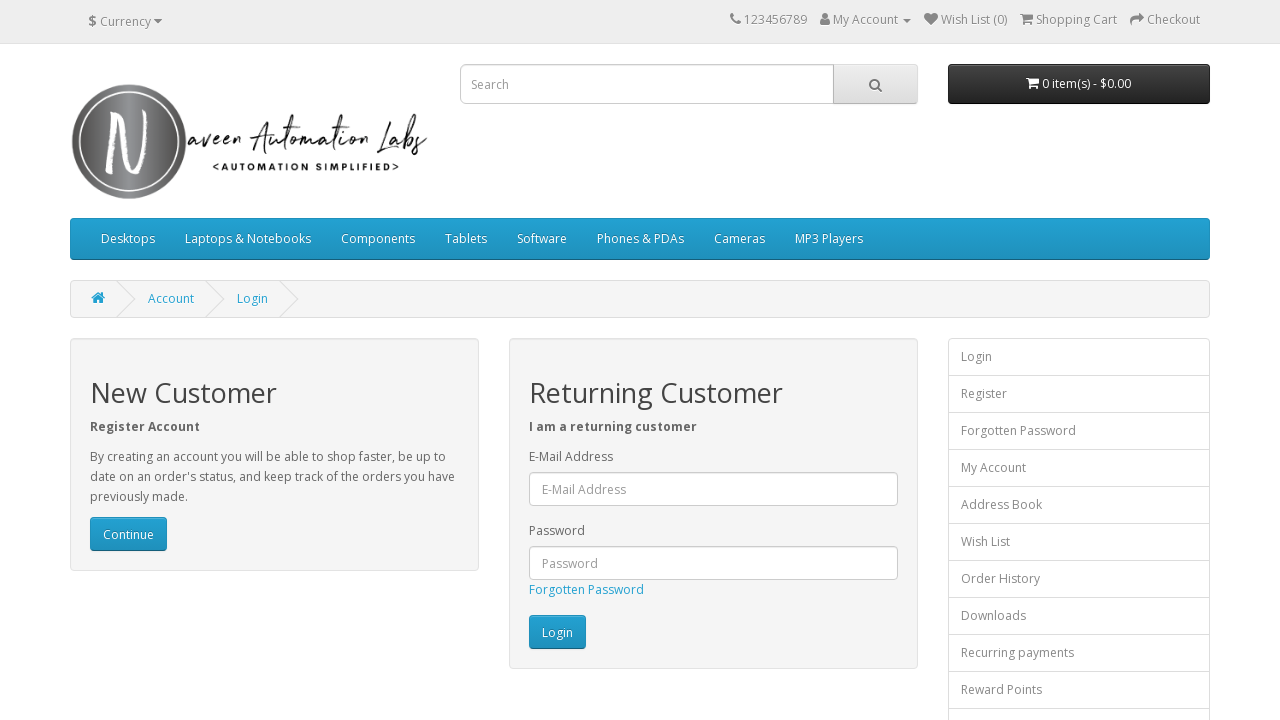

Flashing iteration 150/300: changed Login button back to original color
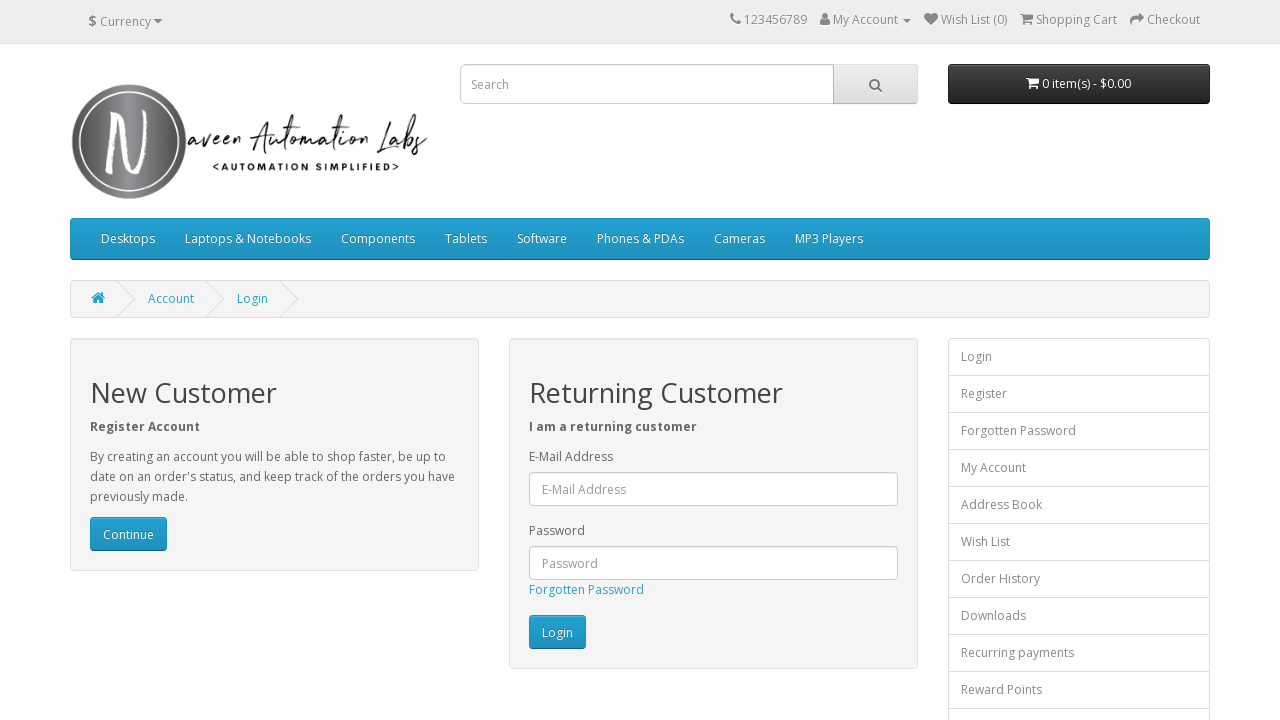

Waited 20ms during flashing iteration 150/300
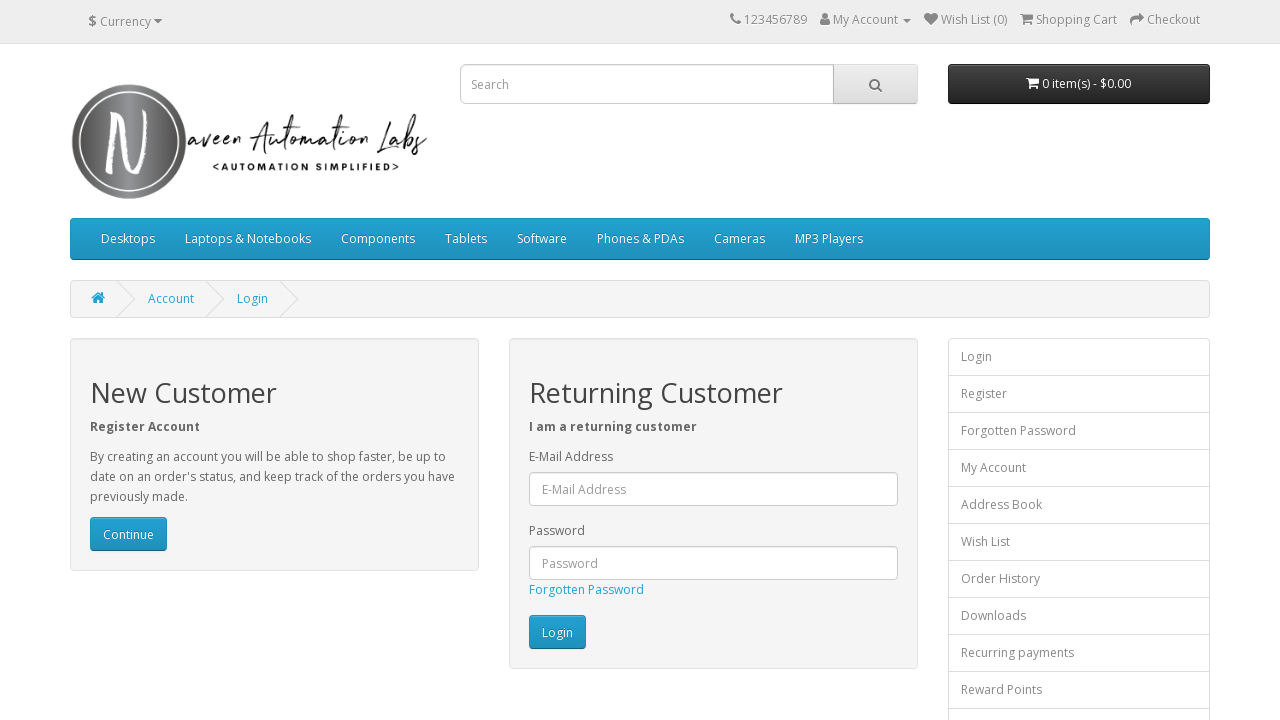

Flashing iteration 151/300: changed Login button to white
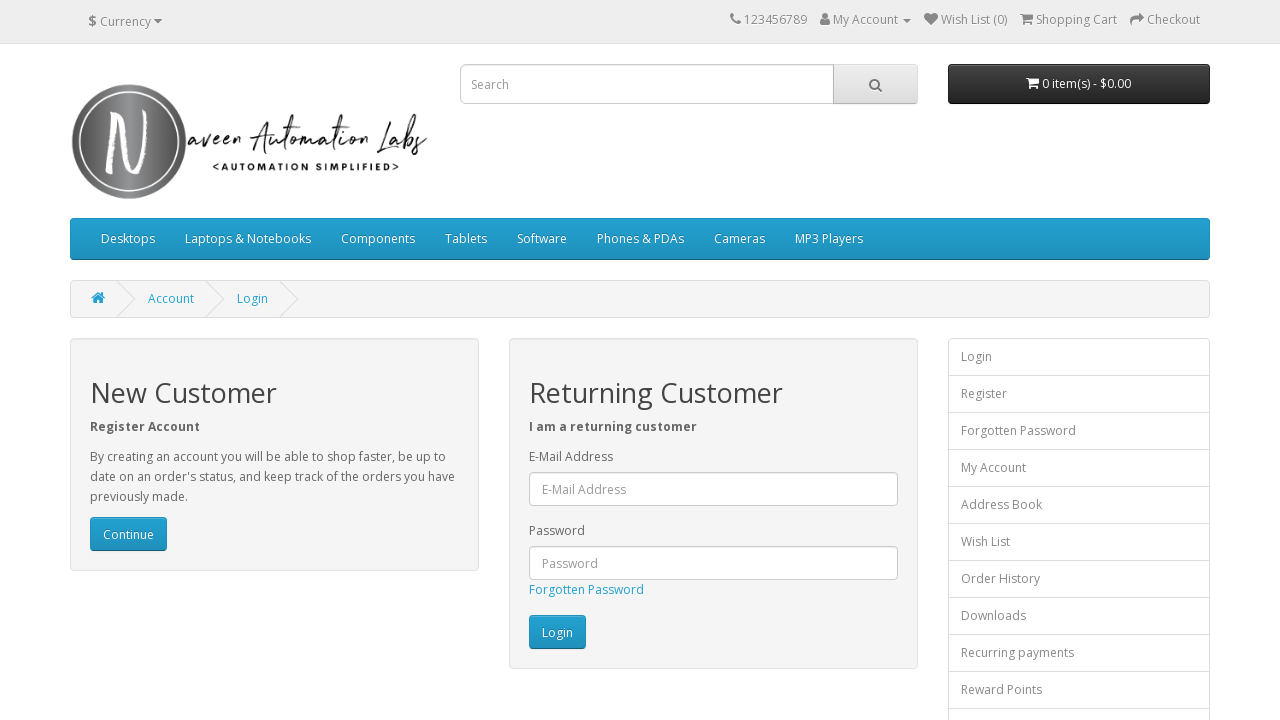

Flashing iteration 151/300: changed Login button back to original color
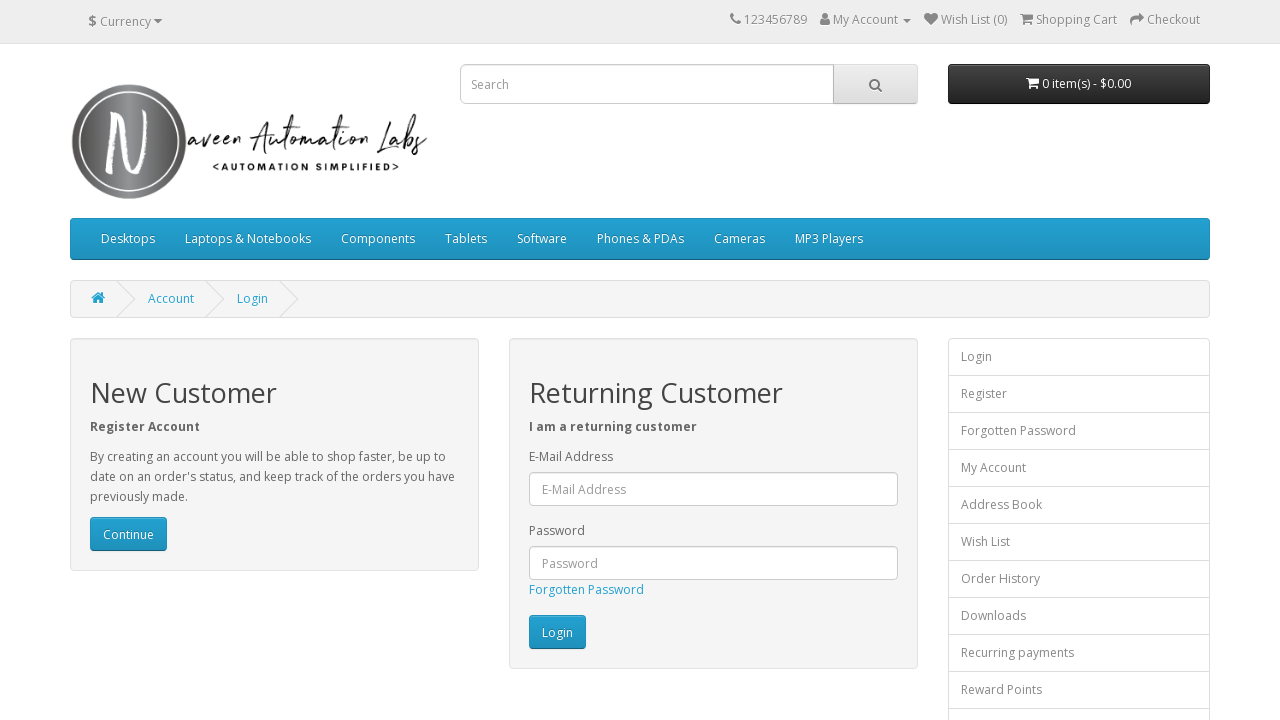

Waited 20ms during flashing iteration 151/300
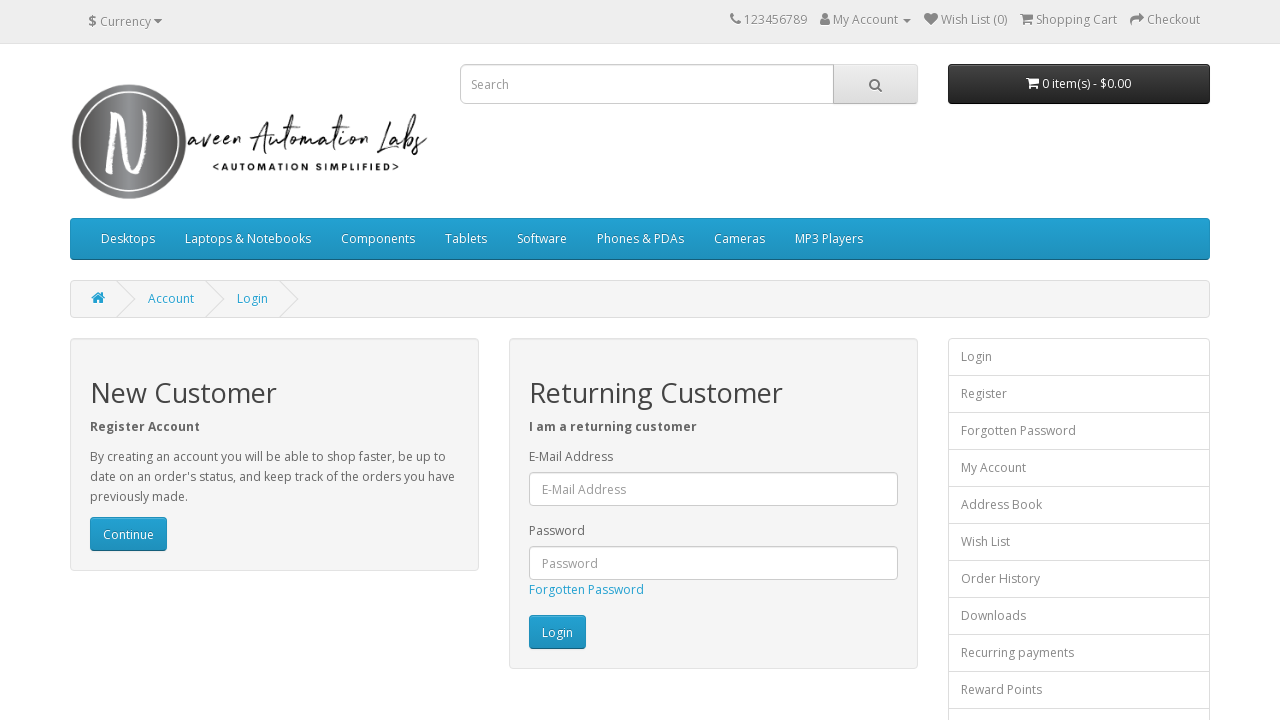

Flashing iteration 152/300: changed Login button to white
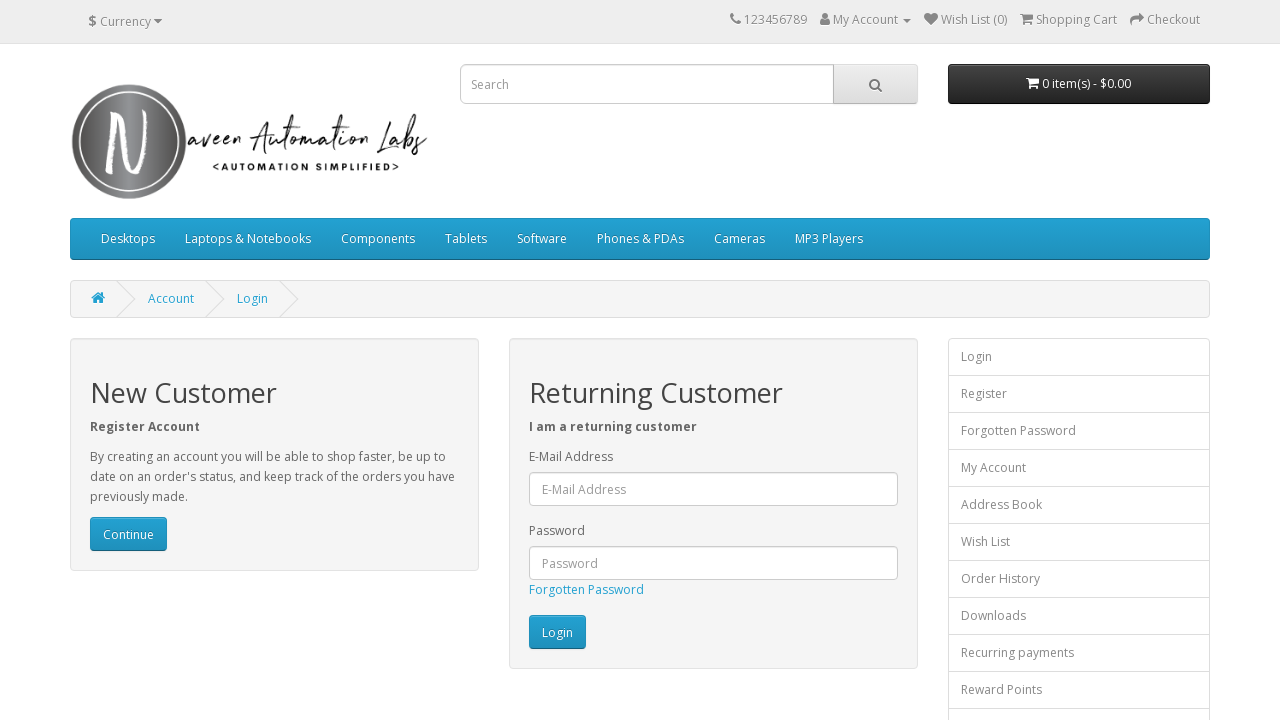

Flashing iteration 152/300: changed Login button back to original color
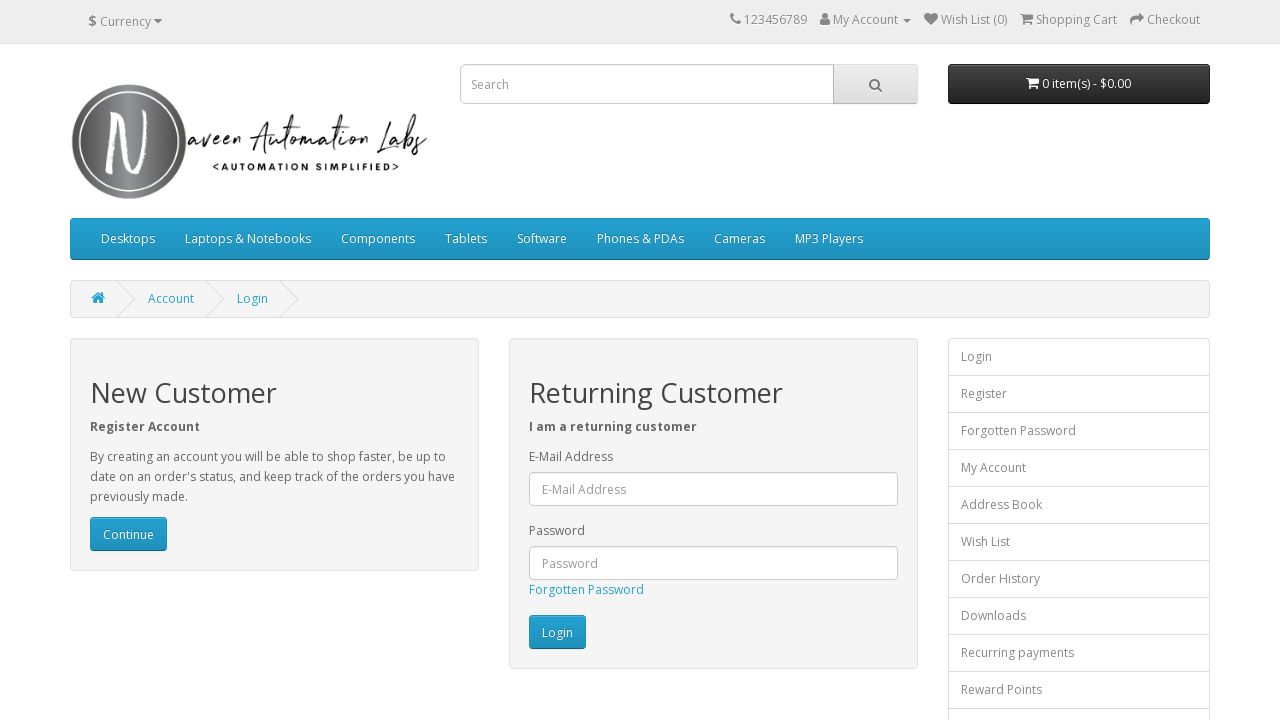

Waited 20ms during flashing iteration 152/300
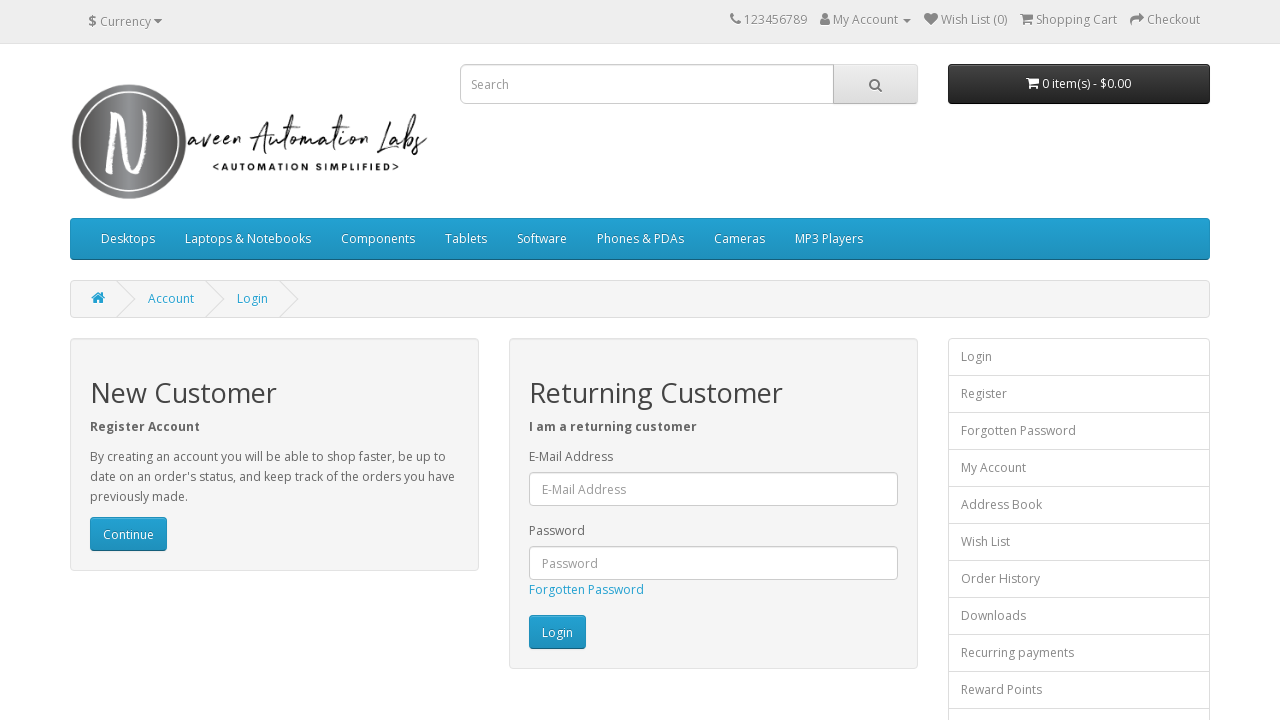

Flashing iteration 153/300: changed Login button to white
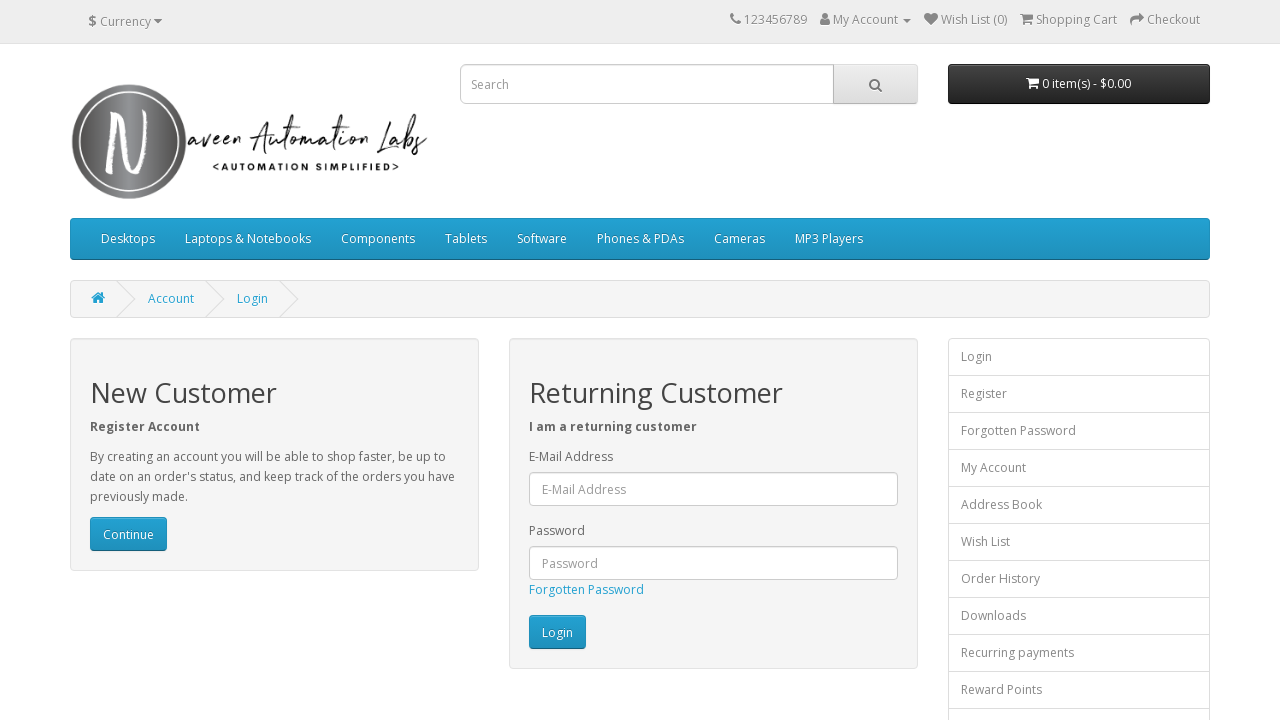

Flashing iteration 153/300: changed Login button back to original color
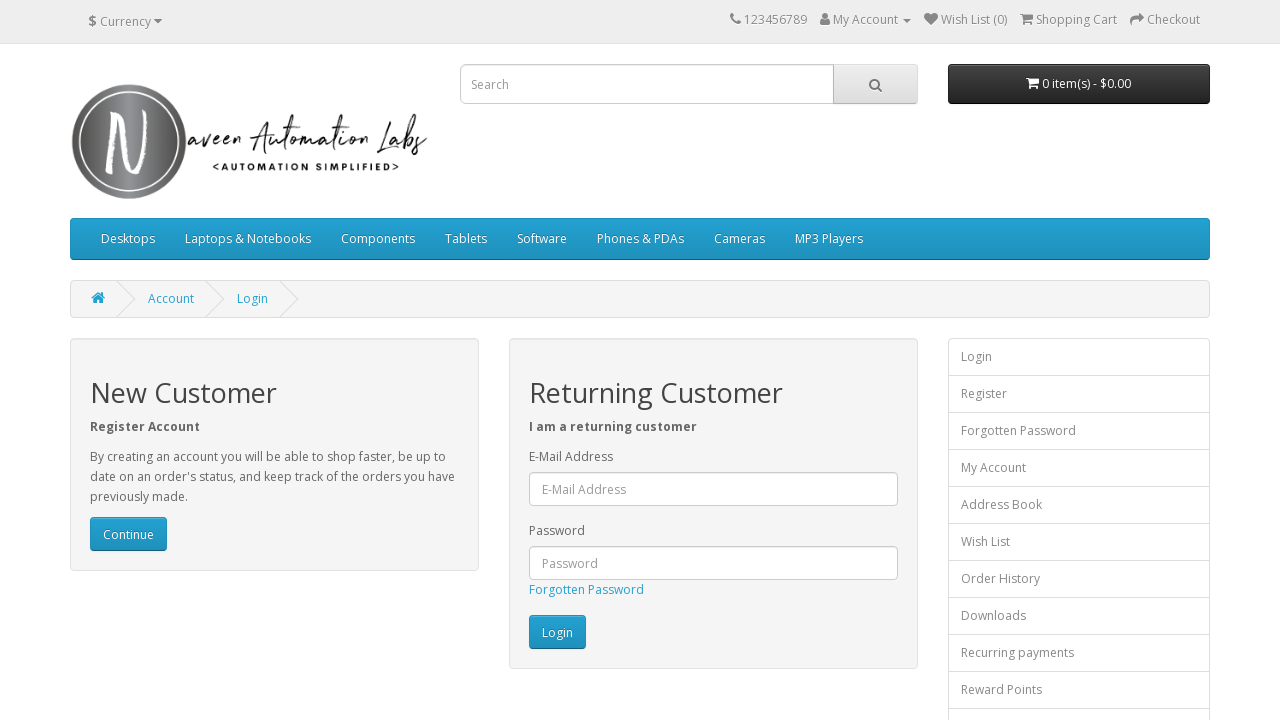

Waited 20ms during flashing iteration 153/300
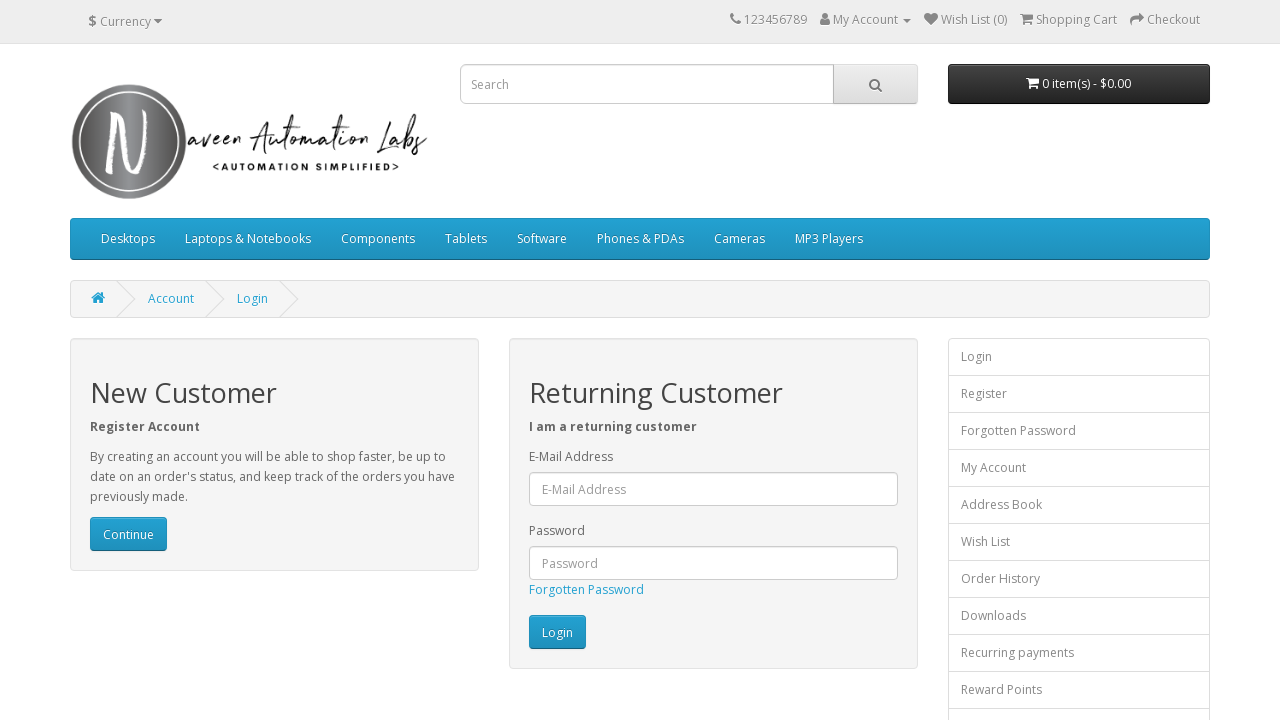

Flashing iteration 154/300: changed Login button to white
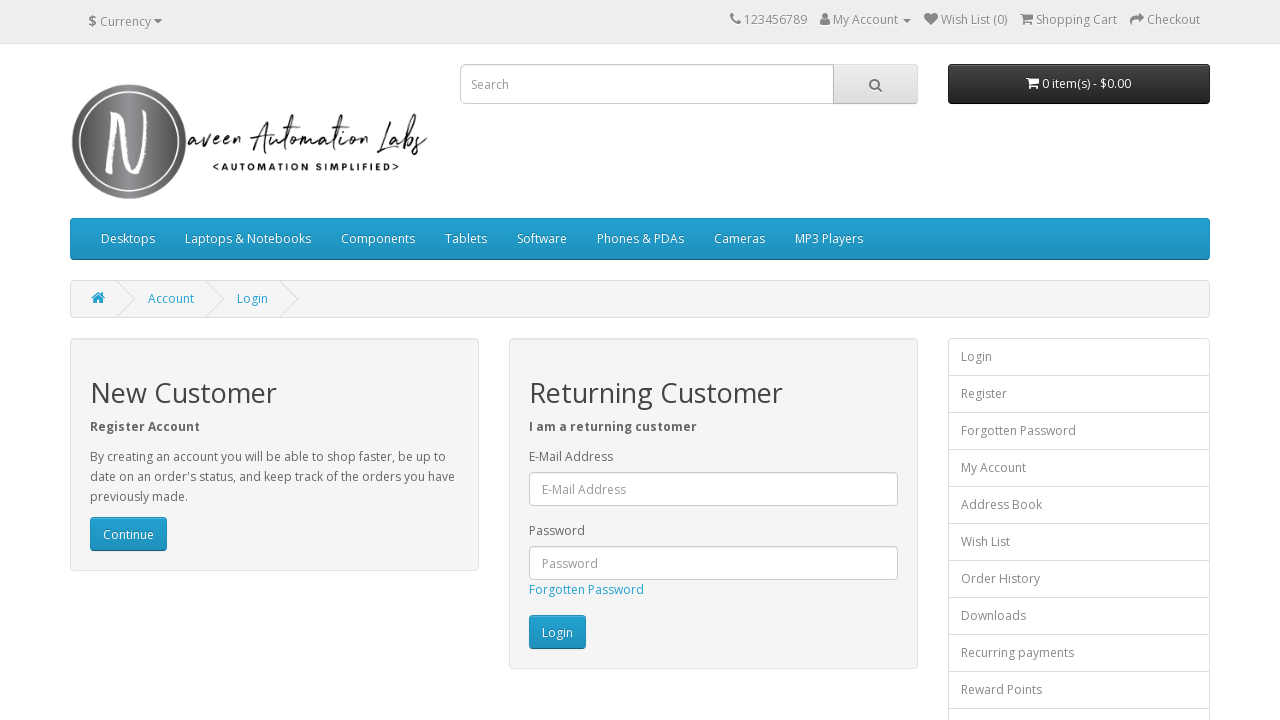

Flashing iteration 154/300: changed Login button back to original color
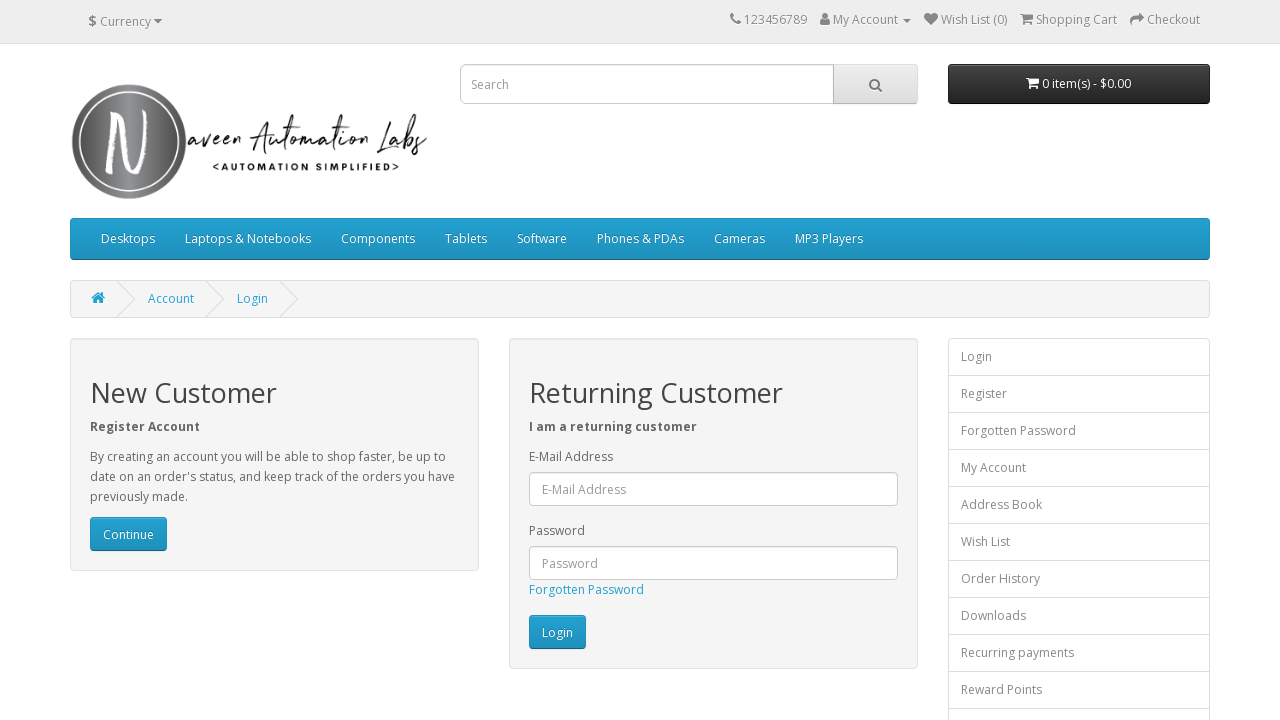

Waited 20ms during flashing iteration 154/300
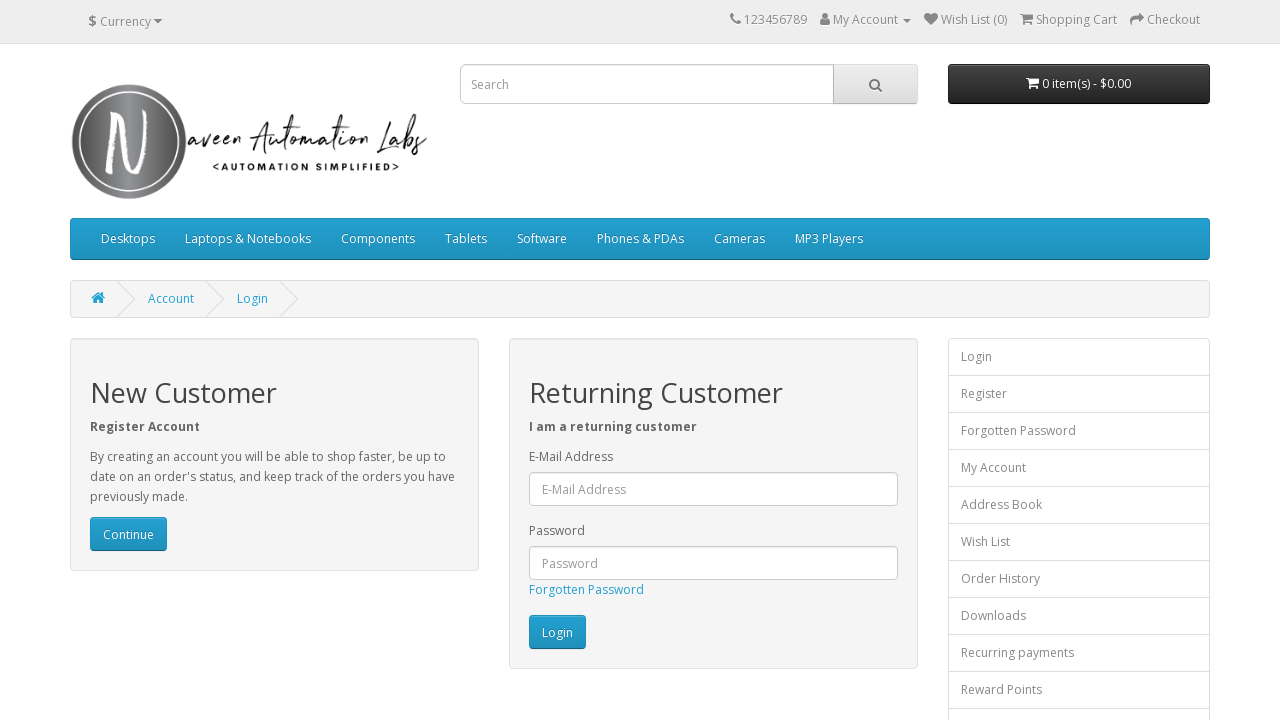

Flashing iteration 155/300: changed Login button to white
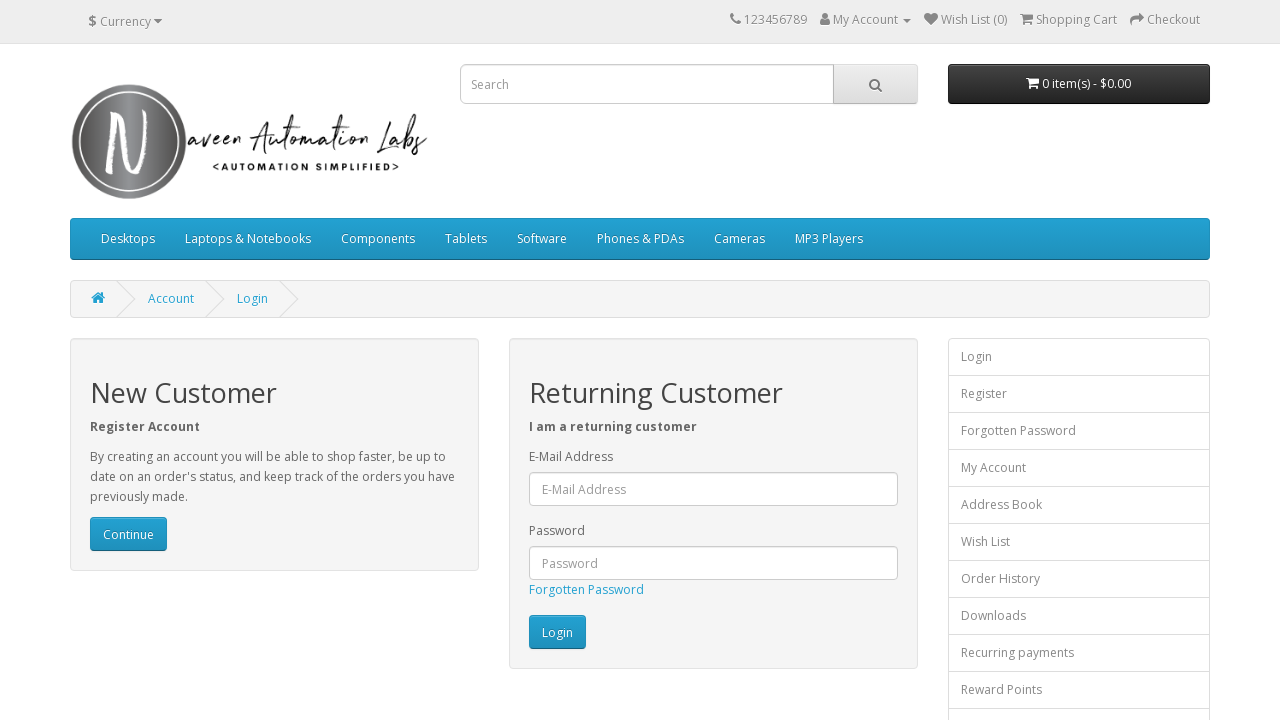

Flashing iteration 155/300: changed Login button back to original color
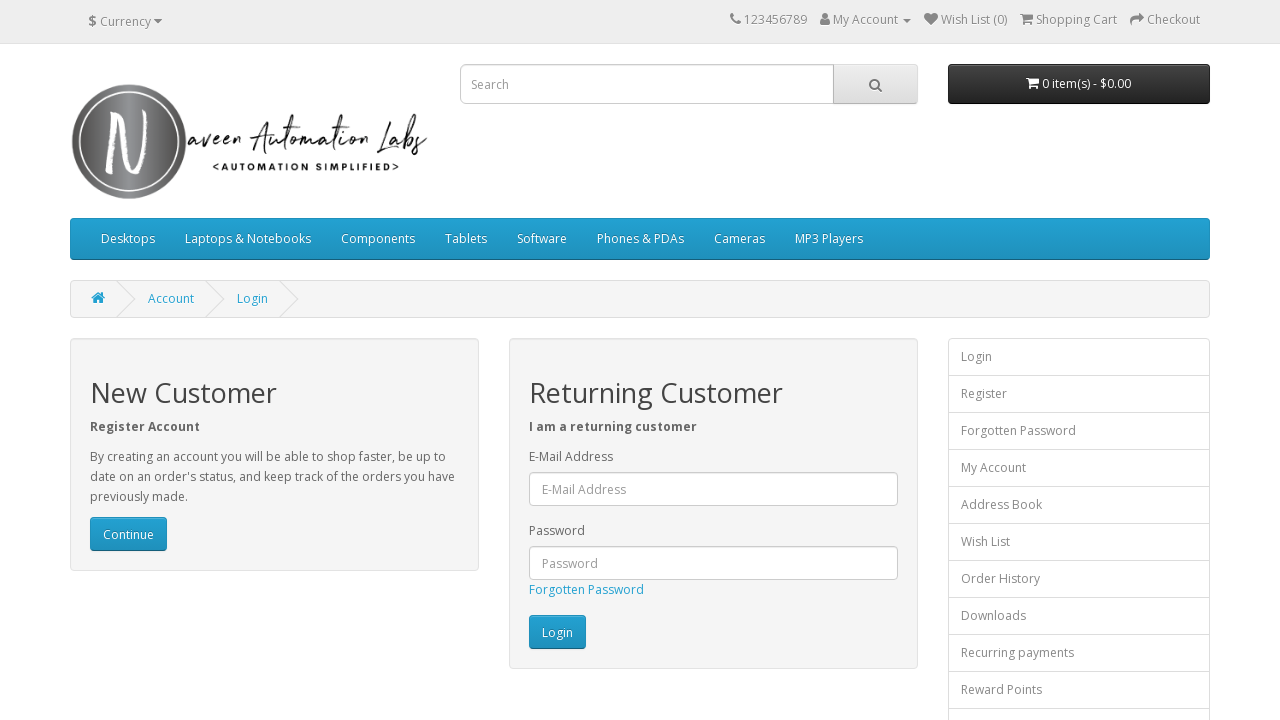

Waited 20ms during flashing iteration 155/300
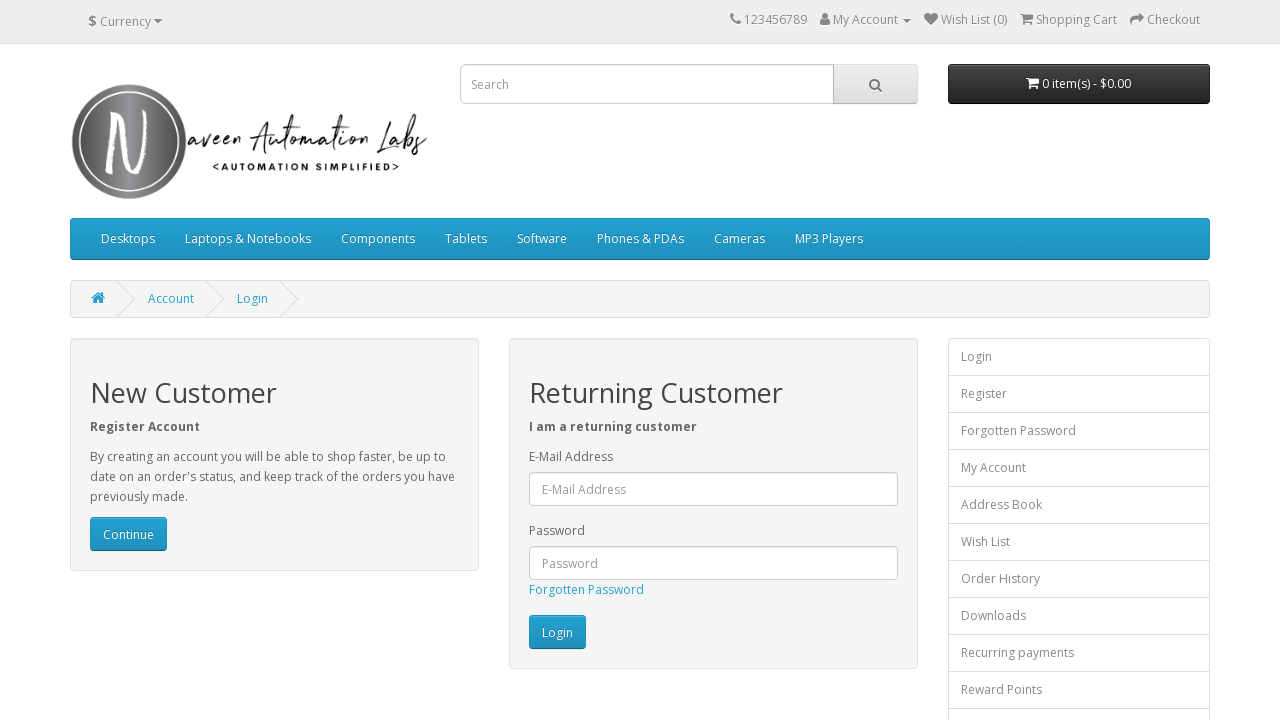

Flashing iteration 156/300: changed Login button to white
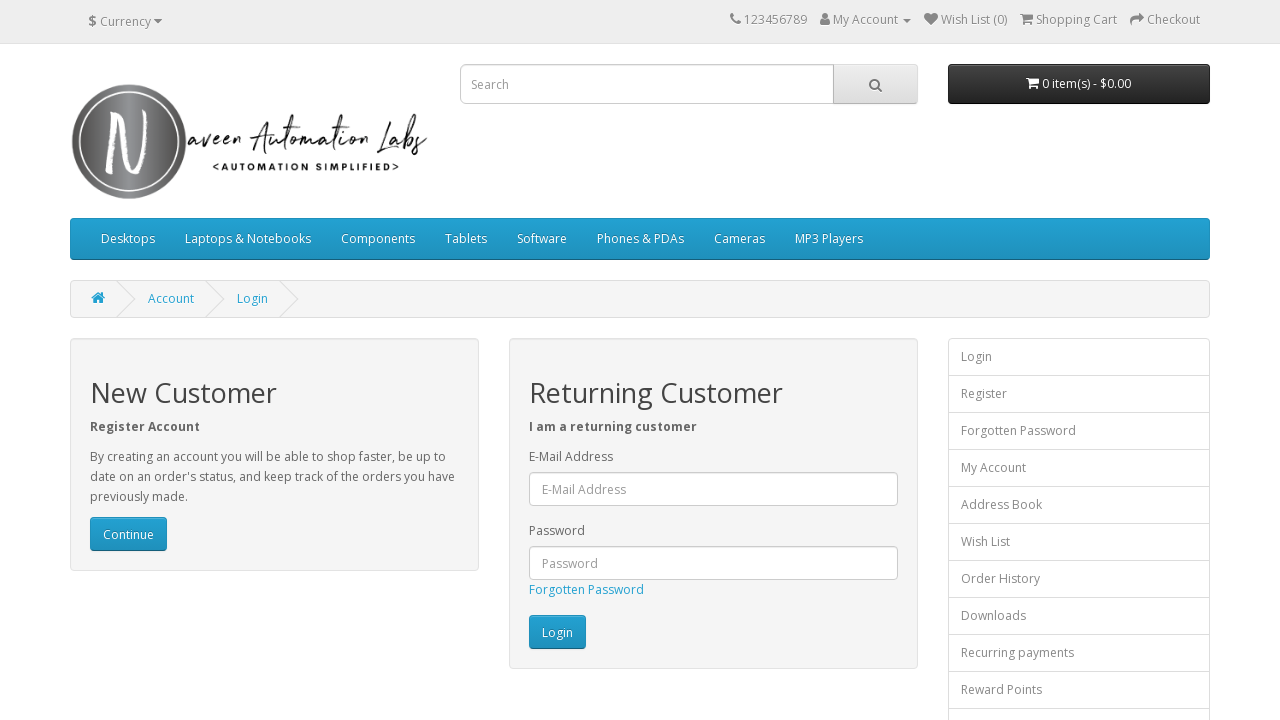

Flashing iteration 156/300: changed Login button back to original color
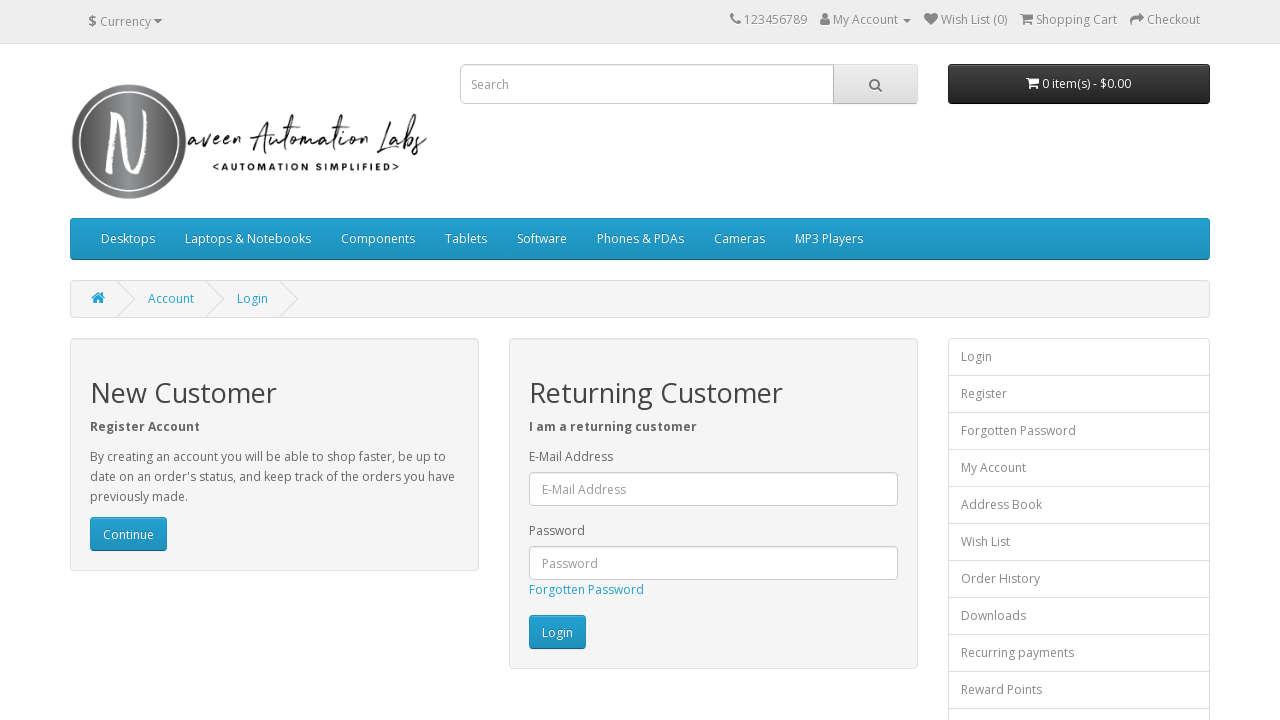

Waited 20ms during flashing iteration 156/300
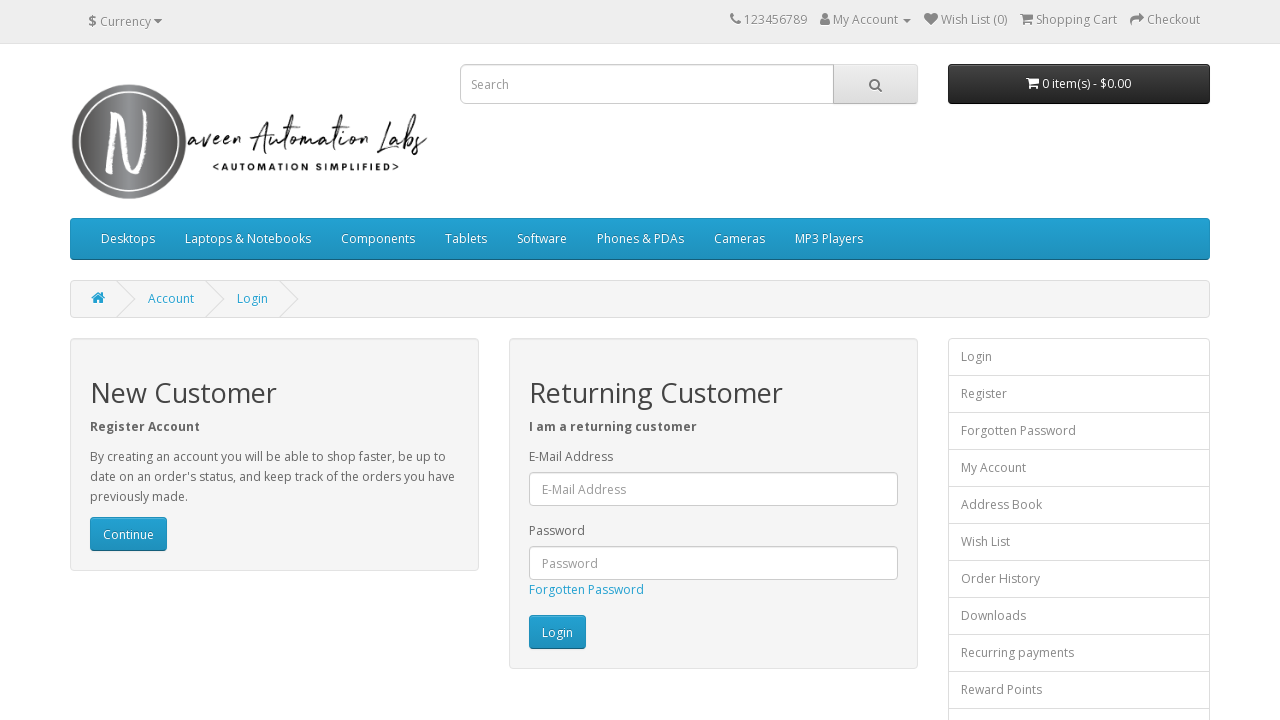

Flashing iteration 157/300: changed Login button to white
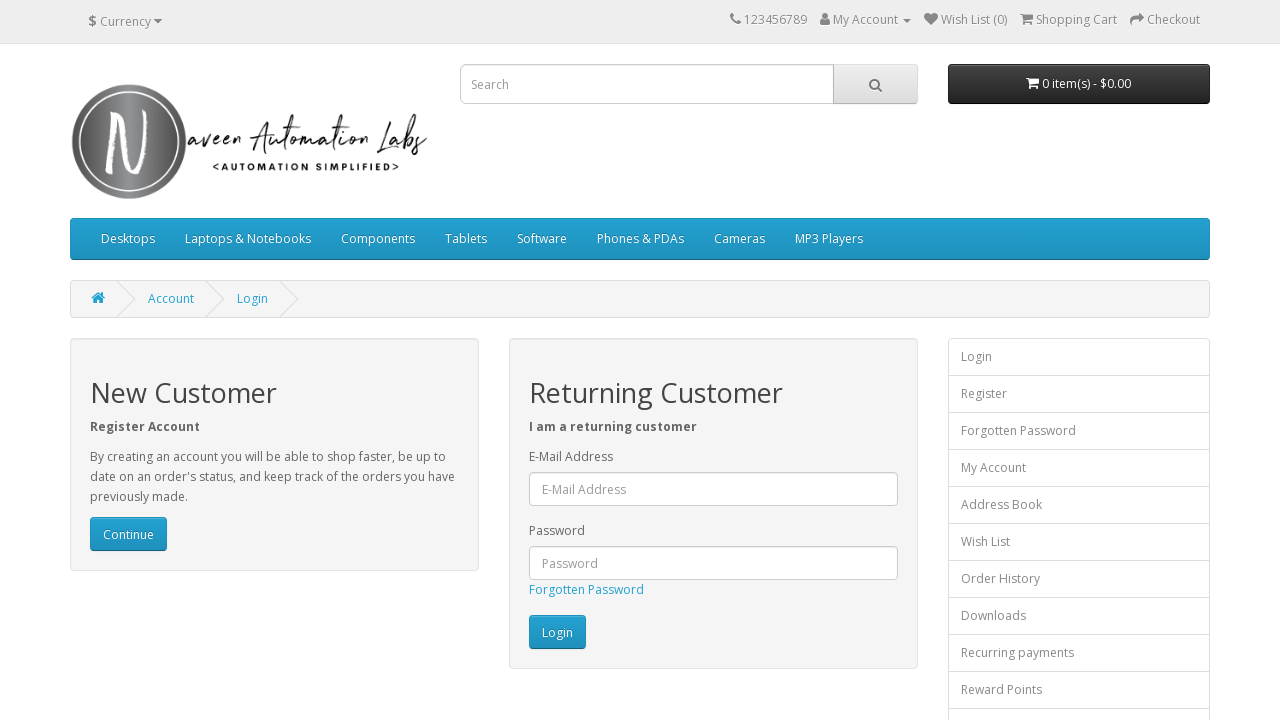

Flashing iteration 157/300: changed Login button back to original color
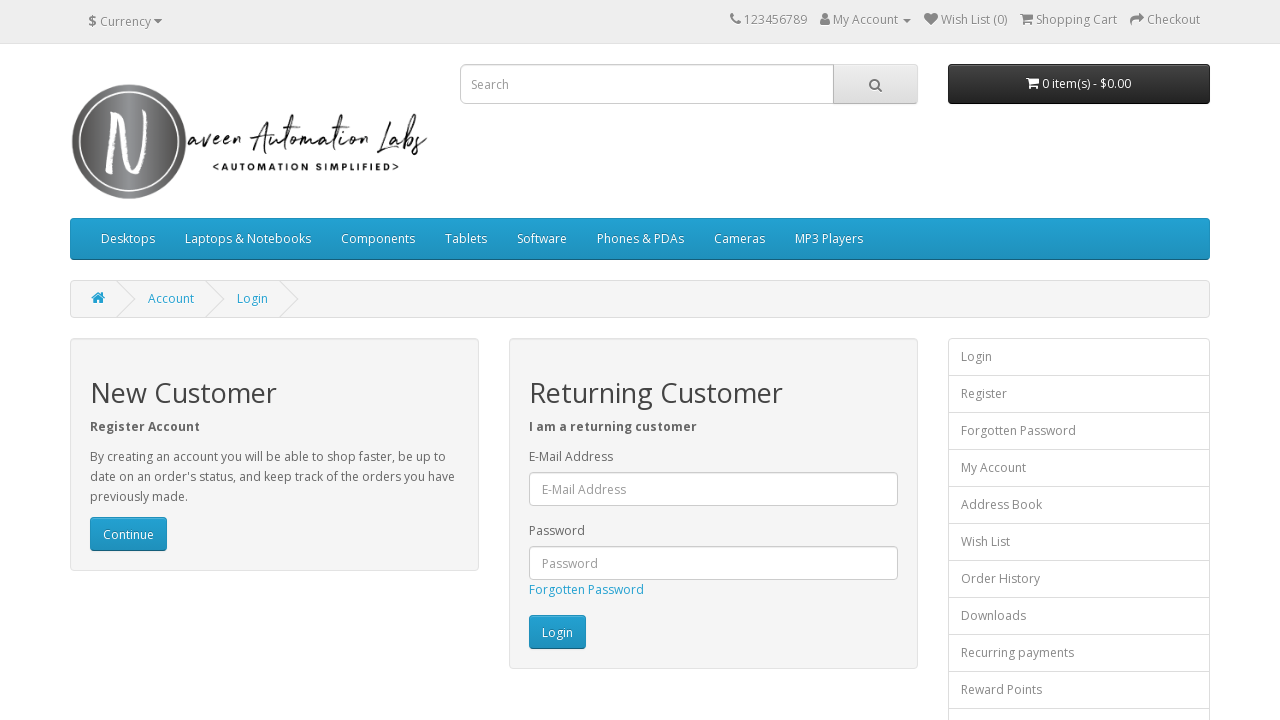

Waited 20ms during flashing iteration 157/300
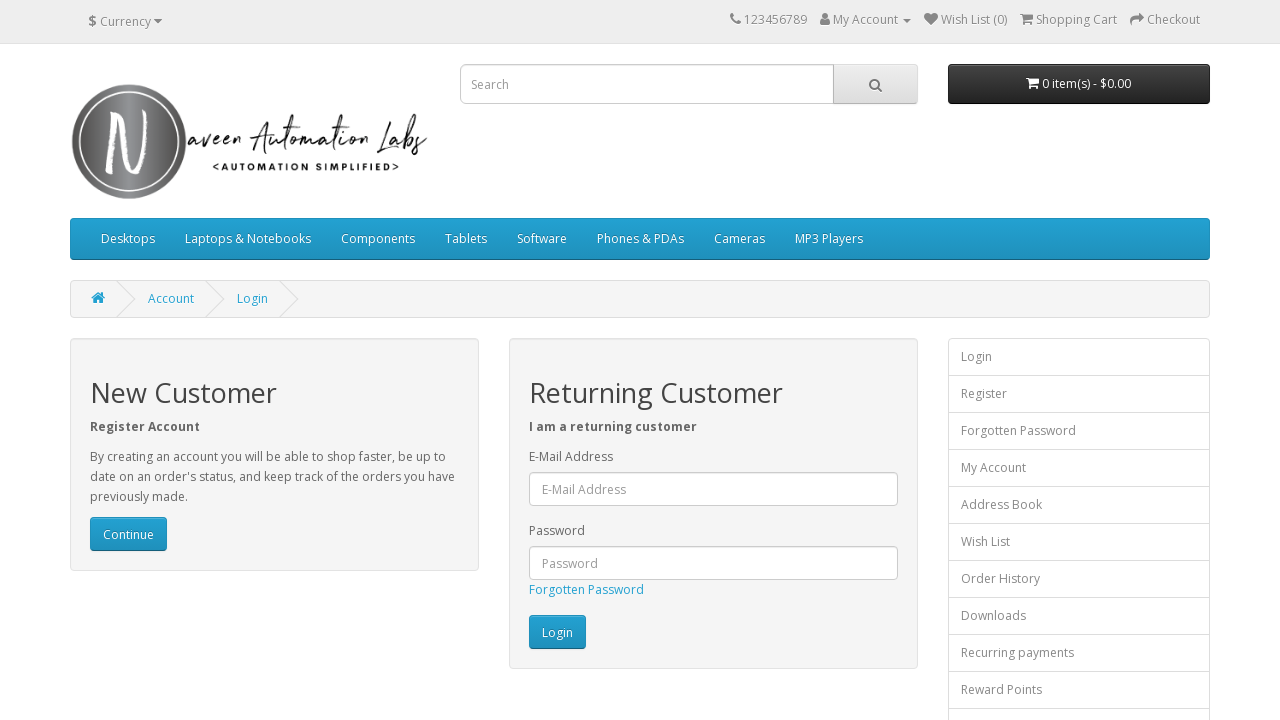

Flashing iteration 158/300: changed Login button to white
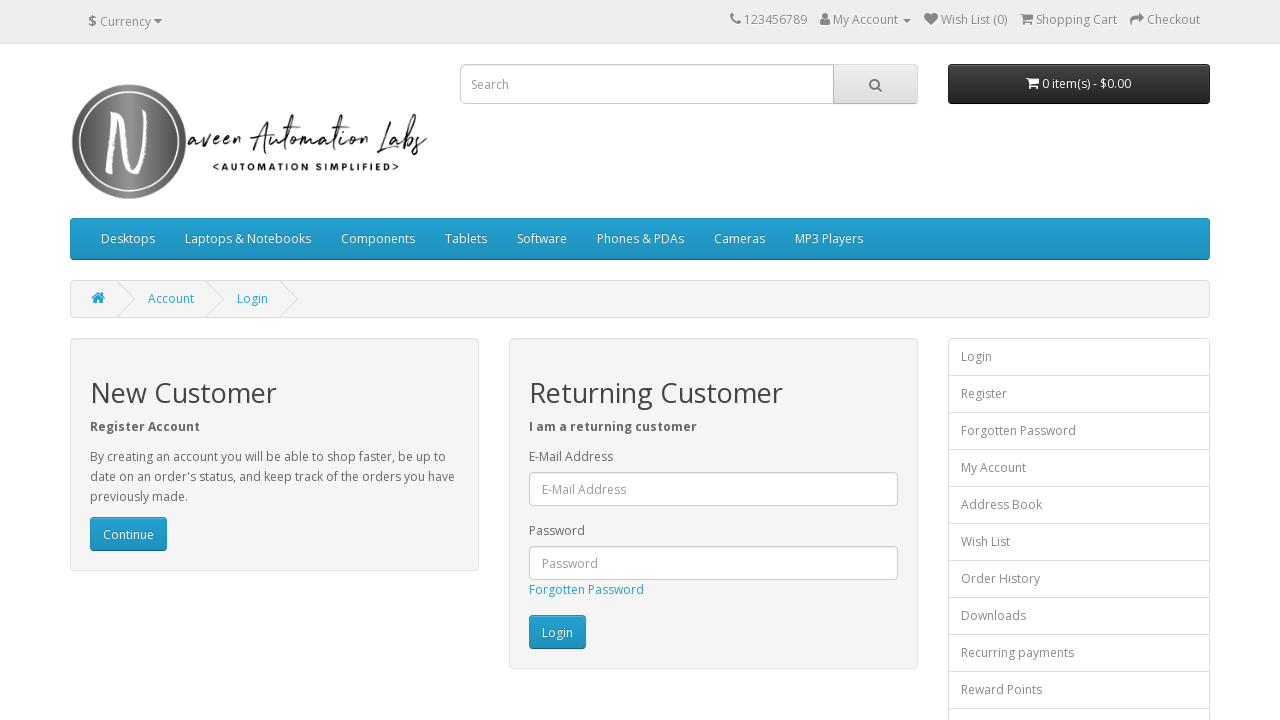

Flashing iteration 158/300: changed Login button back to original color
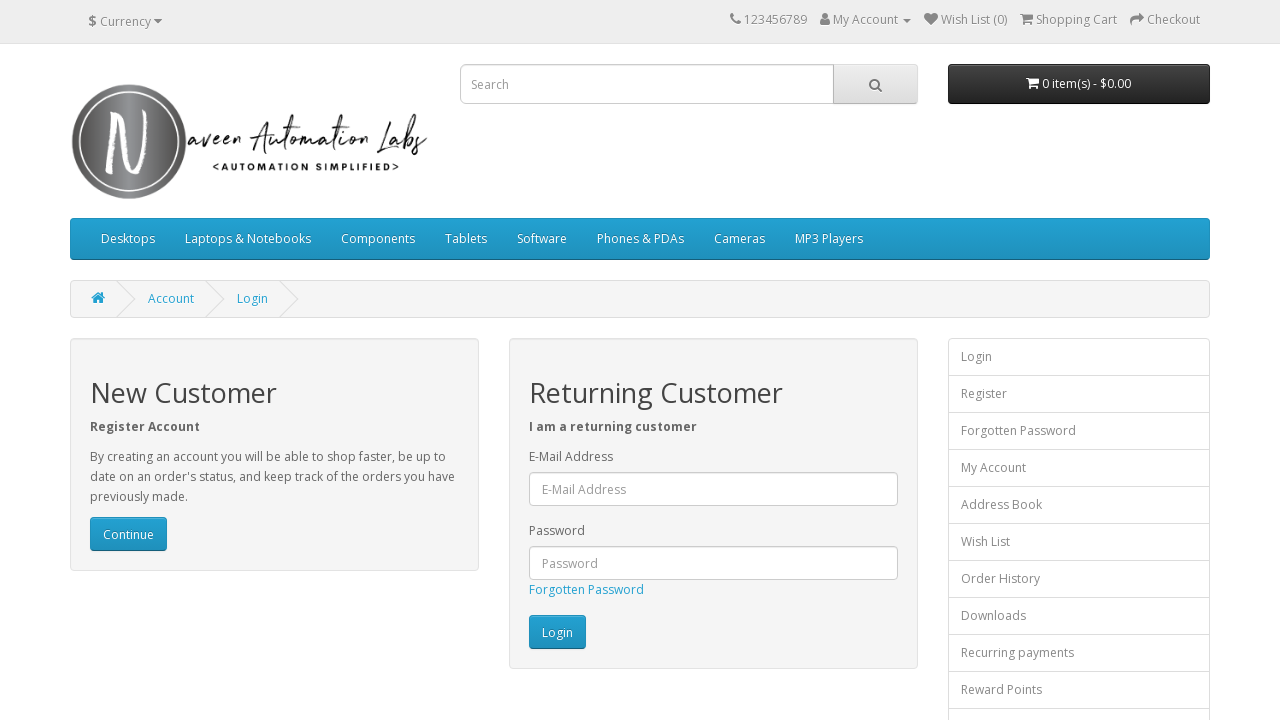

Waited 20ms during flashing iteration 158/300
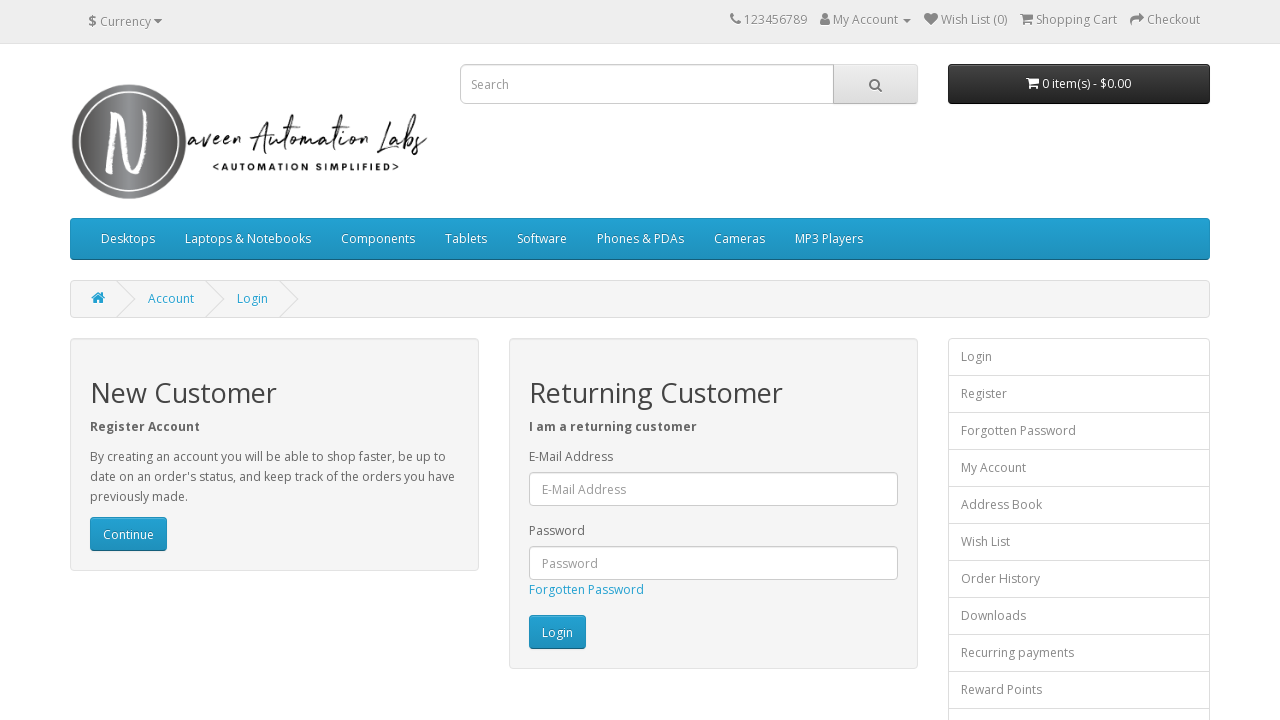

Flashing iteration 159/300: changed Login button to white
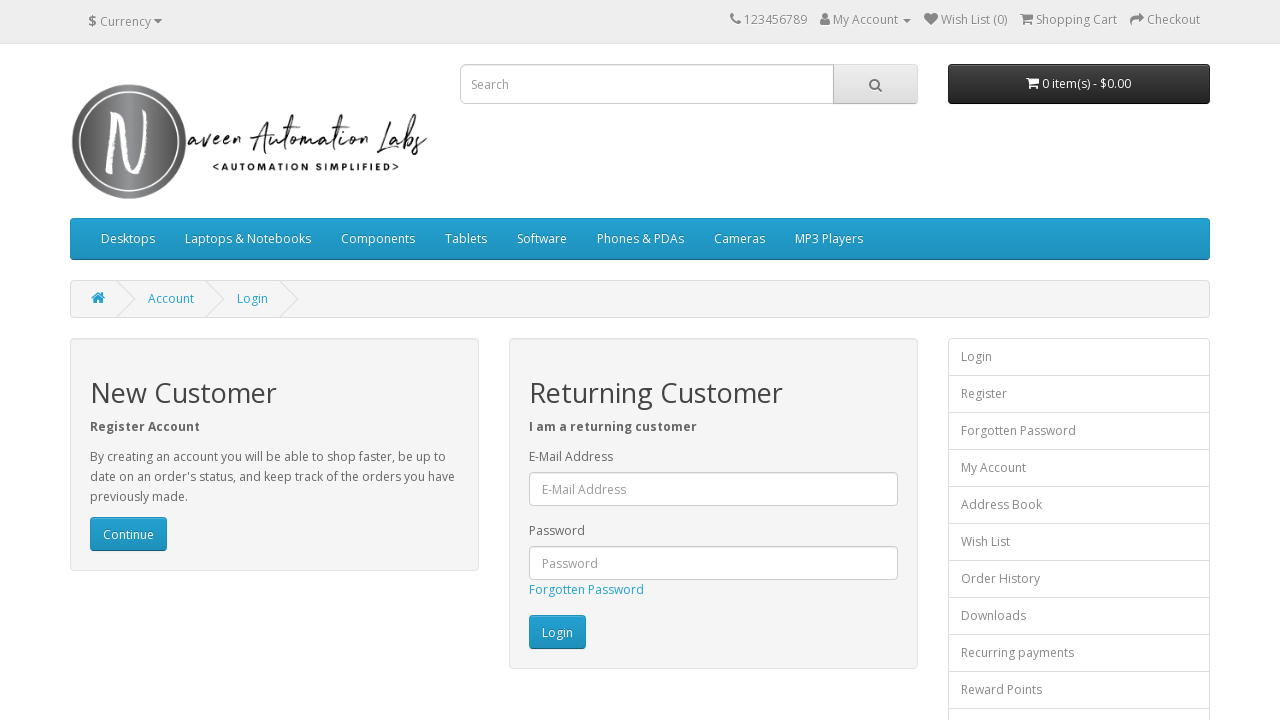

Flashing iteration 159/300: changed Login button back to original color
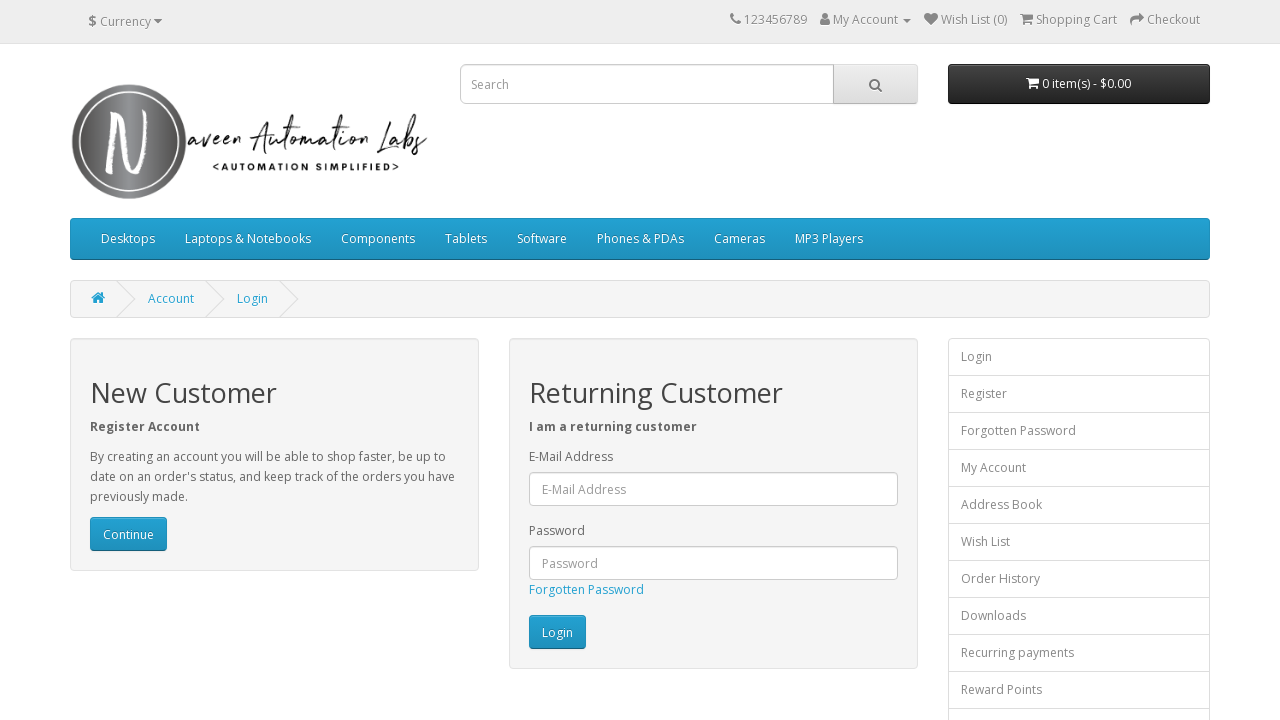

Waited 20ms during flashing iteration 159/300
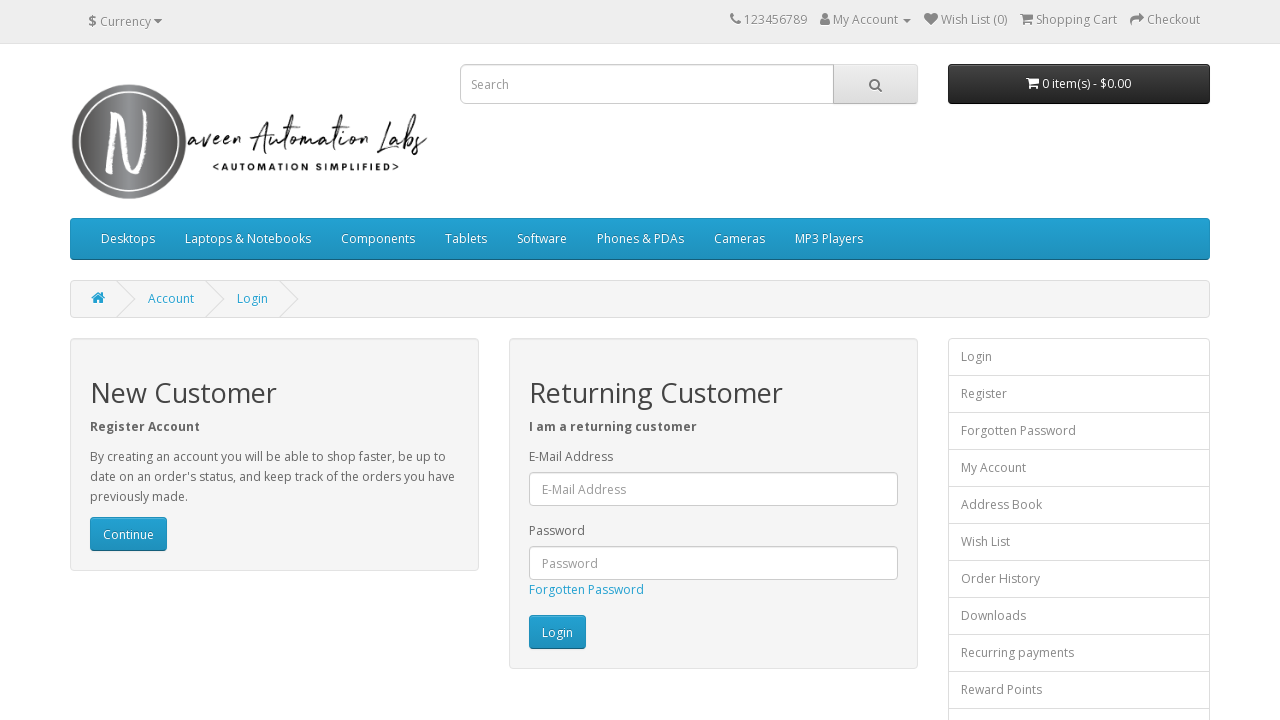

Flashing iteration 160/300: changed Login button to white
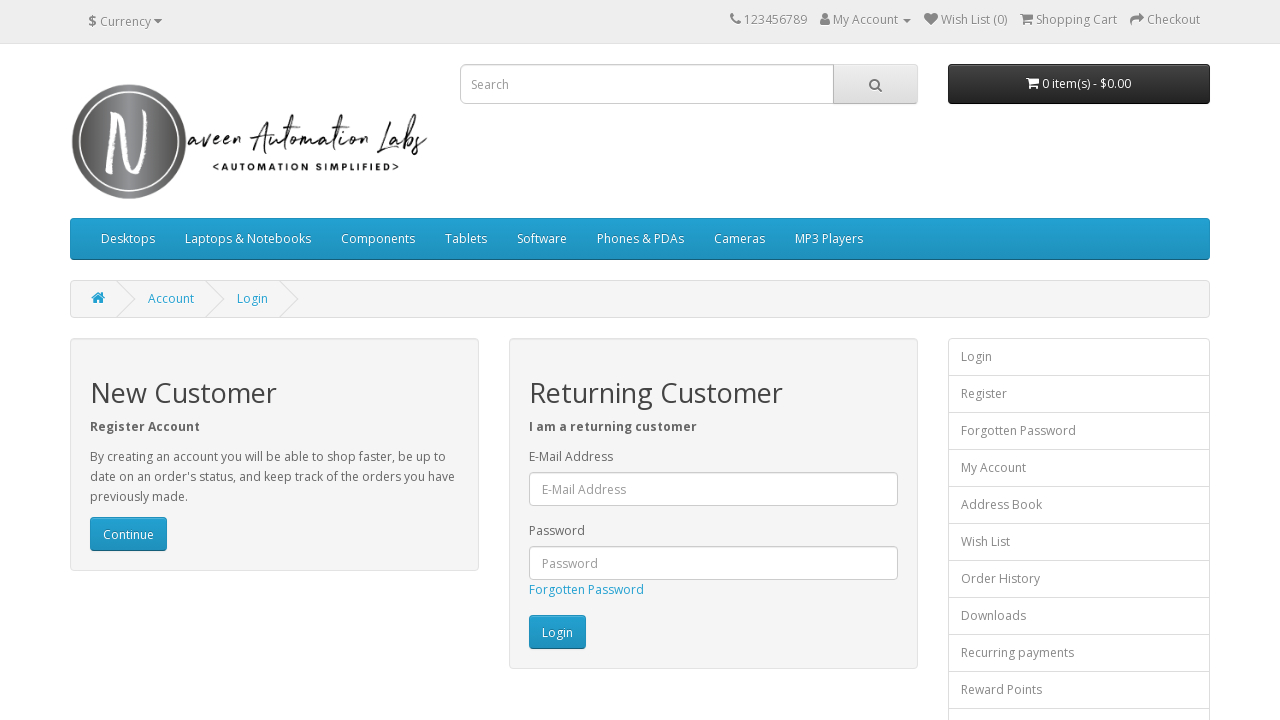

Flashing iteration 160/300: changed Login button back to original color
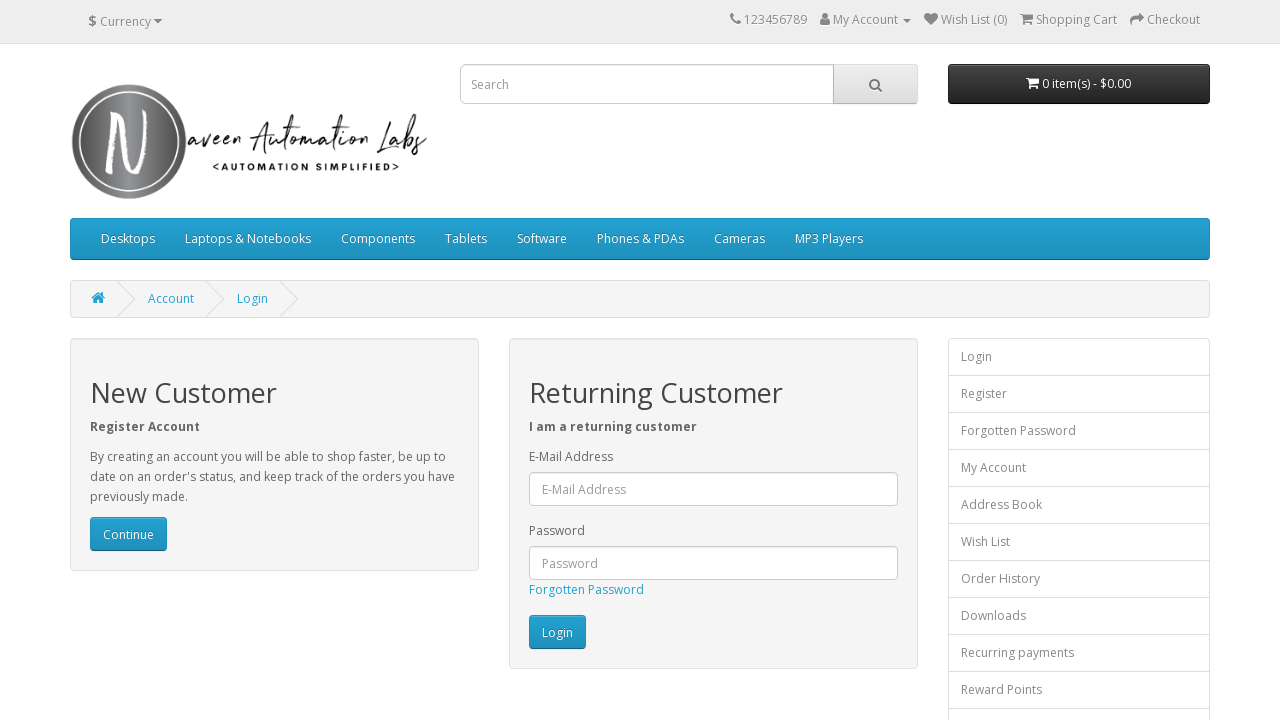

Waited 20ms during flashing iteration 160/300
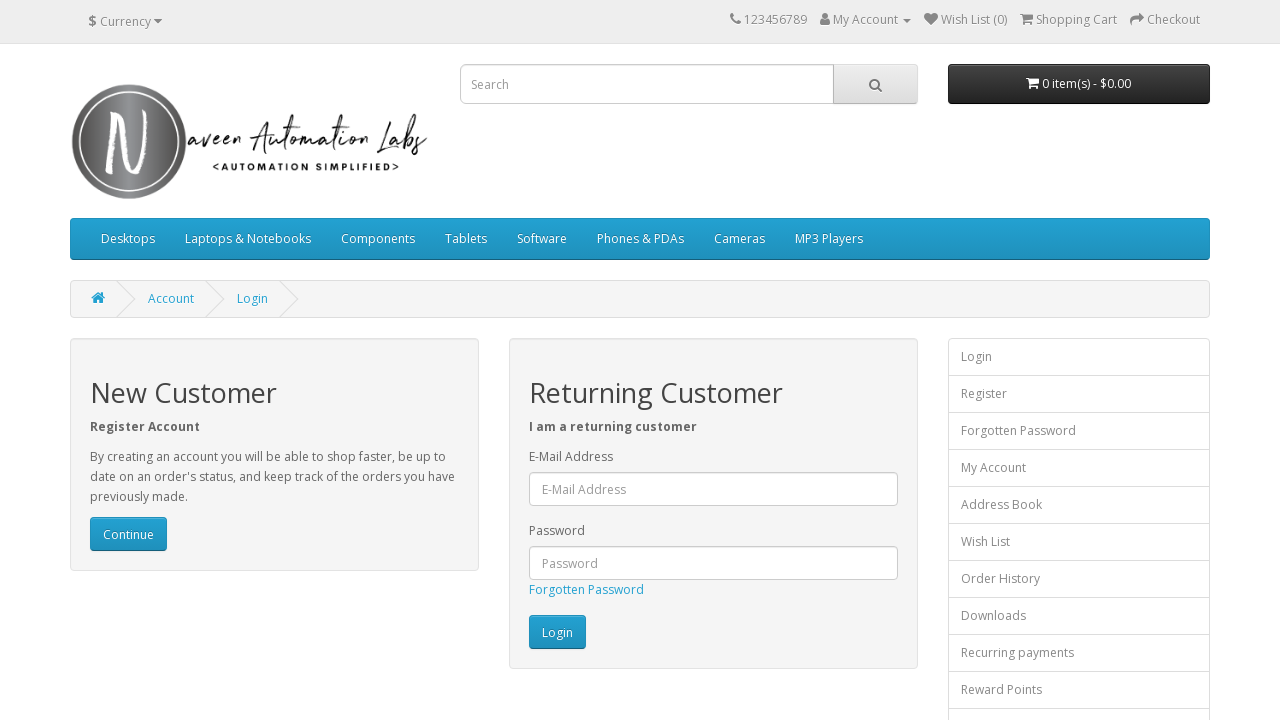

Flashing iteration 161/300: changed Login button to white
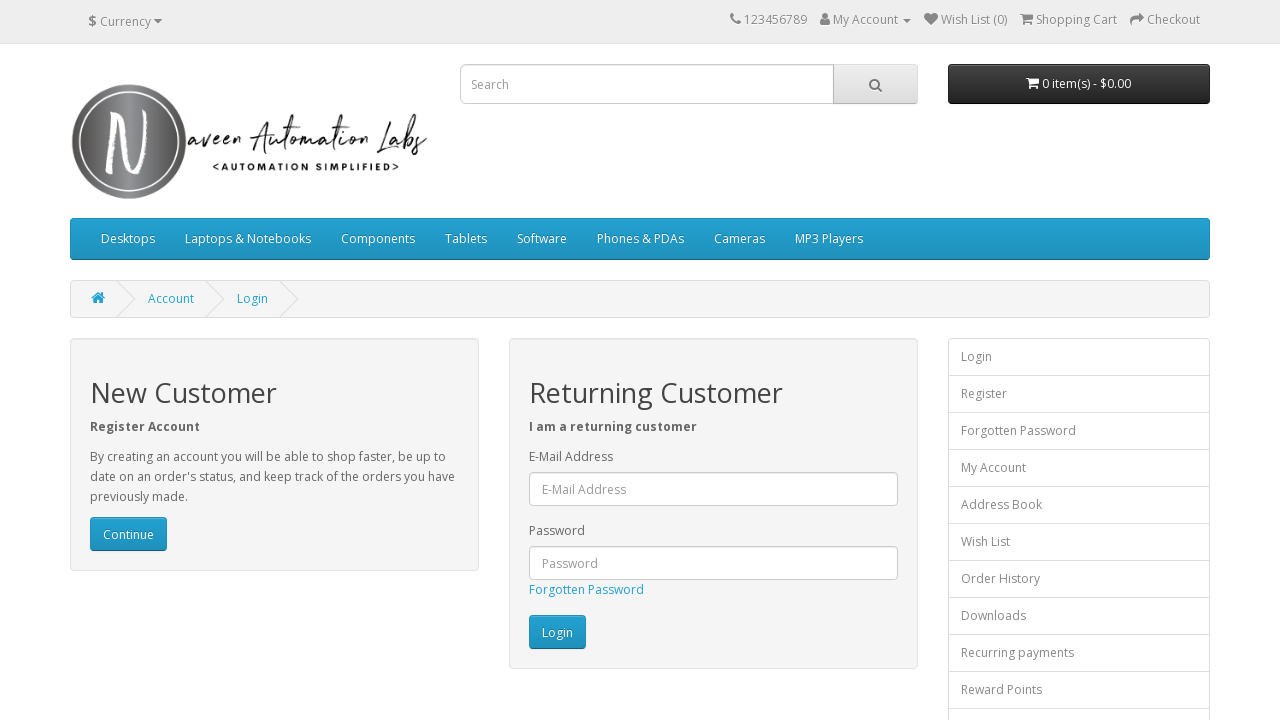

Flashing iteration 161/300: changed Login button back to original color
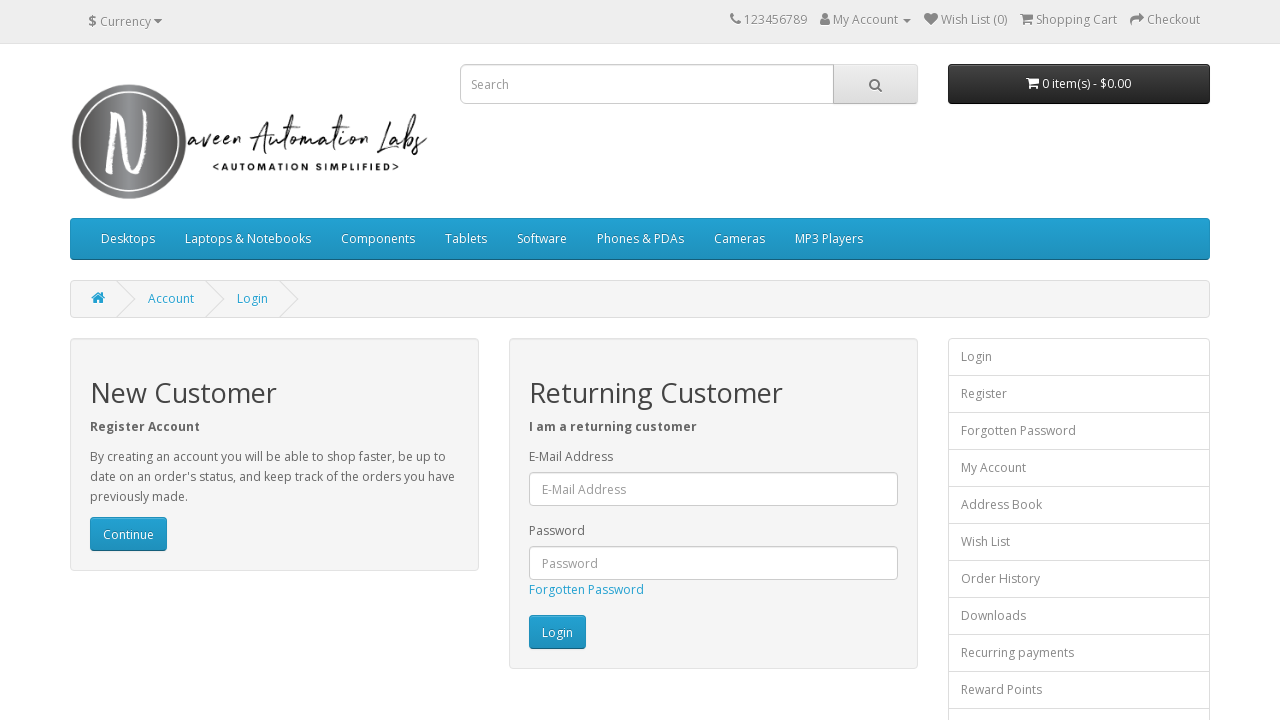

Waited 20ms during flashing iteration 161/300
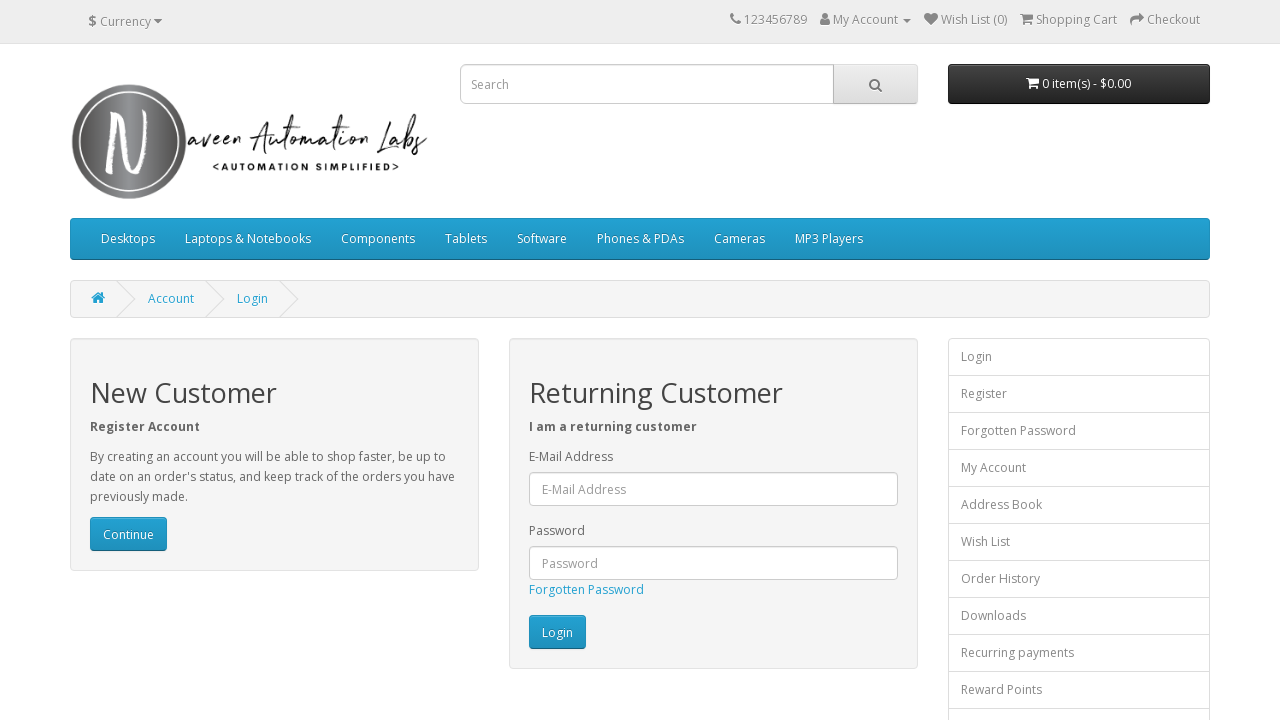

Flashing iteration 162/300: changed Login button to white
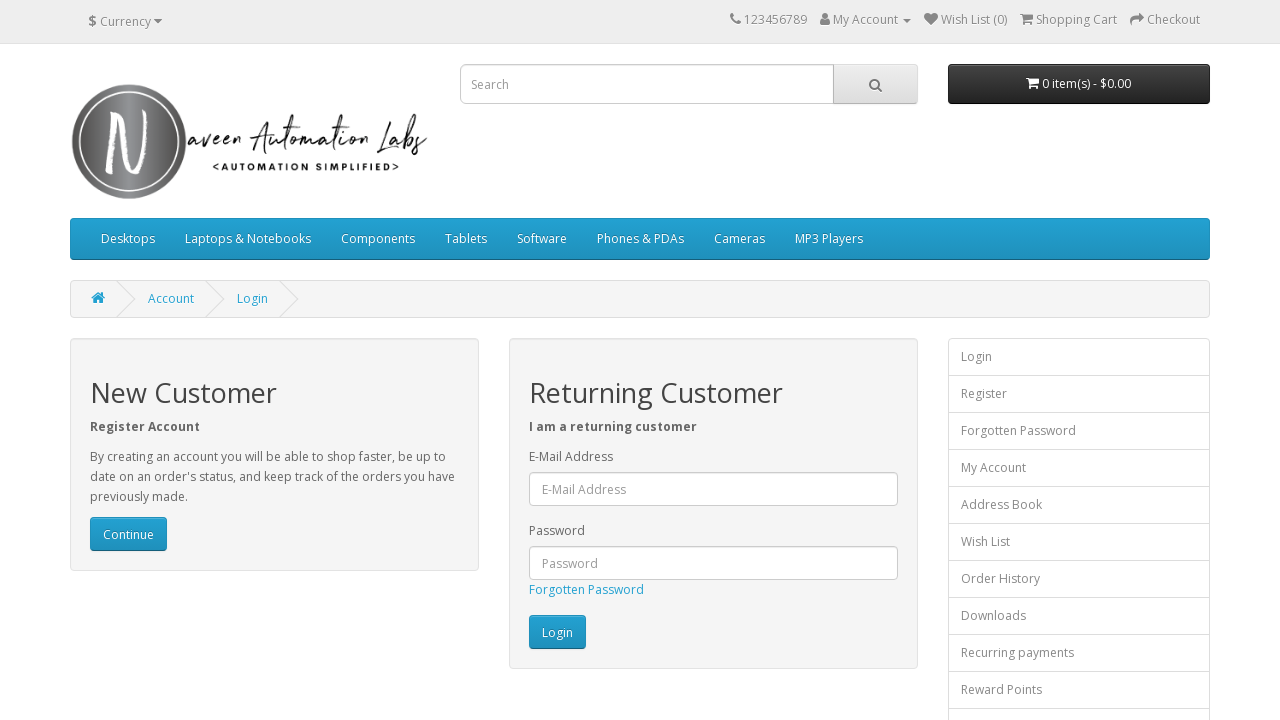

Flashing iteration 162/300: changed Login button back to original color
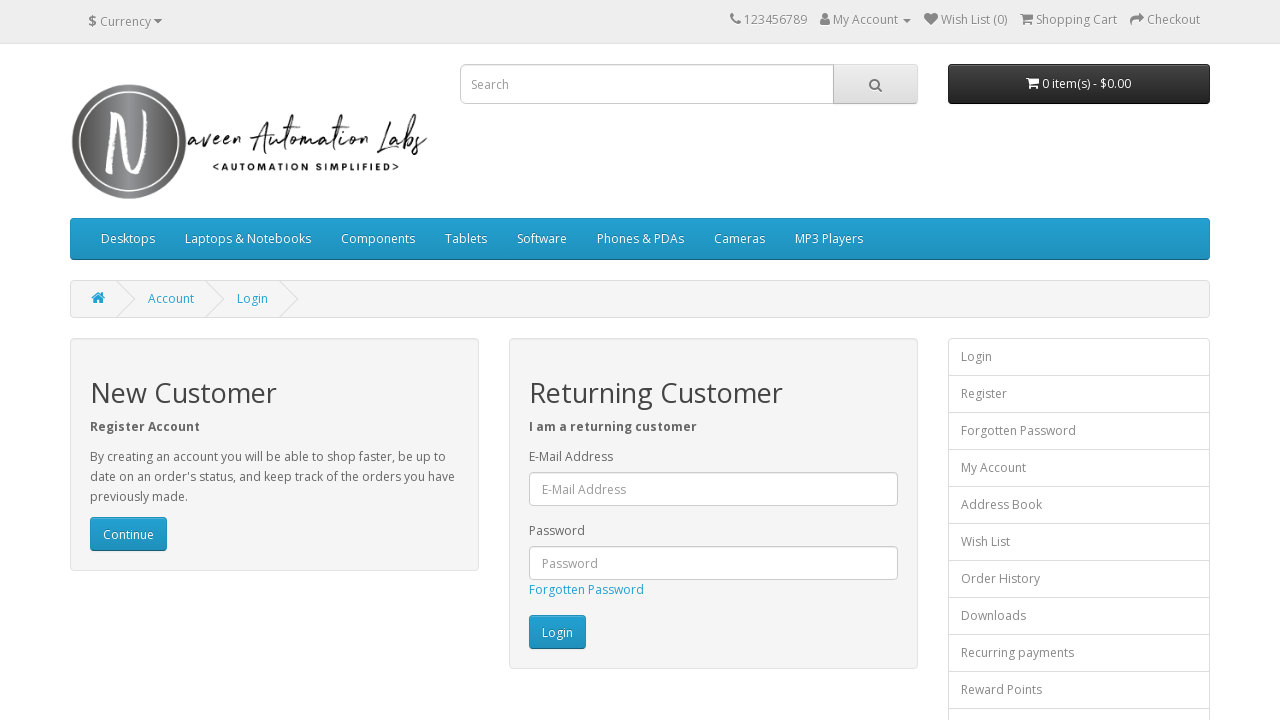

Waited 20ms during flashing iteration 162/300
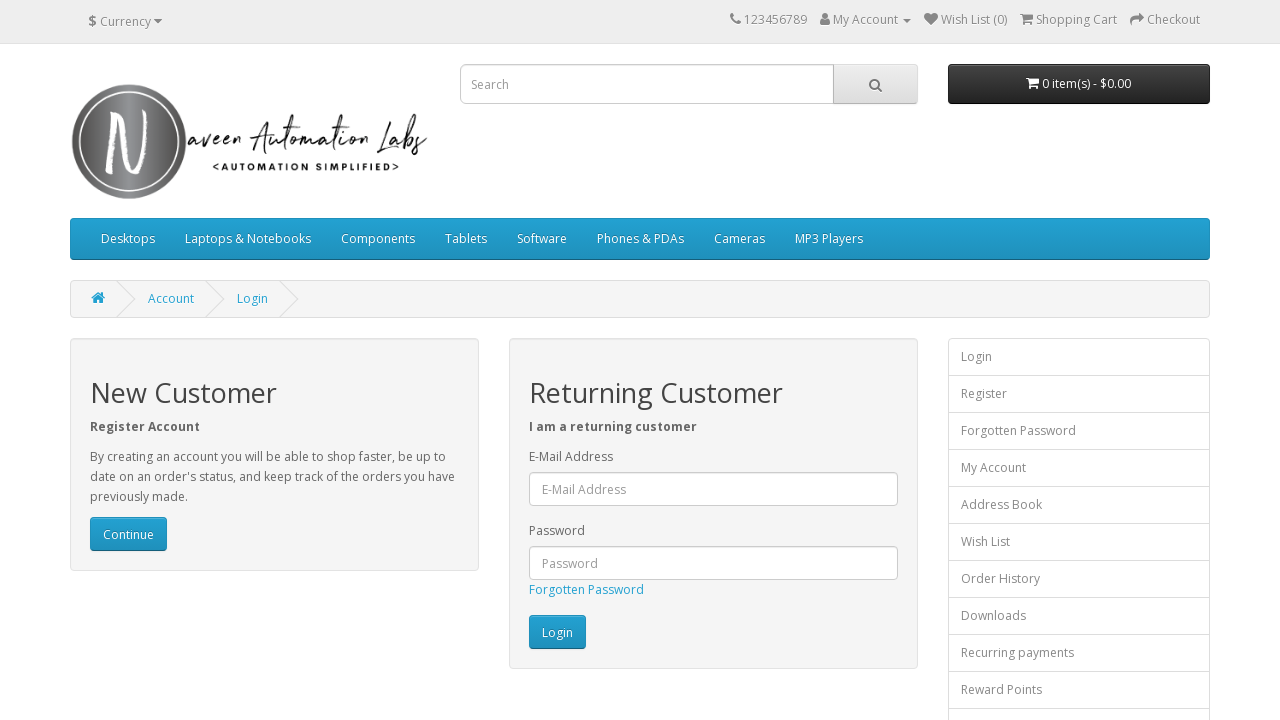

Flashing iteration 163/300: changed Login button to white
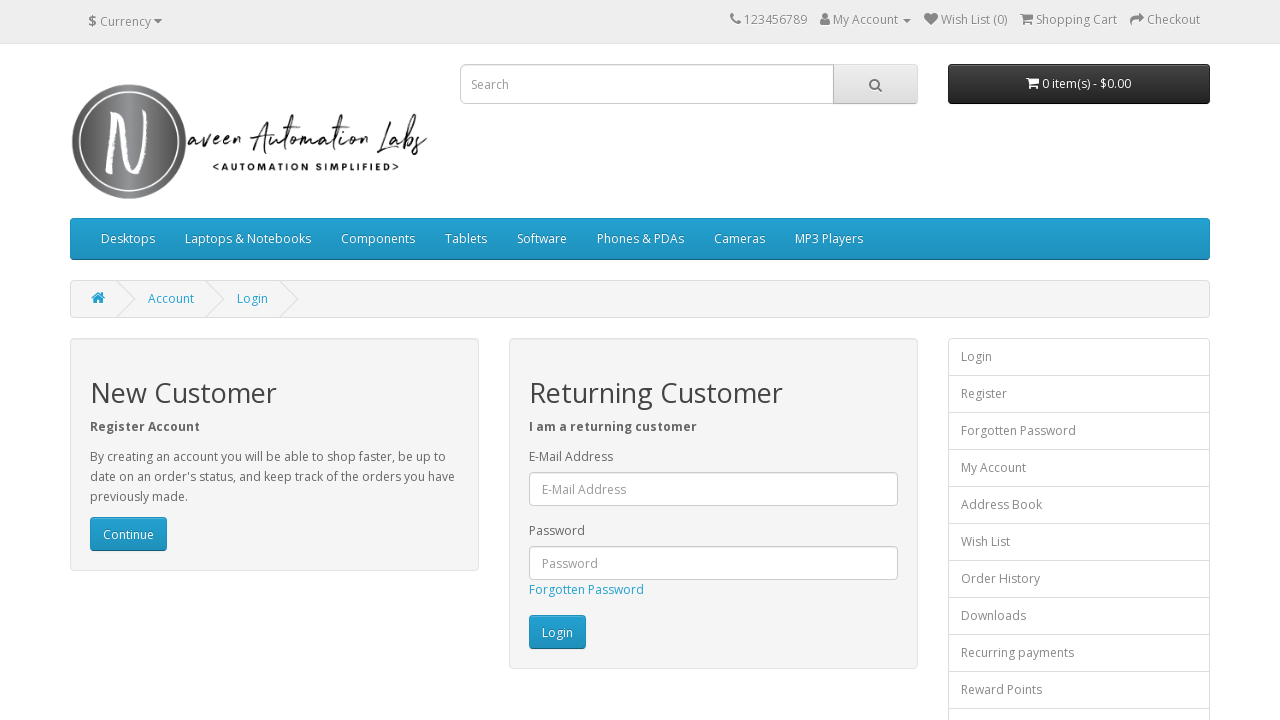

Flashing iteration 163/300: changed Login button back to original color
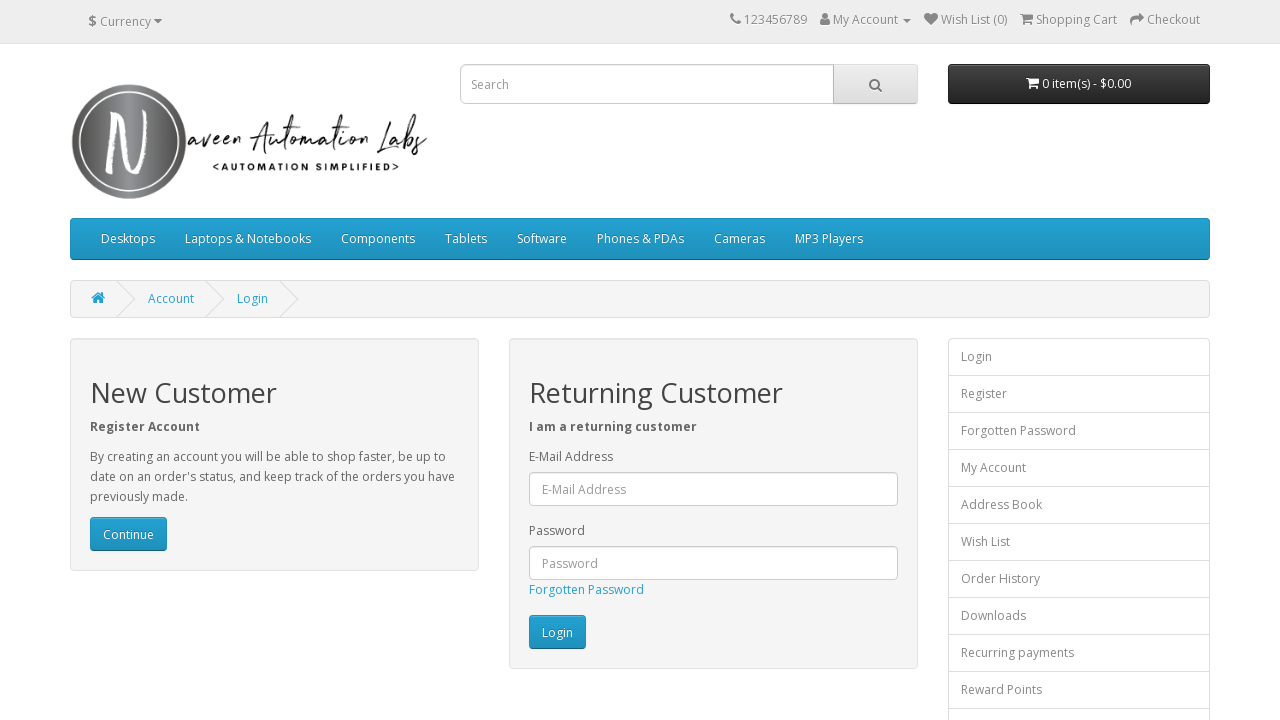

Waited 20ms during flashing iteration 163/300
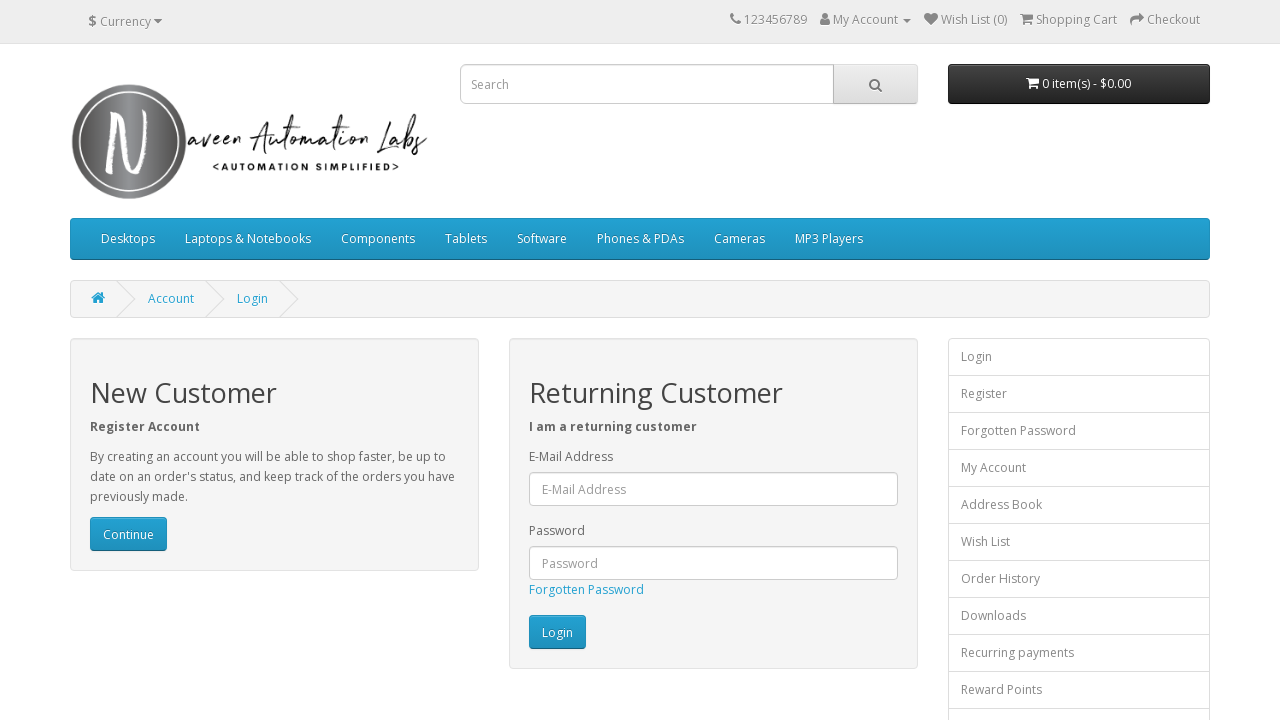

Flashing iteration 164/300: changed Login button to white
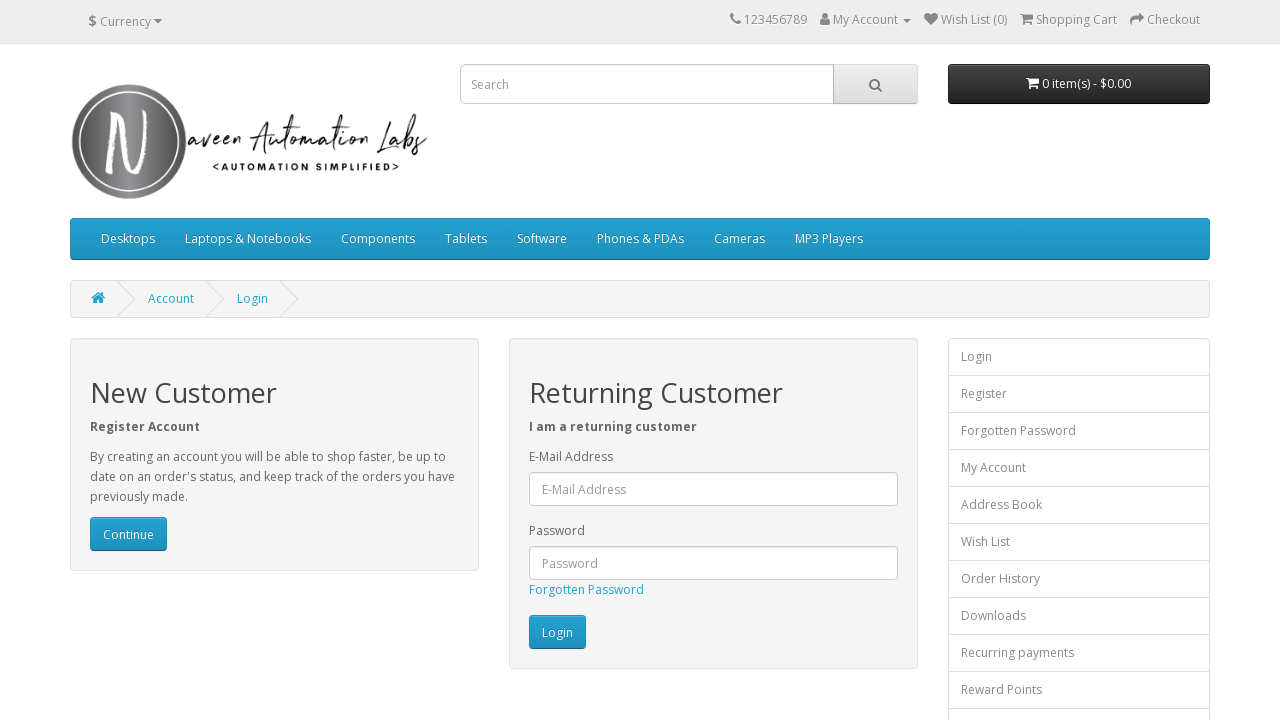

Flashing iteration 164/300: changed Login button back to original color
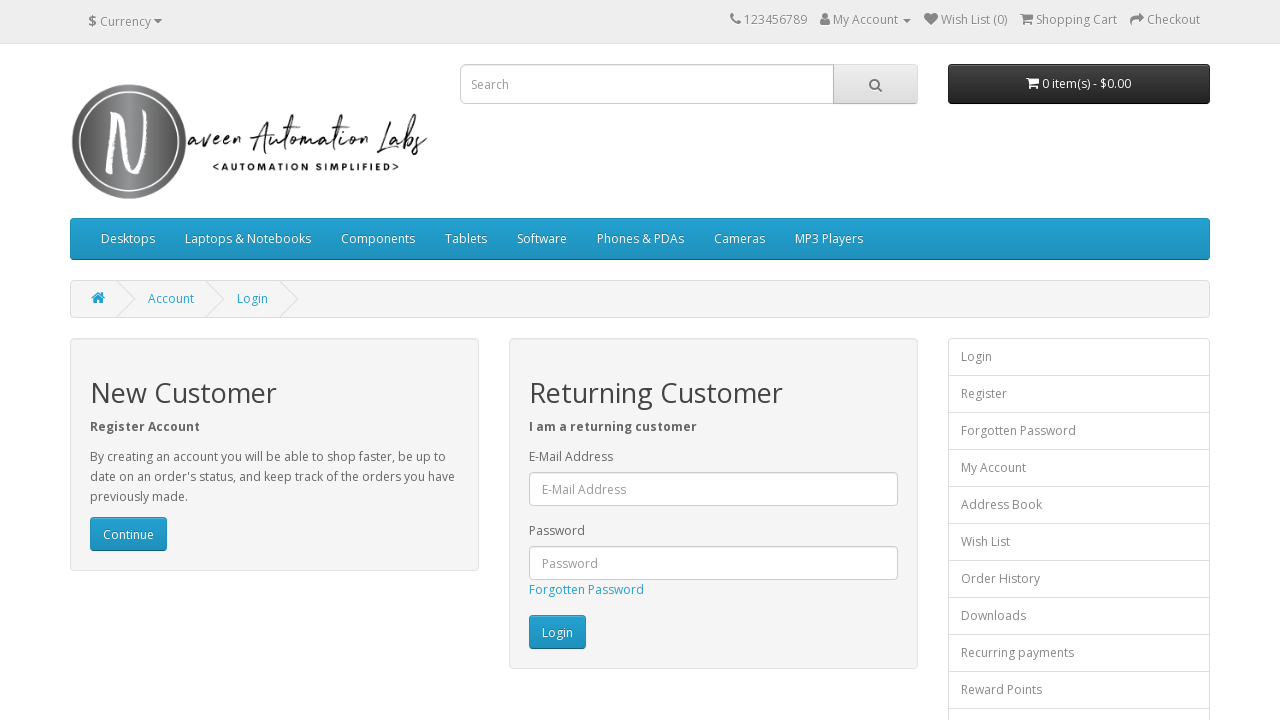

Waited 20ms during flashing iteration 164/300
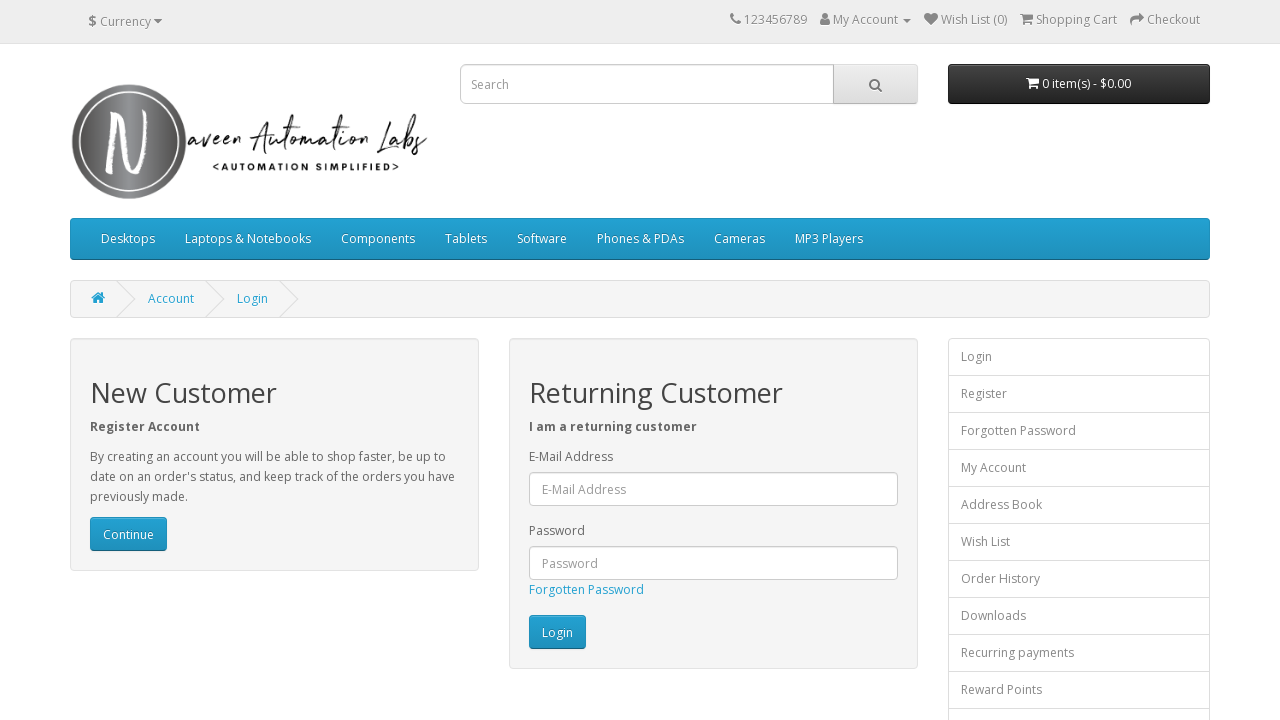

Flashing iteration 165/300: changed Login button to white
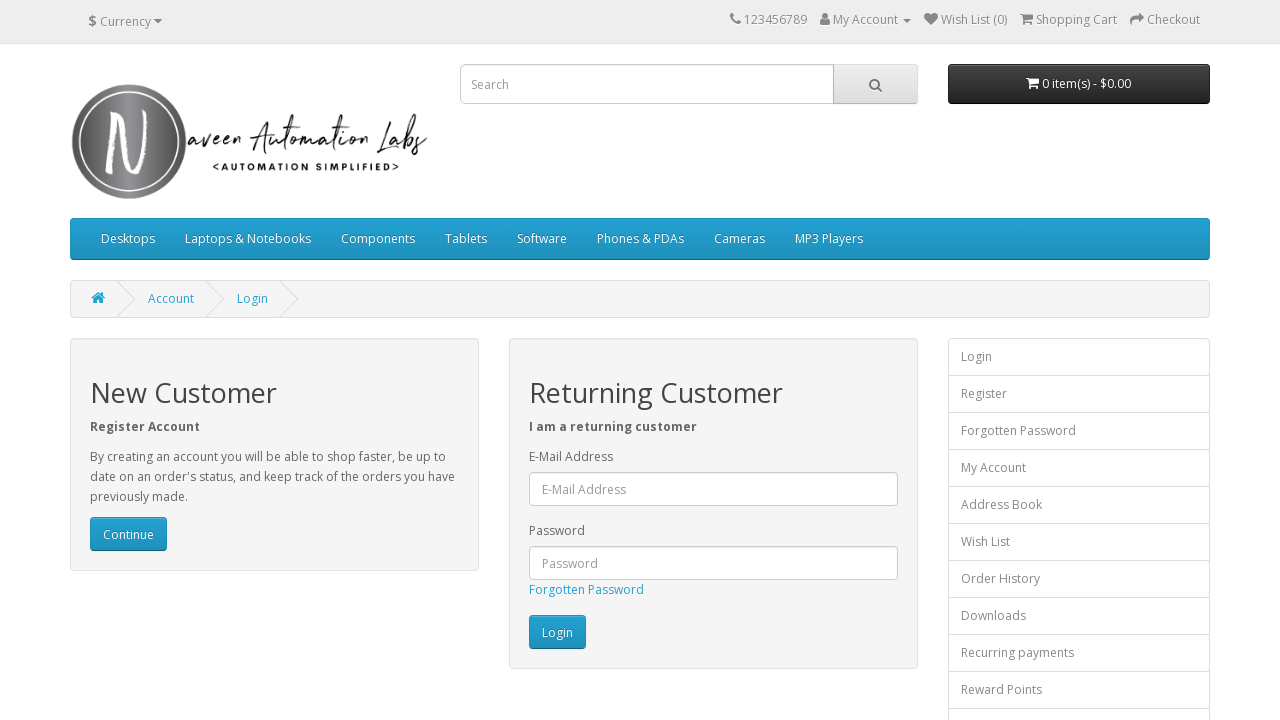

Flashing iteration 165/300: changed Login button back to original color
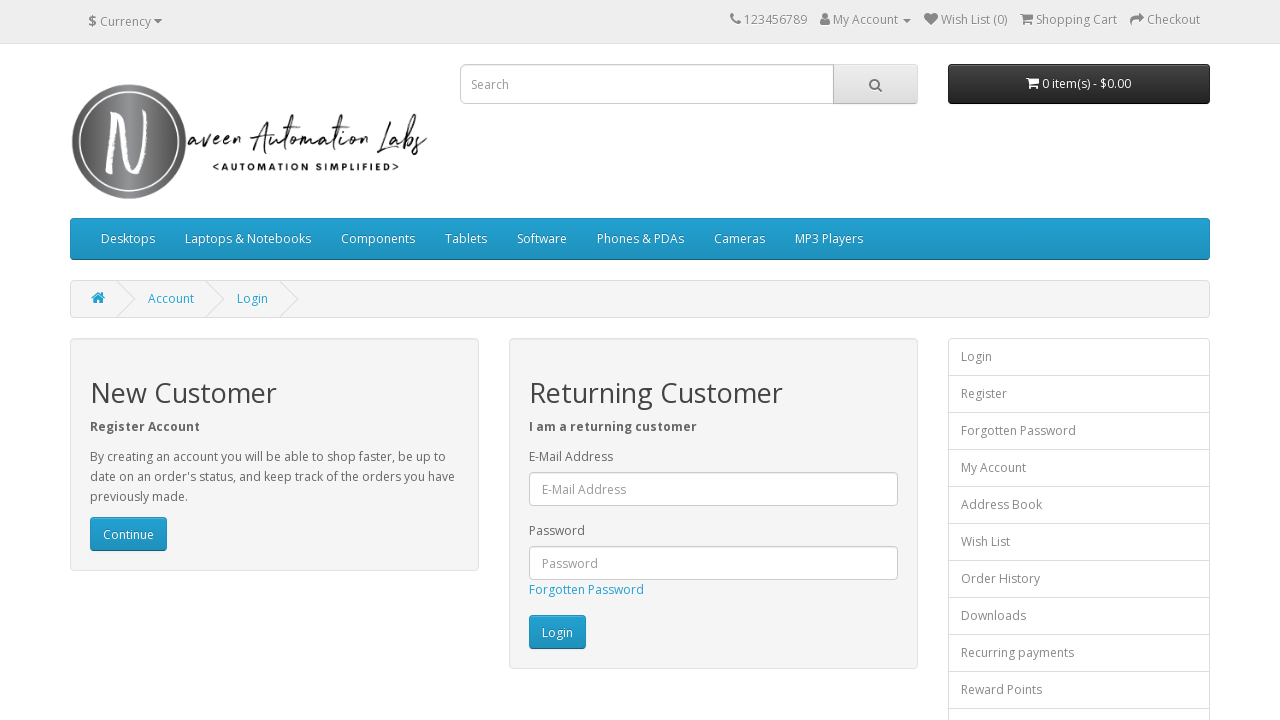

Waited 20ms during flashing iteration 165/300
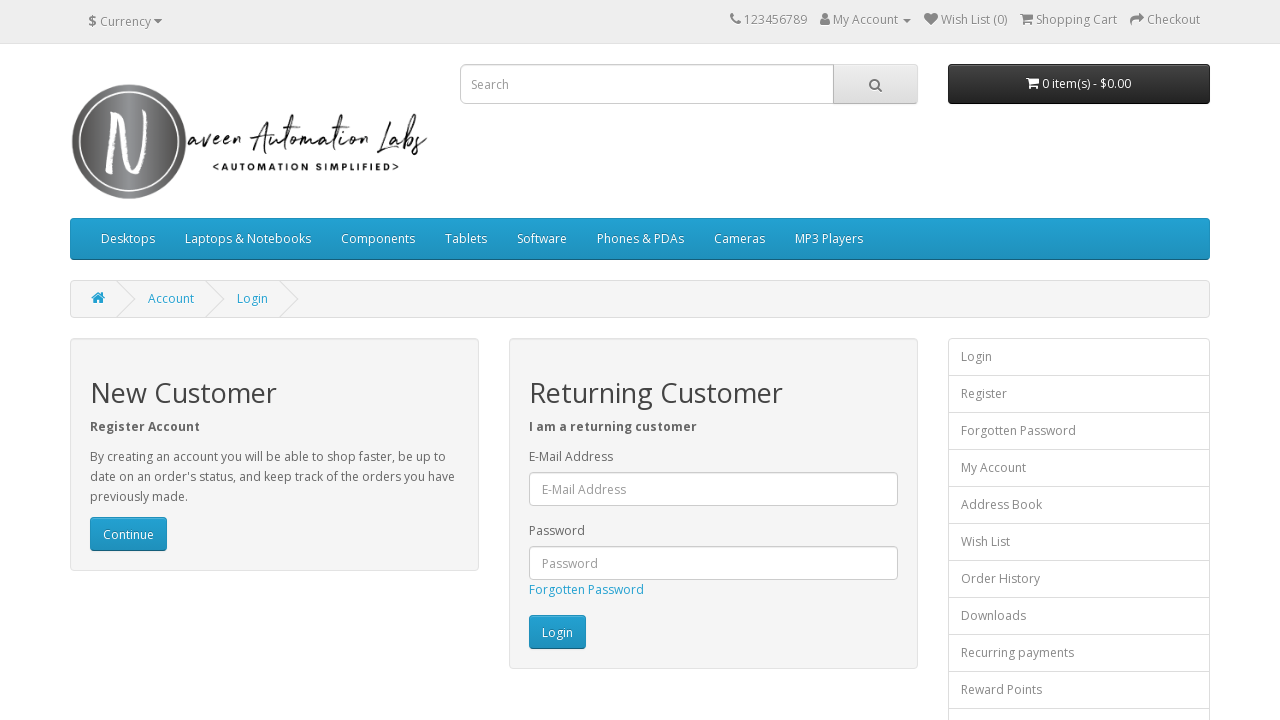

Flashing iteration 166/300: changed Login button to white
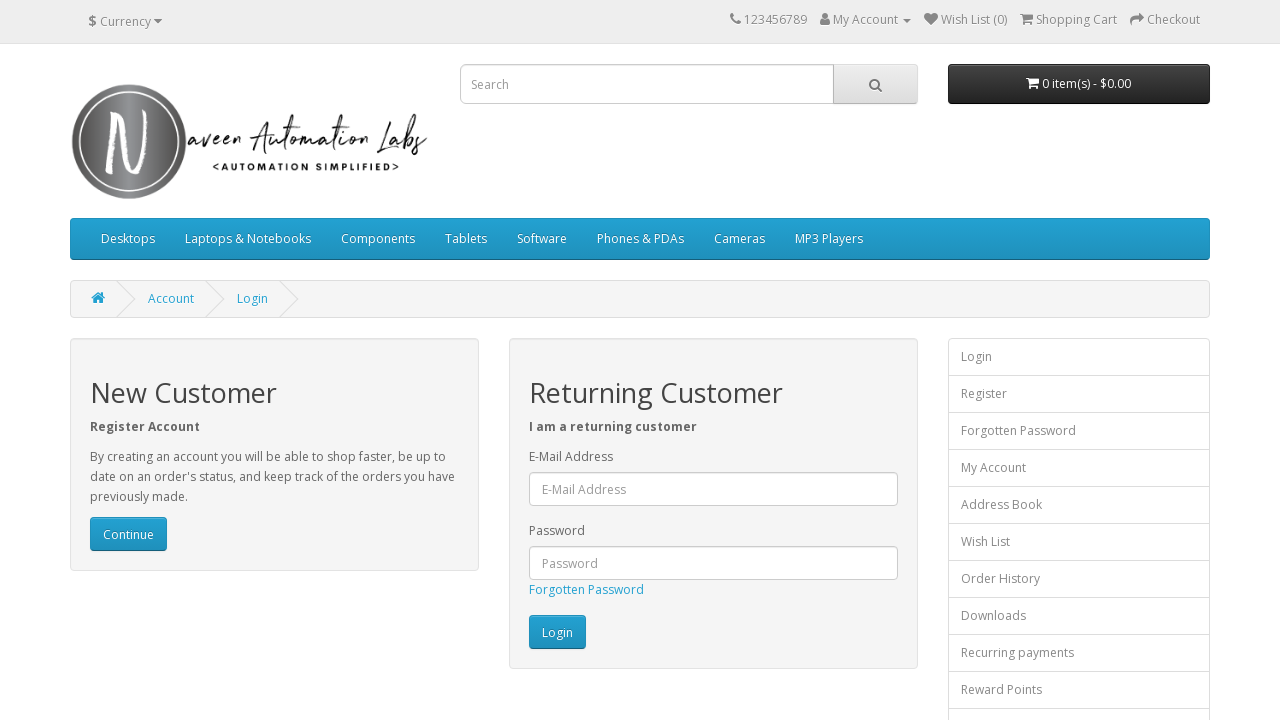

Flashing iteration 166/300: changed Login button back to original color
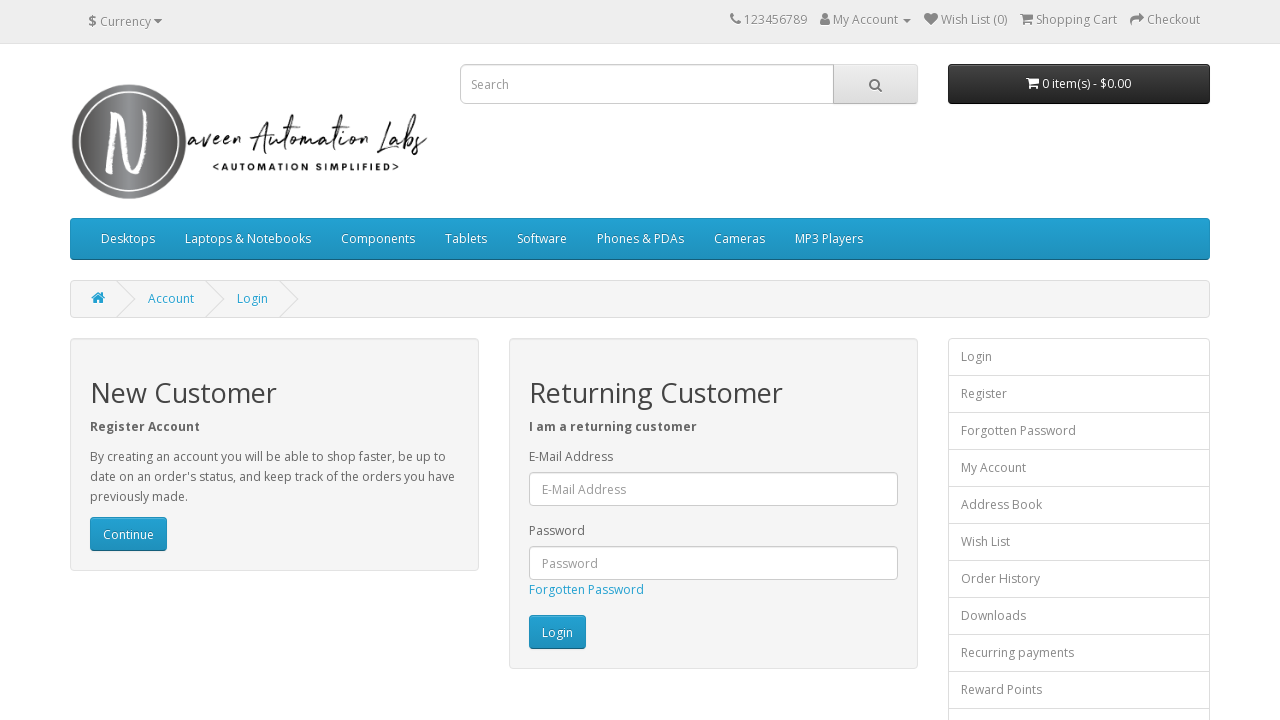

Waited 20ms during flashing iteration 166/300
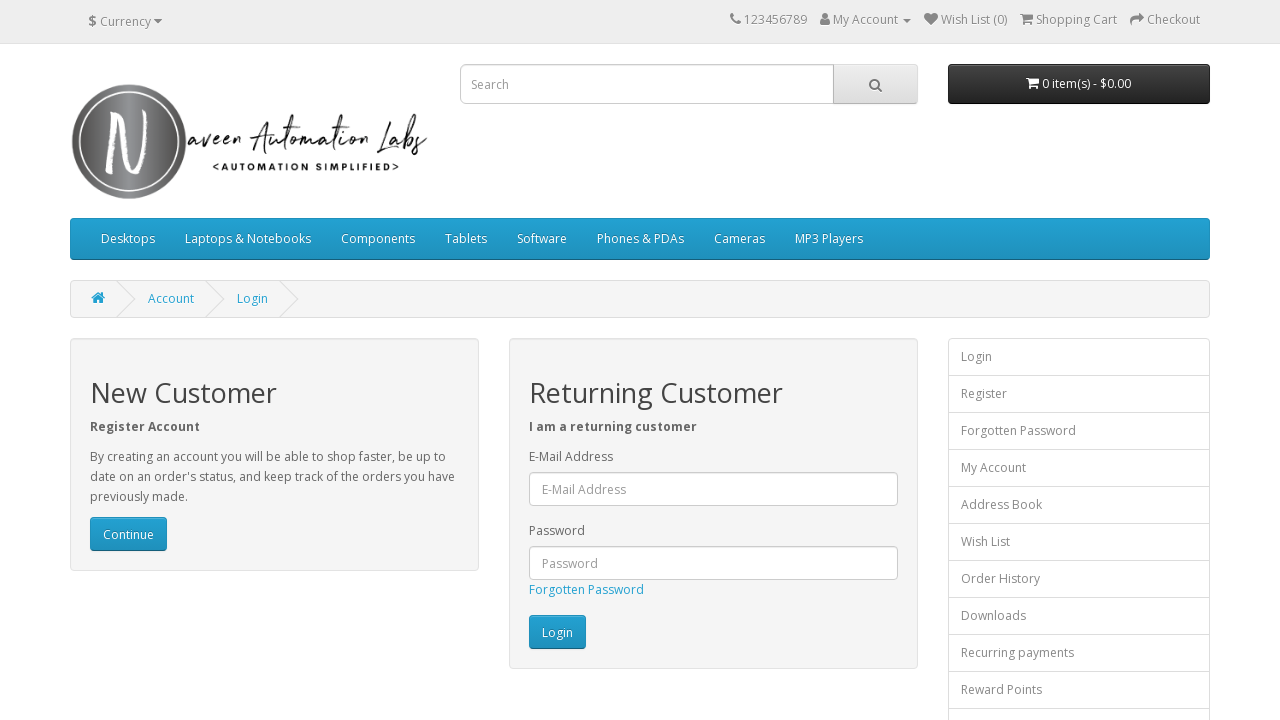

Flashing iteration 167/300: changed Login button to white
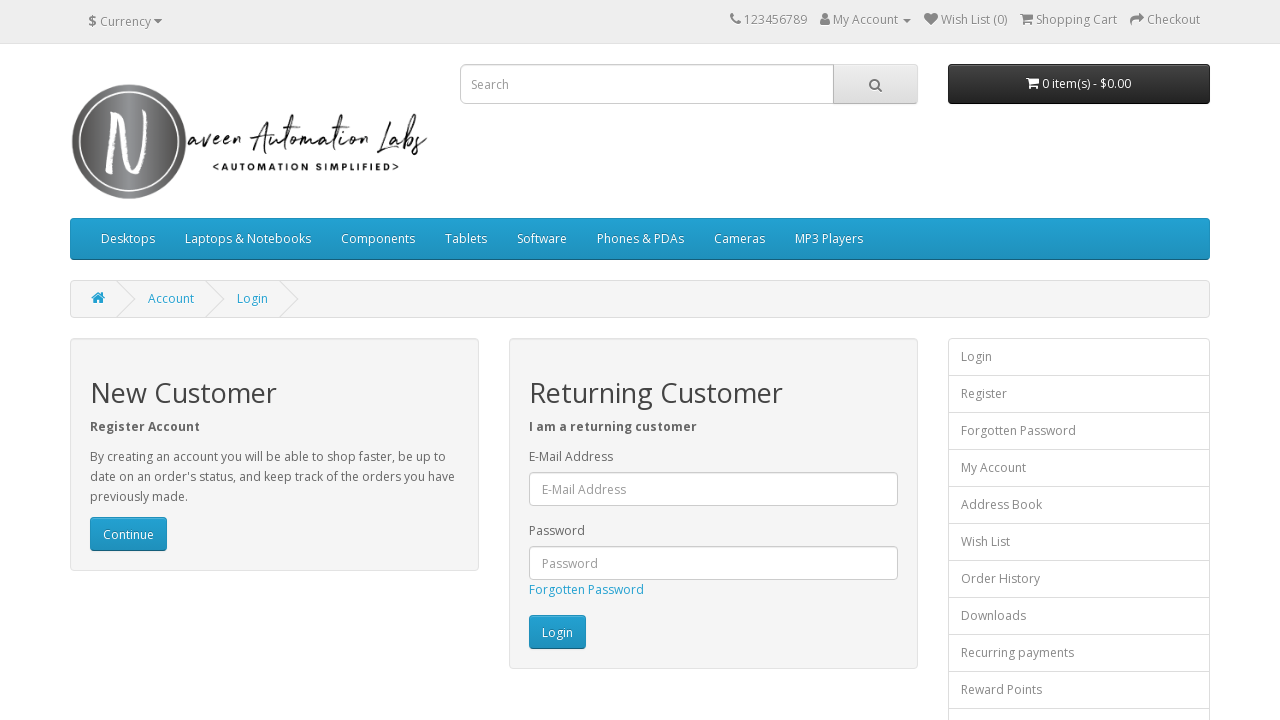

Flashing iteration 167/300: changed Login button back to original color
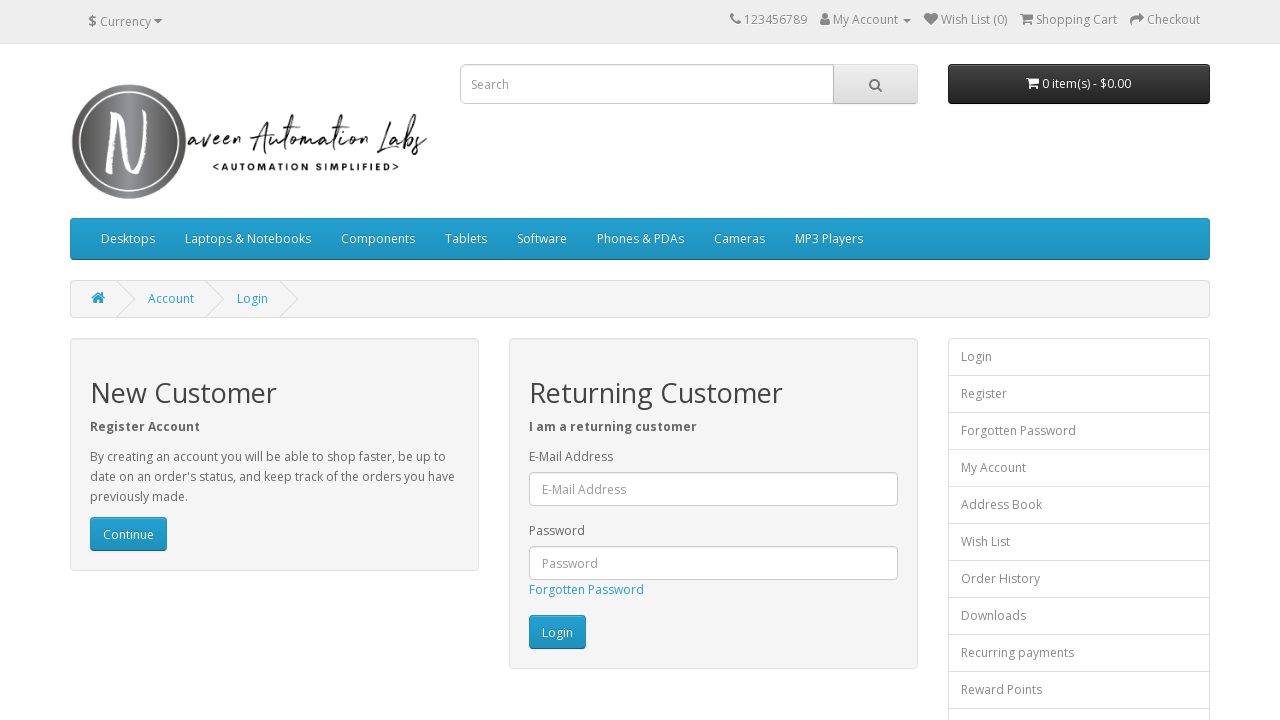

Waited 20ms during flashing iteration 167/300
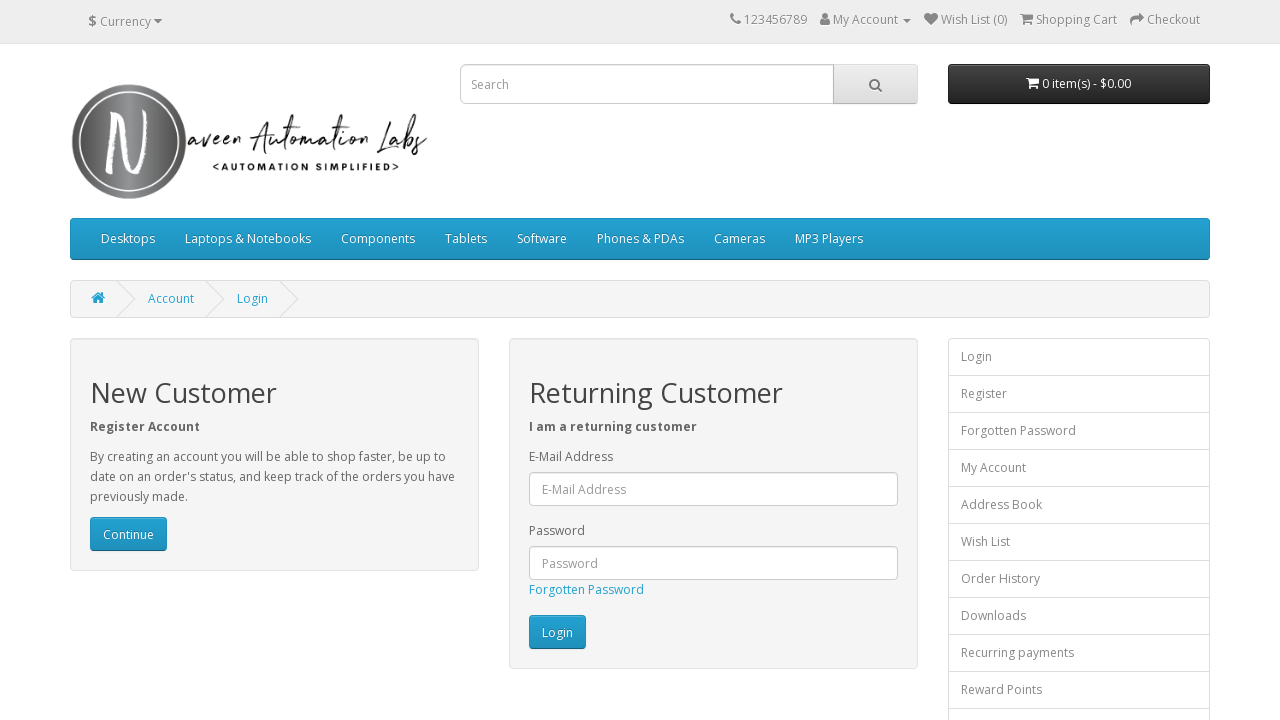

Flashing iteration 168/300: changed Login button to white
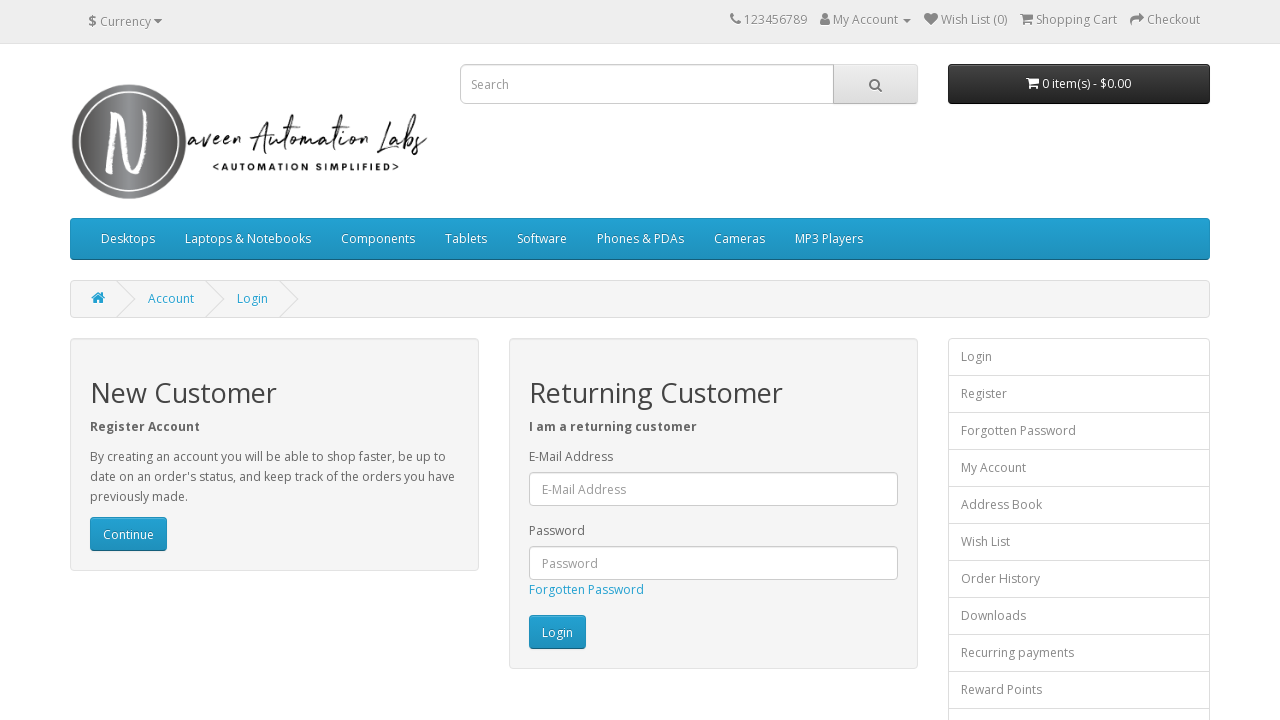

Flashing iteration 168/300: changed Login button back to original color
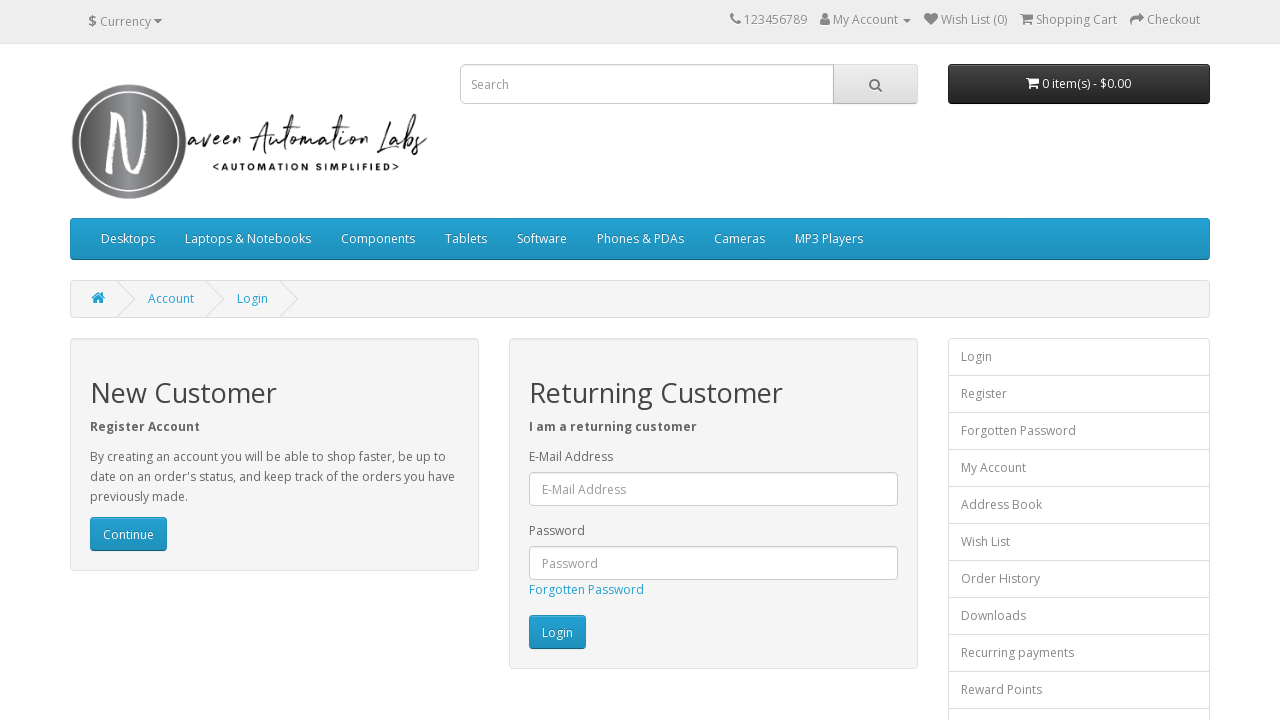

Waited 20ms during flashing iteration 168/300
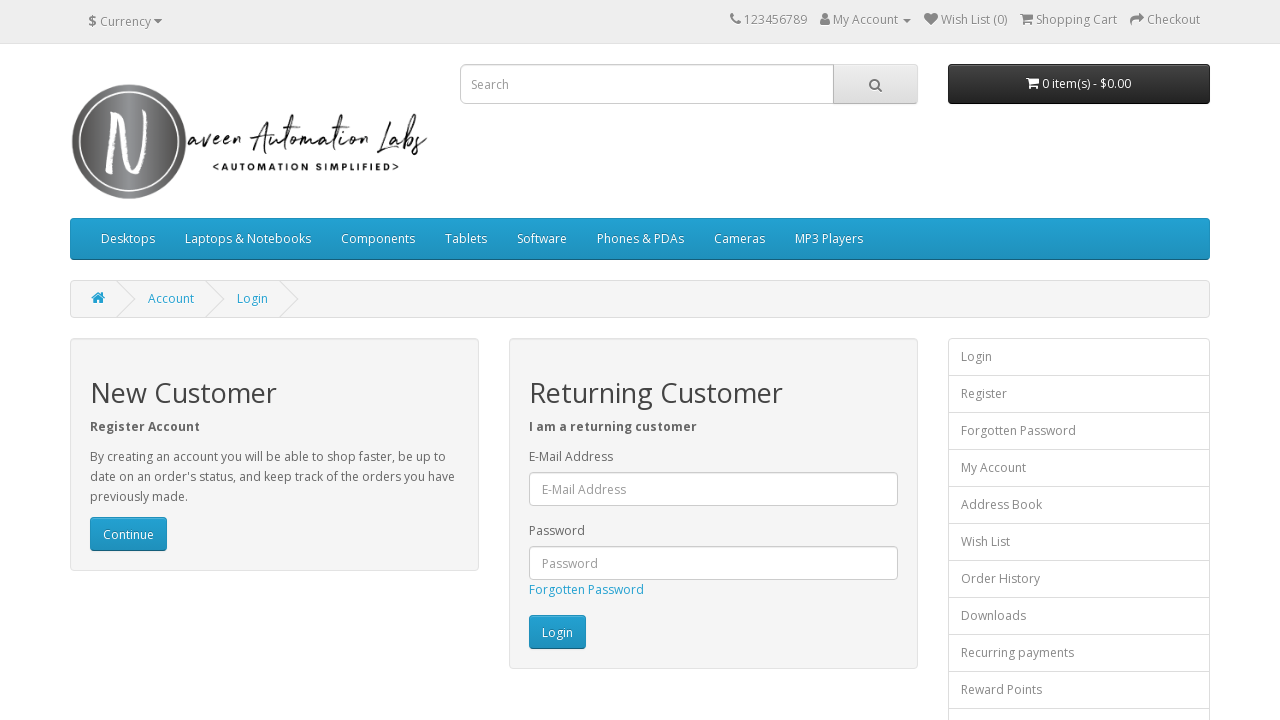

Flashing iteration 169/300: changed Login button to white
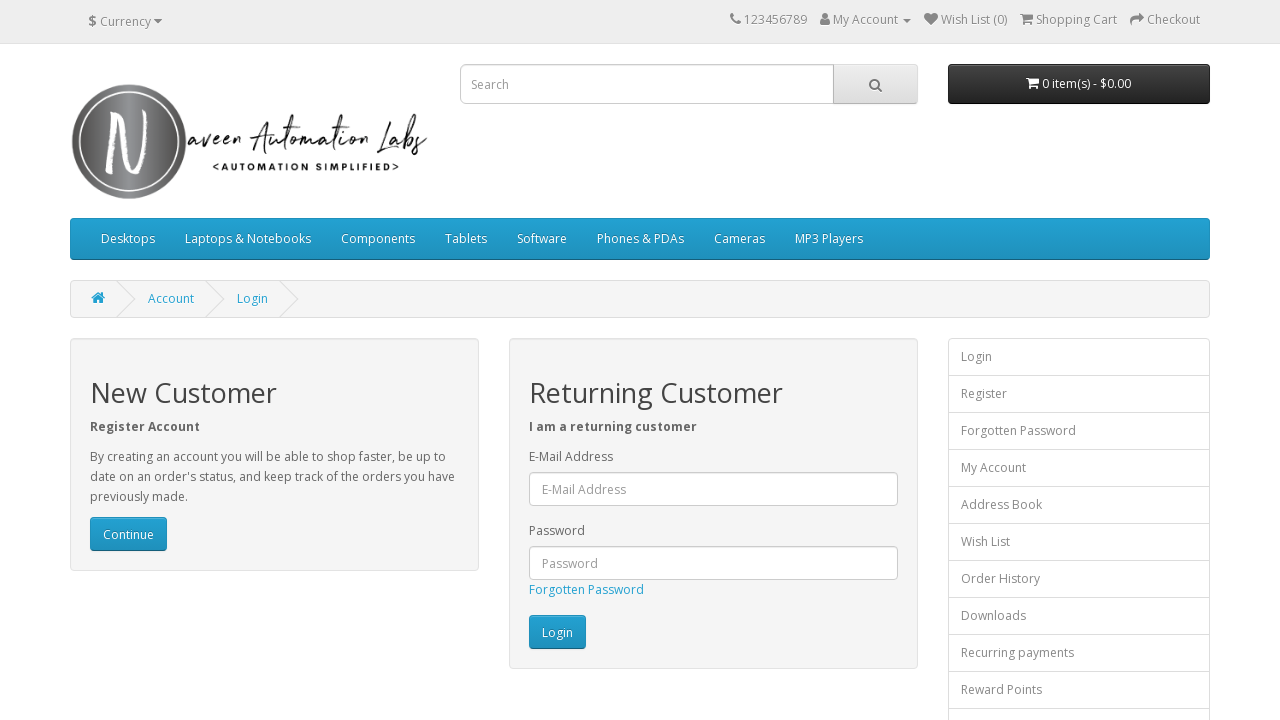

Flashing iteration 169/300: changed Login button back to original color
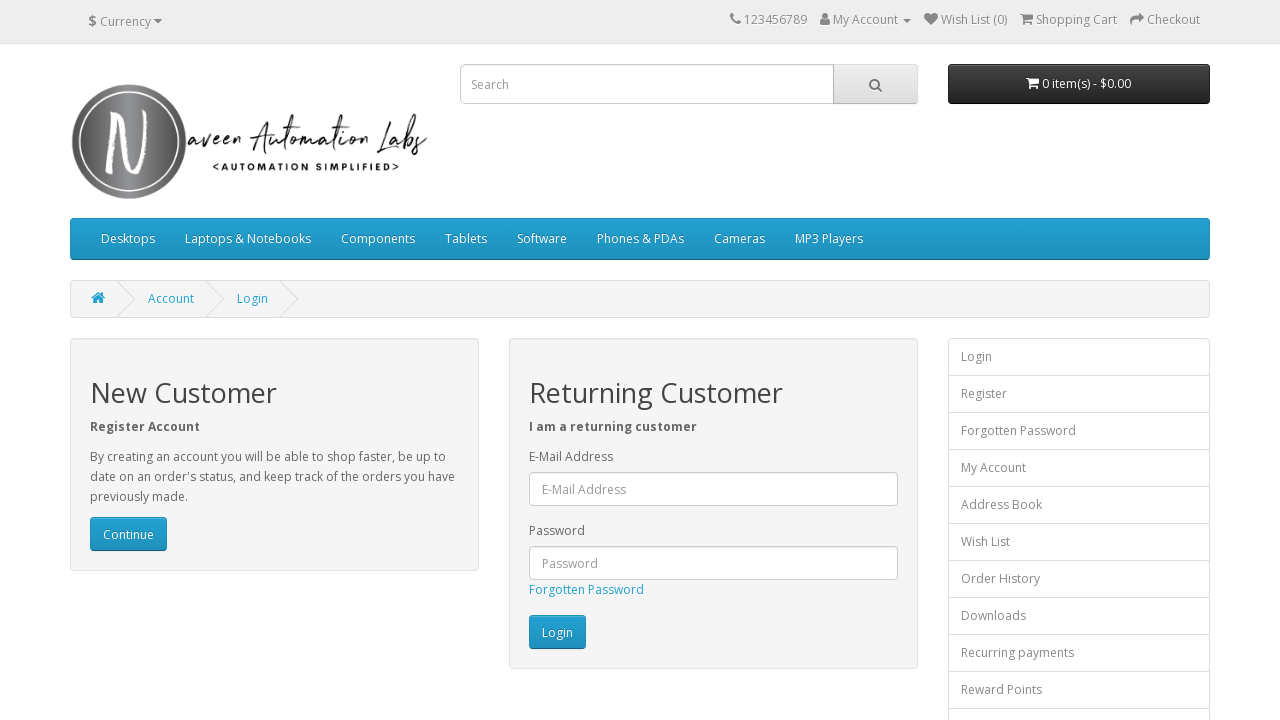

Waited 20ms during flashing iteration 169/300
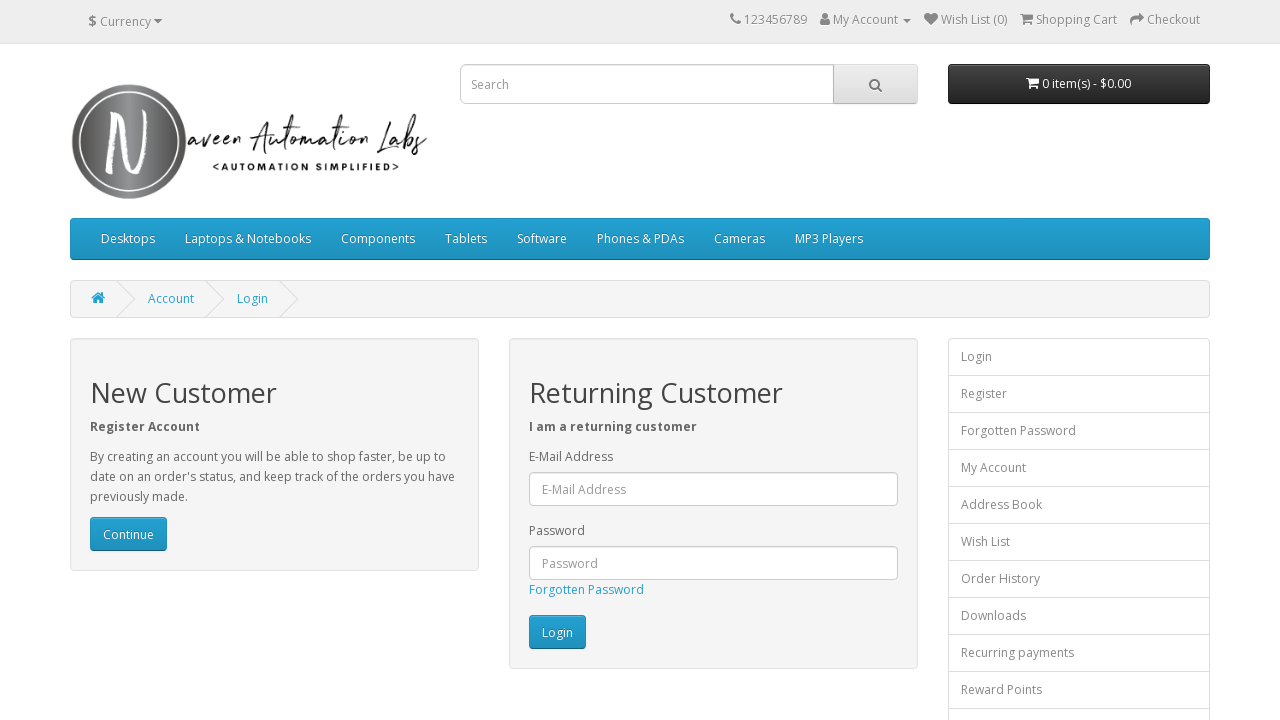

Flashing iteration 170/300: changed Login button to white
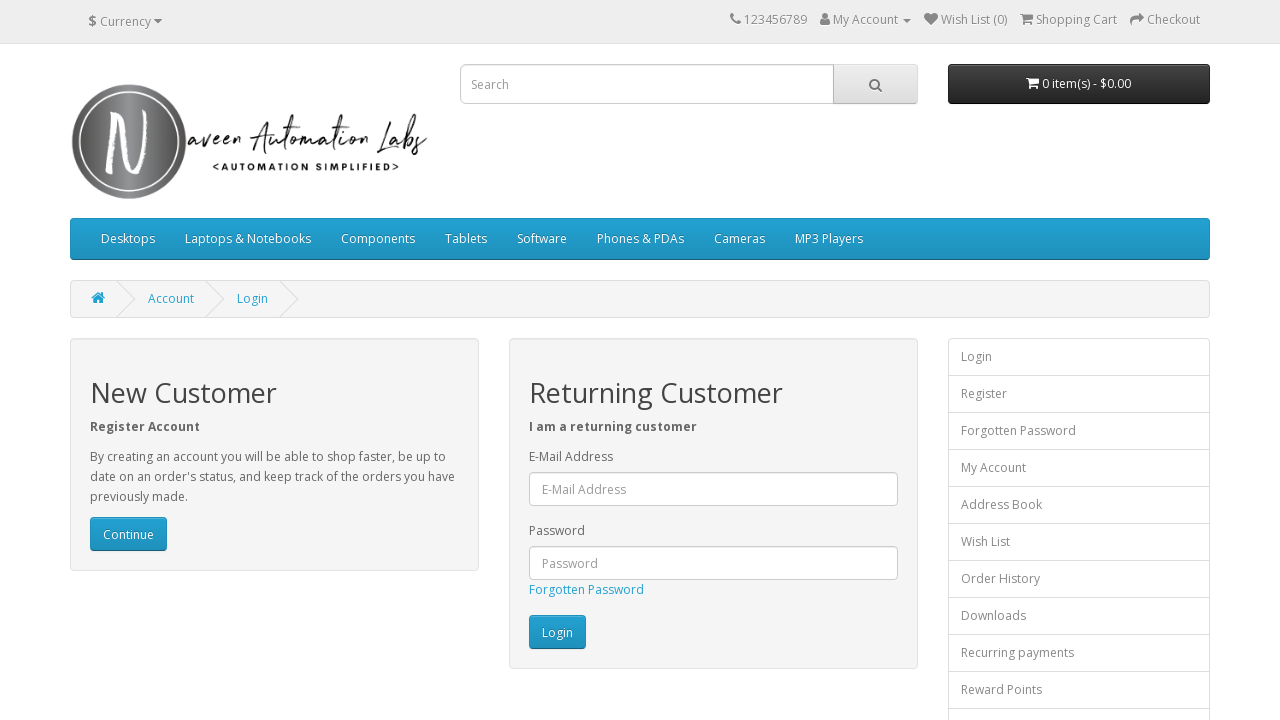

Flashing iteration 170/300: changed Login button back to original color
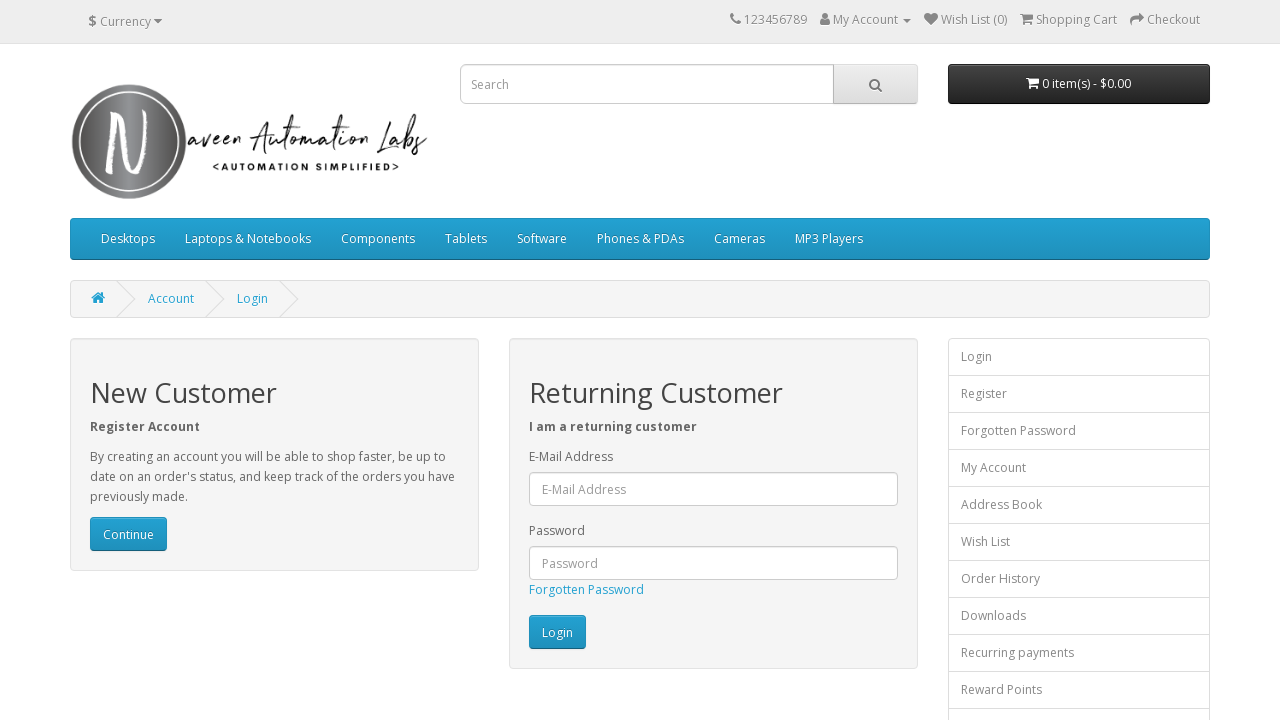

Waited 20ms during flashing iteration 170/300
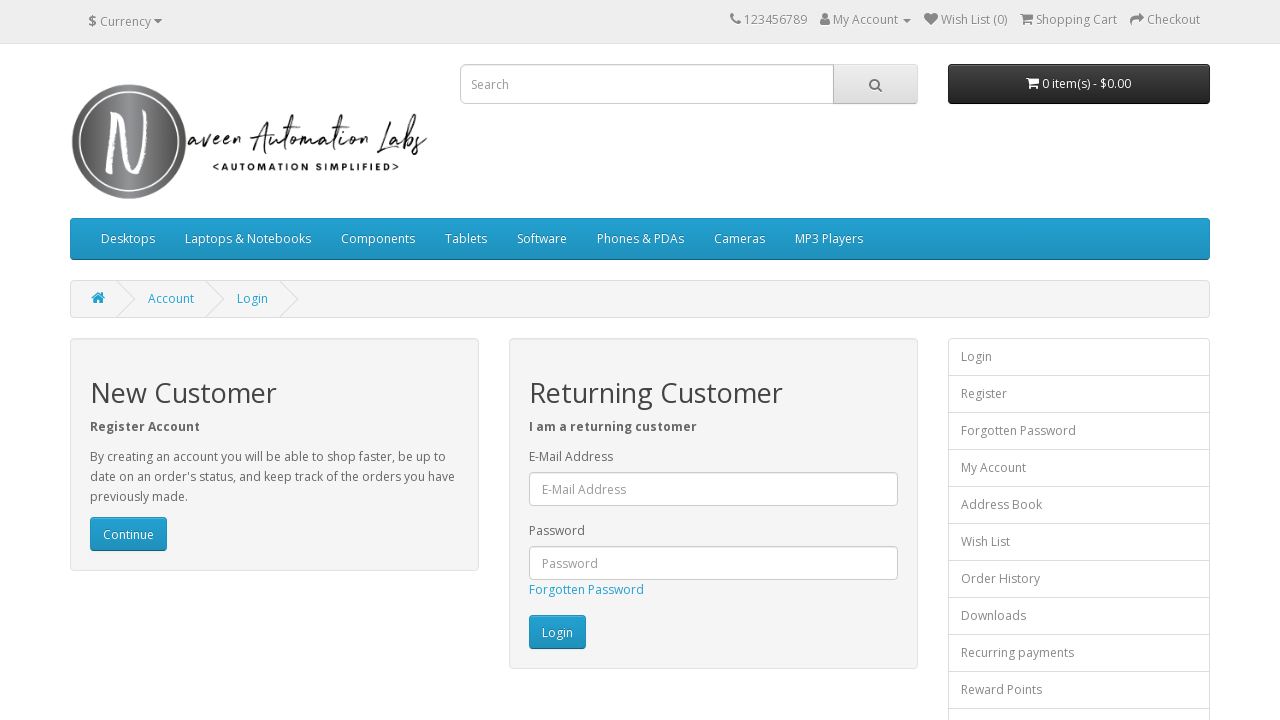

Flashing iteration 171/300: changed Login button to white
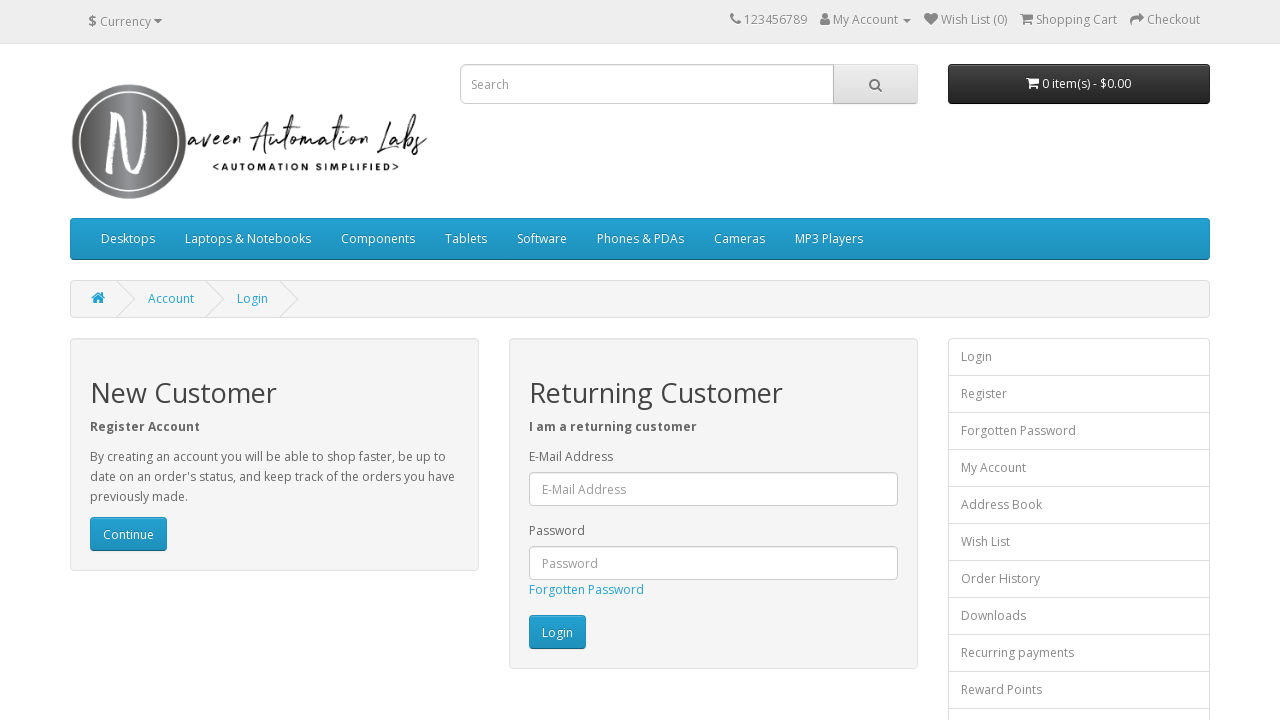

Flashing iteration 171/300: changed Login button back to original color
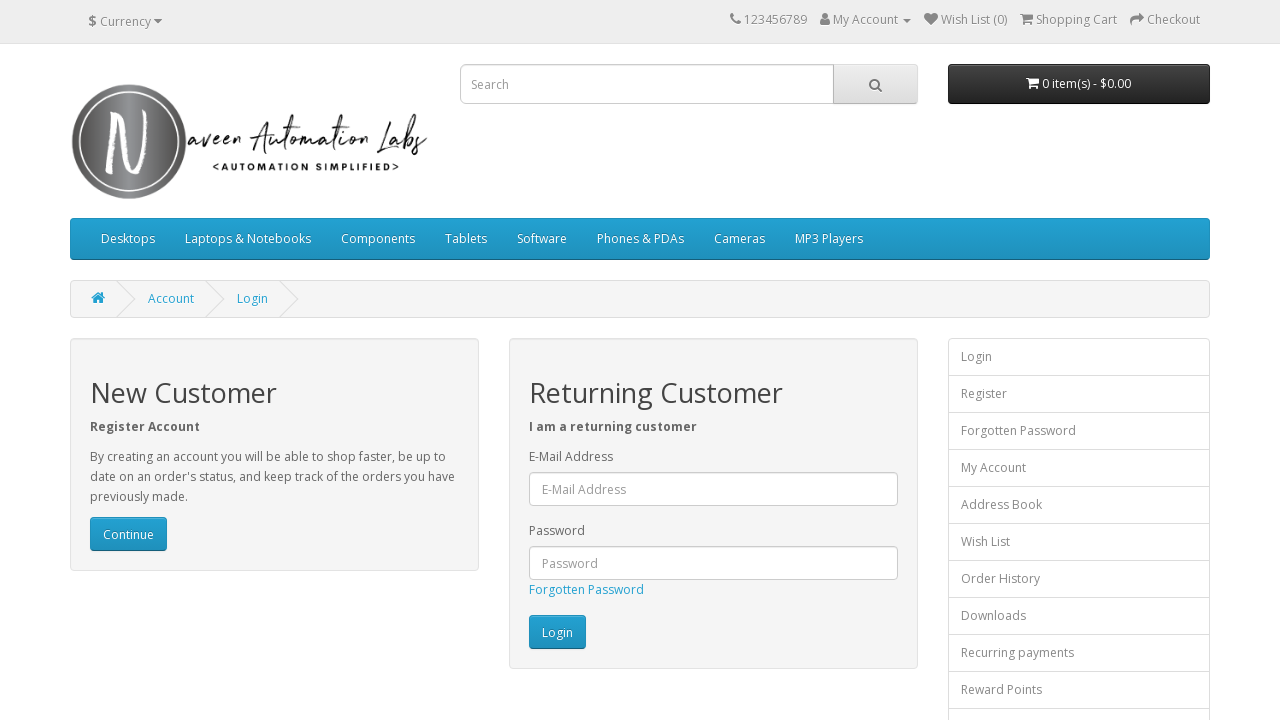

Waited 20ms during flashing iteration 171/300
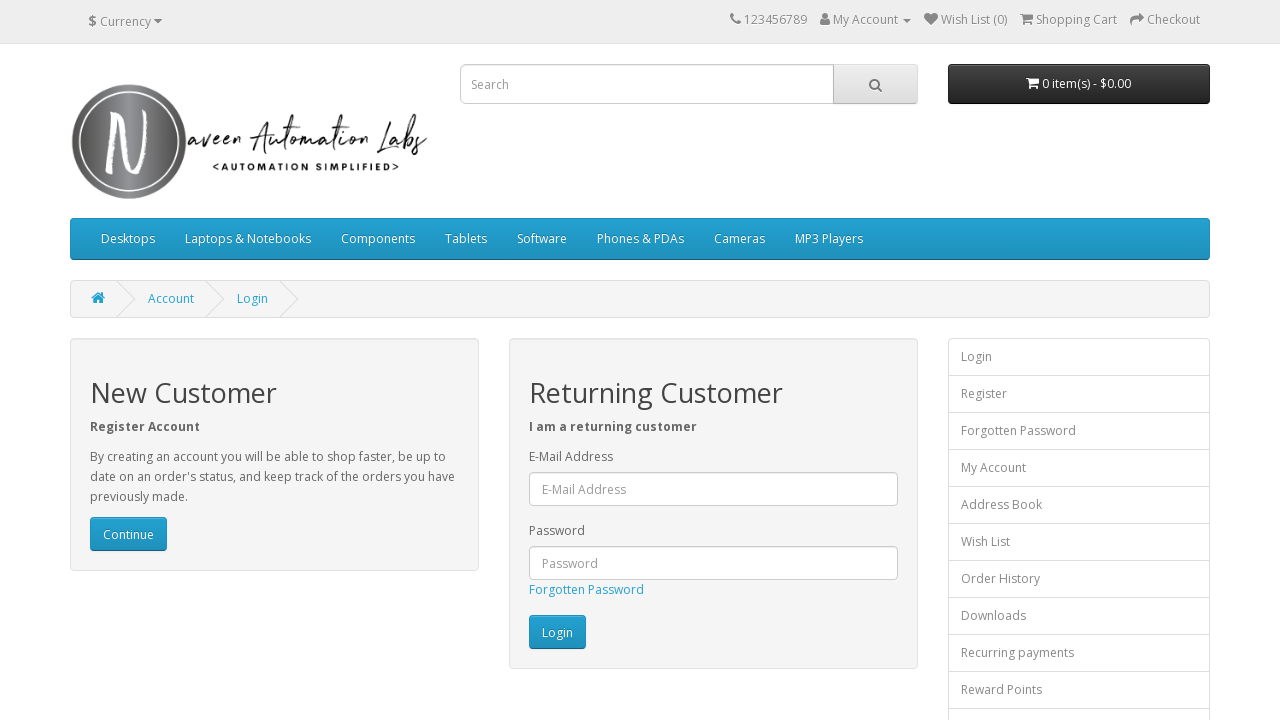

Flashing iteration 172/300: changed Login button to white
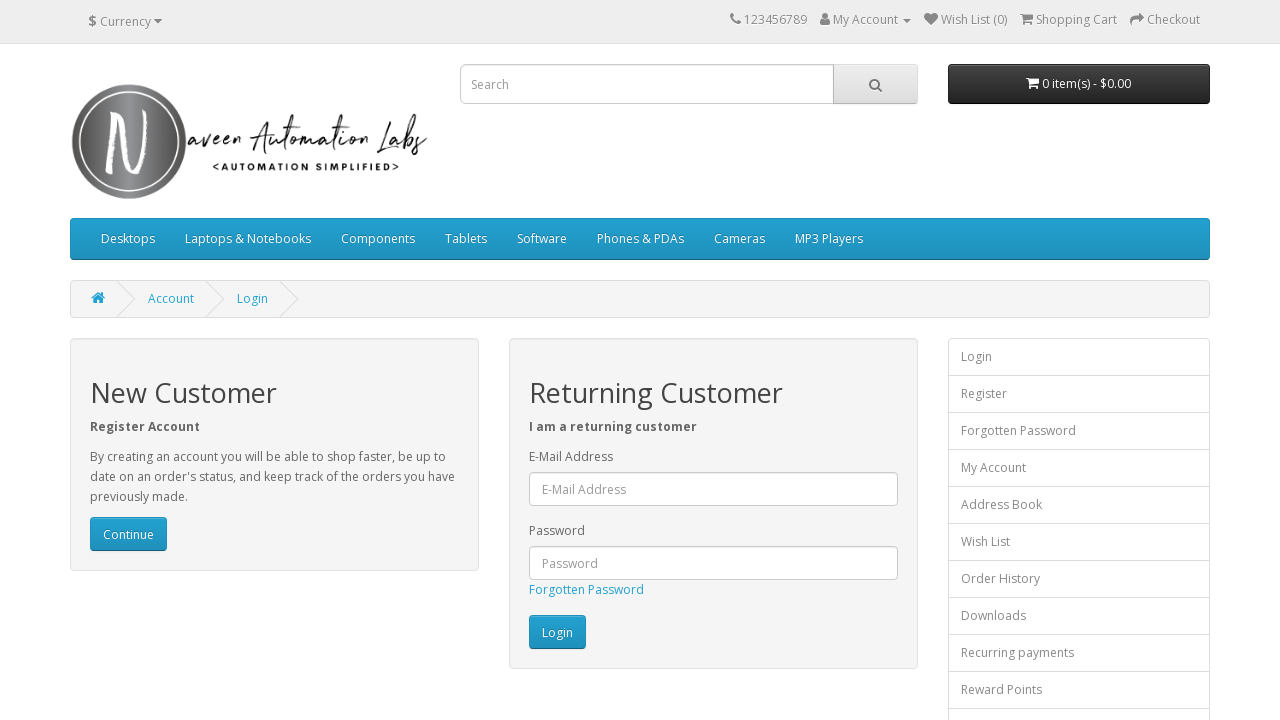

Flashing iteration 172/300: changed Login button back to original color
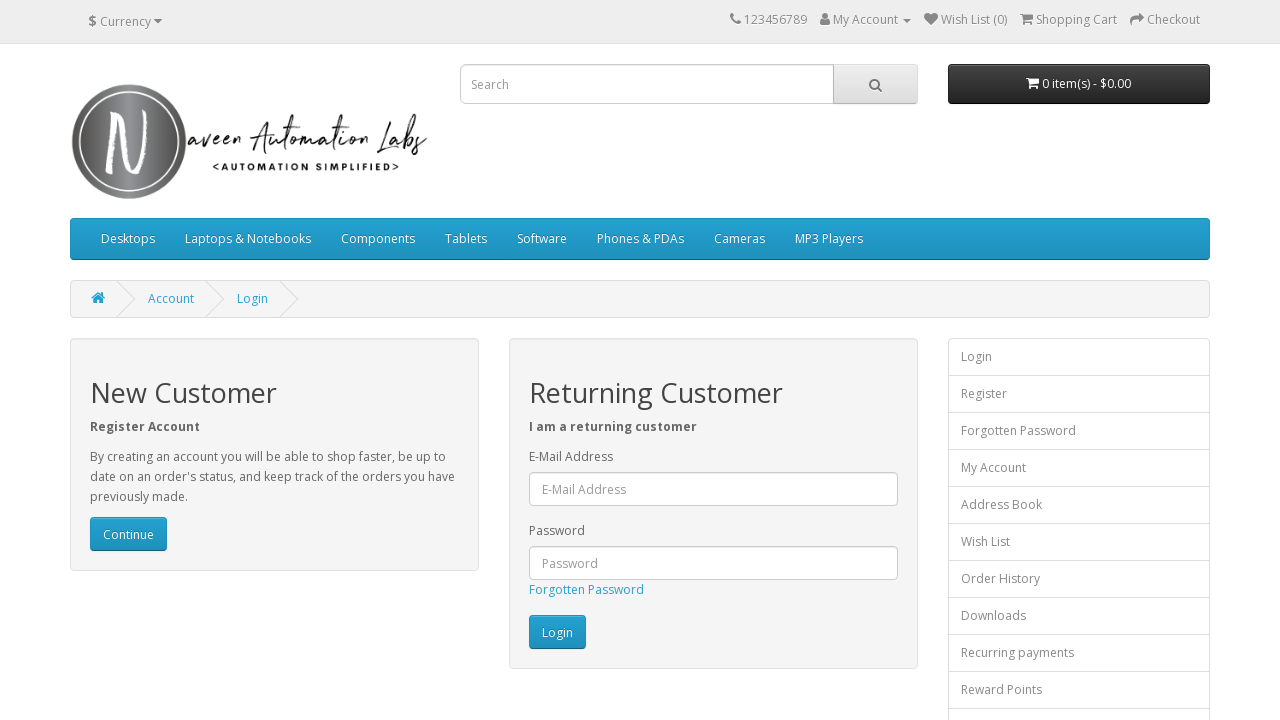

Waited 20ms during flashing iteration 172/300
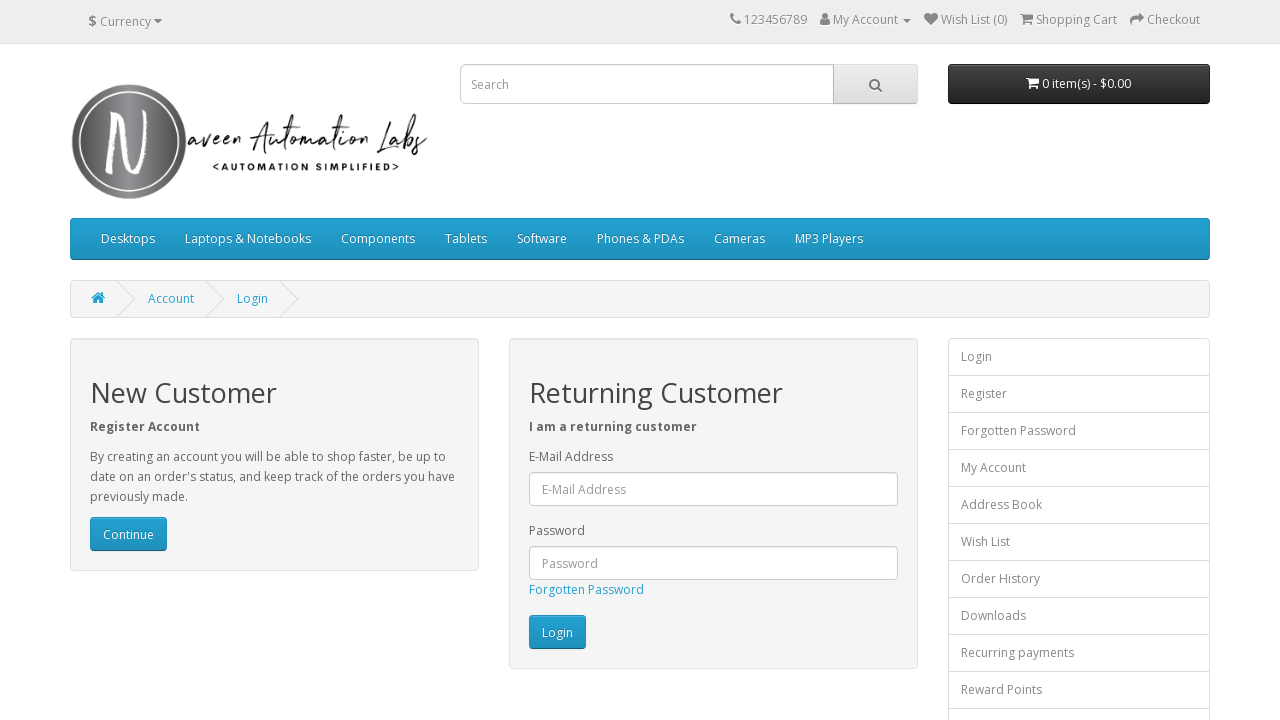

Flashing iteration 173/300: changed Login button to white
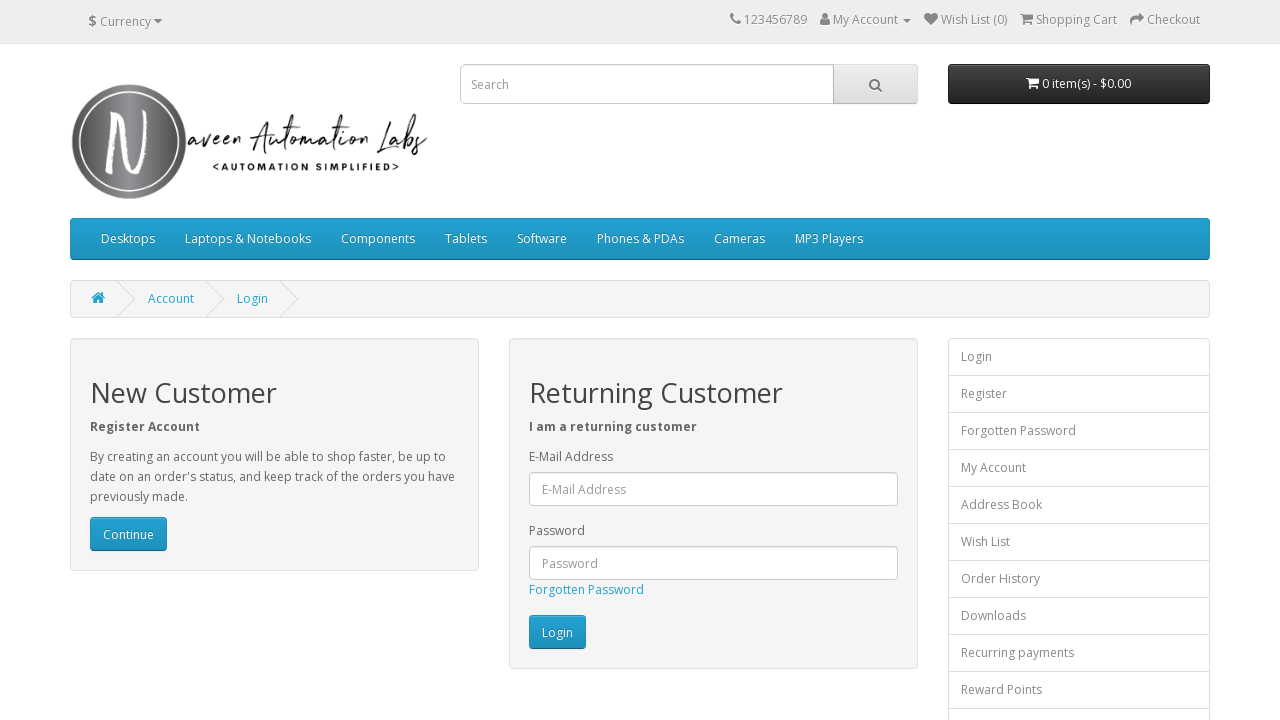

Flashing iteration 173/300: changed Login button back to original color
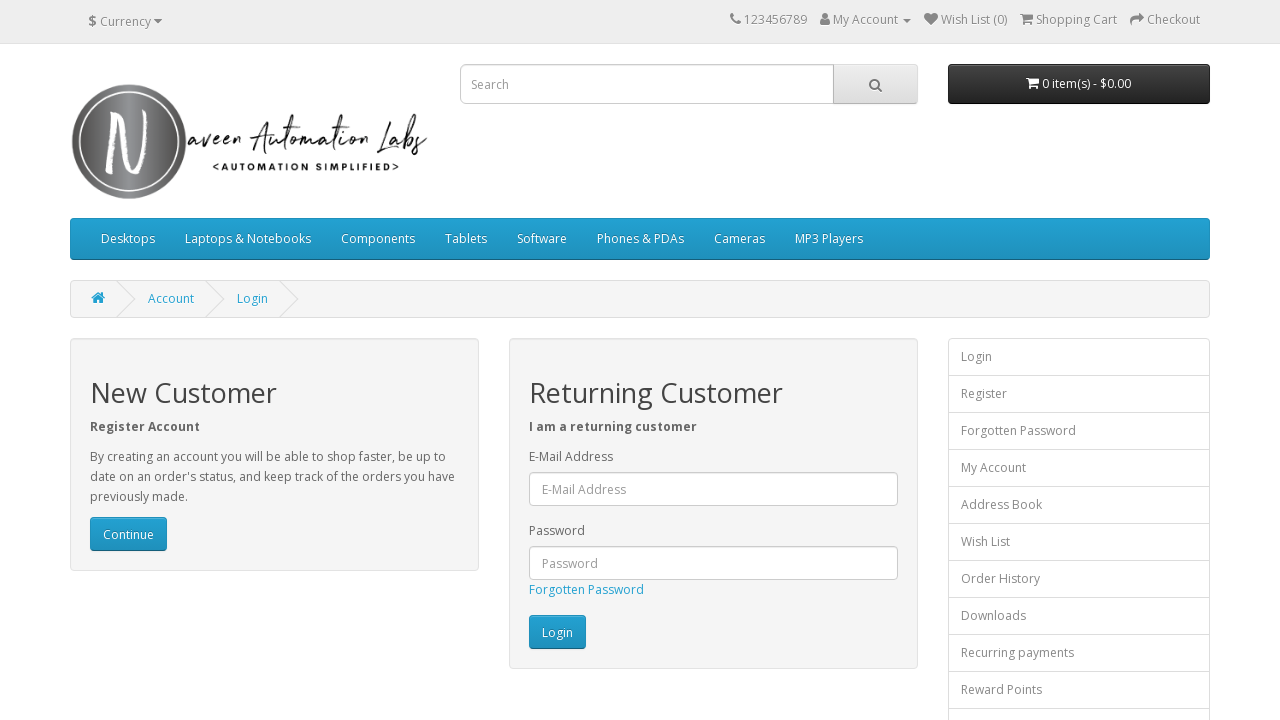

Waited 20ms during flashing iteration 173/300
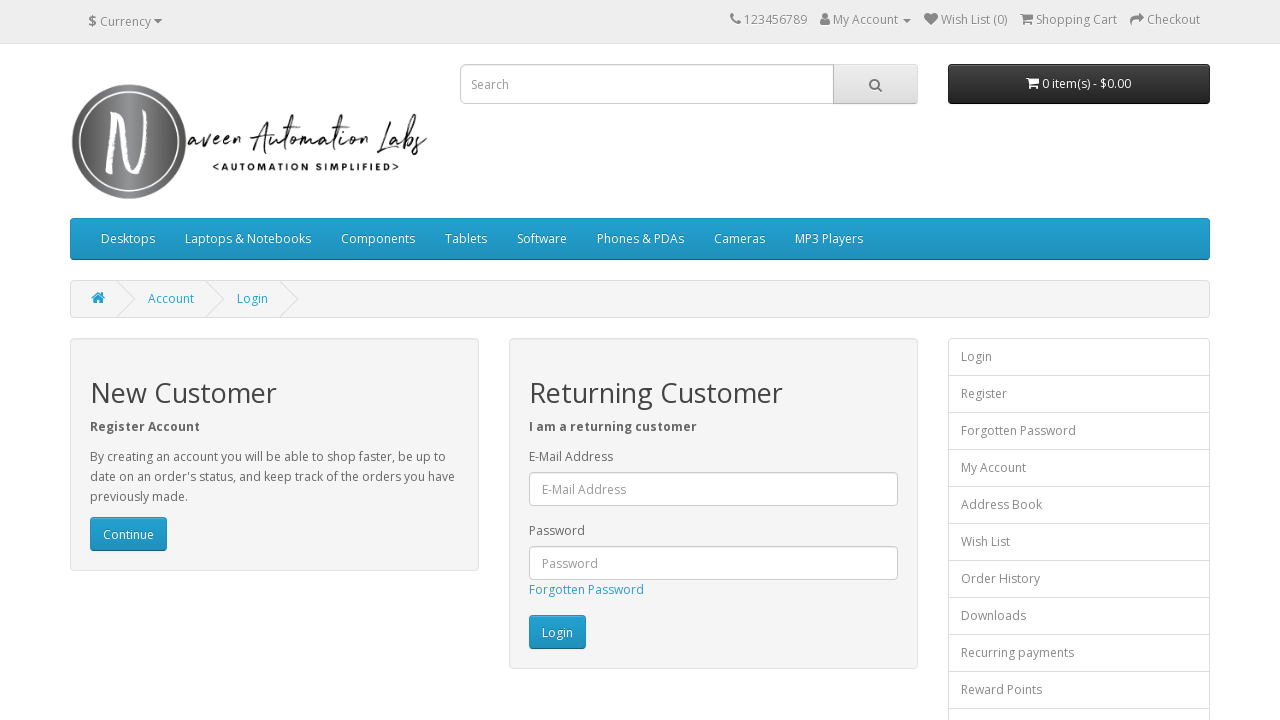

Flashing iteration 174/300: changed Login button to white
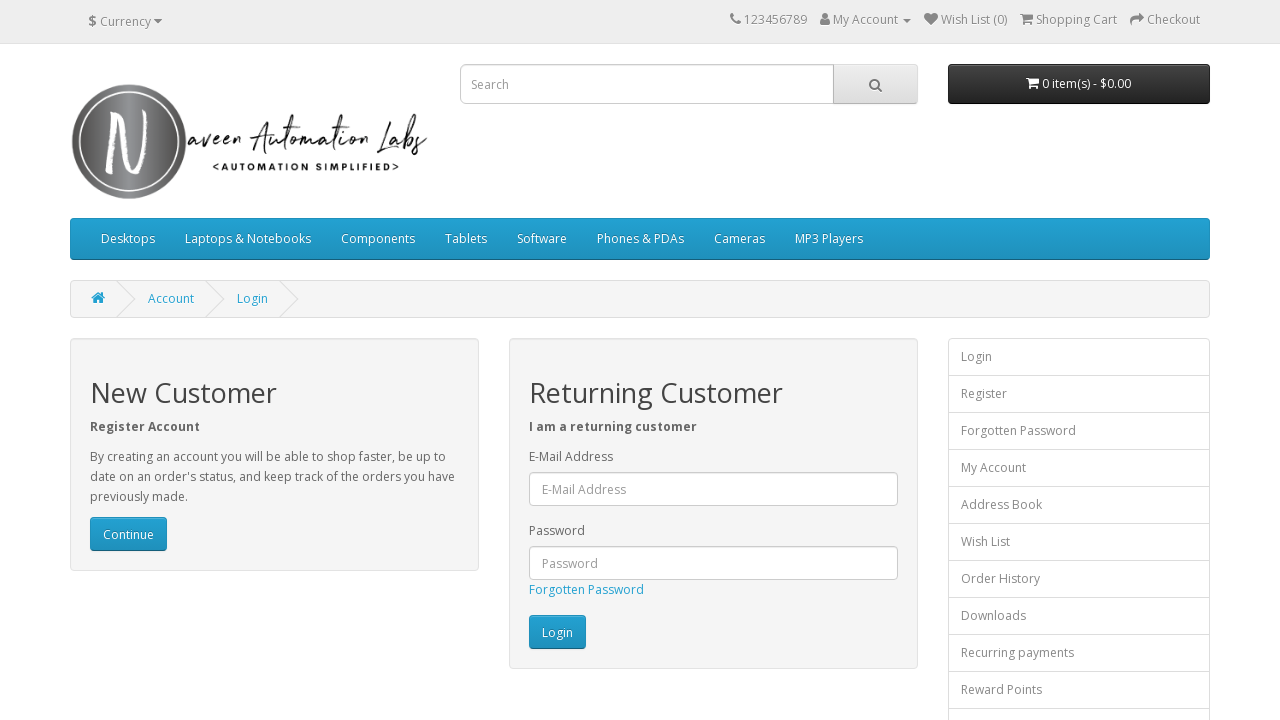

Flashing iteration 174/300: changed Login button back to original color
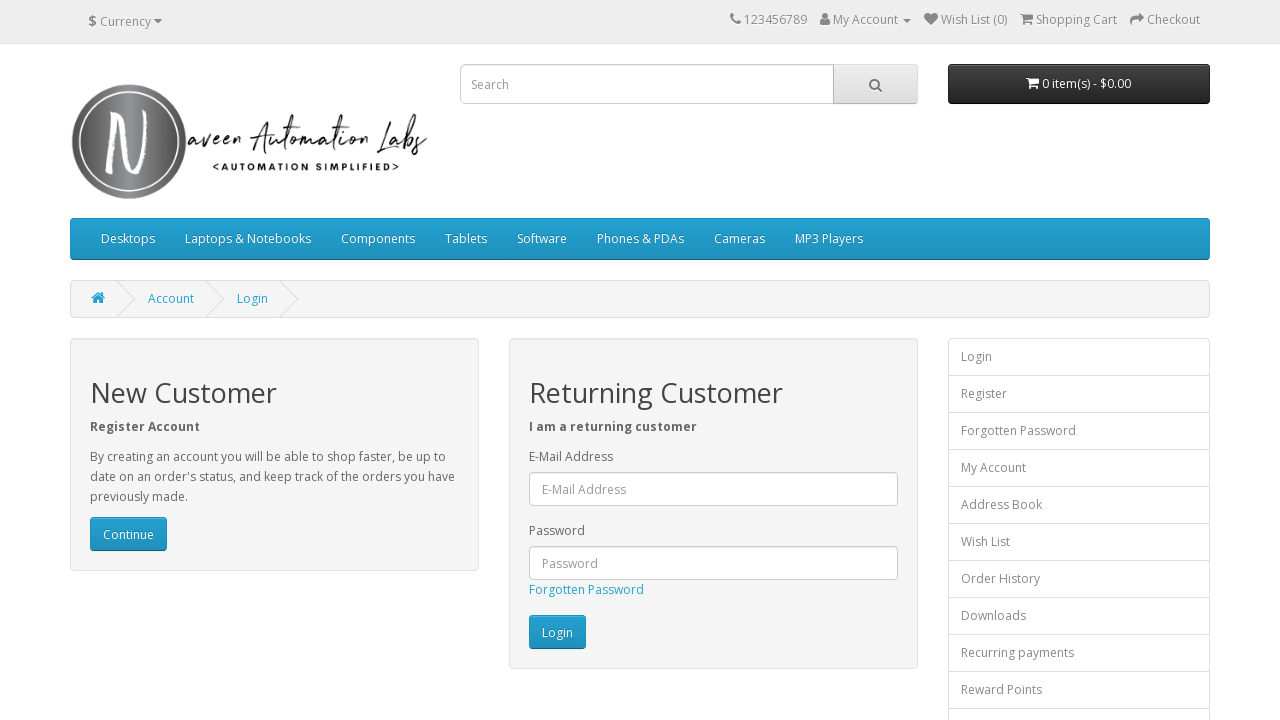

Waited 20ms during flashing iteration 174/300
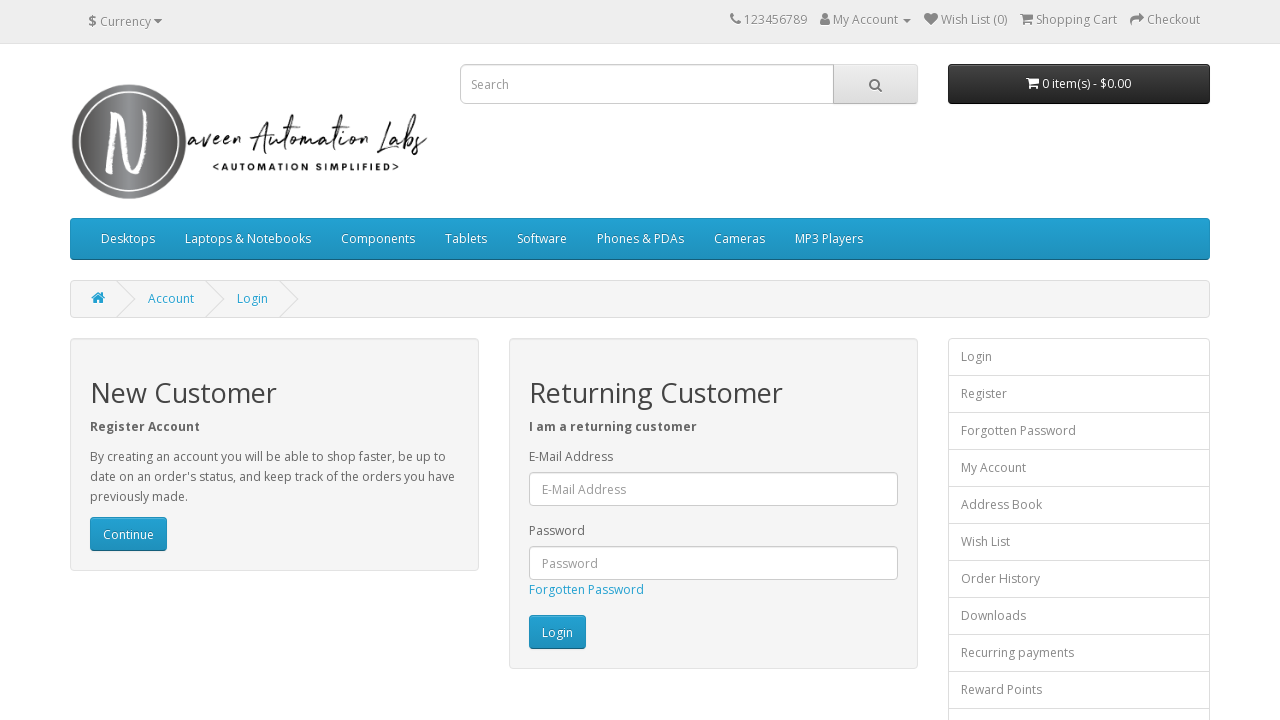

Flashing iteration 175/300: changed Login button to white
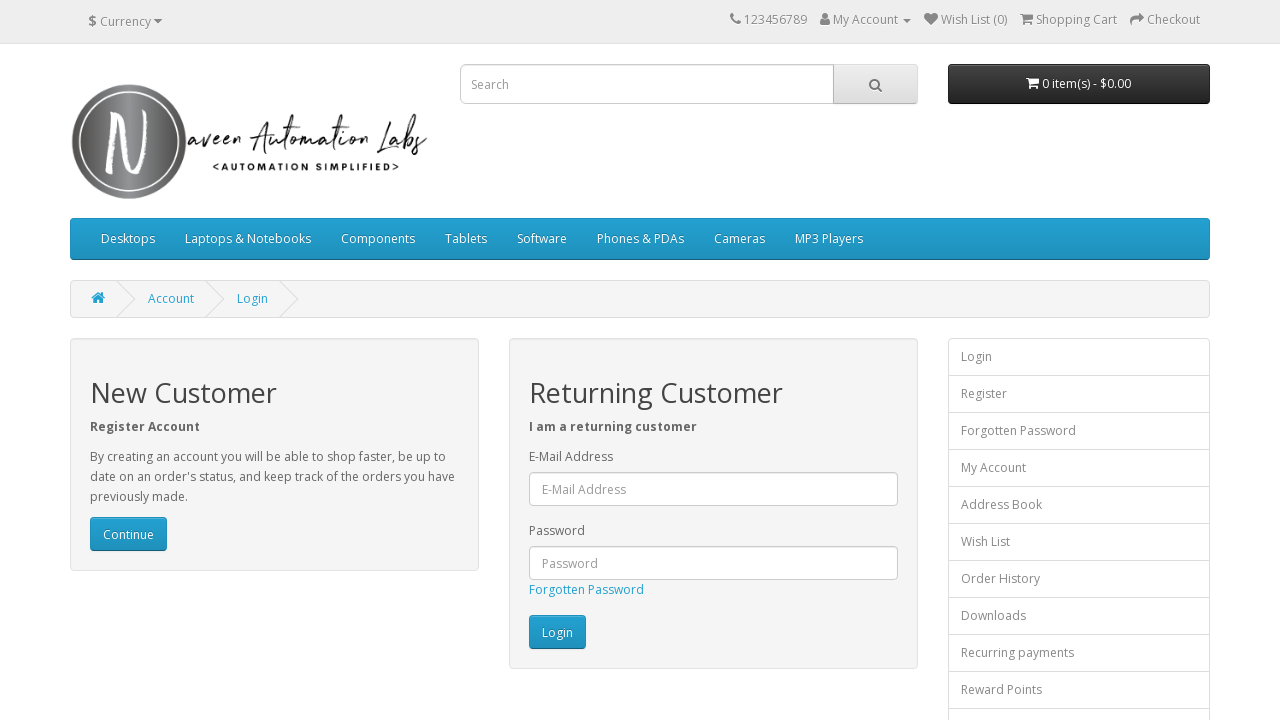

Flashing iteration 175/300: changed Login button back to original color
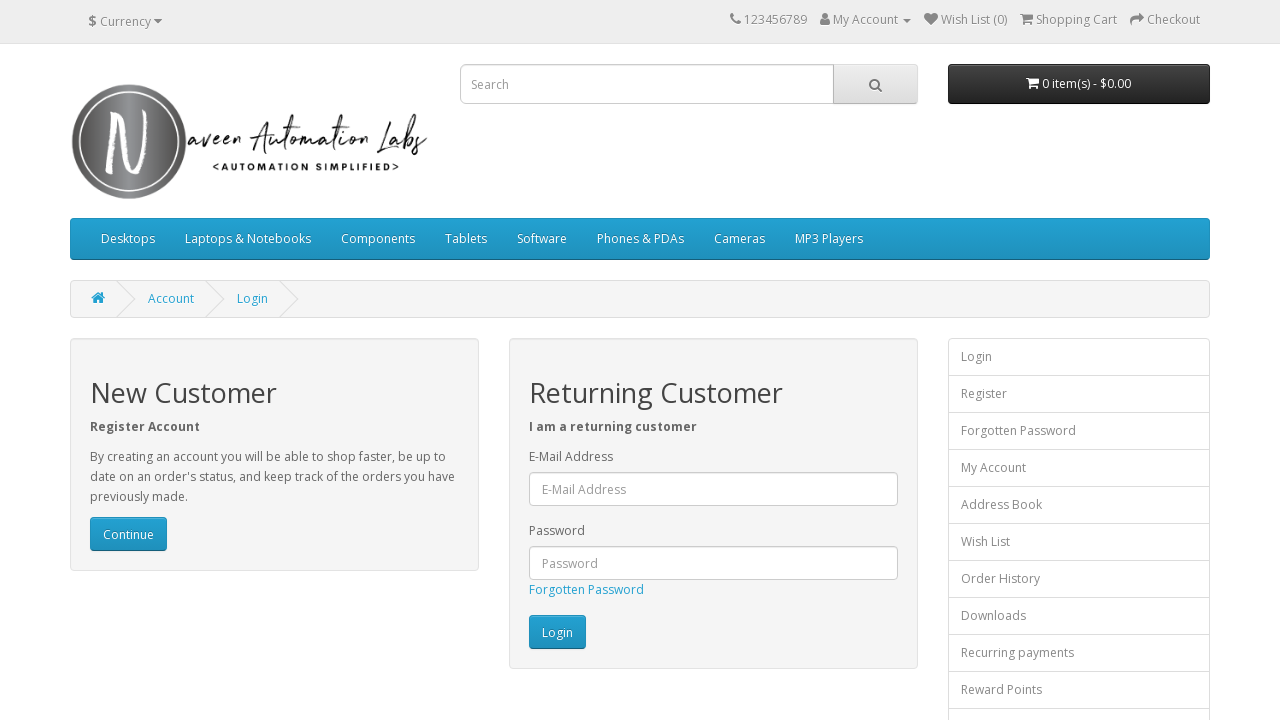

Waited 20ms during flashing iteration 175/300
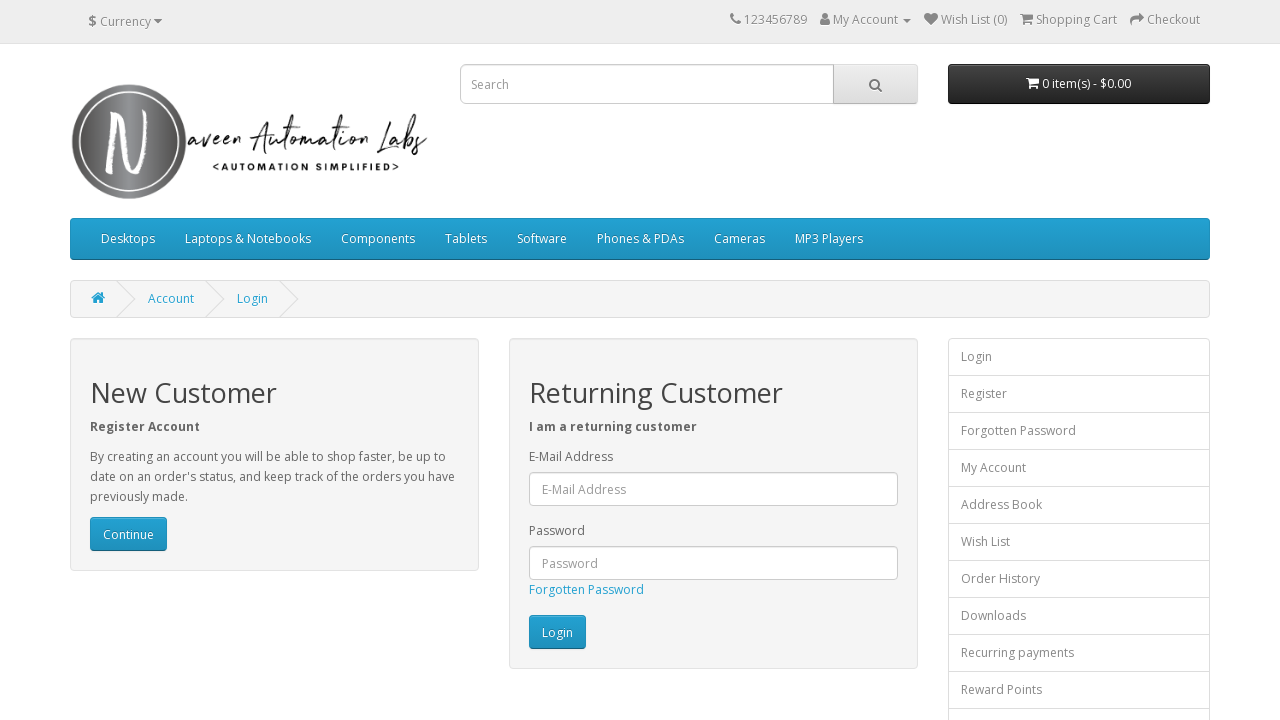

Flashing iteration 176/300: changed Login button to white
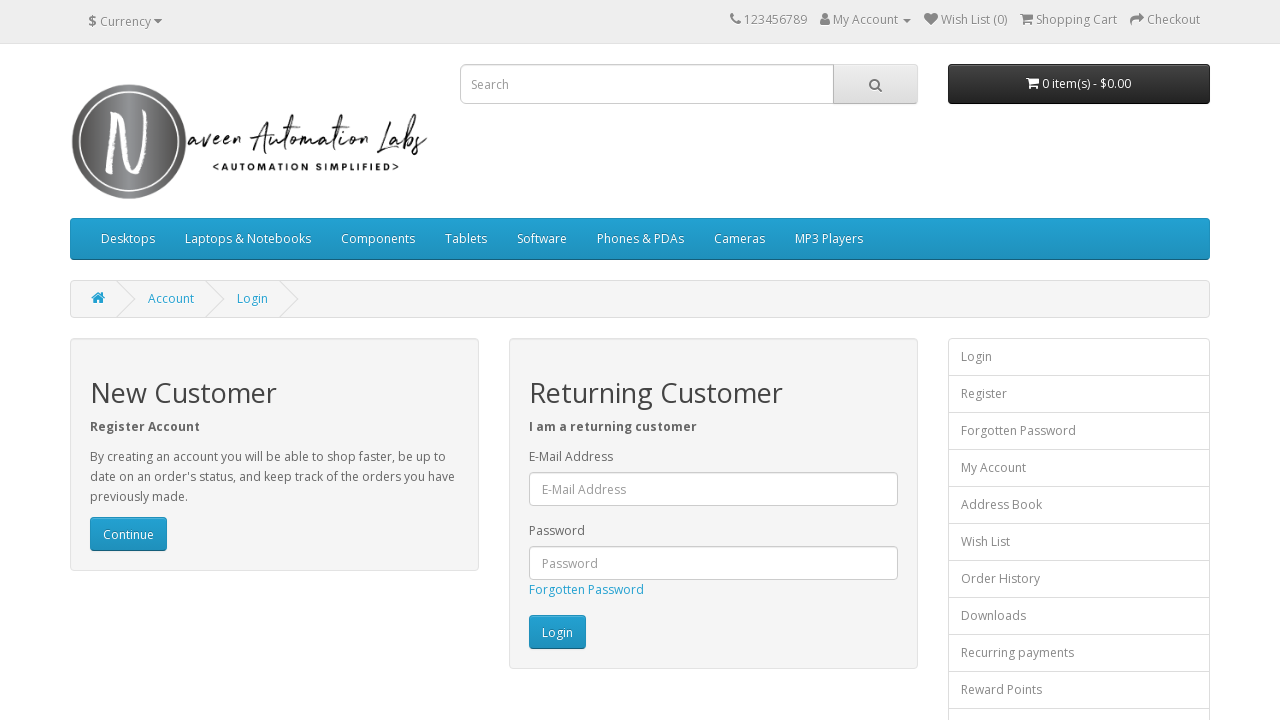

Flashing iteration 176/300: changed Login button back to original color
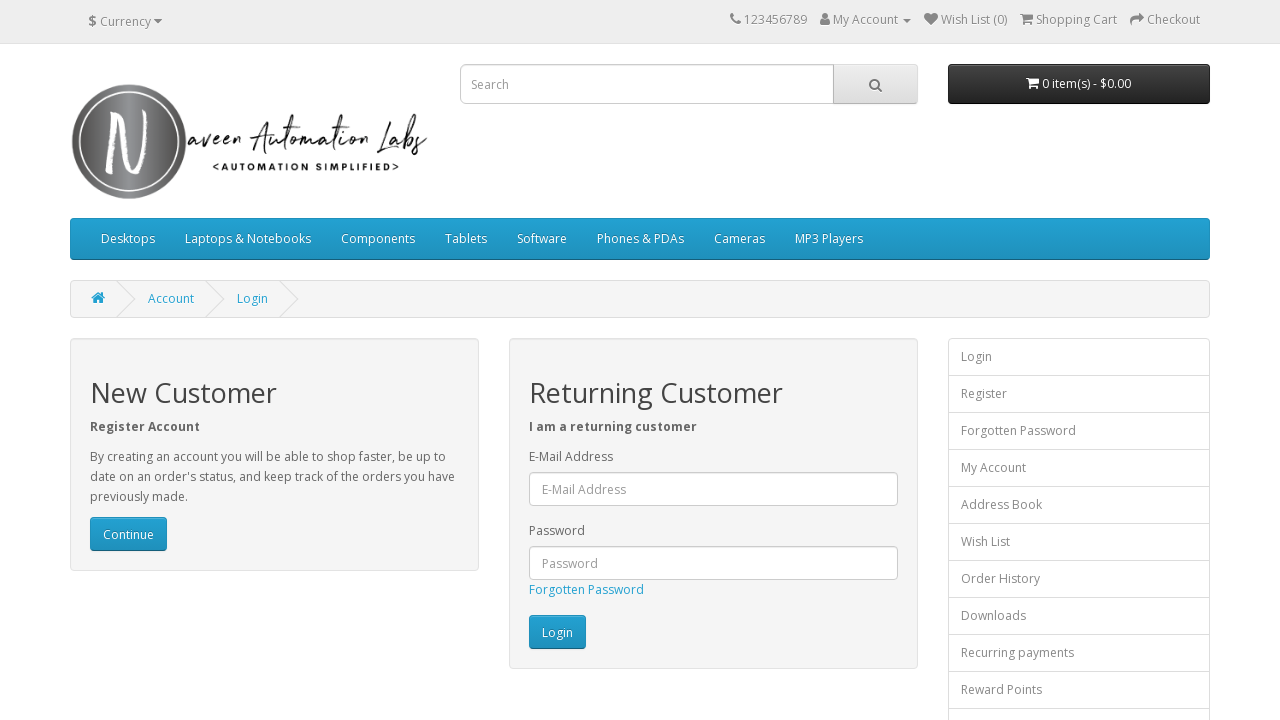

Waited 20ms during flashing iteration 176/300
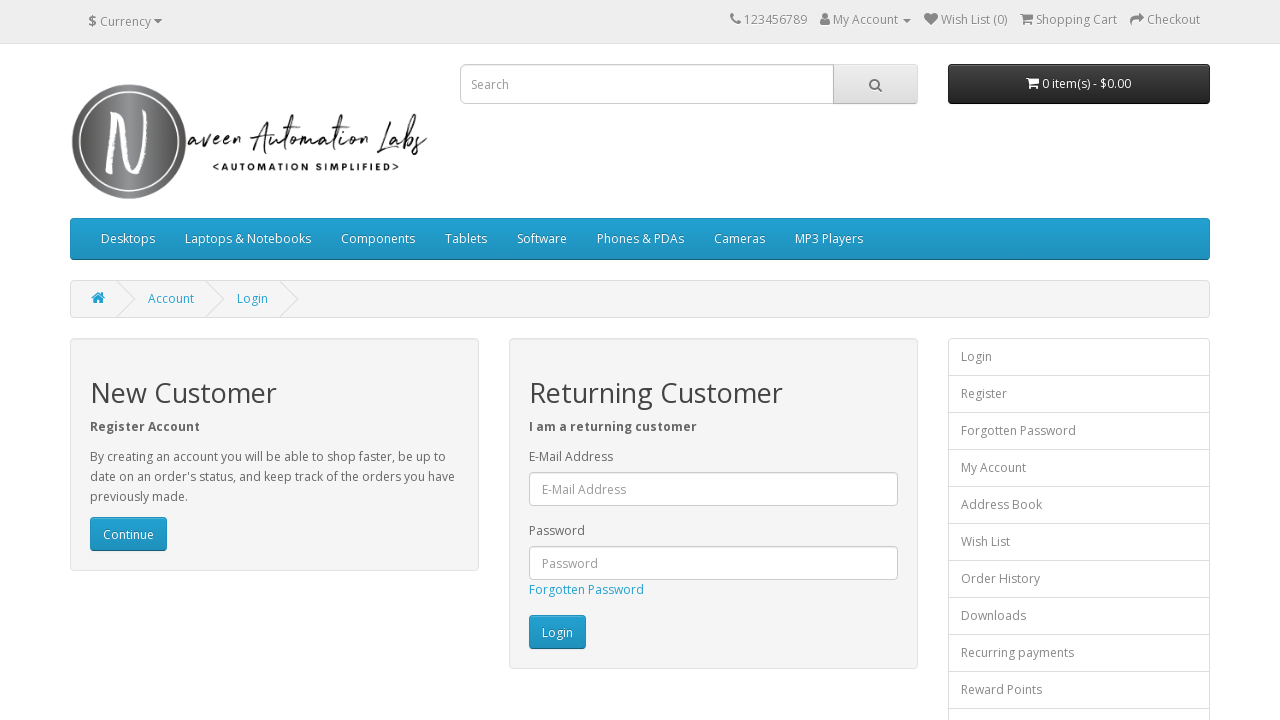

Flashing iteration 177/300: changed Login button to white
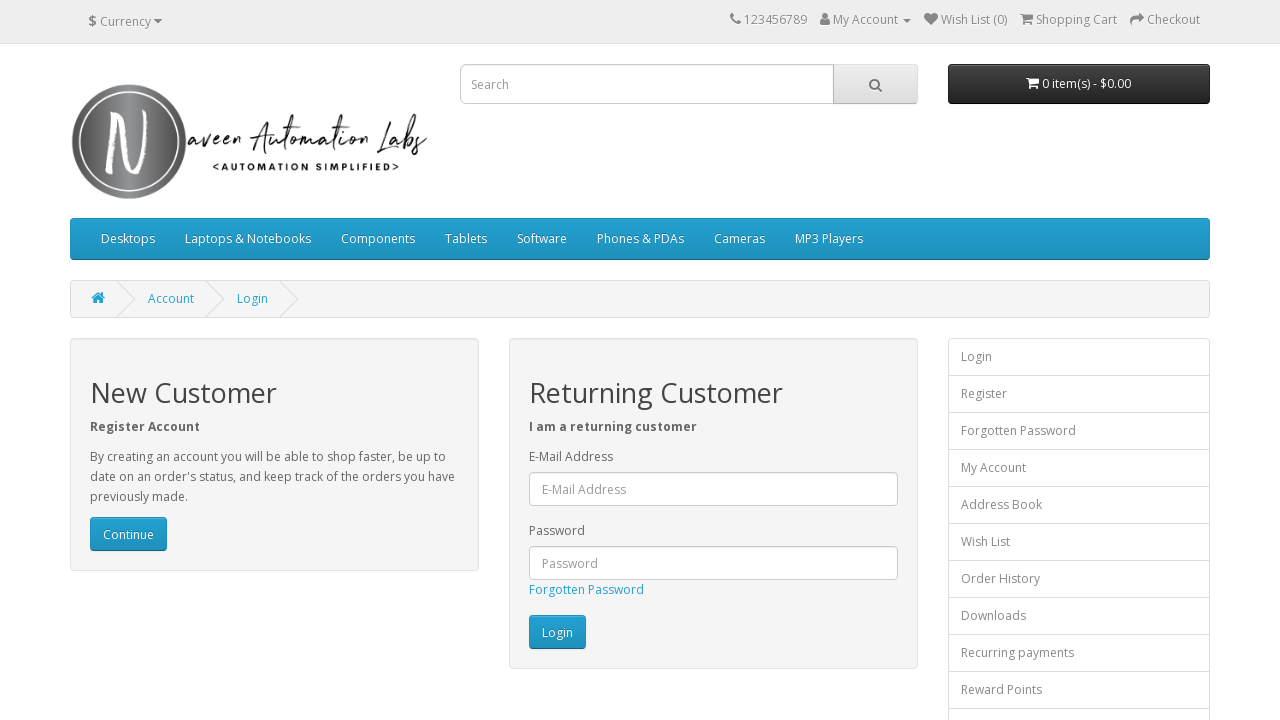

Flashing iteration 177/300: changed Login button back to original color
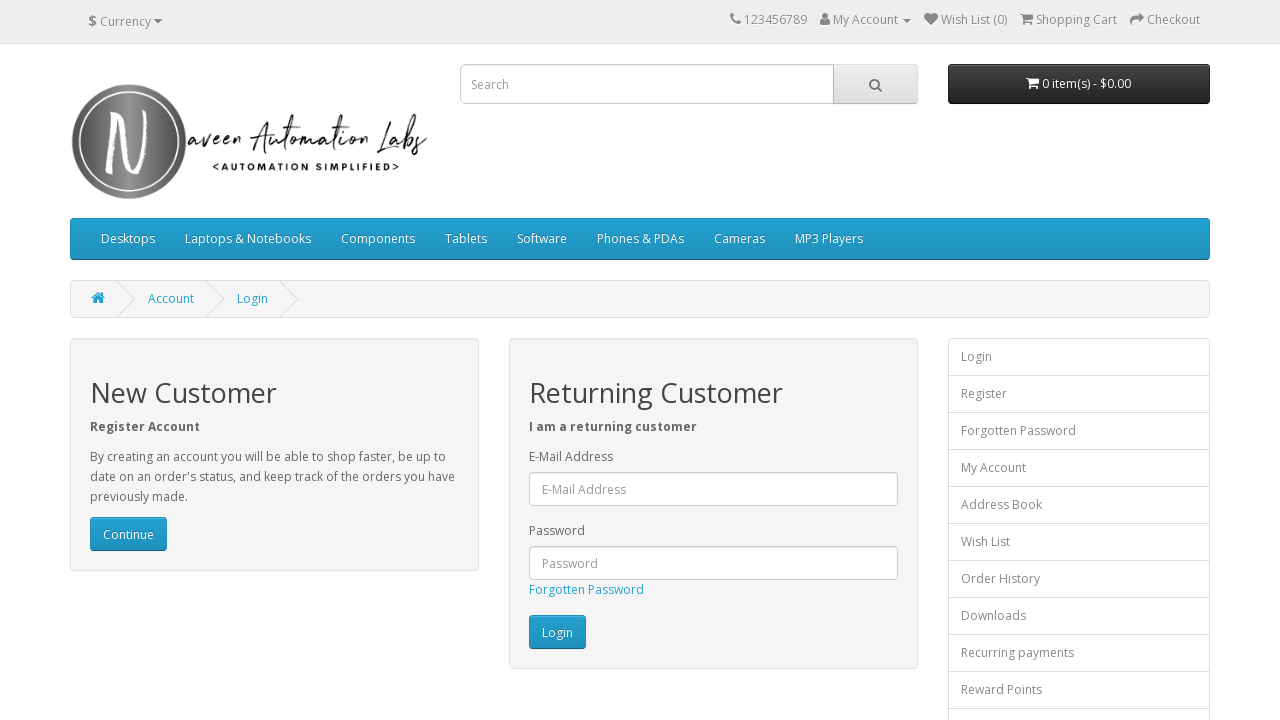

Waited 20ms during flashing iteration 177/300
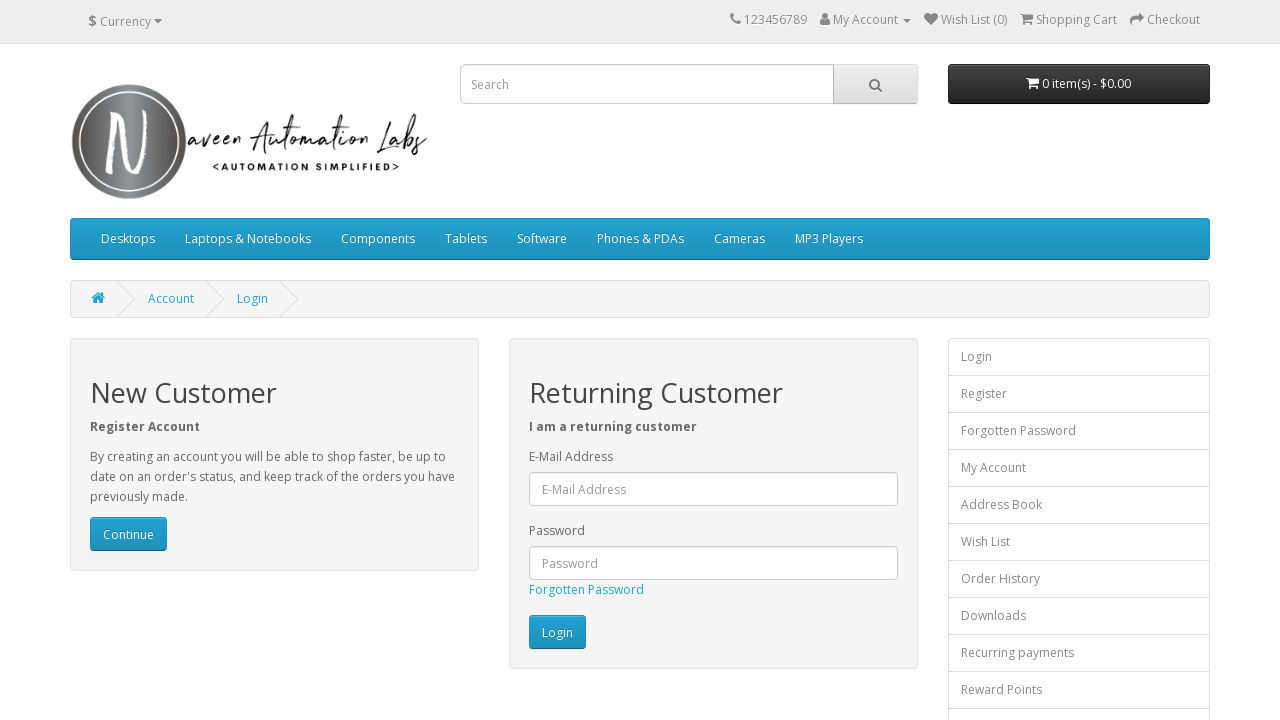

Flashing iteration 178/300: changed Login button to white
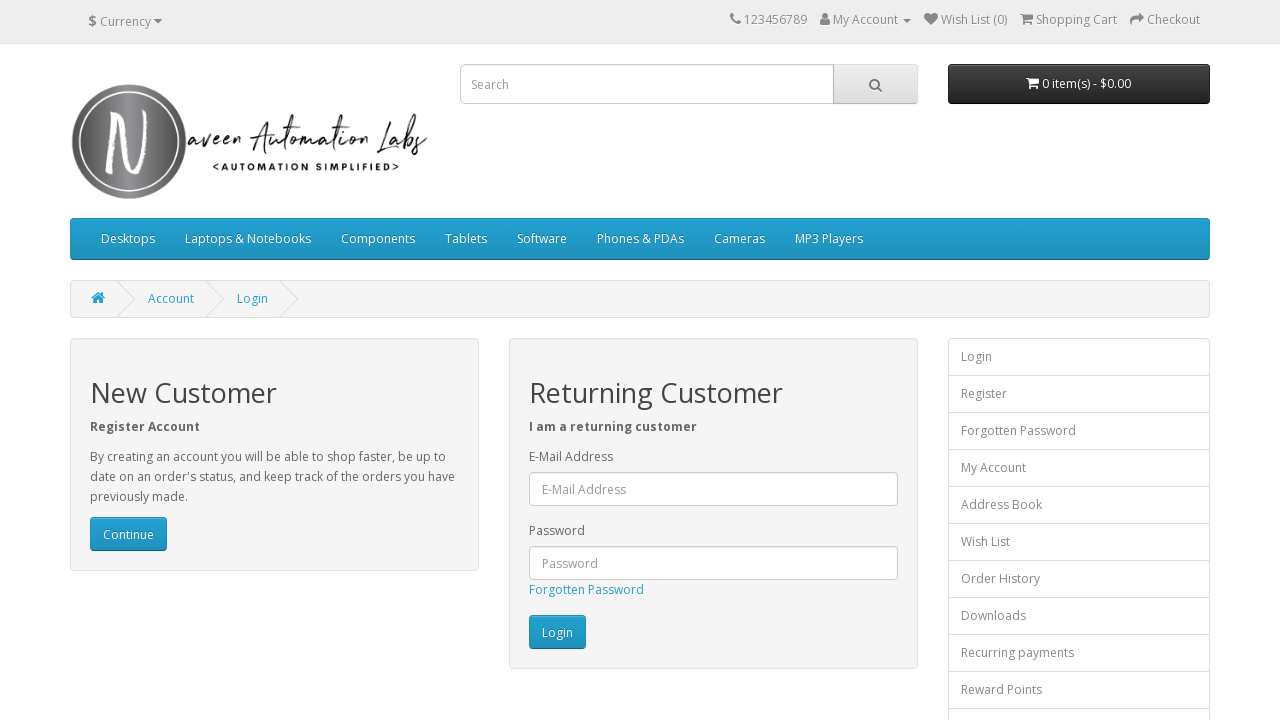

Flashing iteration 178/300: changed Login button back to original color
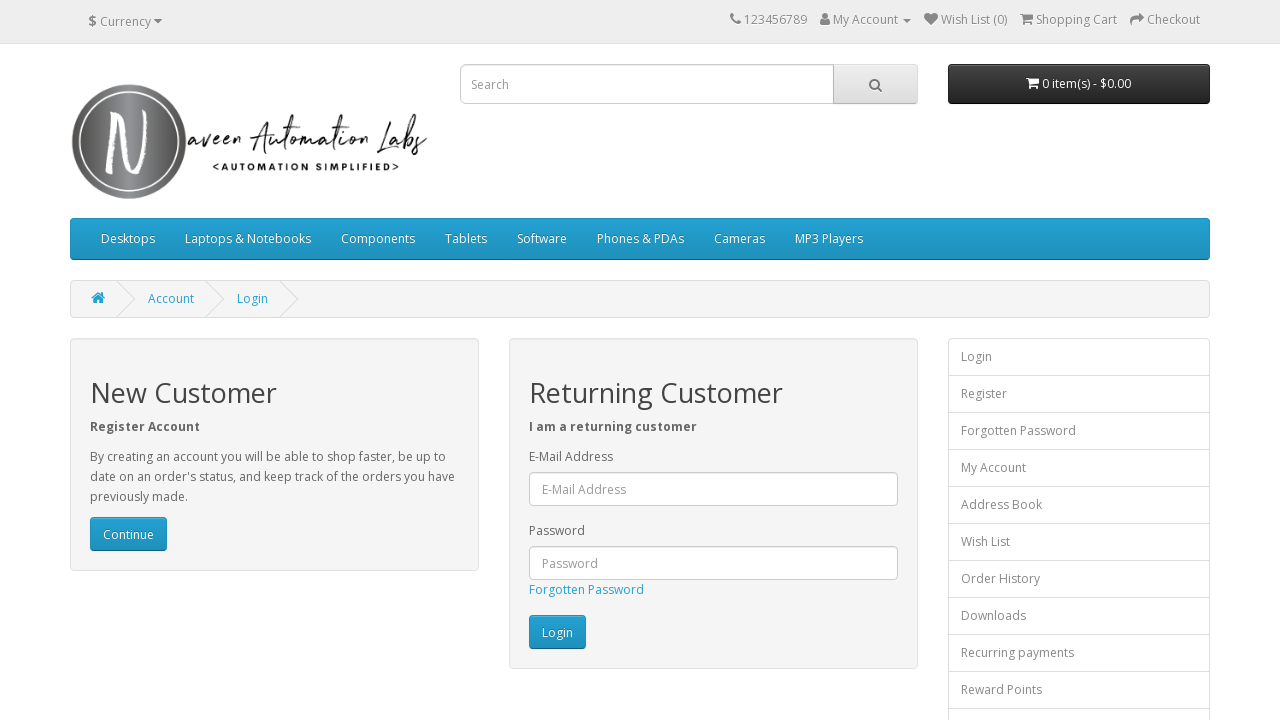

Waited 20ms during flashing iteration 178/300
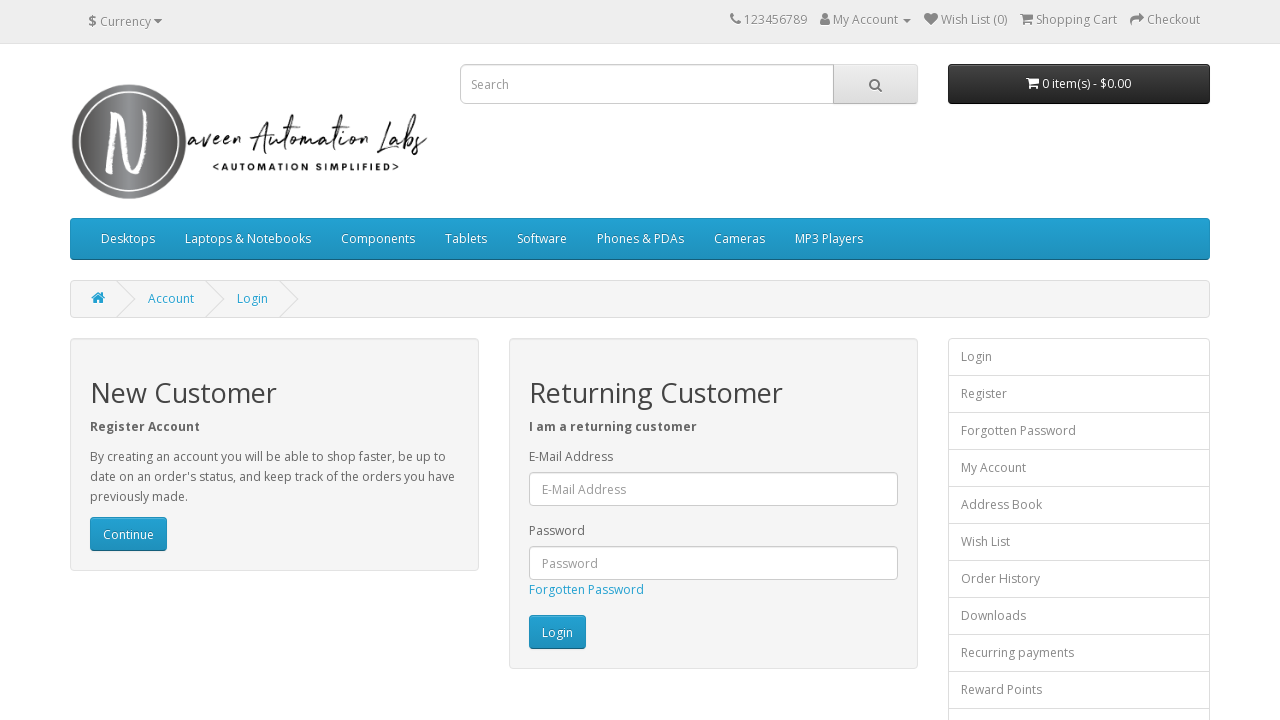

Flashing iteration 179/300: changed Login button to white
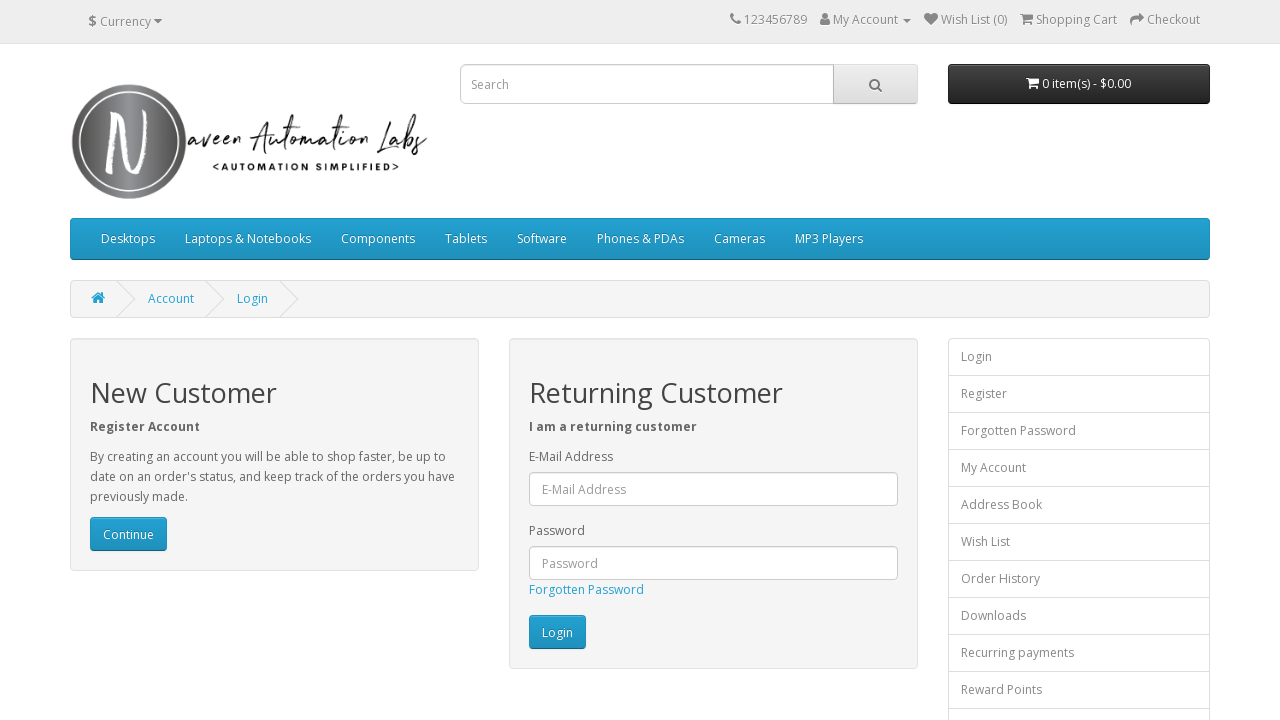

Flashing iteration 179/300: changed Login button back to original color
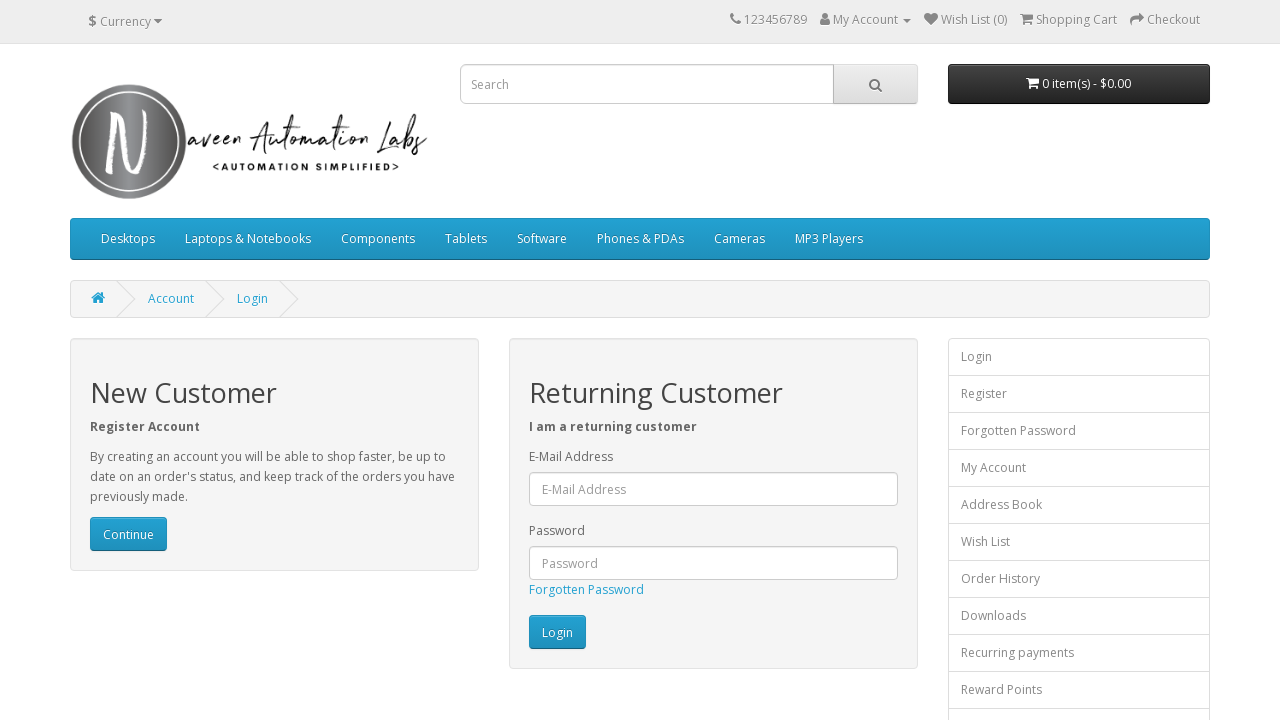

Waited 20ms during flashing iteration 179/300
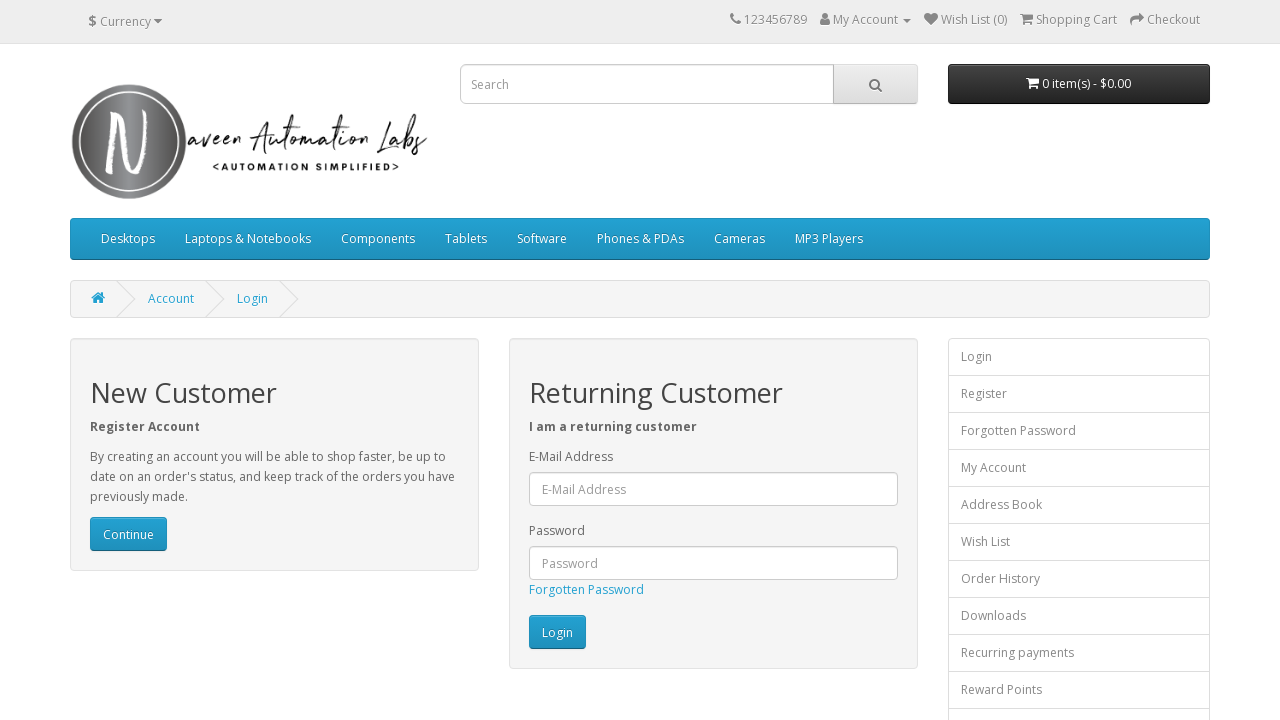

Flashing iteration 180/300: changed Login button to white
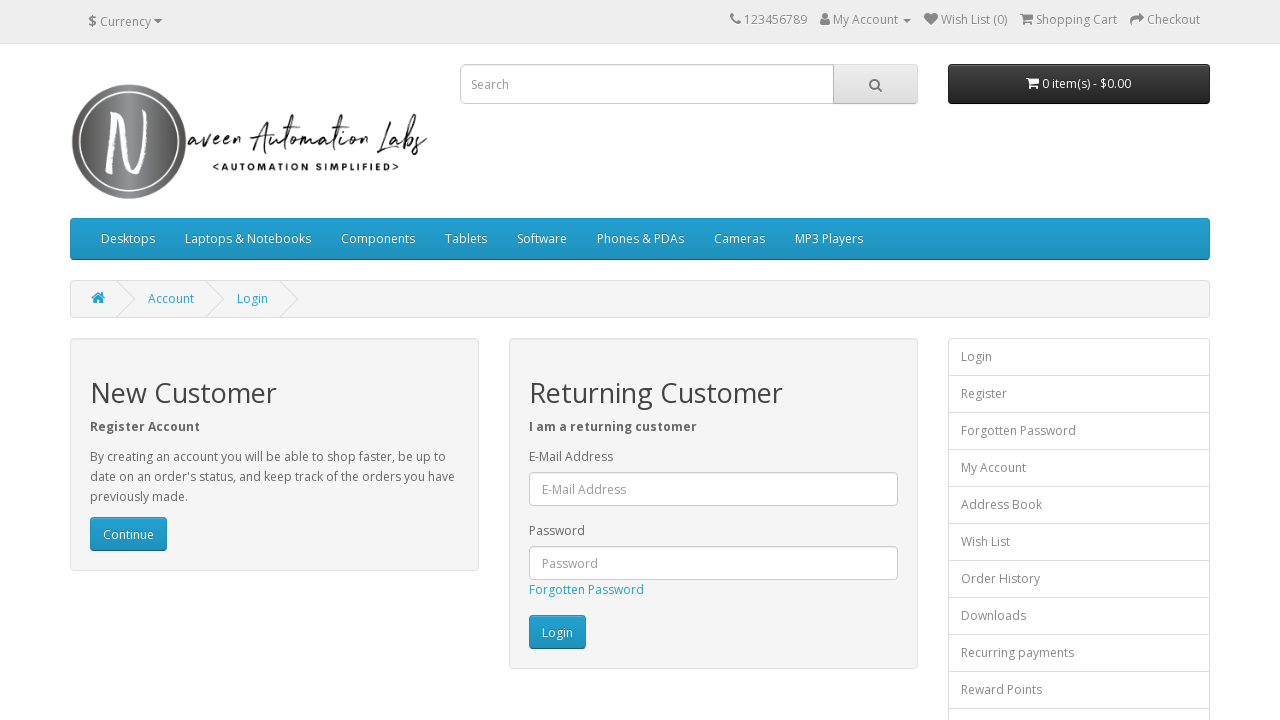

Flashing iteration 180/300: changed Login button back to original color
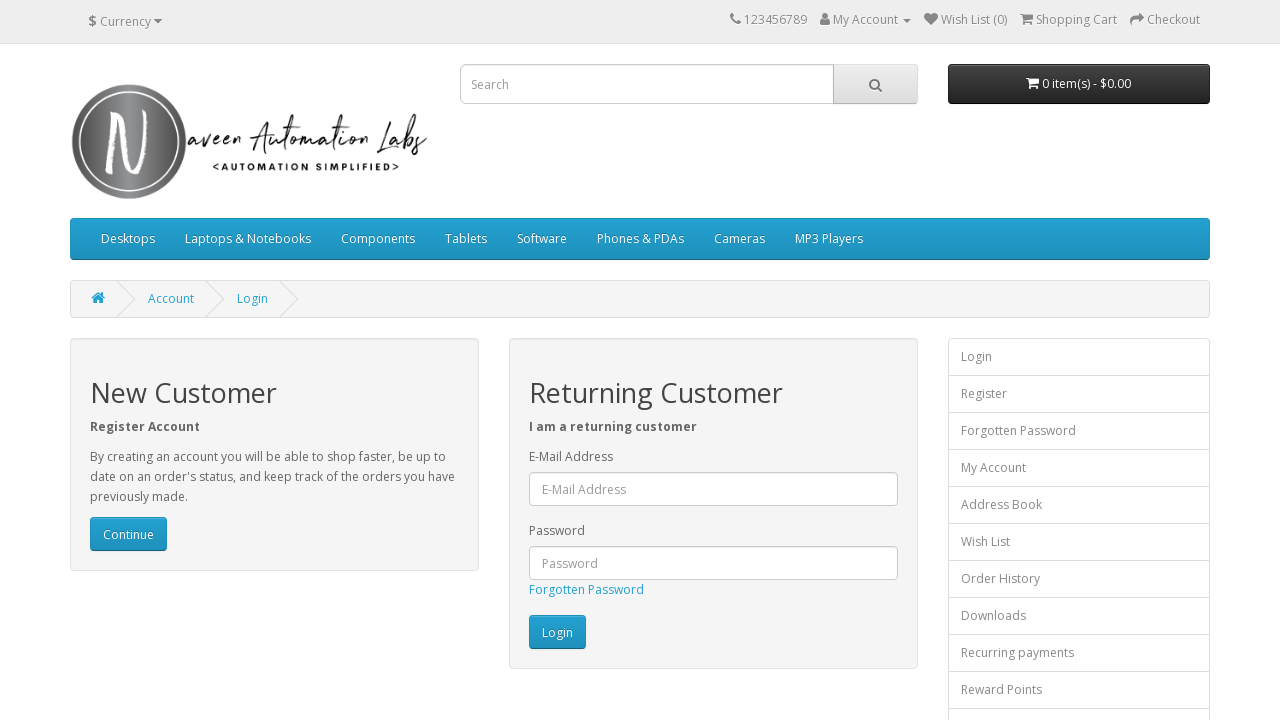

Waited 20ms during flashing iteration 180/300
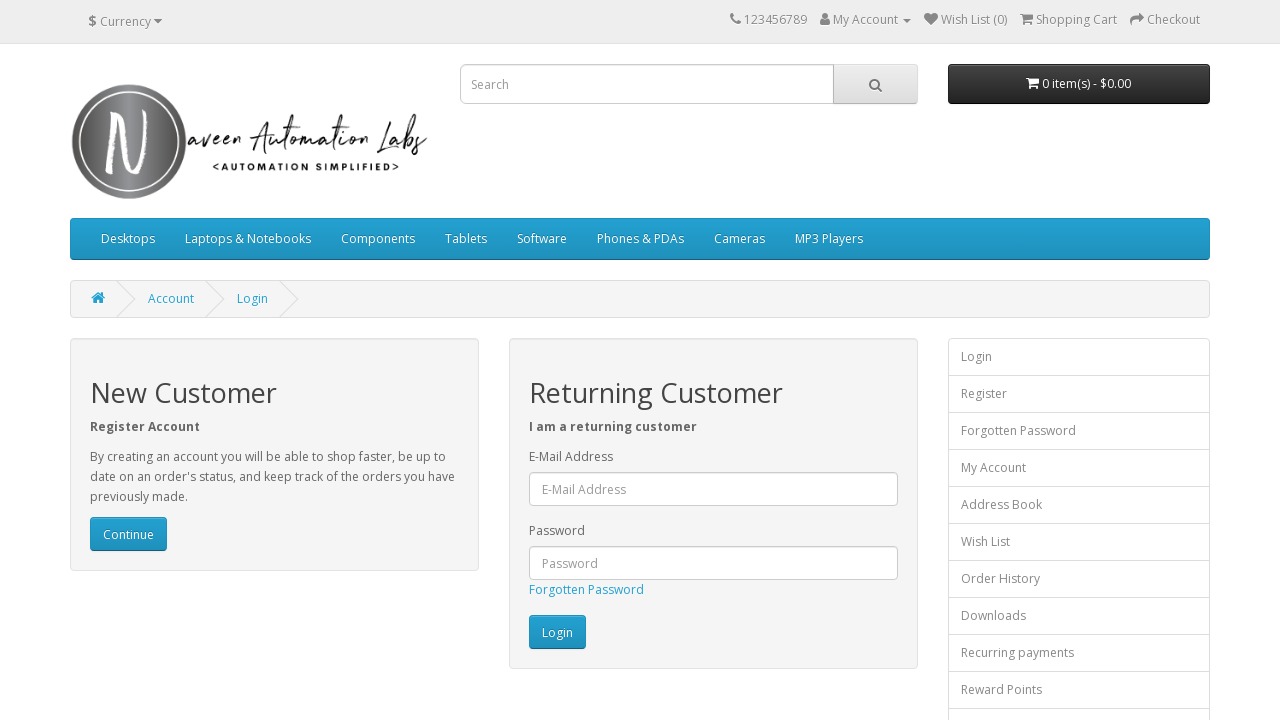

Flashing iteration 181/300: changed Login button to white
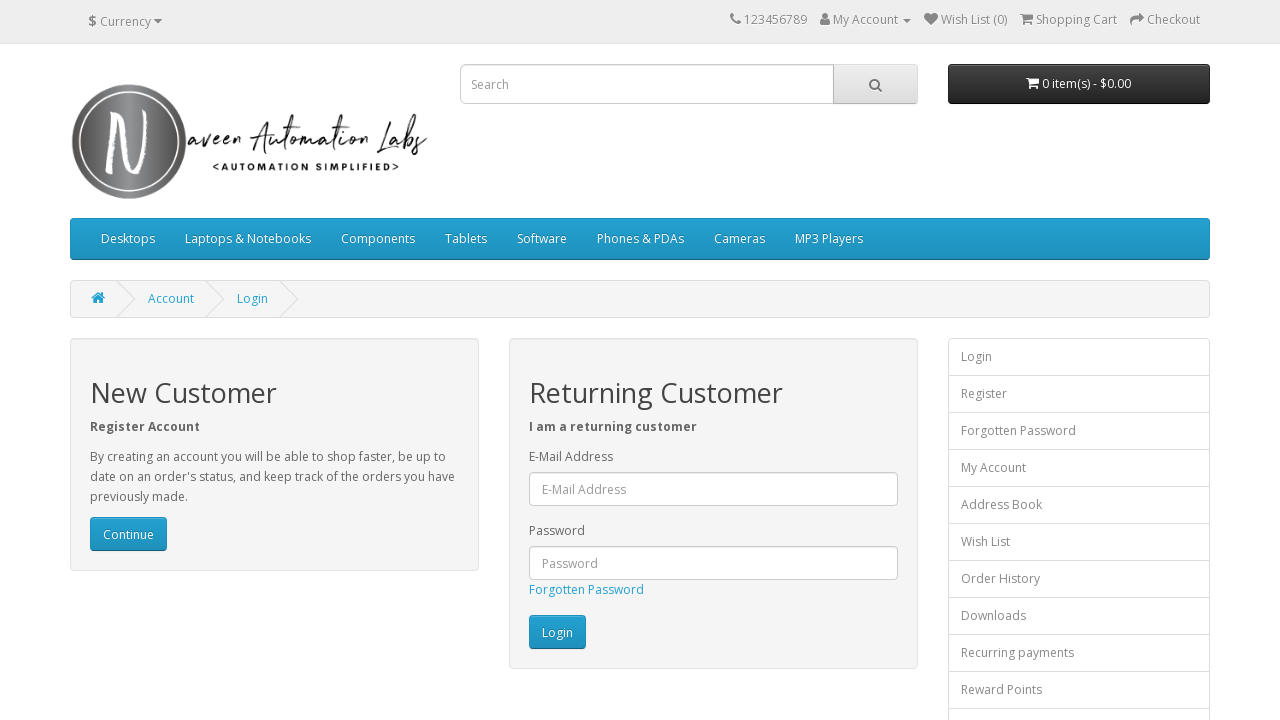

Flashing iteration 181/300: changed Login button back to original color
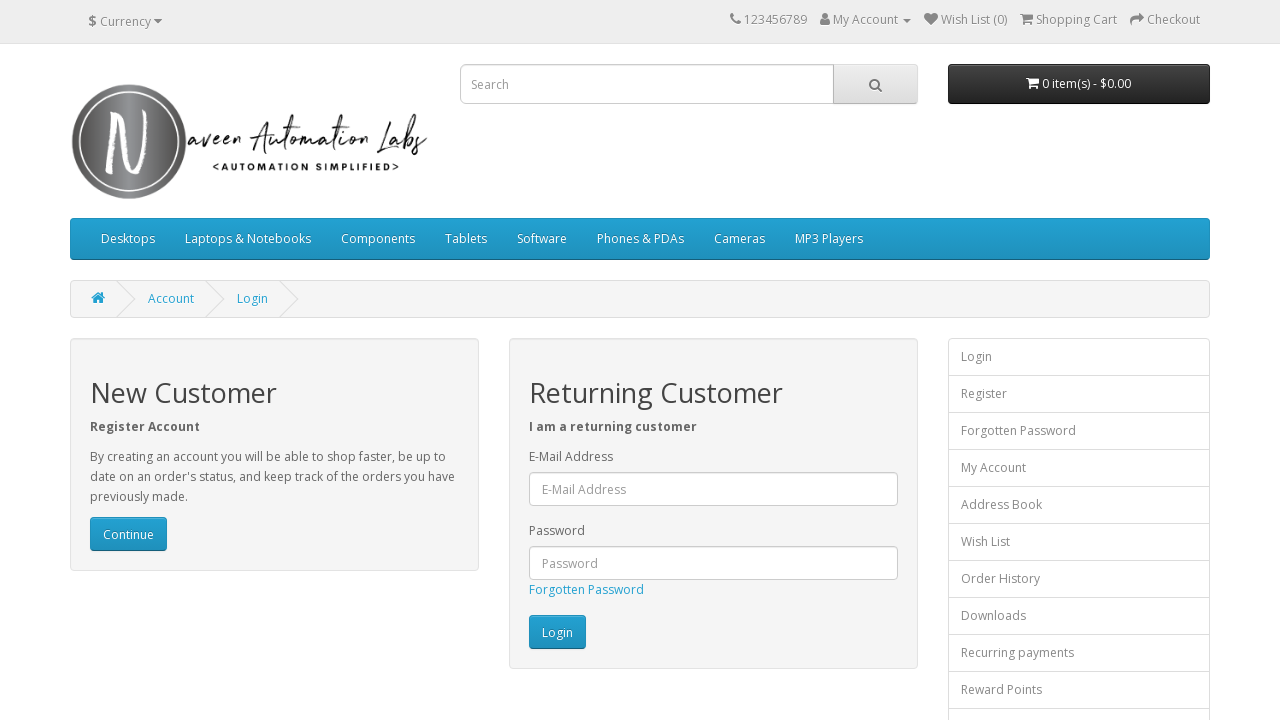

Waited 20ms during flashing iteration 181/300
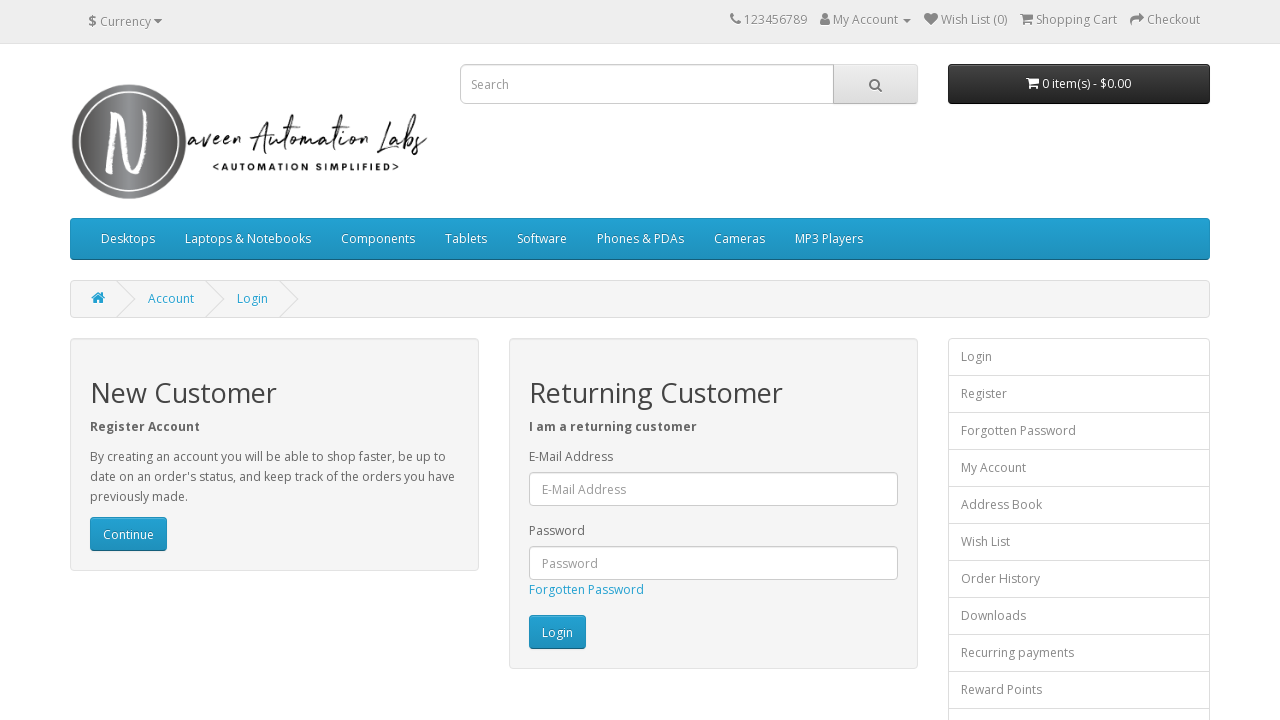

Flashing iteration 182/300: changed Login button to white
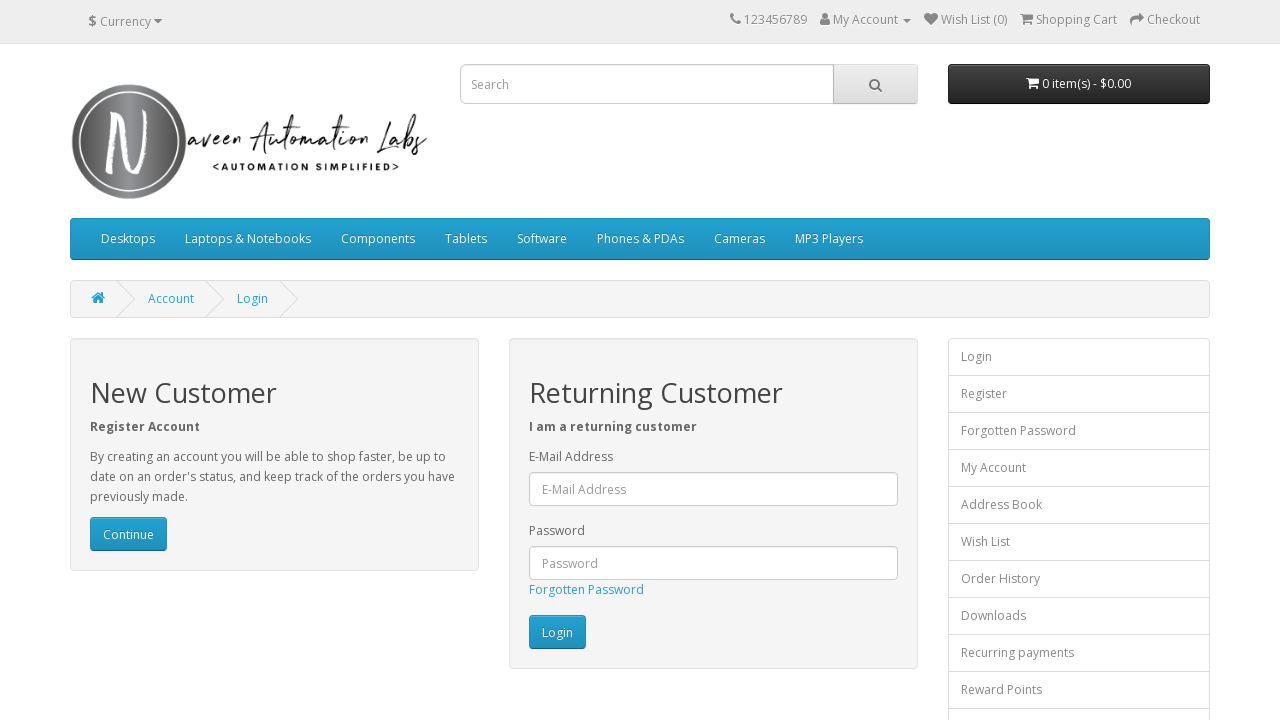

Flashing iteration 182/300: changed Login button back to original color
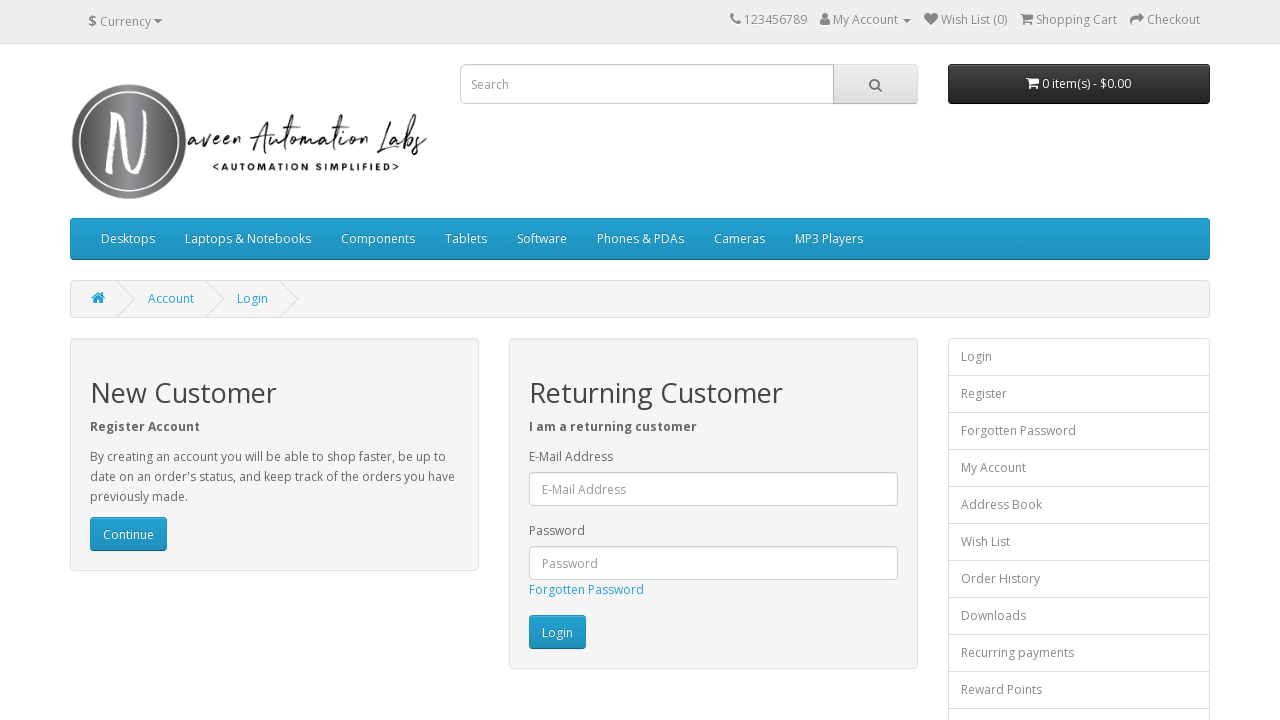

Waited 20ms during flashing iteration 182/300
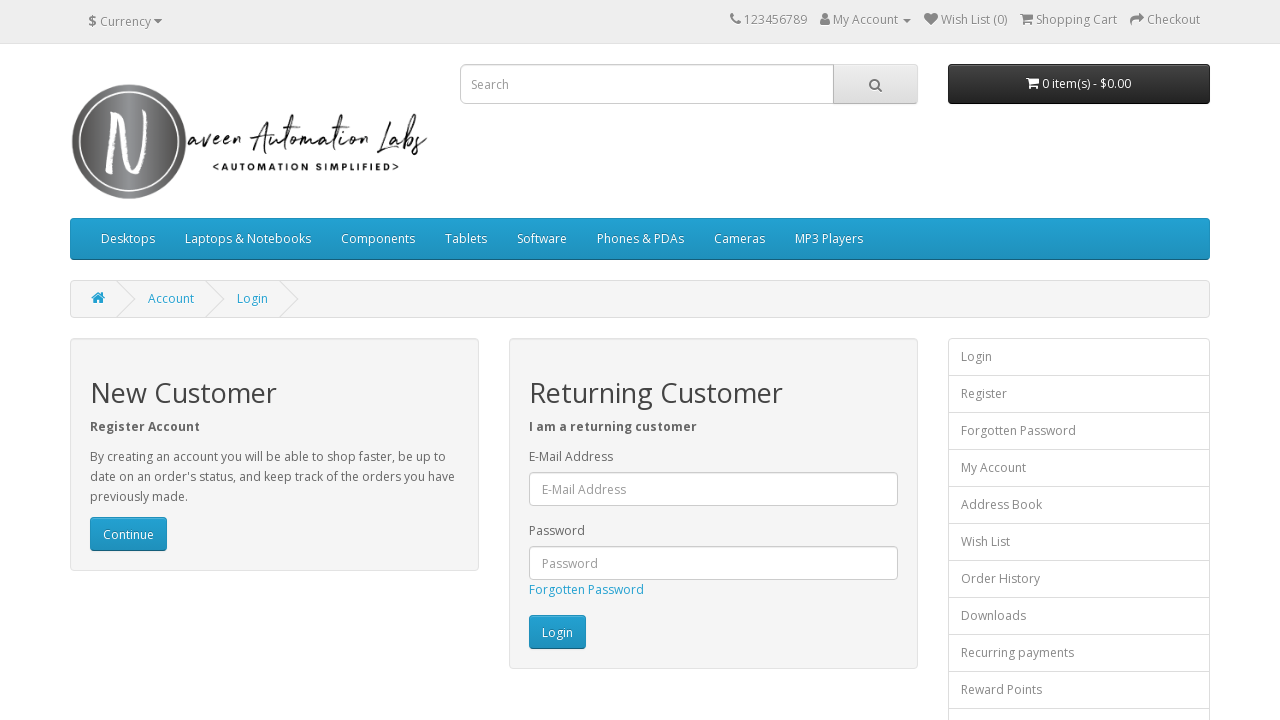

Flashing iteration 183/300: changed Login button to white
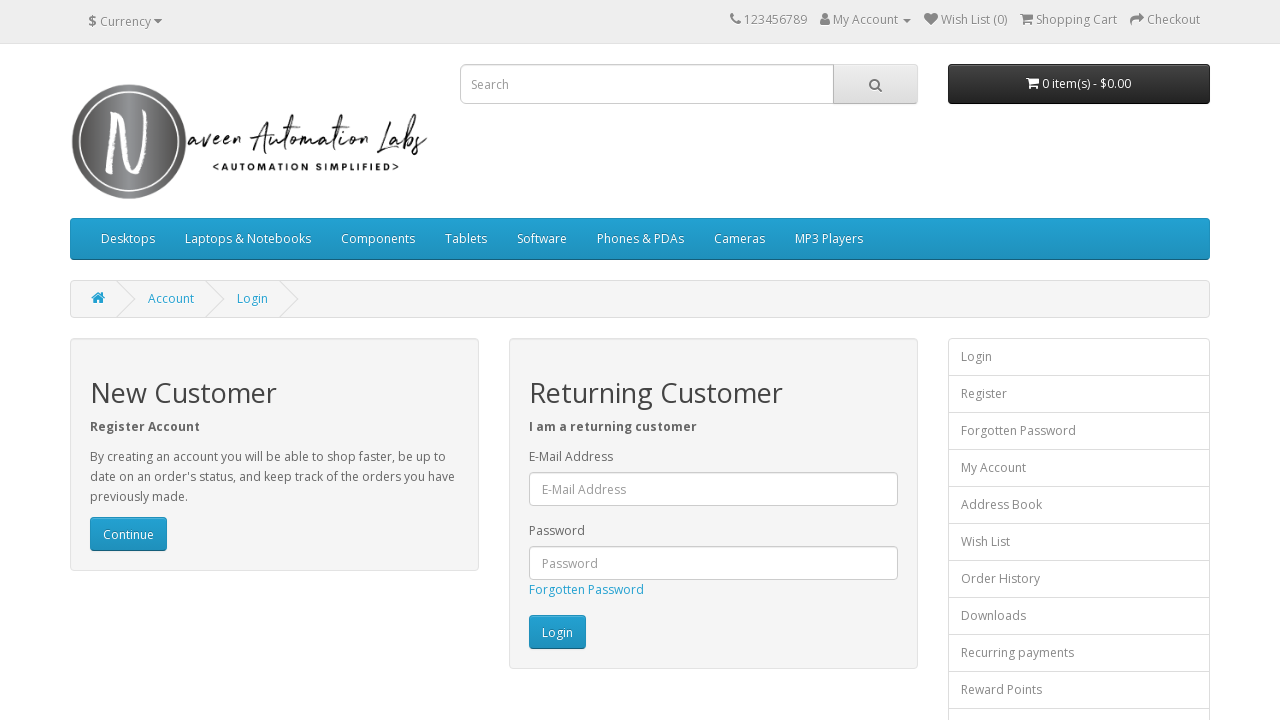

Flashing iteration 183/300: changed Login button back to original color
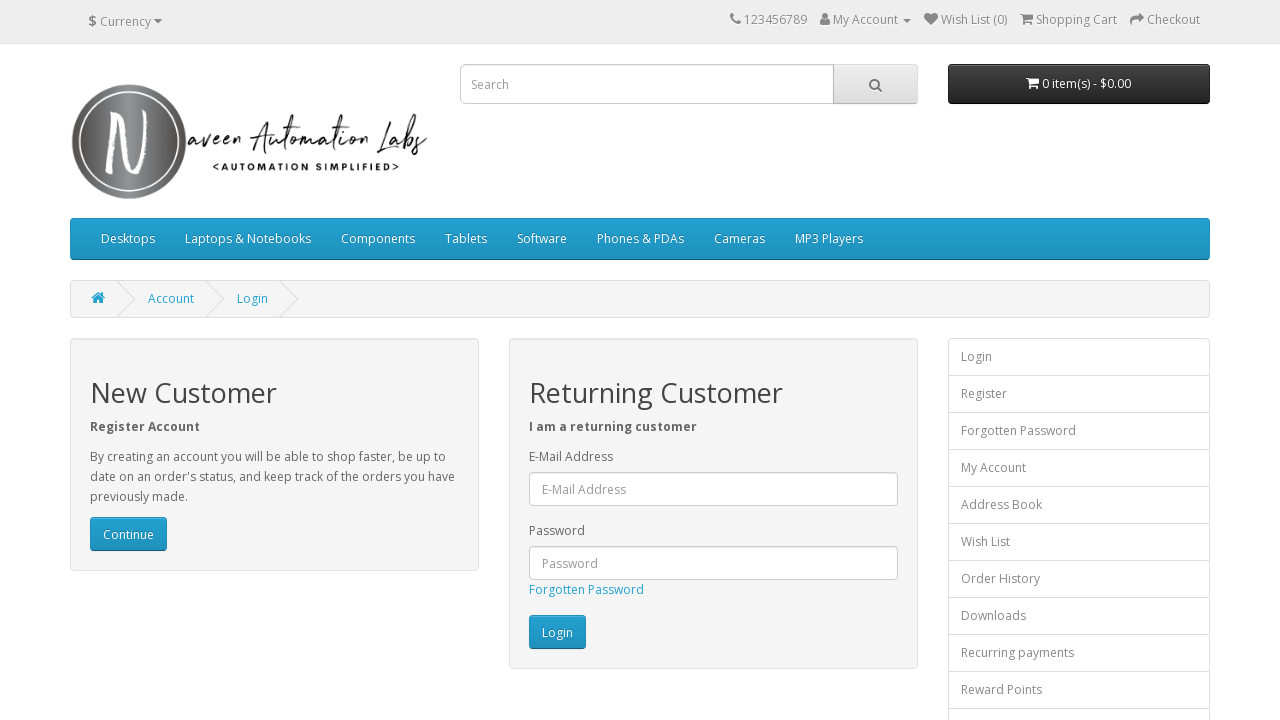

Waited 20ms during flashing iteration 183/300
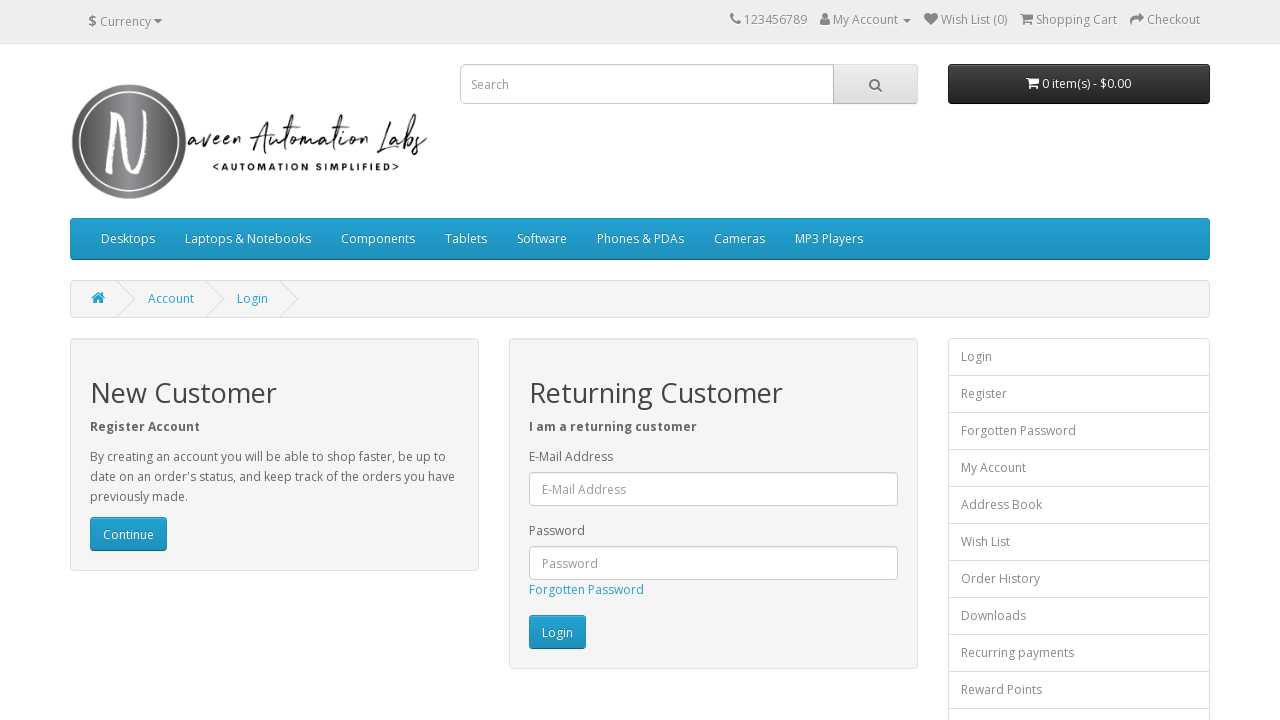

Flashing iteration 184/300: changed Login button to white
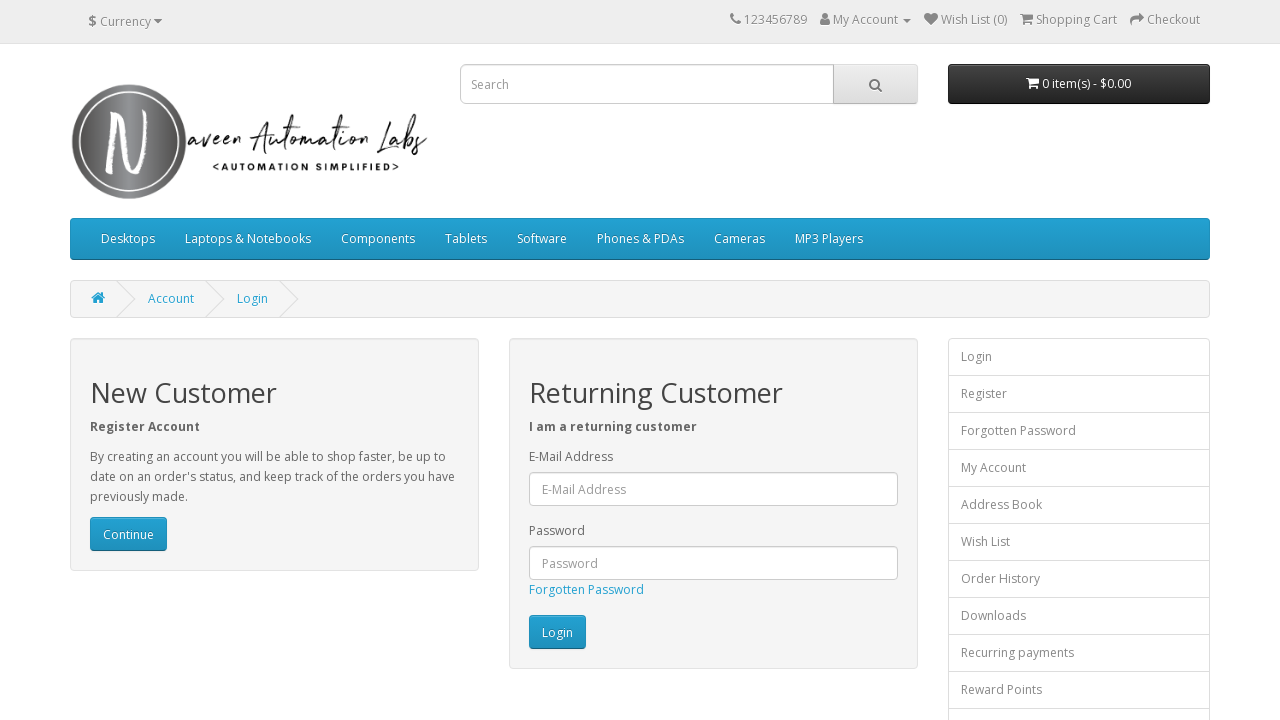

Flashing iteration 184/300: changed Login button back to original color
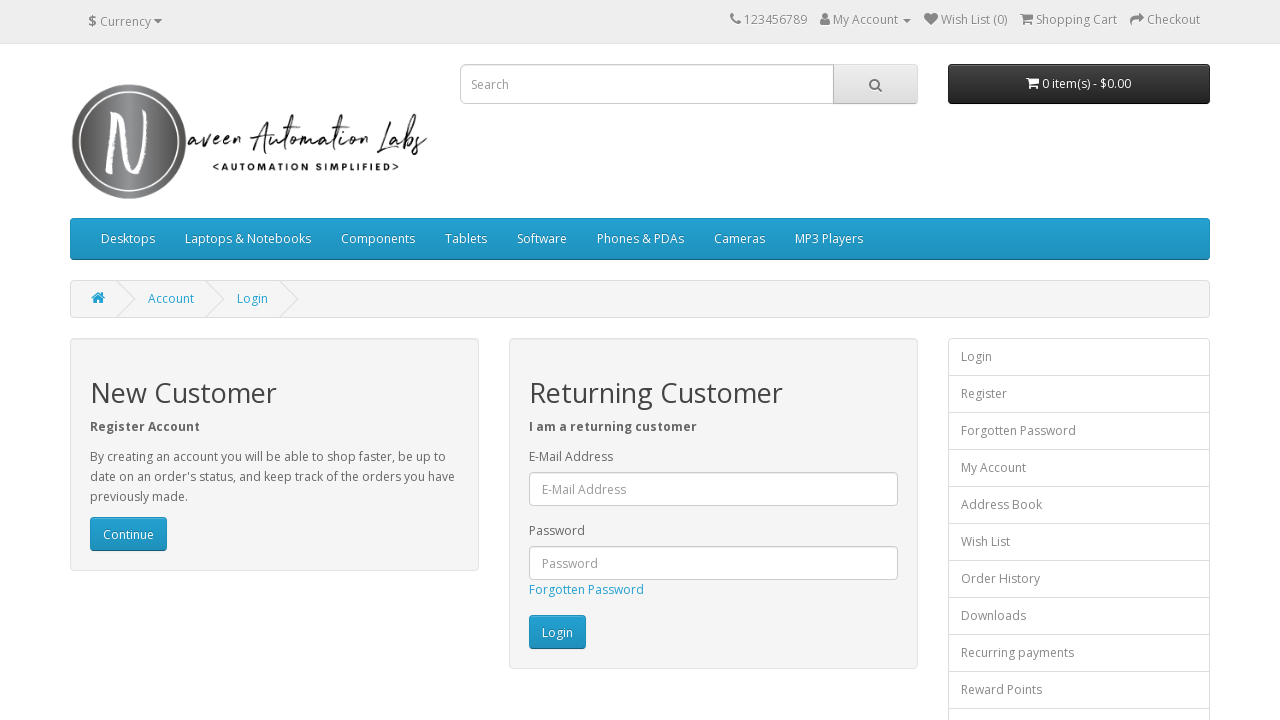

Waited 20ms during flashing iteration 184/300
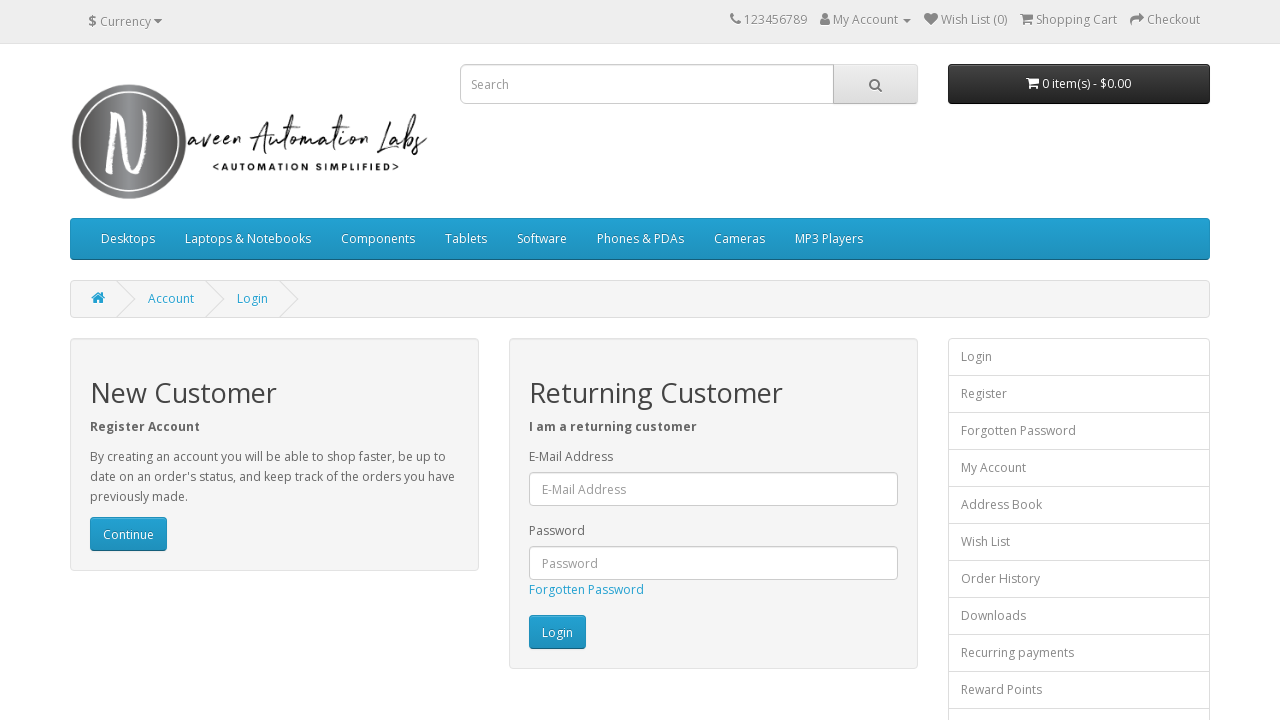

Flashing iteration 185/300: changed Login button to white
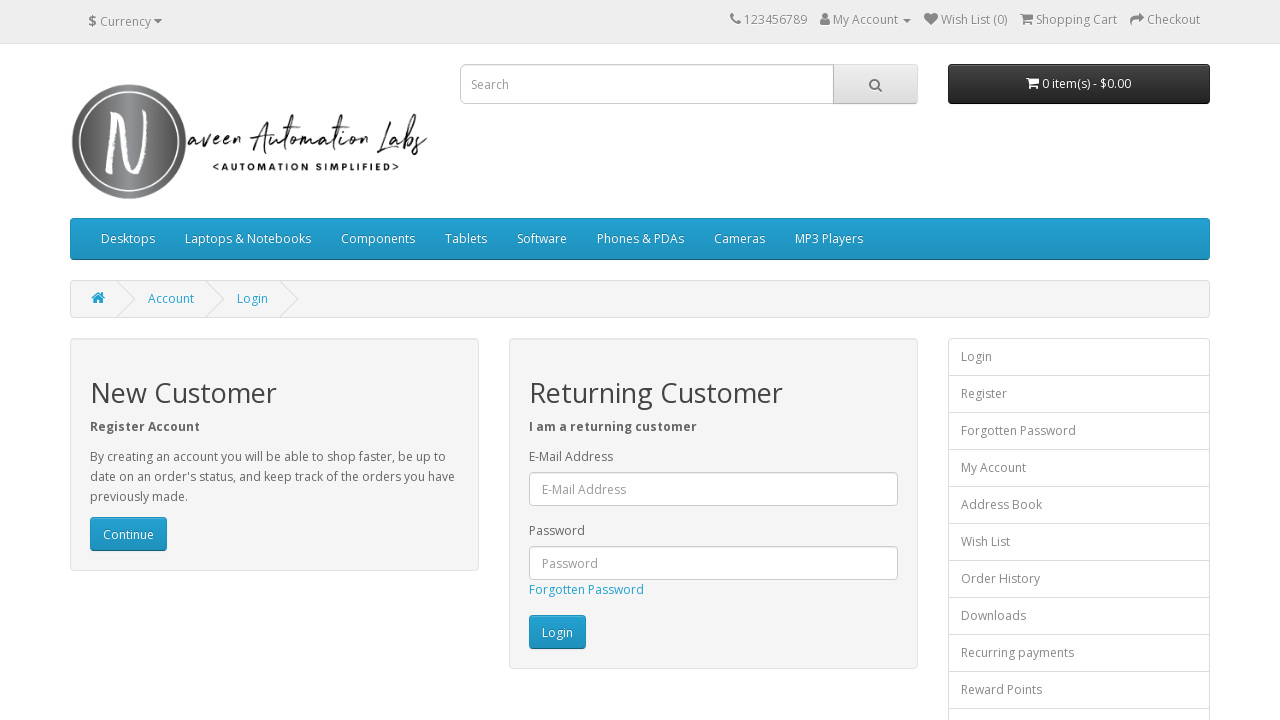

Flashing iteration 185/300: changed Login button back to original color
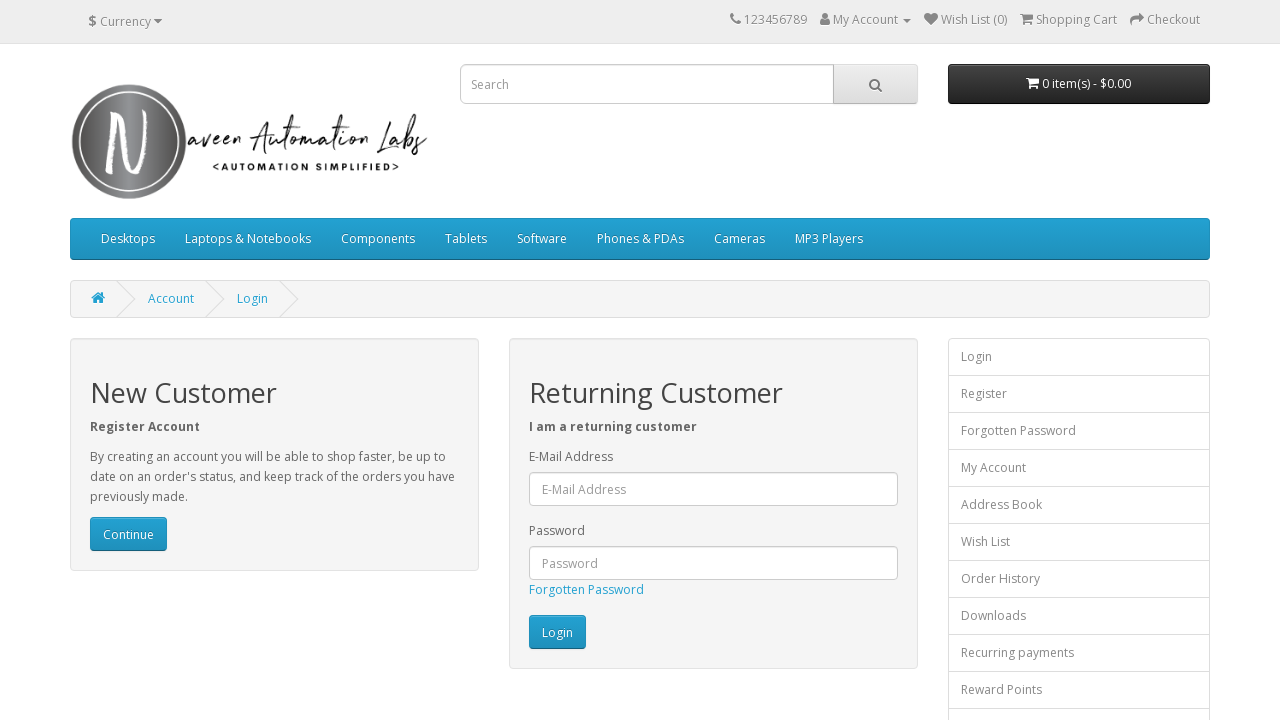

Waited 20ms during flashing iteration 185/300
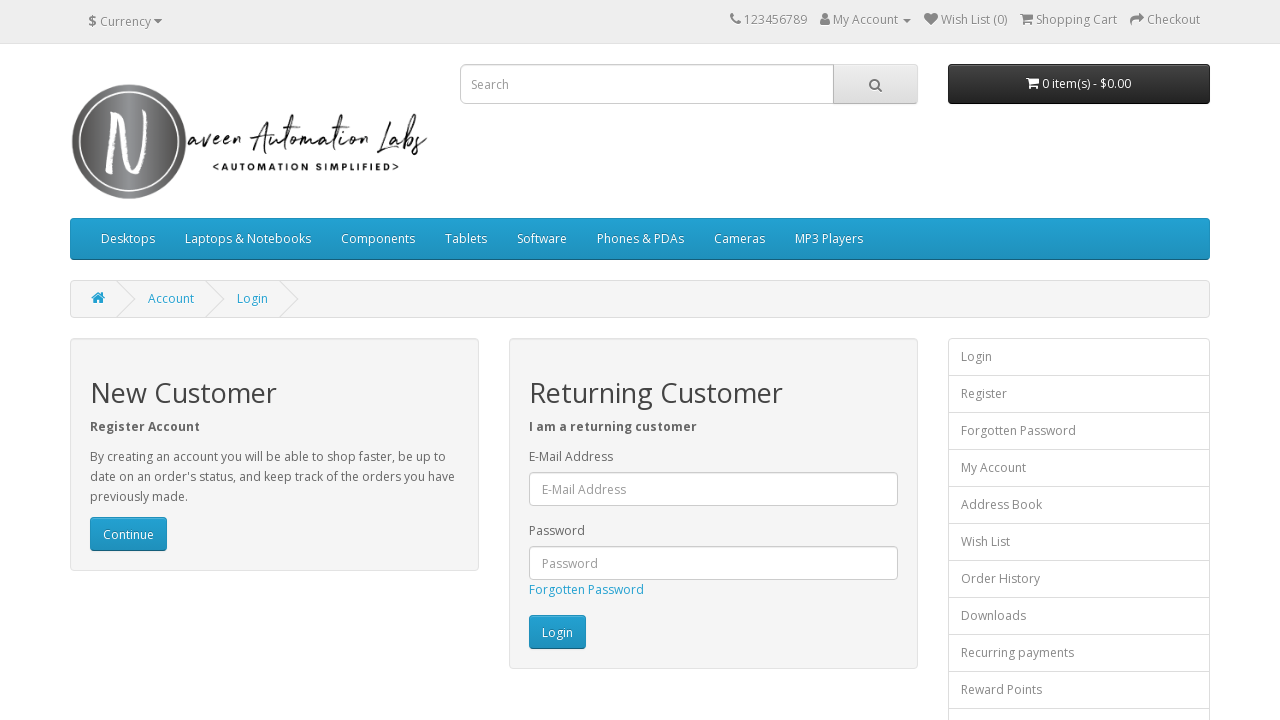

Flashing iteration 186/300: changed Login button to white
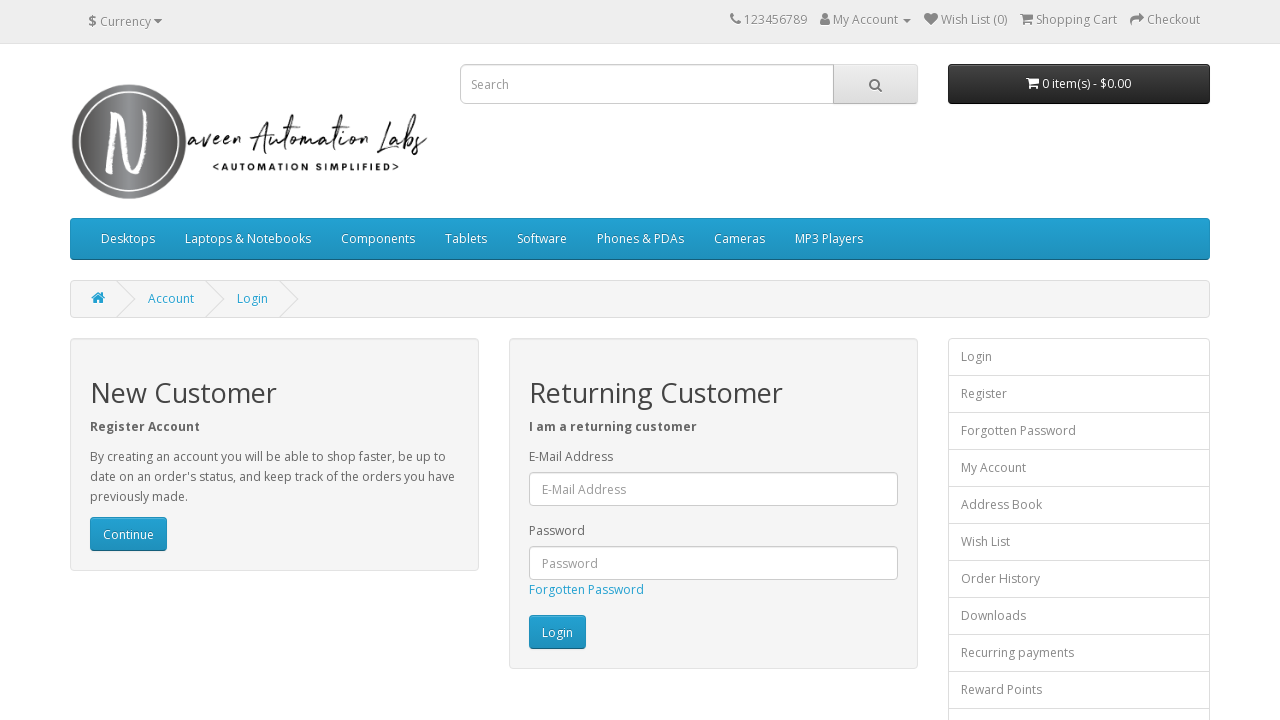

Flashing iteration 186/300: changed Login button back to original color
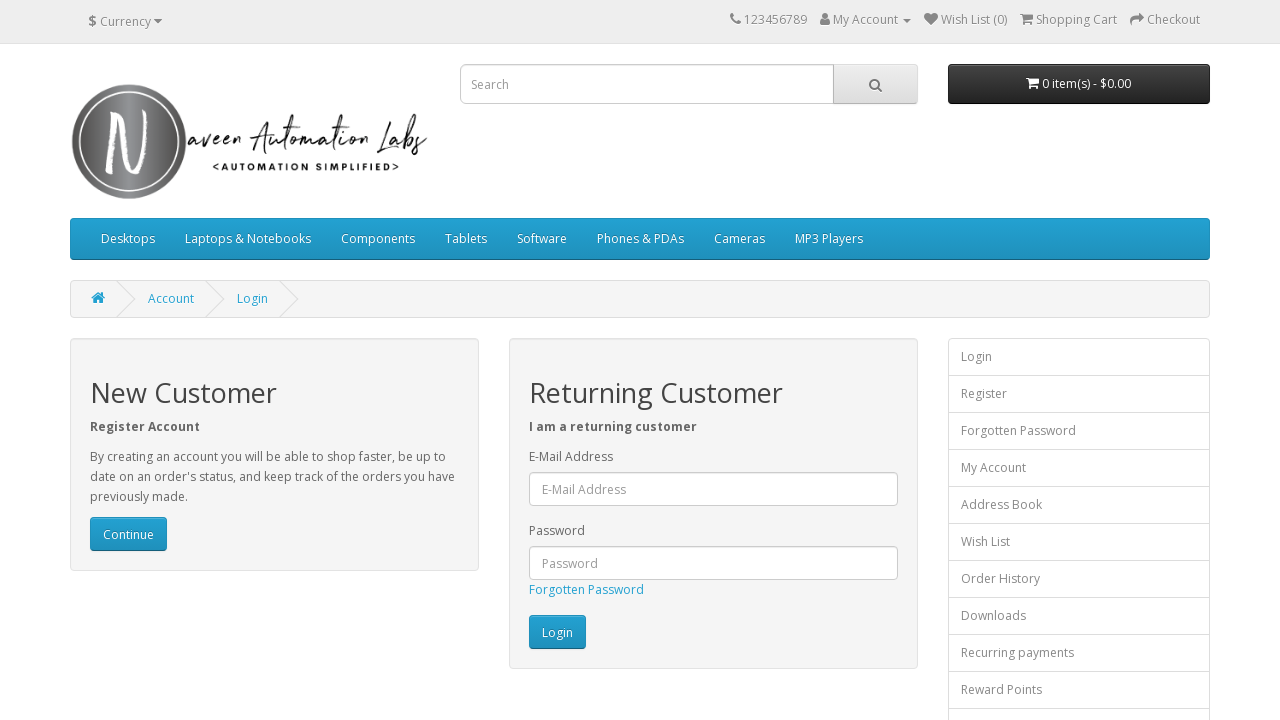

Waited 20ms during flashing iteration 186/300
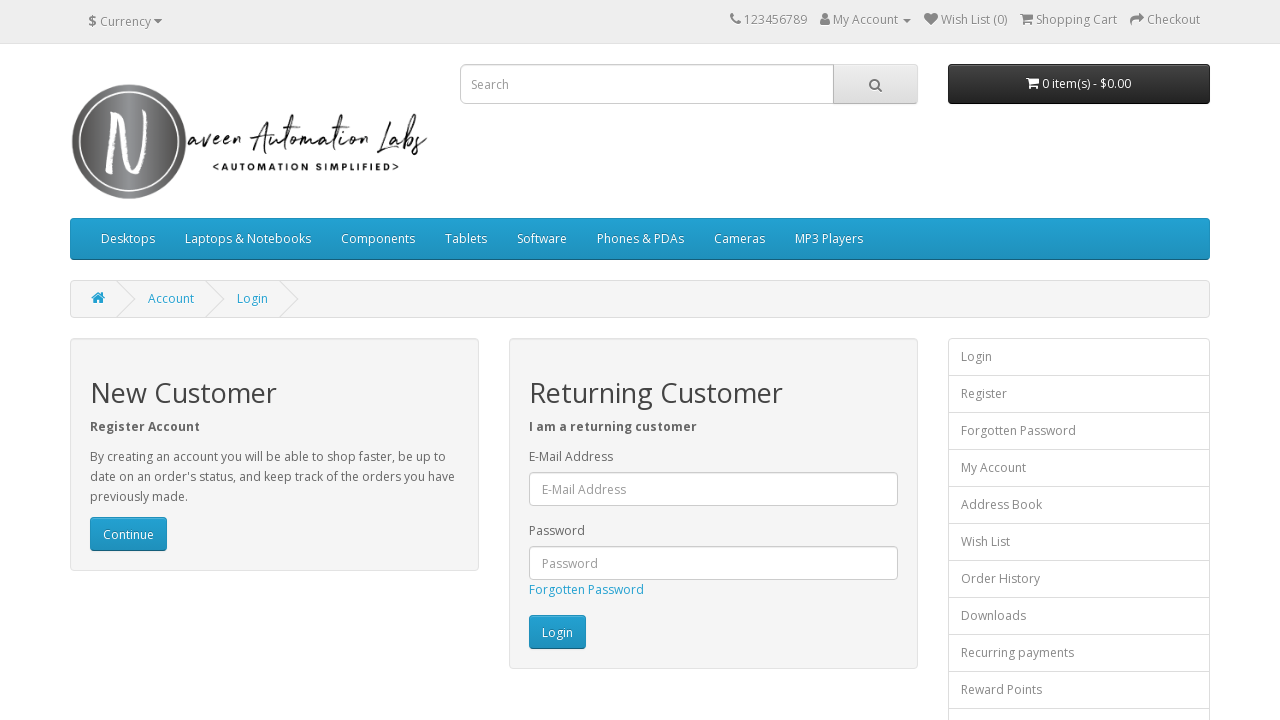

Flashing iteration 187/300: changed Login button to white
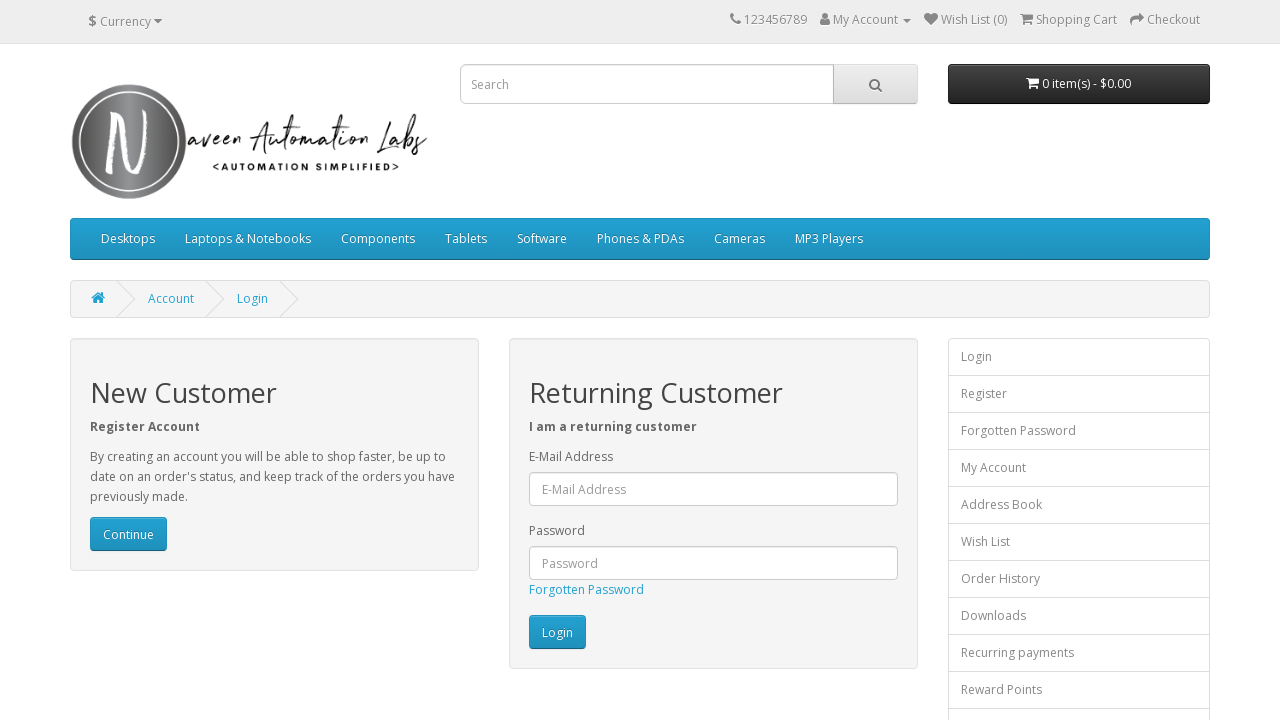

Flashing iteration 187/300: changed Login button back to original color
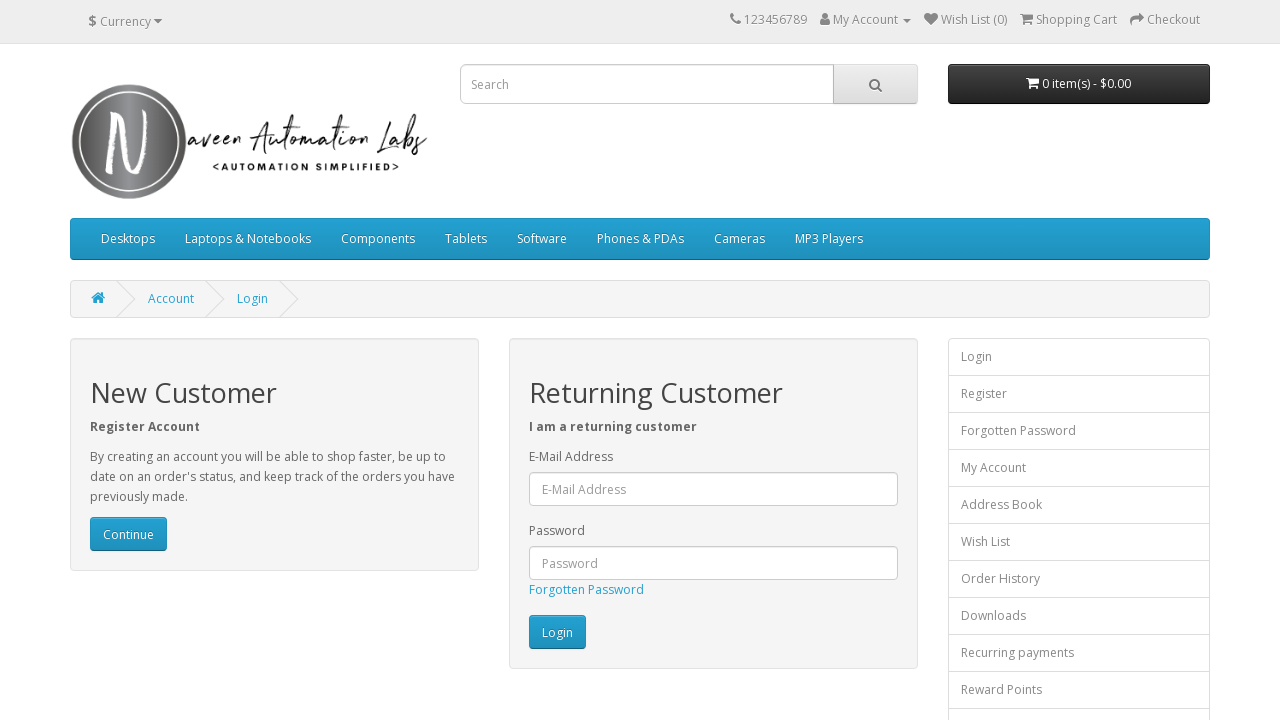

Waited 20ms during flashing iteration 187/300
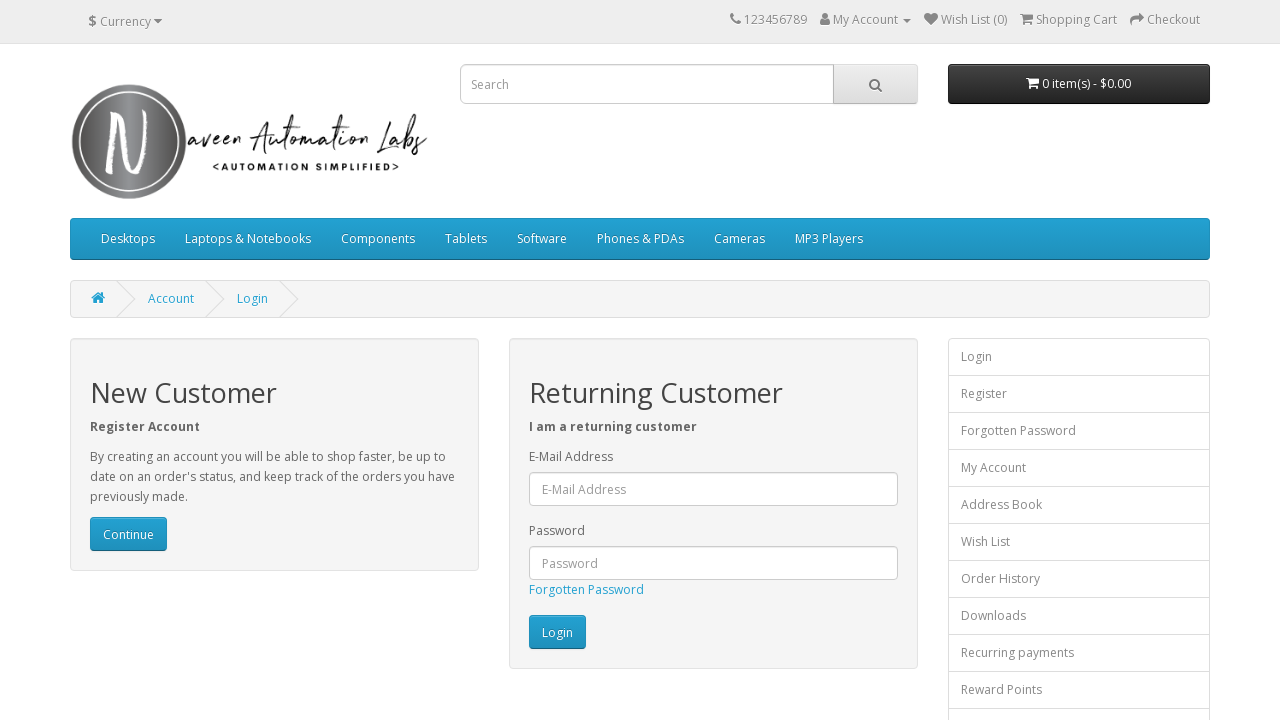

Flashing iteration 188/300: changed Login button to white
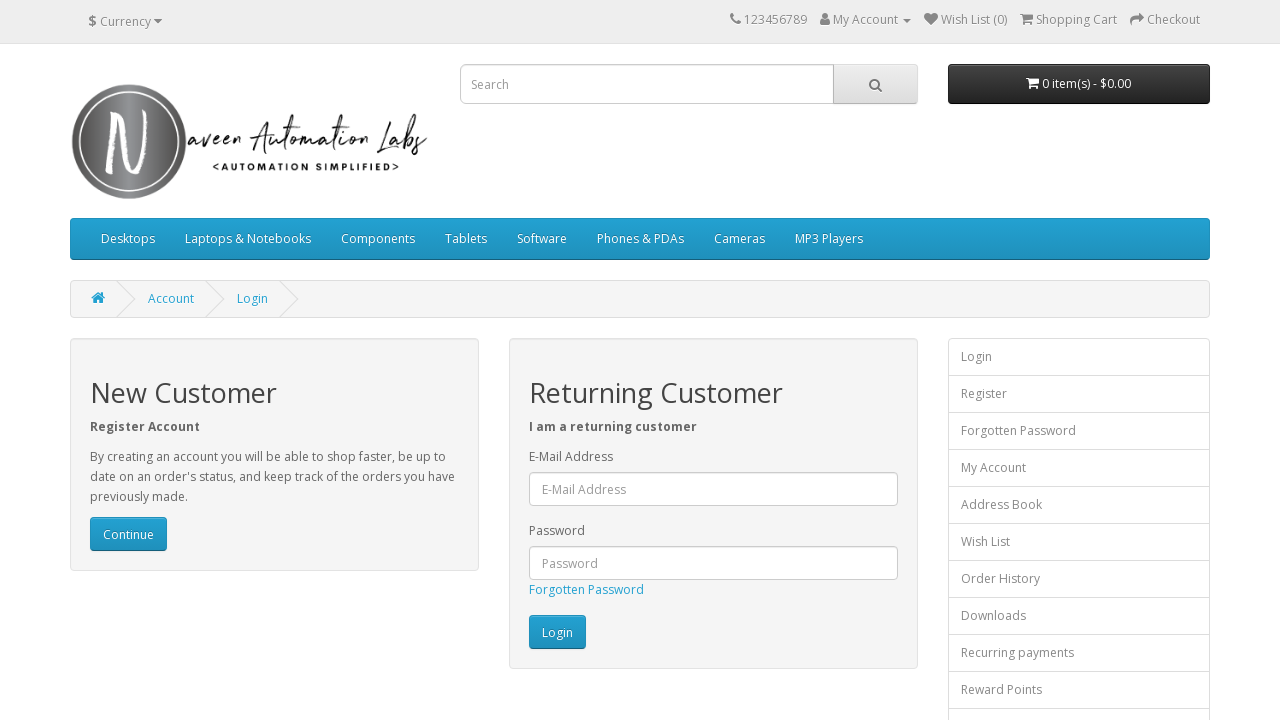

Flashing iteration 188/300: changed Login button back to original color
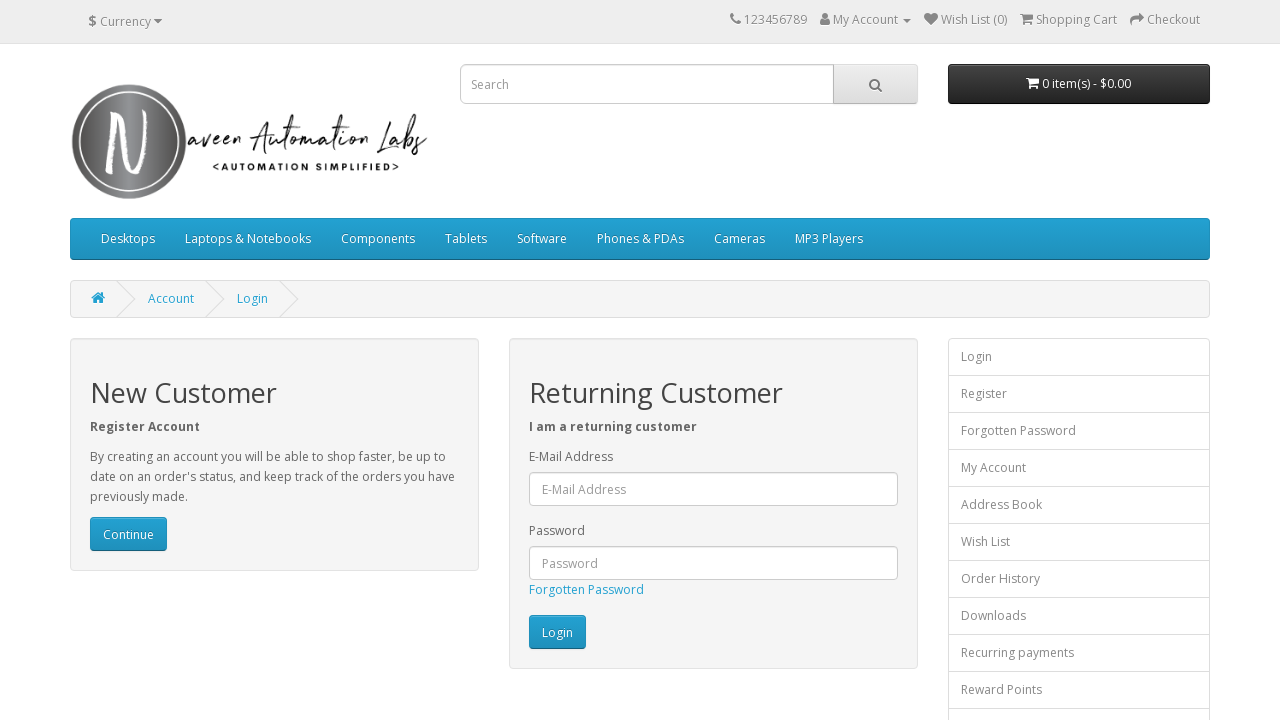

Waited 20ms during flashing iteration 188/300
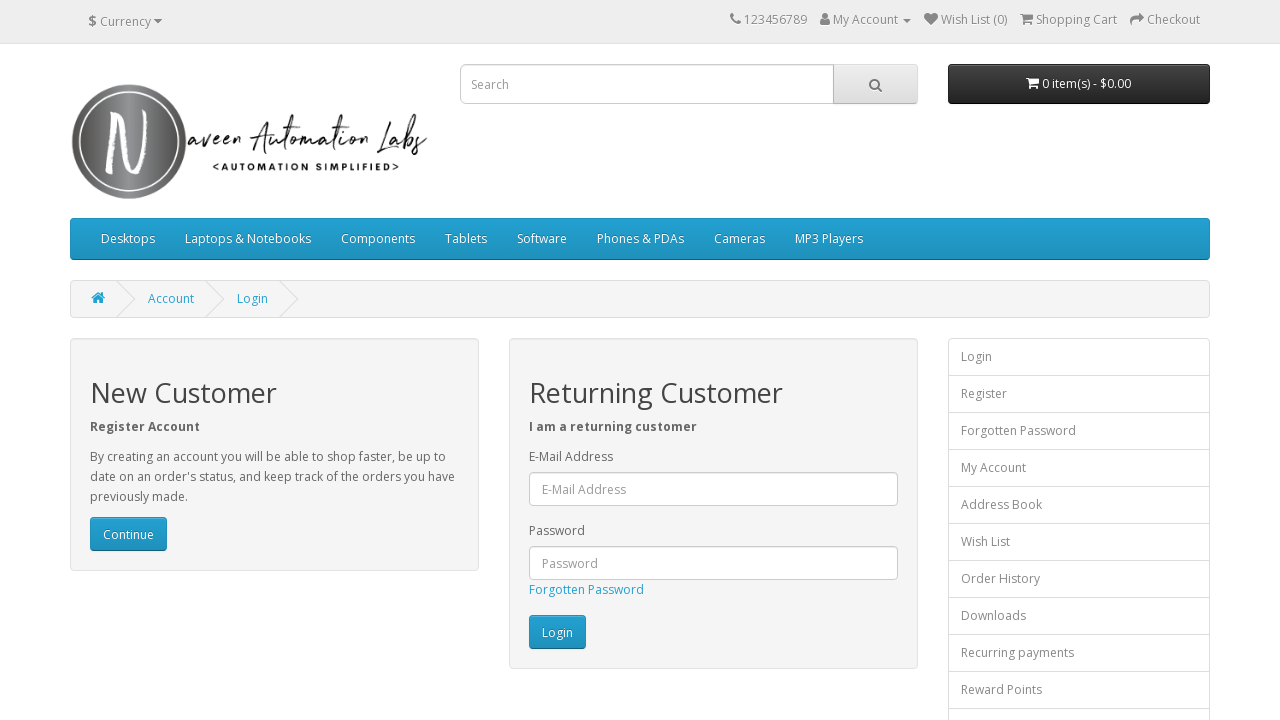

Flashing iteration 189/300: changed Login button to white
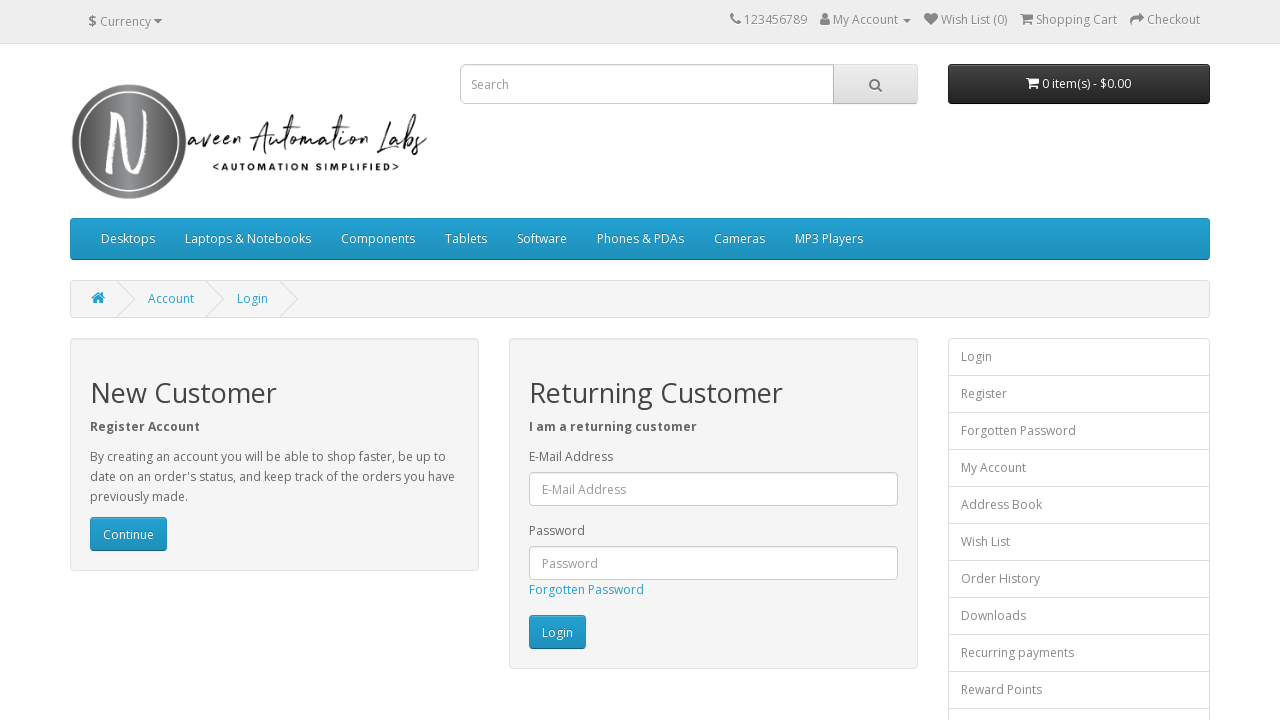

Flashing iteration 189/300: changed Login button back to original color
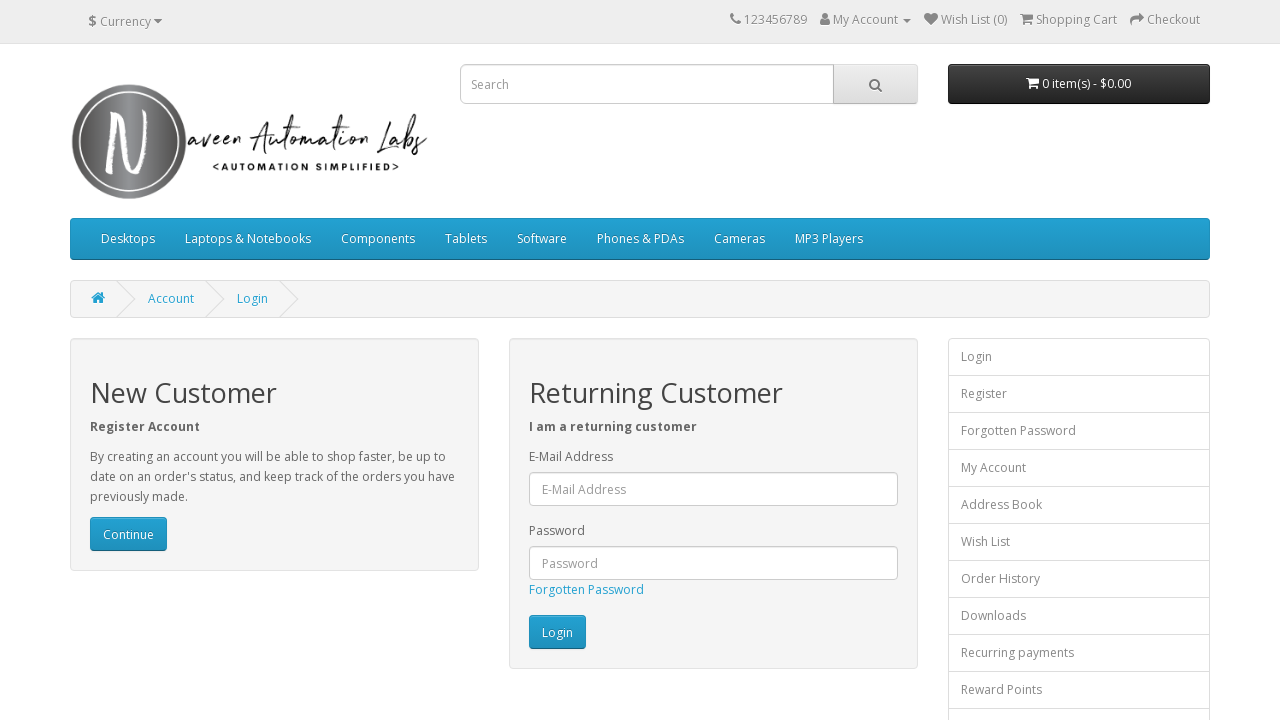

Waited 20ms during flashing iteration 189/300
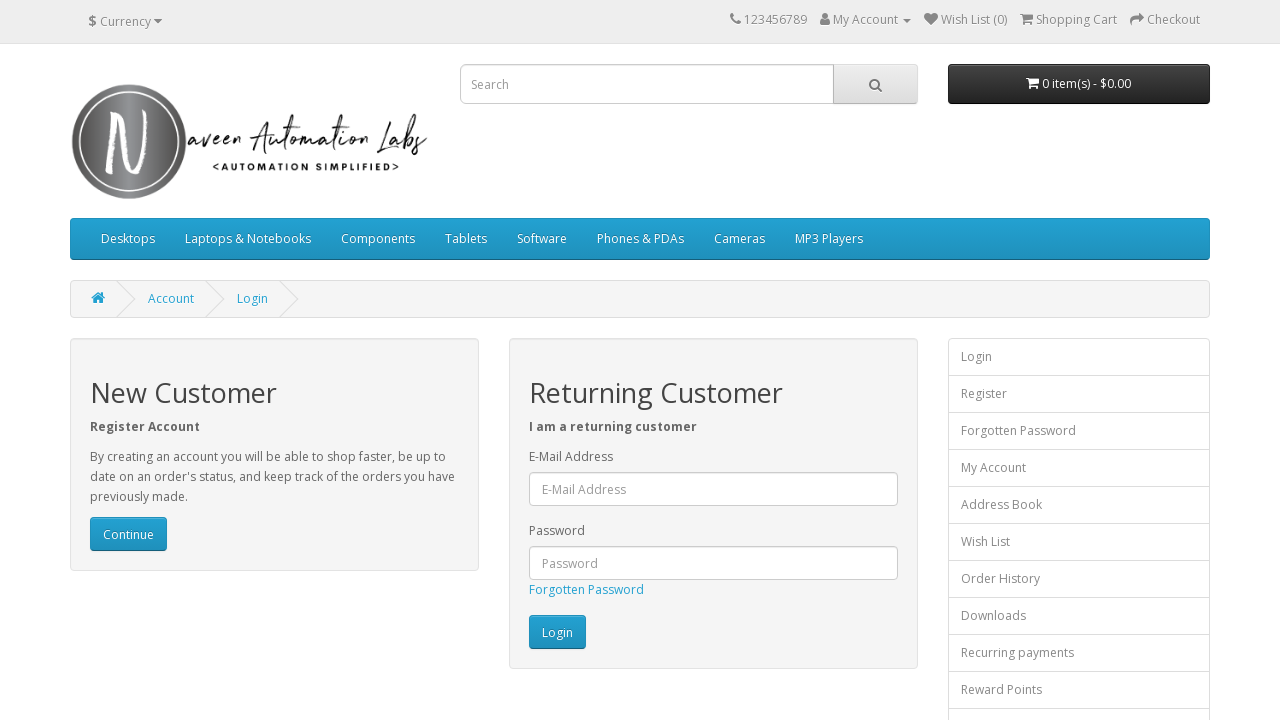

Flashing iteration 190/300: changed Login button to white
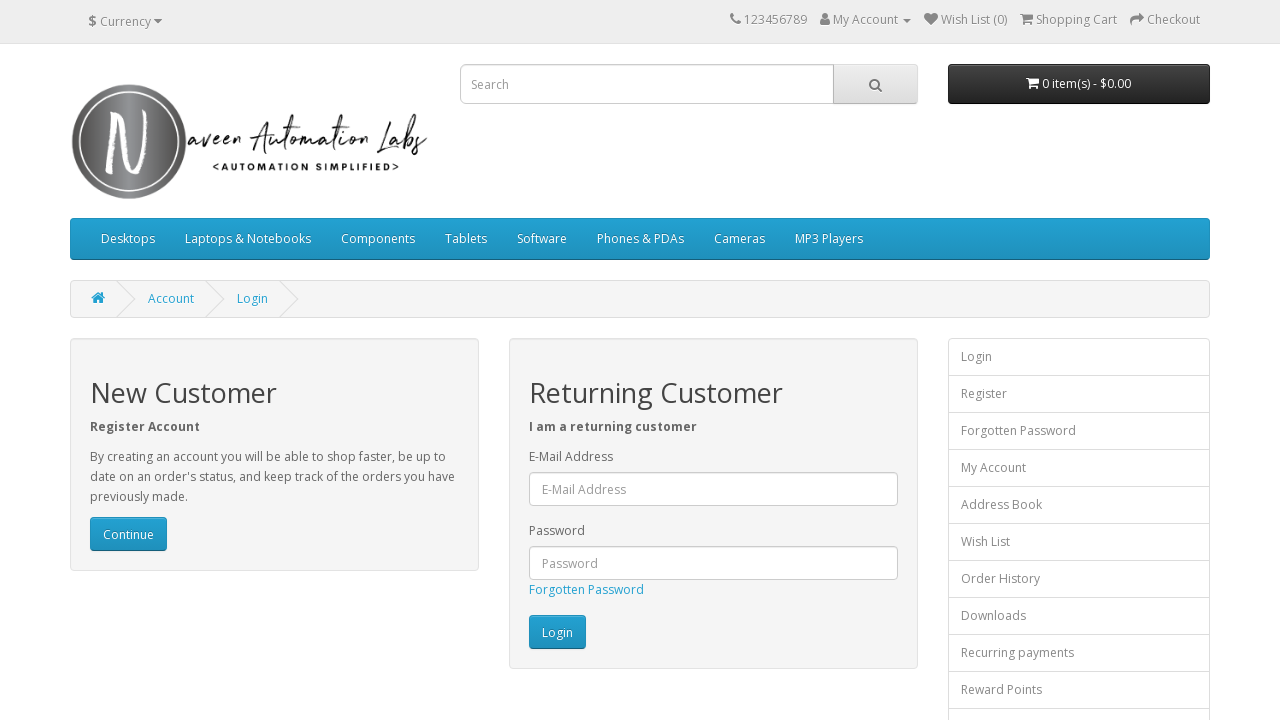

Flashing iteration 190/300: changed Login button back to original color
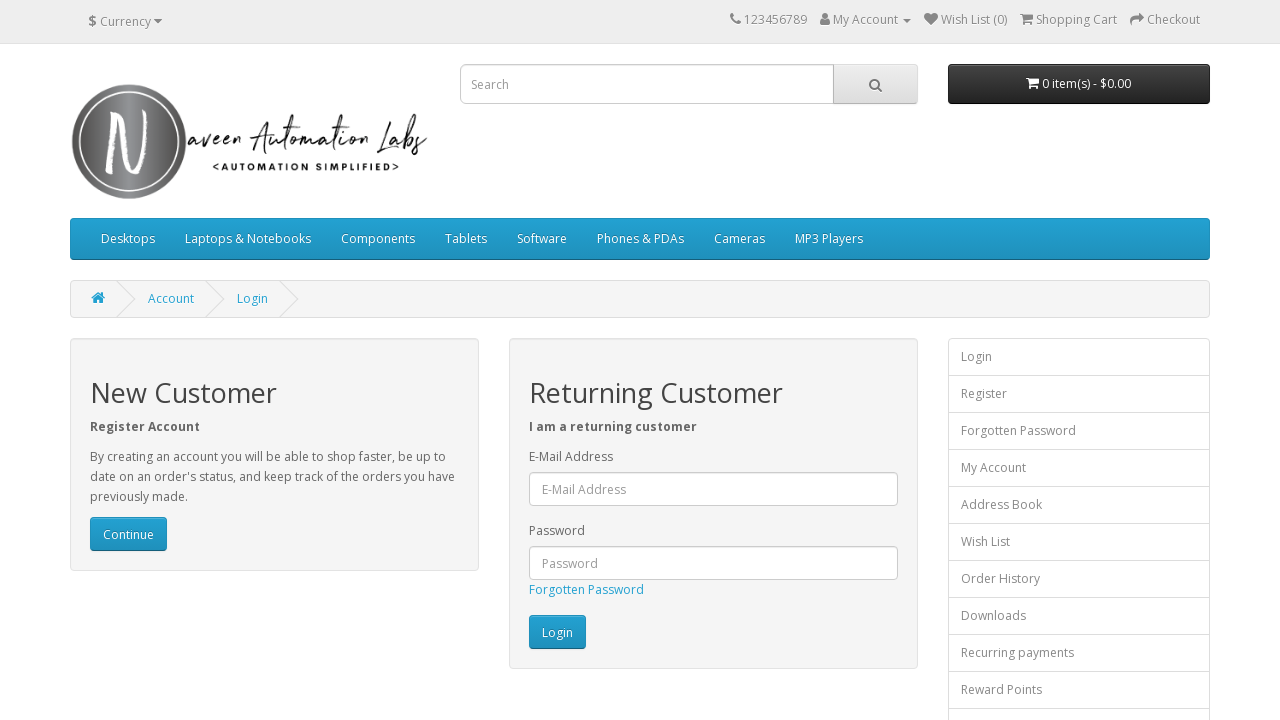

Waited 20ms during flashing iteration 190/300
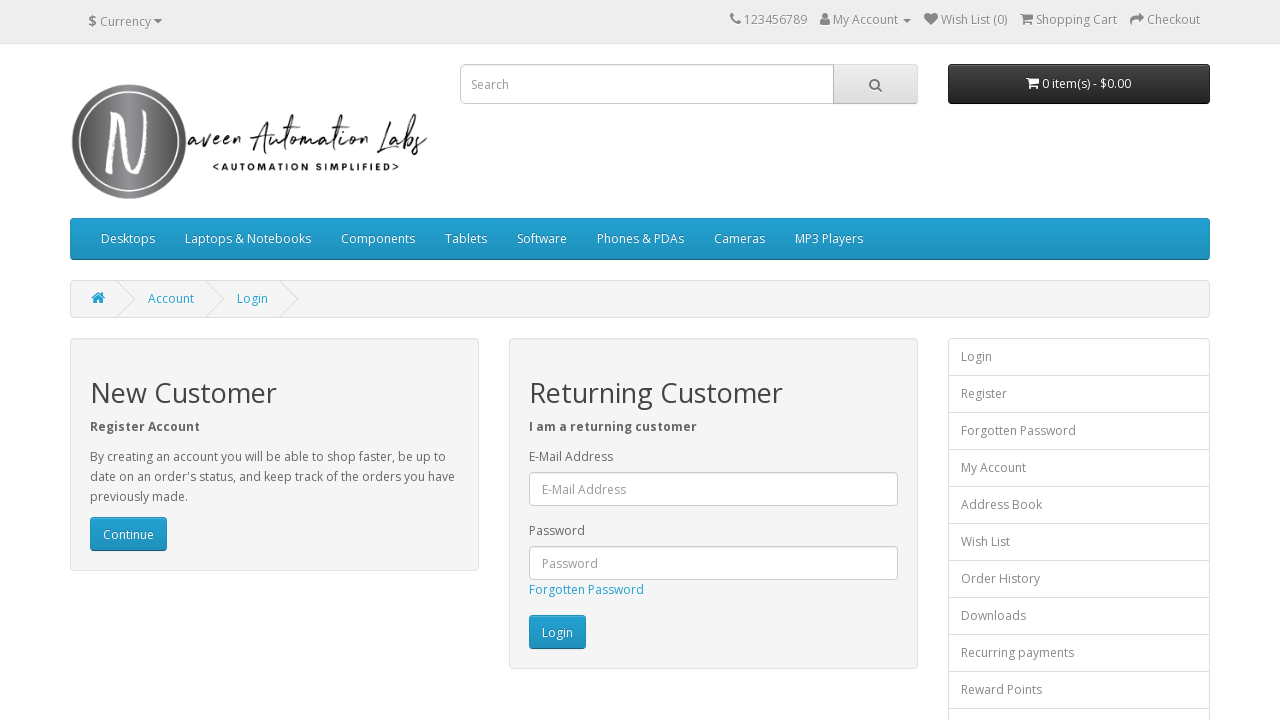

Flashing iteration 191/300: changed Login button to white
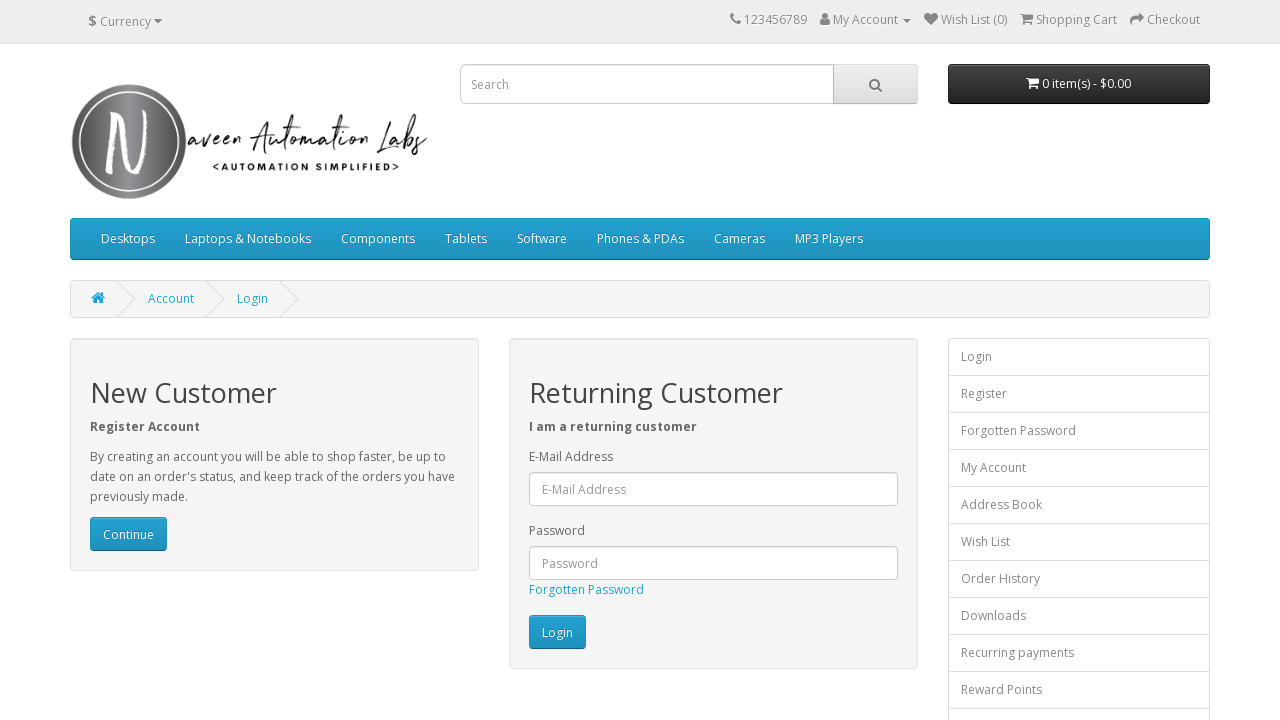

Flashing iteration 191/300: changed Login button back to original color
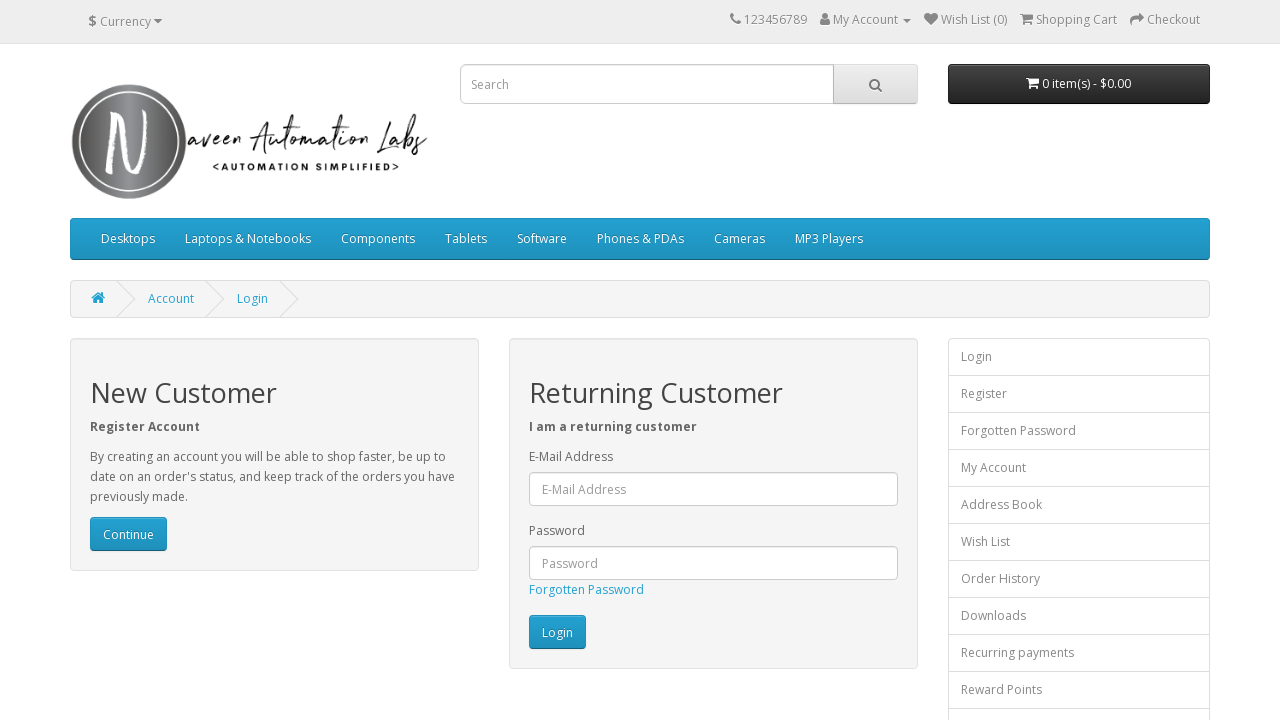

Waited 20ms during flashing iteration 191/300
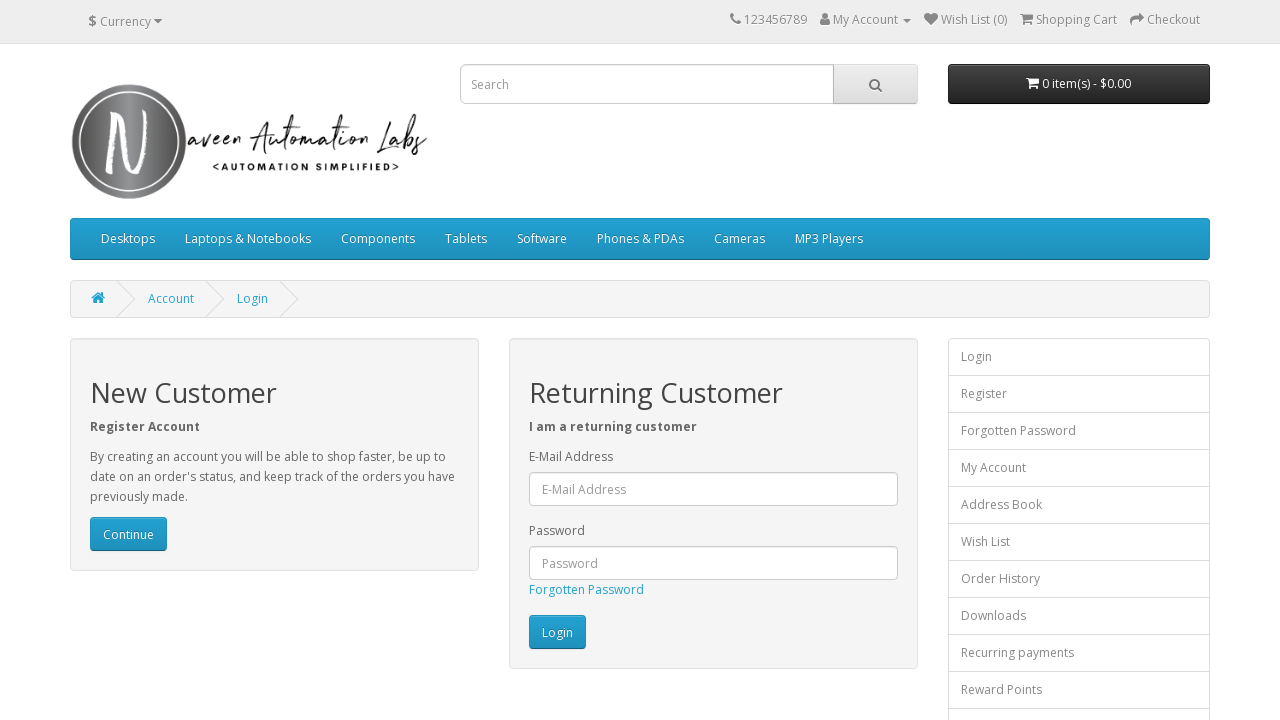

Flashing iteration 192/300: changed Login button to white
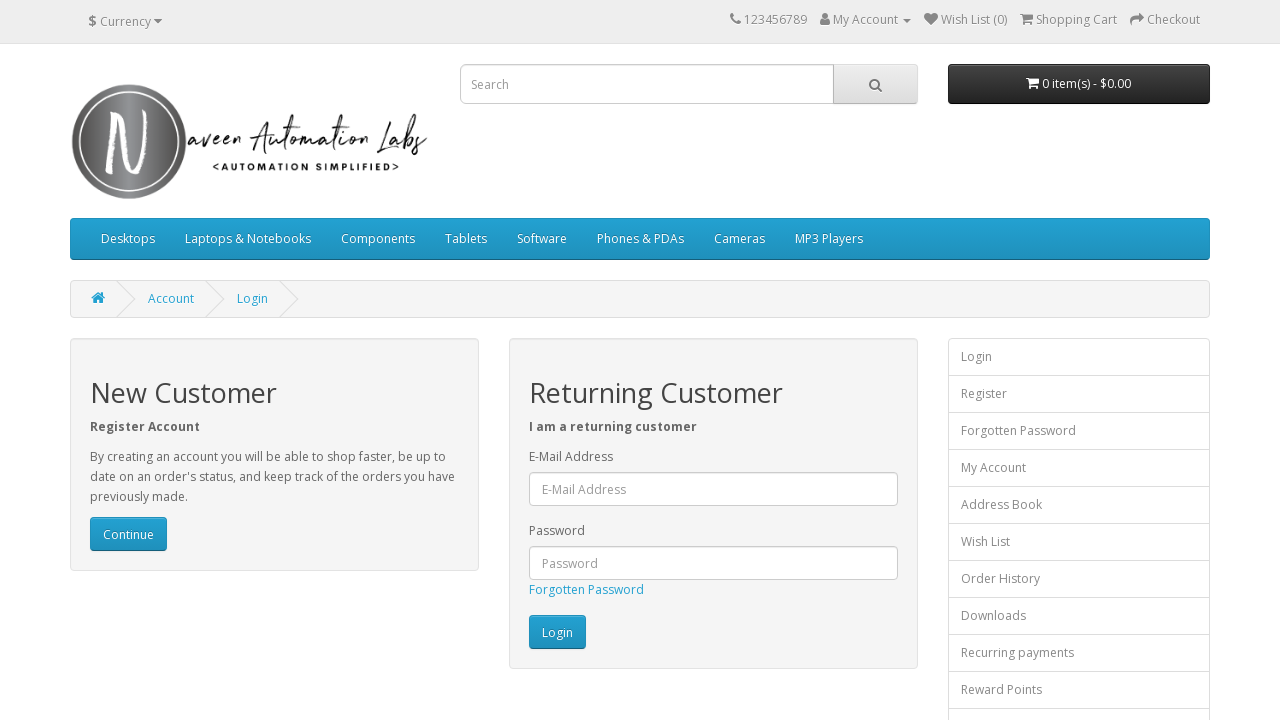

Flashing iteration 192/300: changed Login button back to original color
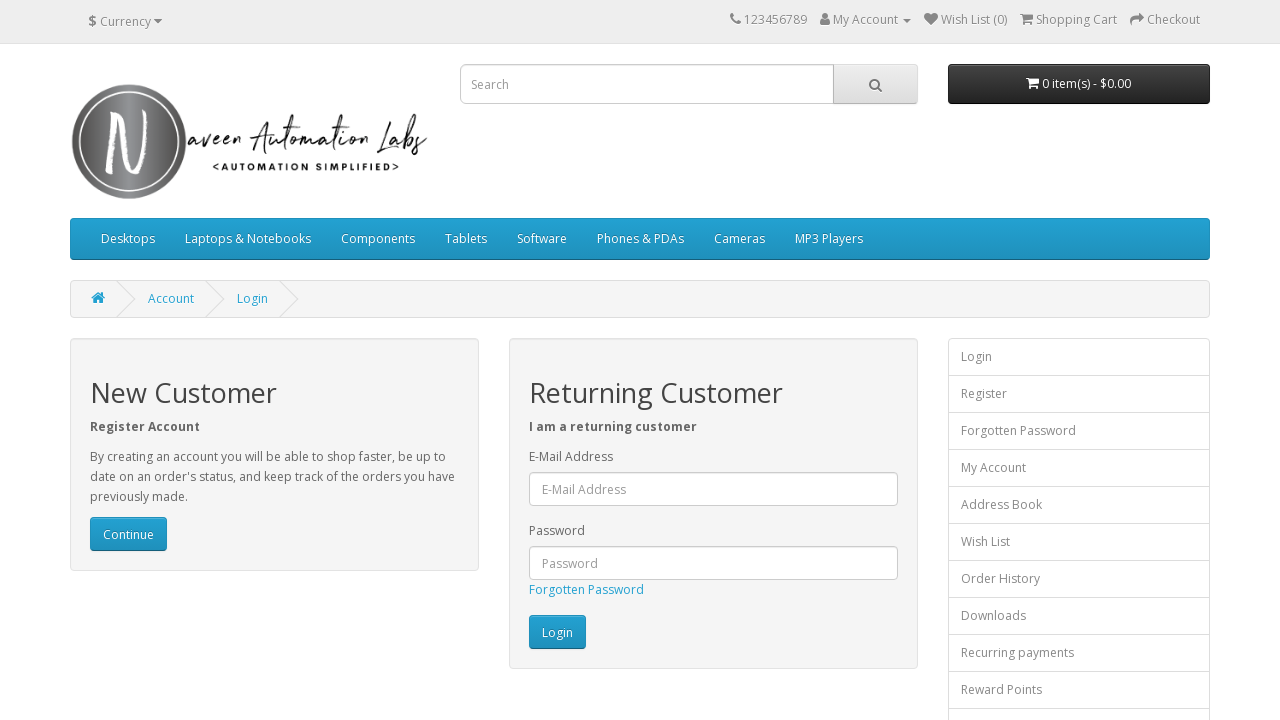

Waited 20ms during flashing iteration 192/300
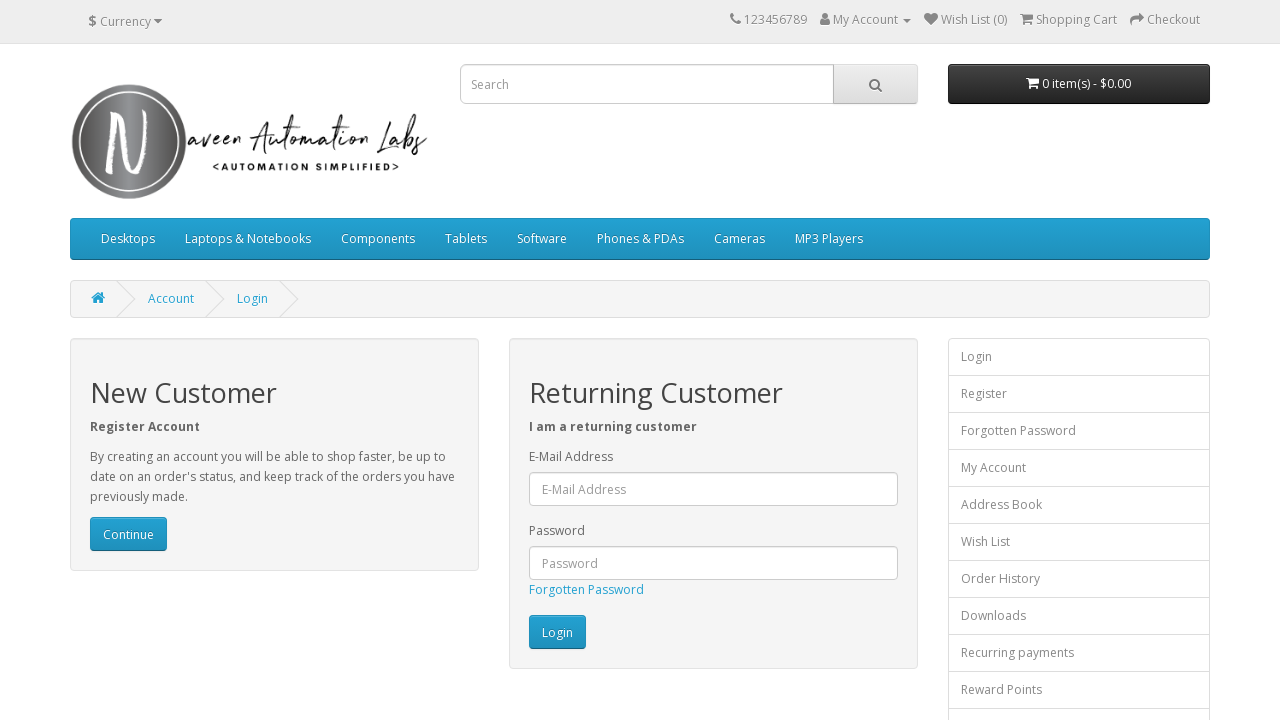

Flashing iteration 193/300: changed Login button to white
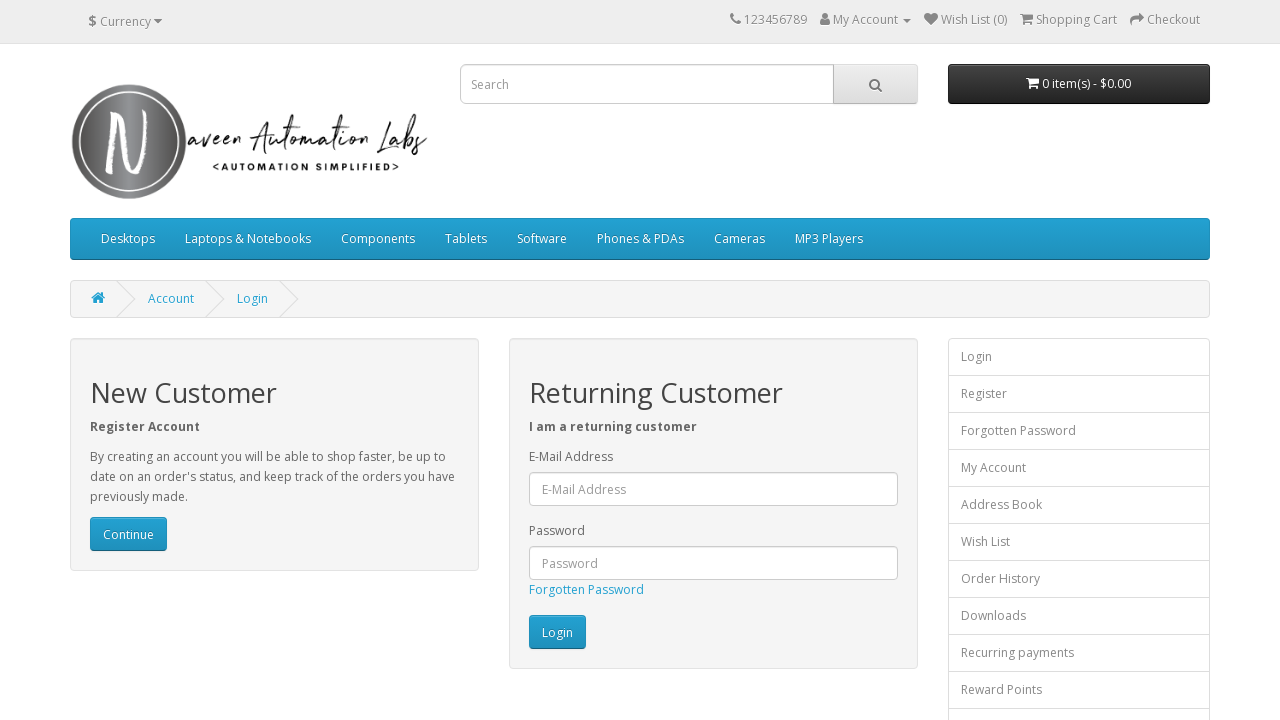

Flashing iteration 193/300: changed Login button back to original color
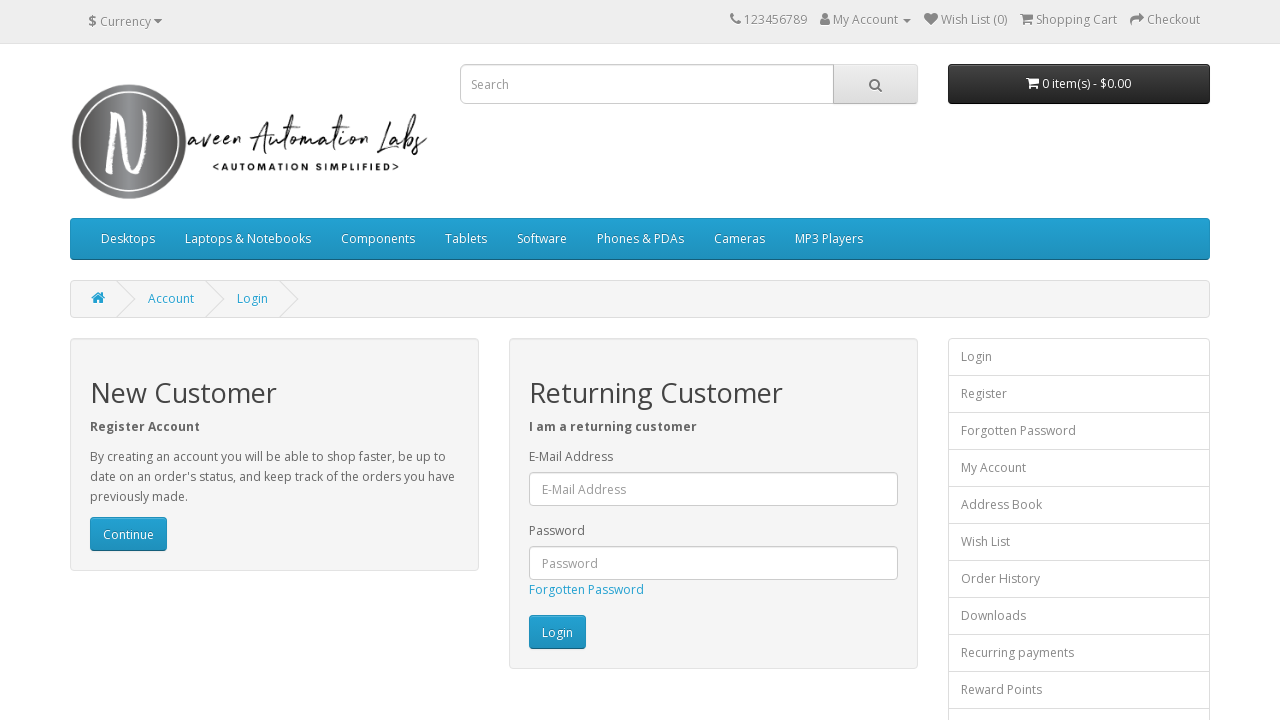

Waited 20ms during flashing iteration 193/300
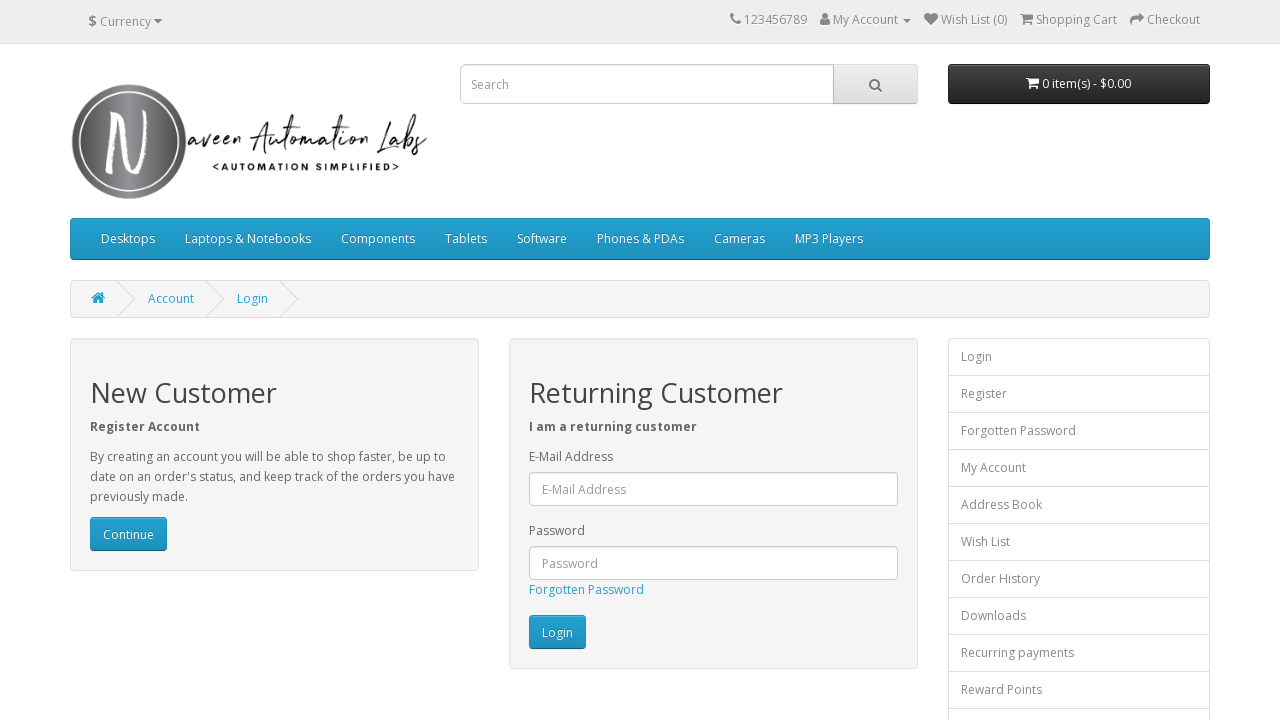

Flashing iteration 194/300: changed Login button to white
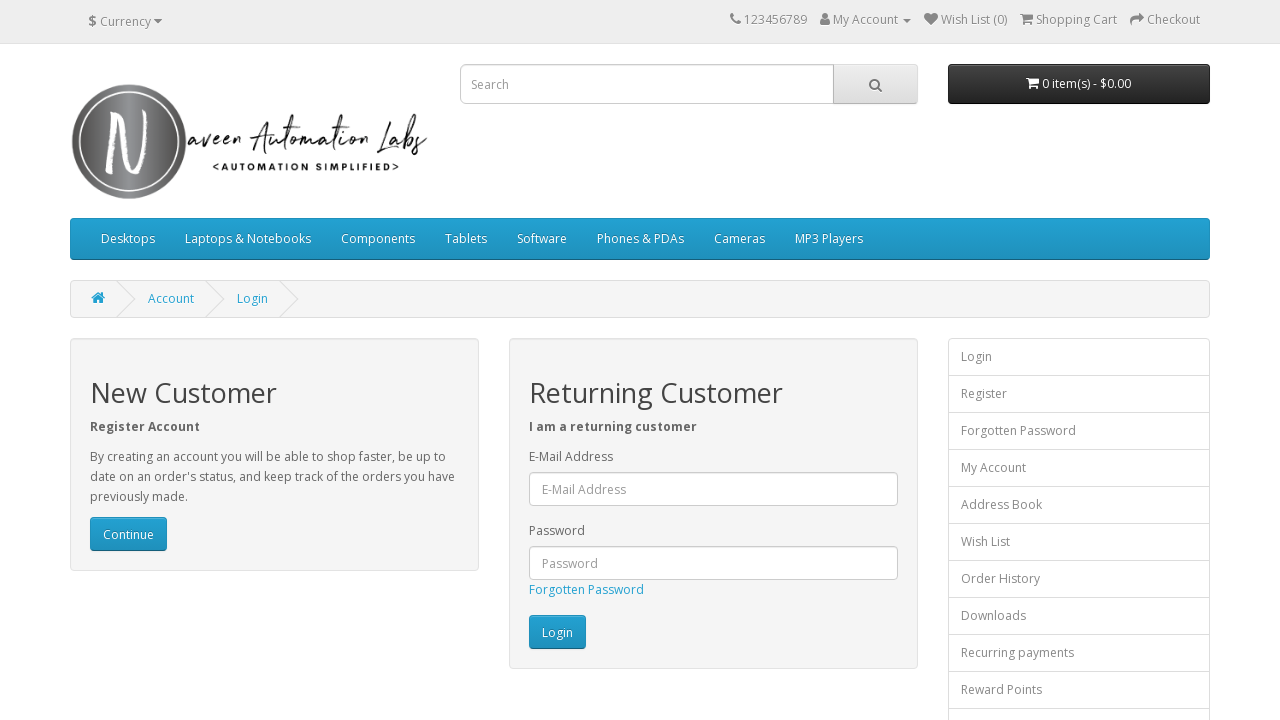

Flashing iteration 194/300: changed Login button back to original color
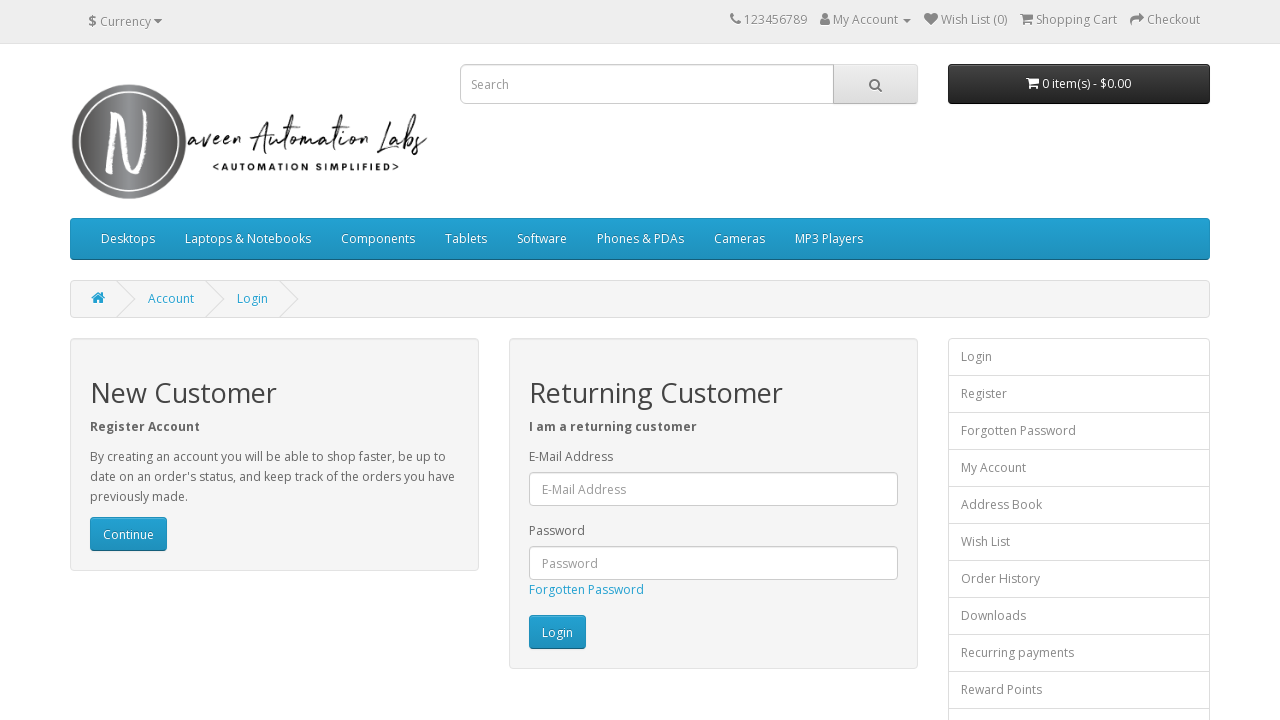

Waited 20ms during flashing iteration 194/300
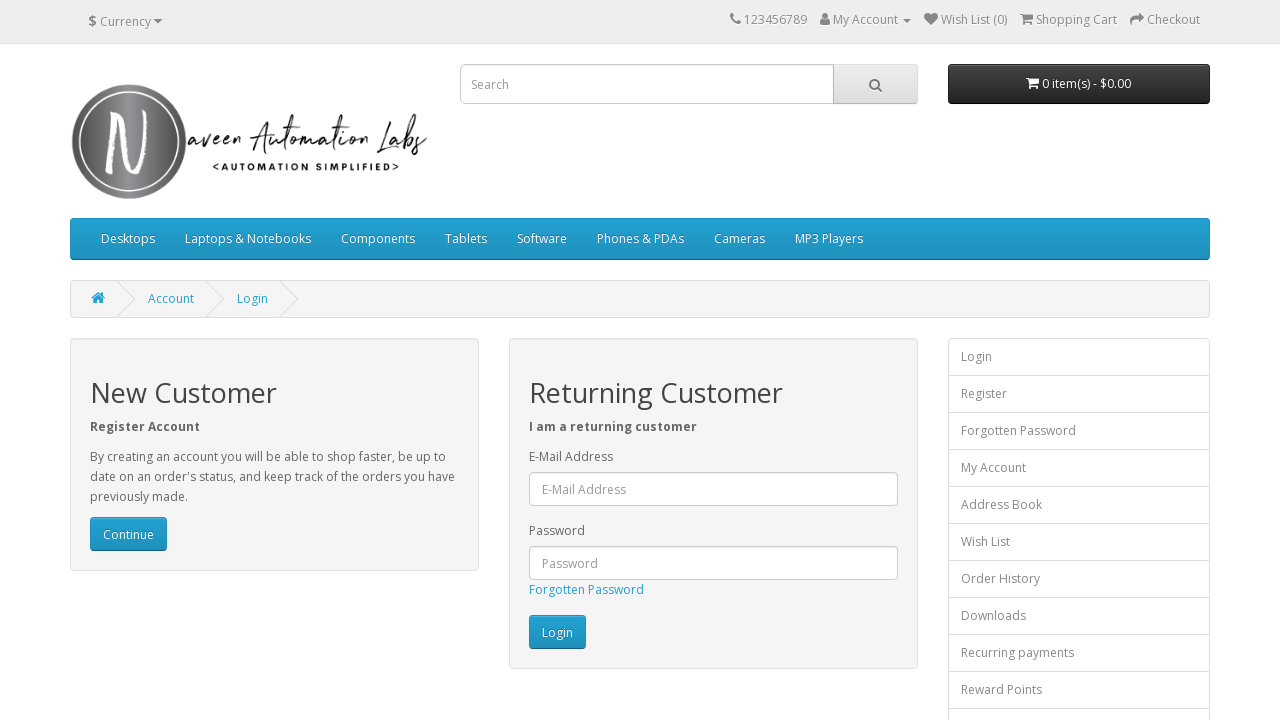

Flashing iteration 195/300: changed Login button to white
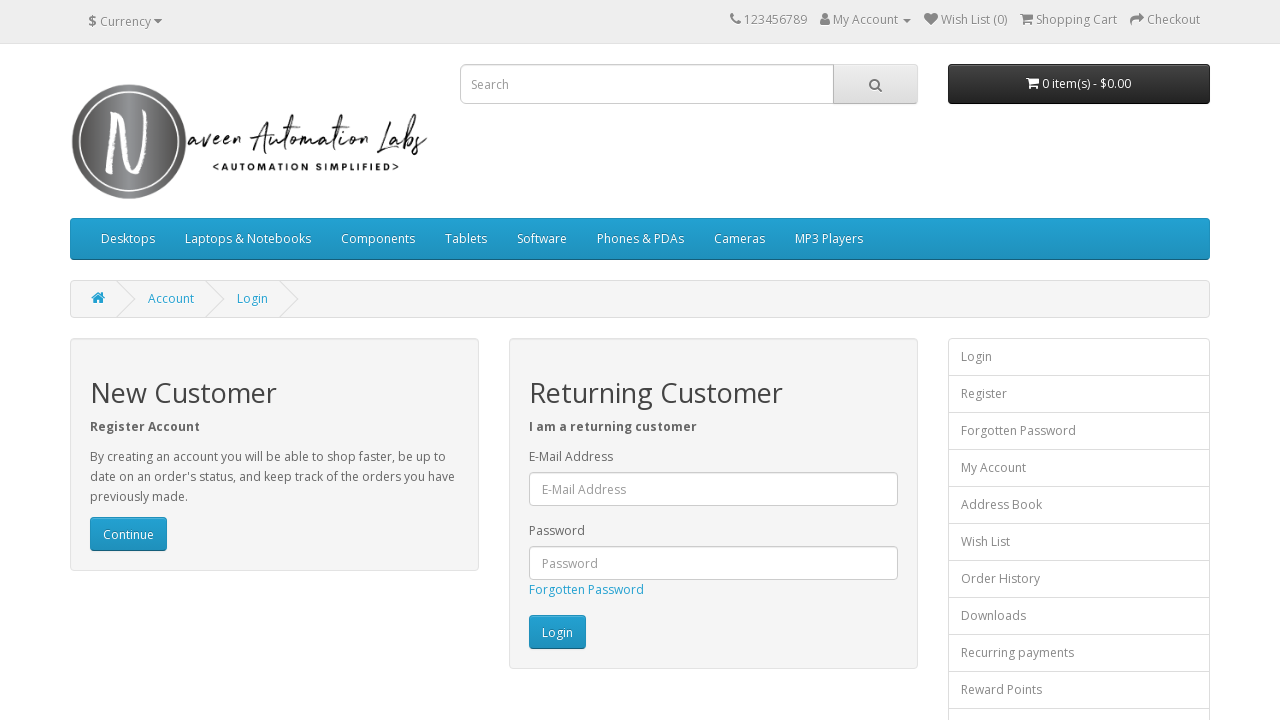

Flashing iteration 195/300: changed Login button back to original color
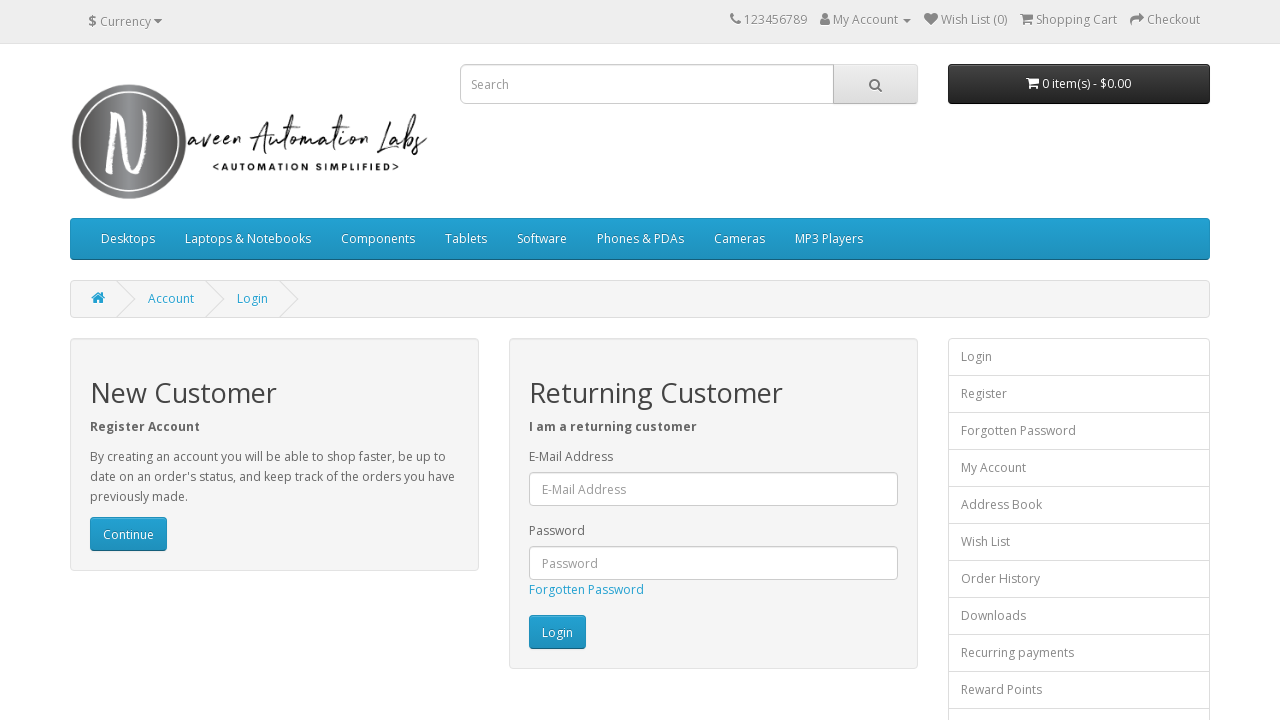

Waited 20ms during flashing iteration 195/300
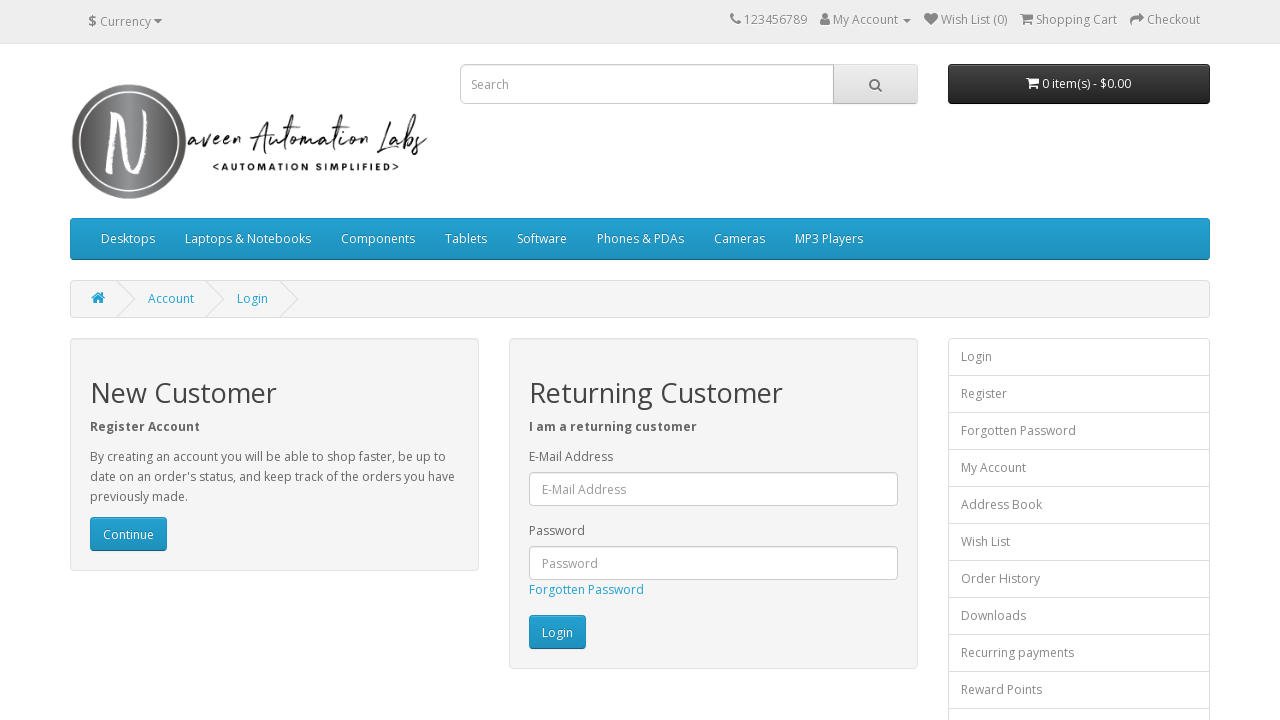

Flashing iteration 196/300: changed Login button to white
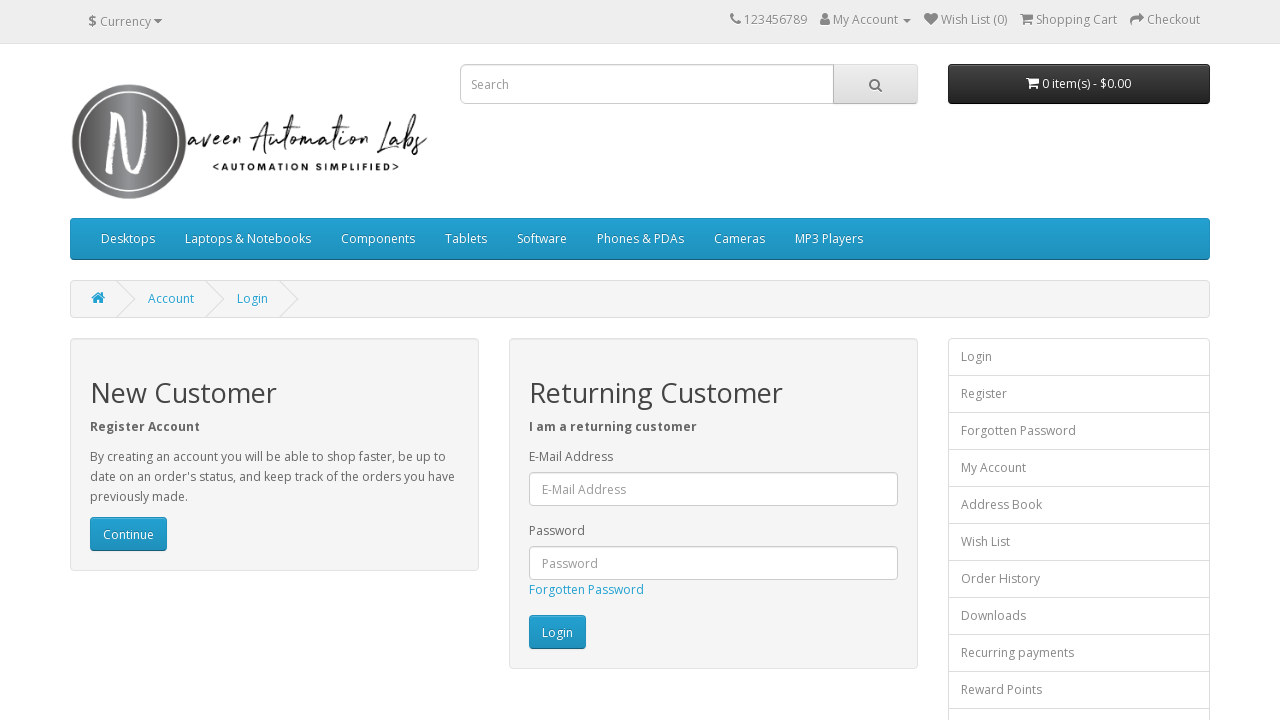

Flashing iteration 196/300: changed Login button back to original color
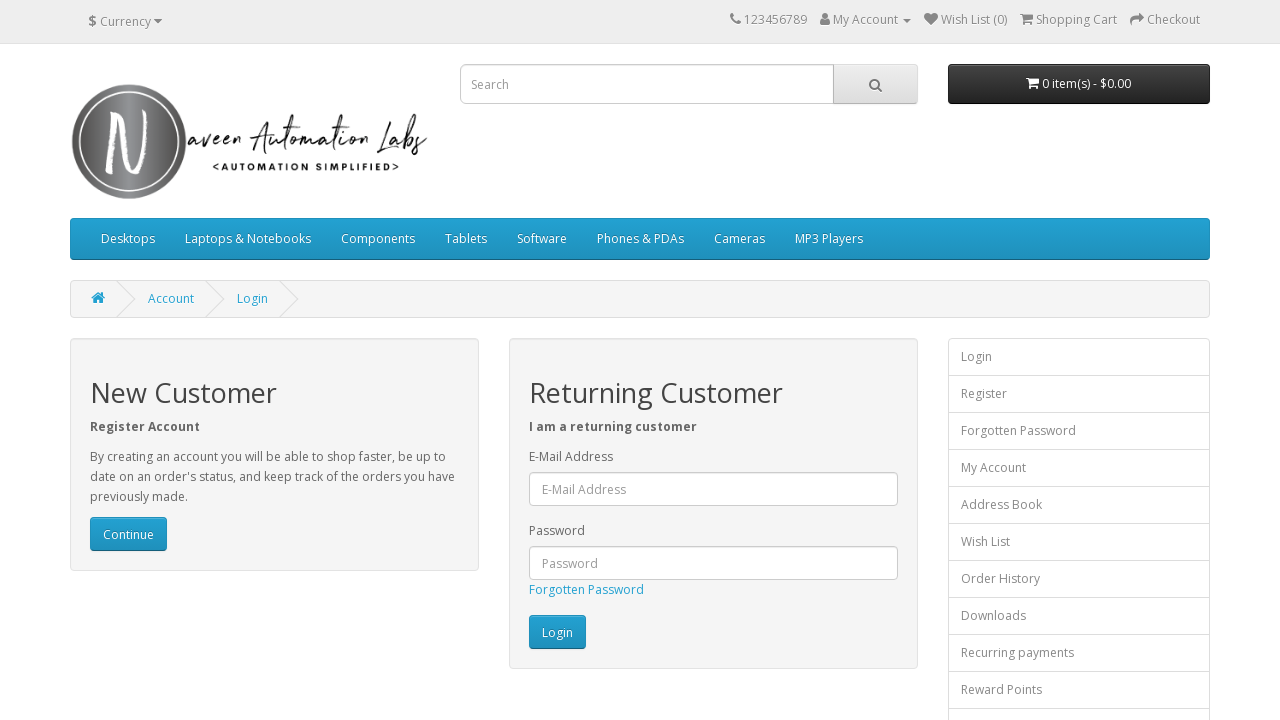

Waited 20ms during flashing iteration 196/300
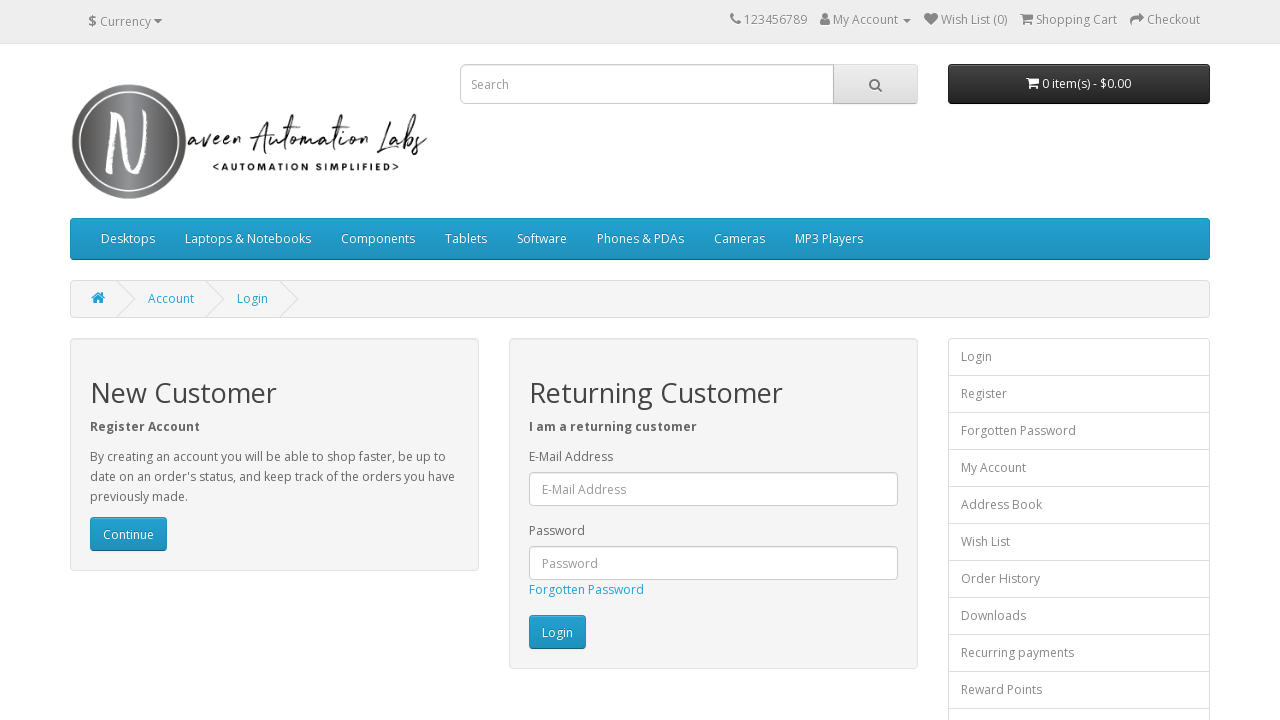

Flashing iteration 197/300: changed Login button to white
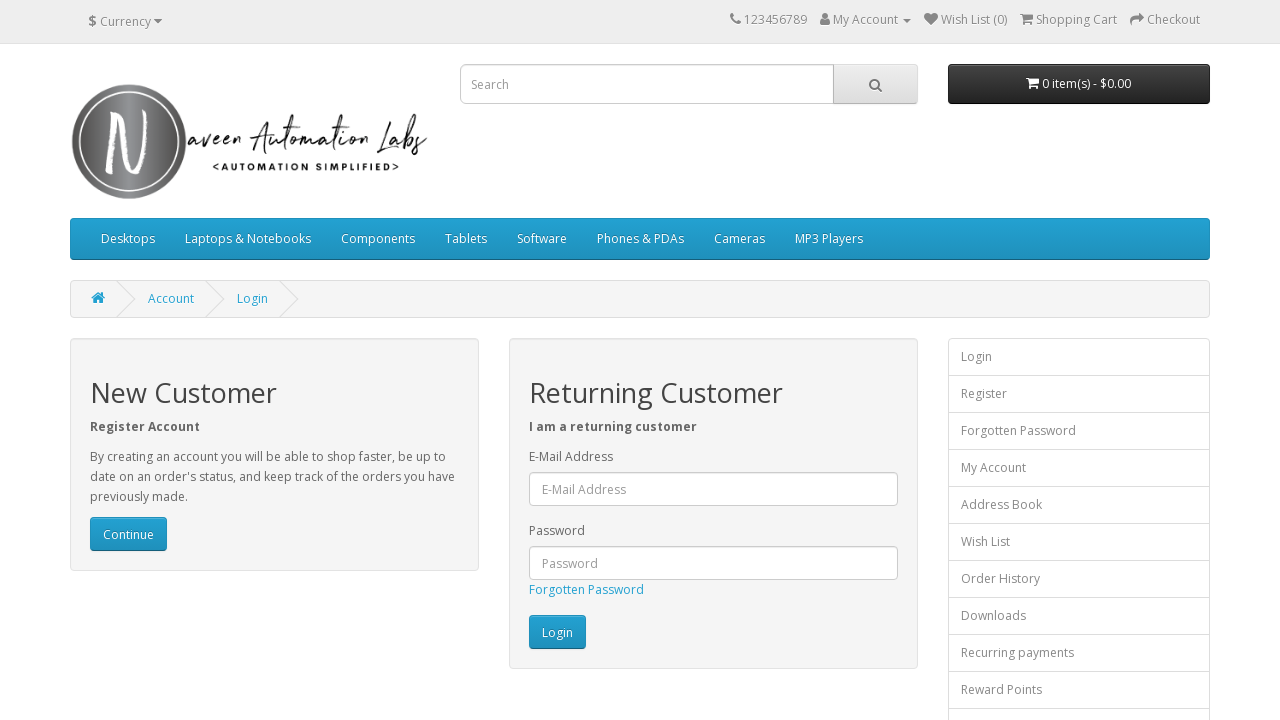

Flashing iteration 197/300: changed Login button back to original color
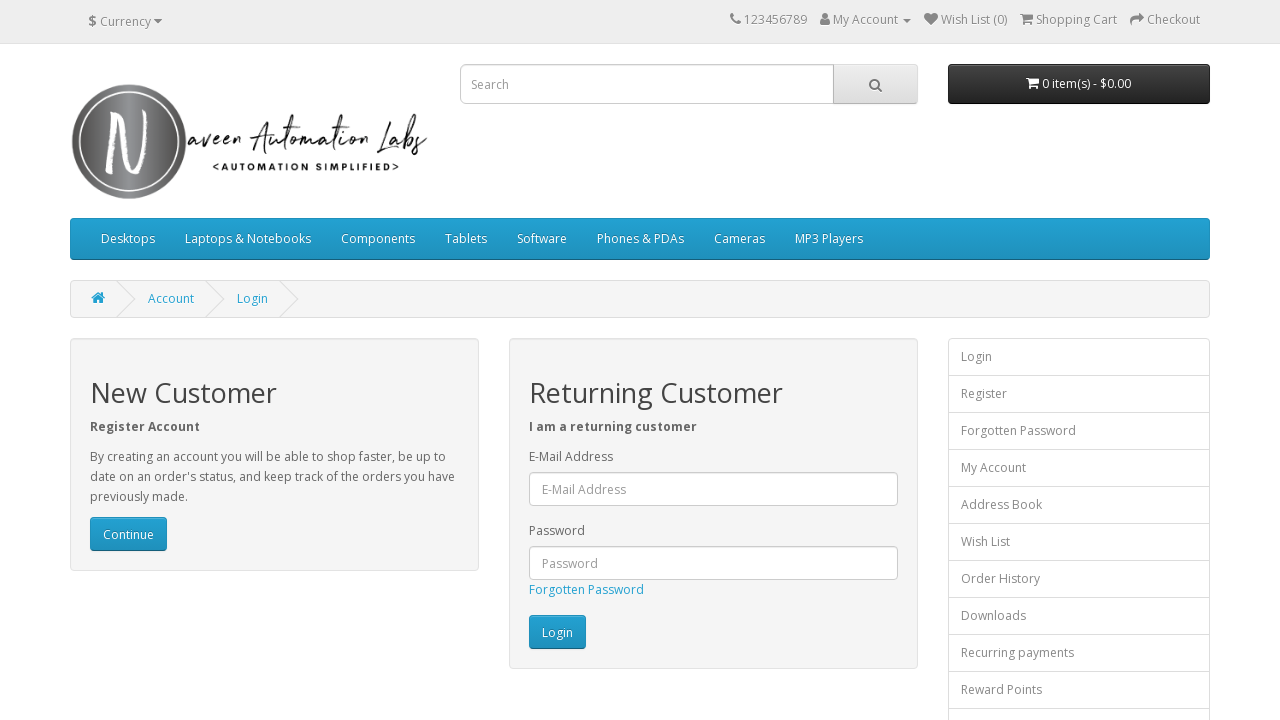

Waited 20ms during flashing iteration 197/300
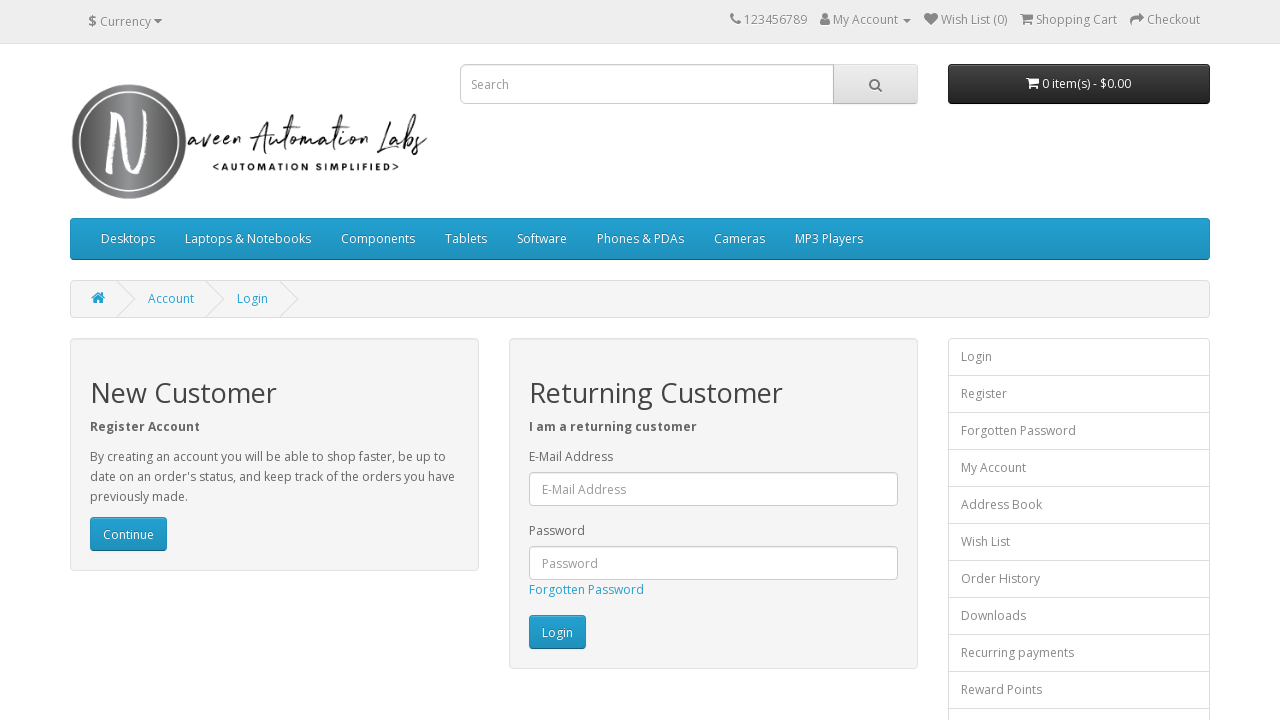

Flashing iteration 198/300: changed Login button to white
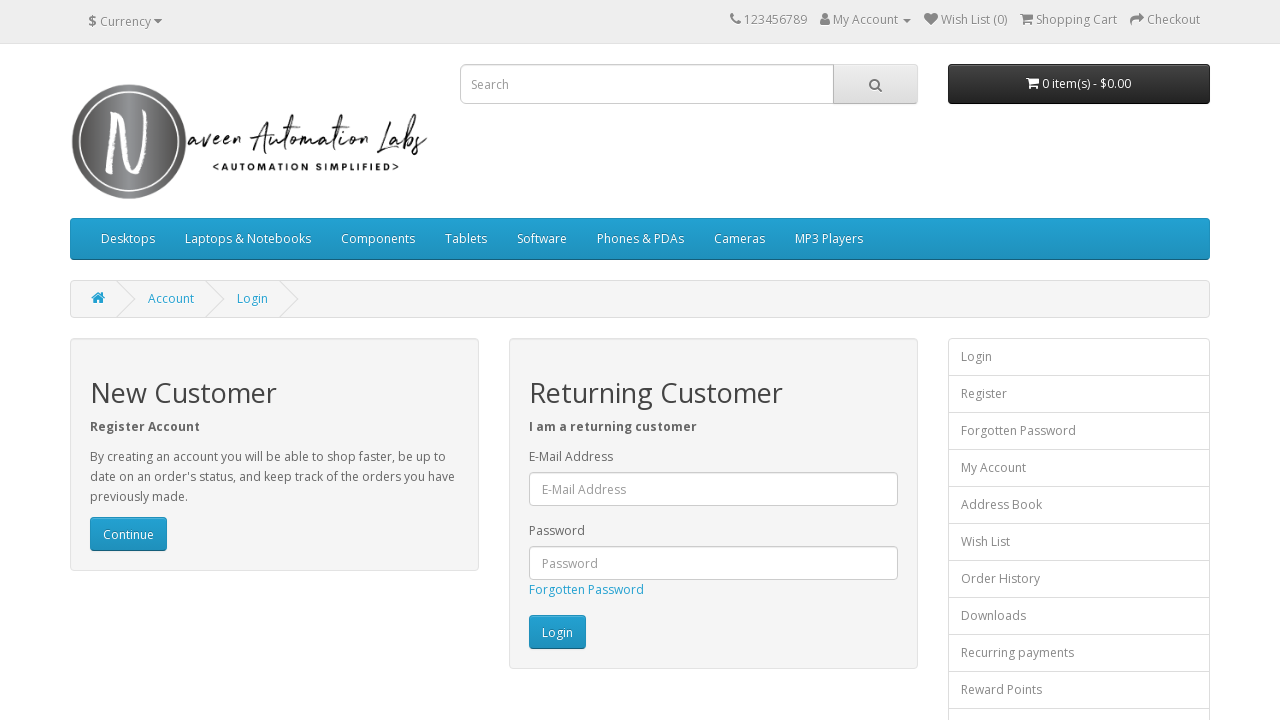

Flashing iteration 198/300: changed Login button back to original color
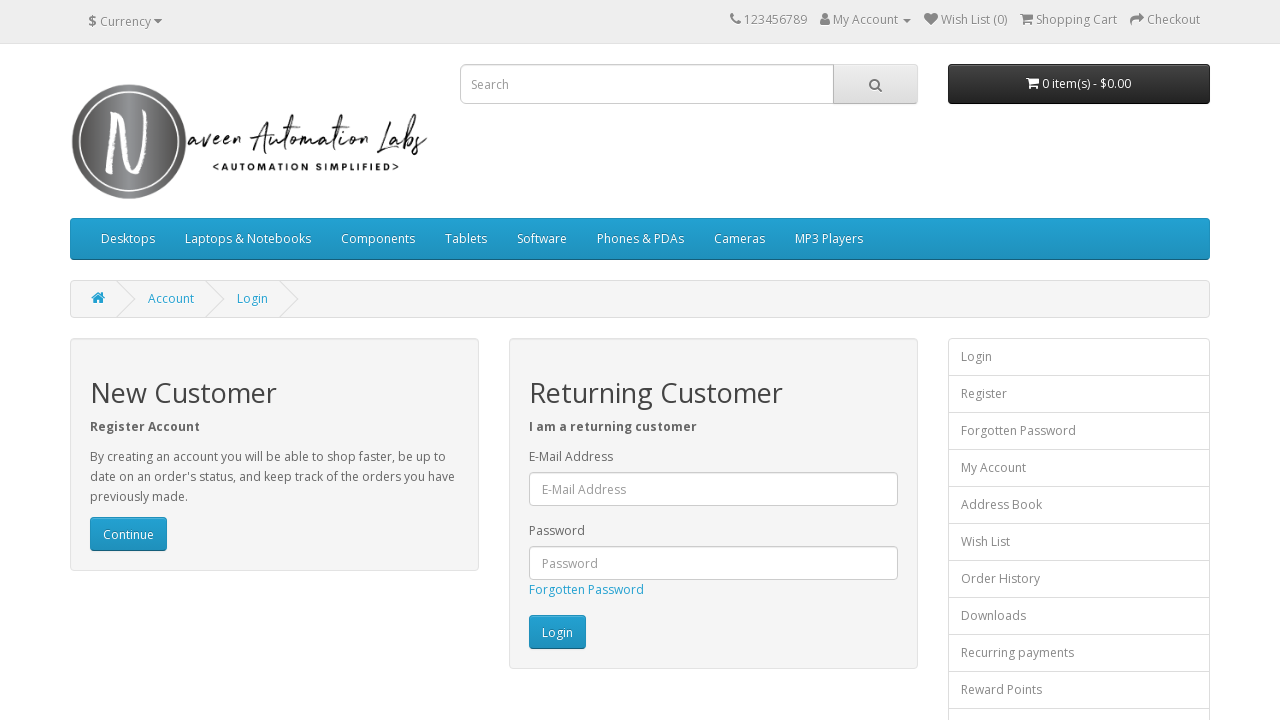

Waited 20ms during flashing iteration 198/300
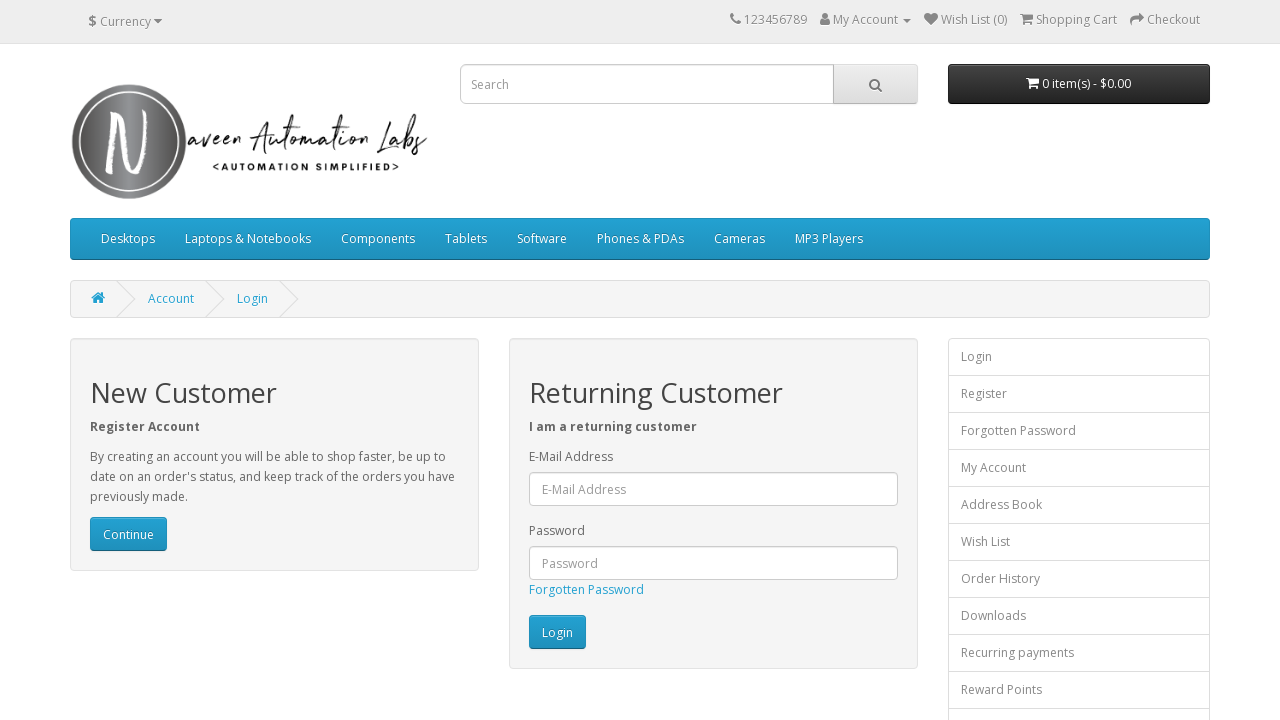

Flashing iteration 199/300: changed Login button to white
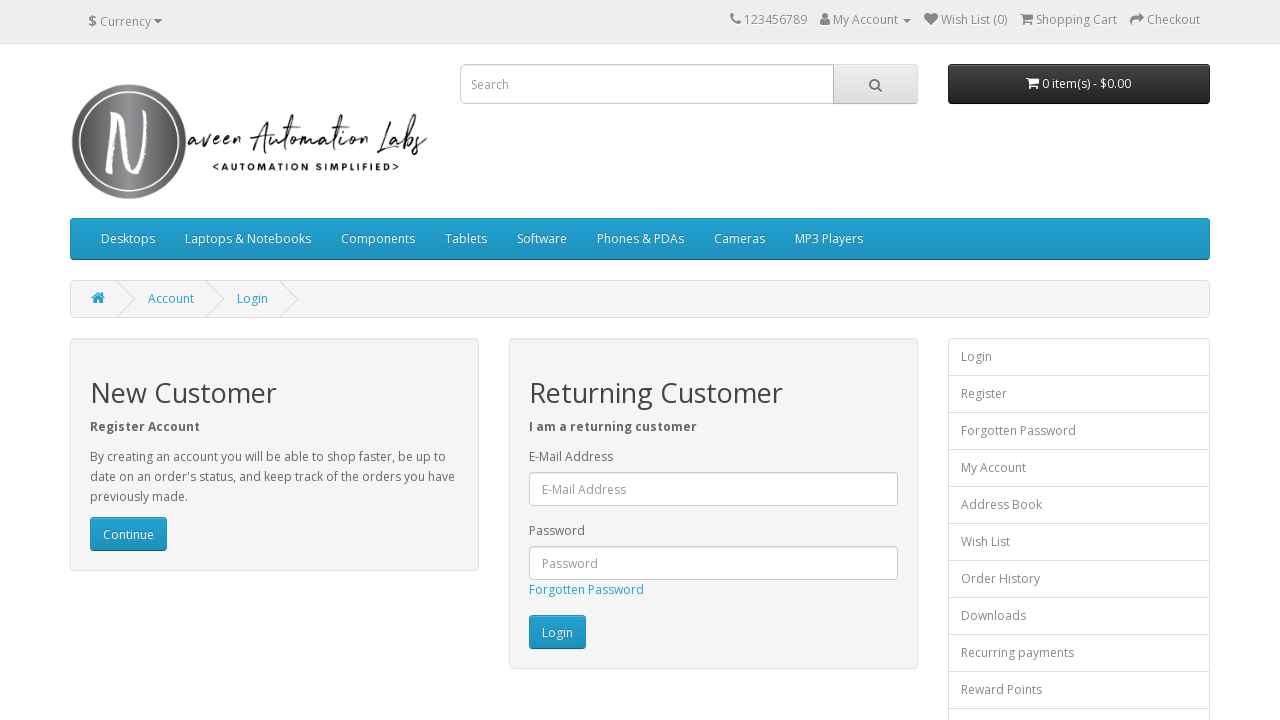

Flashing iteration 199/300: changed Login button back to original color
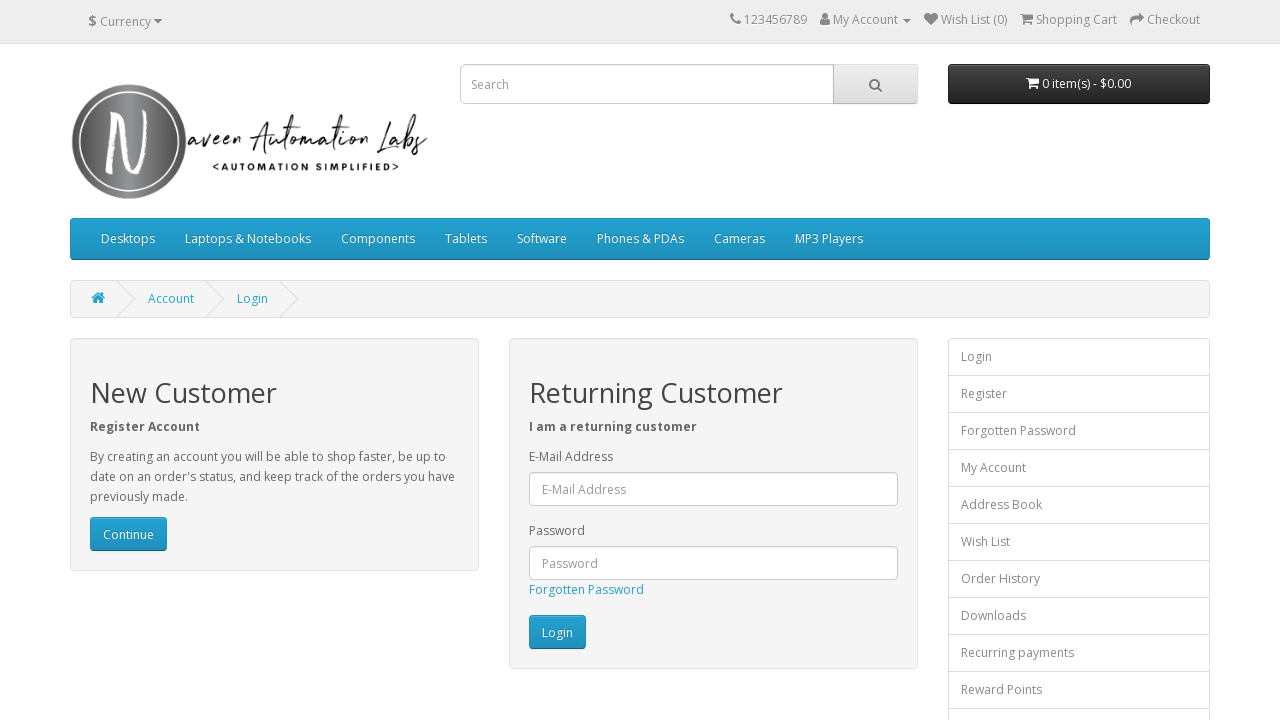

Waited 20ms during flashing iteration 199/300
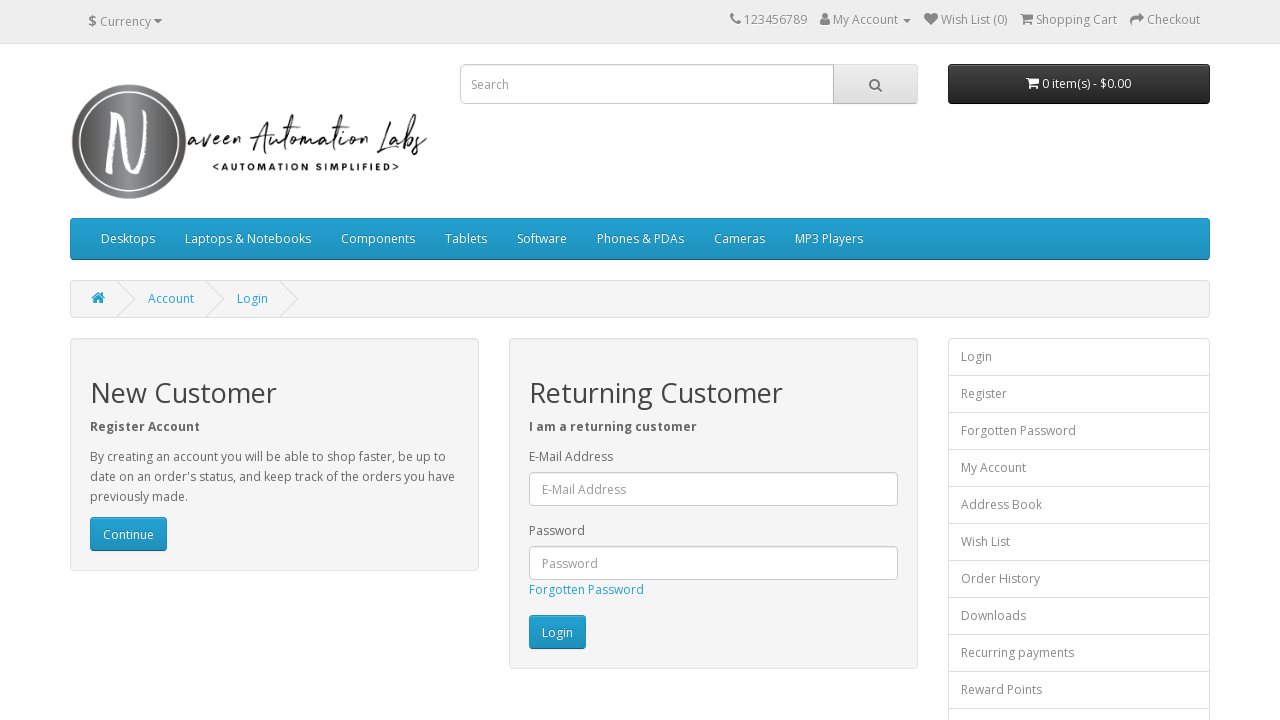

Flashing iteration 200/300: changed Login button to white
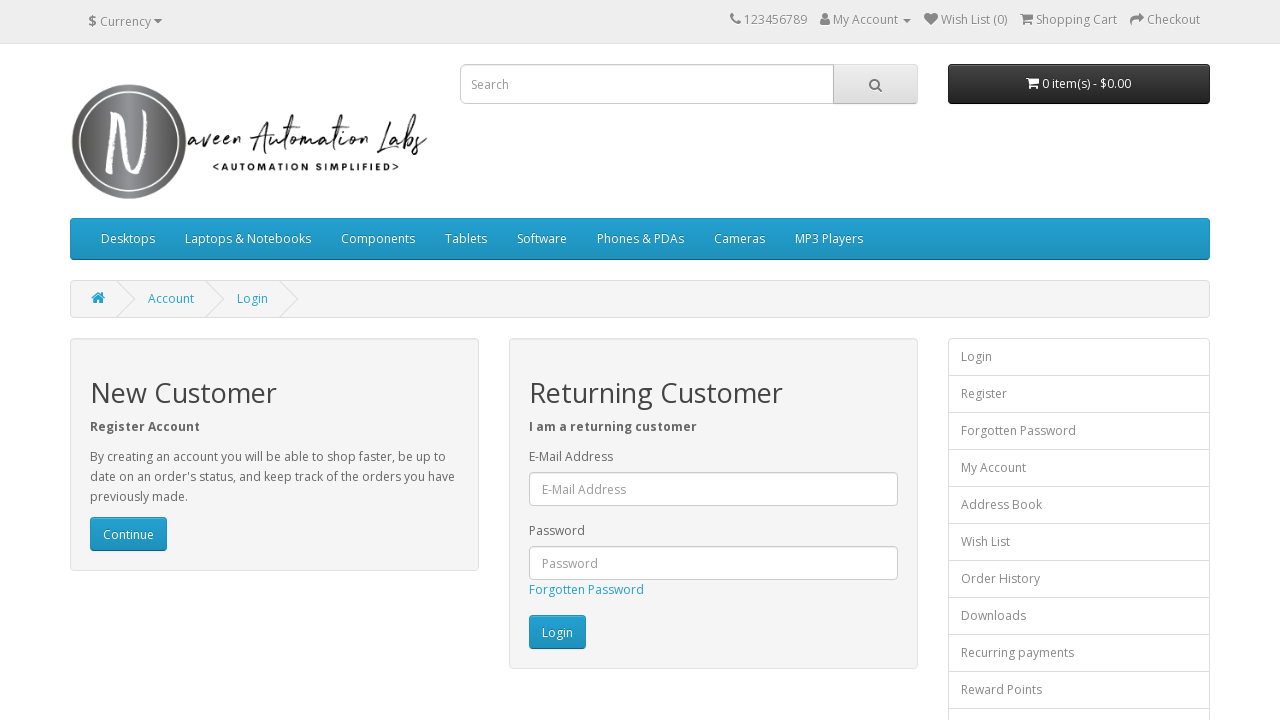

Flashing iteration 200/300: changed Login button back to original color
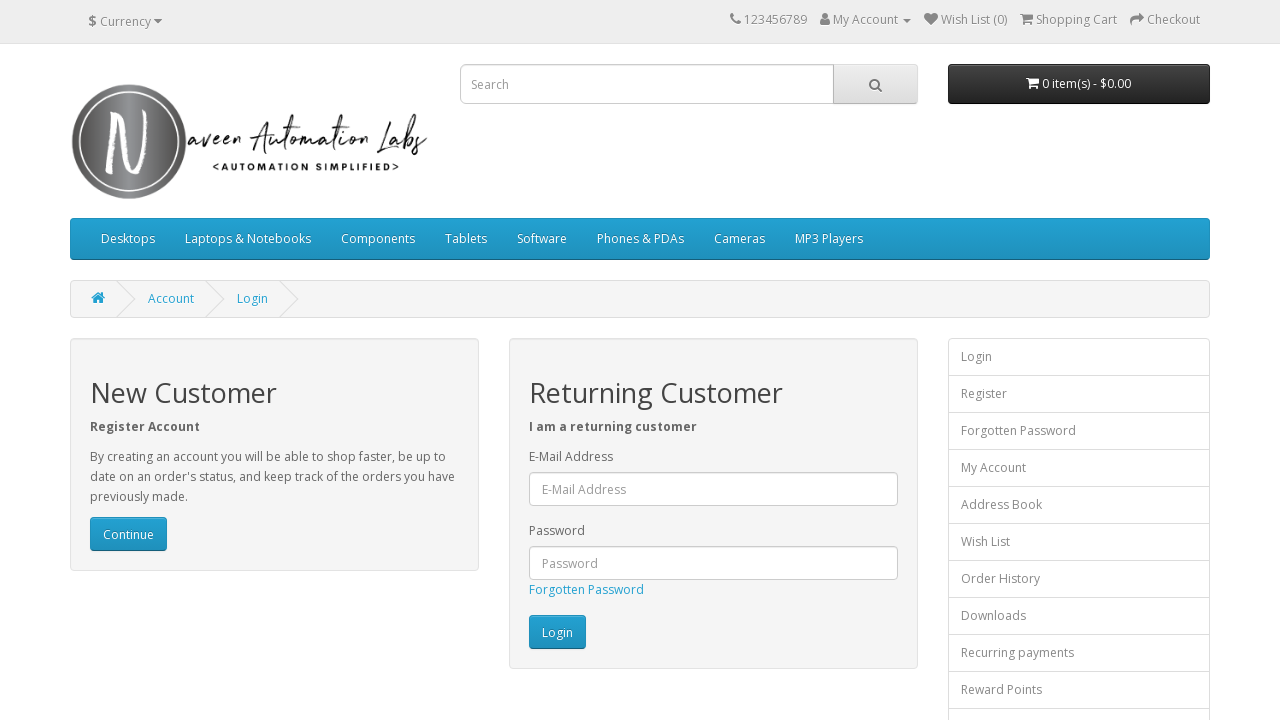

Waited 20ms during flashing iteration 200/300
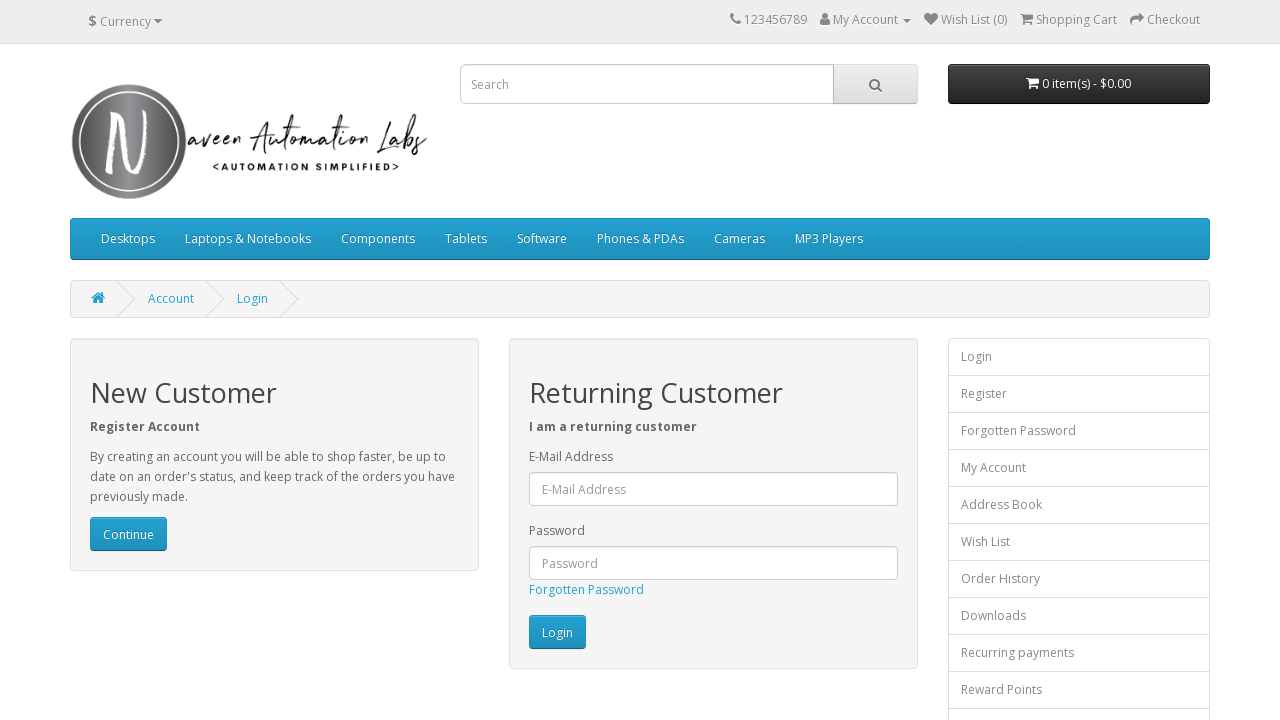

Flashing iteration 201/300: changed Login button to white
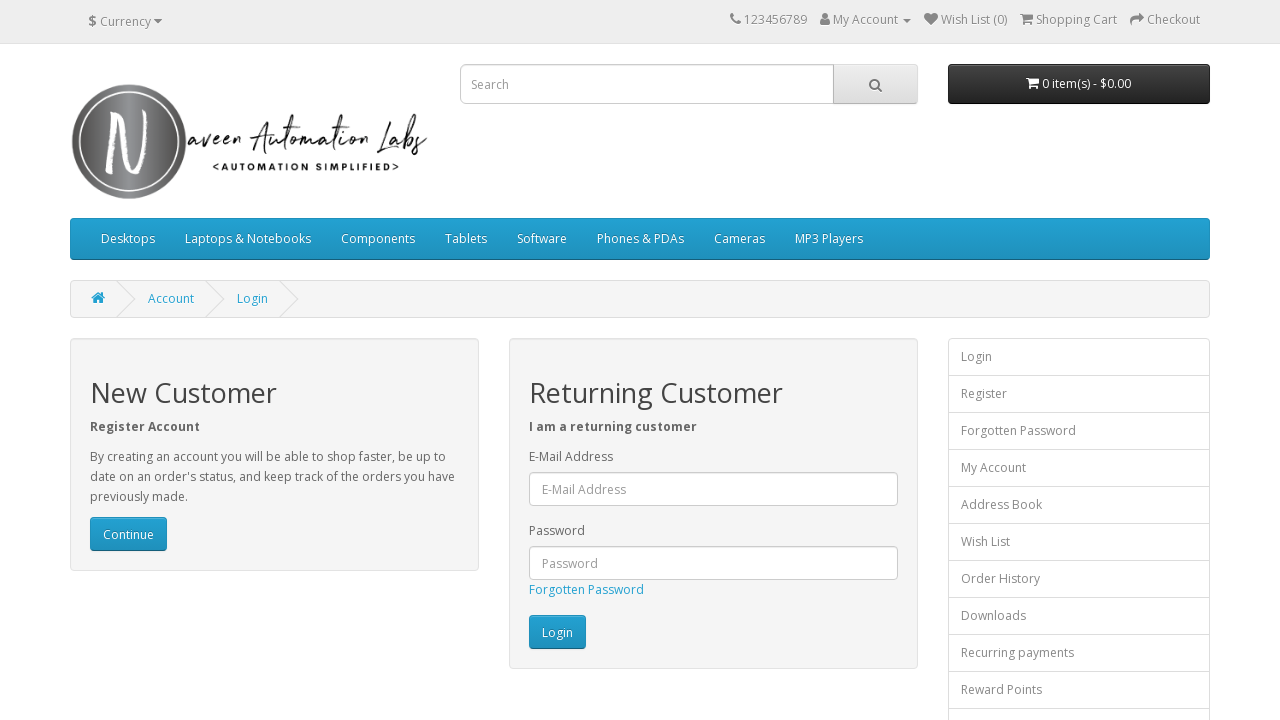

Flashing iteration 201/300: changed Login button back to original color
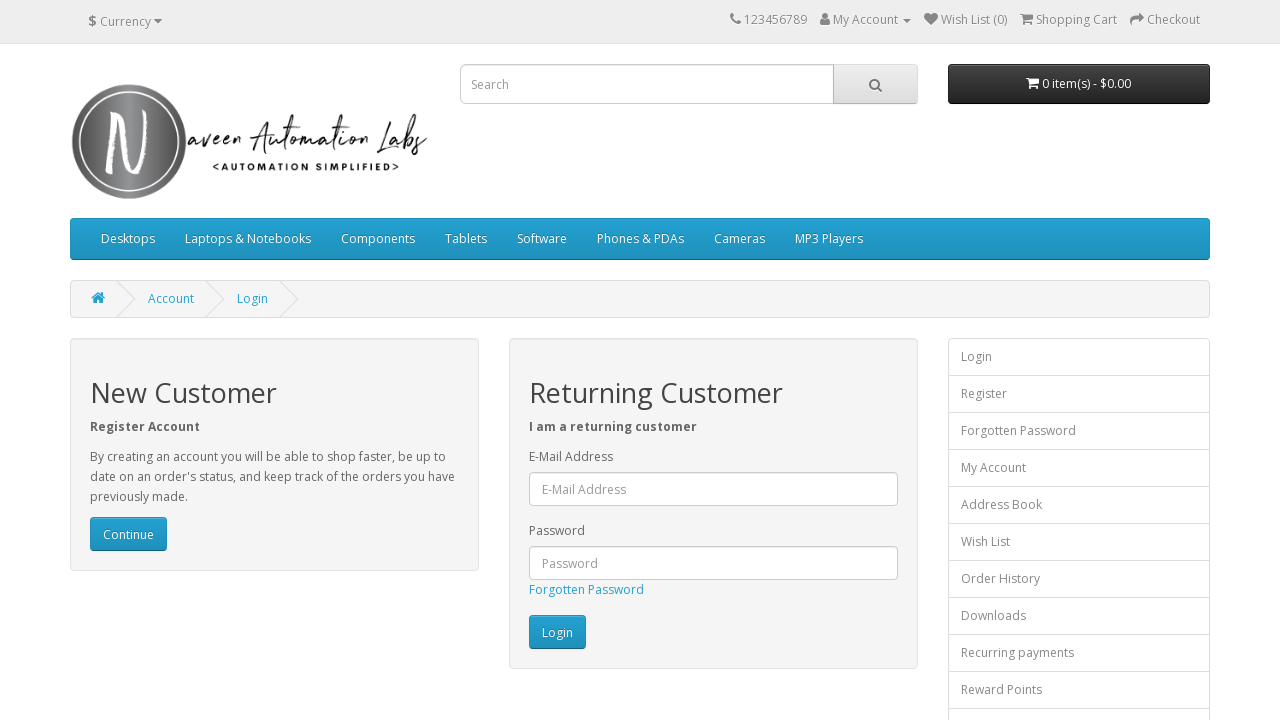

Waited 20ms during flashing iteration 201/300
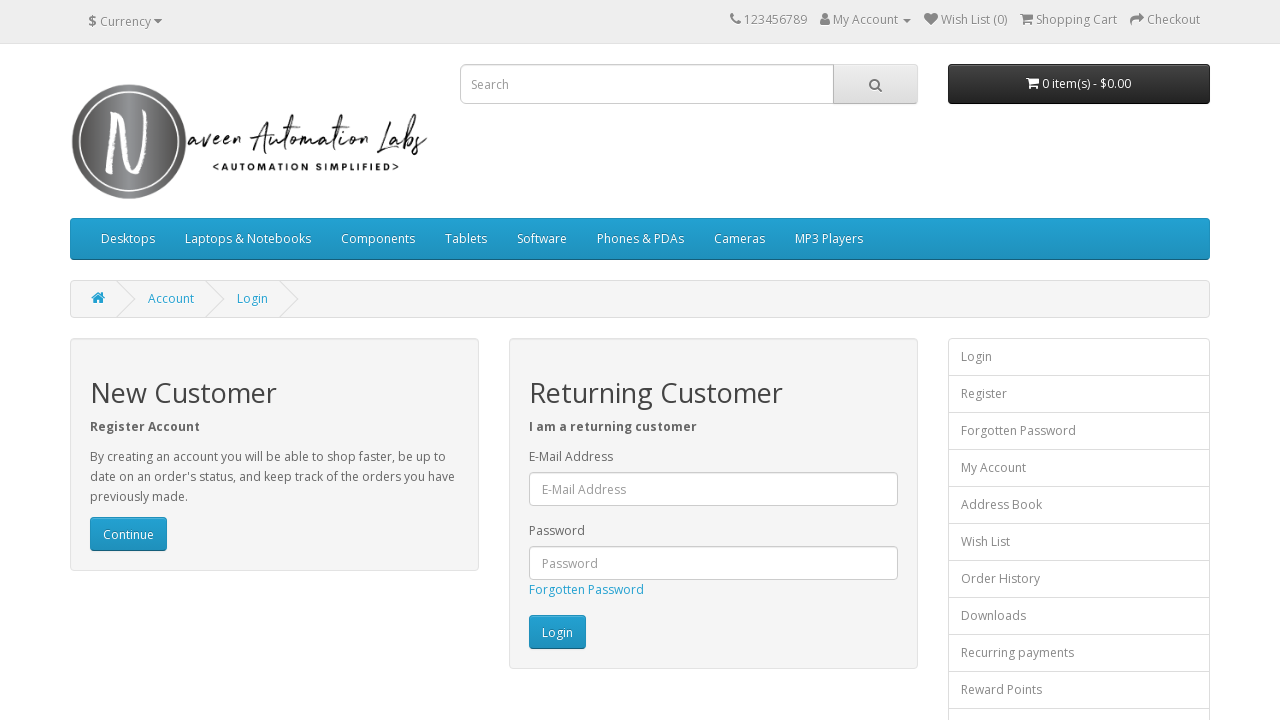

Flashing iteration 202/300: changed Login button to white
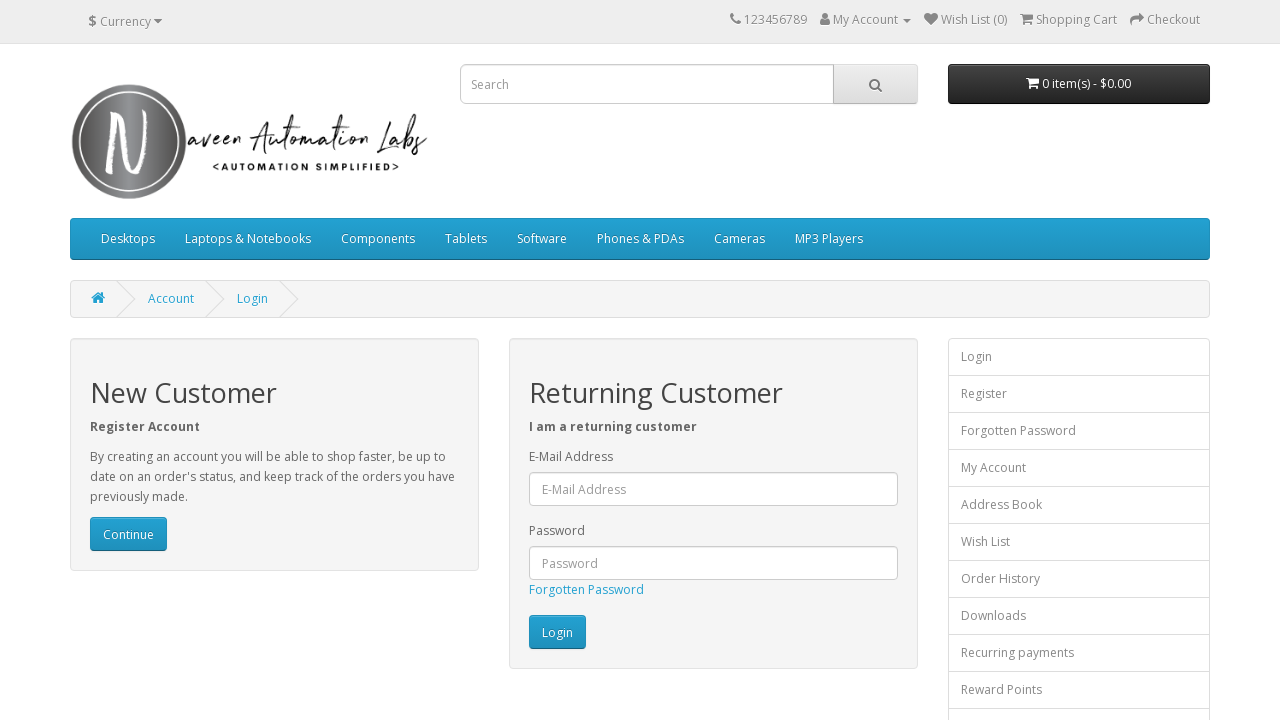

Flashing iteration 202/300: changed Login button back to original color
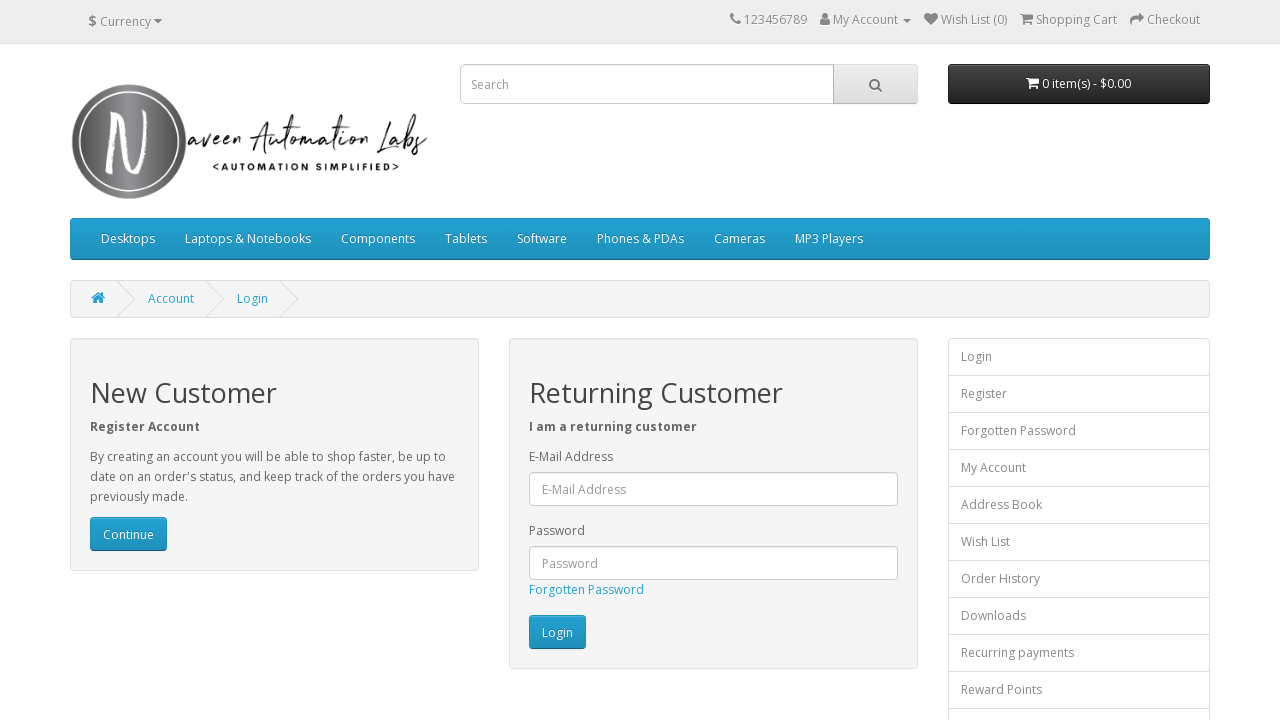

Waited 20ms during flashing iteration 202/300
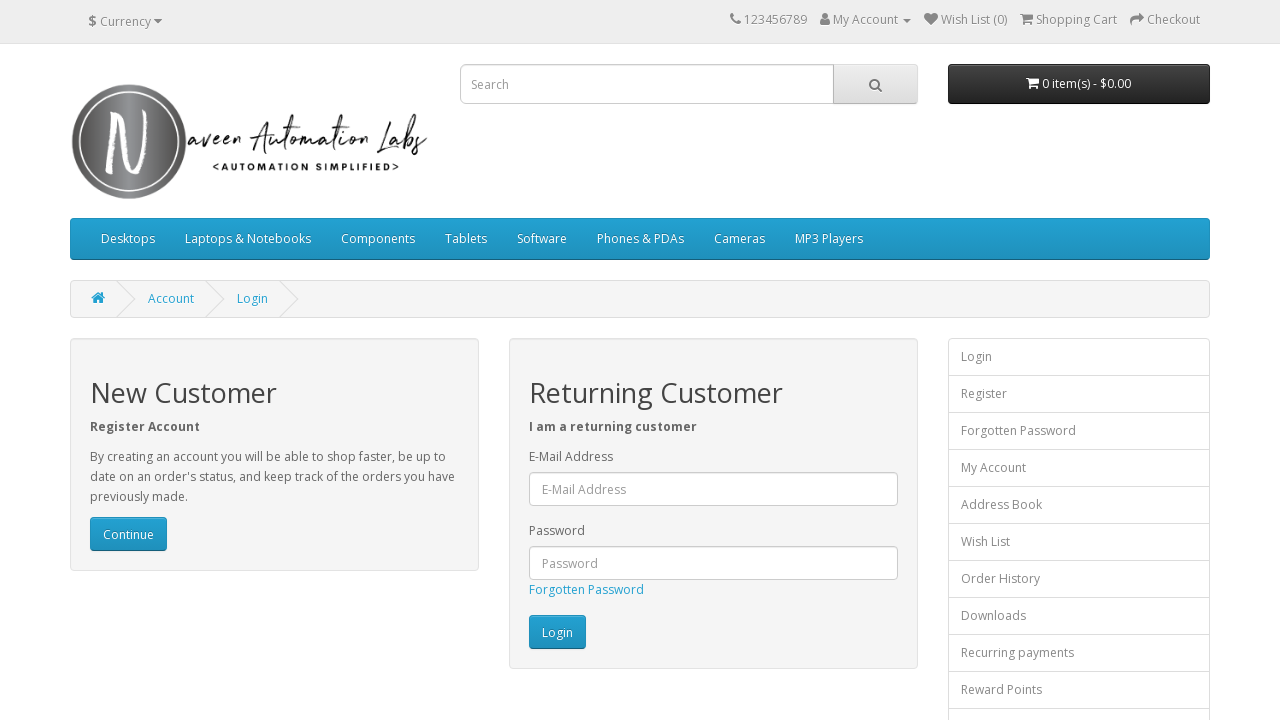

Flashing iteration 203/300: changed Login button to white
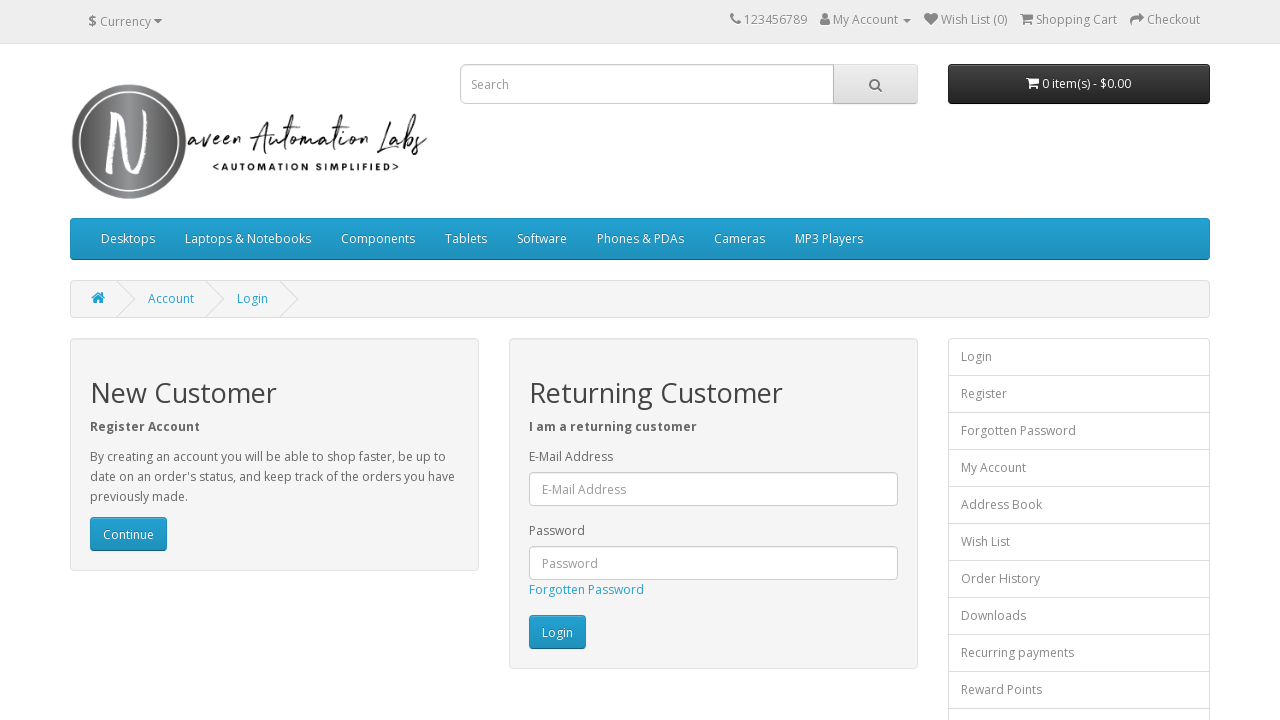

Flashing iteration 203/300: changed Login button back to original color
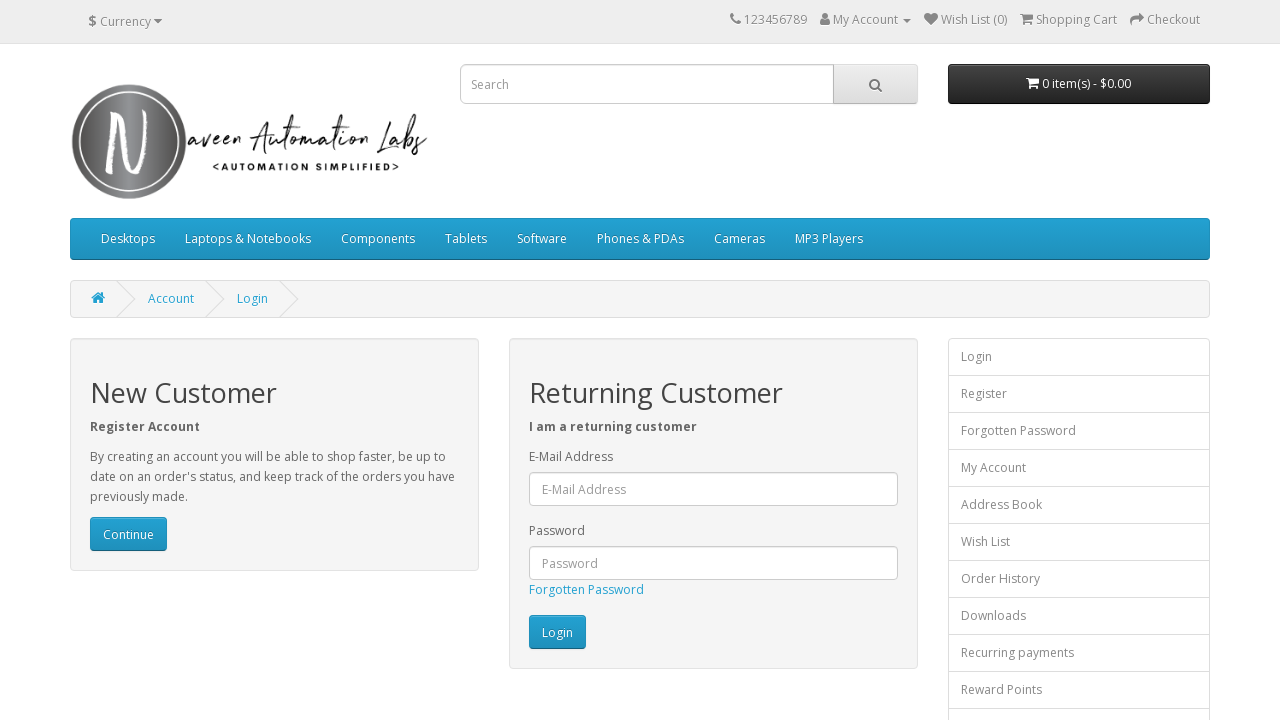

Waited 20ms during flashing iteration 203/300
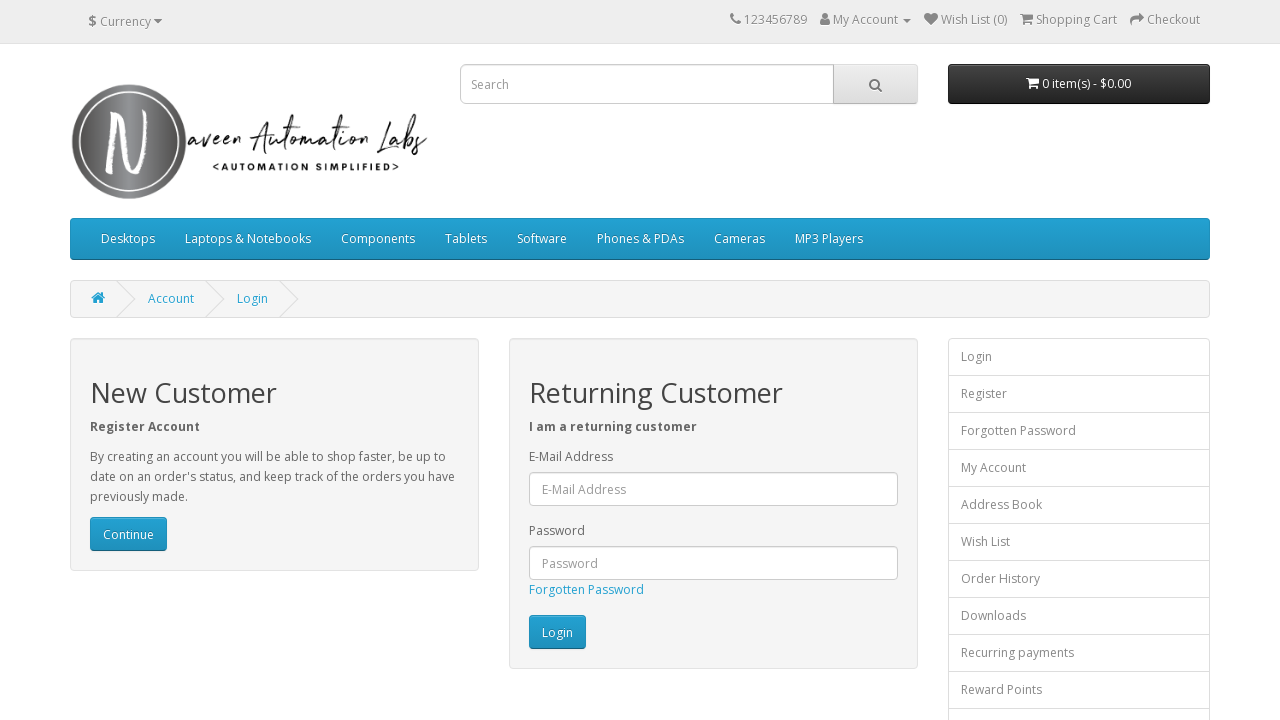

Flashing iteration 204/300: changed Login button to white
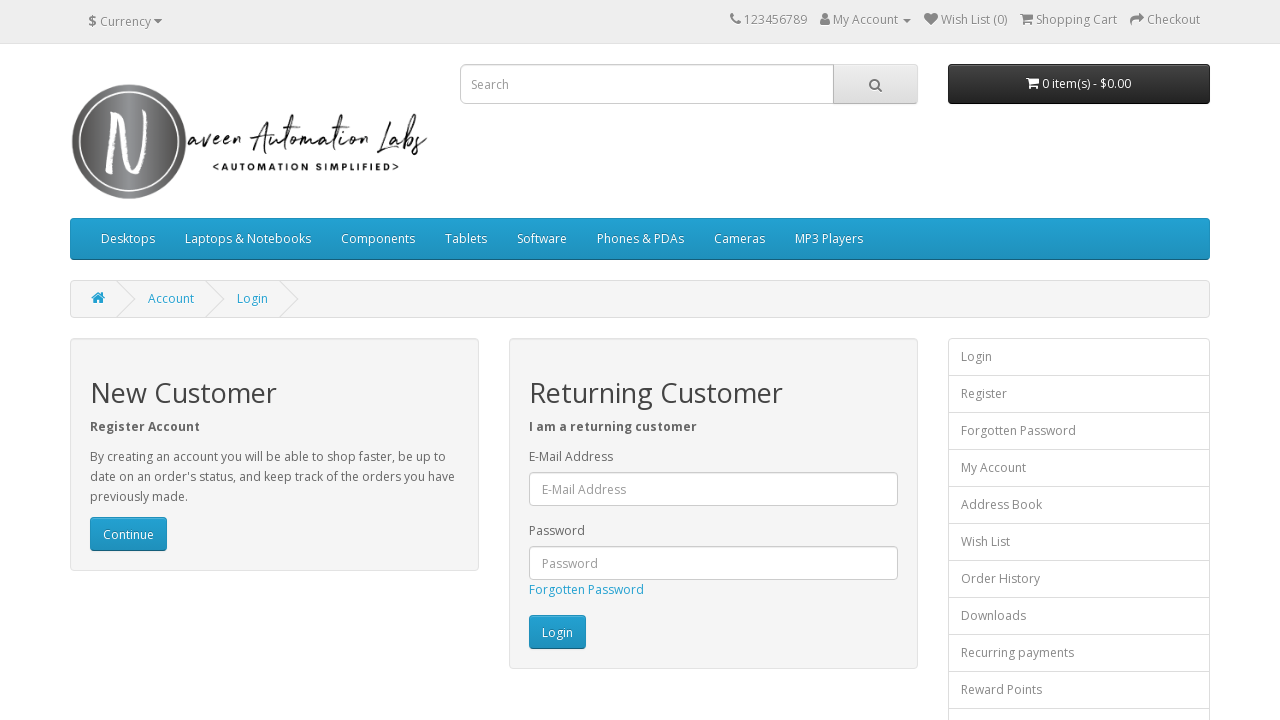

Flashing iteration 204/300: changed Login button back to original color
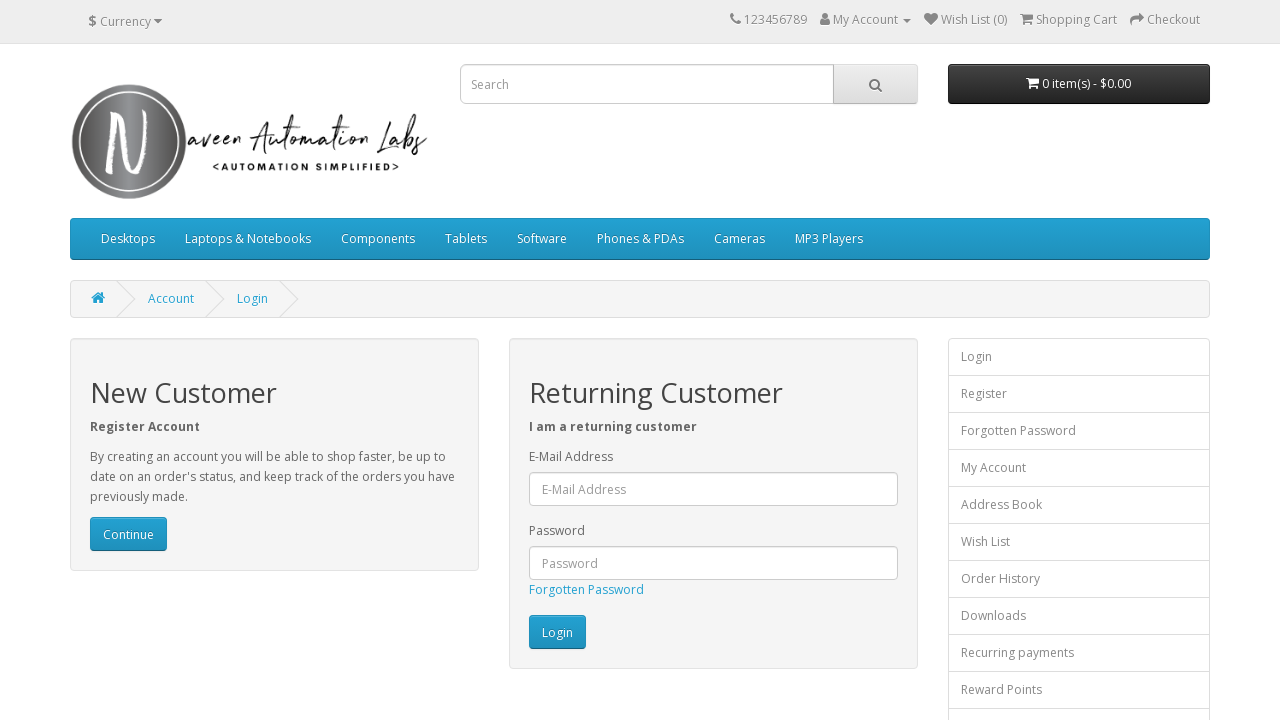

Waited 20ms during flashing iteration 204/300
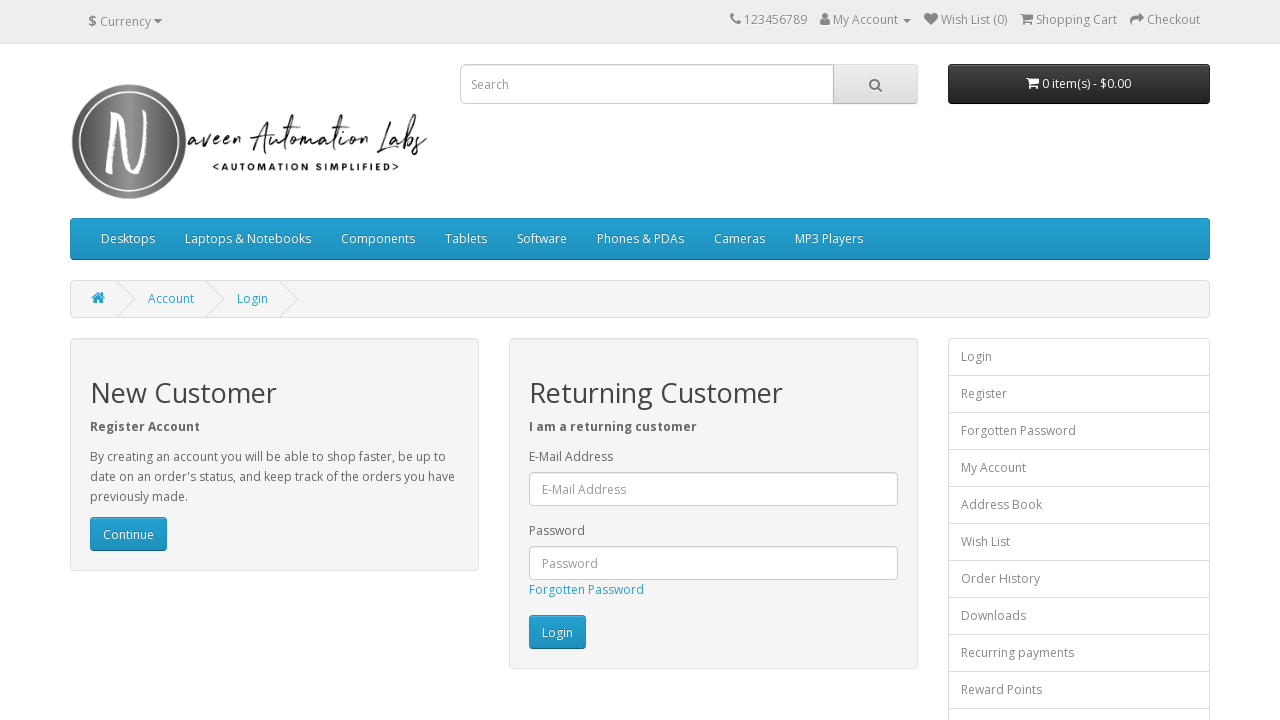

Flashing iteration 205/300: changed Login button to white
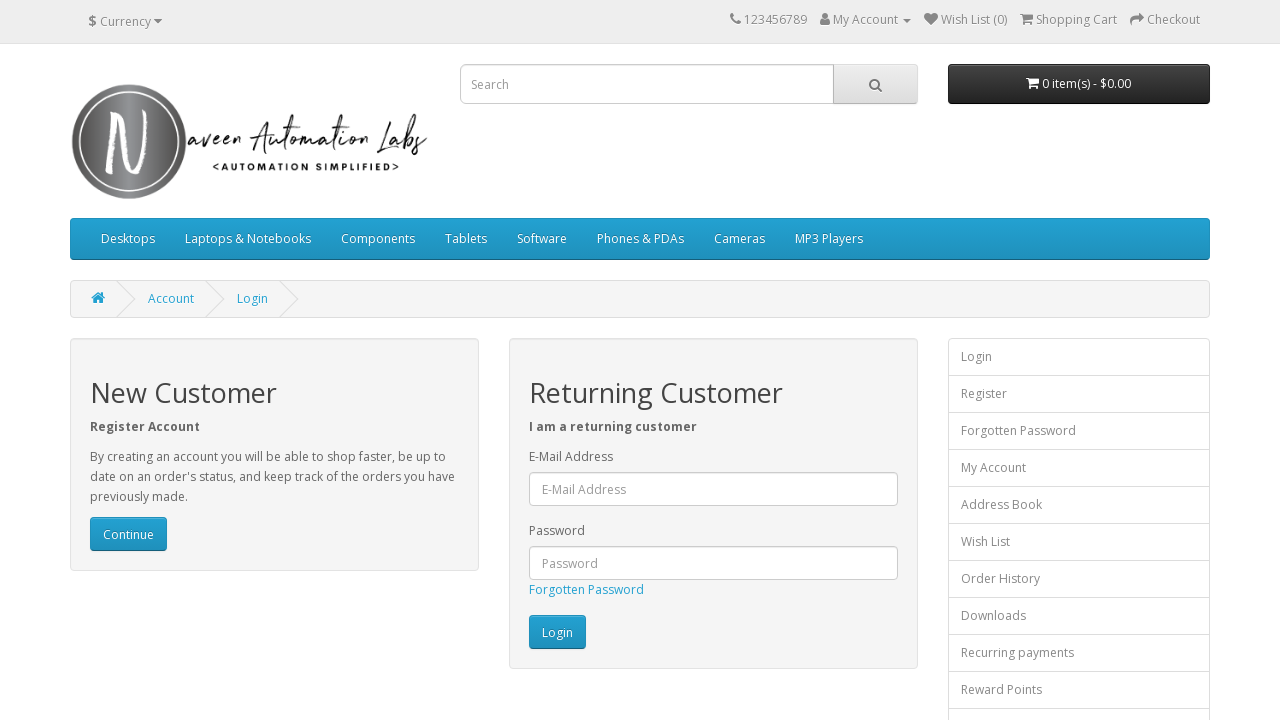

Flashing iteration 205/300: changed Login button back to original color
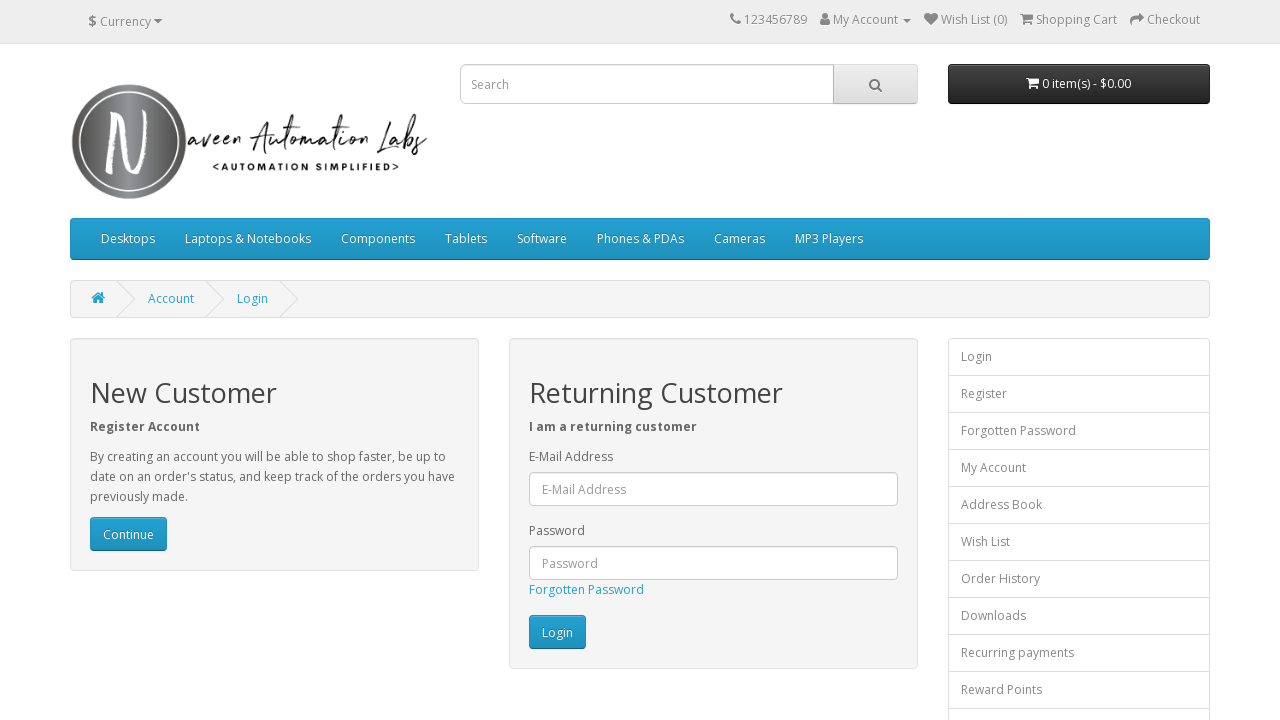

Waited 20ms during flashing iteration 205/300
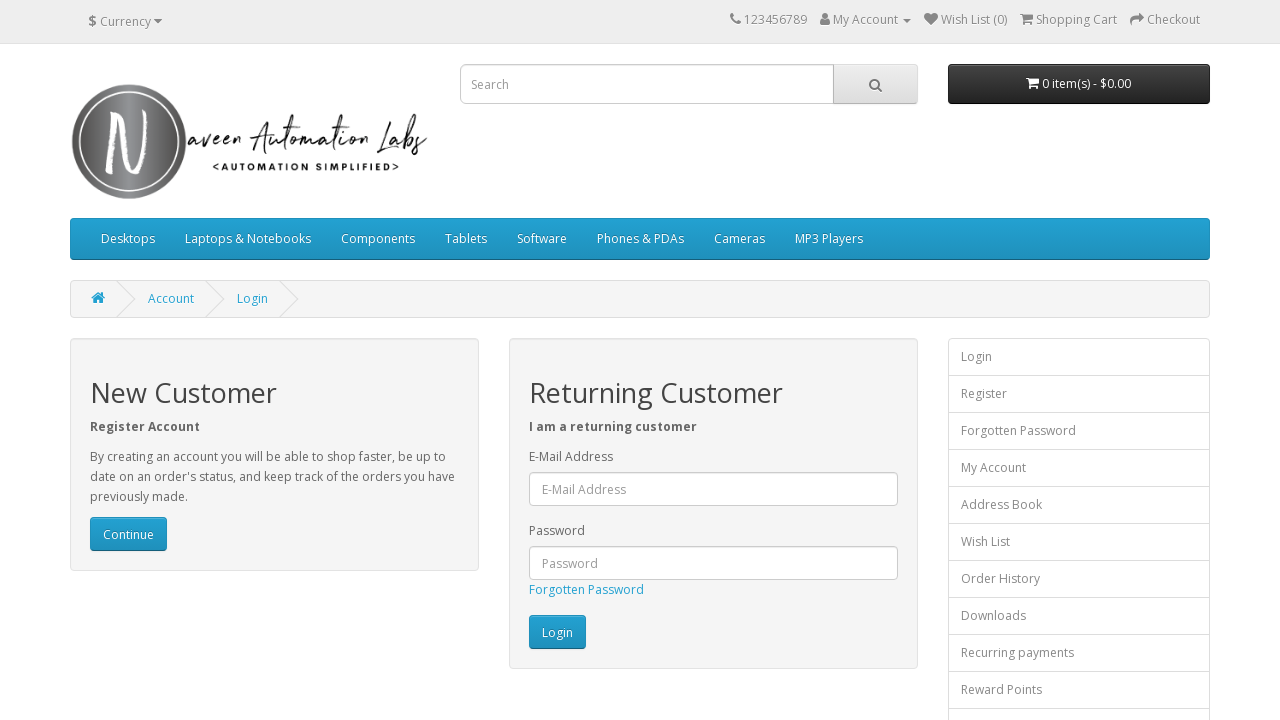

Flashing iteration 206/300: changed Login button to white
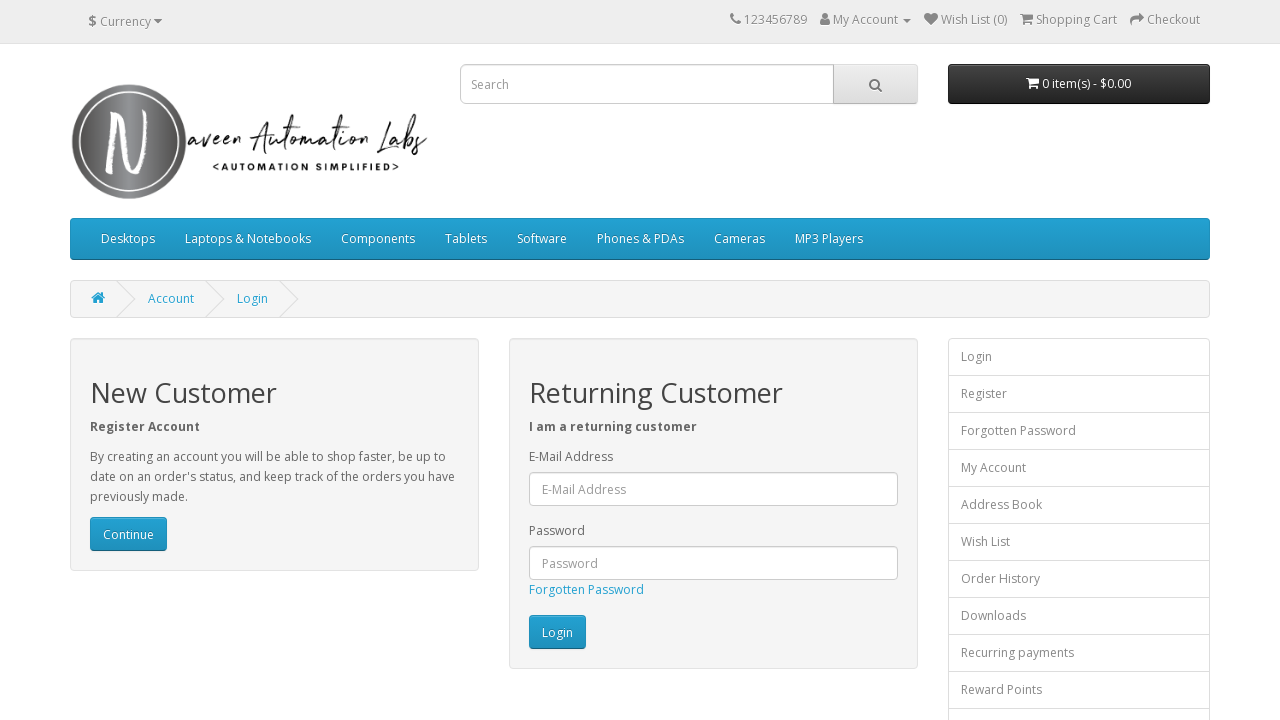

Flashing iteration 206/300: changed Login button back to original color
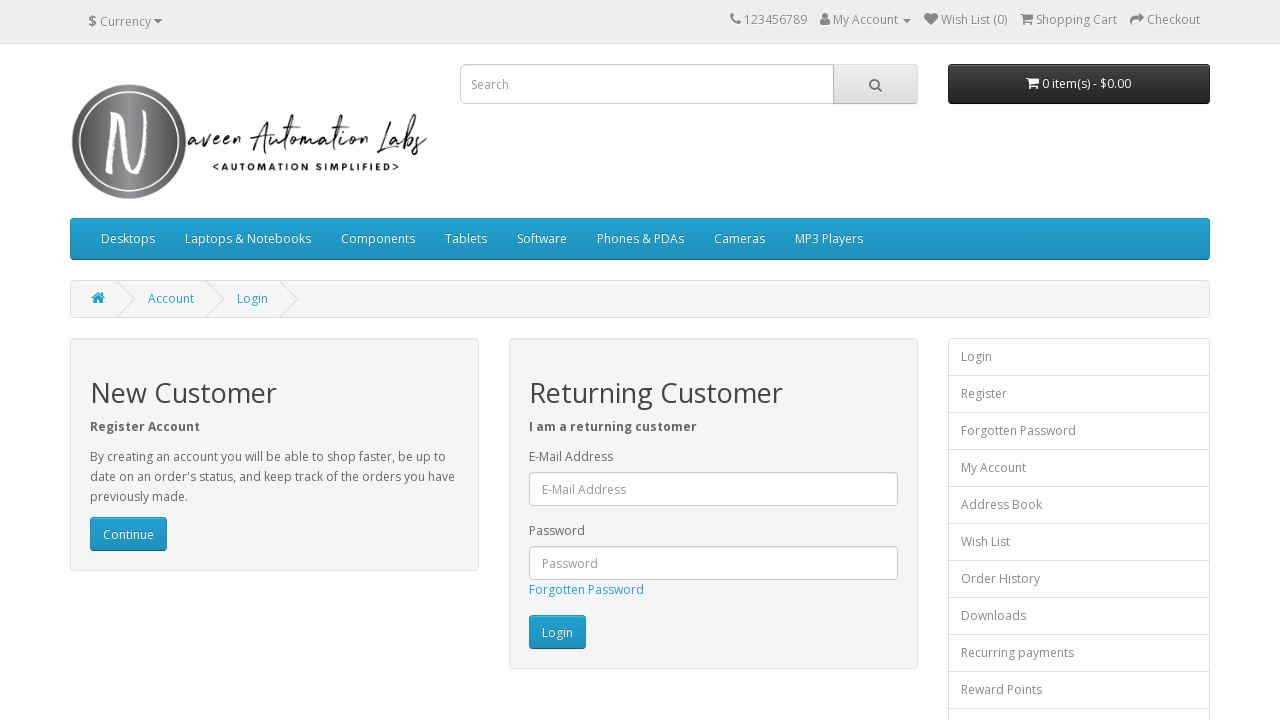

Waited 20ms during flashing iteration 206/300
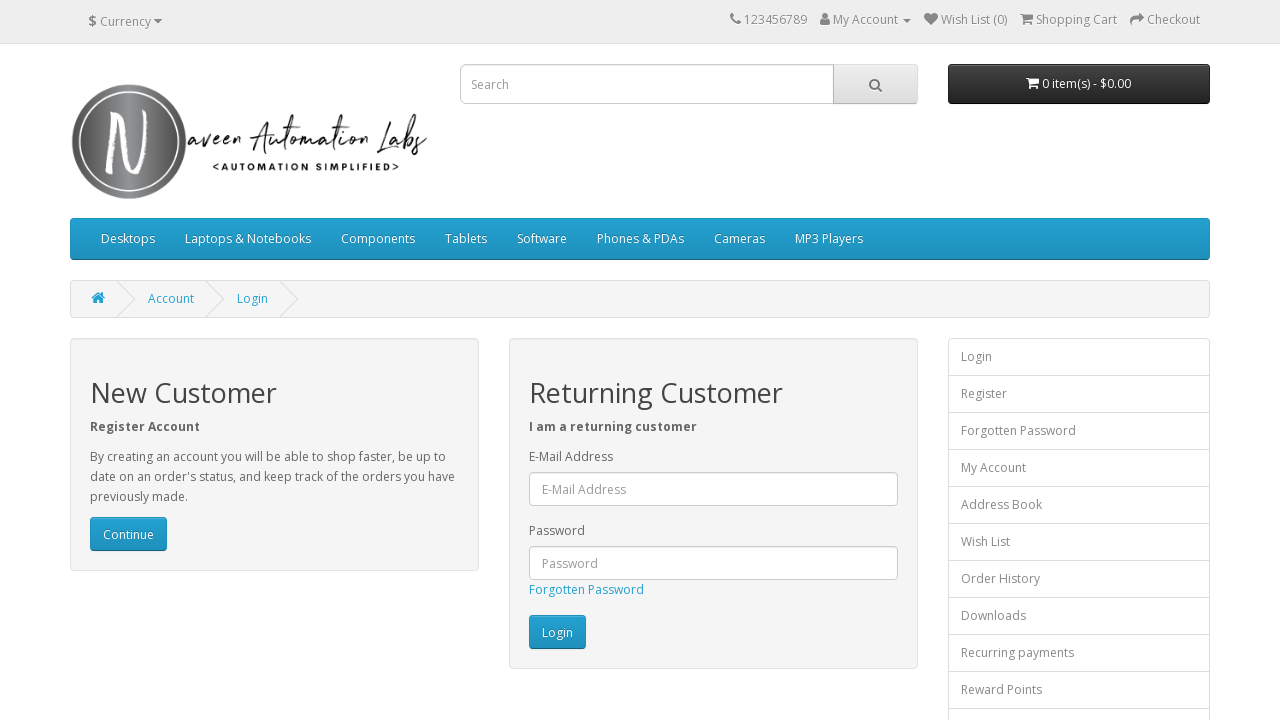

Flashing iteration 207/300: changed Login button to white
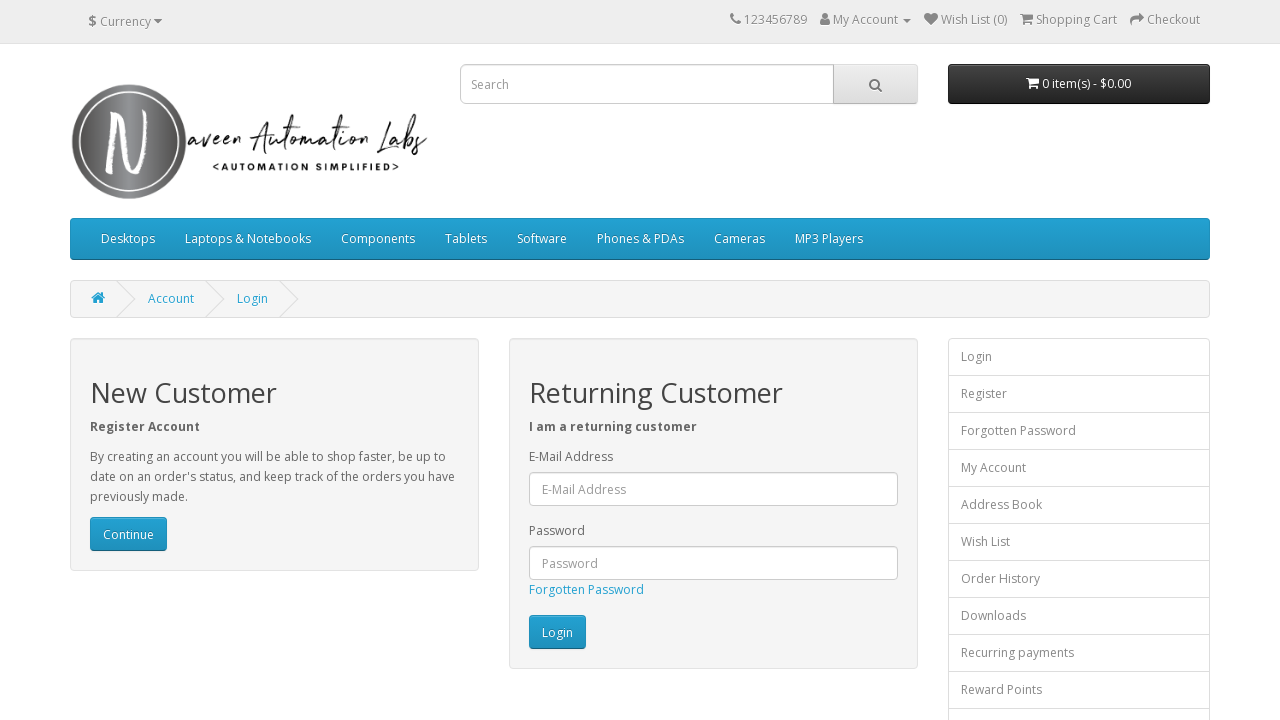

Flashing iteration 207/300: changed Login button back to original color
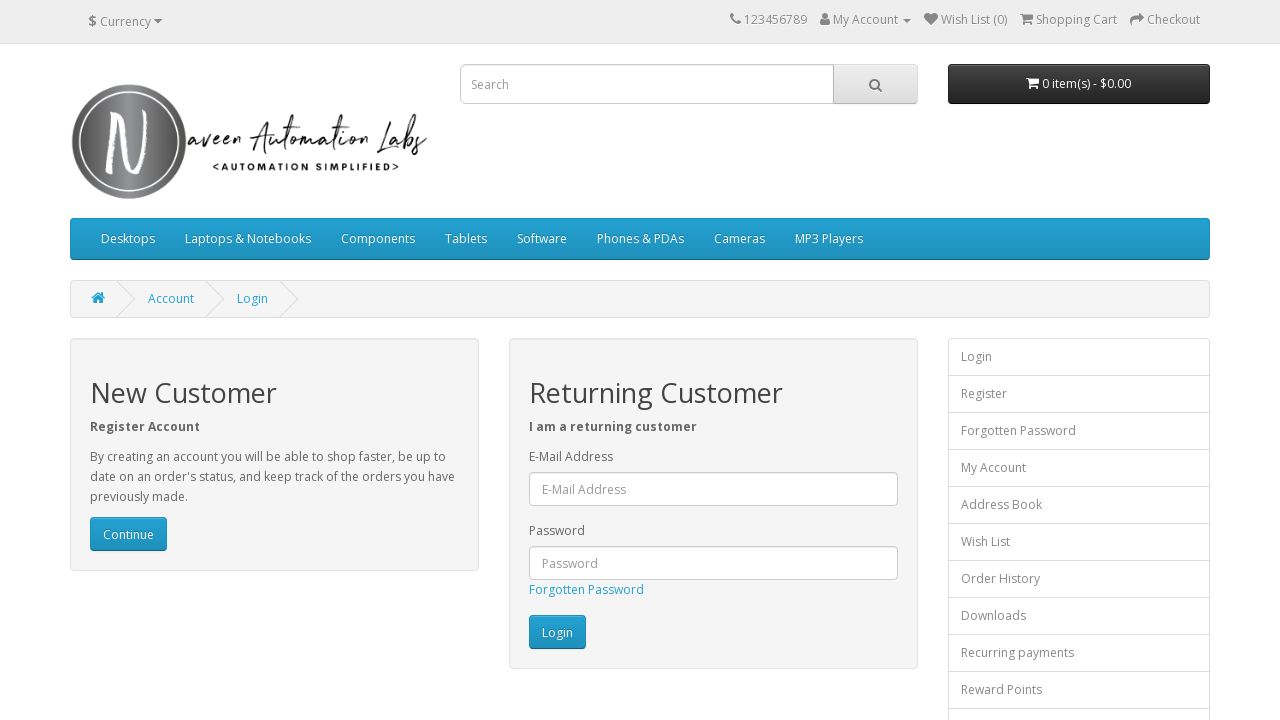

Waited 20ms during flashing iteration 207/300
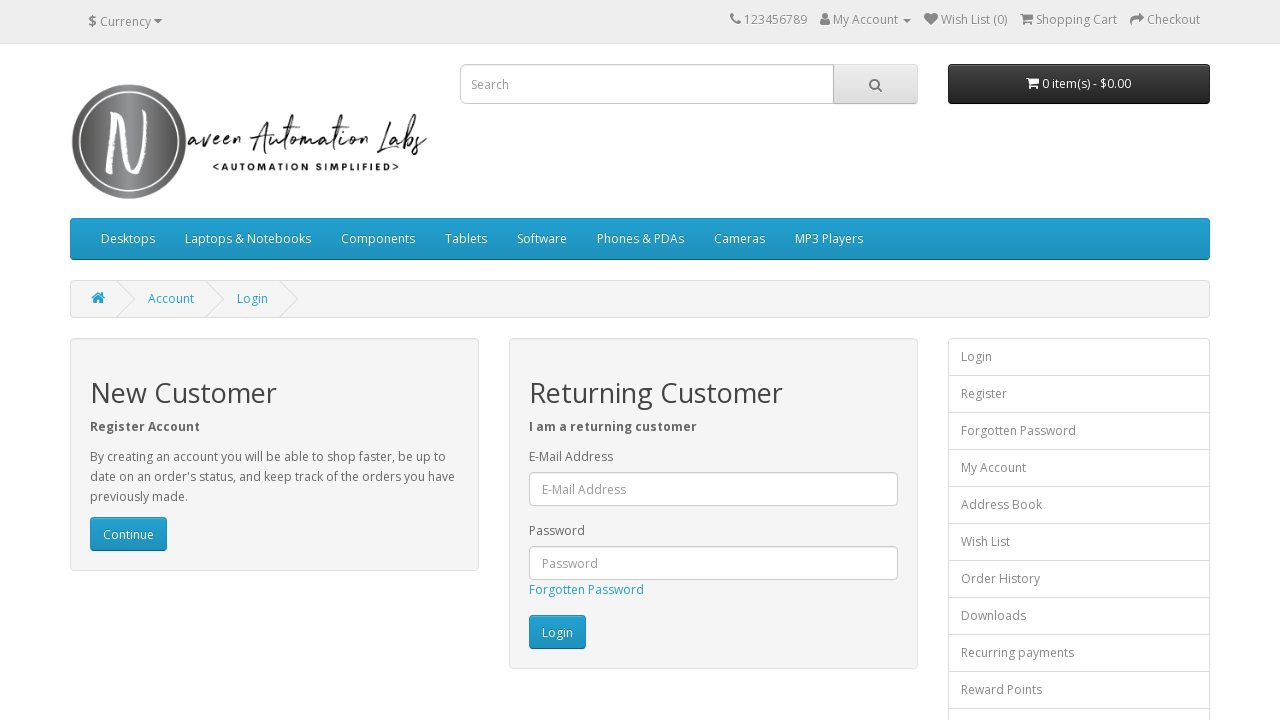

Flashing iteration 208/300: changed Login button to white
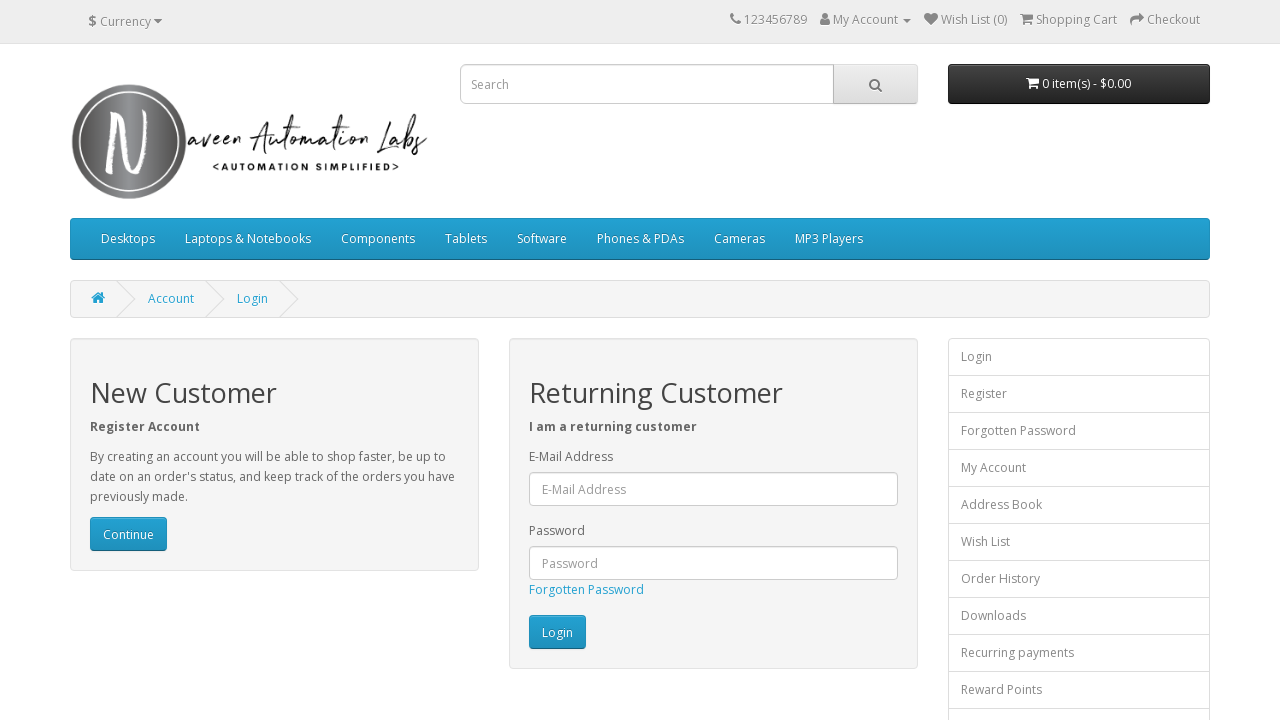

Flashing iteration 208/300: changed Login button back to original color
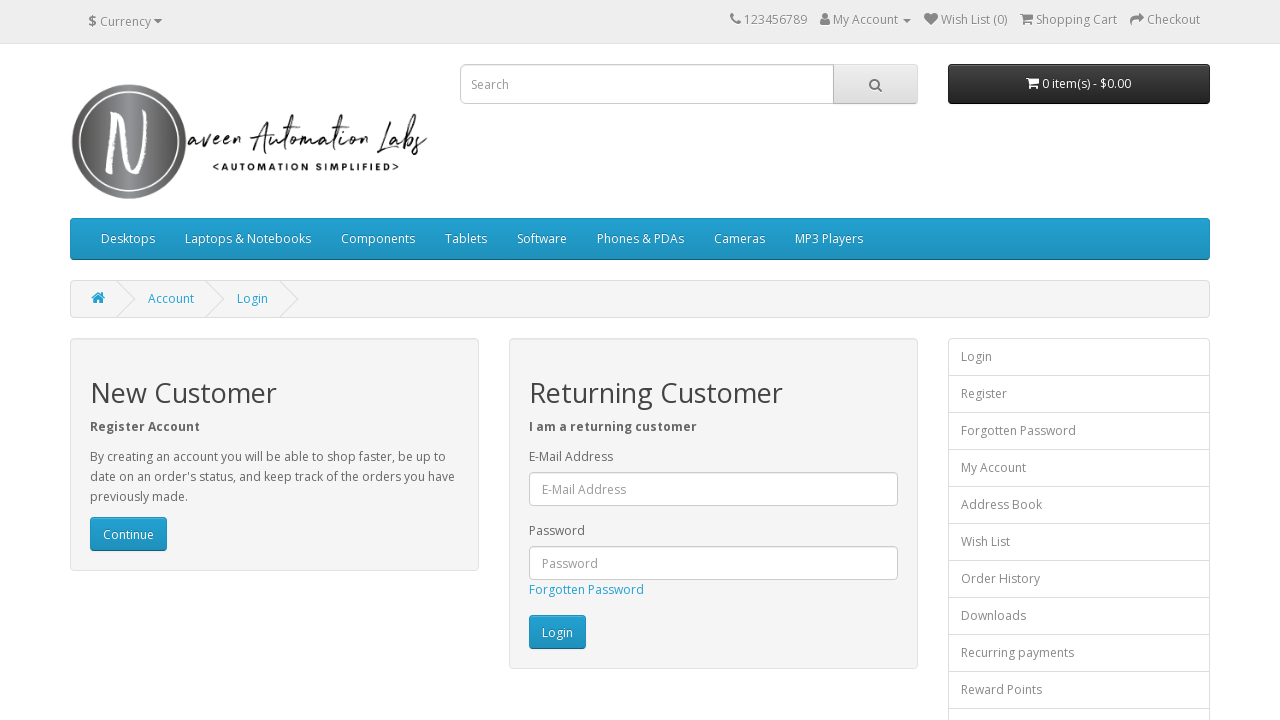

Waited 20ms during flashing iteration 208/300
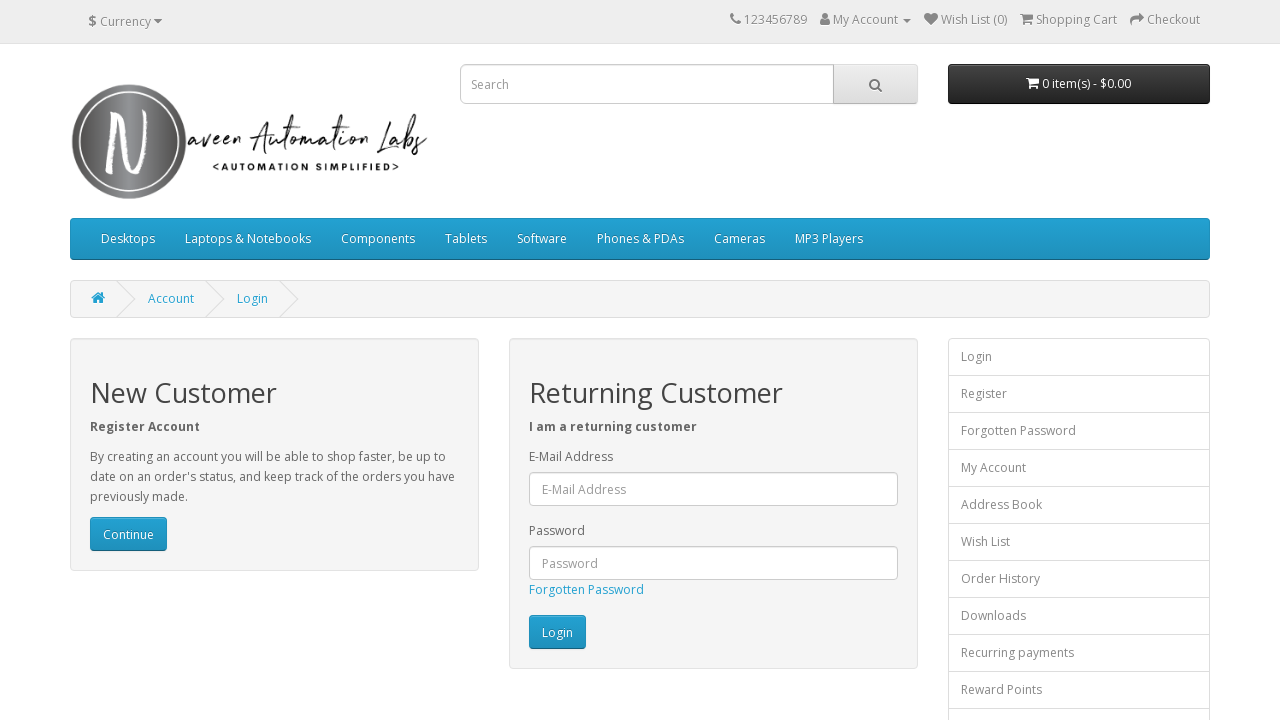

Flashing iteration 209/300: changed Login button to white
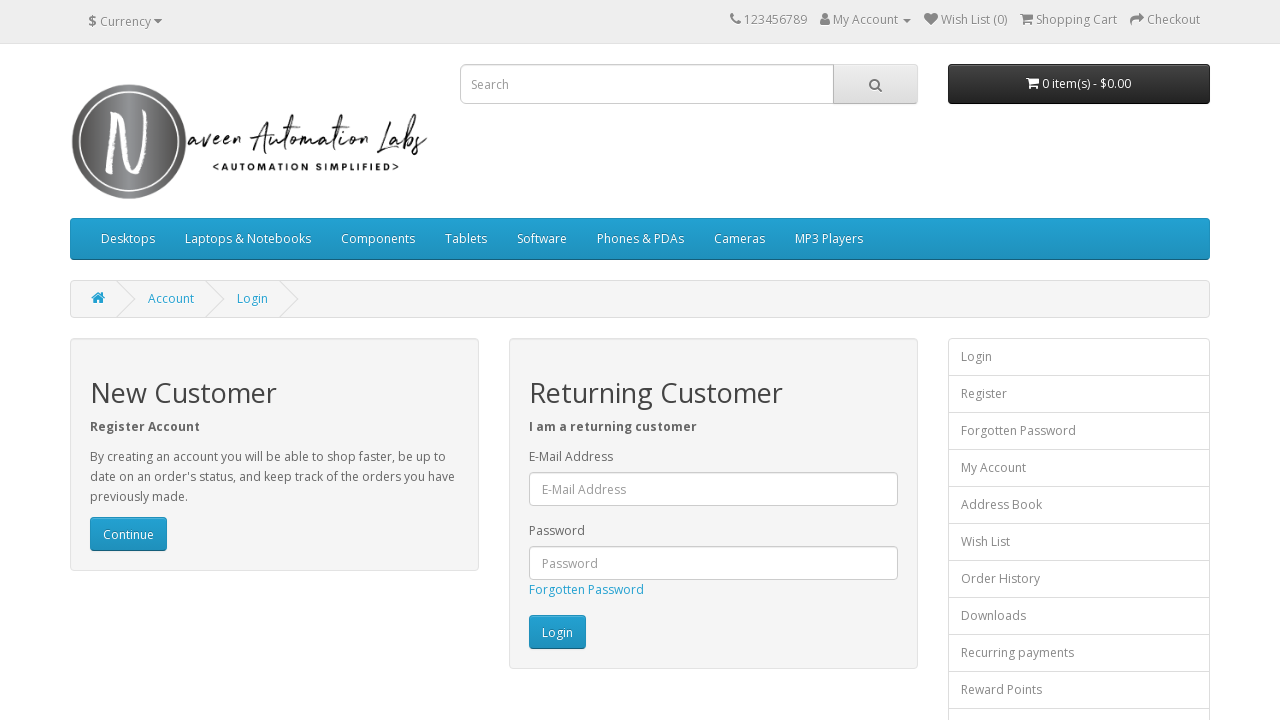

Flashing iteration 209/300: changed Login button back to original color
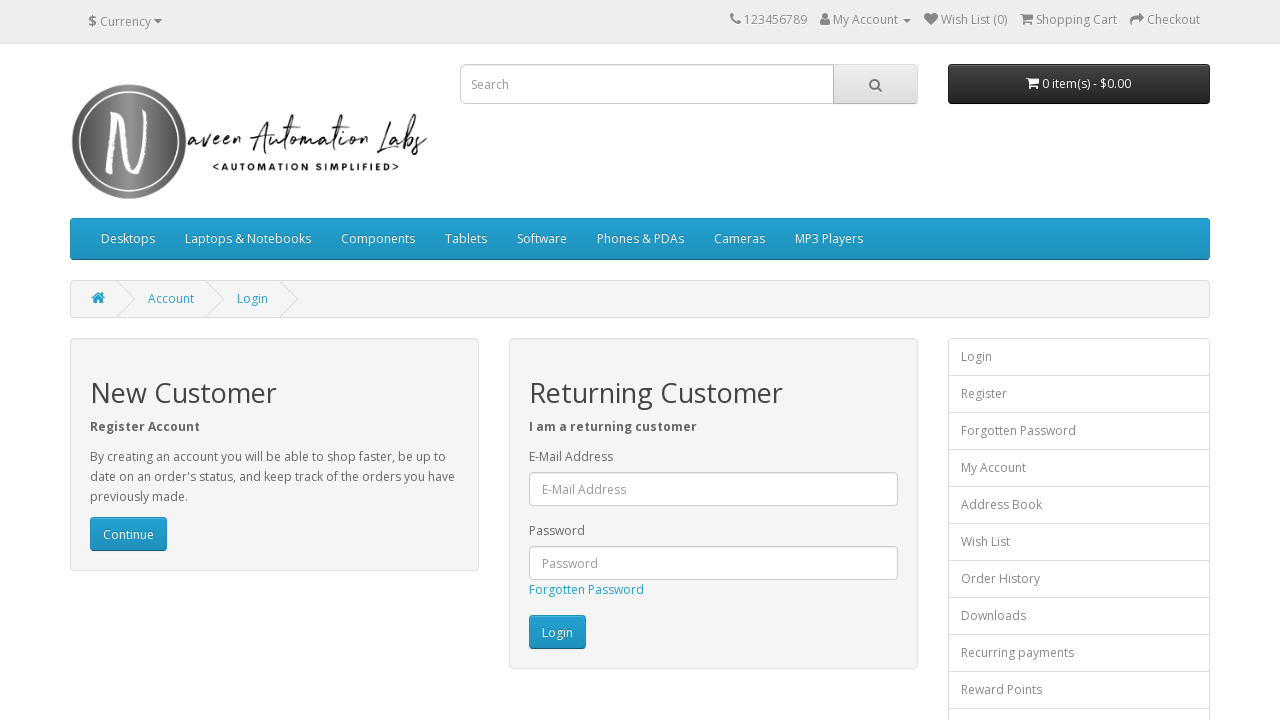

Waited 20ms during flashing iteration 209/300
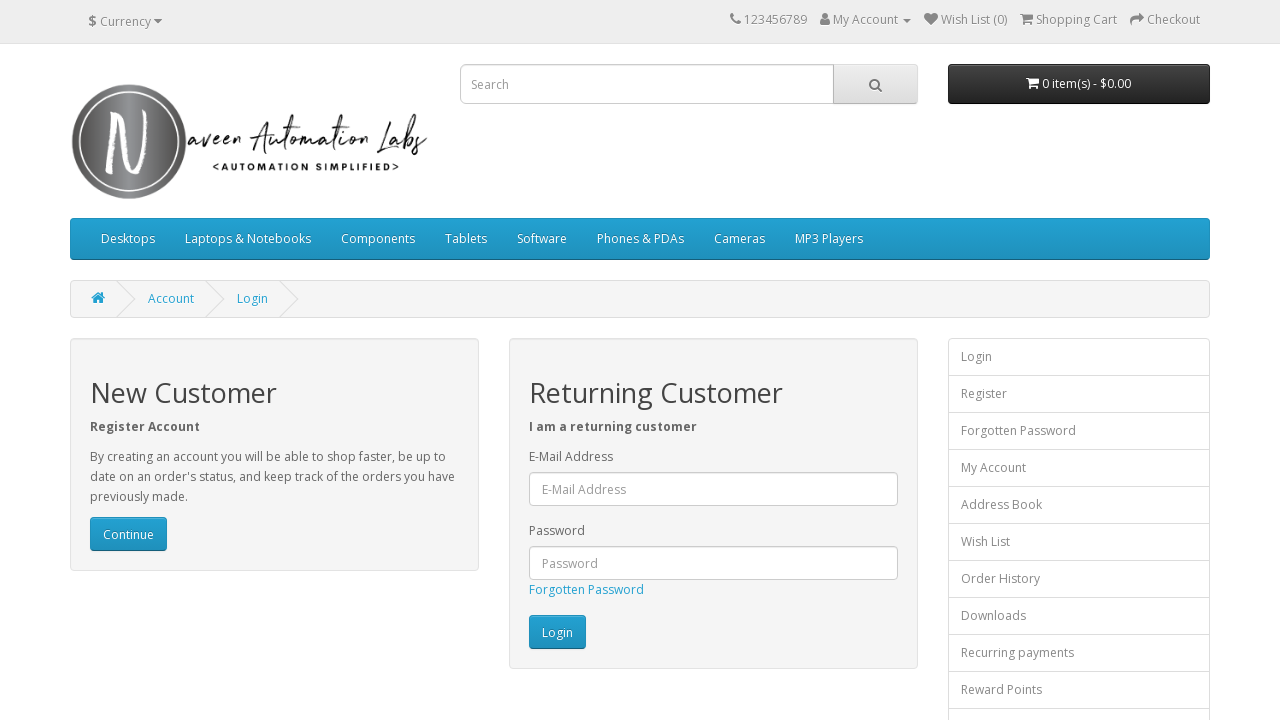

Flashing iteration 210/300: changed Login button to white
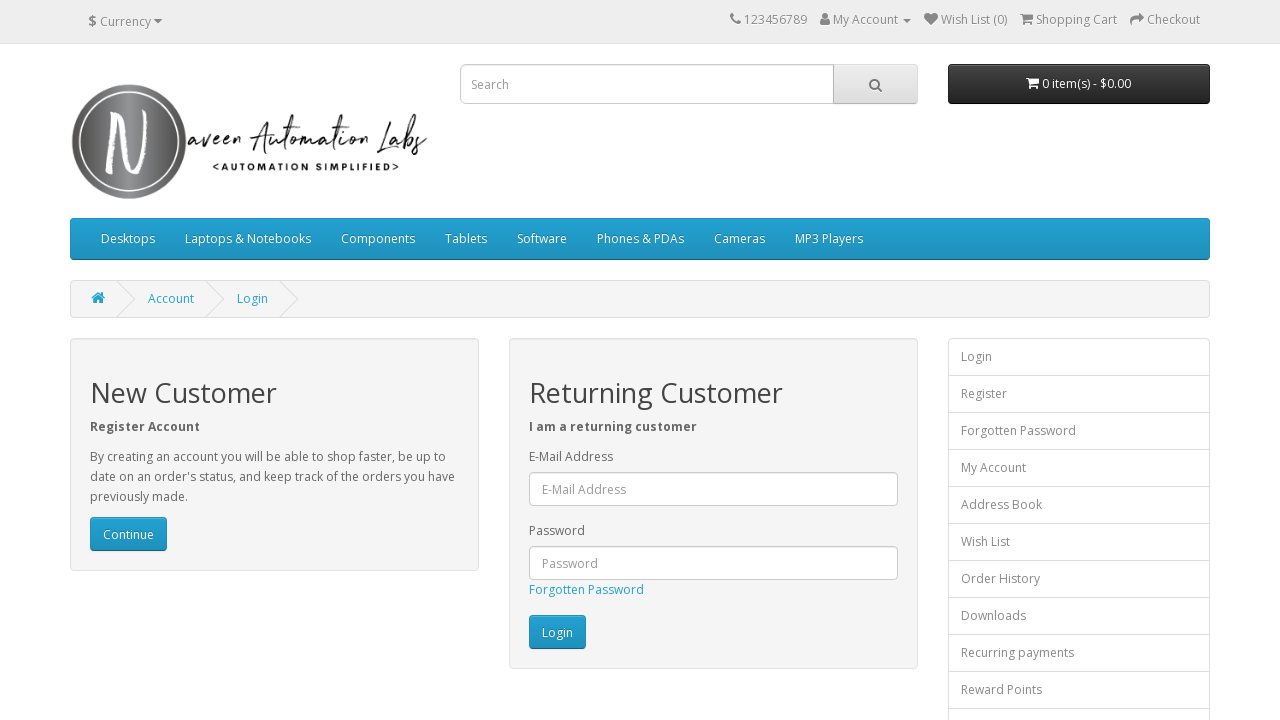

Flashing iteration 210/300: changed Login button back to original color
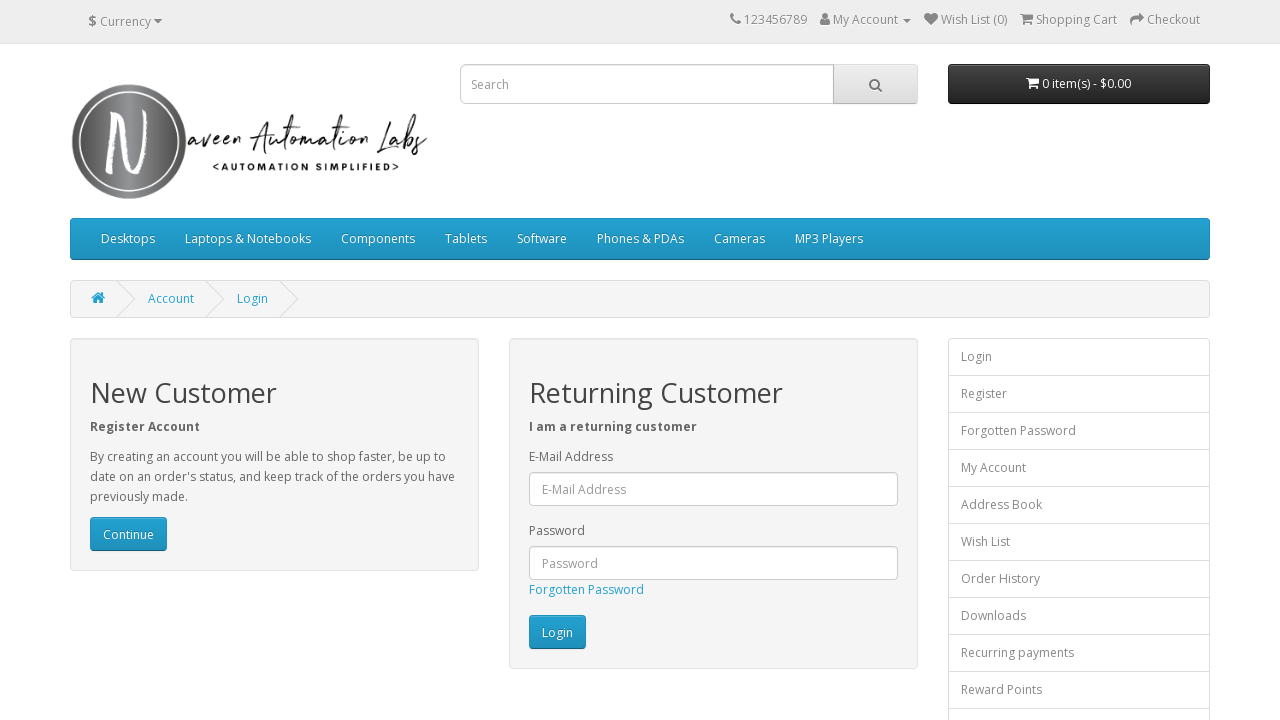

Waited 20ms during flashing iteration 210/300
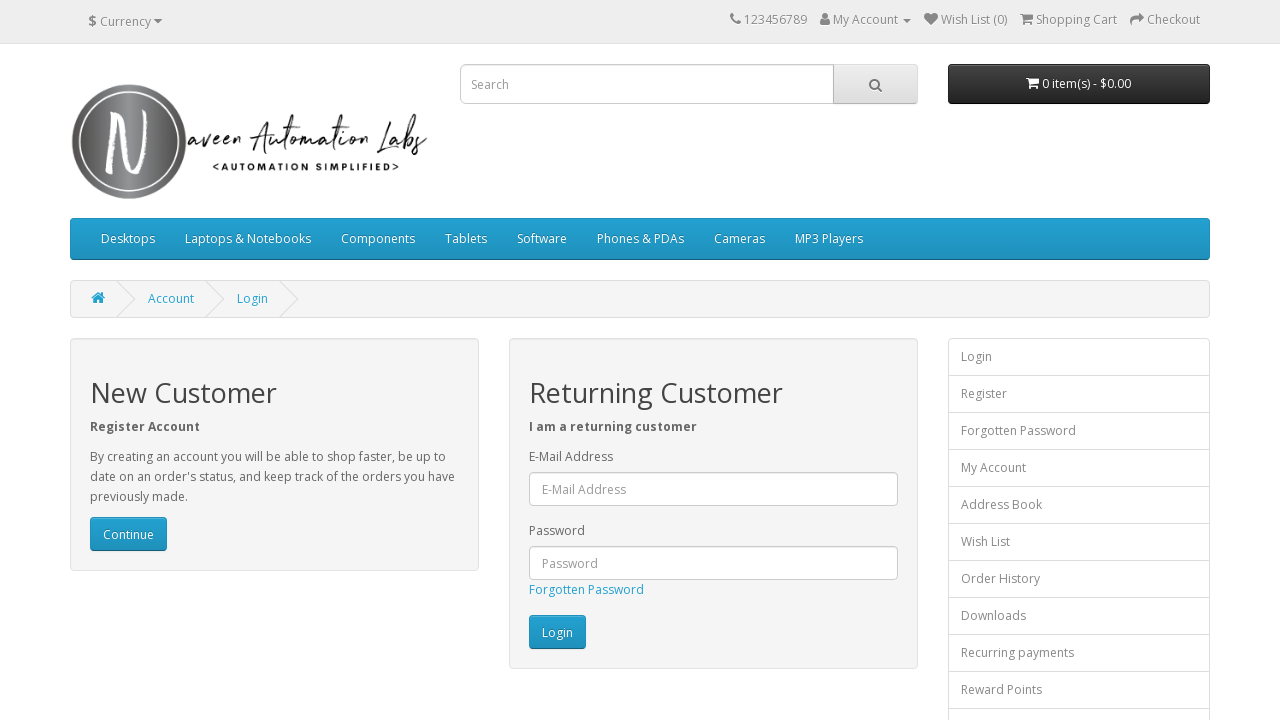

Flashing iteration 211/300: changed Login button to white
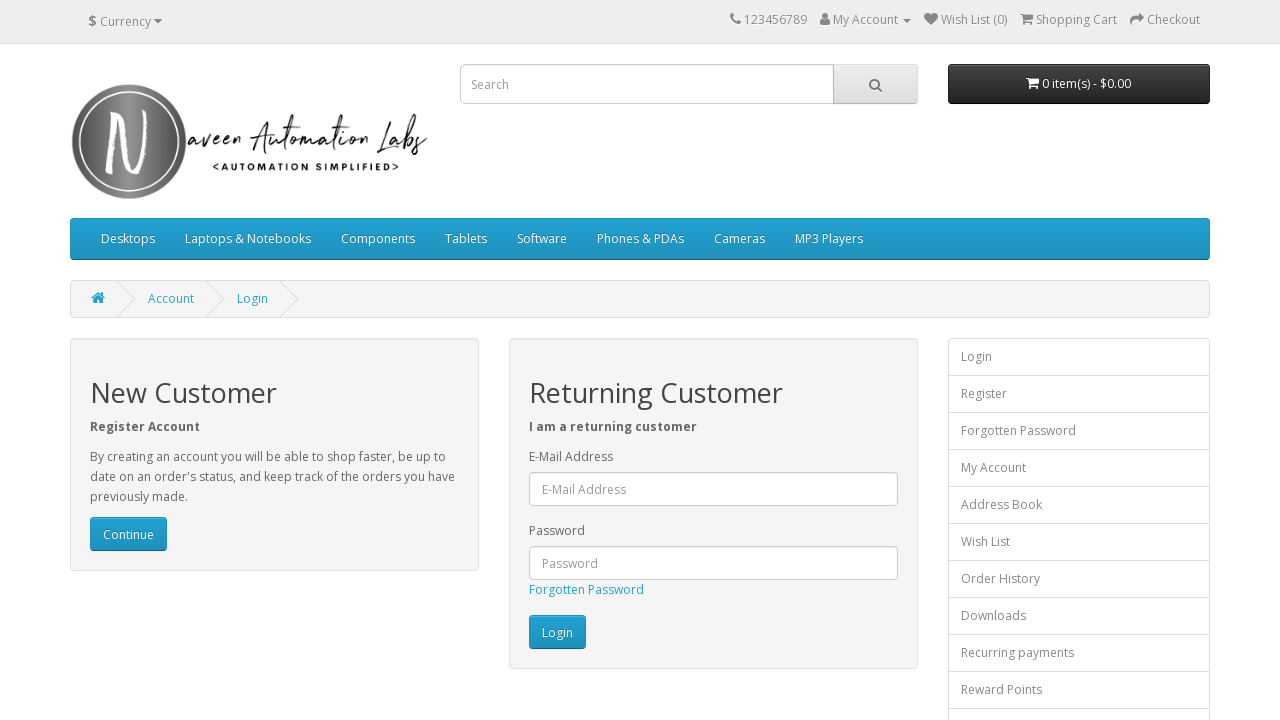

Flashing iteration 211/300: changed Login button back to original color
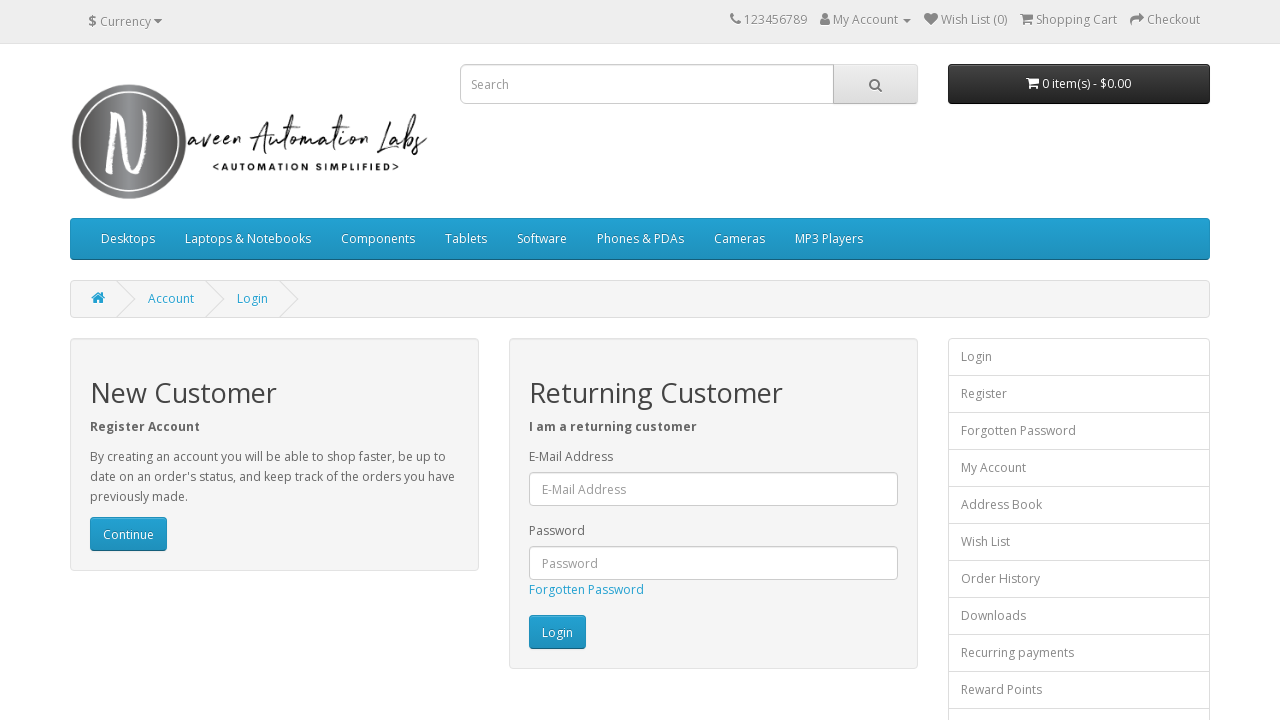

Waited 20ms during flashing iteration 211/300
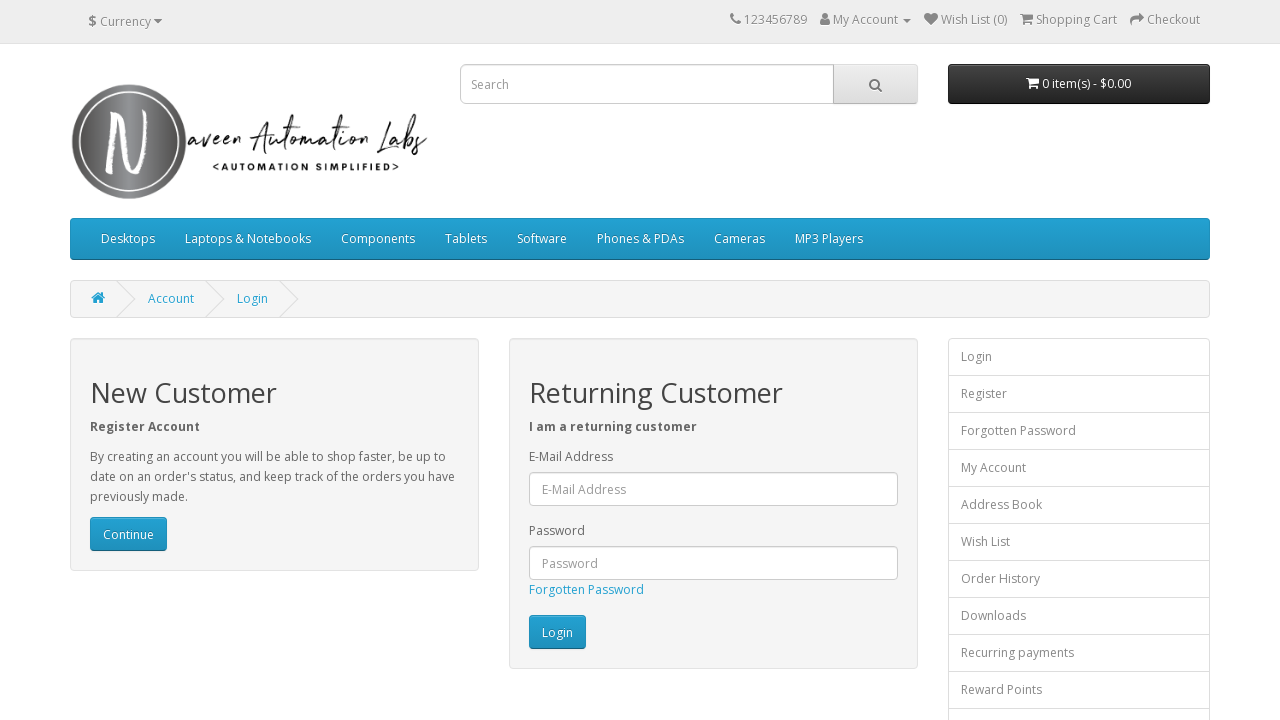

Flashing iteration 212/300: changed Login button to white
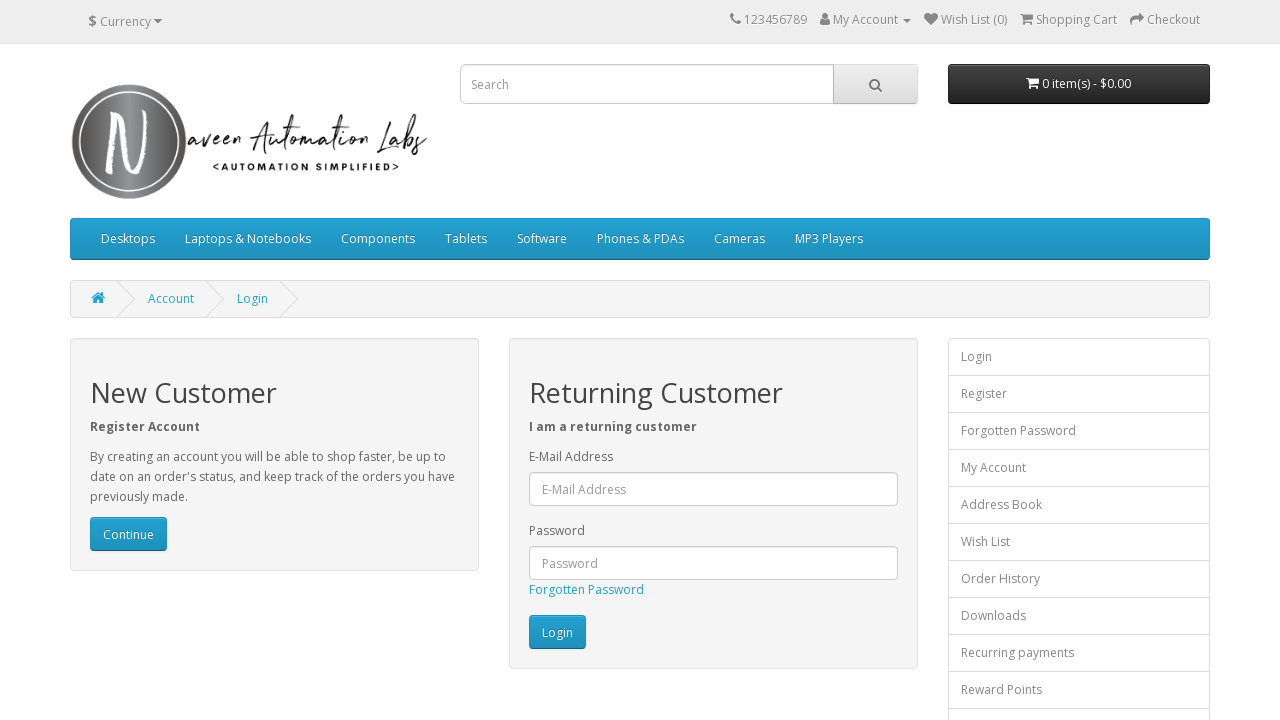

Flashing iteration 212/300: changed Login button back to original color
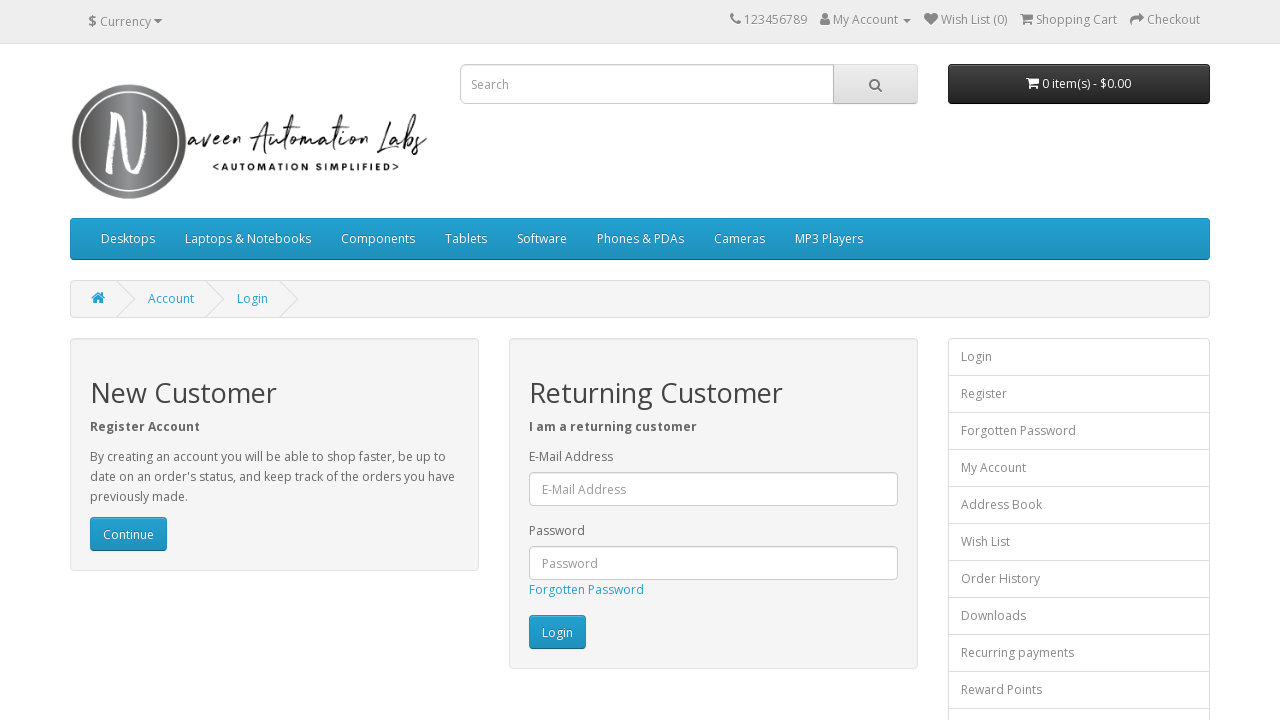

Waited 20ms during flashing iteration 212/300
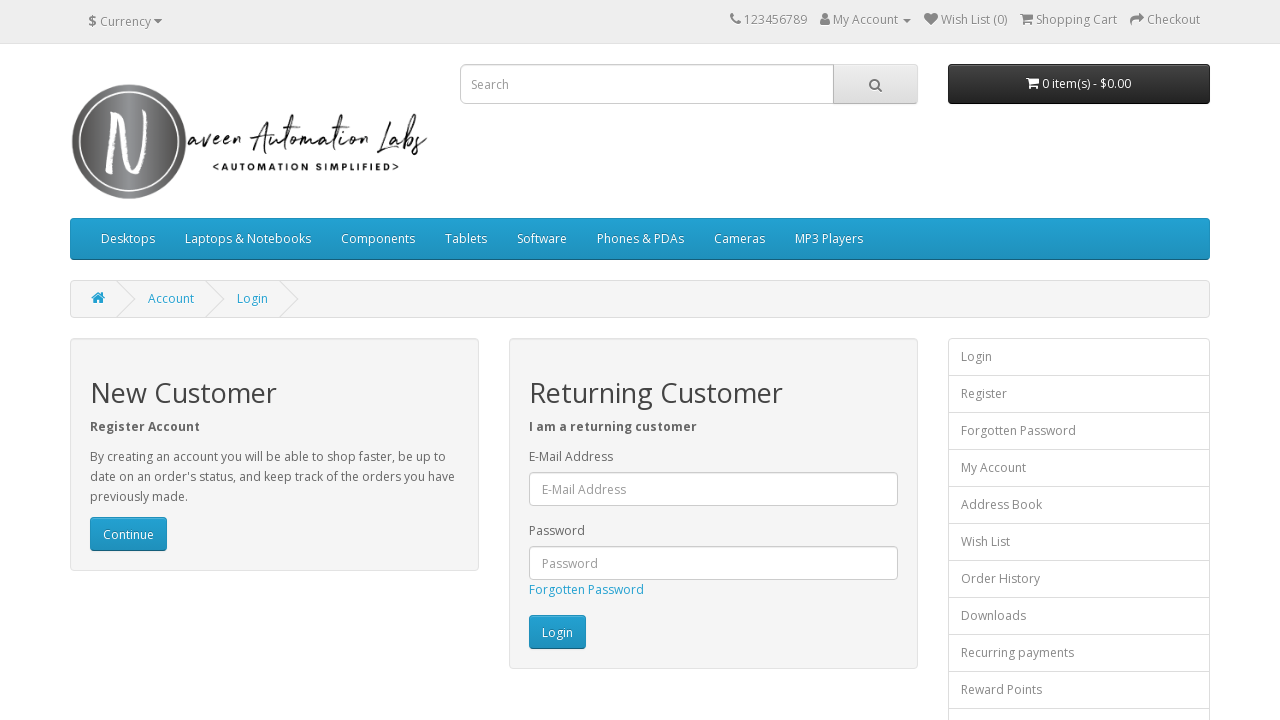

Flashing iteration 213/300: changed Login button to white
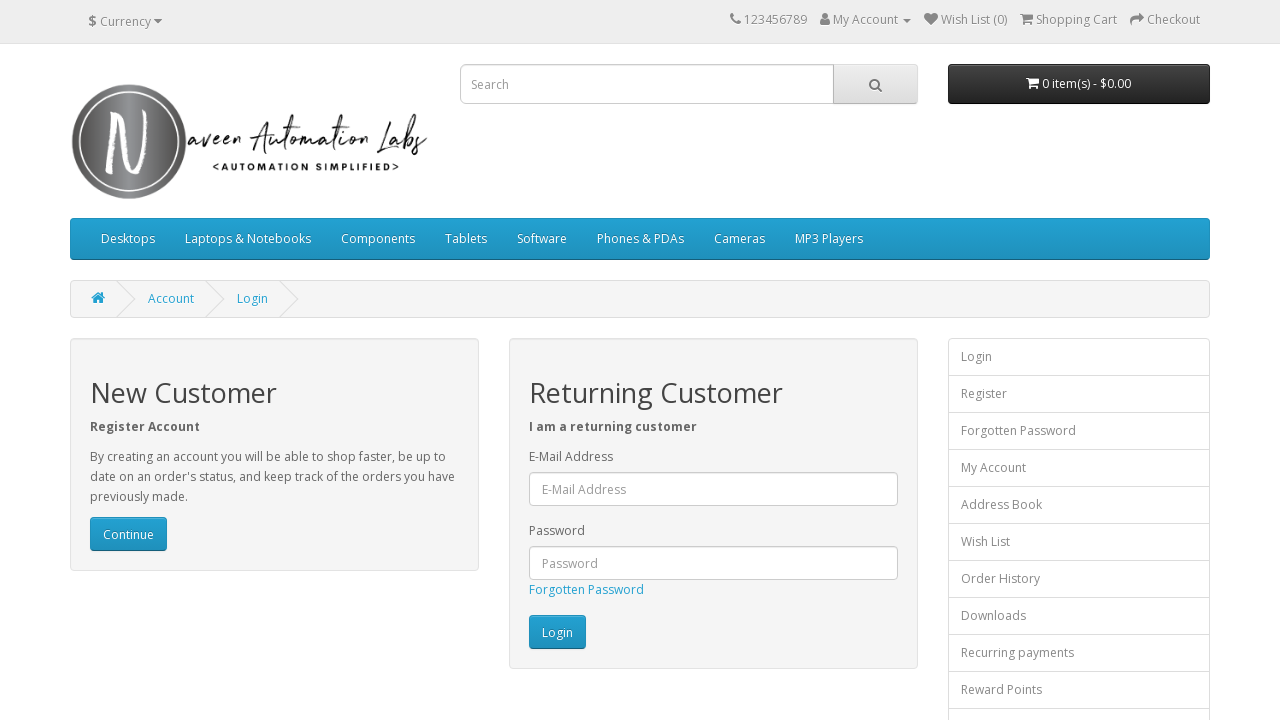

Flashing iteration 213/300: changed Login button back to original color
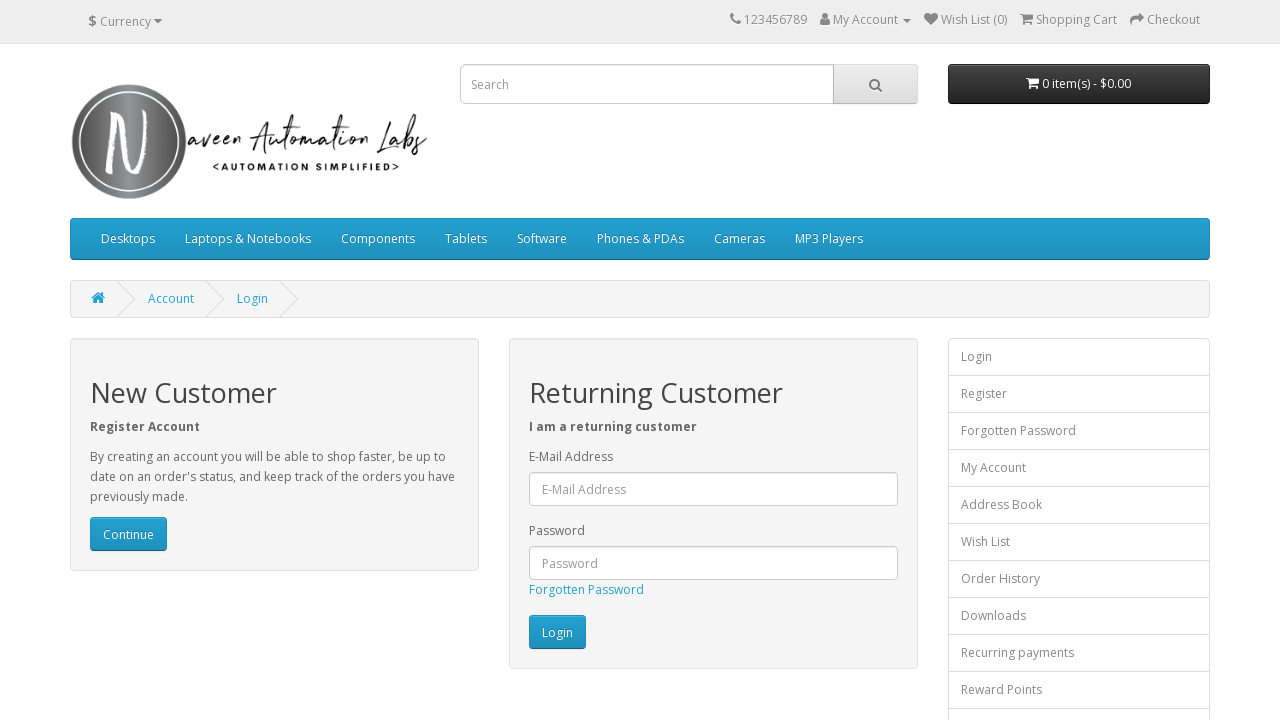

Waited 20ms during flashing iteration 213/300
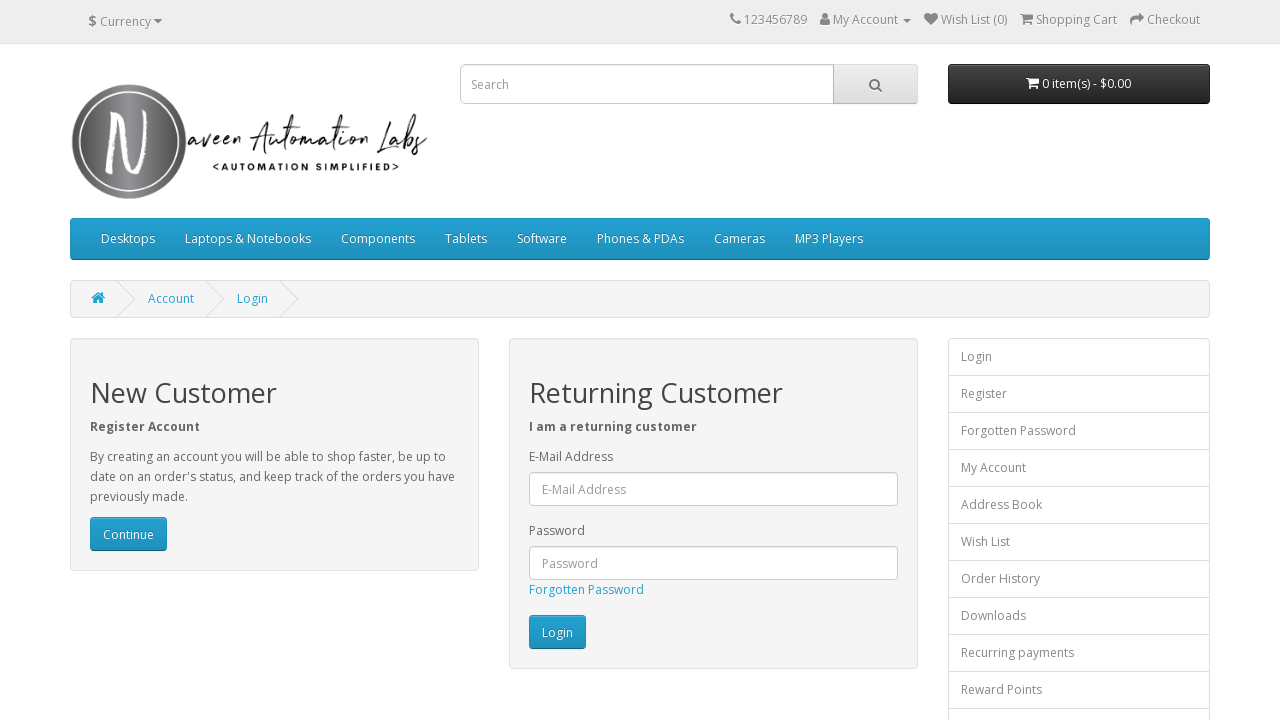

Flashing iteration 214/300: changed Login button to white
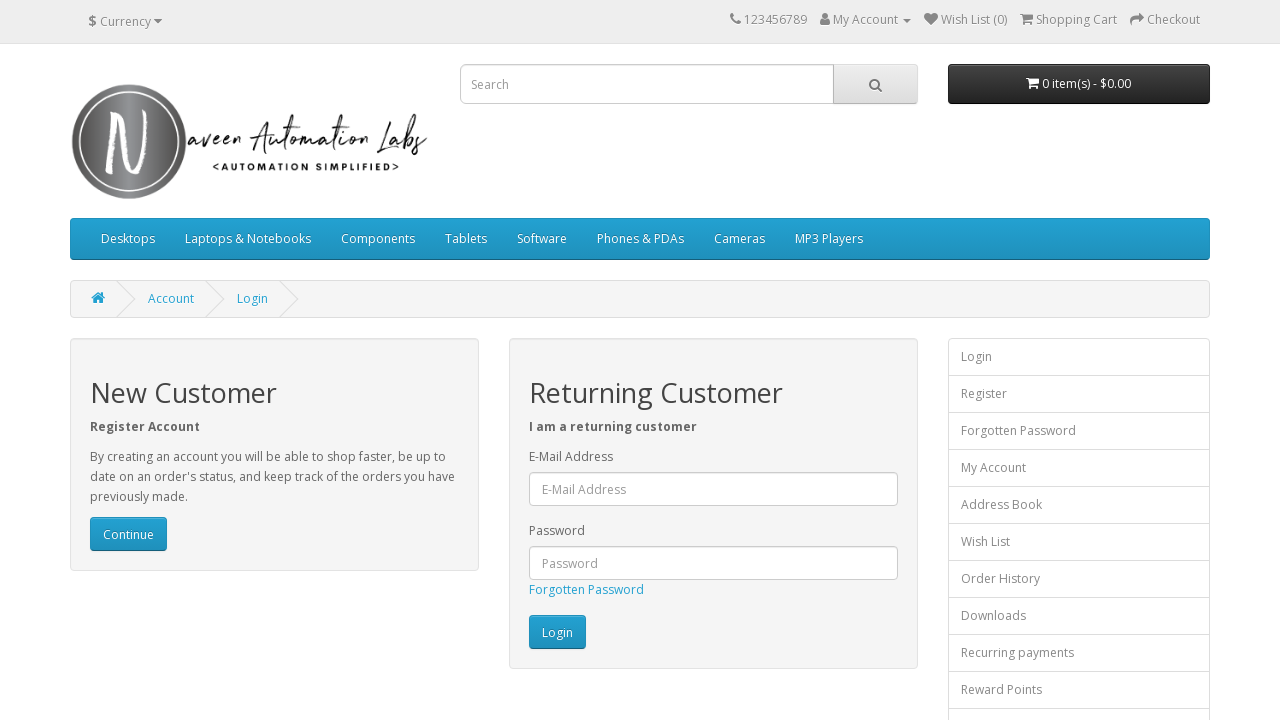

Flashing iteration 214/300: changed Login button back to original color
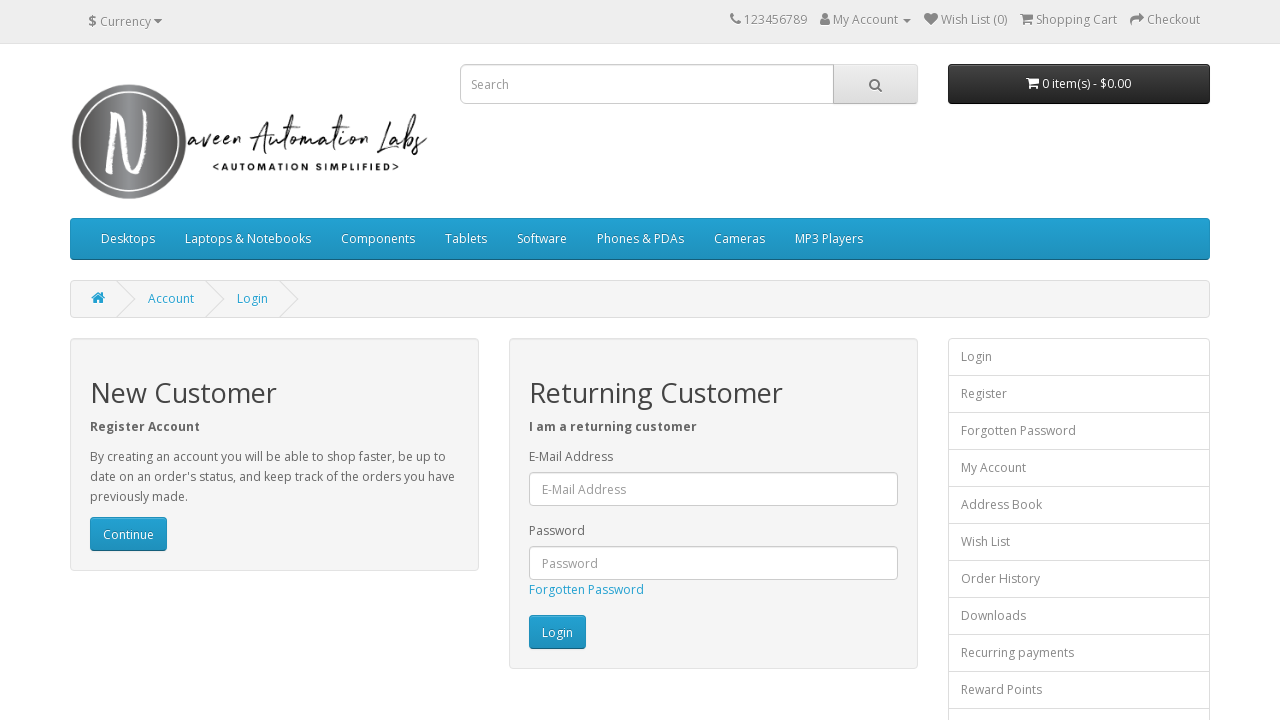

Waited 20ms during flashing iteration 214/300
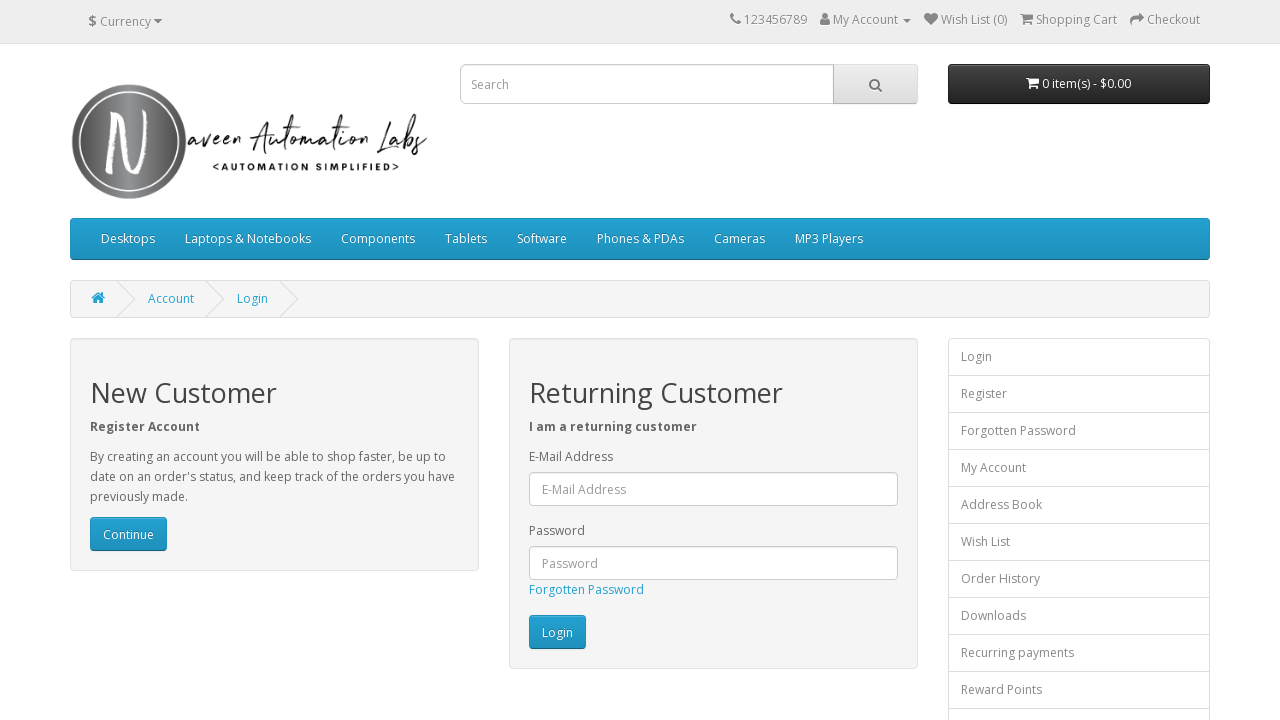

Flashing iteration 215/300: changed Login button to white
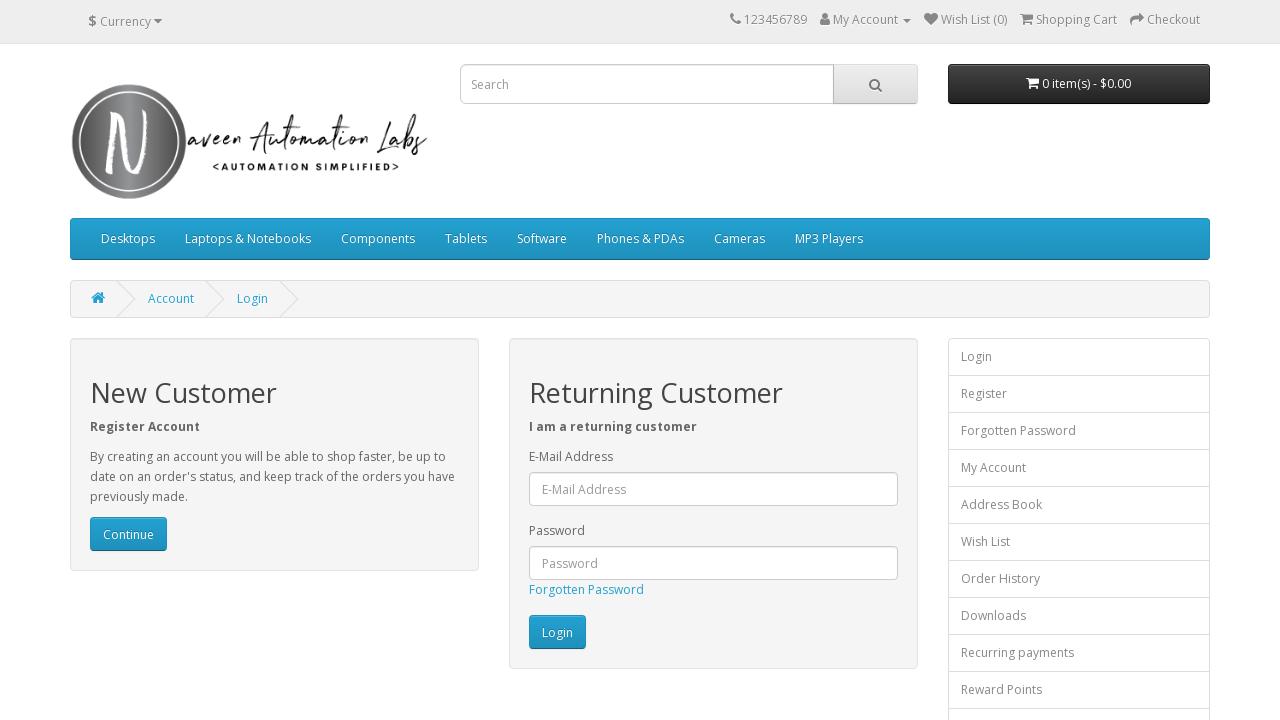

Flashing iteration 215/300: changed Login button back to original color
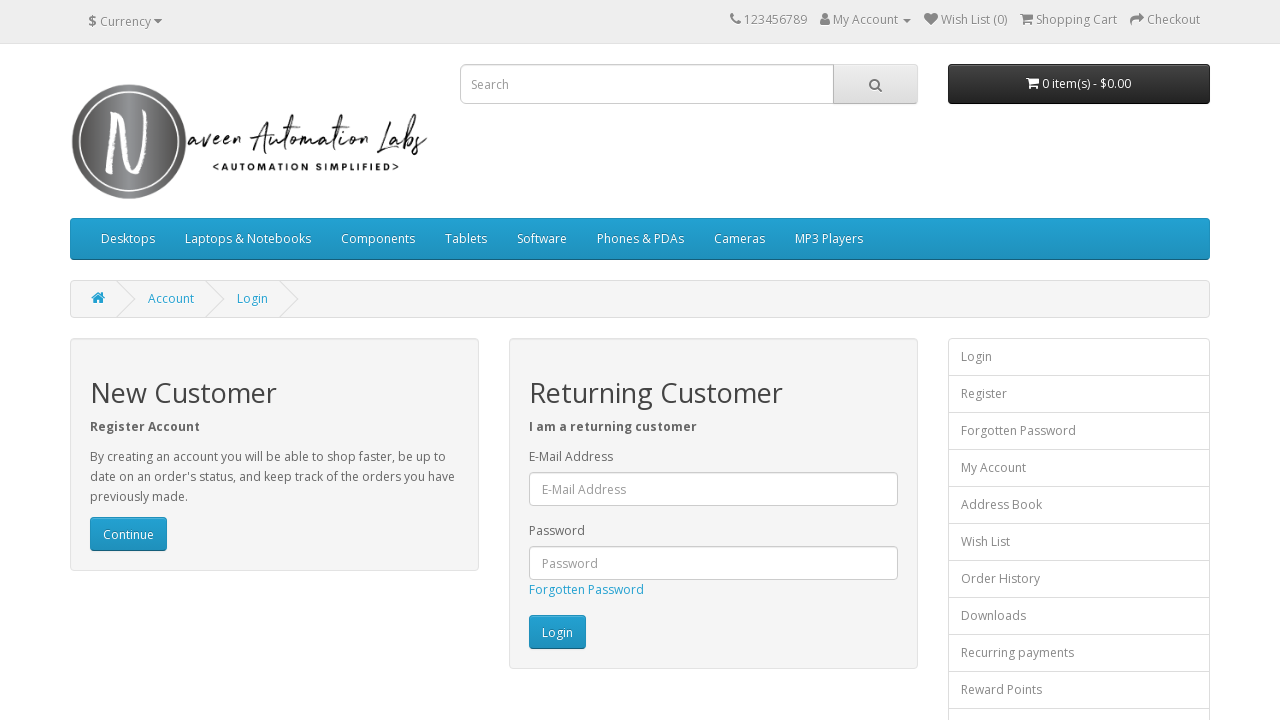

Waited 20ms during flashing iteration 215/300
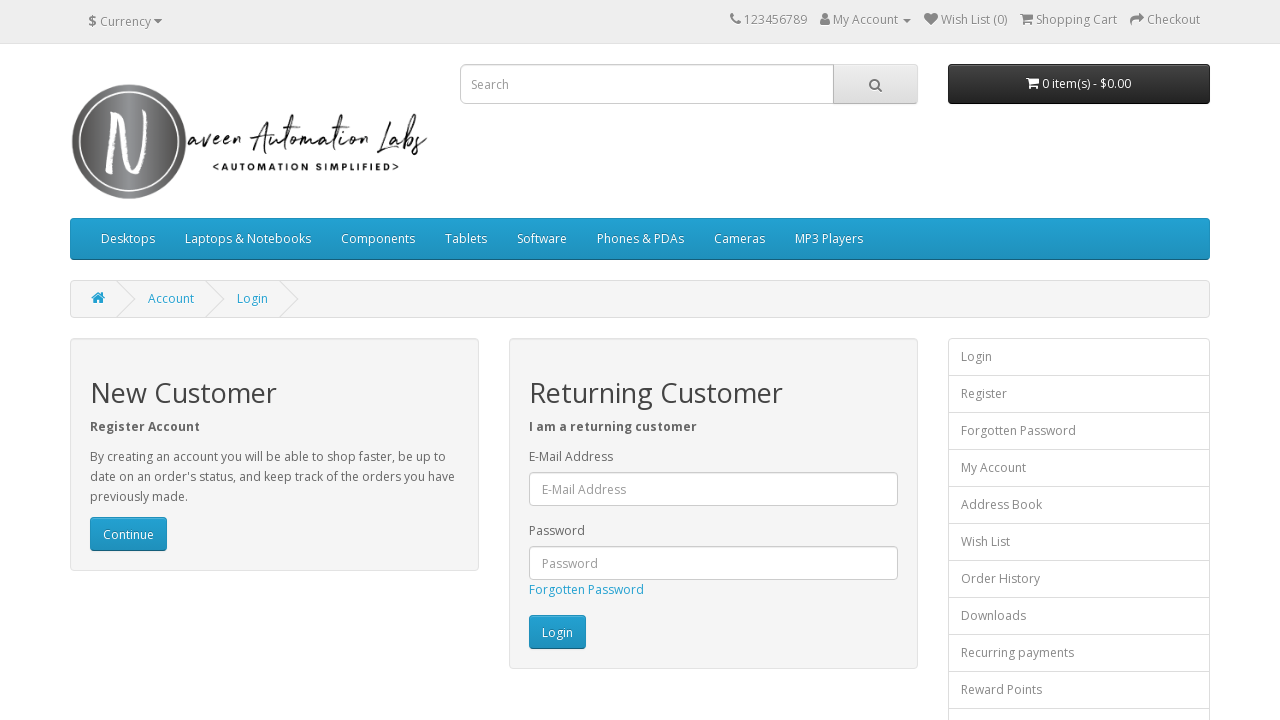

Flashing iteration 216/300: changed Login button to white
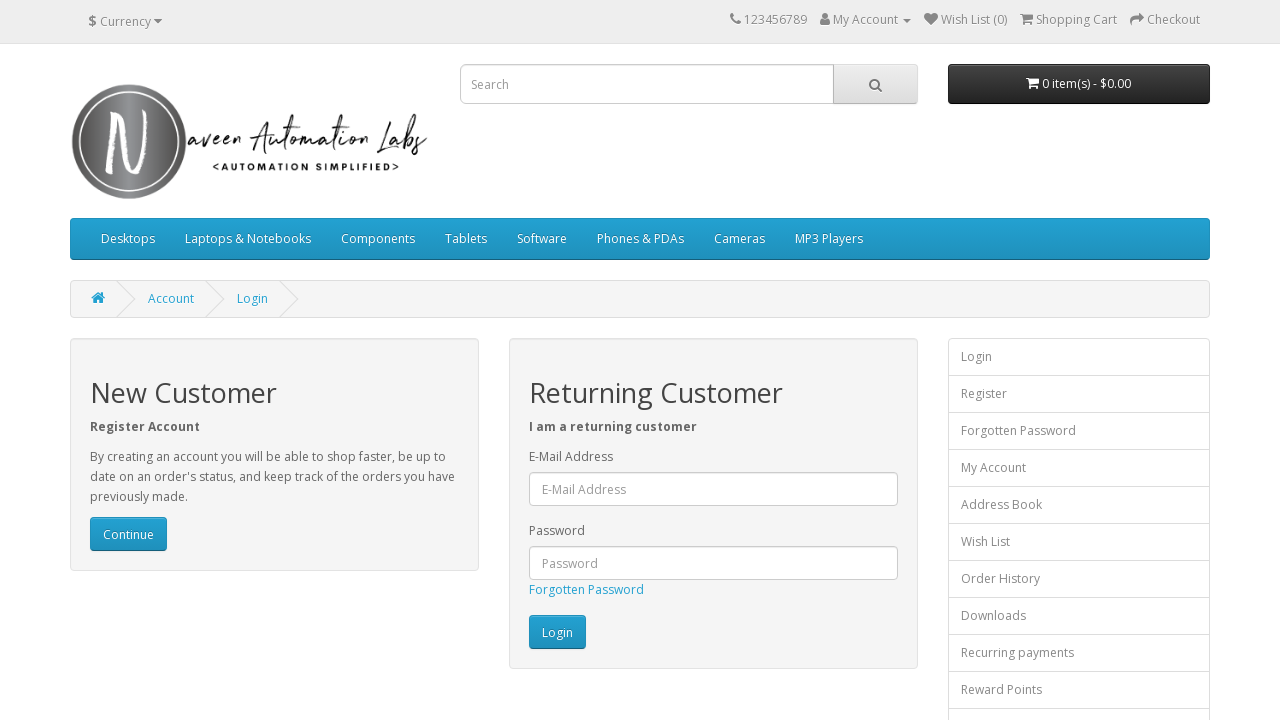

Flashing iteration 216/300: changed Login button back to original color
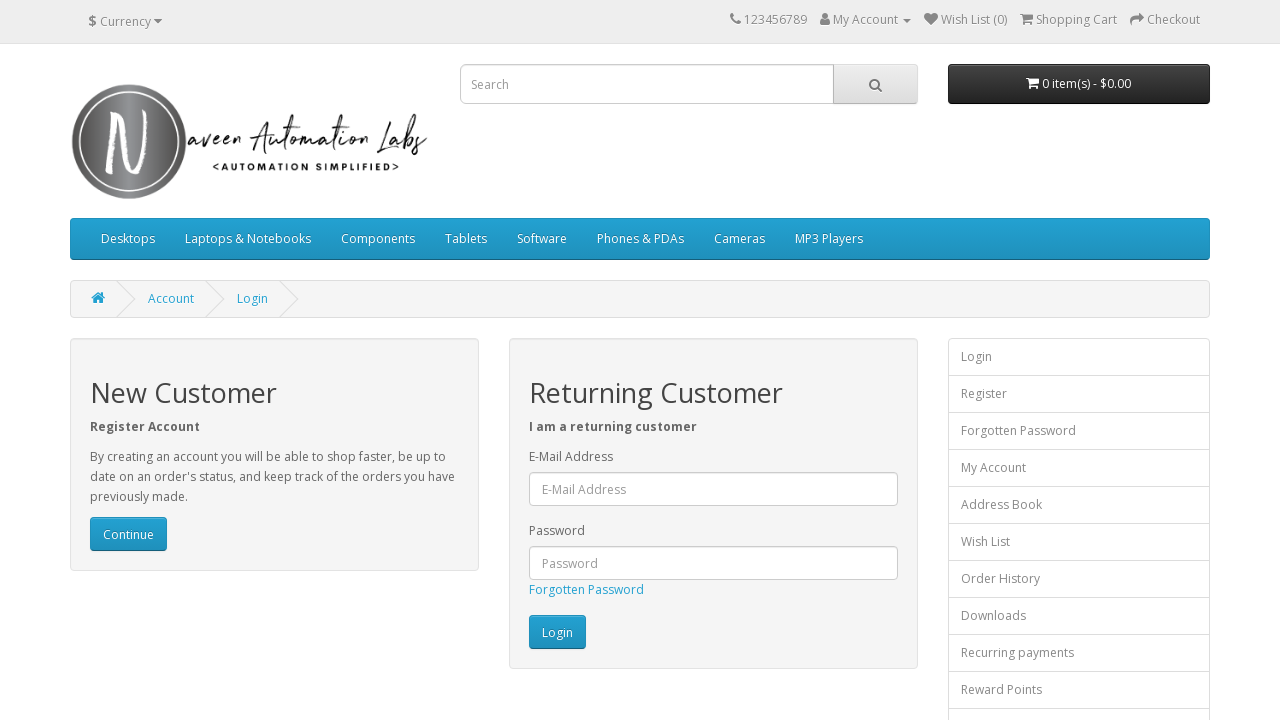

Waited 20ms during flashing iteration 216/300
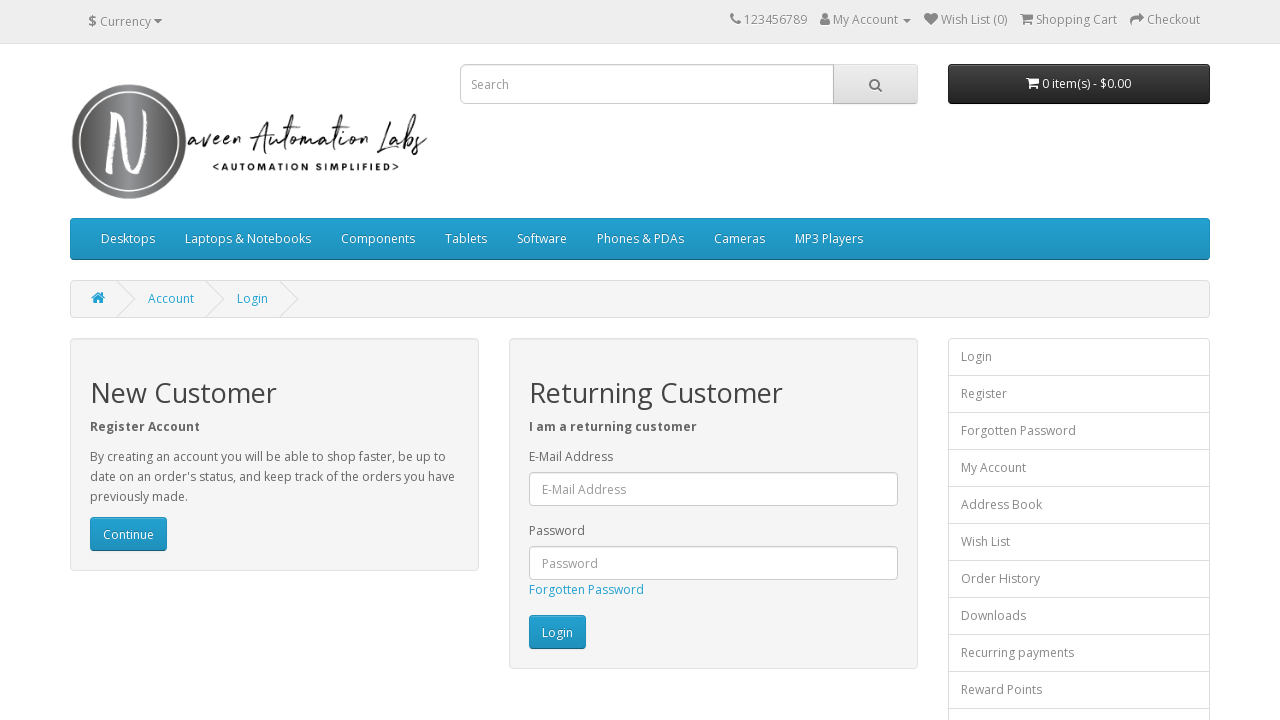

Flashing iteration 217/300: changed Login button to white
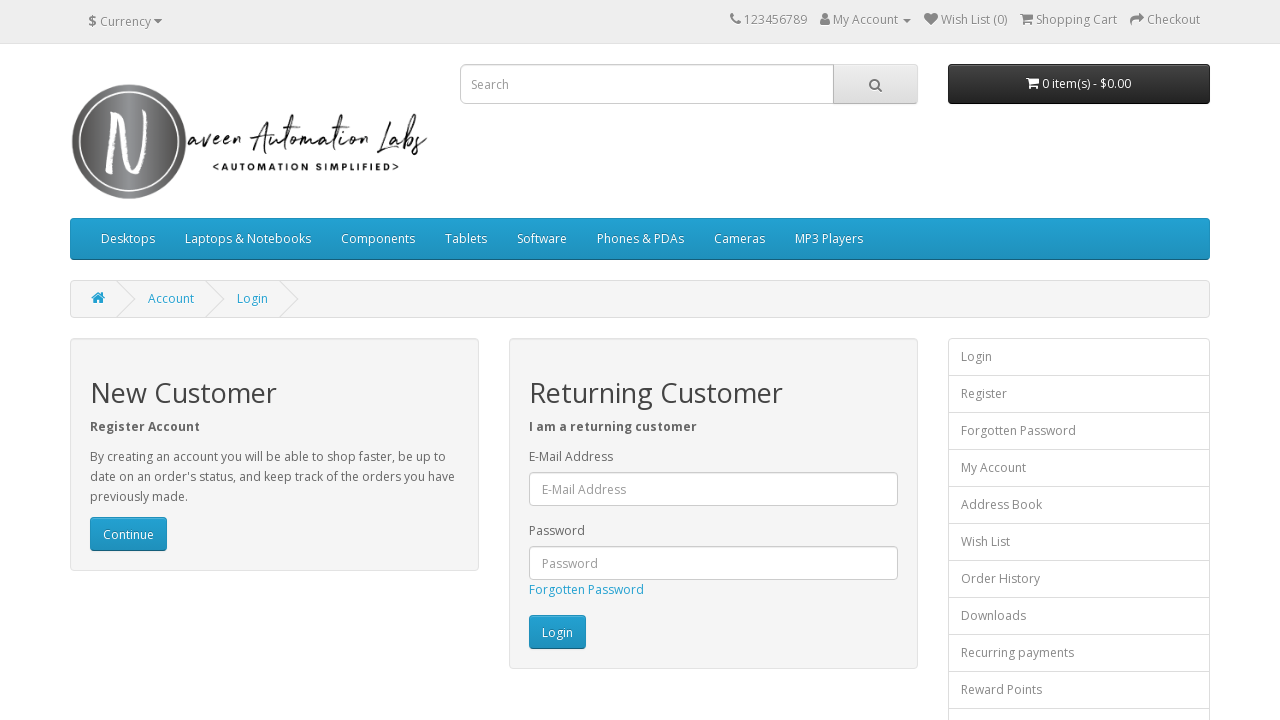

Flashing iteration 217/300: changed Login button back to original color
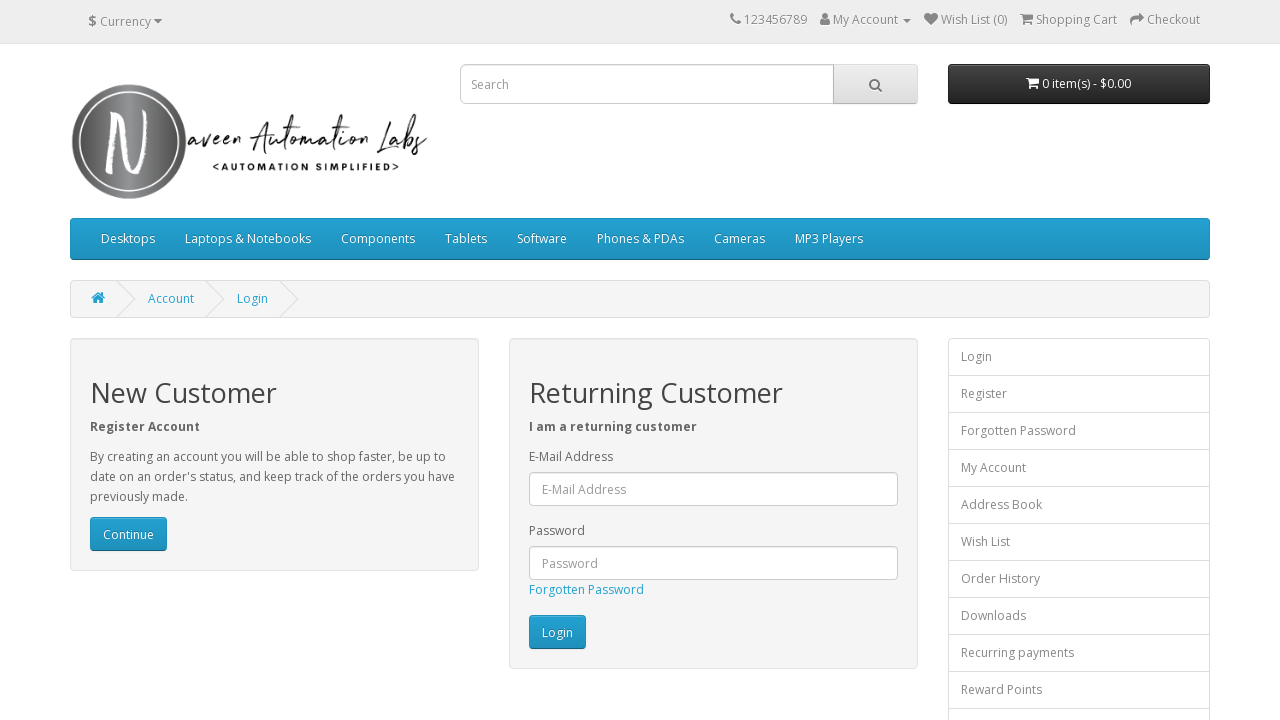

Waited 20ms during flashing iteration 217/300
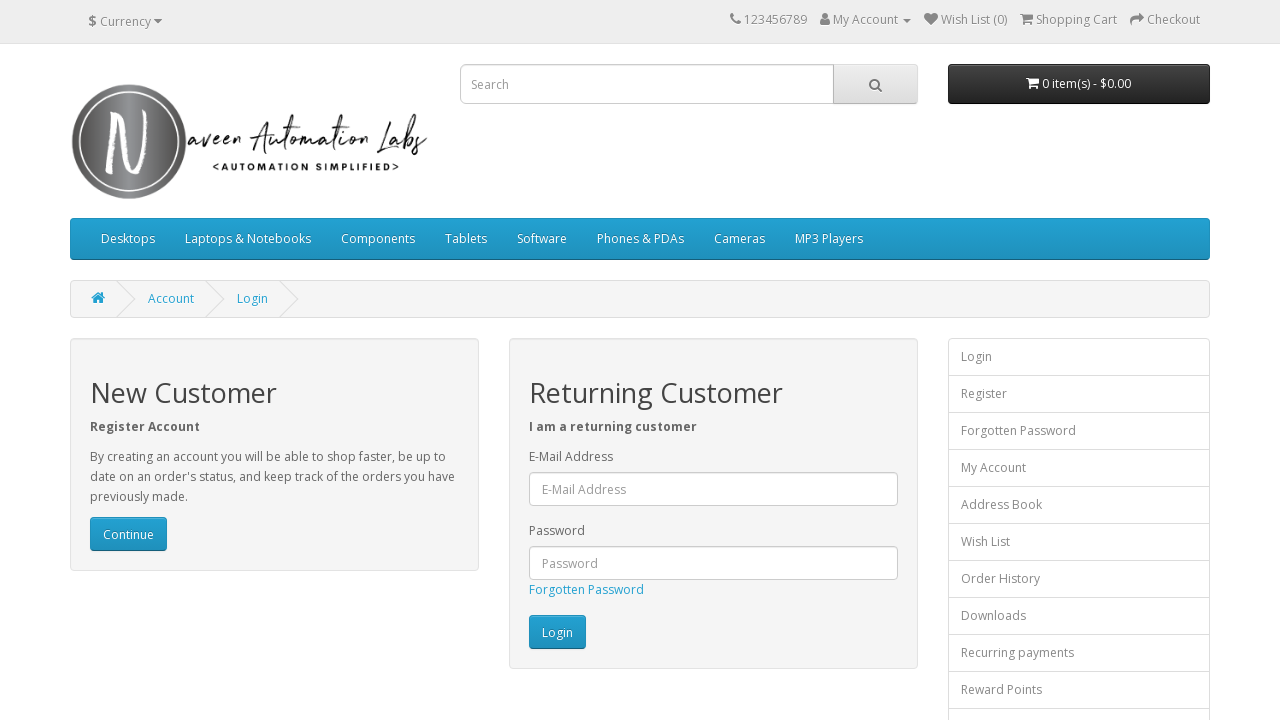

Flashing iteration 218/300: changed Login button to white
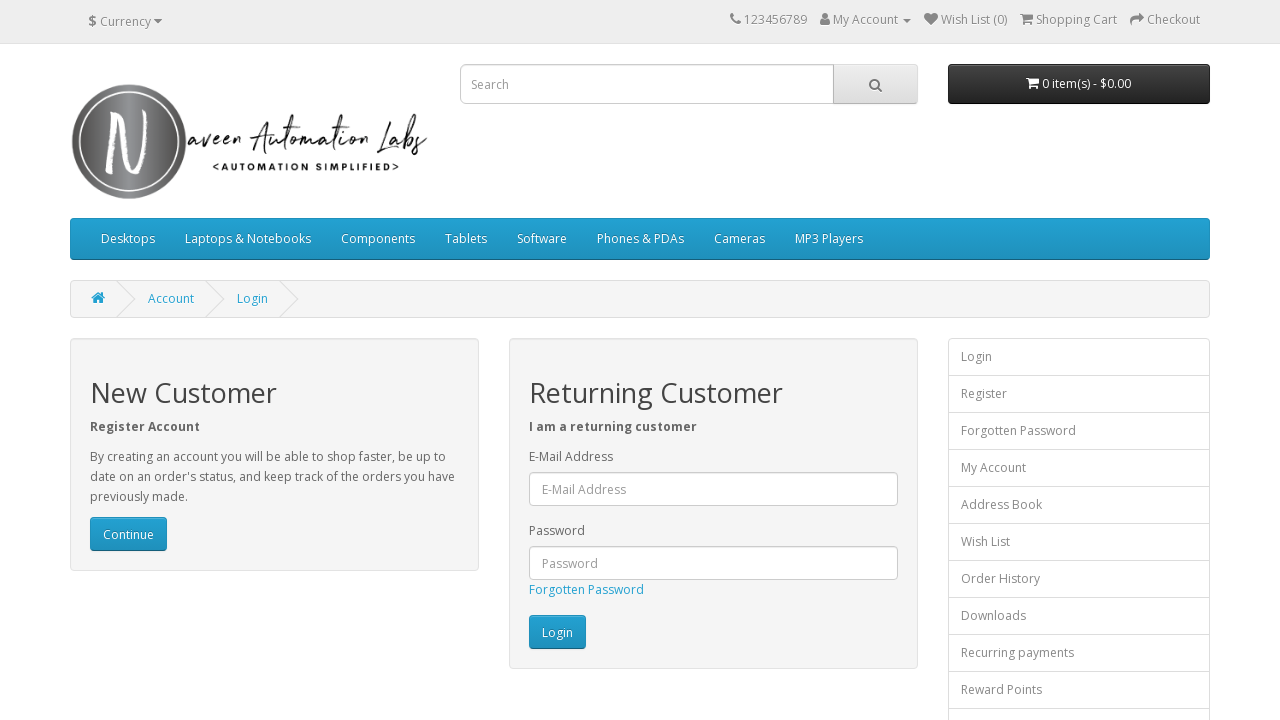

Flashing iteration 218/300: changed Login button back to original color
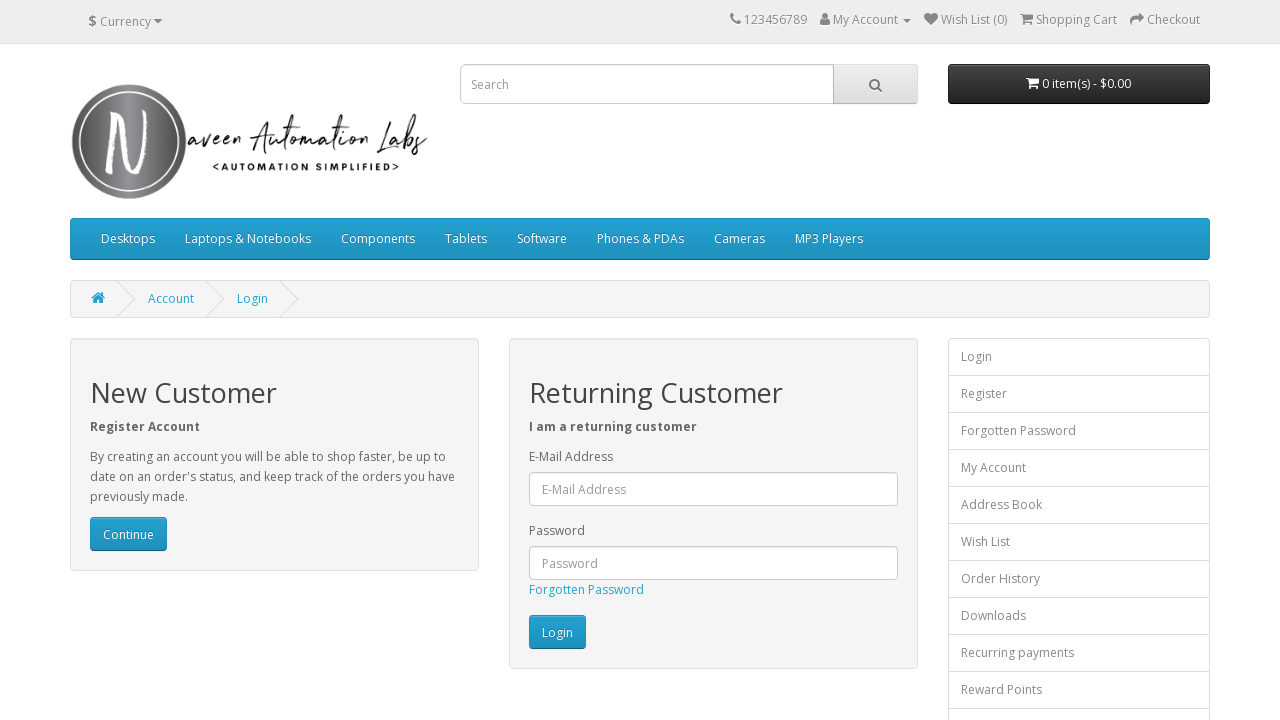

Waited 20ms during flashing iteration 218/300
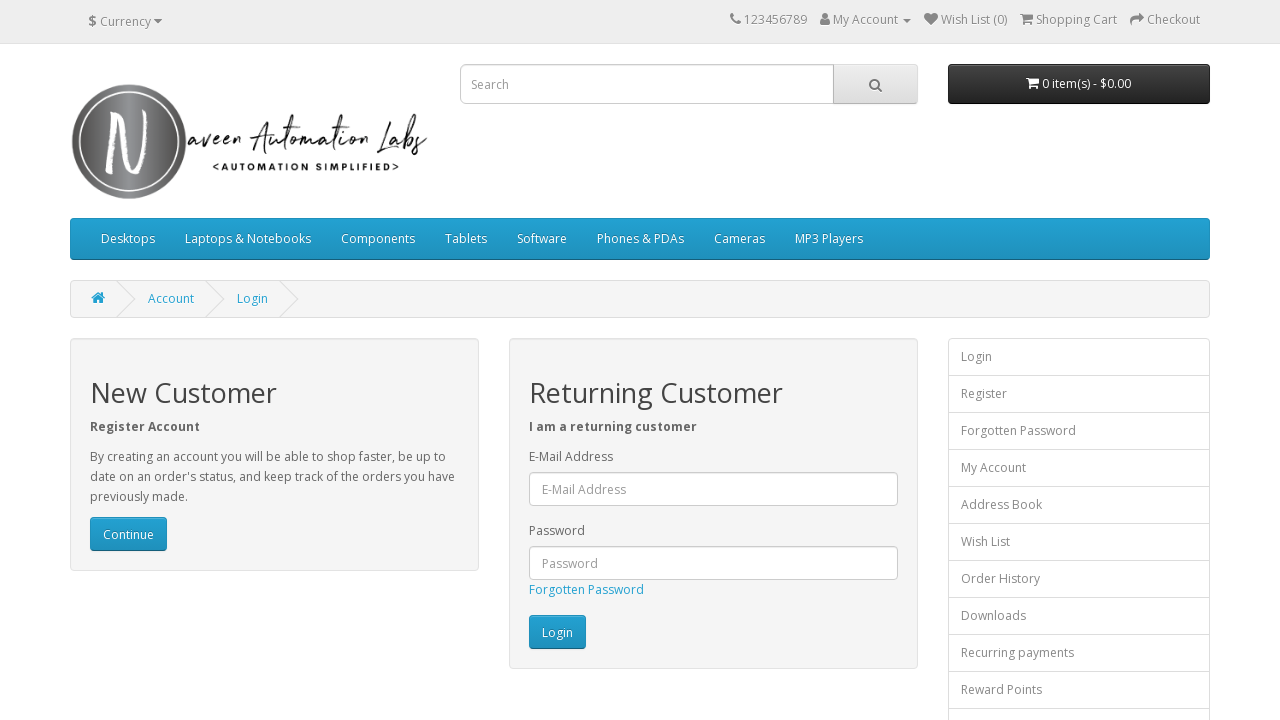

Flashing iteration 219/300: changed Login button to white
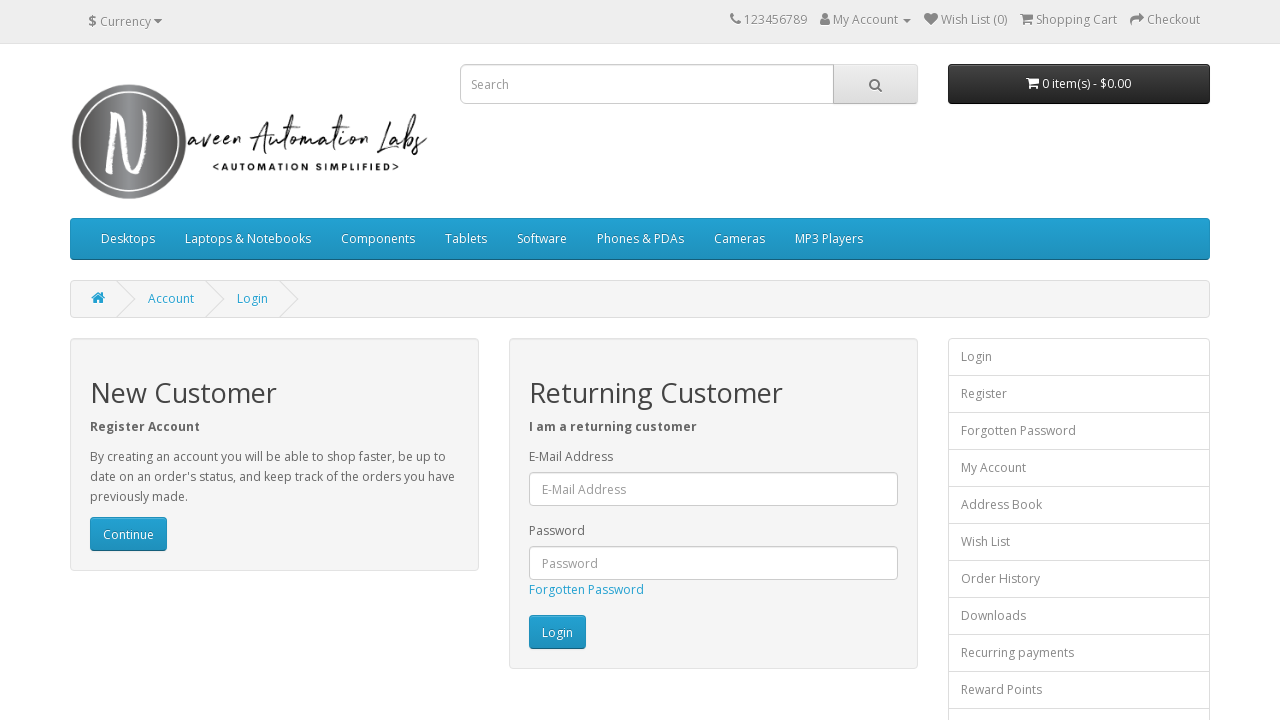

Flashing iteration 219/300: changed Login button back to original color
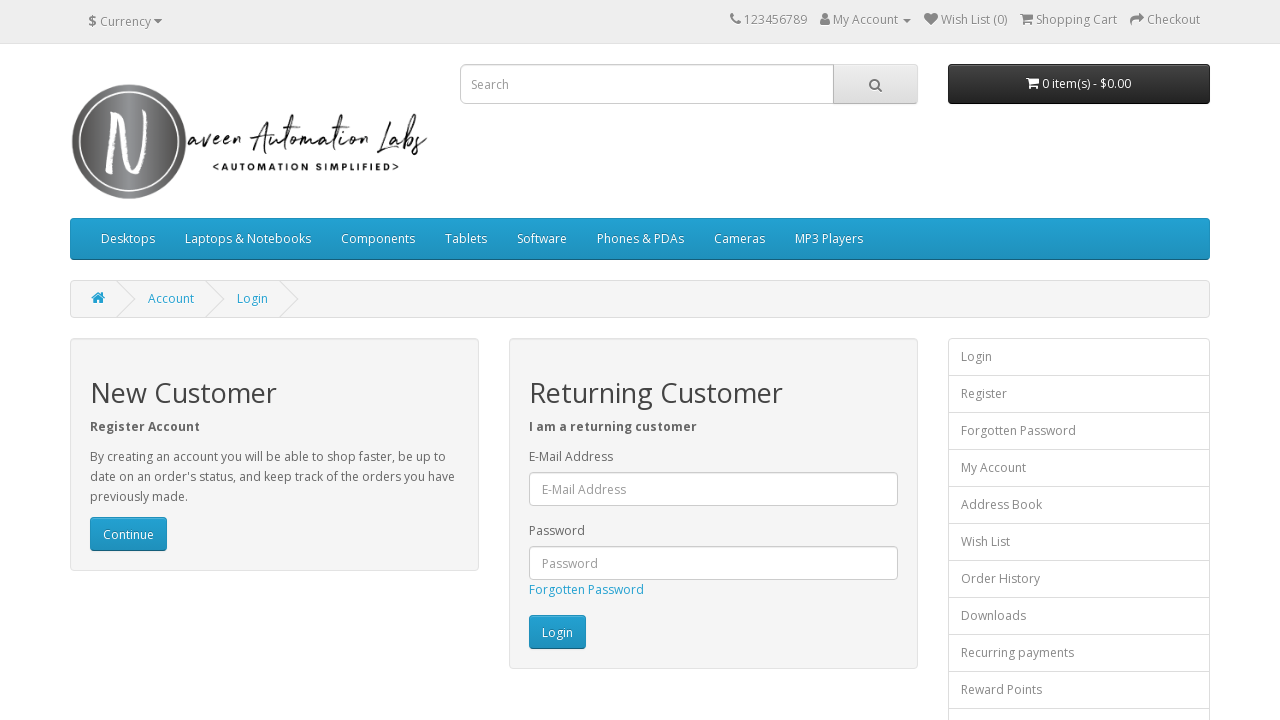

Waited 20ms during flashing iteration 219/300
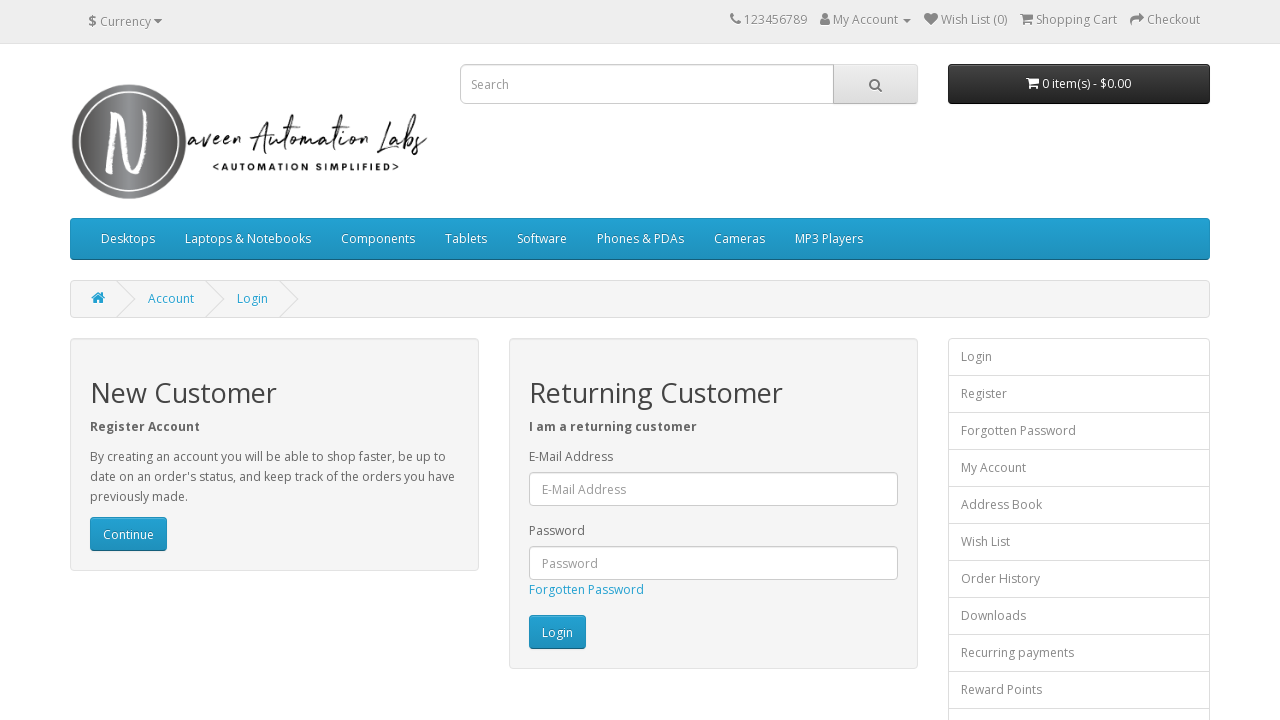

Flashing iteration 220/300: changed Login button to white
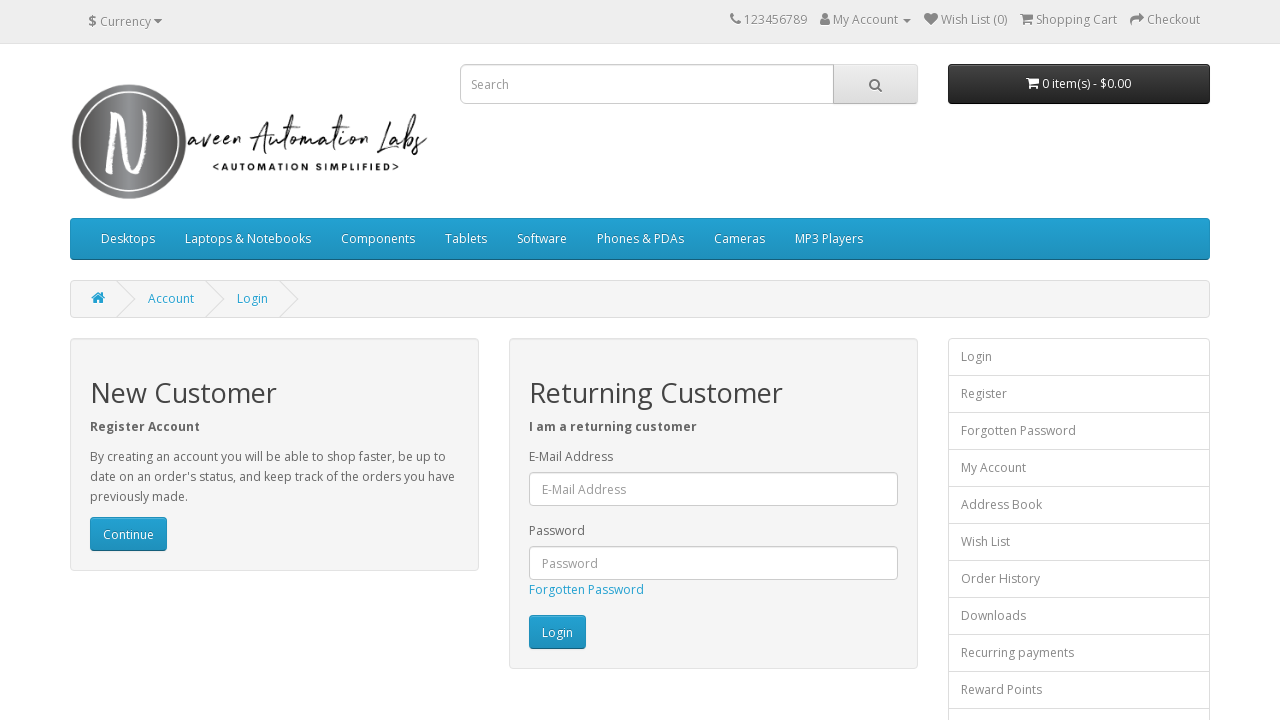

Flashing iteration 220/300: changed Login button back to original color
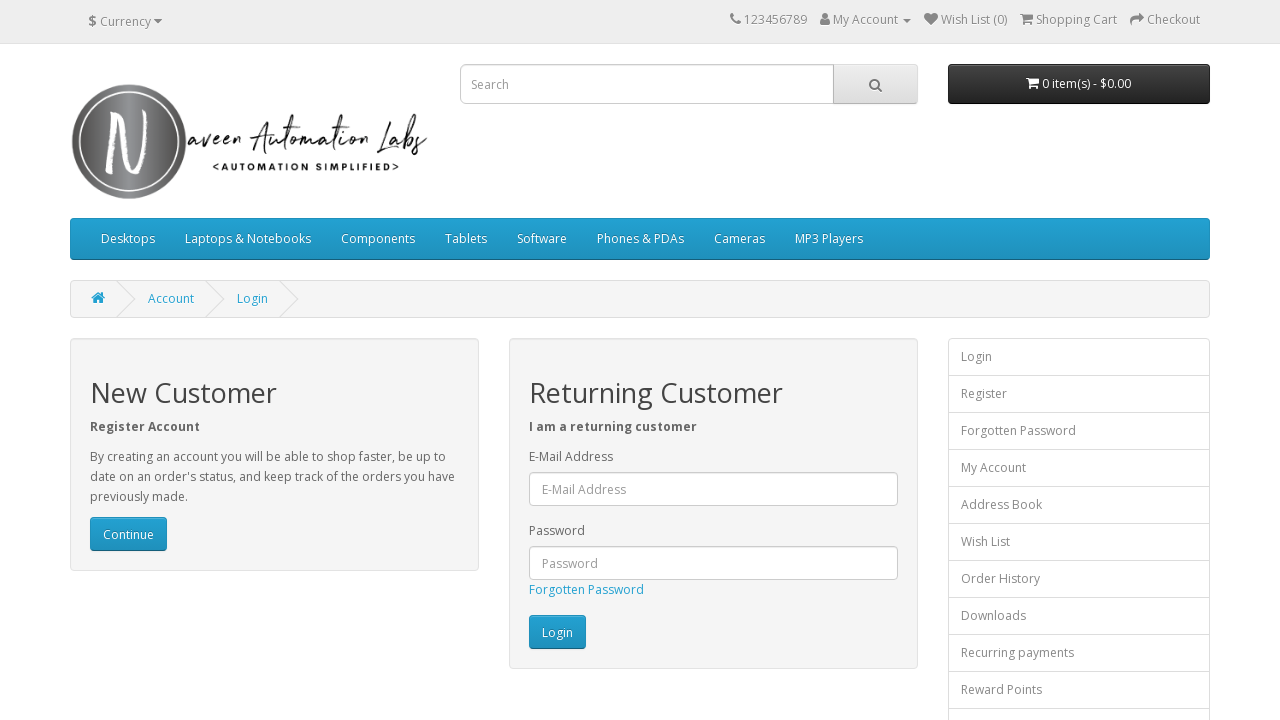

Waited 20ms during flashing iteration 220/300
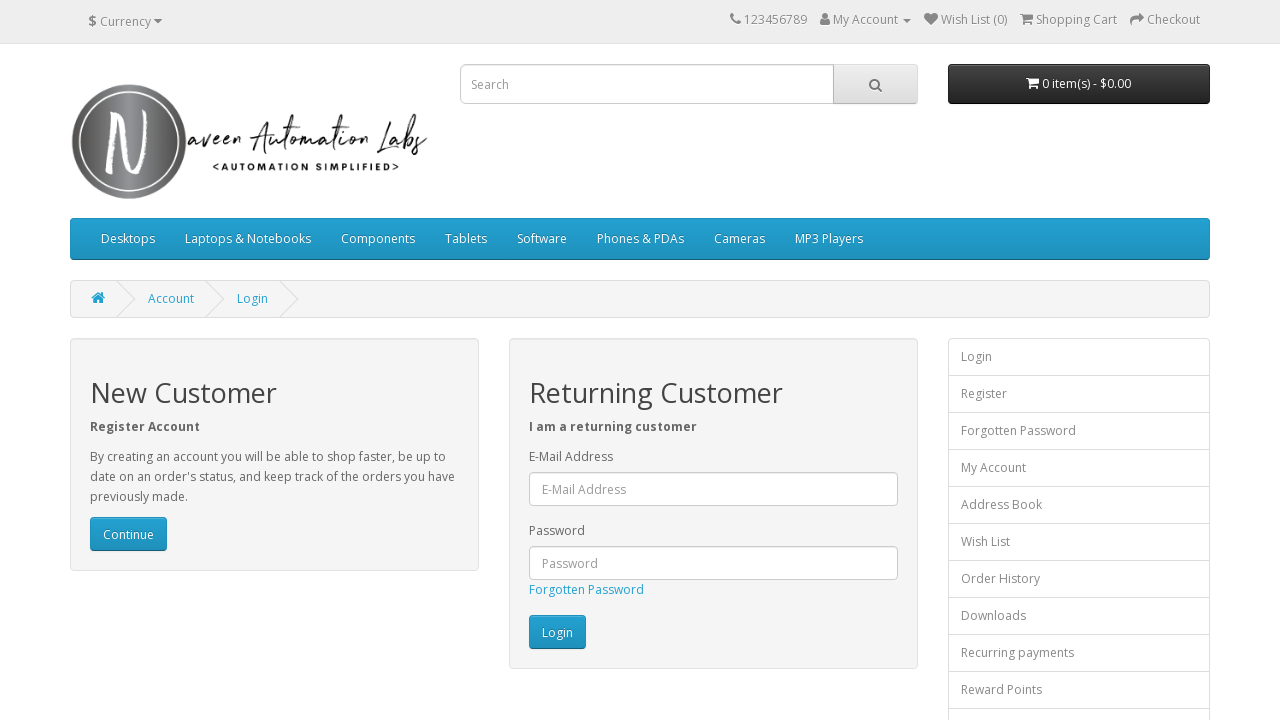

Flashing iteration 221/300: changed Login button to white
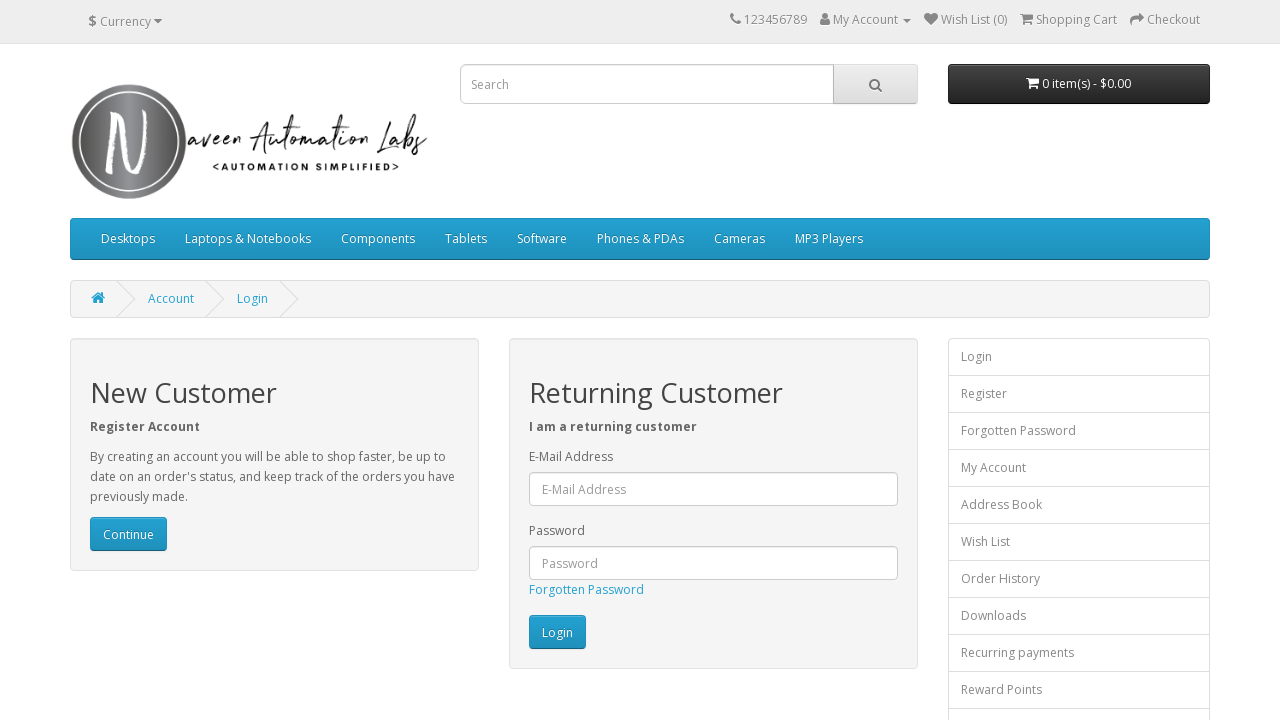

Flashing iteration 221/300: changed Login button back to original color
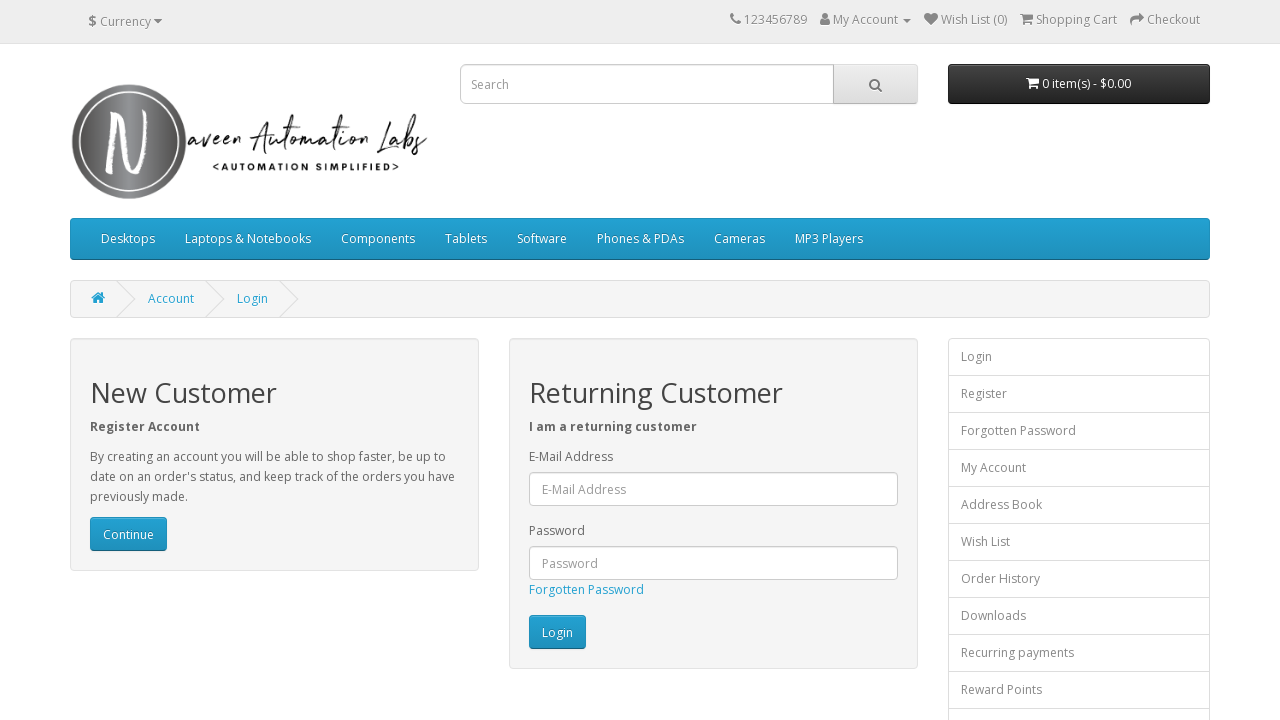

Waited 20ms during flashing iteration 221/300
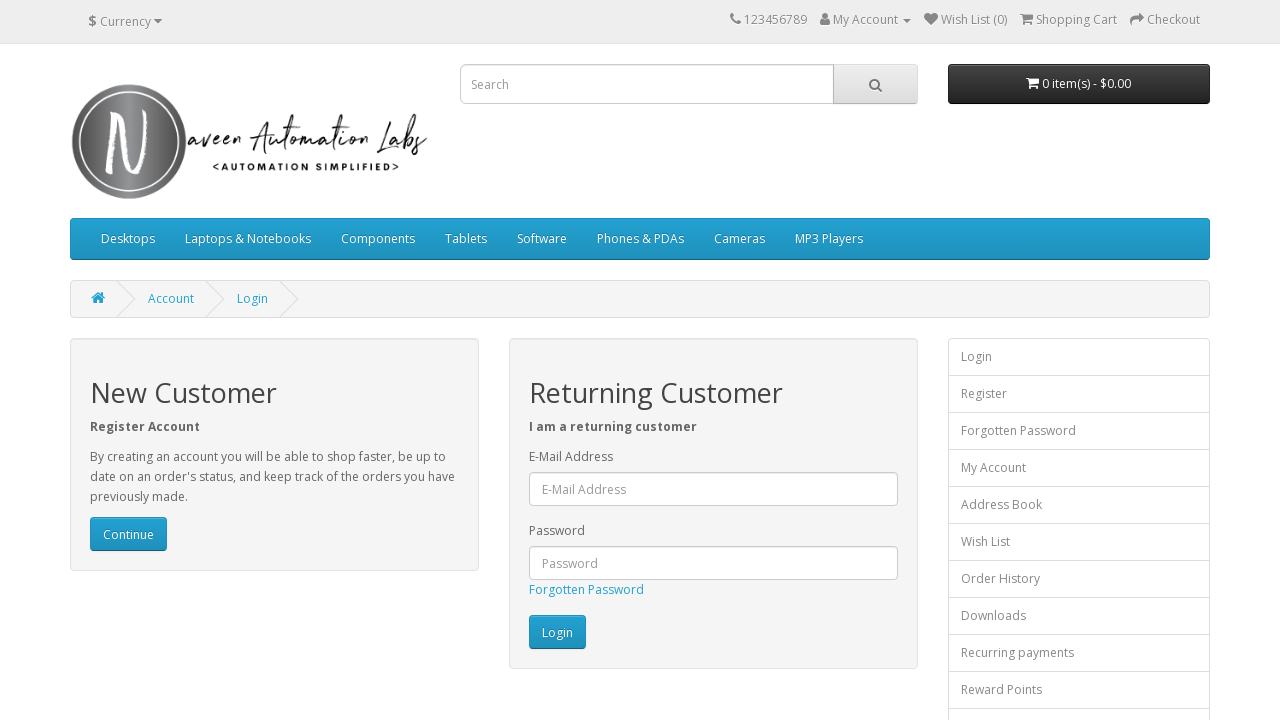

Flashing iteration 222/300: changed Login button to white
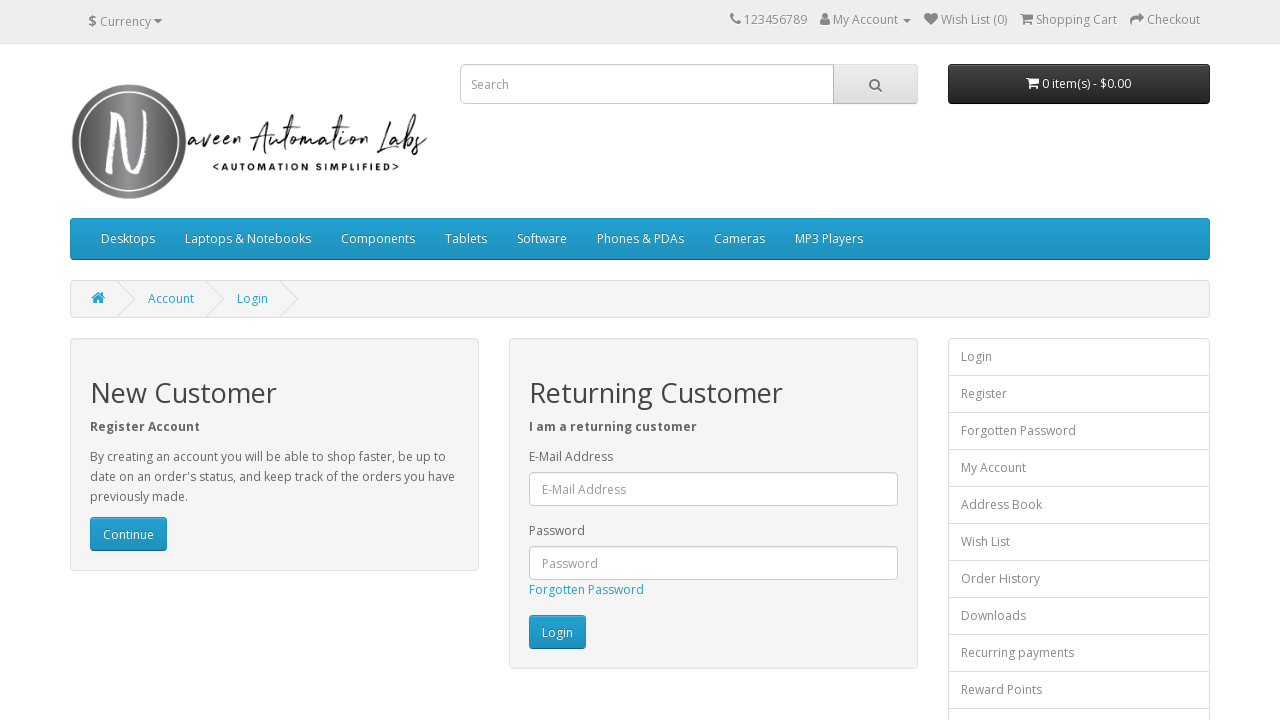

Flashing iteration 222/300: changed Login button back to original color
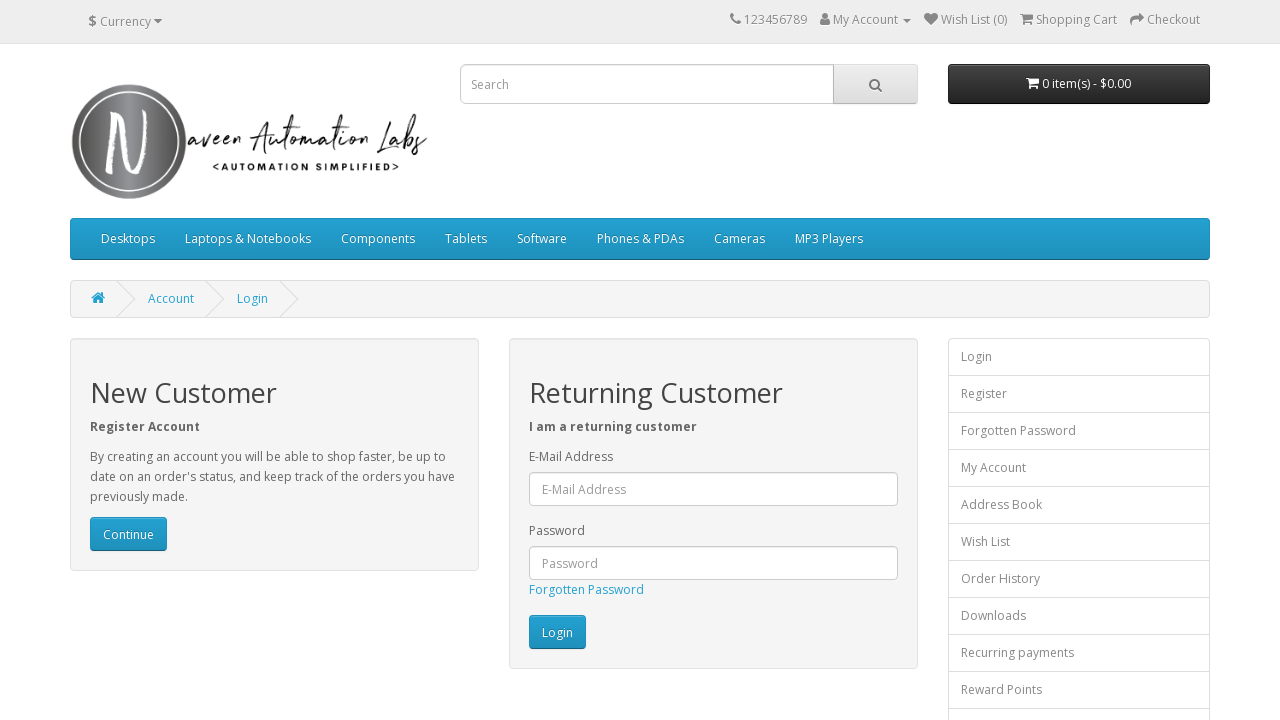

Waited 20ms during flashing iteration 222/300
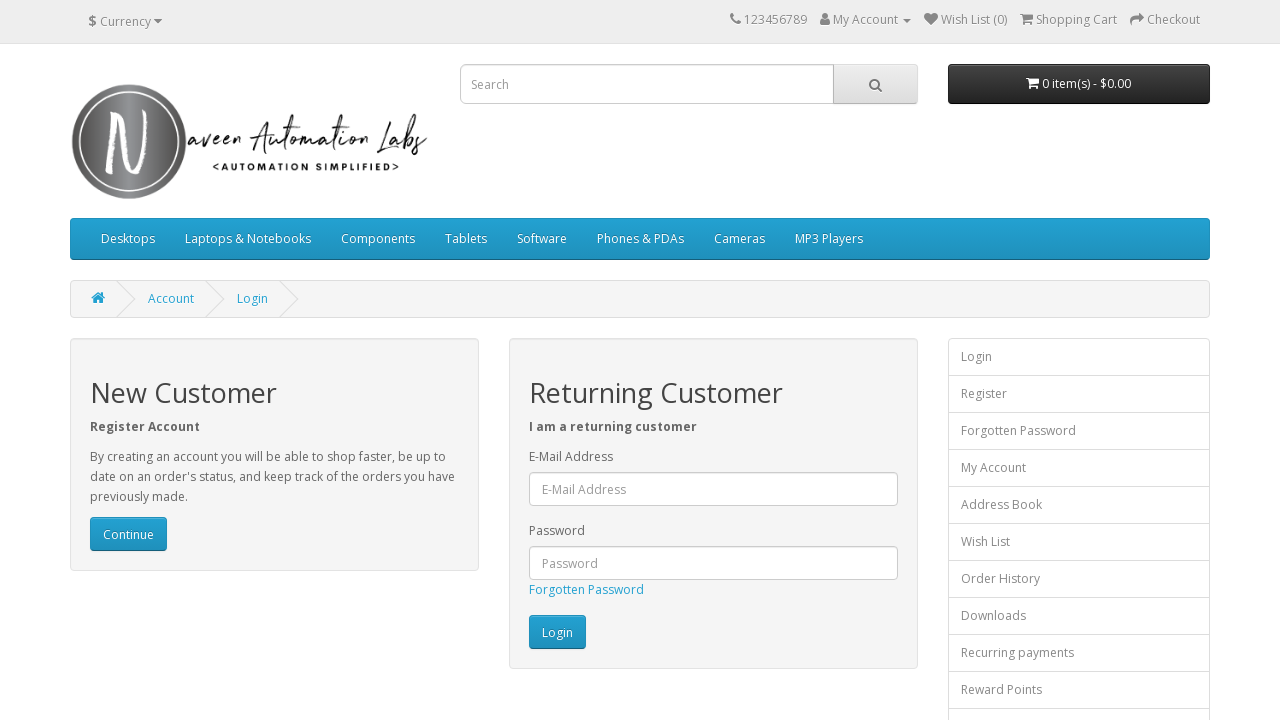

Flashing iteration 223/300: changed Login button to white
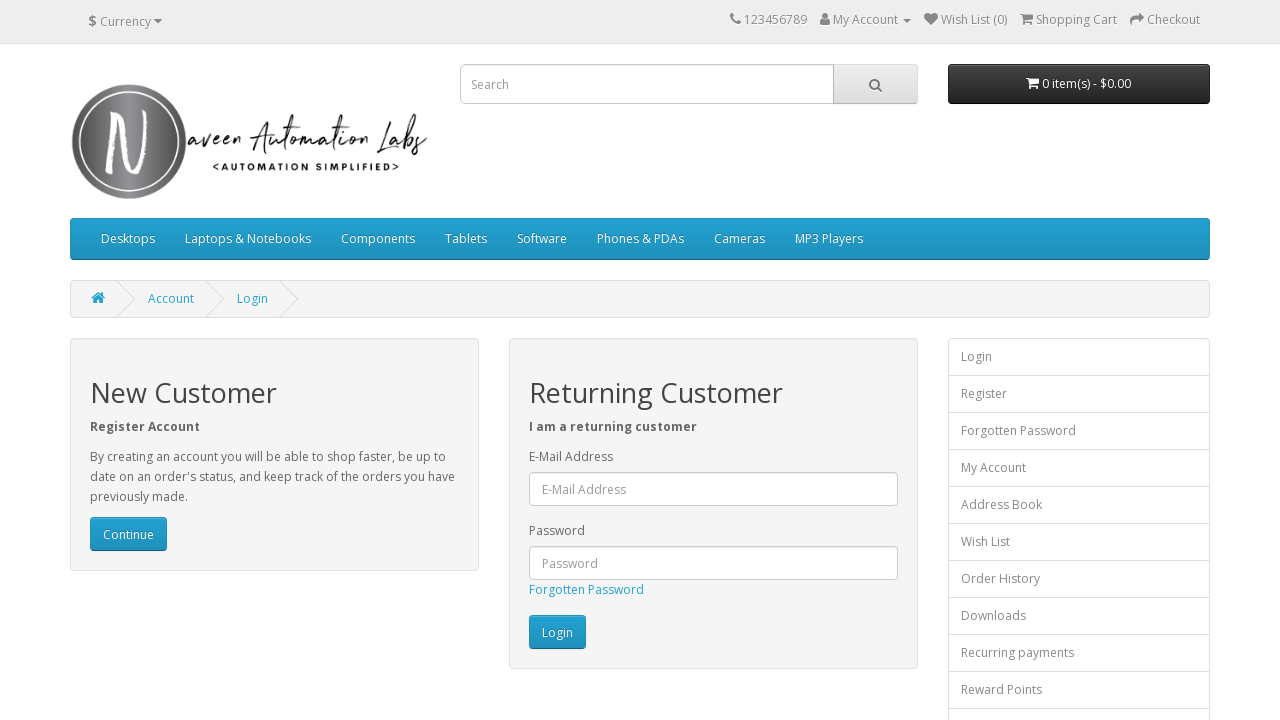

Flashing iteration 223/300: changed Login button back to original color
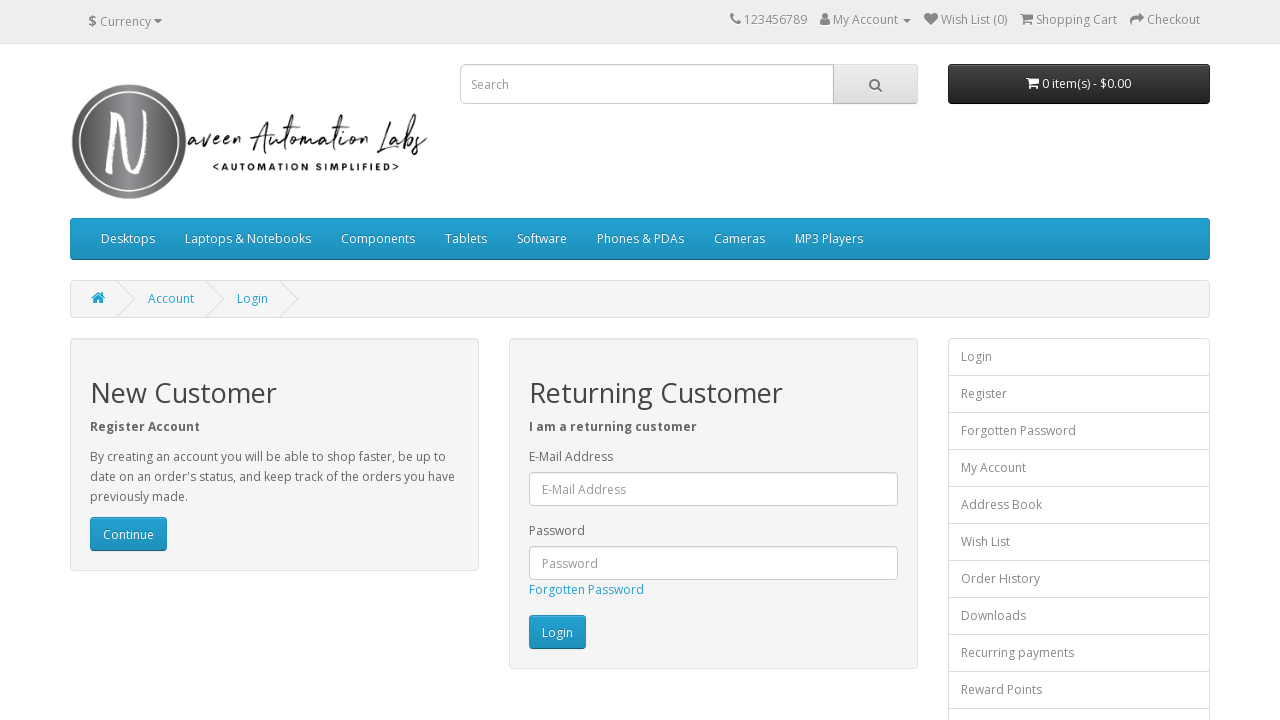

Waited 20ms during flashing iteration 223/300
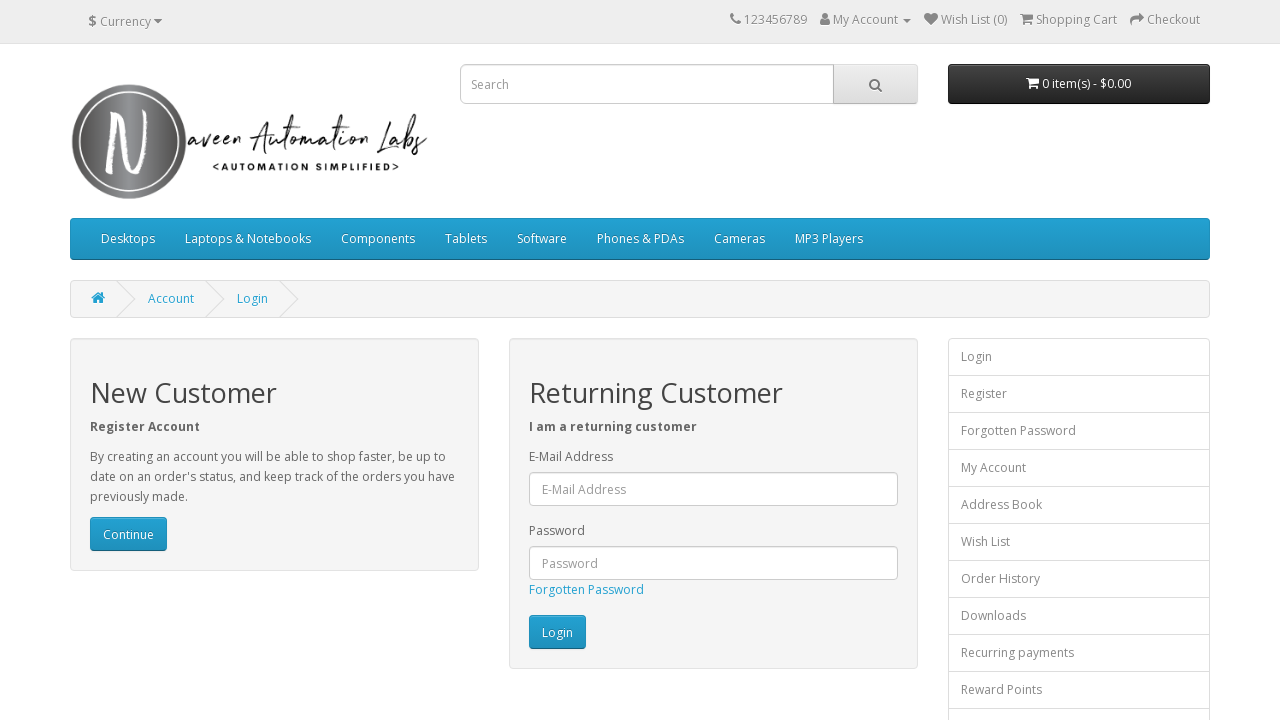

Flashing iteration 224/300: changed Login button to white
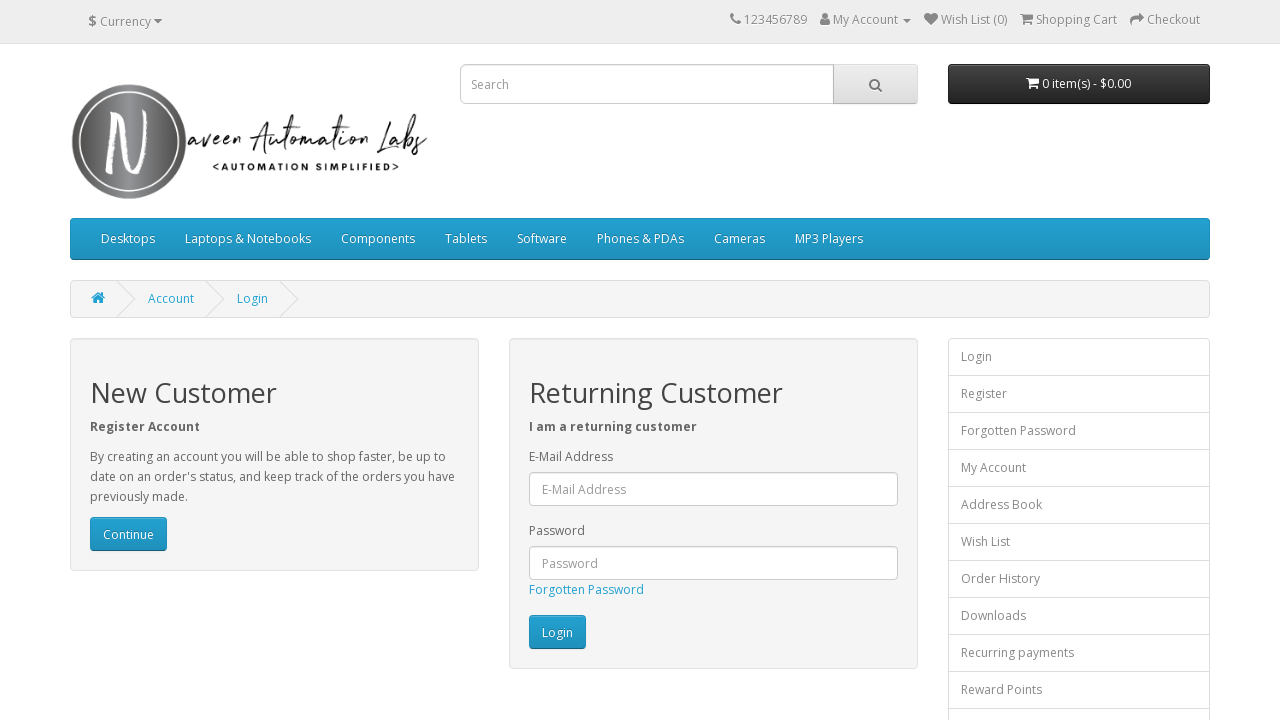

Flashing iteration 224/300: changed Login button back to original color
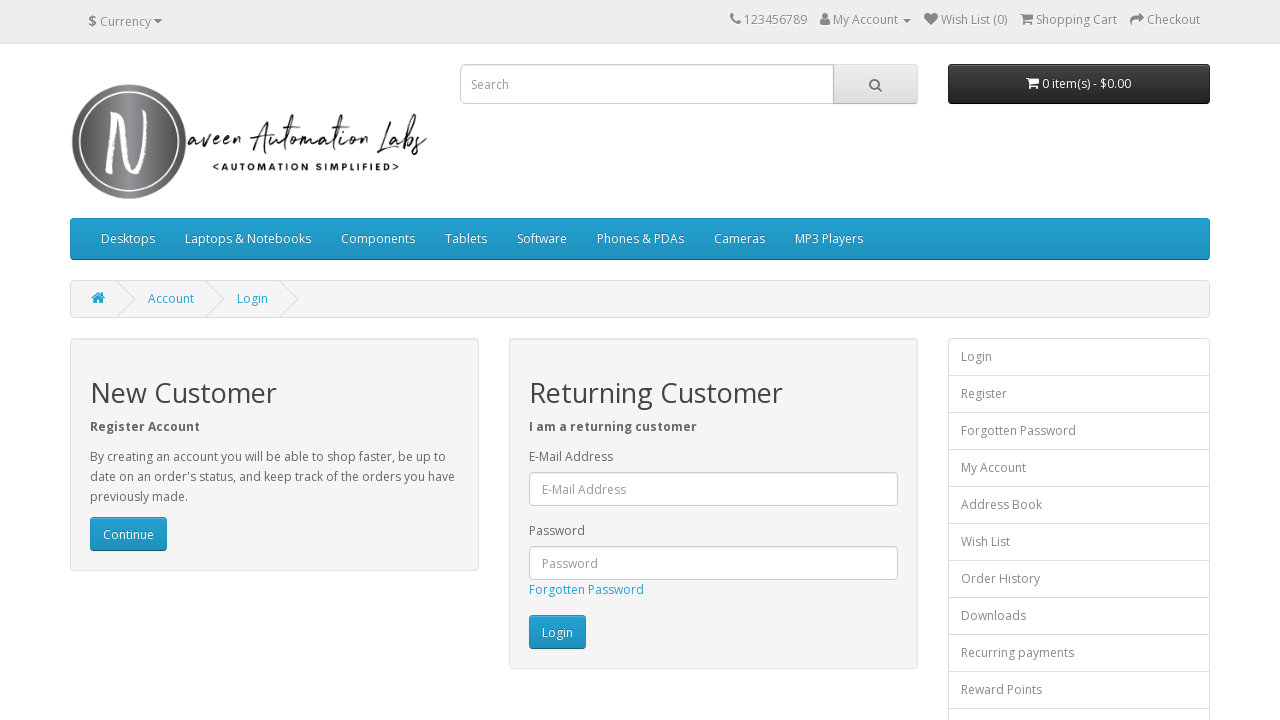

Waited 20ms during flashing iteration 224/300
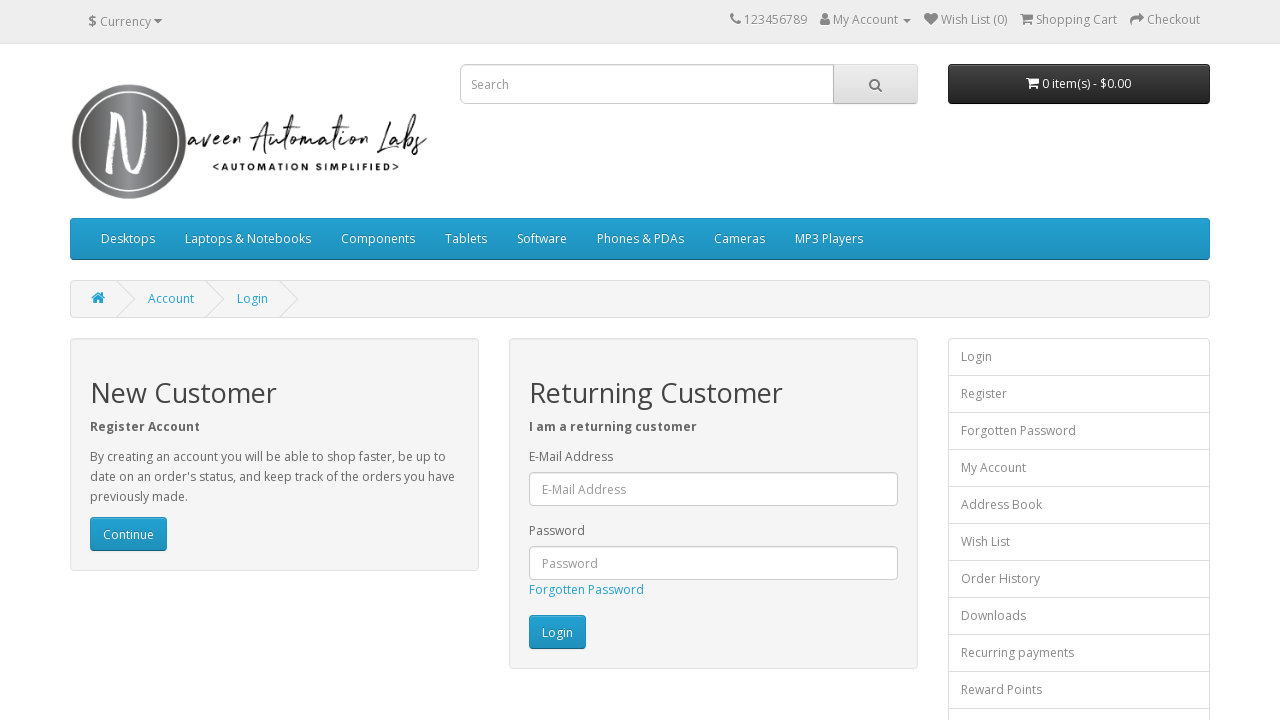

Flashing iteration 225/300: changed Login button to white
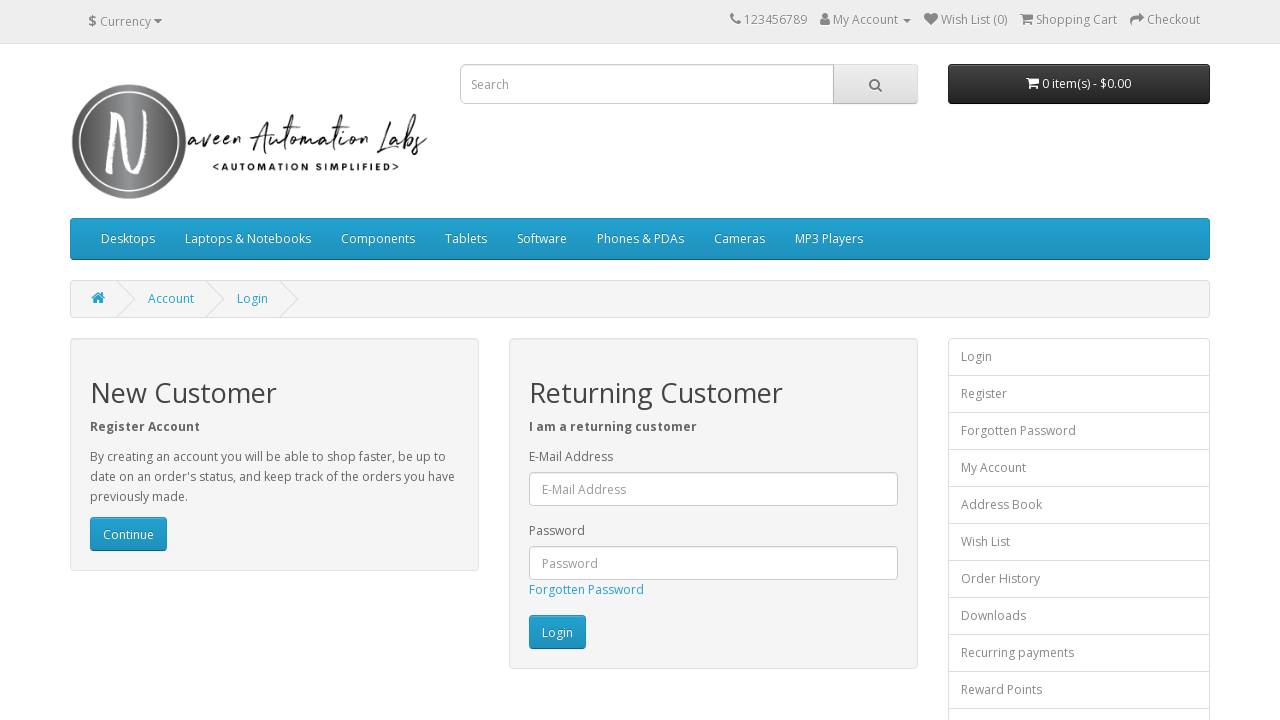

Flashing iteration 225/300: changed Login button back to original color
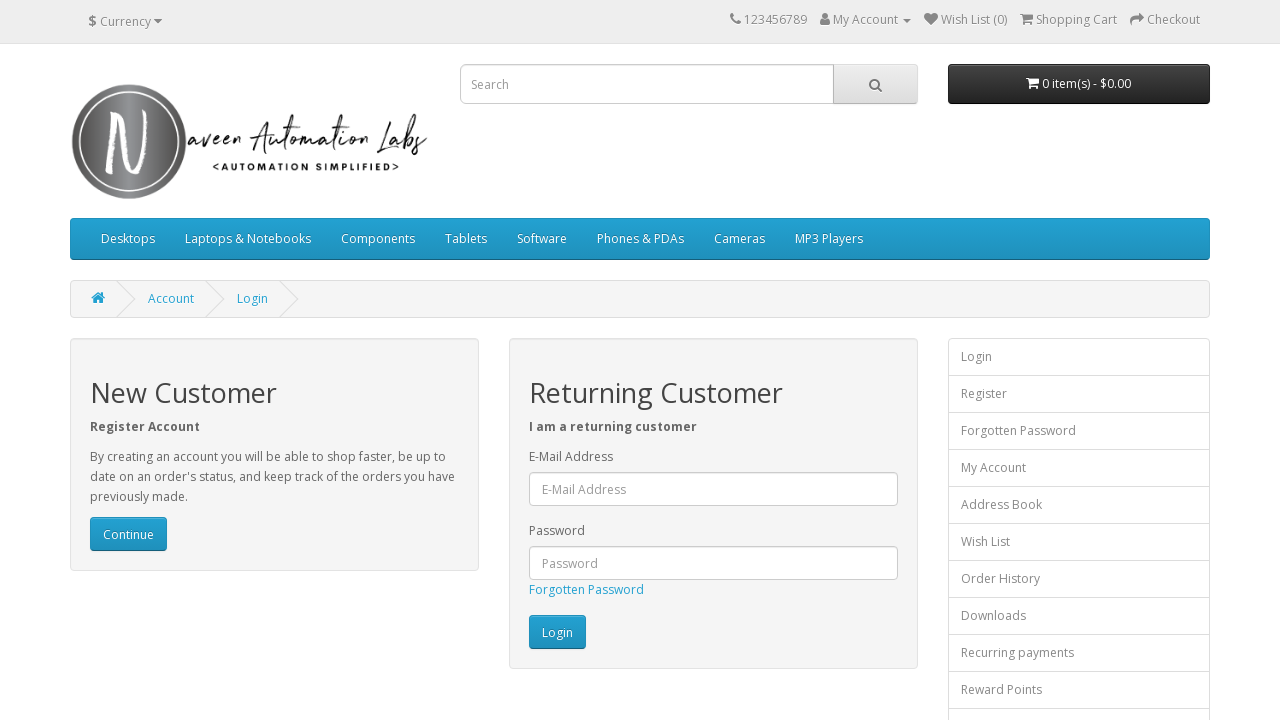

Waited 20ms during flashing iteration 225/300
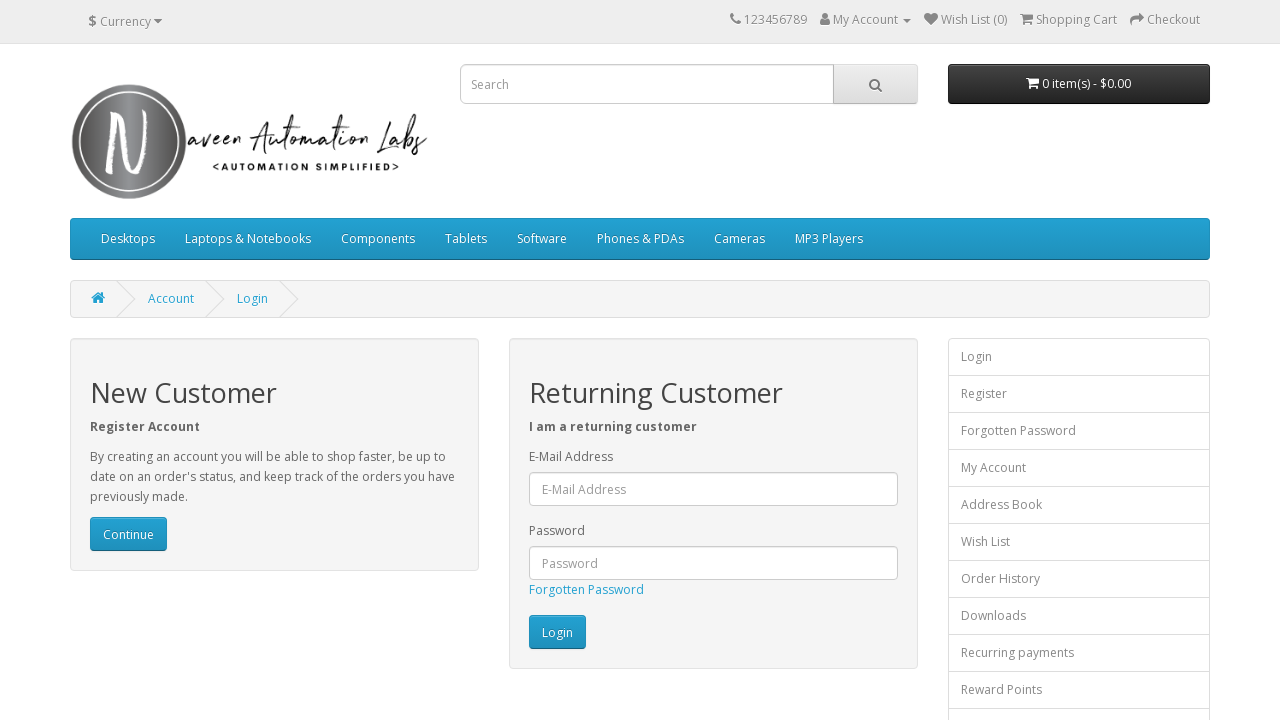

Flashing iteration 226/300: changed Login button to white
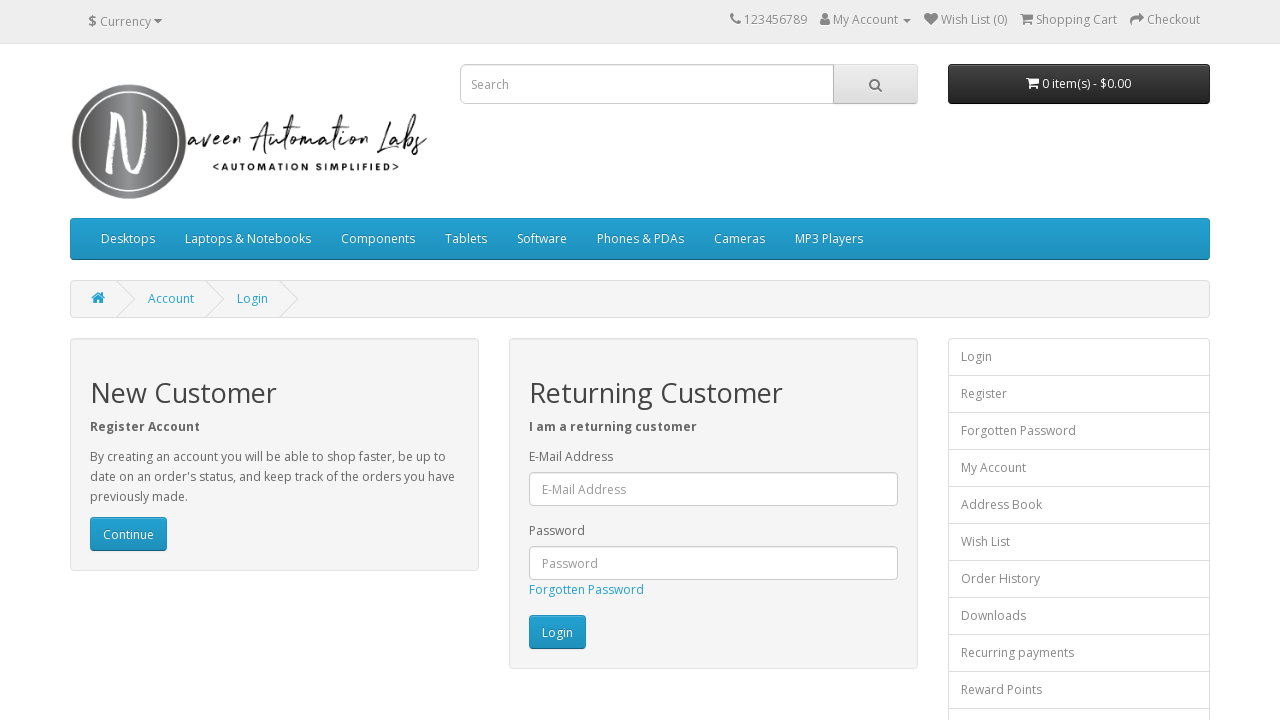

Flashing iteration 226/300: changed Login button back to original color
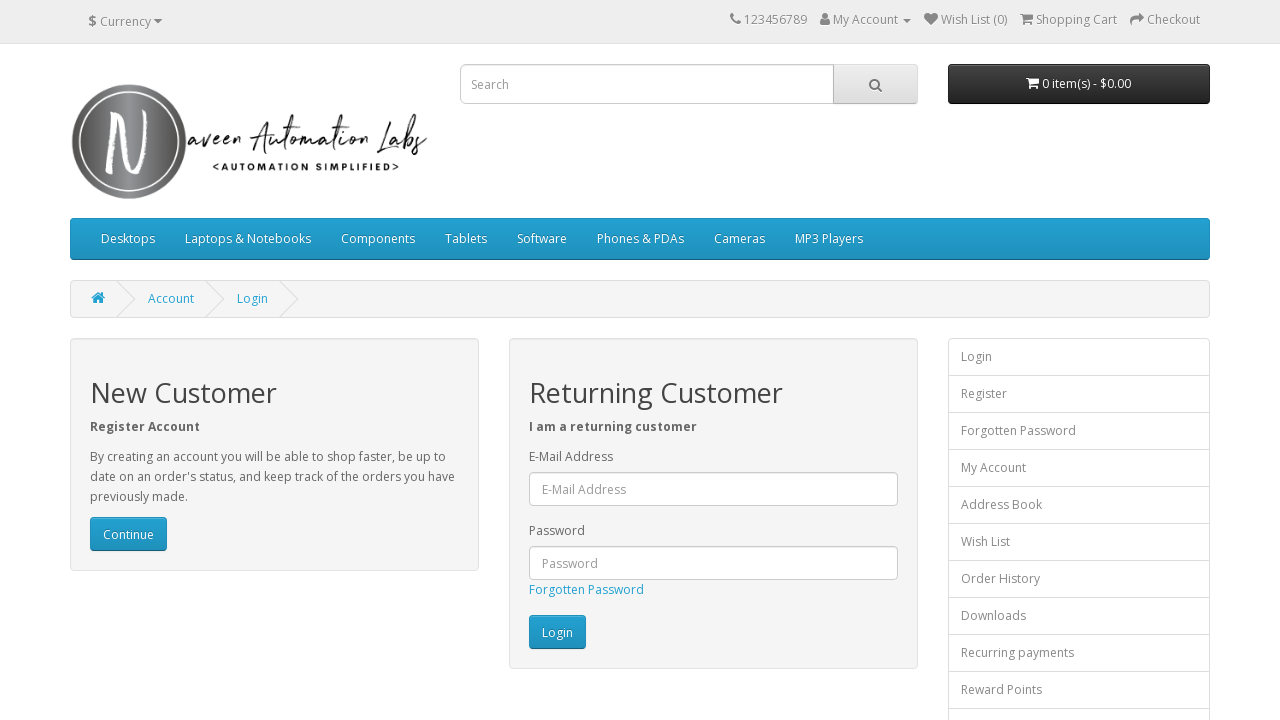

Waited 20ms during flashing iteration 226/300
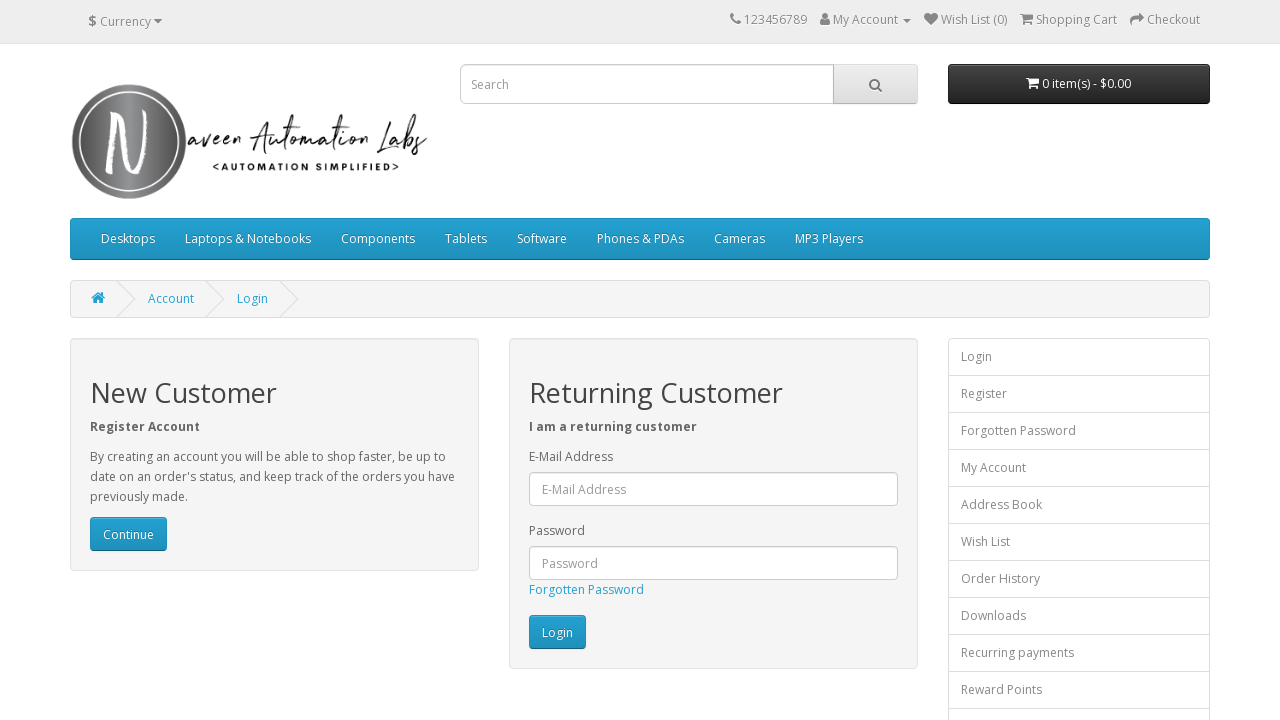

Flashing iteration 227/300: changed Login button to white
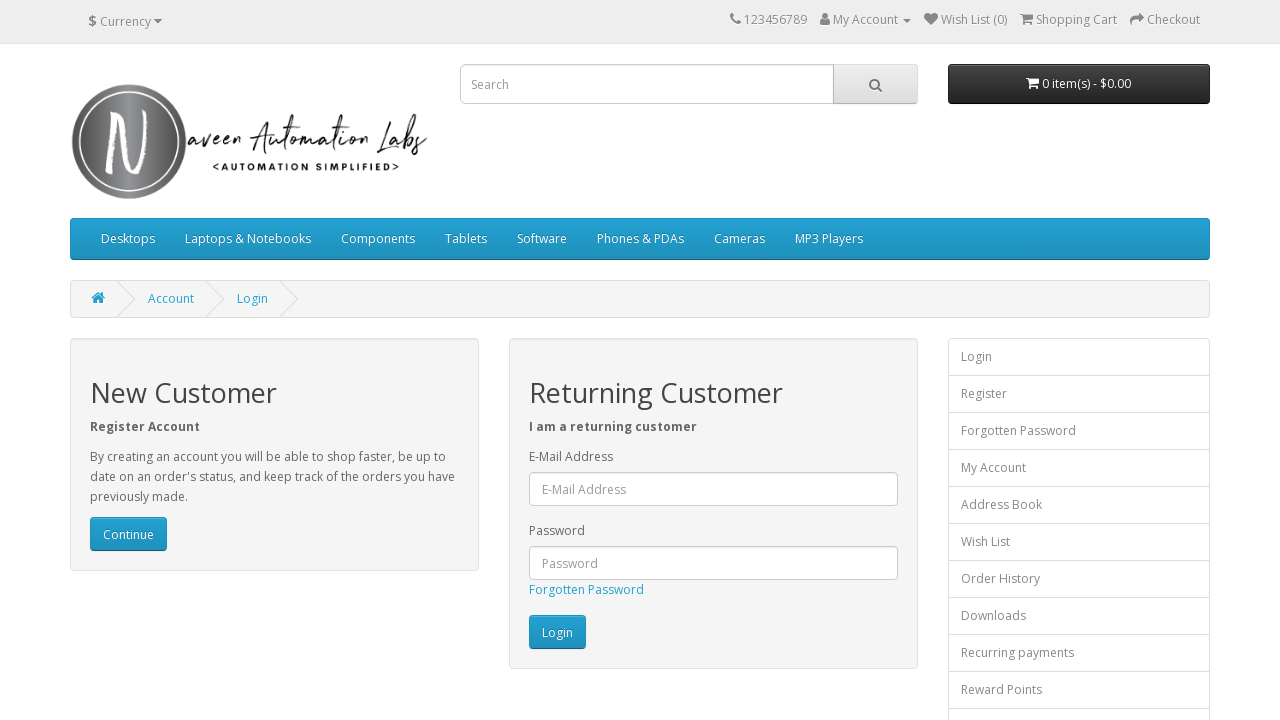

Flashing iteration 227/300: changed Login button back to original color
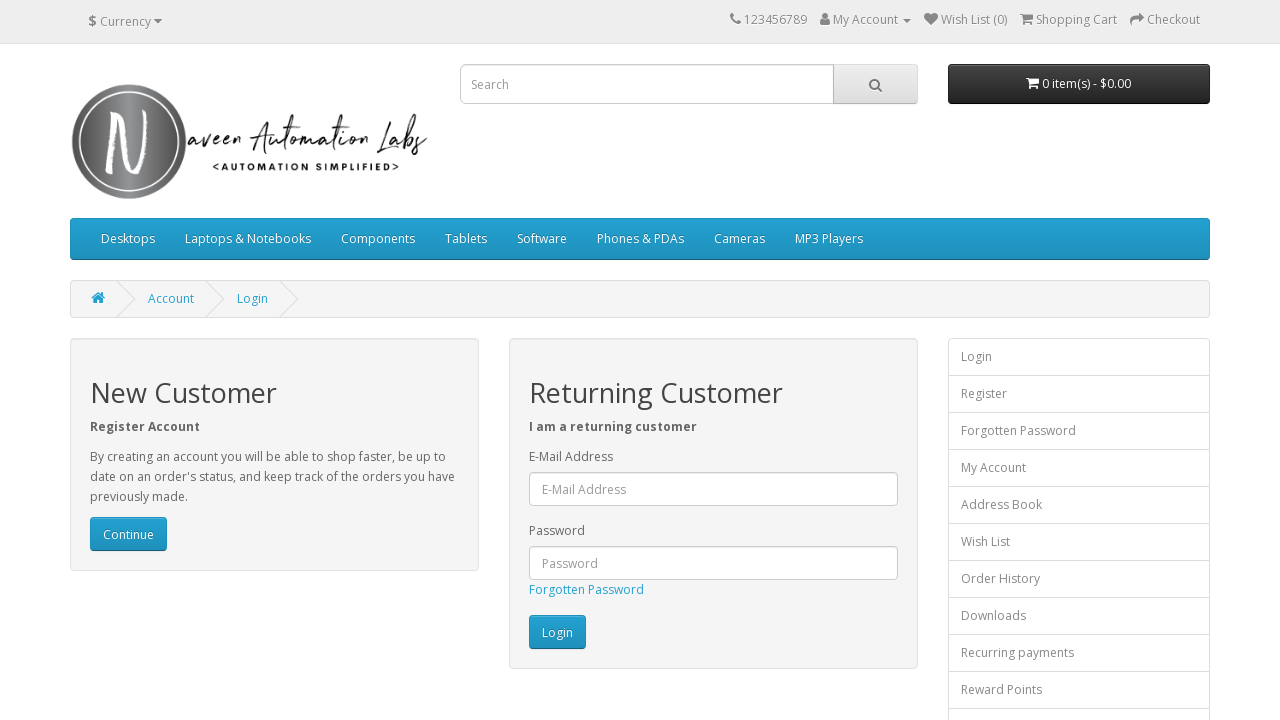

Waited 20ms during flashing iteration 227/300
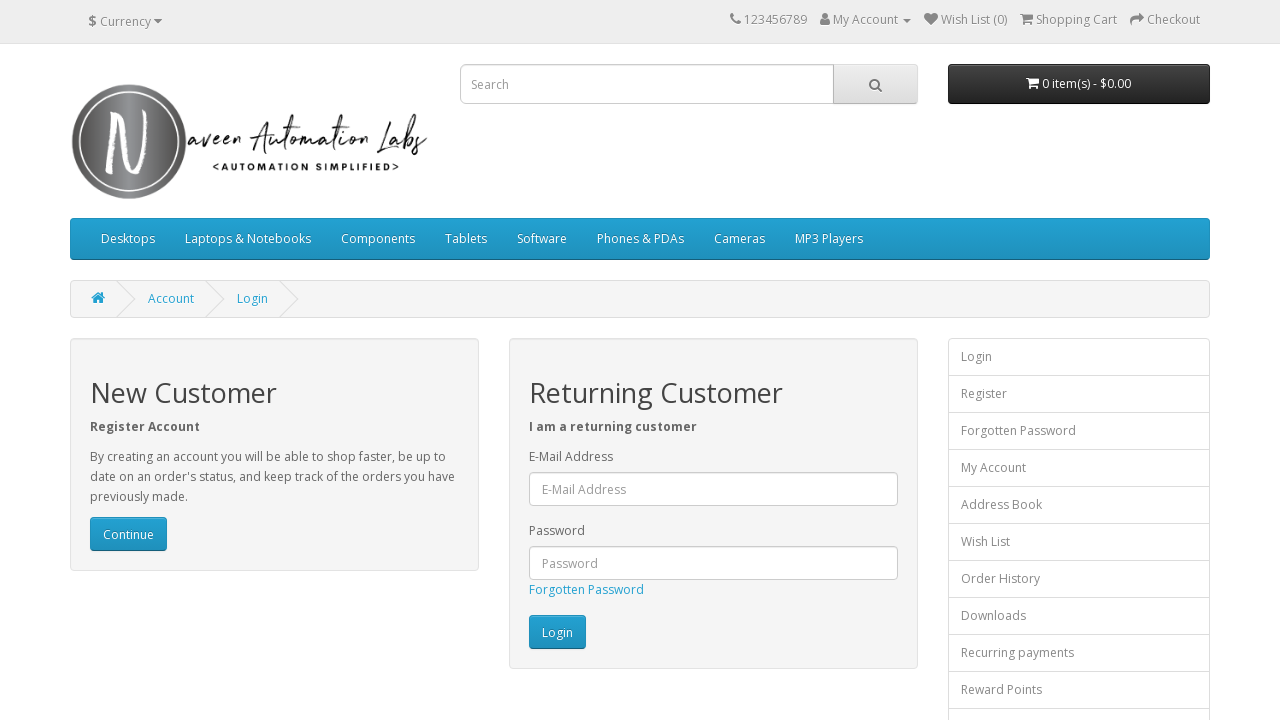

Flashing iteration 228/300: changed Login button to white
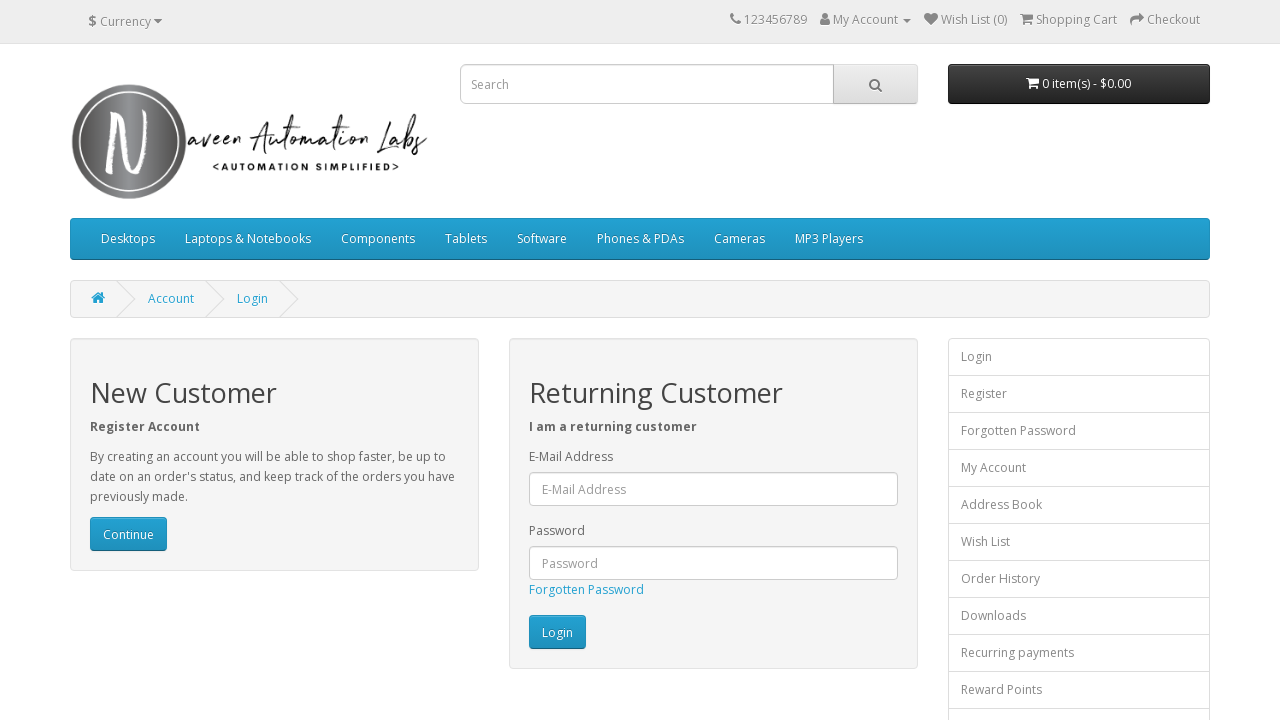

Flashing iteration 228/300: changed Login button back to original color
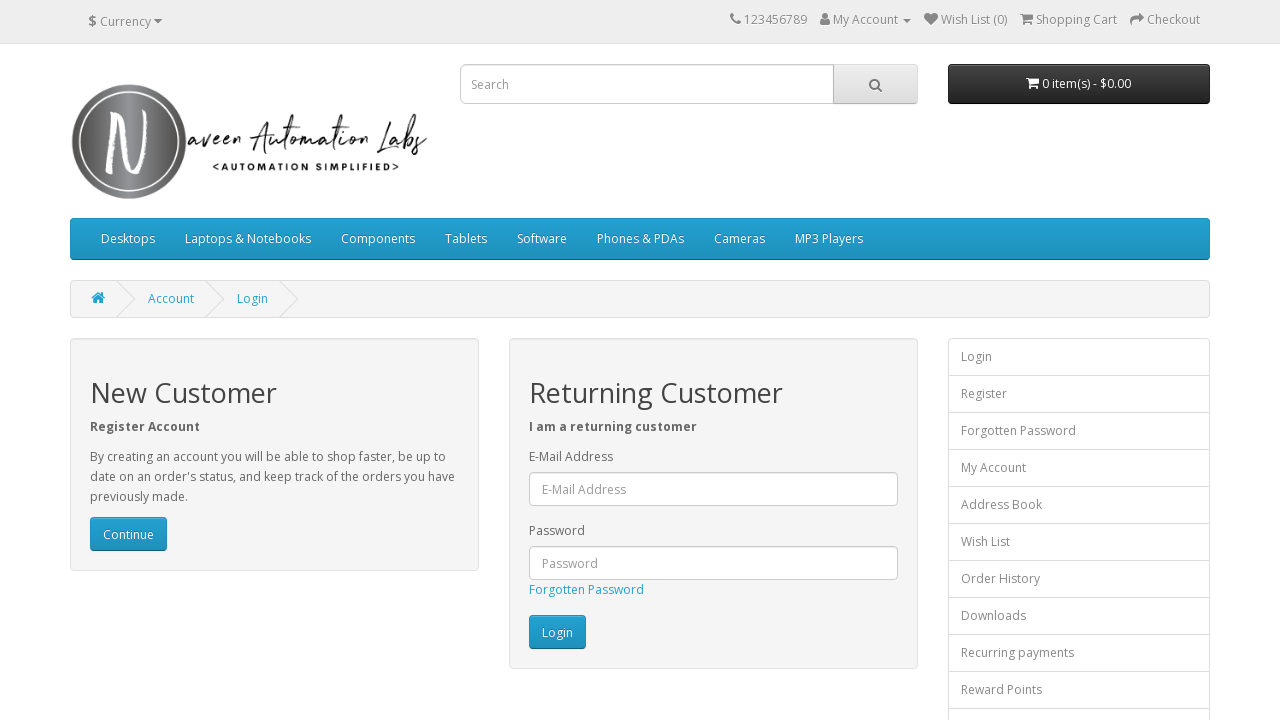

Waited 20ms during flashing iteration 228/300
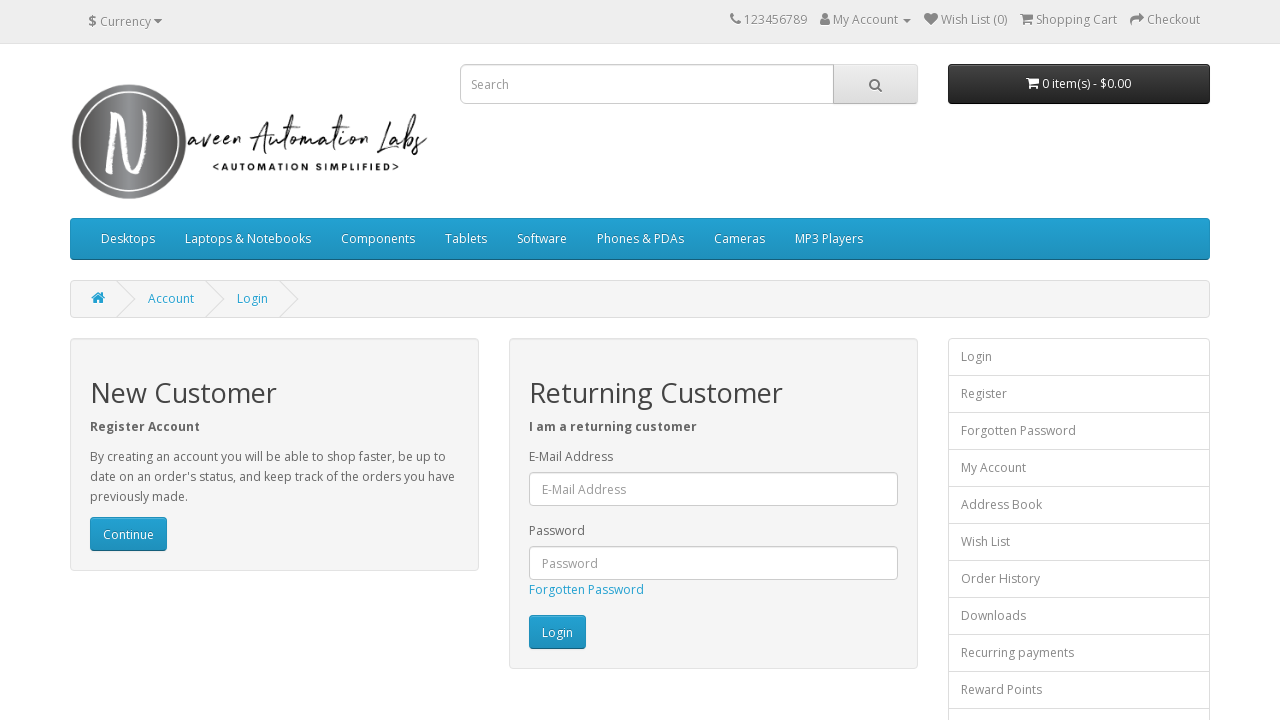

Flashing iteration 229/300: changed Login button to white
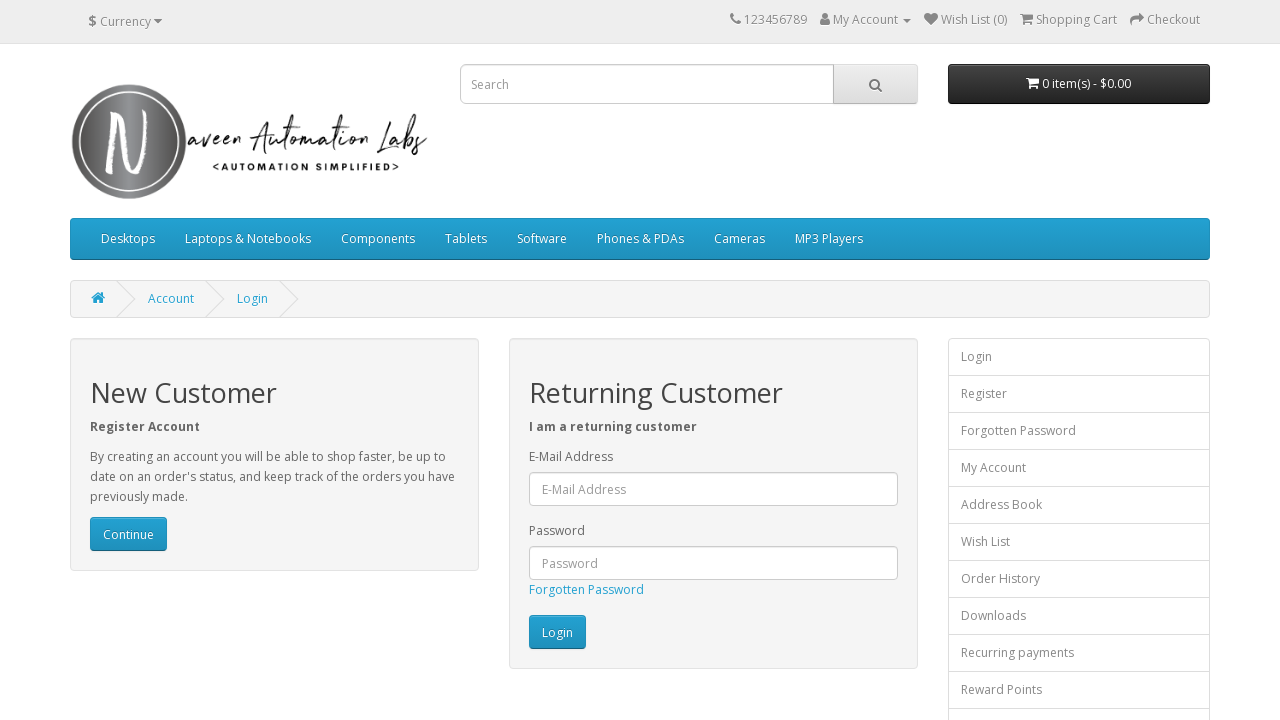

Flashing iteration 229/300: changed Login button back to original color
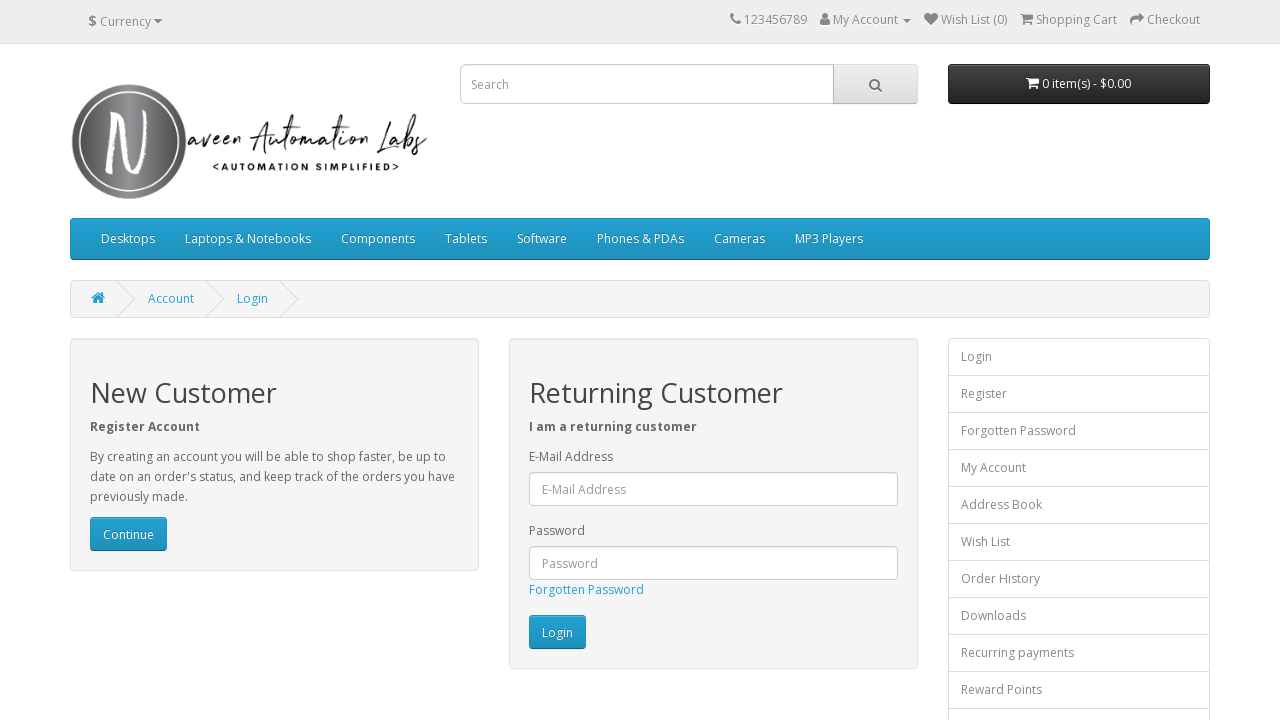

Waited 20ms during flashing iteration 229/300
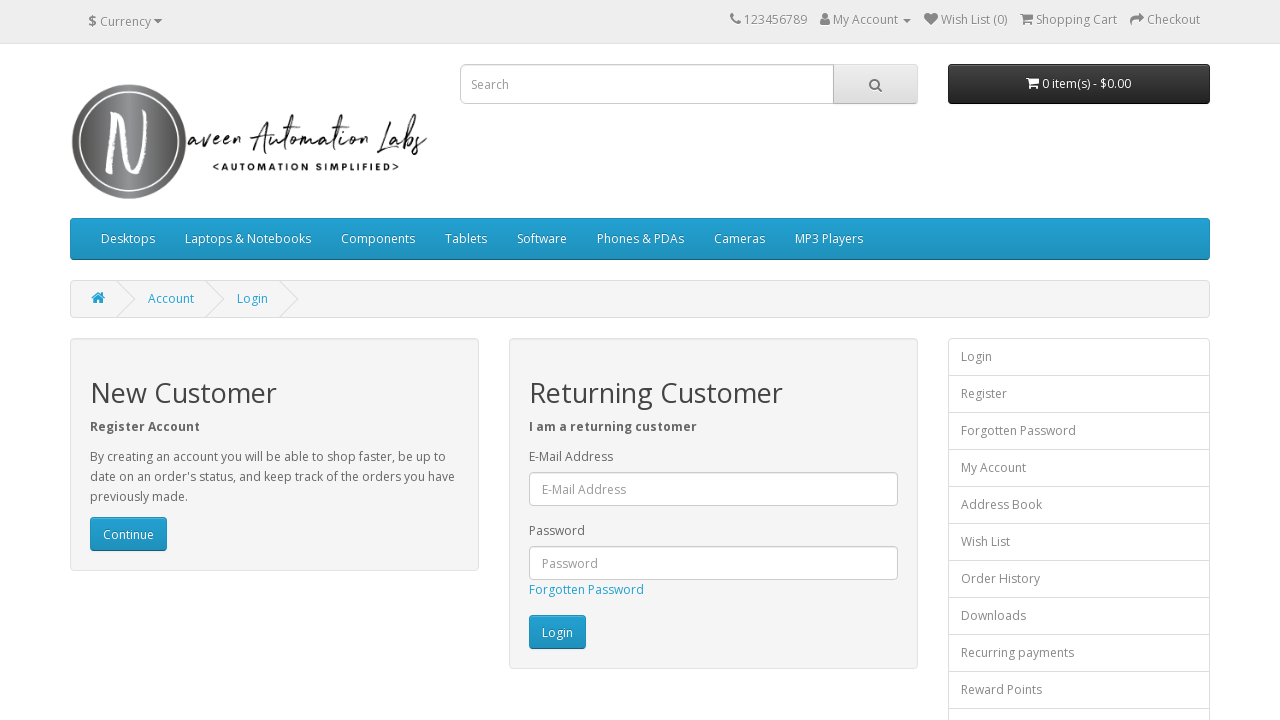

Flashing iteration 230/300: changed Login button to white
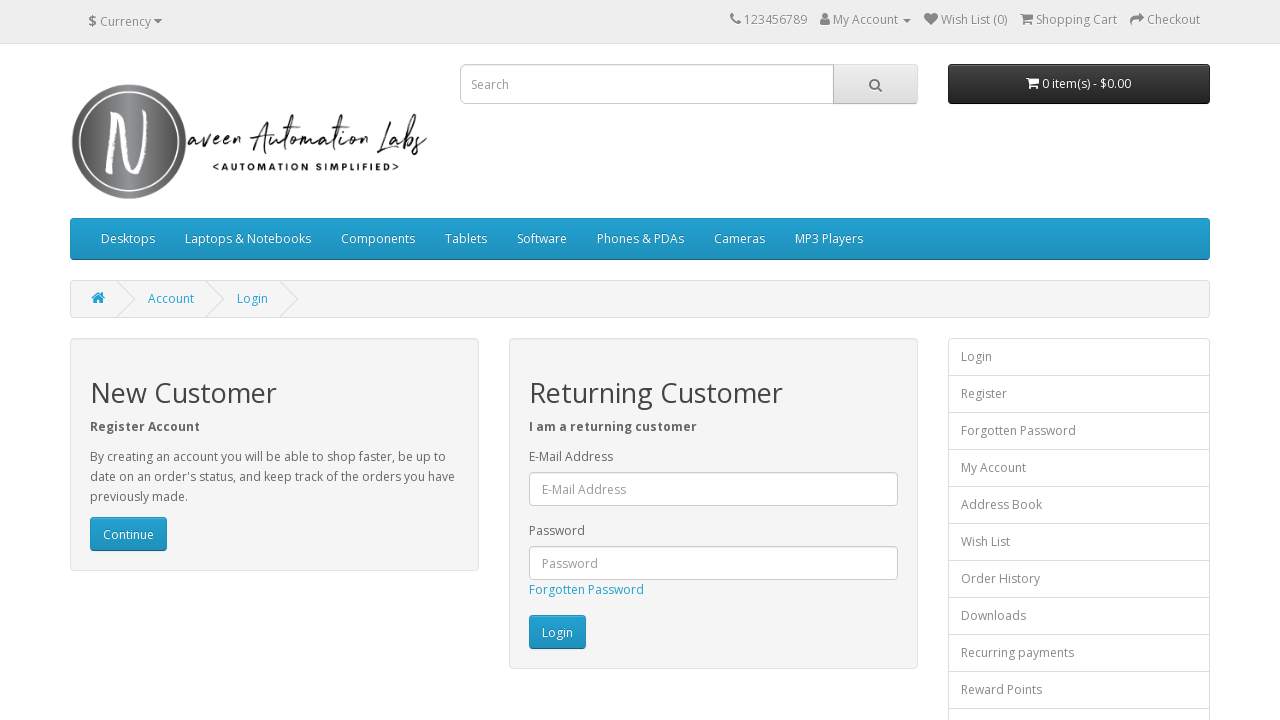

Flashing iteration 230/300: changed Login button back to original color
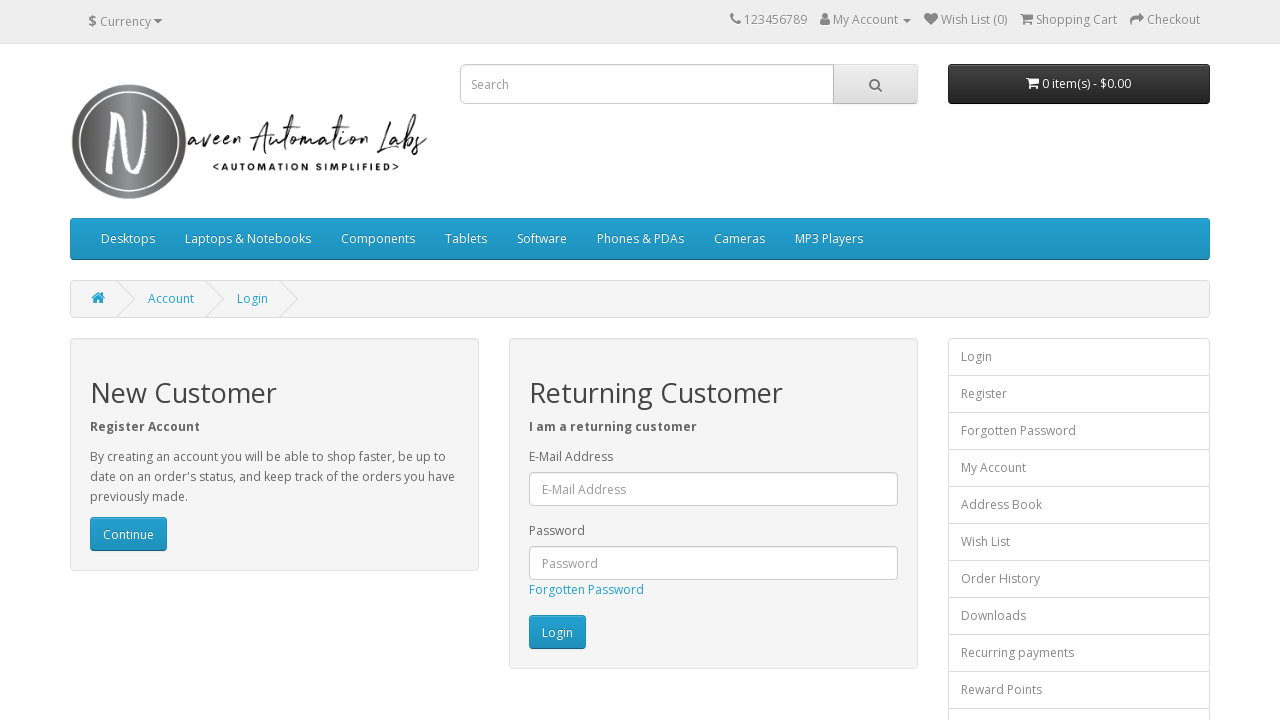

Waited 20ms during flashing iteration 230/300
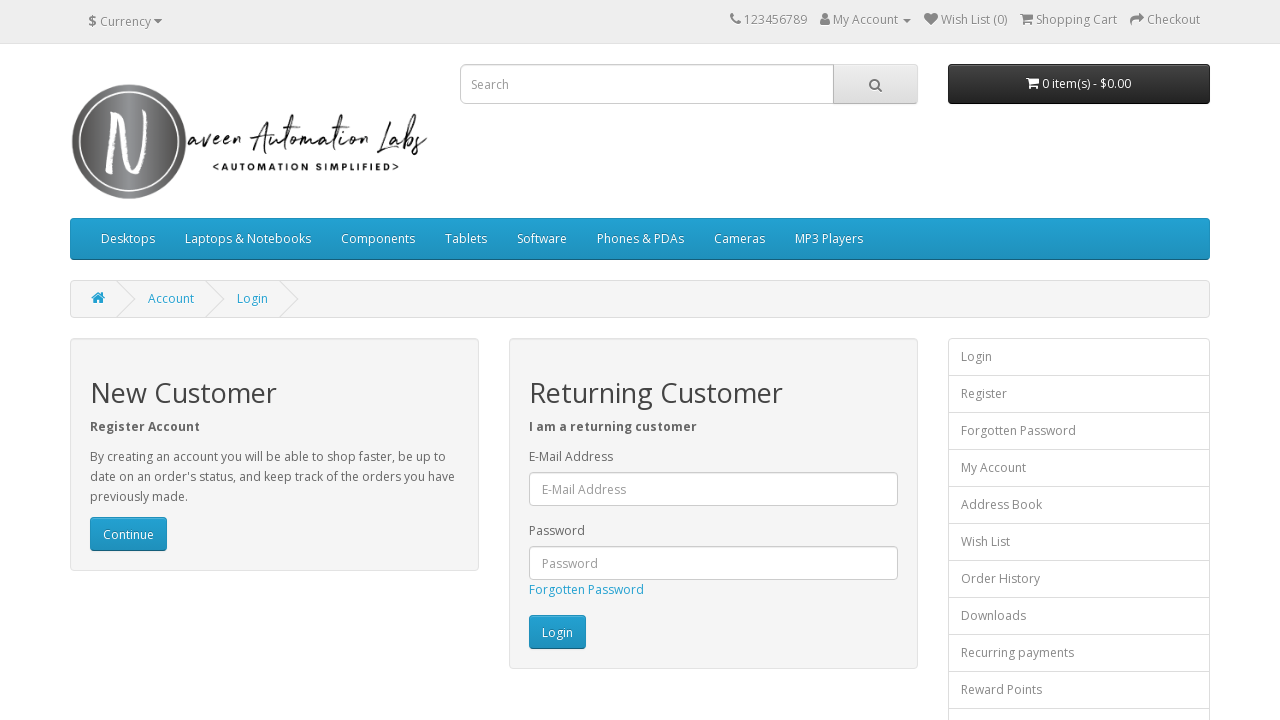

Flashing iteration 231/300: changed Login button to white
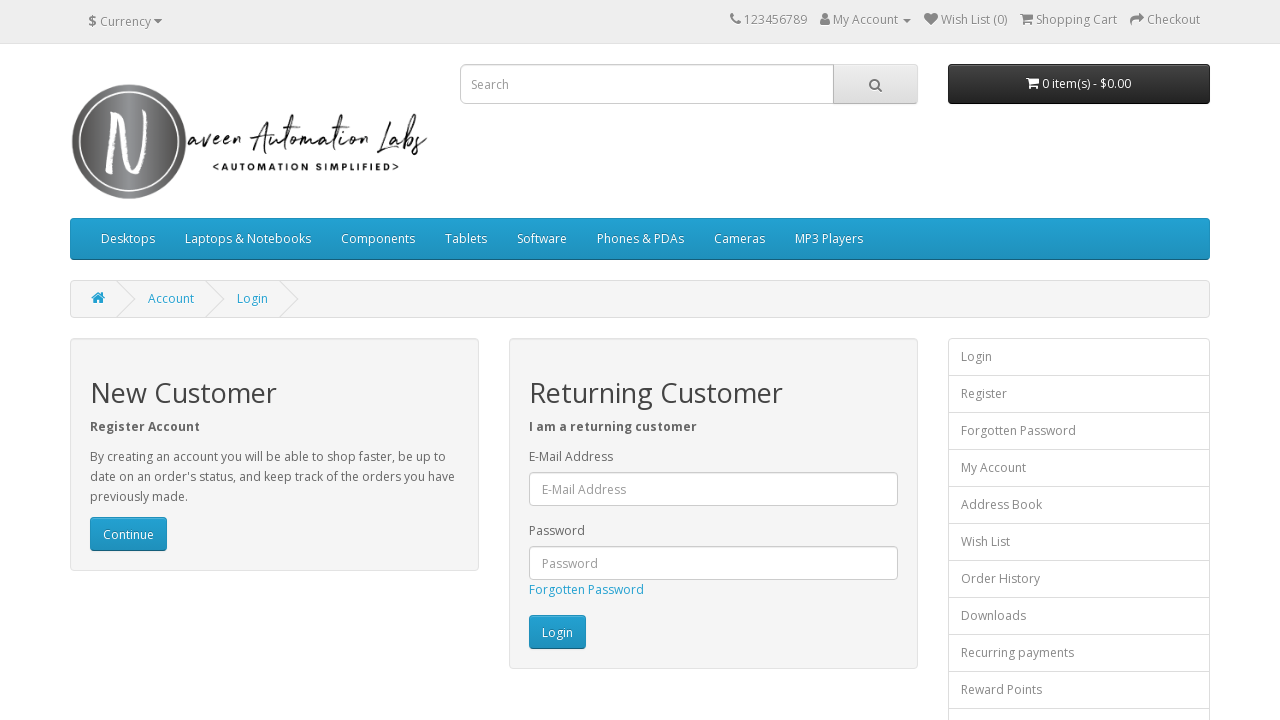

Flashing iteration 231/300: changed Login button back to original color
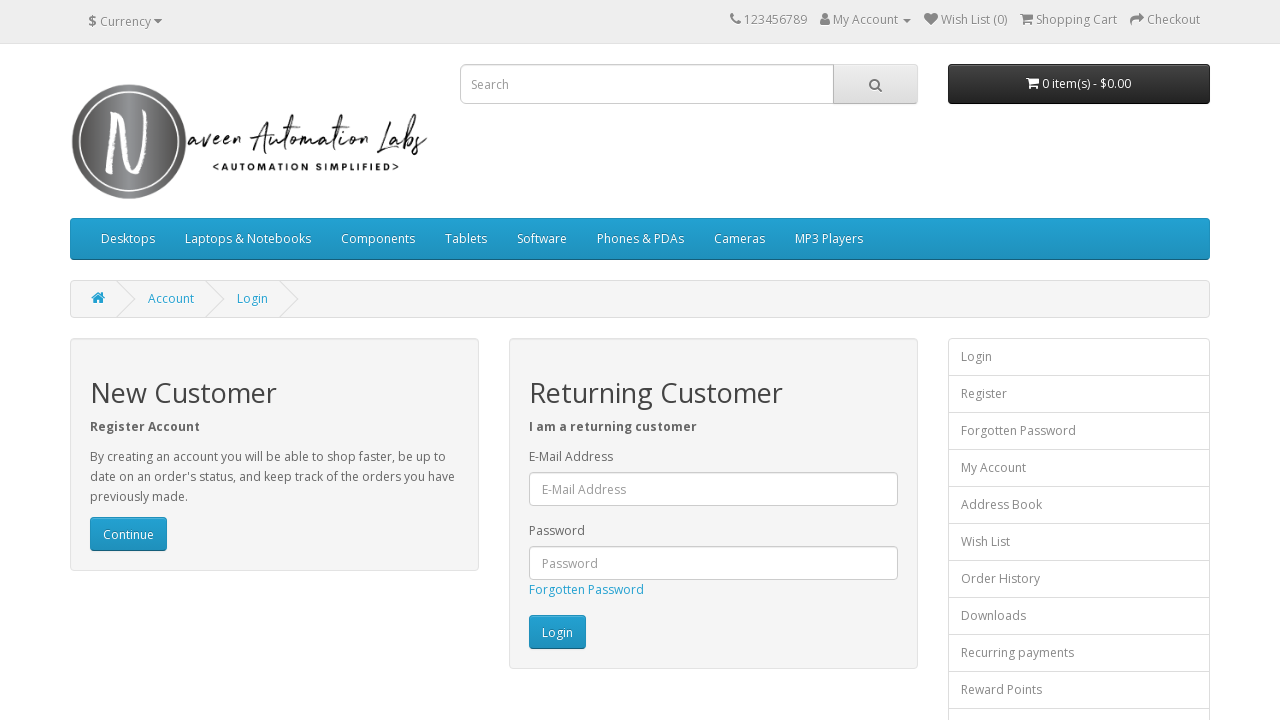

Waited 20ms during flashing iteration 231/300
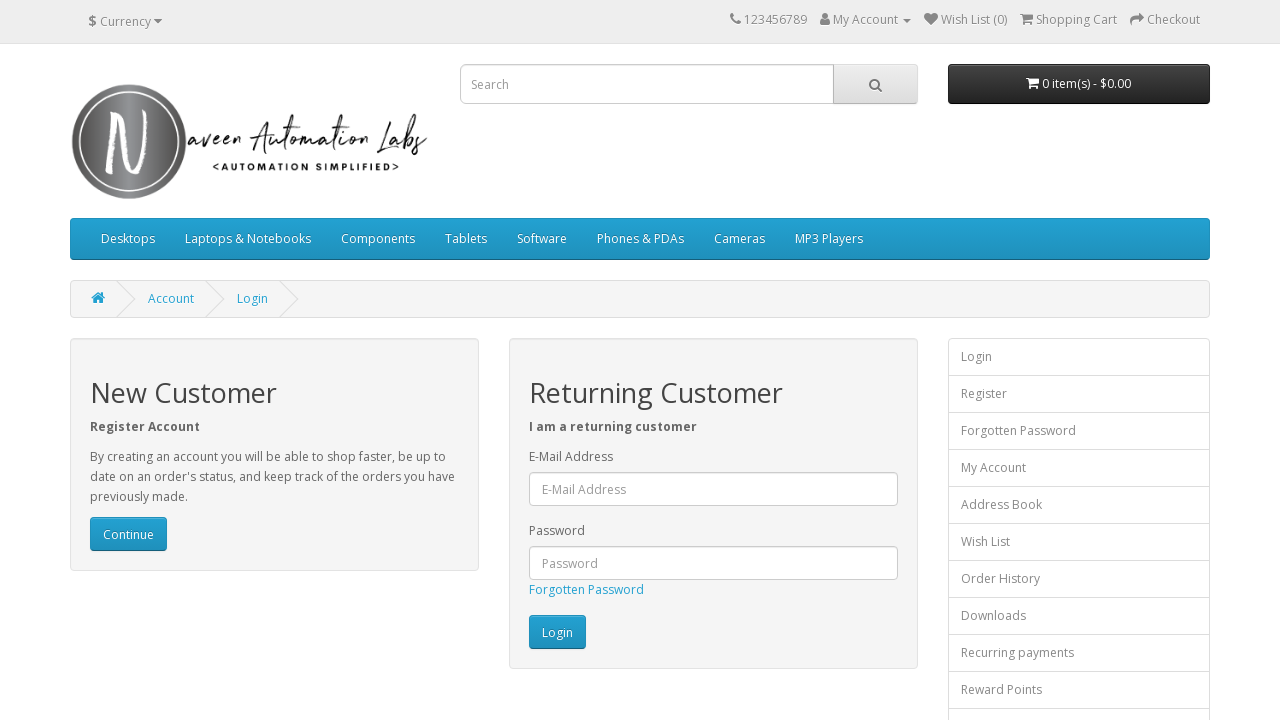

Flashing iteration 232/300: changed Login button to white
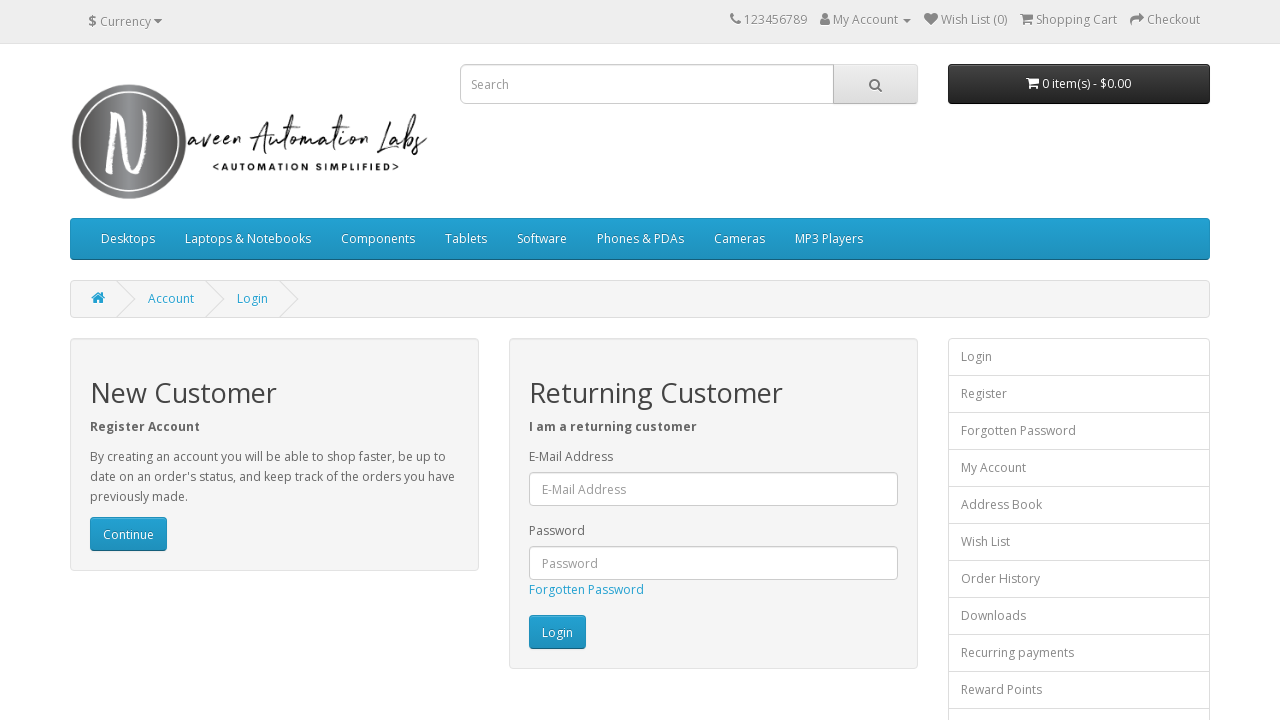

Flashing iteration 232/300: changed Login button back to original color
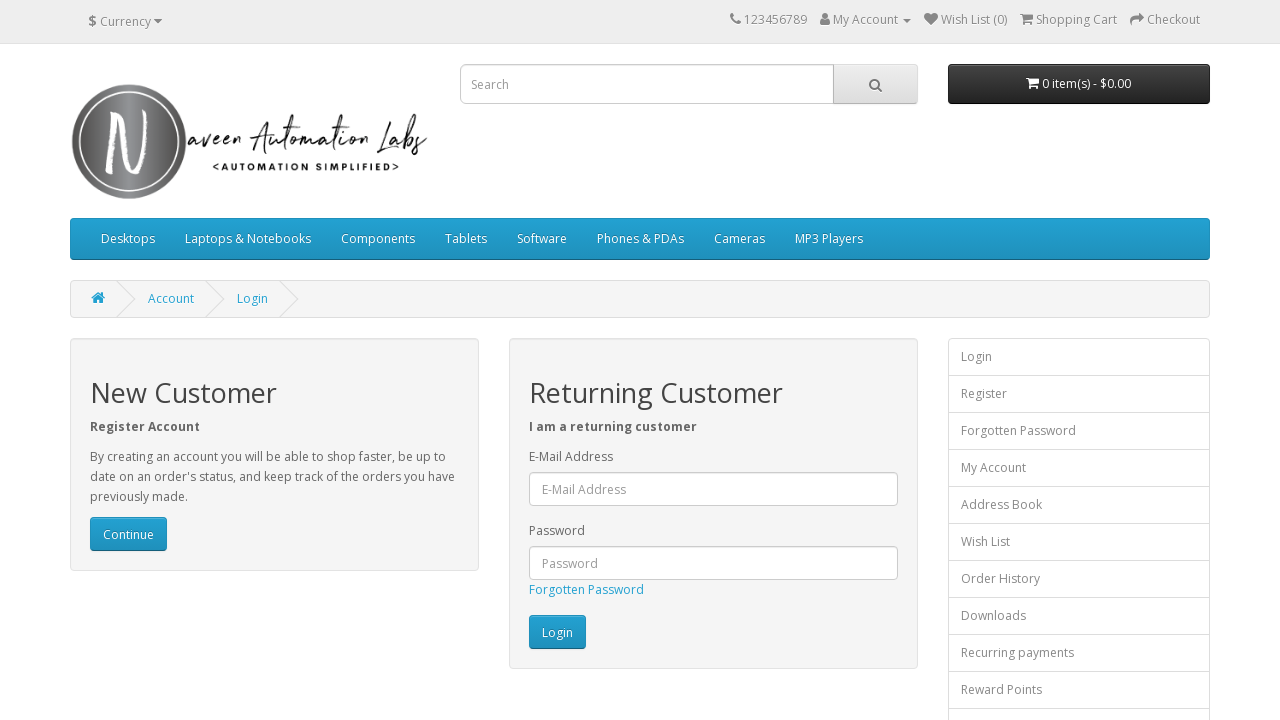

Waited 20ms during flashing iteration 232/300
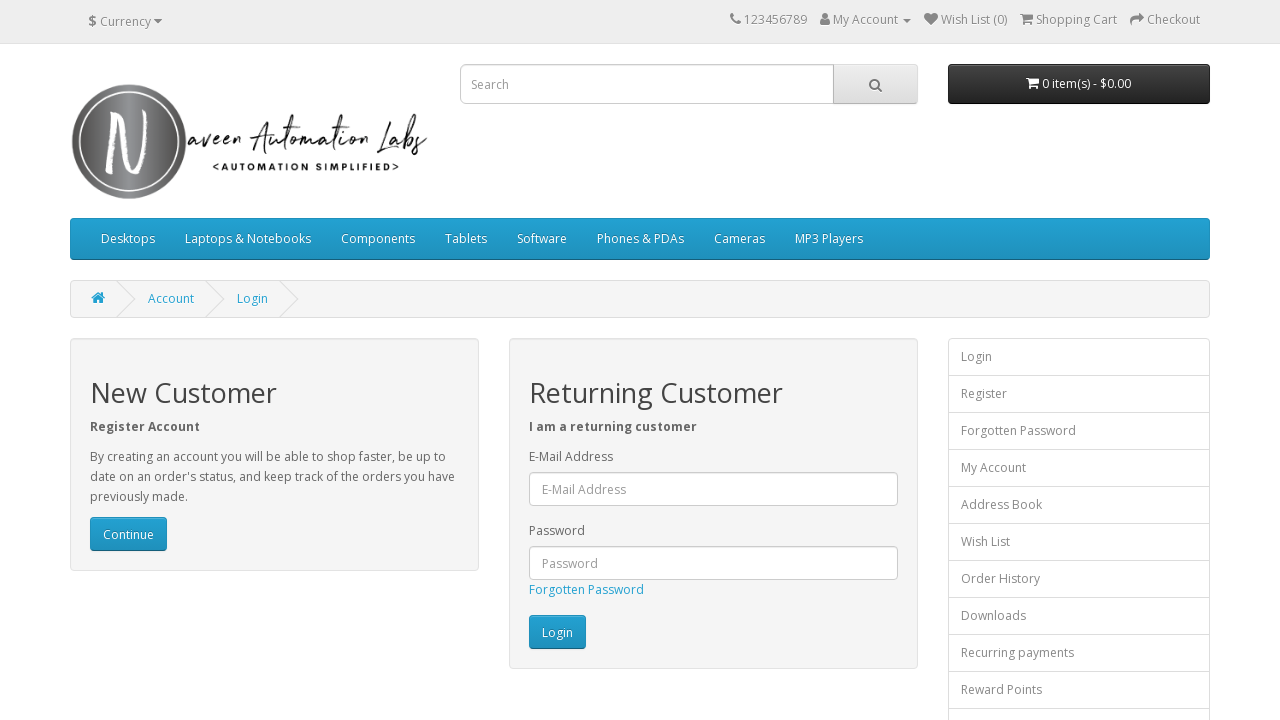

Flashing iteration 233/300: changed Login button to white
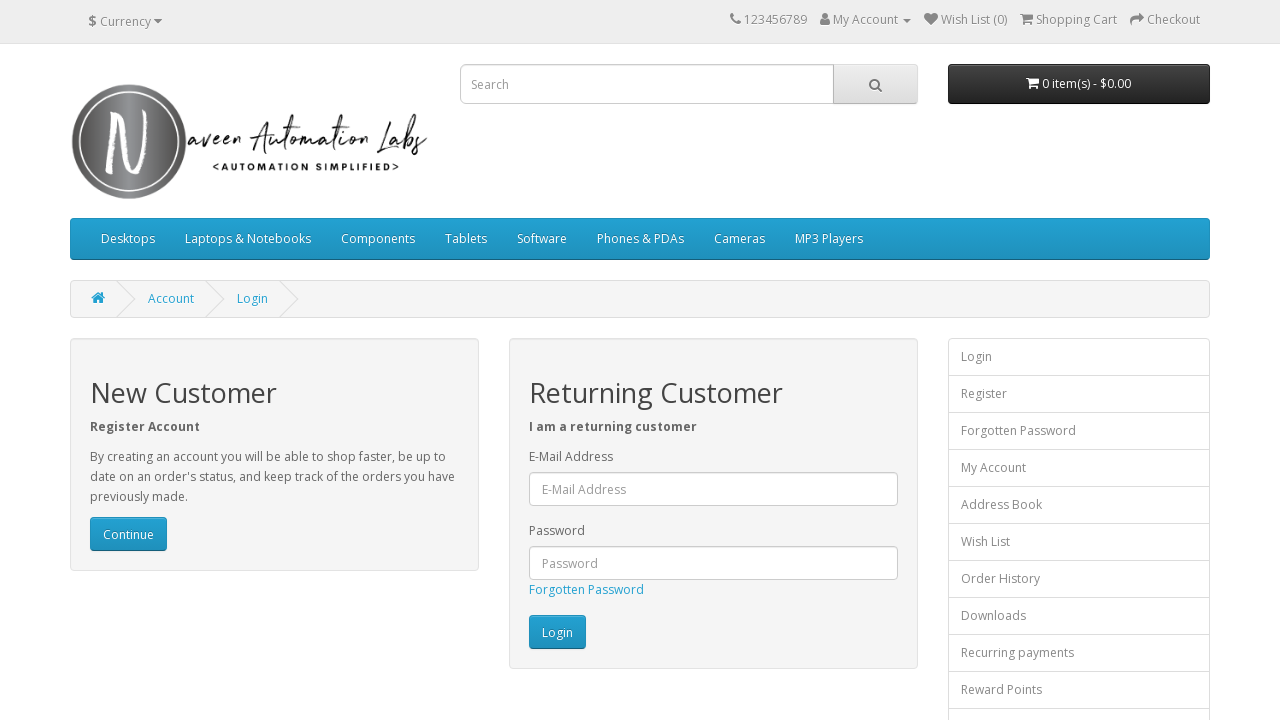

Flashing iteration 233/300: changed Login button back to original color
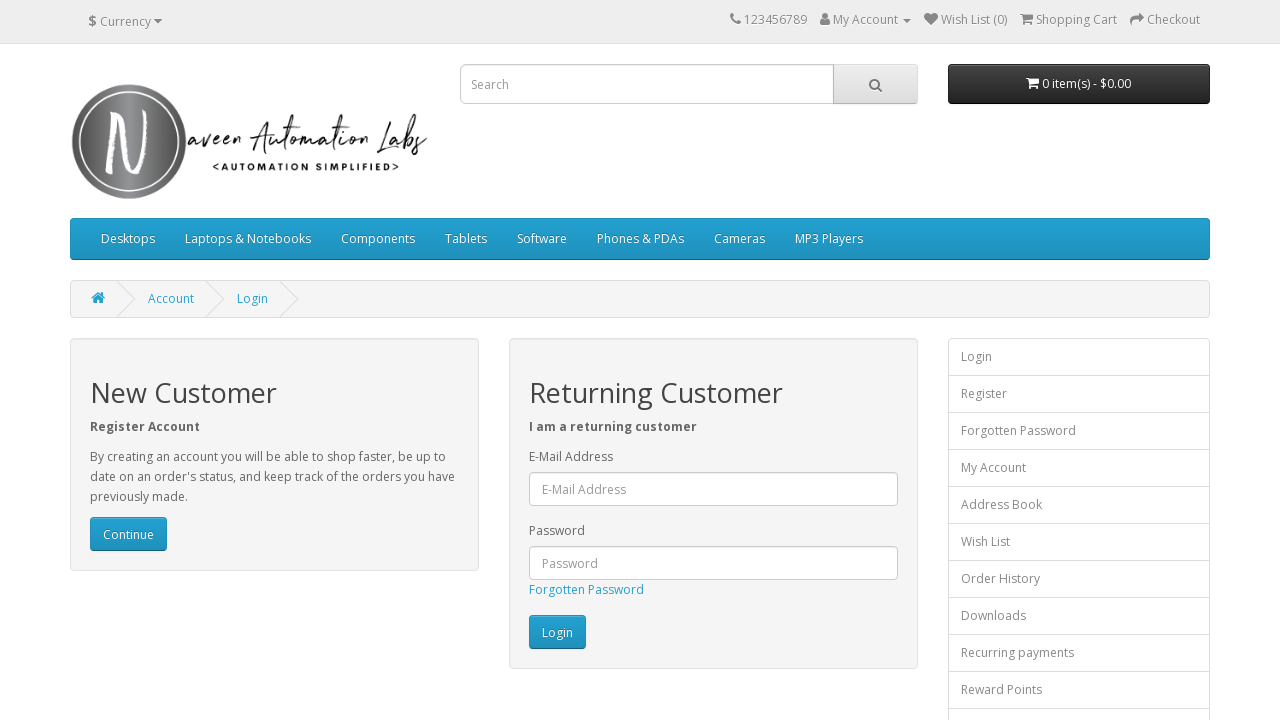

Waited 20ms during flashing iteration 233/300
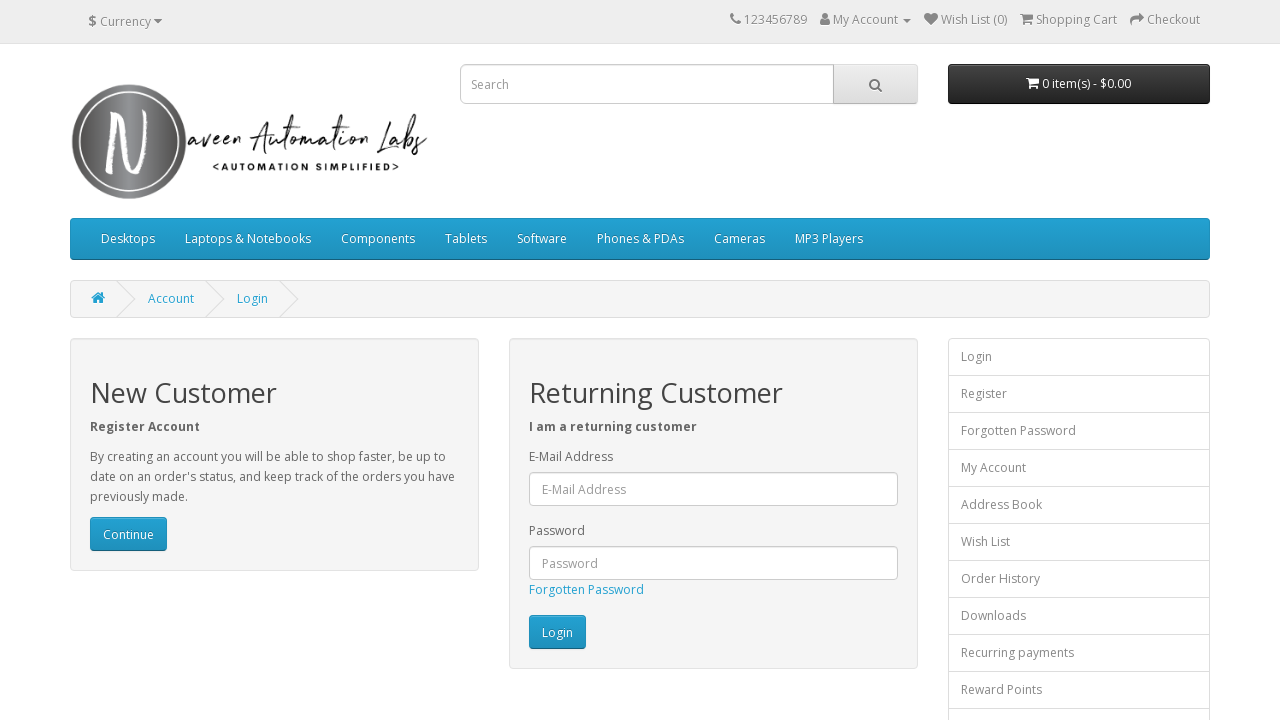

Flashing iteration 234/300: changed Login button to white
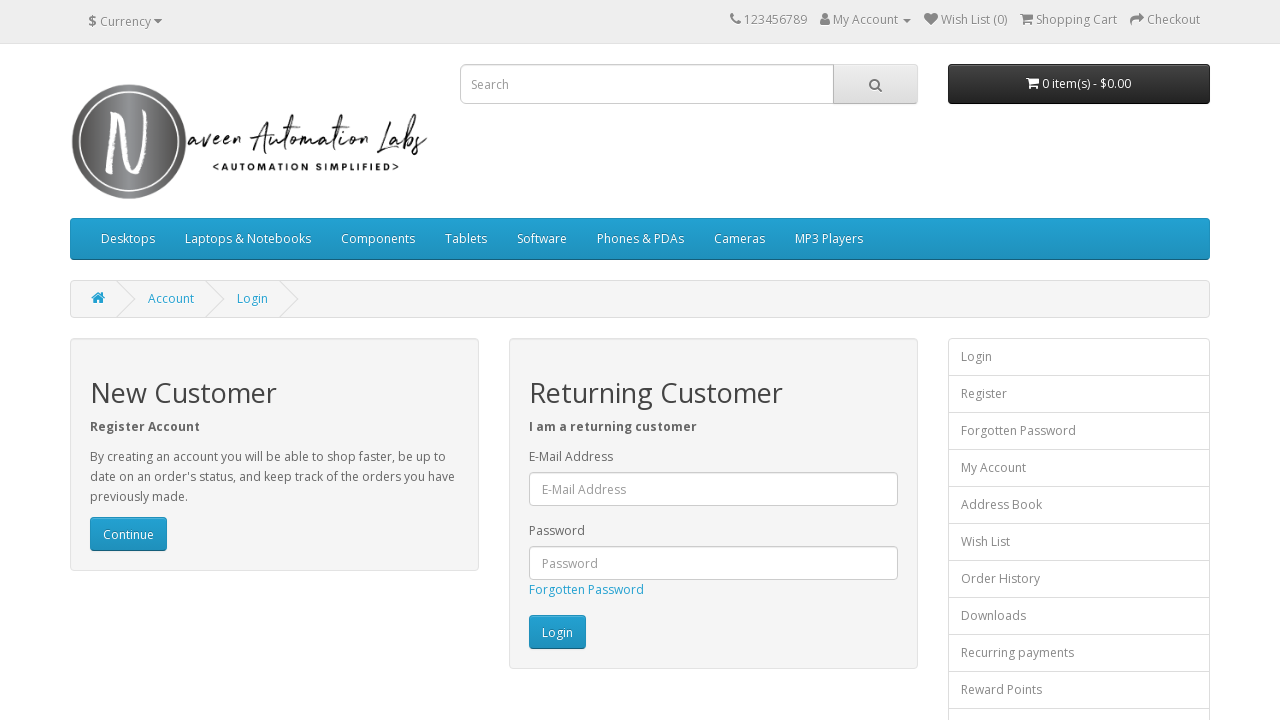

Flashing iteration 234/300: changed Login button back to original color
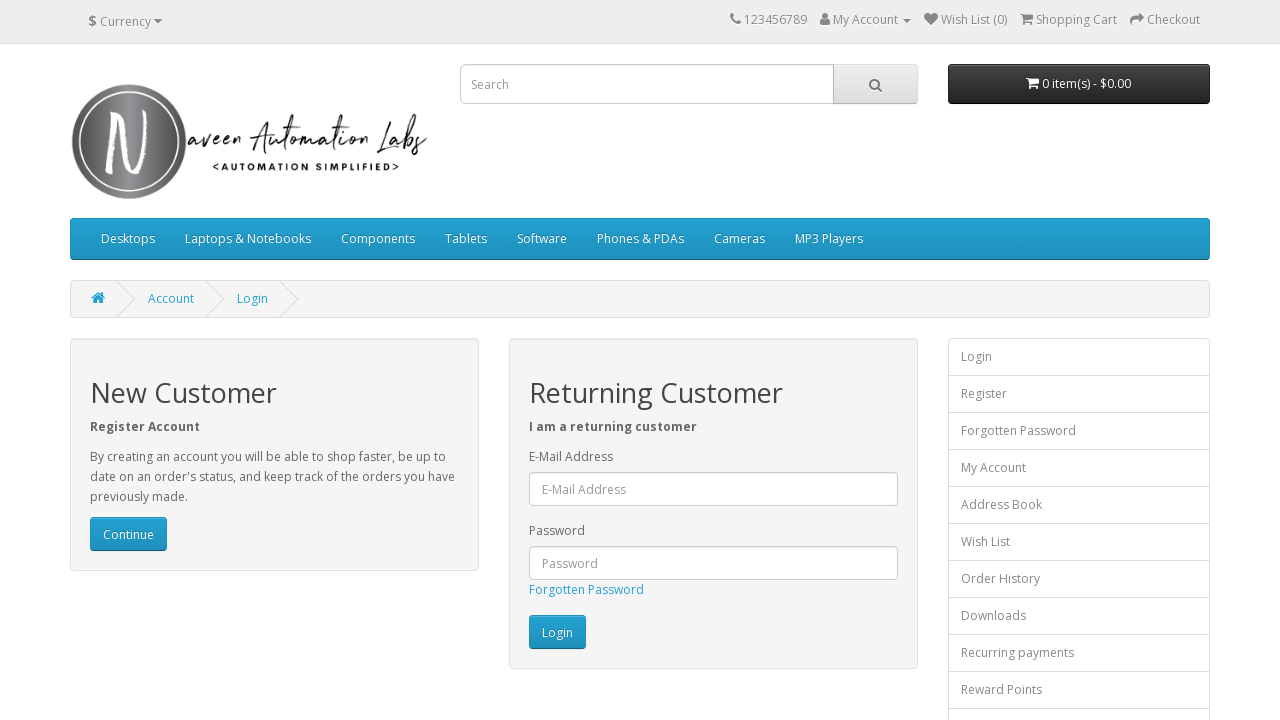

Waited 20ms during flashing iteration 234/300
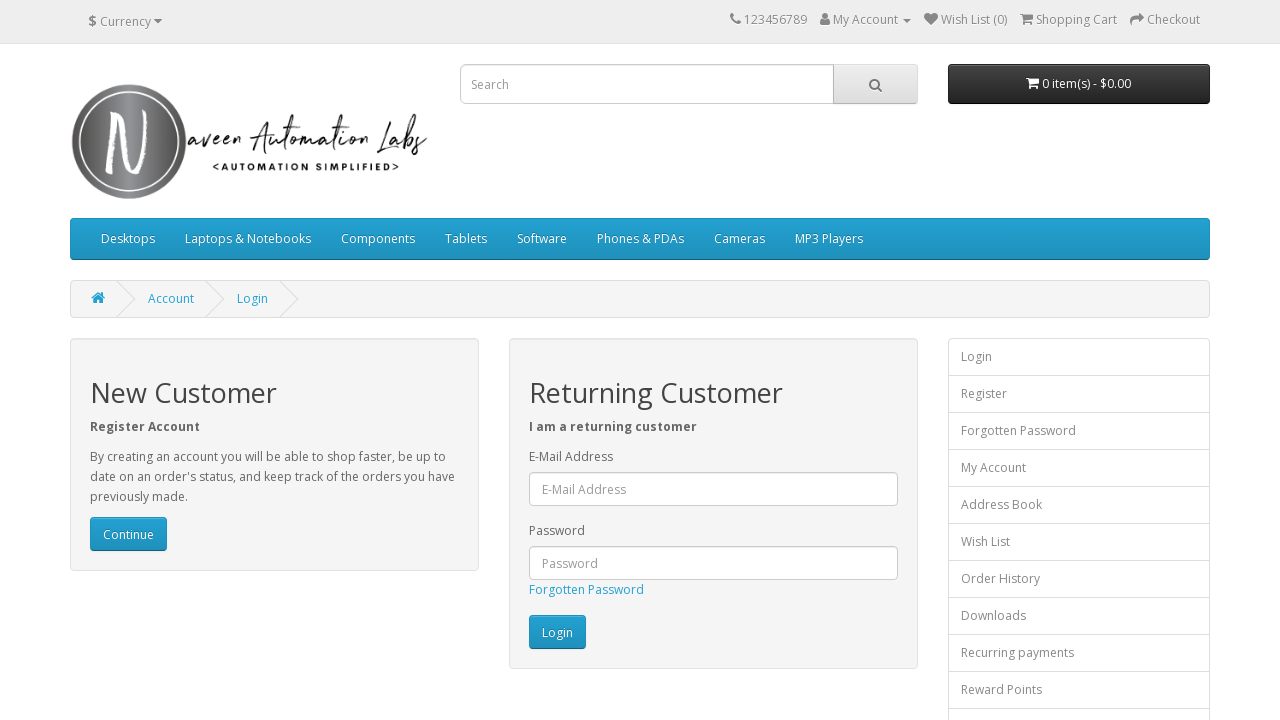

Flashing iteration 235/300: changed Login button to white
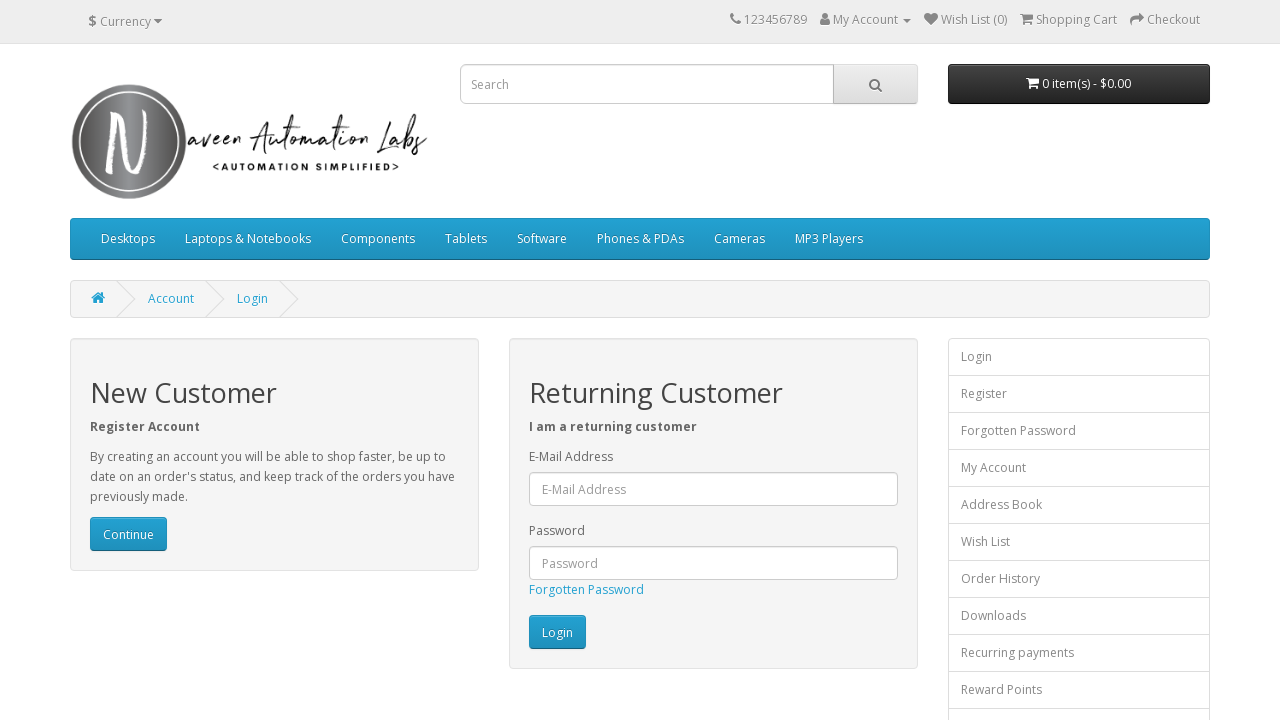

Flashing iteration 235/300: changed Login button back to original color
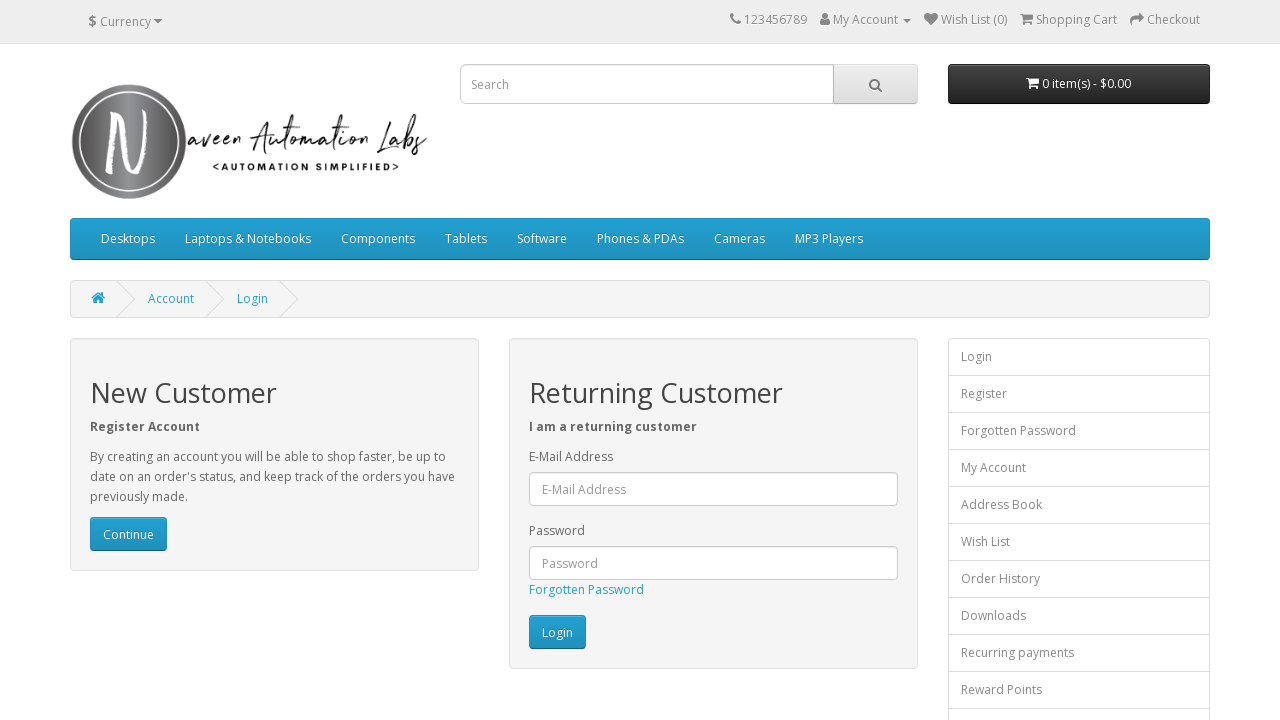

Waited 20ms during flashing iteration 235/300
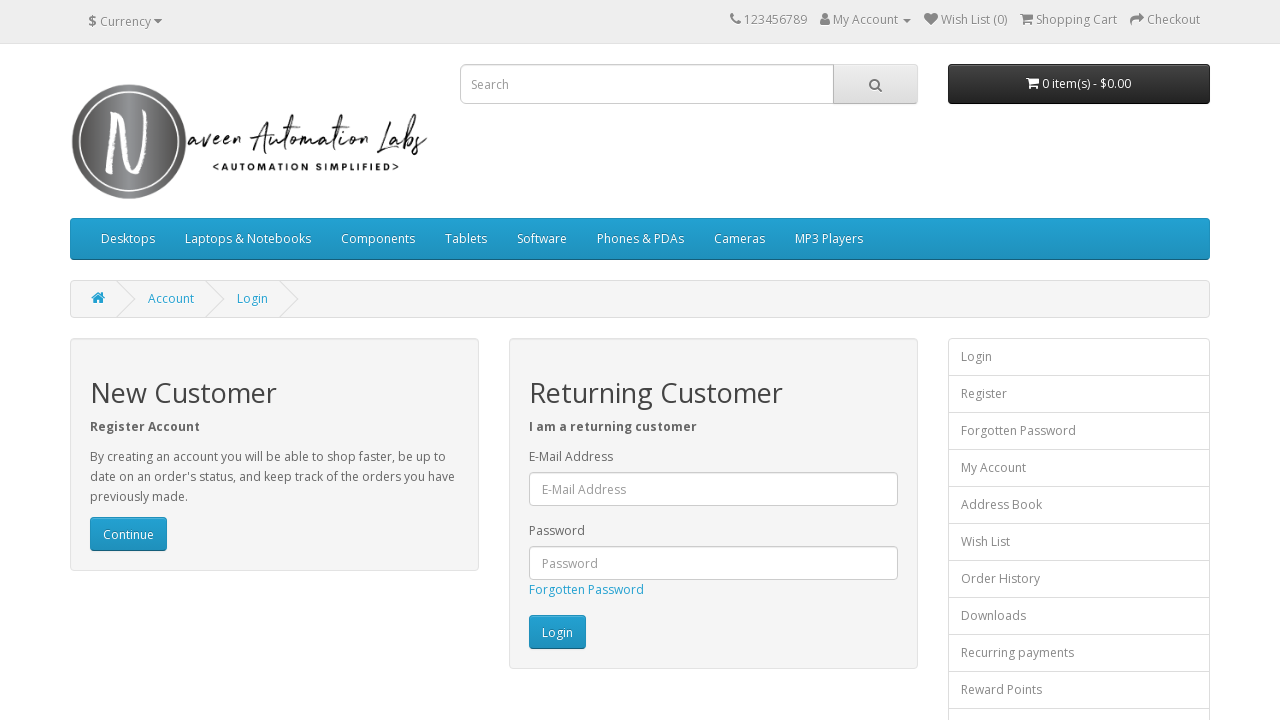

Flashing iteration 236/300: changed Login button to white
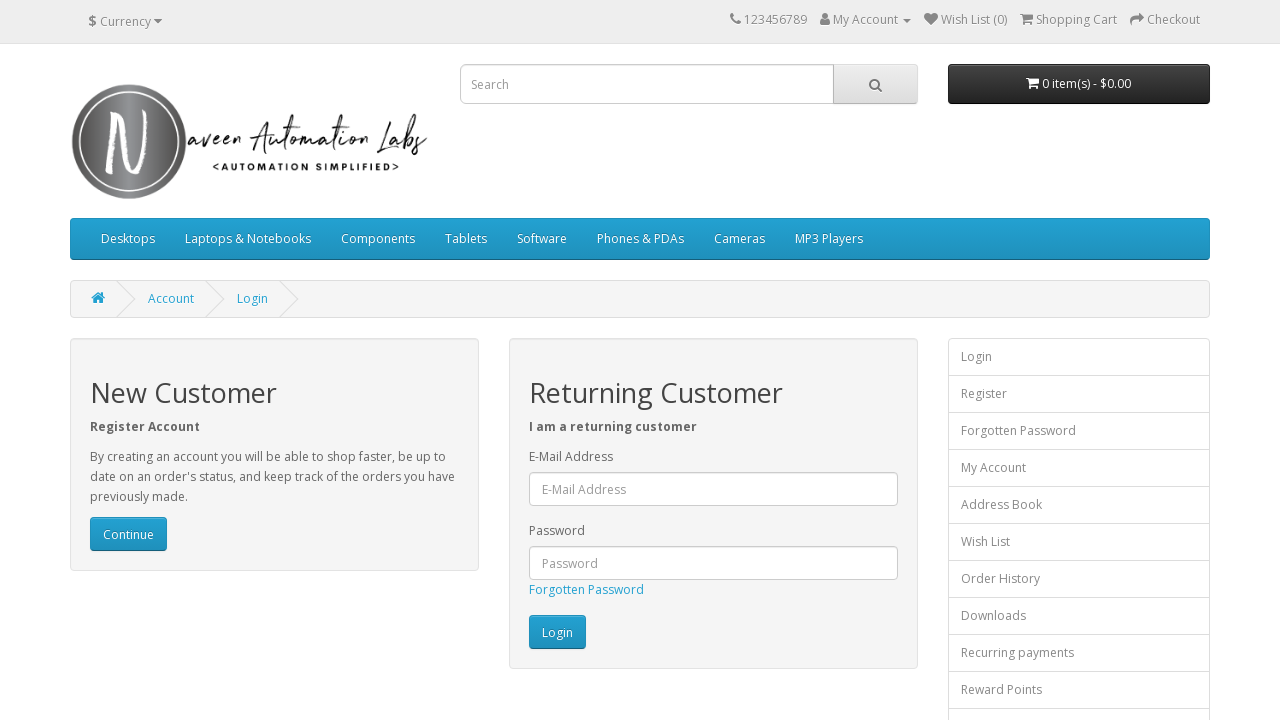

Flashing iteration 236/300: changed Login button back to original color
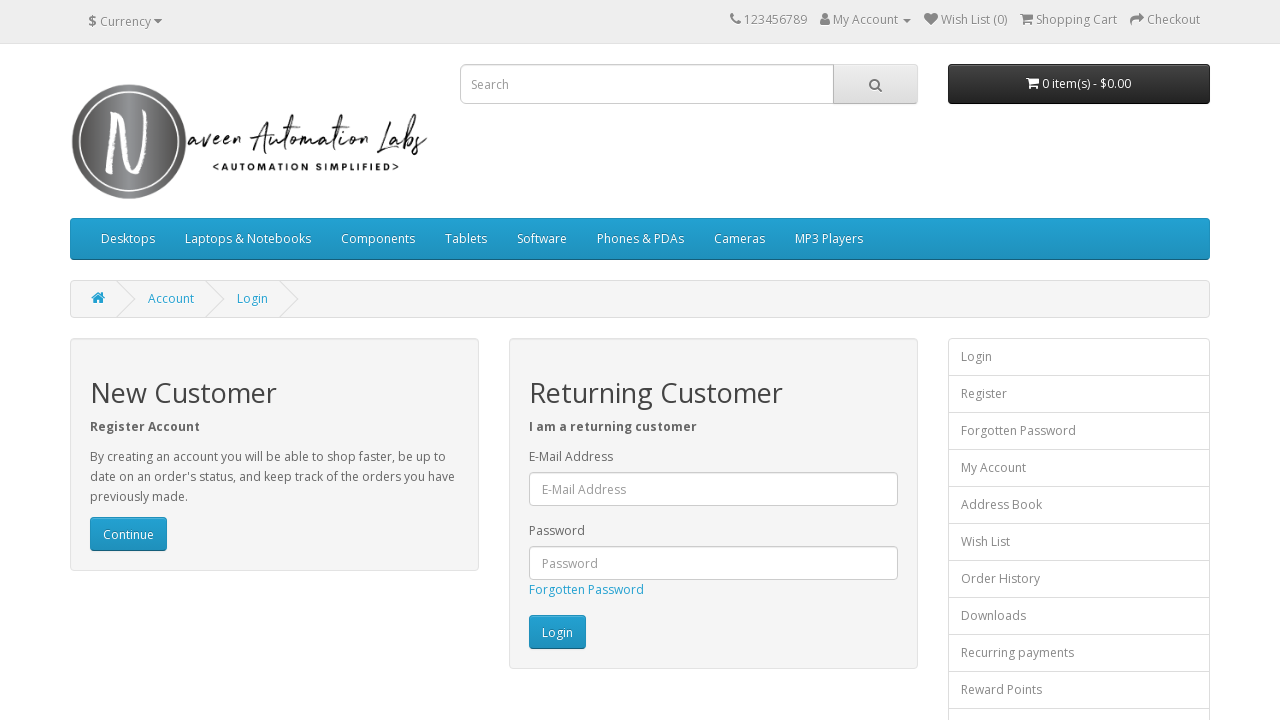

Waited 20ms during flashing iteration 236/300
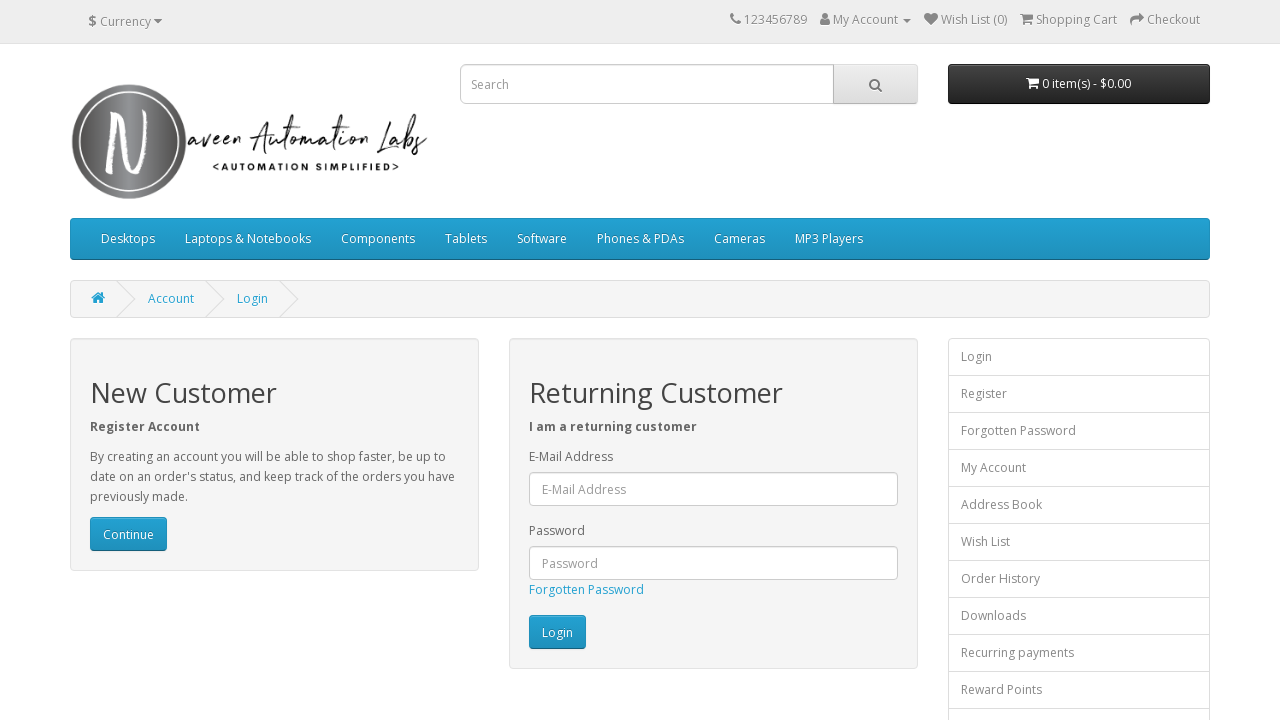

Flashing iteration 237/300: changed Login button to white
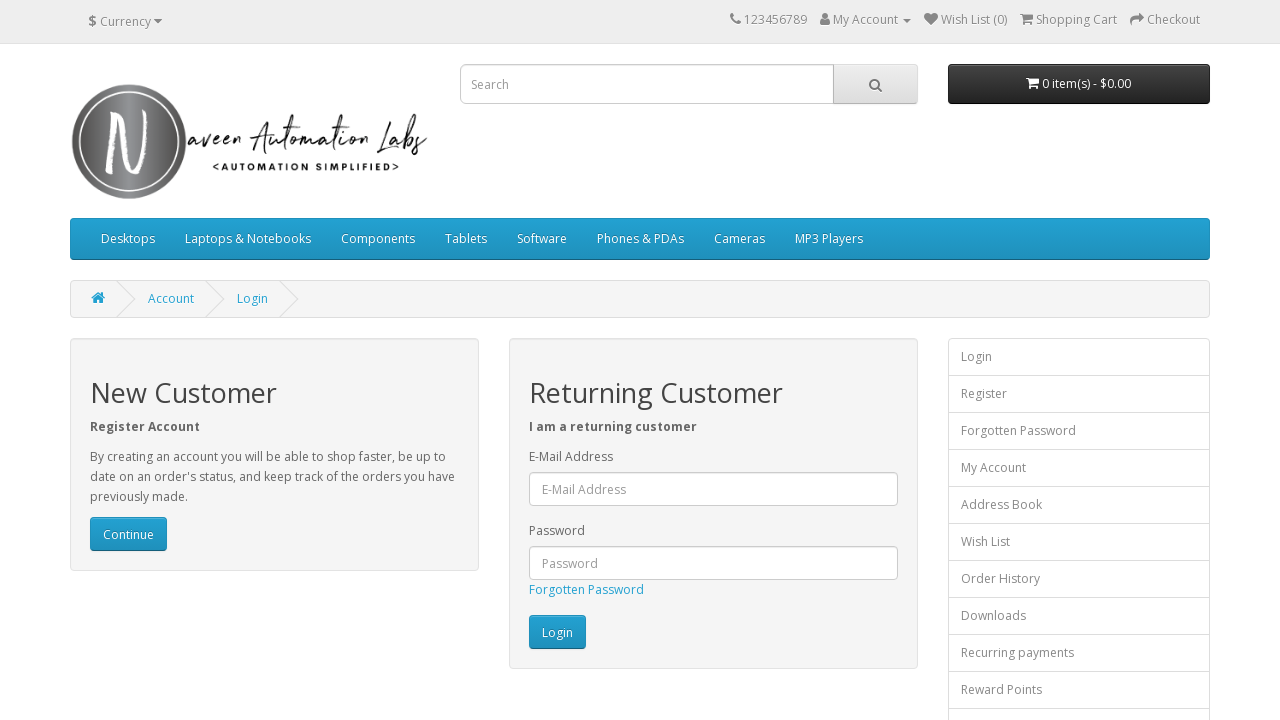

Flashing iteration 237/300: changed Login button back to original color
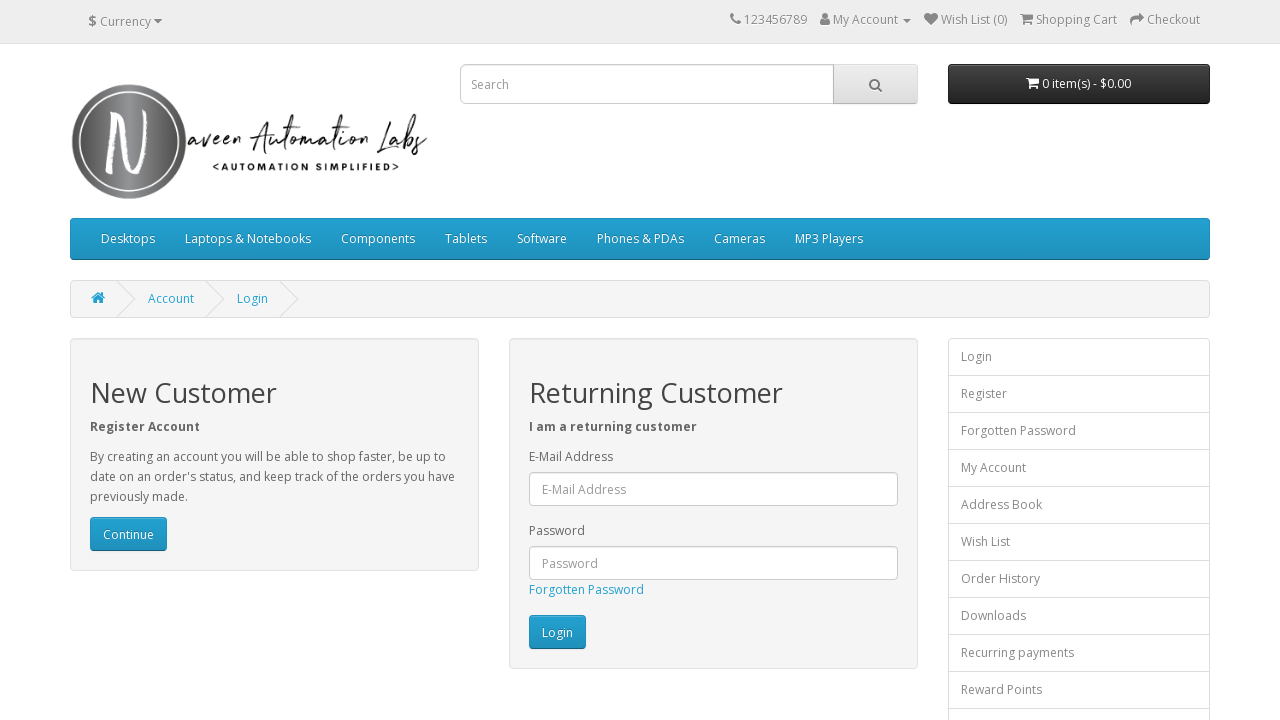

Waited 20ms during flashing iteration 237/300
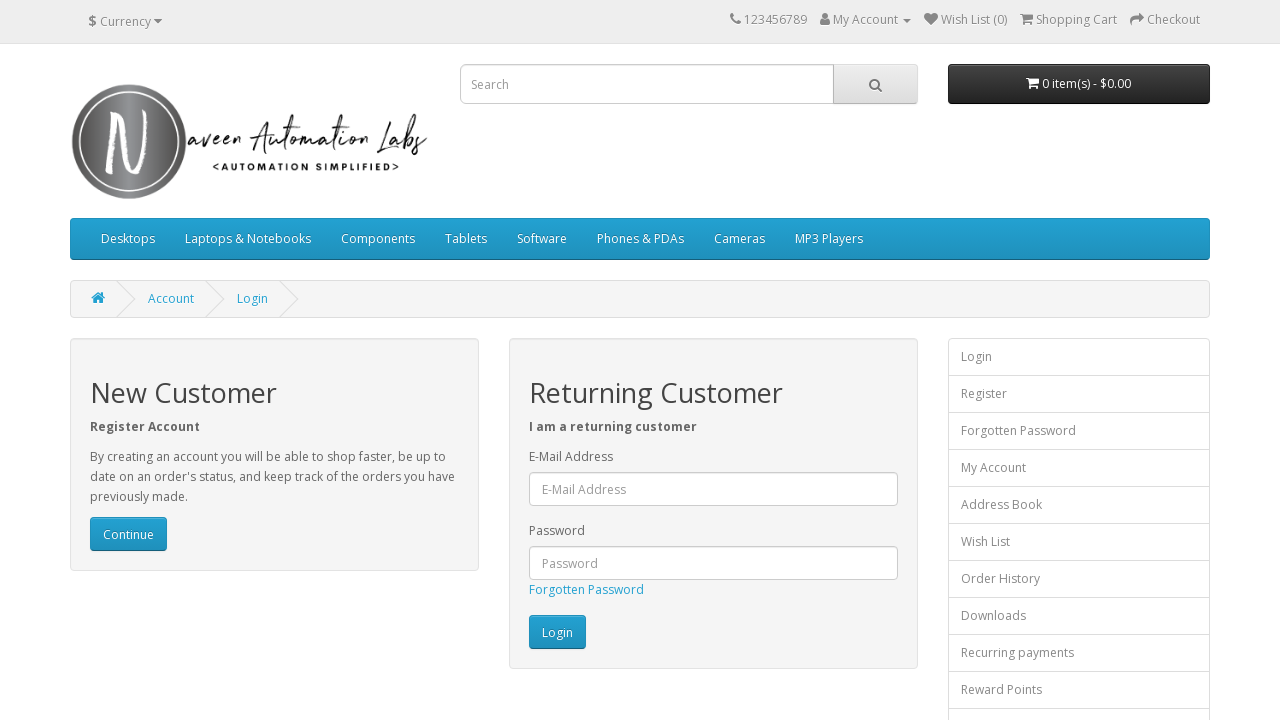

Flashing iteration 238/300: changed Login button to white
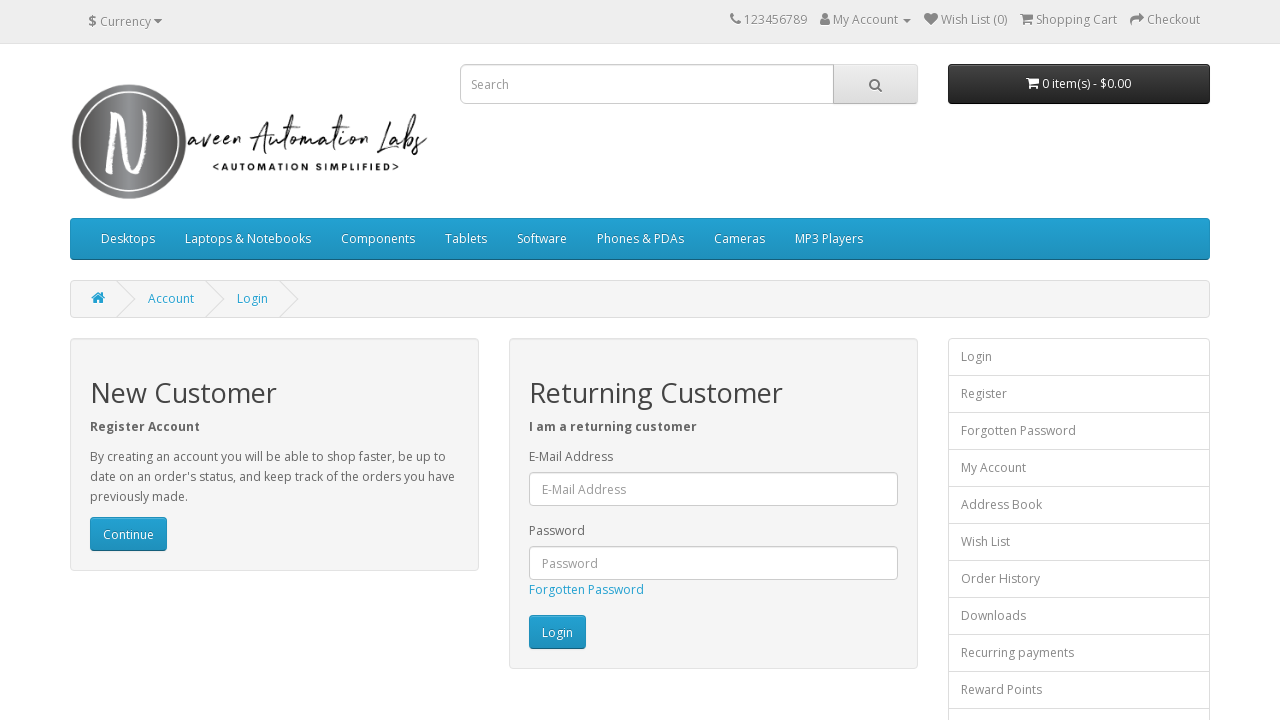

Flashing iteration 238/300: changed Login button back to original color
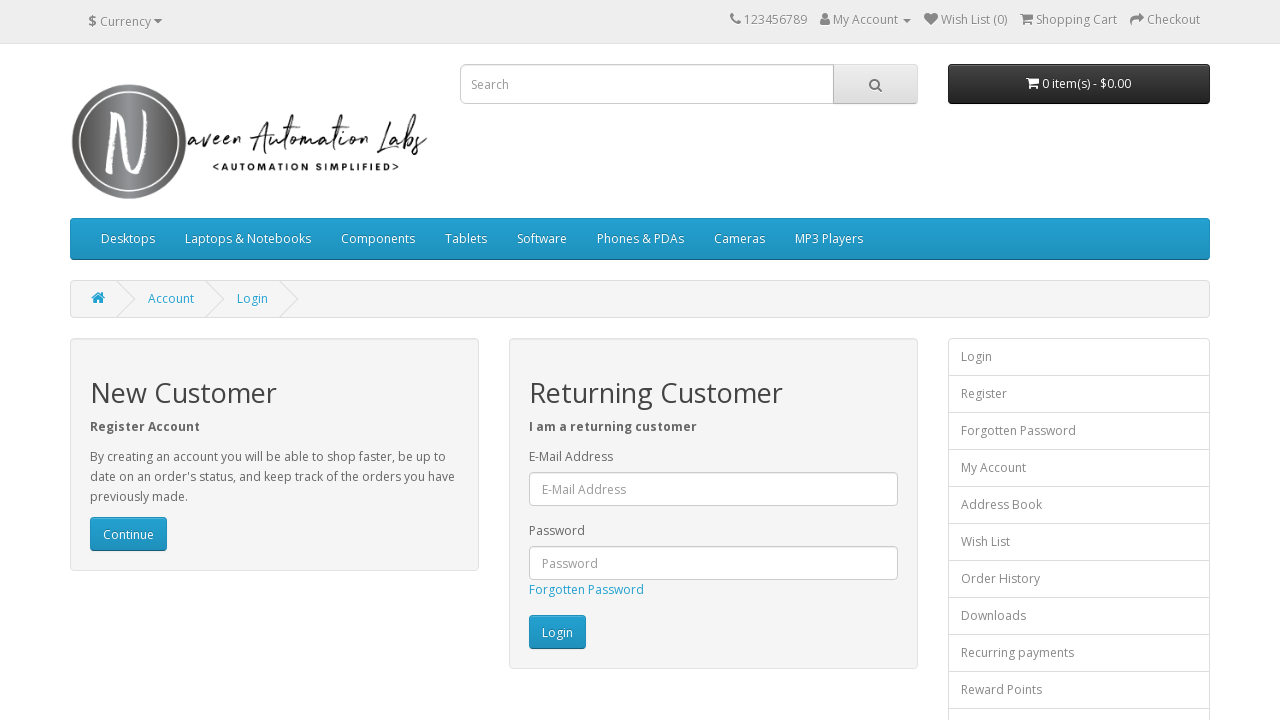

Waited 20ms during flashing iteration 238/300
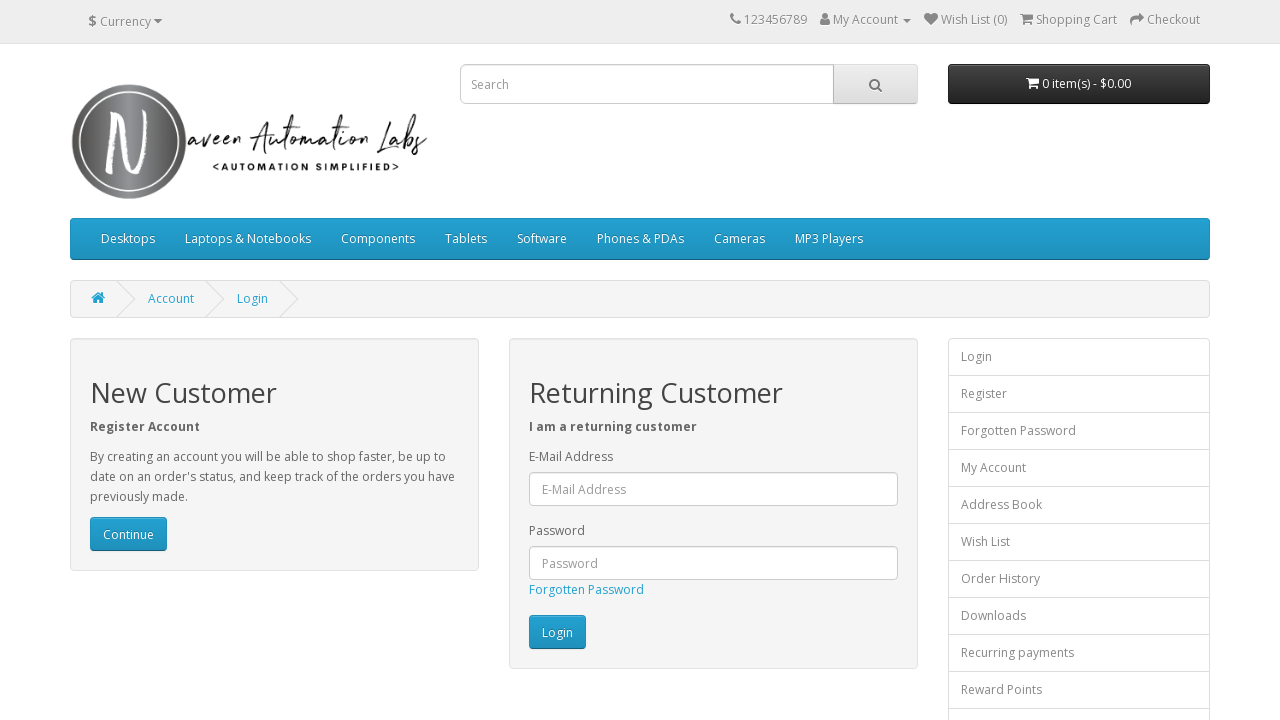

Flashing iteration 239/300: changed Login button to white
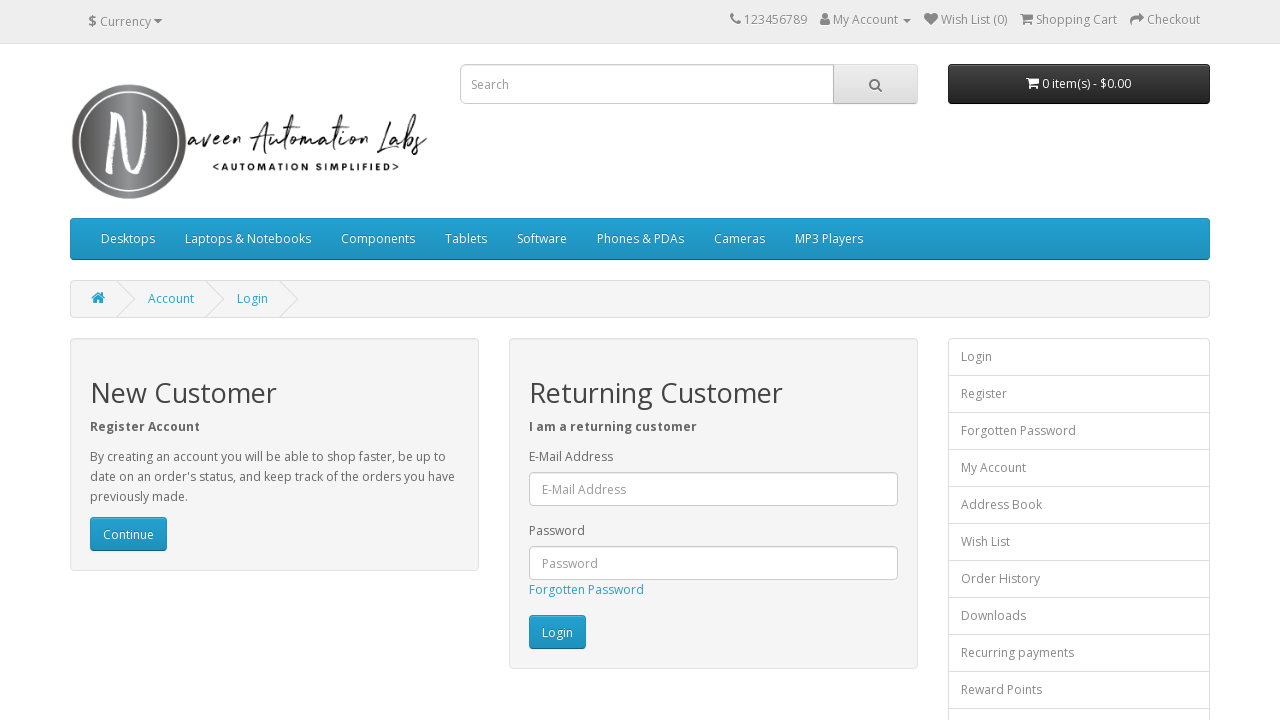

Flashing iteration 239/300: changed Login button back to original color
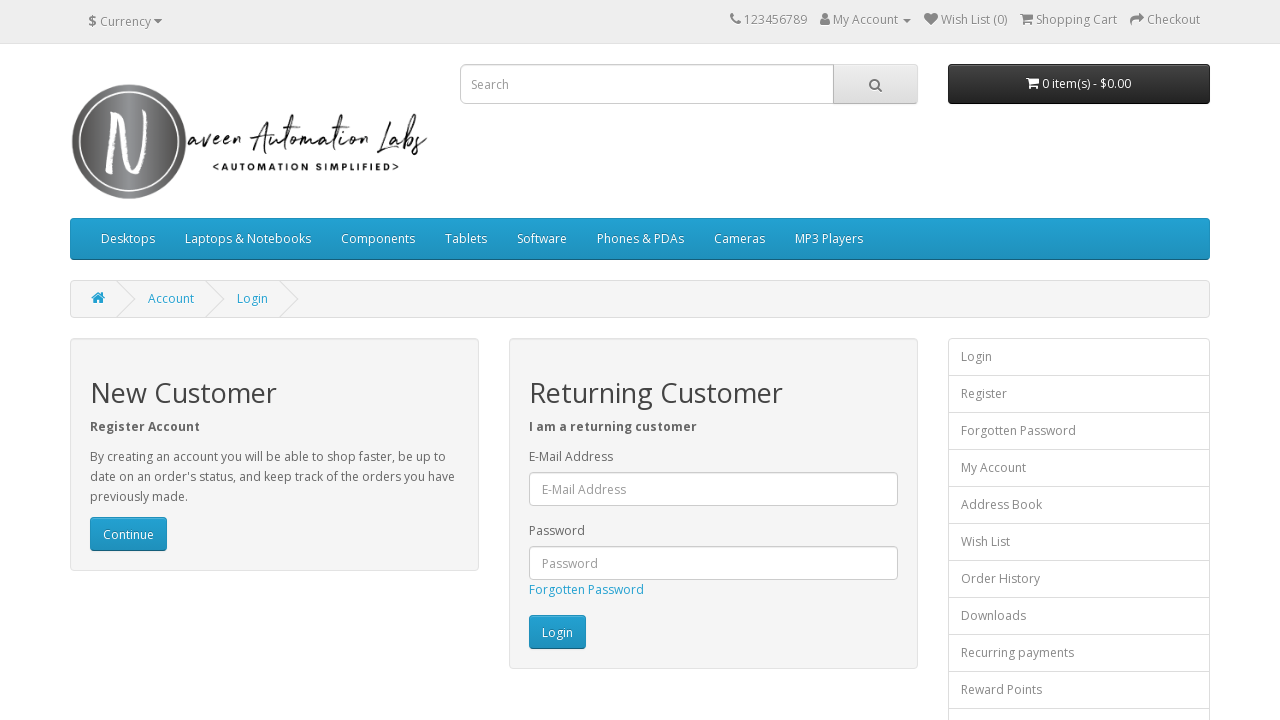

Waited 20ms during flashing iteration 239/300
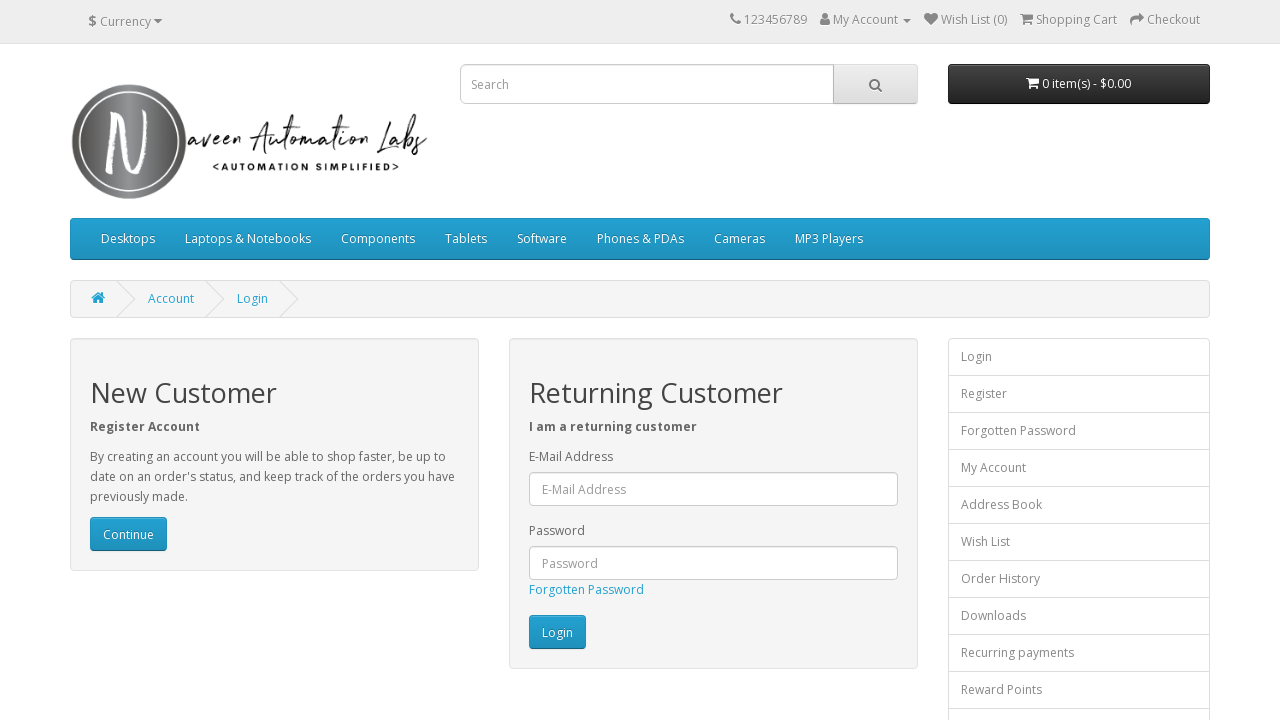

Flashing iteration 240/300: changed Login button to white
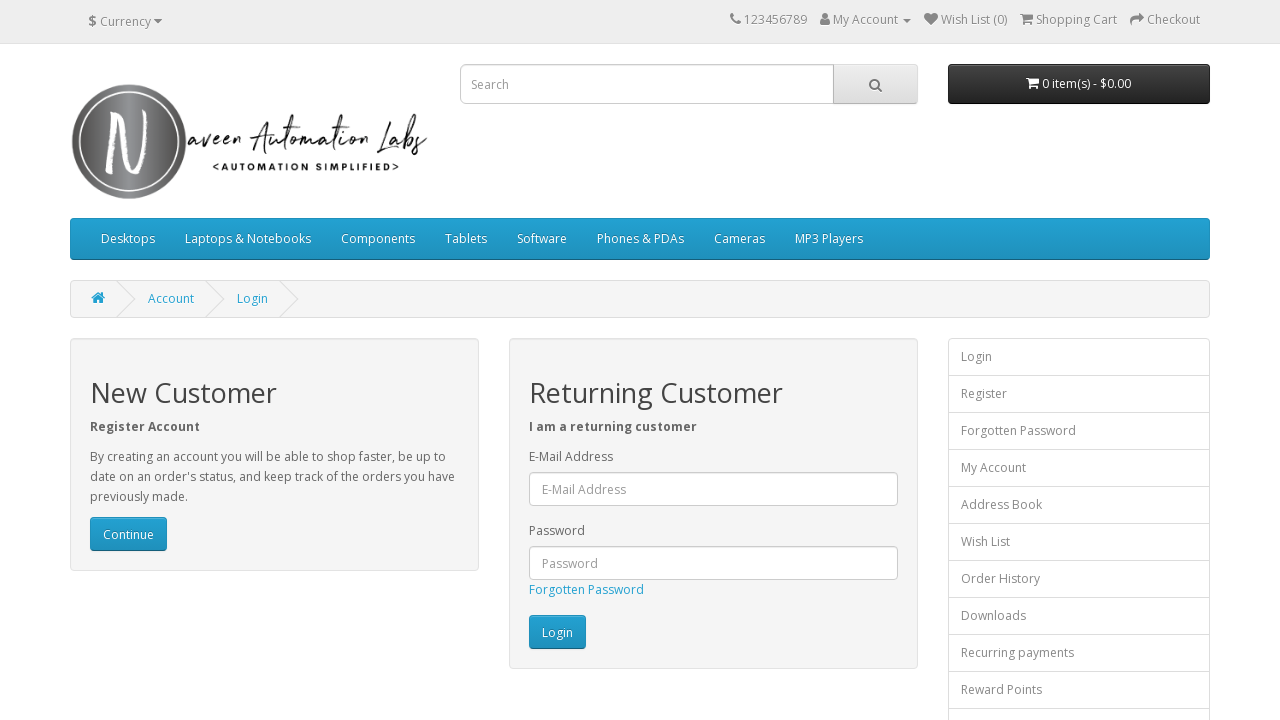

Flashing iteration 240/300: changed Login button back to original color
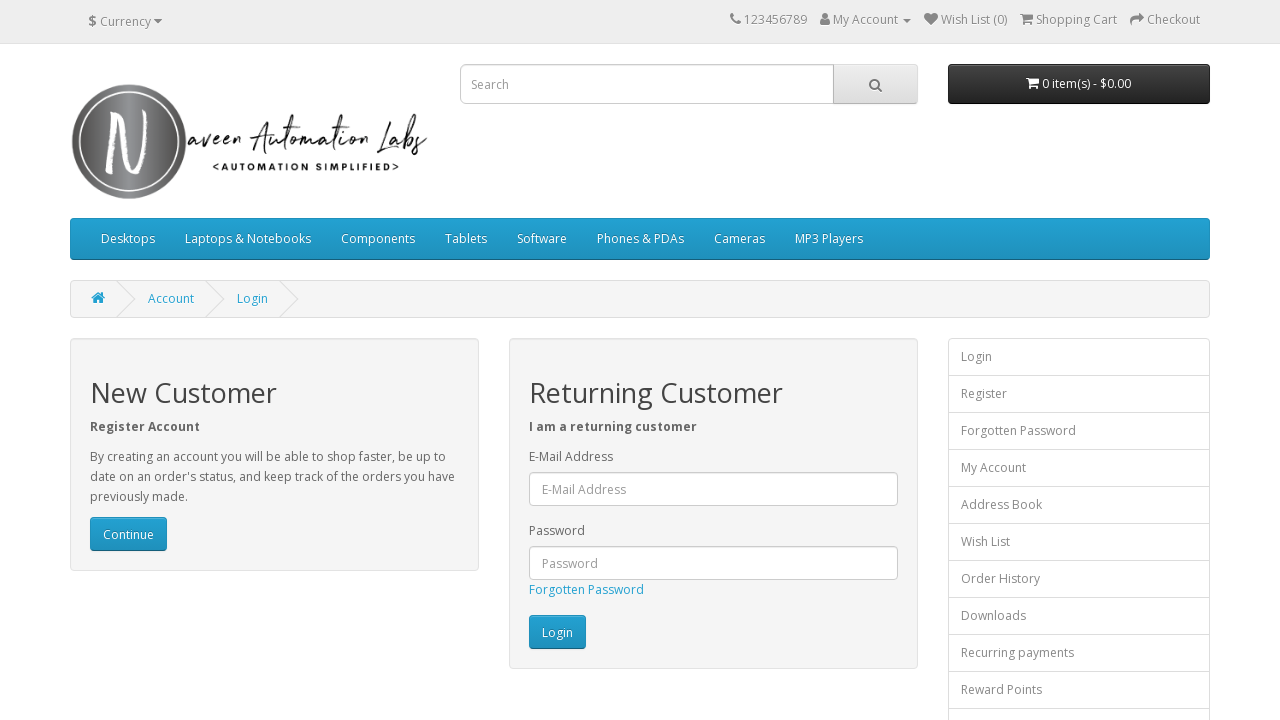

Waited 20ms during flashing iteration 240/300
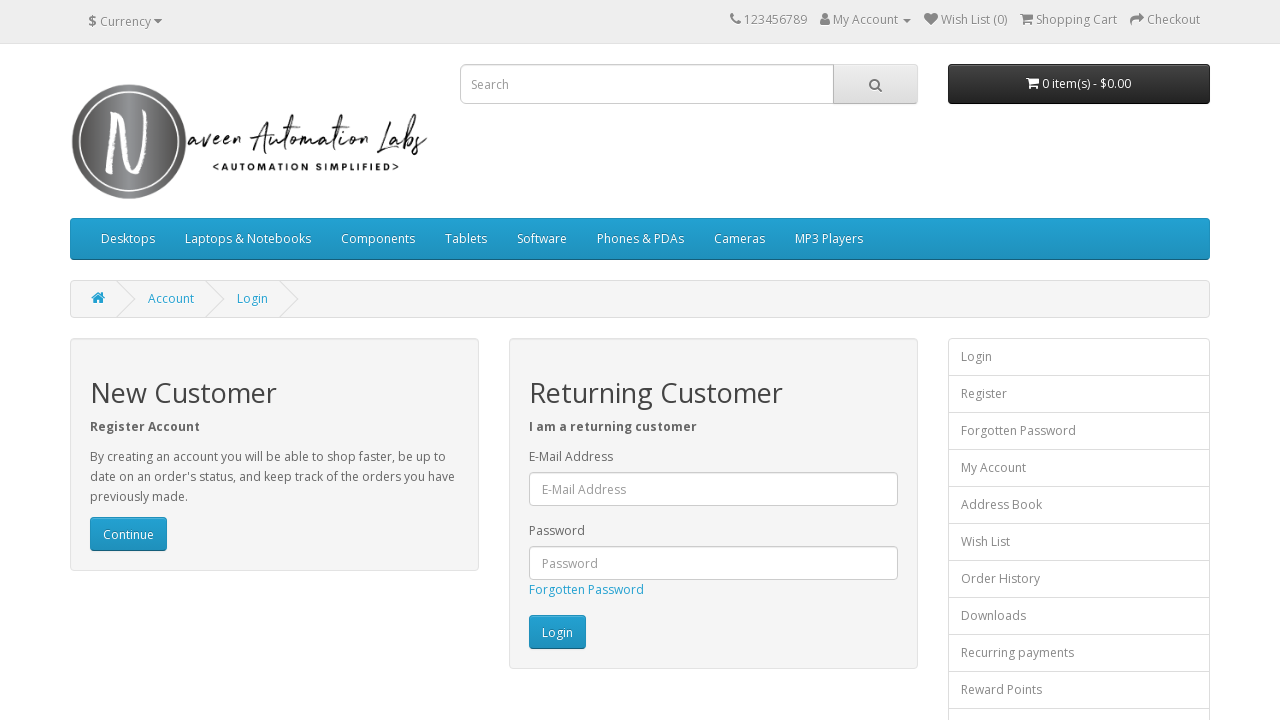

Flashing iteration 241/300: changed Login button to white
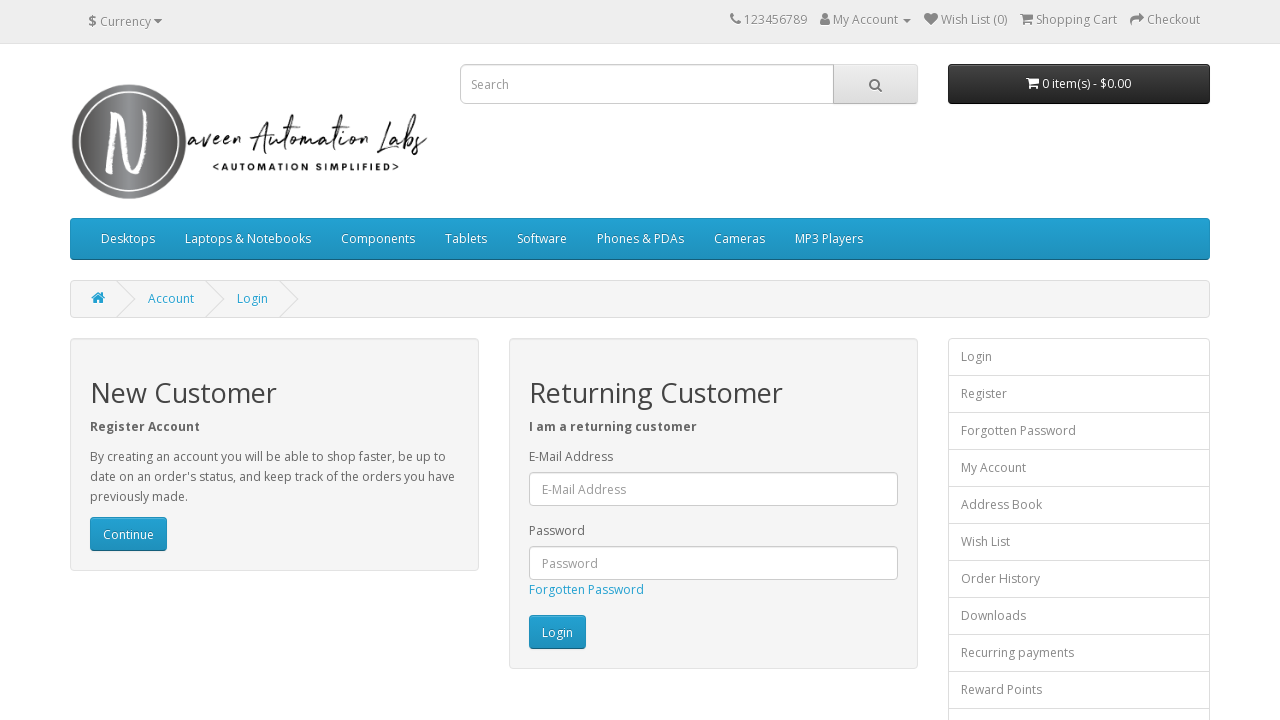

Flashing iteration 241/300: changed Login button back to original color
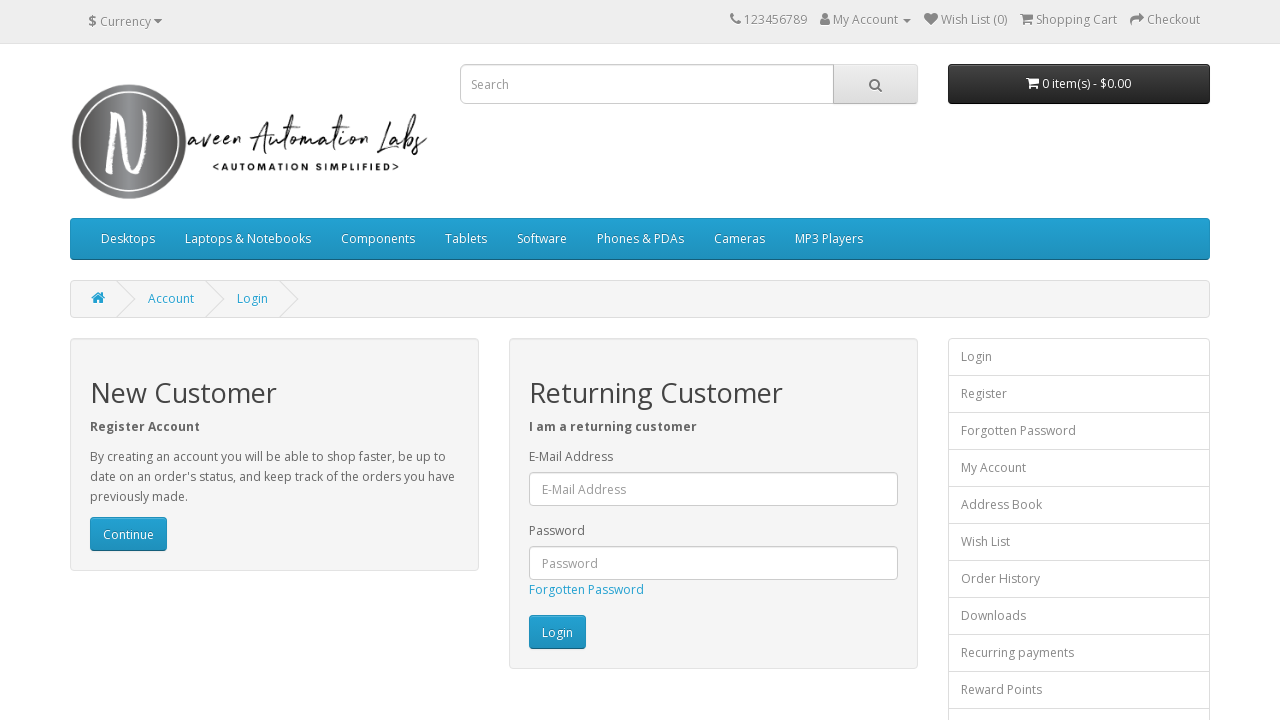

Waited 20ms during flashing iteration 241/300
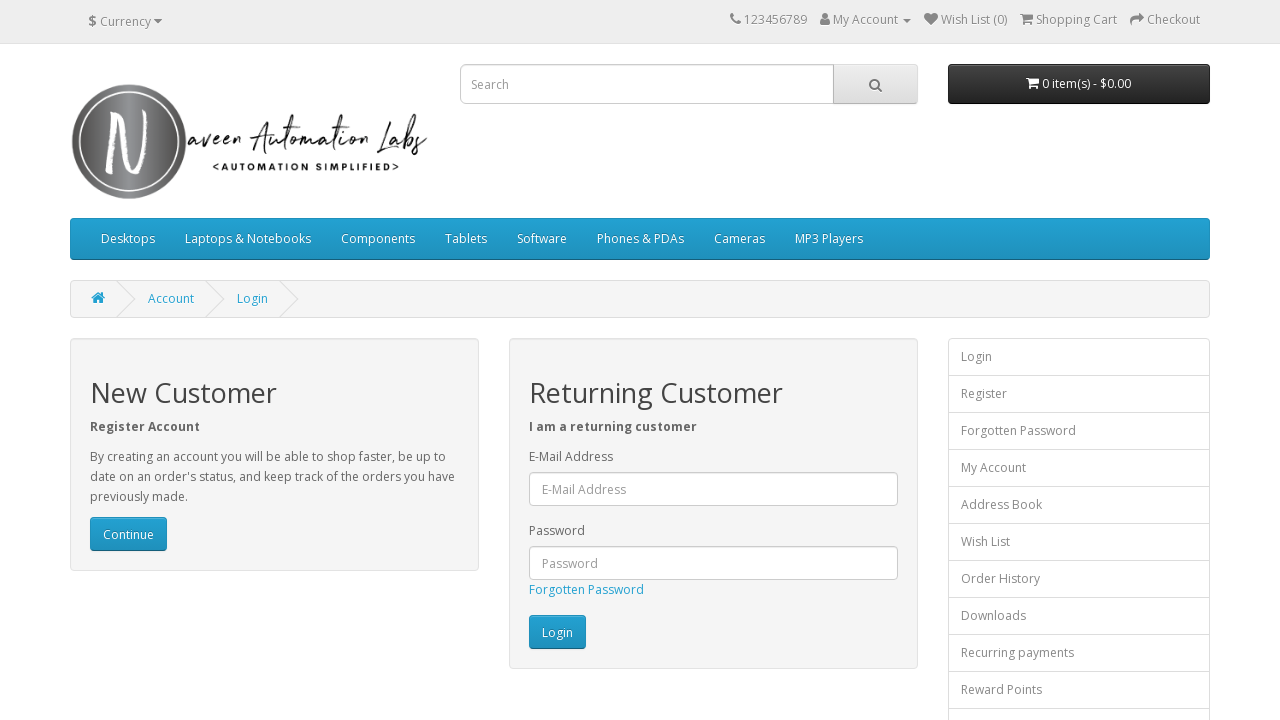

Flashing iteration 242/300: changed Login button to white
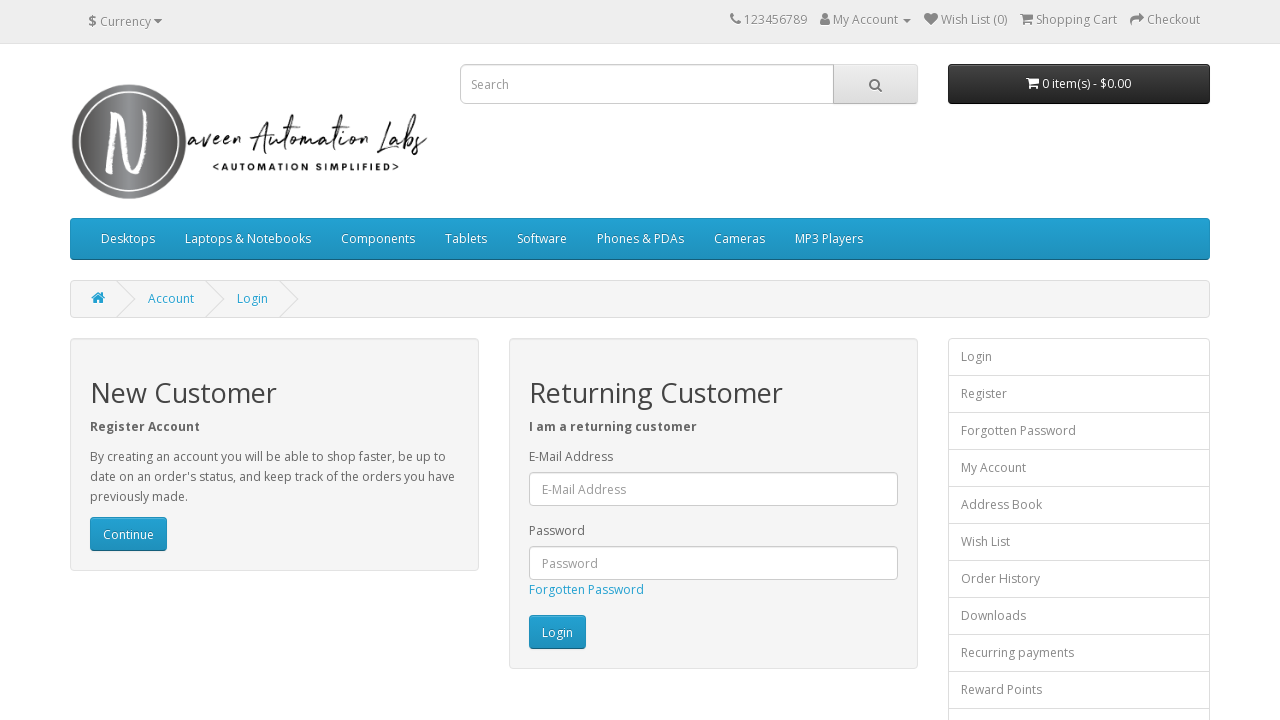

Flashing iteration 242/300: changed Login button back to original color
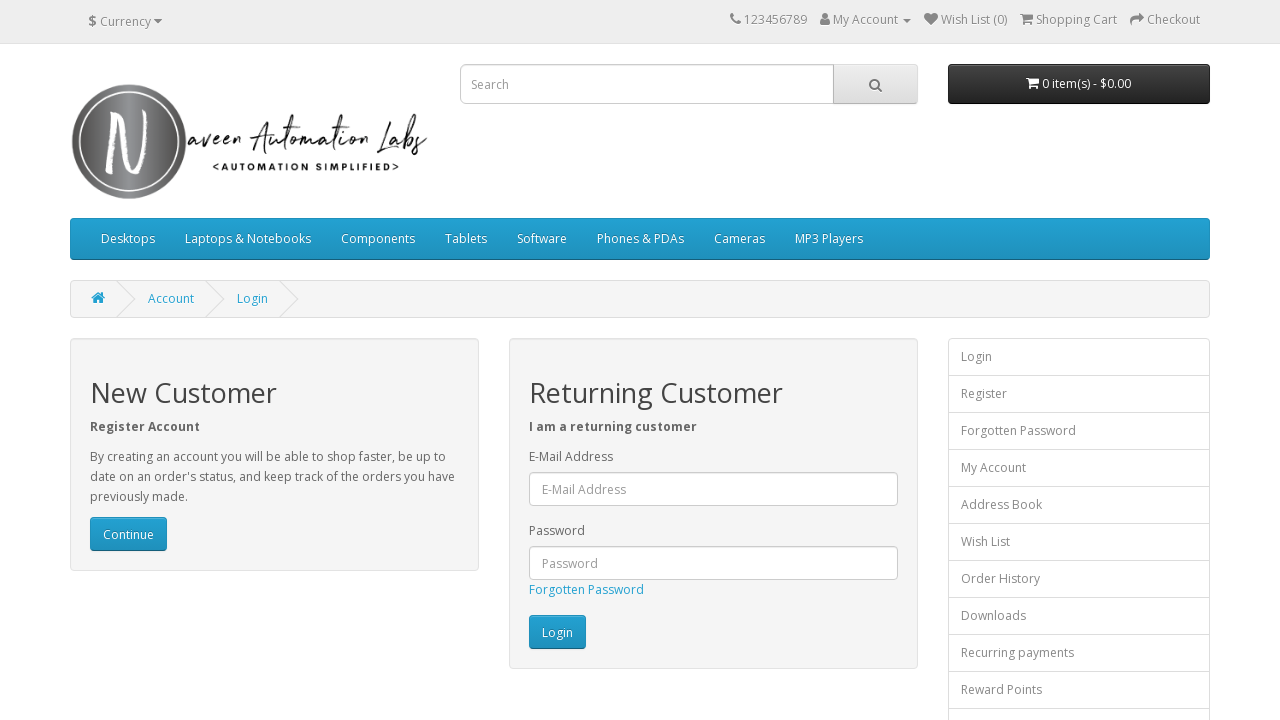

Waited 20ms during flashing iteration 242/300
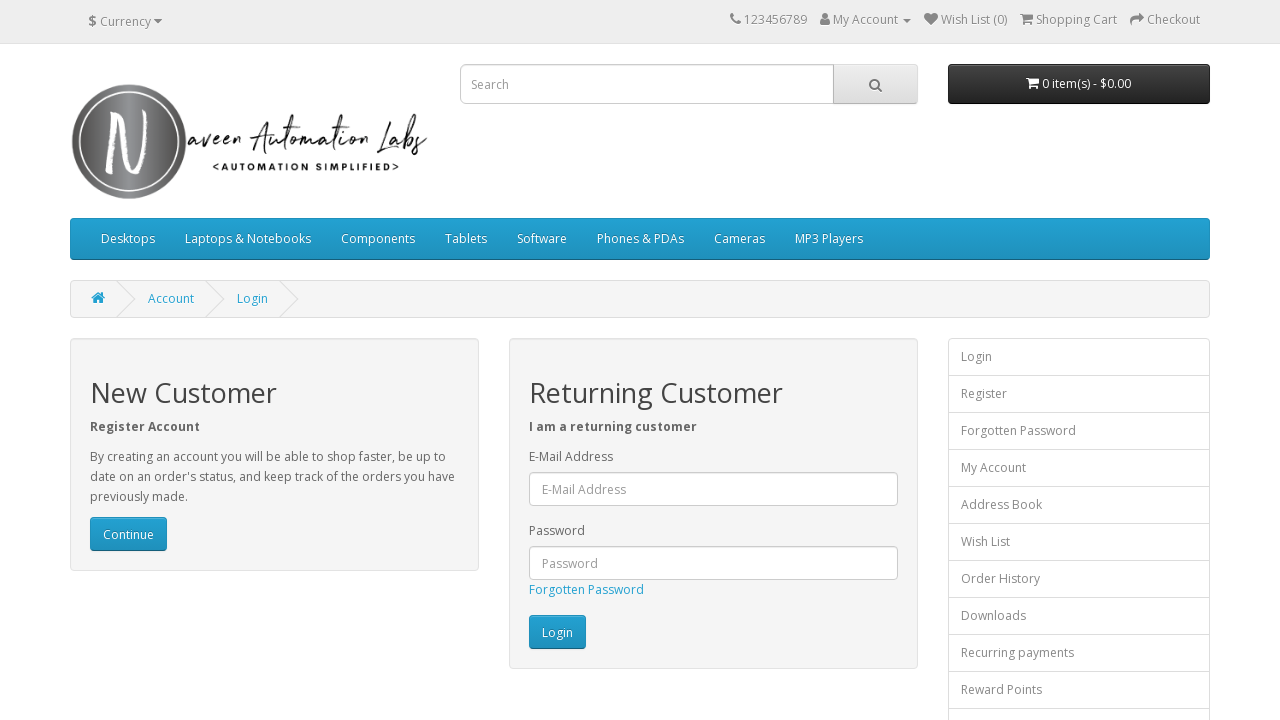

Flashing iteration 243/300: changed Login button to white
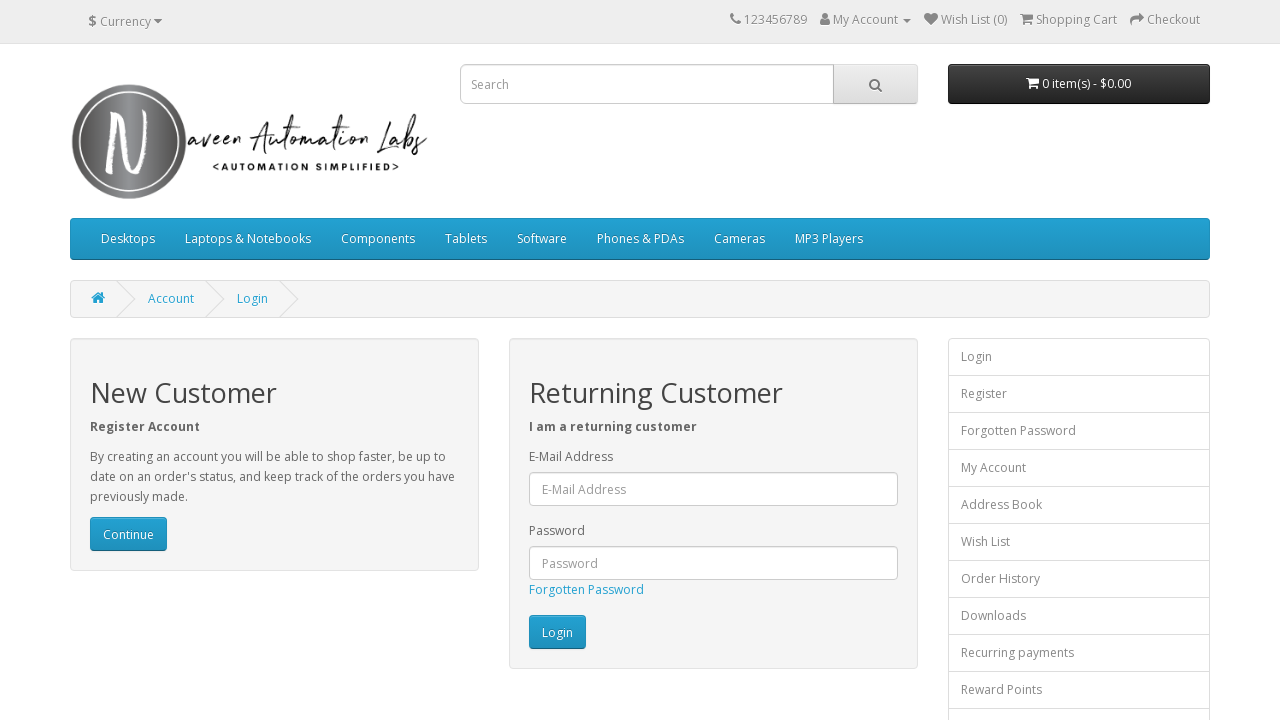

Flashing iteration 243/300: changed Login button back to original color
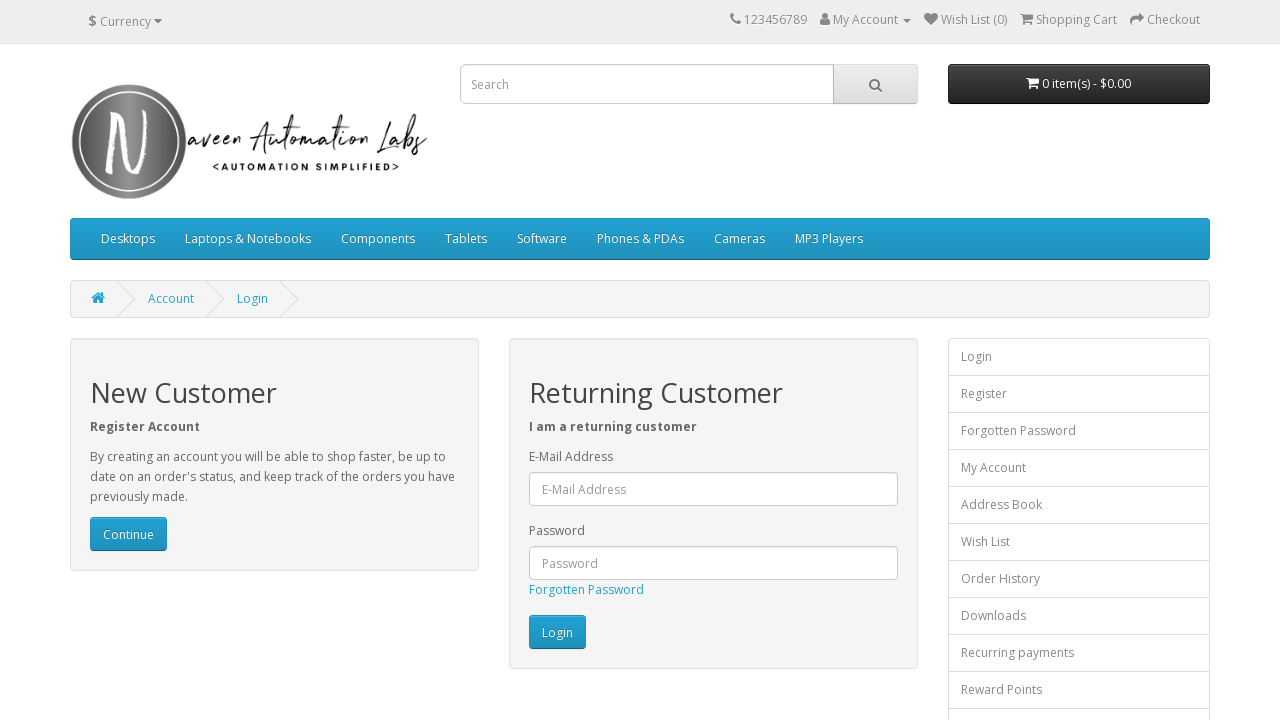

Waited 20ms during flashing iteration 243/300
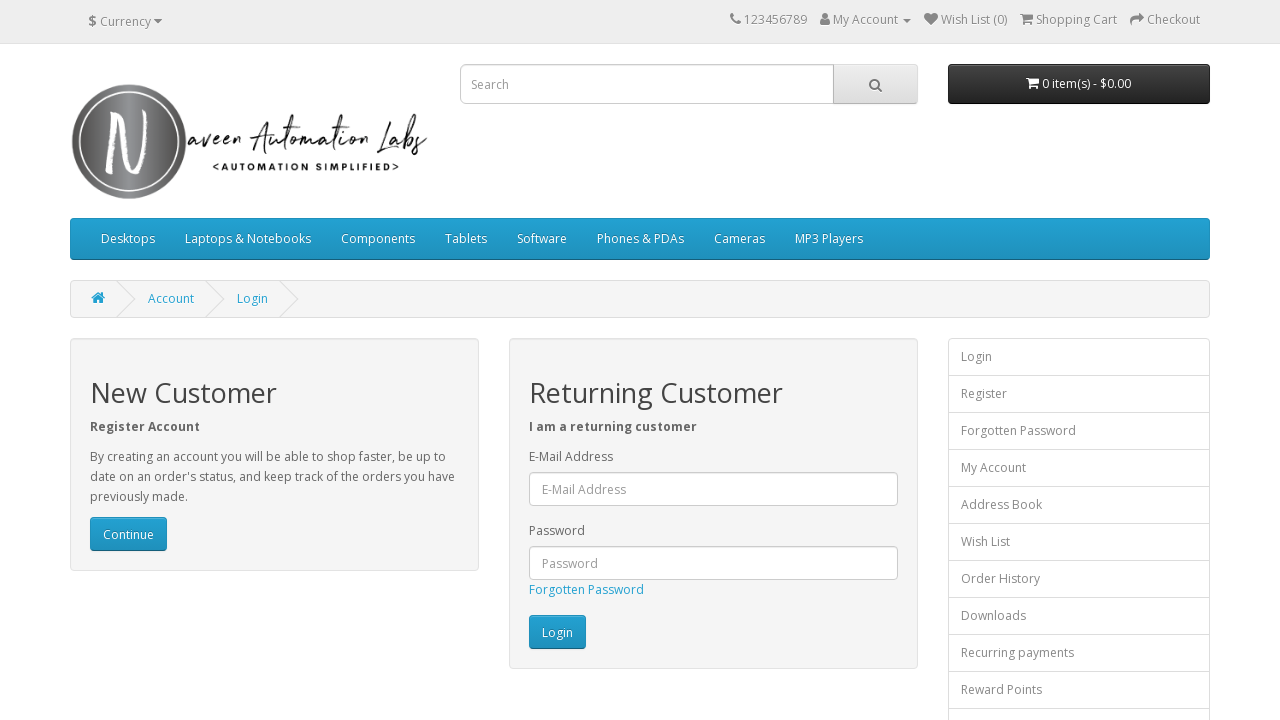

Flashing iteration 244/300: changed Login button to white
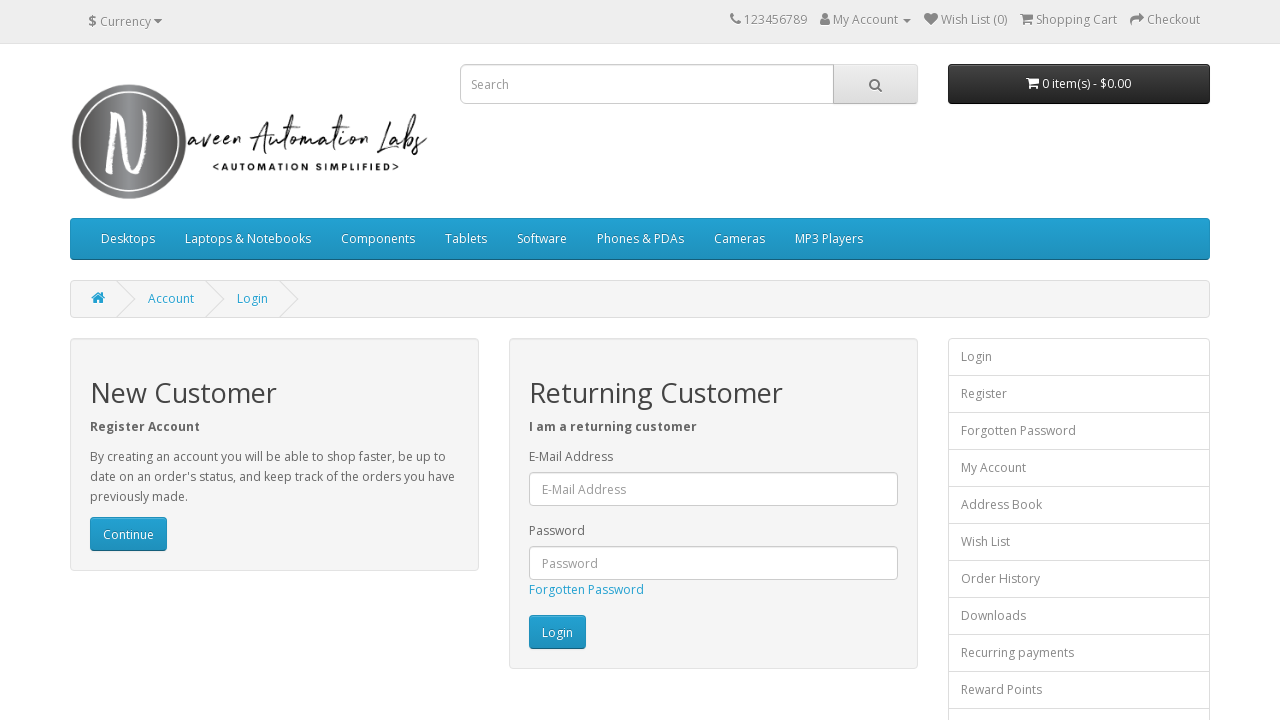

Flashing iteration 244/300: changed Login button back to original color
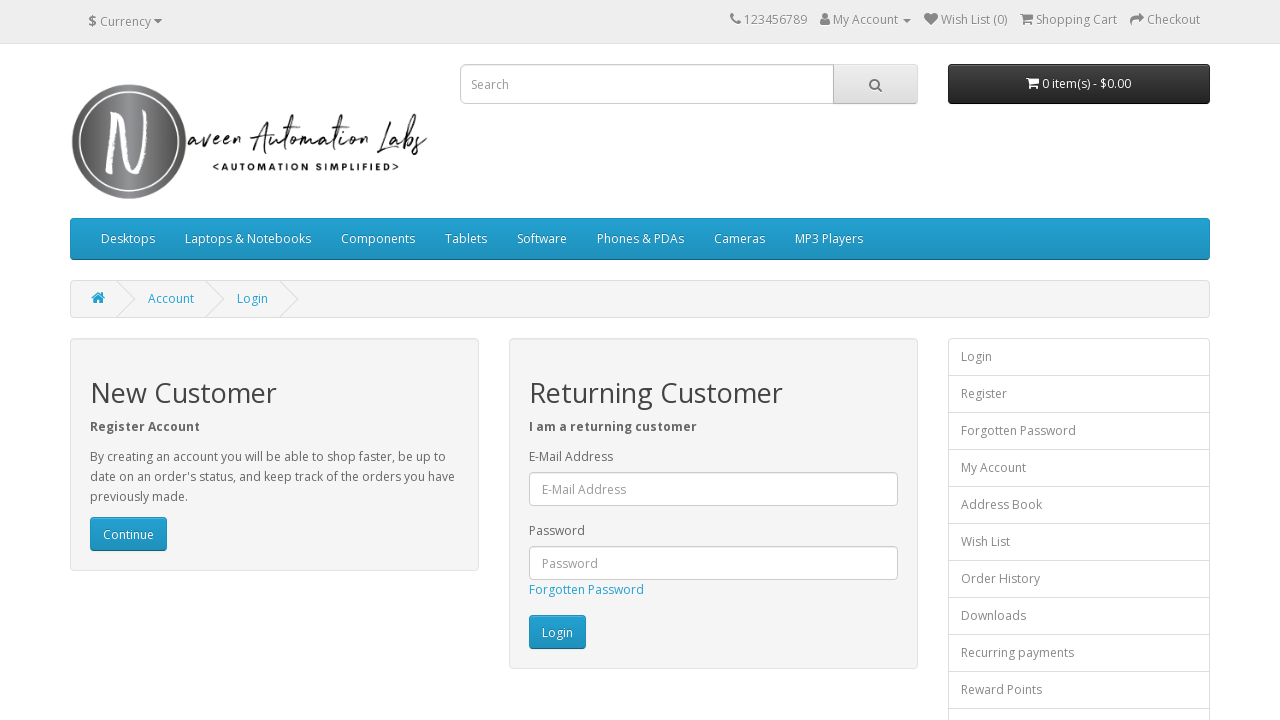

Waited 20ms during flashing iteration 244/300
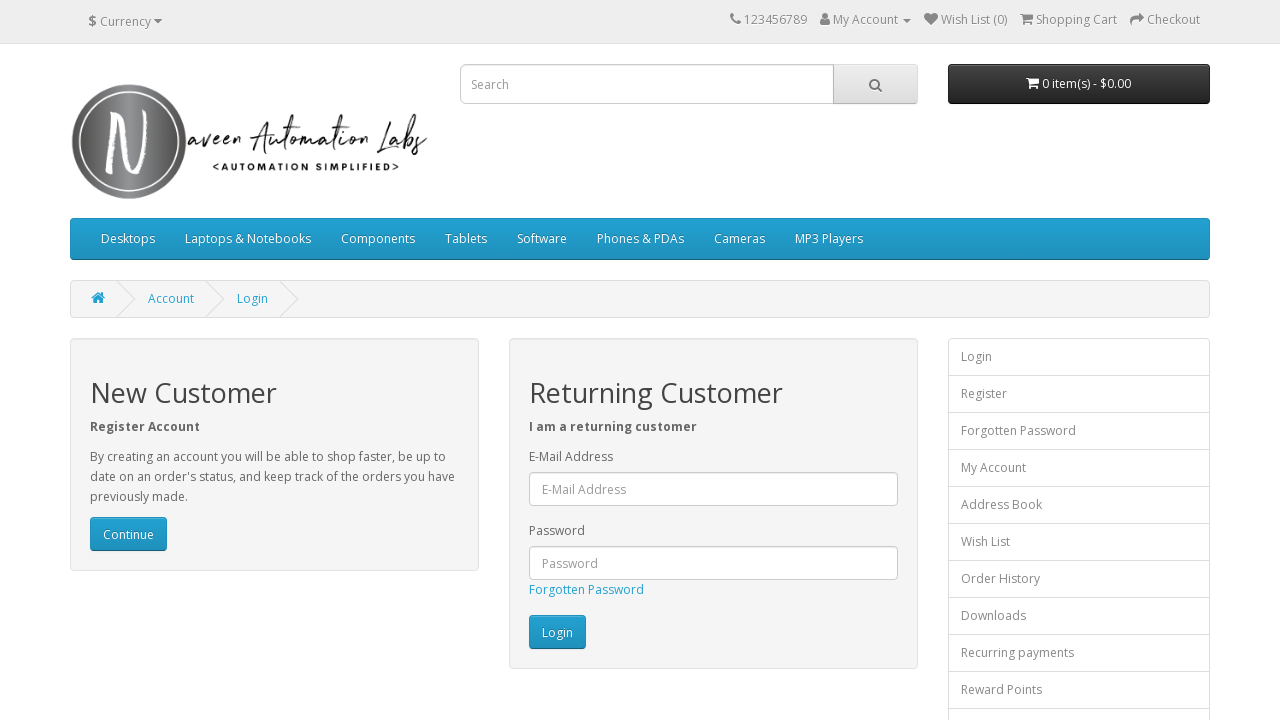

Flashing iteration 245/300: changed Login button to white
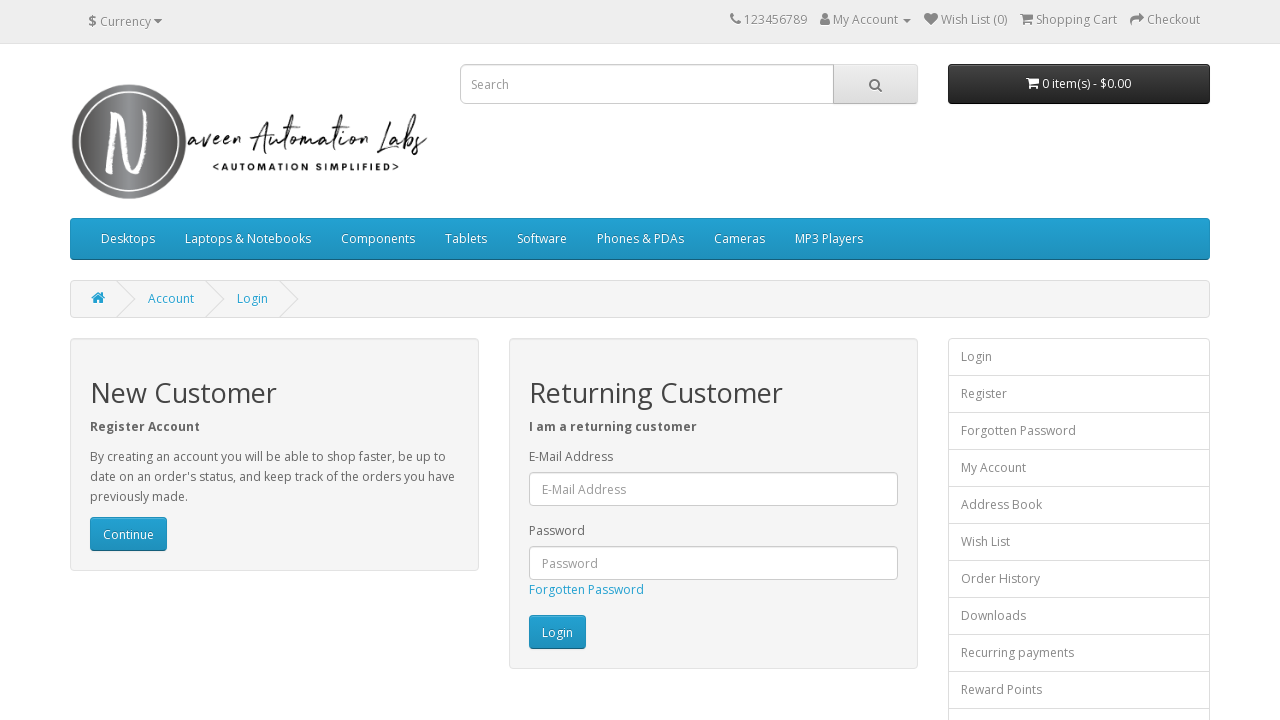

Flashing iteration 245/300: changed Login button back to original color
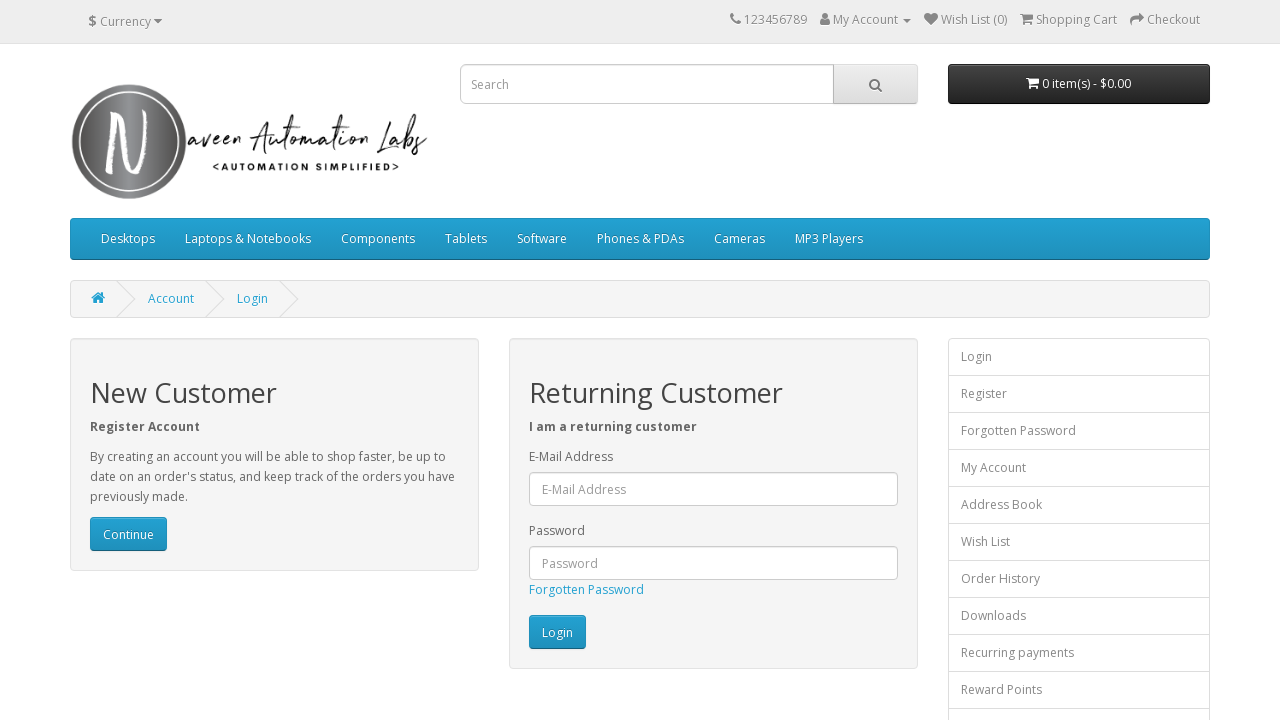

Waited 20ms during flashing iteration 245/300
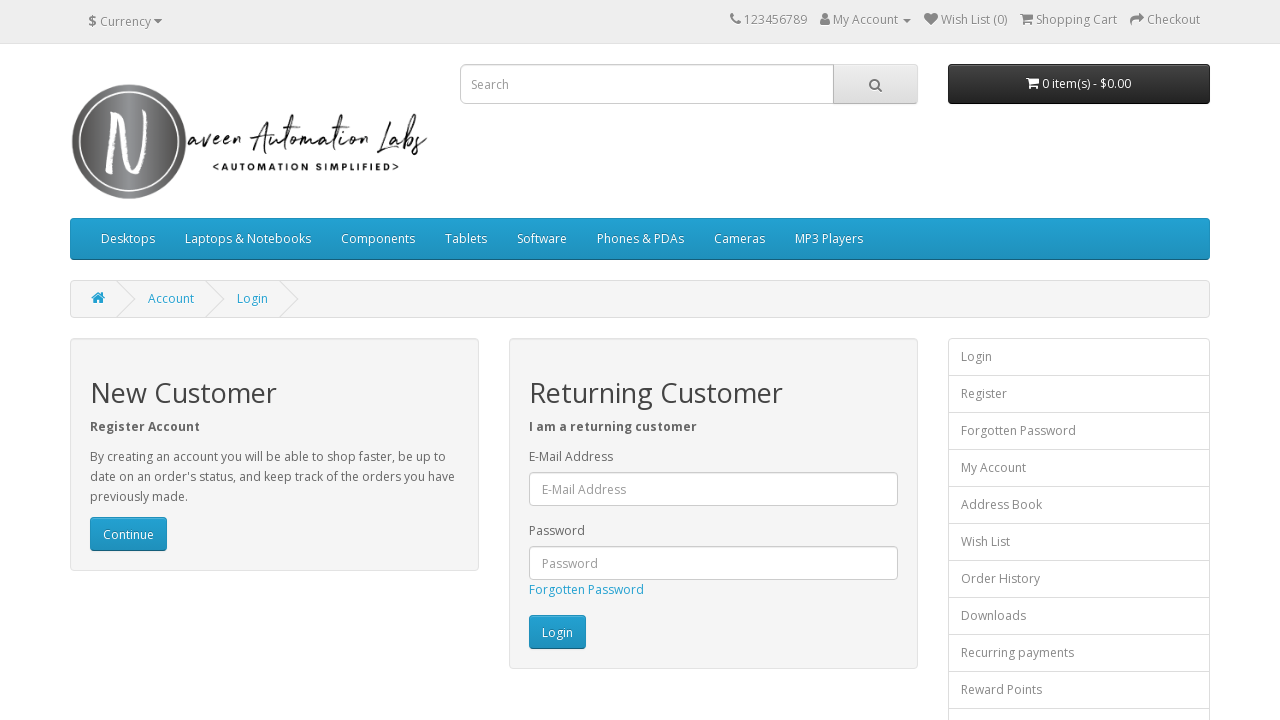

Flashing iteration 246/300: changed Login button to white
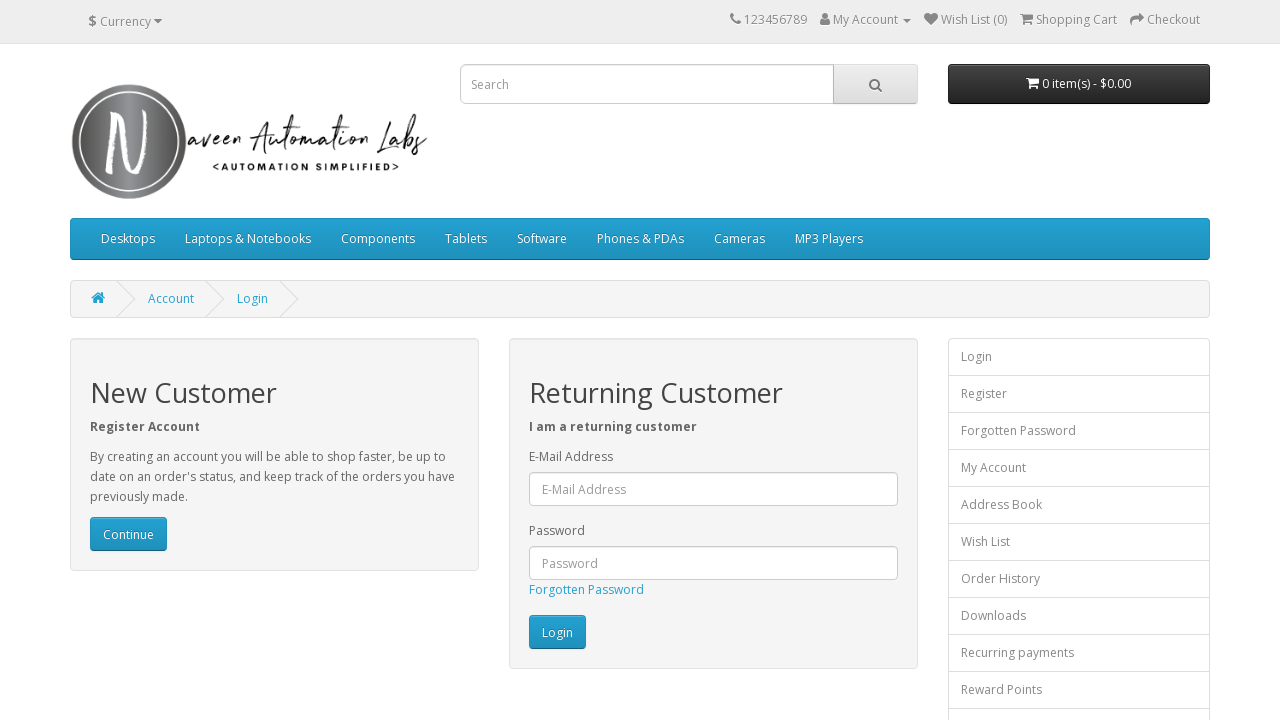

Flashing iteration 246/300: changed Login button back to original color
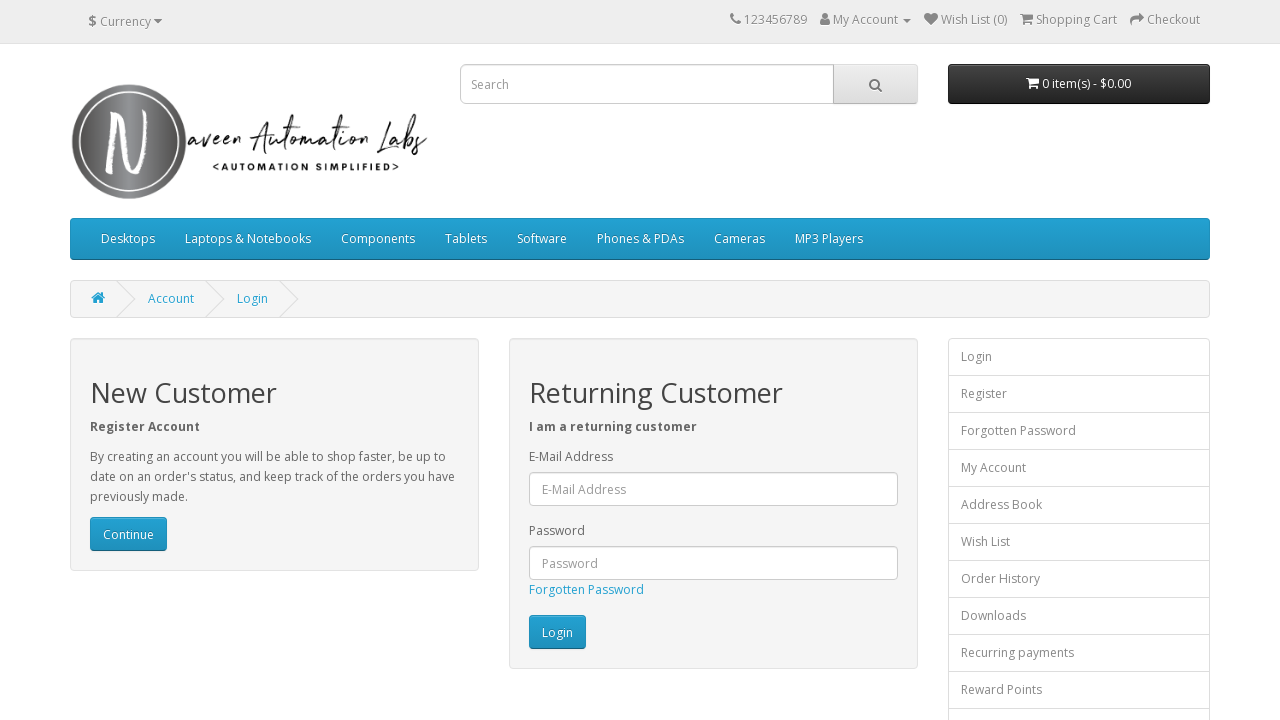

Waited 20ms during flashing iteration 246/300
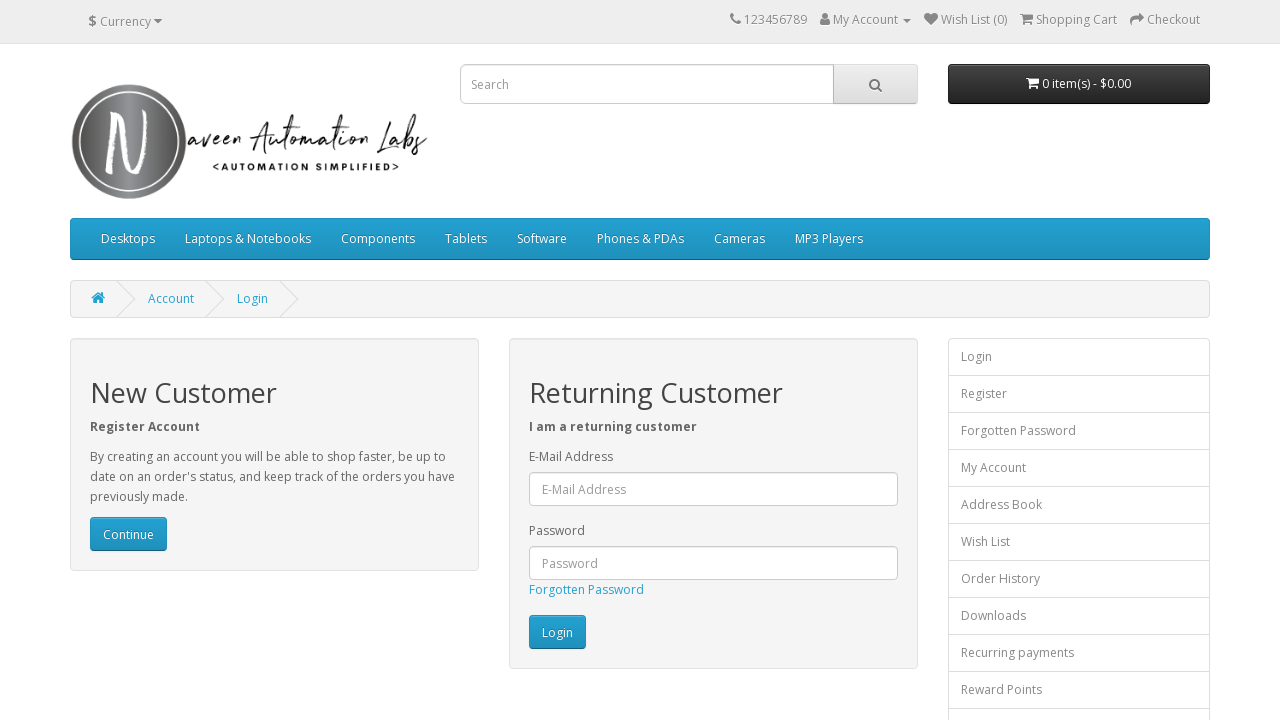

Flashing iteration 247/300: changed Login button to white
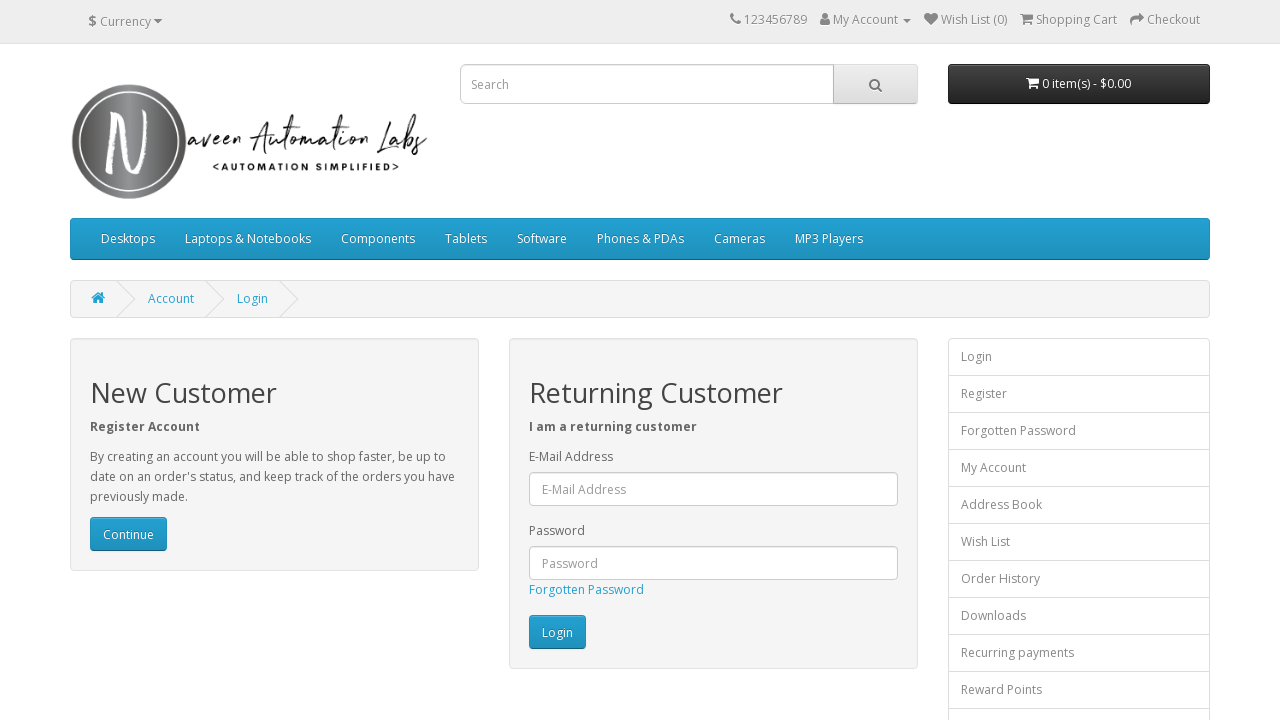

Flashing iteration 247/300: changed Login button back to original color
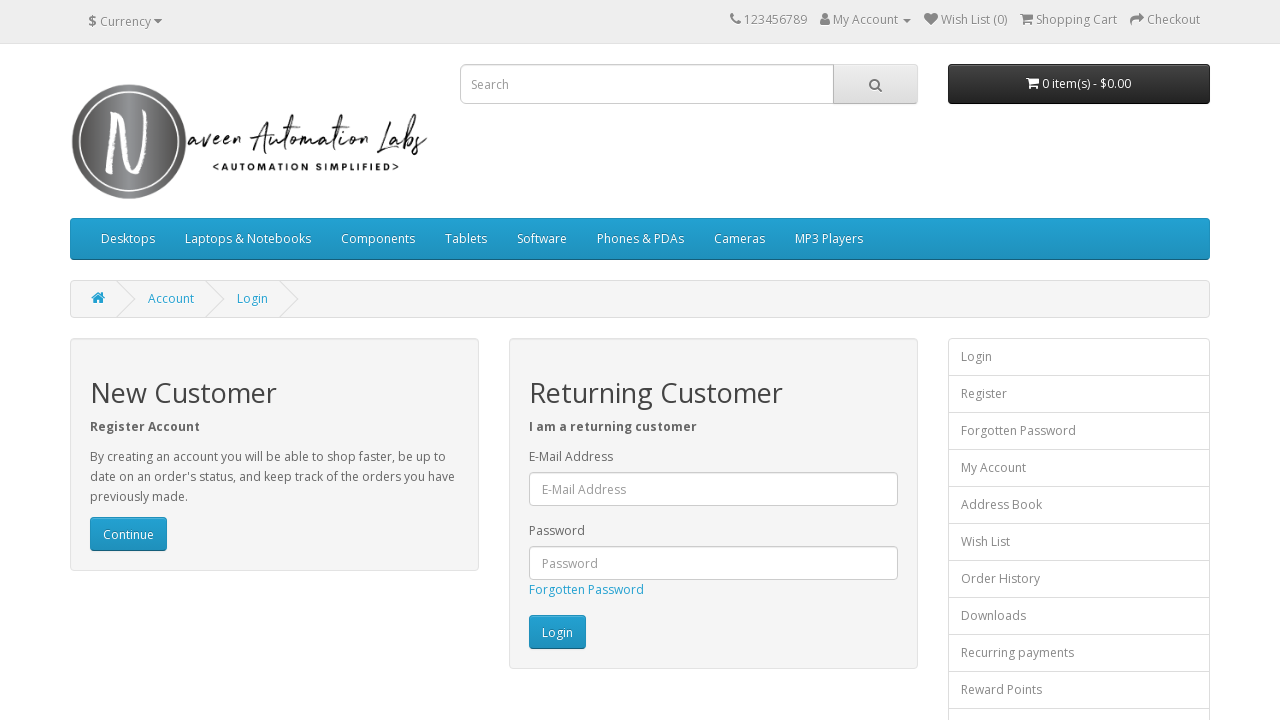

Waited 20ms during flashing iteration 247/300
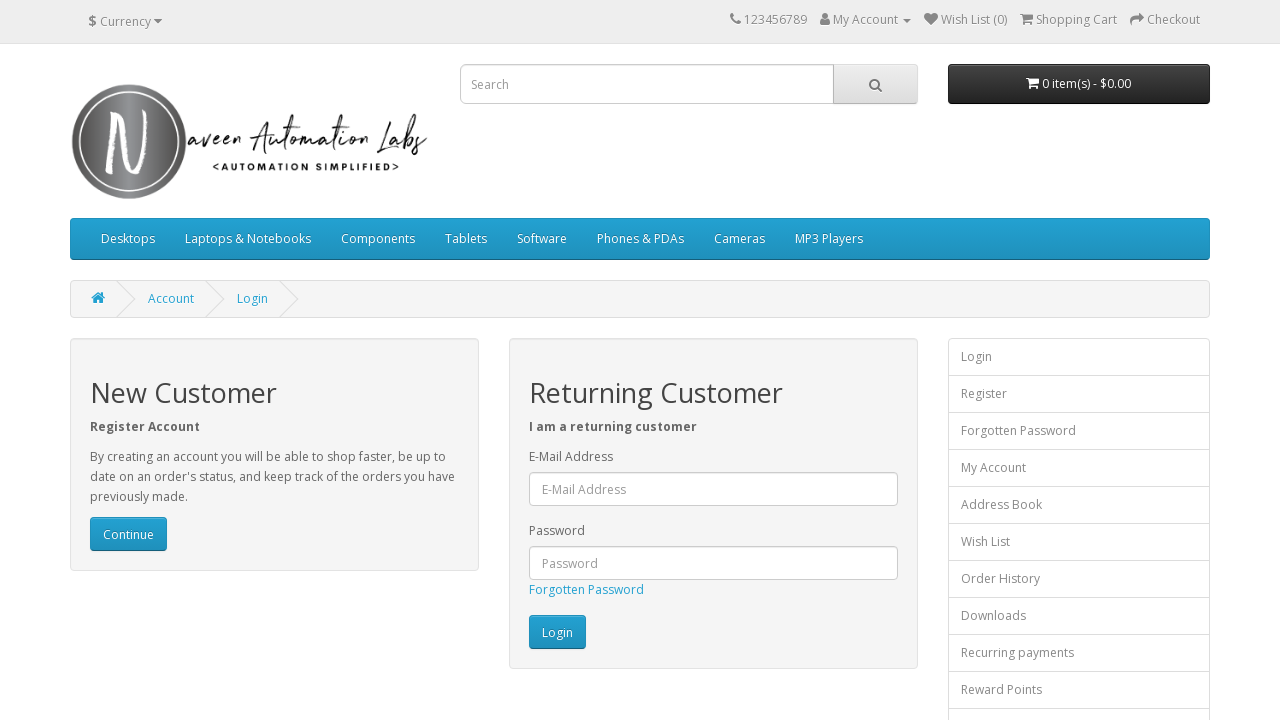

Flashing iteration 248/300: changed Login button to white
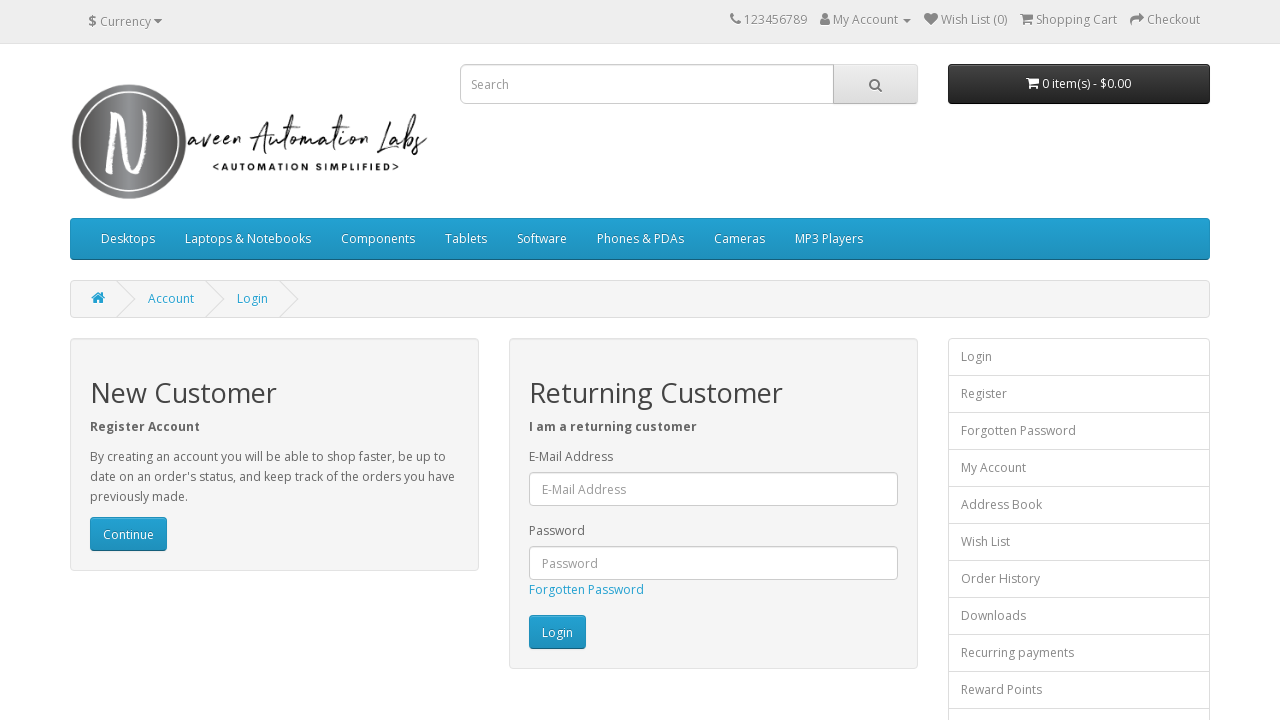

Flashing iteration 248/300: changed Login button back to original color
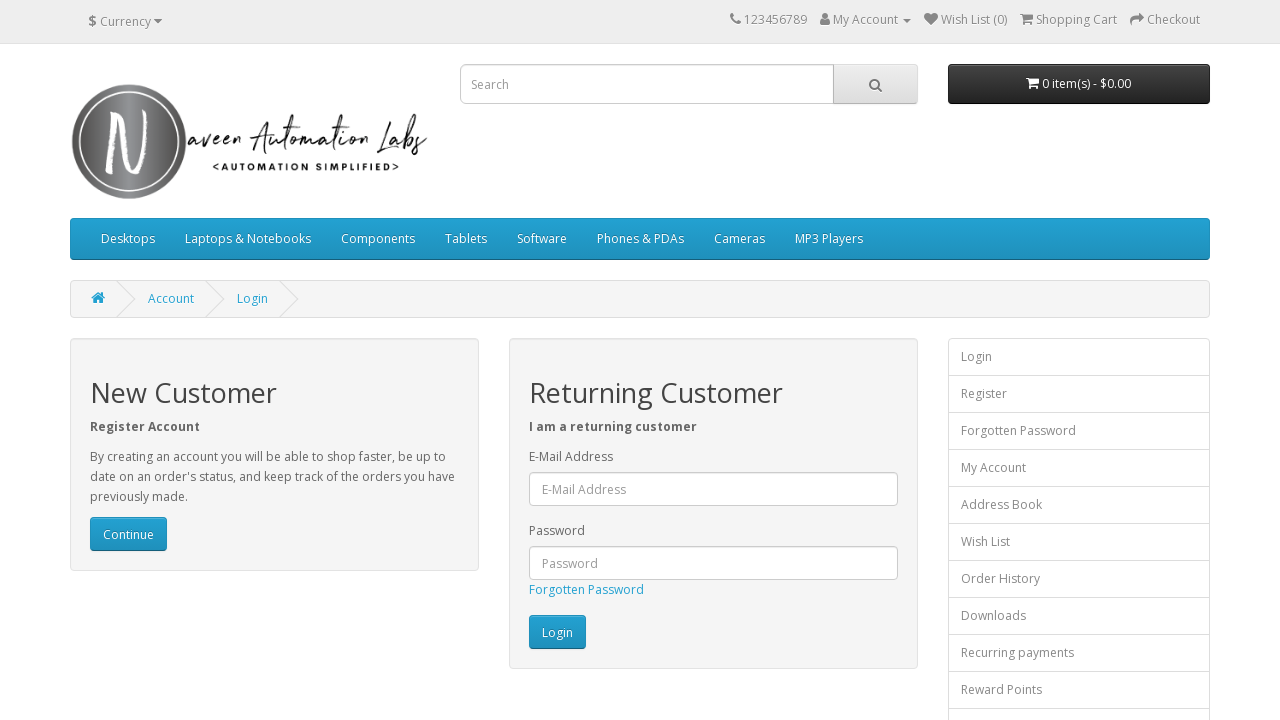

Waited 20ms during flashing iteration 248/300
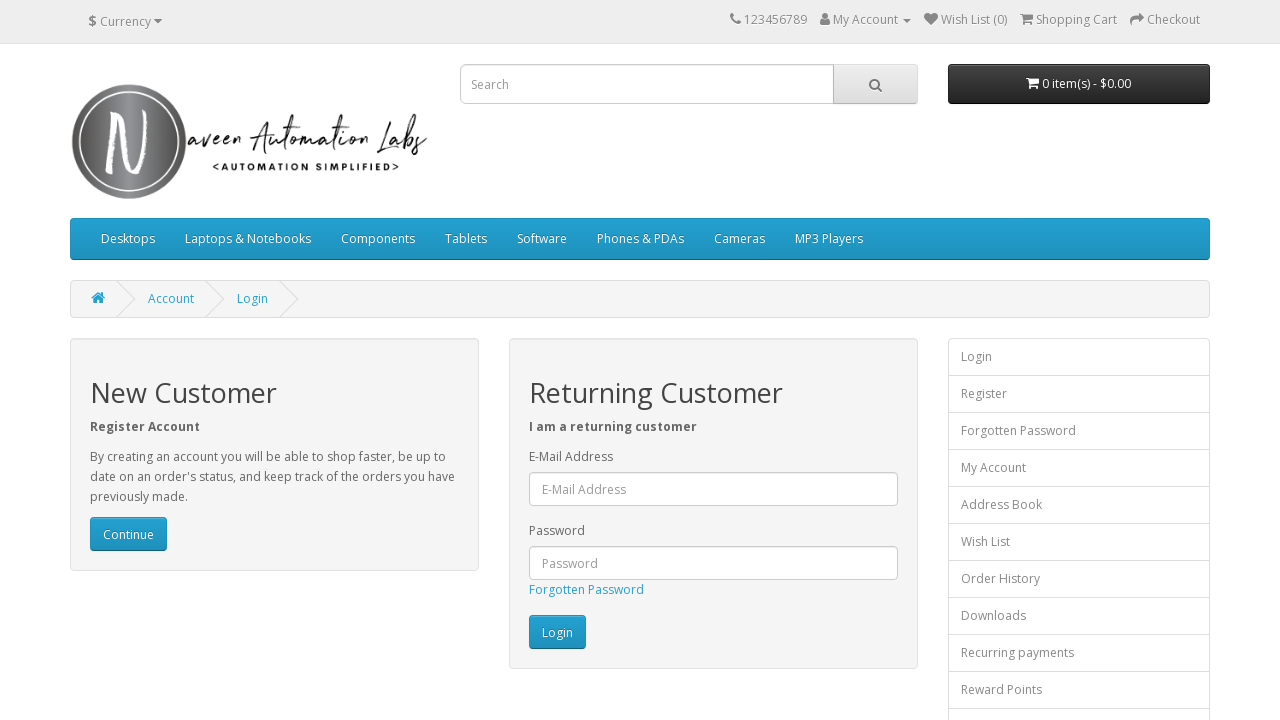

Flashing iteration 249/300: changed Login button to white
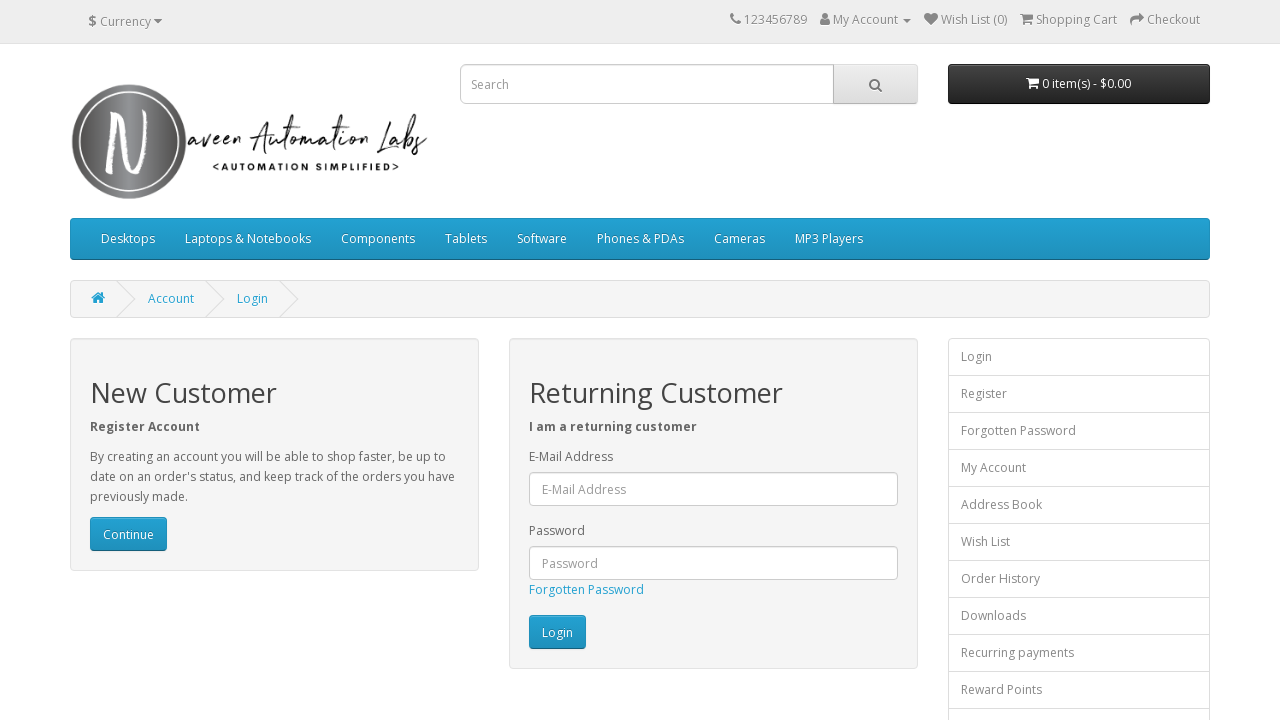

Flashing iteration 249/300: changed Login button back to original color
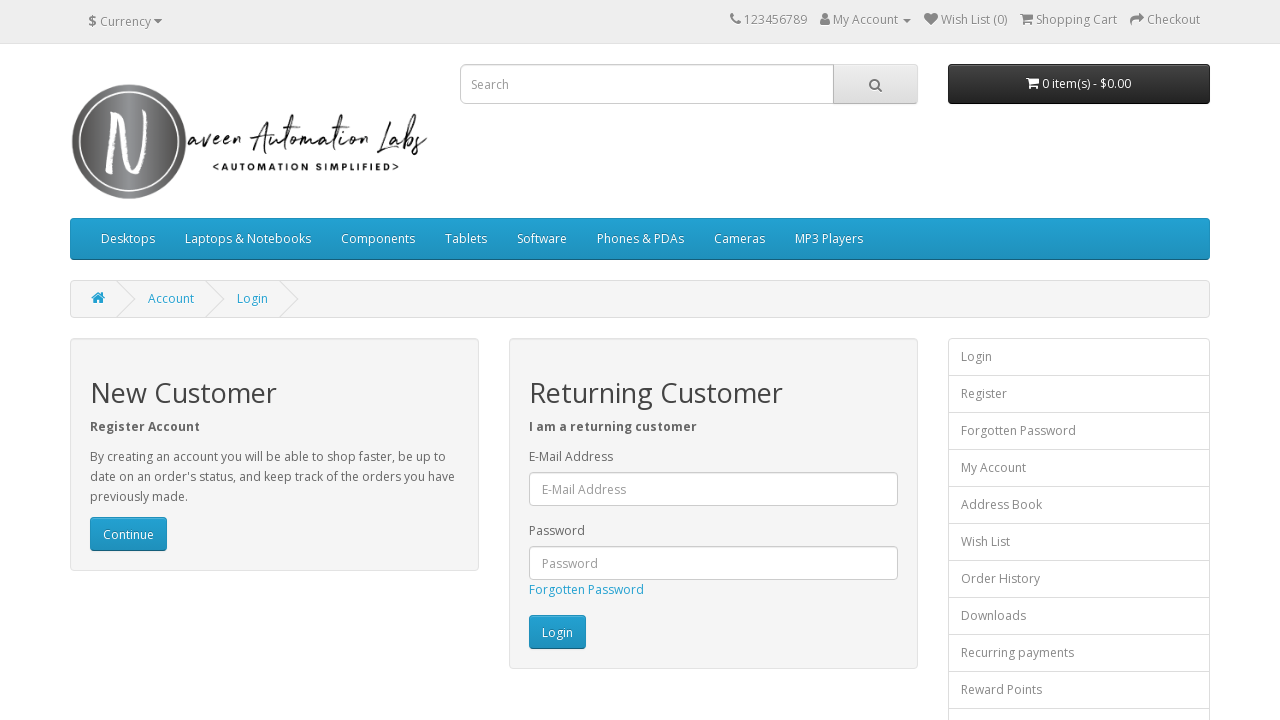

Waited 20ms during flashing iteration 249/300
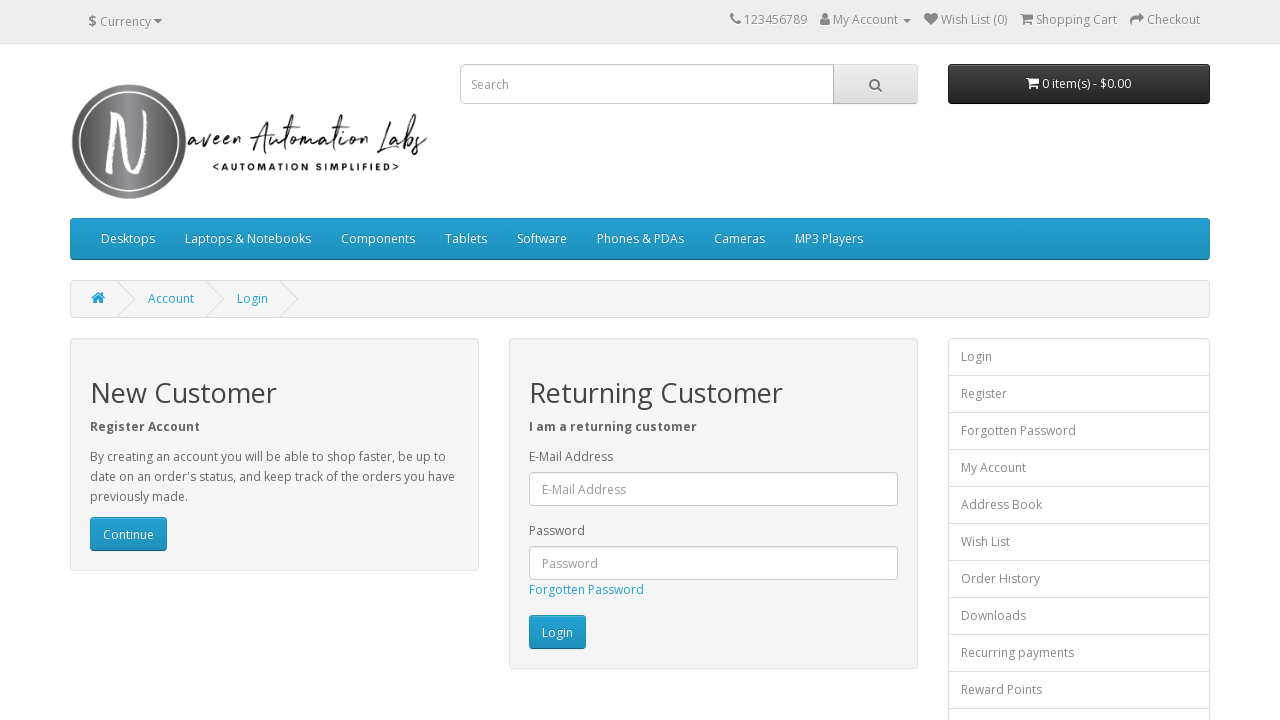

Flashing iteration 250/300: changed Login button to white
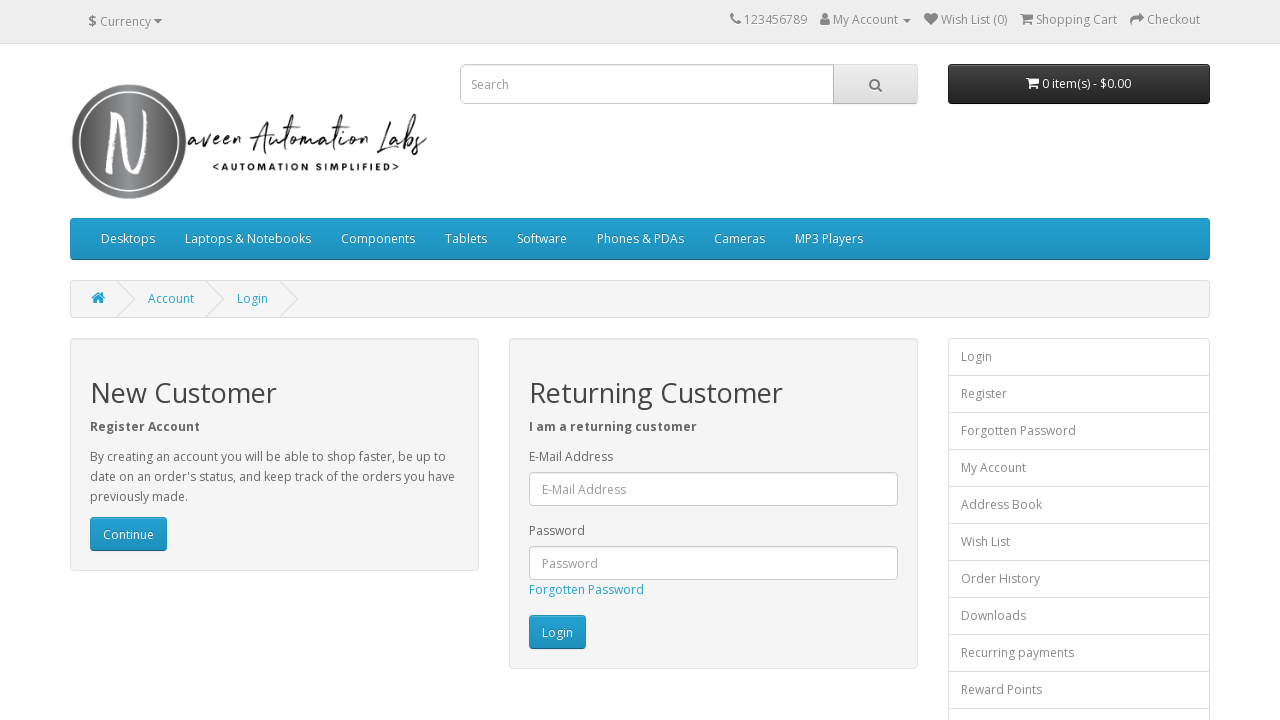

Flashing iteration 250/300: changed Login button back to original color
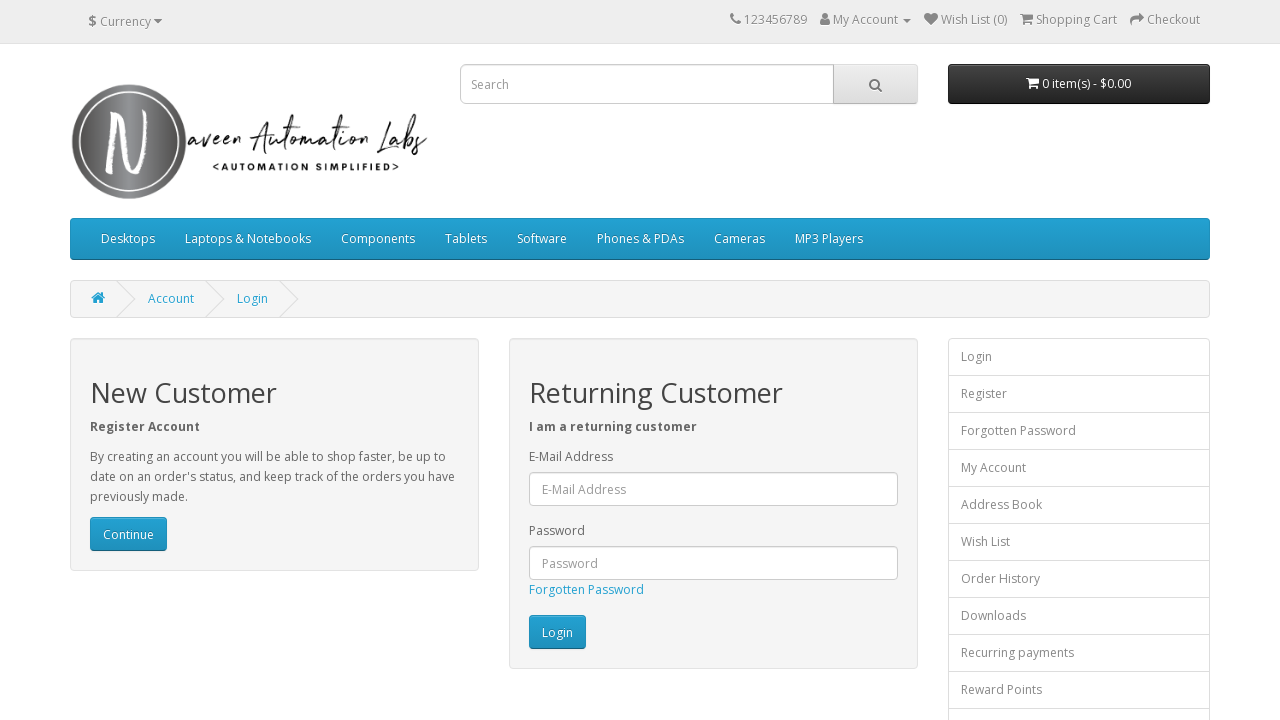

Waited 20ms during flashing iteration 250/300
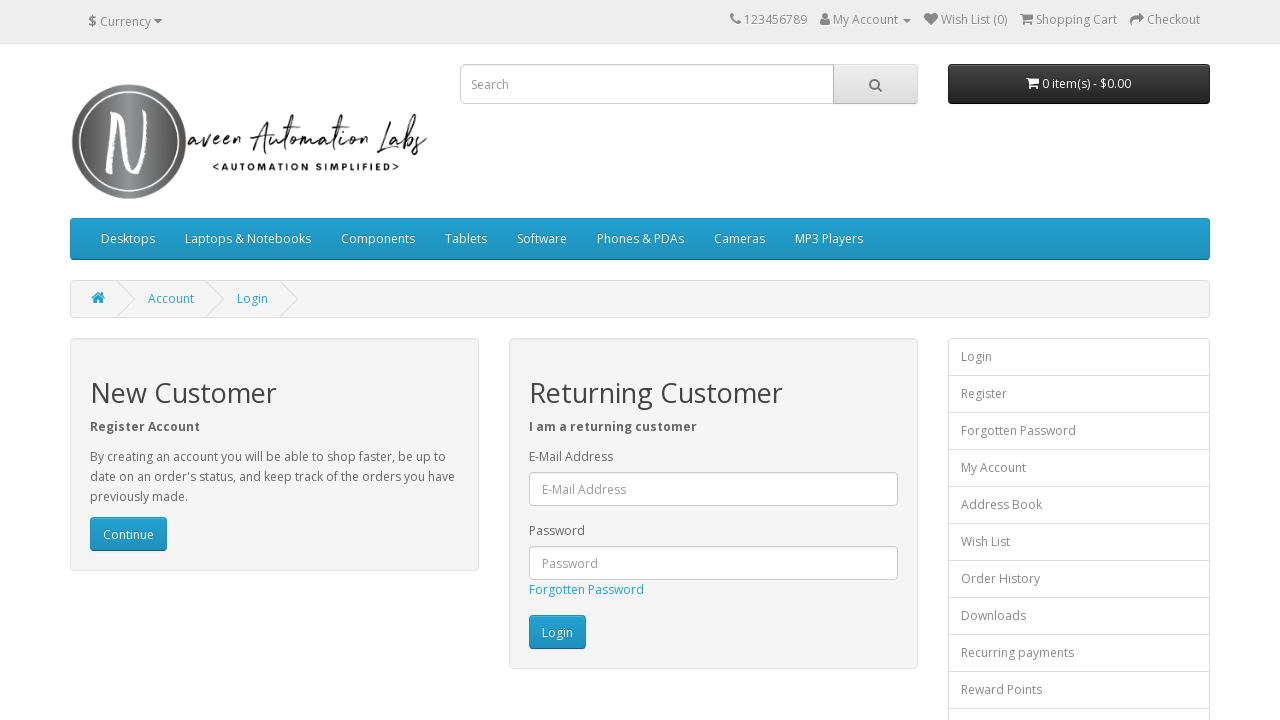

Flashing iteration 251/300: changed Login button to white
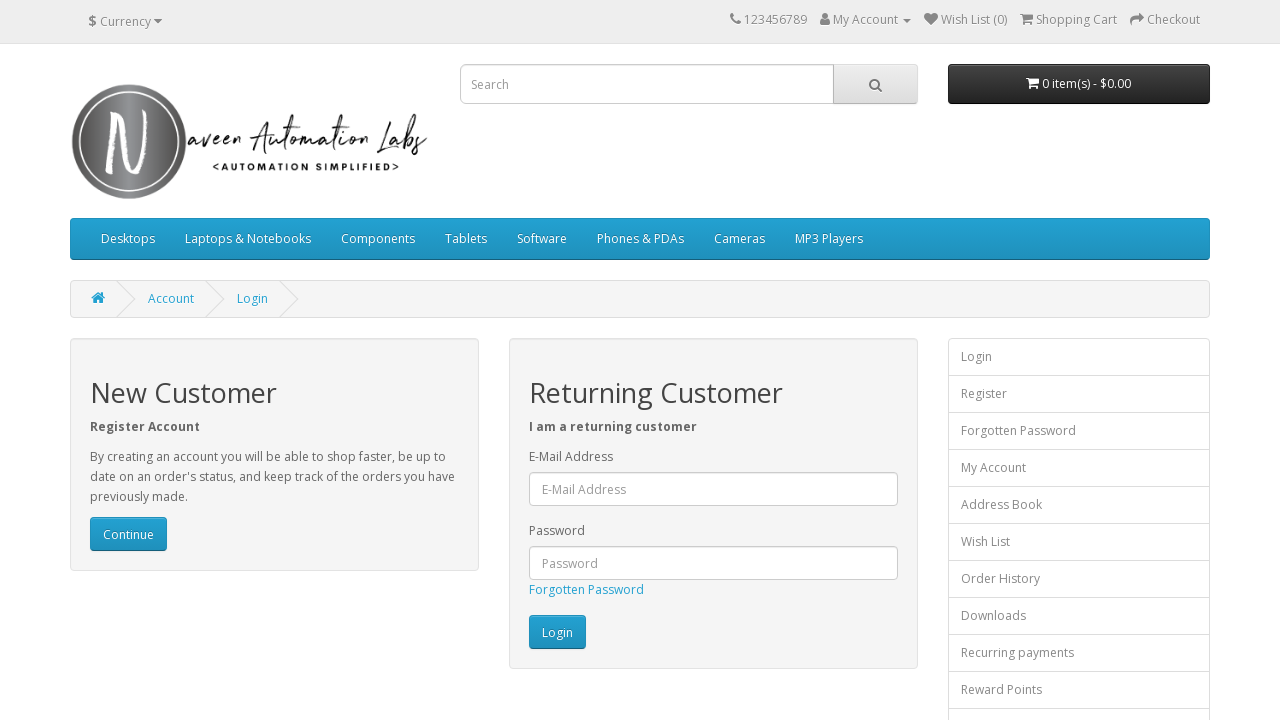

Flashing iteration 251/300: changed Login button back to original color
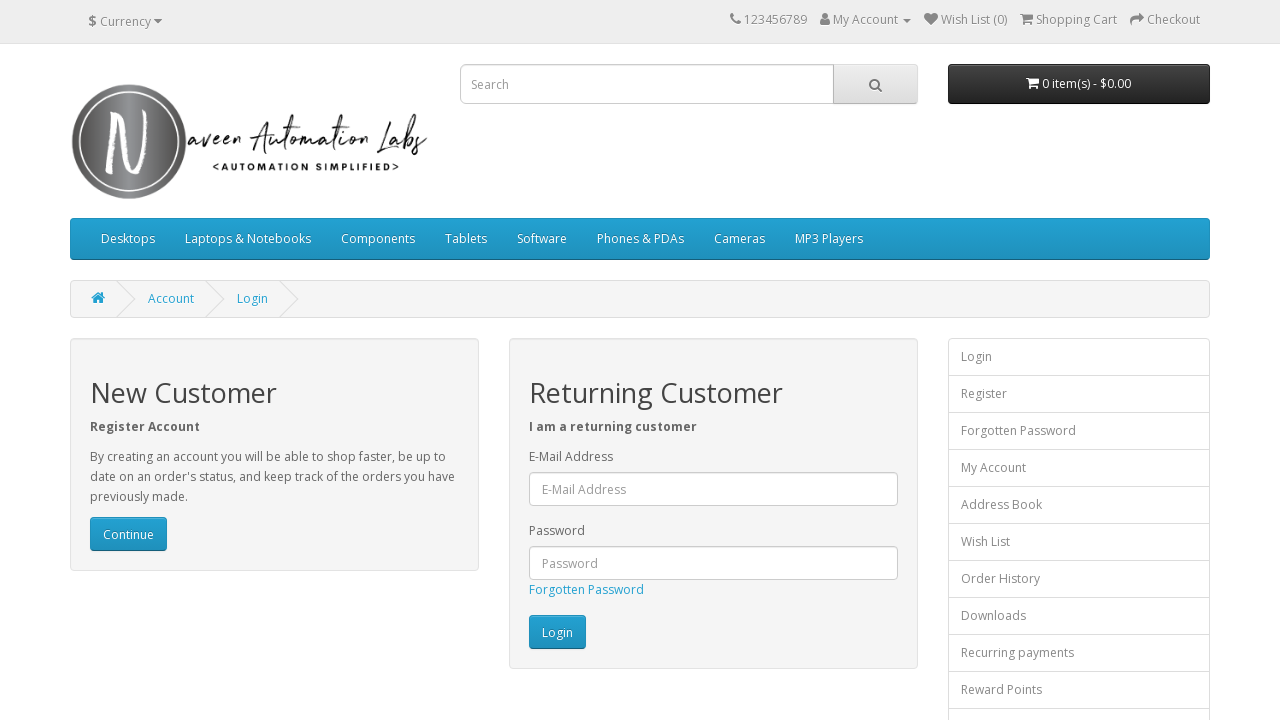

Waited 20ms during flashing iteration 251/300
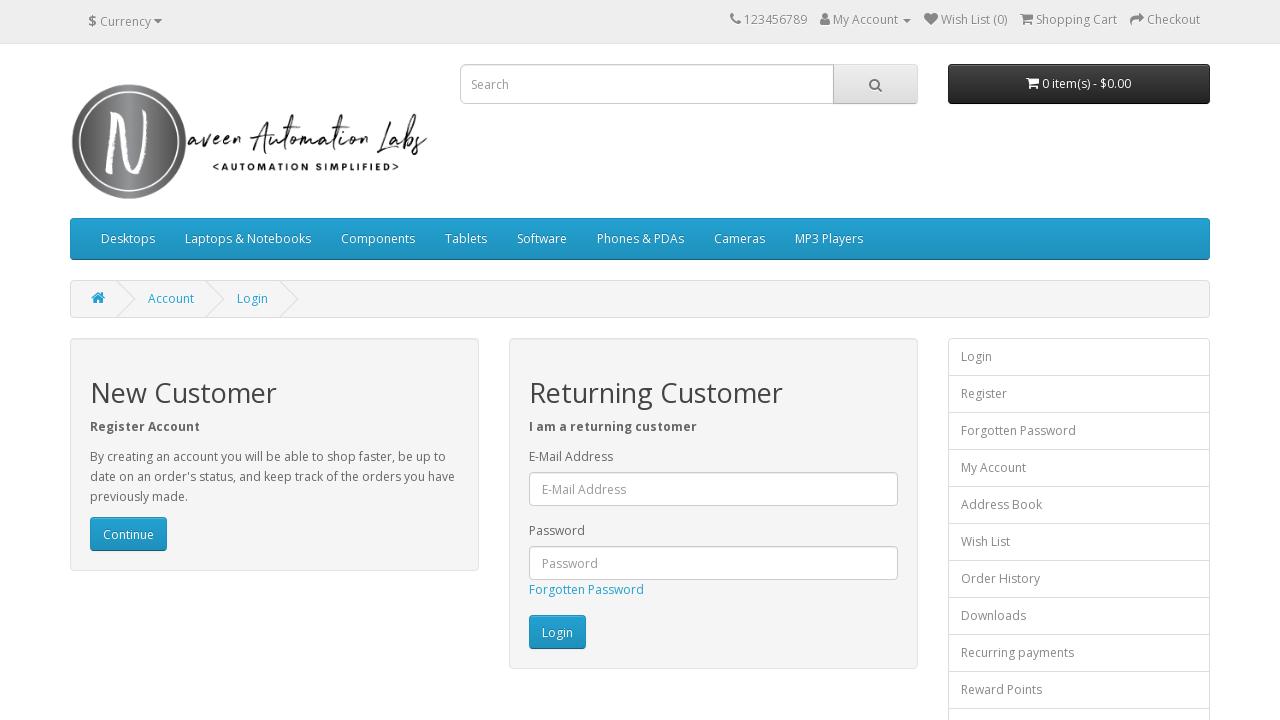

Flashing iteration 252/300: changed Login button to white
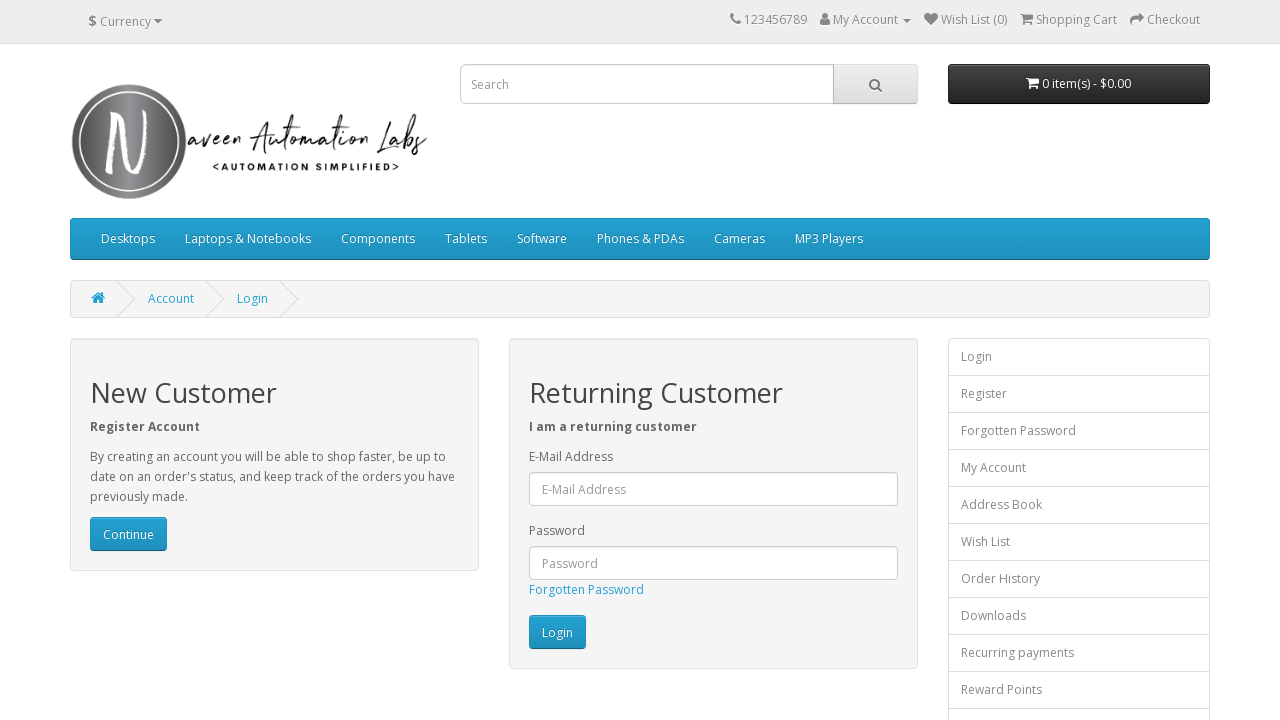

Flashing iteration 252/300: changed Login button back to original color
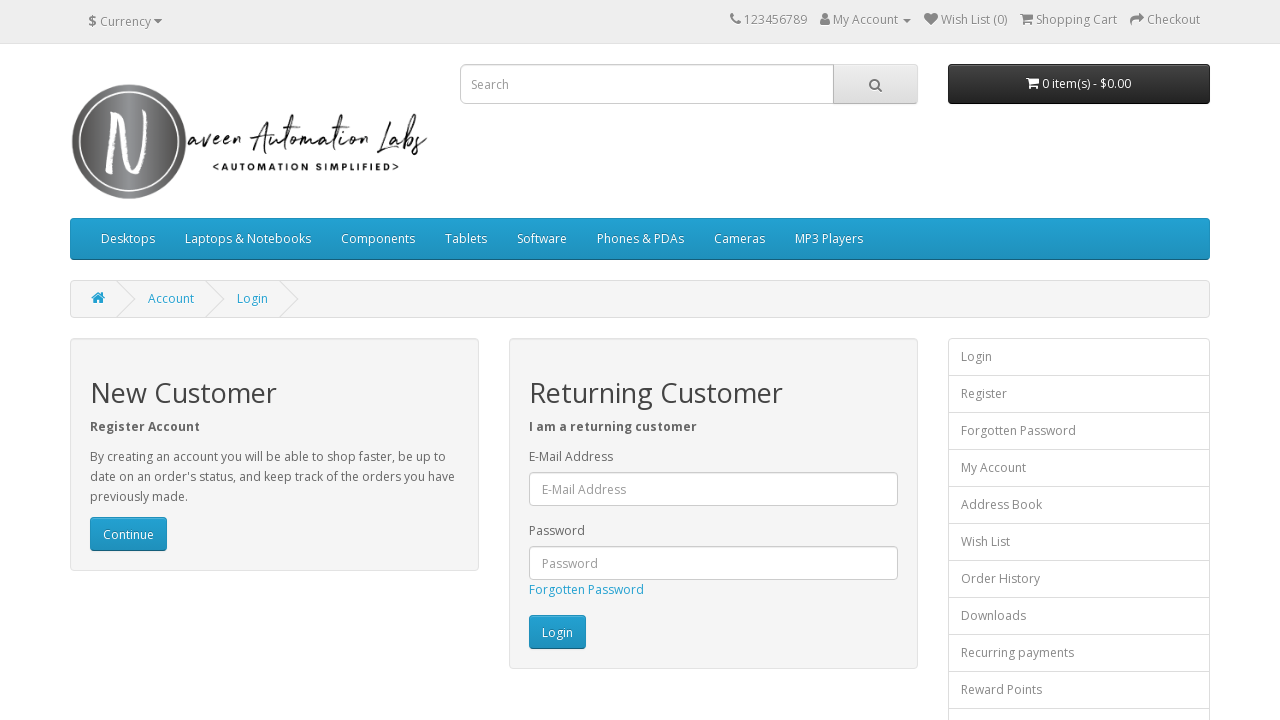

Waited 20ms during flashing iteration 252/300
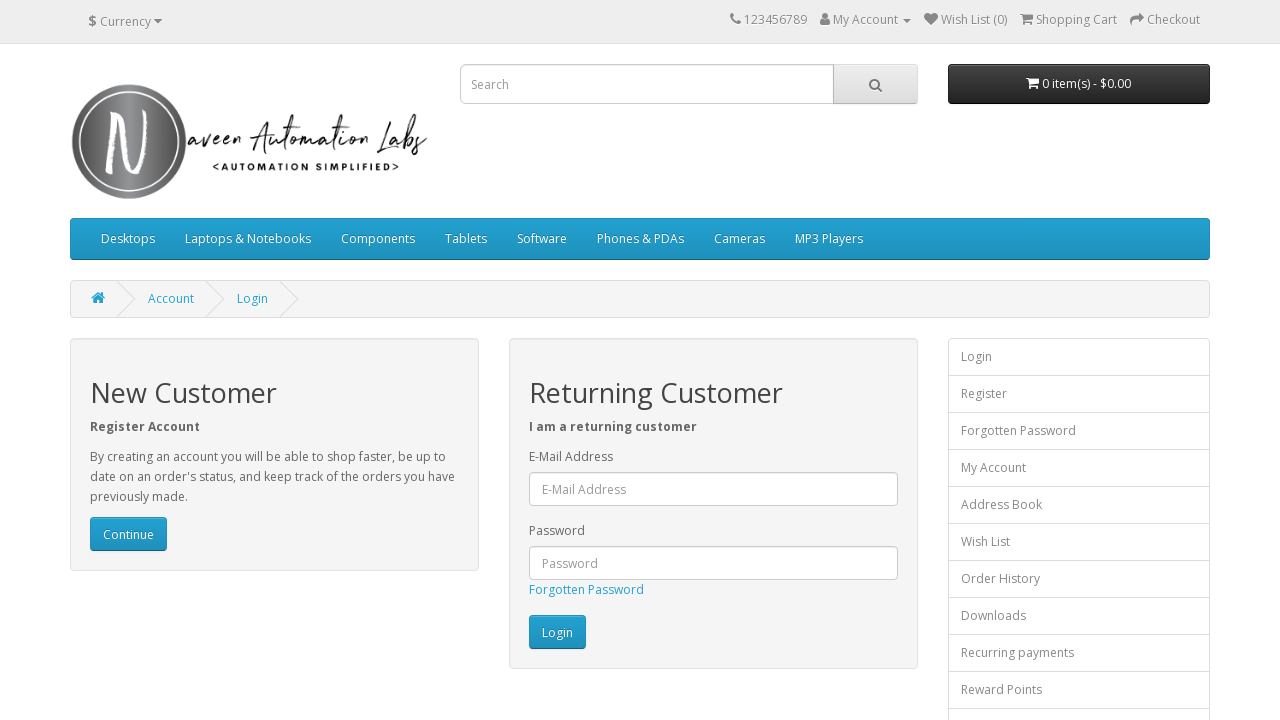

Flashing iteration 253/300: changed Login button to white
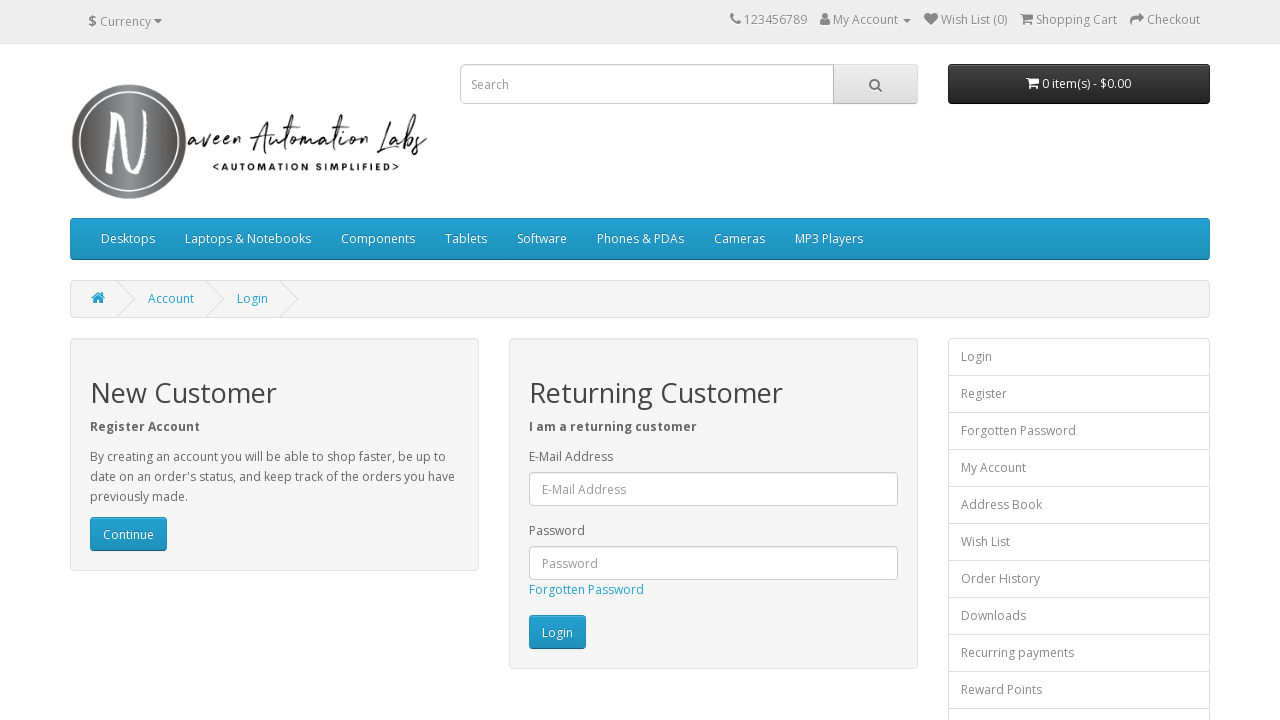

Flashing iteration 253/300: changed Login button back to original color
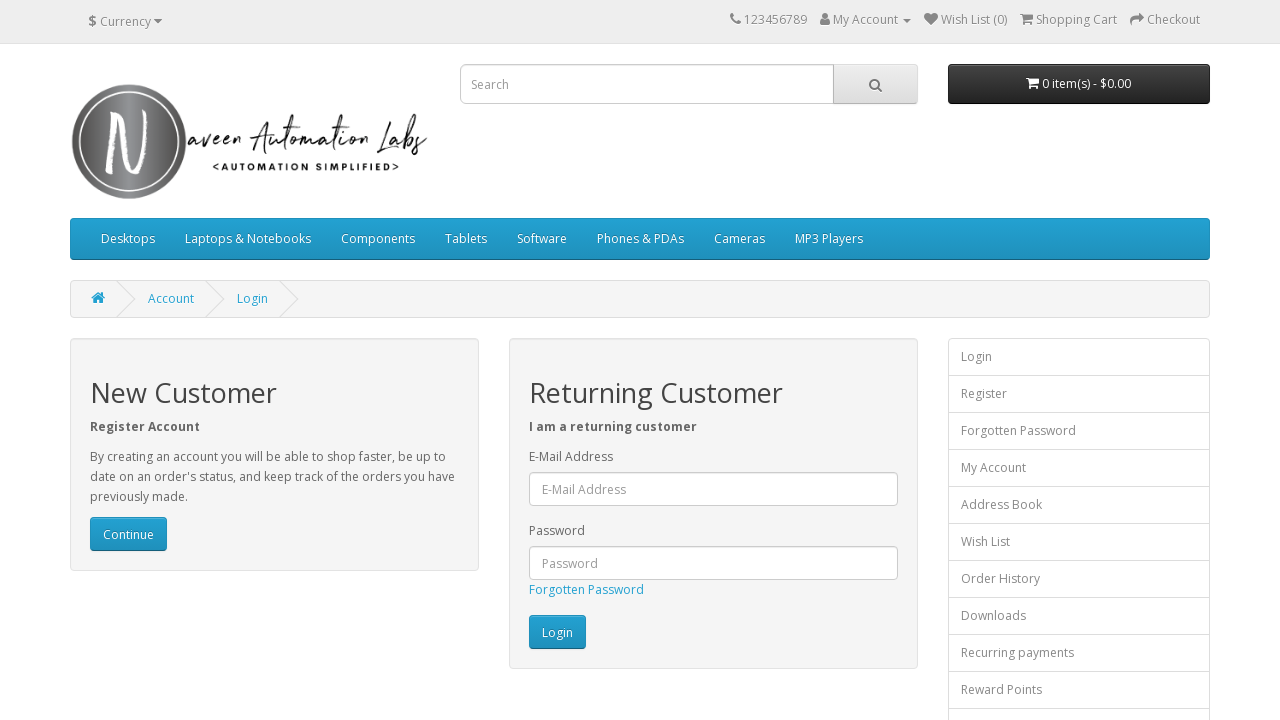

Waited 20ms during flashing iteration 253/300
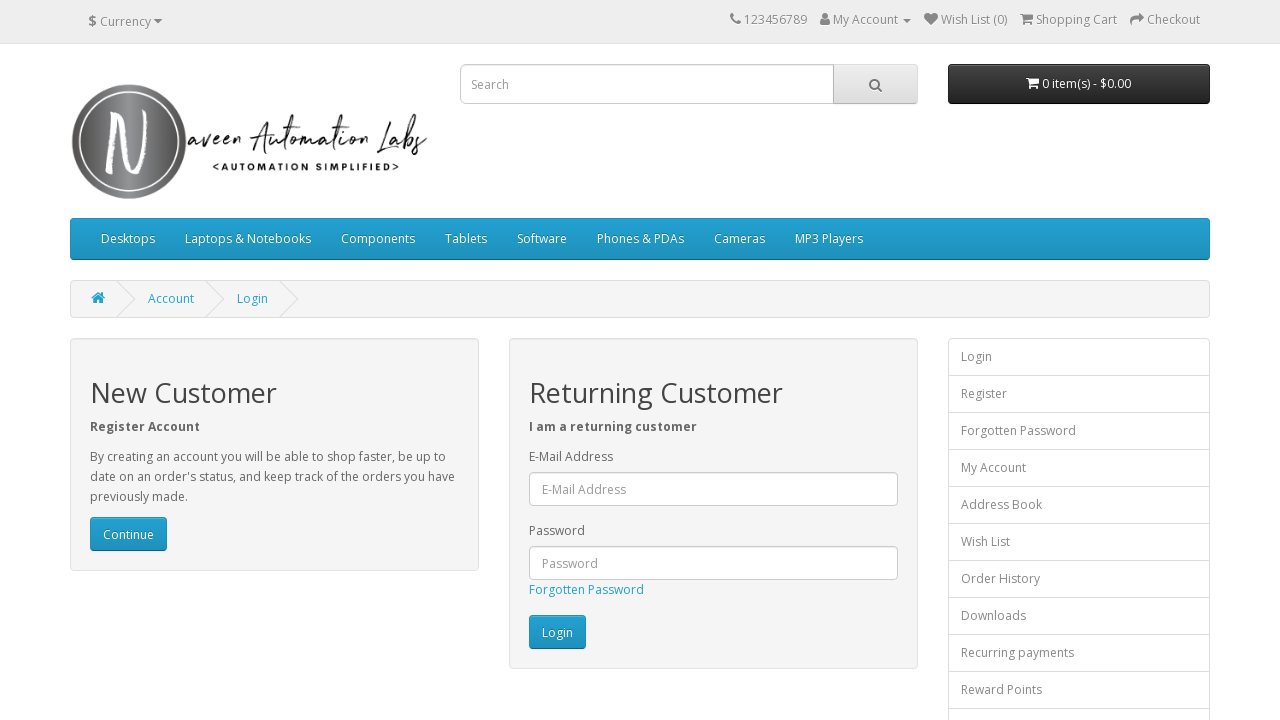

Flashing iteration 254/300: changed Login button to white
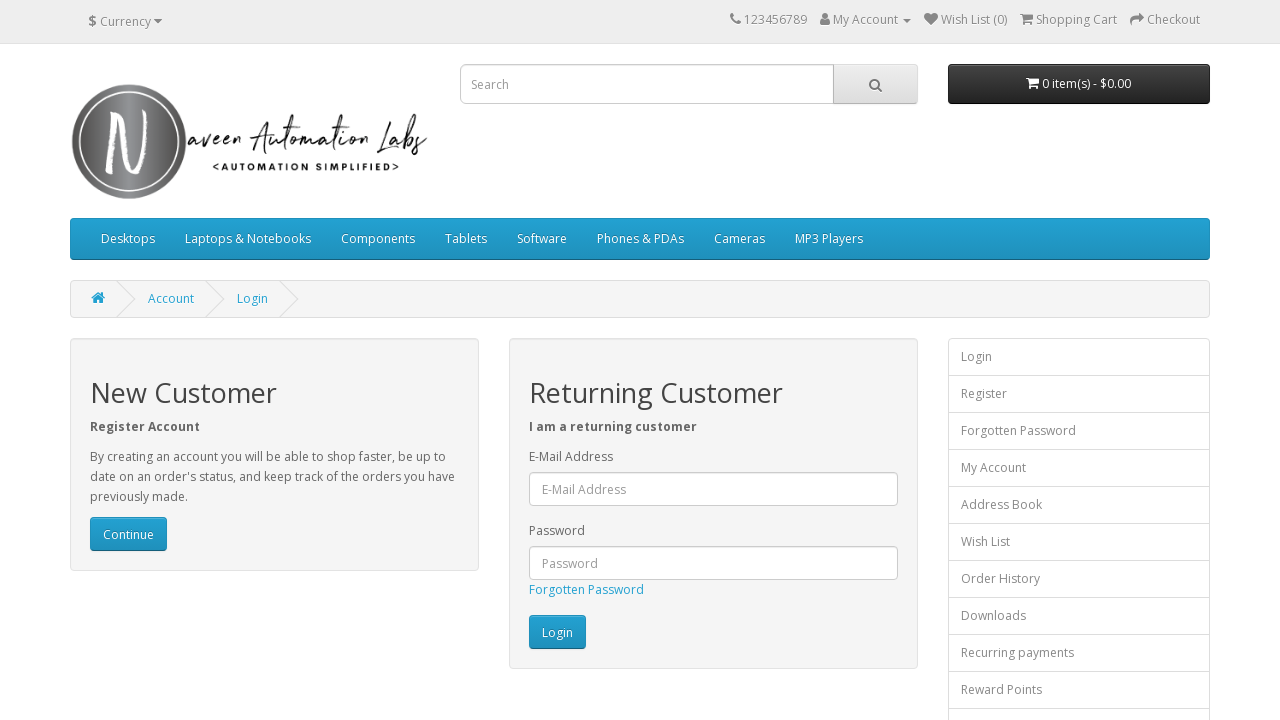

Flashing iteration 254/300: changed Login button back to original color
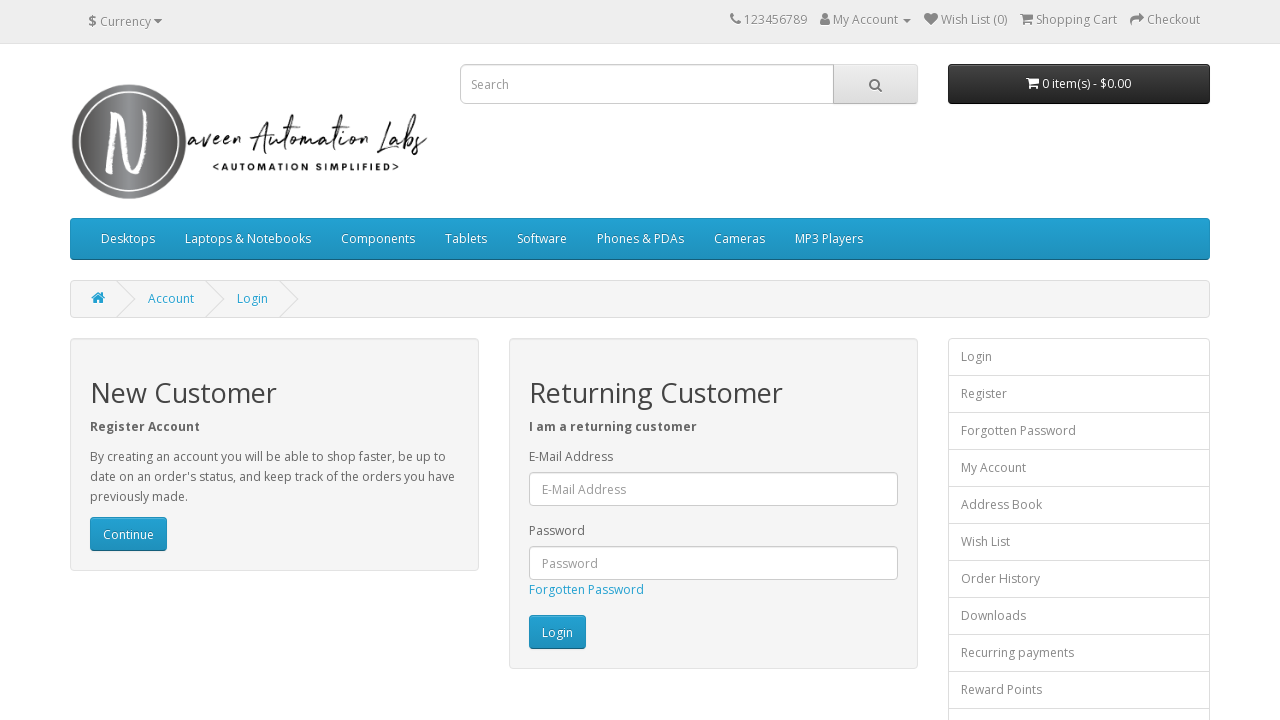

Waited 20ms during flashing iteration 254/300
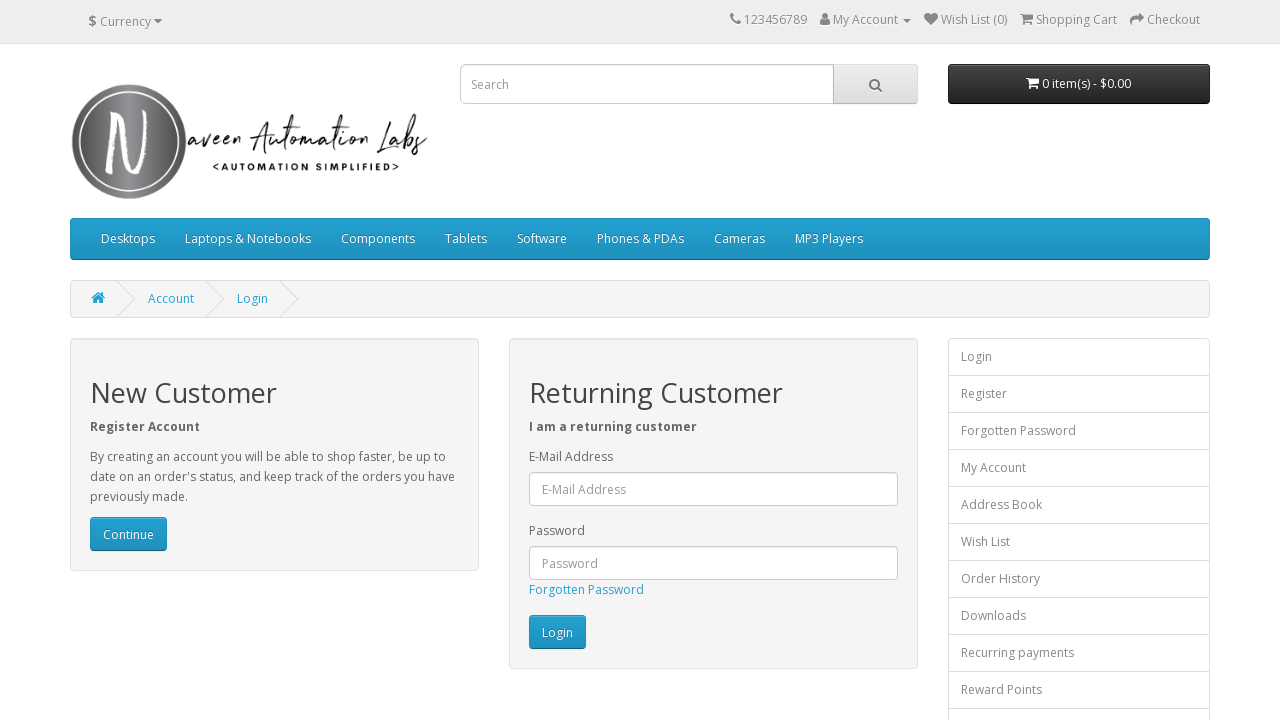

Flashing iteration 255/300: changed Login button to white
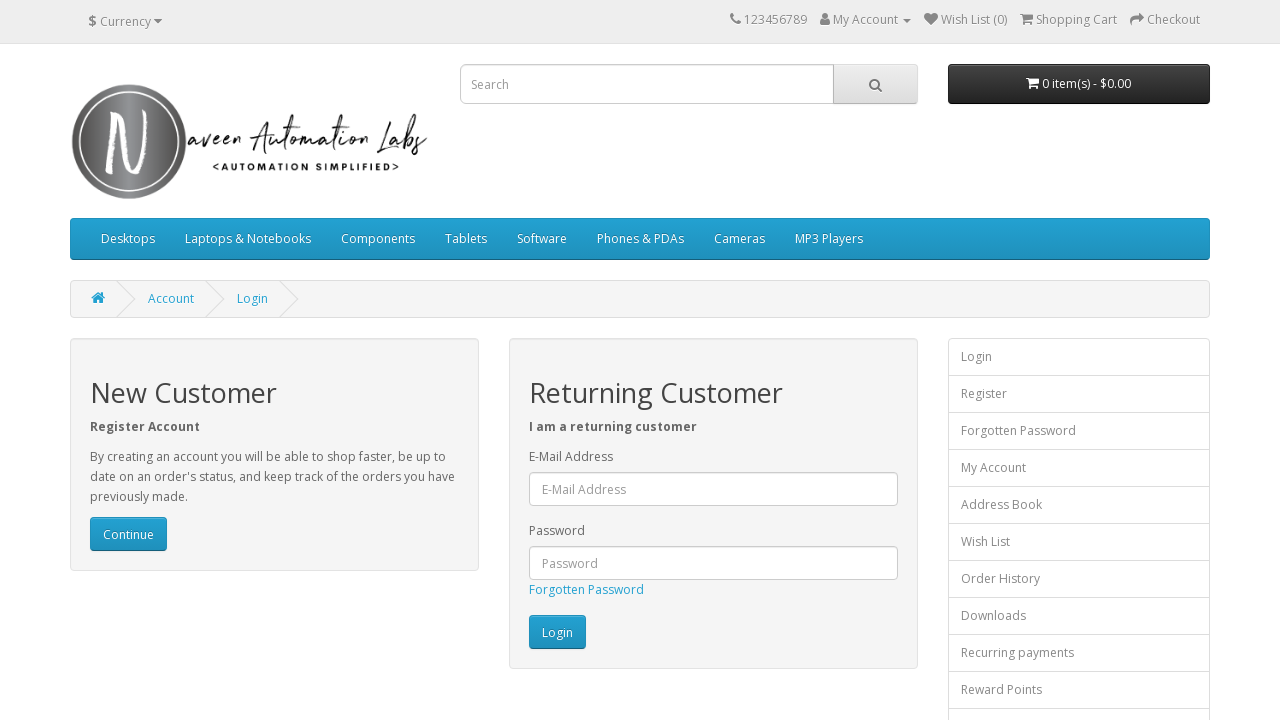

Flashing iteration 255/300: changed Login button back to original color
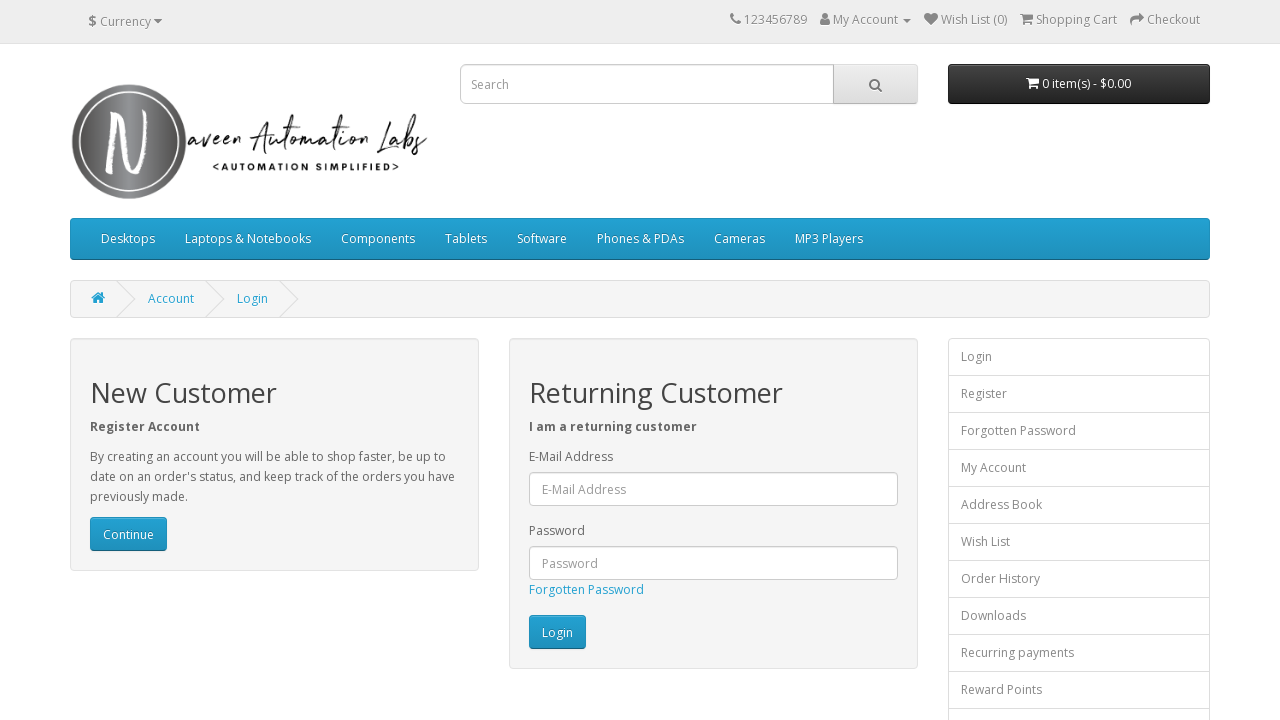

Waited 20ms during flashing iteration 255/300
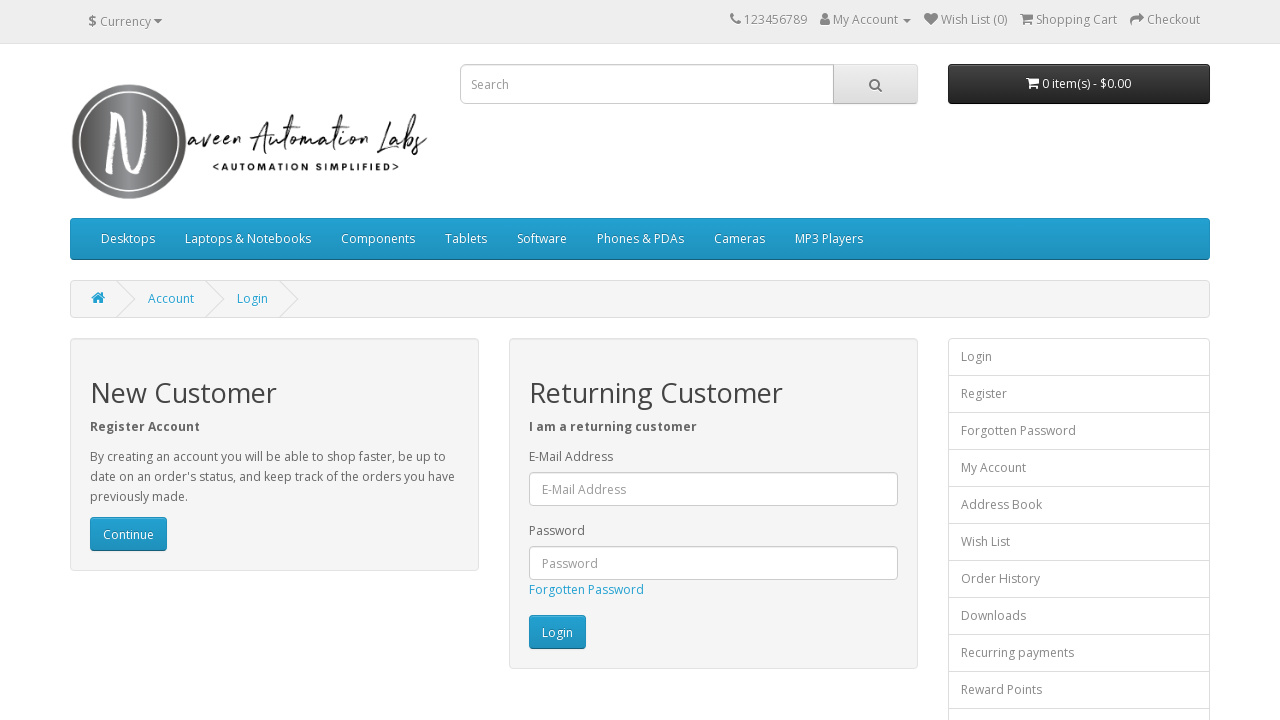

Flashing iteration 256/300: changed Login button to white
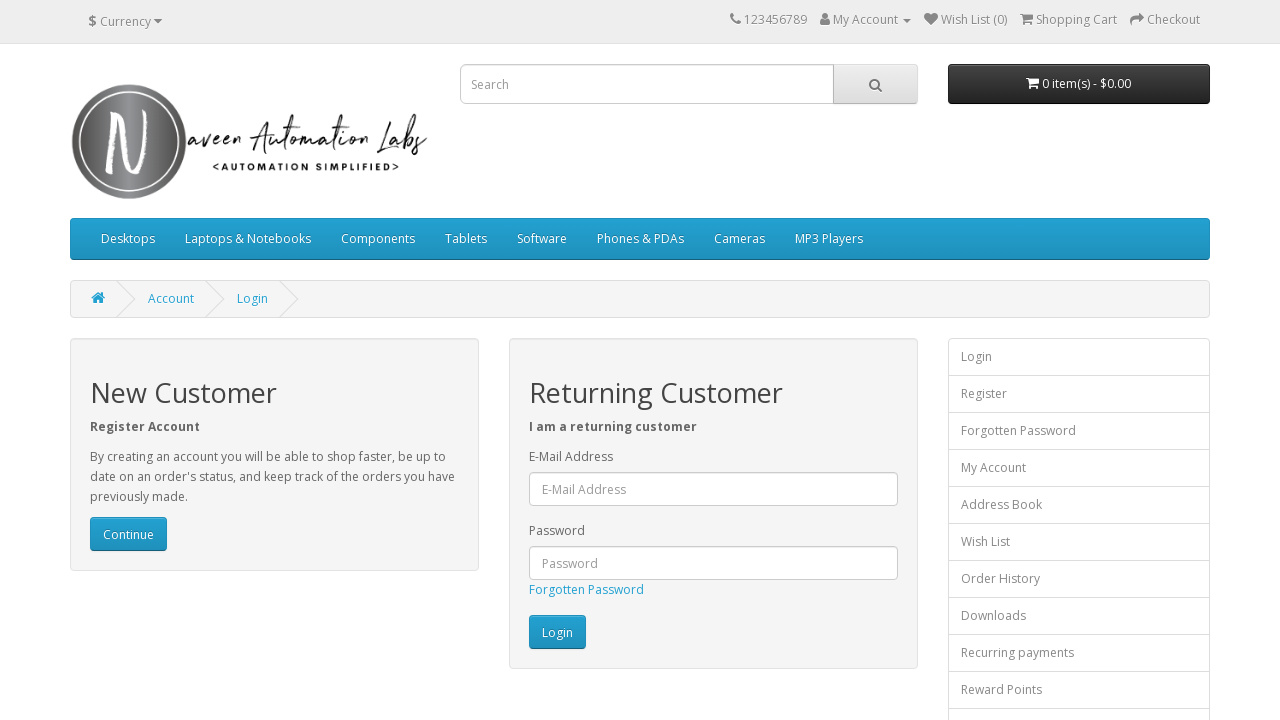

Flashing iteration 256/300: changed Login button back to original color
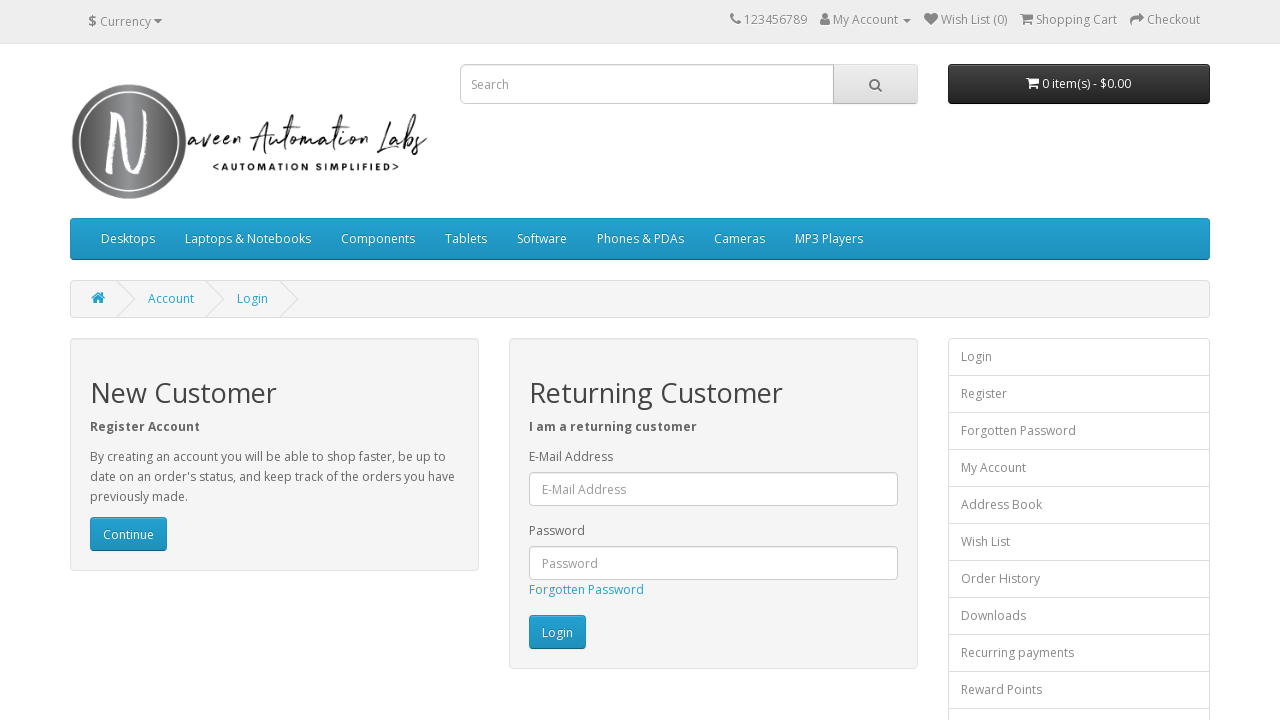

Waited 20ms during flashing iteration 256/300
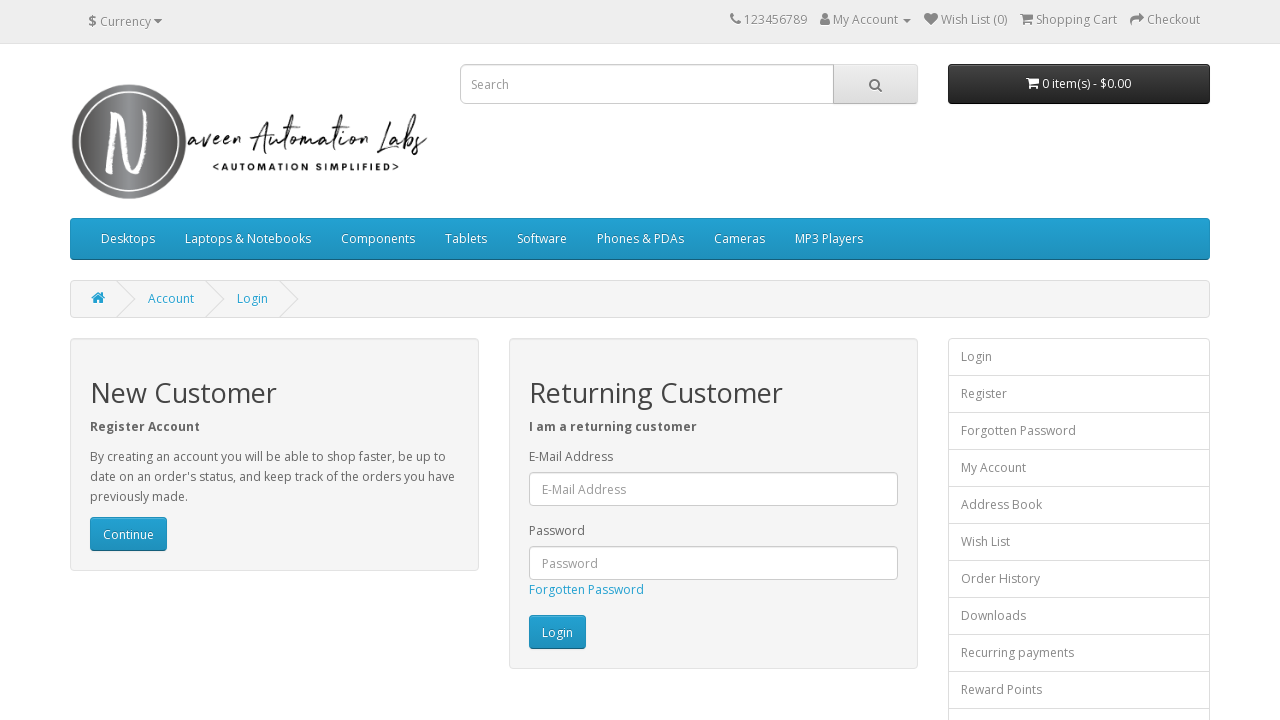

Flashing iteration 257/300: changed Login button to white
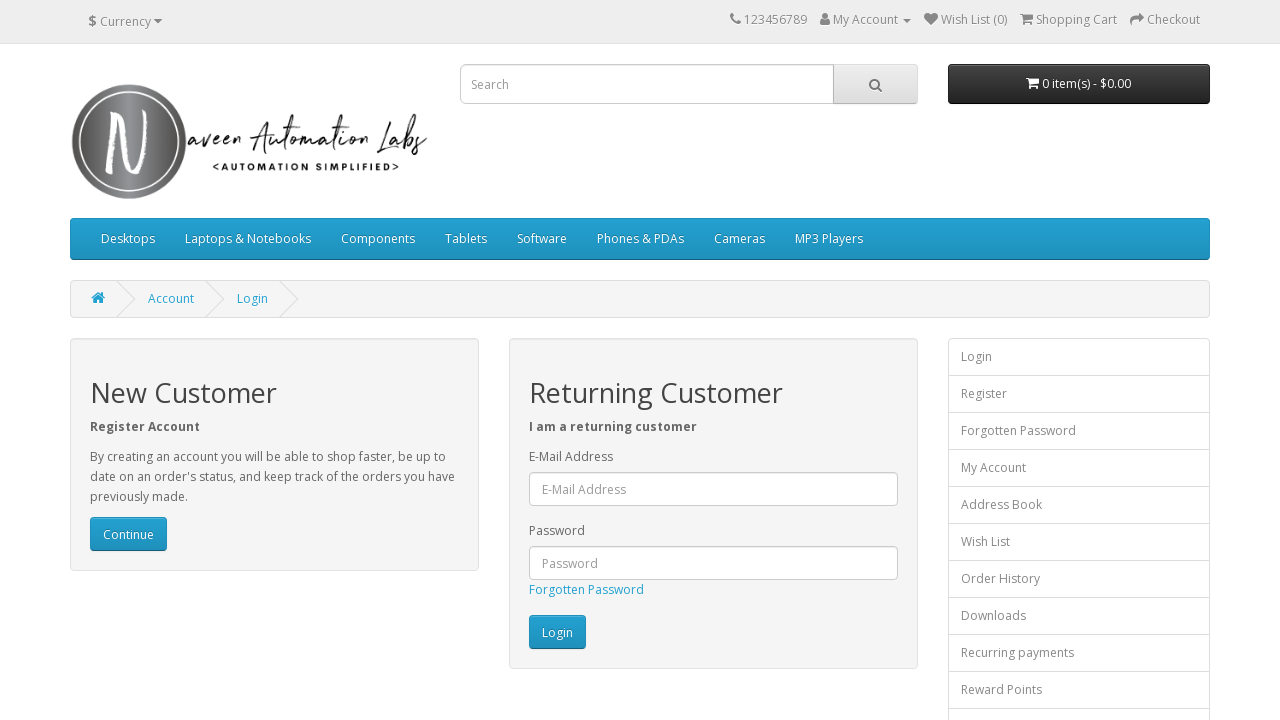

Flashing iteration 257/300: changed Login button back to original color
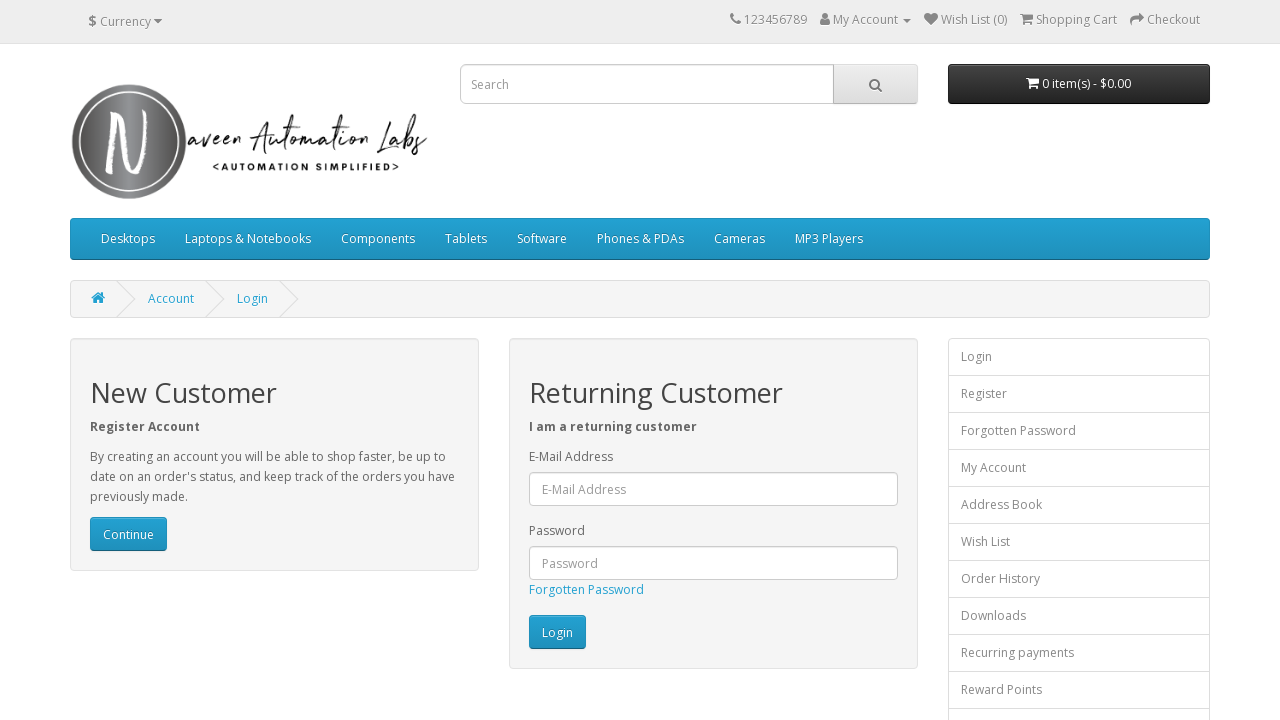

Waited 20ms during flashing iteration 257/300
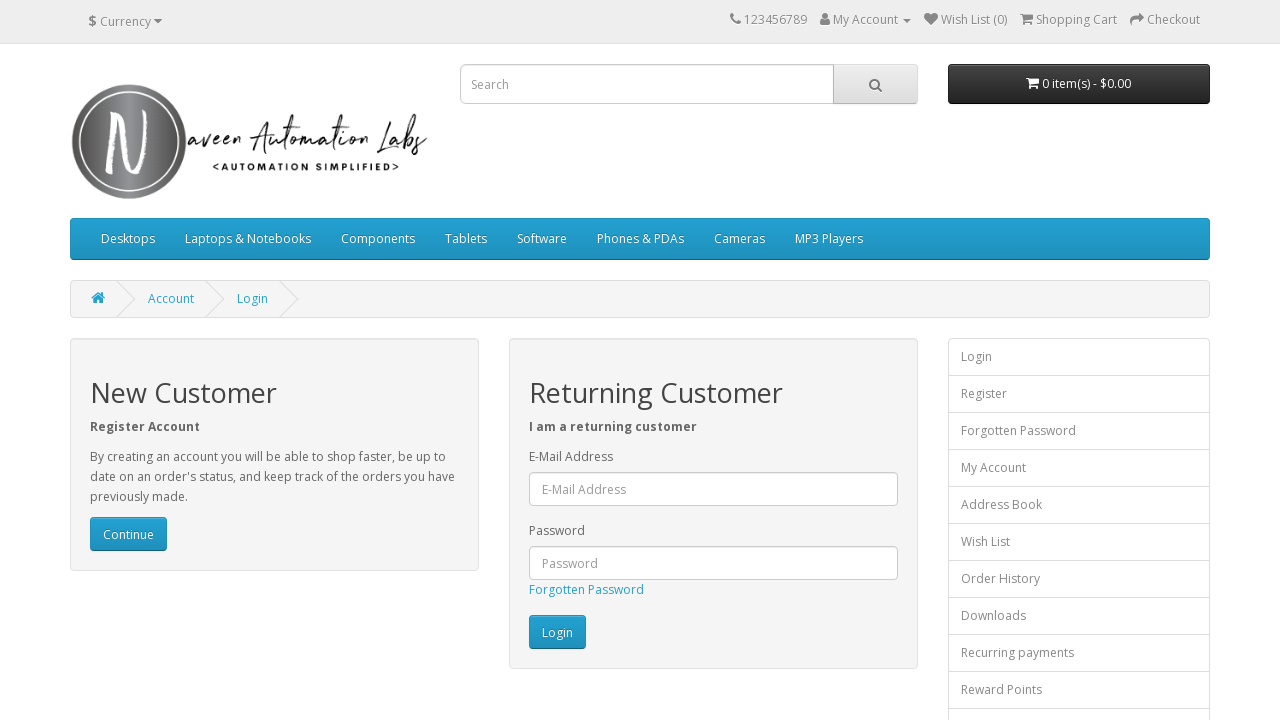

Flashing iteration 258/300: changed Login button to white
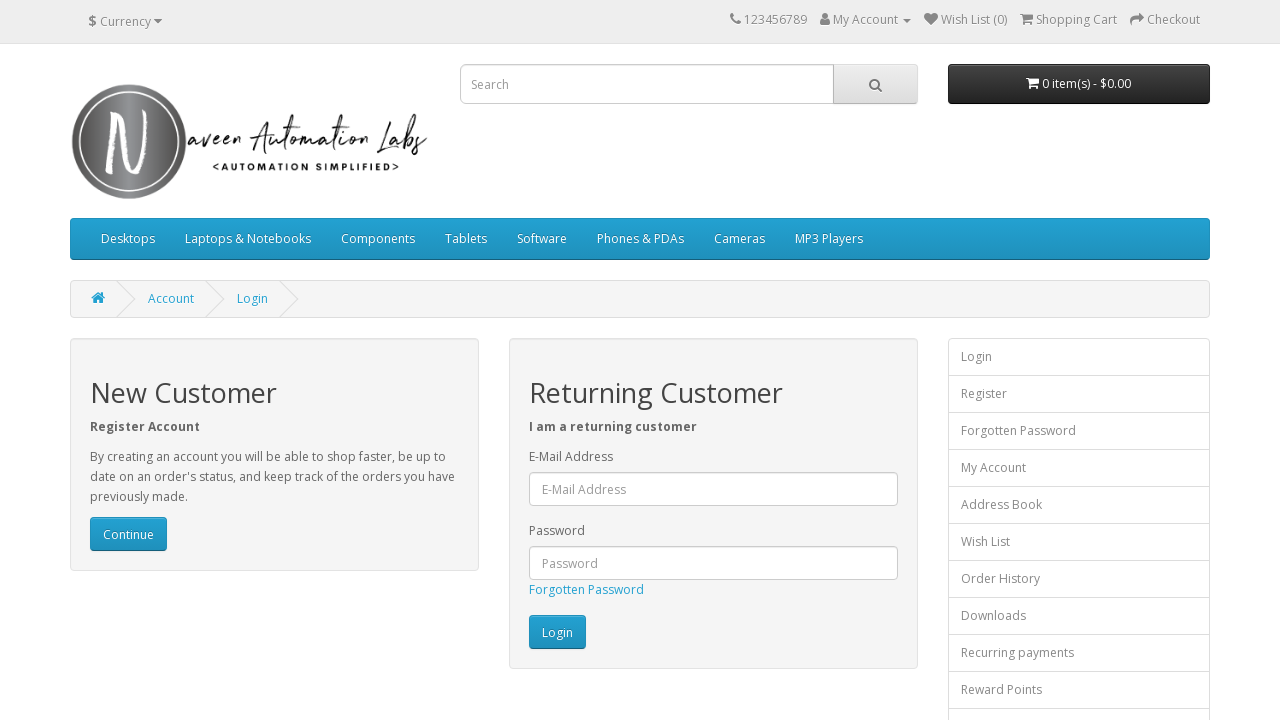

Flashing iteration 258/300: changed Login button back to original color
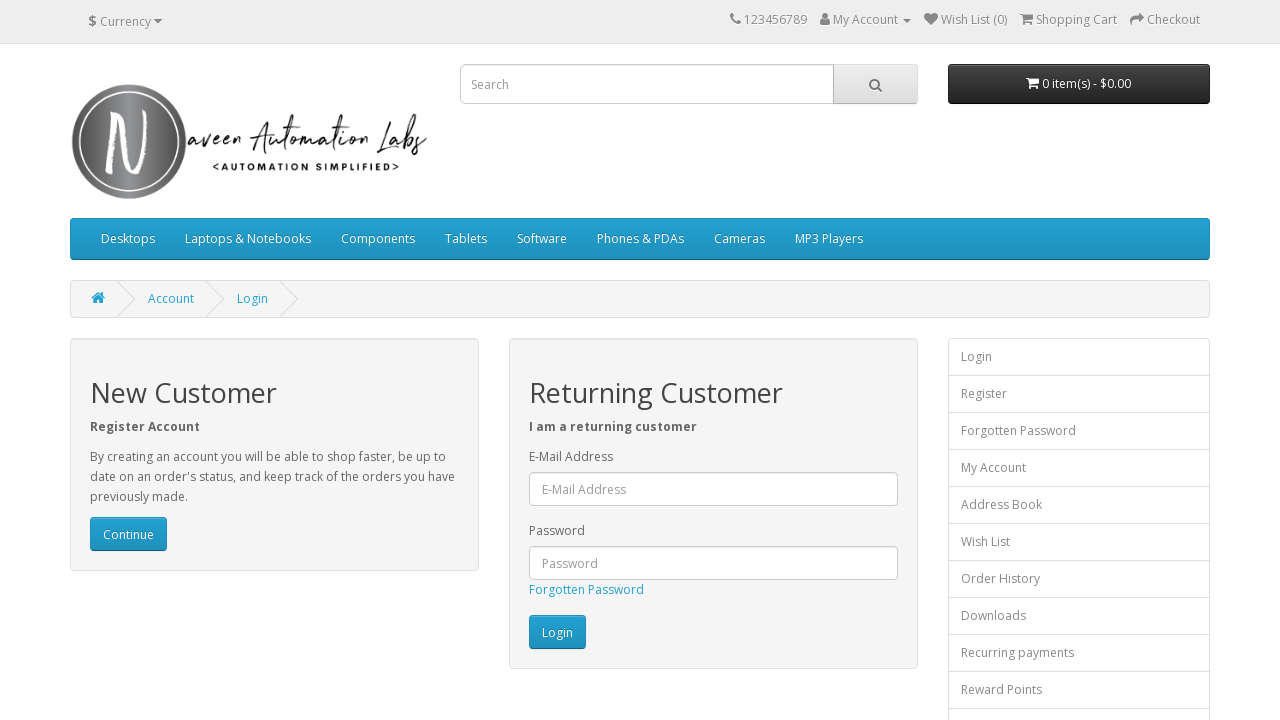

Waited 20ms during flashing iteration 258/300
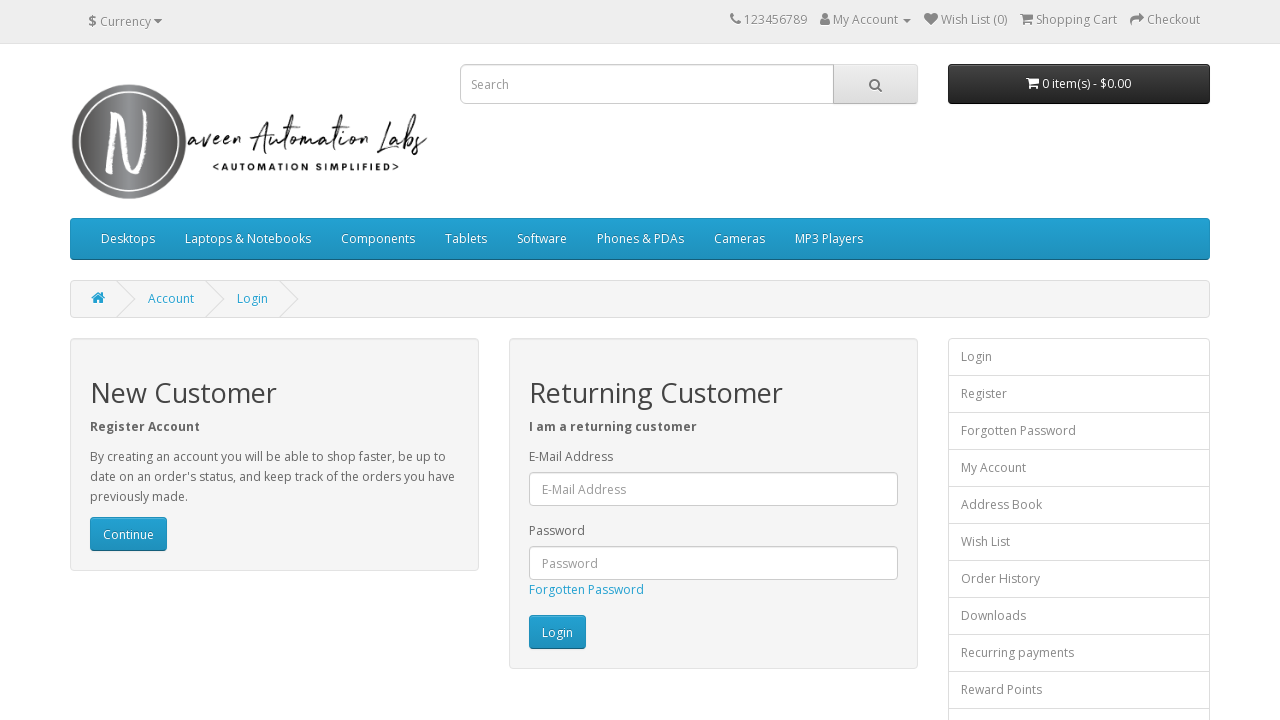

Flashing iteration 259/300: changed Login button to white
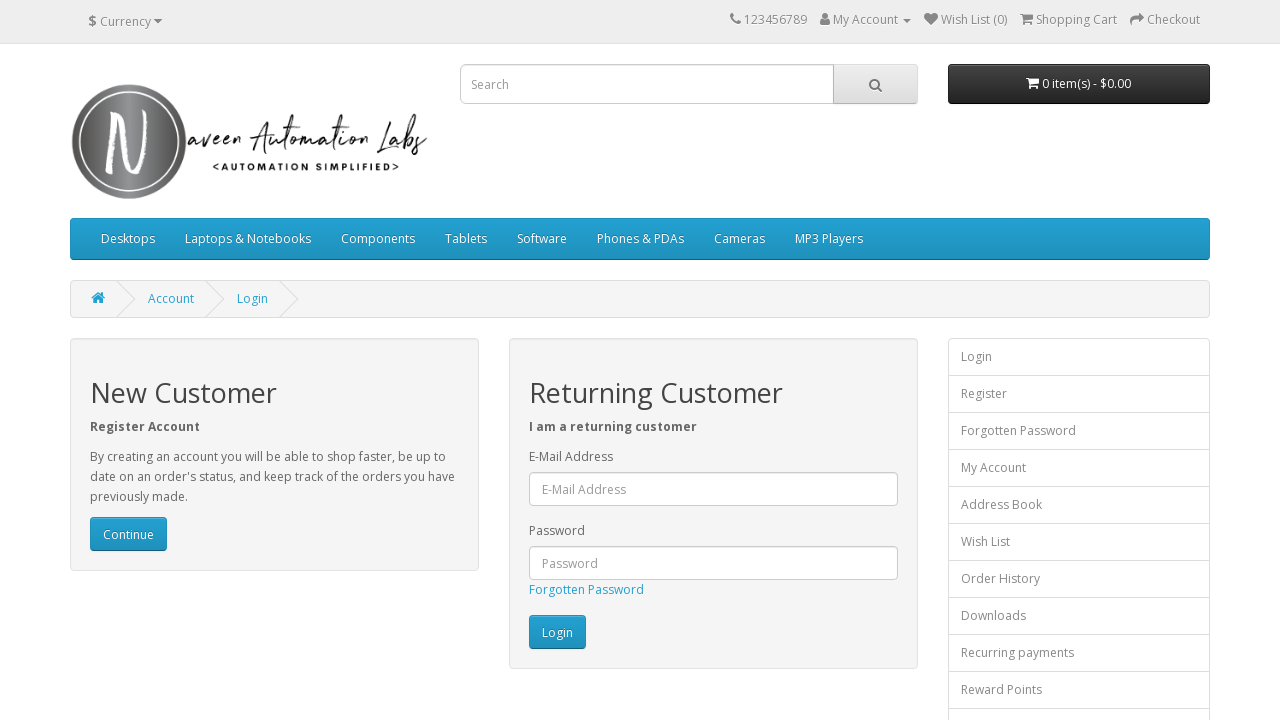

Flashing iteration 259/300: changed Login button back to original color
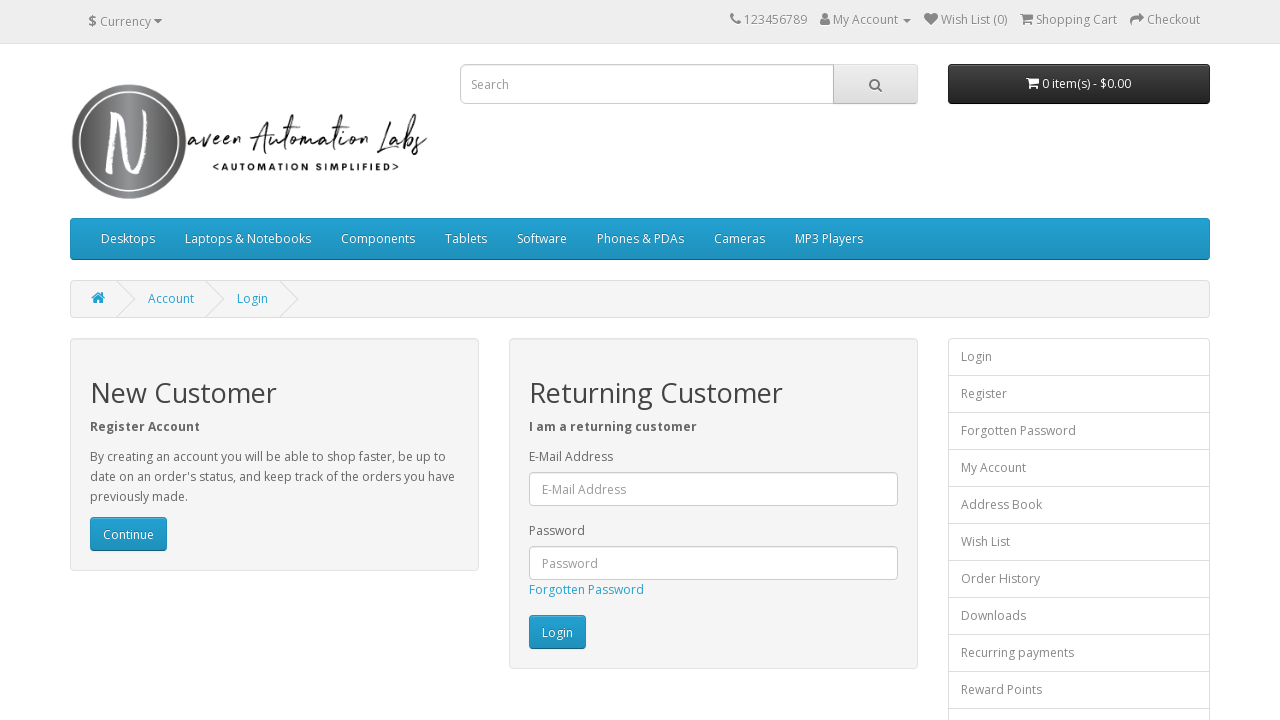

Waited 20ms during flashing iteration 259/300
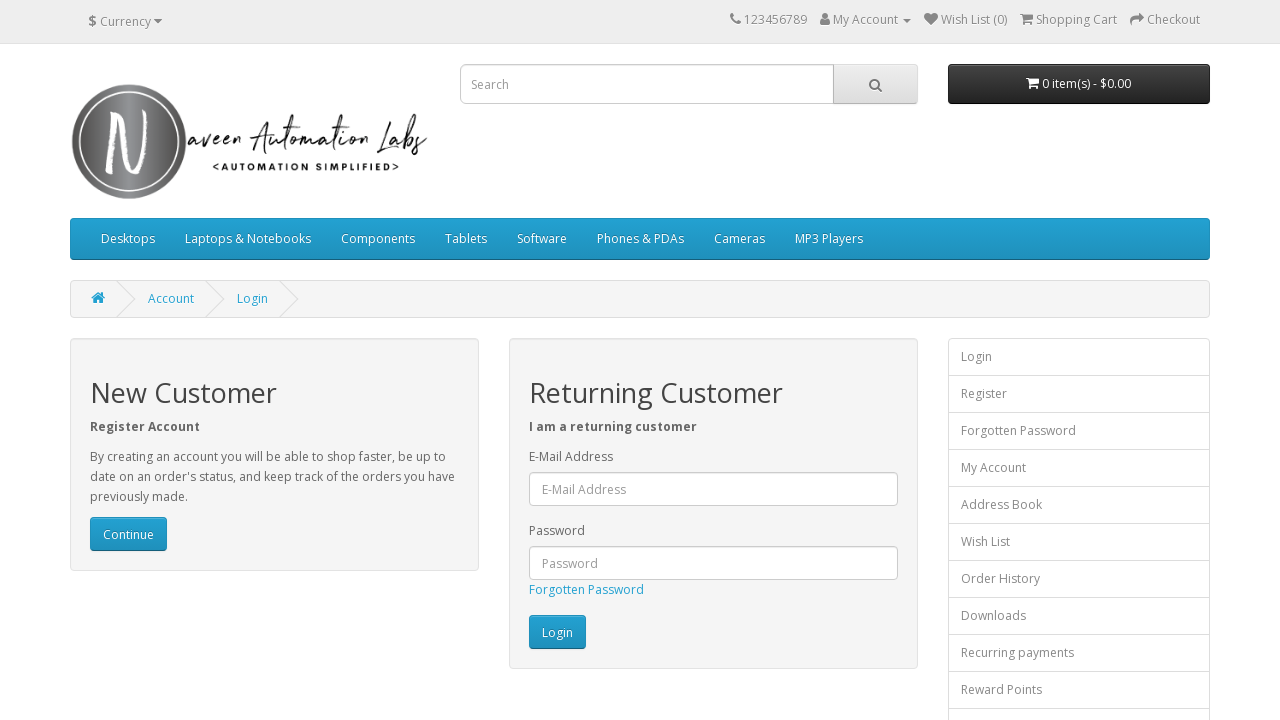

Flashing iteration 260/300: changed Login button to white
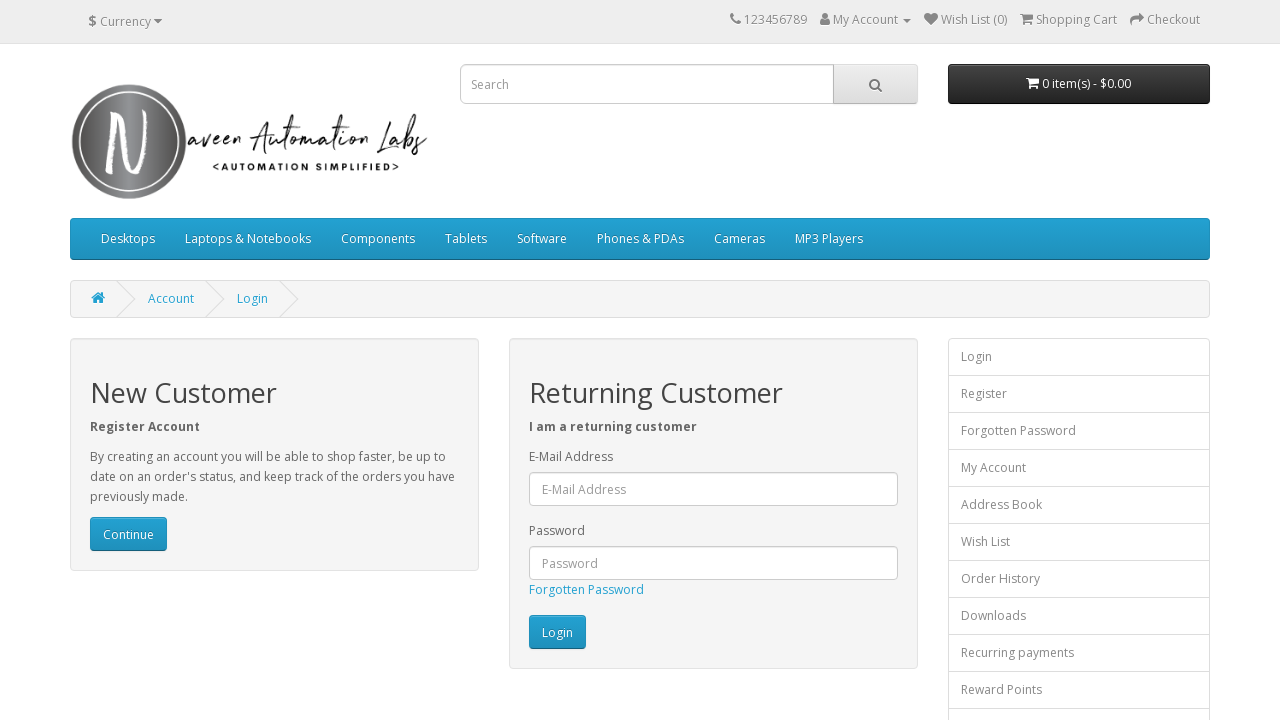

Flashing iteration 260/300: changed Login button back to original color
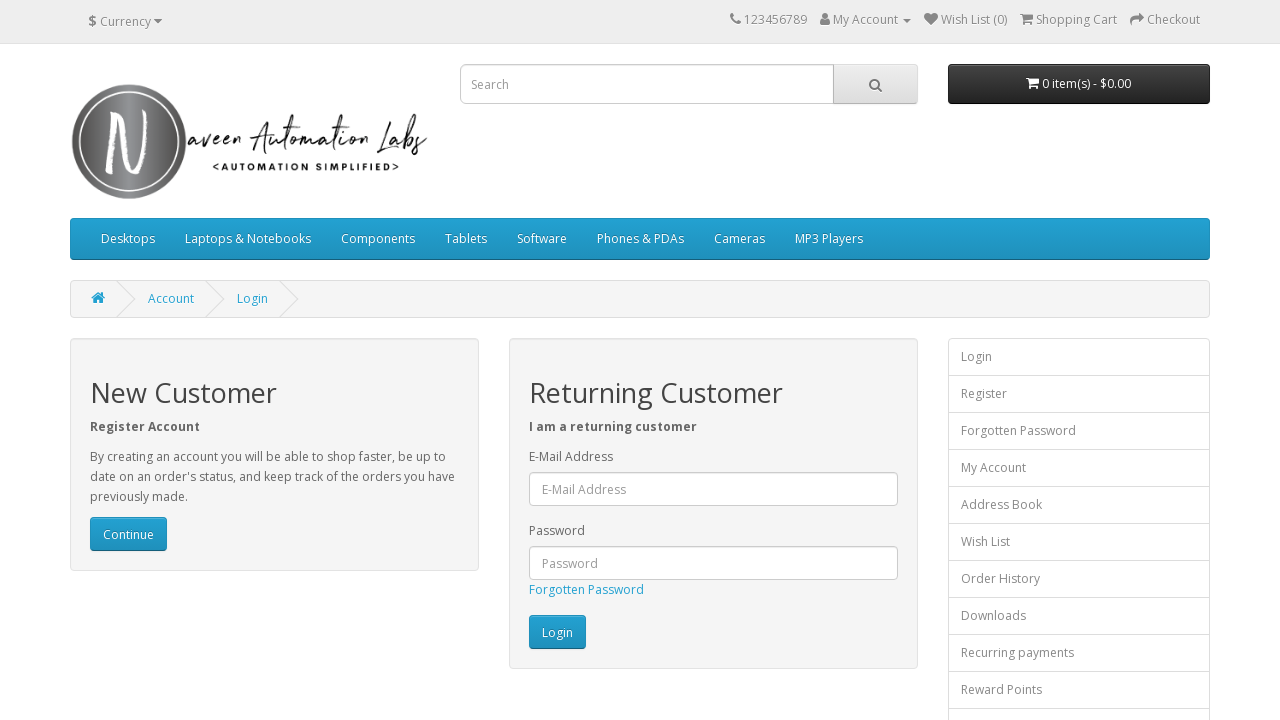

Waited 20ms during flashing iteration 260/300
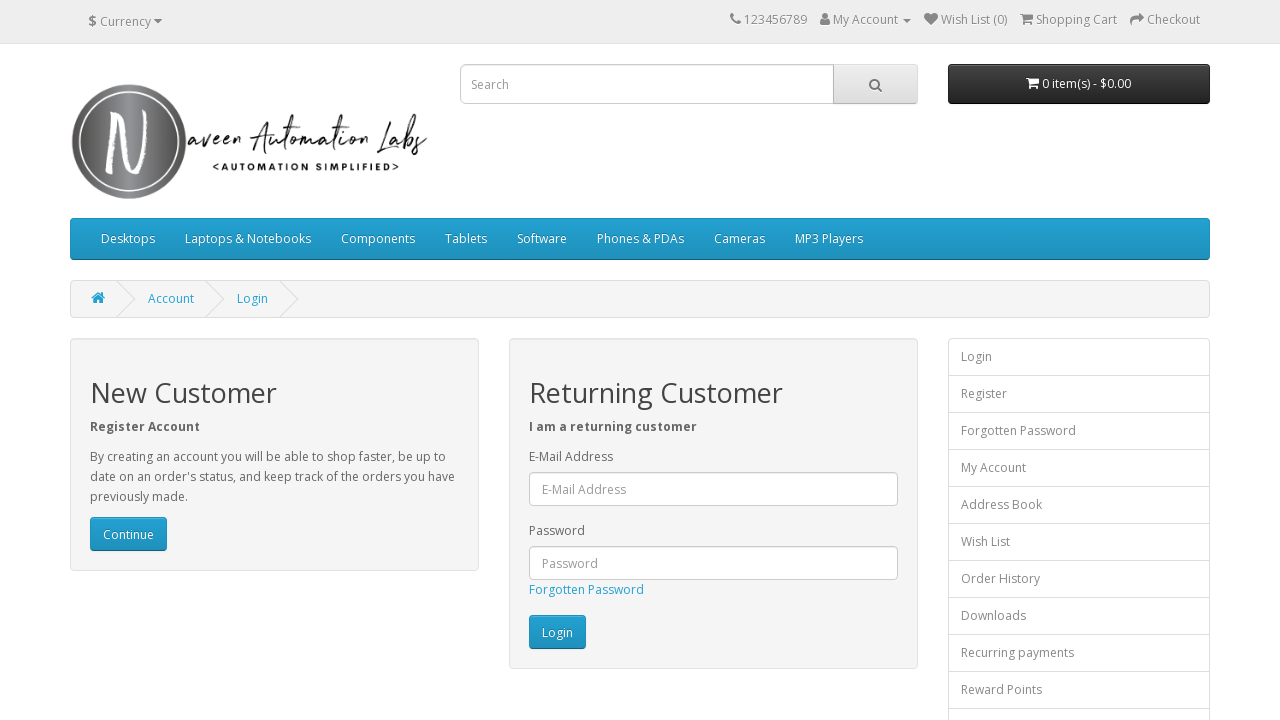

Flashing iteration 261/300: changed Login button to white
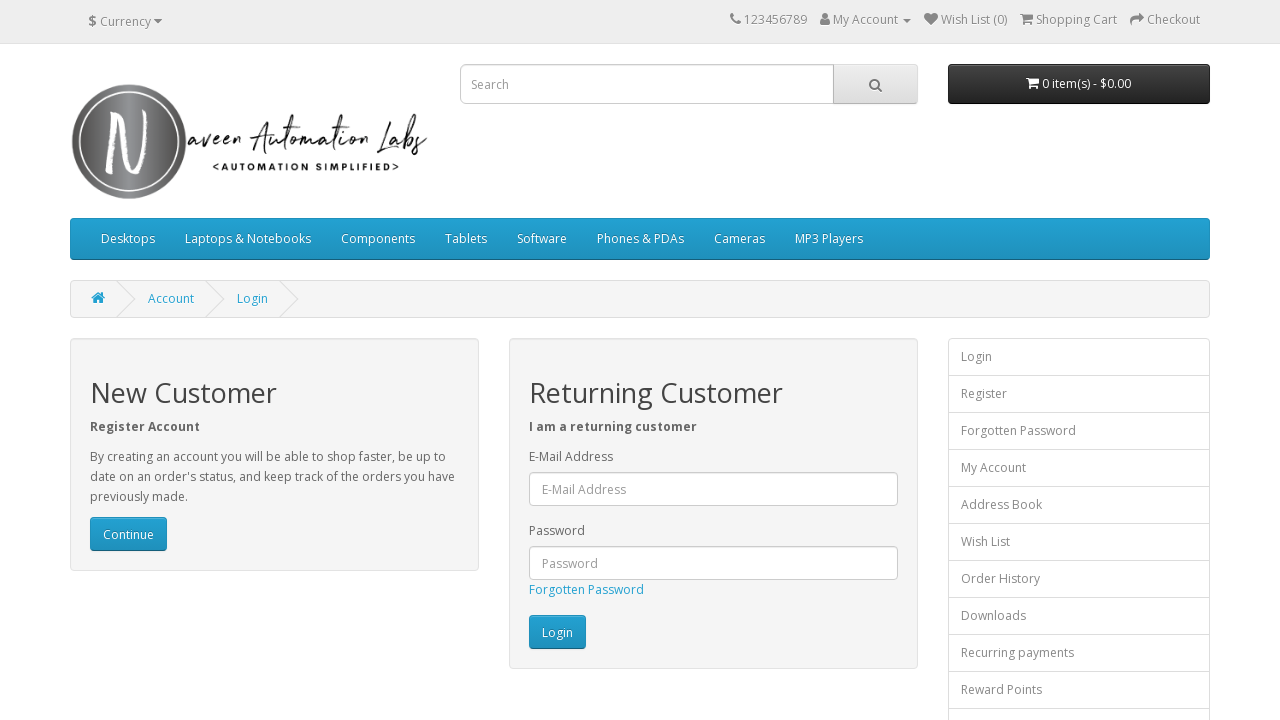

Flashing iteration 261/300: changed Login button back to original color
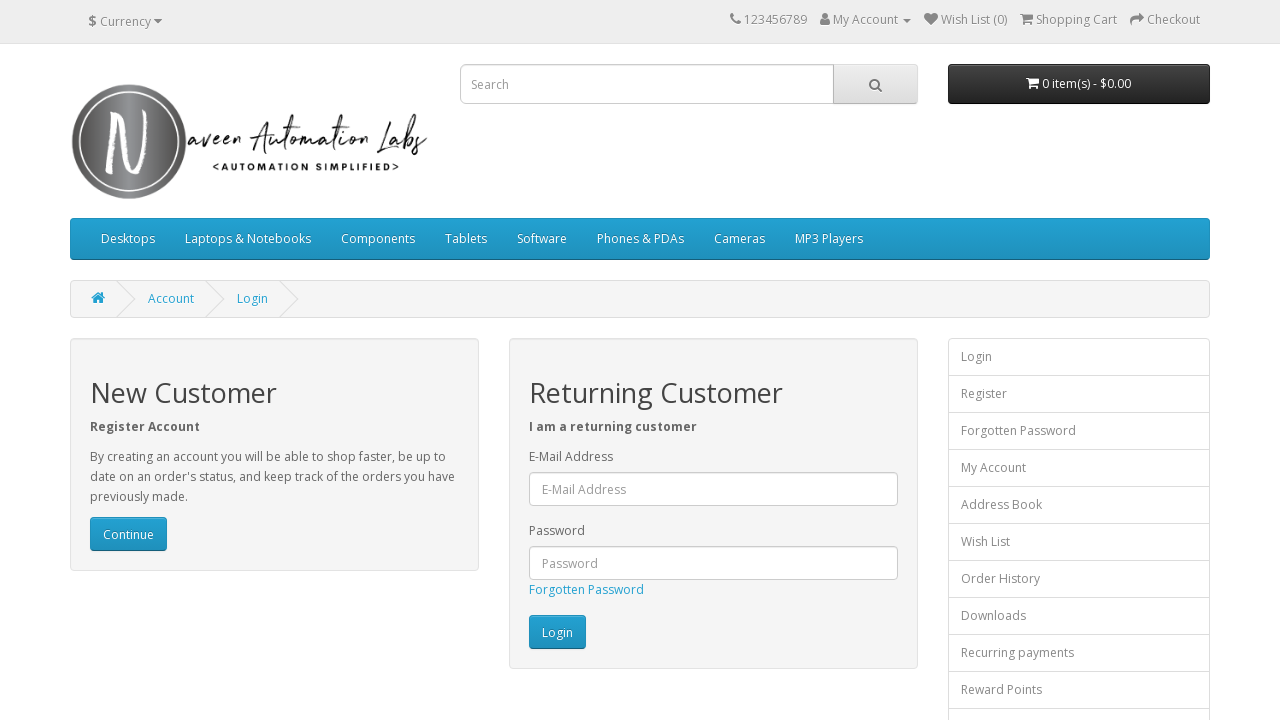

Waited 20ms during flashing iteration 261/300
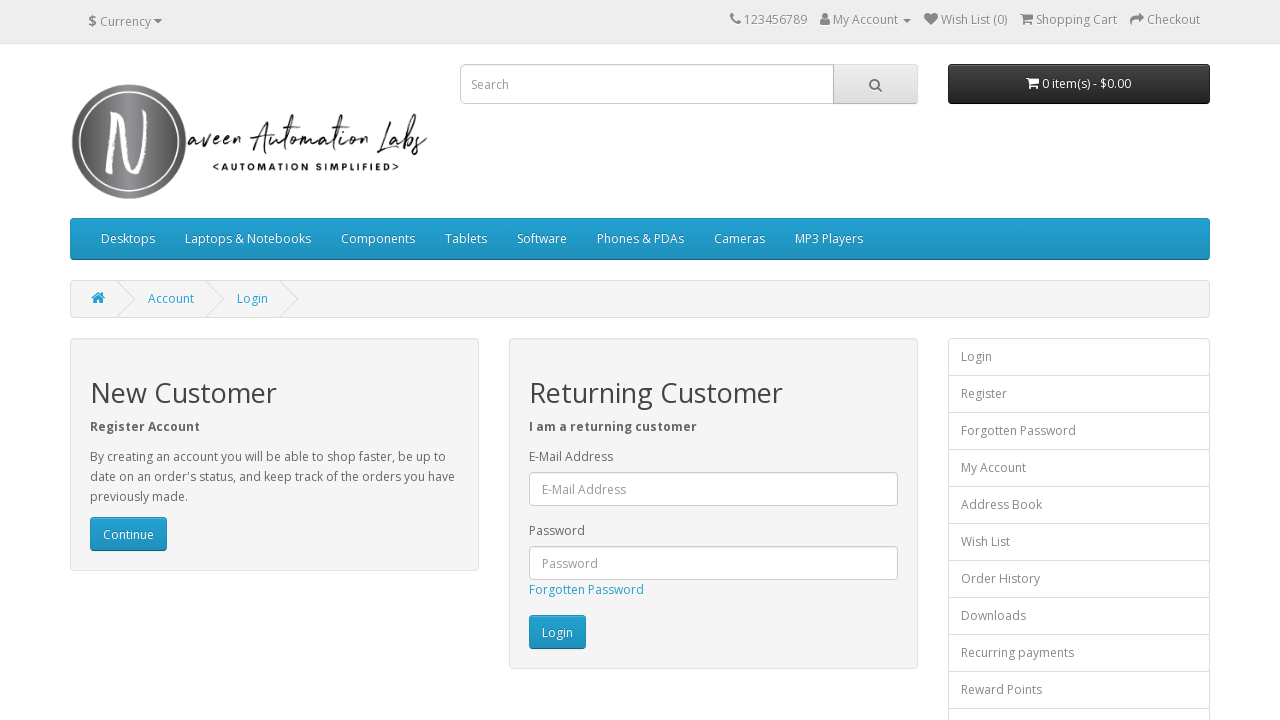

Flashing iteration 262/300: changed Login button to white
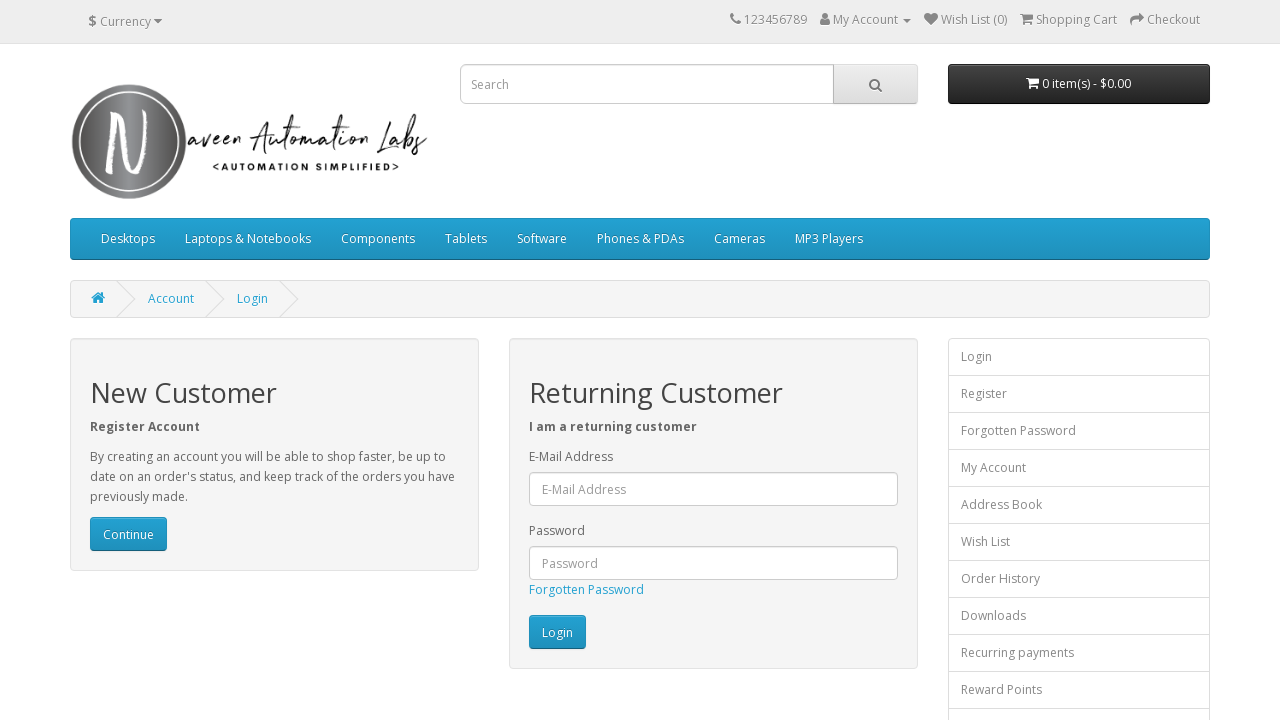

Flashing iteration 262/300: changed Login button back to original color
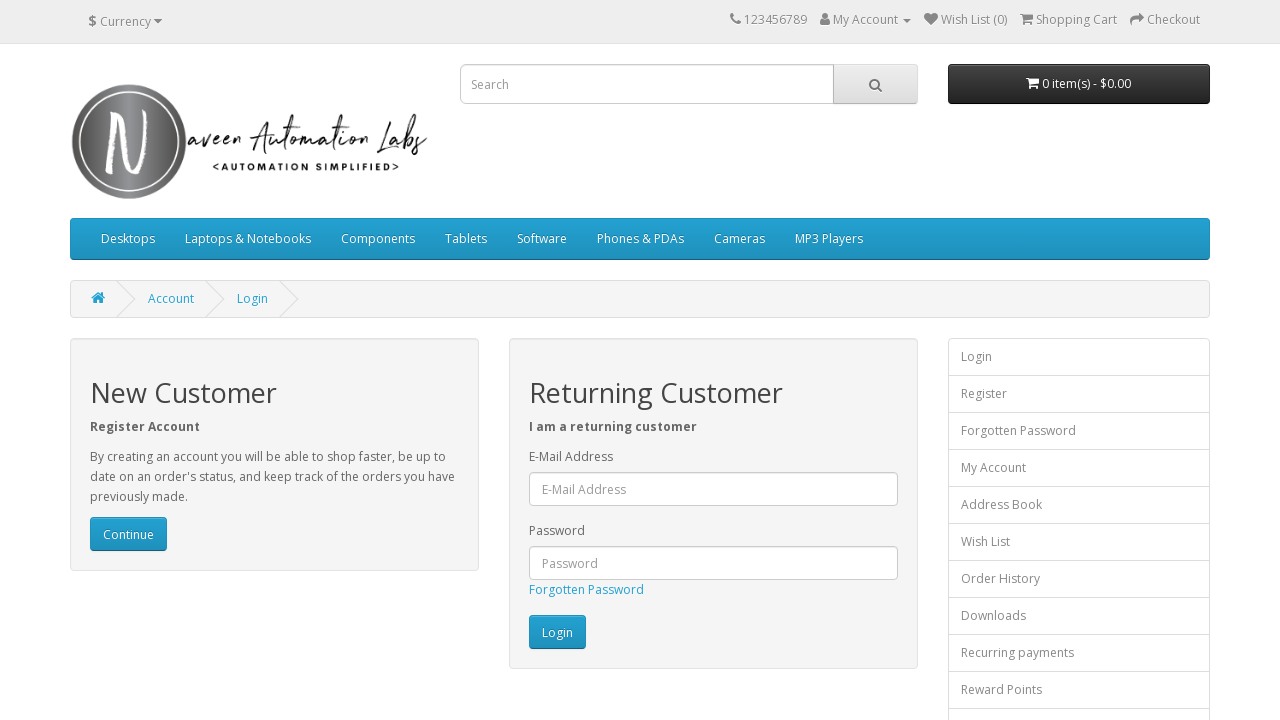

Waited 20ms during flashing iteration 262/300
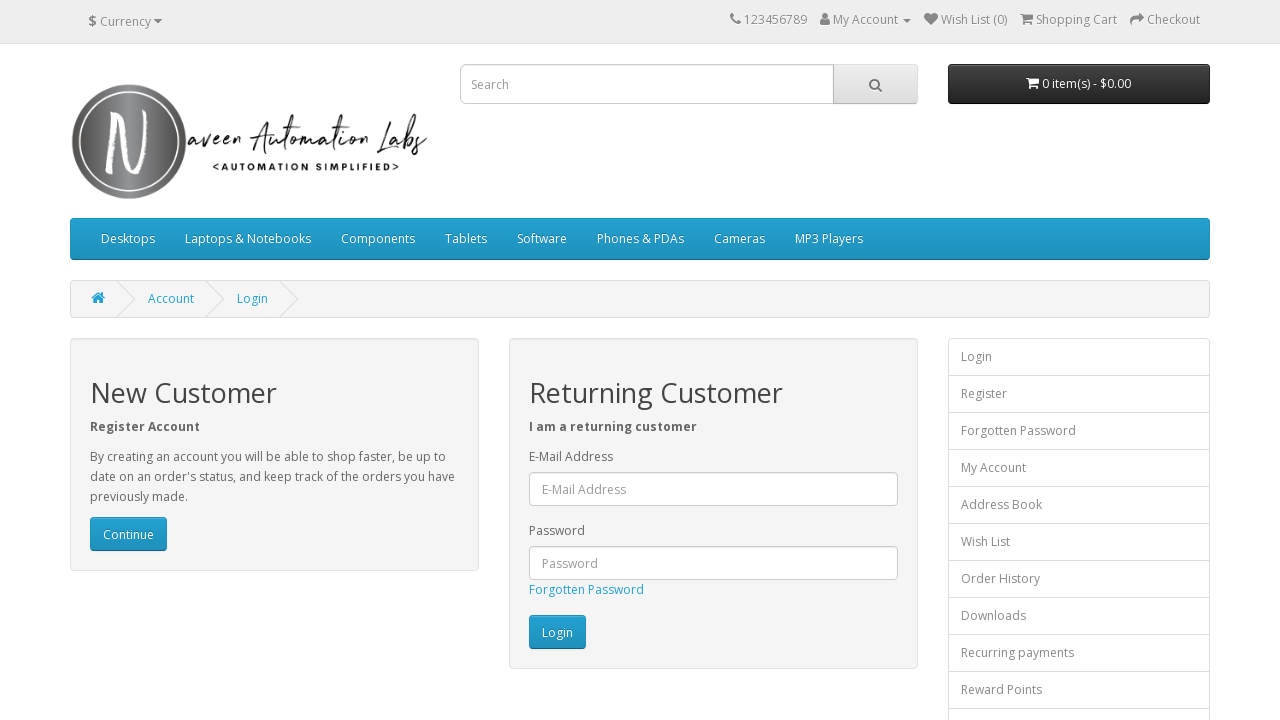

Flashing iteration 263/300: changed Login button to white
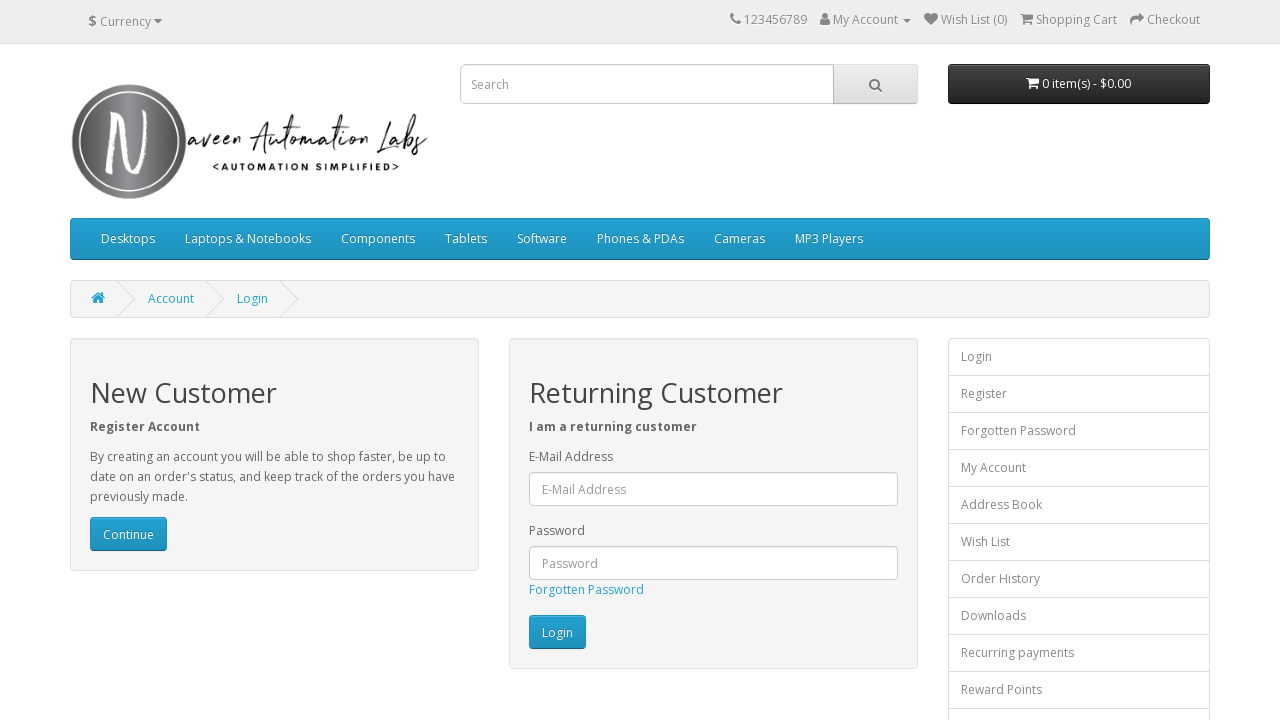

Flashing iteration 263/300: changed Login button back to original color
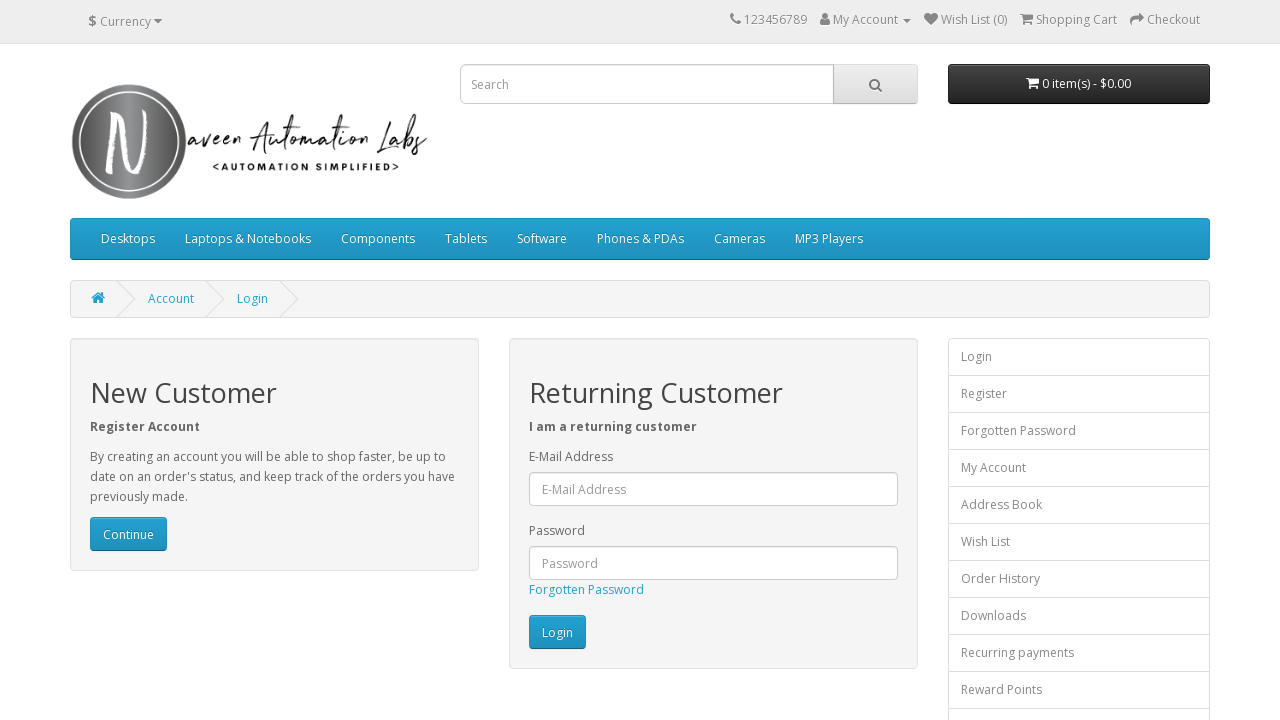

Waited 20ms during flashing iteration 263/300
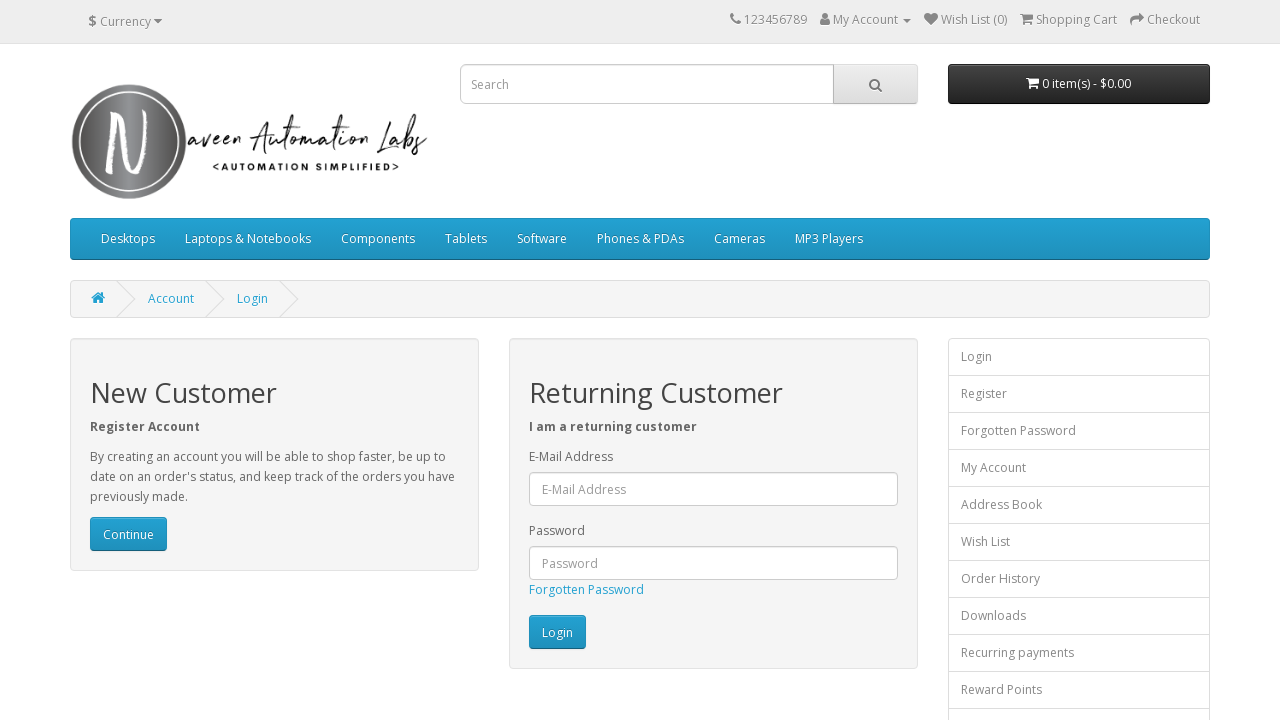

Flashing iteration 264/300: changed Login button to white
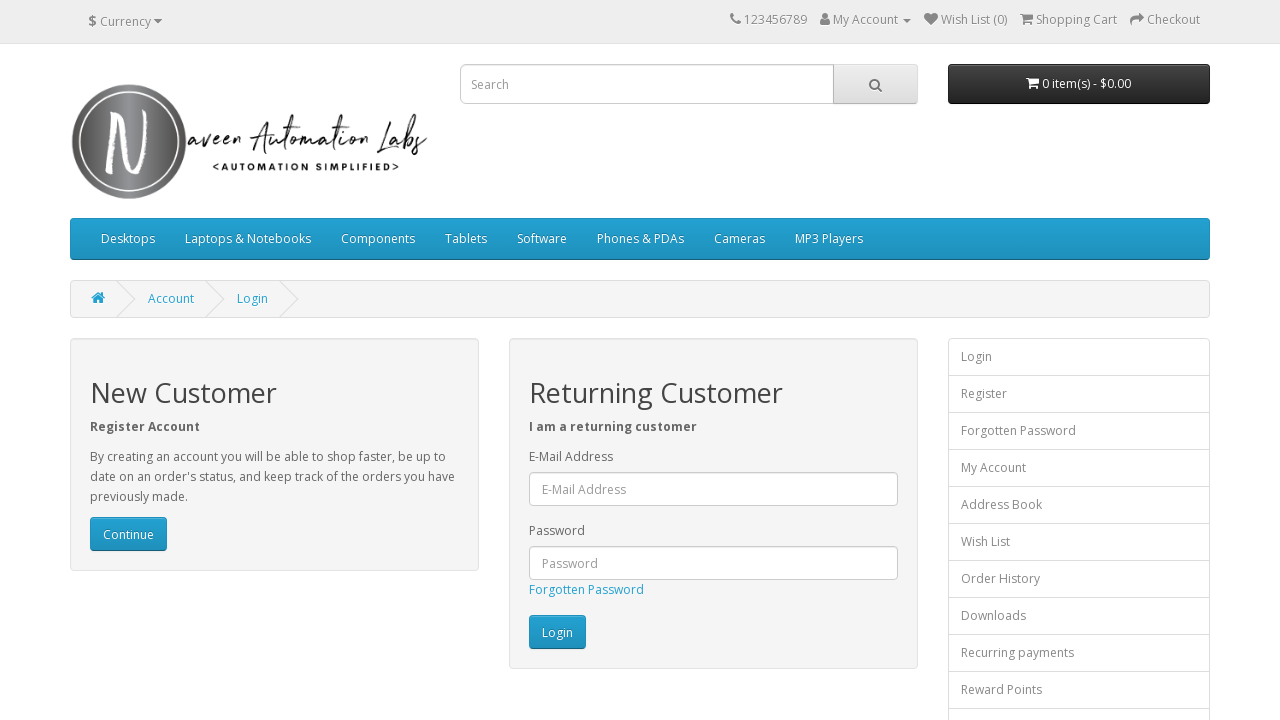

Flashing iteration 264/300: changed Login button back to original color
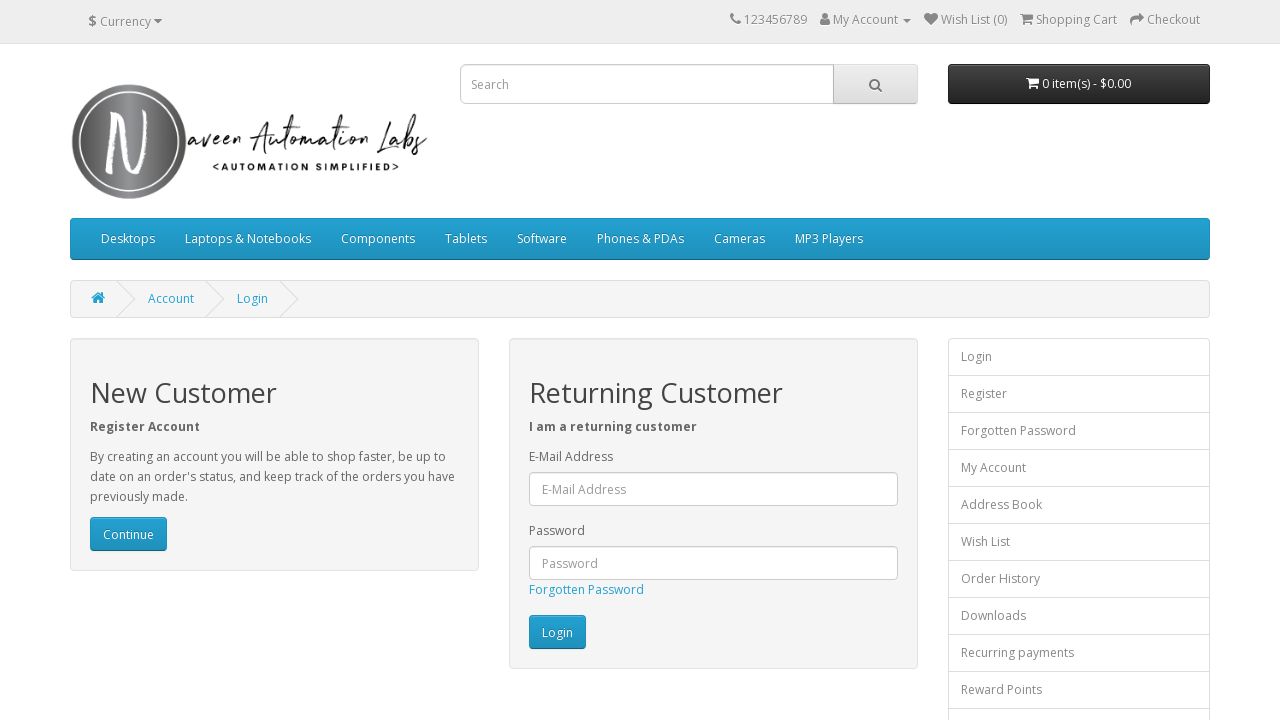

Waited 20ms during flashing iteration 264/300
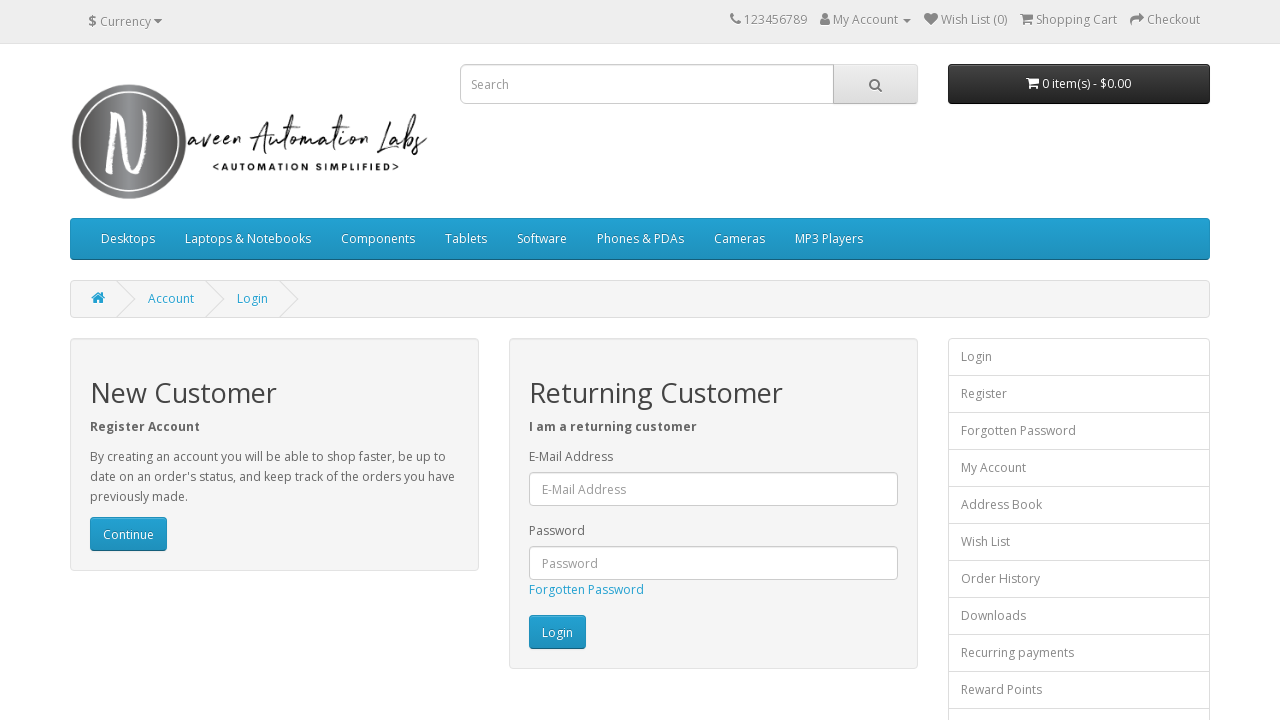

Flashing iteration 265/300: changed Login button to white
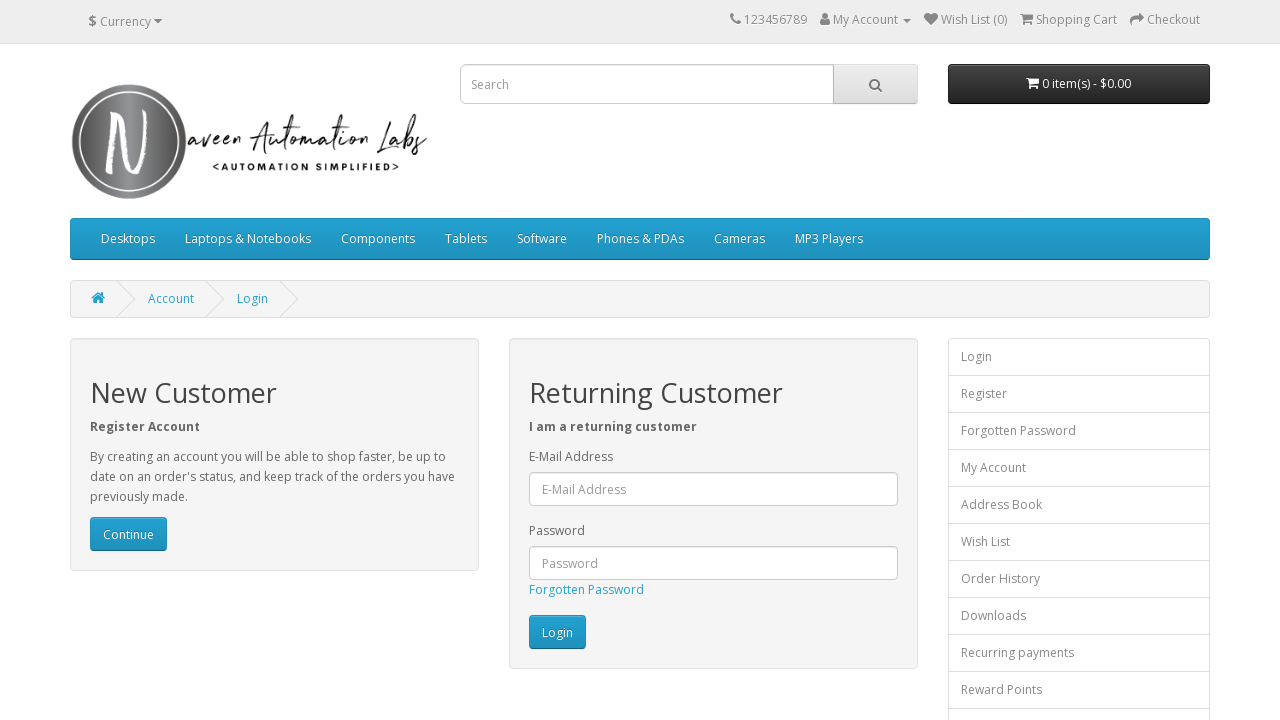

Flashing iteration 265/300: changed Login button back to original color
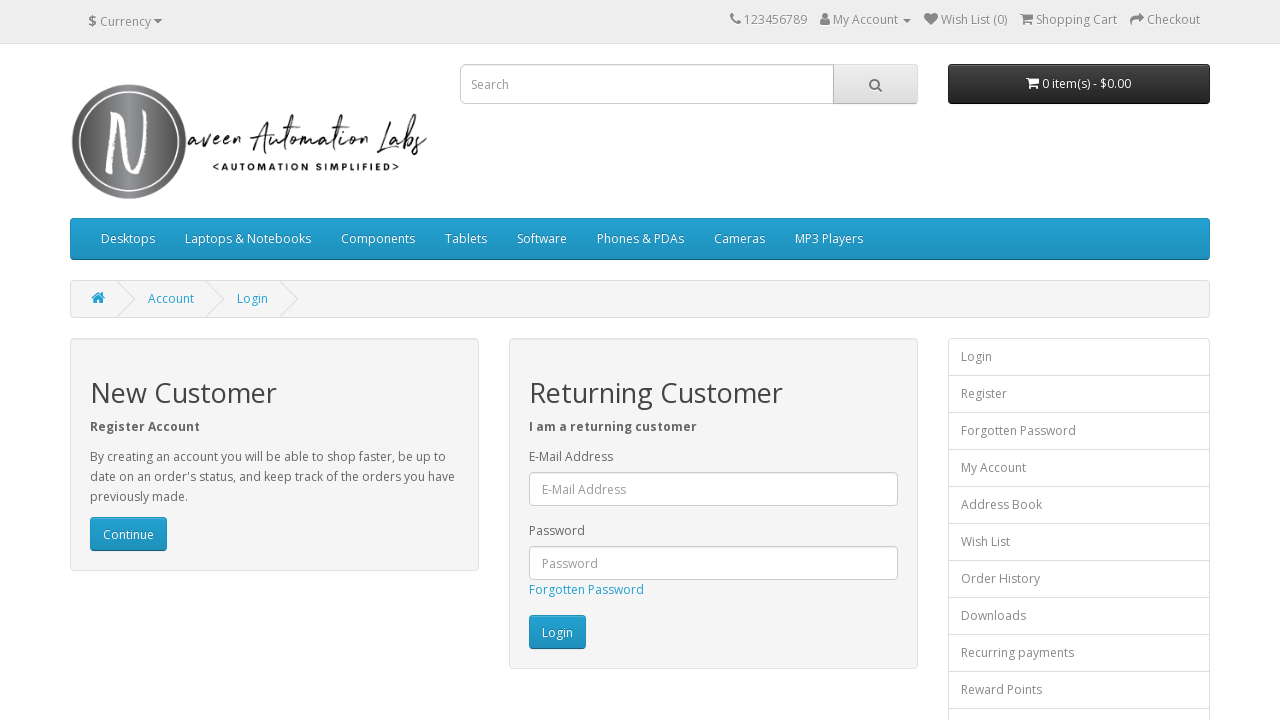

Waited 20ms during flashing iteration 265/300
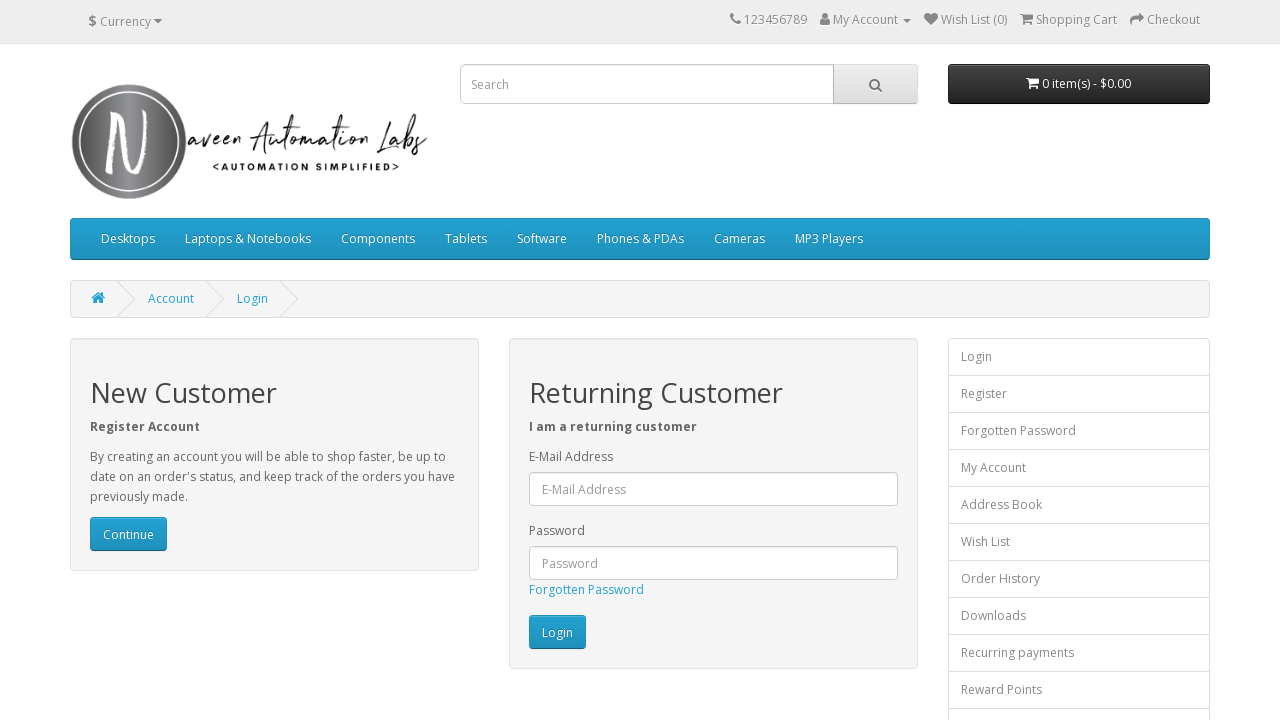

Flashing iteration 266/300: changed Login button to white
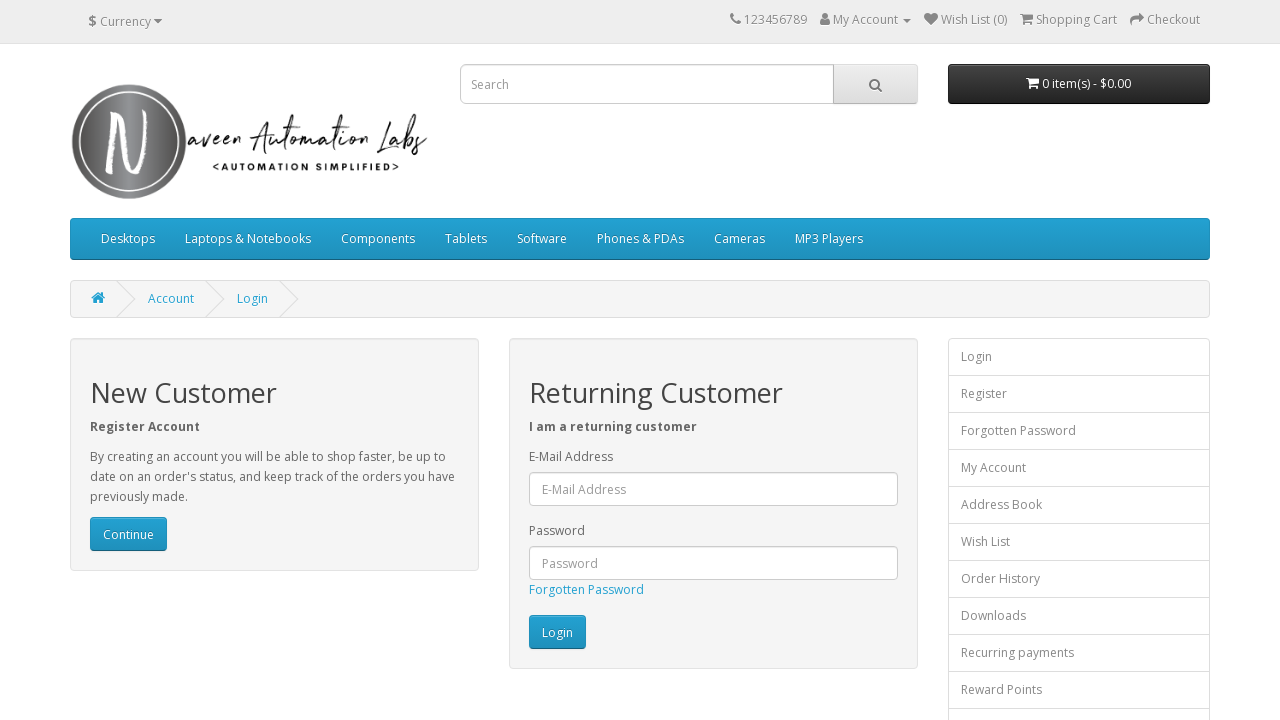

Flashing iteration 266/300: changed Login button back to original color
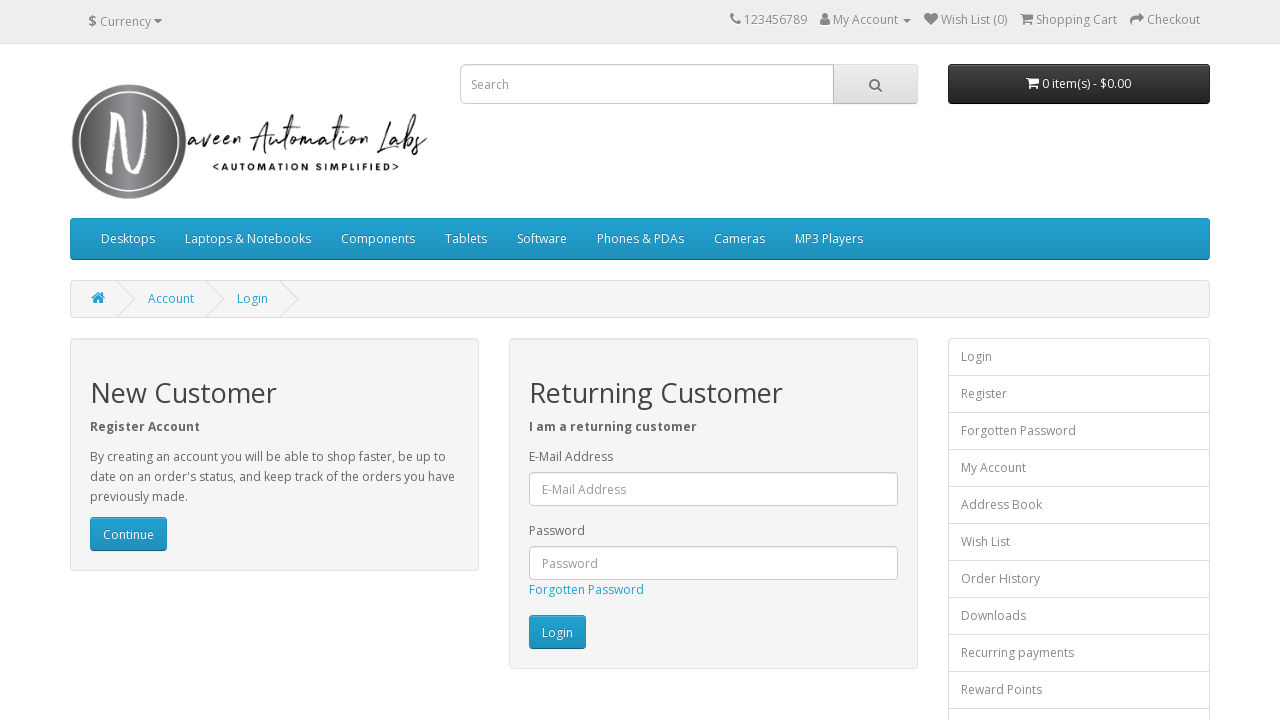

Waited 20ms during flashing iteration 266/300
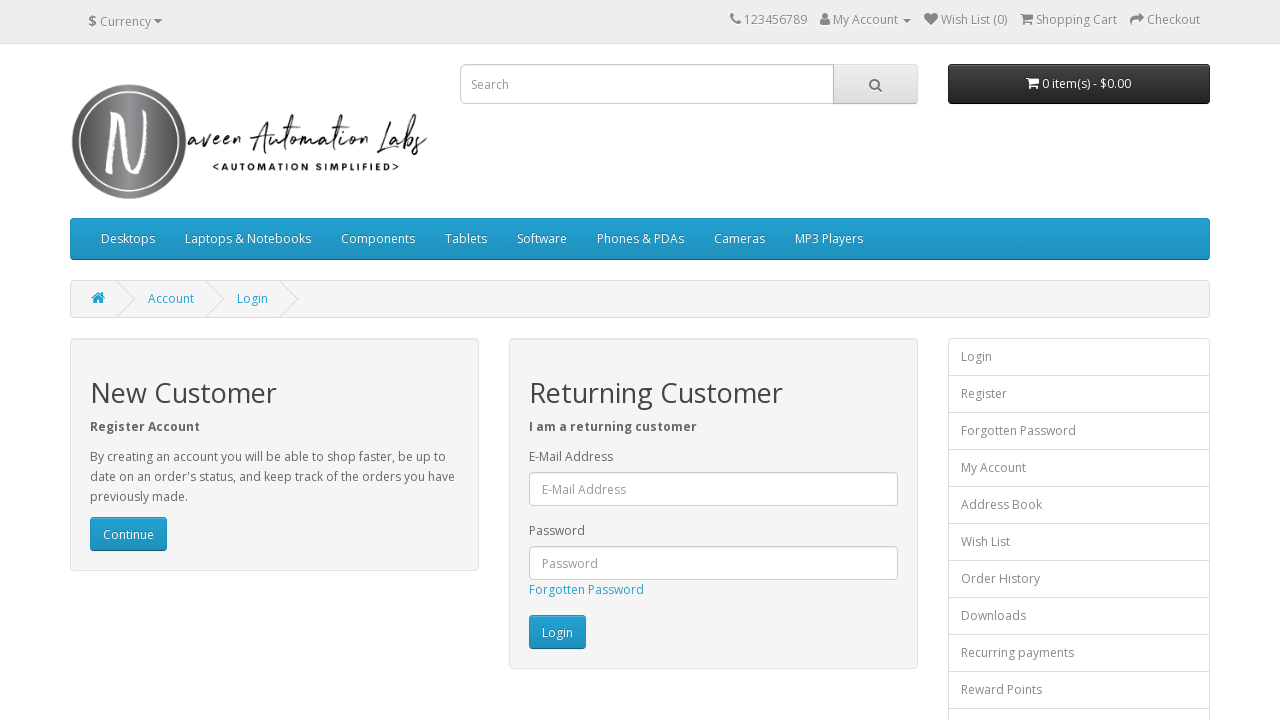

Flashing iteration 267/300: changed Login button to white
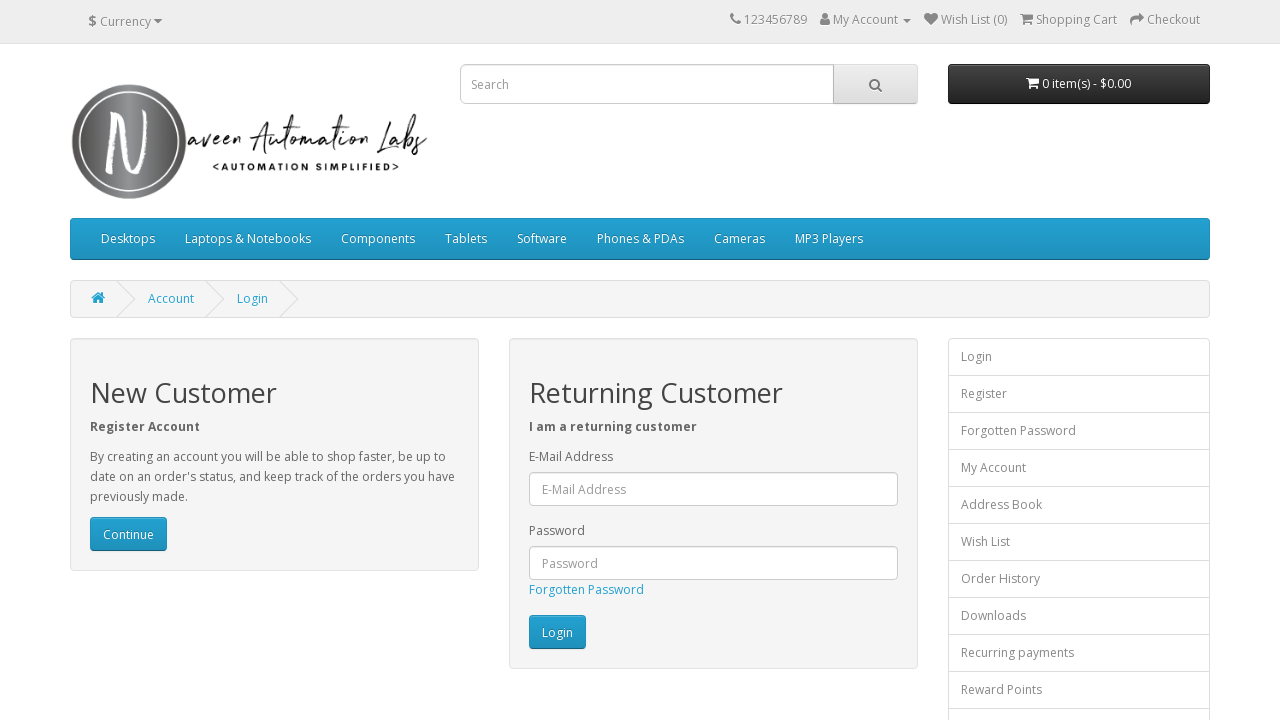

Flashing iteration 267/300: changed Login button back to original color
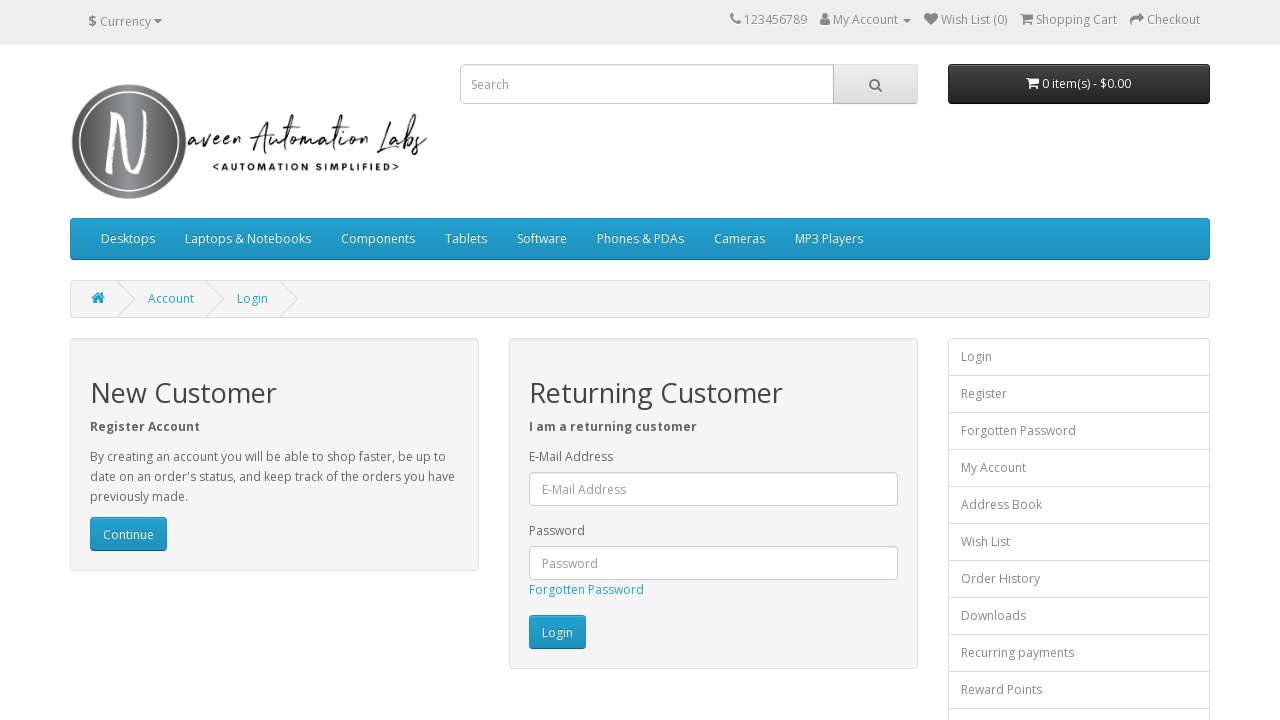

Waited 20ms during flashing iteration 267/300
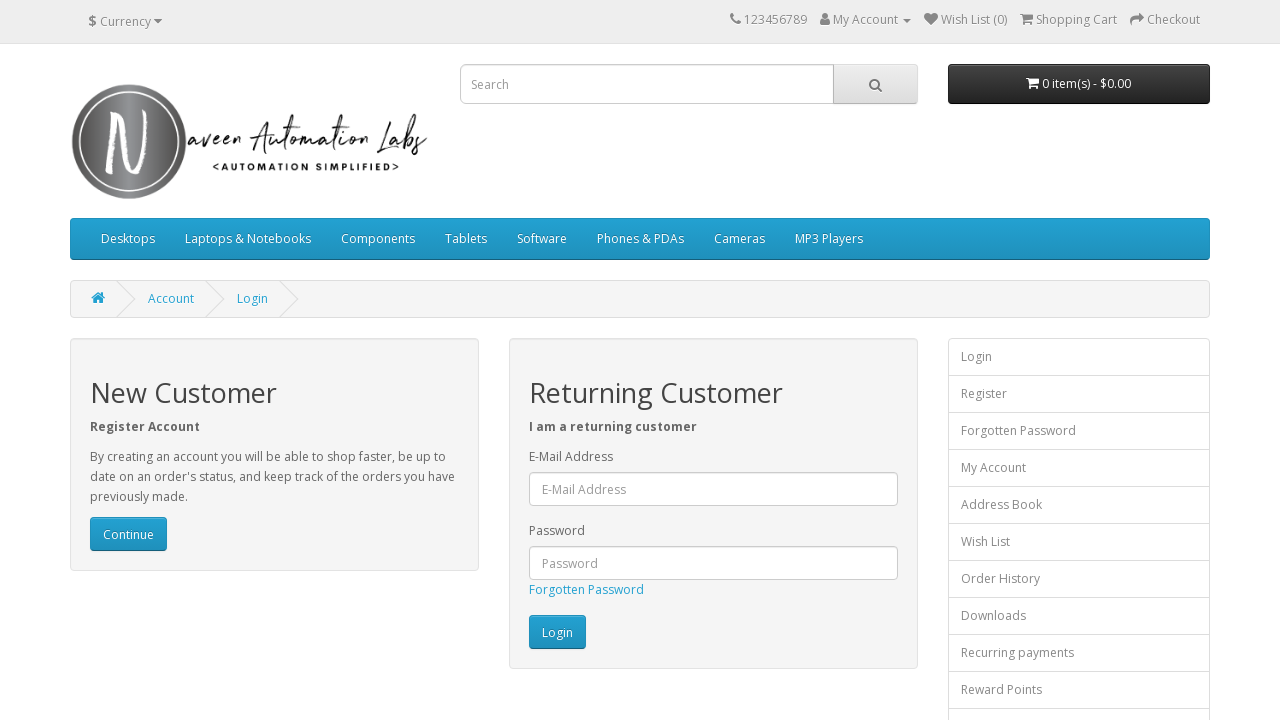

Flashing iteration 268/300: changed Login button to white
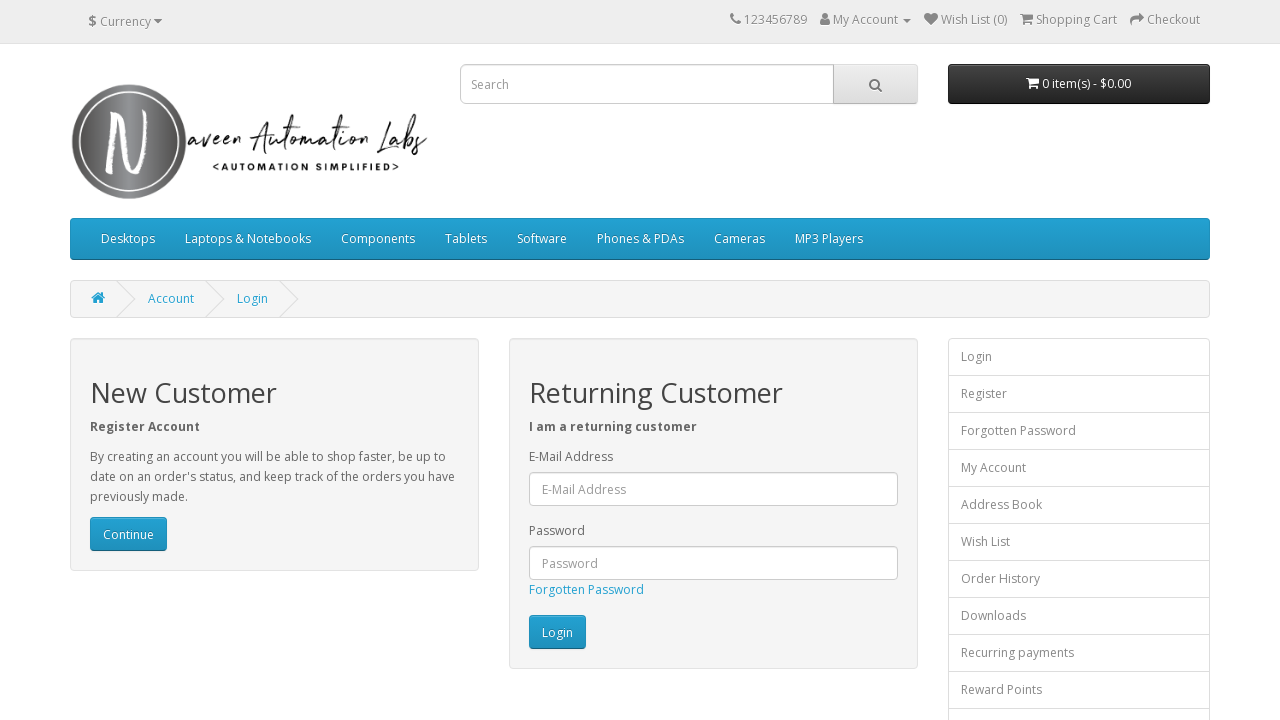

Flashing iteration 268/300: changed Login button back to original color
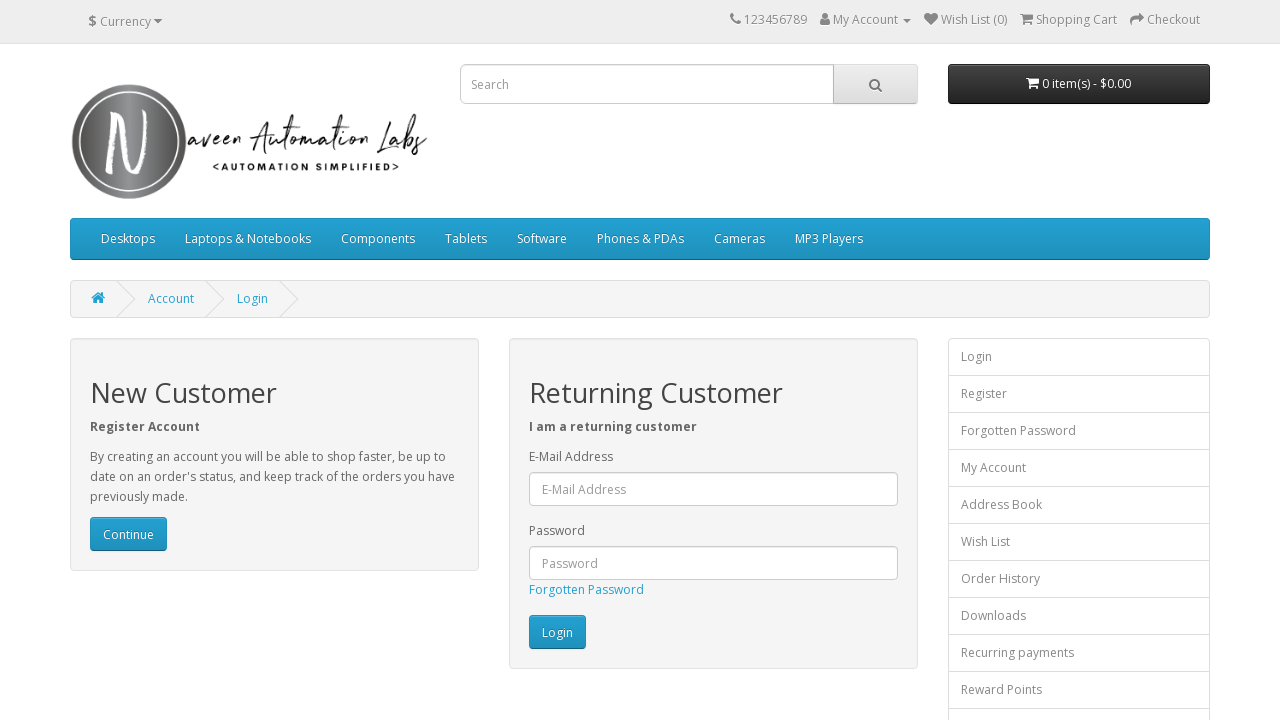

Waited 20ms during flashing iteration 268/300
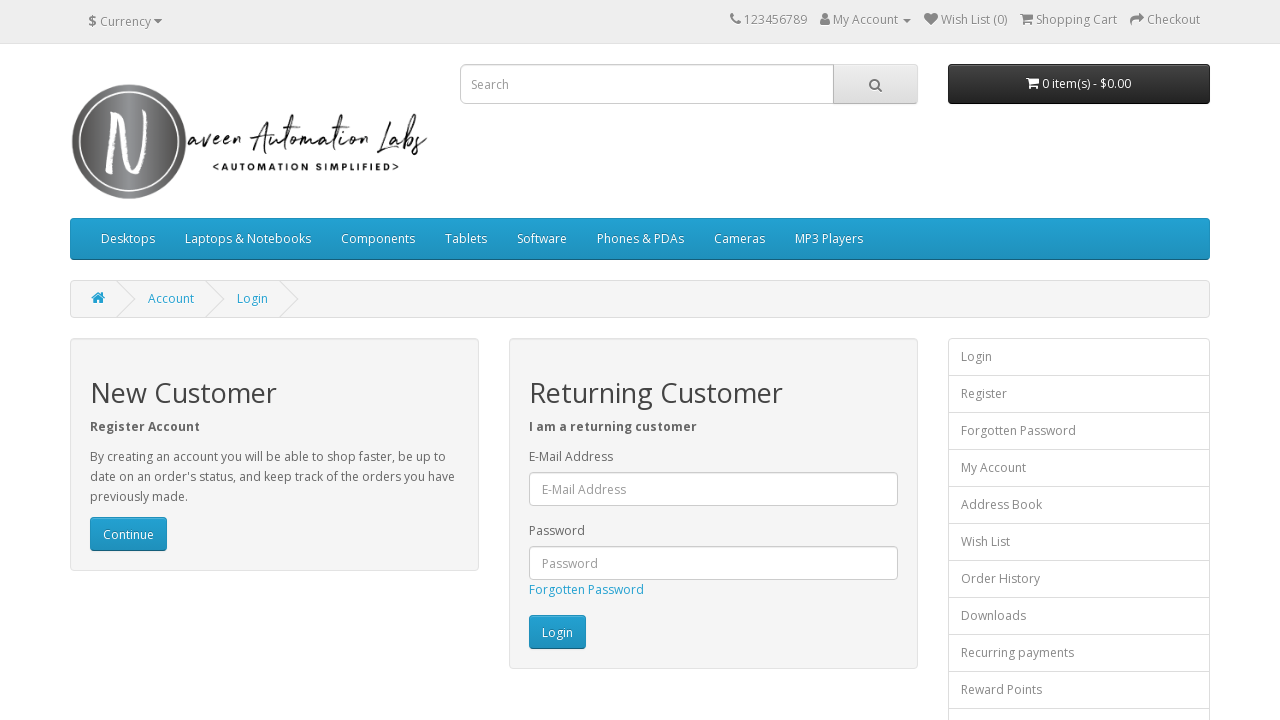

Flashing iteration 269/300: changed Login button to white
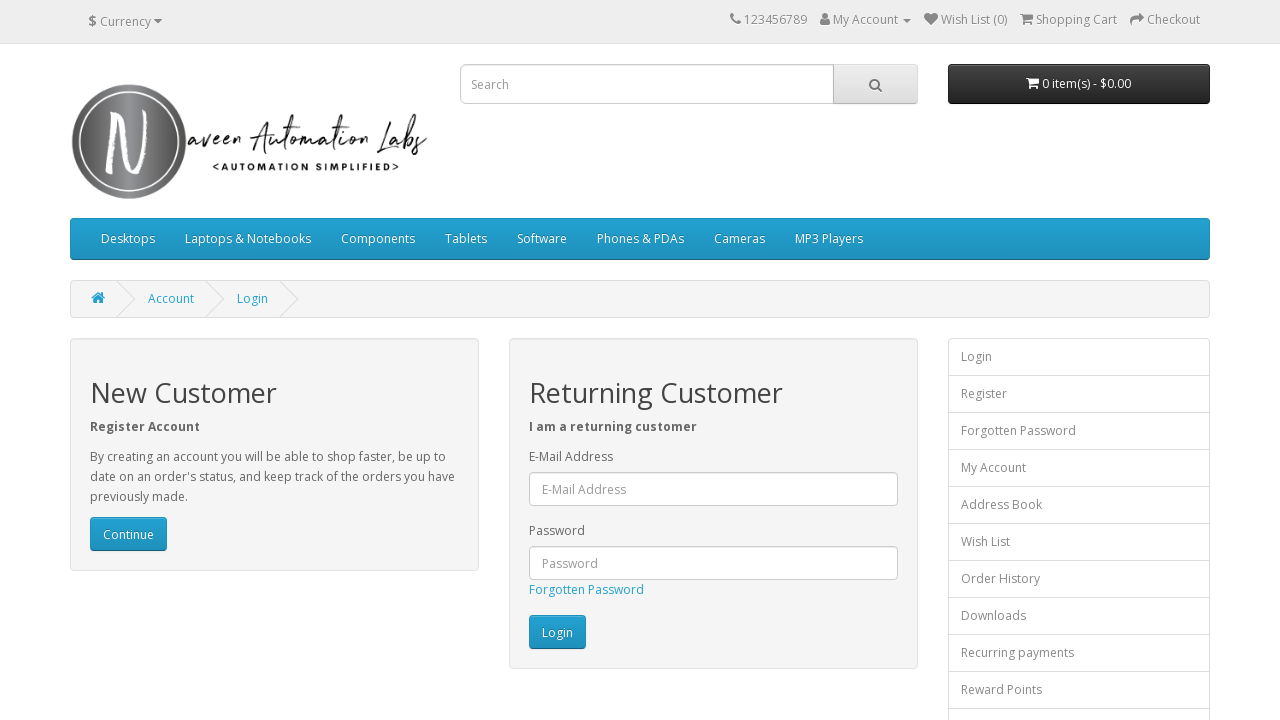

Flashing iteration 269/300: changed Login button back to original color
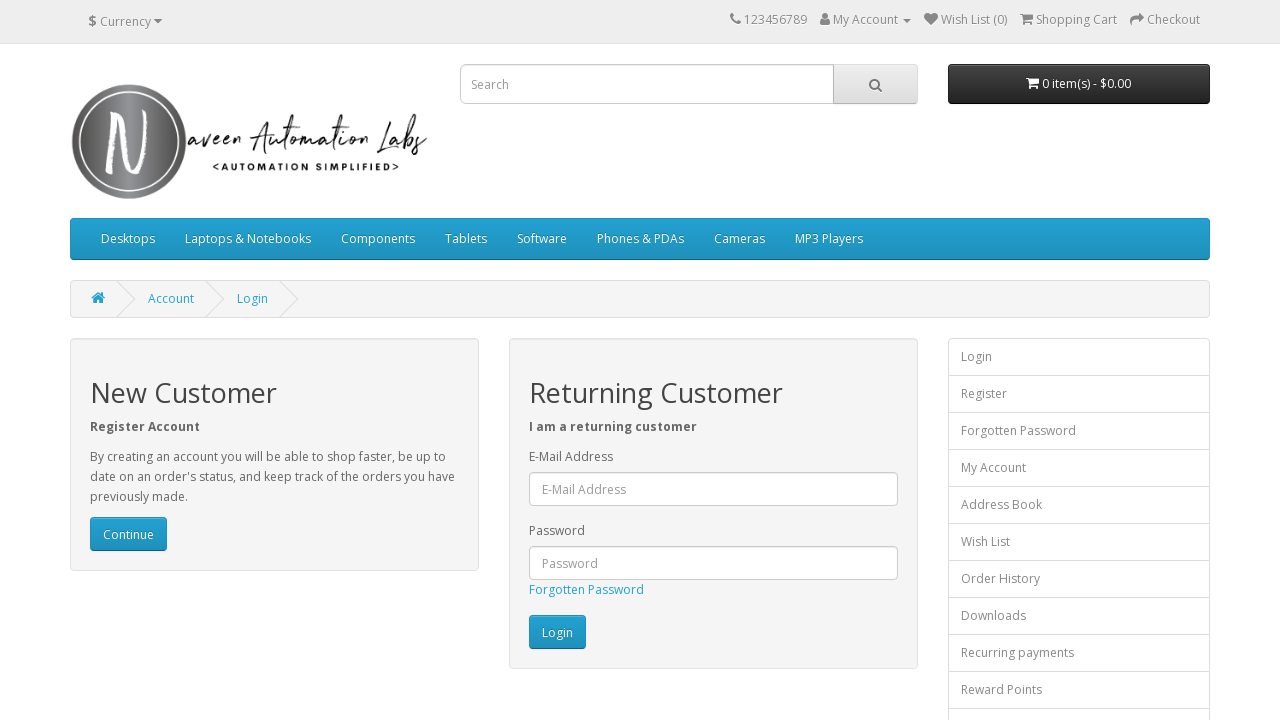

Waited 20ms during flashing iteration 269/300
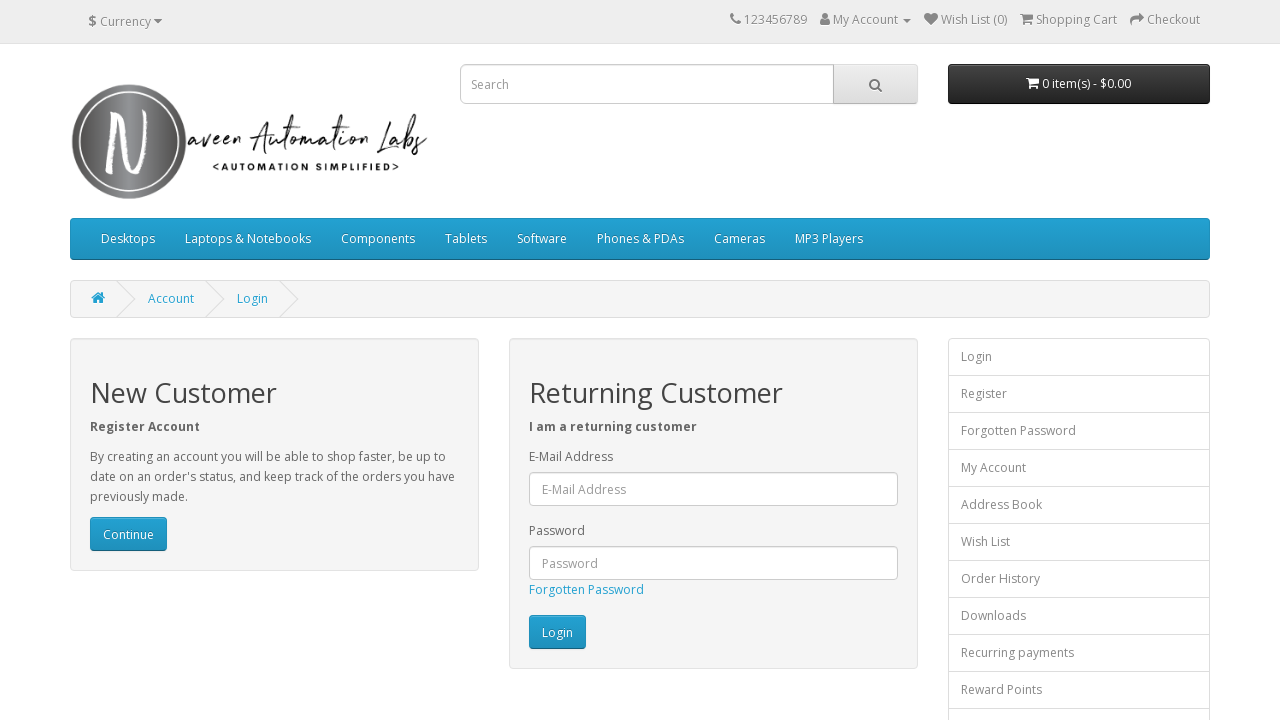

Flashing iteration 270/300: changed Login button to white
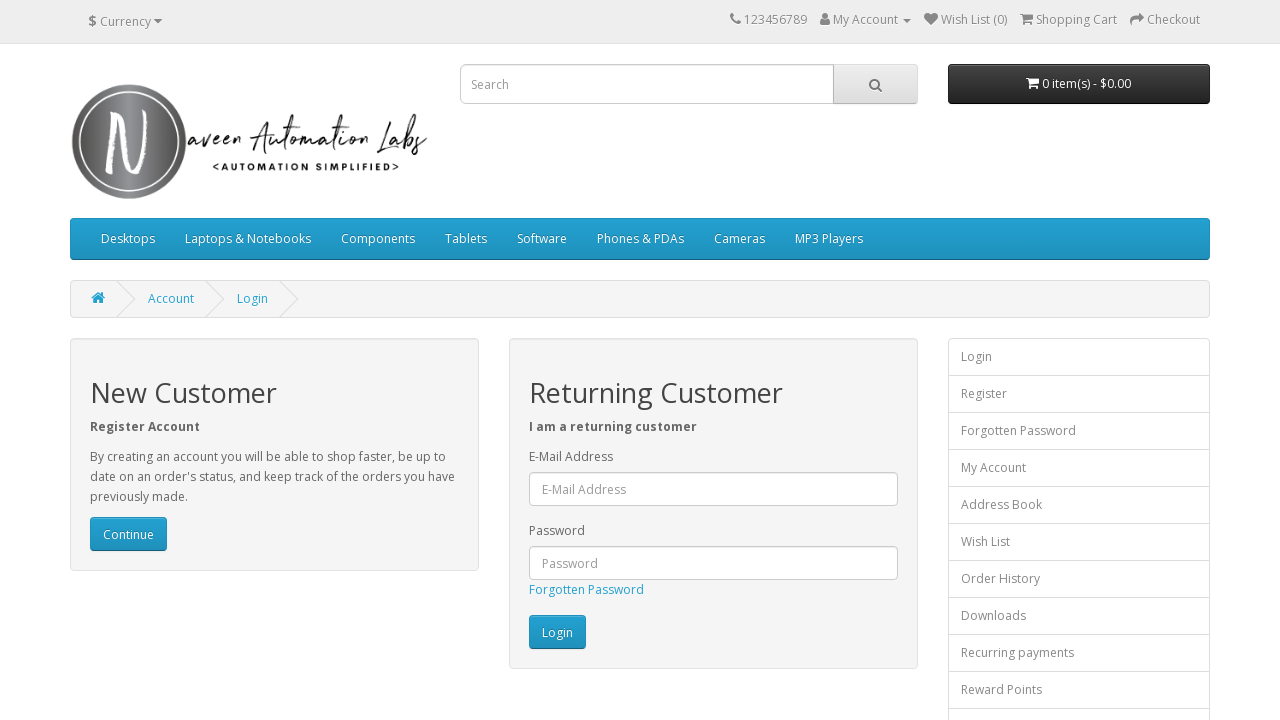

Flashing iteration 270/300: changed Login button back to original color
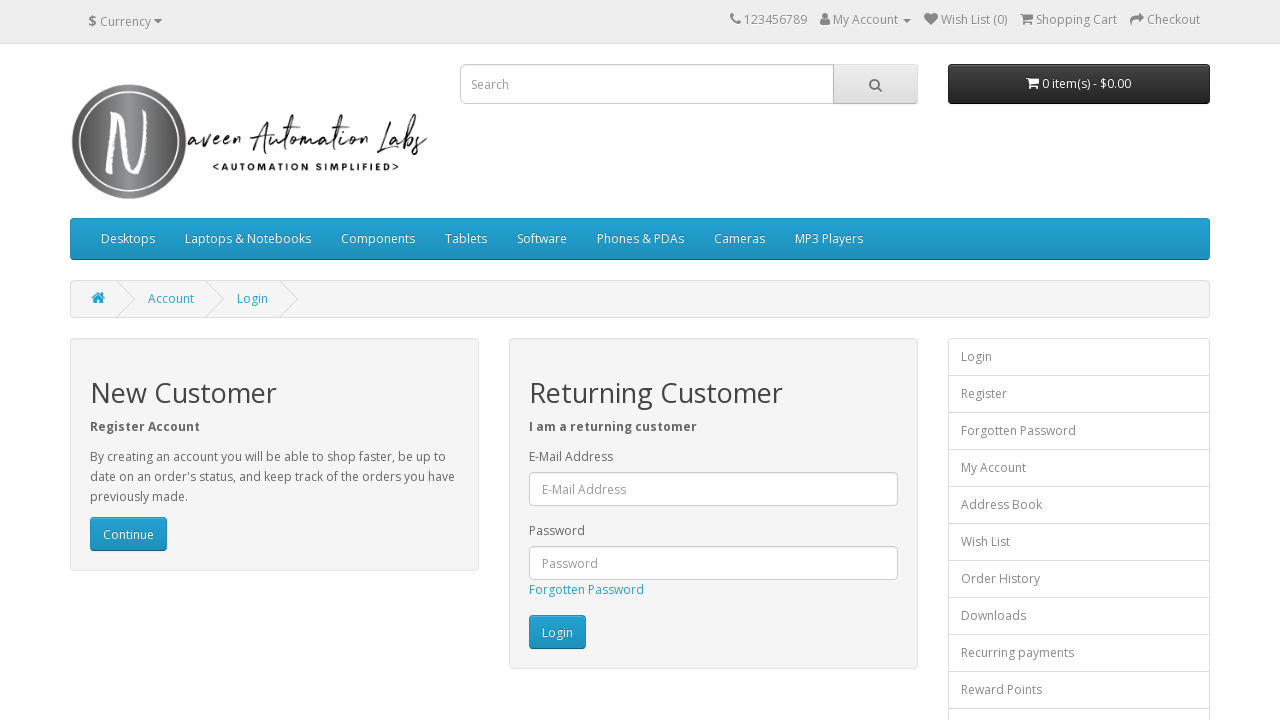

Waited 20ms during flashing iteration 270/300
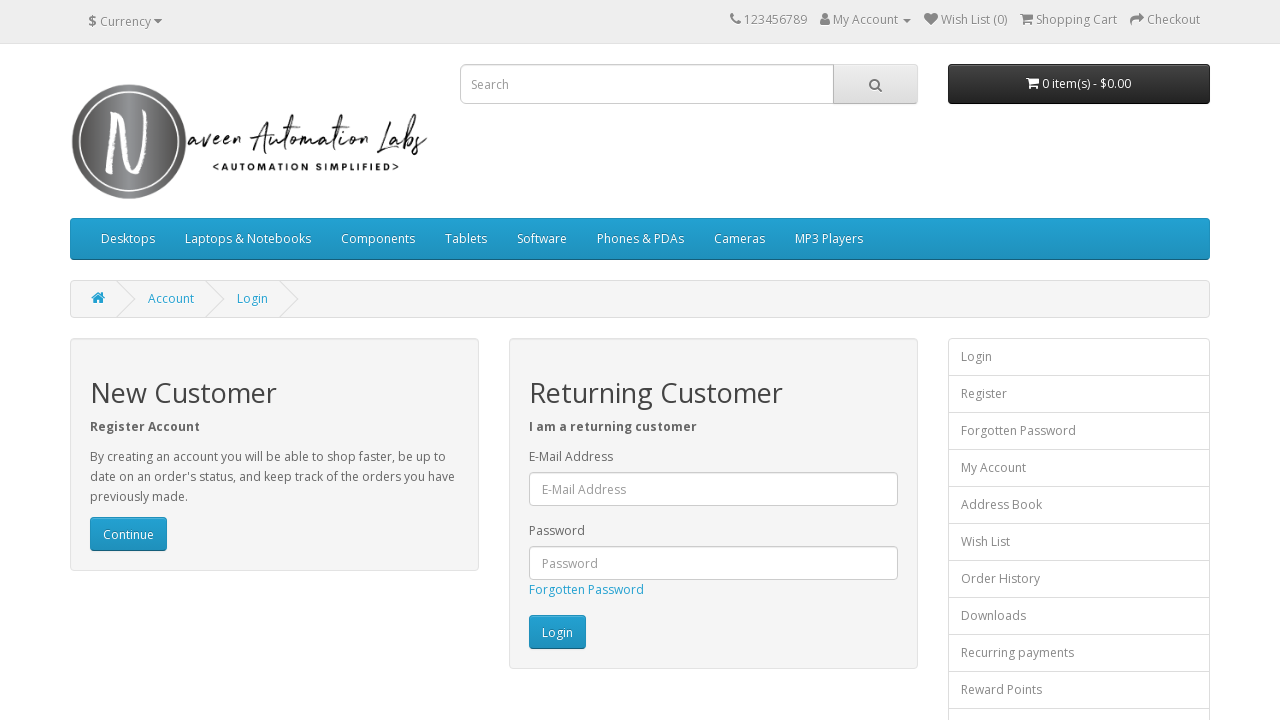

Flashing iteration 271/300: changed Login button to white
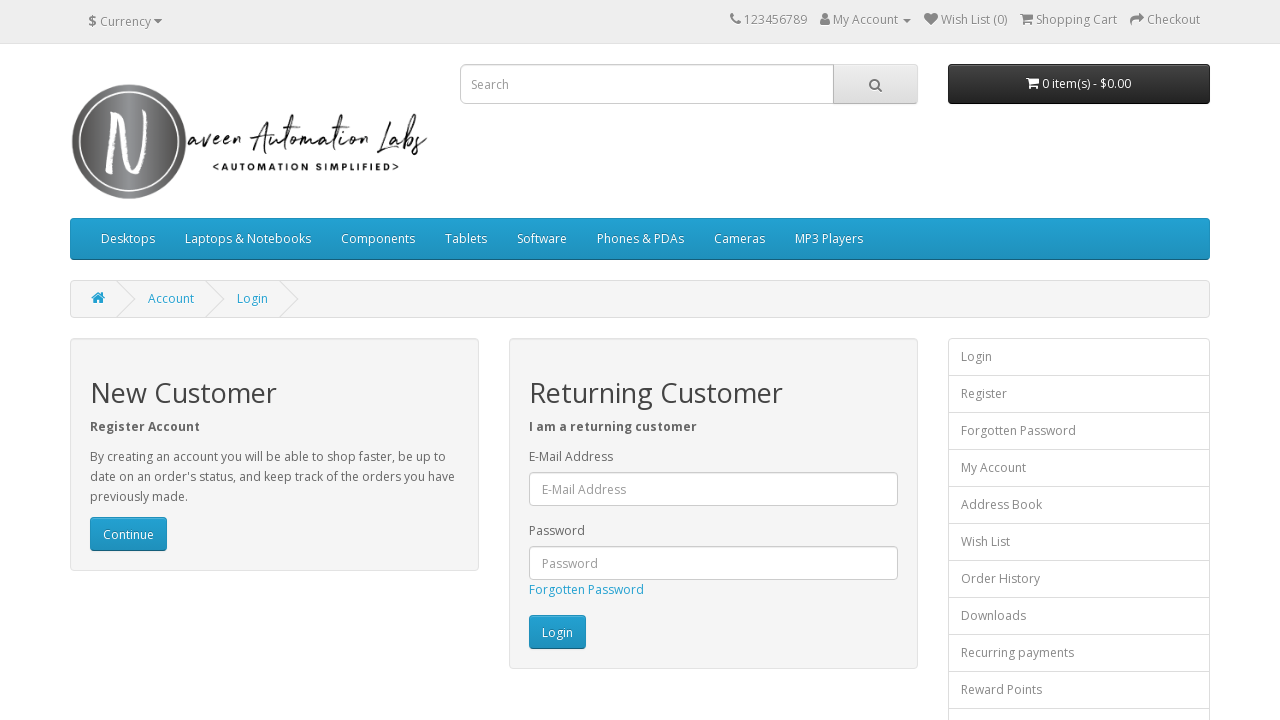

Flashing iteration 271/300: changed Login button back to original color
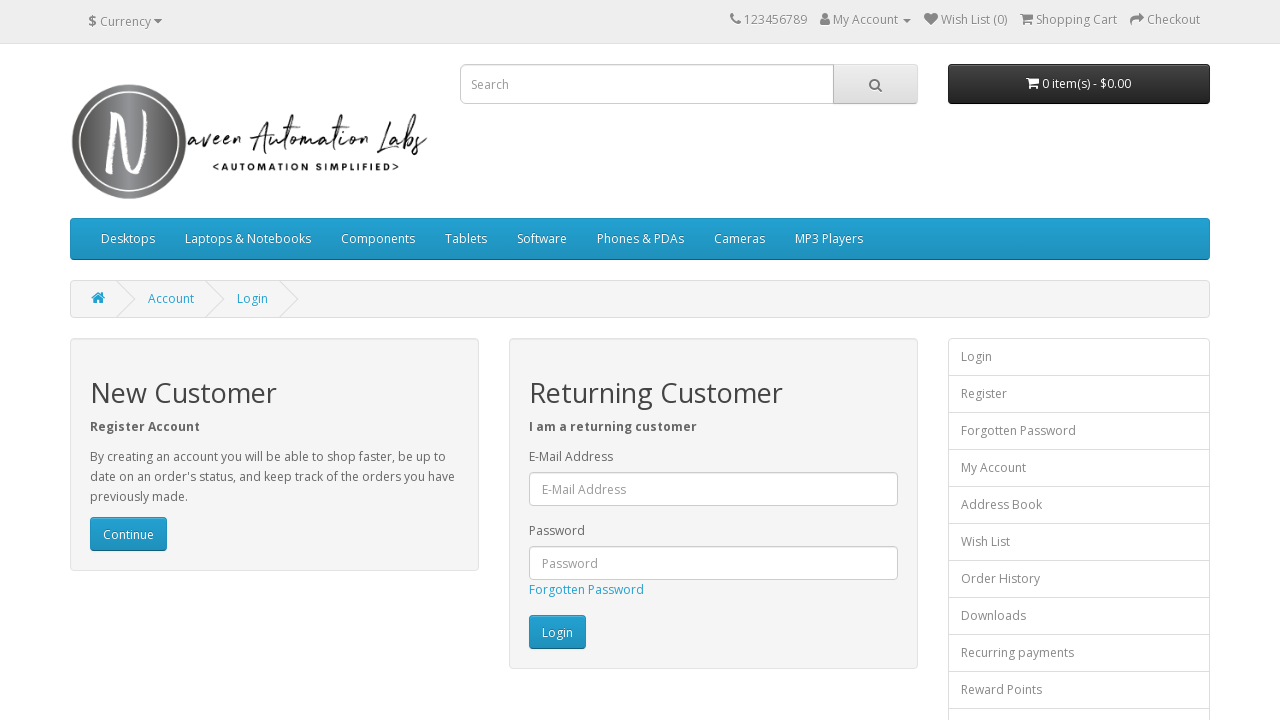

Waited 20ms during flashing iteration 271/300
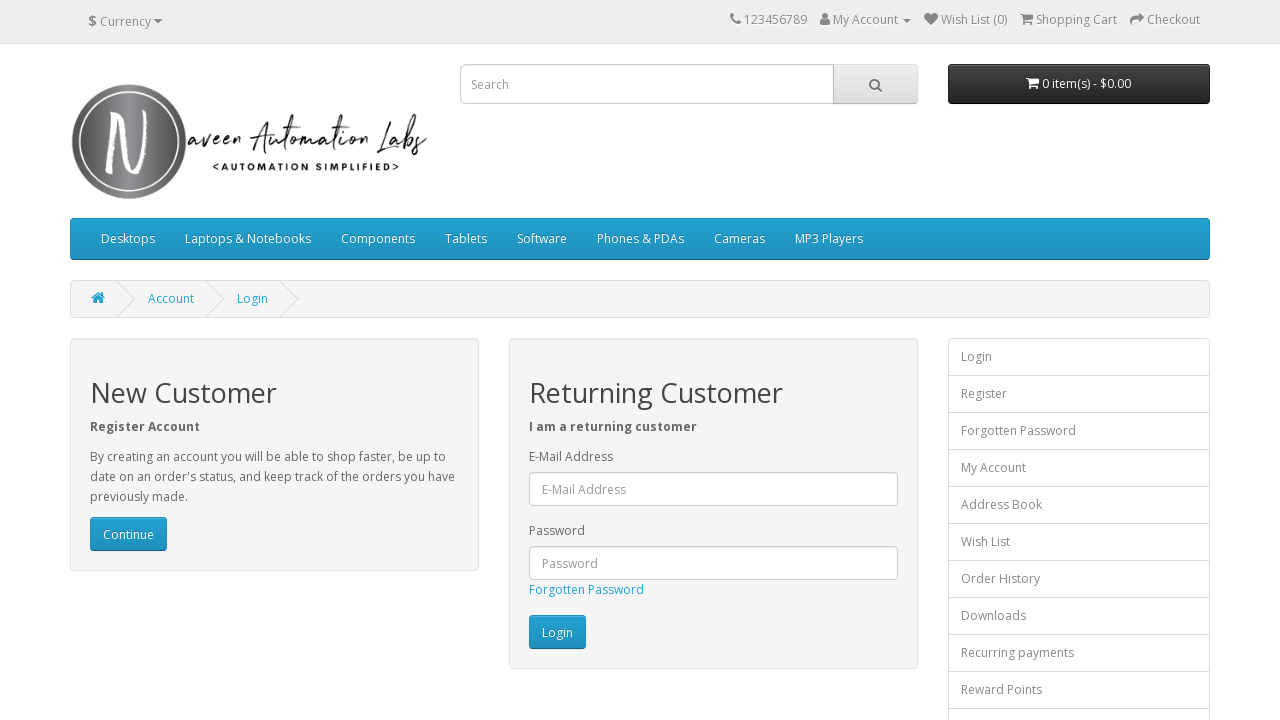

Flashing iteration 272/300: changed Login button to white
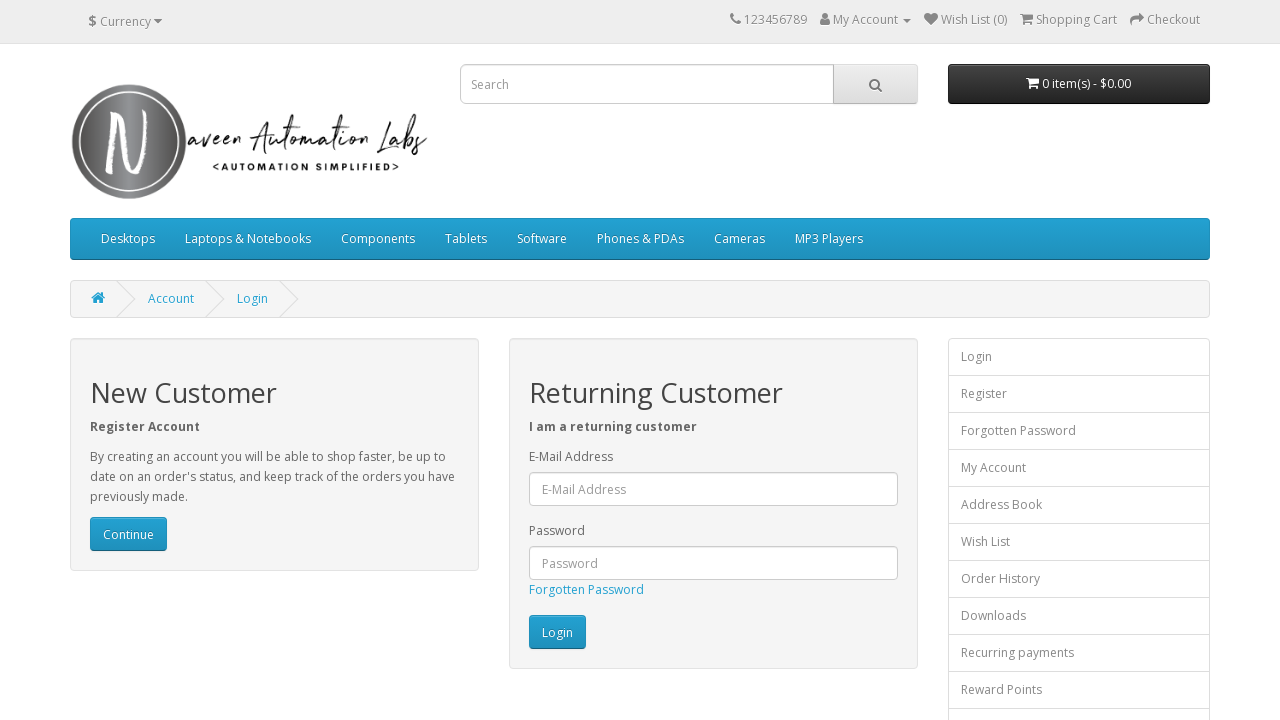

Flashing iteration 272/300: changed Login button back to original color
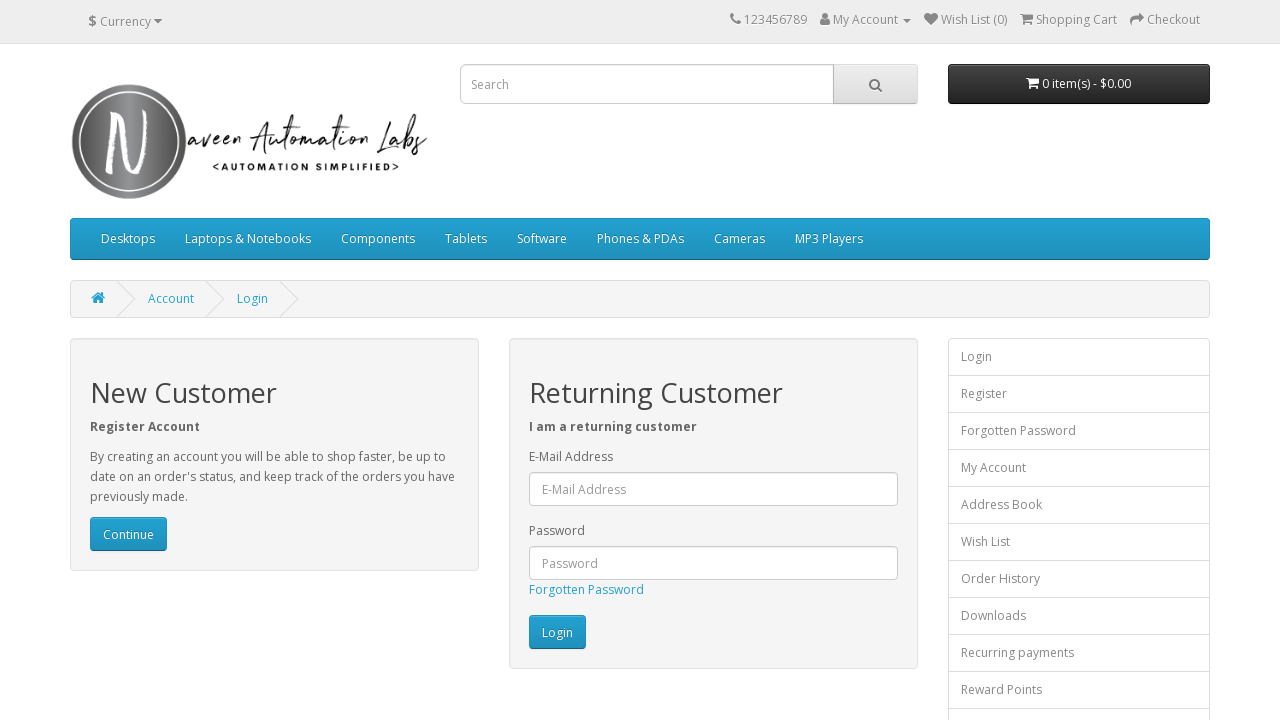

Waited 20ms during flashing iteration 272/300
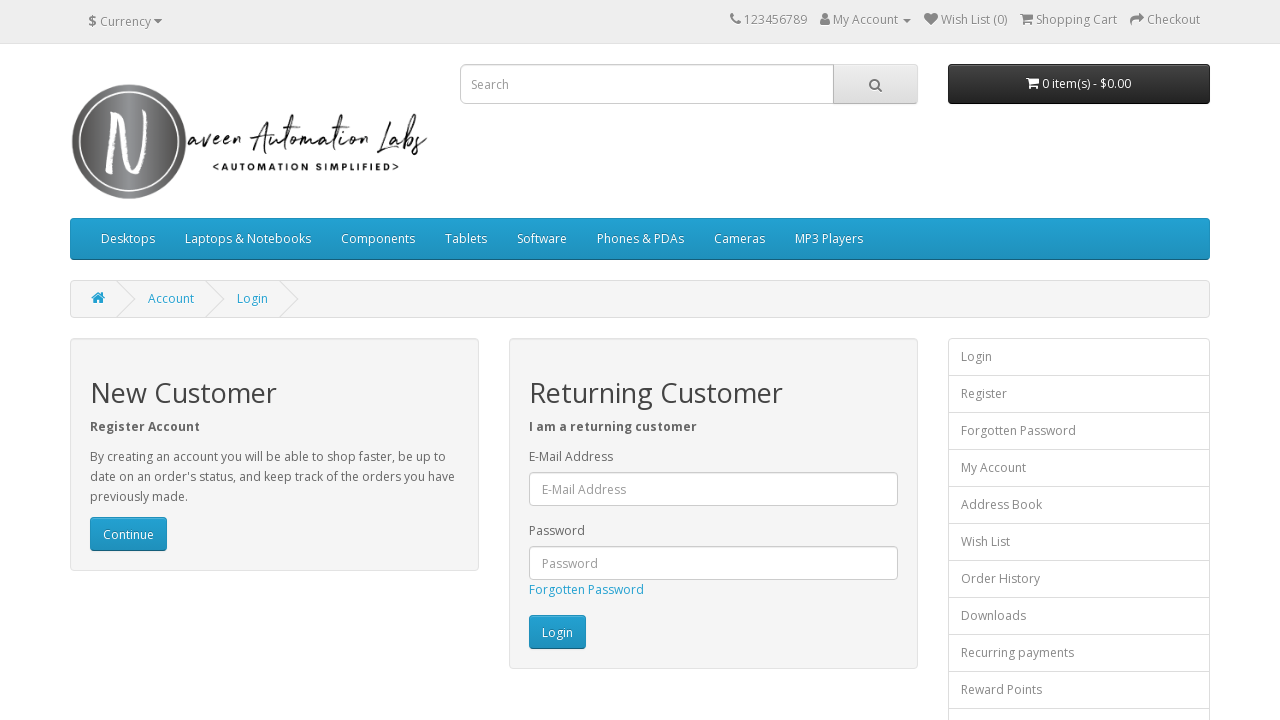

Flashing iteration 273/300: changed Login button to white
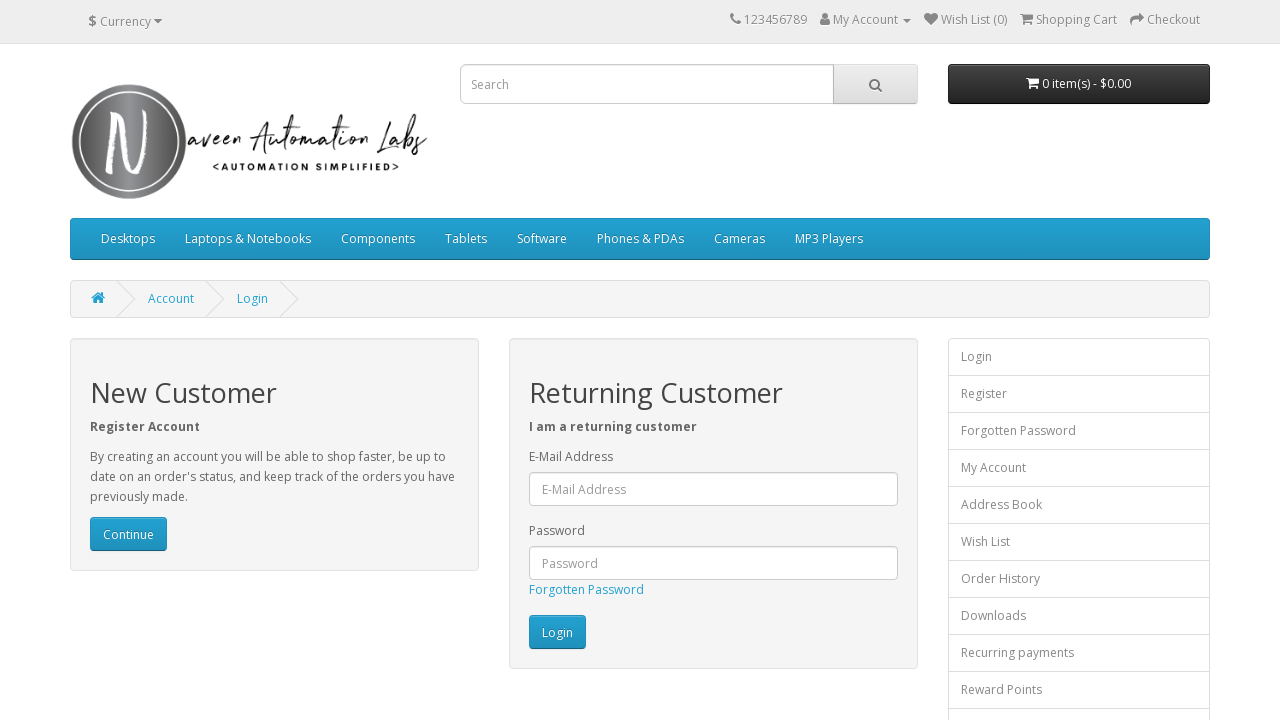

Flashing iteration 273/300: changed Login button back to original color
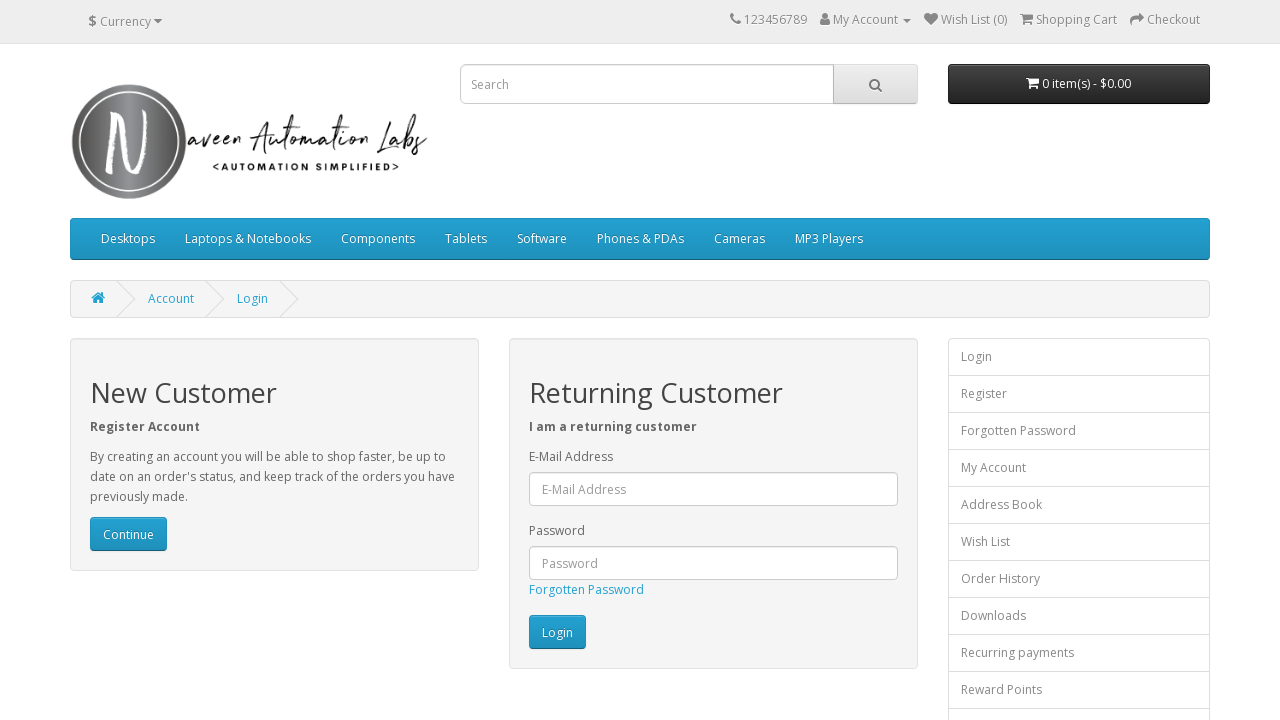

Waited 20ms during flashing iteration 273/300
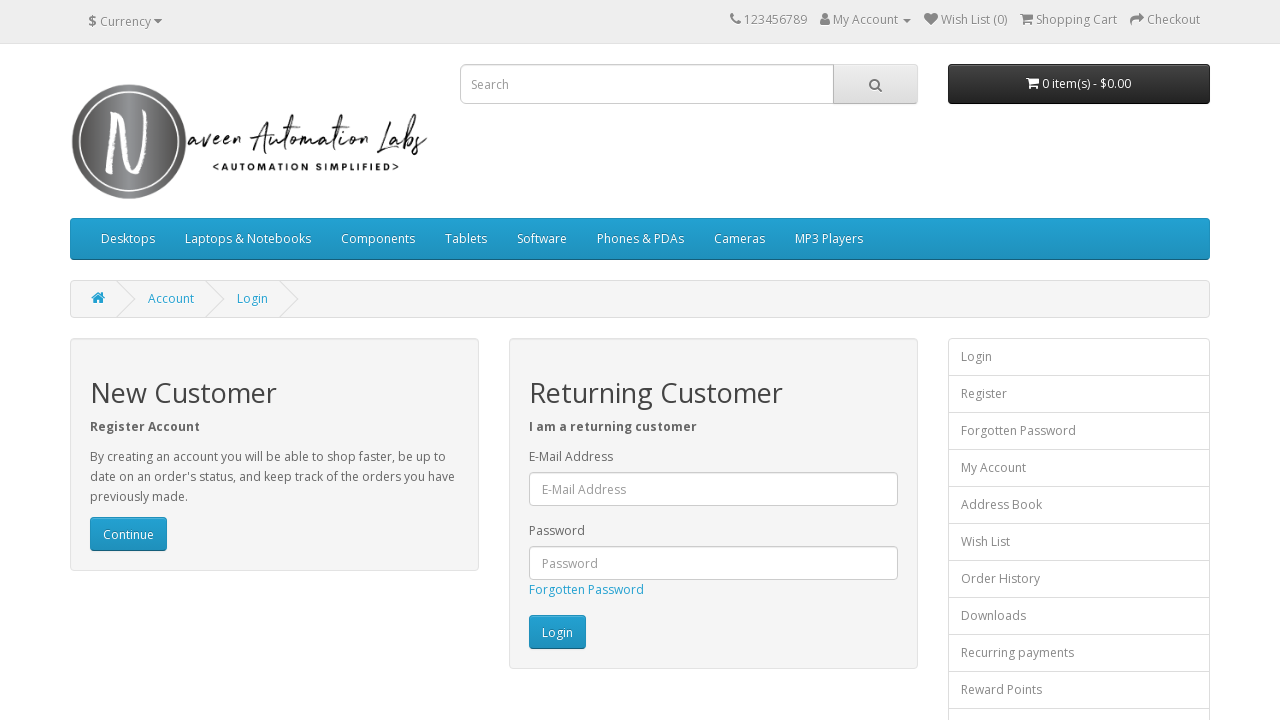

Flashing iteration 274/300: changed Login button to white
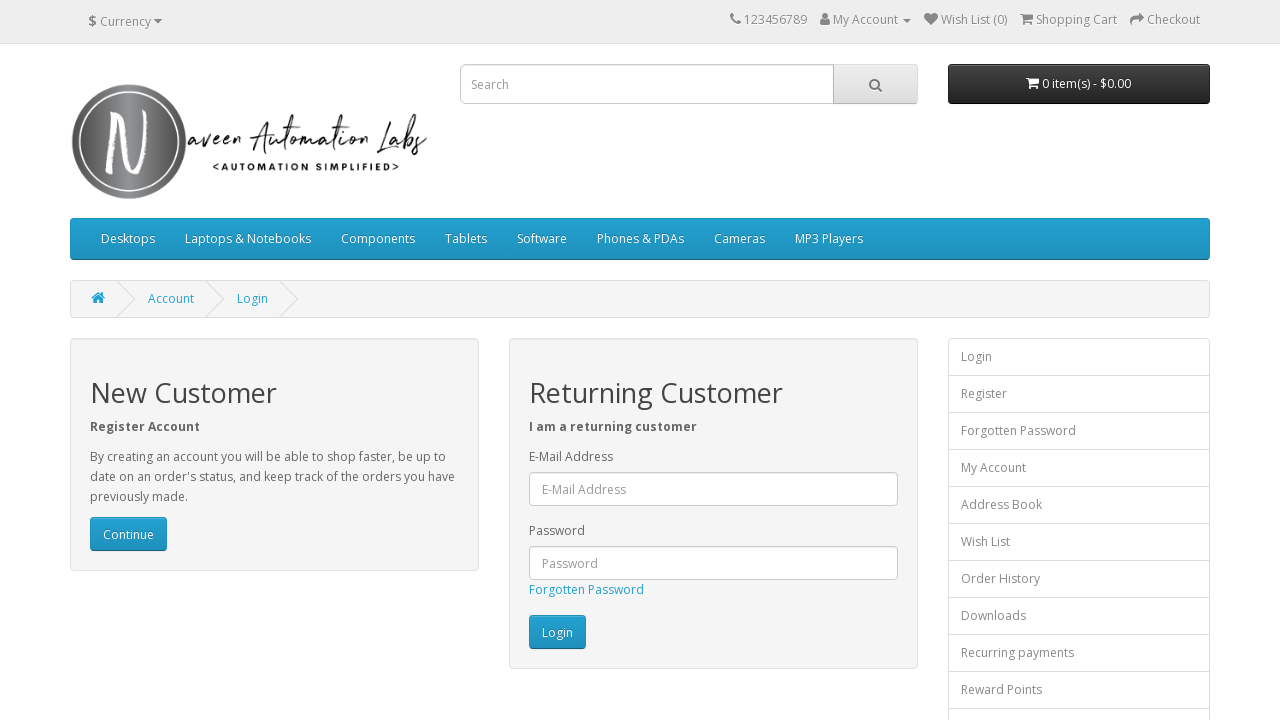

Flashing iteration 274/300: changed Login button back to original color
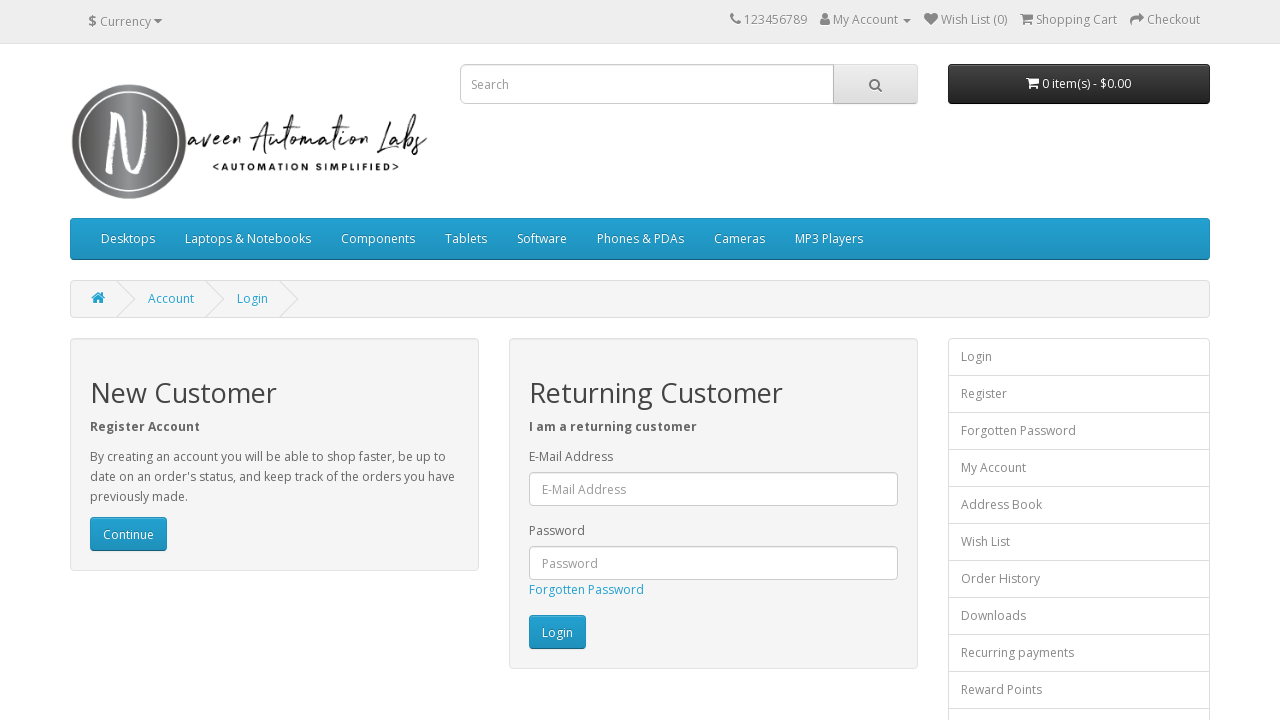

Waited 20ms during flashing iteration 274/300
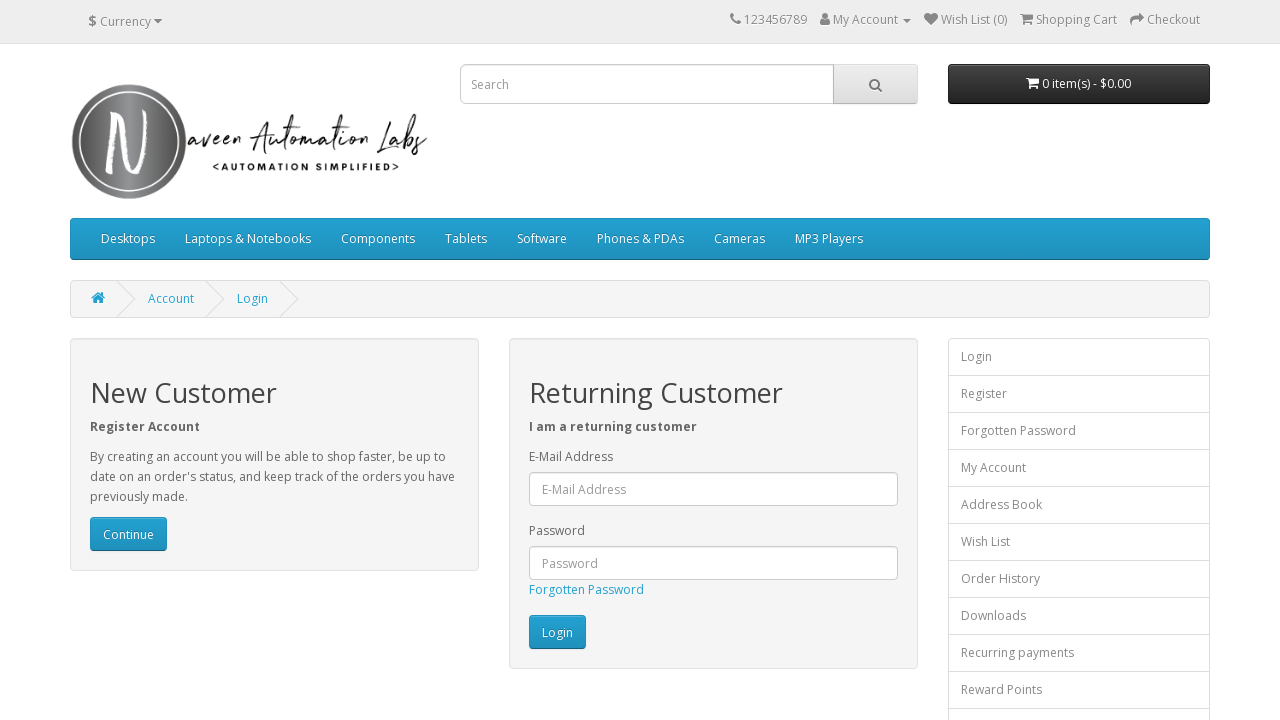

Flashing iteration 275/300: changed Login button to white
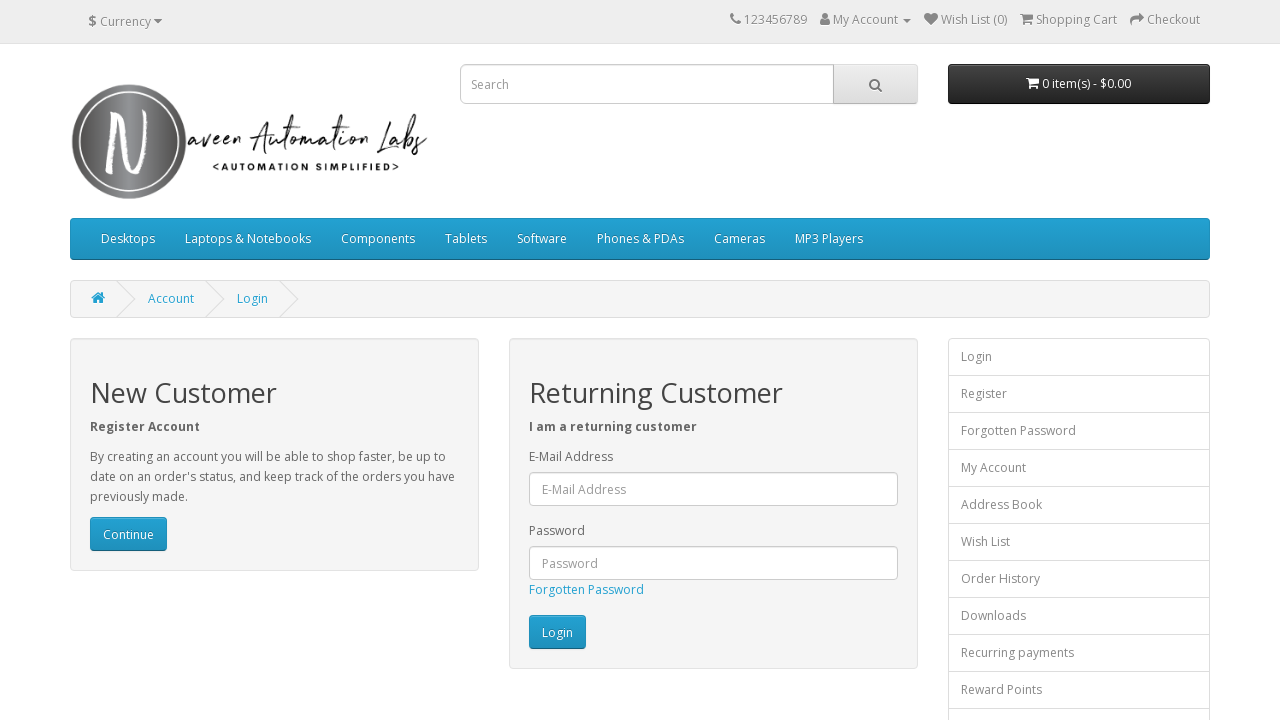

Flashing iteration 275/300: changed Login button back to original color
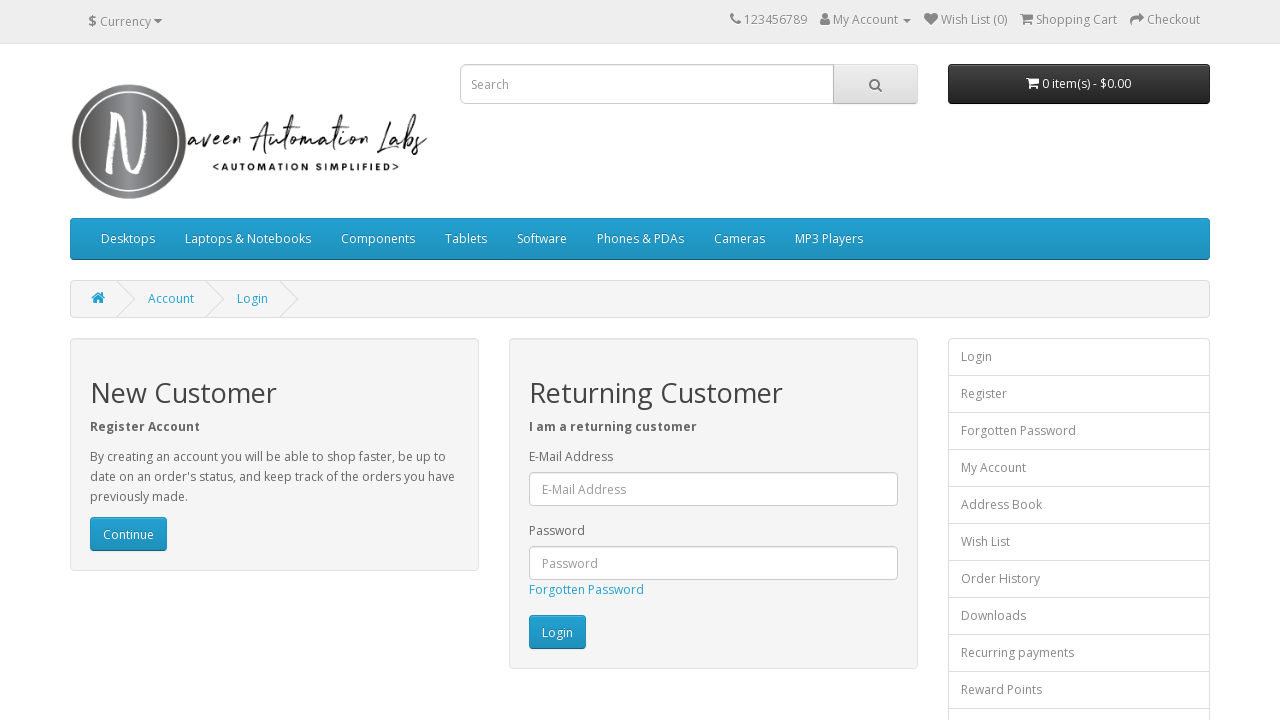

Waited 20ms during flashing iteration 275/300
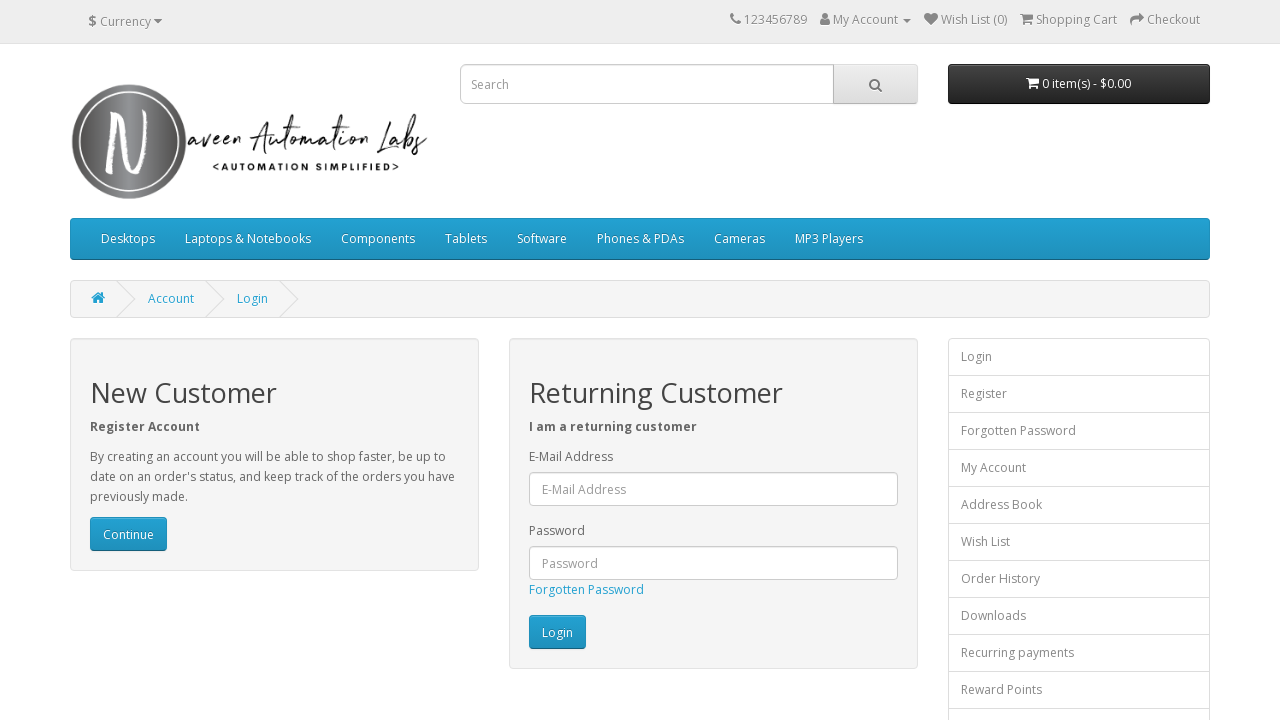

Flashing iteration 276/300: changed Login button to white
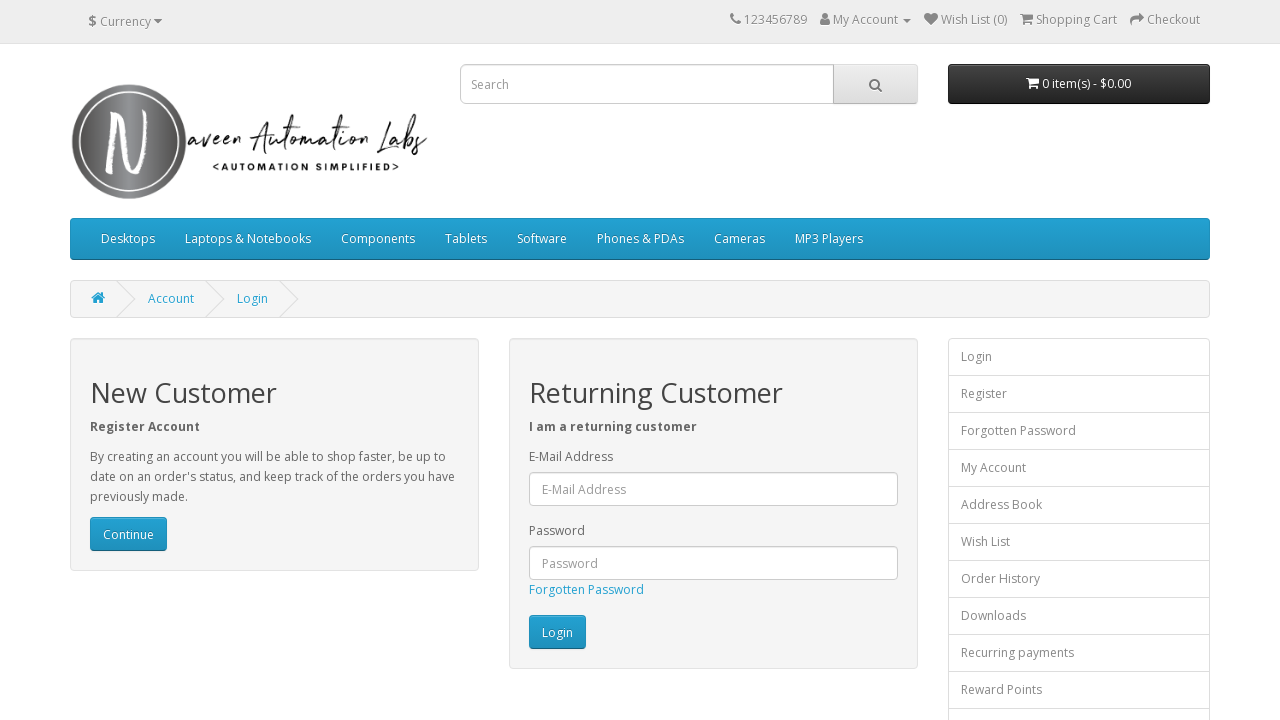

Flashing iteration 276/300: changed Login button back to original color
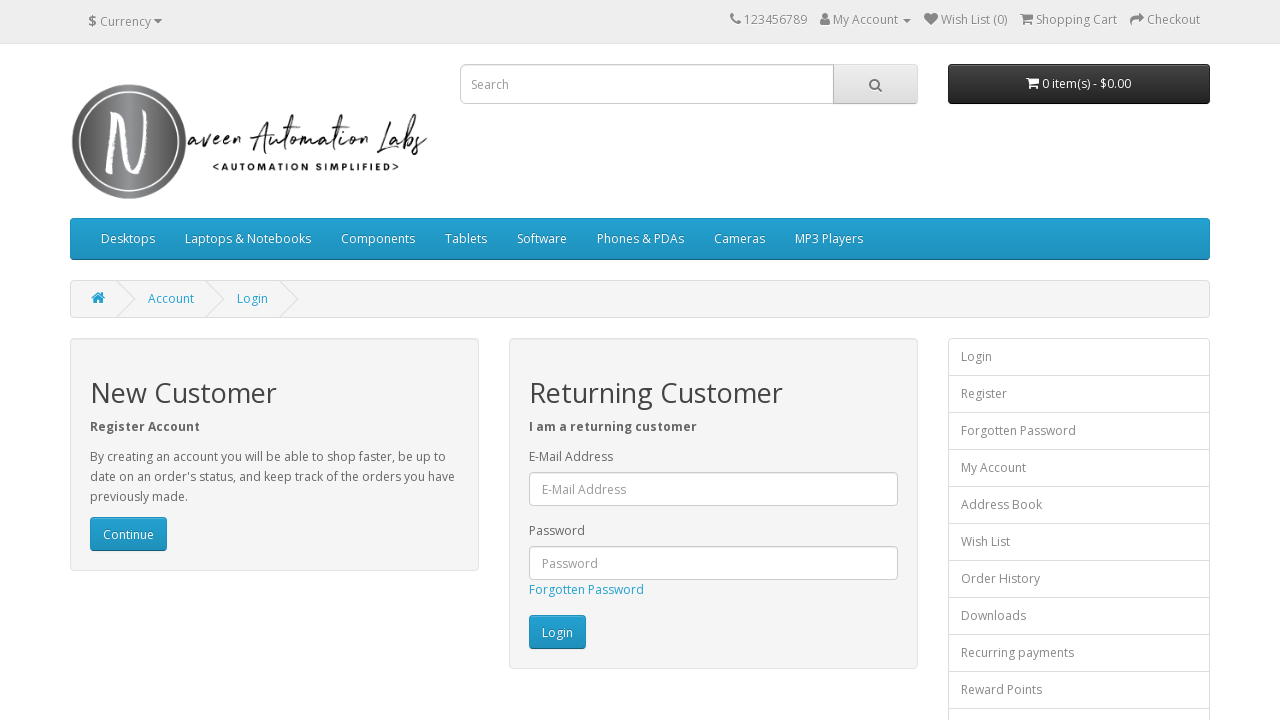

Waited 20ms during flashing iteration 276/300
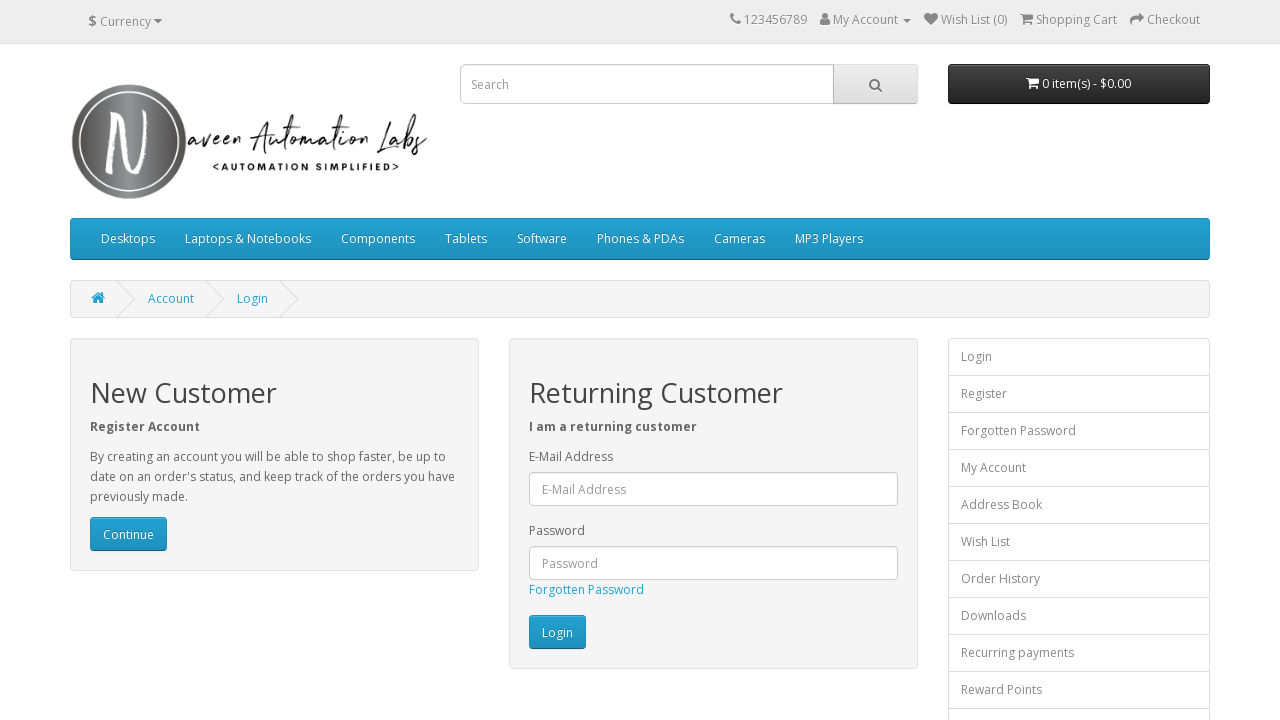

Flashing iteration 277/300: changed Login button to white
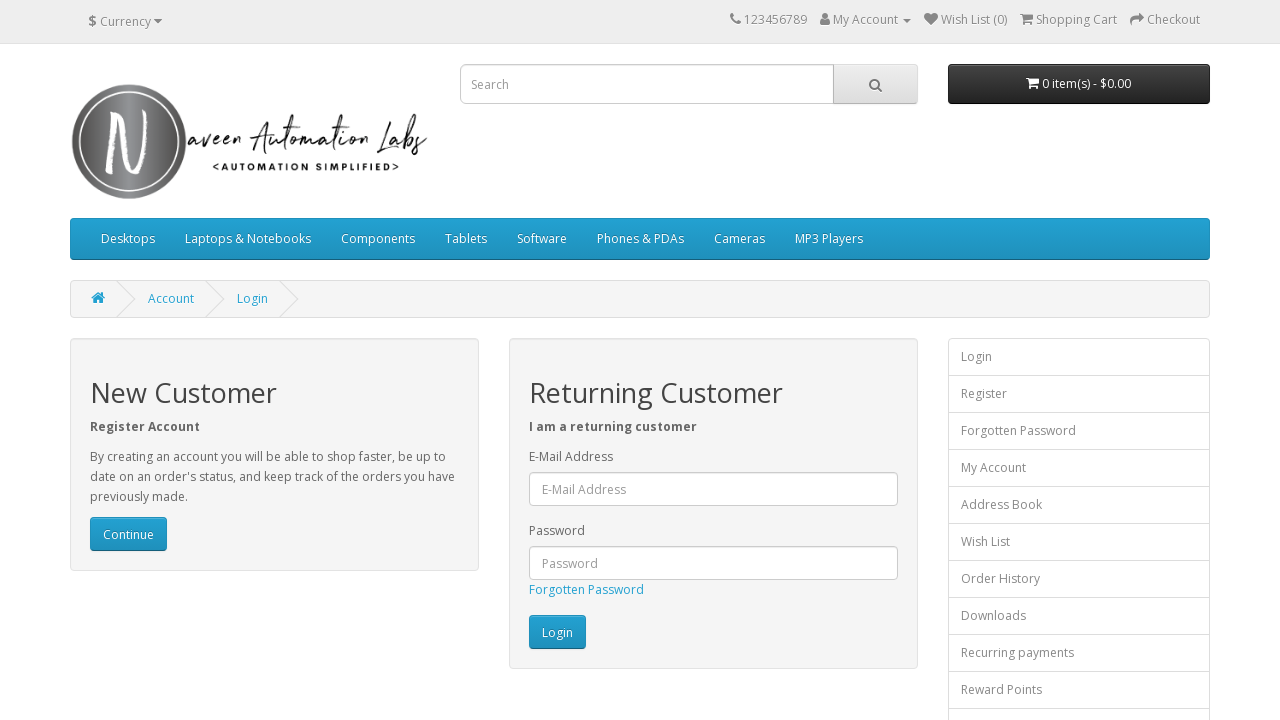

Flashing iteration 277/300: changed Login button back to original color
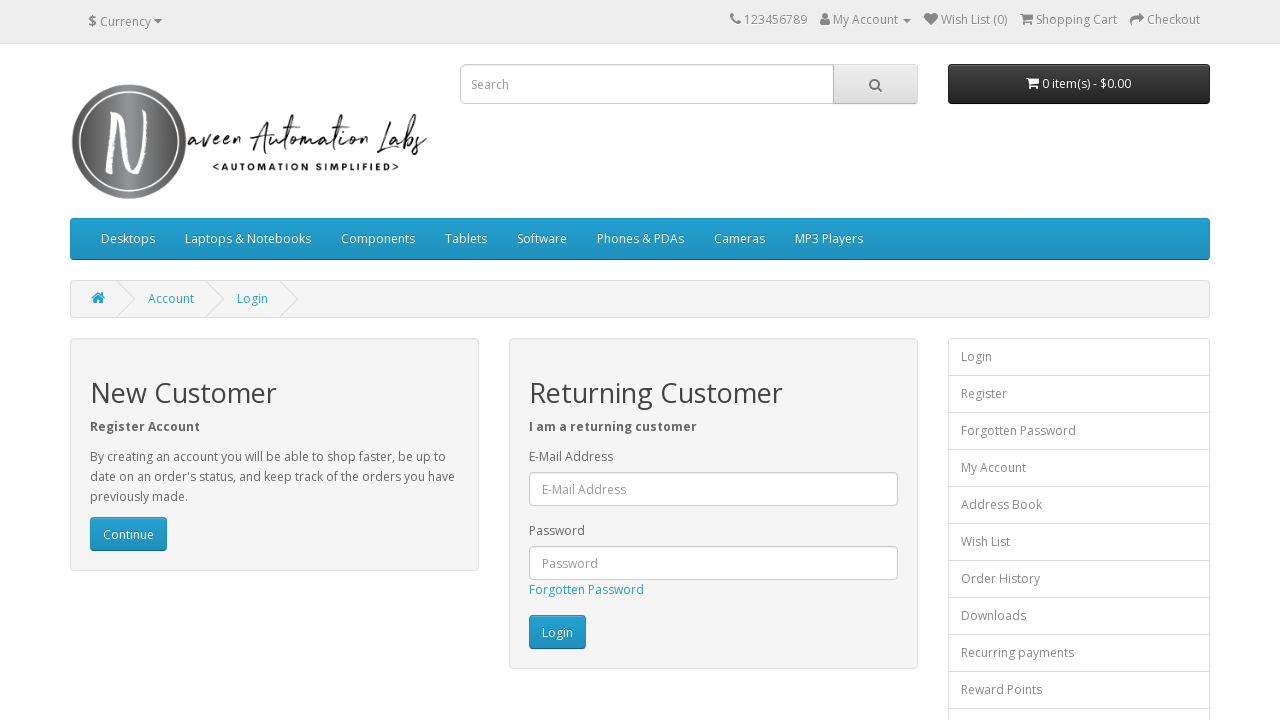

Waited 20ms during flashing iteration 277/300
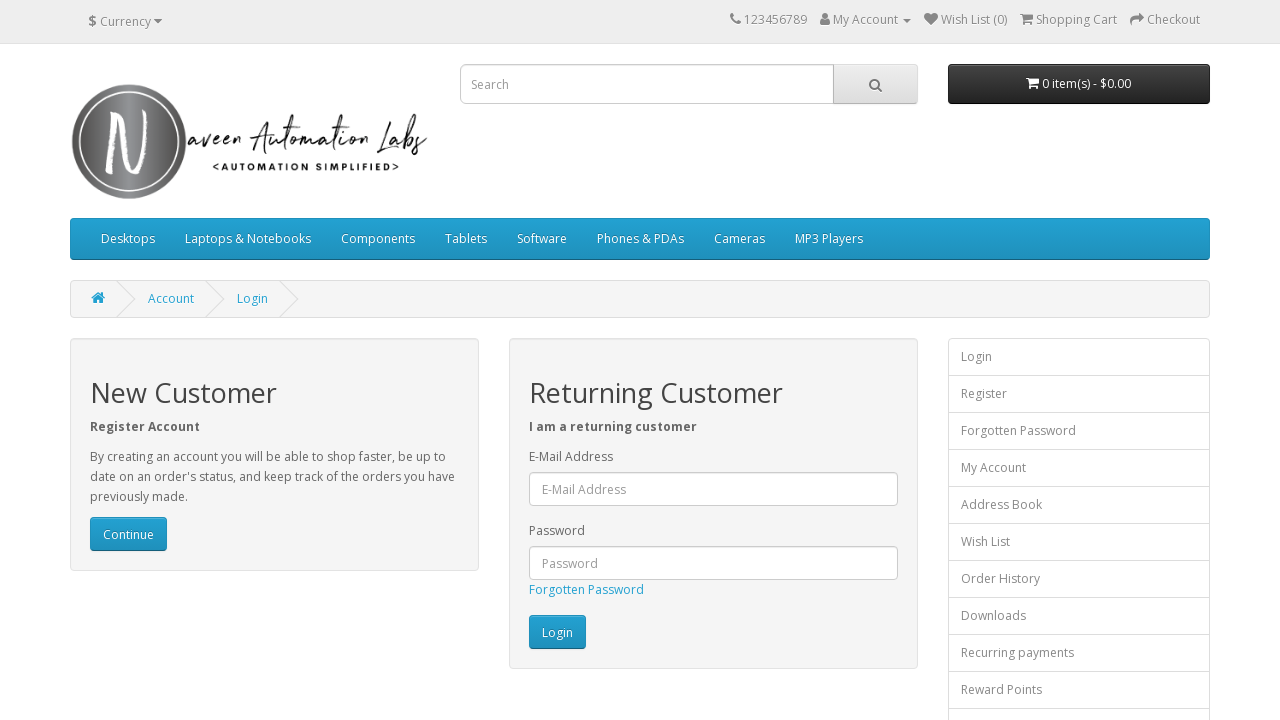

Flashing iteration 278/300: changed Login button to white
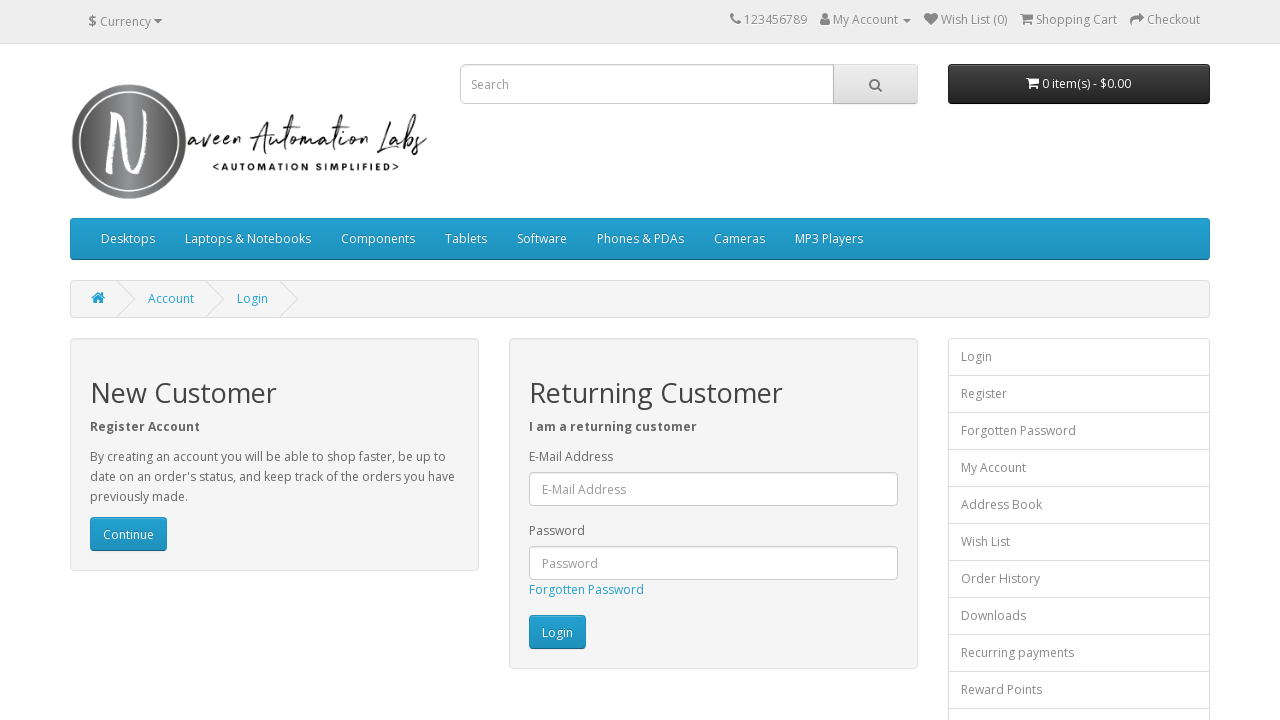

Flashing iteration 278/300: changed Login button back to original color
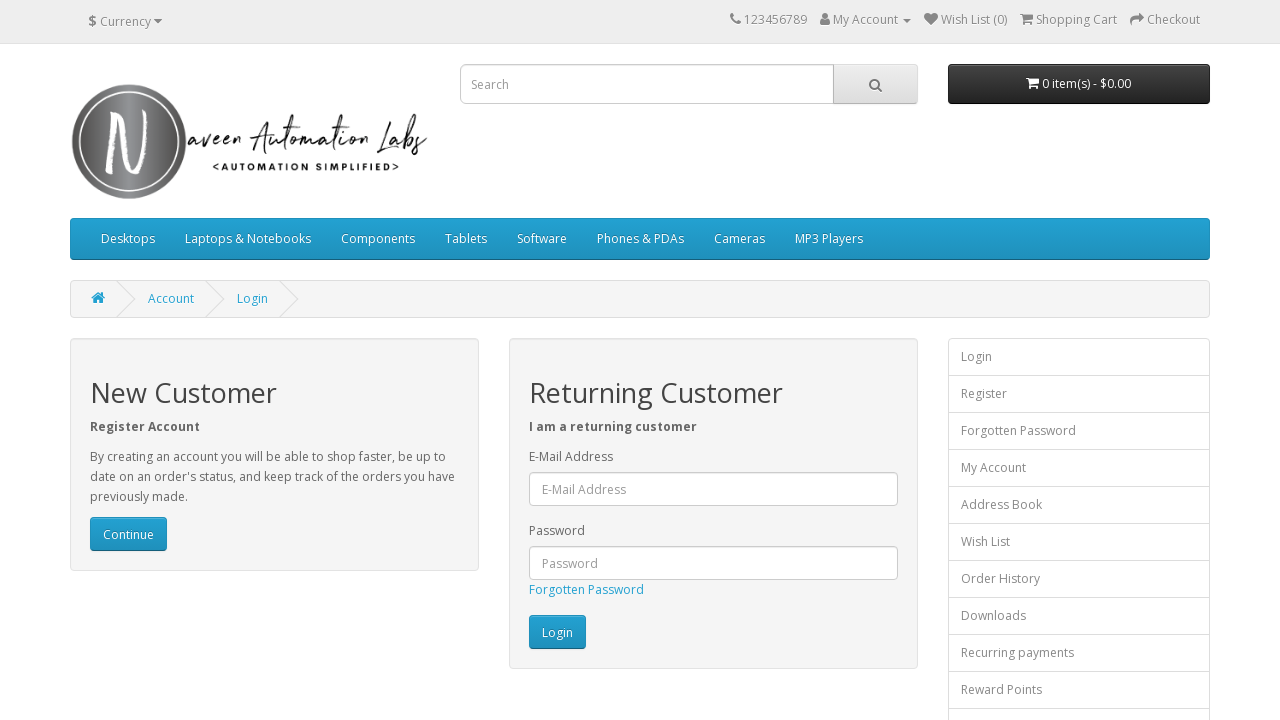

Waited 20ms during flashing iteration 278/300
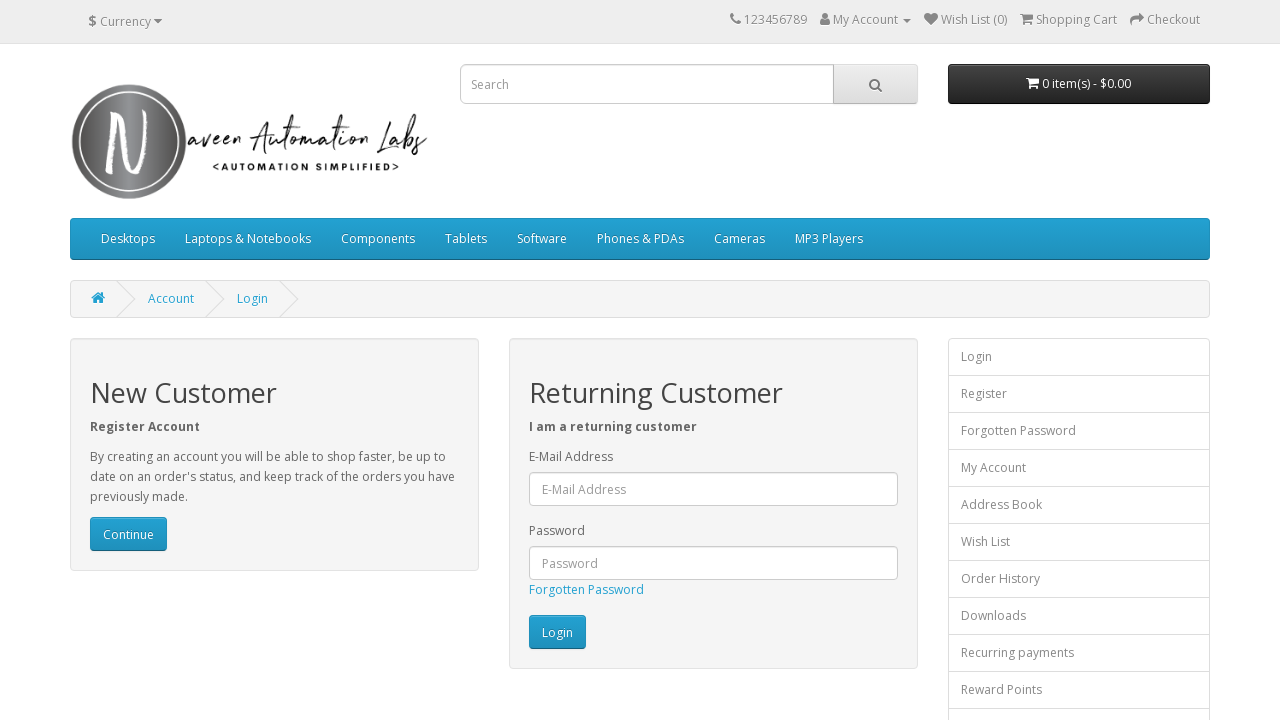

Flashing iteration 279/300: changed Login button to white
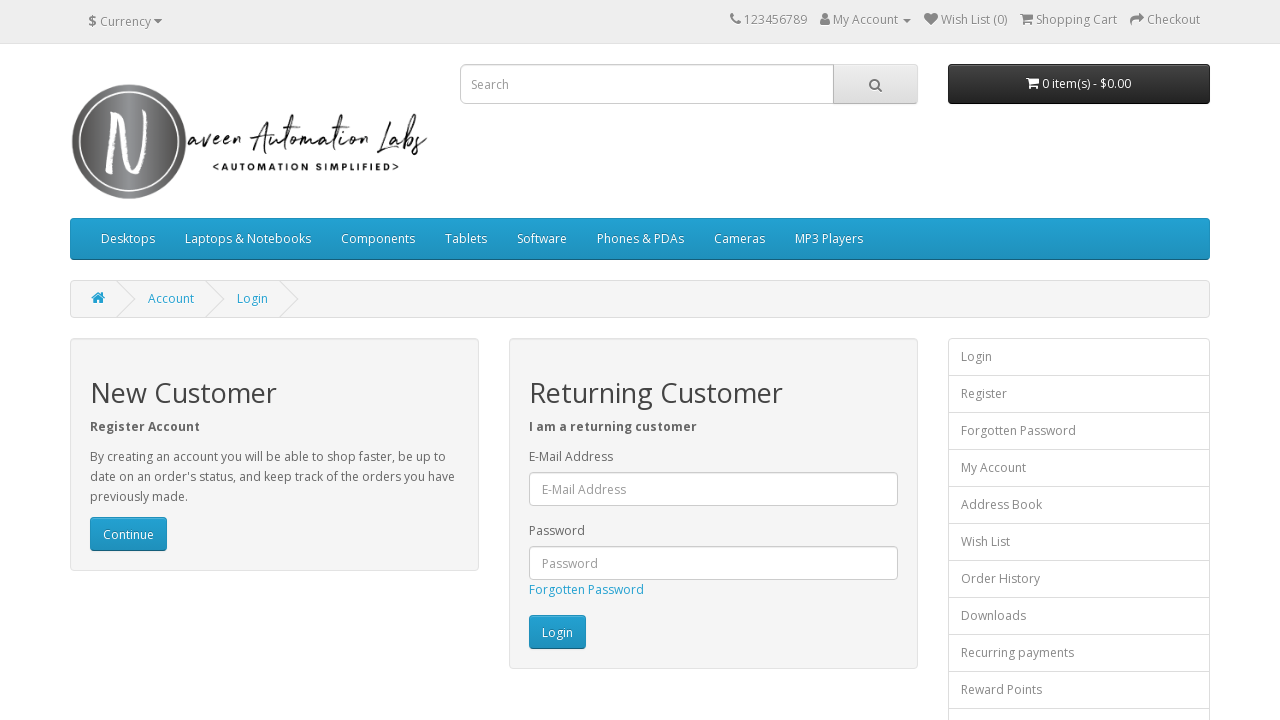

Flashing iteration 279/300: changed Login button back to original color
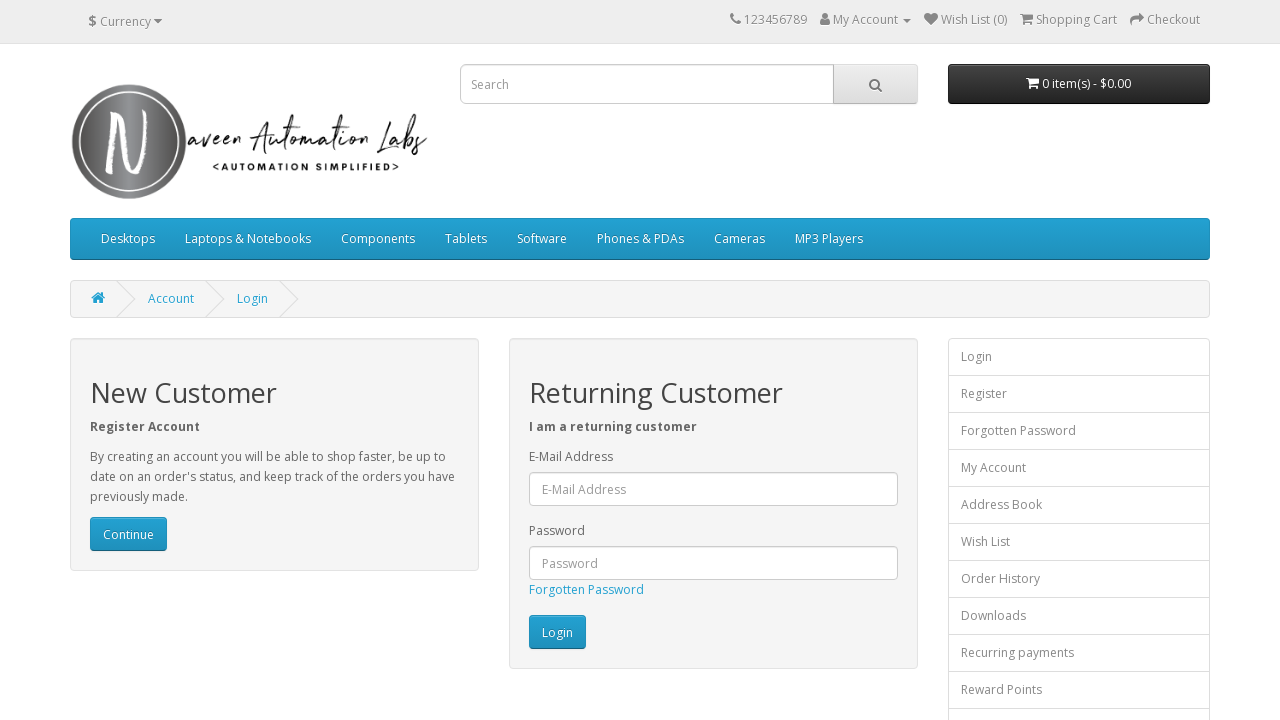

Waited 20ms during flashing iteration 279/300
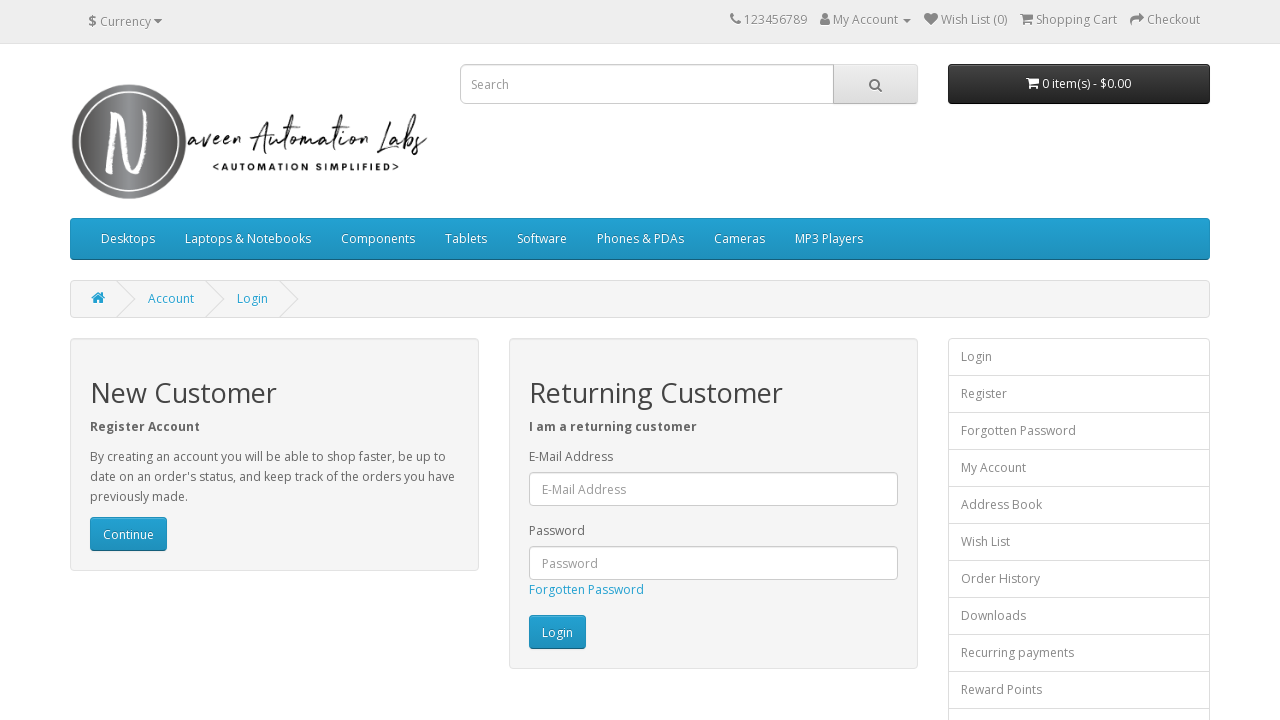

Flashing iteration 280/300: changed Login button to white
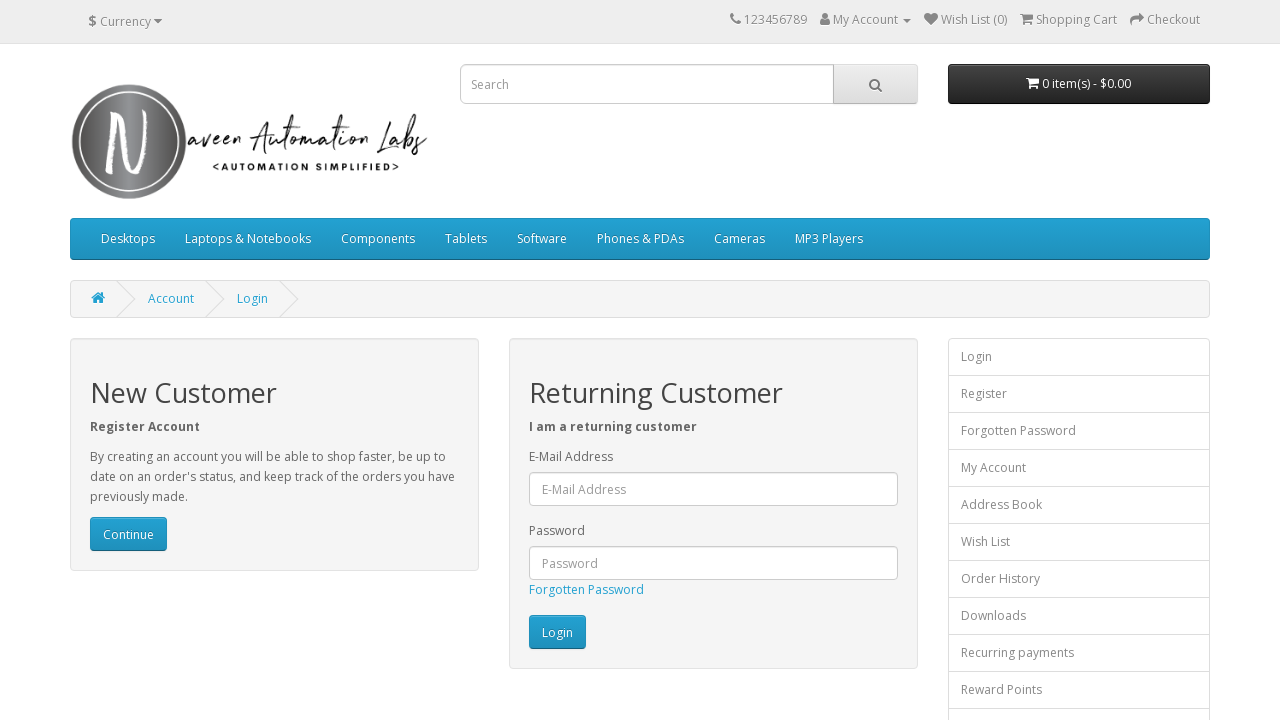

Flashing iteration 280/300: changed Login button back to original color
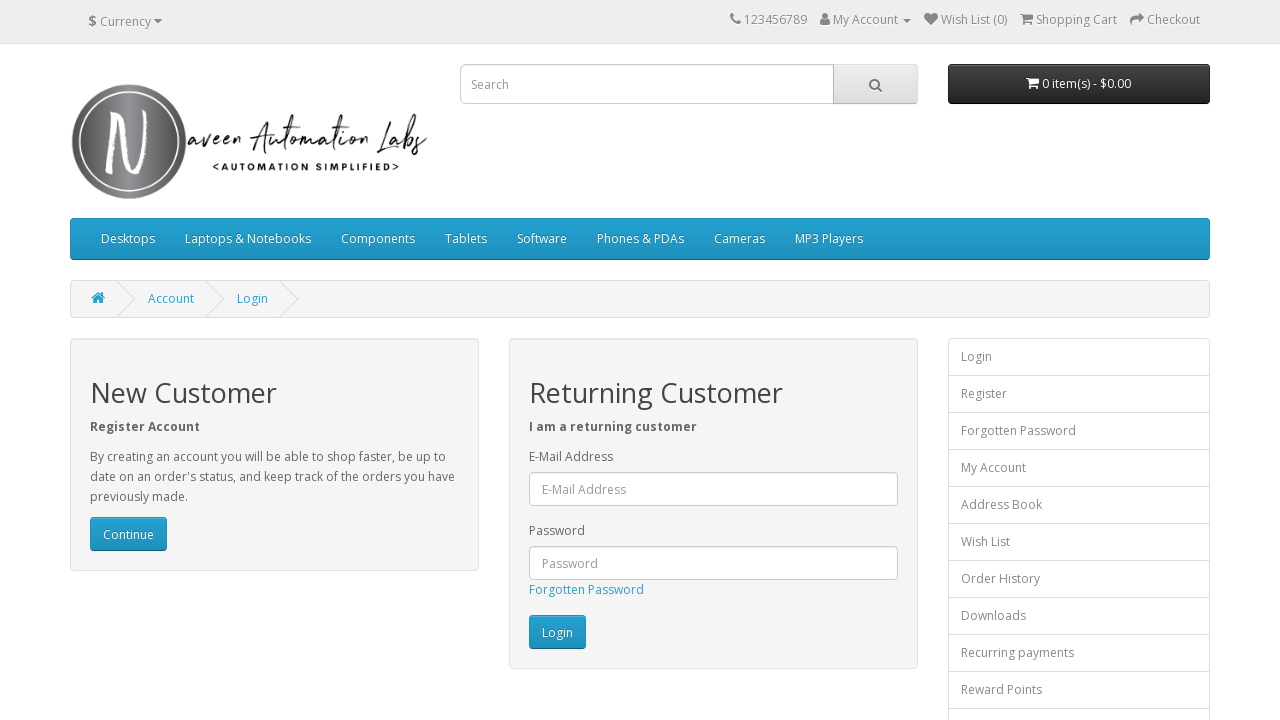

Waited 20ms during flashing iteration 280/300
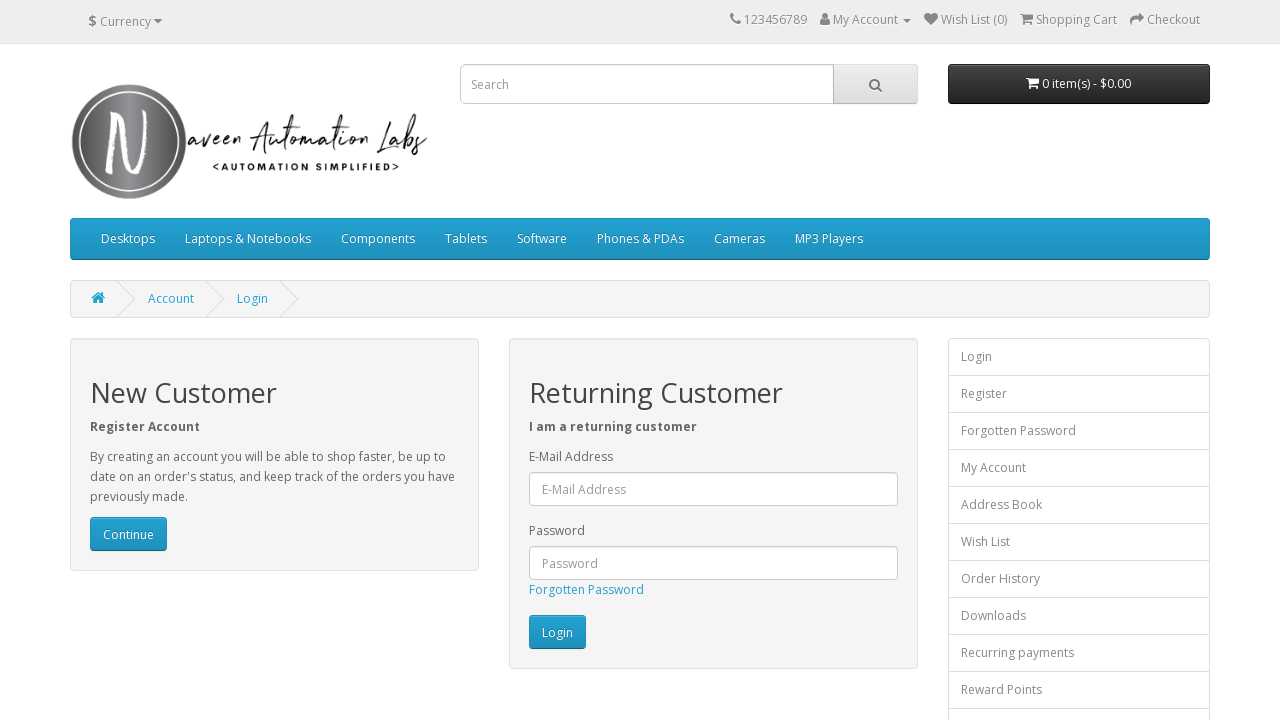

Flashing iteration 281/300: changed Login button to white
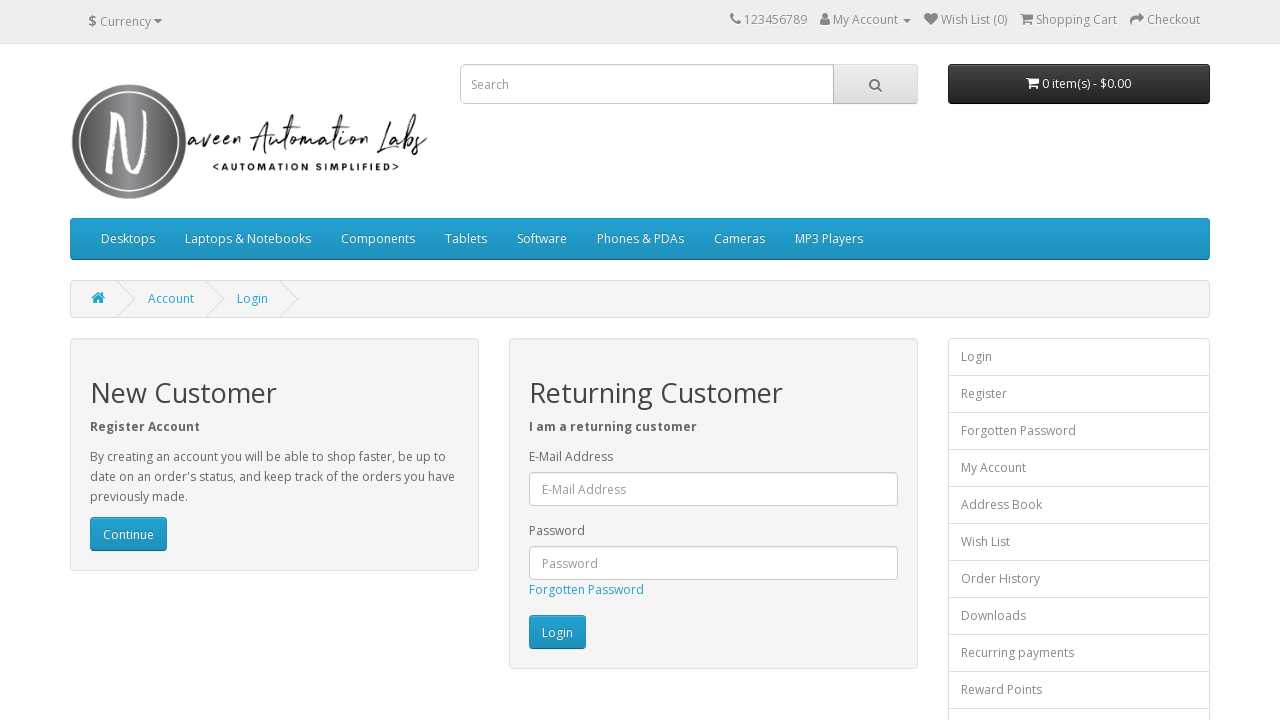

Flashing iteration 281/300: changed Login button back to original color
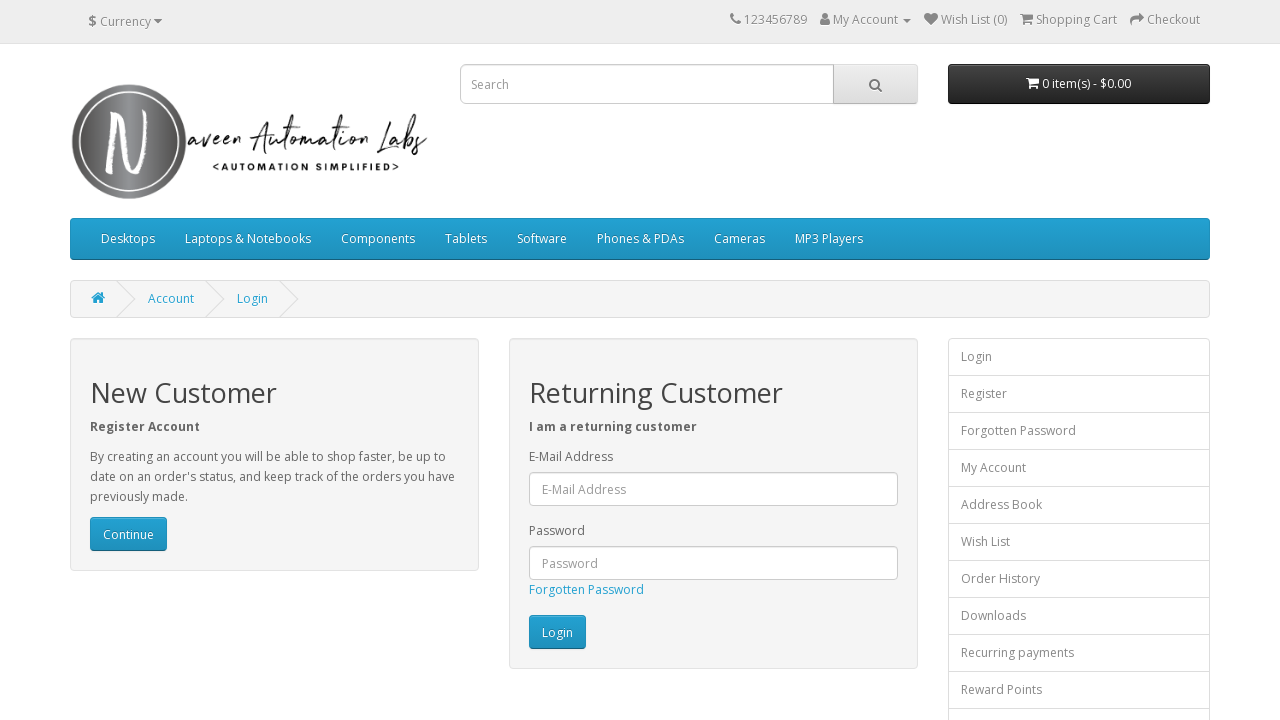

Waited 20ms during flashing iteration 281/300
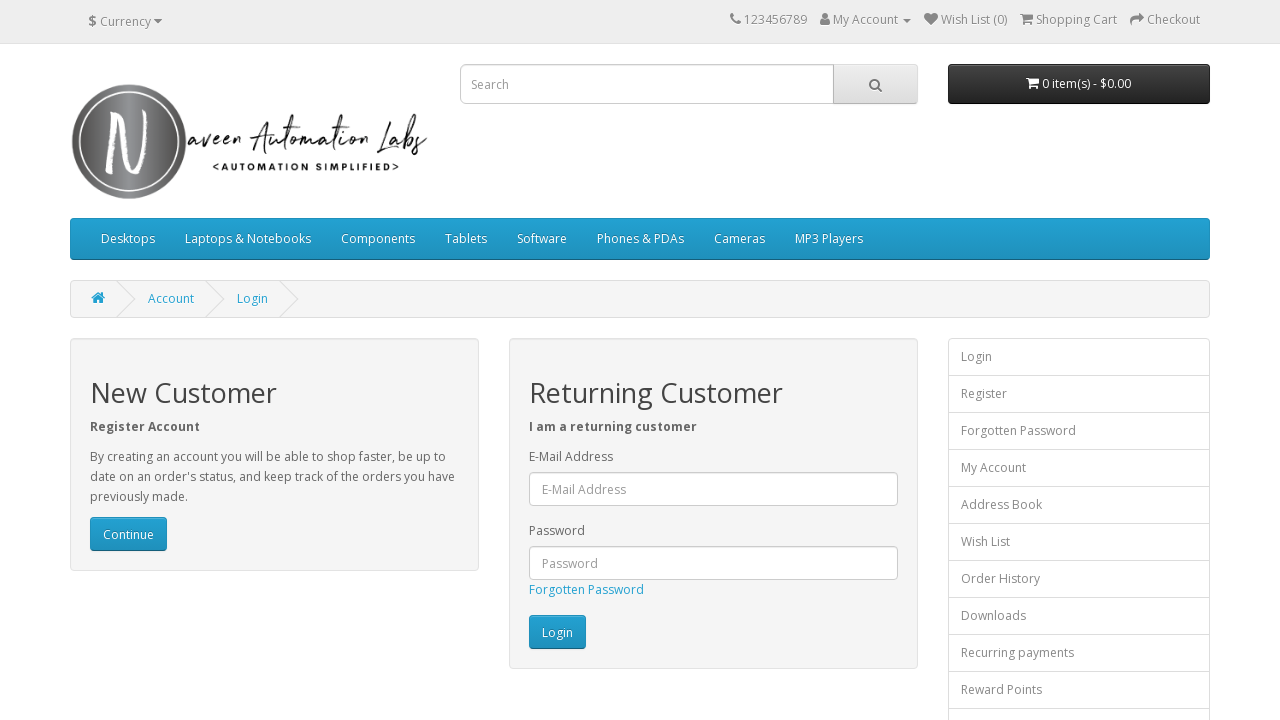

Flashing iteration 282/300: changed Login button to white
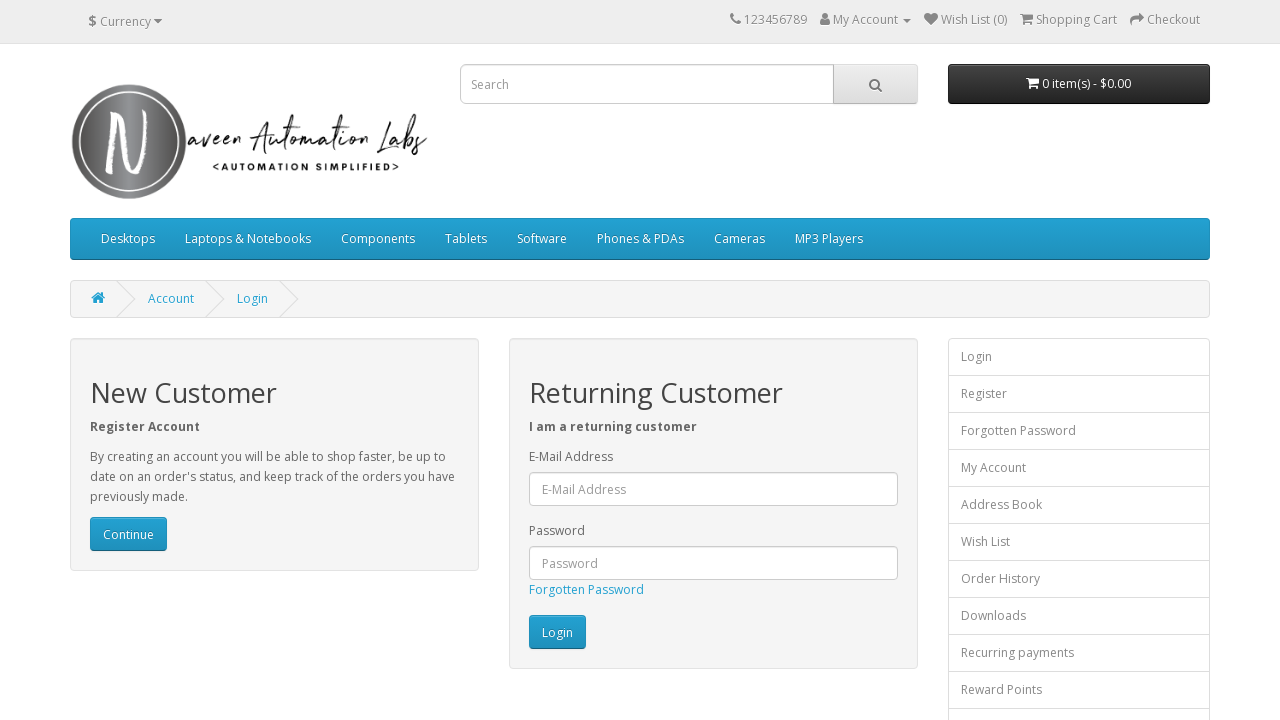

Flashing iteration 282/300: changed Login button back to original color
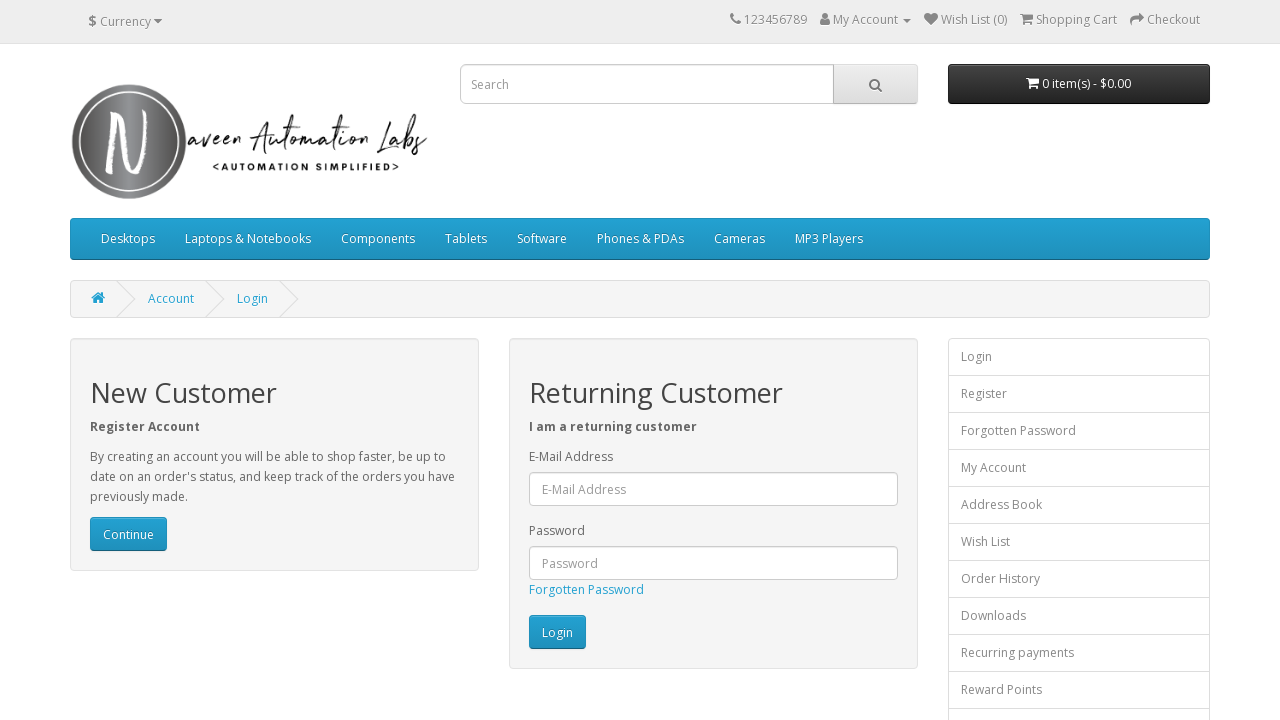

Waited 20ms during flashing iteration 282/300
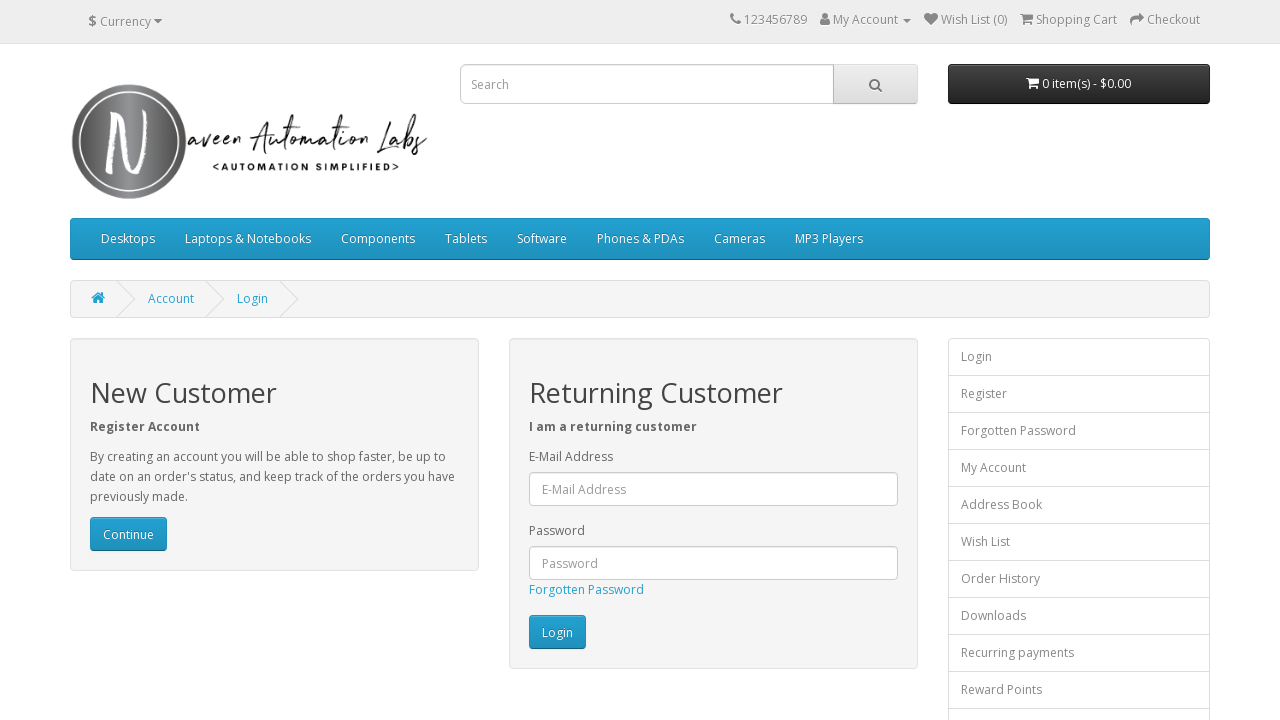

Flashing iteration 283/300: changed Login button to white
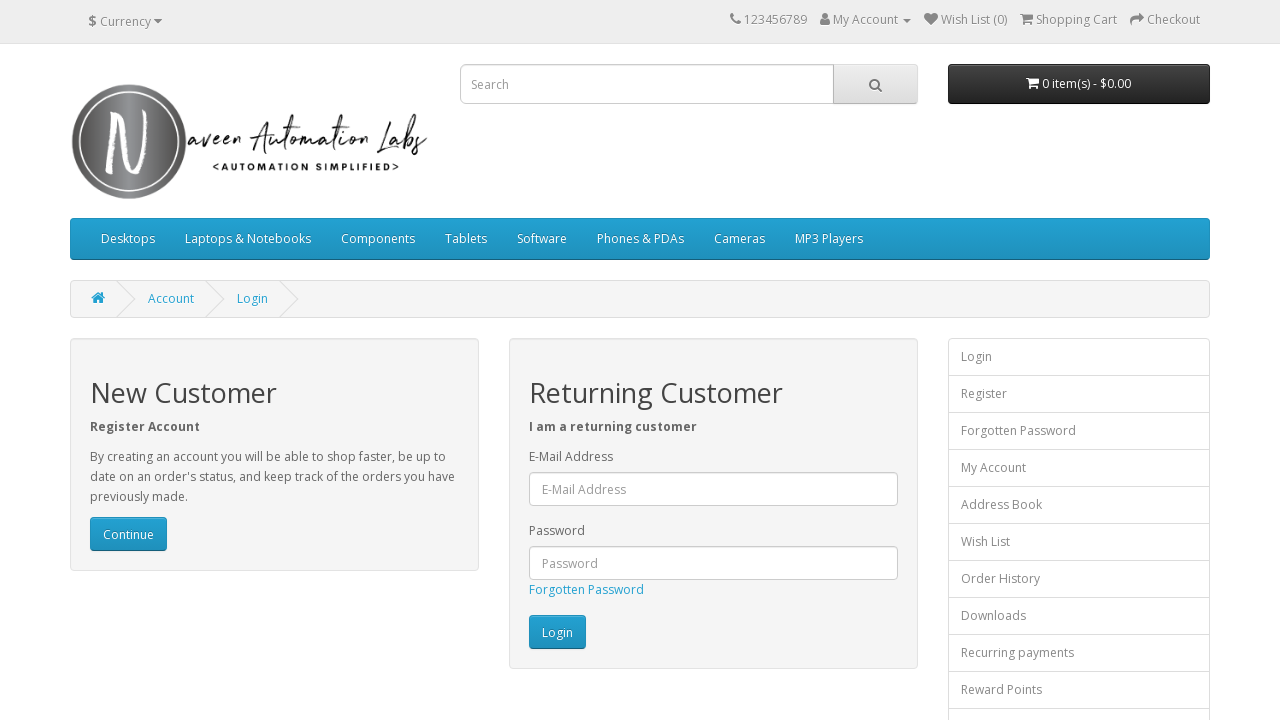

Flashing iteration 283/300: changed Login button back to original color
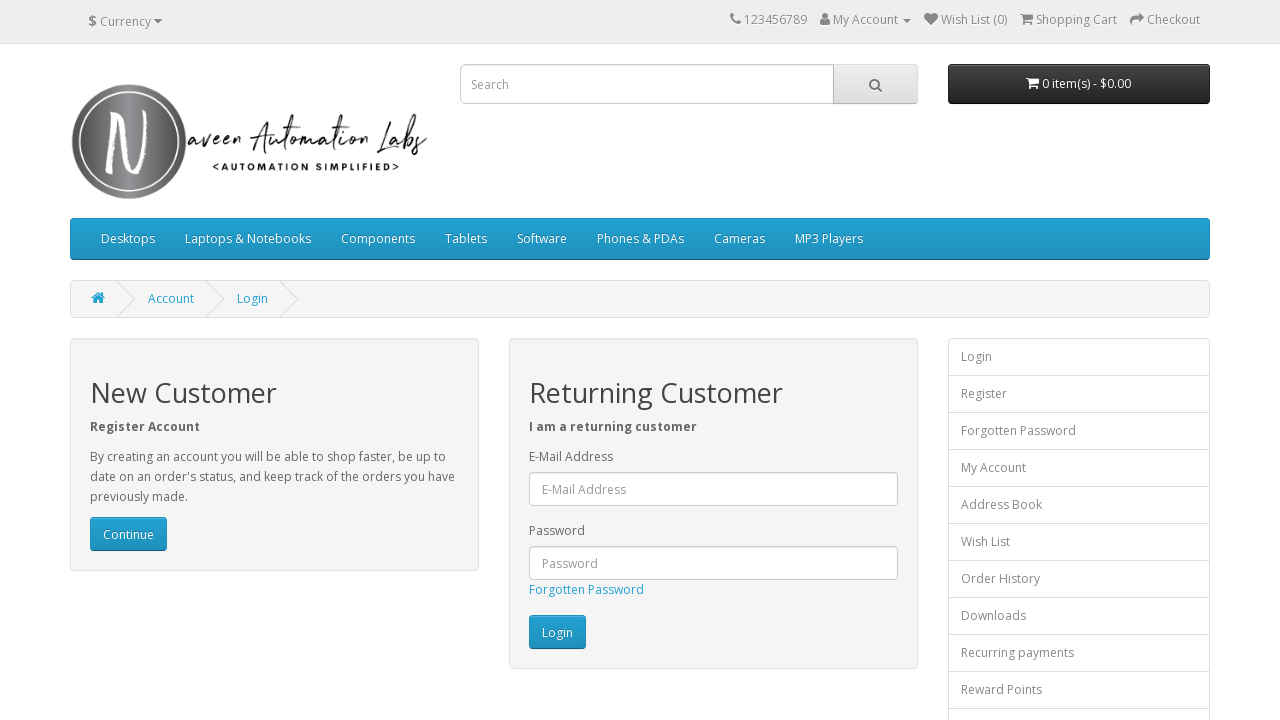

Waited 20ms during flashing iteration 283/300
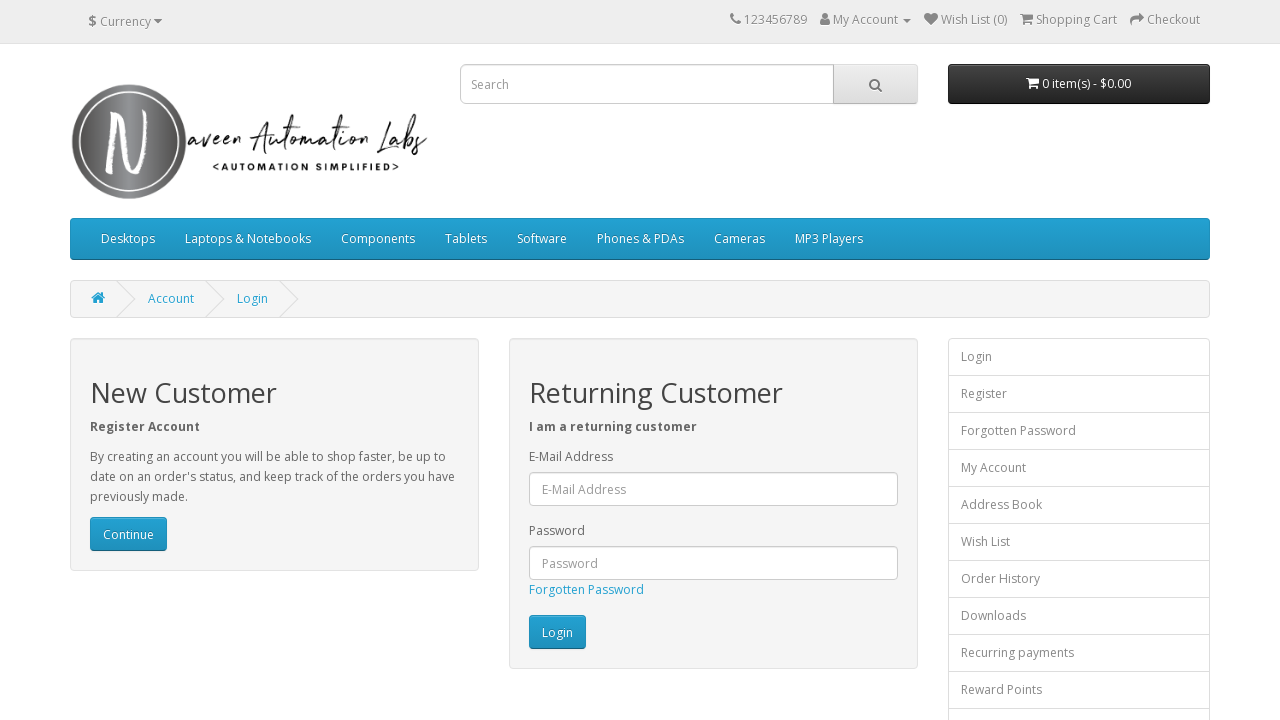

Flashing iteration 284/300: changed Login button to white
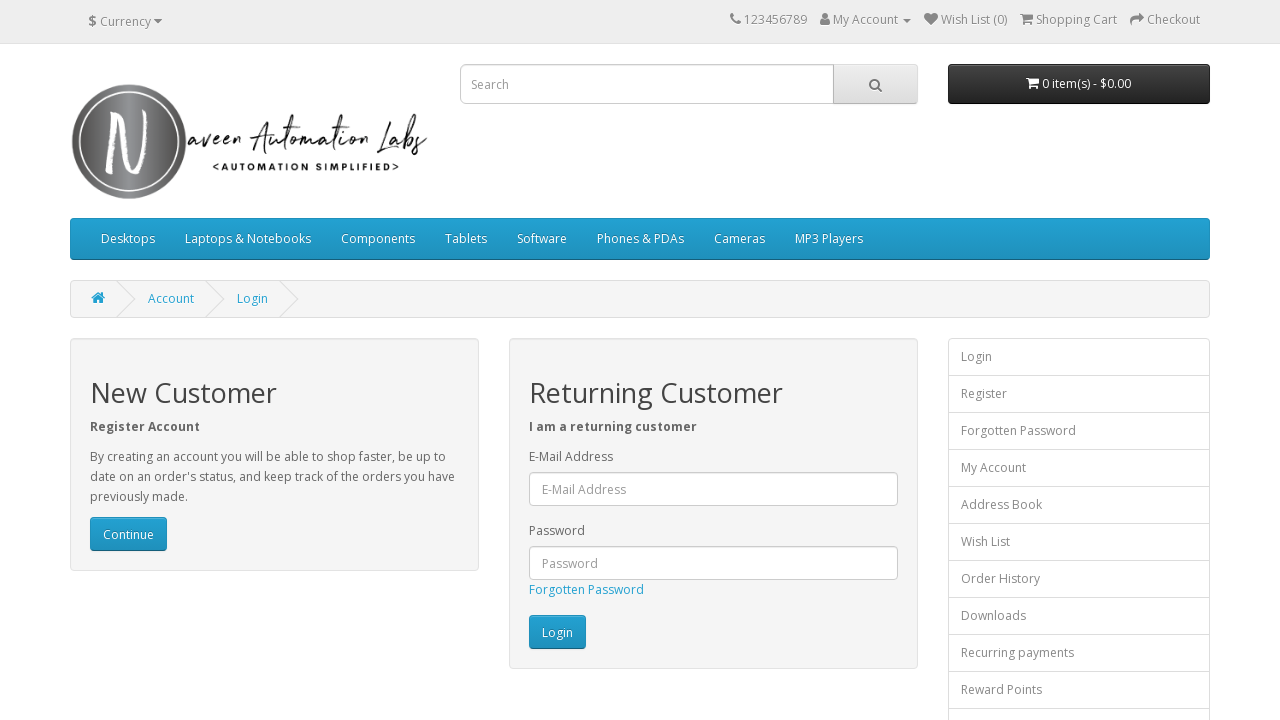

Flashing iteration 284/300: changed Login button back to original color
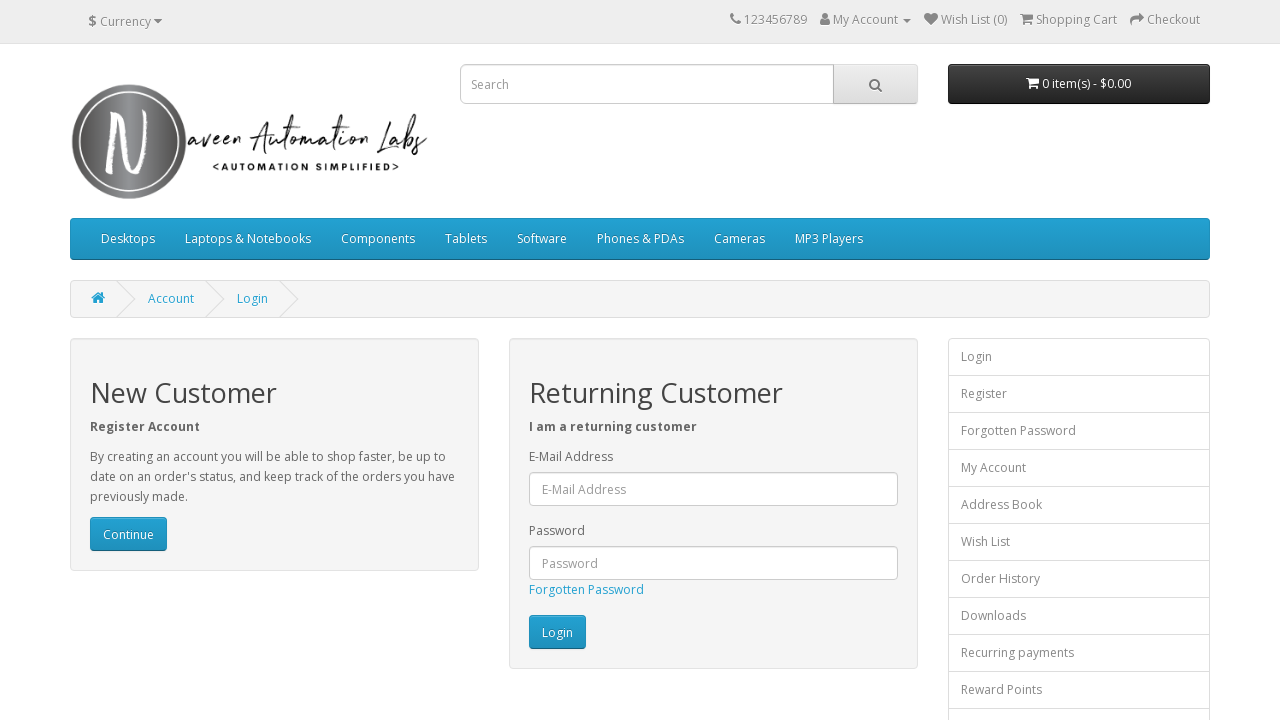

Waited 20ms during flashing iteration 284/300
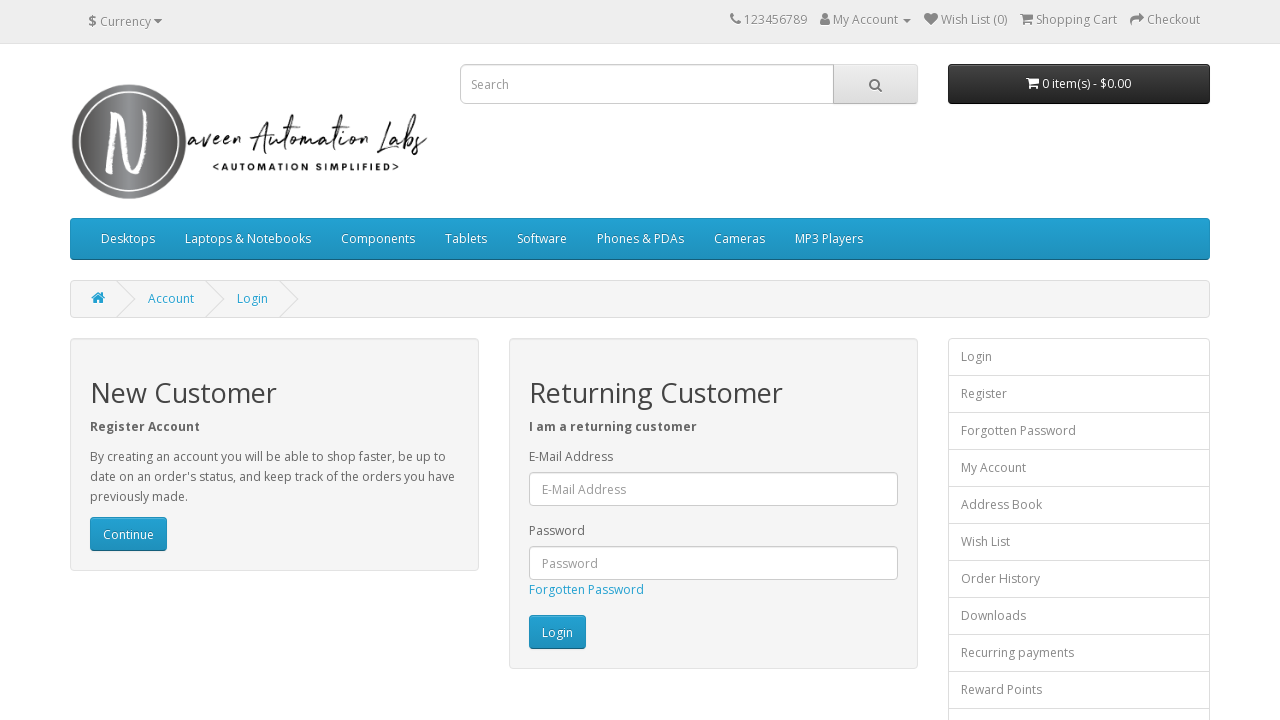

Flashing iteration 285/300: changed Login button to white
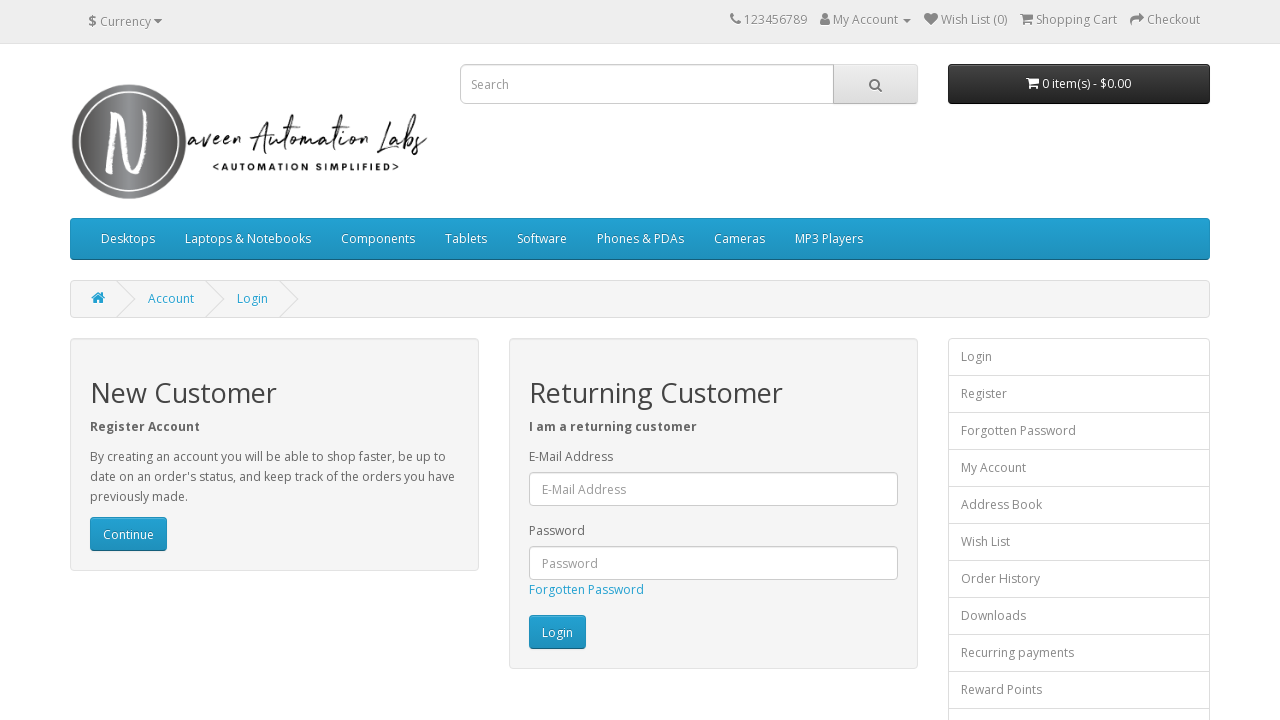

Flashing iteration 285/300: changed Login button back to original color
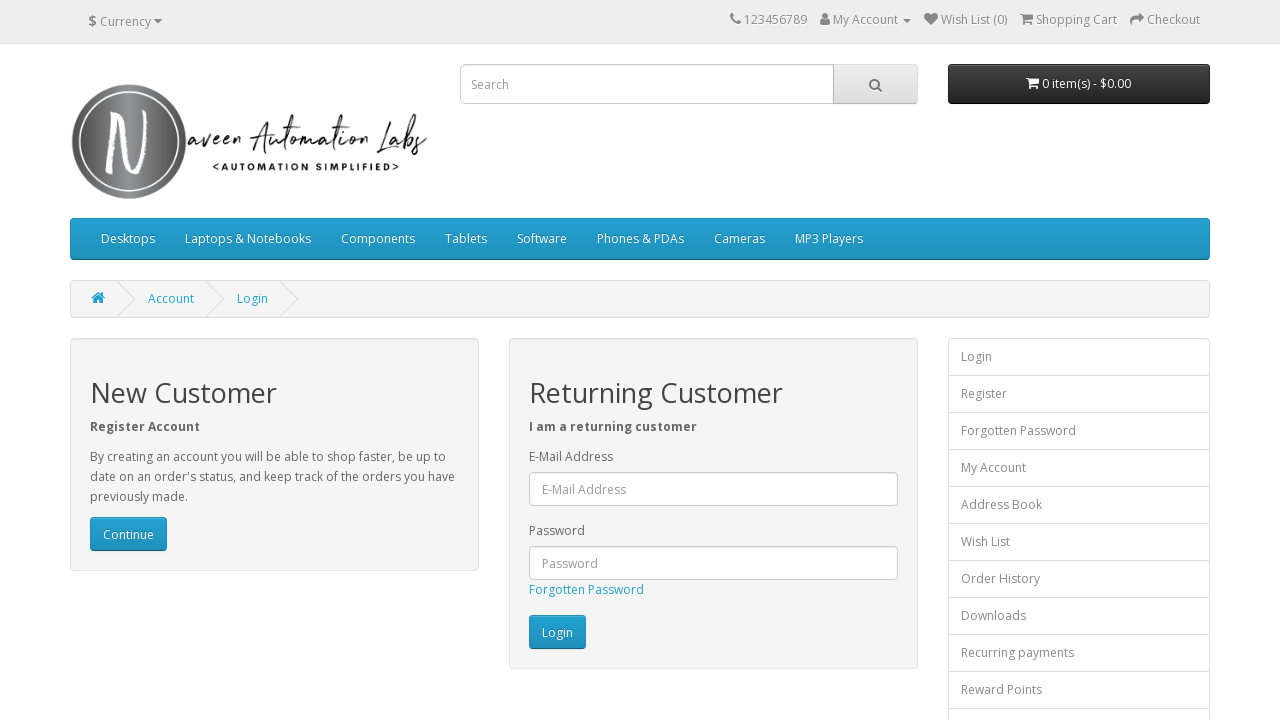

Waited 20ms during flashing iteration 285/300
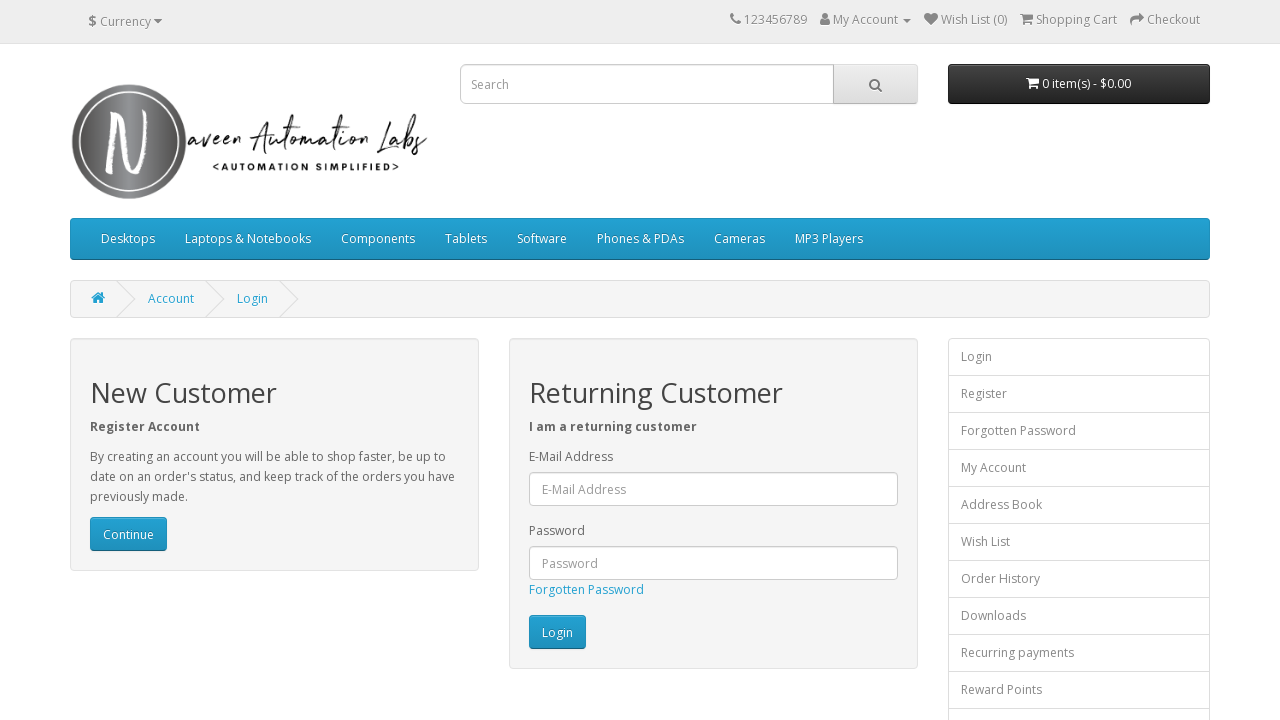

Flashing iteration 286/300: changed Login button to white
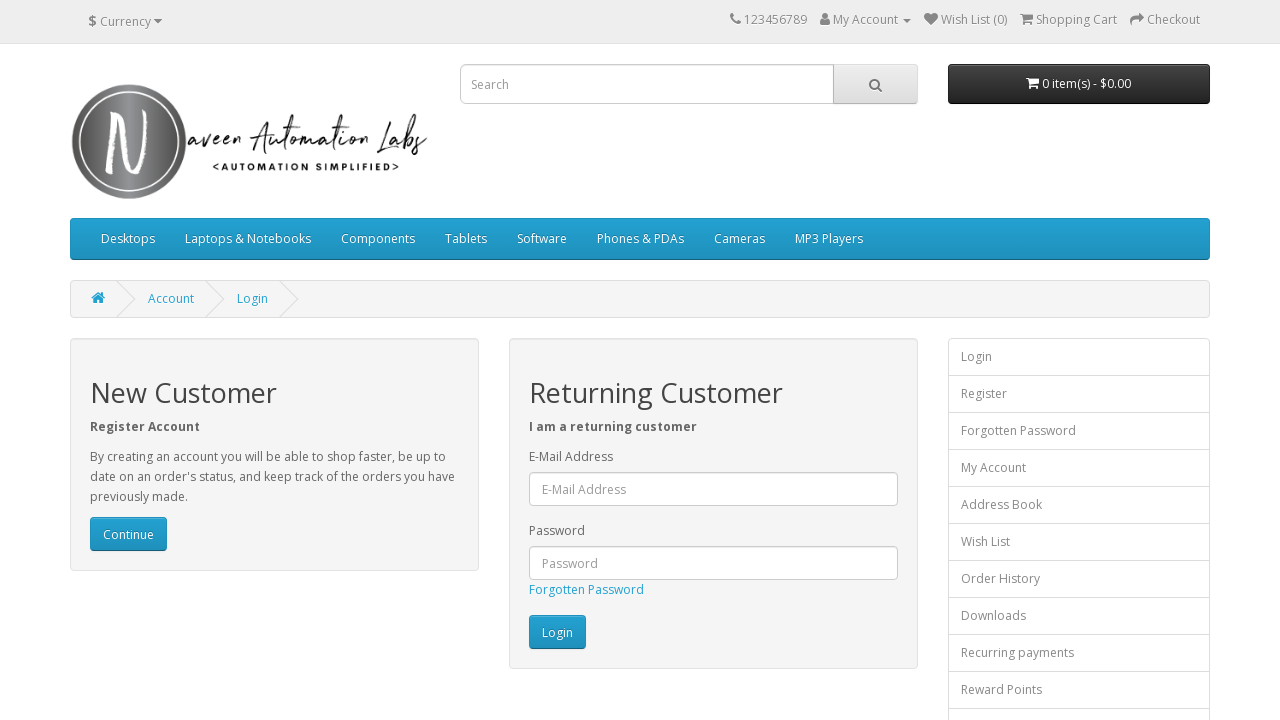

Flashing iteration 286/300: changed Login button back to original color
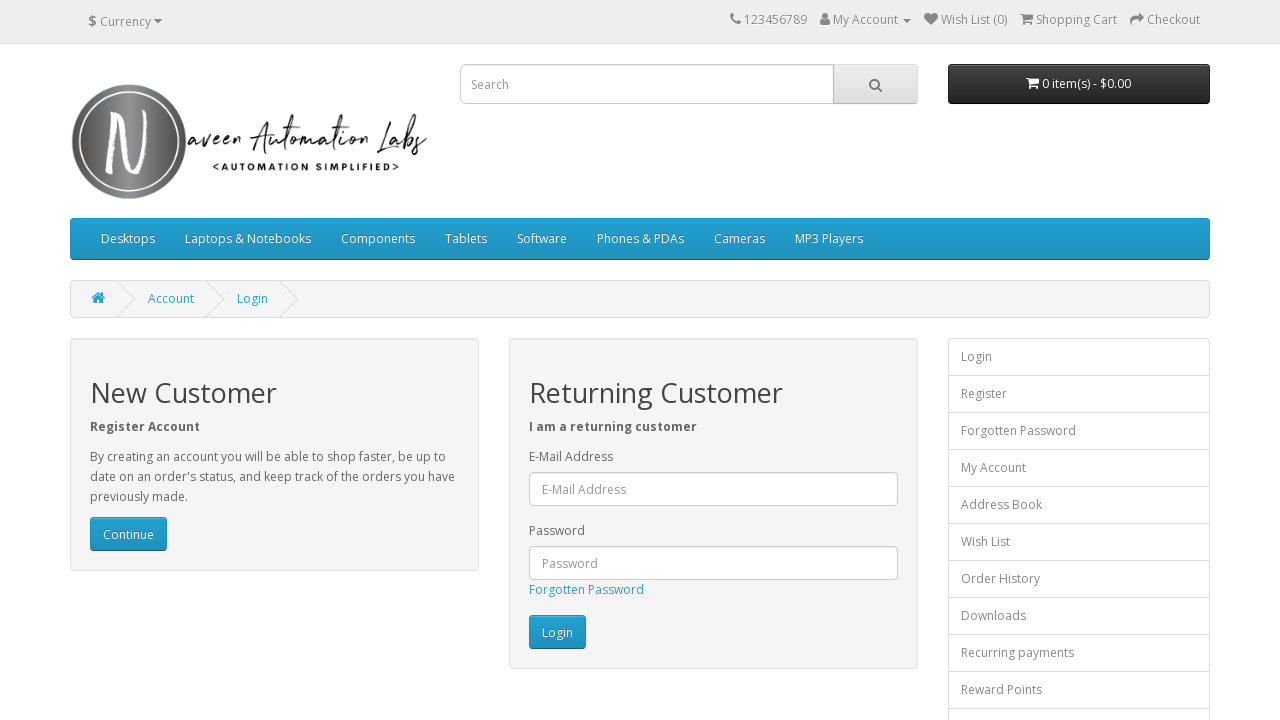

Waited 20ms during flashing iteration 286/300
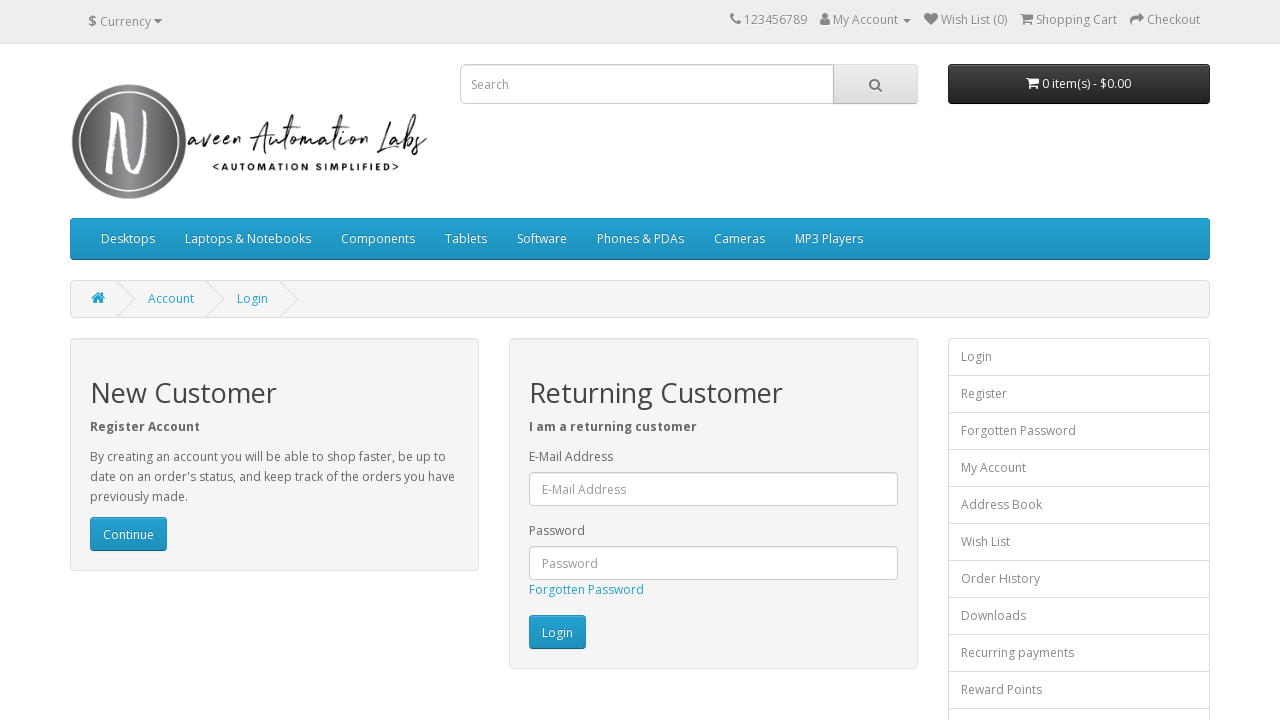

Flashing iteration 287/300: changed Login button to white
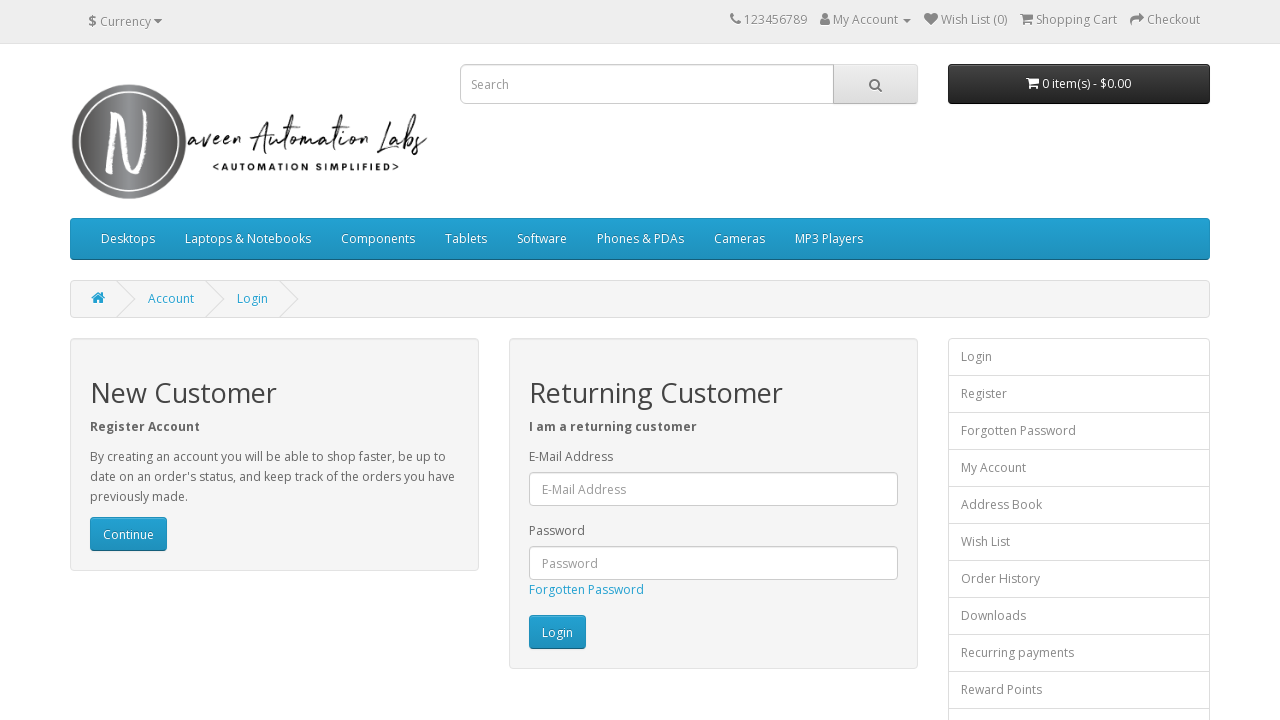

Flashing iteration 287/300: changed Login button back to original color
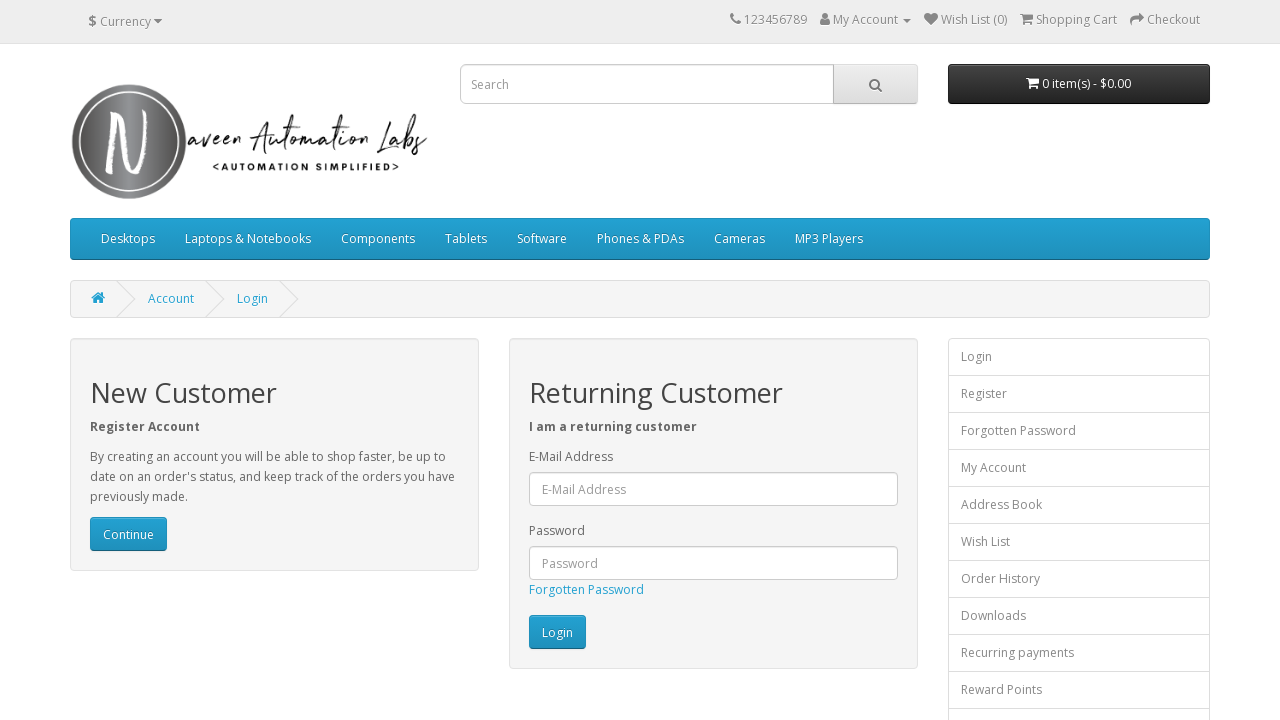

Waited 20ms during flashing iteration 287/300
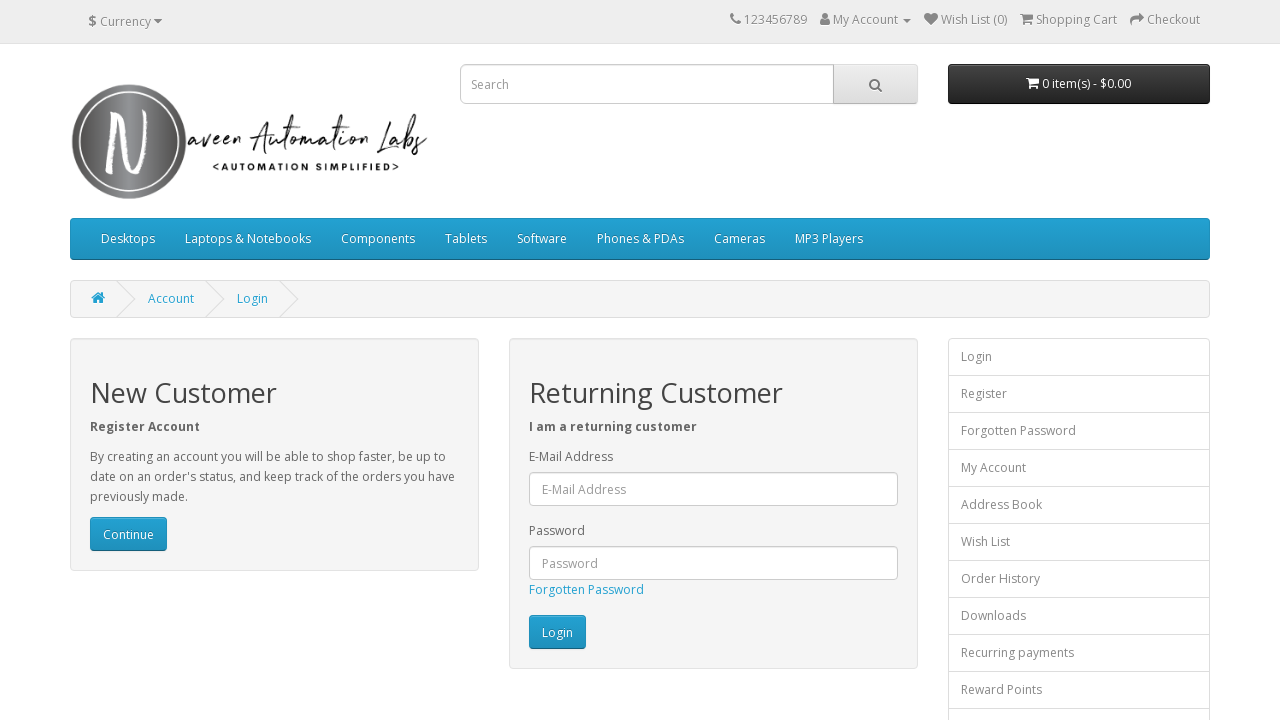

Flashing iteration 288/300: changed Login button to white
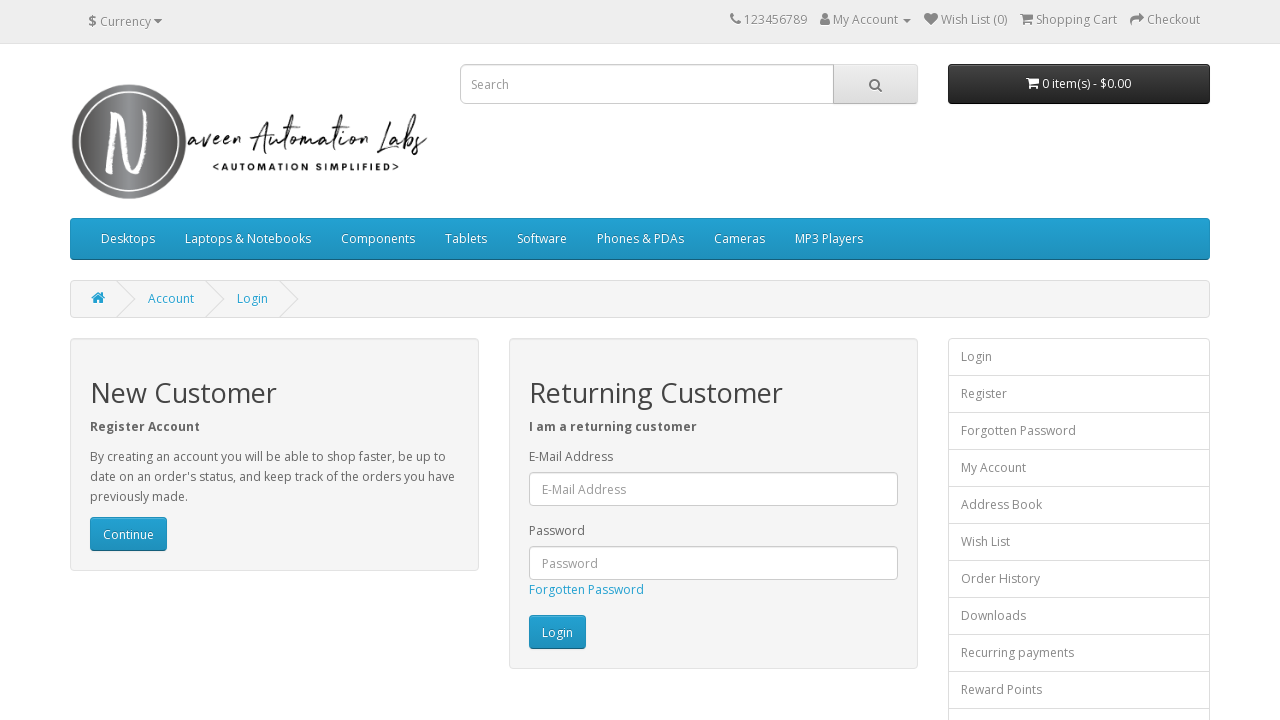

Flashing iteration 288/300: changed Login button back to original color
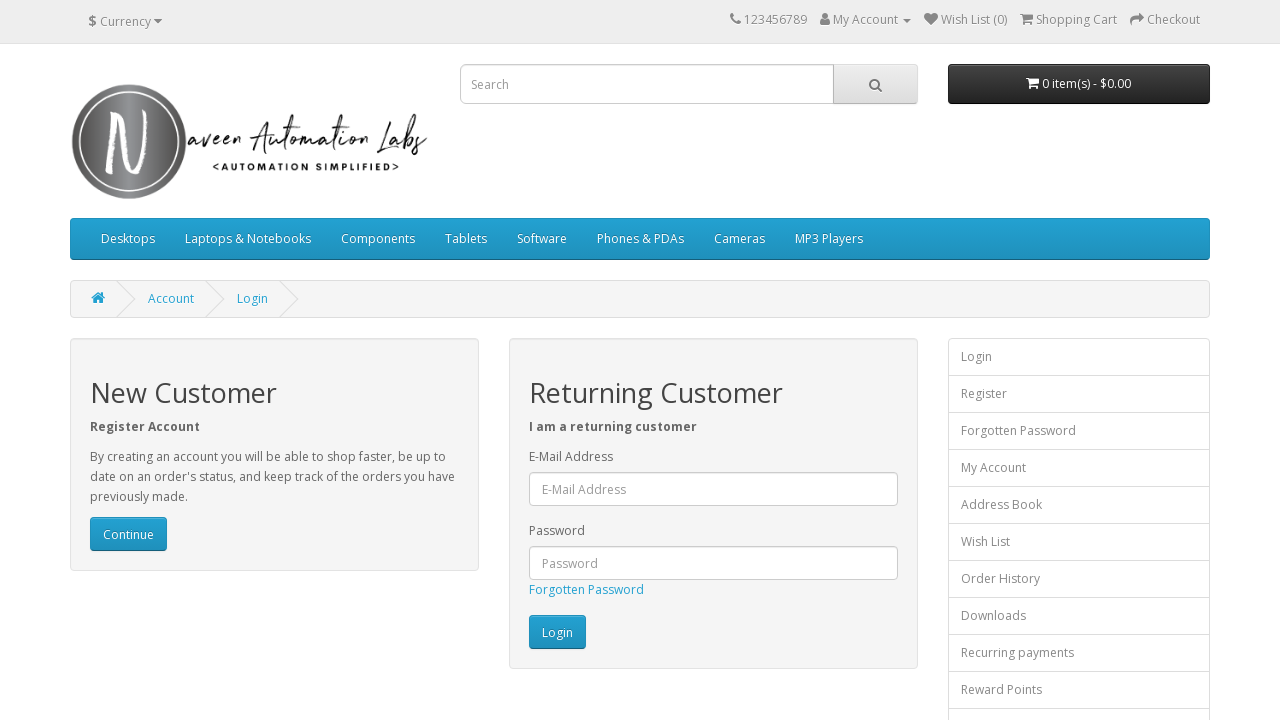

Waited 20ms during flashing iteration 288/300
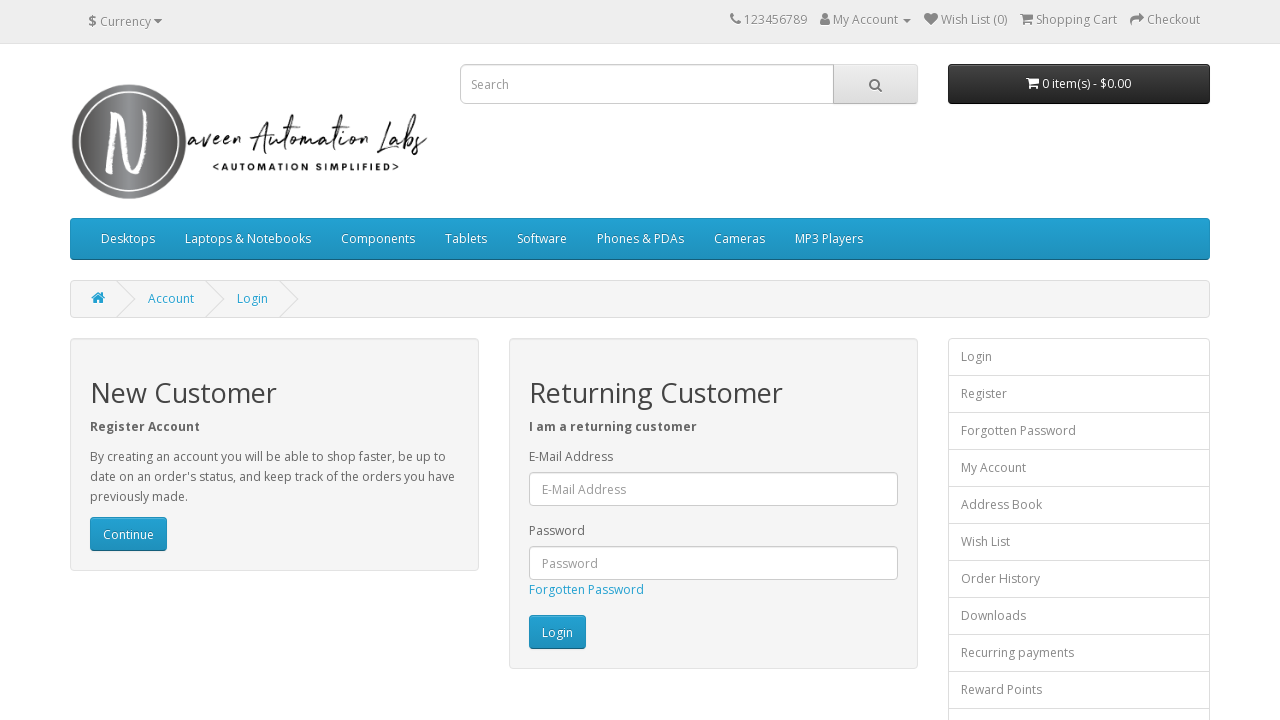

Flashing iteration 289/300: changed Login button to white
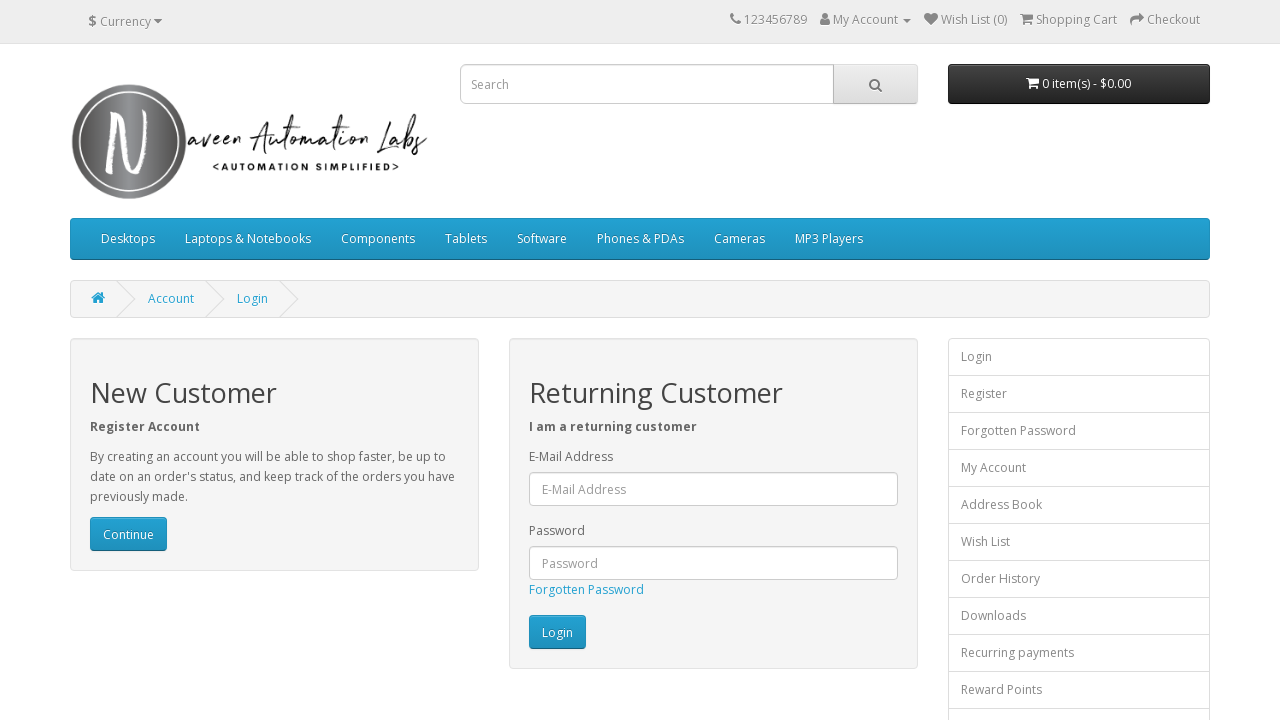

Flashing iteration 289/300: changed Login button back to original color
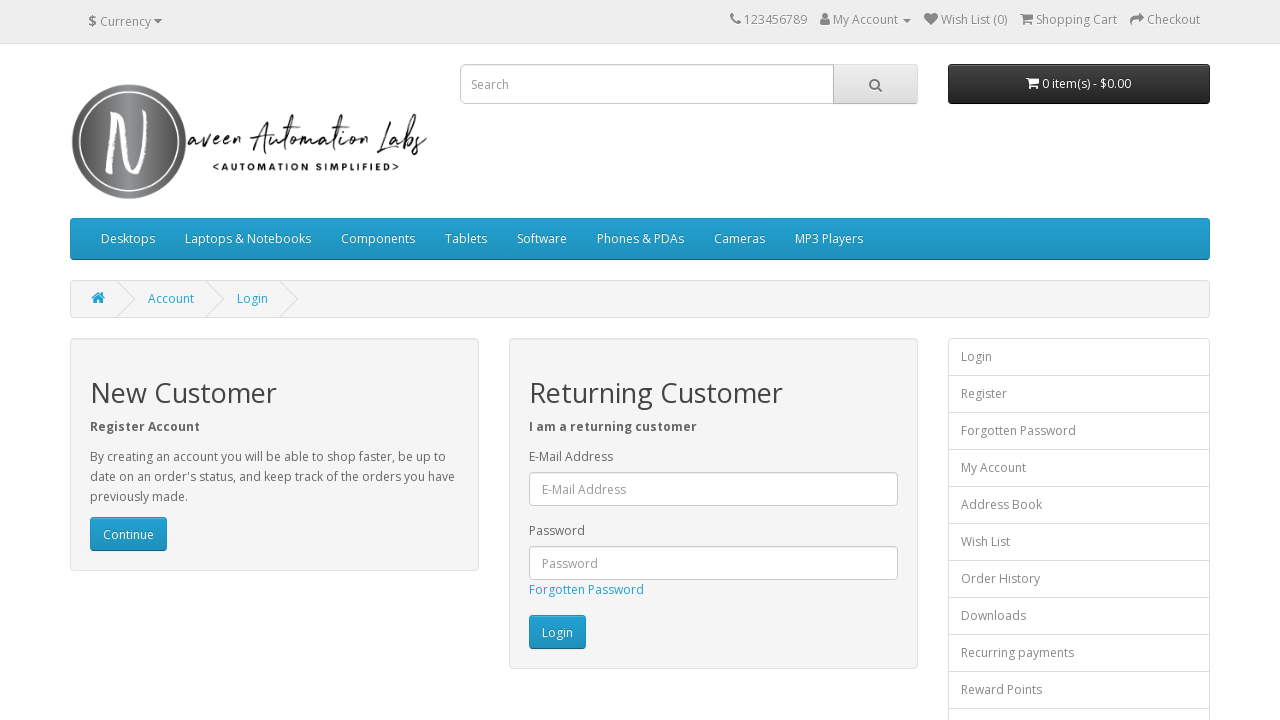

Waited 20ms during flashing iteration 289/300
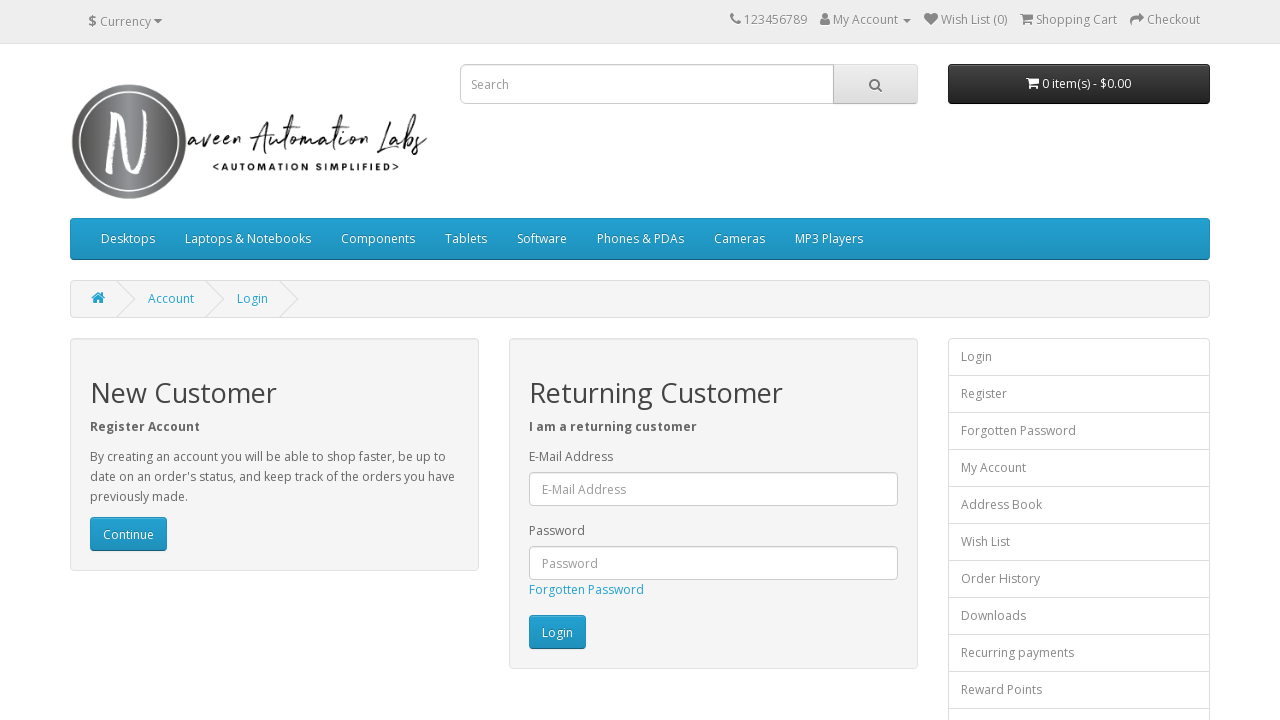

Flashing iteration 290/300: changed Login button to white
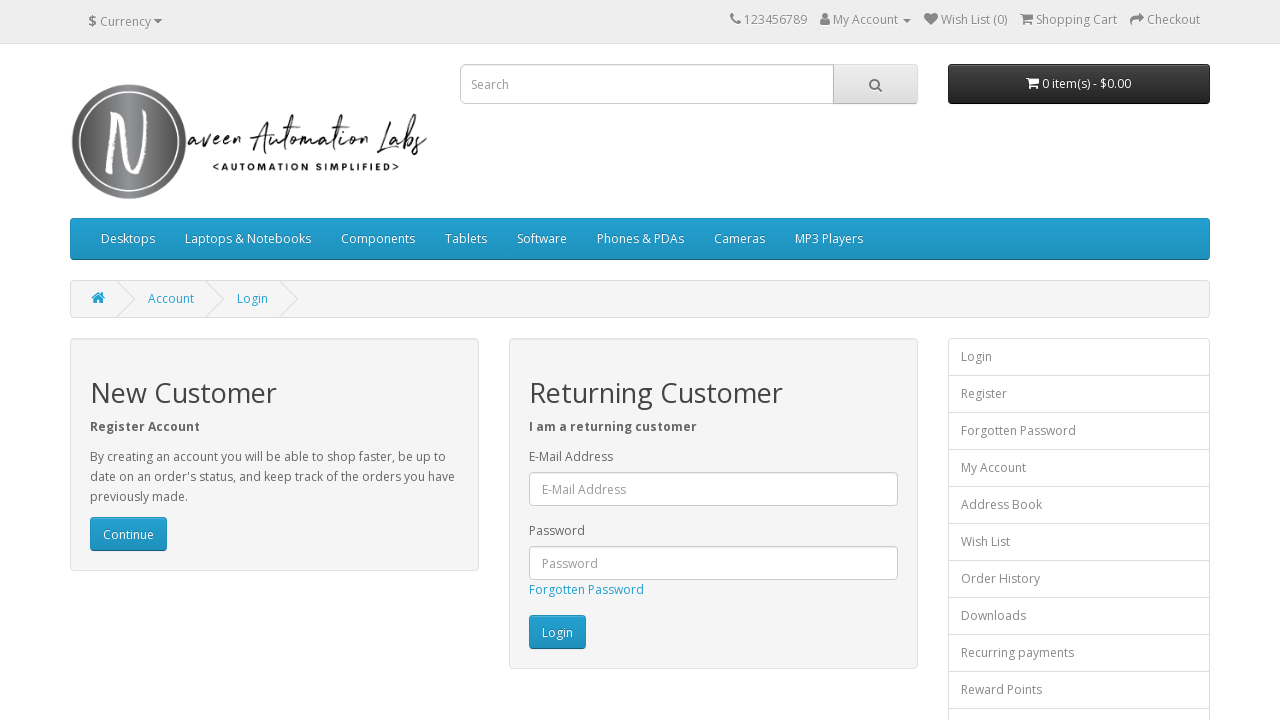

Flashing iteration 290/300: changed Login button back to original color
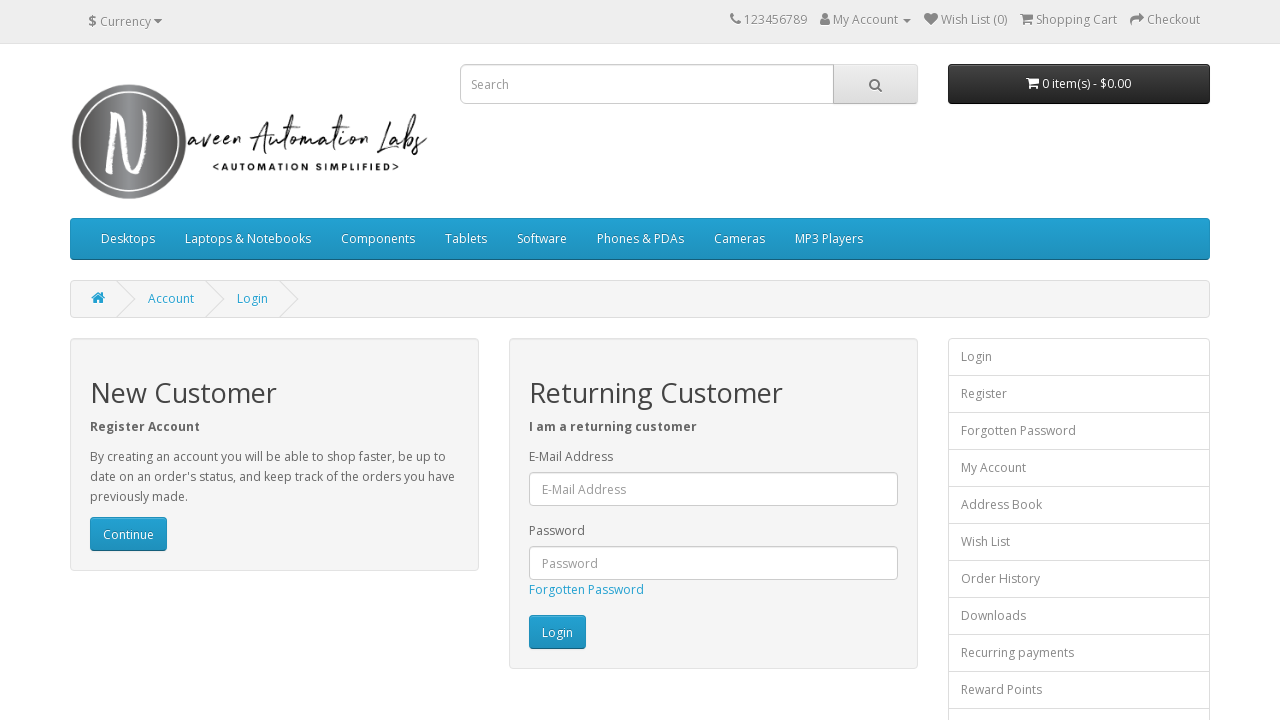

Waited 20ms during flashing iteration 290/300
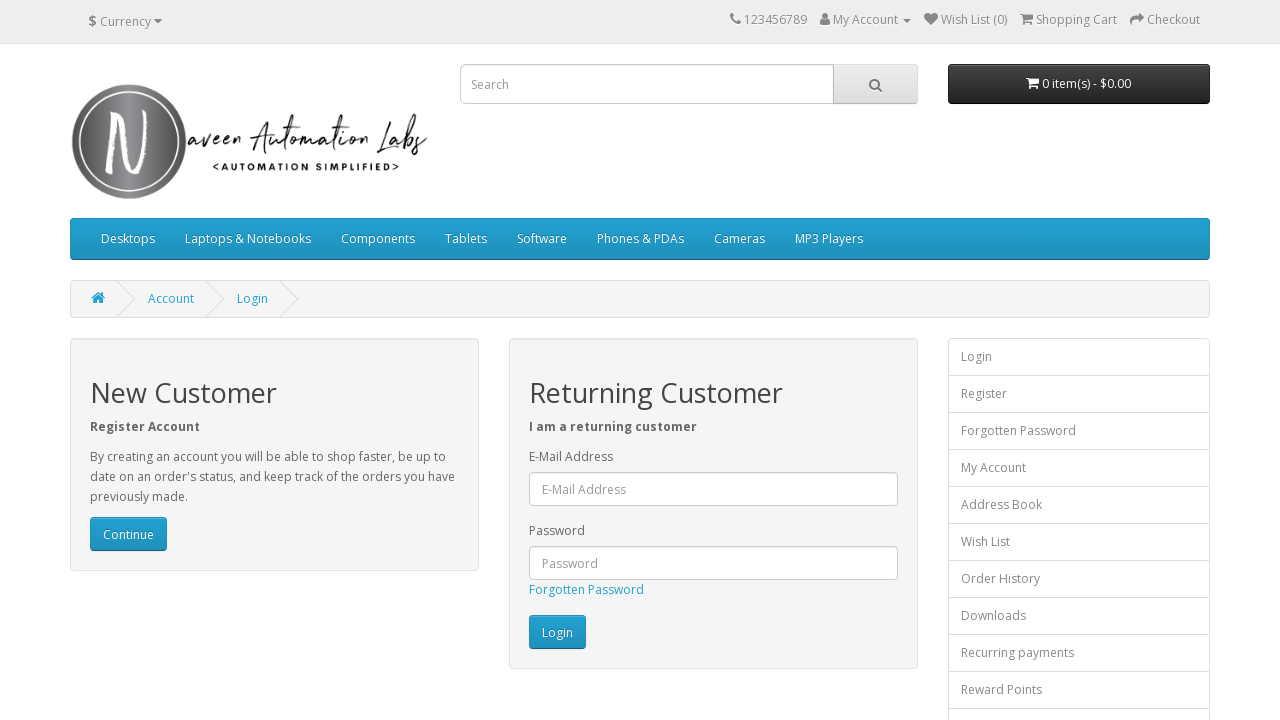

Flashing iteration 291/300: changed Login button to white
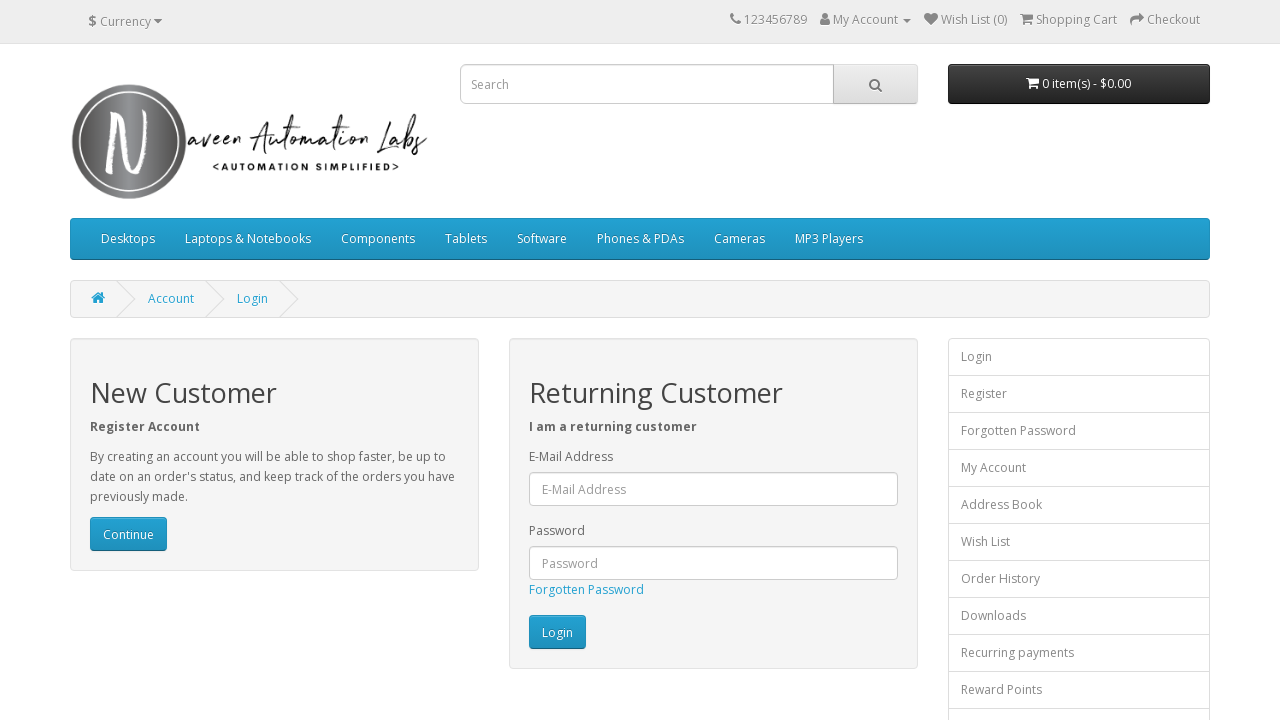

Flashing iteration 291/300: changed Login button back to original color
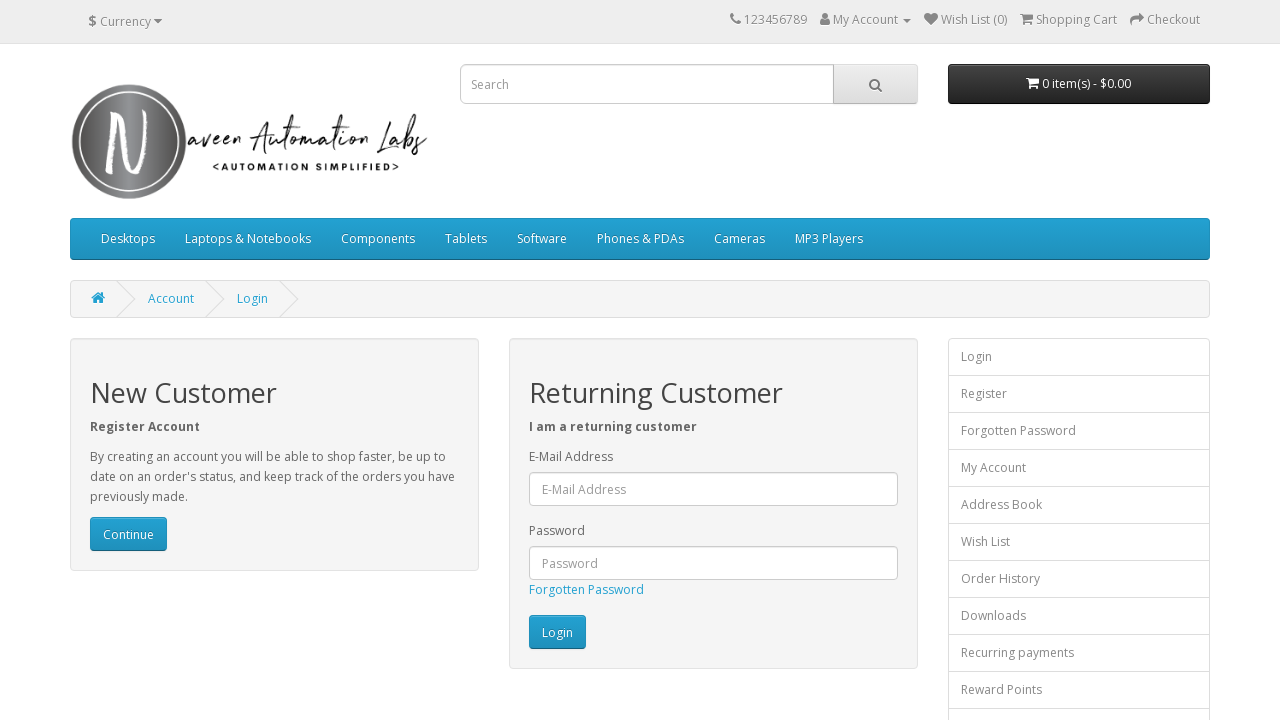

Waited 20ms during flashing iteration 291/300
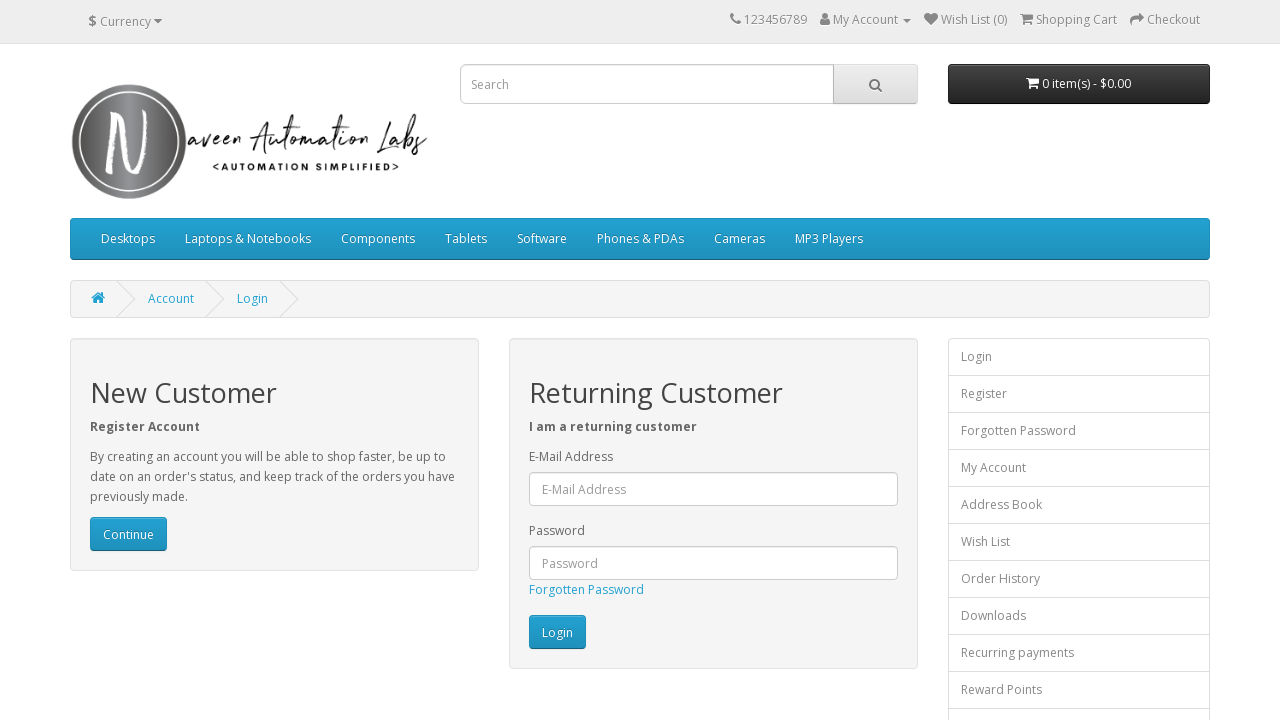

Flashing iteration 292/300: changed Login button to white
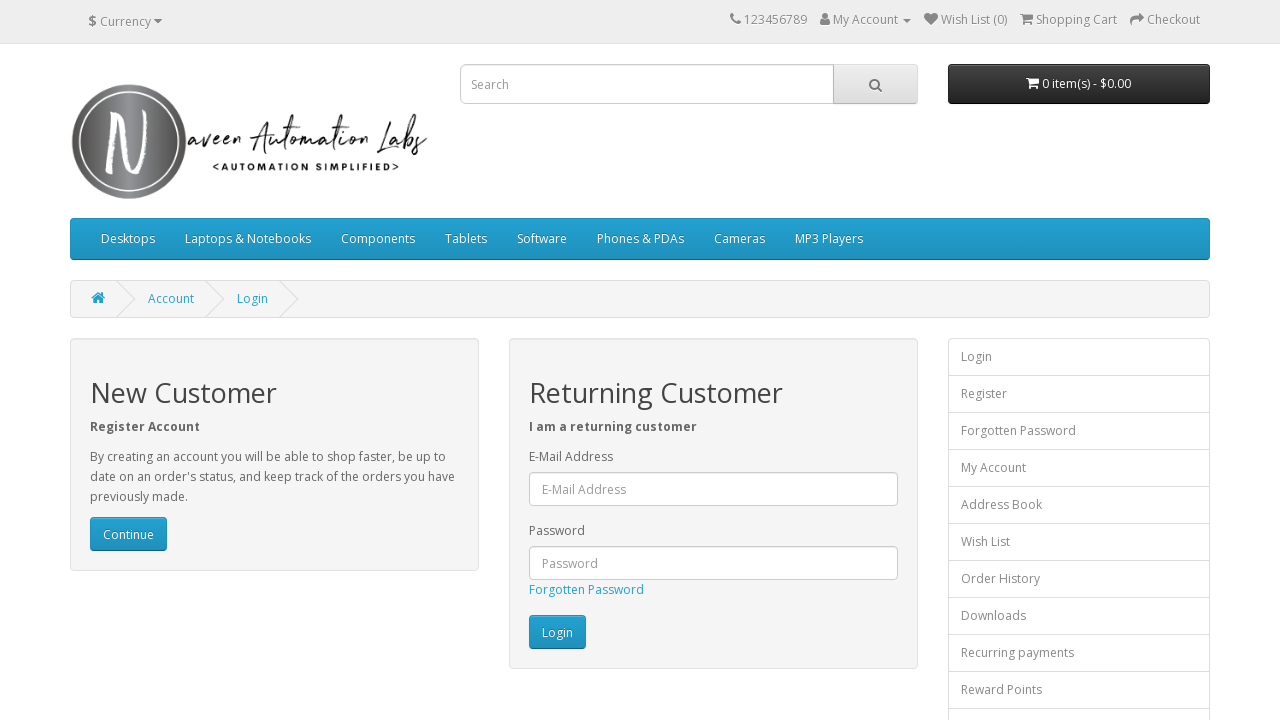

Flashing iteration 292/300: changed Login button back to original color
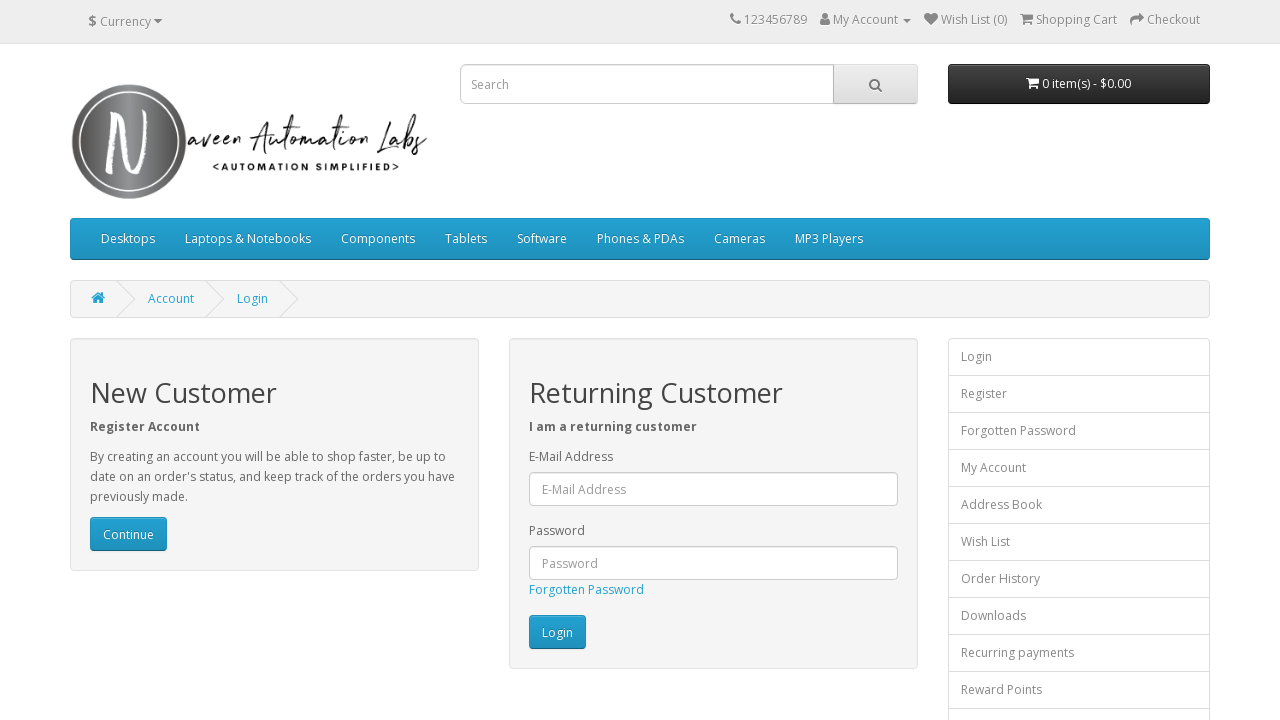

Waited 20ms during flashing iteration 292/300
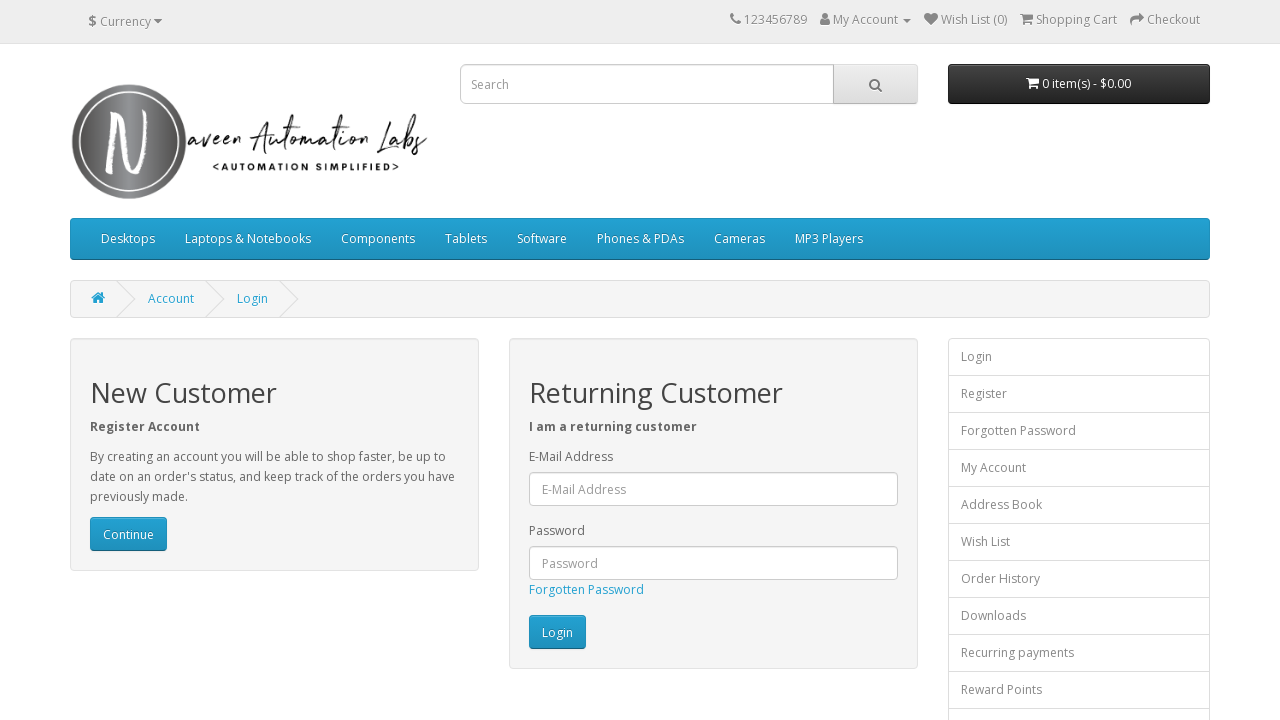

Flashing iteration 293/300: changed Login button to white
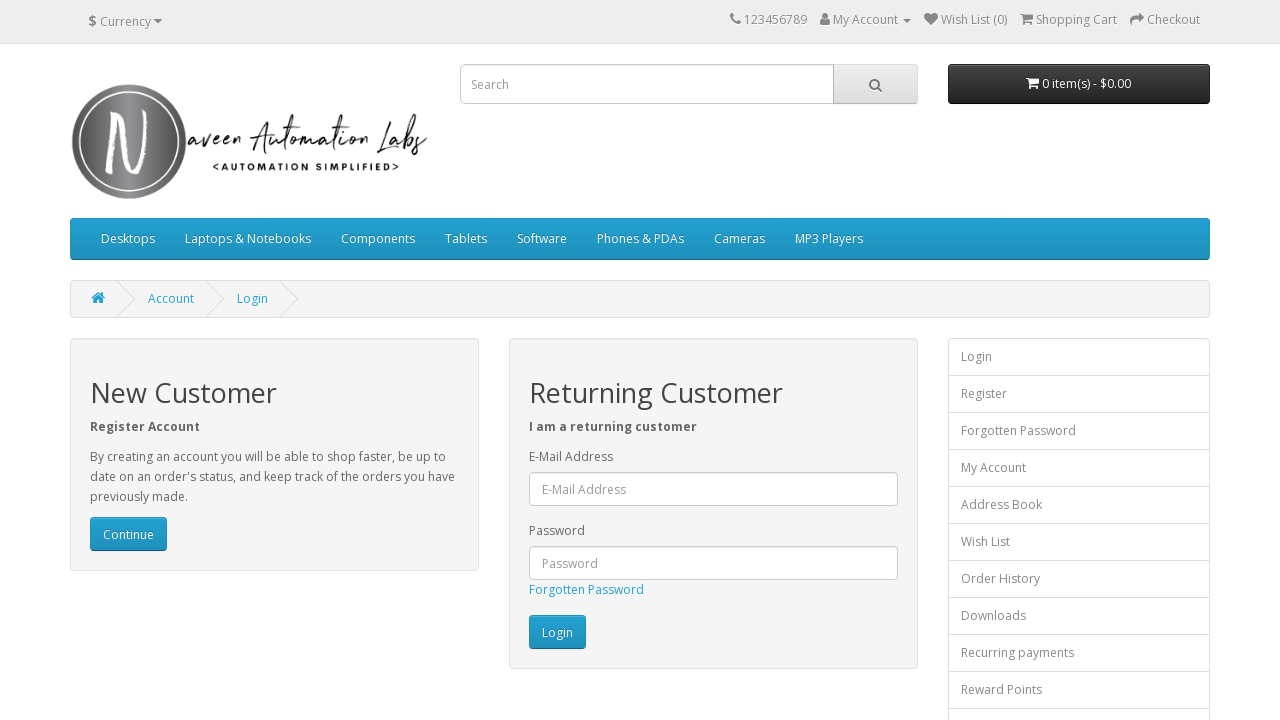

Flashing iteration 293/300: changed Login button back to original color
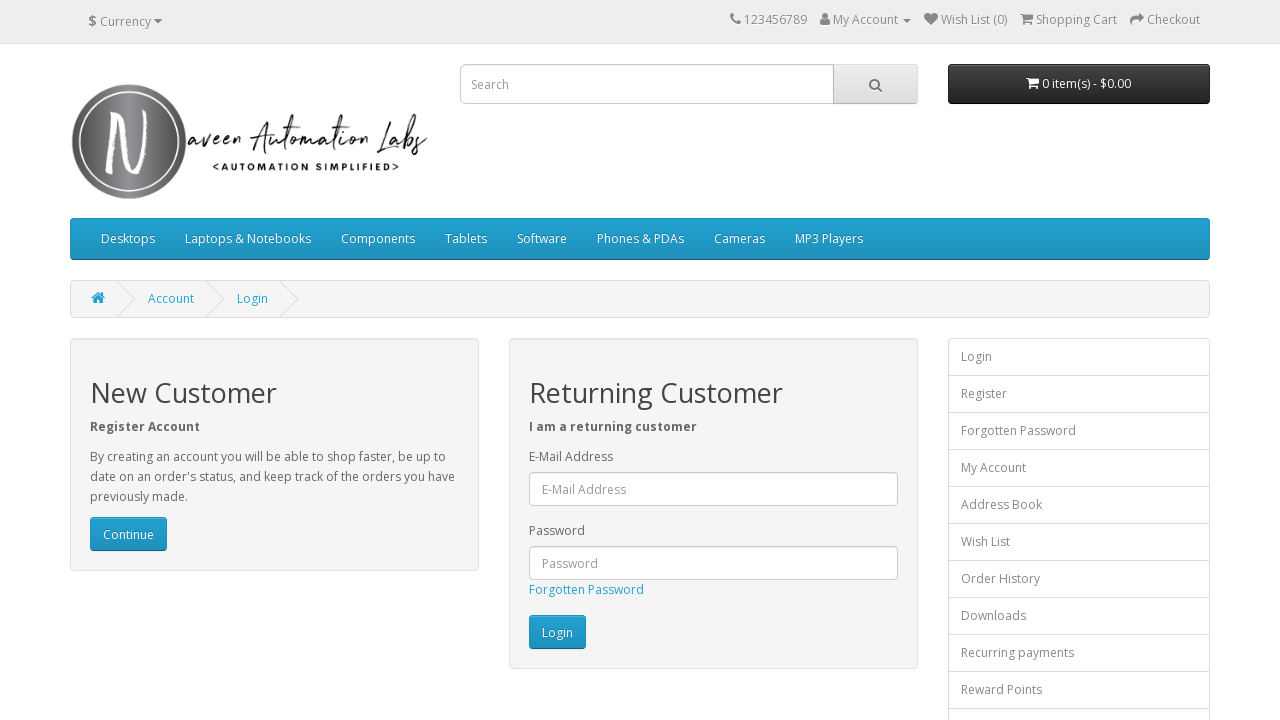

Waited 20ms during flashing iteration 293/300
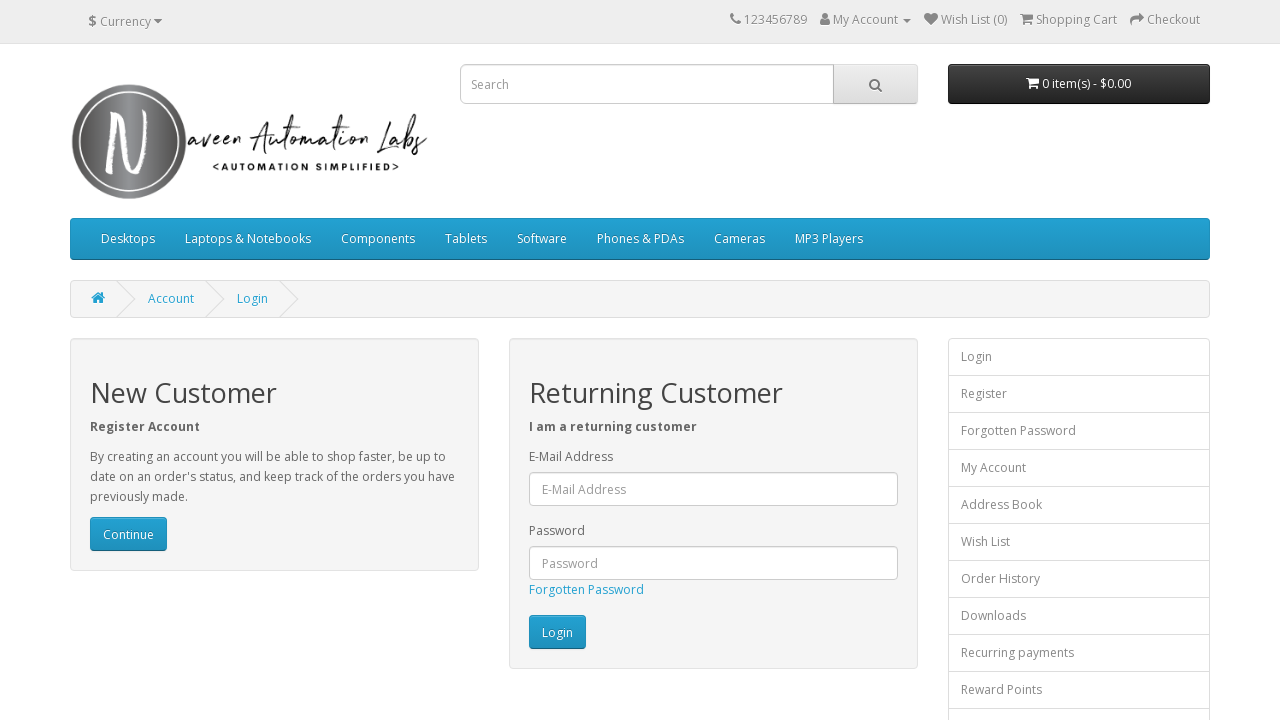

Flashing iteration 294/300: changed Login button to white
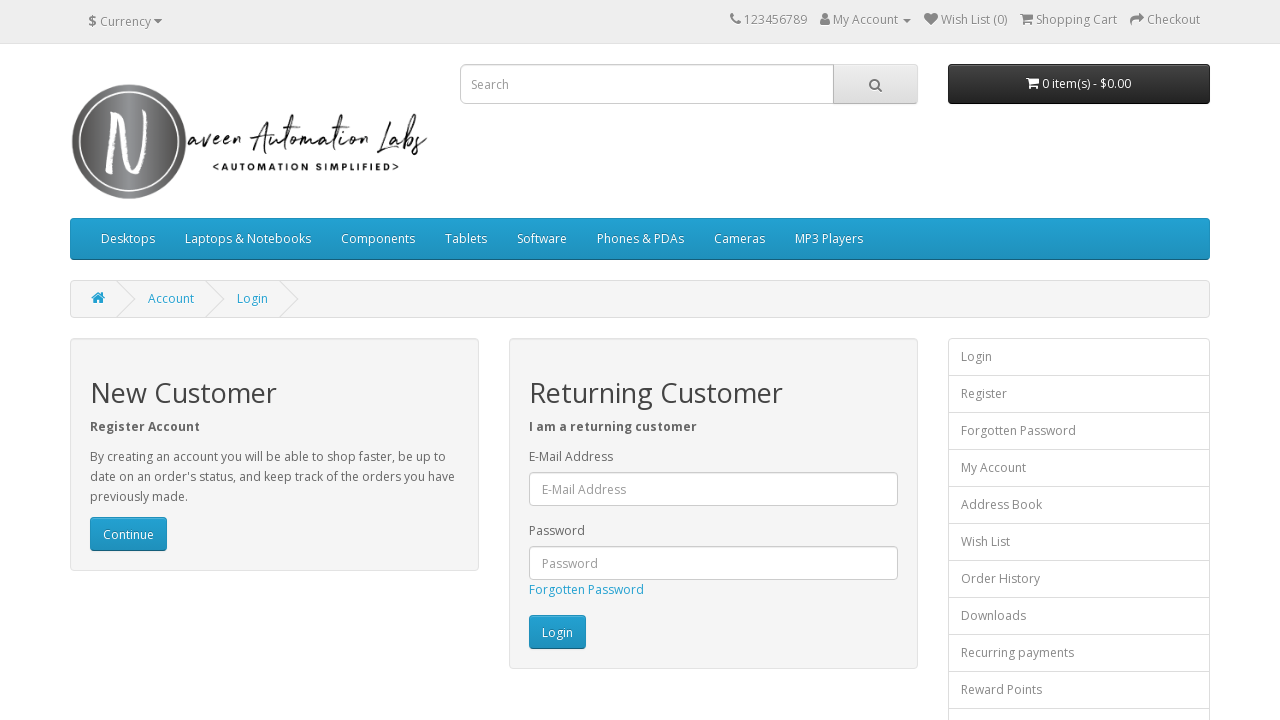

Flashing iteration 294/300: changed Login button back to original color
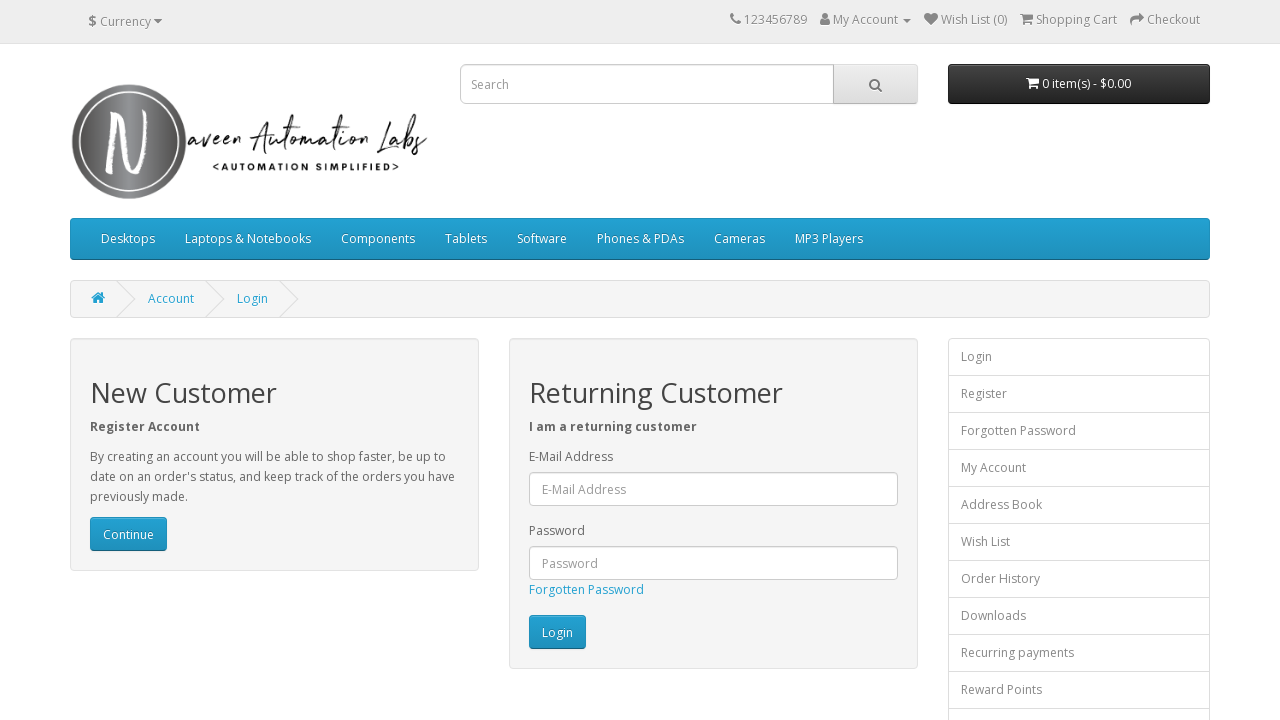

Waited 20ms during flashing iteration 294/300
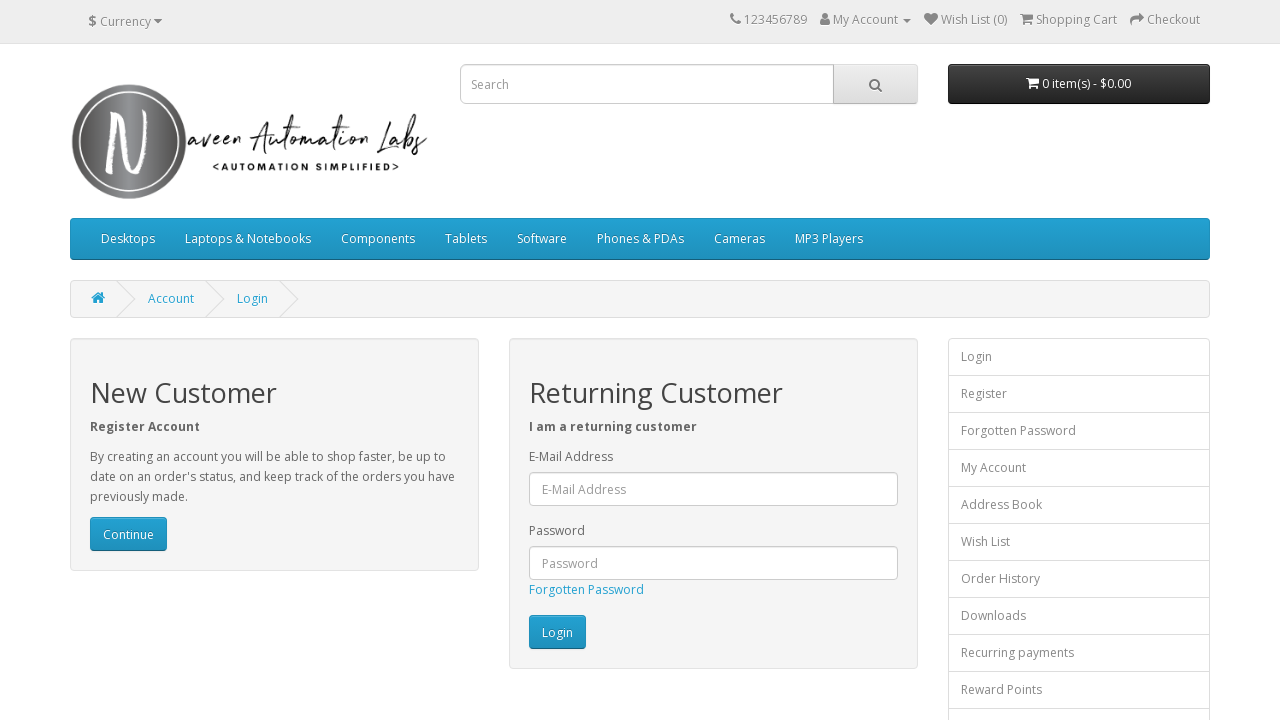

Flashing iteration 295/300: changed Login button to white
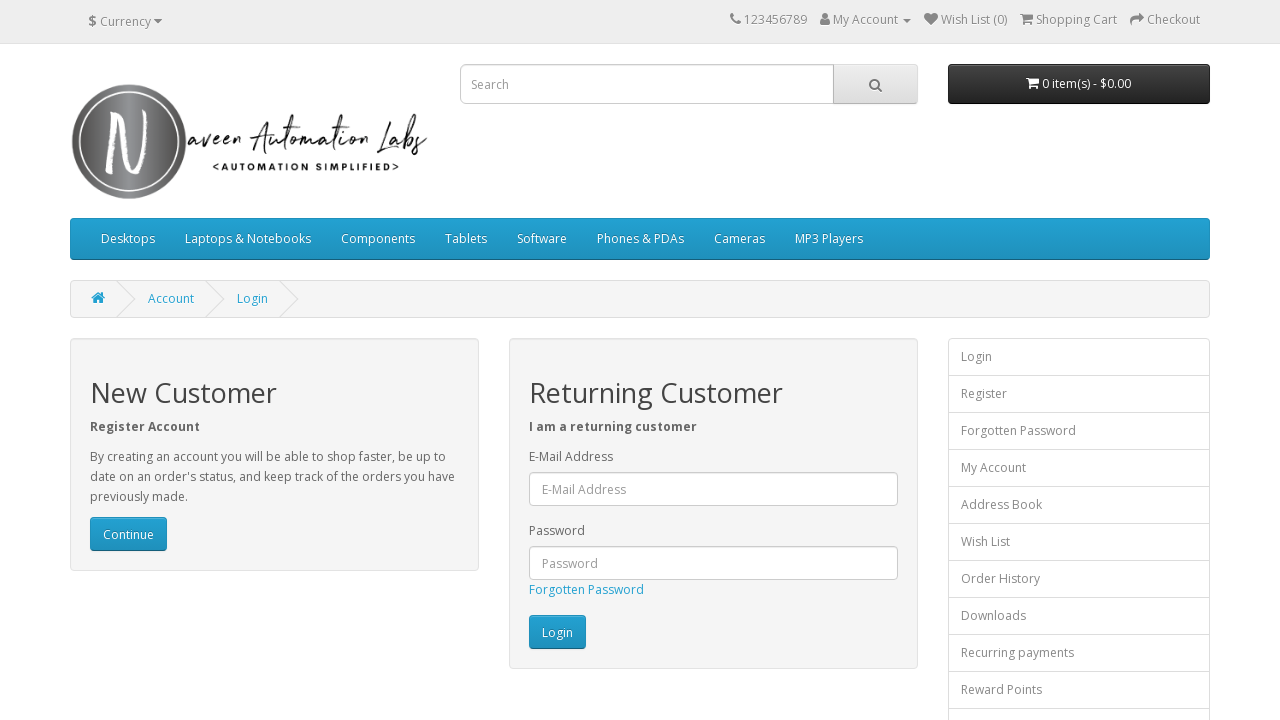

Flashing iteration 295/300: changed Login button back to original color
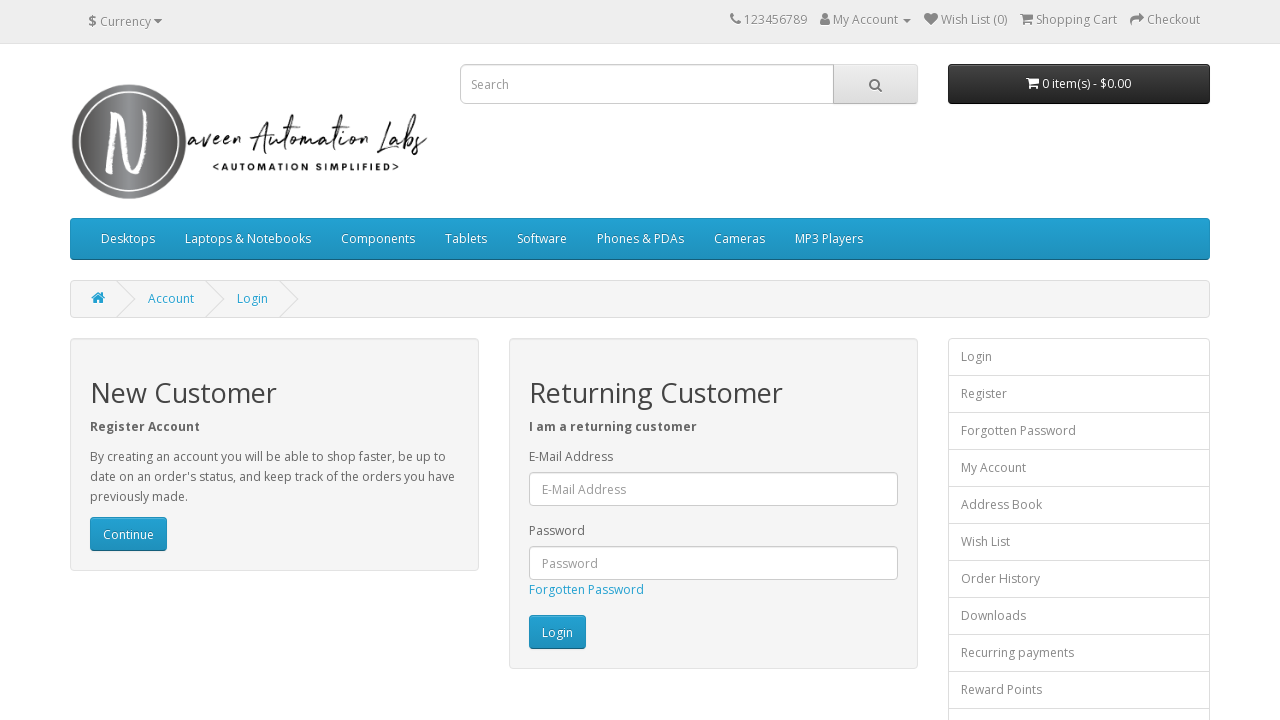

Waited 20ms during flashing iteration 295/300
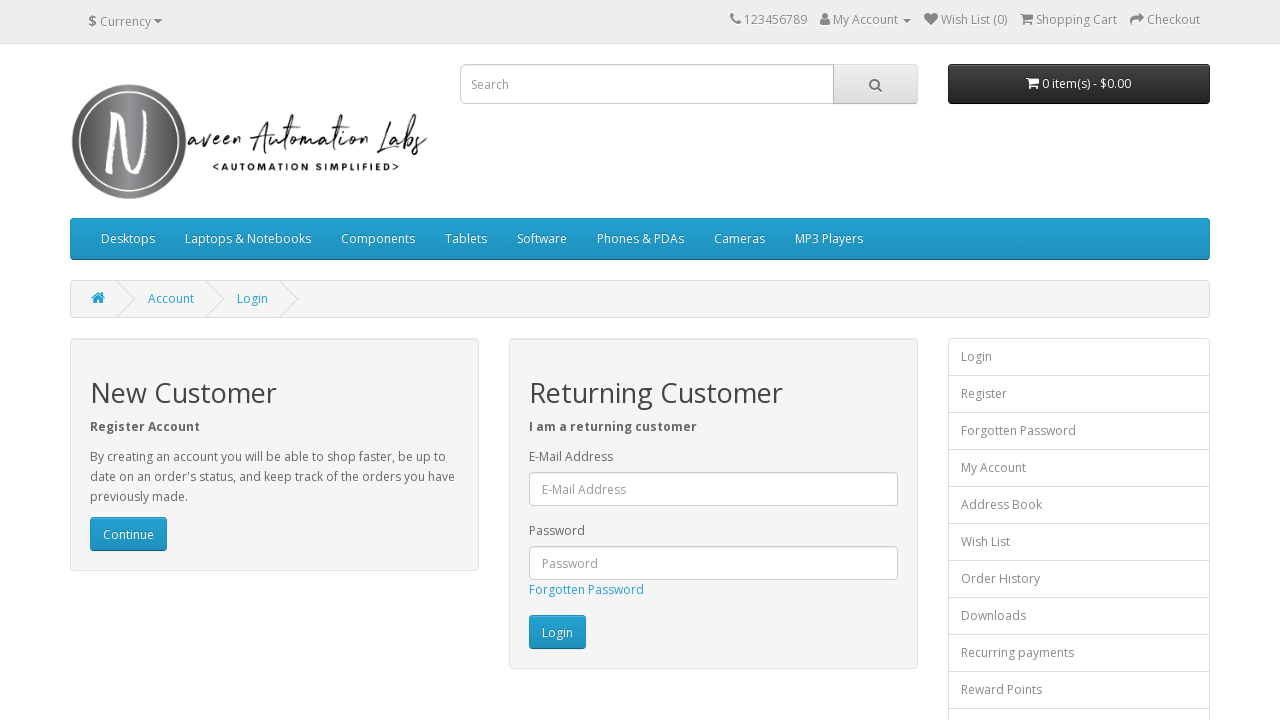

Flashing iteration 296/300: changed Login button to white
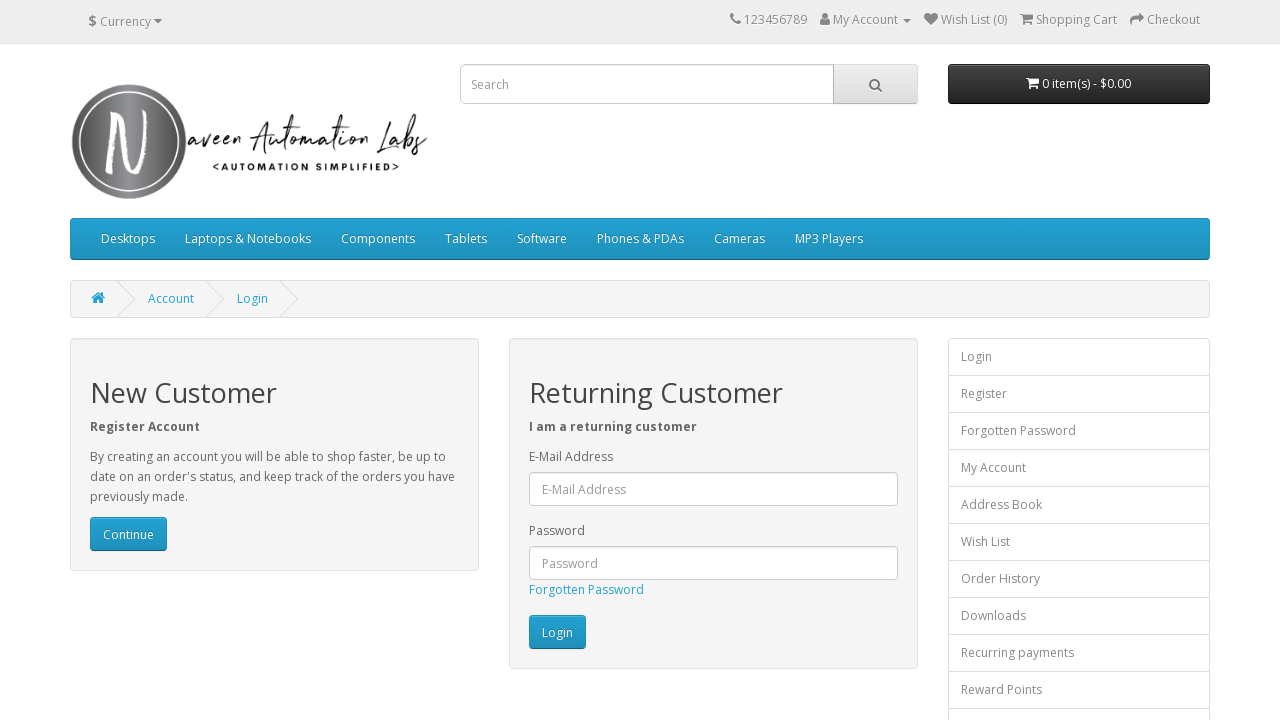

Flashing iteration 296/300: changed Login button back to original color
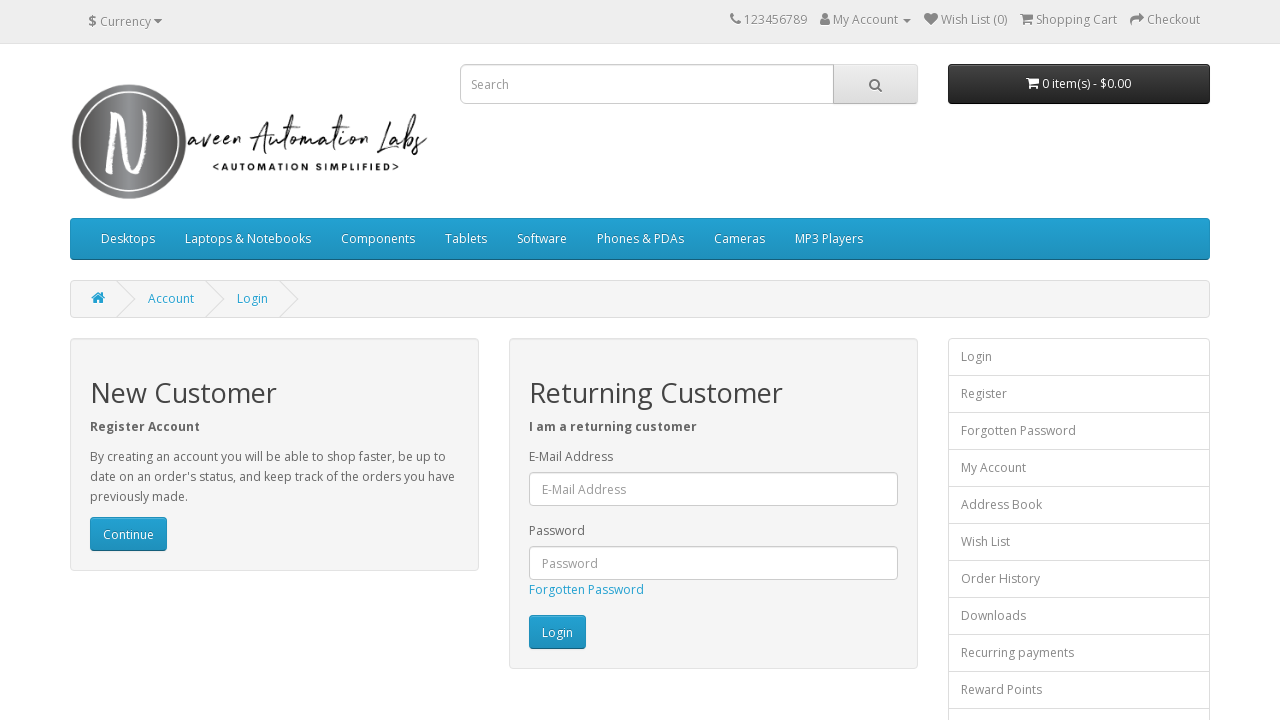

Waited 20ms during flashing iteration 296/300
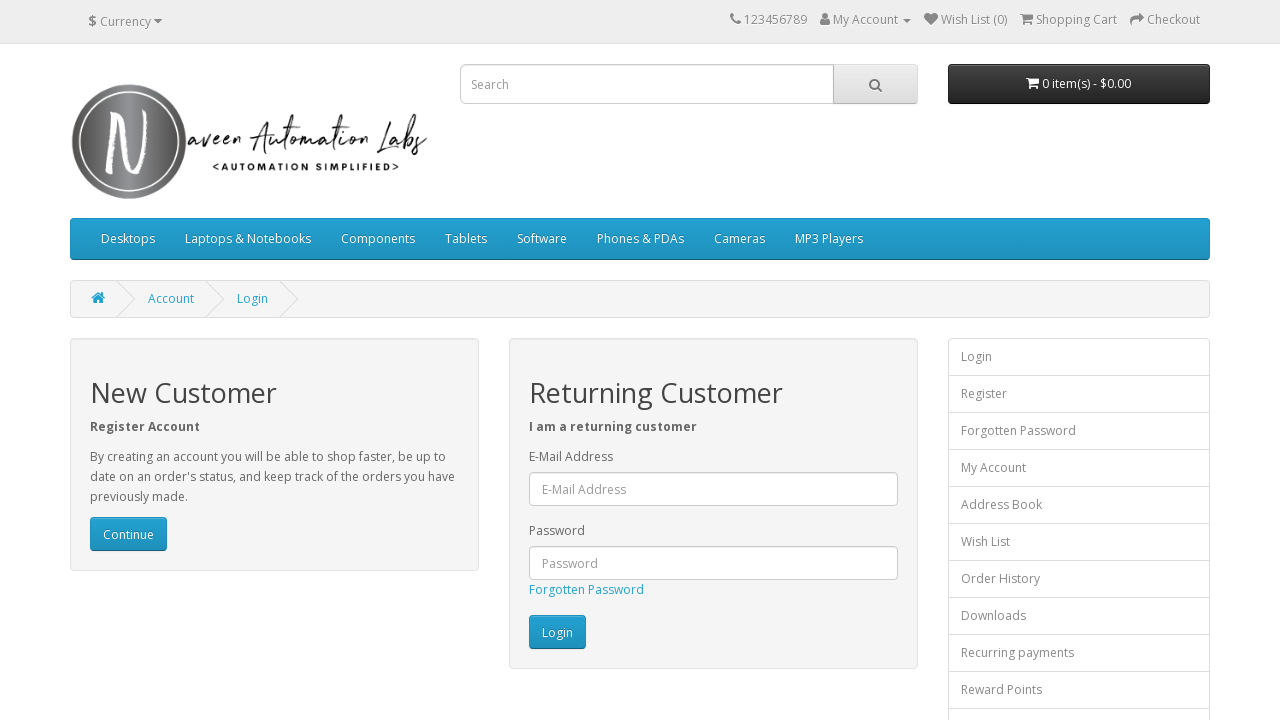

Flashing iteration 297/300: changed Login button to white
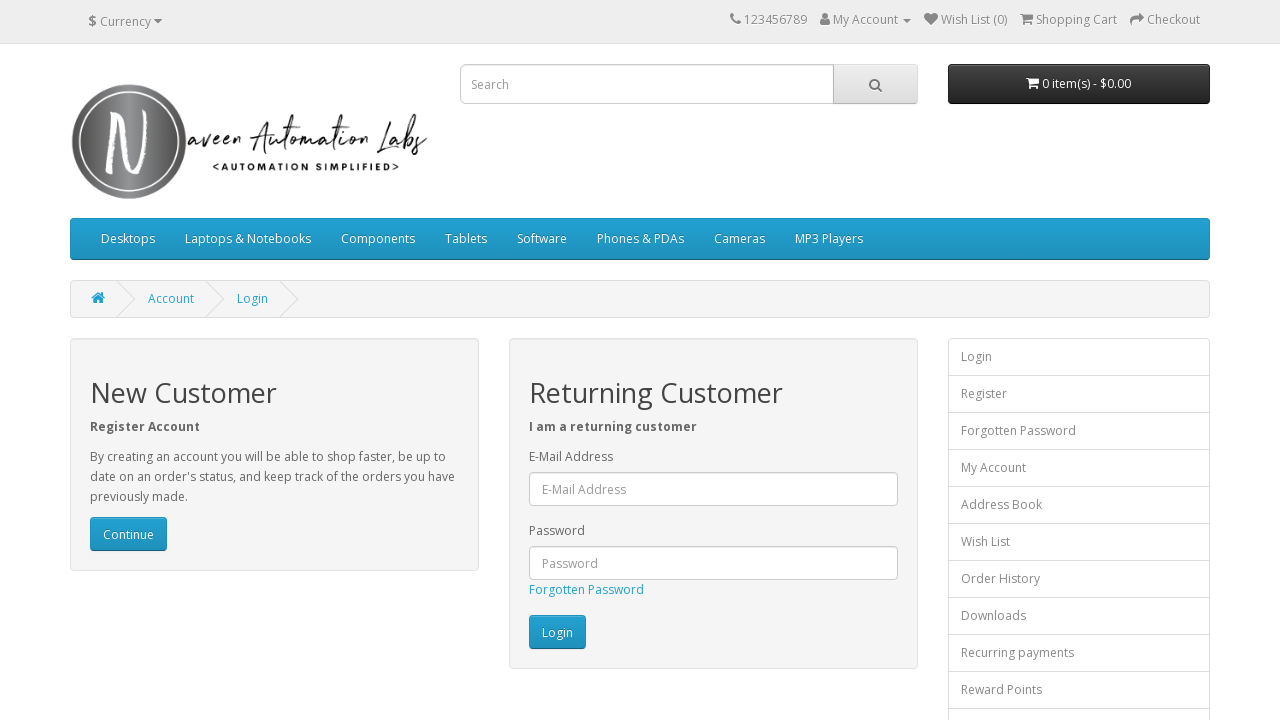

Flashing iteration 297/300: changed Login button back to original color
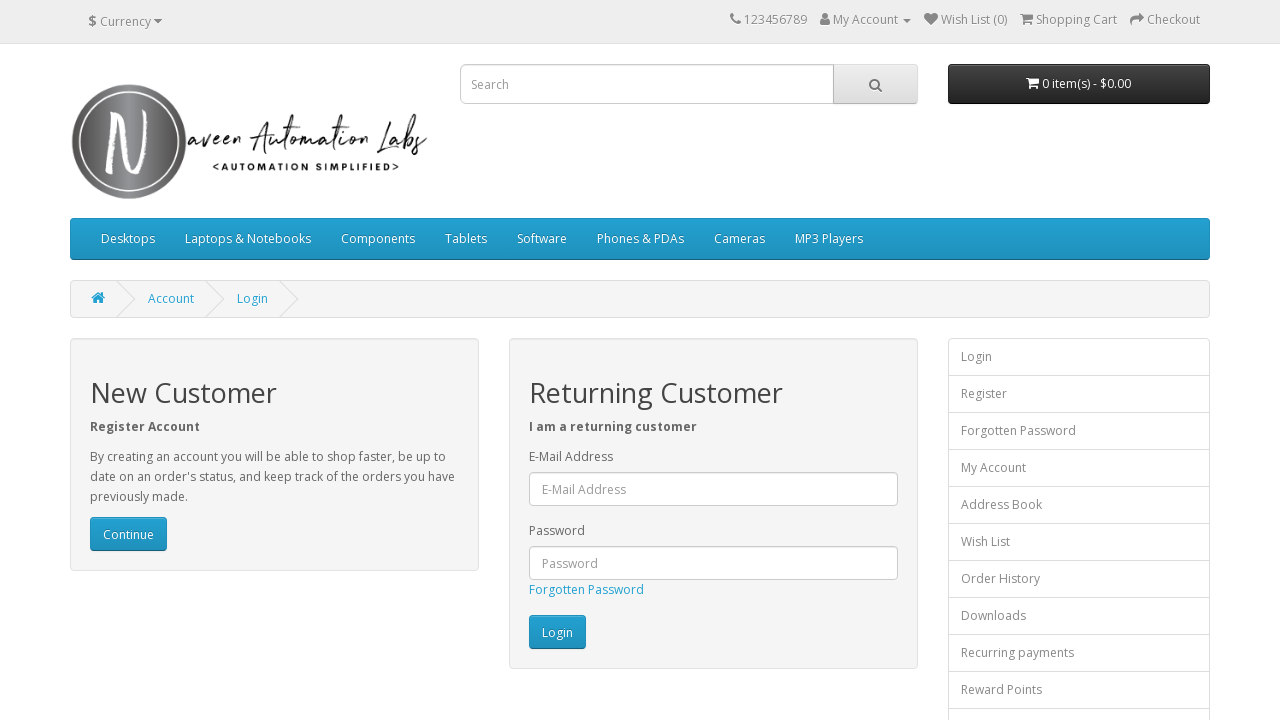

Waited 20ms during flashing iteration 297/300
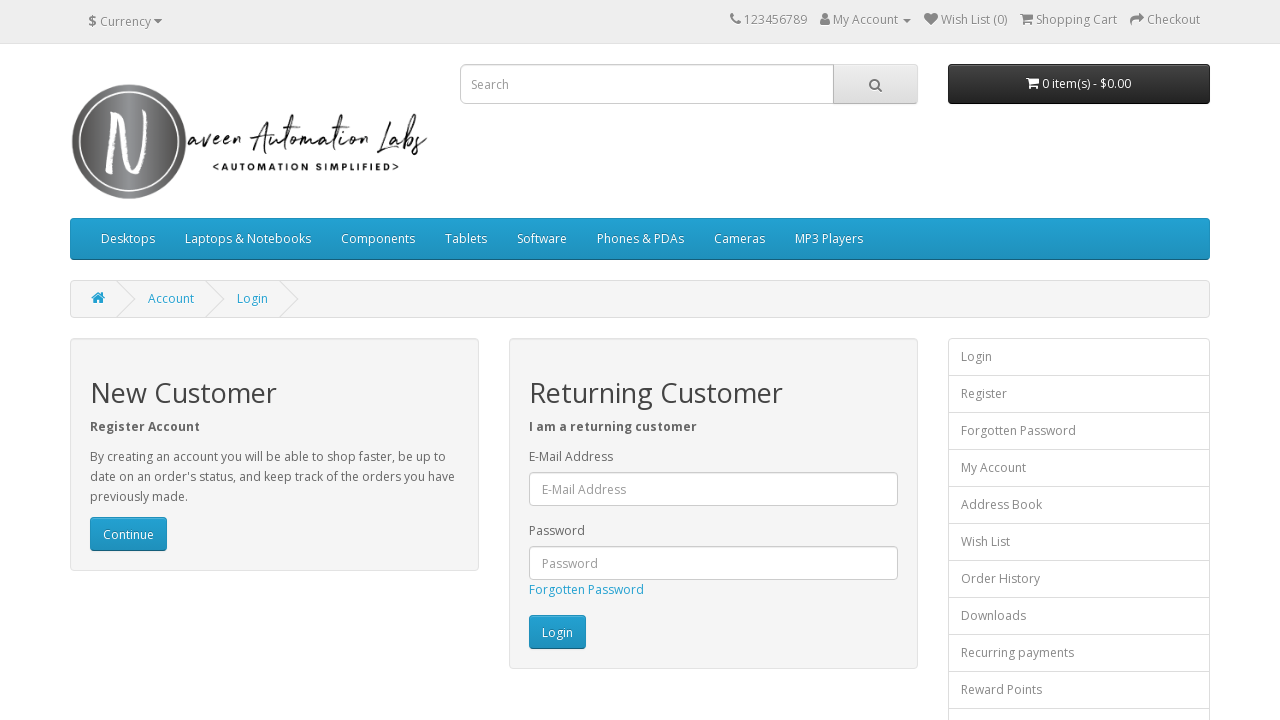

Flashing iteration 298/300: changed Login button to white
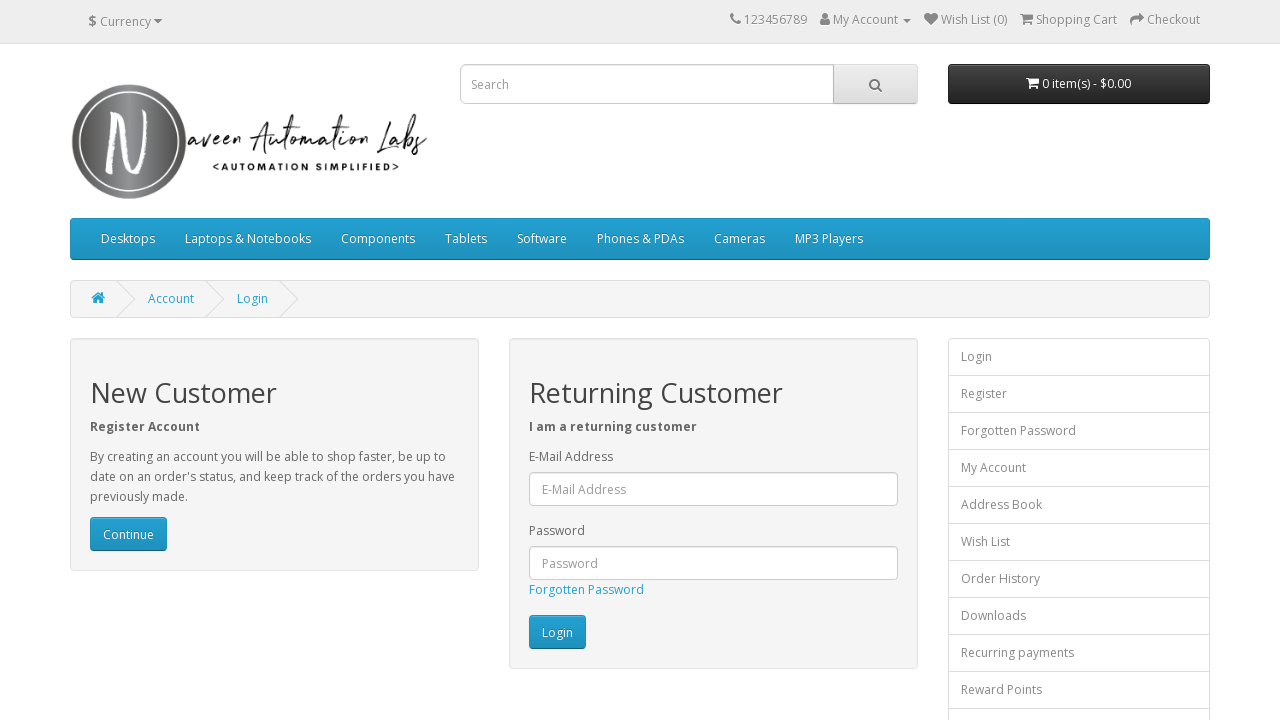

Flashing iteration 298/300: changed Login button back to original color
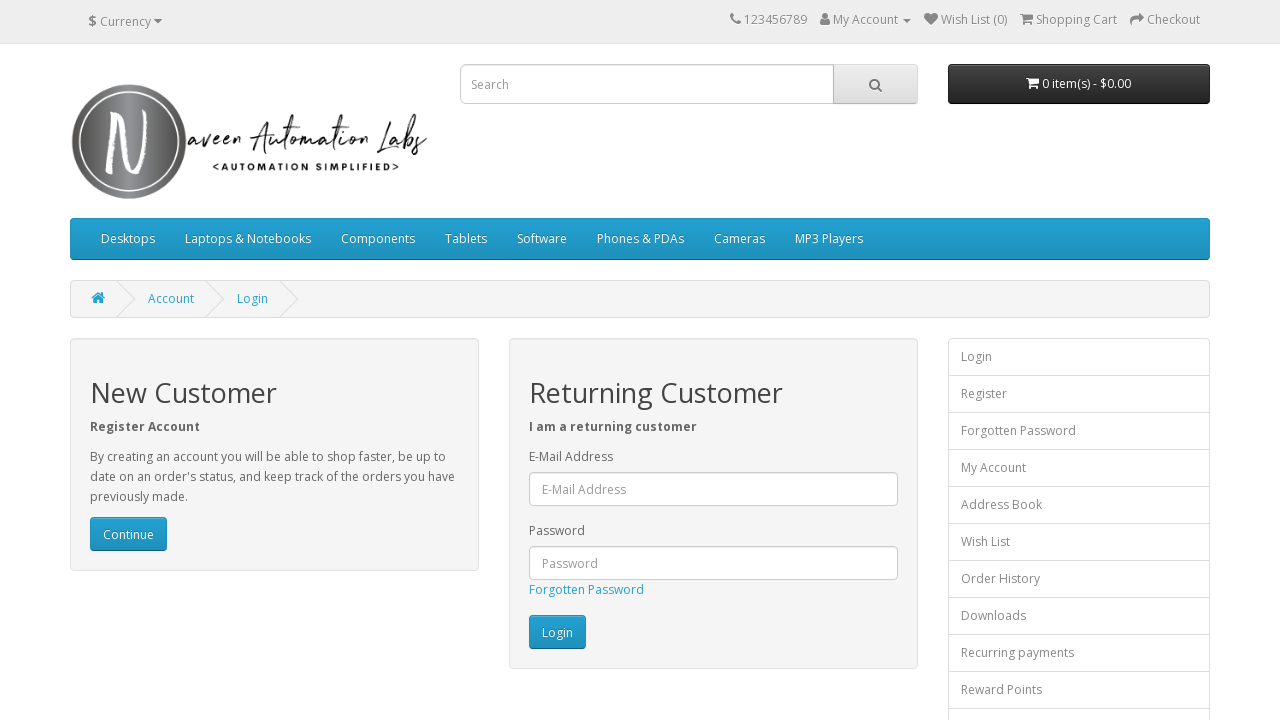

Waited 20ms during flashing iteration 298/300
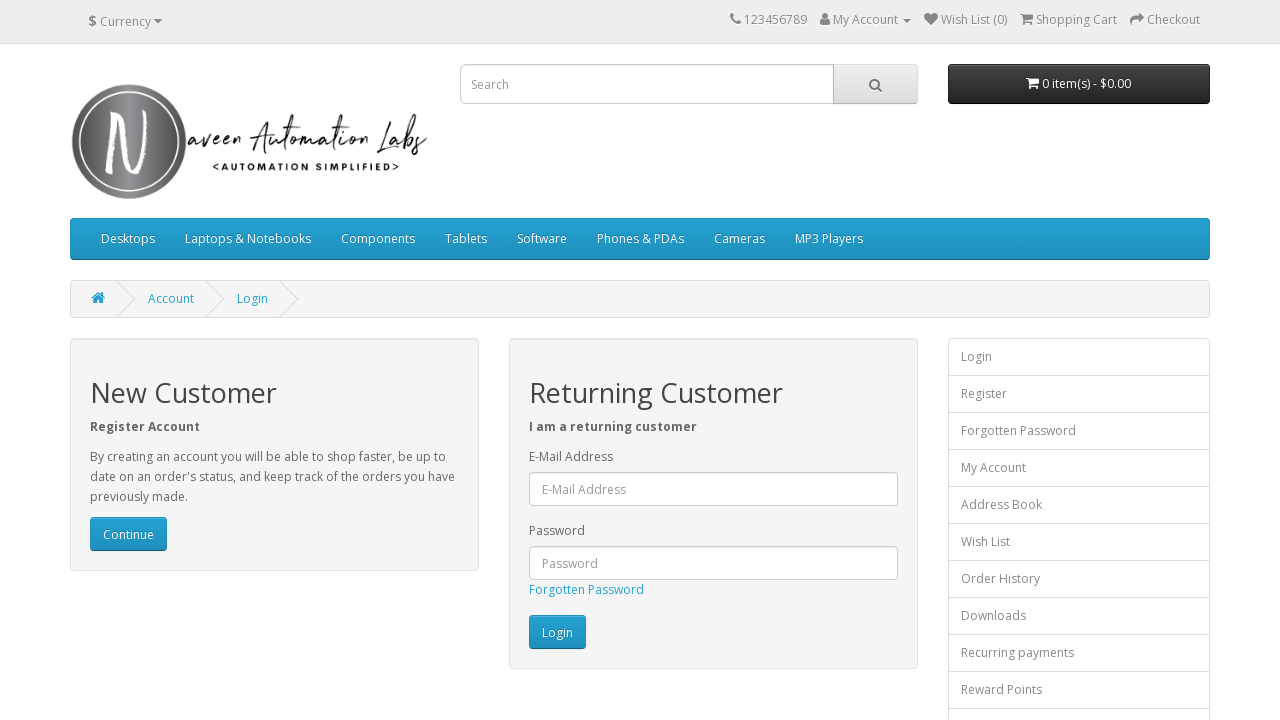

Flashing iteration 299/300: changed Login button to white
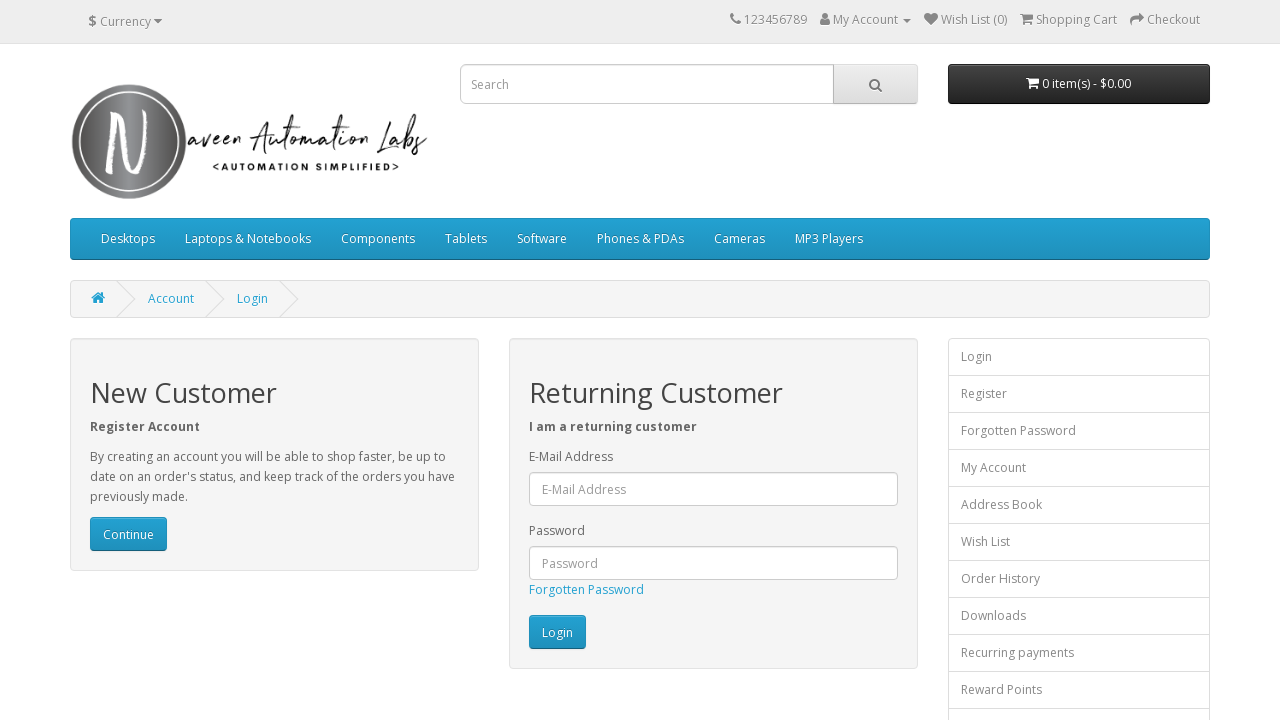

Flashing iteration 299/300: changed Login button back to original color
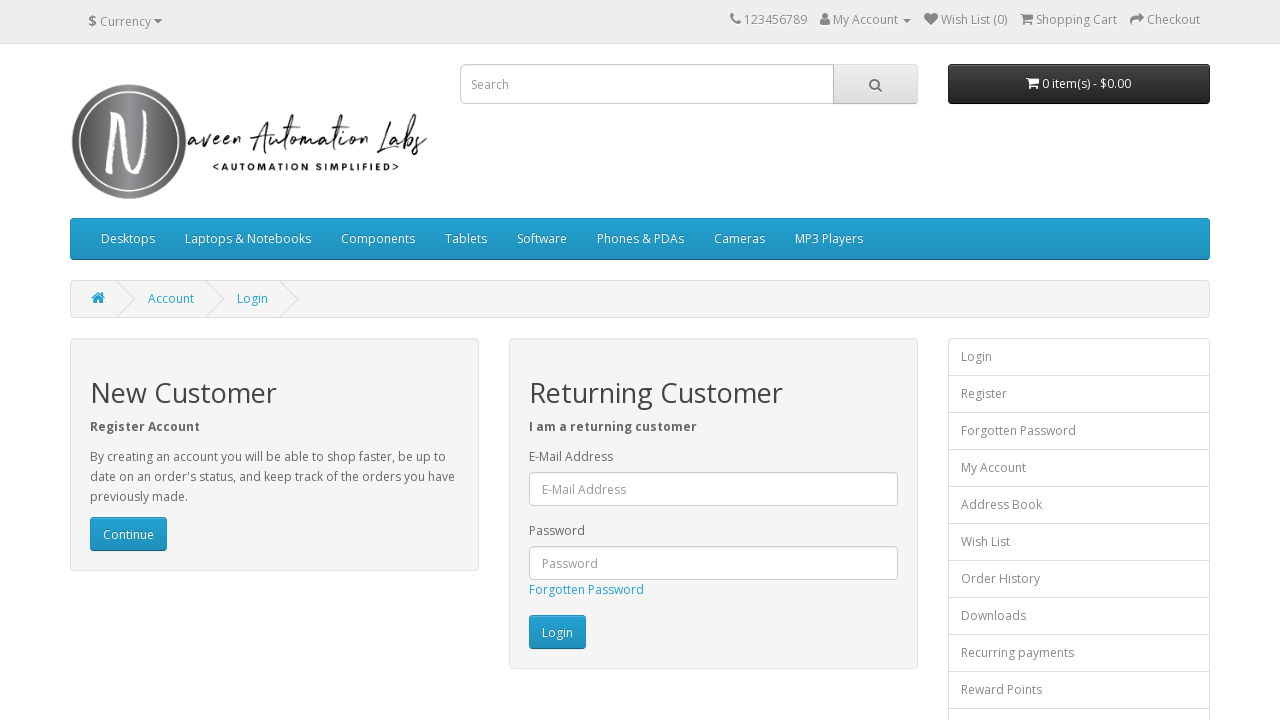

Waited 20ms during flashing iteration 299/300
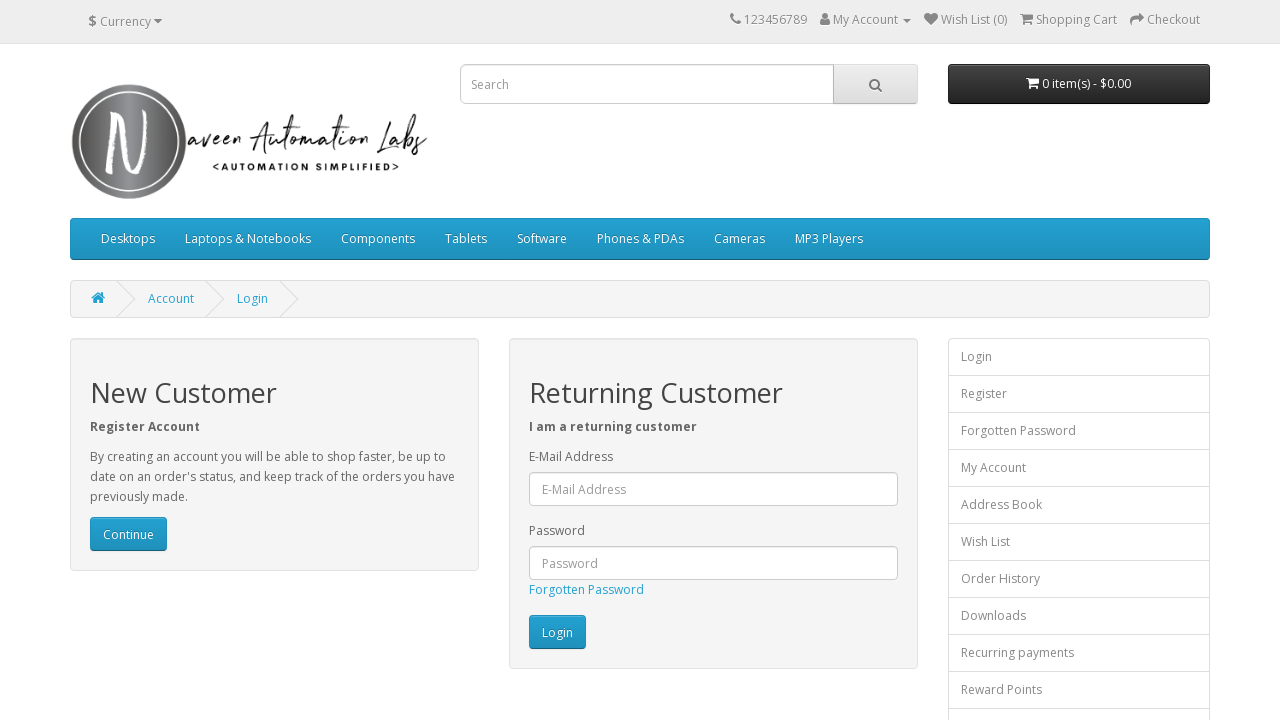

Flashing iteration 300/300: changed Login button to white
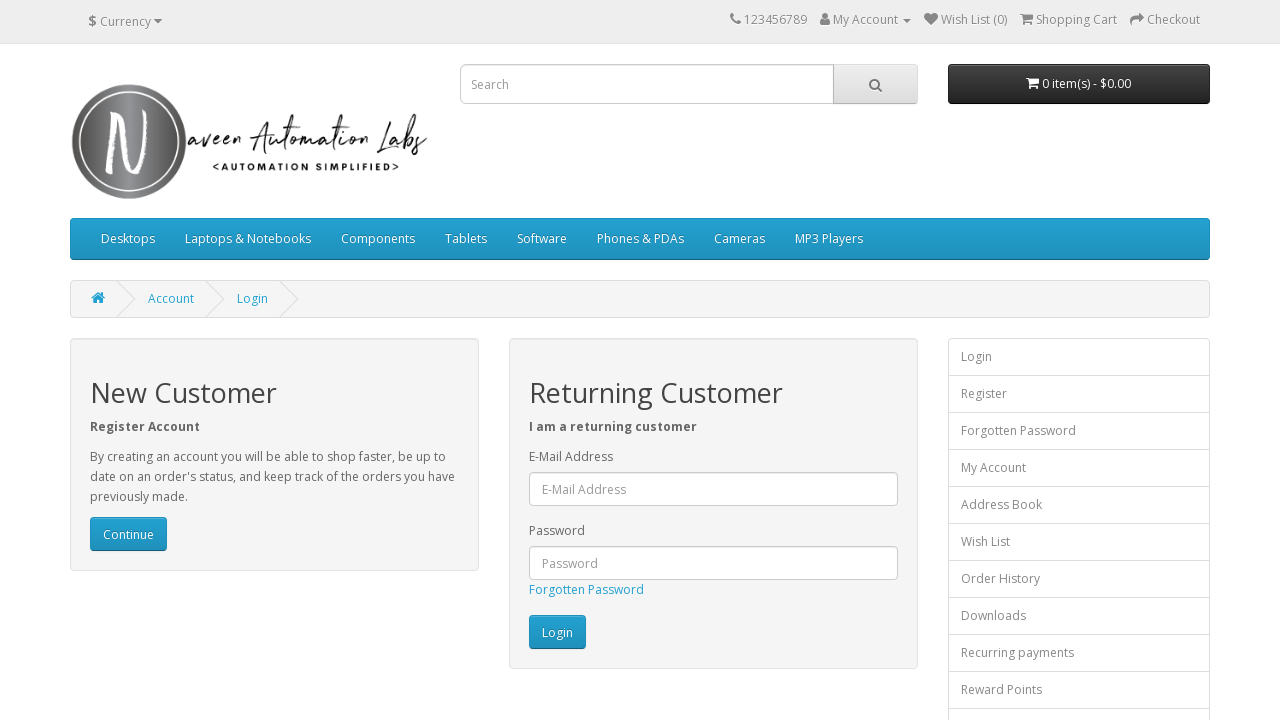

Flashing iteration 300/300: changed Login button back to original color
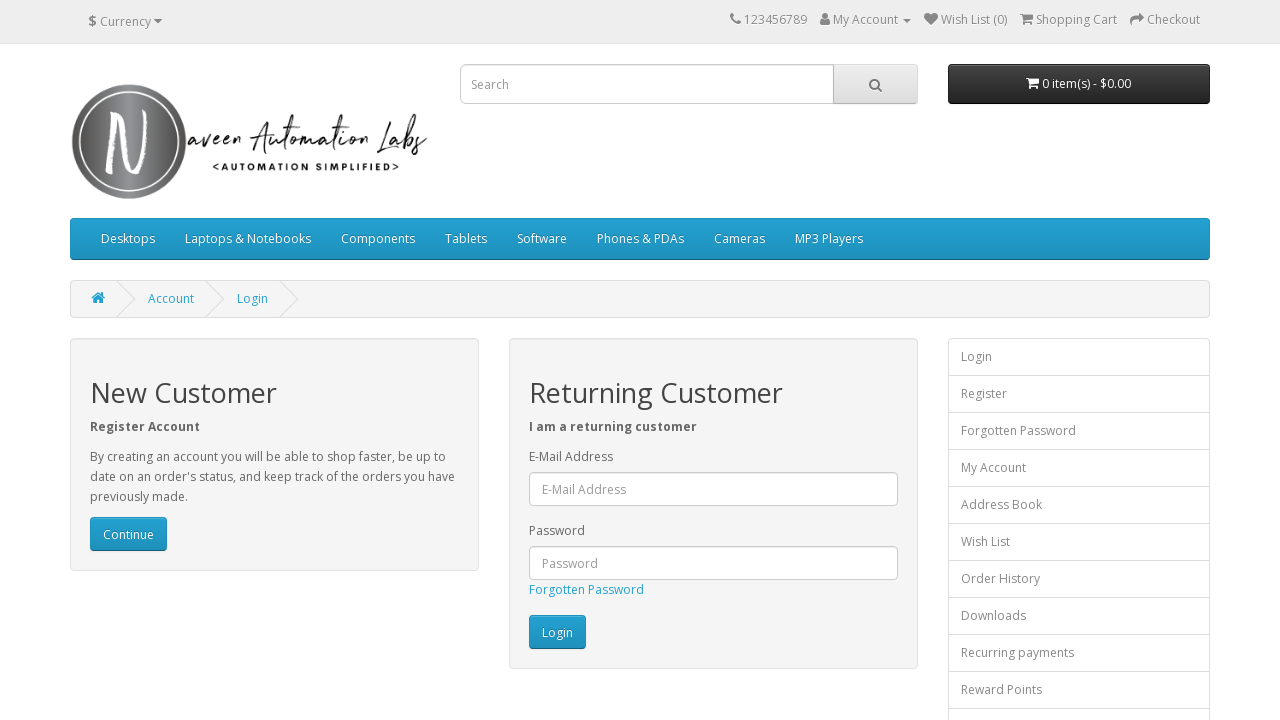

Waited 20ms during flashing iteration 300/300
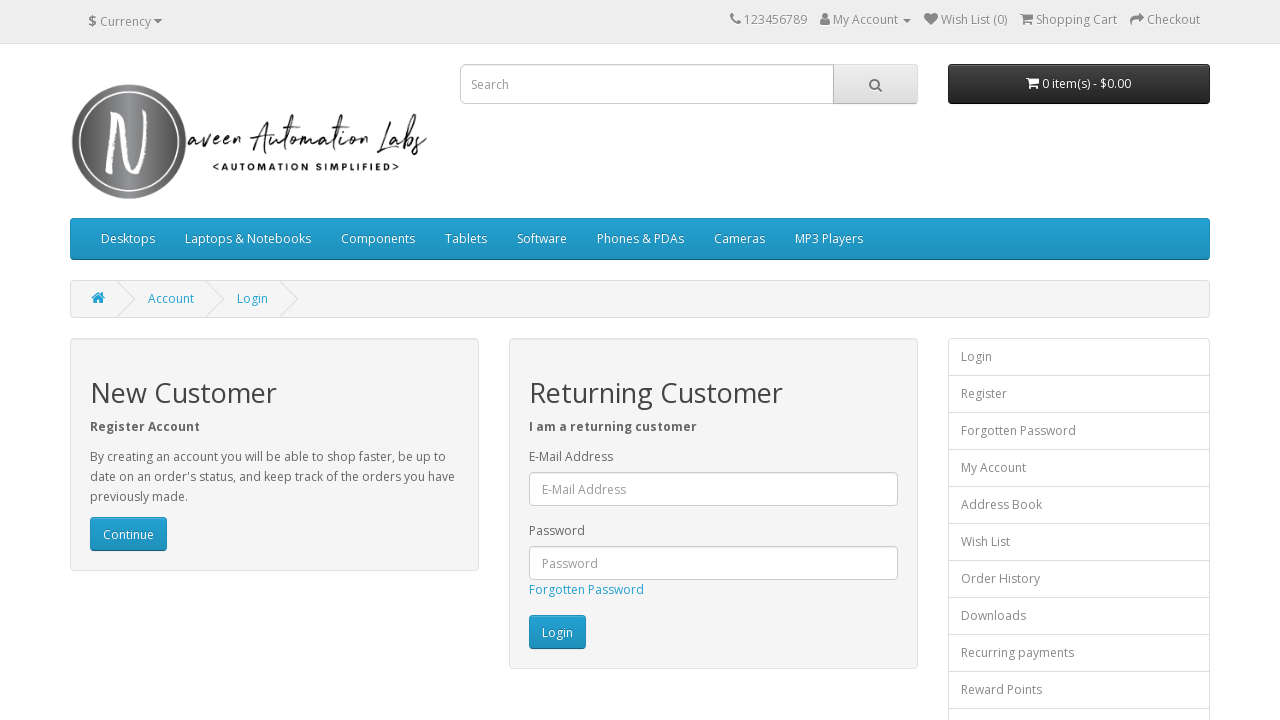

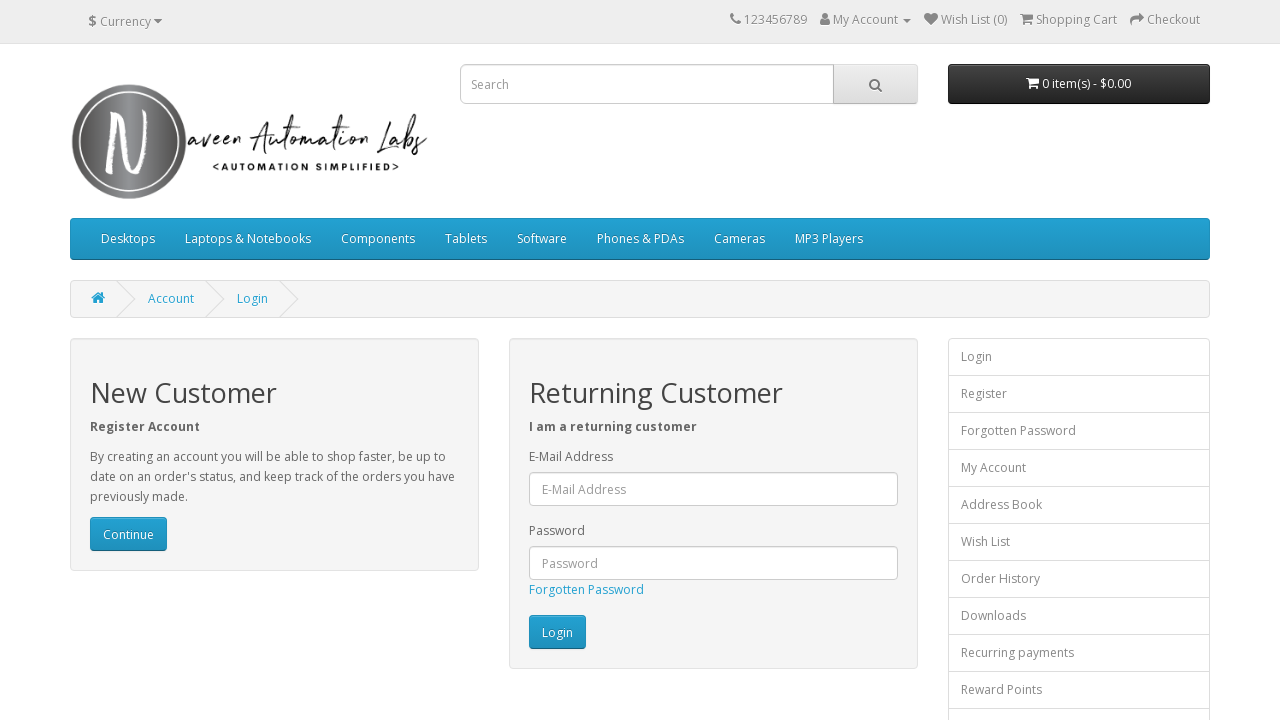